Navigates through a series of linked pages by clicking on "Next" or similar Russian text links in sequence

Starting URL: http://qa-web-test-task.s3-website.eu-central-1.amazonaws.com

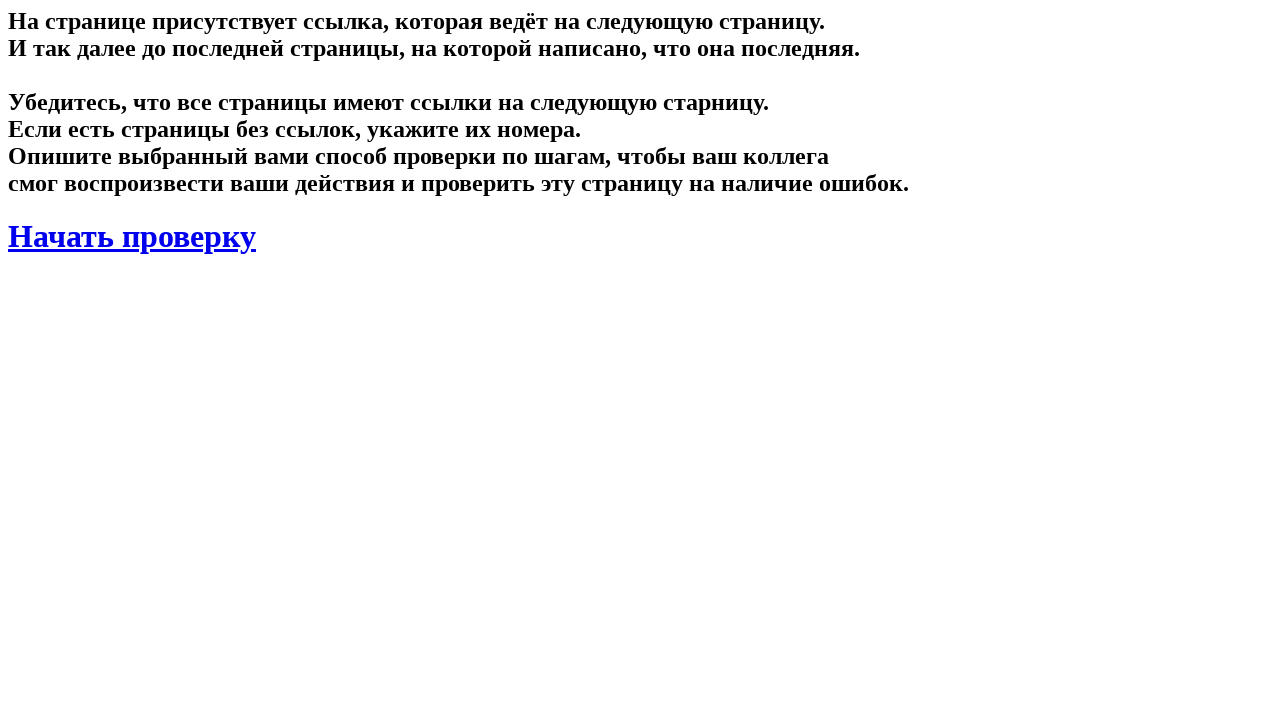

Clicked start button 'Начать проверку' at (640, 237) on text='Начать проверку'
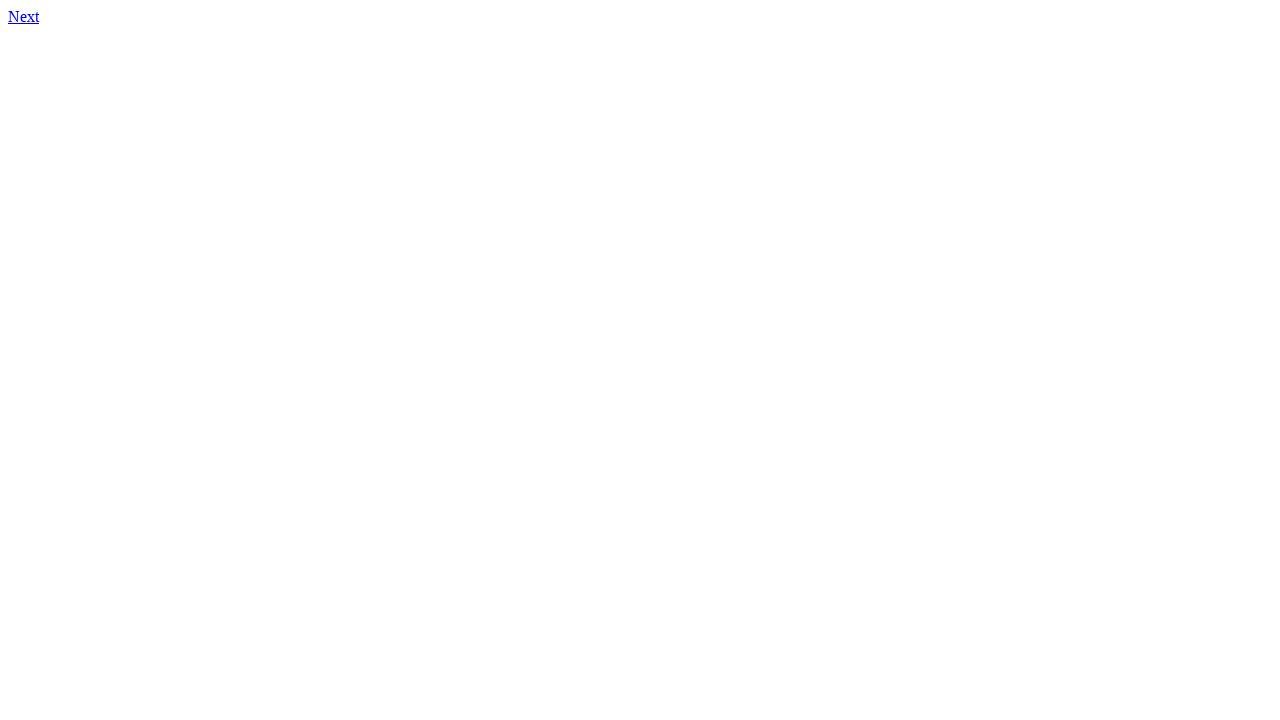

Clicked link to page 2.html at (24, 16) on xpath=//a[@href='2.html']
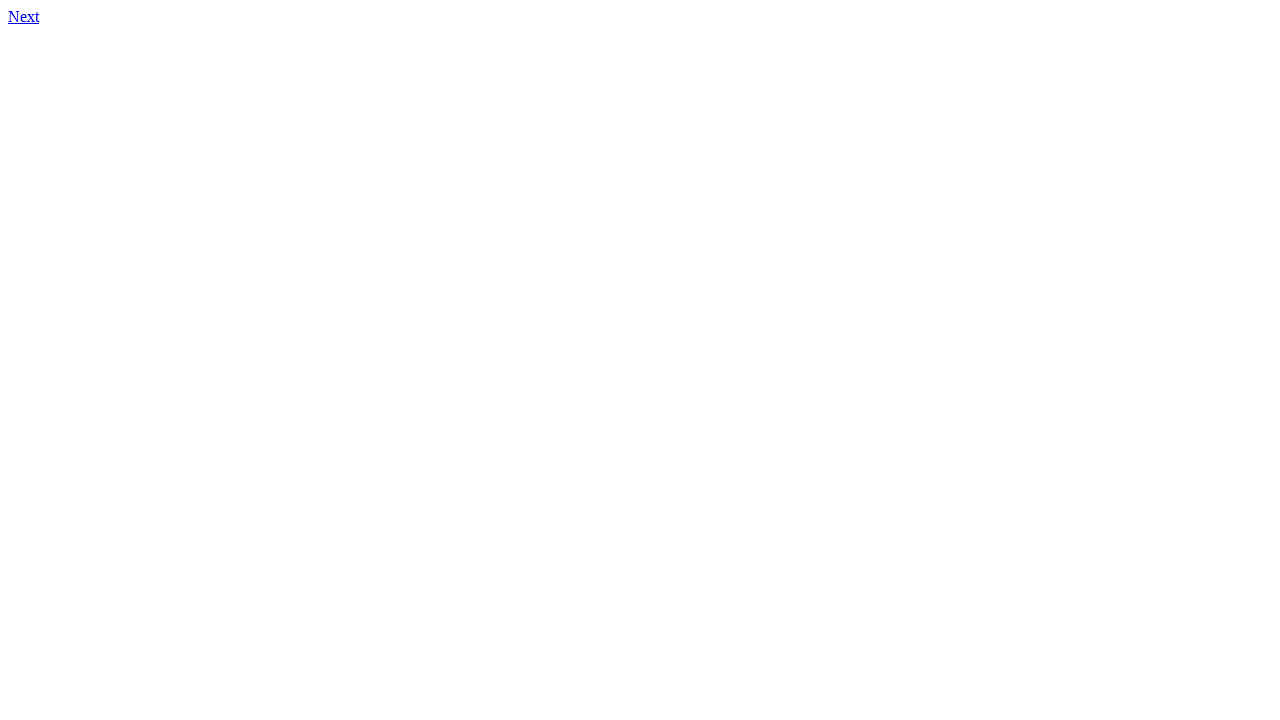

Clicked link to page 3.html at (24, 16) on xpath=//a[@href='3.html']
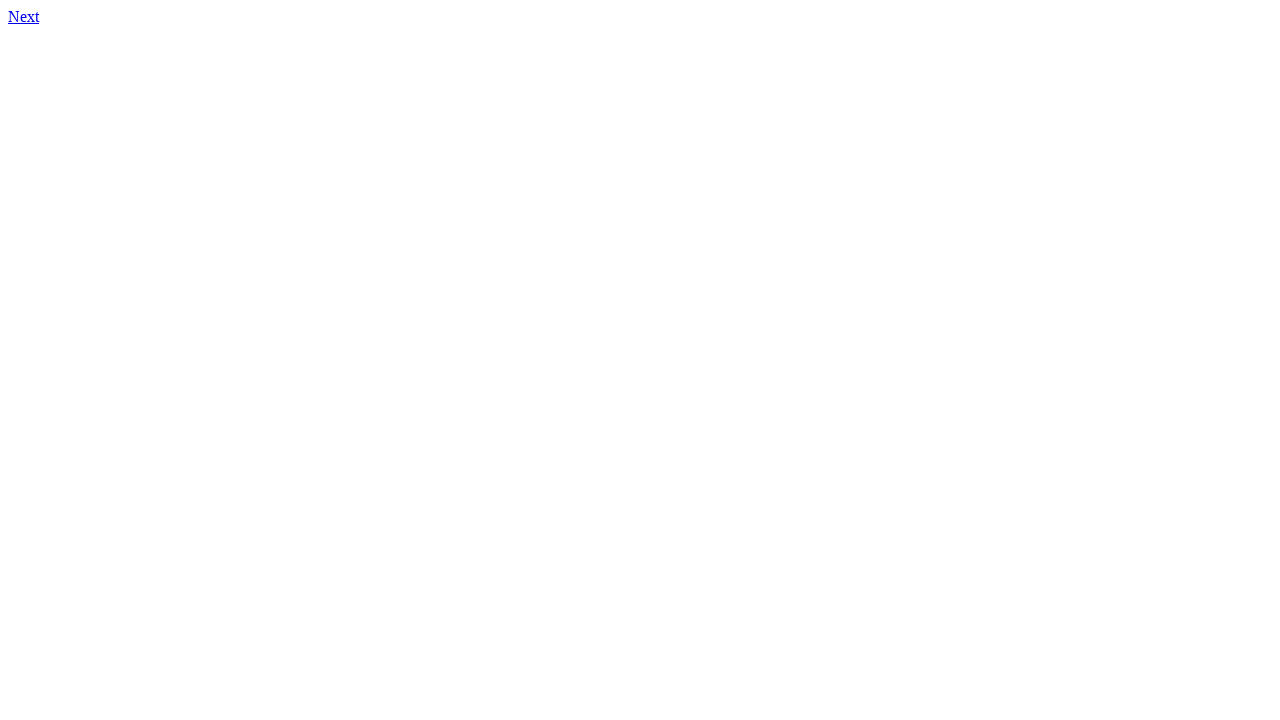

Clicked link to page 4.html at (24, 16) on xpath=//a[@href='4.html']
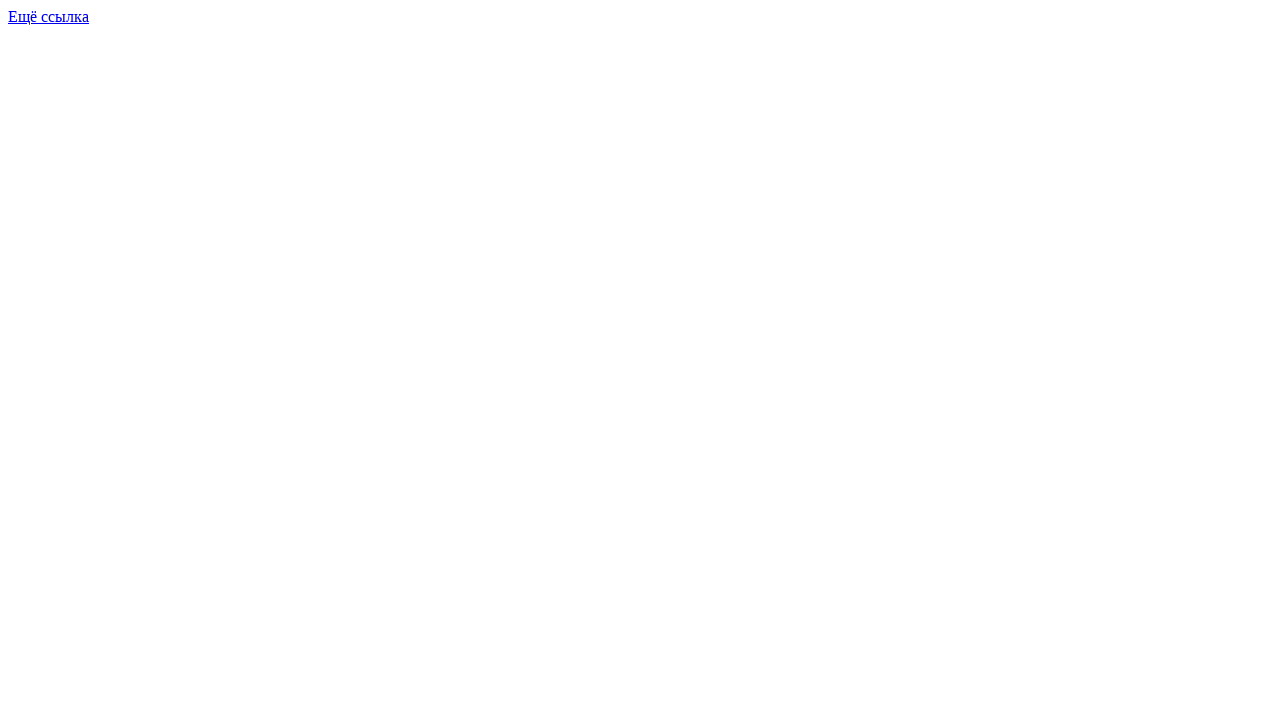

Clicked link to page 5.html at (48, 16) on xpath=//a[@href='5.html']
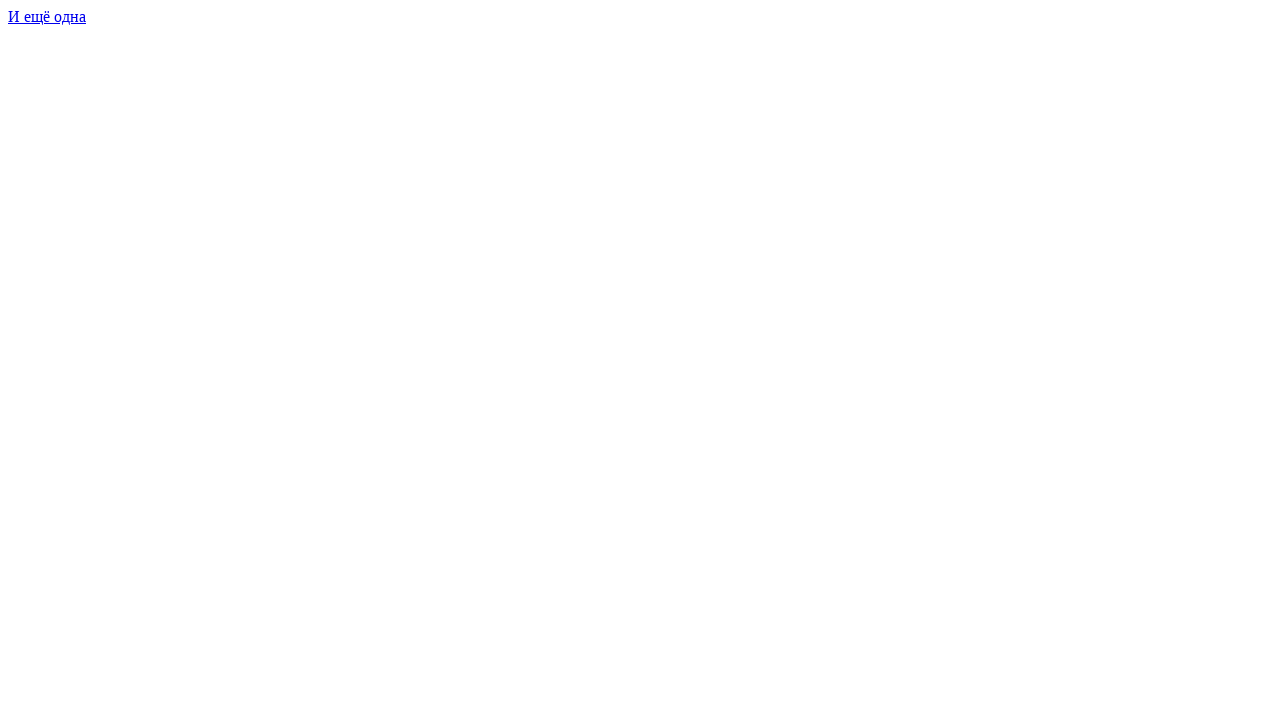

Clicked link to page 6.html at (47, 16) on xpath=//a[@href='6.html']
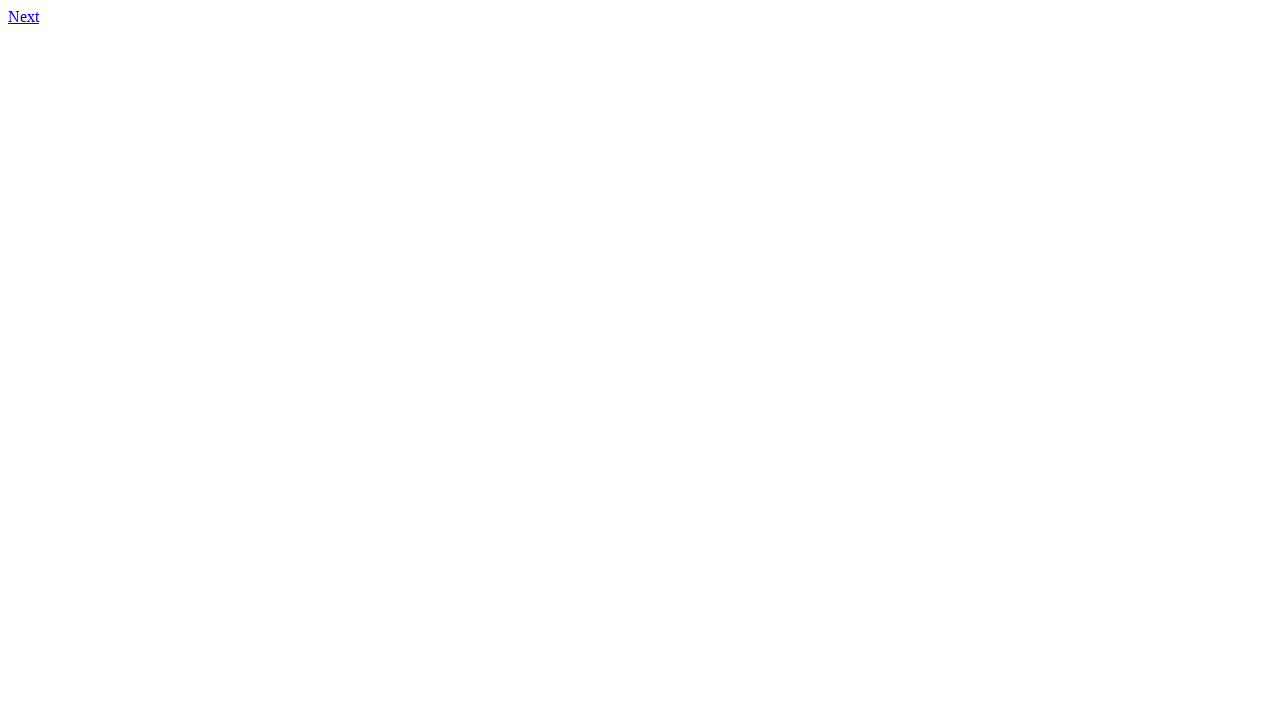

Clicked link to page 7.html at (24, 16) on xpath=//a[@href='7.html']
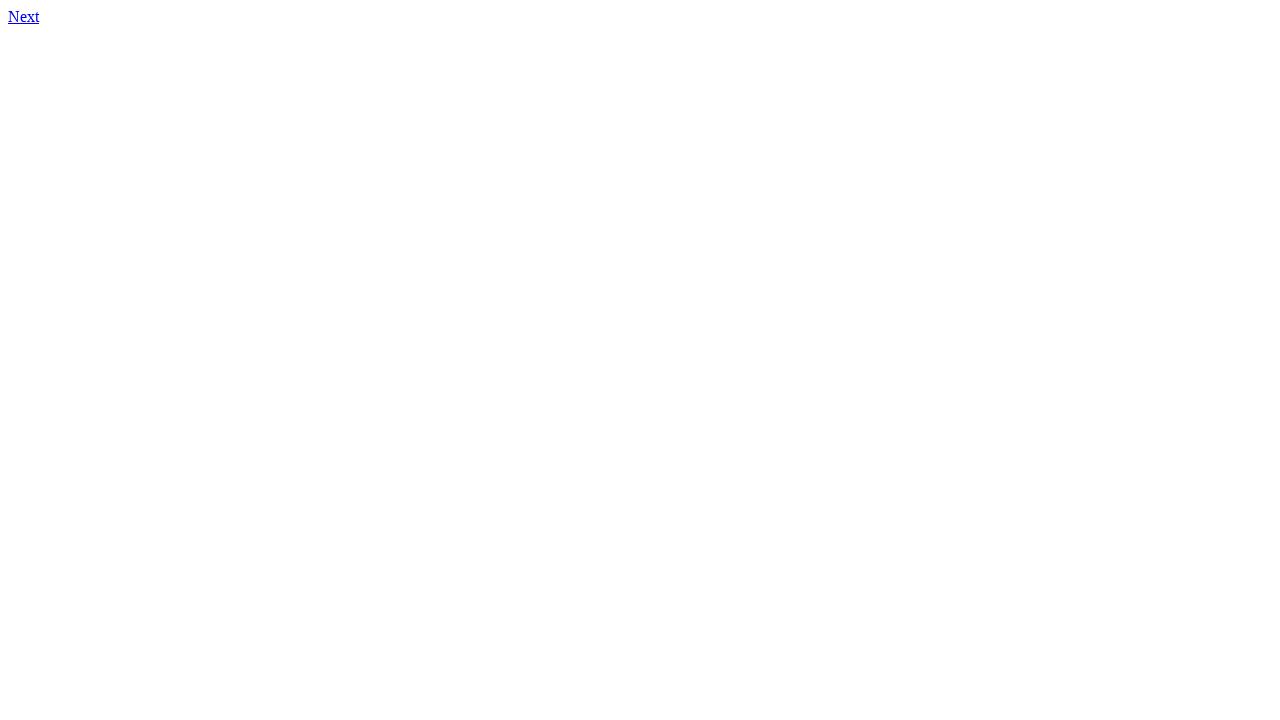

Clicked link to page 8.html at (24, 16) on xpath=//a[@href='8.html']
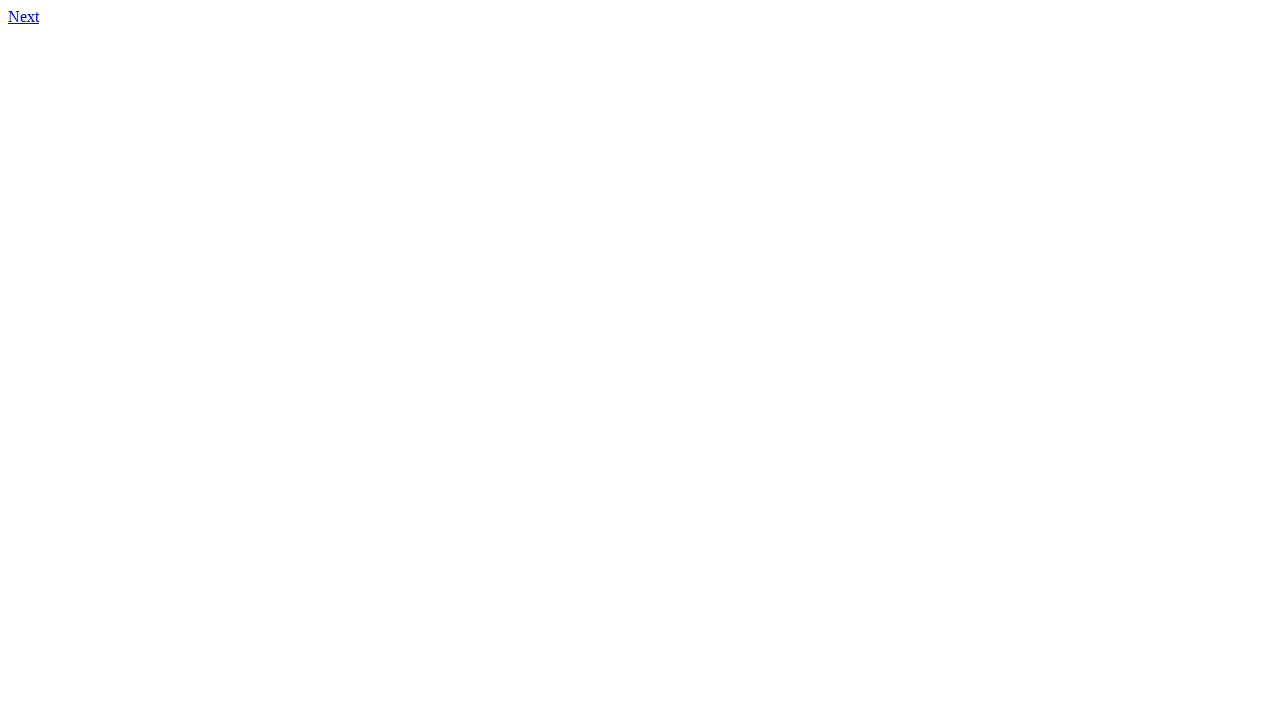

Clicked link to page 9.html at (24, 16) on xpath=//a[@href='9.html']
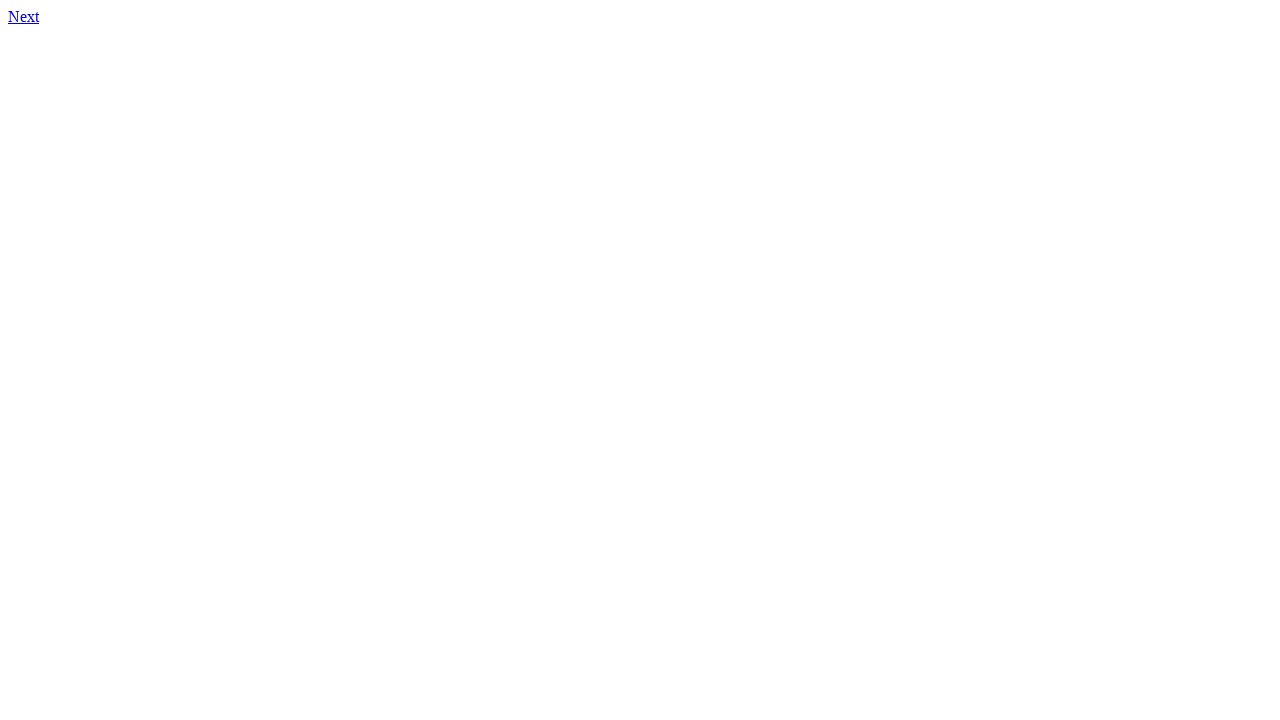

Clicked link to page 10.html at (24, 16) on xpath=//a[@href='10.html']
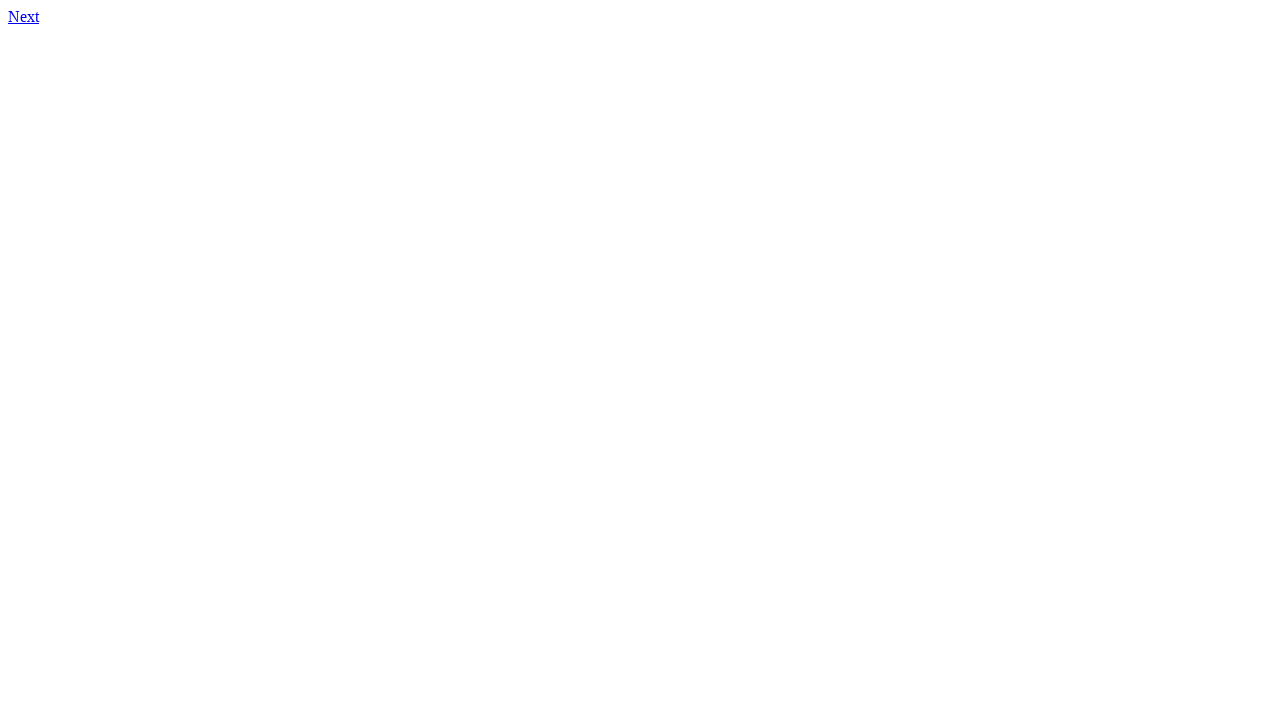

Clicked link to page 11.html at (24, 16) on xpath=//a[@href='11.html']
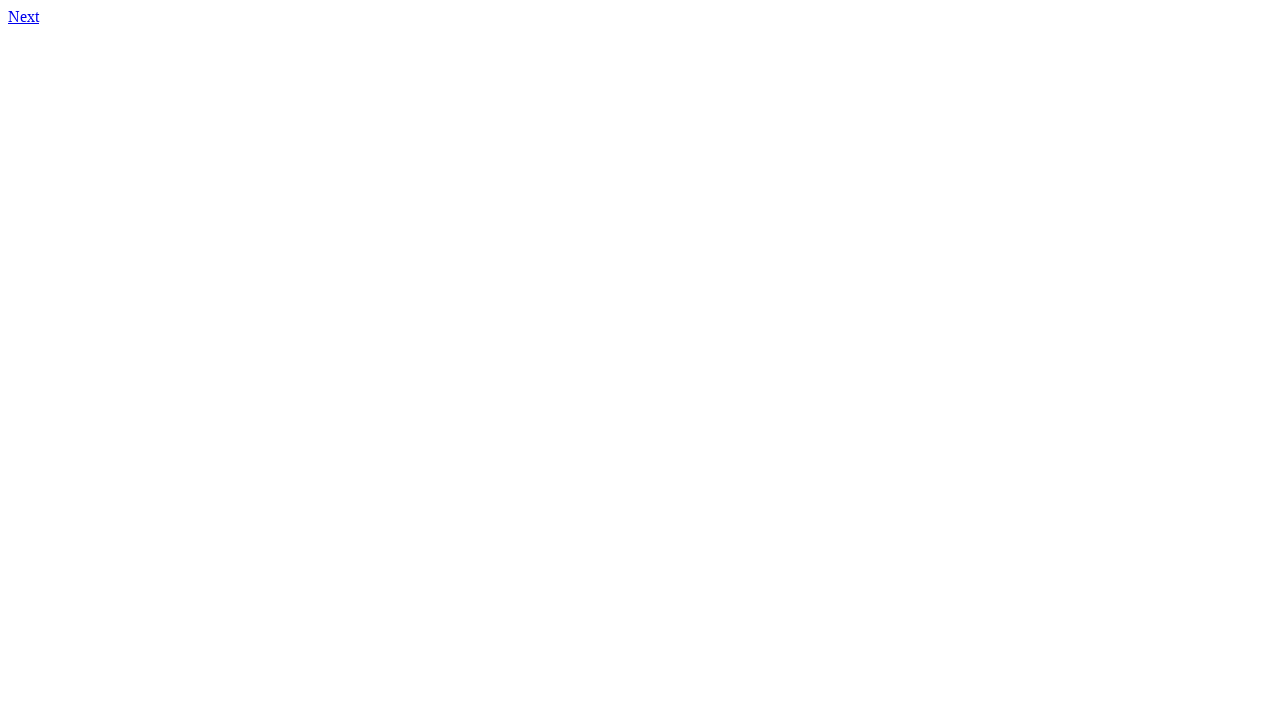

Clicked link to page 12.html at (24, 16) on xpath=//a[@href='12.html']
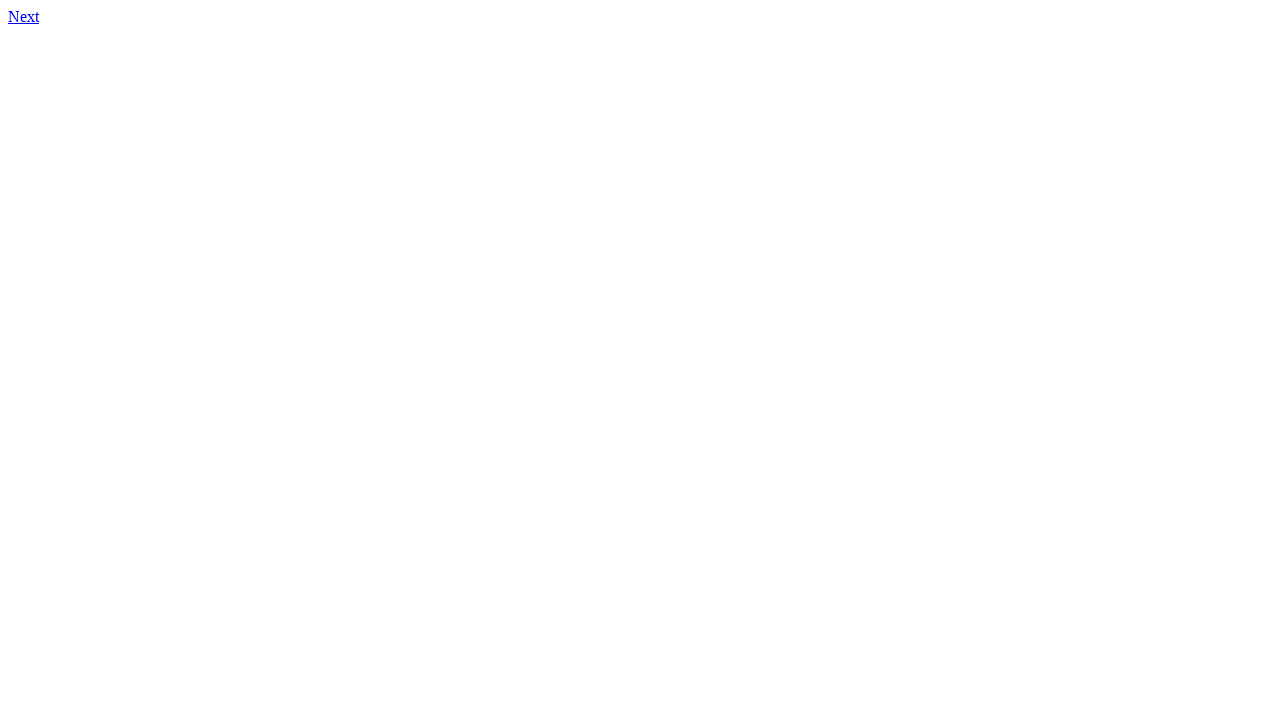

Clicked link to page 13.html at (24, 16) on xpath=//a[@href='13.html']
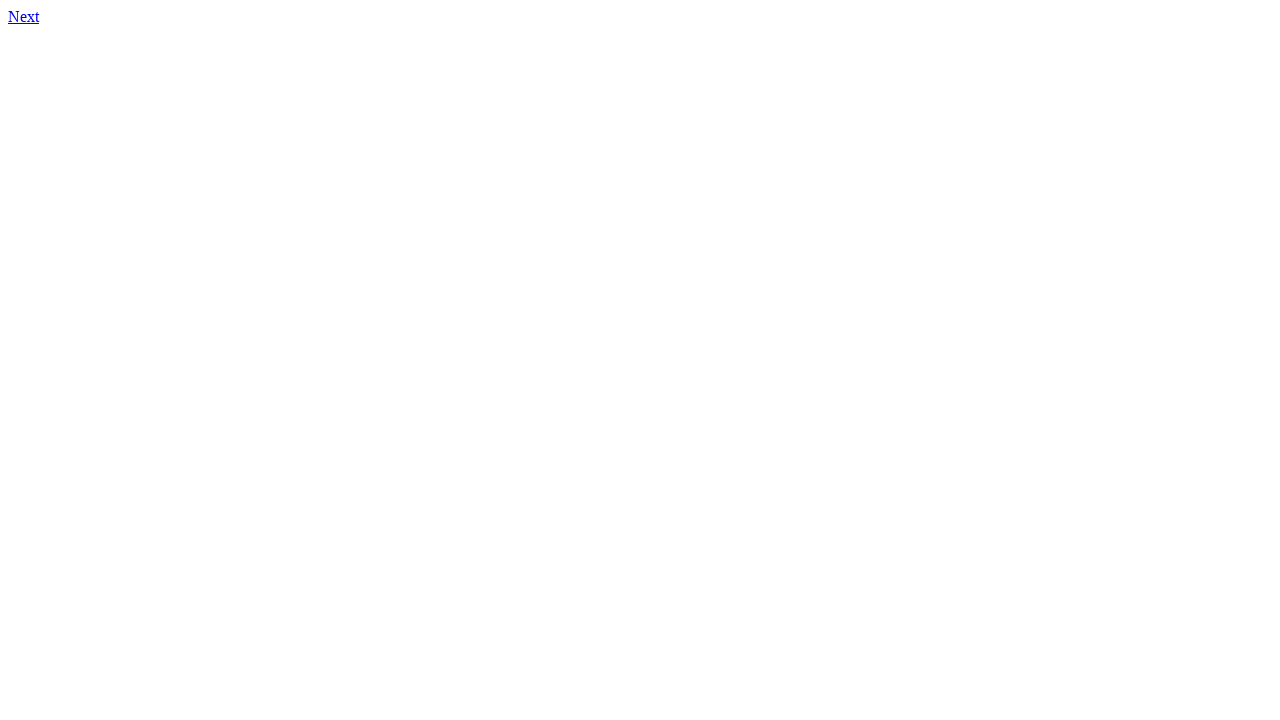

Clicked link to page 14.html at (24, 16) on xpath=//a[@href='14.html']
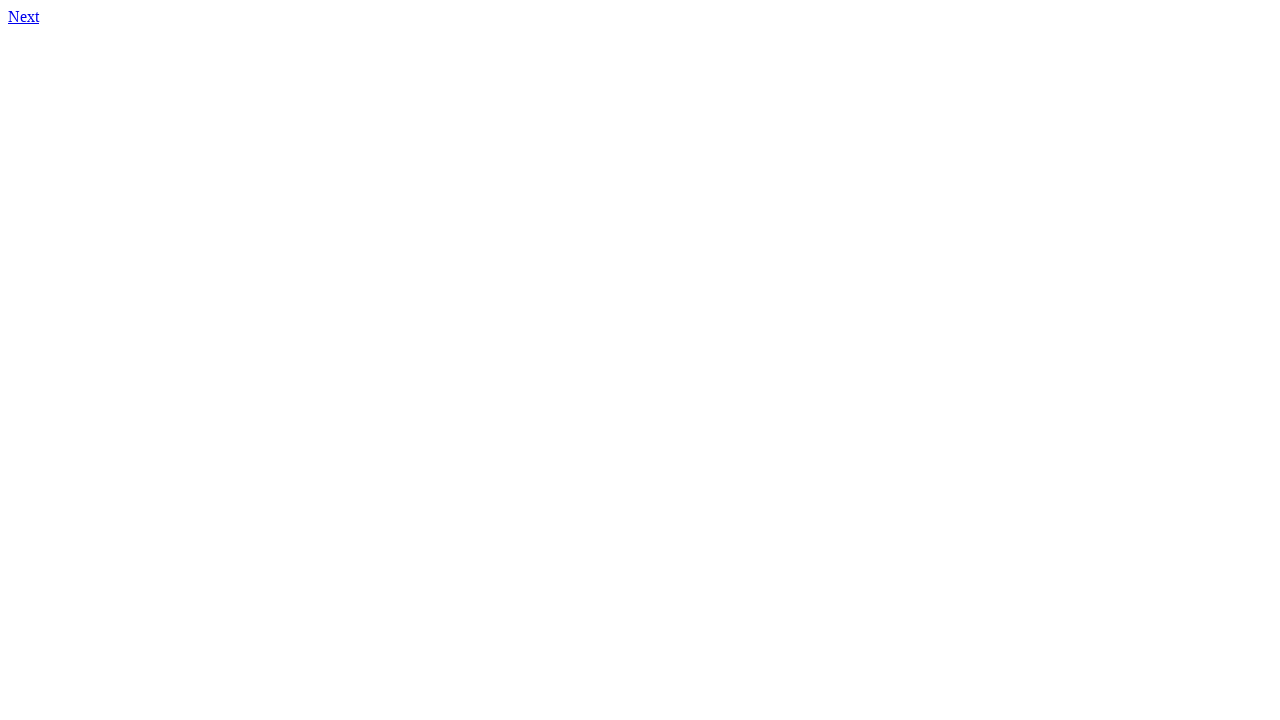

Clicked link to page 15.html at (24, 16) on xpath=//a[@href='15.html']
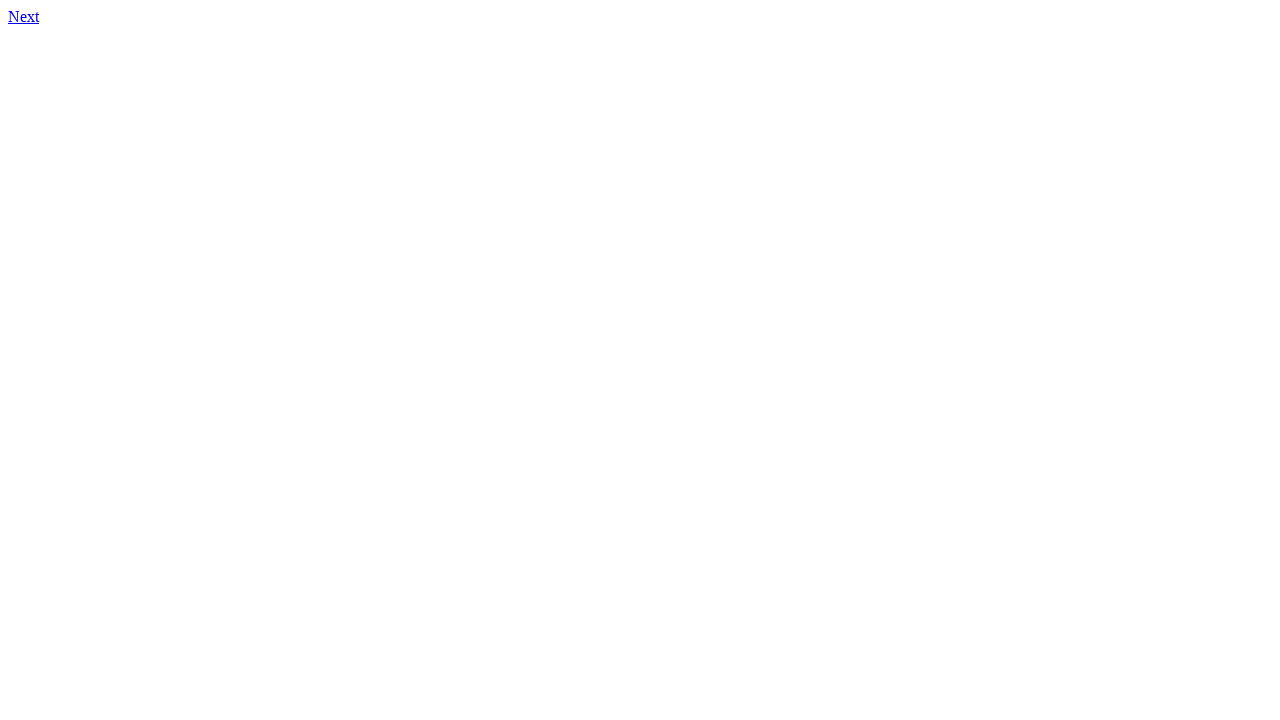

Clicked link to page 16.html at (24, 16) on xpath=//a[@href='16.html']
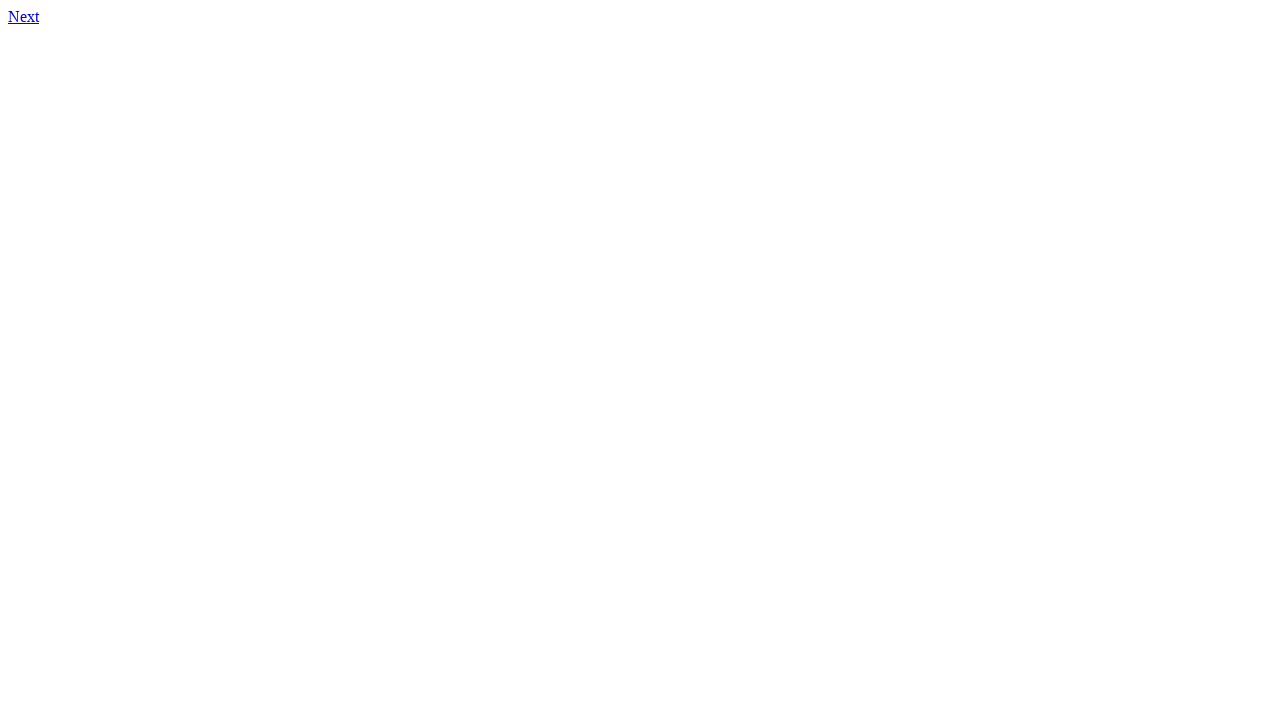

Clicked link to page 17.html at (24, 16) on xpath=//a[@href='17.html']
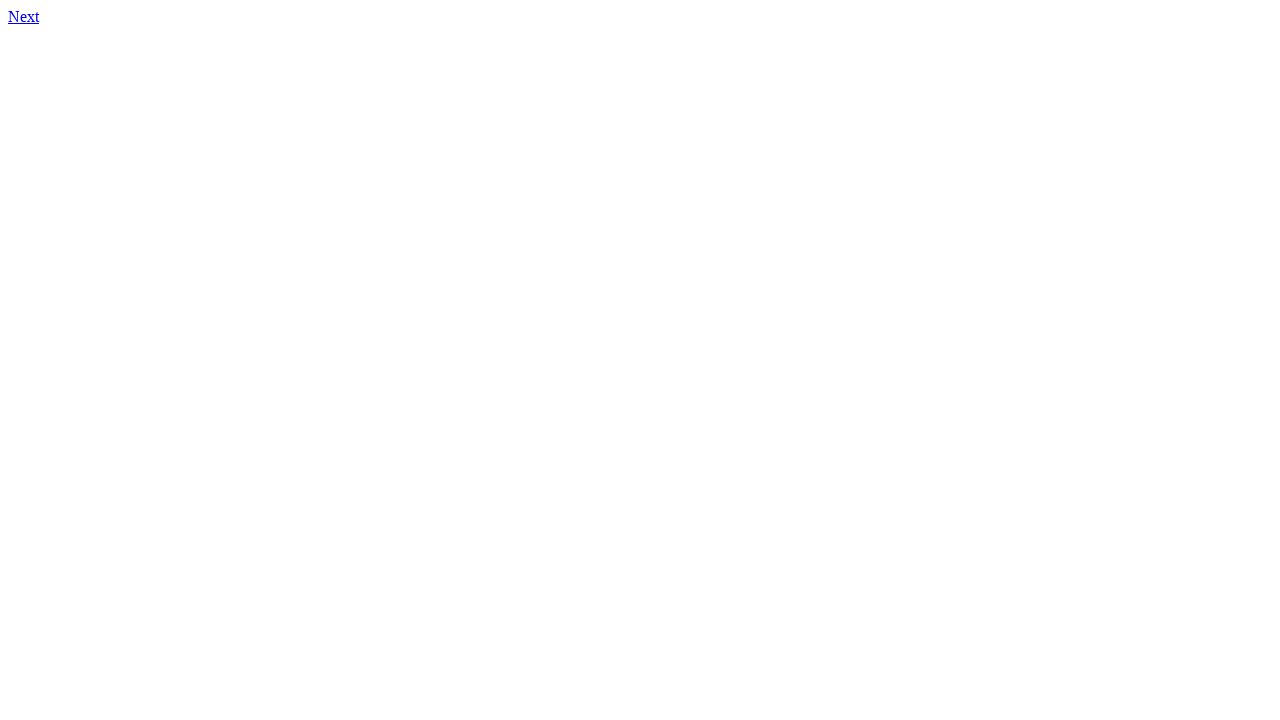

Clicked link to page 18.html at (24, 16) on xpath=//a[@href='18.html']
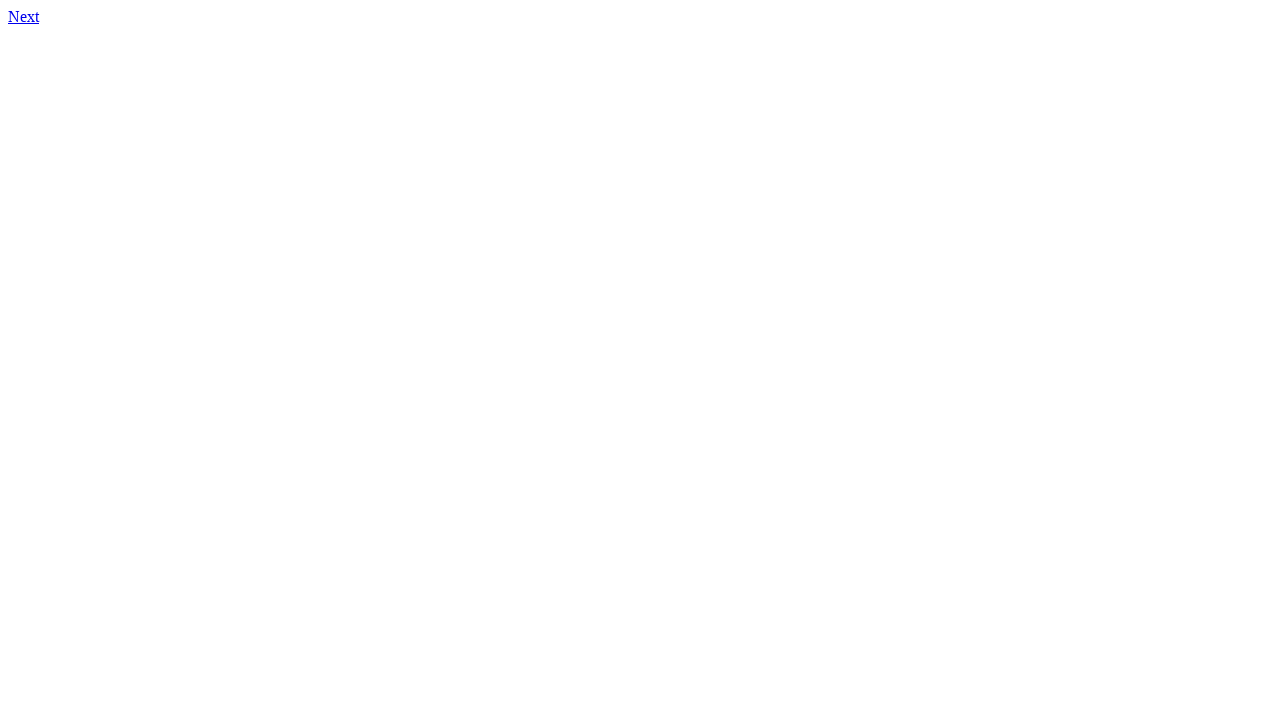

Clicked link to page 19.html at (24, 16) on xpath=//a[@href='19.html']
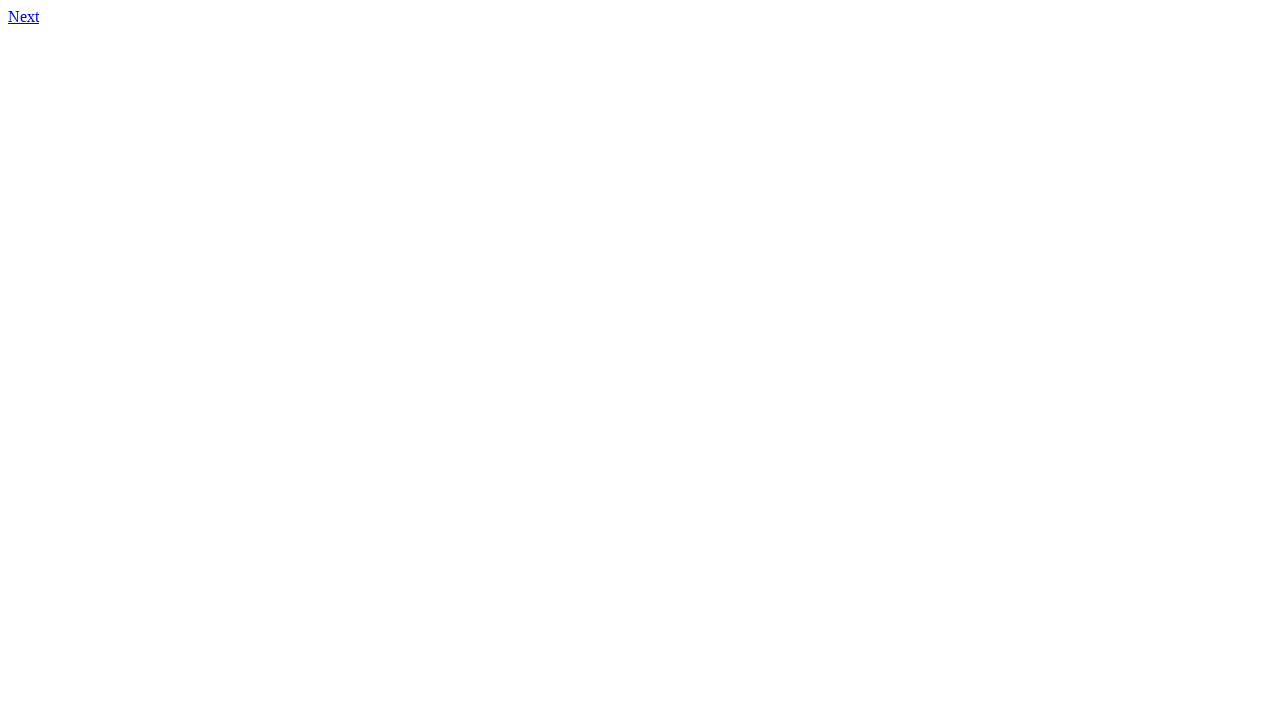

Clicked link to page 20.html at (24, 16) on xpath=//a[@href='20.html']
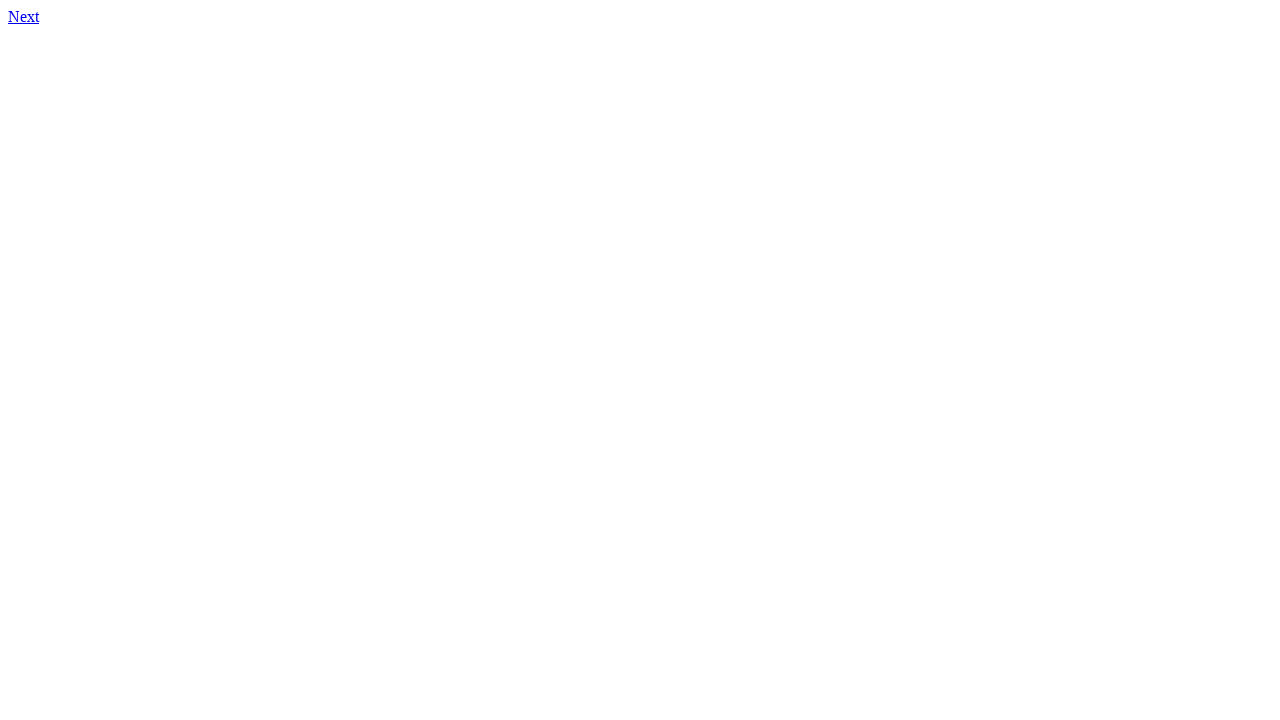

Clicked link to page 21.html at (24, 16) on xpath=//a[@href='21.html']
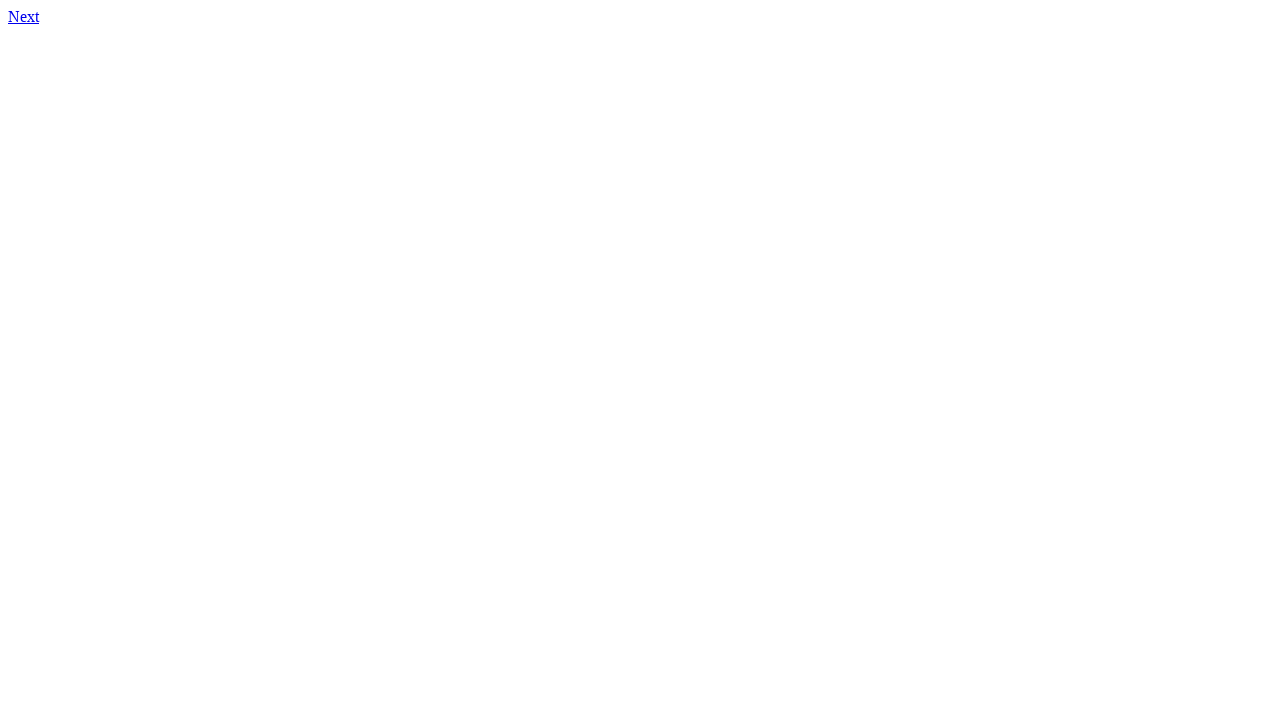

Clicked link to page 22.html at (24, 16) on xpath=//a[@href='22.html']
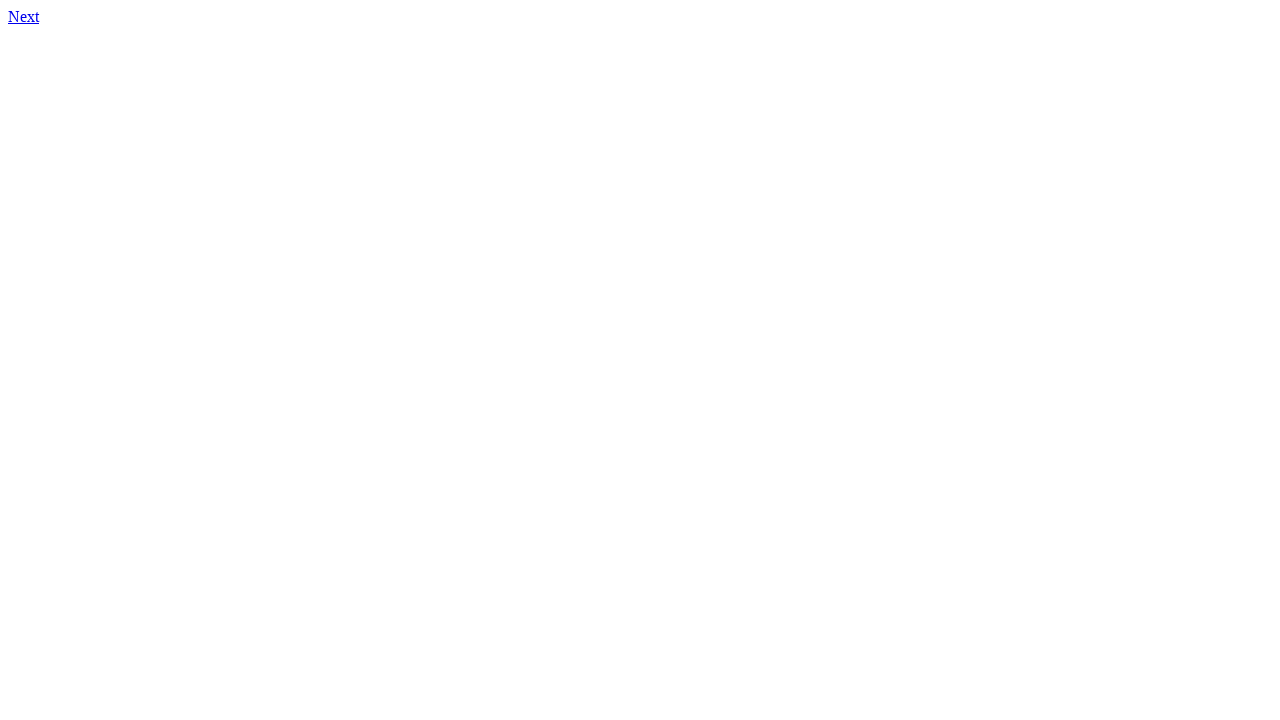

Clicked link to page 23.html at (24, 16) on xpath=//a[@href='23.html']
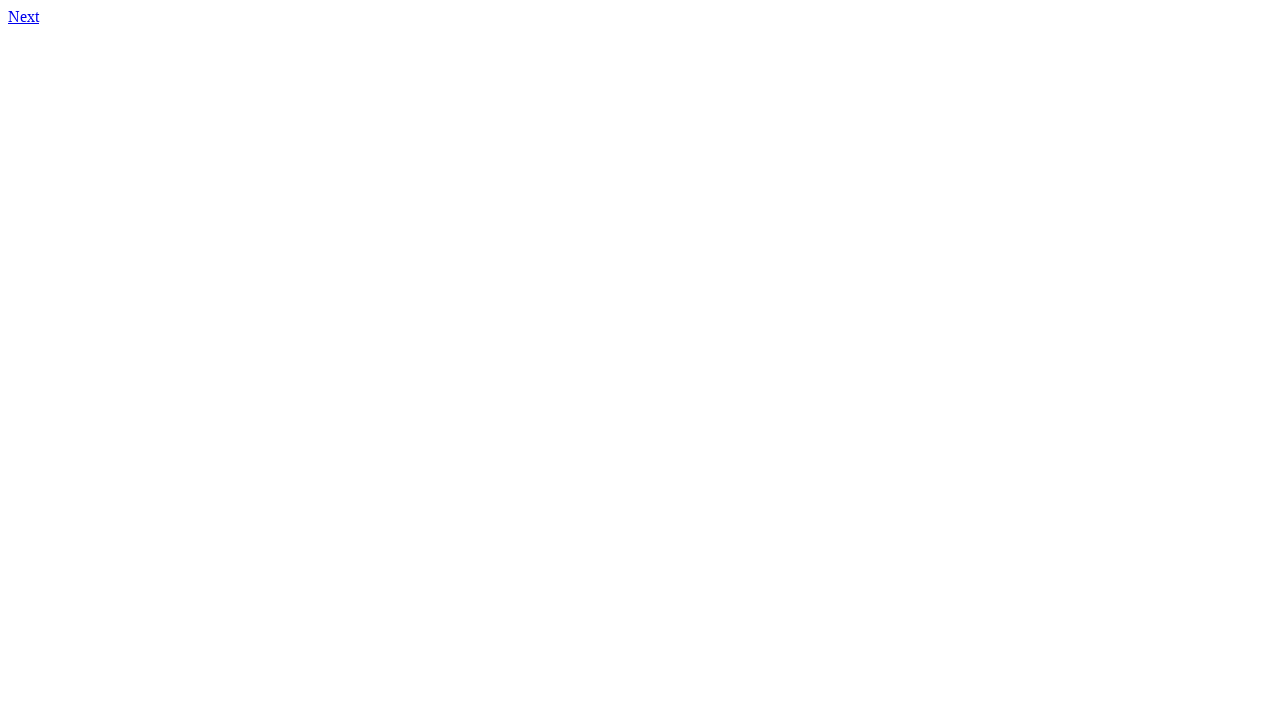

Clicked link to page 24.html at (24, 16) on xpath=//a[@href='24.html']
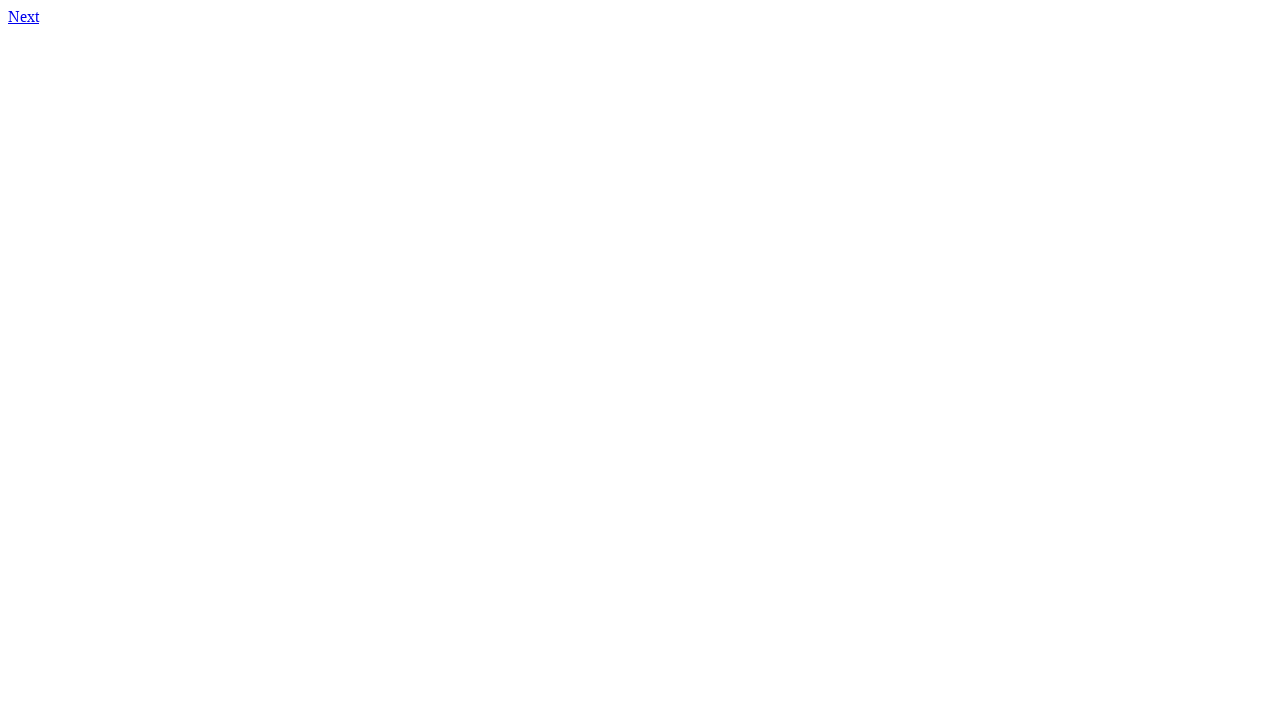

Clicked link to page 25.html at (24, 16) on xpath=//a[@href='25.html']
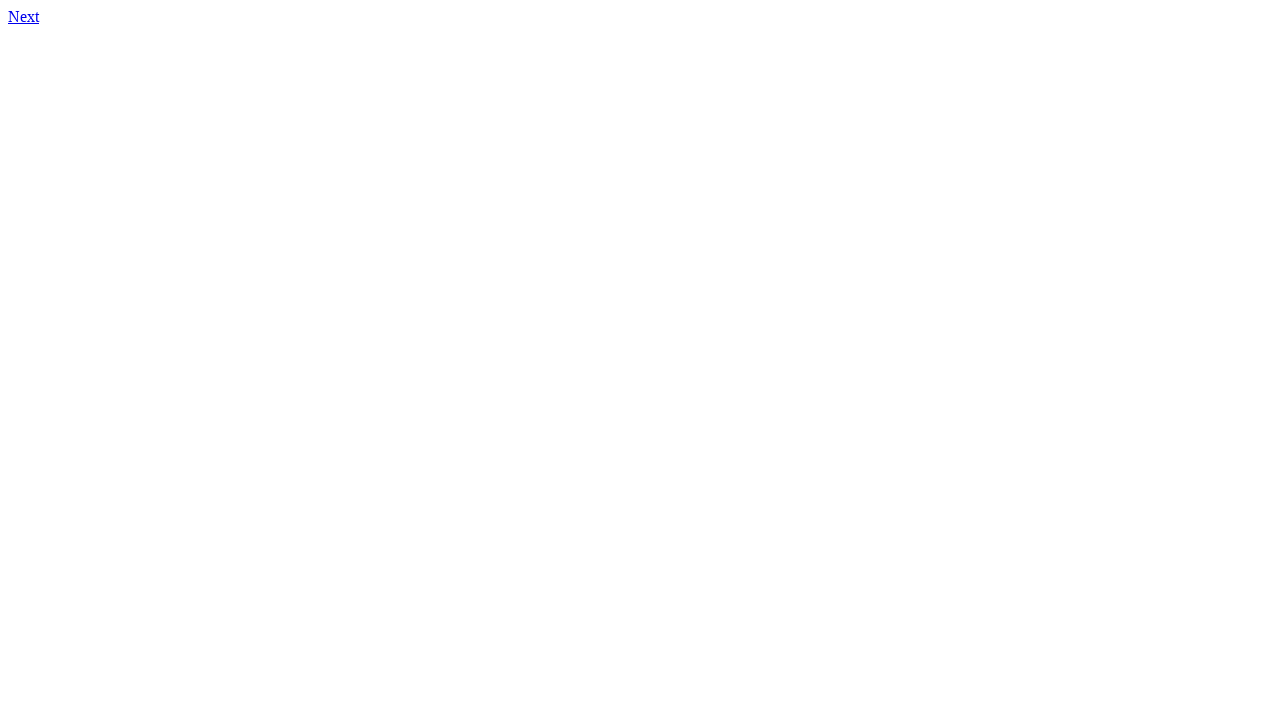

Clicked link to page 26.html at (24, 16) on xpath=//a[@href='26.html']
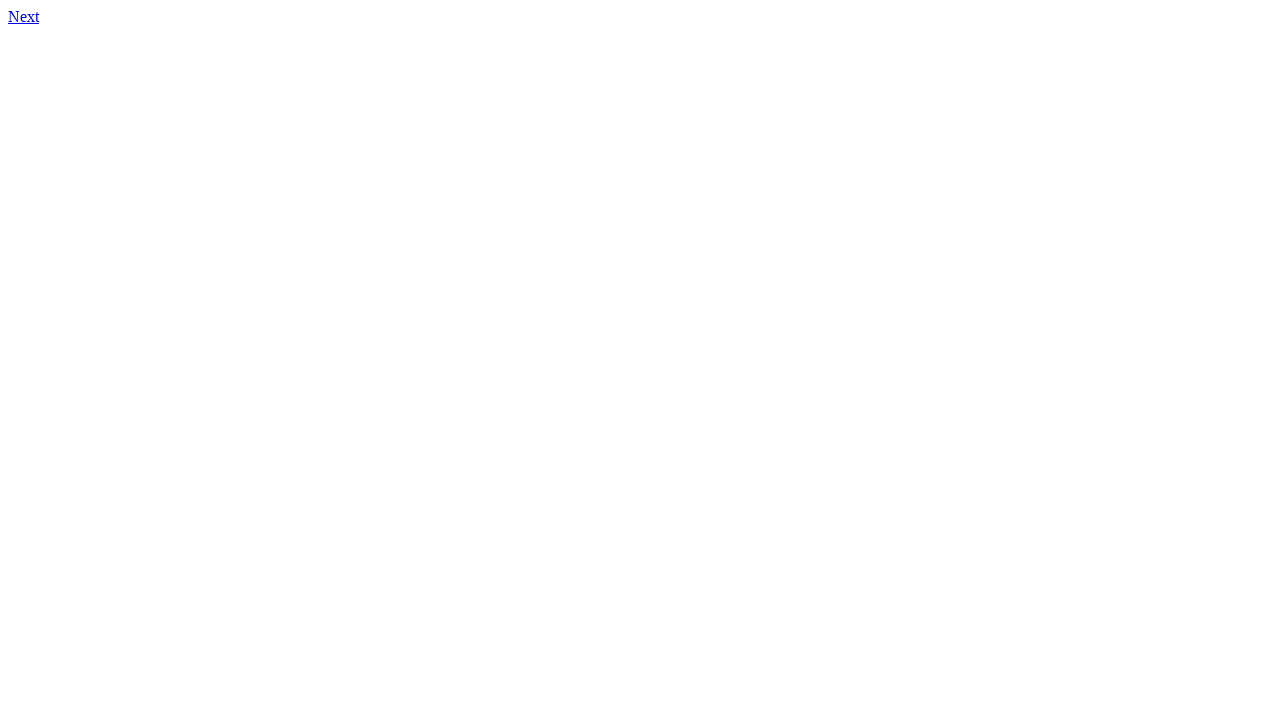

Clicked link to page 27.html at (24, 16) on xpath=//a[@href='27.html']
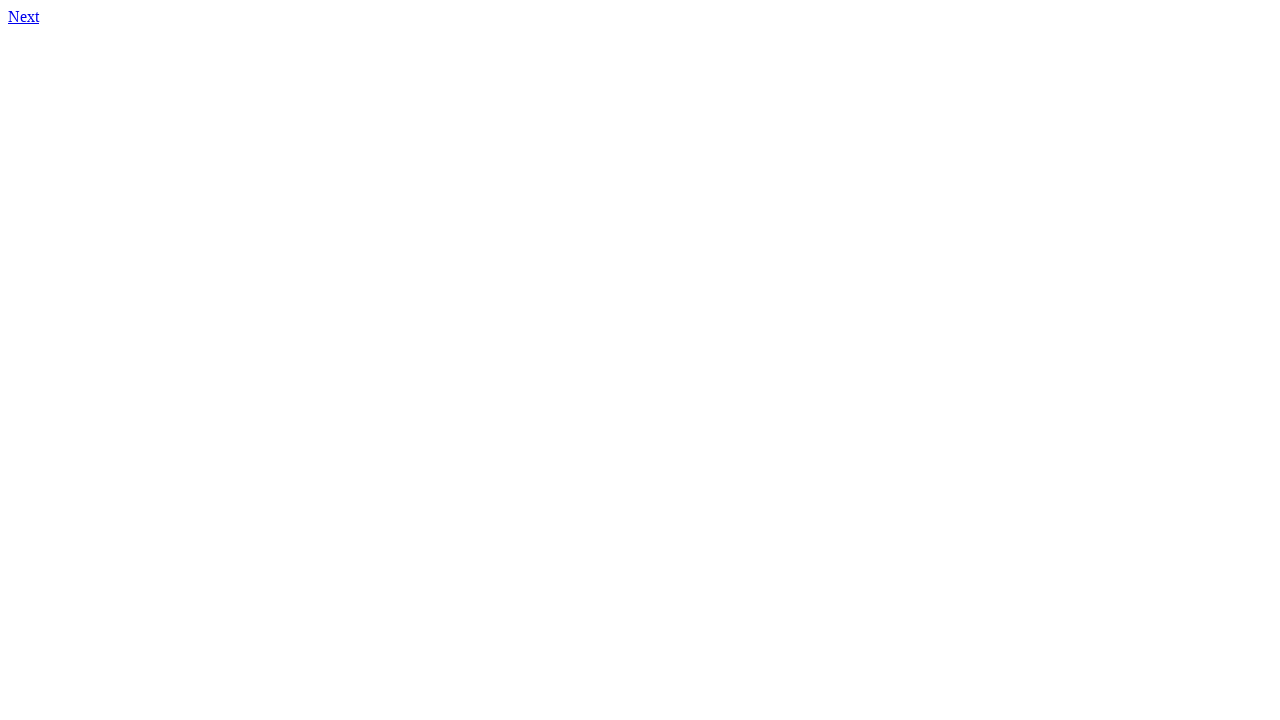

Clicked link to page 28.html at (24, 16) on xpath=//a[@href='28.html']
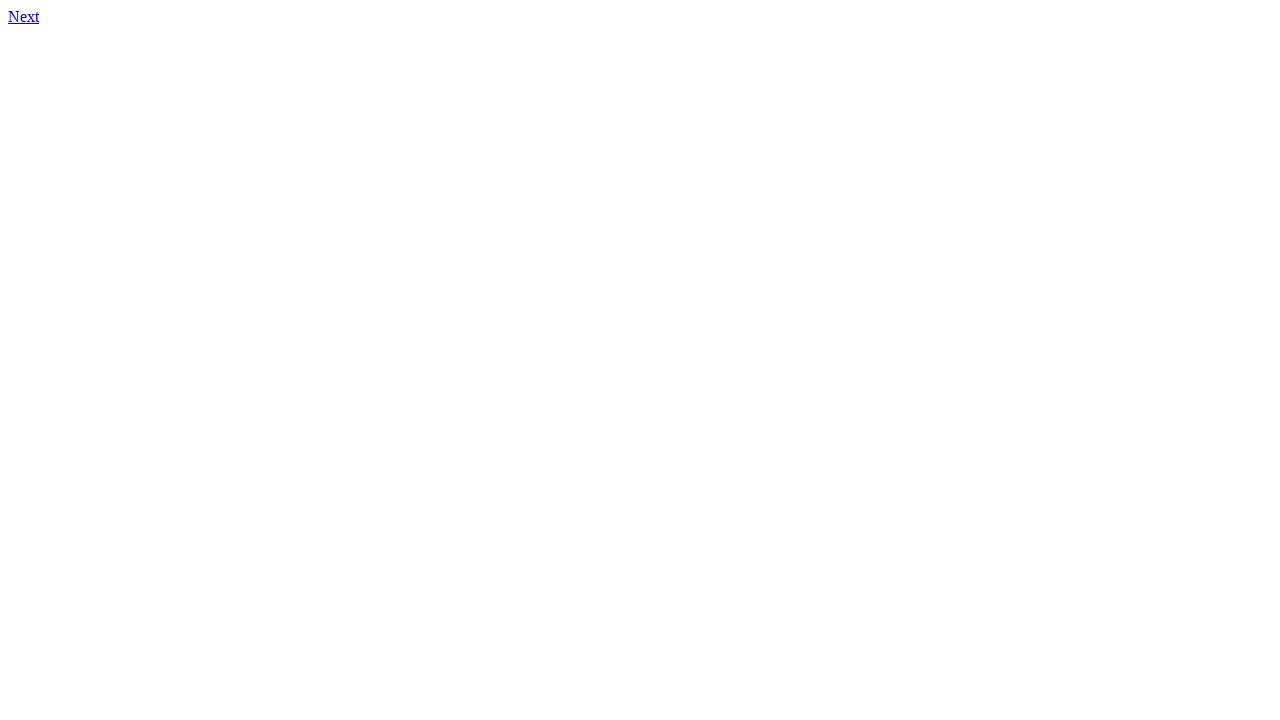

Clicked link to page 29.html at (24, 16) on xpath=//a[@href='29.html']
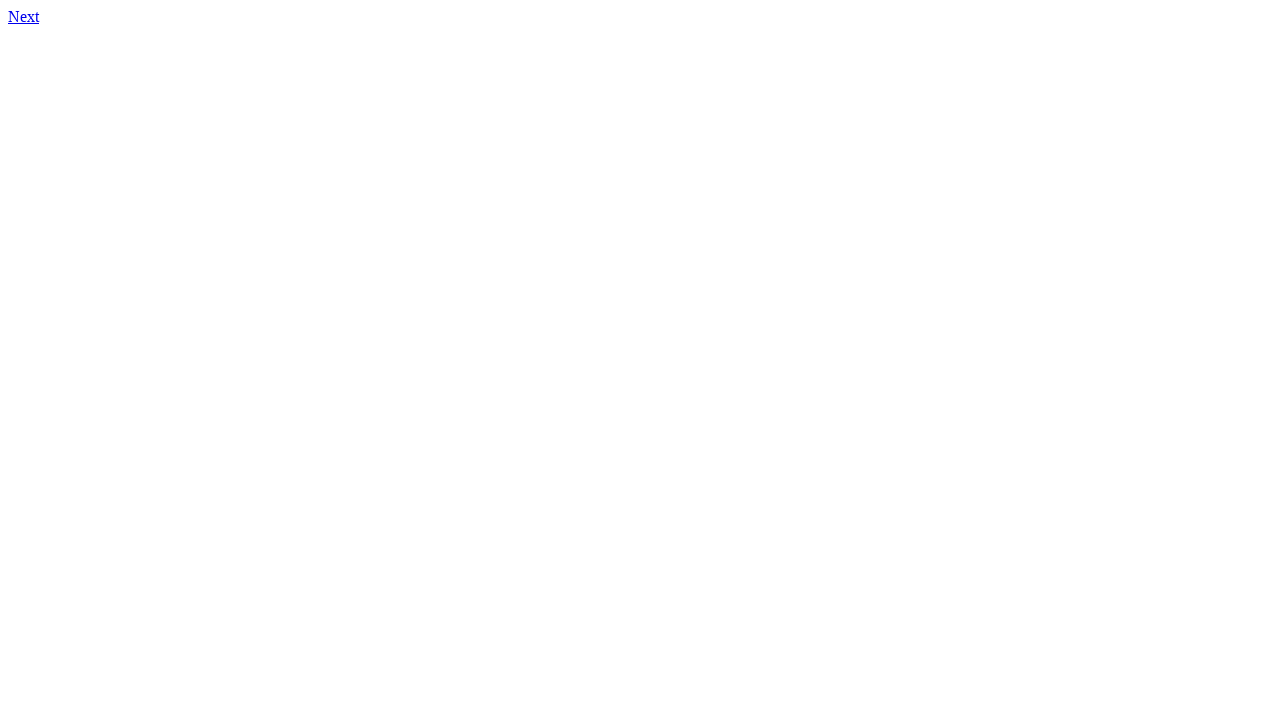

Clicked link to page 30.html at (24, 16) on xpath=//a[@href='30.html']
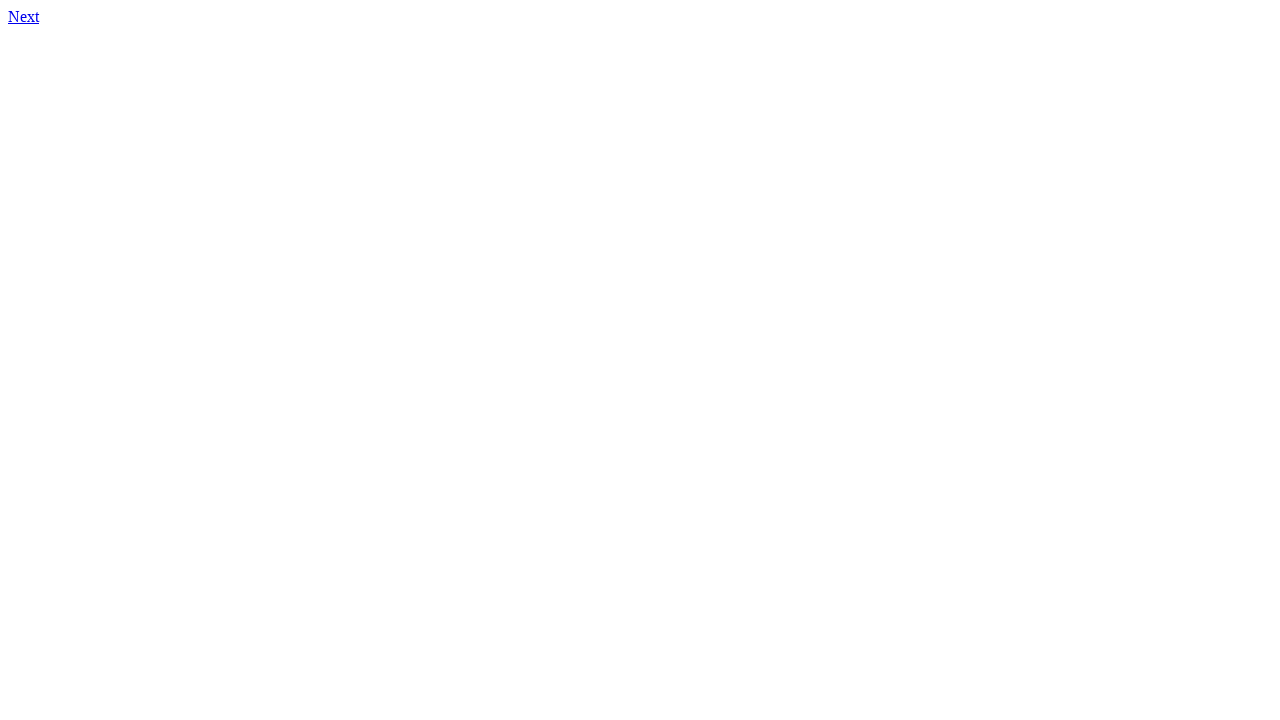

Clicked link to page 31.html at (24, 16) on xpath=//a[@href='31.html']
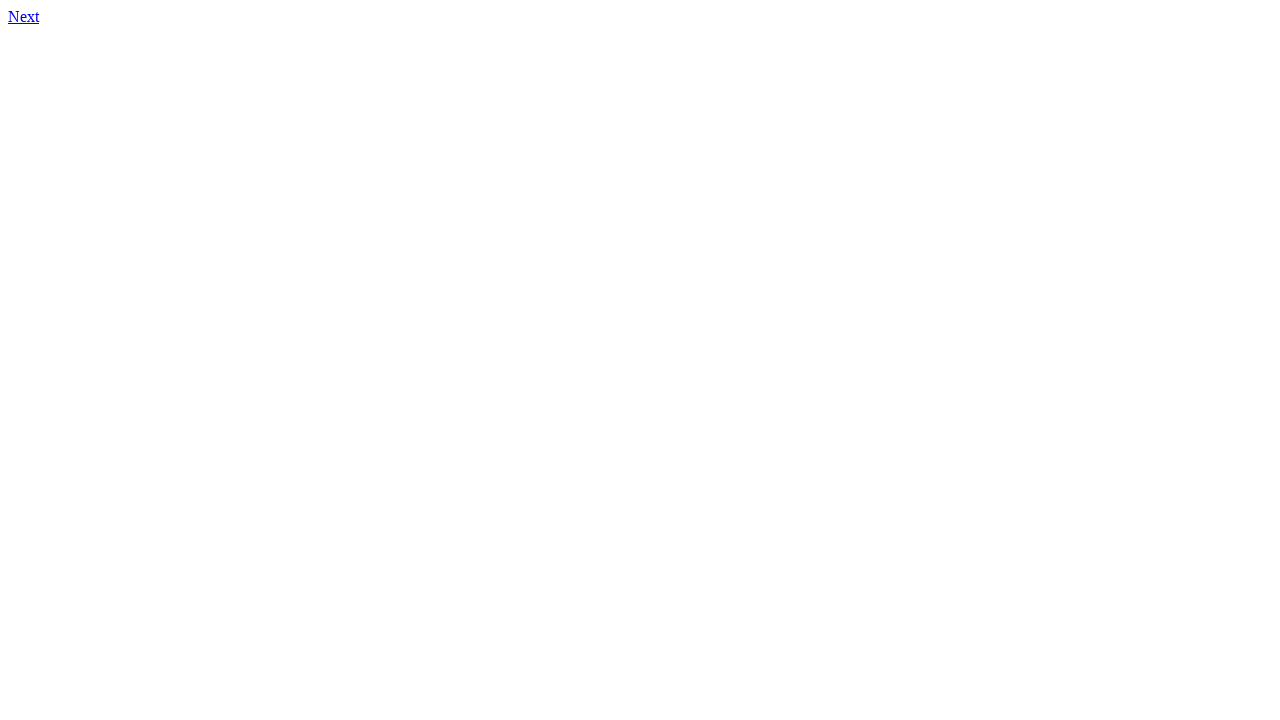

Clicked link to page 32.html at (24, 16) on xpath=//a[@href='32.html']
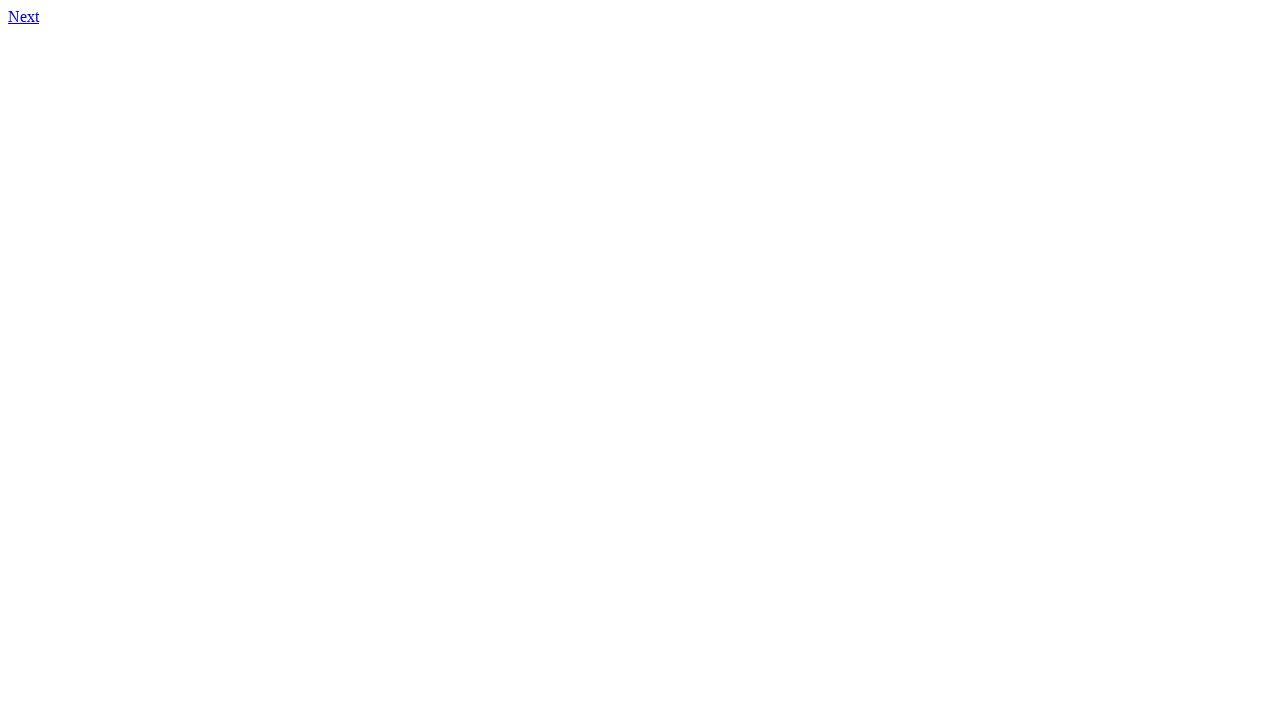

Clicked link to page 33.html at (24, 16) on xpath=//a[@href='33.html']
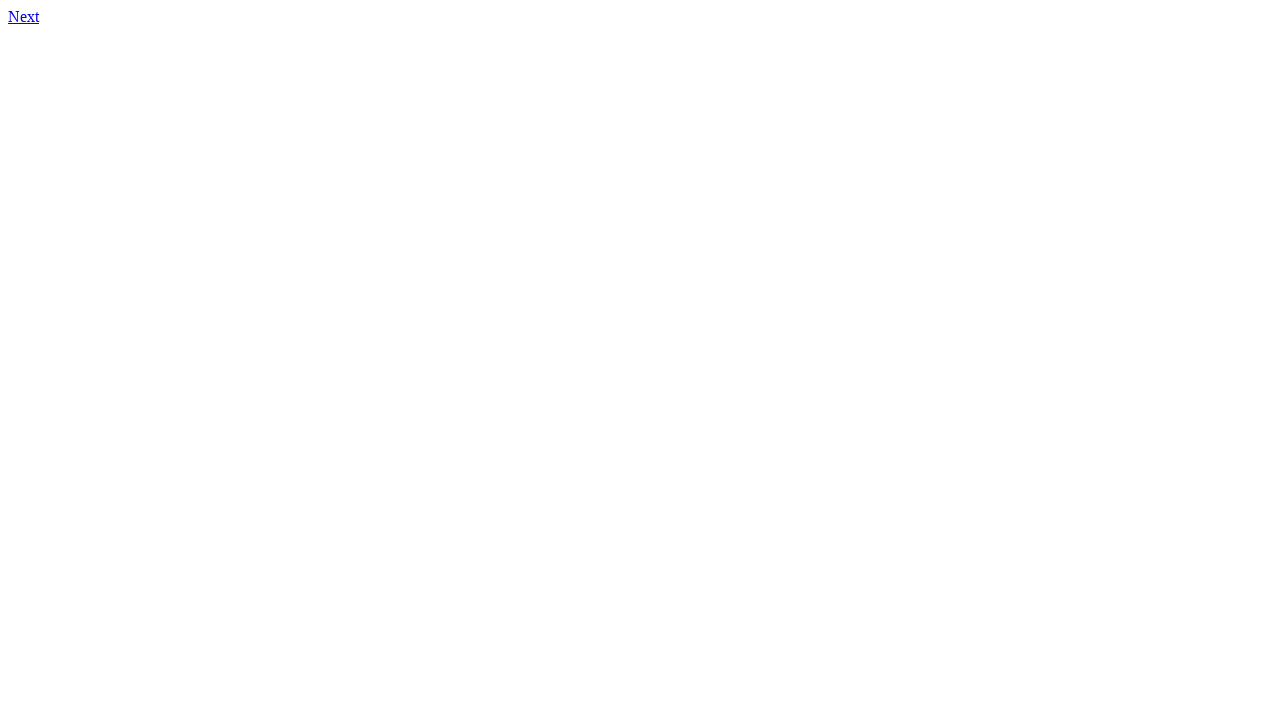

Clicked link to page 34.html at (24, 16) on xpath=//a[@href='34.html']
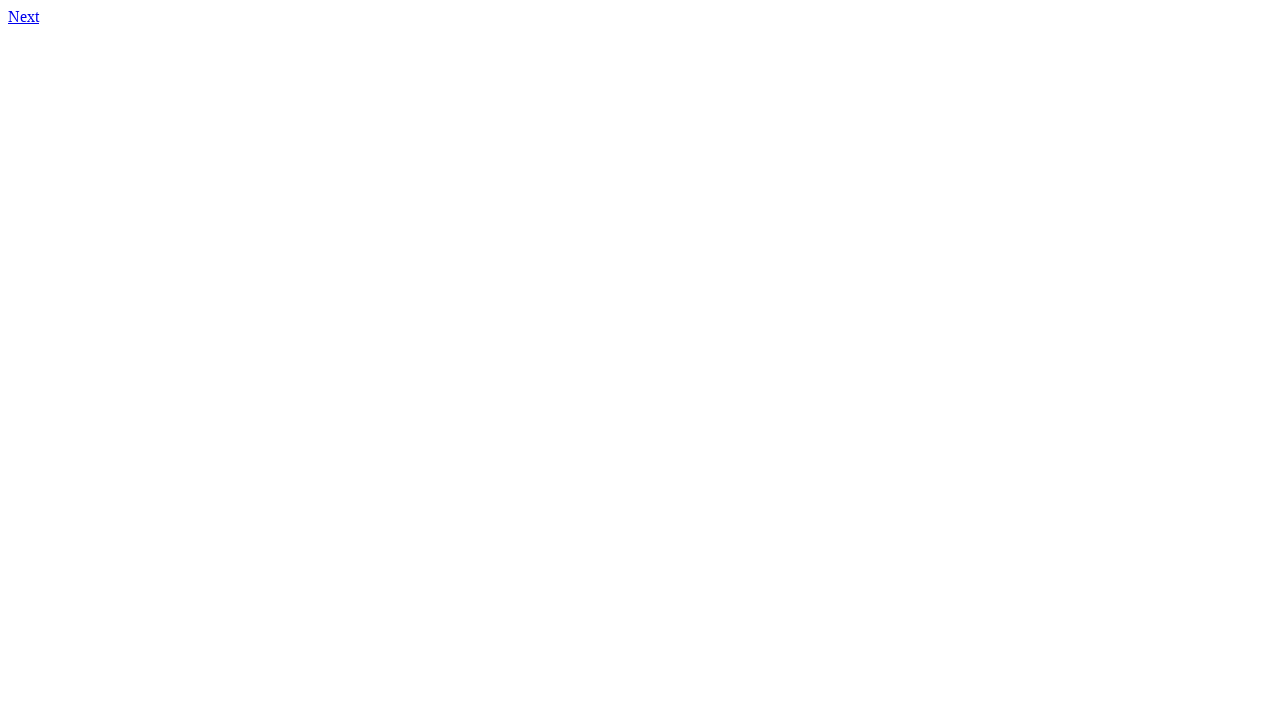

Clicked link to page 35.html at (24, 16) on xpath=//a[@href='35.html']
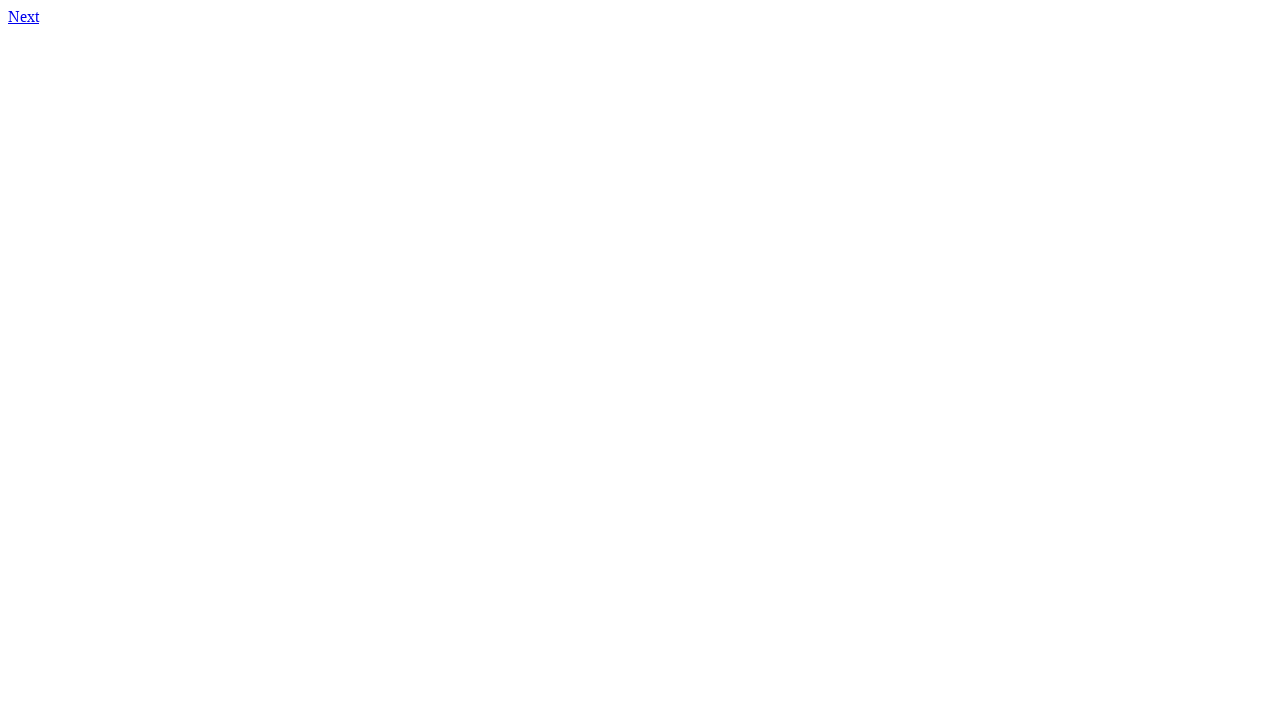

Clicked link to page 36.html at (24, 16) on xpath=//a[@href='36.html']
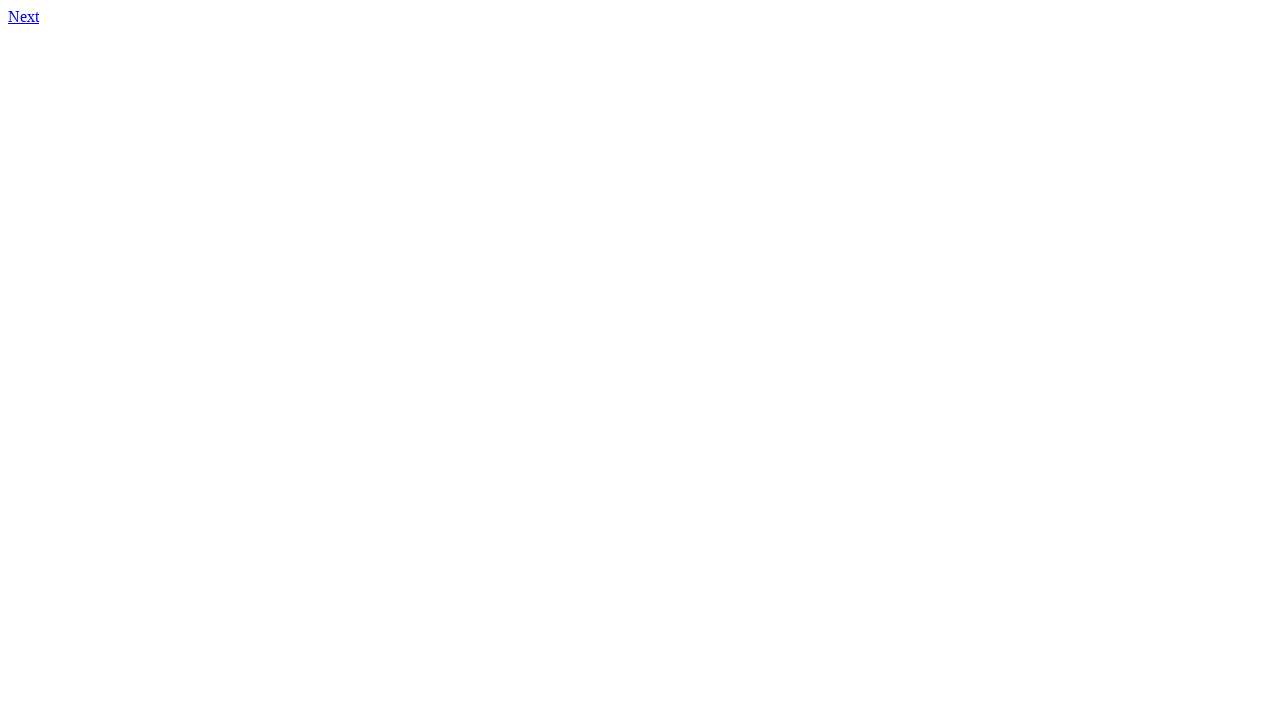

Clicked link to page 37.html at (24, 16) on xpath=//a[@href='37.html']
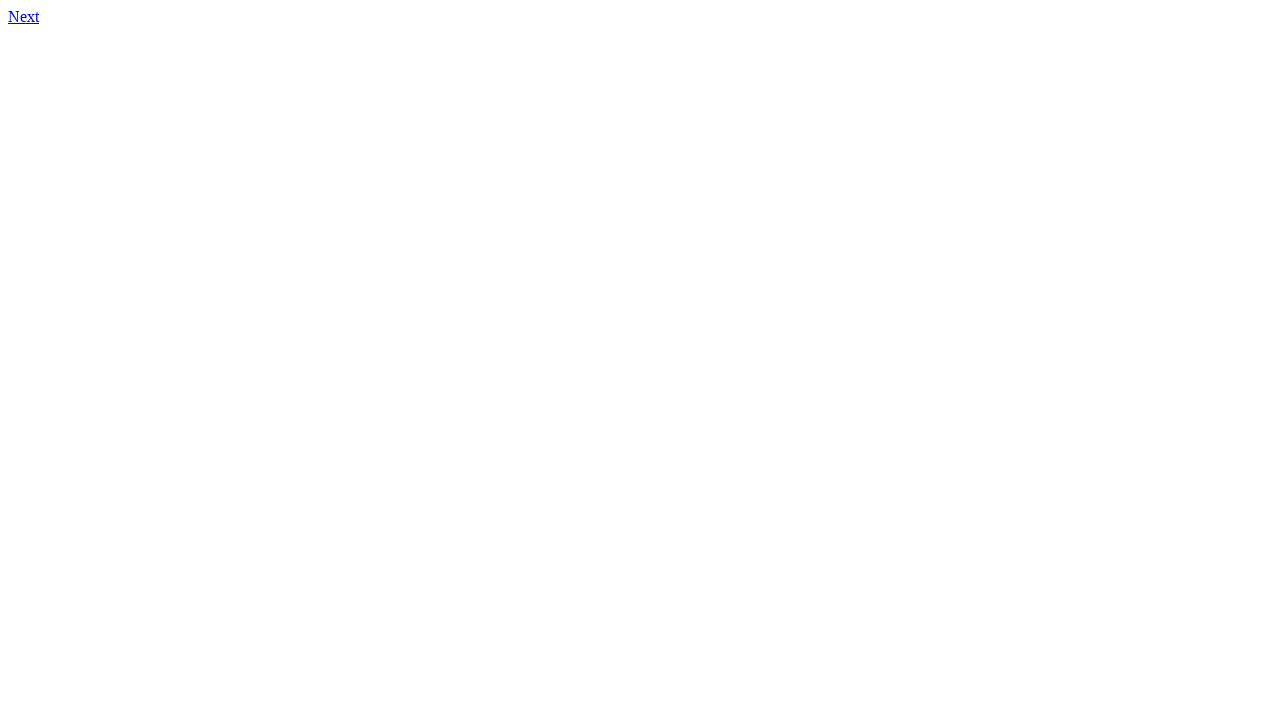

Clicked link to page 38.html at (24, 16) on xpath=//a[@href='38.html']
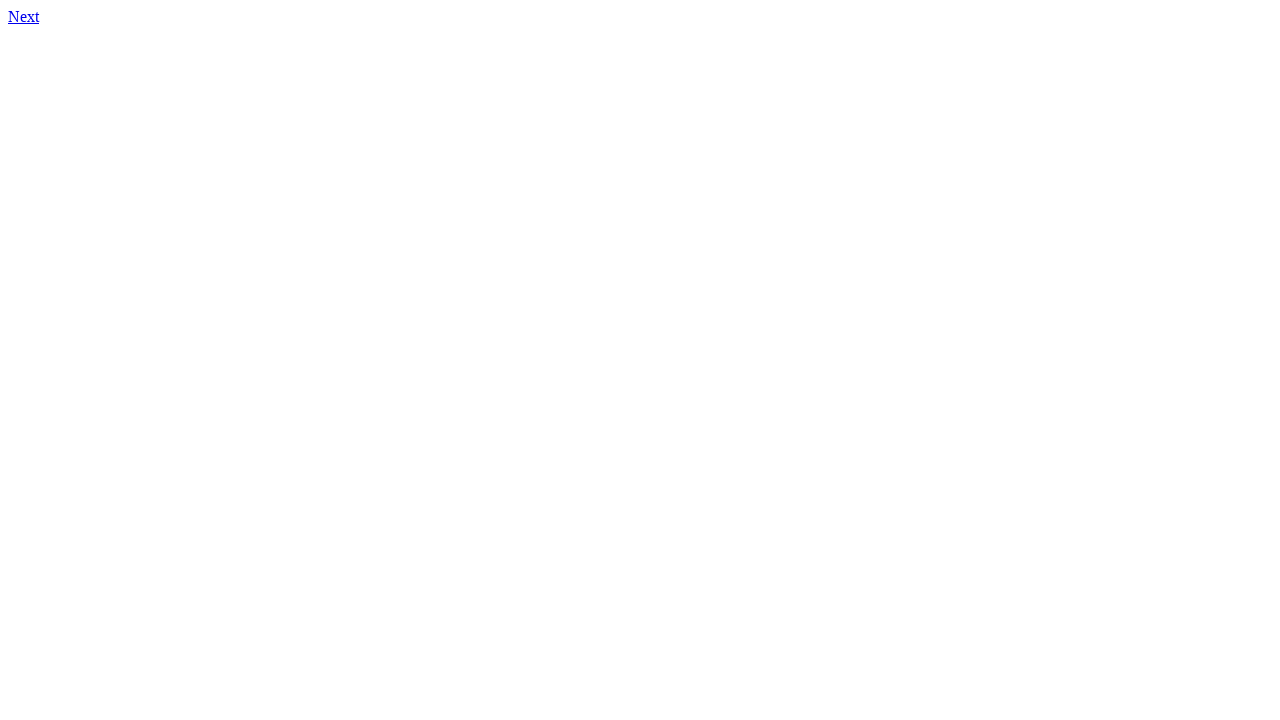

Clicked link to page 39.html at (24, 16) on xpath=//a[@href='39.html']
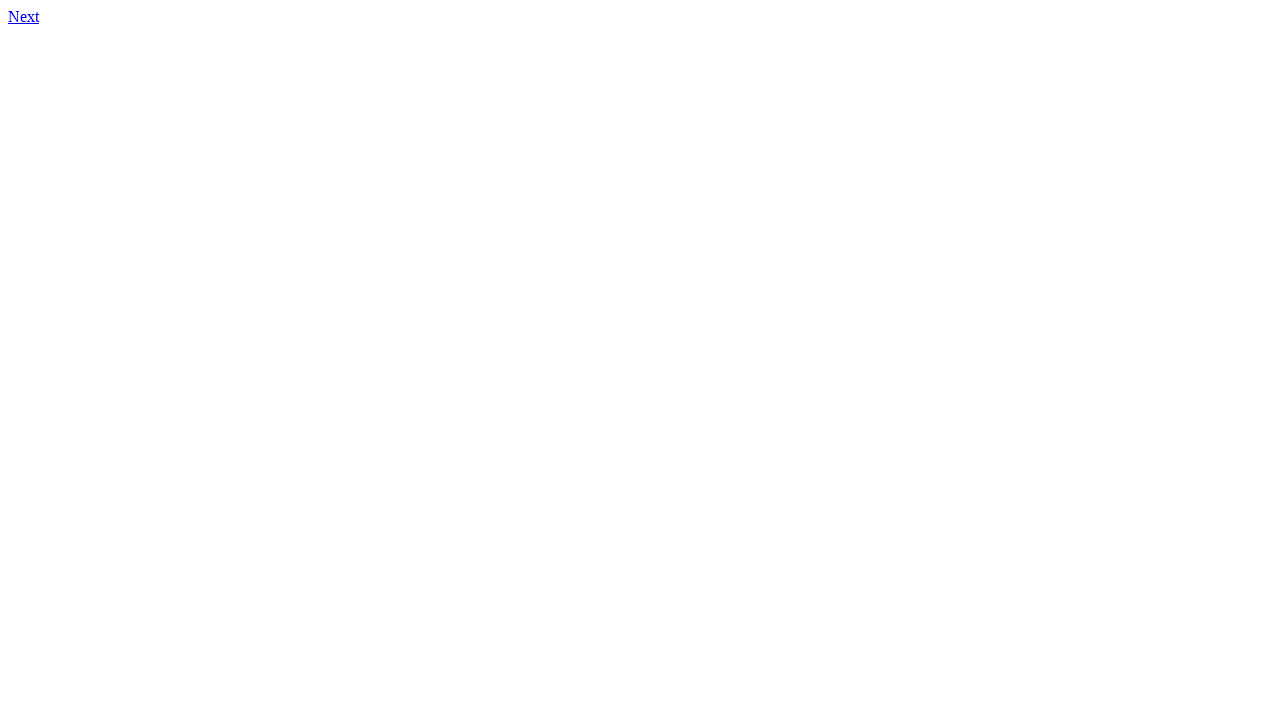

Clicked link to page 40.html at (24, 16) on xpath=//a[@href='40.html']
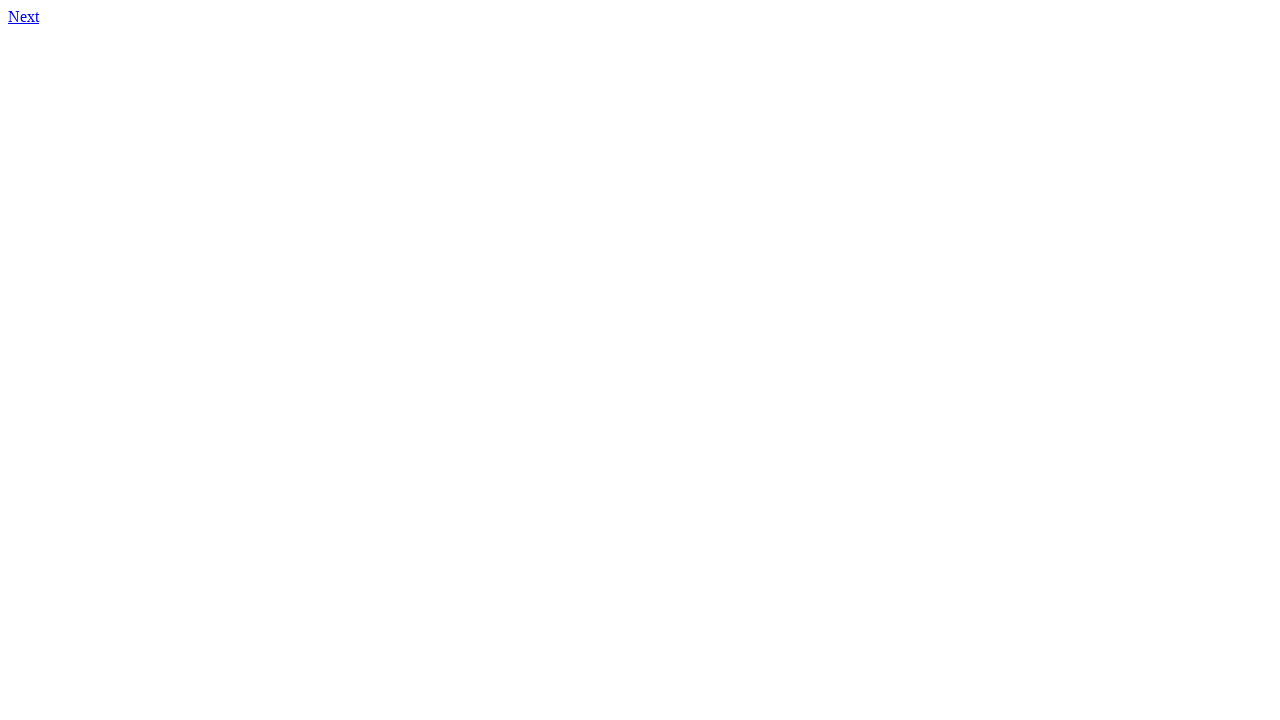

Clicked link to page 41.html at (24, 16) on xpath=//a[@href='41.html']
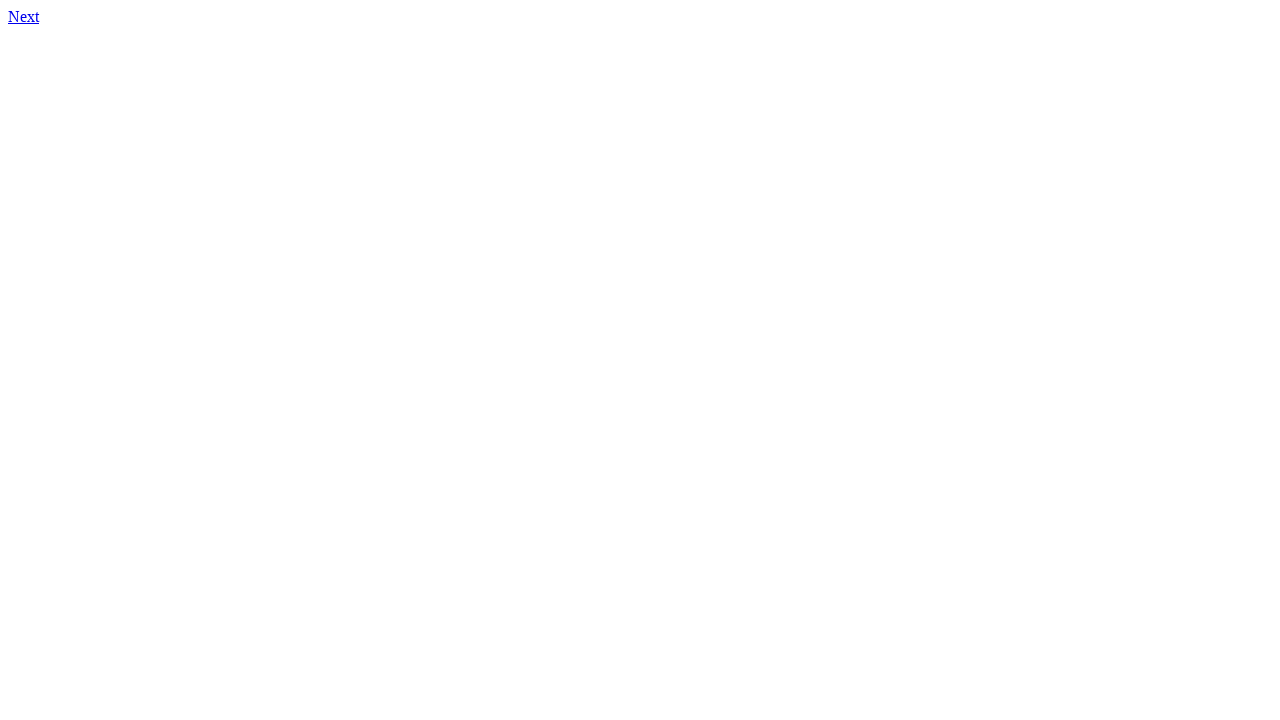

Clicked link to page 42.html at (24, 16) on xpath=//a[@href='42.html']
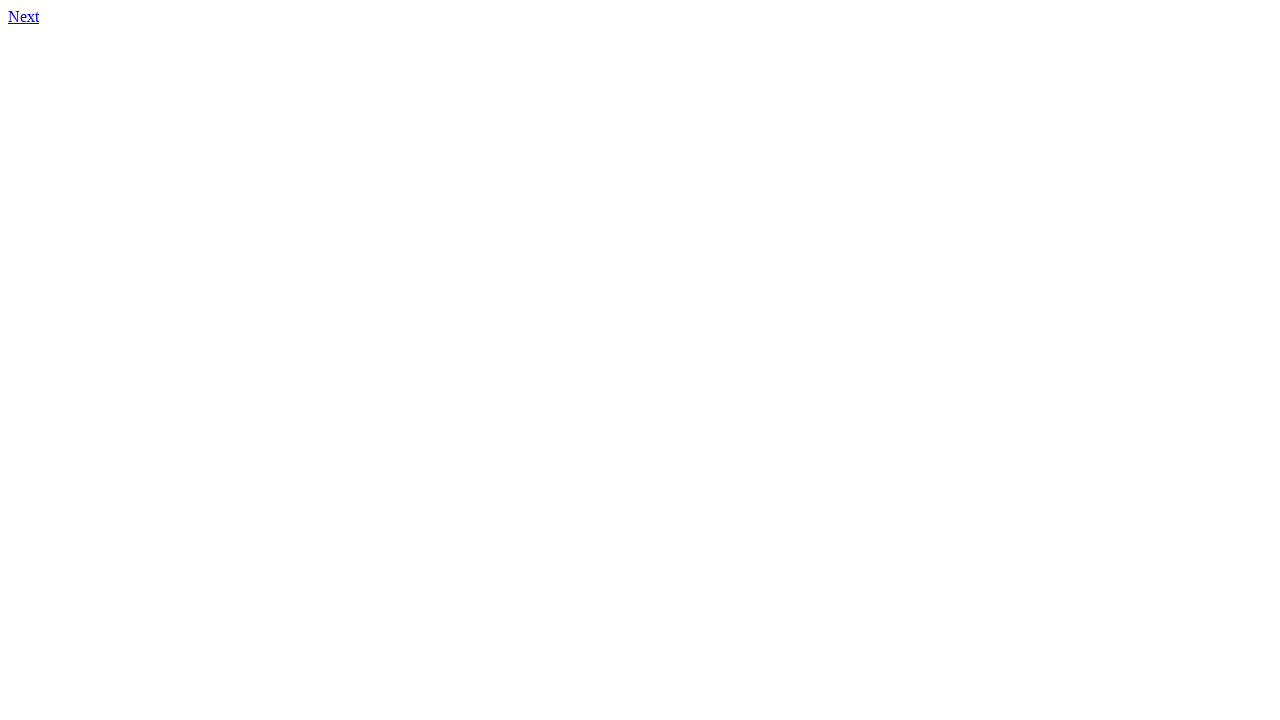

Clicked link to page 43.html at (24, 16) on xpath=//a[@href='43.html']
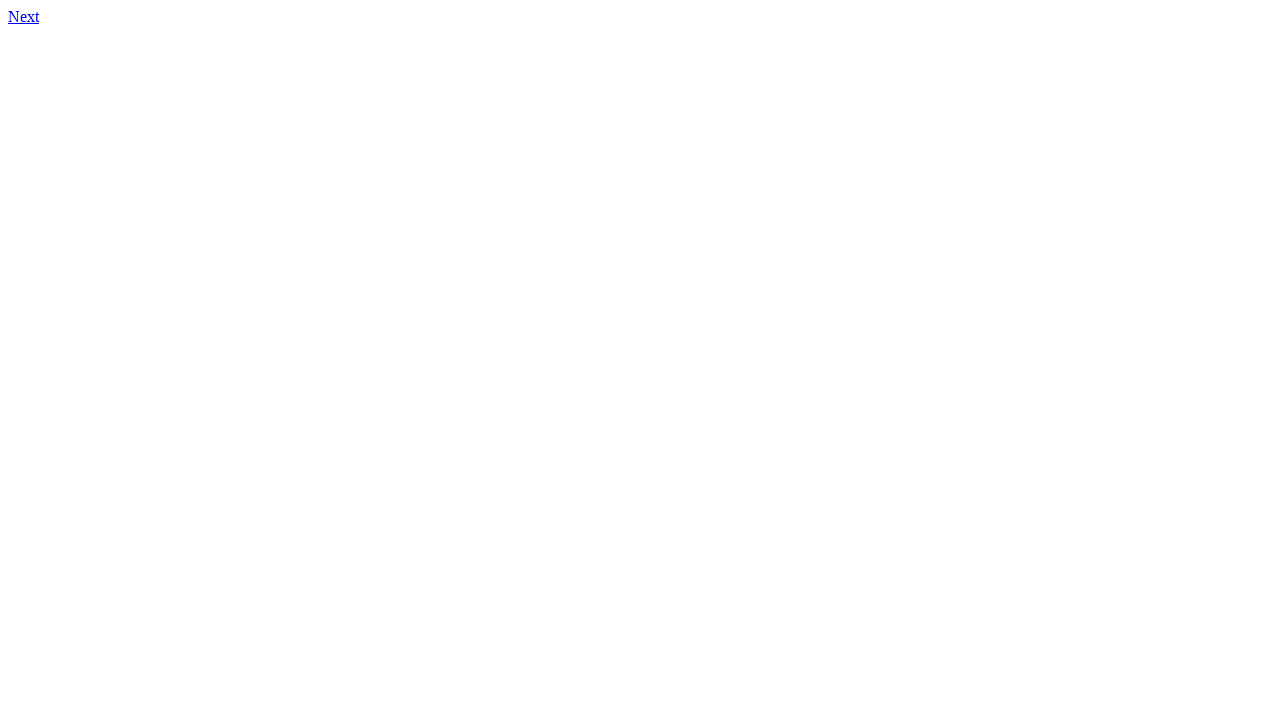

Clicked link to page 44.html at (24, 16) on xpath=//a[@href='44.html']
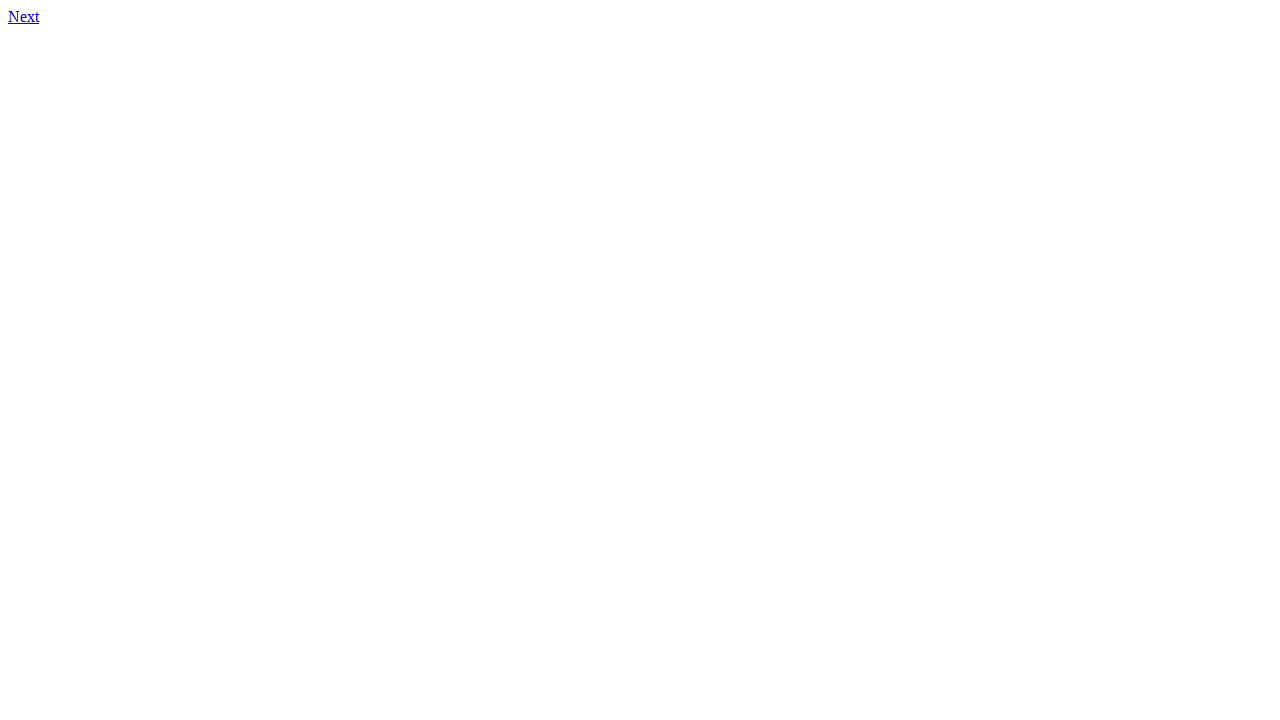

Clicked link to page 45.html at (24, 16) on xpath=//a[@href='45.html']
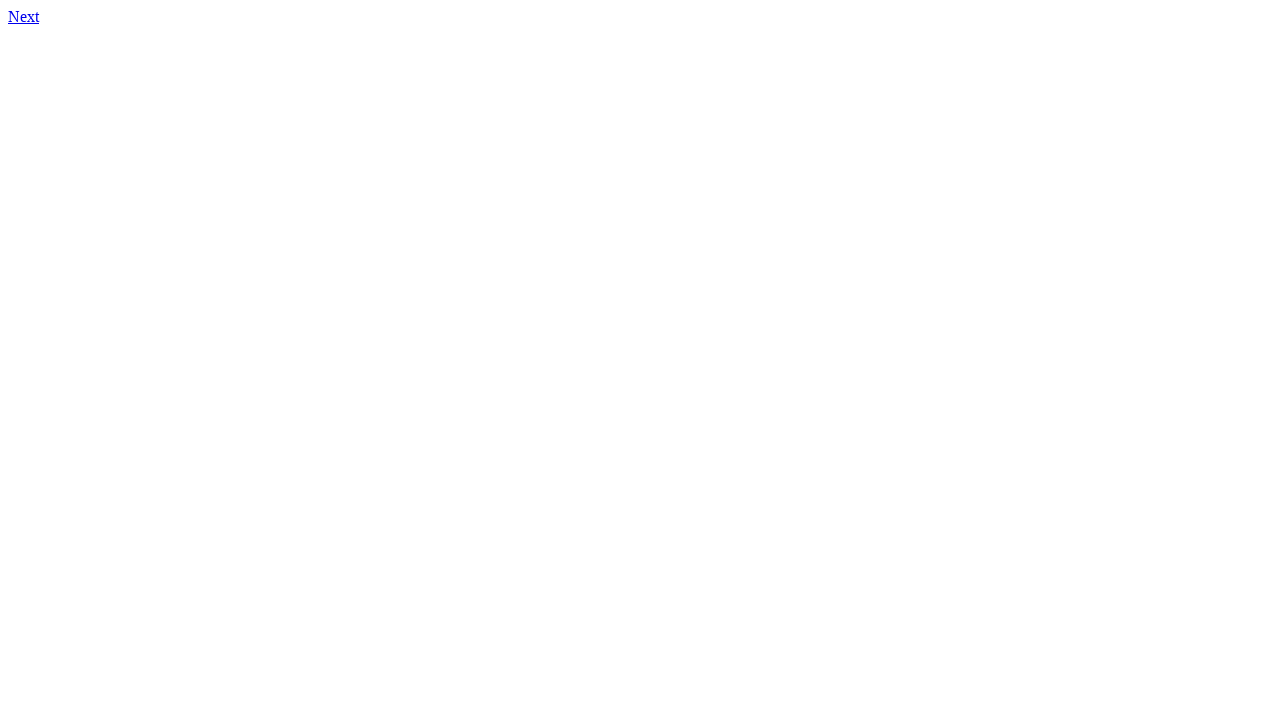

Clicked link to page 46.html at (24, 16) on xpath=//a[@href='46.html']
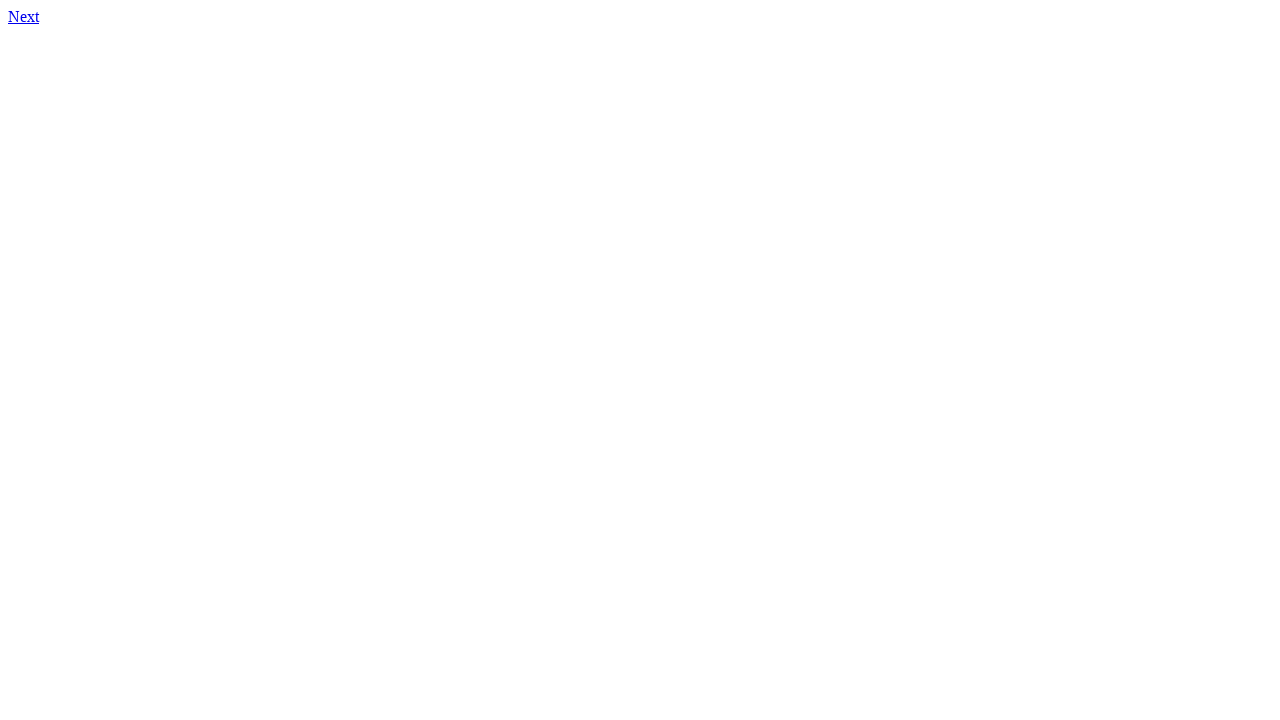

Clicked link to page 47.html at (24, 16) on xpath=//a[@href='47.html']
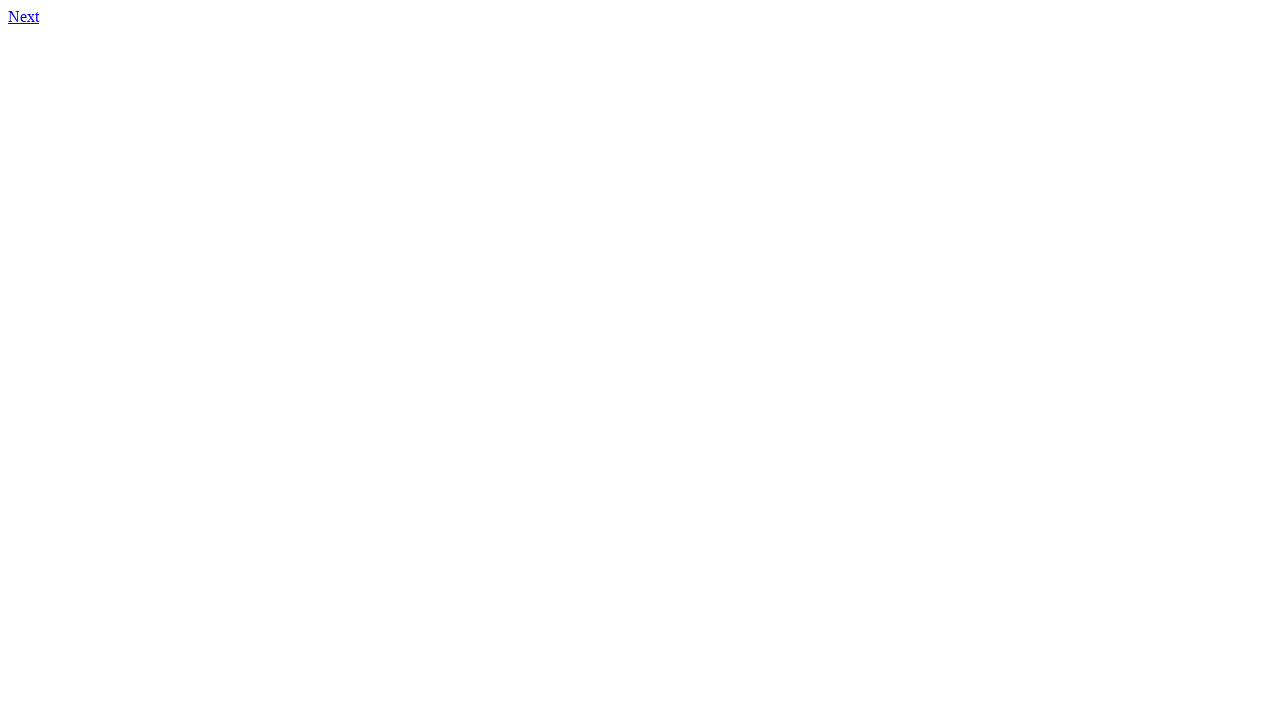

Clicked link to page 48.html at (24, 16) on xpath=//a[@href='48.html']
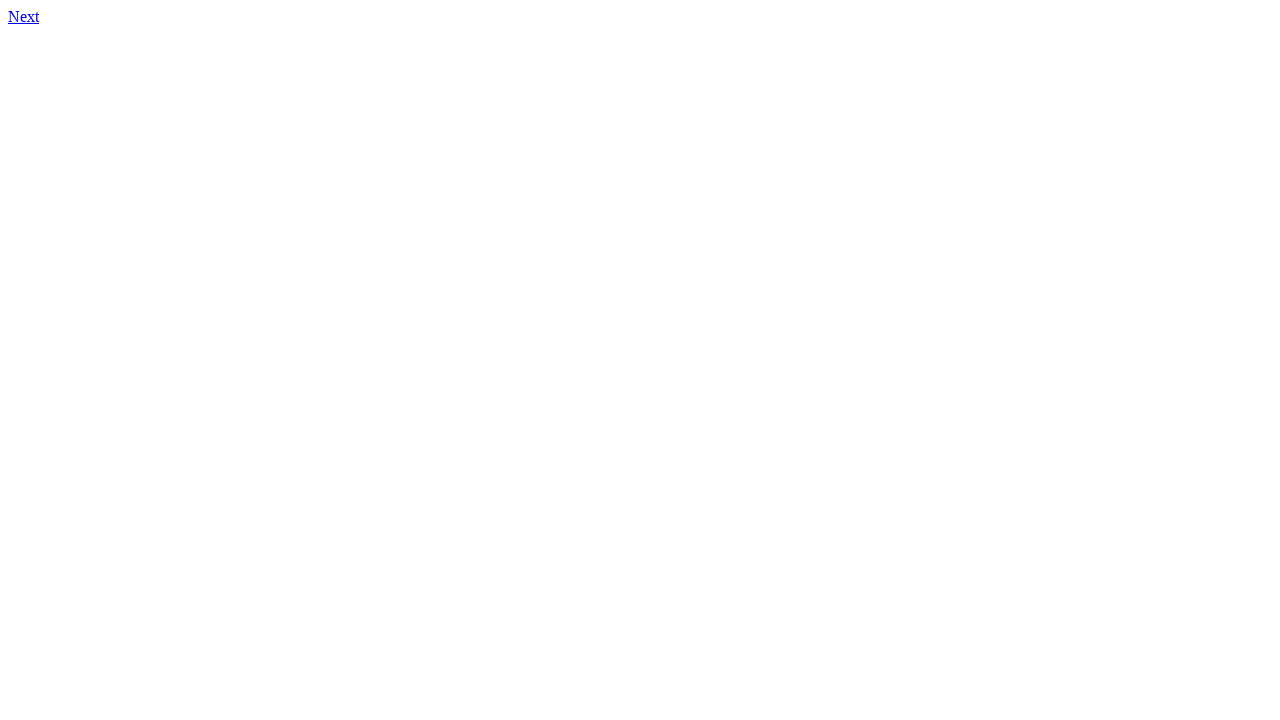

Clicked link to page 49.html at (24, 16) on xpath=//a[@href='49.html']
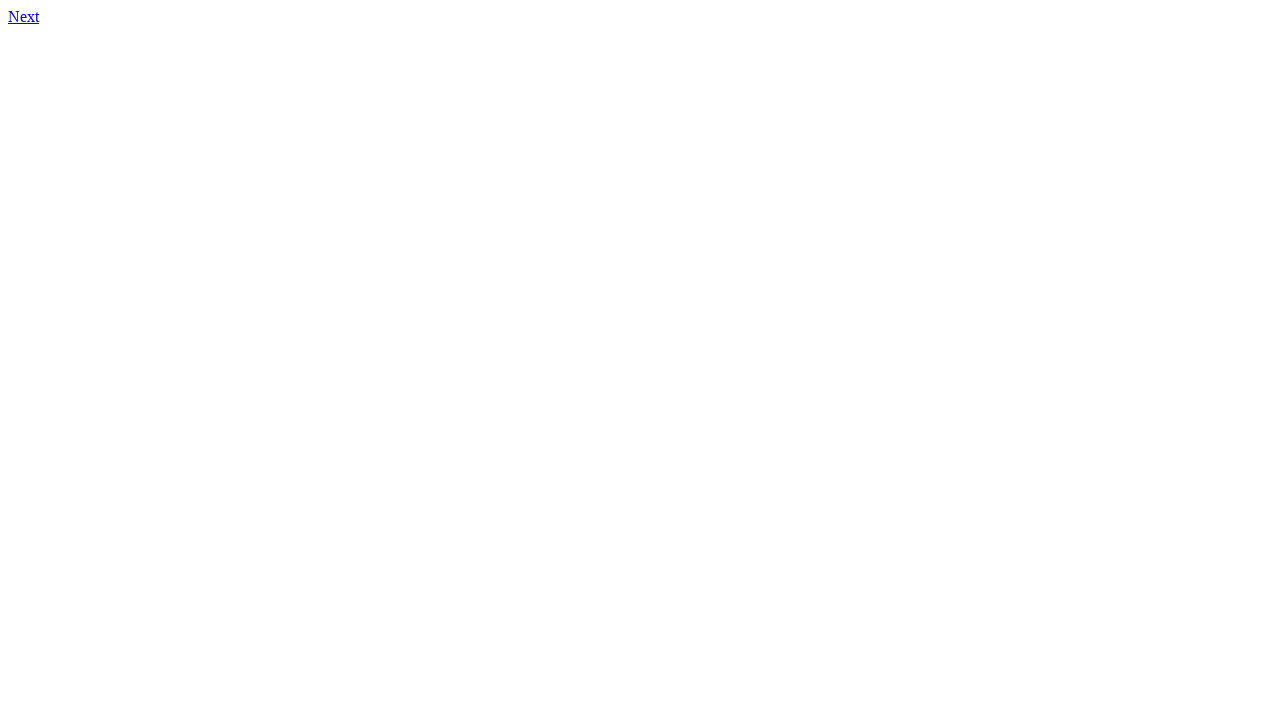

Clicked link to page 50.html at (24, 16) on xpath=//a[@href='50.html']
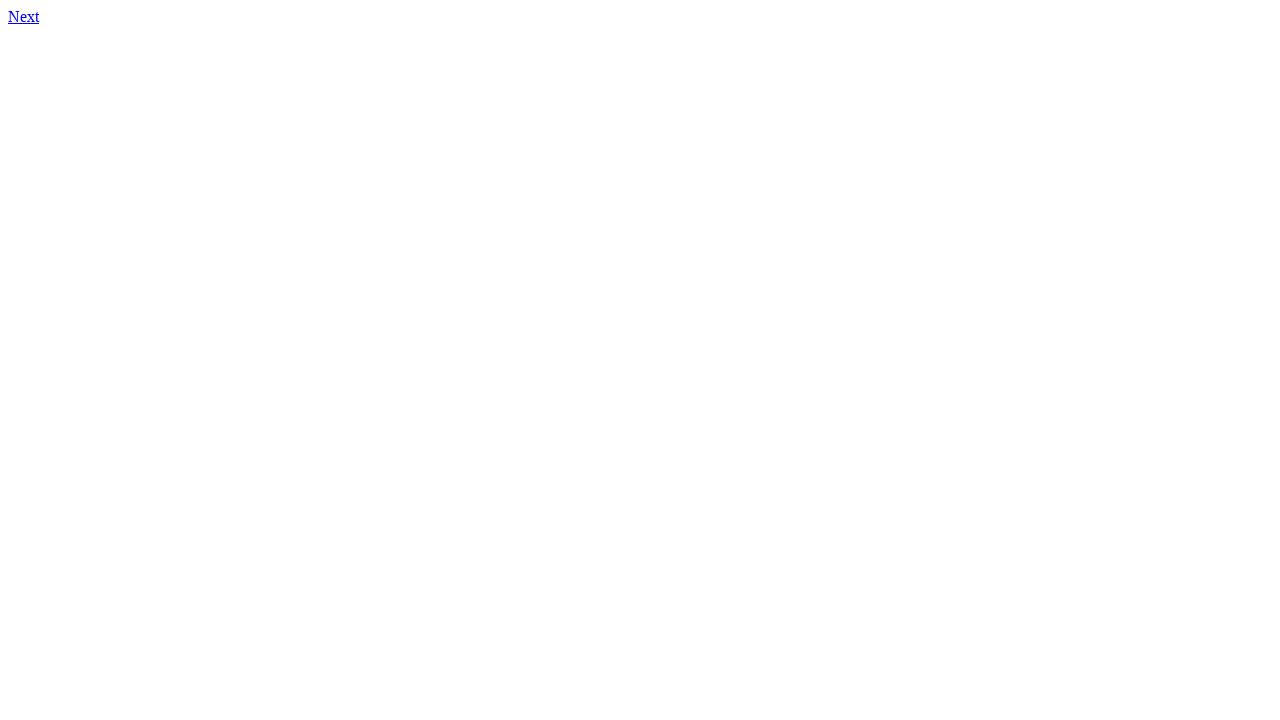

Clicked link to page 51.html at (24, 16) on xpath=//a[@href='51.html']
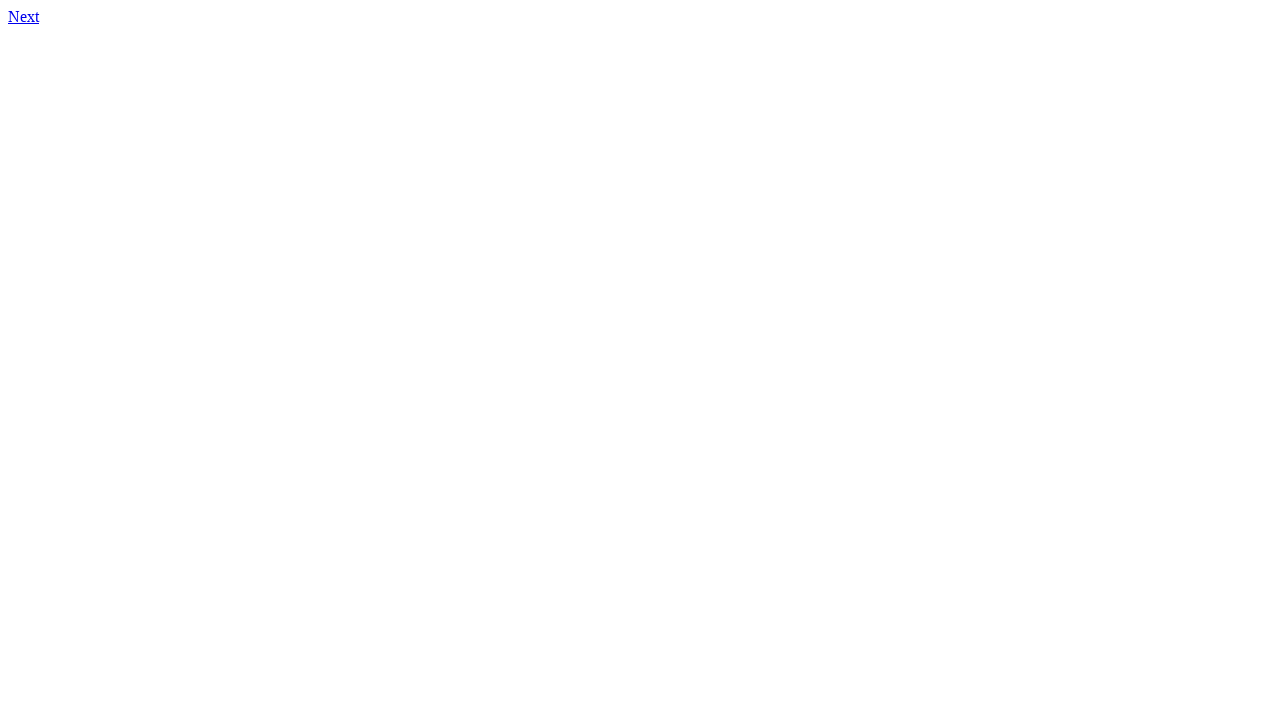

Clicked link to page 52.html at (24, 16) on xpath=//a[@href='52.html']
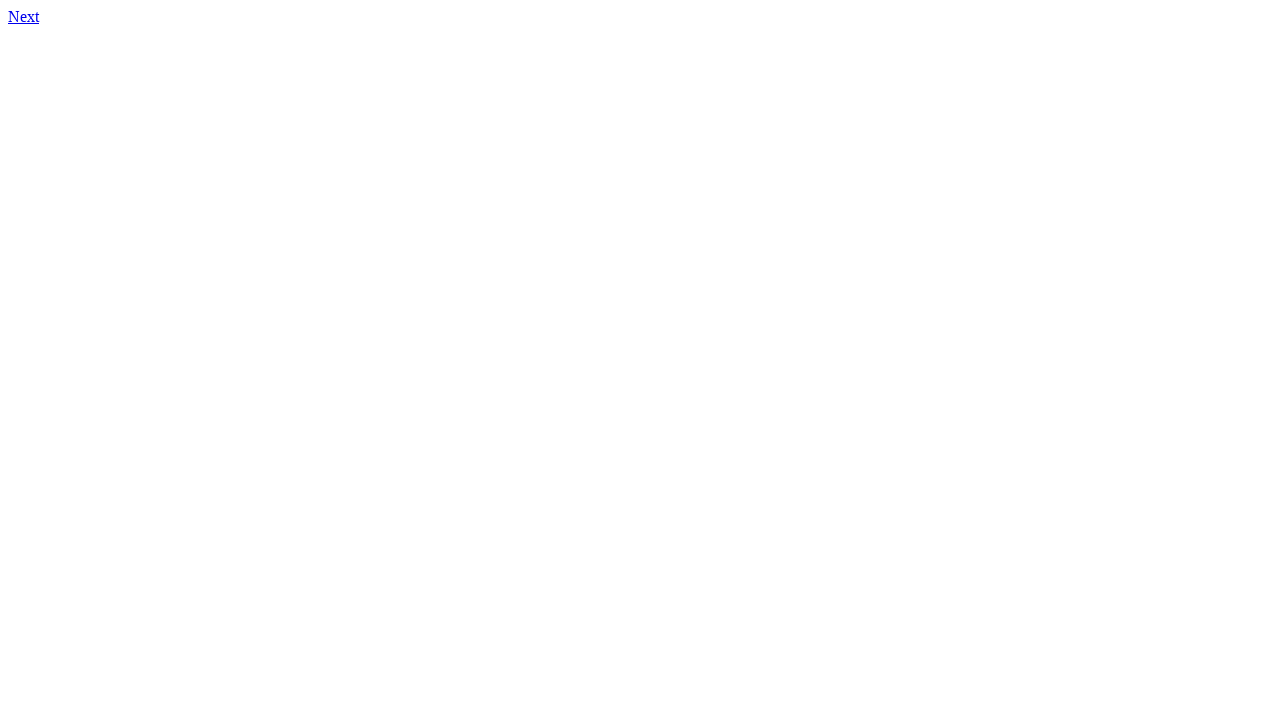

Clicked link to page 53.html at (24, 16) on xpath=//a[@href='53.html']
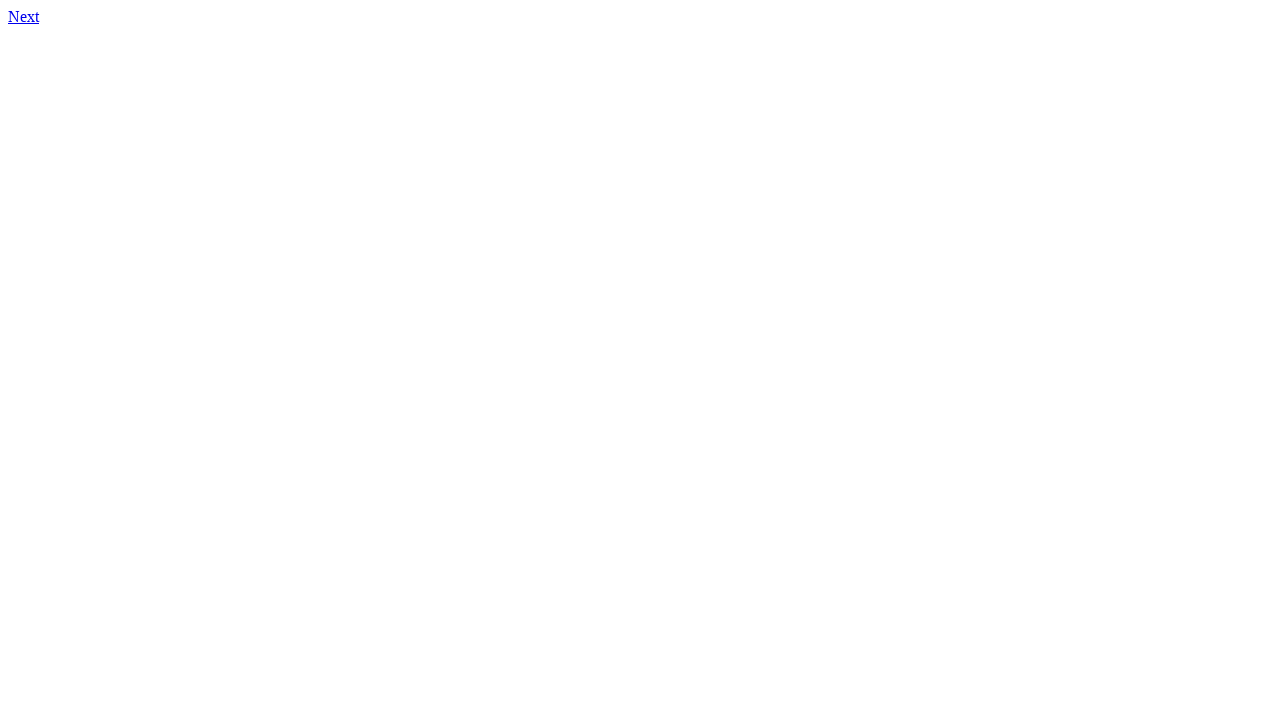

Clicked link to page 54.html at (24, 16) on xpath=//a[@href='54.html']
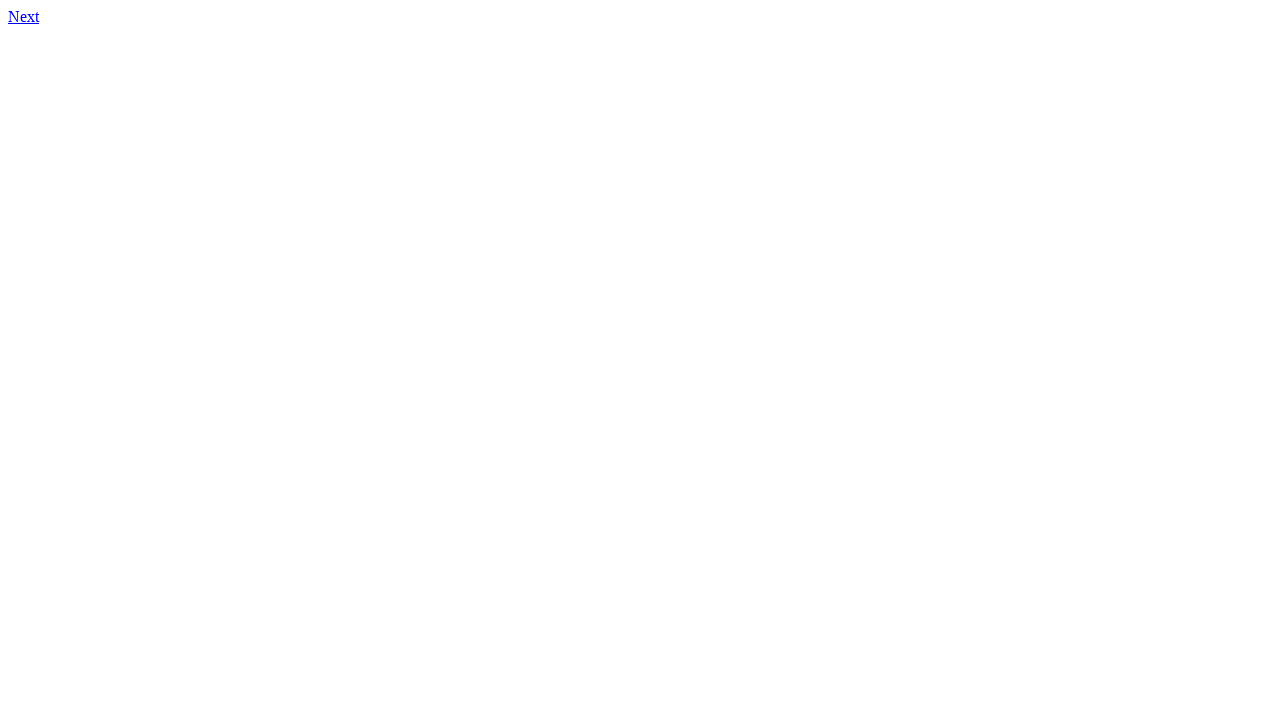

Clicked link to page 55.html at (24, 16) on xpath=//a[@href='55.html']
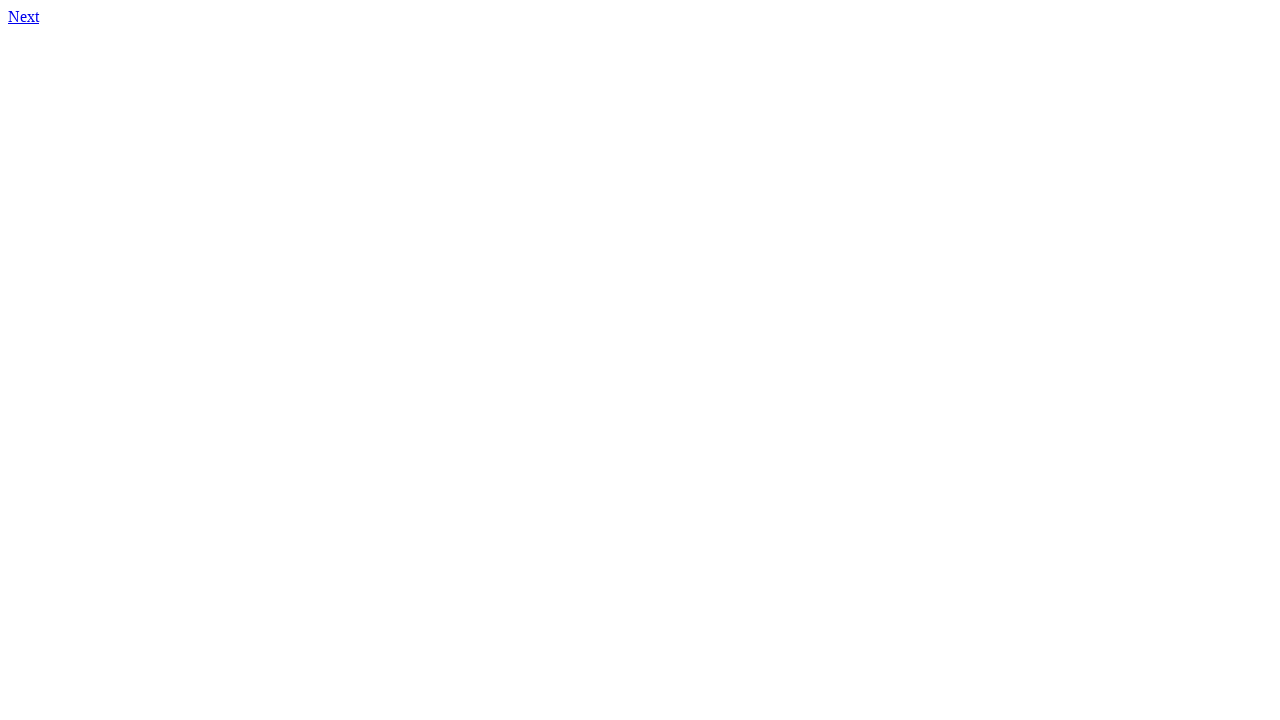

Clicked link to page 56.html at (24, 16) on xpath=//a[@href='56.html']
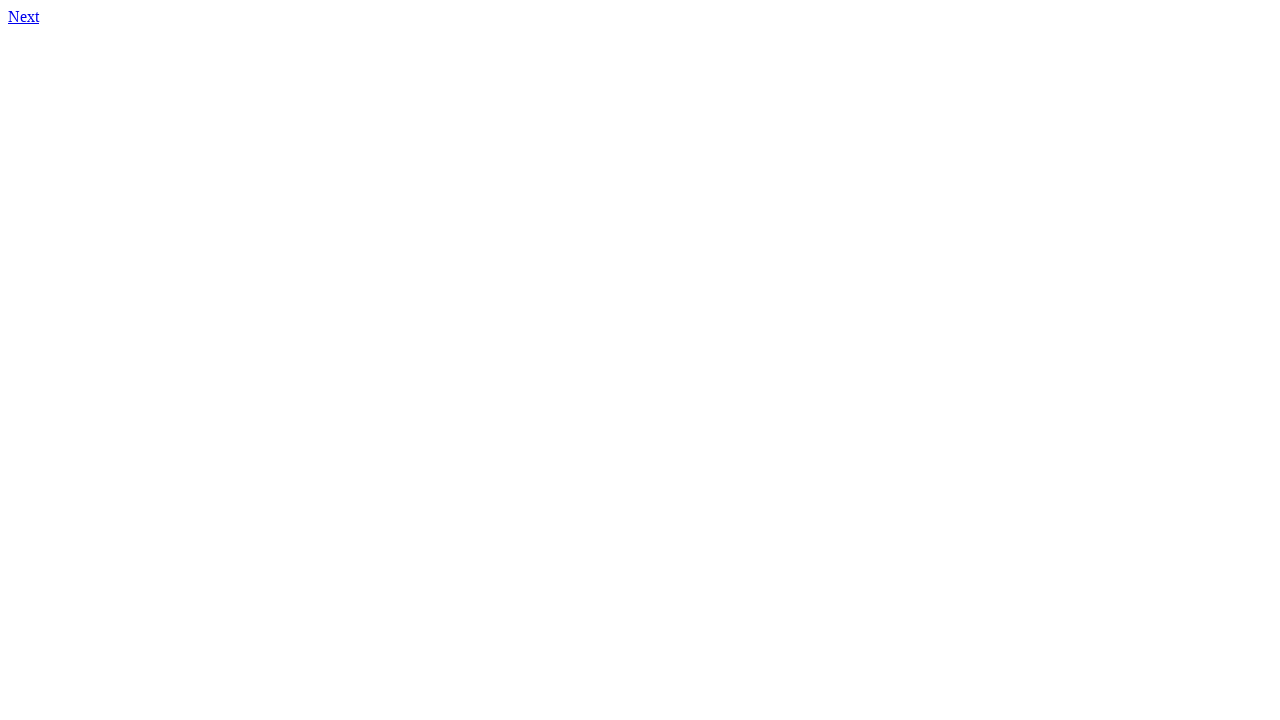

Clicked link to page 57.html at (24, 16) on xpath=//a[@href='57.html']
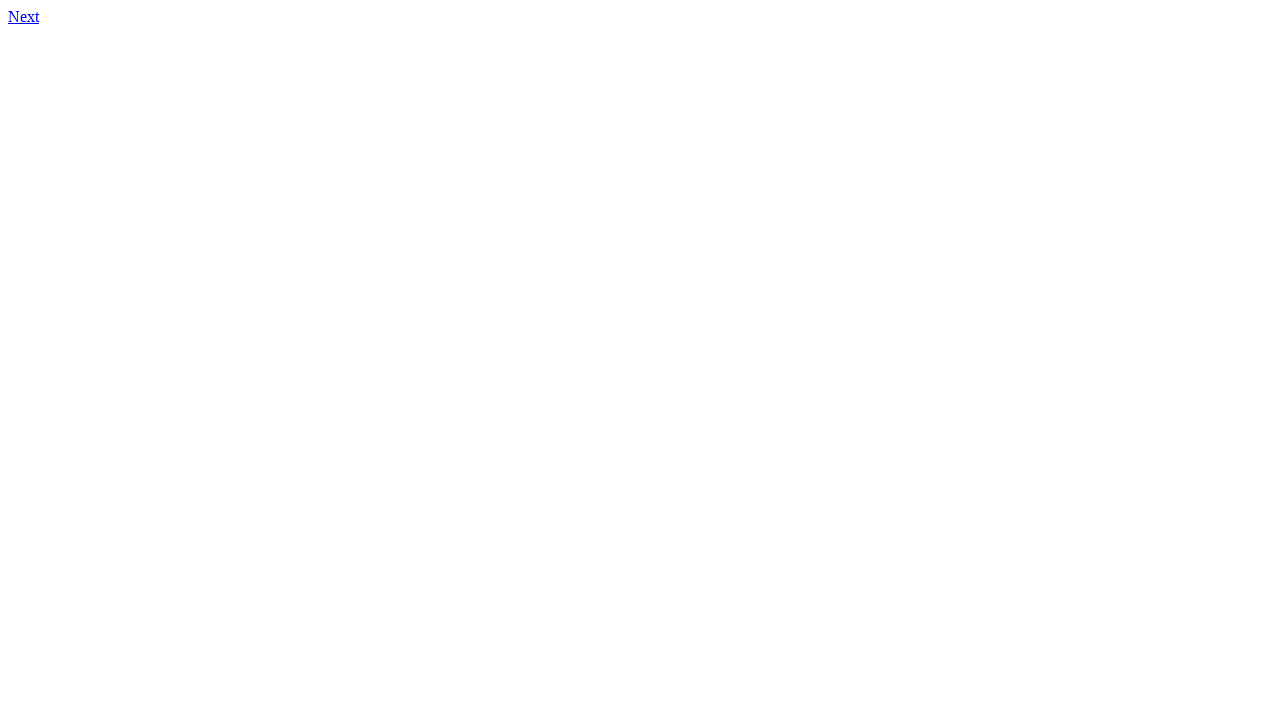

Clicked link to page 58.html at (24, 16) on xpath=//a[@href='58.html']
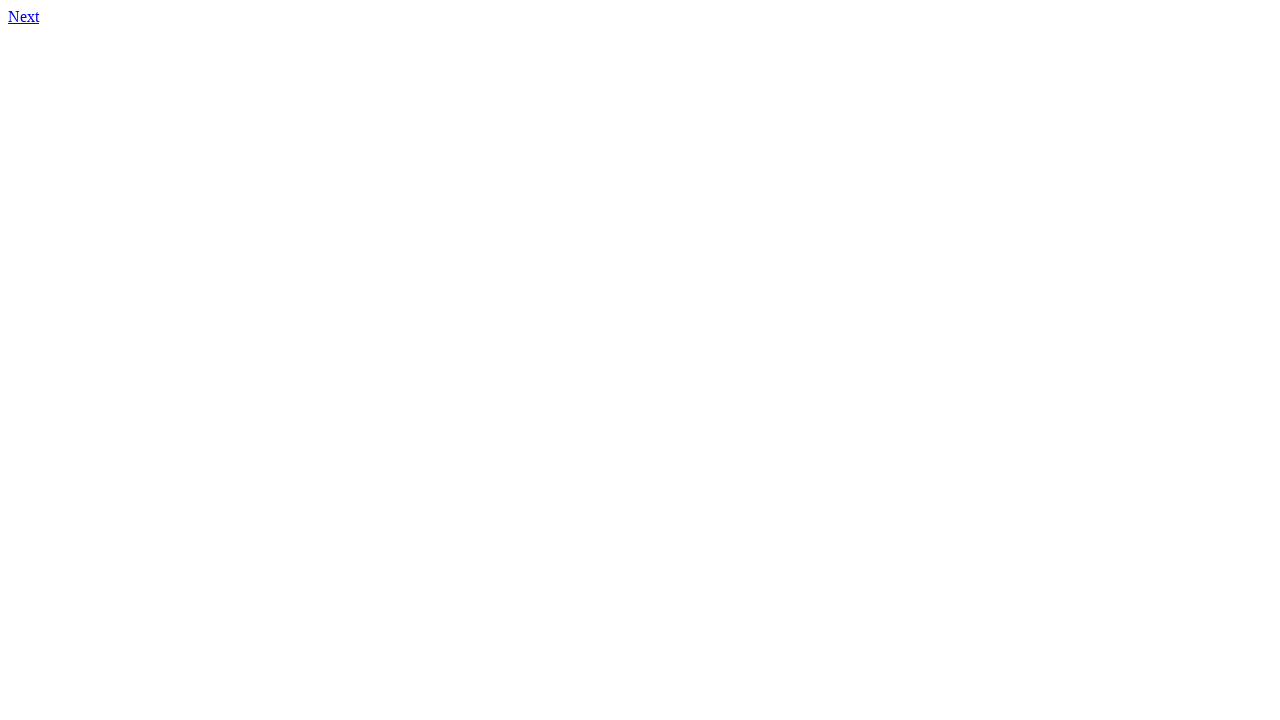

Clicked link to page 59.html at (24, 16) on xpath=//a[@href='59.html']
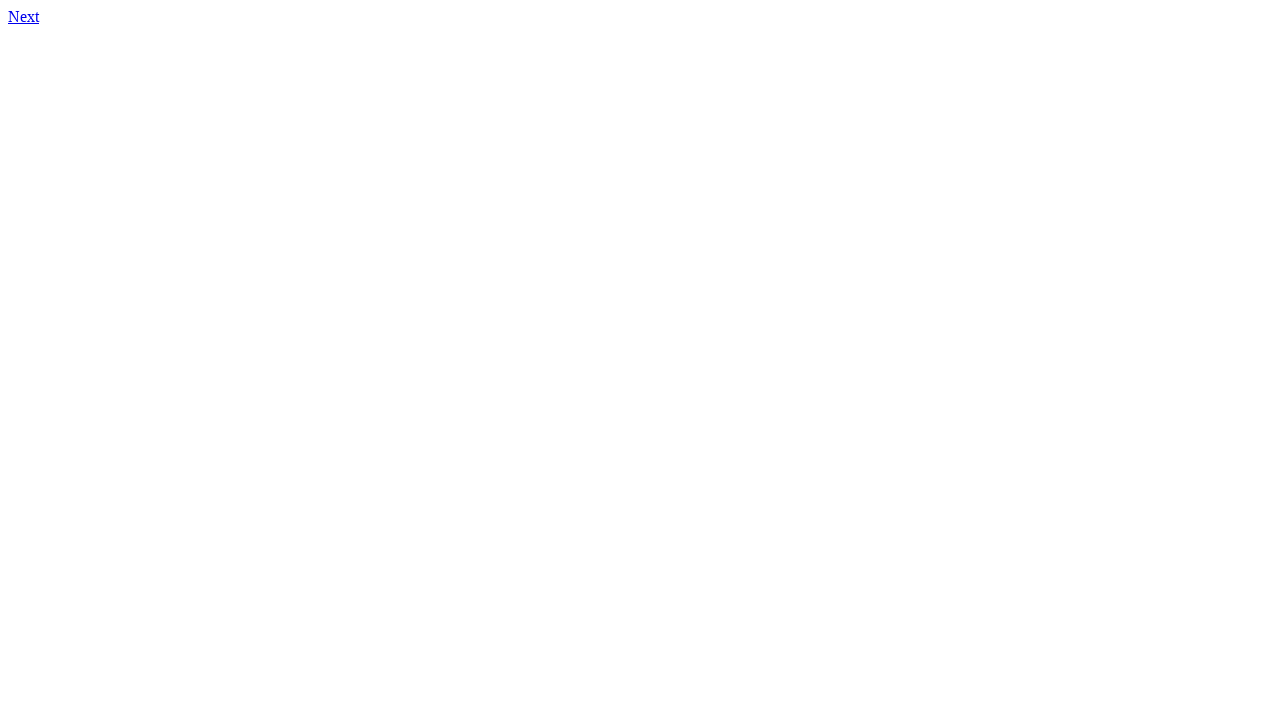

Clicked link to page 60.html at (24, 16) on xpath=//a[@href='60.html']
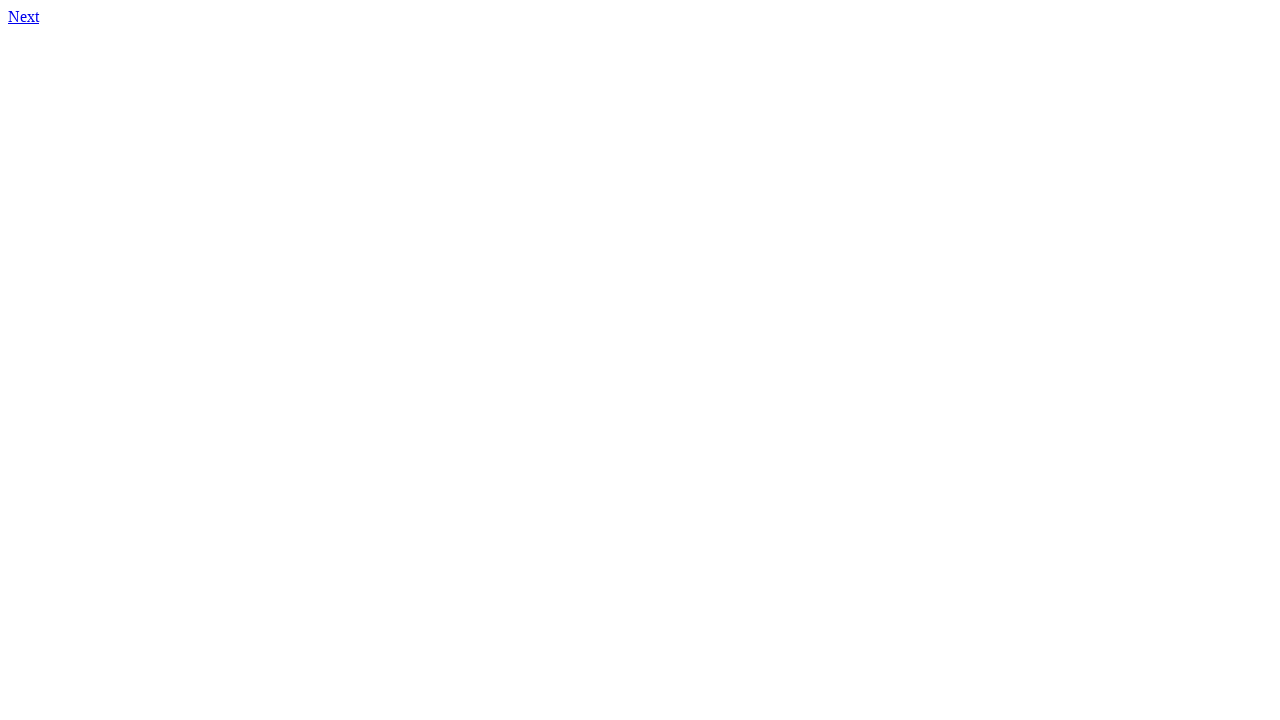

Clicked link to page 61.html at (24, 16) on xpath=//a[@href='61.html']
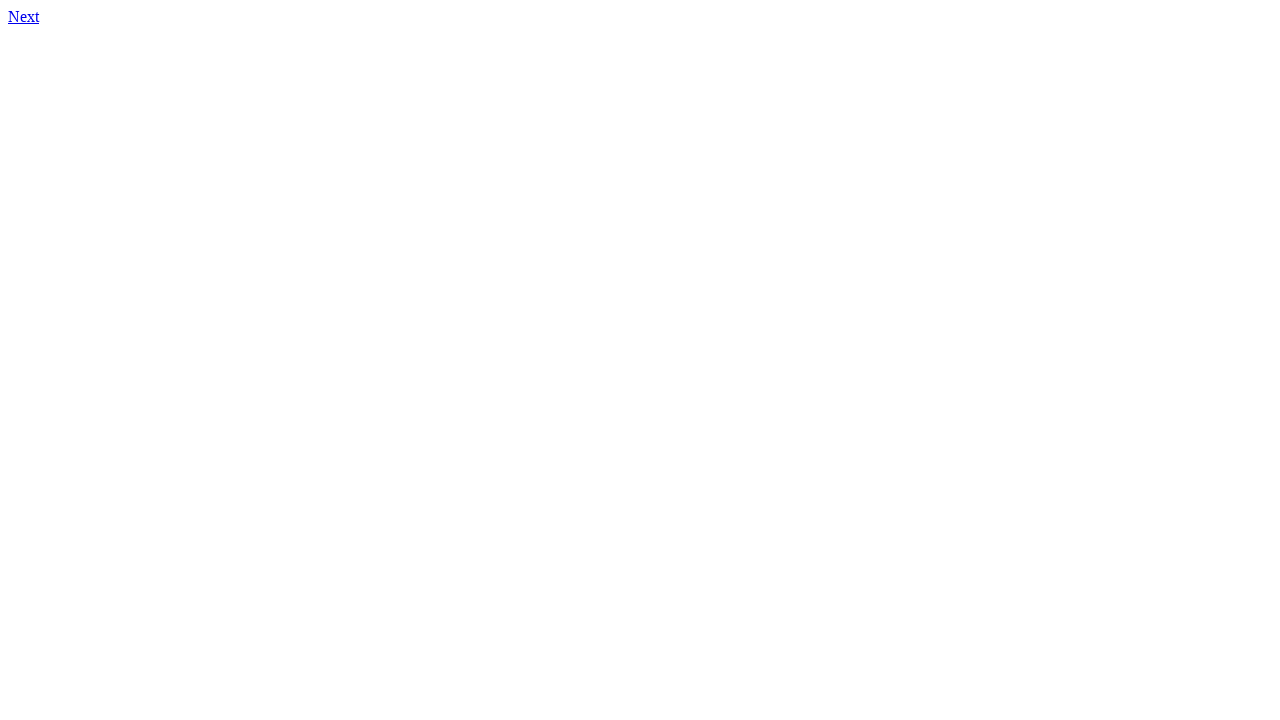

Clicked link to page 62.html at (24, 16) on xpath=//a[@href='62.html']
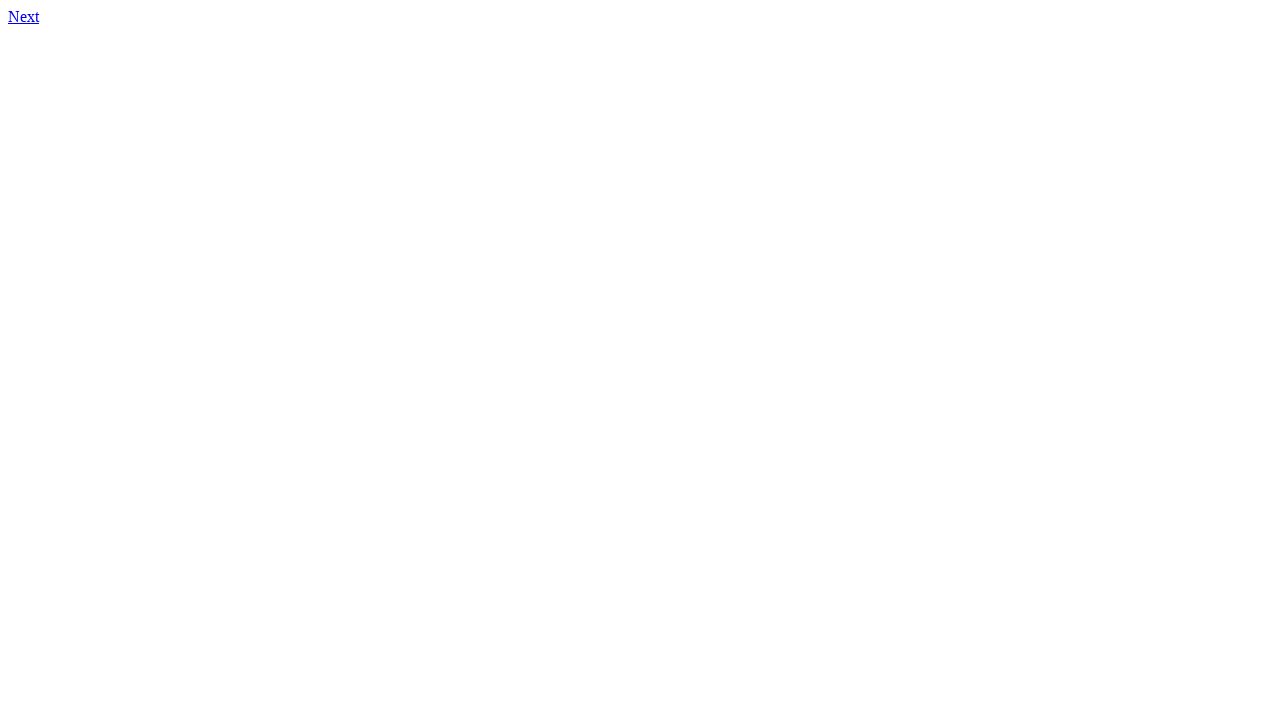

Clicked link to page 63.html at (24, 16) on xpath=//a[@href='63.html']
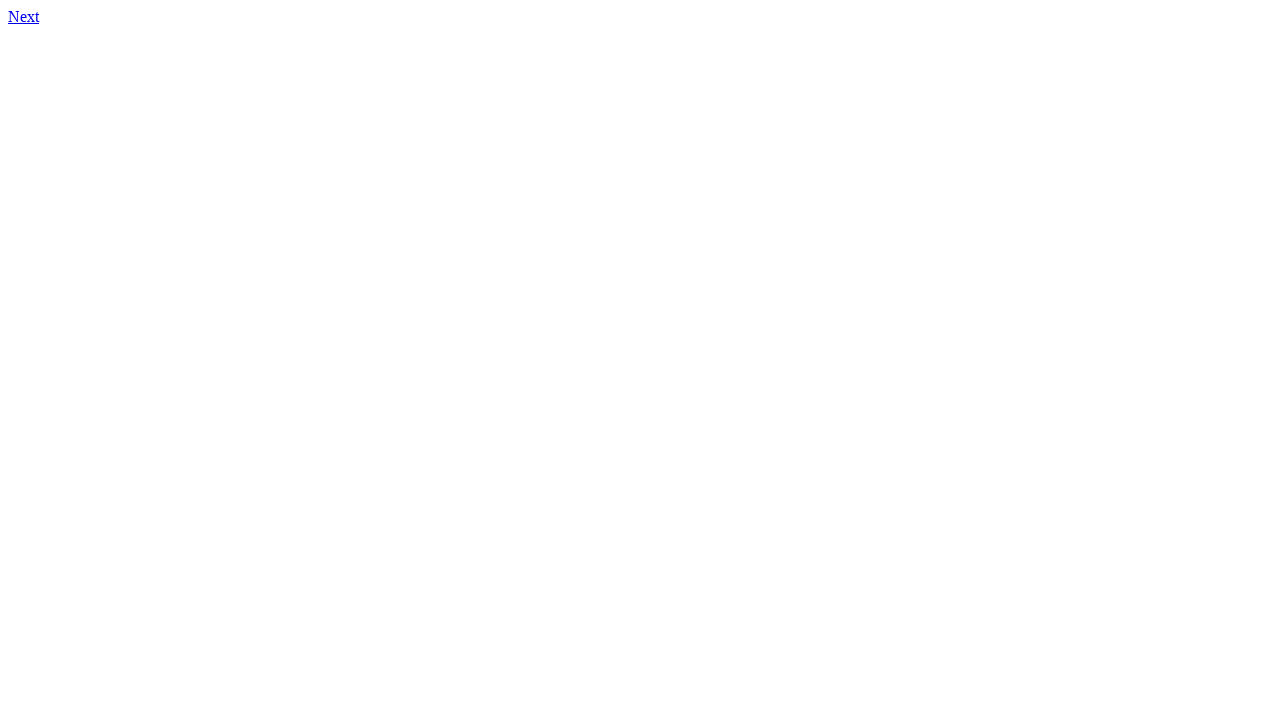

Clicked link to page 64.html at (24, 16) on xpath=//a[@href='64.html']
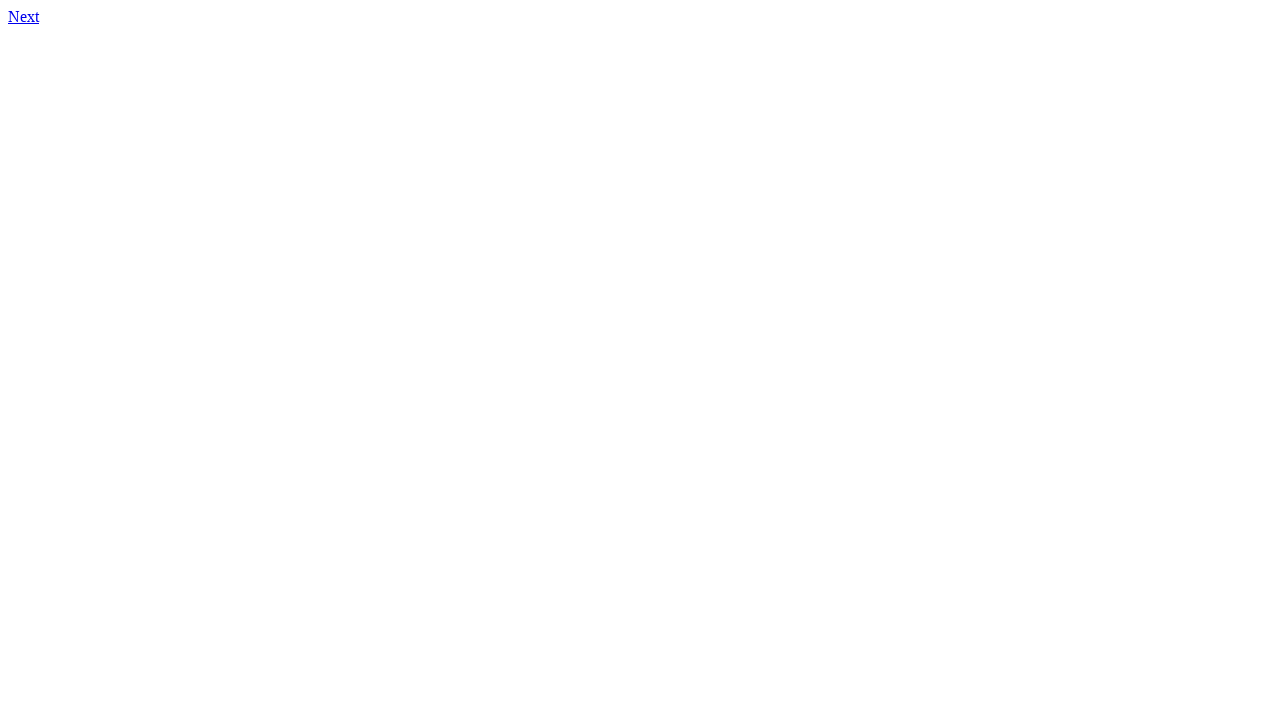

Clicked link to page 65.html at (24, 16) on xpath=//a[@href='65.html']
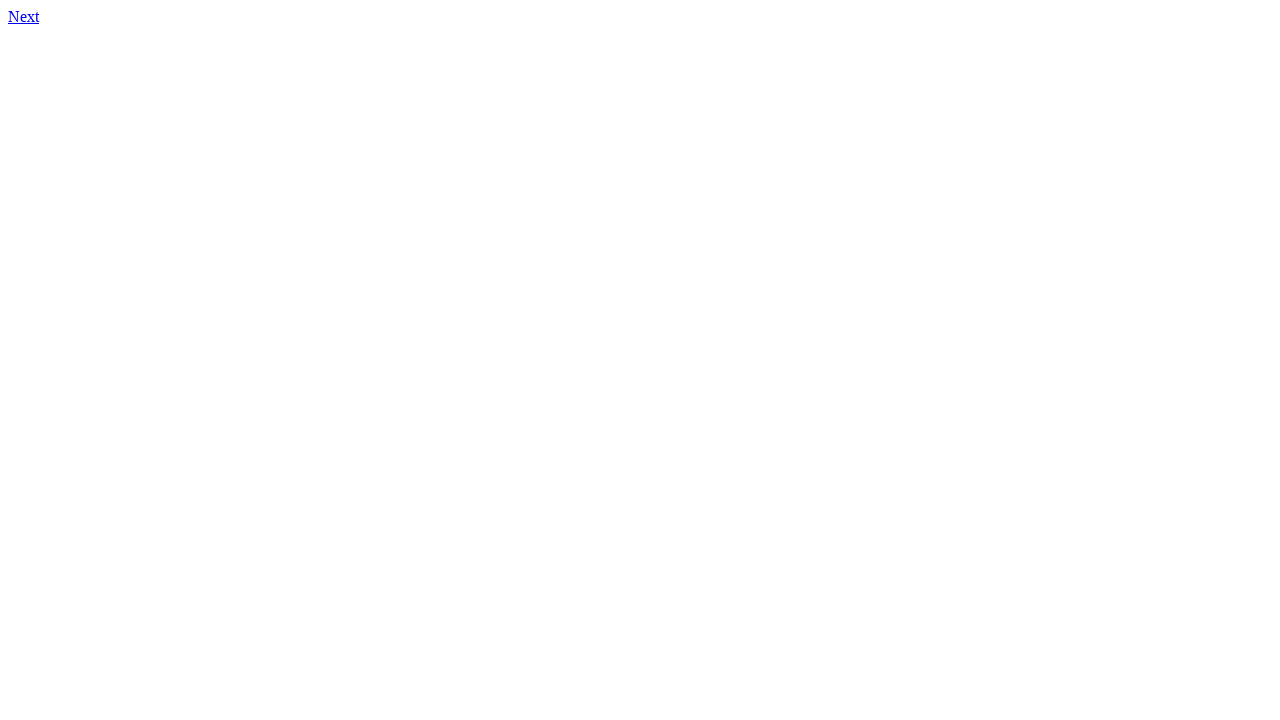

Clicked link to page 66.html at (24, 16) on xpath=//a[@href='66.html']
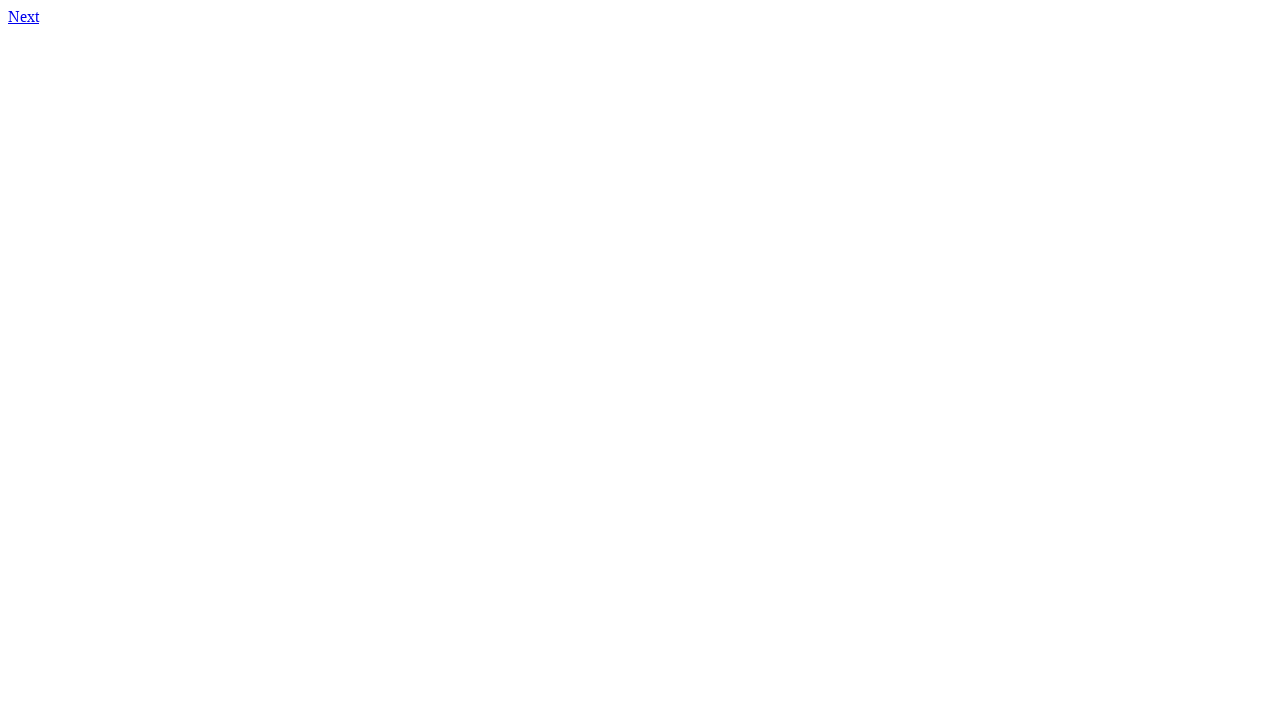

Clicked link to page 67.html at (24, 16) on xpath=//a[@href='67.html']
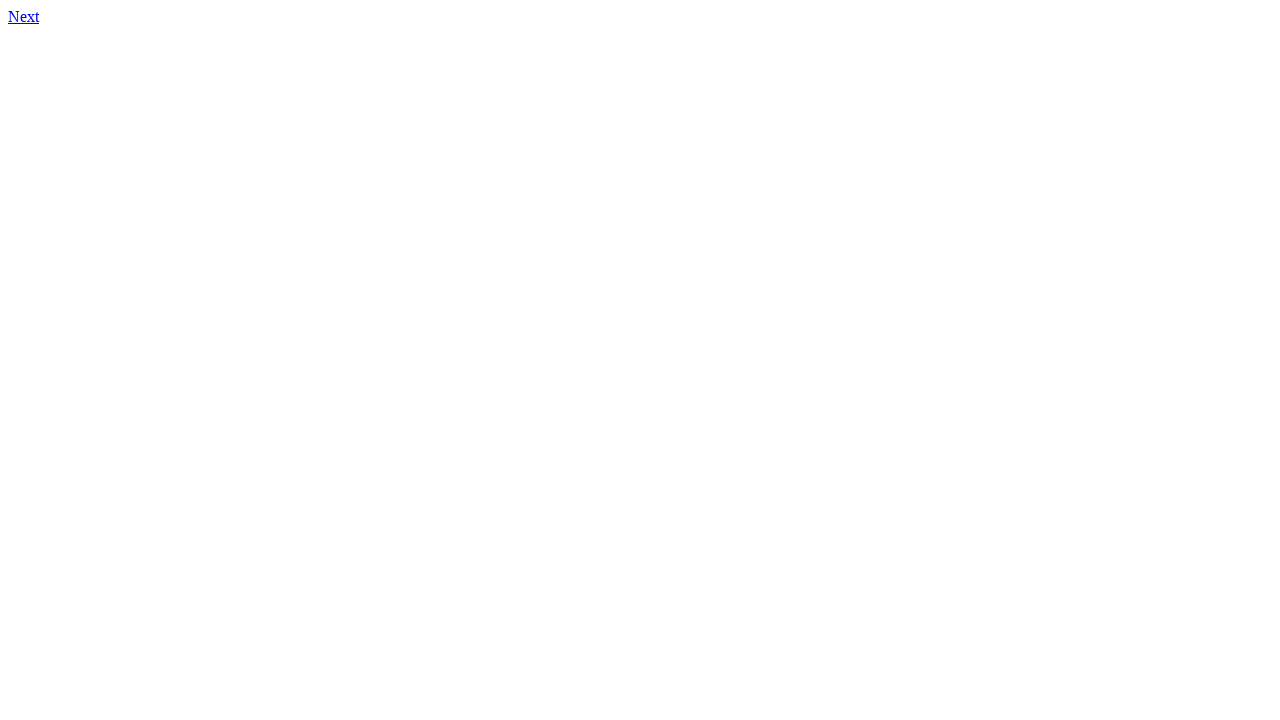

Clicked link to page 68.html at (24, 16) on xpath=//a[@href='68.html']
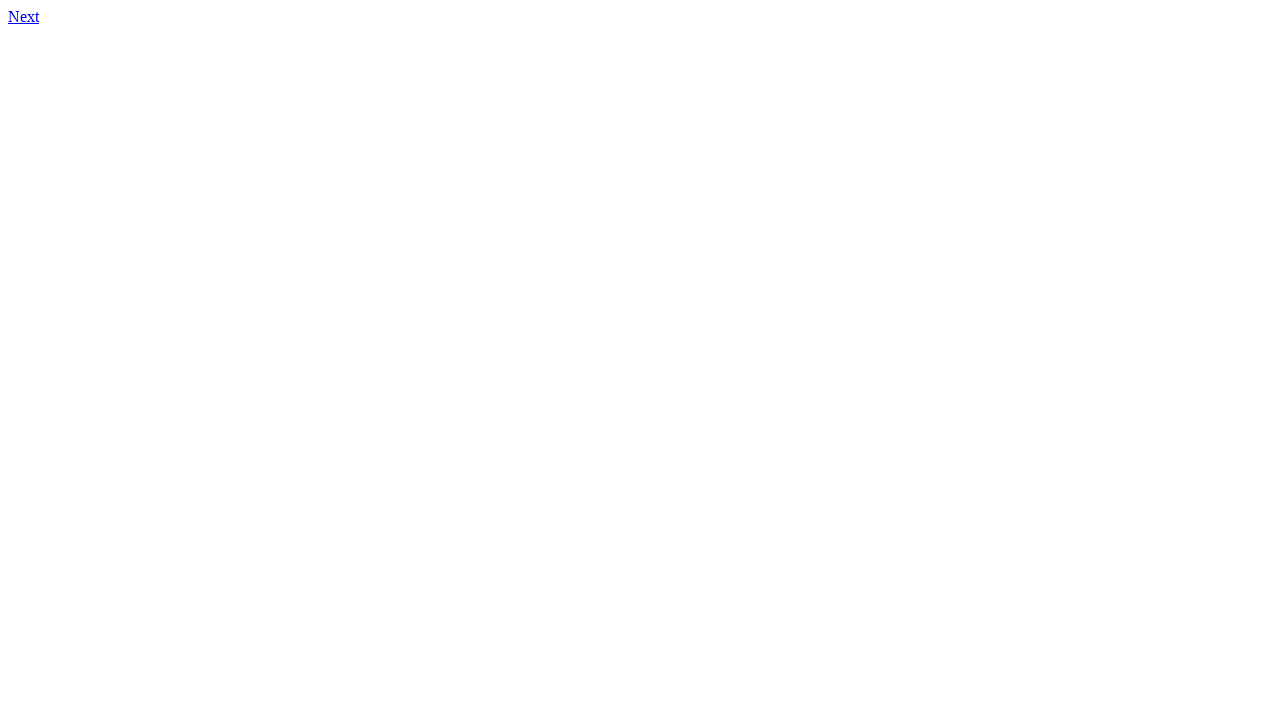

Clicked link to page 69.html at (24, 16) on xpath=//a[@href='69.html']
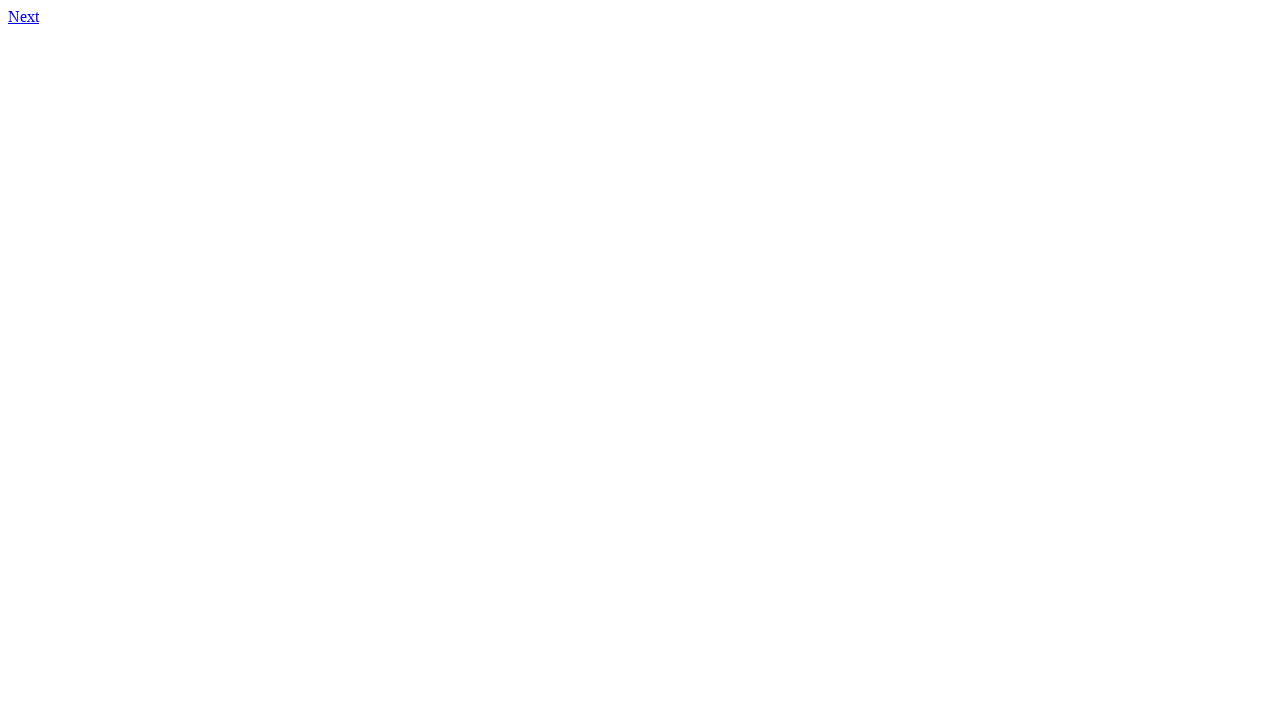

Clicked link to page 70.html at (24, 16) on xpath=//a[@href='70.html']
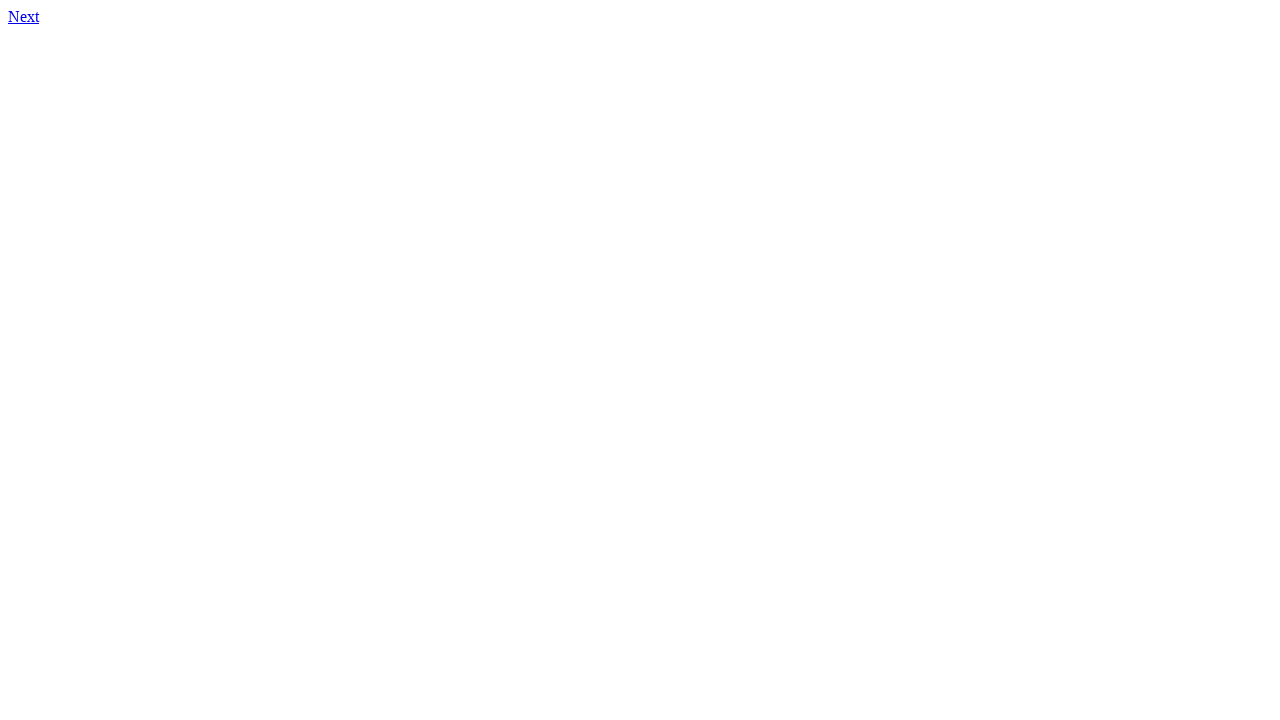

Clicked link to page 71.html at (24, 16) on xpath=//a[@href='71.html']
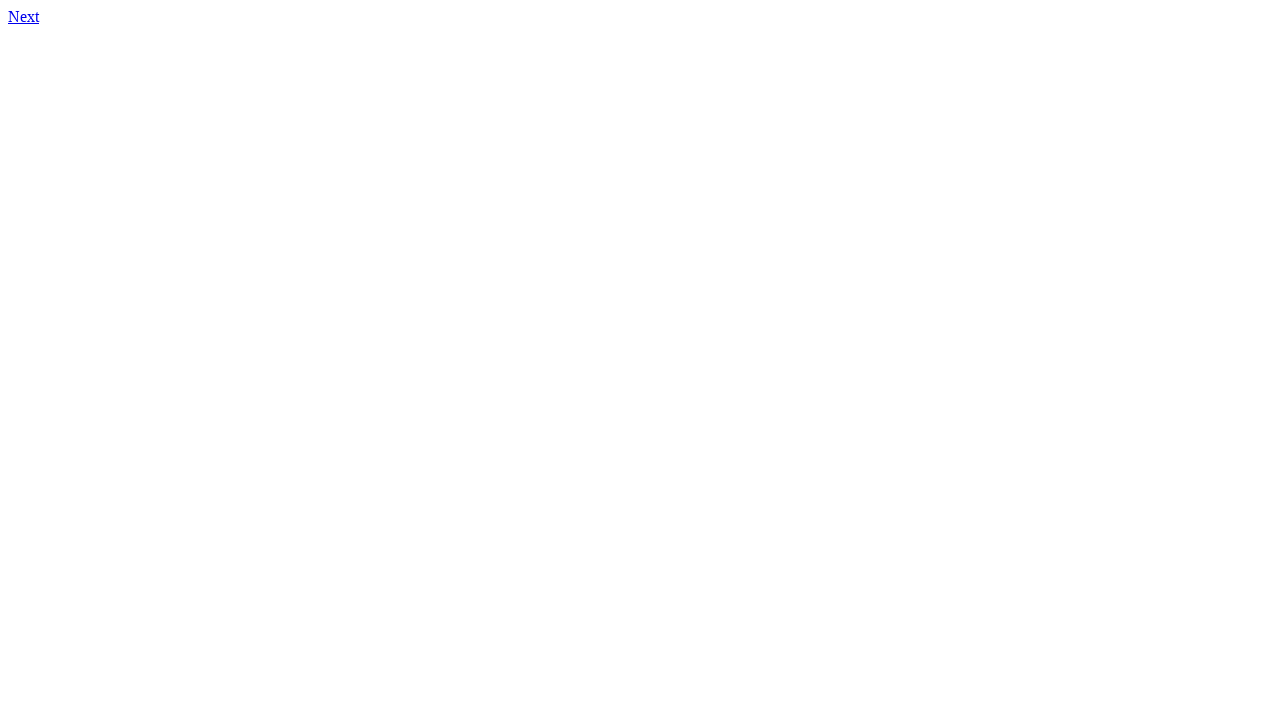

Clicked link to page 72.html at (24, 16) on xpath=//a[@href='72.html']
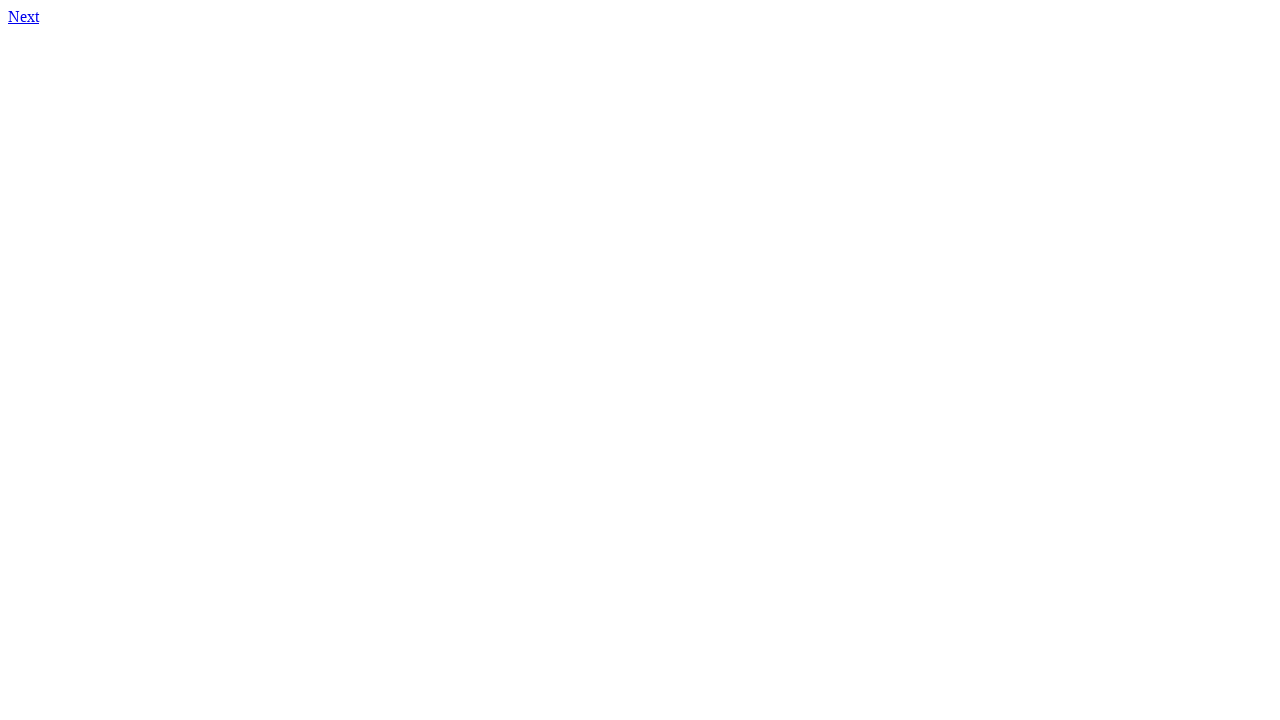

Clicked link to page 73.html at (24, 16) on xpath=//a[@href='73.html']
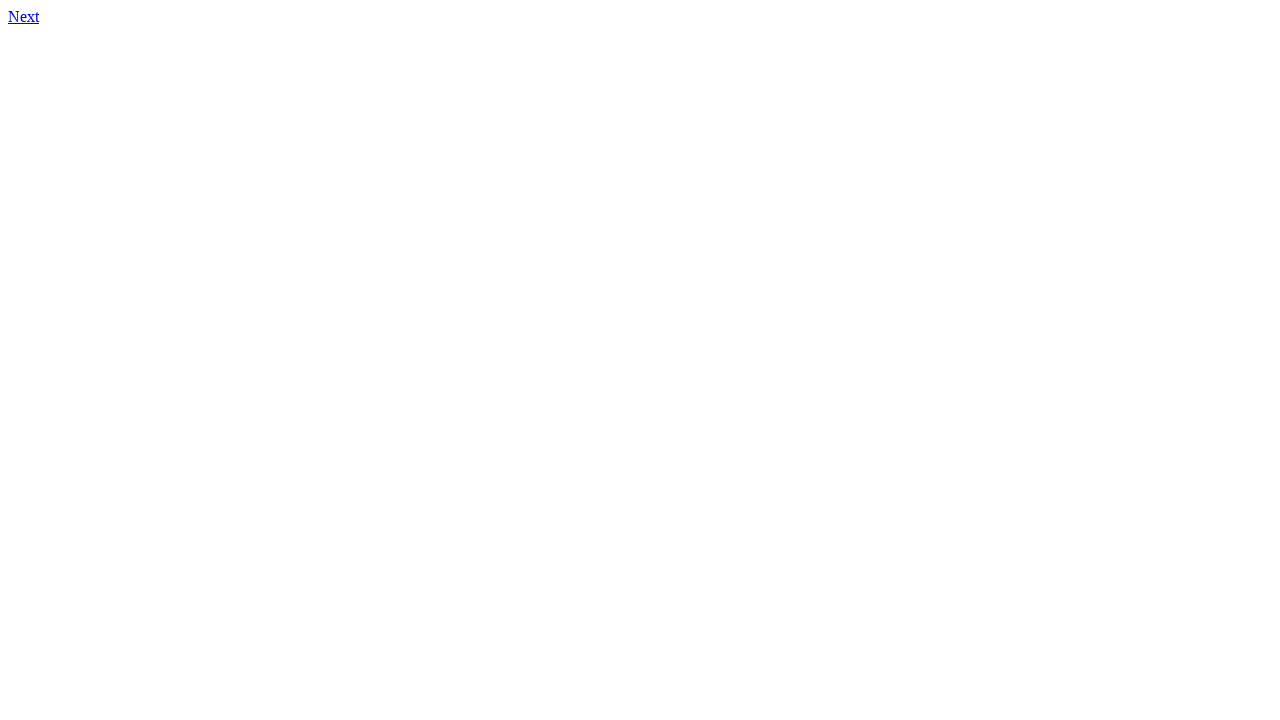

Clicked link to page 74.html at (24, 16) on xpath=//a[@href='74.html']
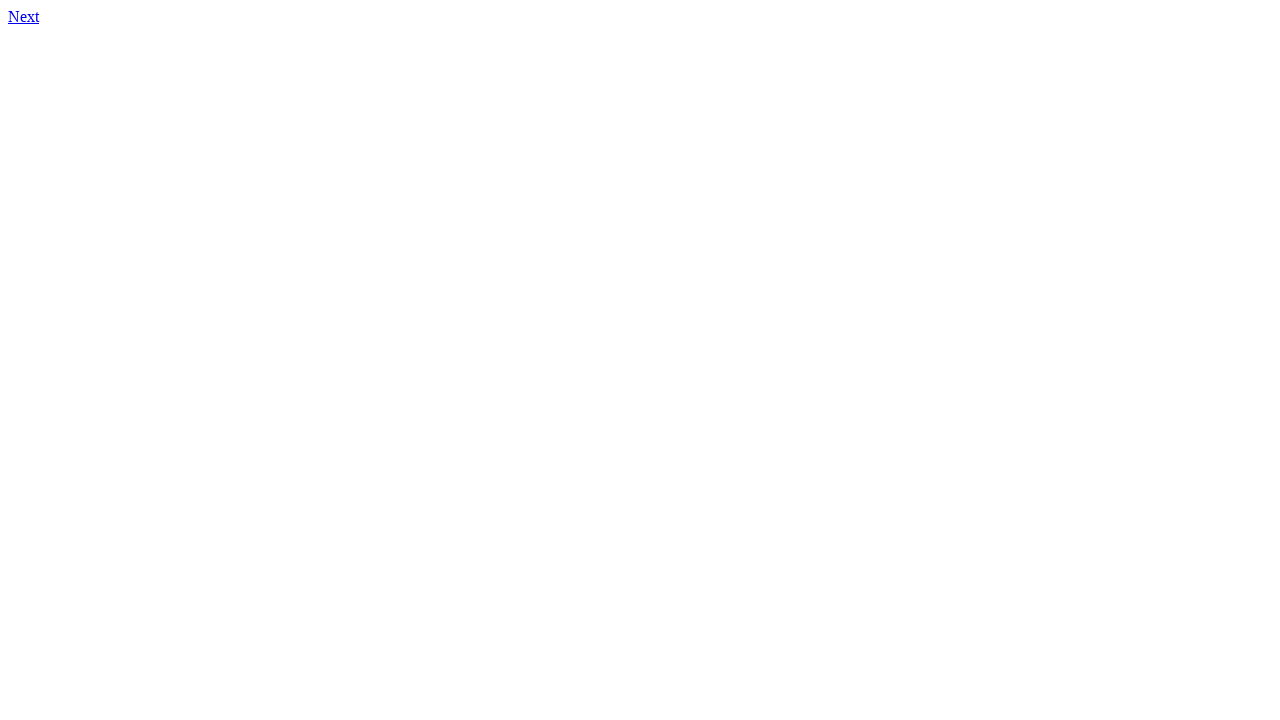

Clicked link to page 75.html at (24, 16) on xpath=//a[@href='75.html']
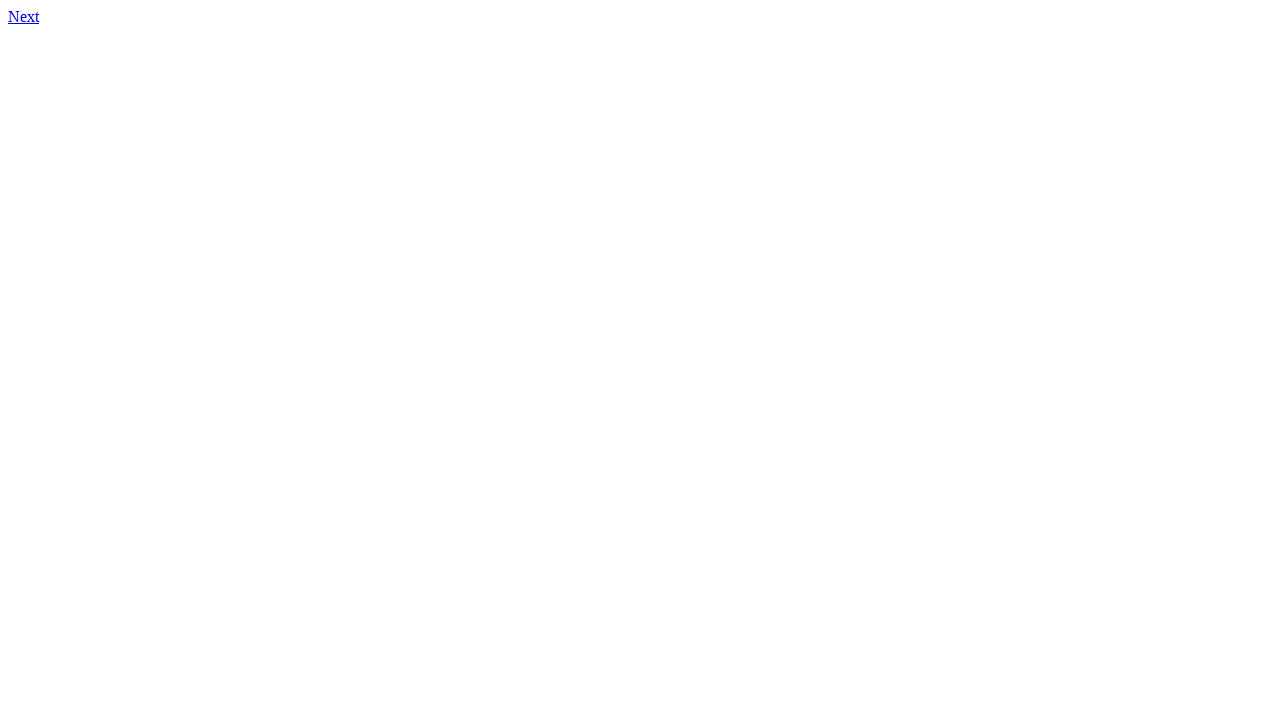

Clicked link to page 76.html at (24, 16) on xpath=//a[@href='76.html']
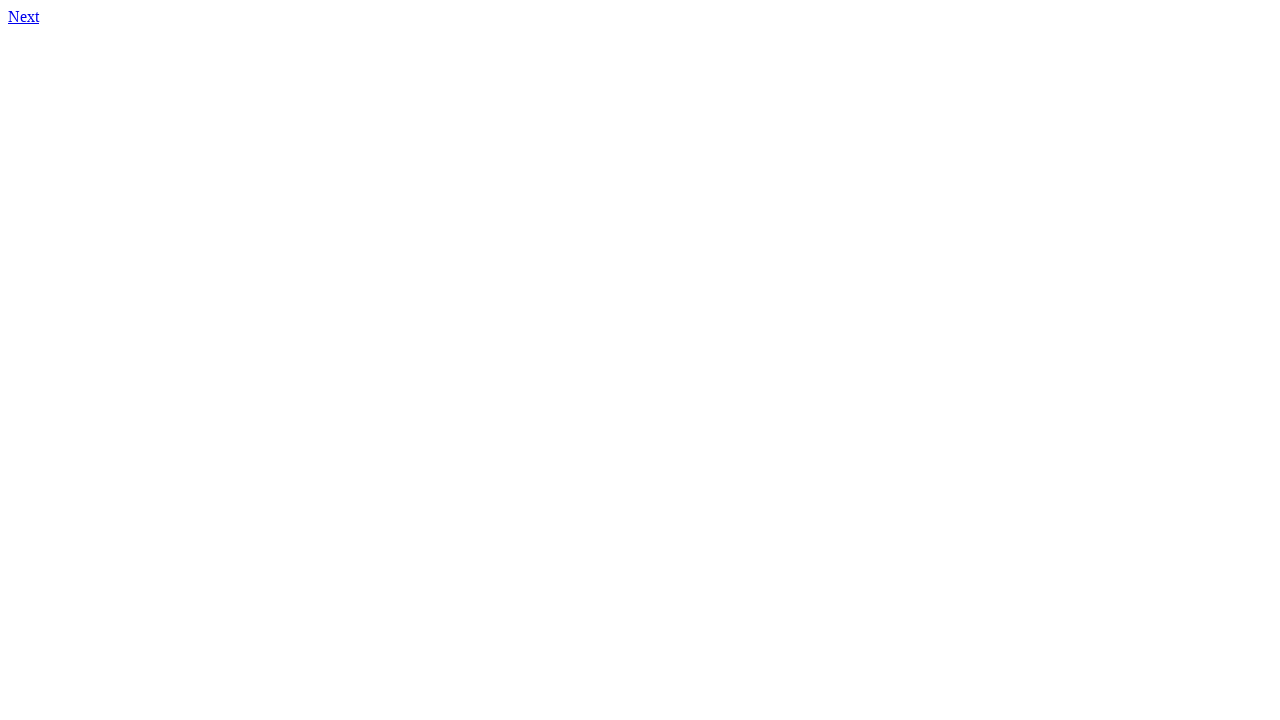

Clicked link to page 77.html at (24, 16) on xpath=//a[@href='77.html']
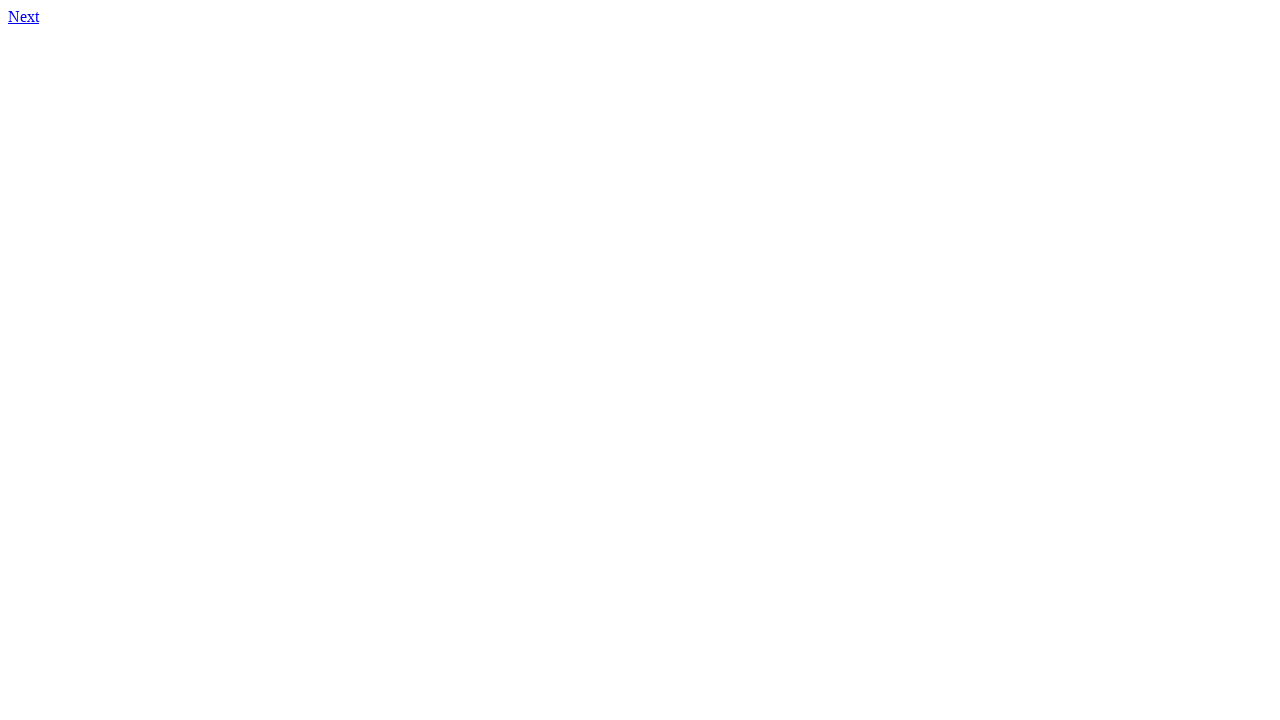

Clicked link to page 78.html at (24, 16) on xpath=//a[@href='78.html']
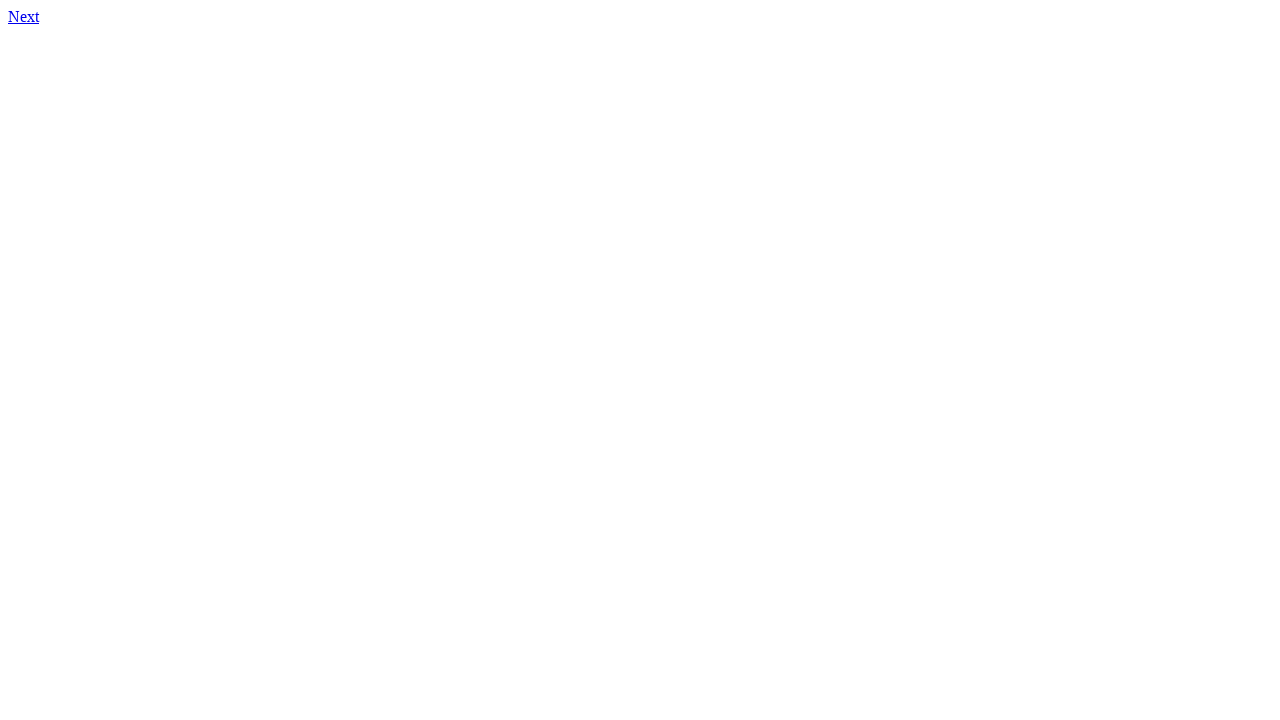

Clicked link to page 79.html at (24, 16) on xpath=//a[@href='79.html']
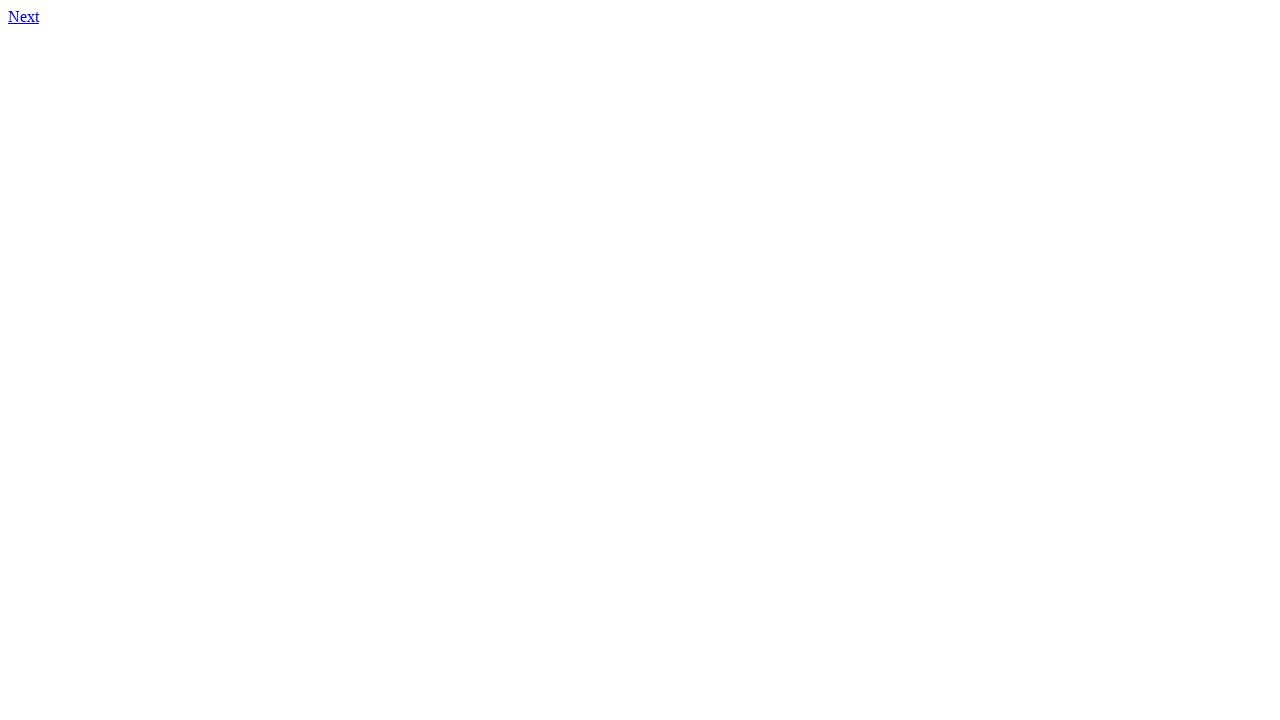

Clicked link to page 80.html at (24, 16) on xpath=//a[@href='80.html']
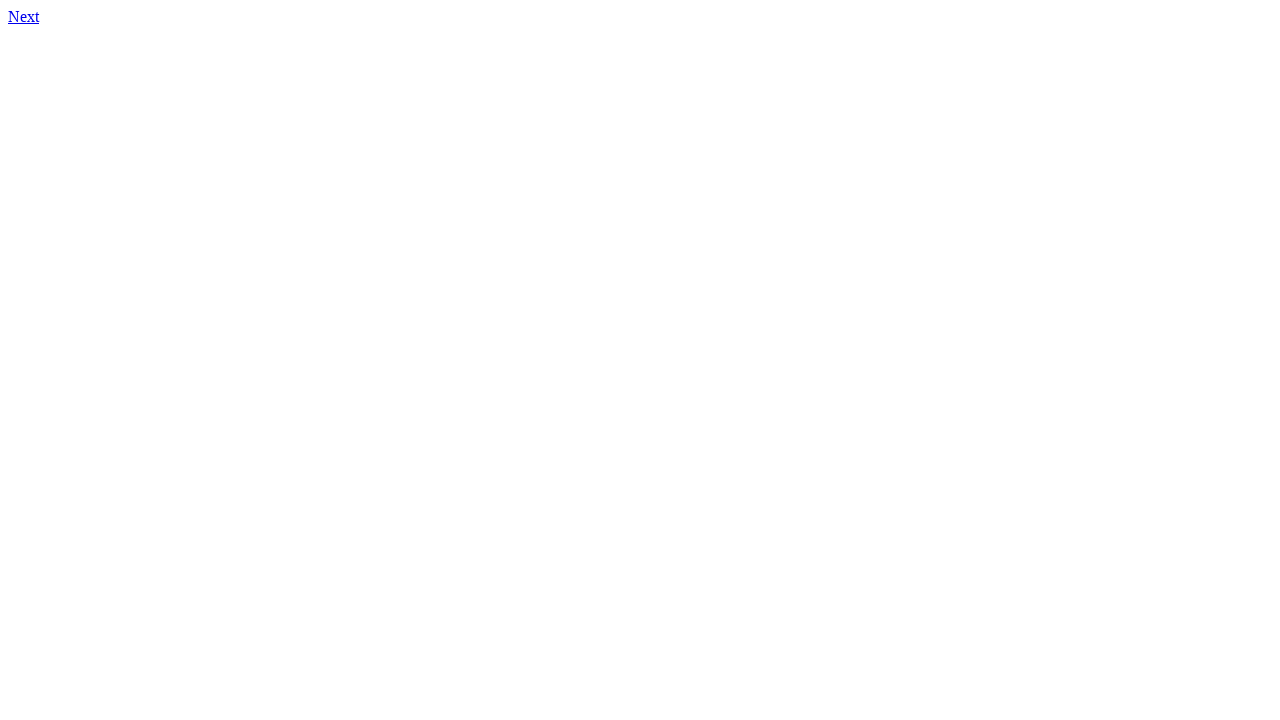

Clicked link to page 81.html at (24, 16) on xpath=//a[@href='81.html']
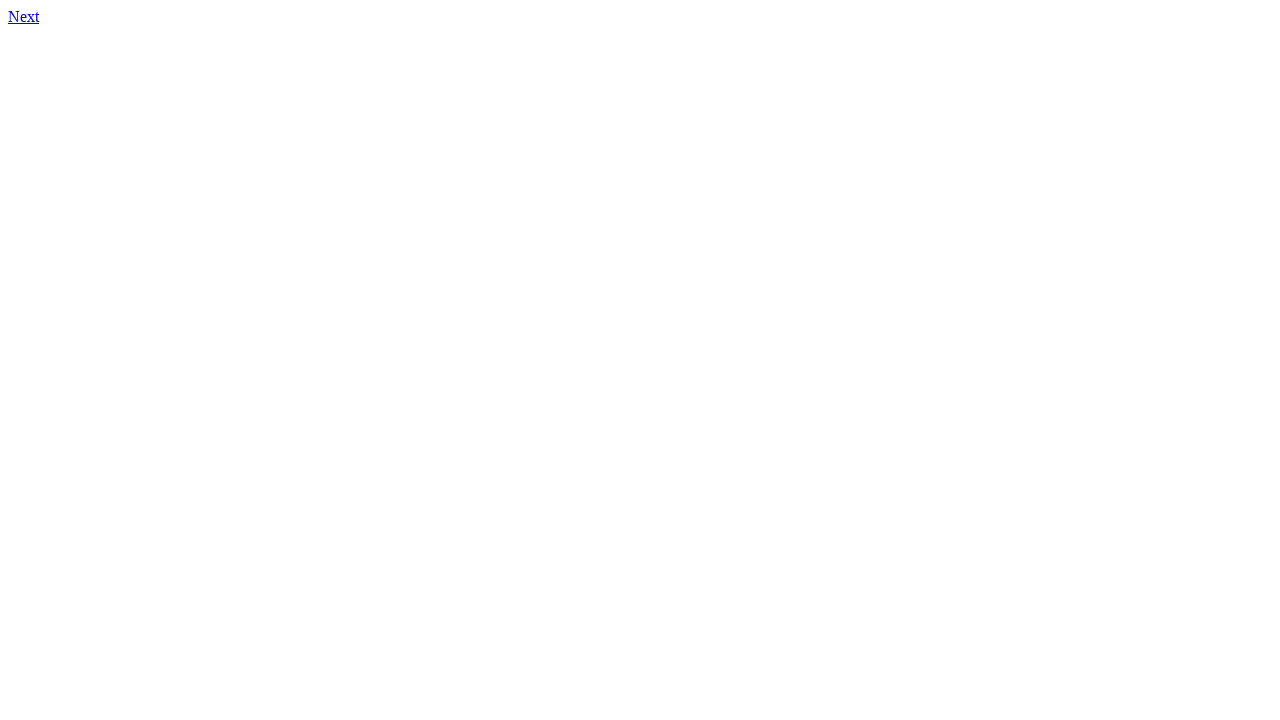

Clicked link to page 82.html at (24, 16) on xpath=//a[@href='82.html']
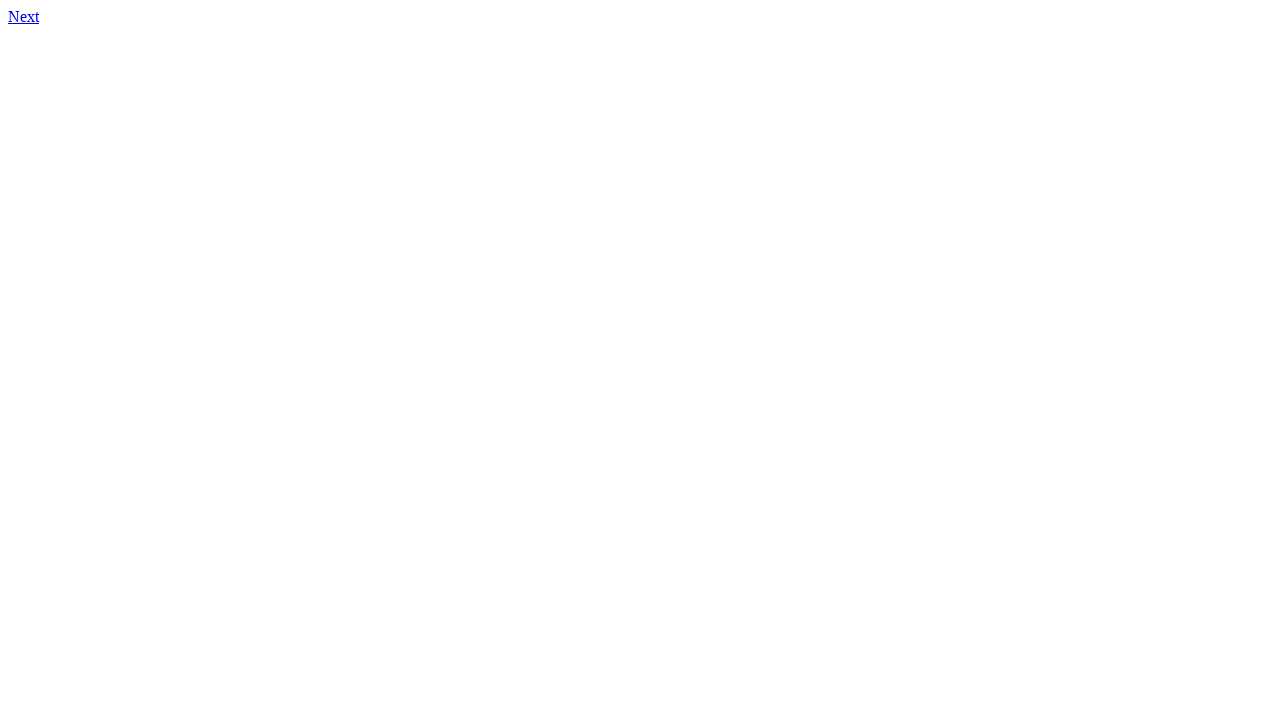

Clicked link to page 83.html at (24, 16) on xpath=//a[@href='83.html']
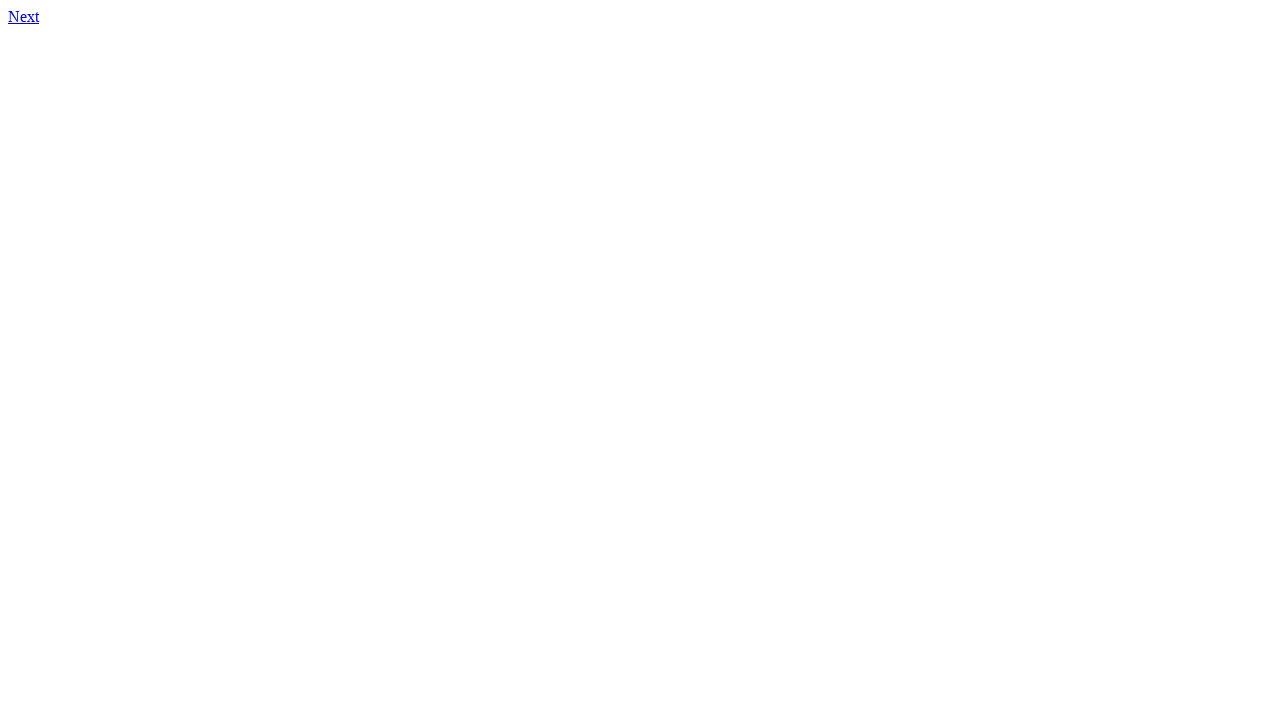

Clicked link to page 84.html at (24, 16) on xpath=//a[@href='84.html']
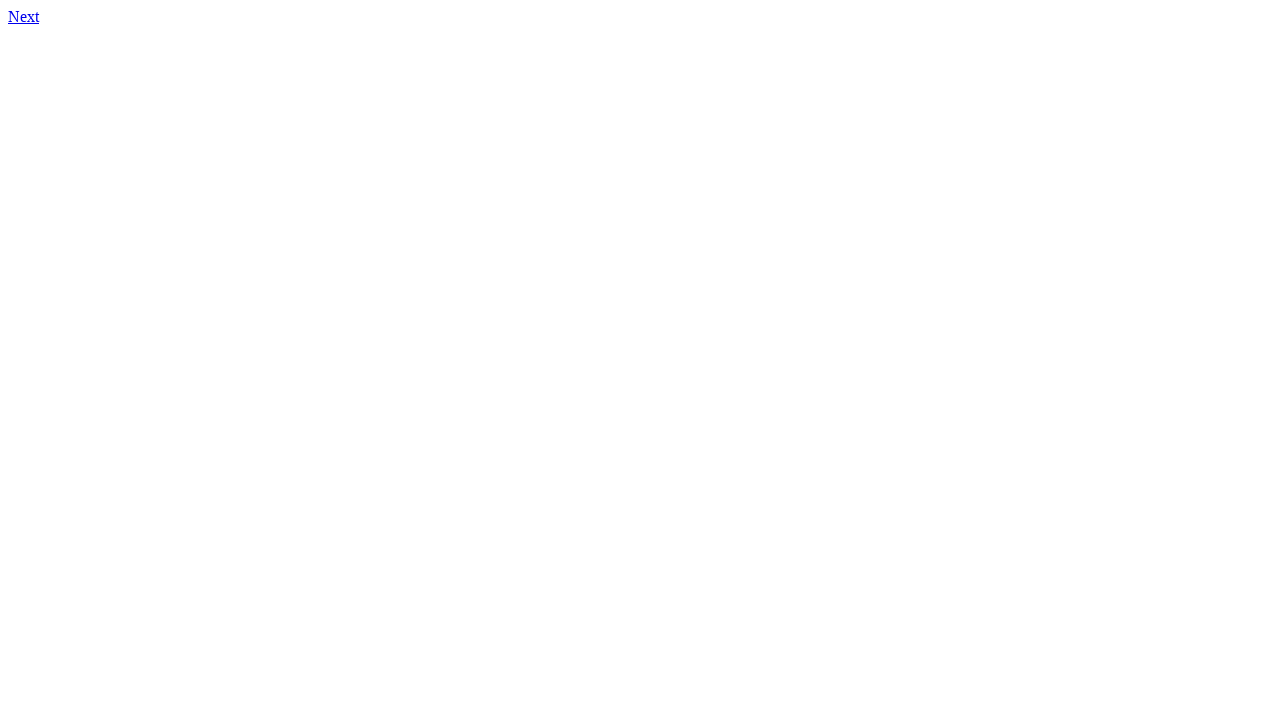

Clicked link to page 85.html at (24, 16) on xpath=//a[@href='85.html']
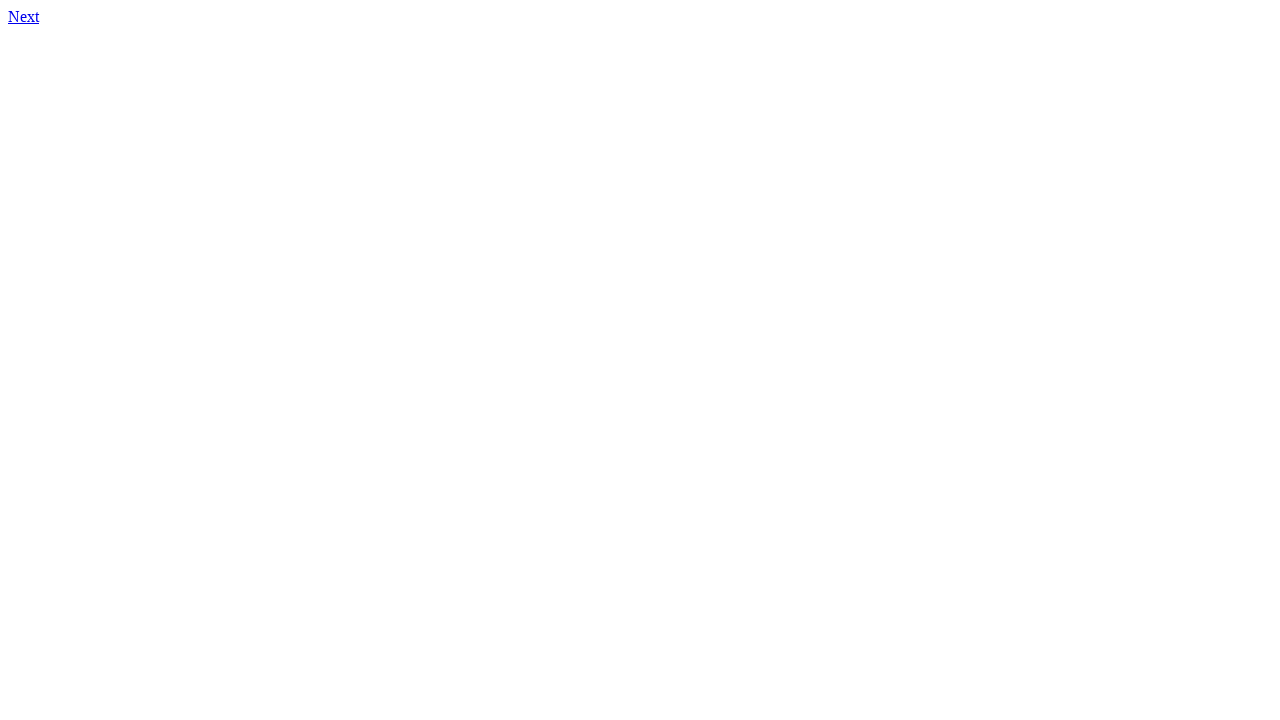

Clicked link to page 86.html at (24, 16) on xpath=//a[@href='86.html']
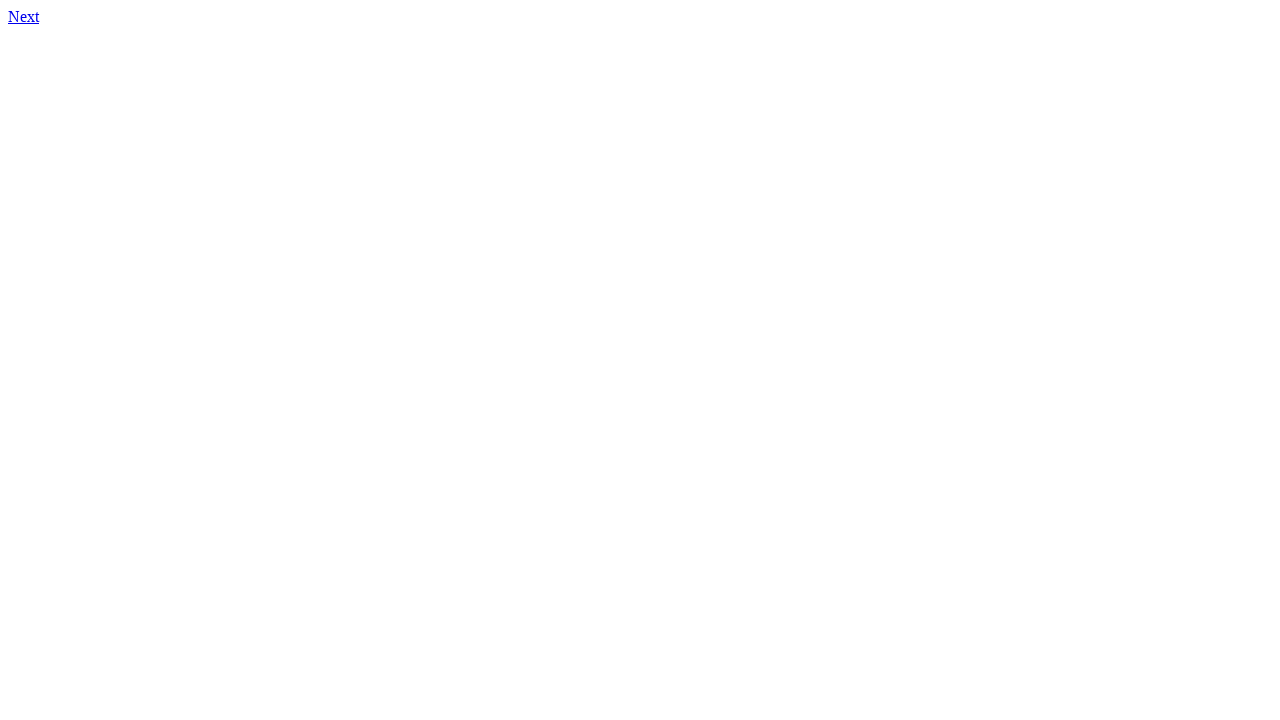

Clicked link to page 87.html at (24, 16) on xpath=//a[@href='87.html']
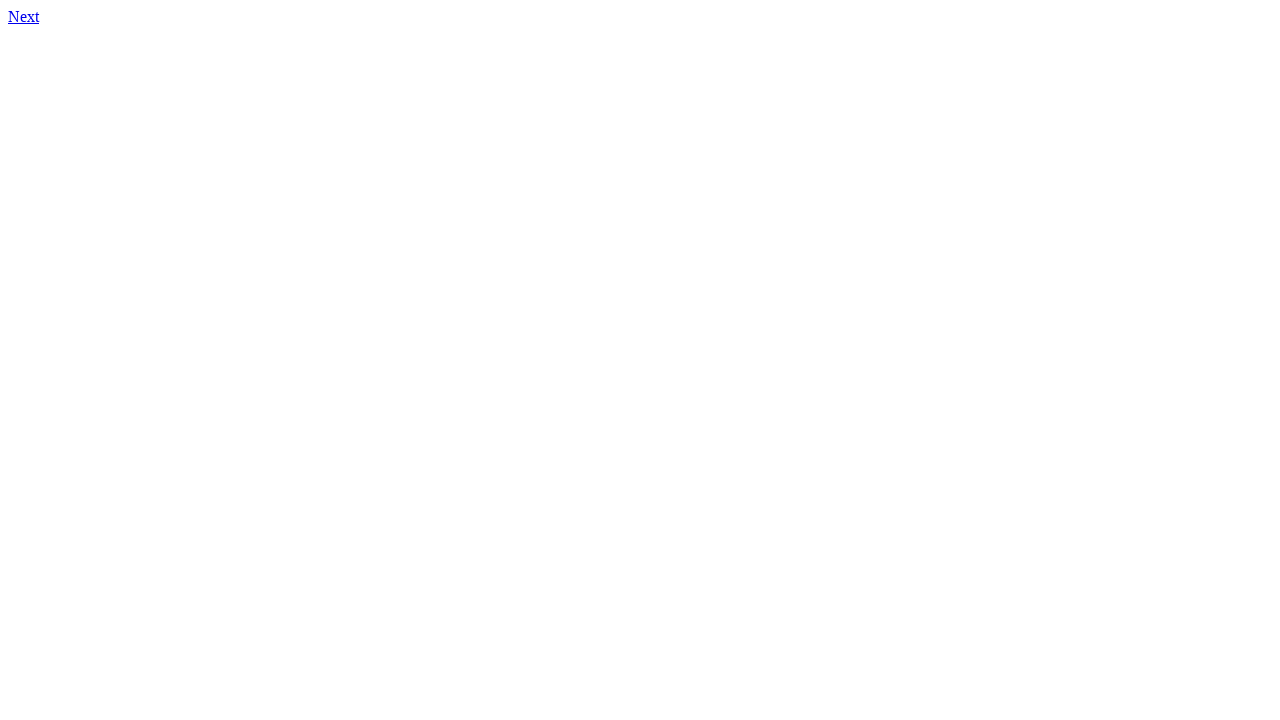

Clicked link to page 88.html at (24, 16) on xpath=//a[@href='88.html']
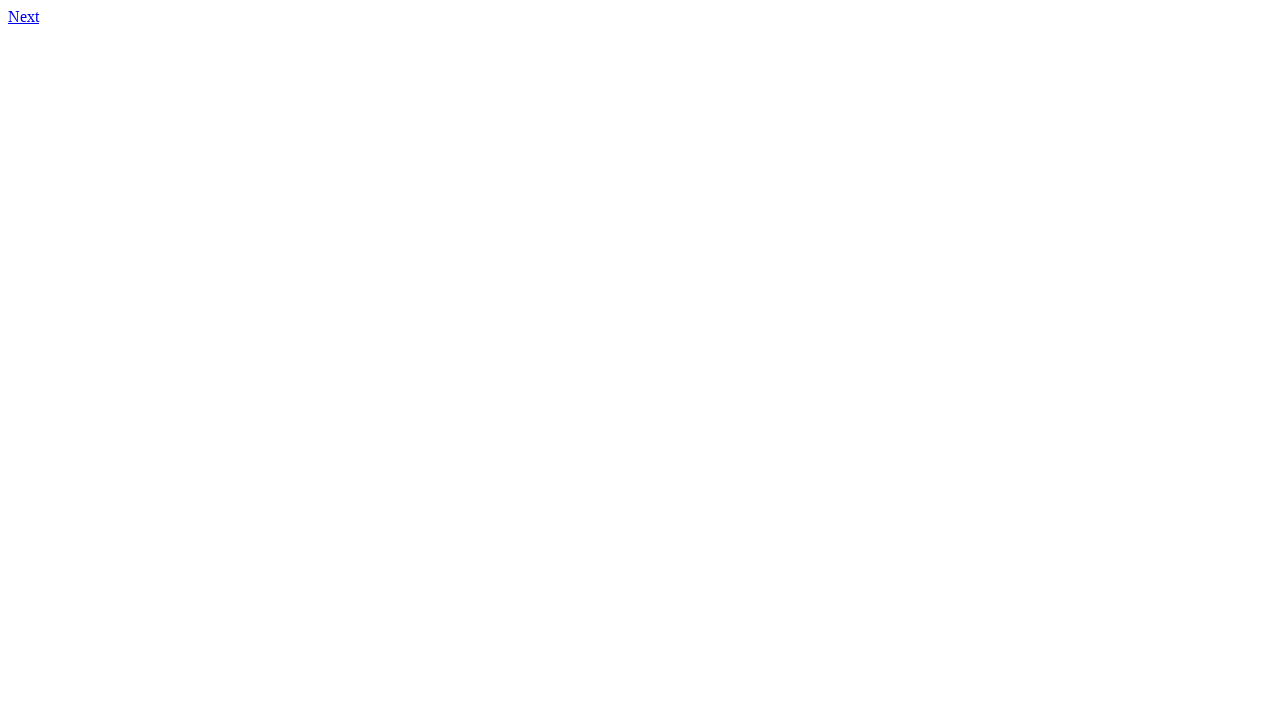

Clicked link to page 89.html at (24, 16) on xpath=//a[@href='89.html']
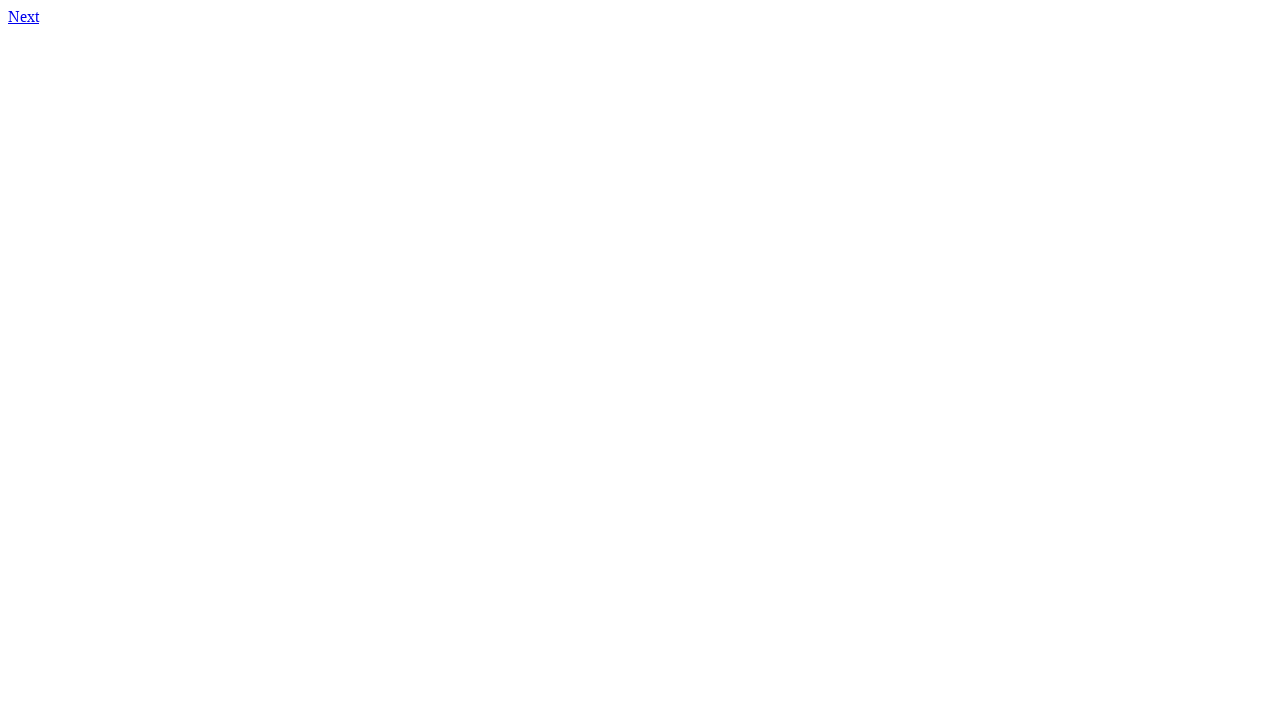

Clicked link to page 90.html at (24, 16) on xpath=//a[@href='90.html']
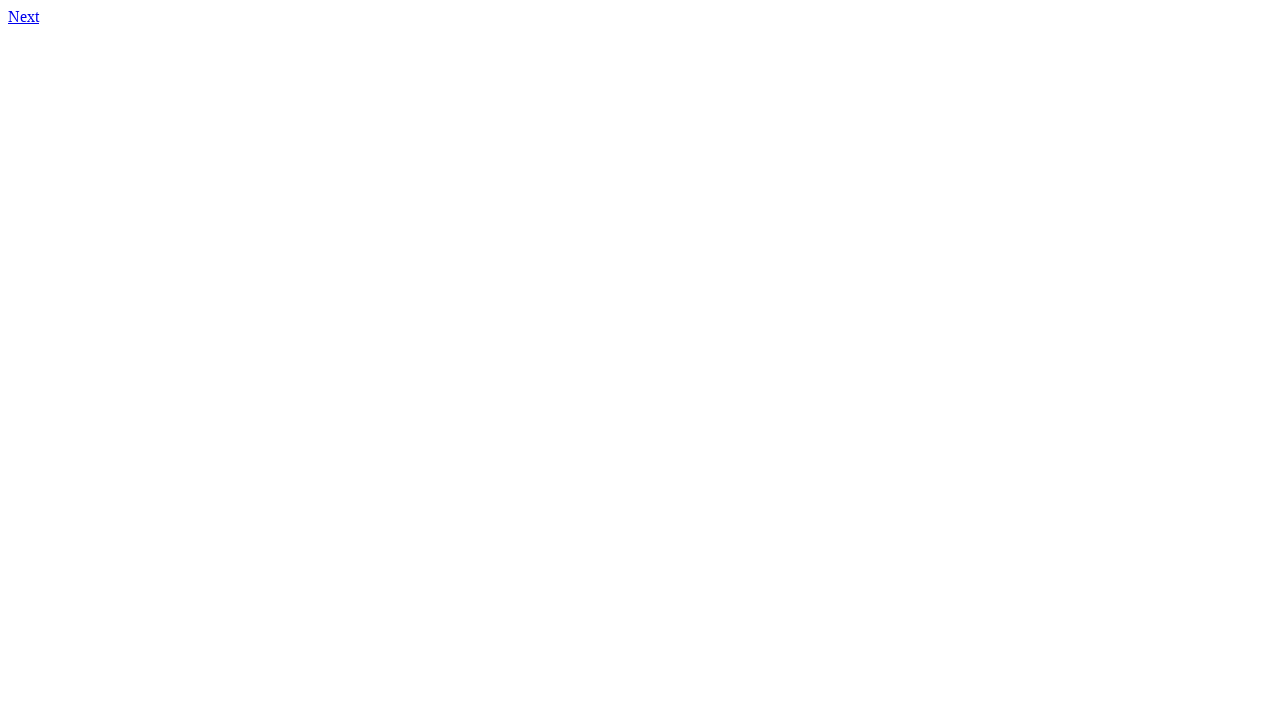

Clicked link to page 91.html at (24, 16) on xpath=//a[@href='91.html']
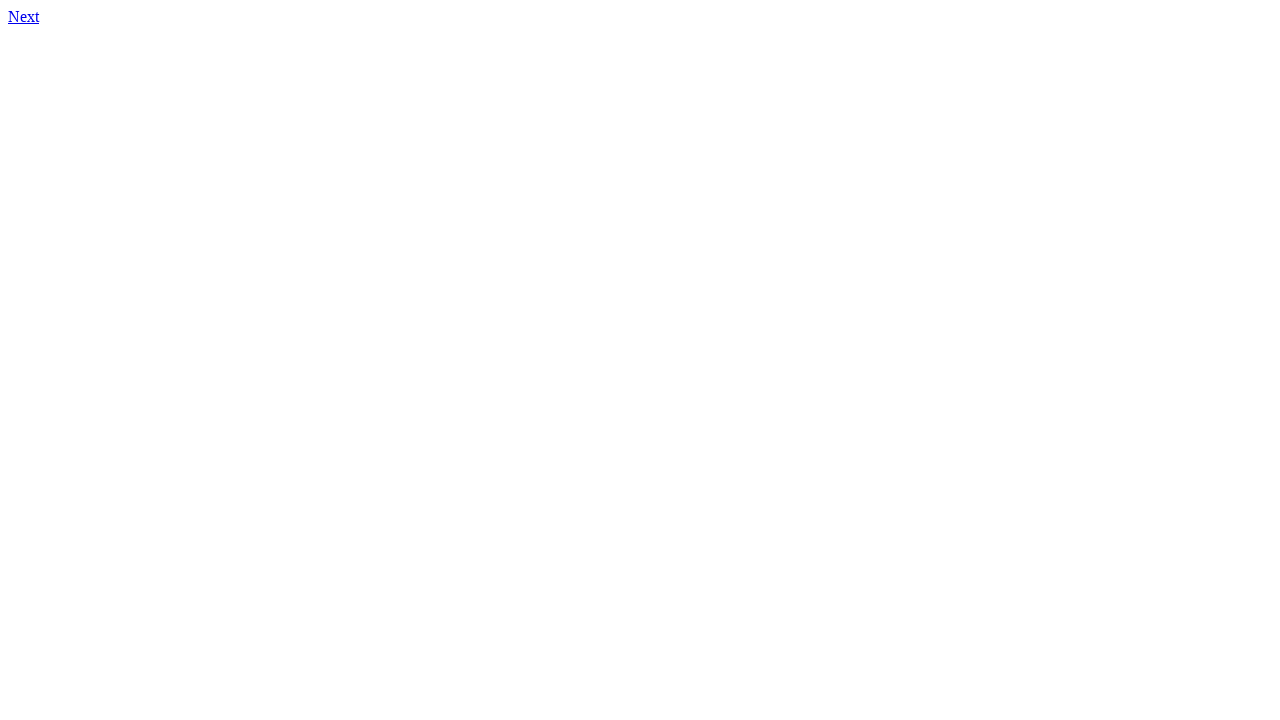

Clicked link to page 92.html at (24, 16) on xpath=//a[@href='92.html']
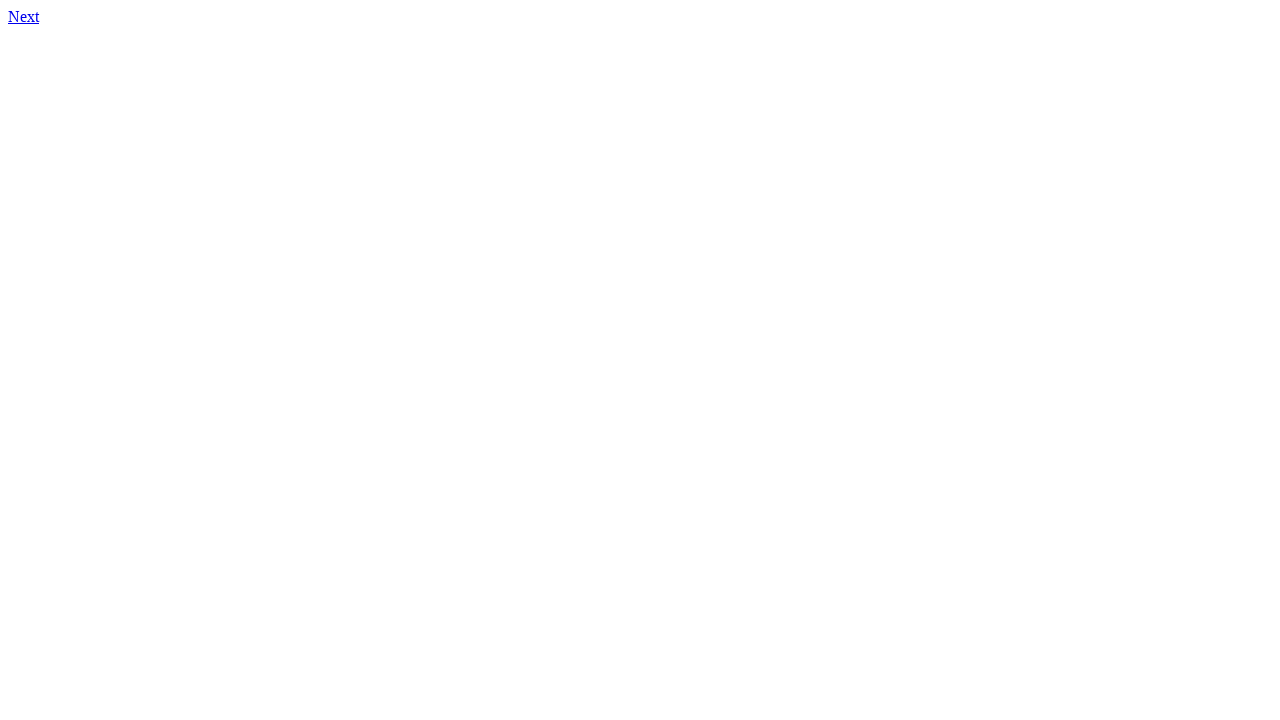

Clicked link to page 93.html at (24, 16) on xpath=//a[@href='93.html']
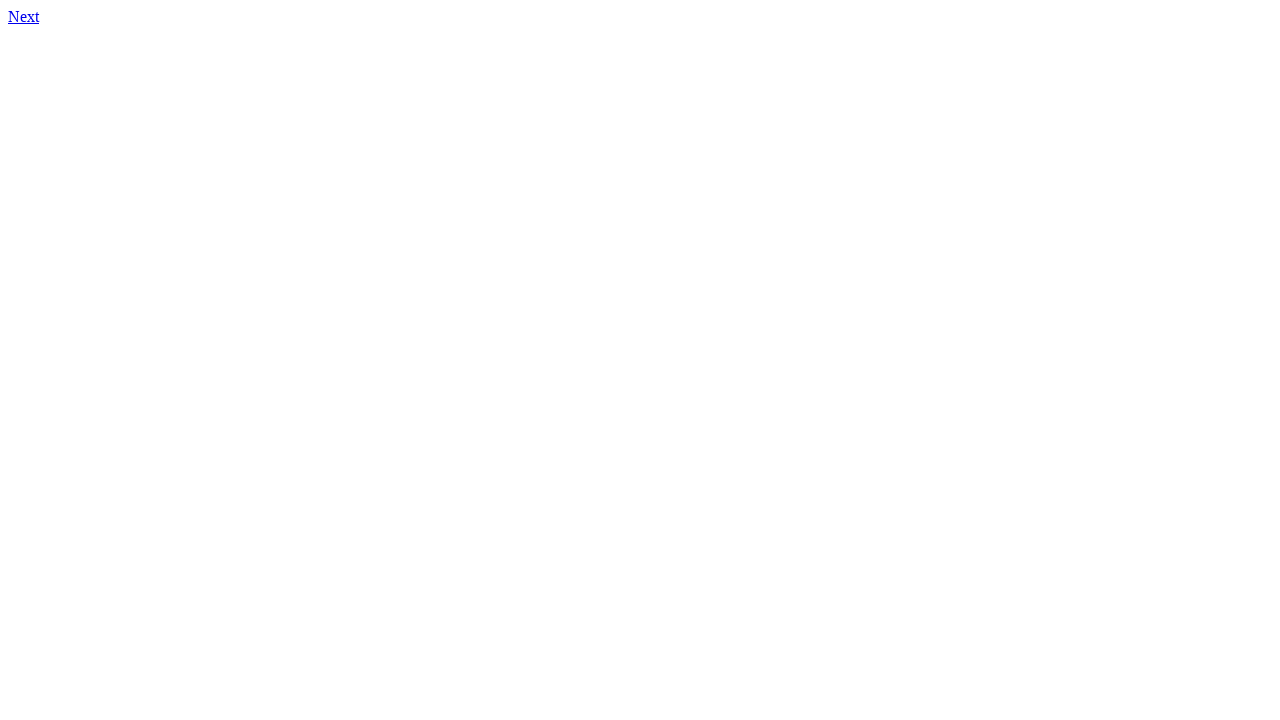

Clicked link to page 94.html at (24, 16) on xpath=//a[@href='94.html']
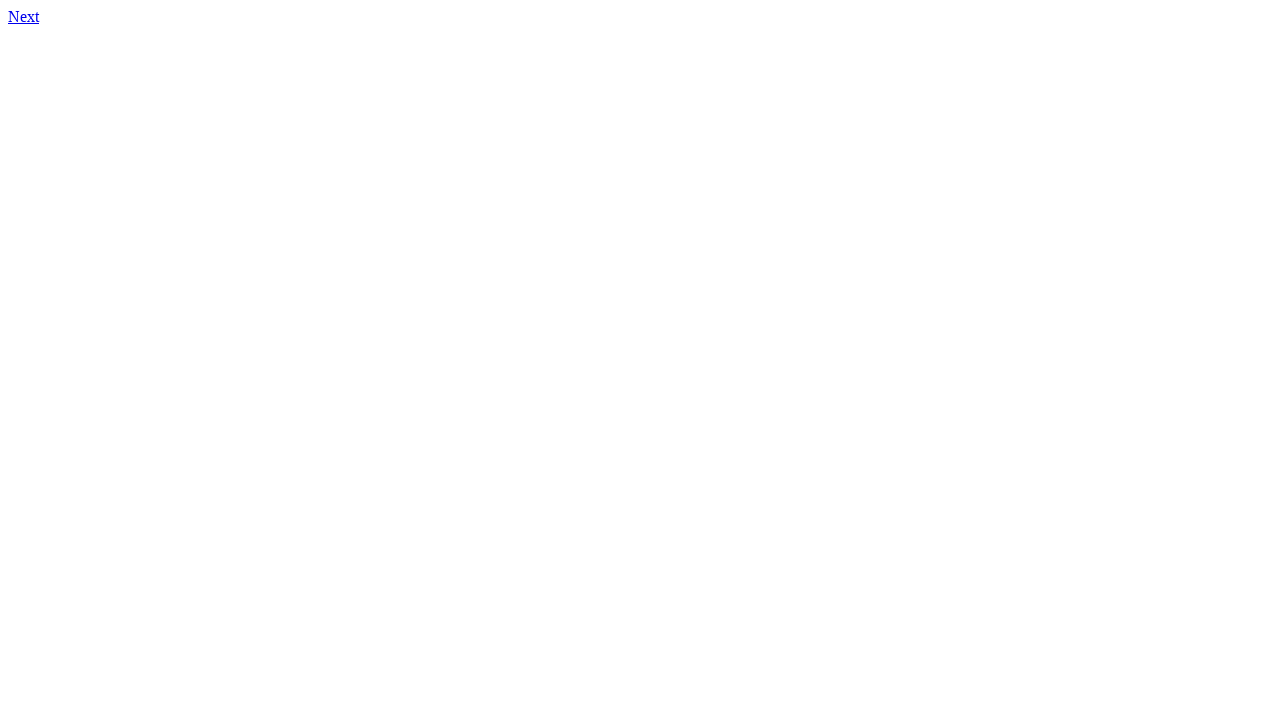

Clicked link to page 95.html at (24, 16) on xpath=//a[@href='95.html']
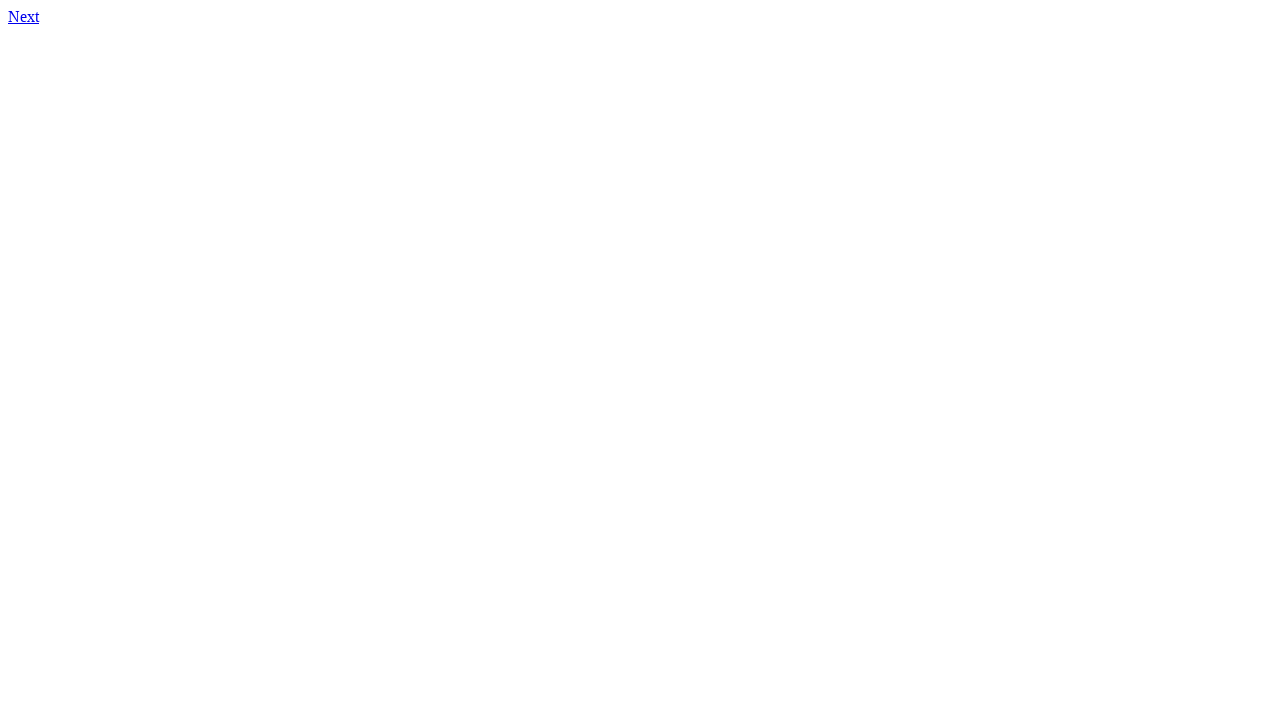

Clicked link to page 96.html at (24, 16) on xpath=//a[@href='96.html']
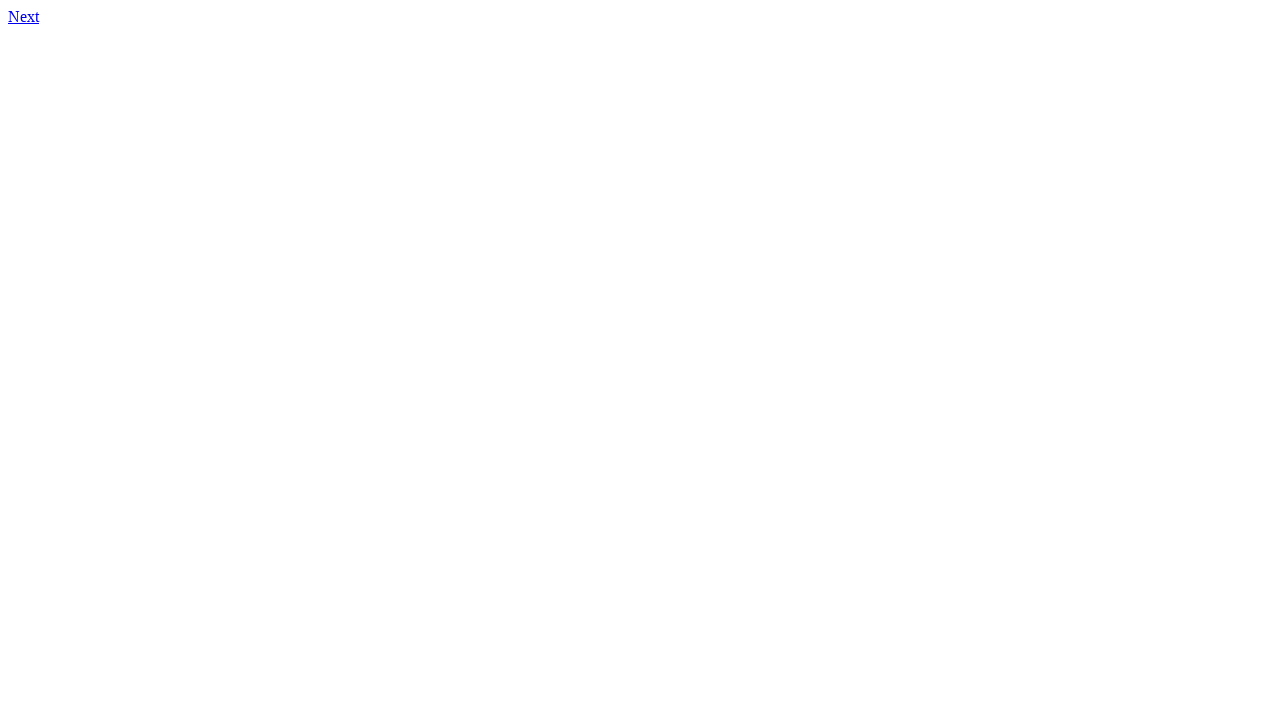

Clicked link to page 97.html at (24, 16) on xpath=//a[@href='97.html']
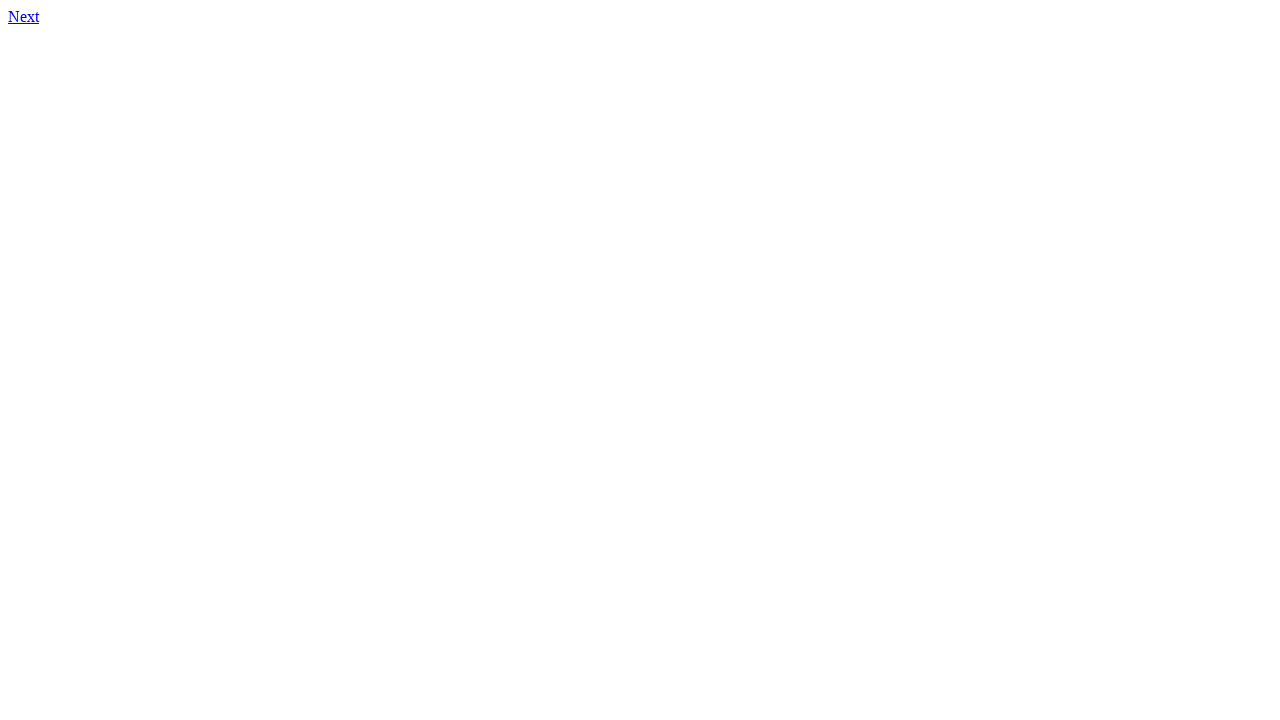

Clicked link to page 98.html at (24, 16) on xpath=//a[@href='98.html']
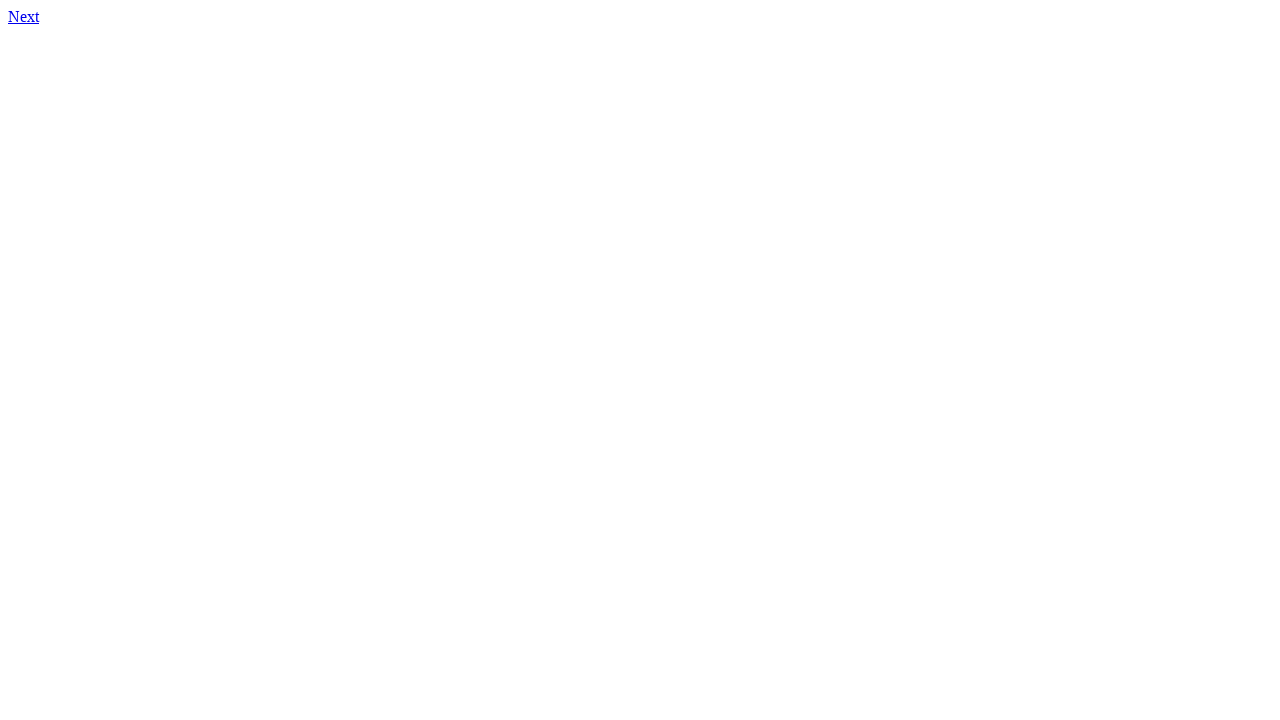

Clicked link to page 99.html at (24, 16) on xpath=//a[@href='99.html']
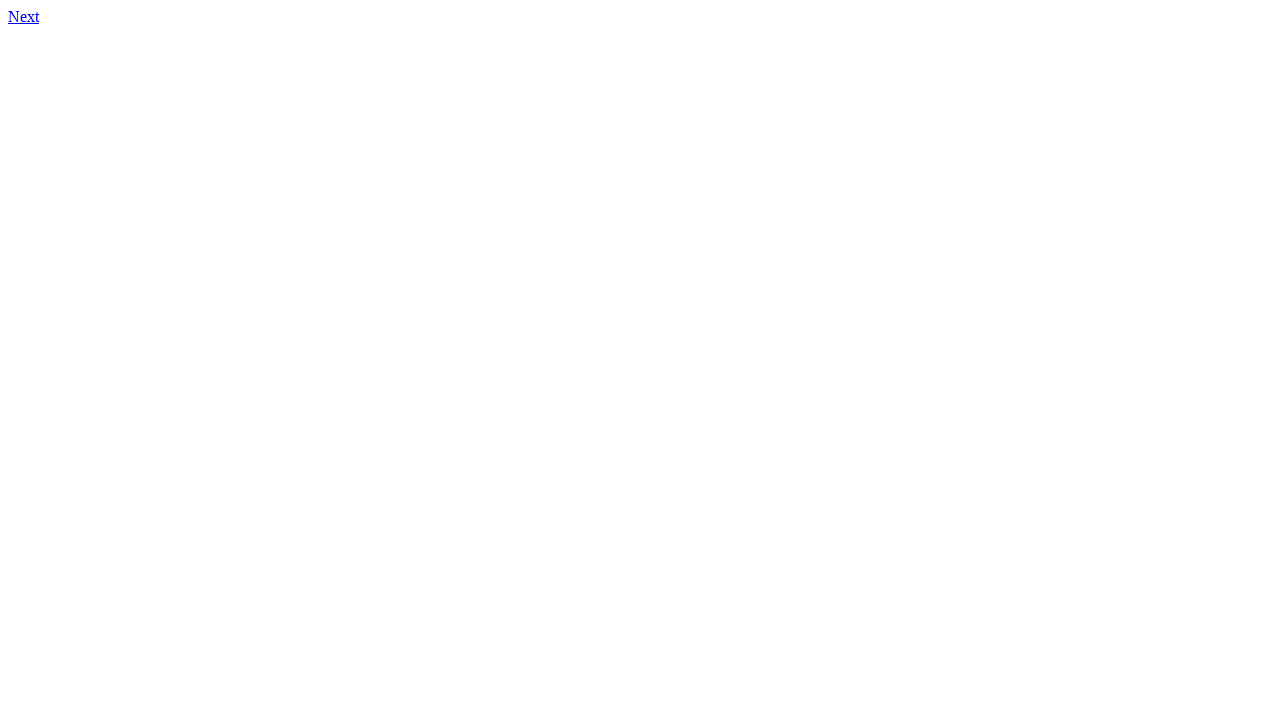

Clicked link to page 100.html at (24, 16) on xpath=//a[@href='100.html']
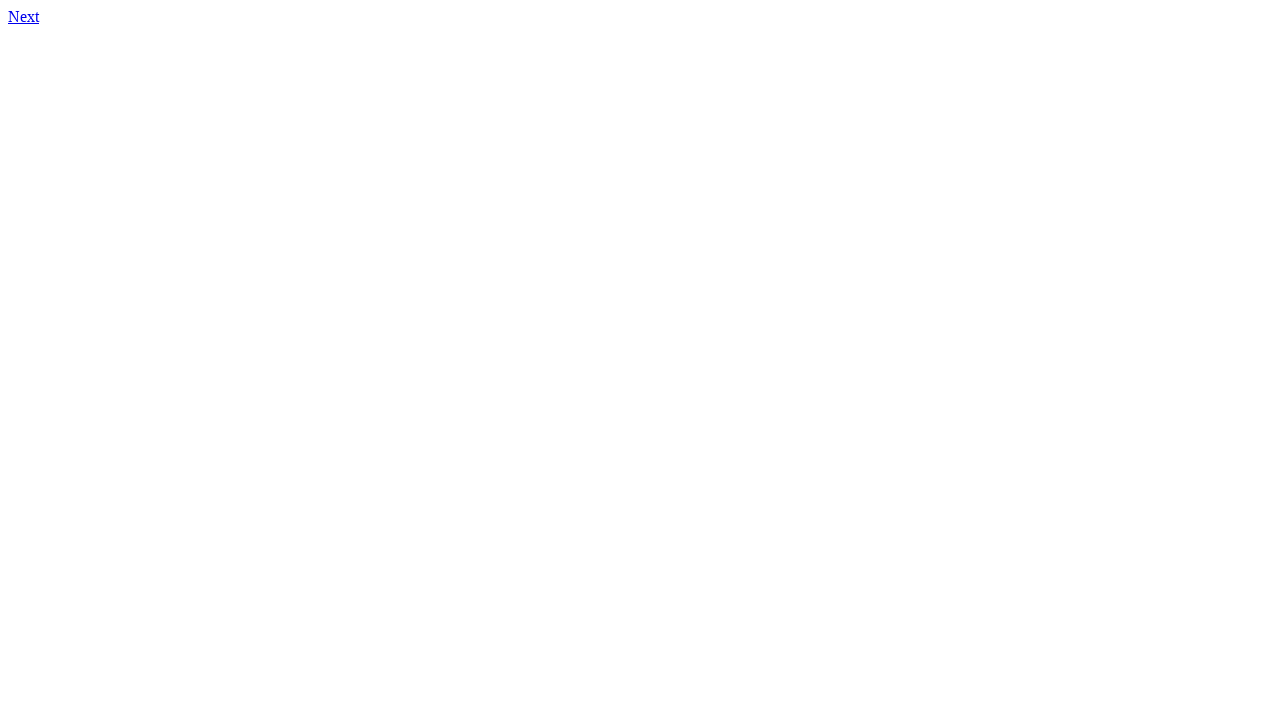

Clicked link to page 101.html at (24, 16) on xpath=//a[@href='101.html']
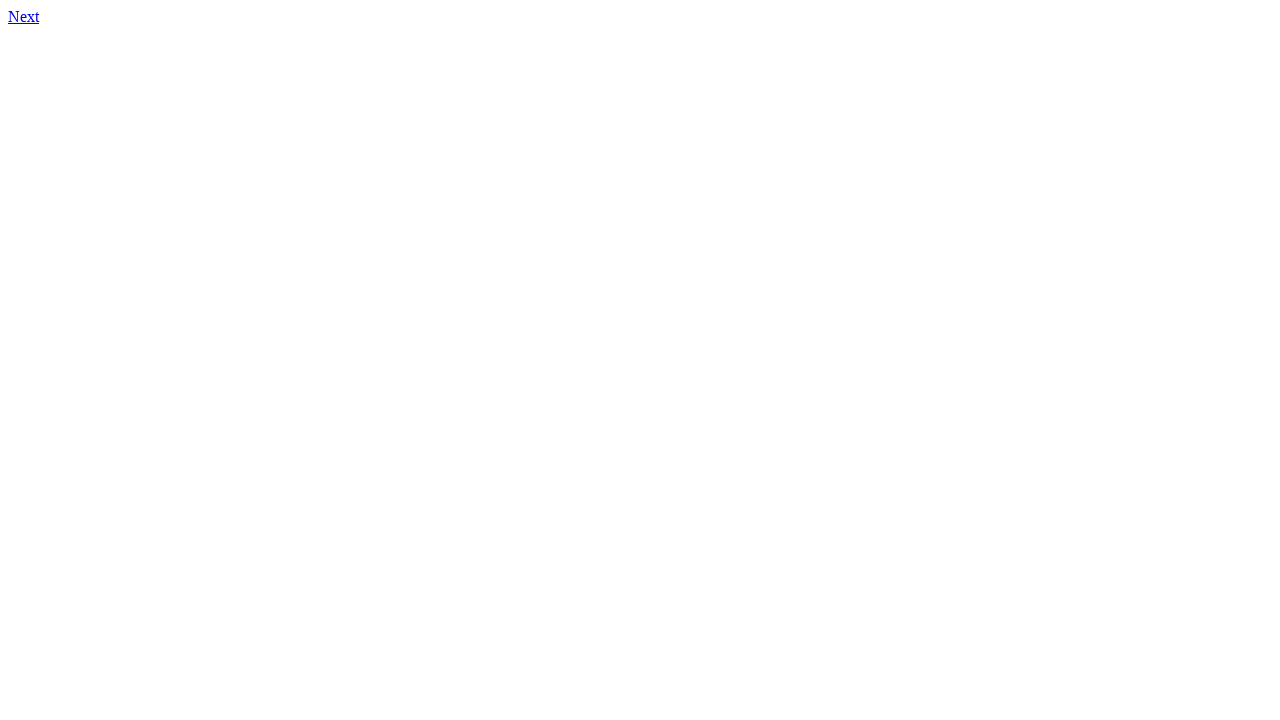

Clicked link to page 102.html at (24, 16) on xpath=//a[@href='102.html']
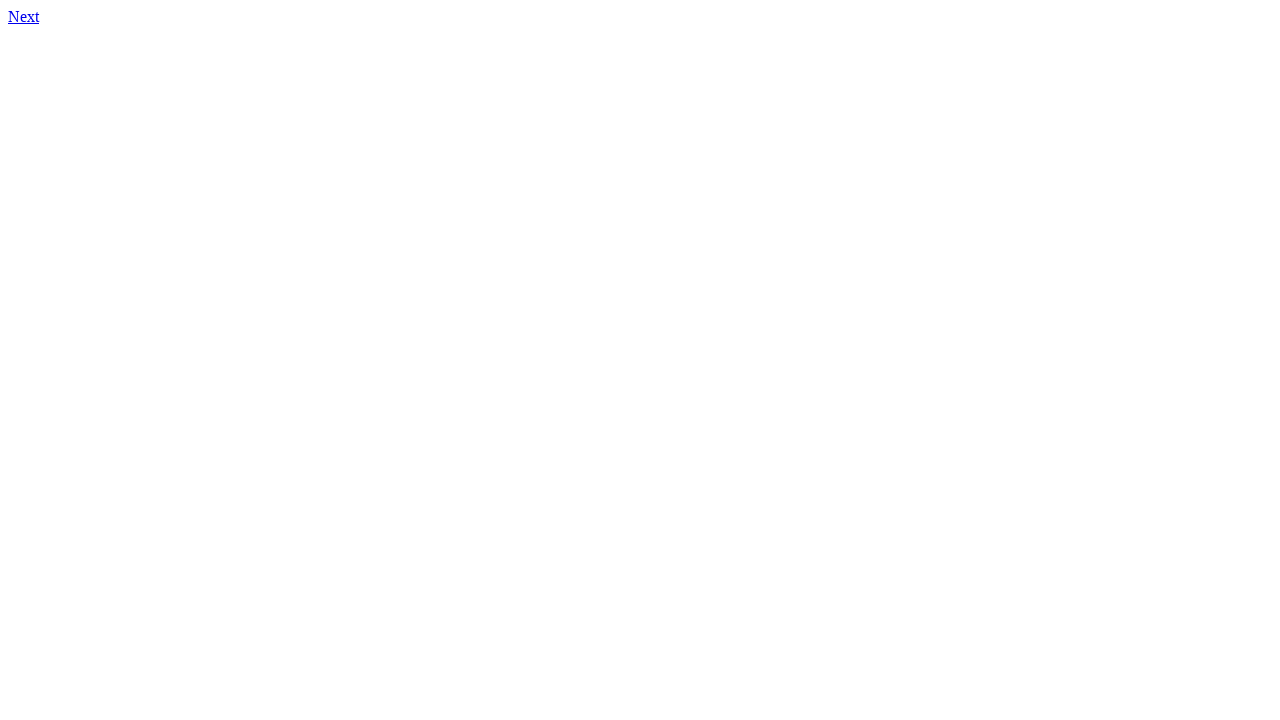

Clicked link to page 103.html at (24, 16) on xpath=//a[@href='103.html']
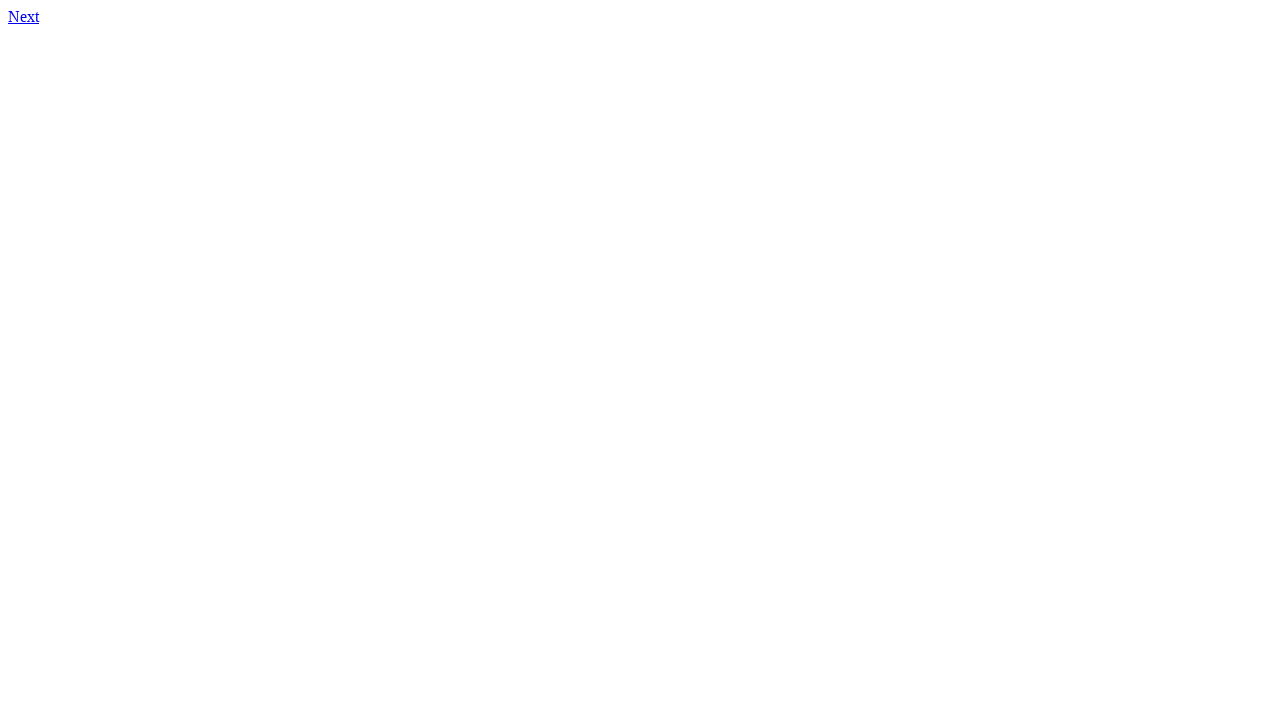

Clicked link to page 104.html at (24, 16) on xpath=//a[@href='104.html']
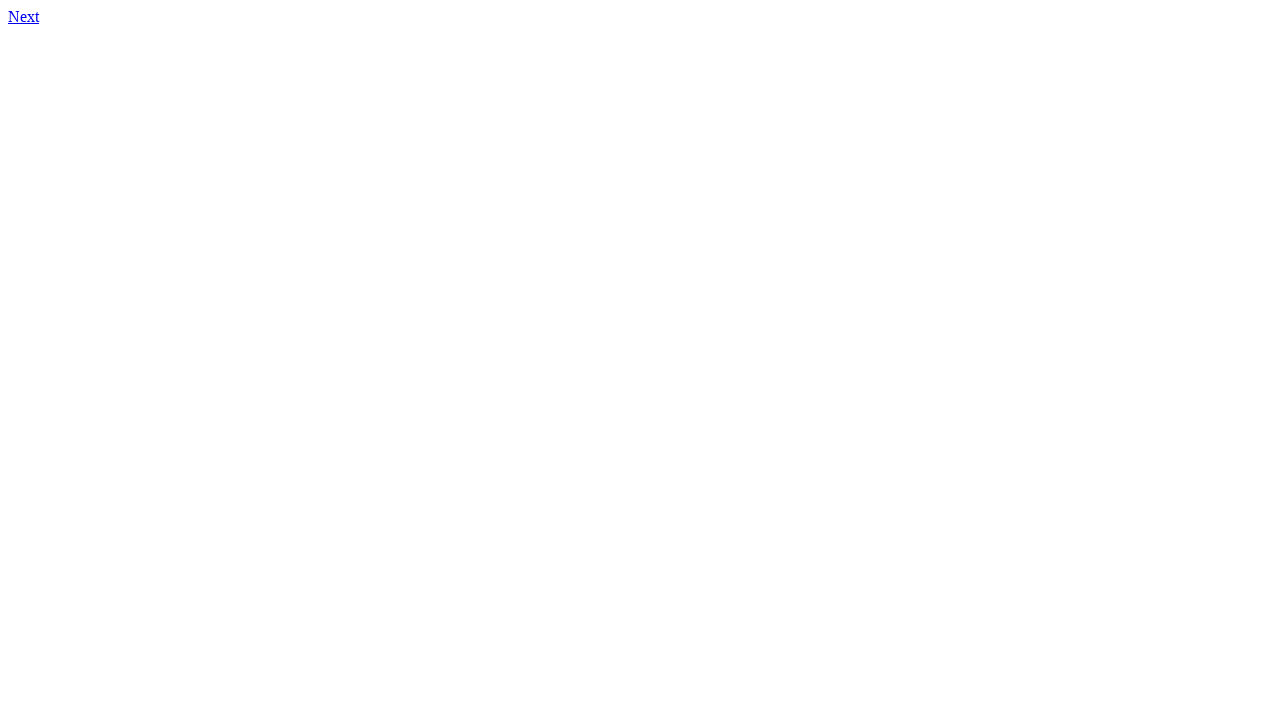

Clicked link to page 105.html at (24, 16) on xpath=//a[@href='105.html']
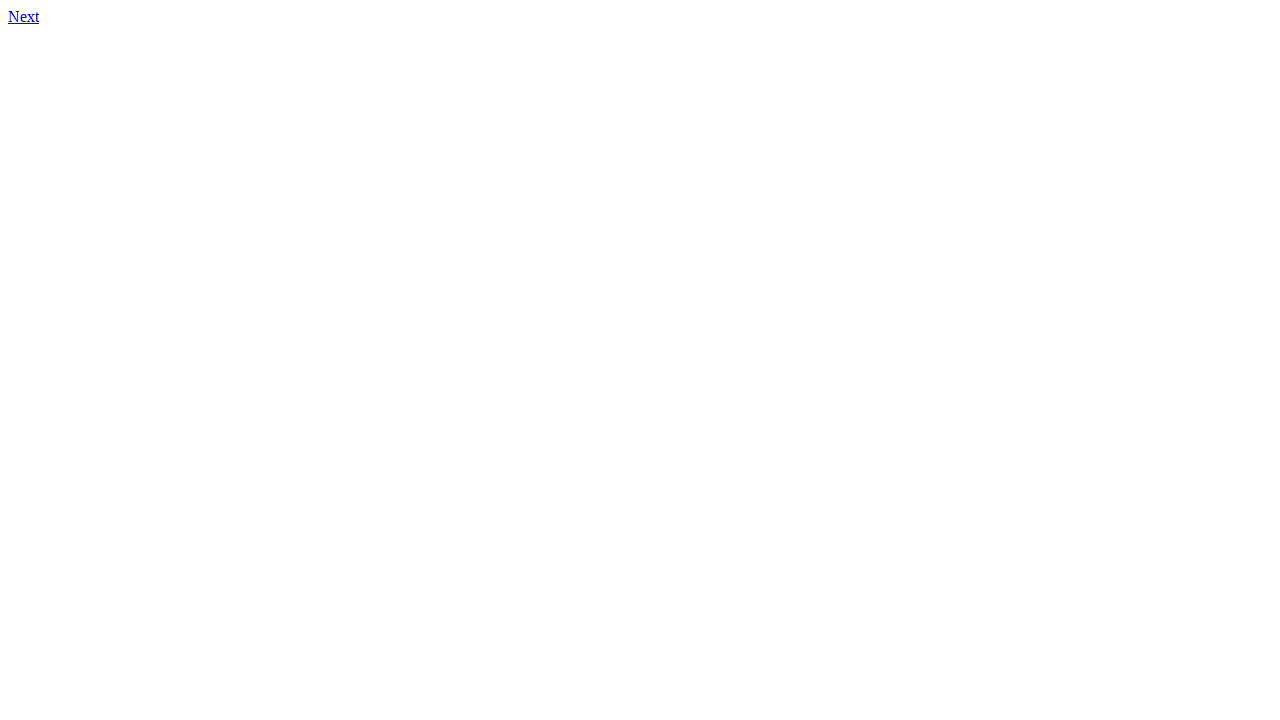

Clicked link to page 106.html at (24, 16) on xpath=//a[@href='106.html']
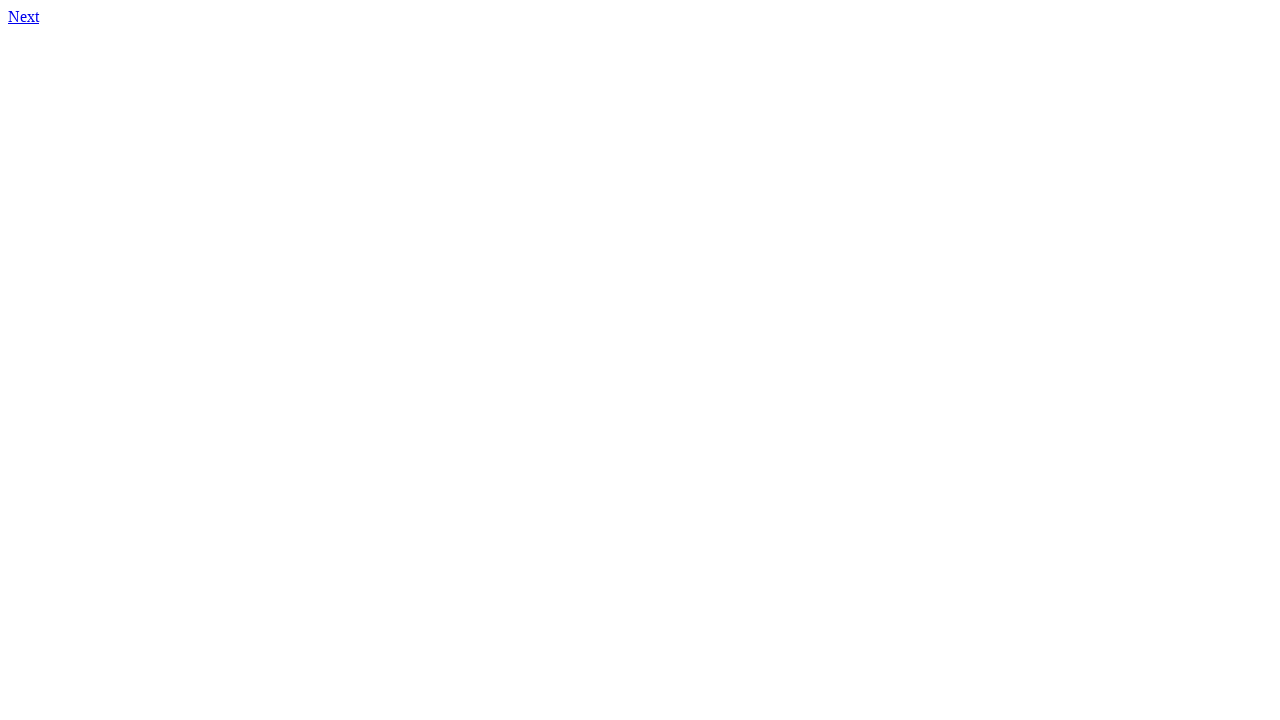

Clicked link to page 107.html at (24, 16) on xpath=//a[@href='107.html']
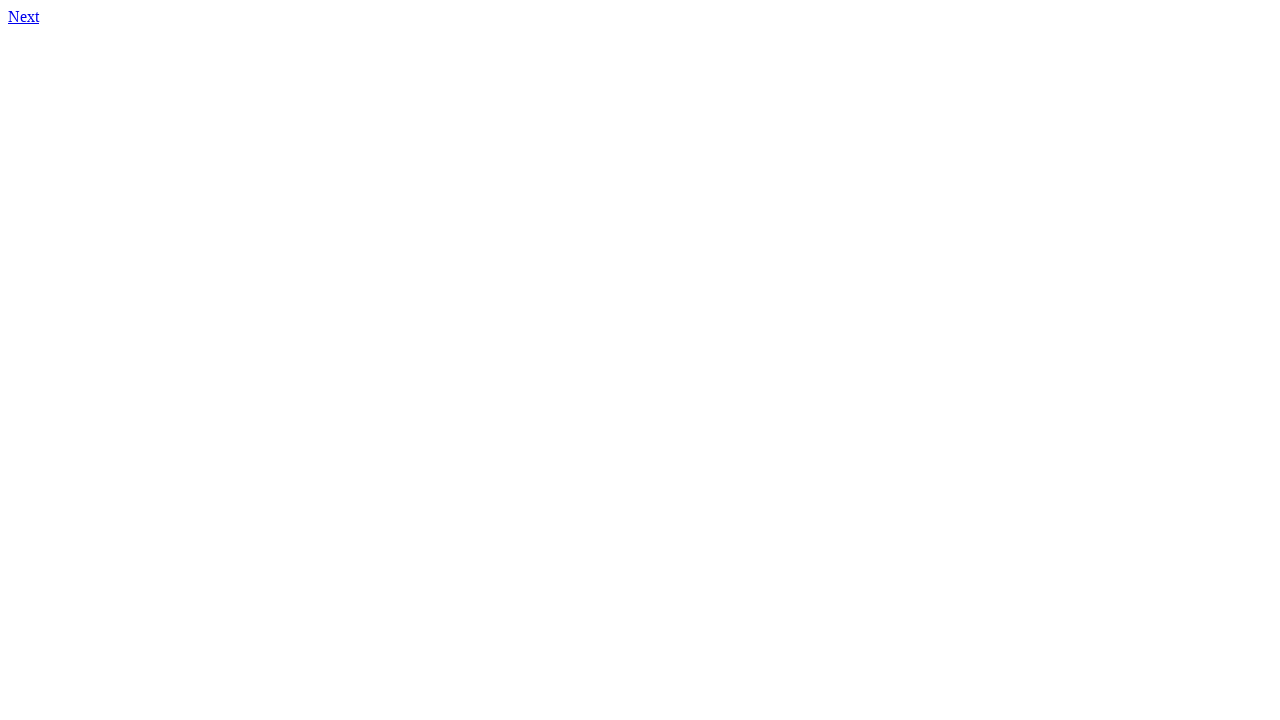

Clicked link to page 108.html at (24, 16) on xpath=//a[@href='108.html']
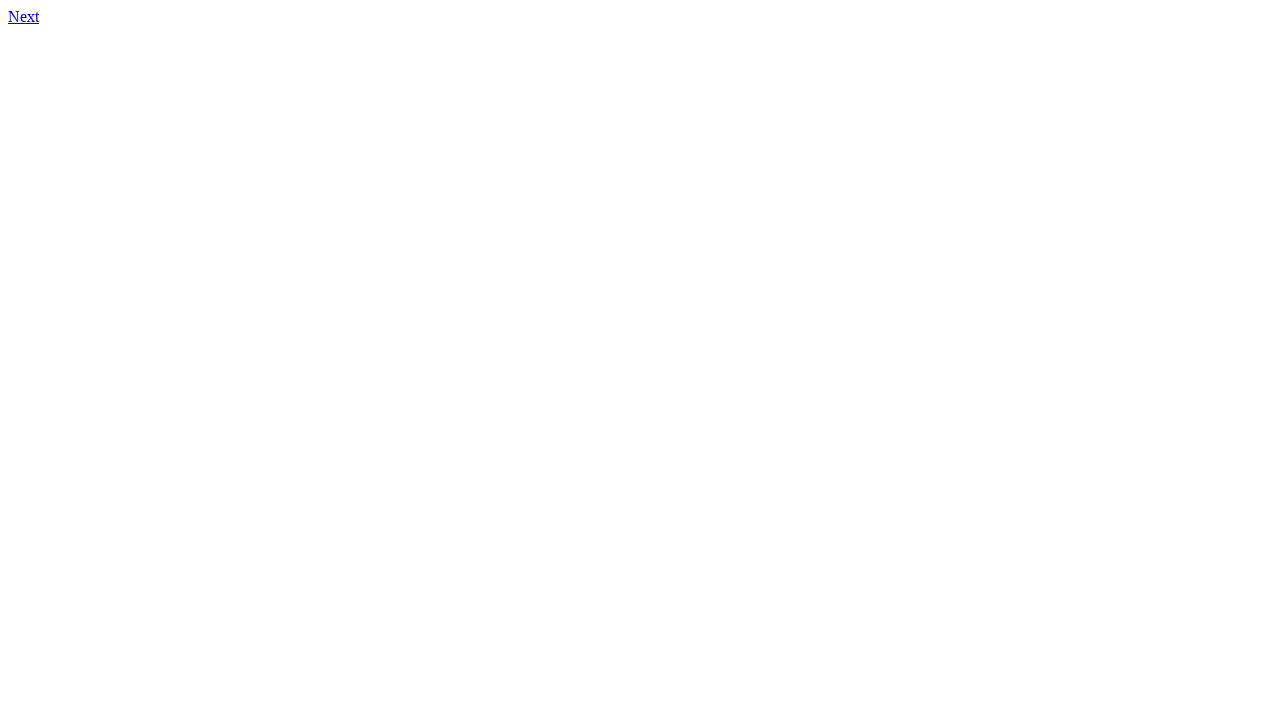

Clicked link to page 109.html at (24, 16) on xpath=//a[@href='109.html']
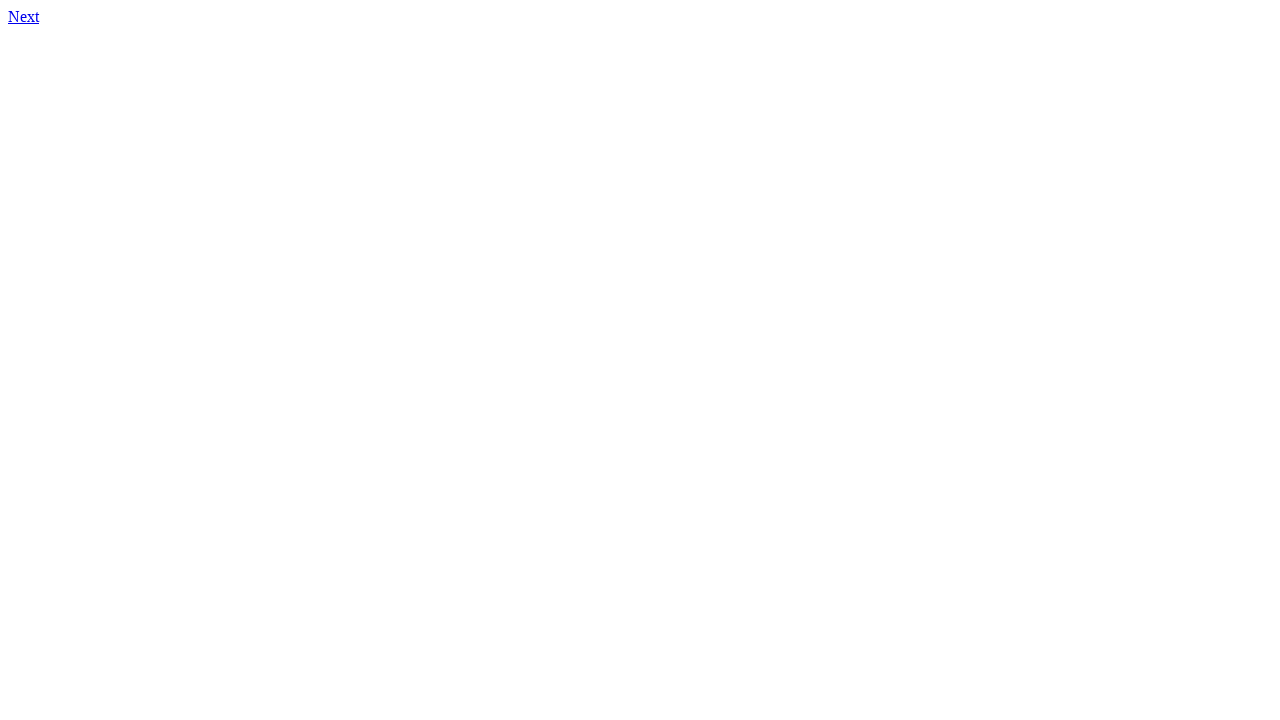

Clicked link to page 110.html at (24, 16) on xpath=//a[@href='110.html']
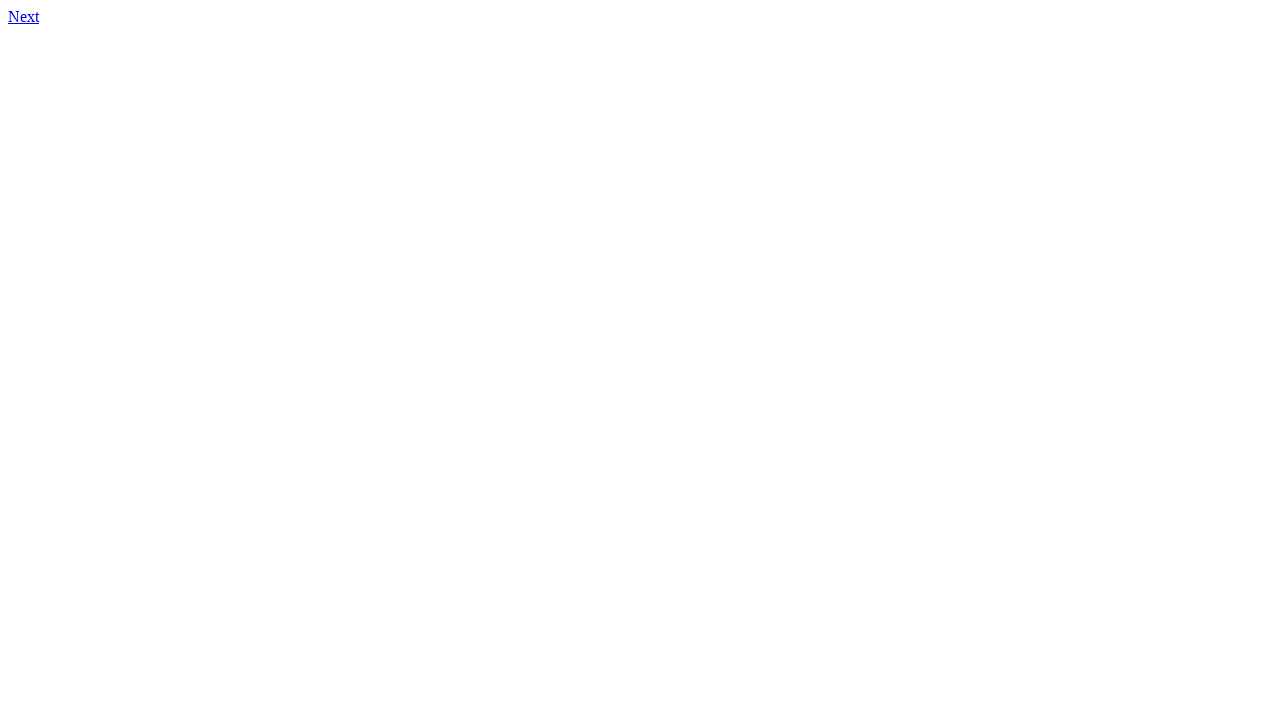

Clicked link to page 111.html at (24, 16) on xpath=//a[@href='111.html']
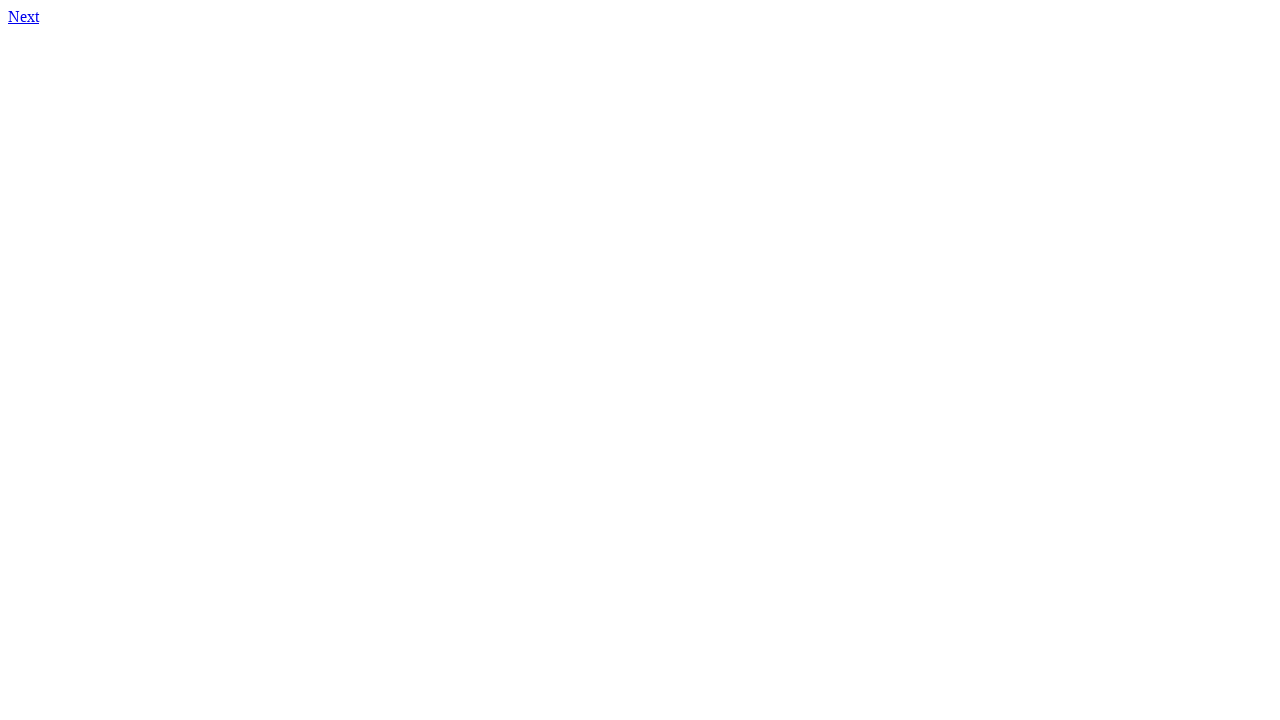

Clicked link to page 112.html at (24, 16) on xpath=//a[@href='112.html']
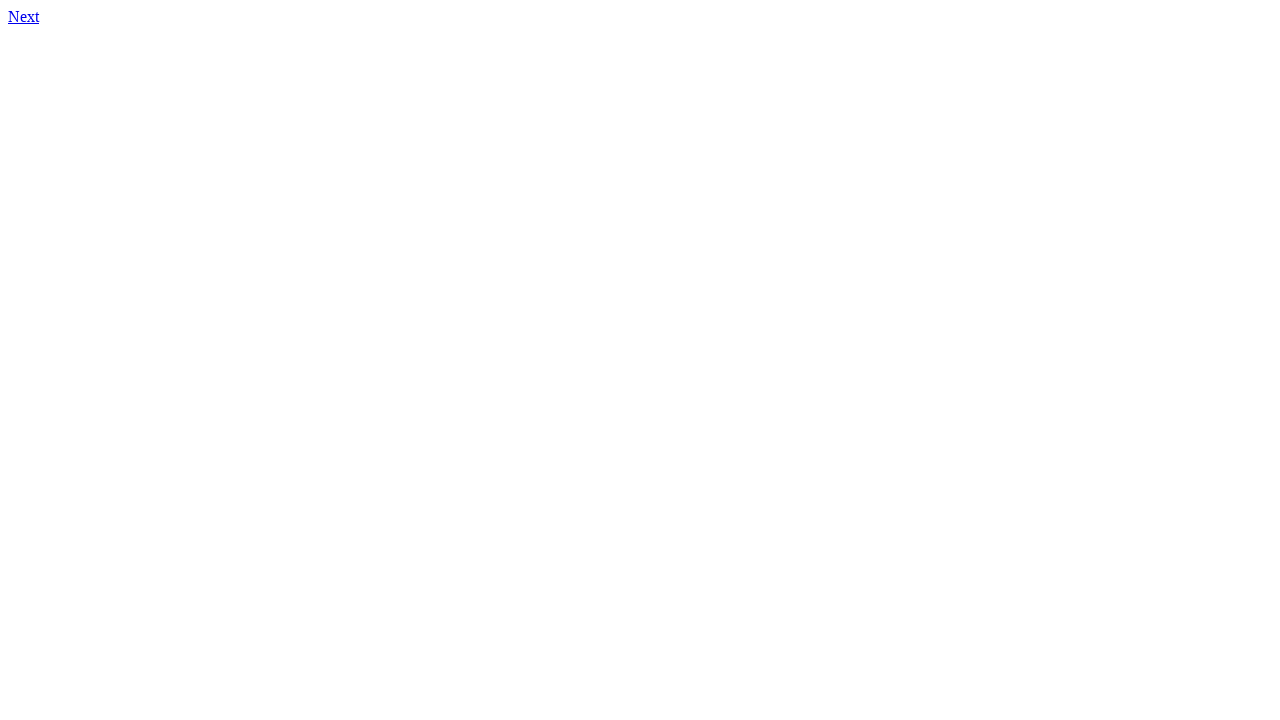

Clicked link to page 113.html at (24, 16) on xpath=//a[@href='113.html']
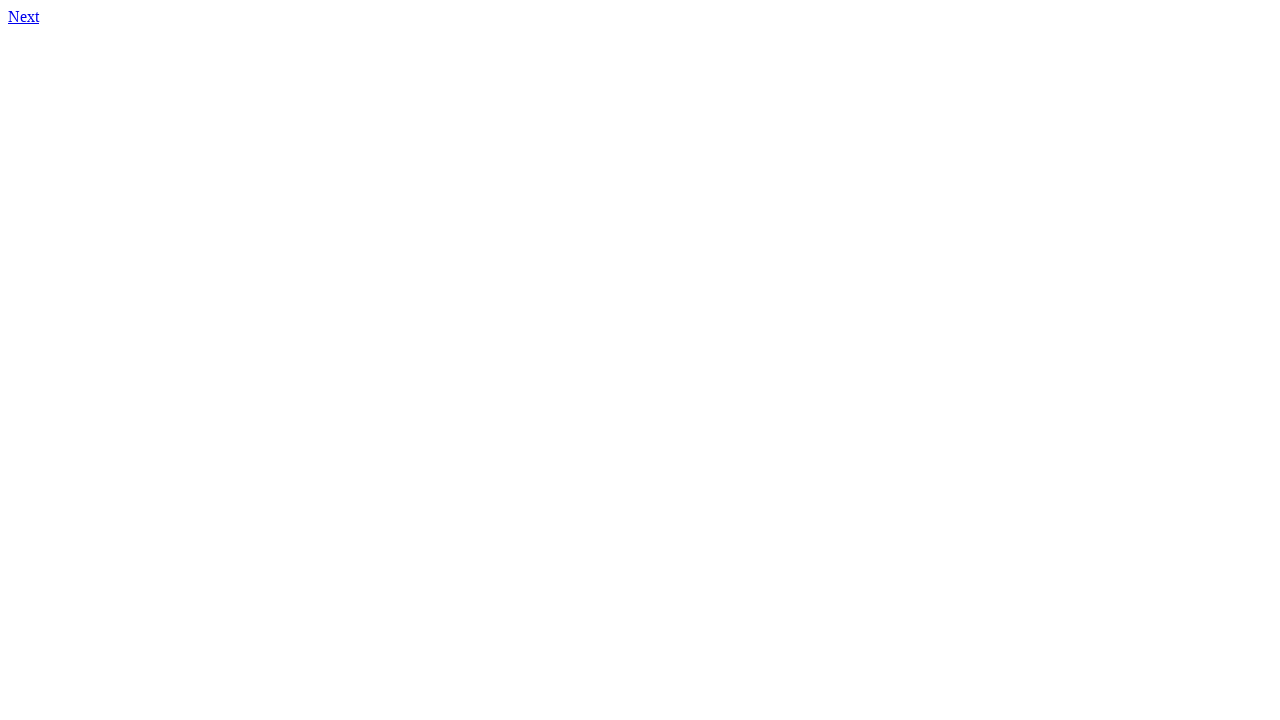

Clicked link to page 114.html at (24, 16) on xpath=//a[@href='114.html']
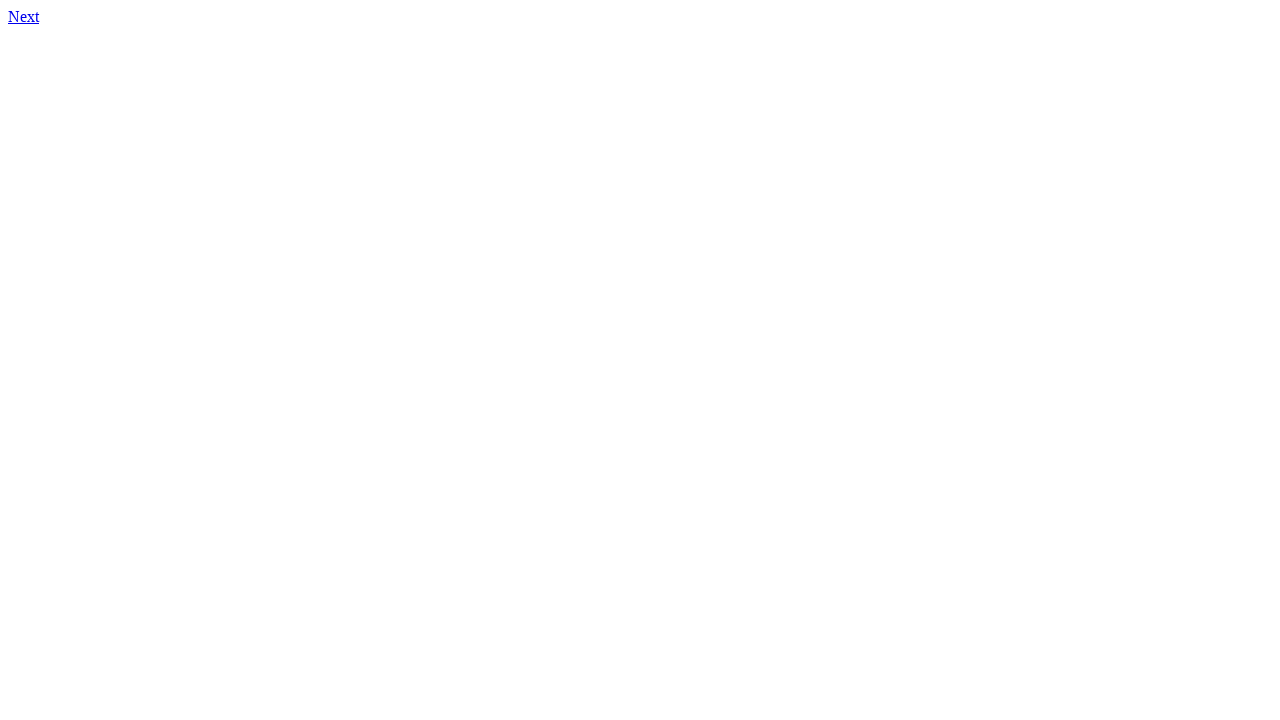

Clicked link to page 115.html at (24, 16) on xpath=//a[@href='115.html']
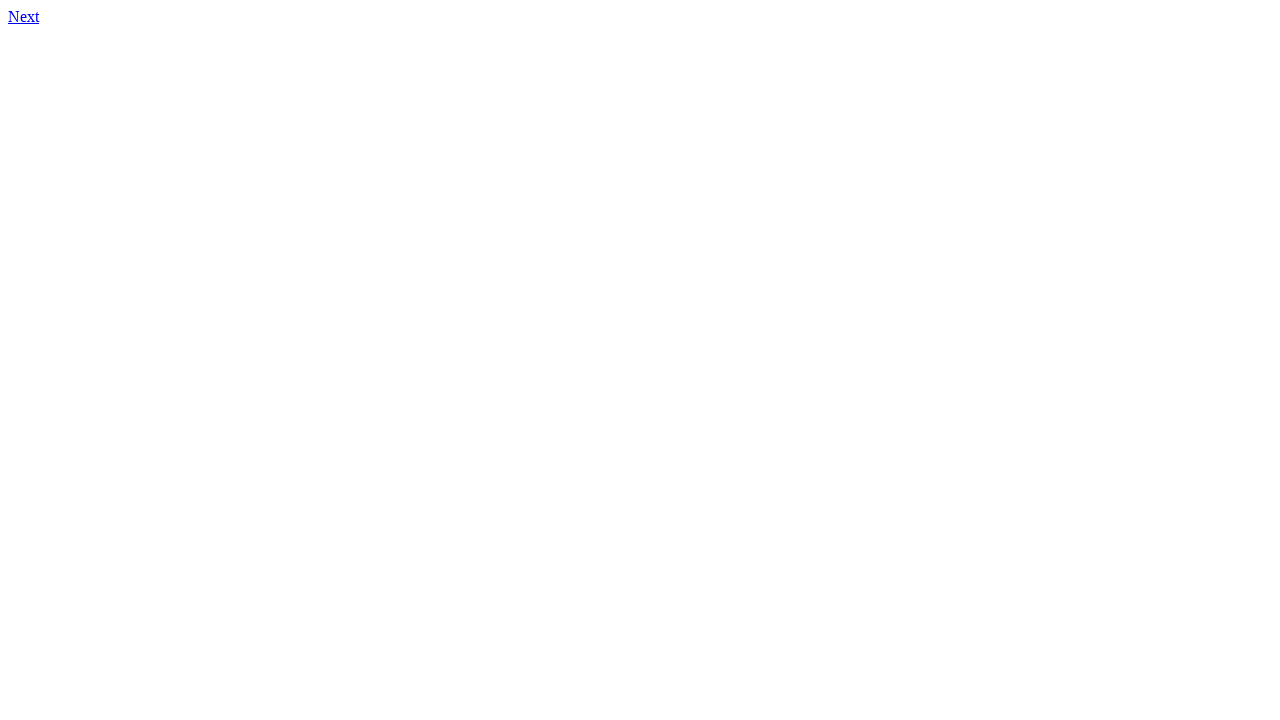

Clicked link to page 116.html at (24, 16) on xpath=//a[@href='116.html']
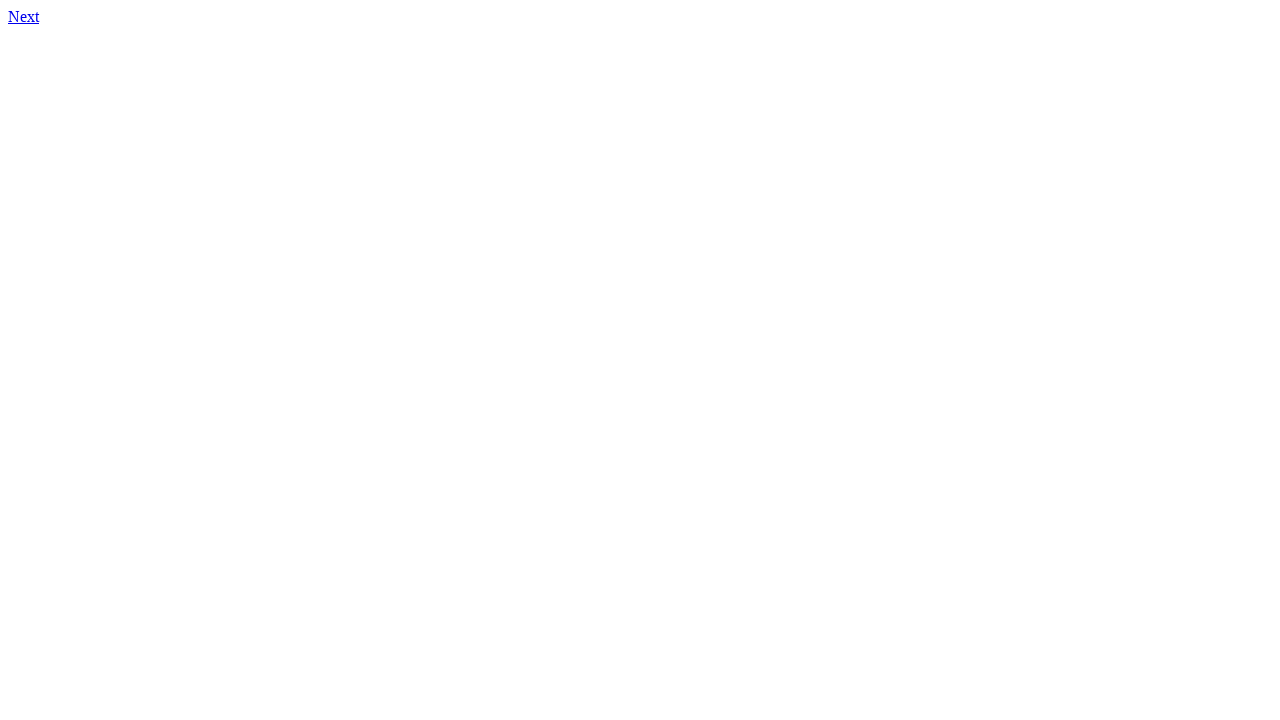

Clicked link to page 117.html at (24, 16) on xpath=//a[@href='117.html']
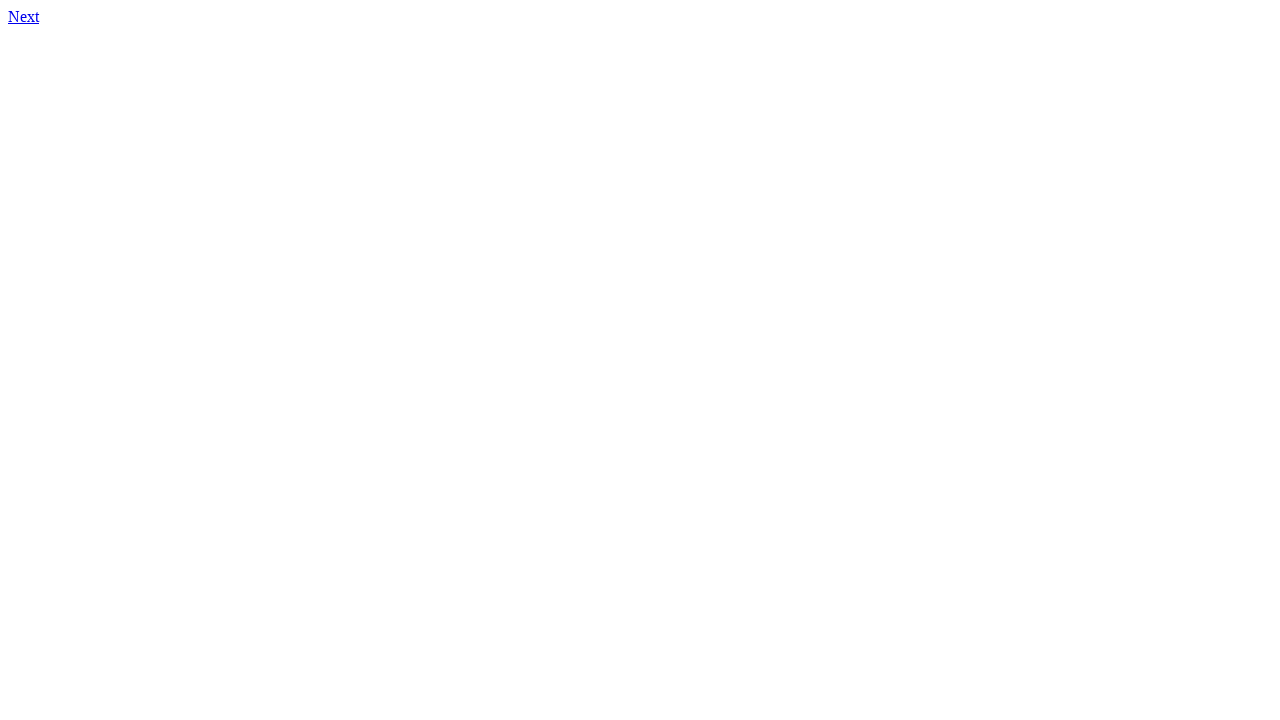

Clicked link to page 118.html at (24, 16) on xpath=//a[@href='118.html']
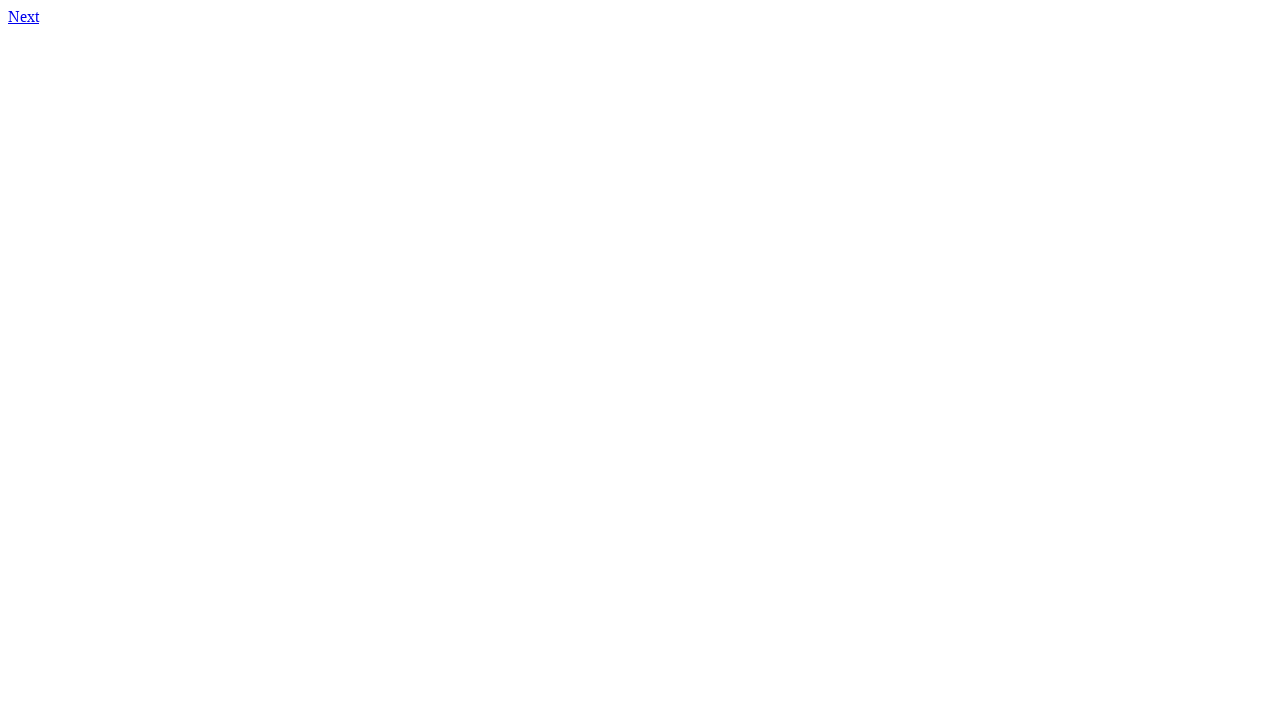

Clicked link to page 119.html at (24, 16) on xpath=//a[@href='119.html']
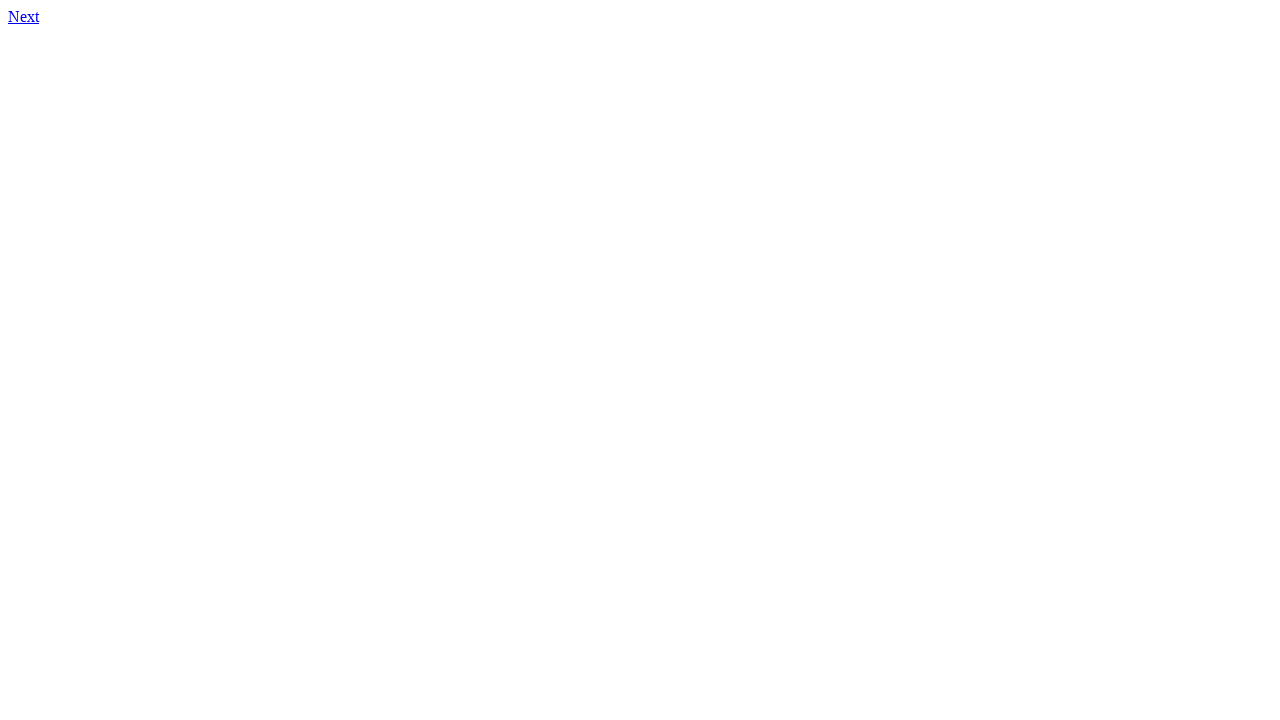

Clicked link to page 120.html at (24, 16) on xpath=//a[@href='120.html']
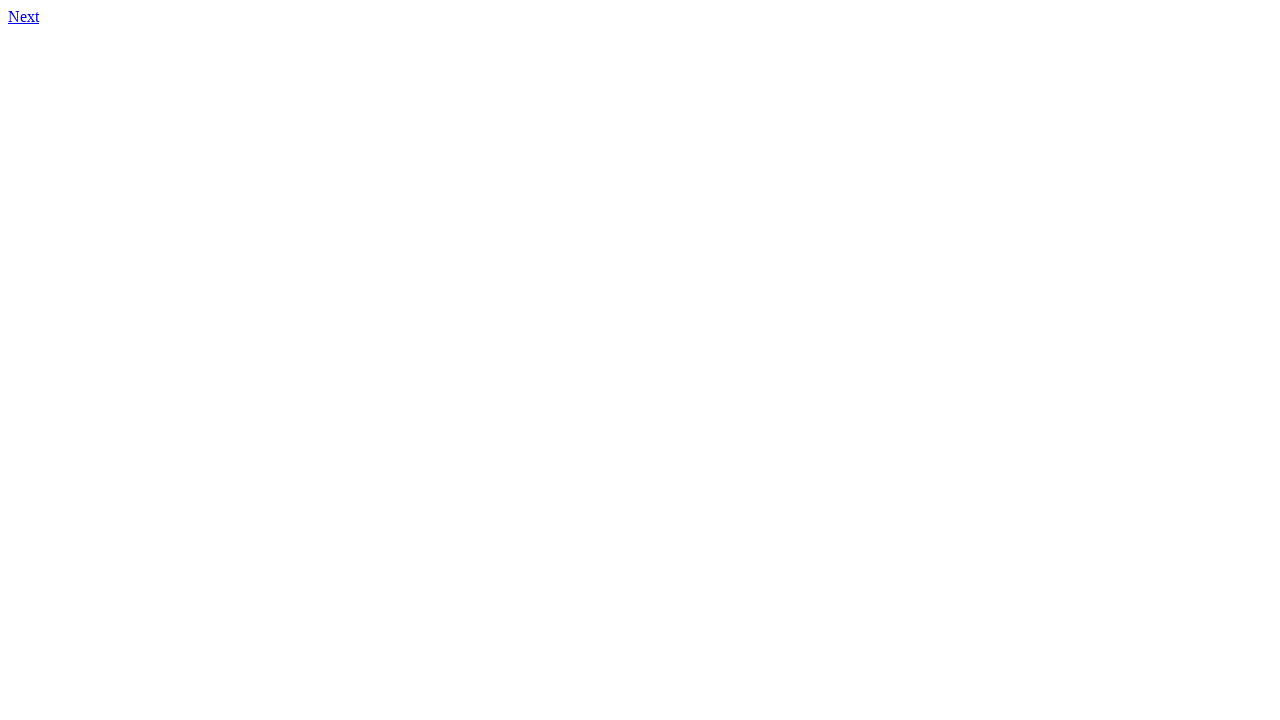

Clicked link to page 121.html at (24, 16) on xpath=//a[@href='121.html']
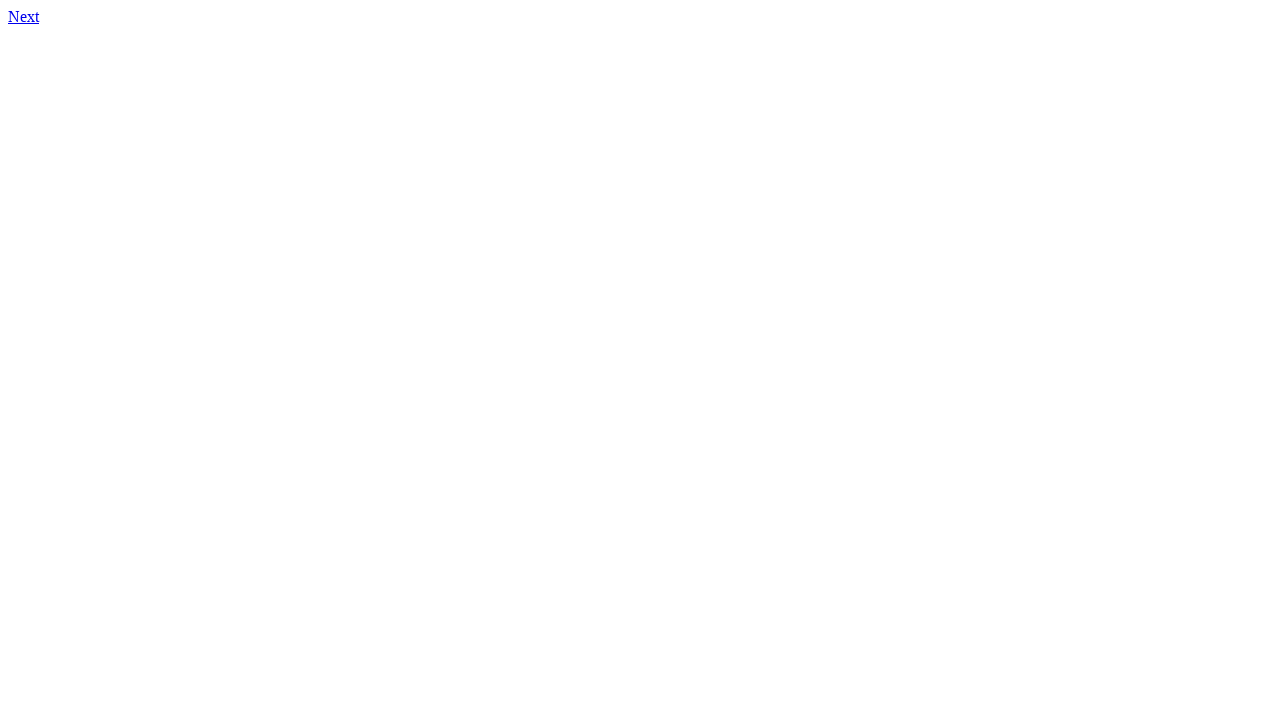

Clicked link to page 122.html at (24, 16) on xpath=//a[@href='122.html']
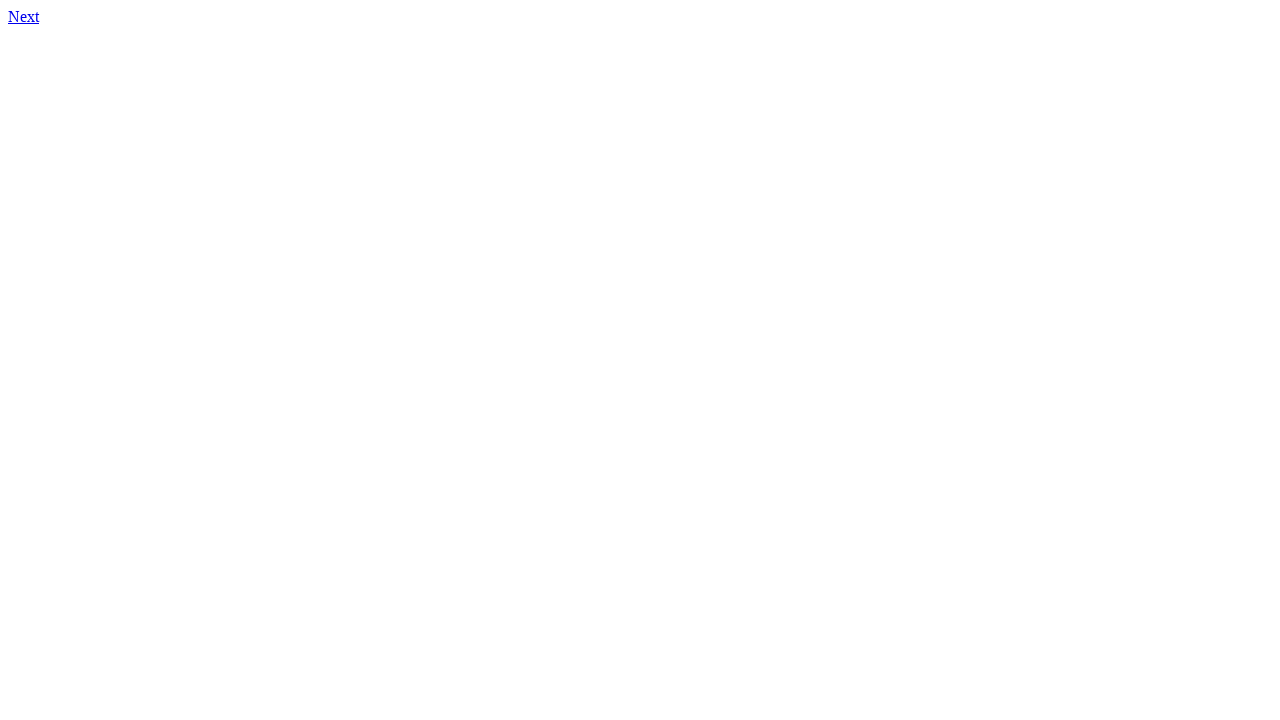

Clicked link to page 123.html at (24, 16) on xpath=//a[@href='123.html']
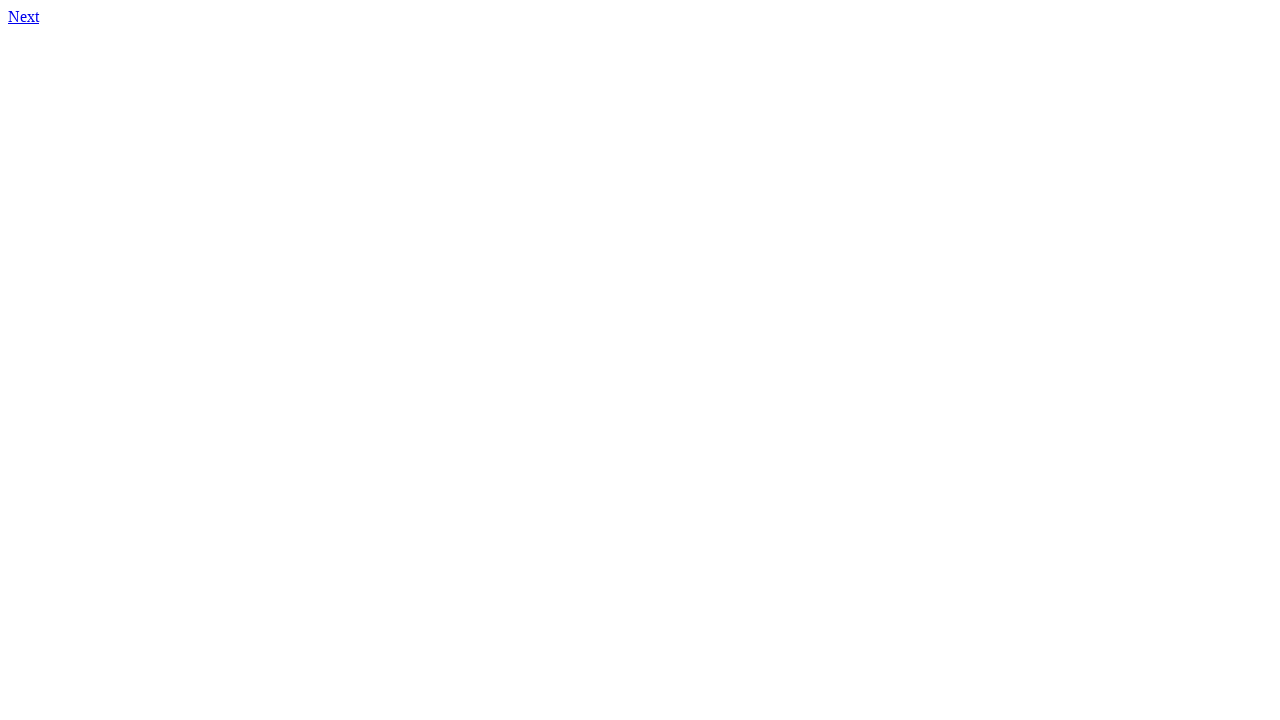

Clicked link to page 124.html at (24, 16) on xpath=//a[@href='124.html']
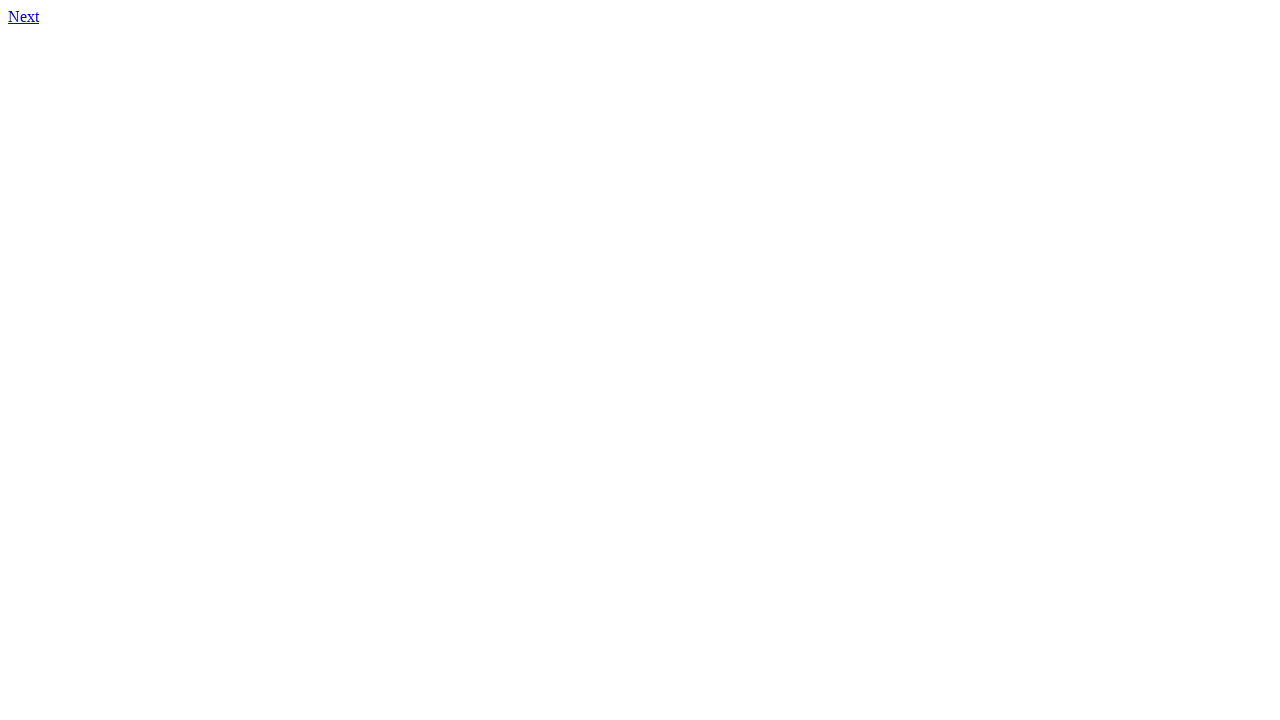

Clicked link to page 125.html at (24, 16) on xpath=//a[@href='125.html']
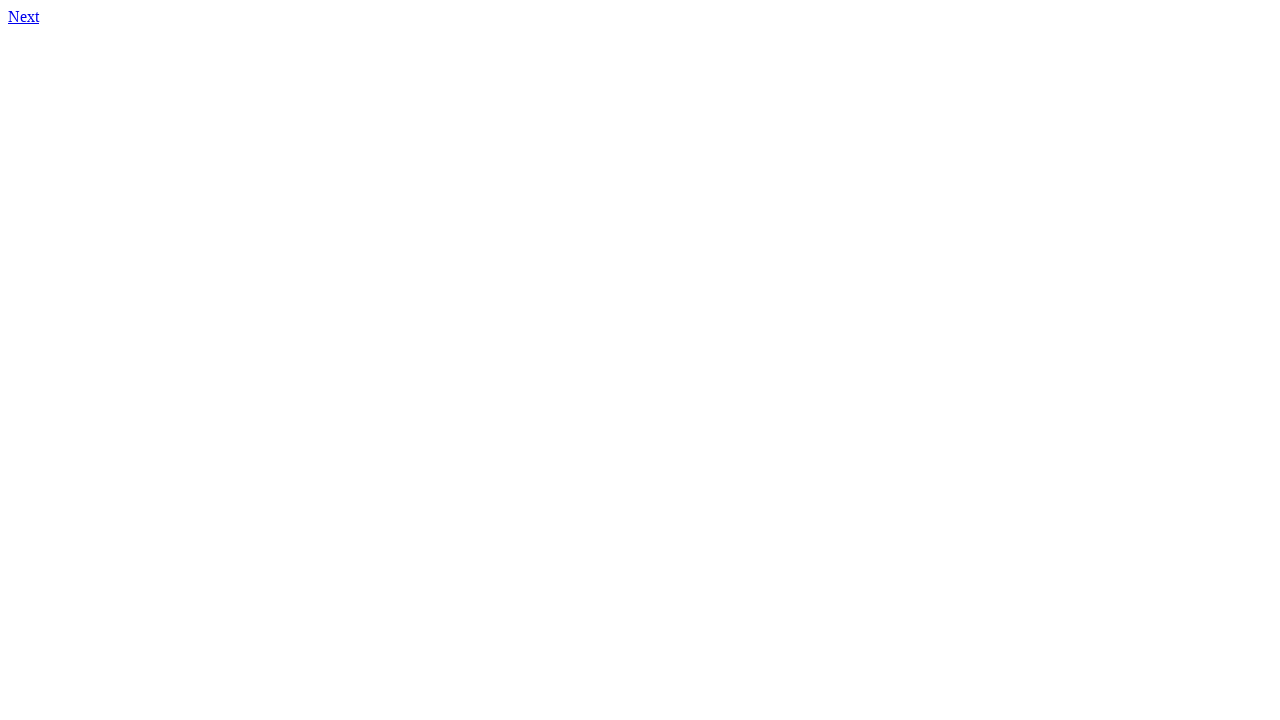

Clicked link to page 126.html at (24, 16) on xpath=//a[@href='126.html']
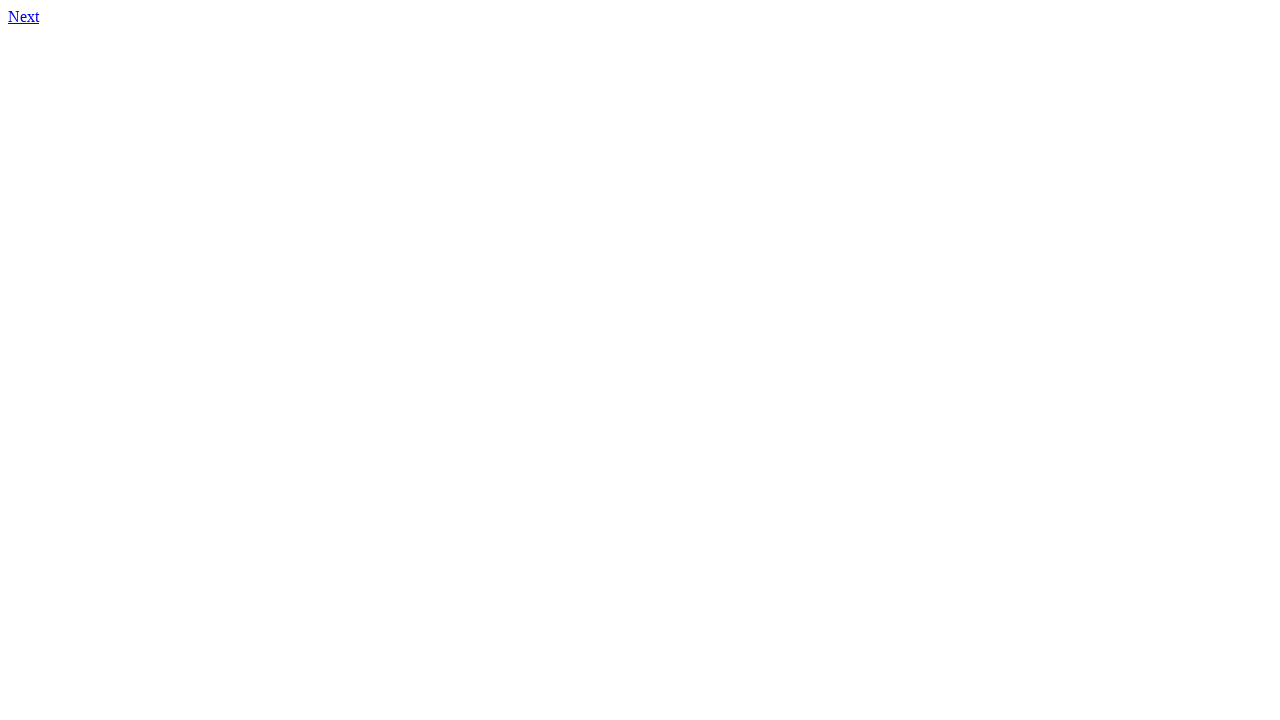

Clicked link to page 127.html at (24, 16) on xpath=//a[@href='127.html']
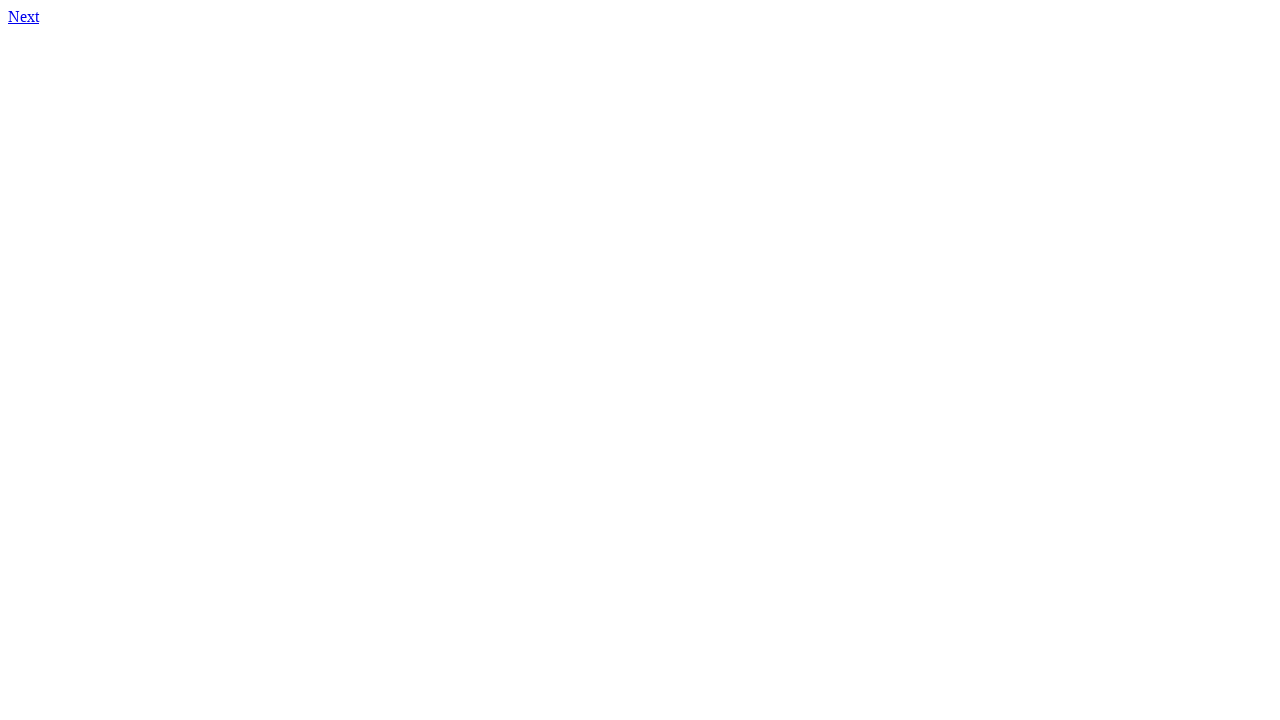

Clicked link to page 128.html at (24, 16) on xpath=//a[@href='128.html']
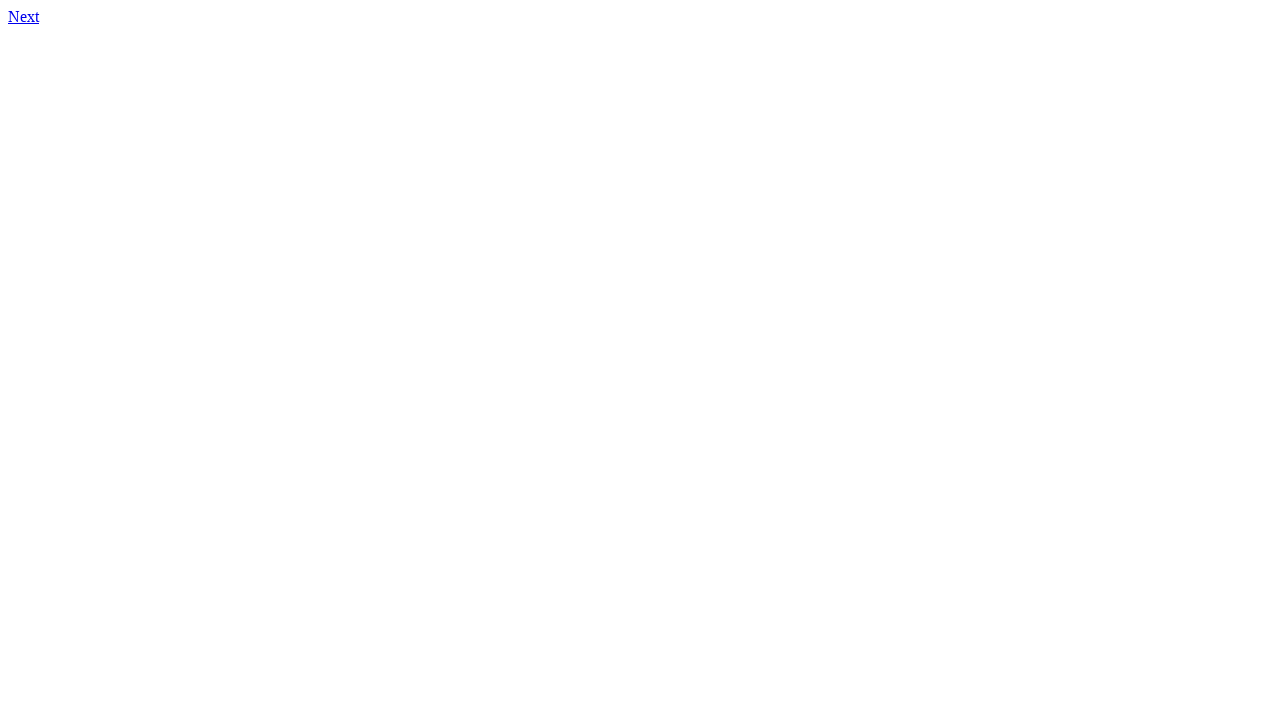

Clicked link to page 129.html at (24, 16) on xpath=//a[@href='129.html']
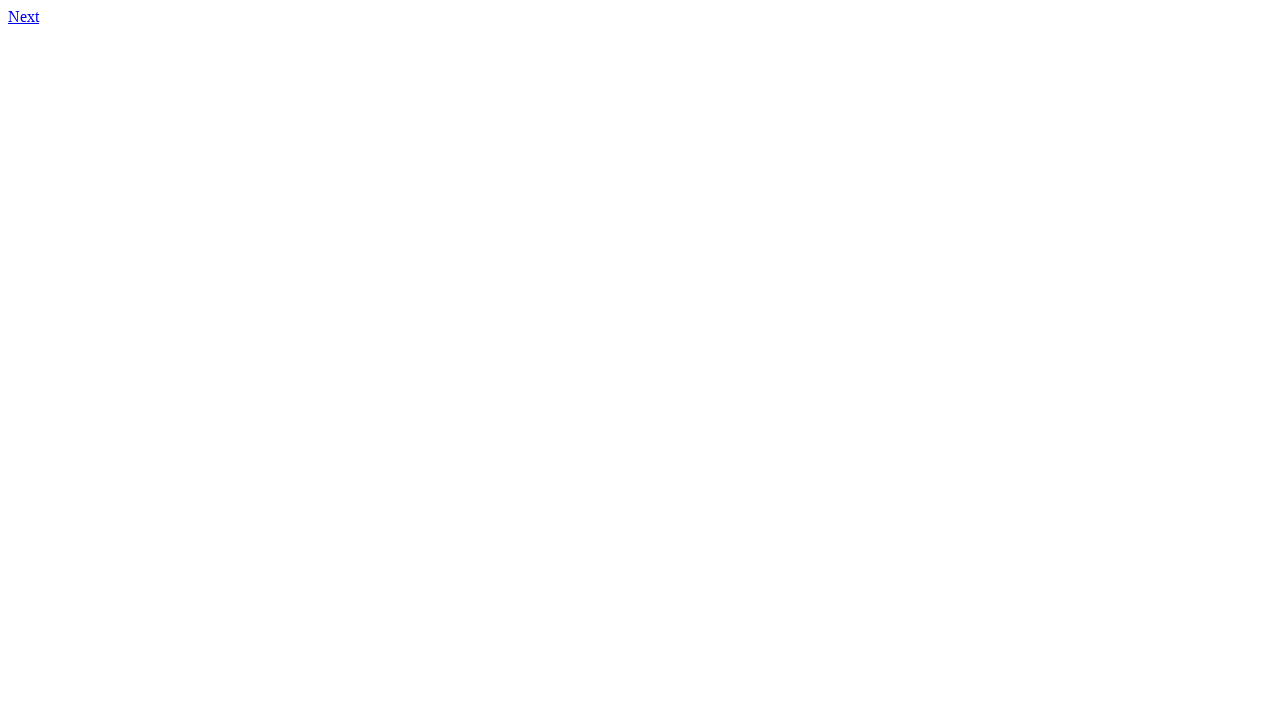

Clicked link to page 130.html at (24, 16) on xpath=//a[@href='130.html']
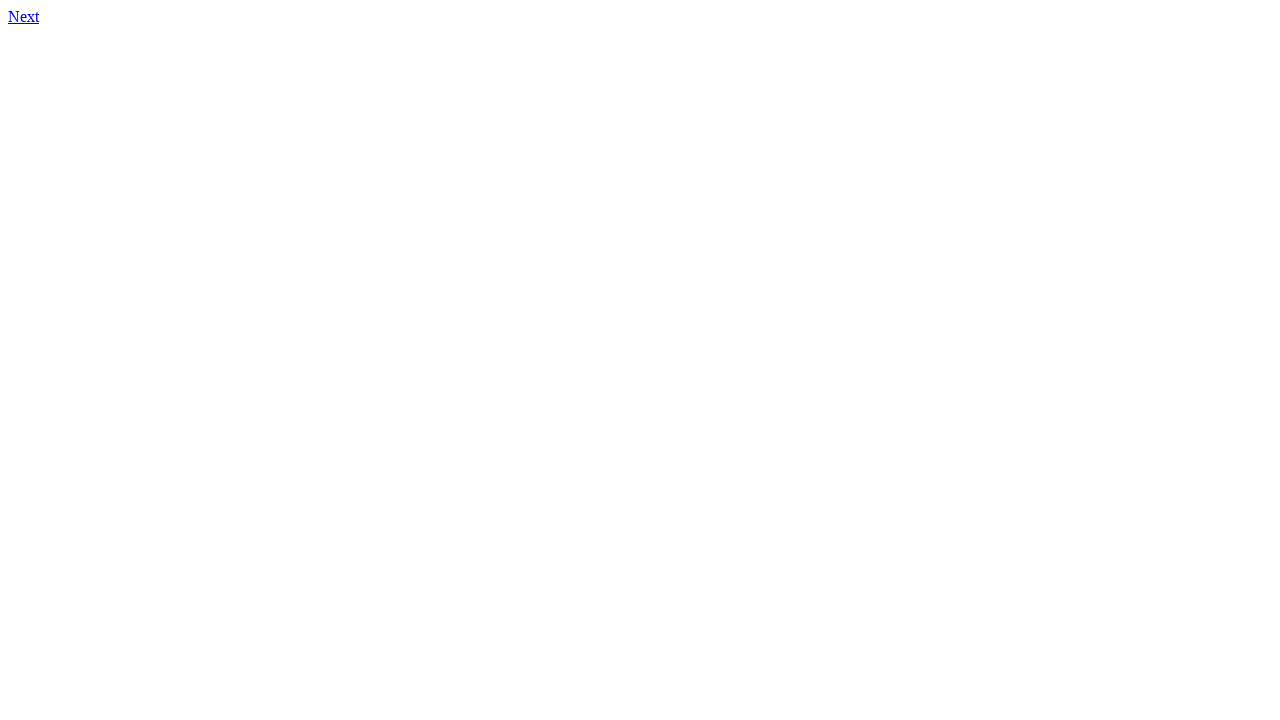

Clicked link to page 131.html at (24, 16) on xpath=//a[@href='131.html']
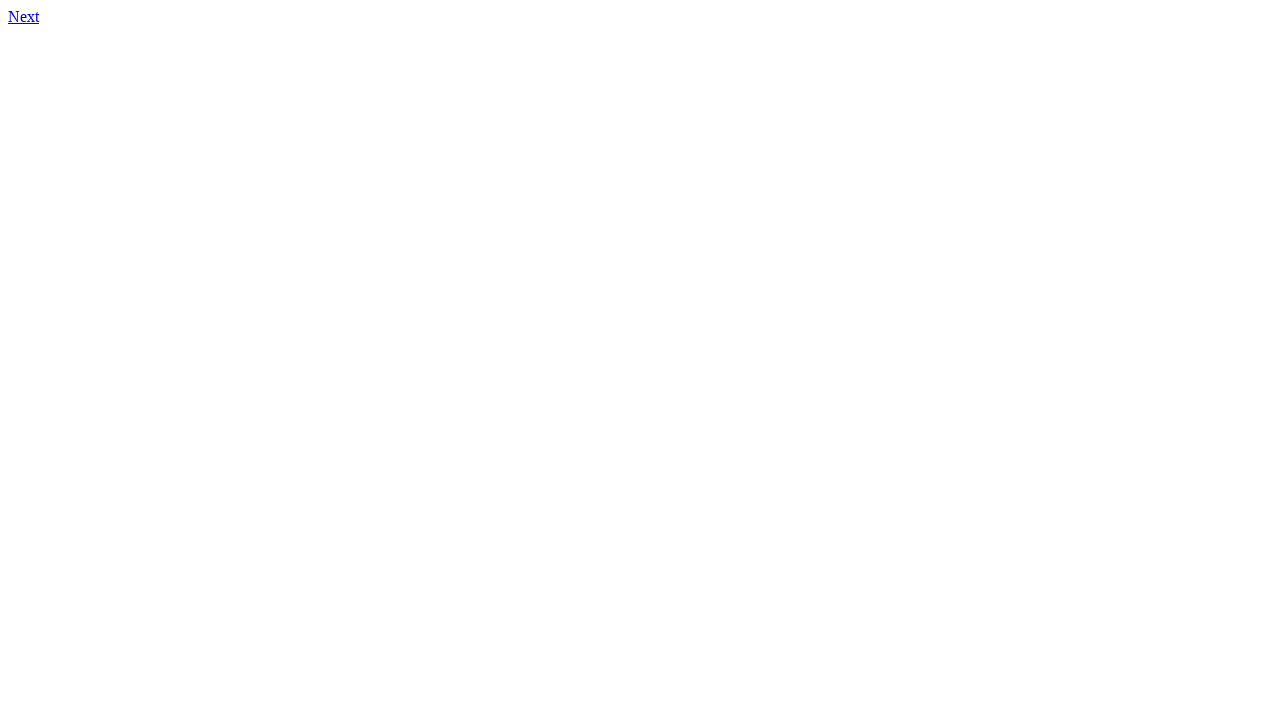

Clicked link to page 132.html at (24, 16) on xpath=//a[@href='132.html']
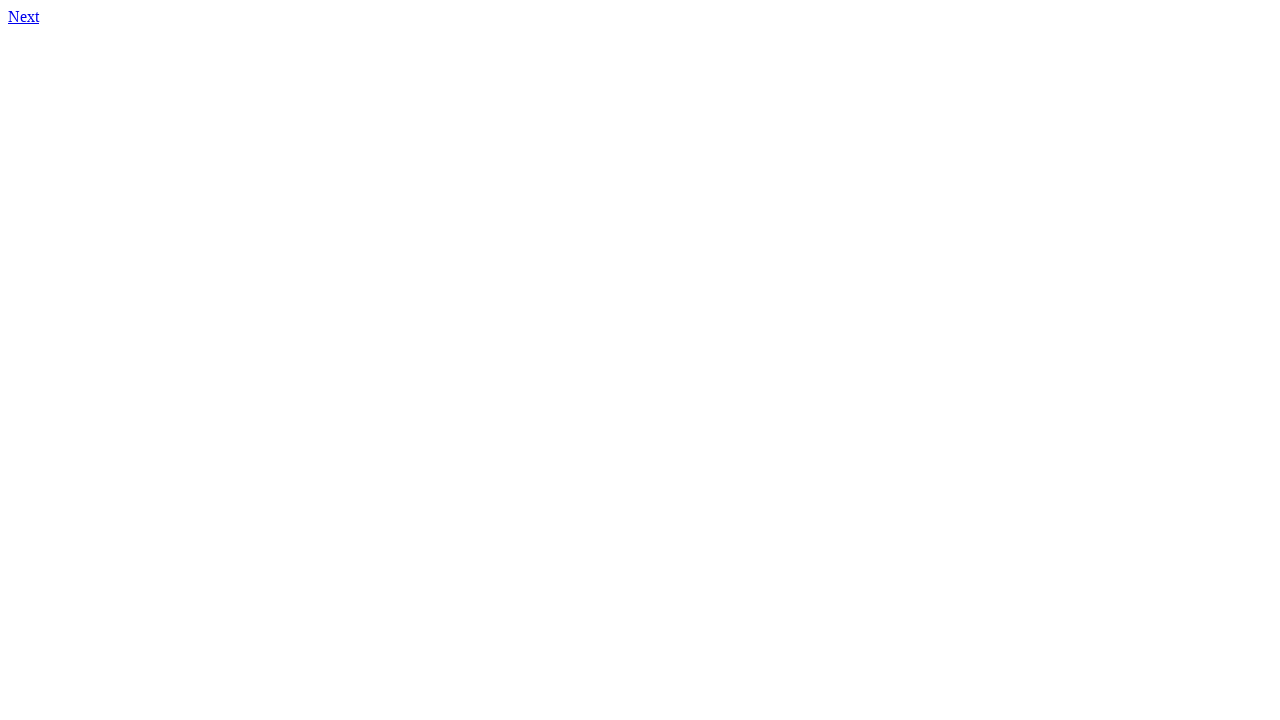

Clicked link to page 133.html at (24, 16) on xpath=//a[@href='133.html']
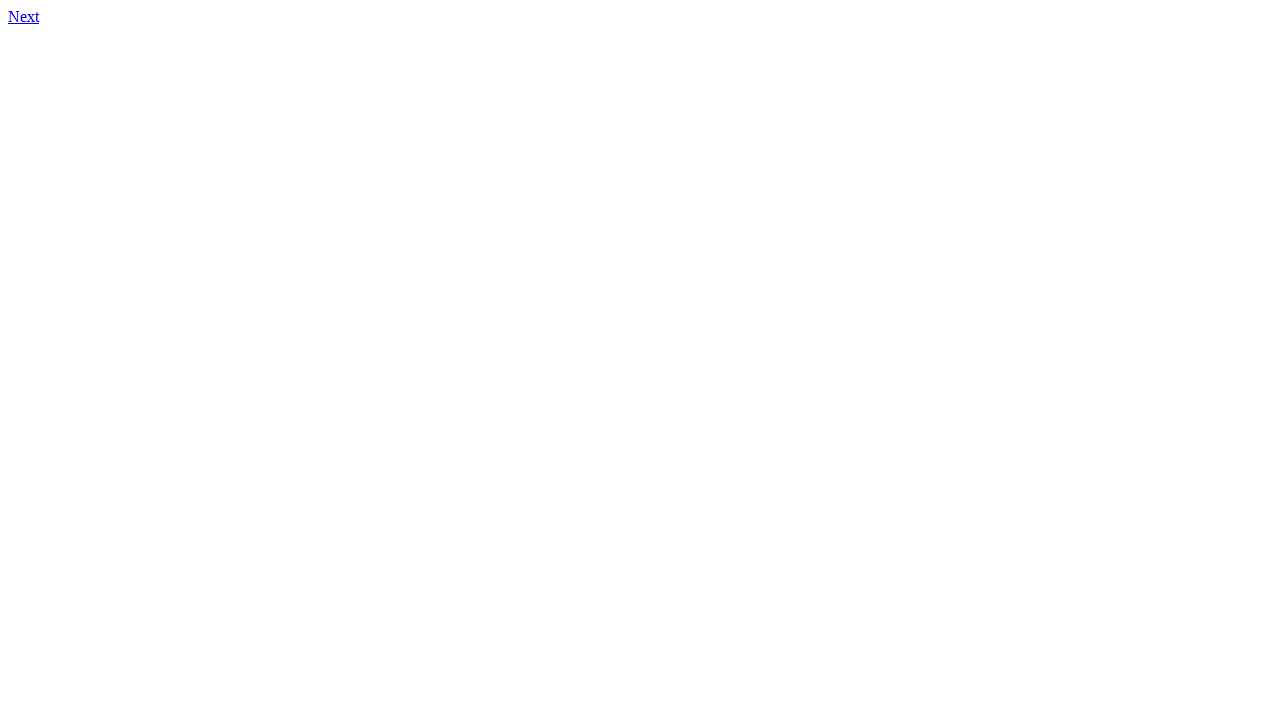

Clicked link to page 134.html at (24, 16) on xpath=//a[@href='134.html']
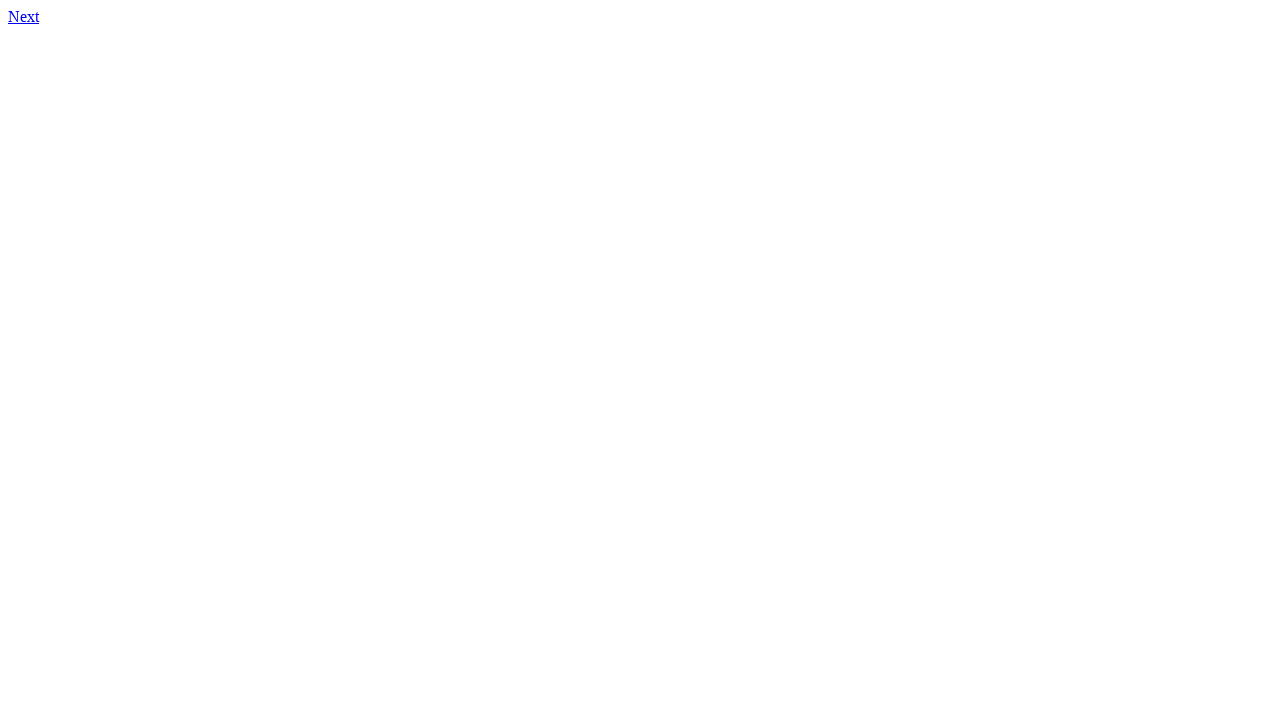

Clicked link to page 135.html at (24, 16) on xpath=//a[@href='135.html']
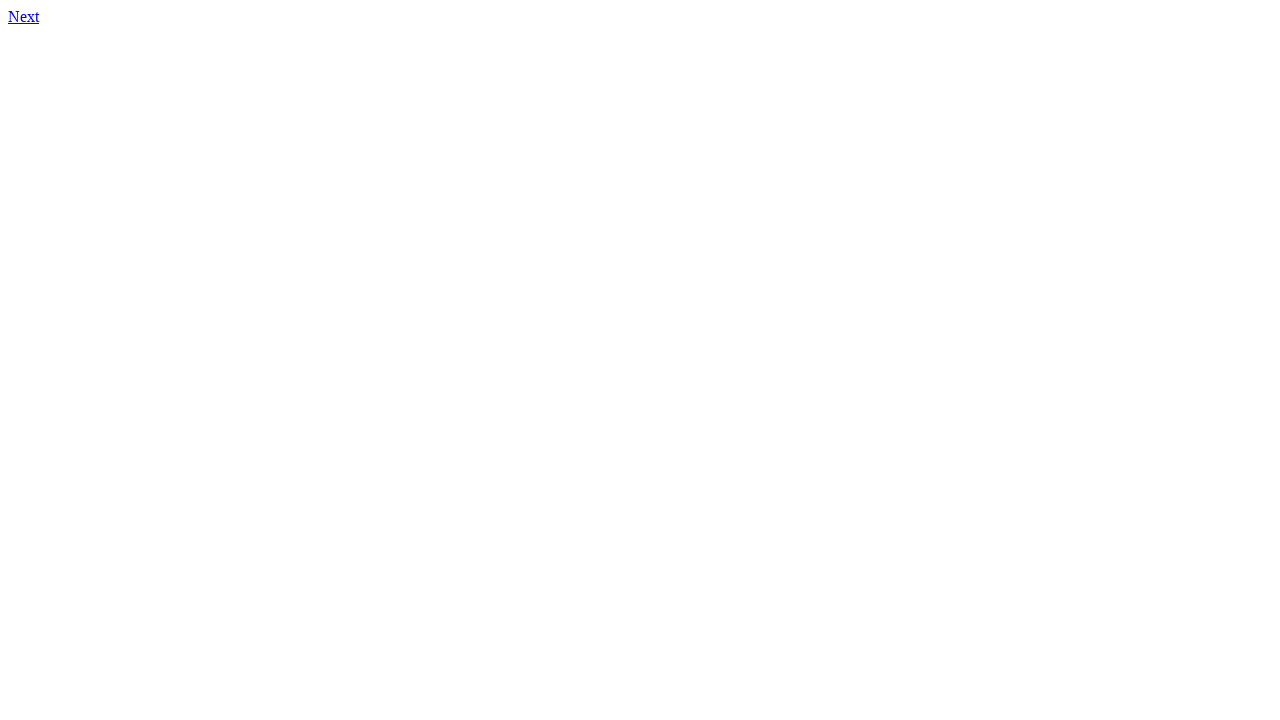

Clicked link to page 136.html at (24, 16) on xpath=//a[@href='136.html']
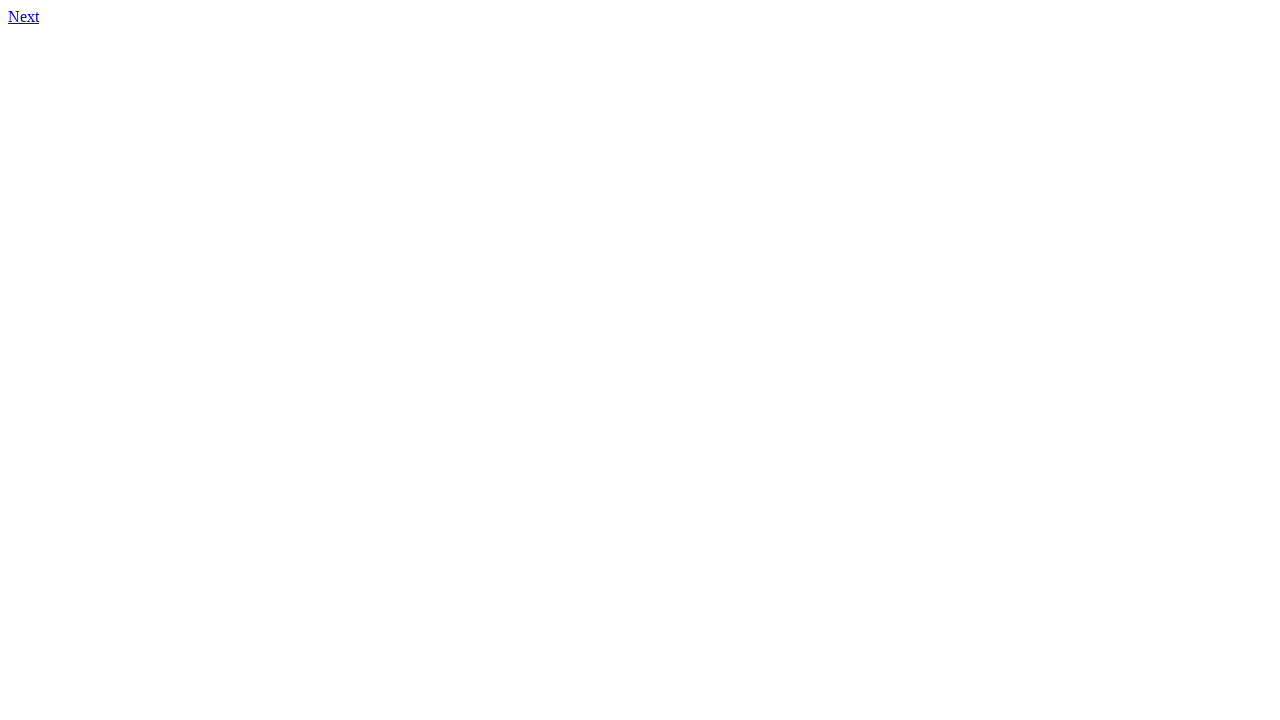

Clicked link to page 137.html at (24, 16) on xpath=//a[@href='137.html']
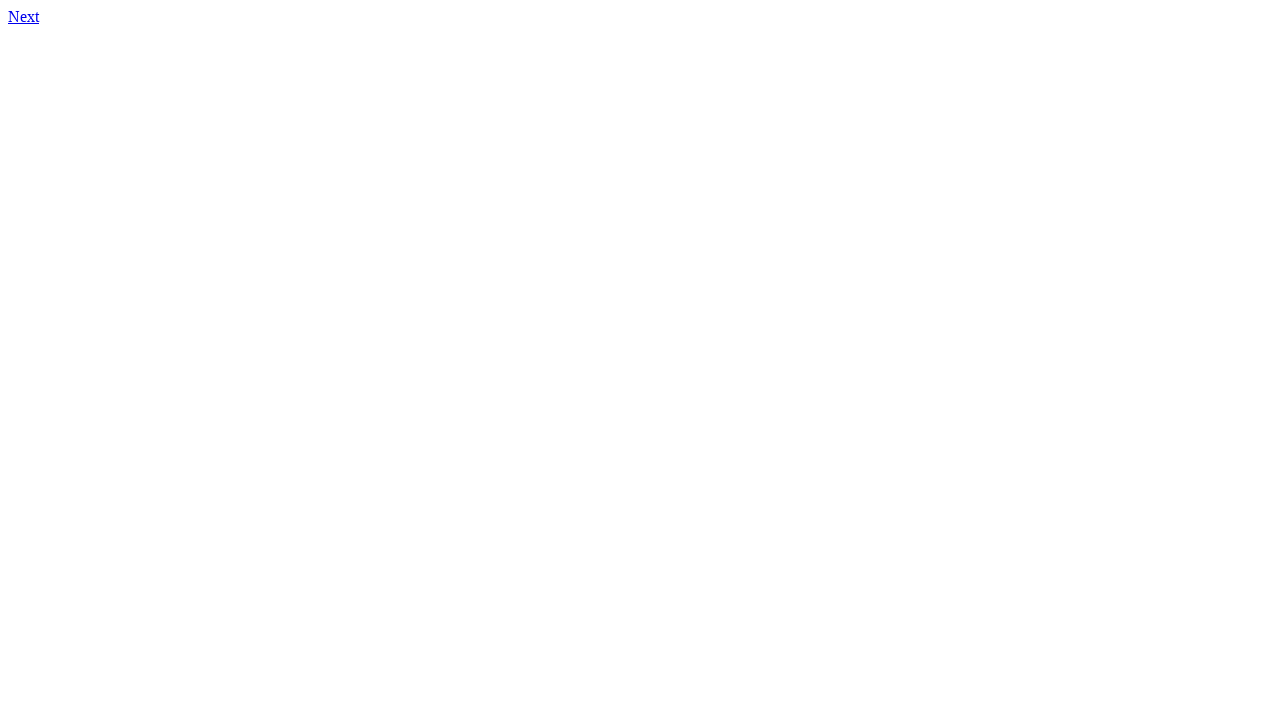

Clicked link to page 138.html at (24, 16) on xpath=//a[@href='138.html']
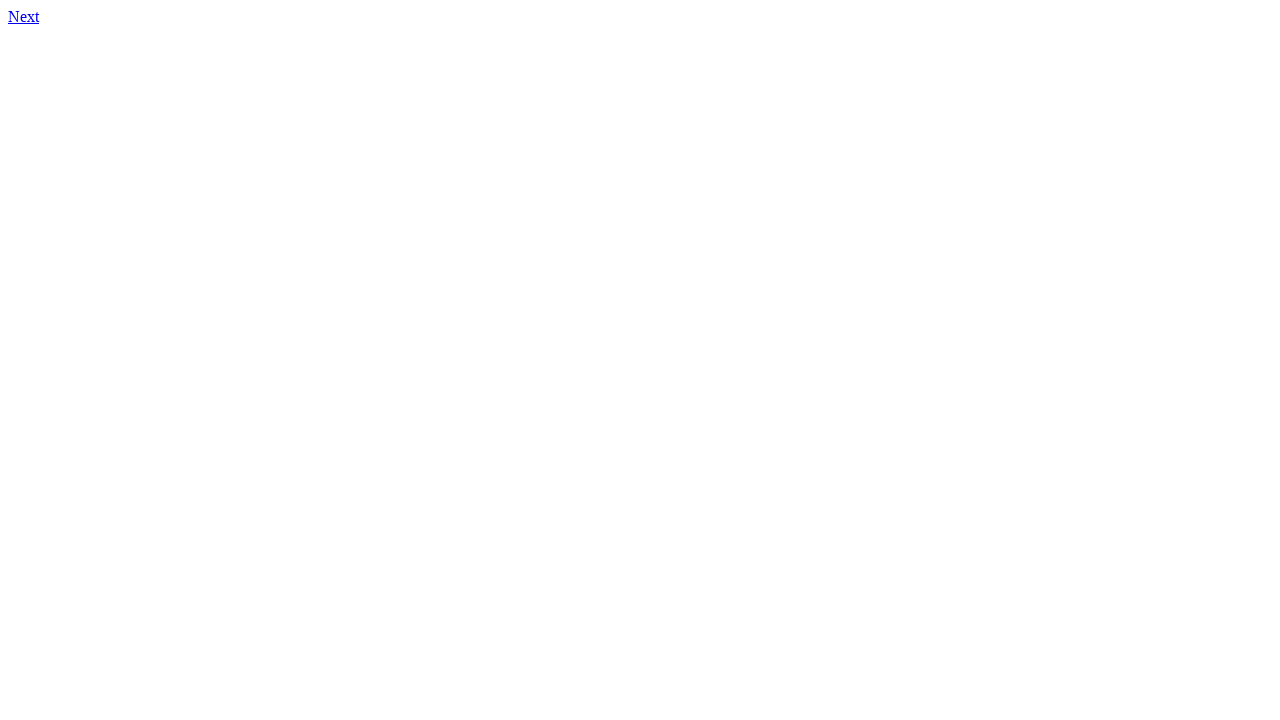

Clicked link to page 139.html at (24, 16) on xpath=//a[@href='139.html']
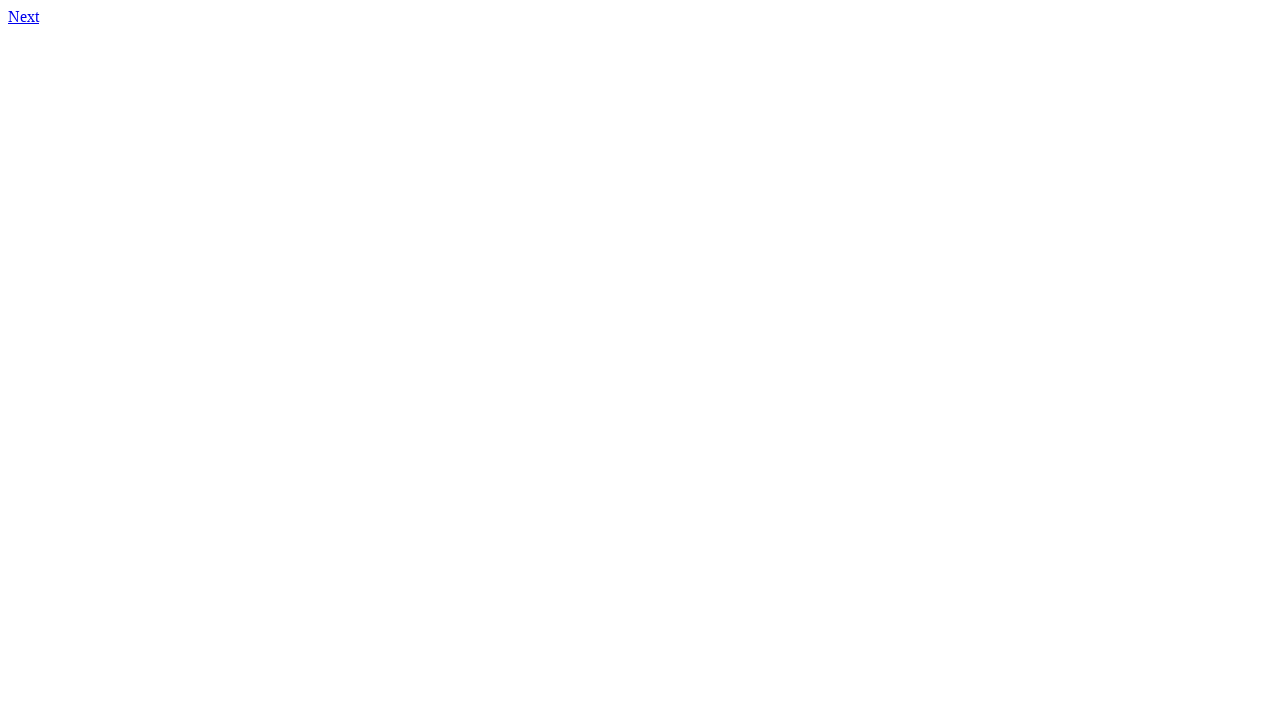

Clicked link to page 140.html at (24, 16) on xpath=//a[@href='140.html']
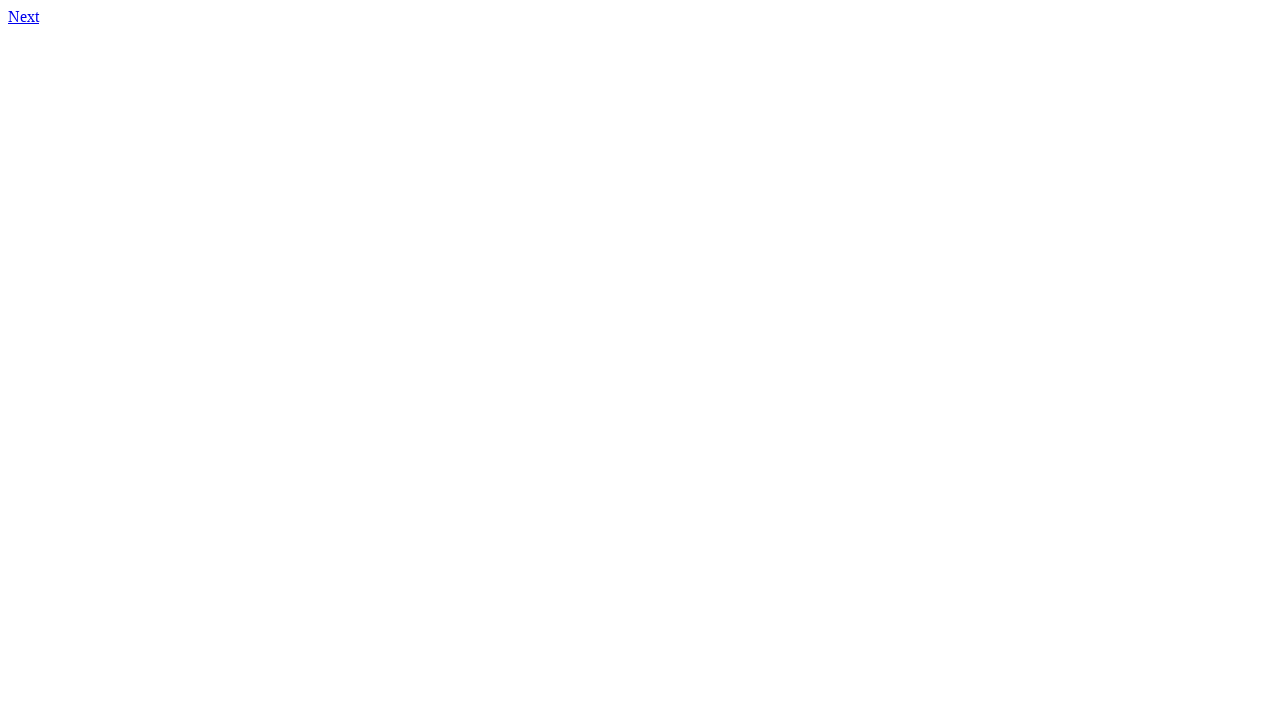

Clicked link to page 141.html at (24, 16) on xpath=//a[@href='141.html']
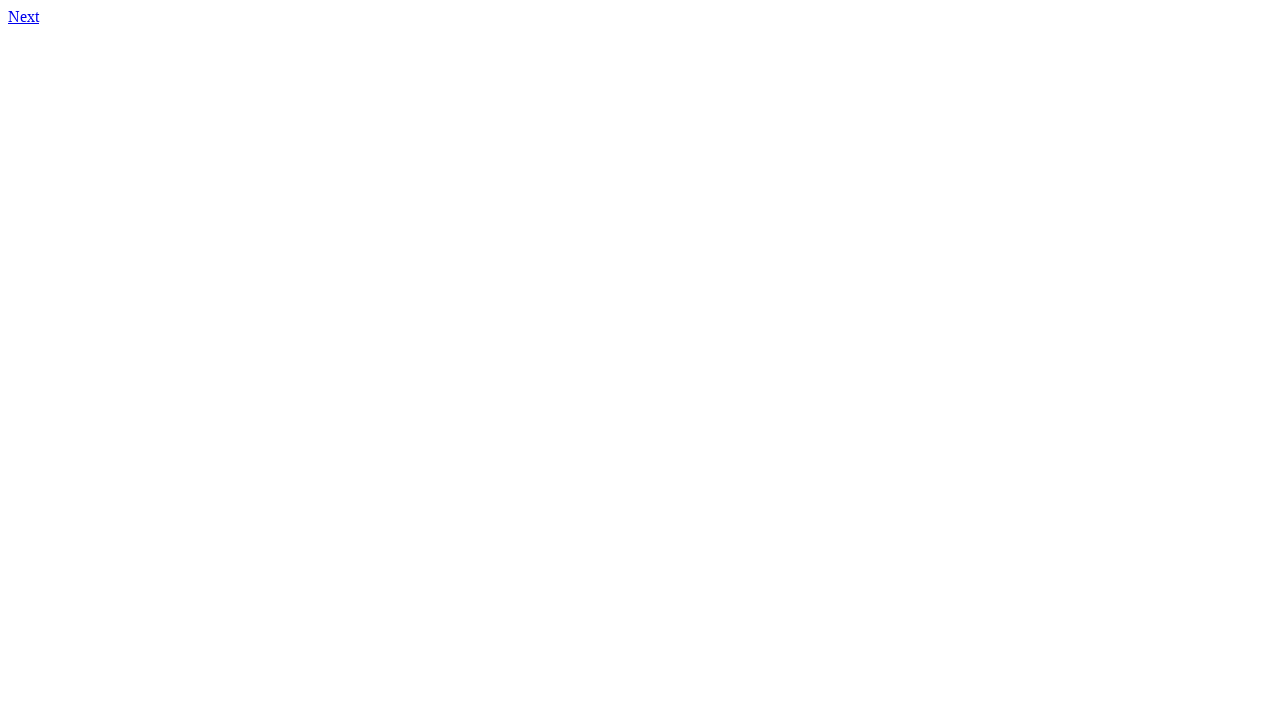

Clicked link to page 142.html at (24, 16) on xpath=//a[@href='142.html']
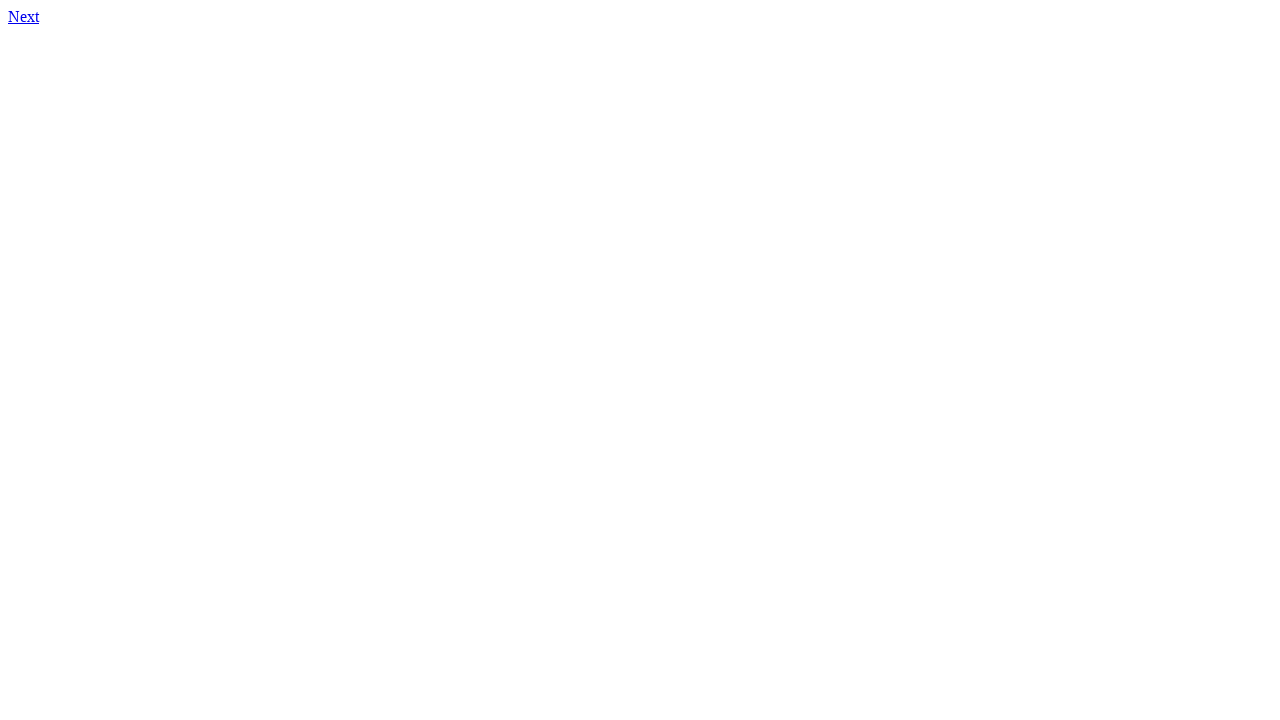

Clicked link to page 143.html at (24, 16) on xpath=//a[@href='143.html']
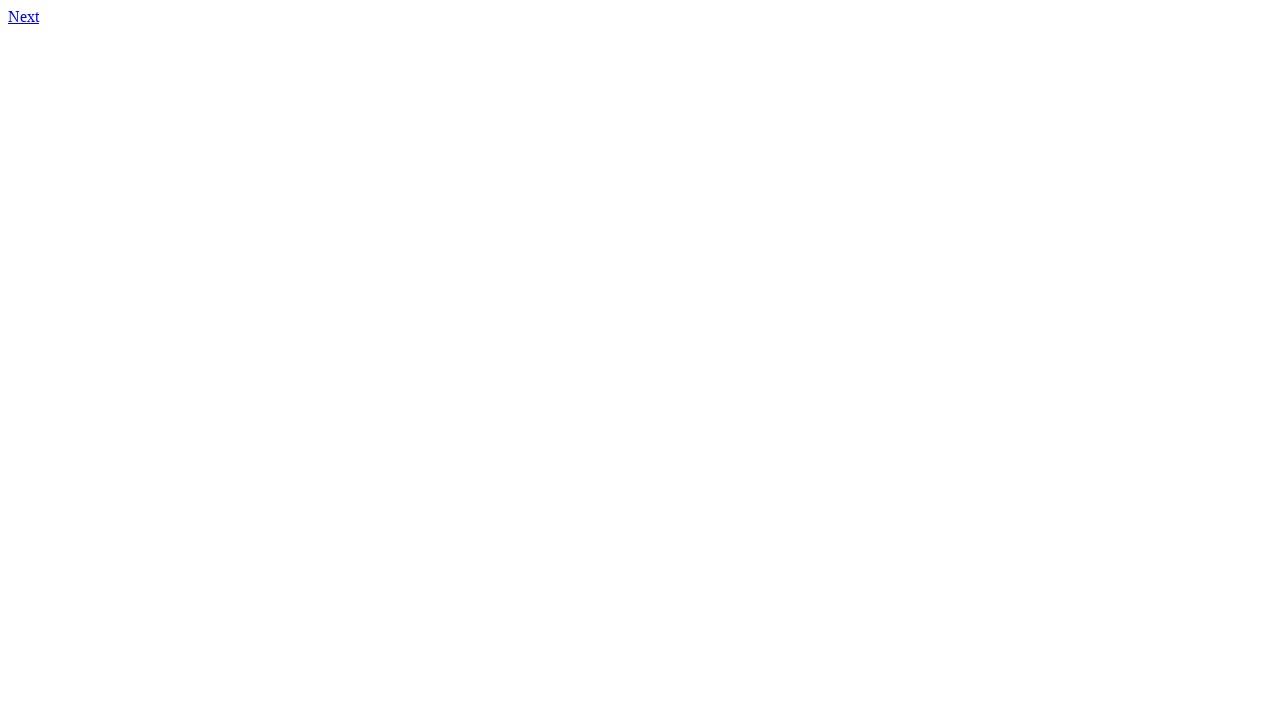

Clicked link to page 144.html at (24, 16) on xpath=//a[@href='144.html']
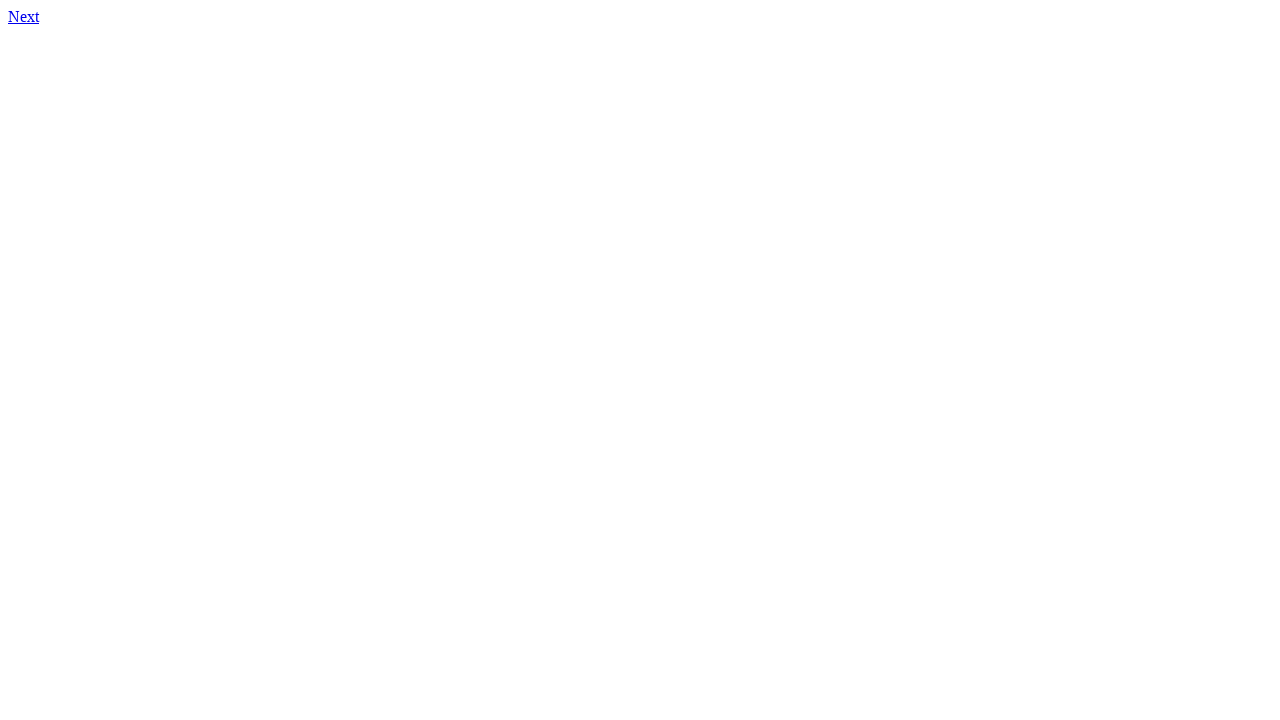

Clicked link to page 145.html at (24, 16) on xpath=//a[@href='145.html']
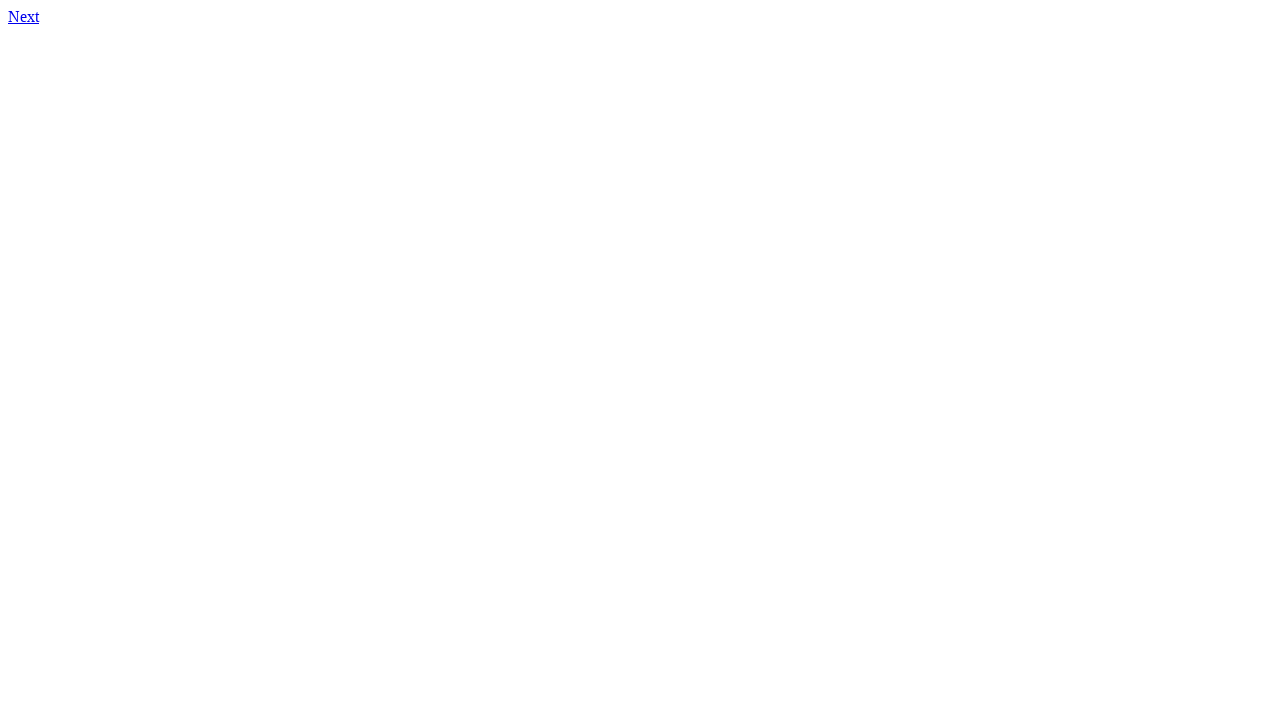

Clicked link to page 146.html at (24, 16) on xpath=//a[@href='146.html']
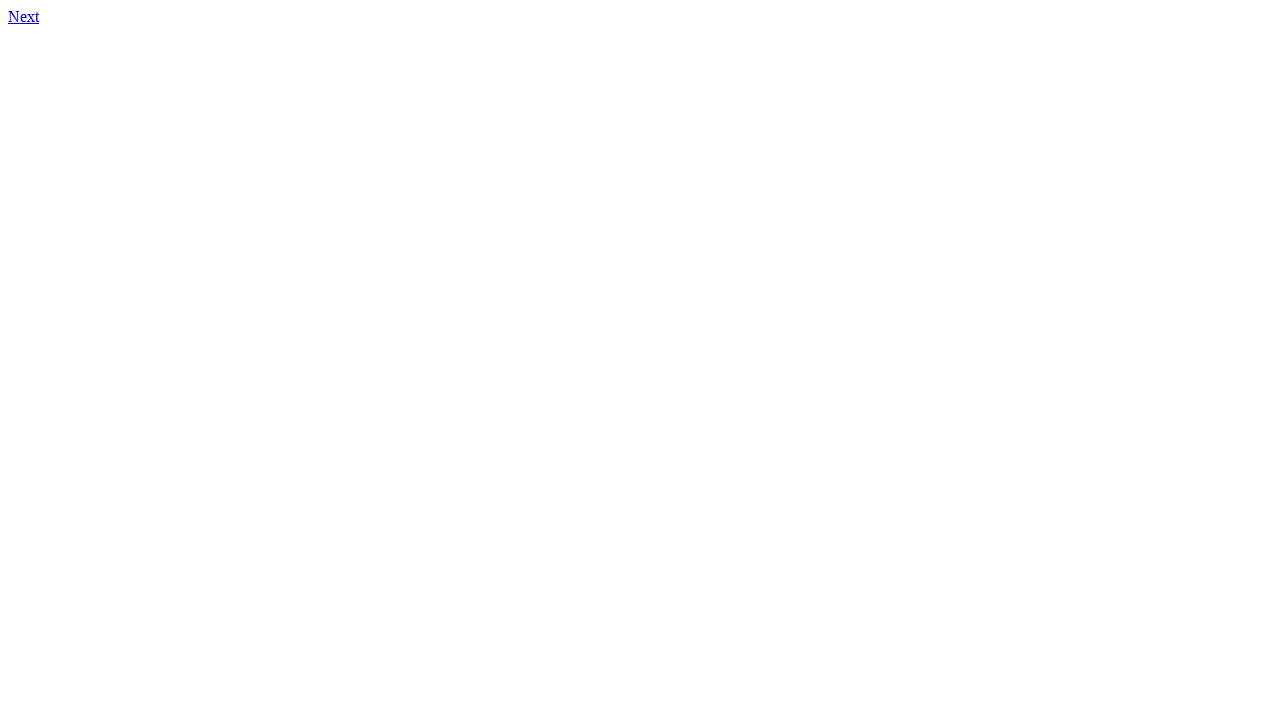

Clicked link to page 147.html at (24, 16) on xpath=//a[@href='147.html']
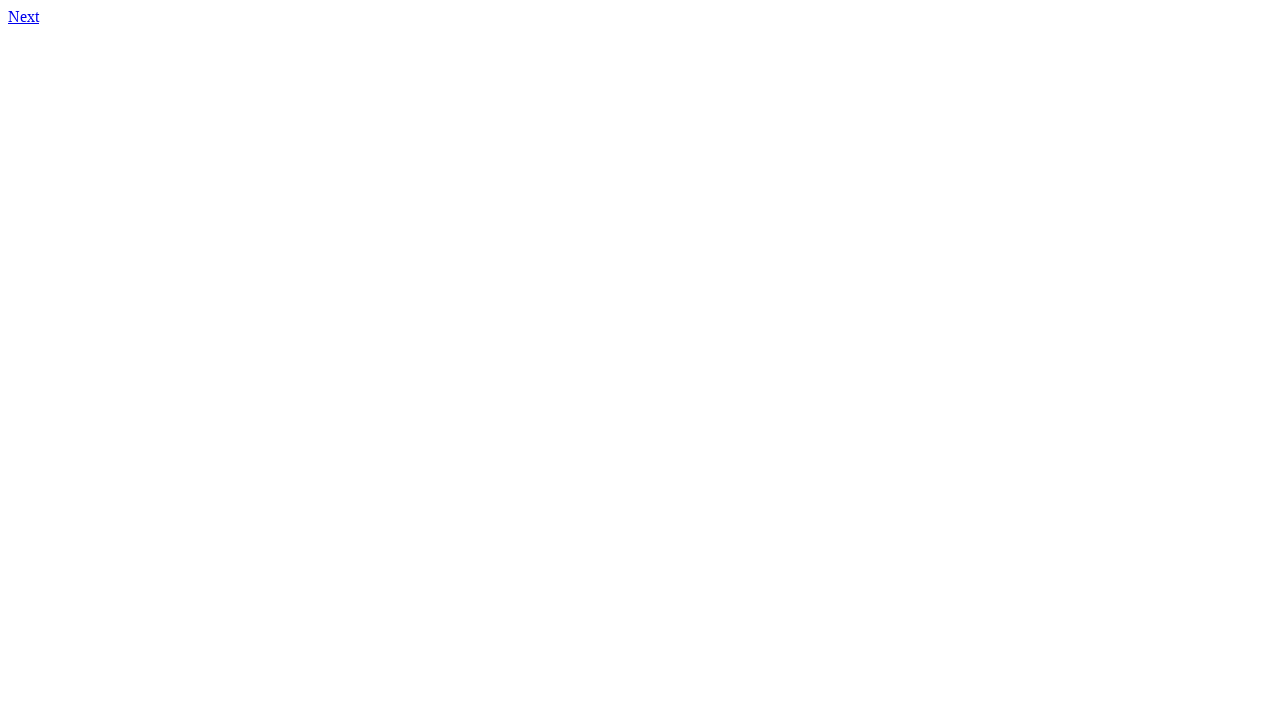

Clicked link to page 148.html at (24, 16) on xpath=//a[@href='148.html']
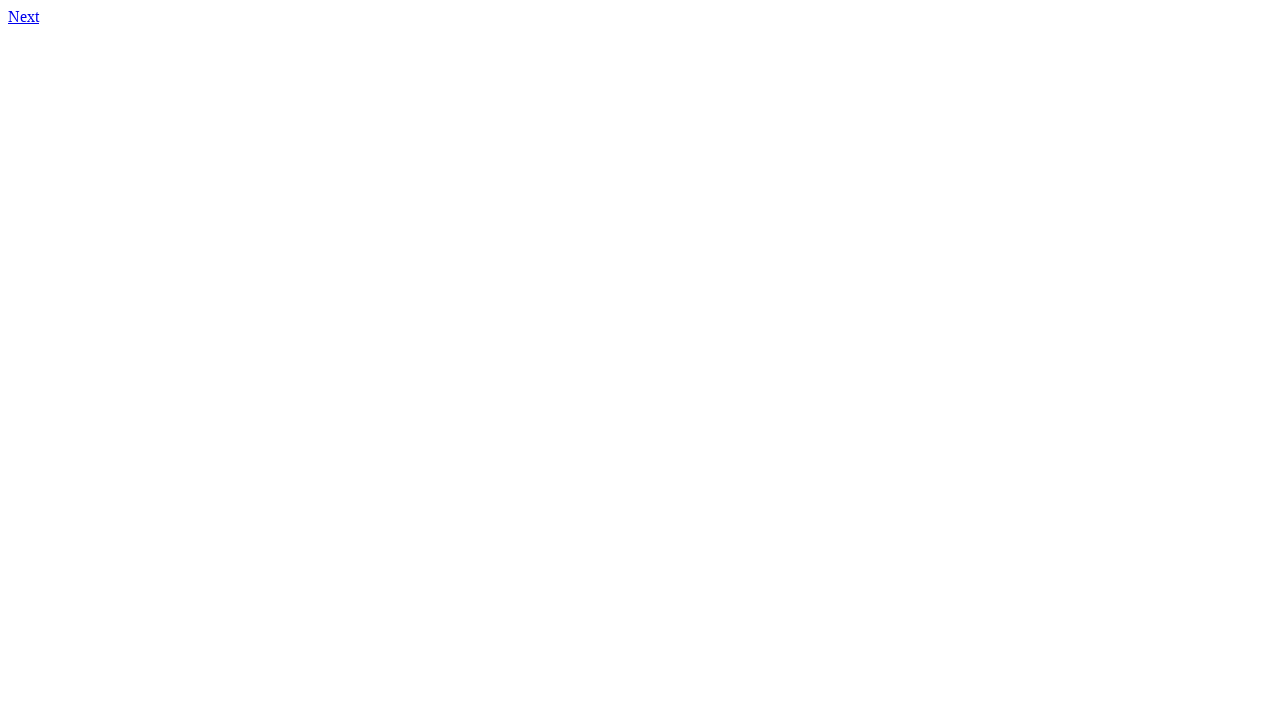

Clicked link to page 149.html at (24, 16) on xpath=//a[@href='149.html']
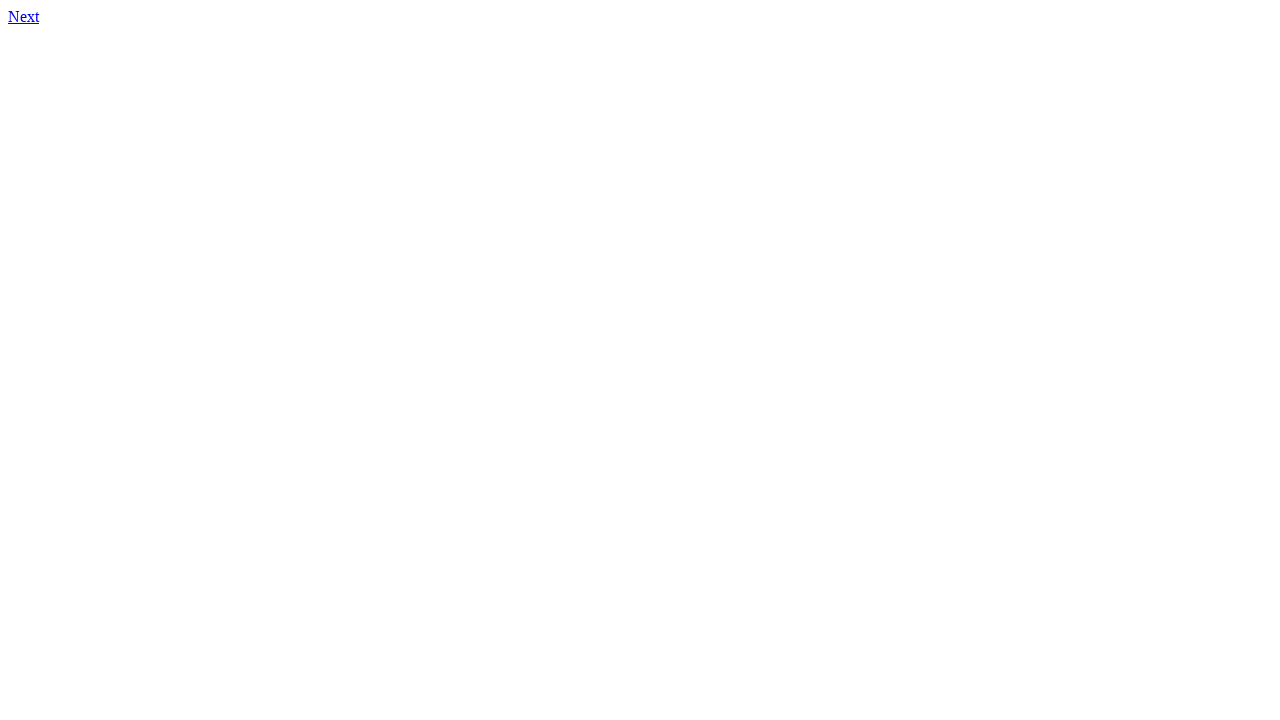

Clicked link to page 150.html at (24, 16) on xpath=//a[@href='150.html']
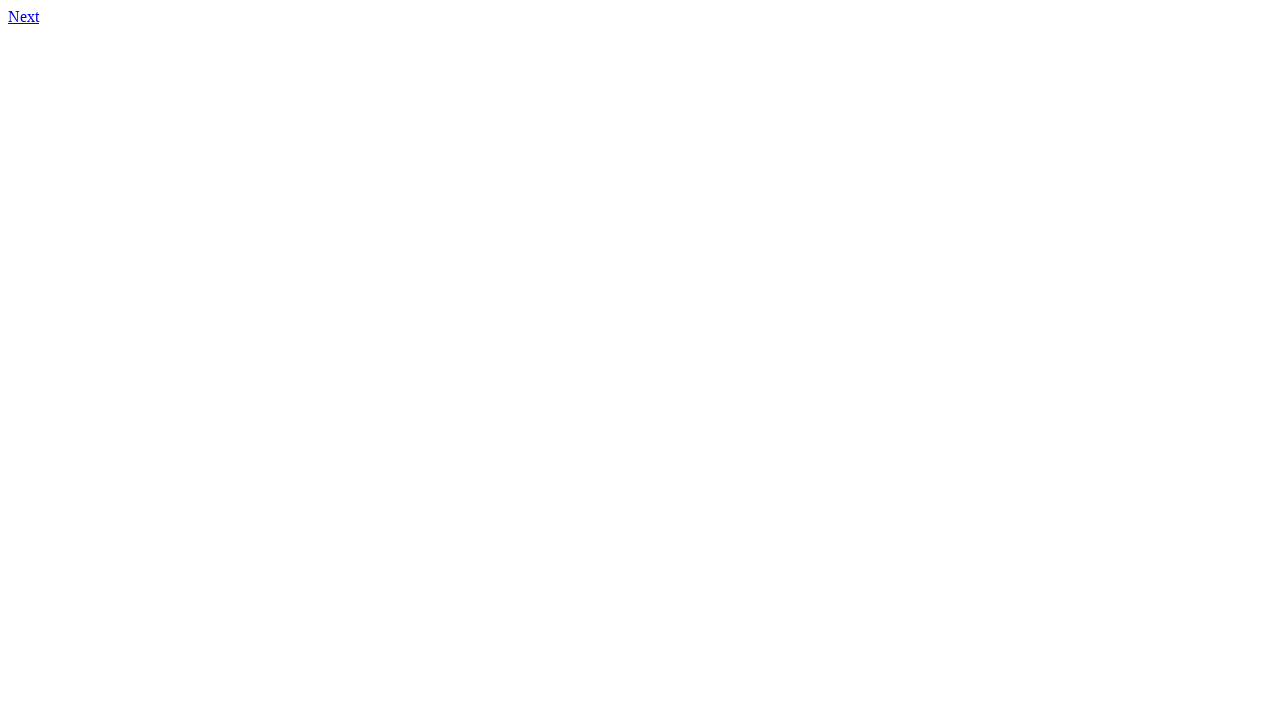

Clicked link to page 151.html at (24, 16) on xpath=//a[@href='151.html']
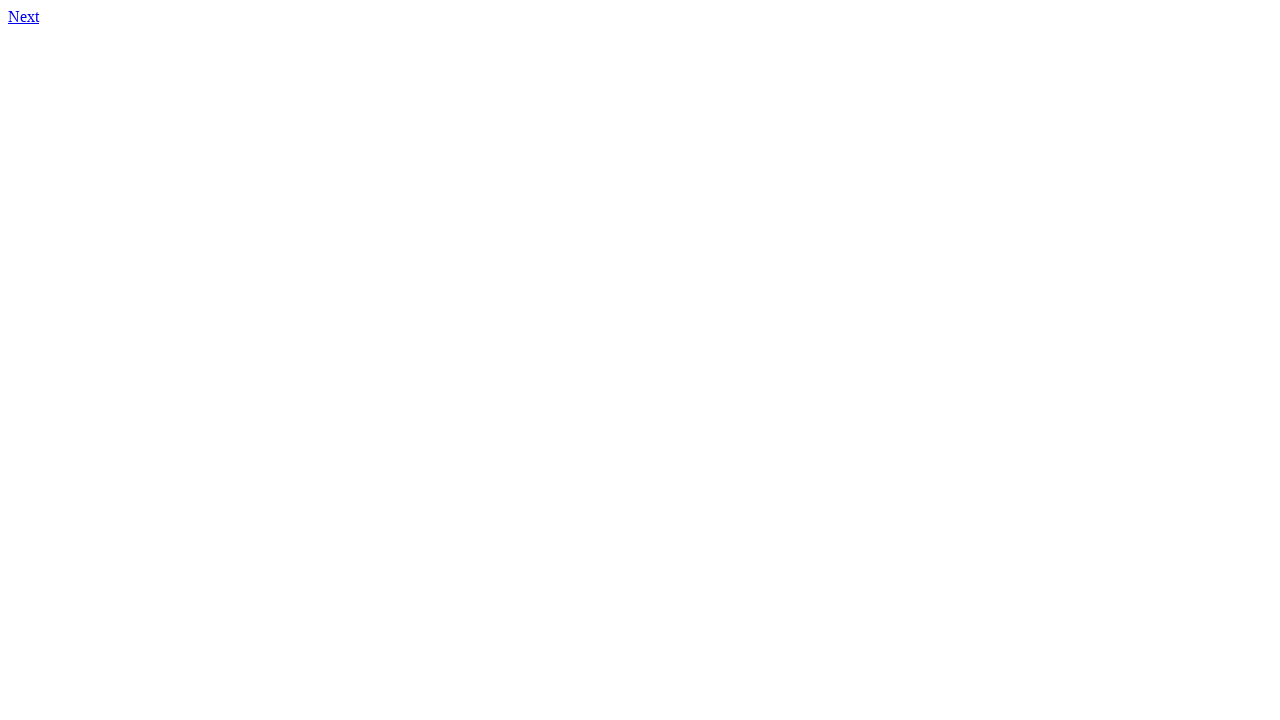

Clicked link to page 152.html at (24, 16) on xpath=//a[@href='152.html']
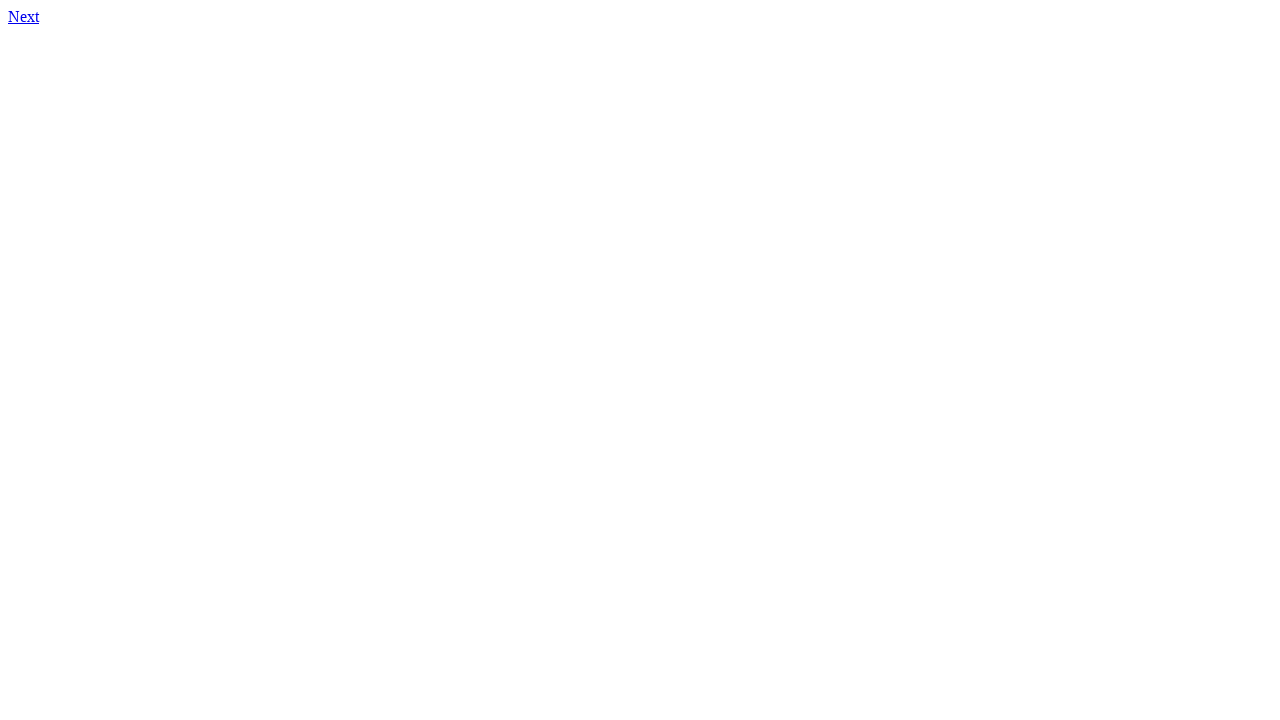

Clicked link to page 153.html at (24, 16) on xpath=//a[@href='153.html']
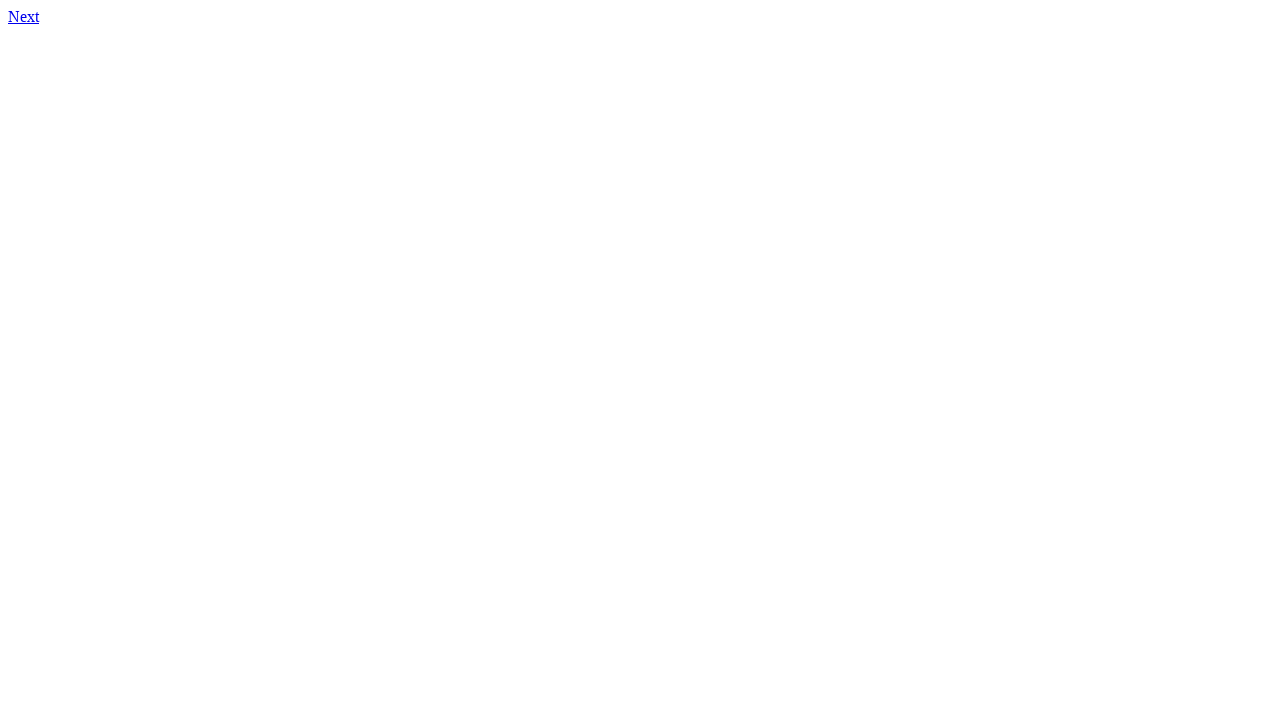

Clicked link to page 154.html at (24, 16) on xpath=//a[@href='154.html']
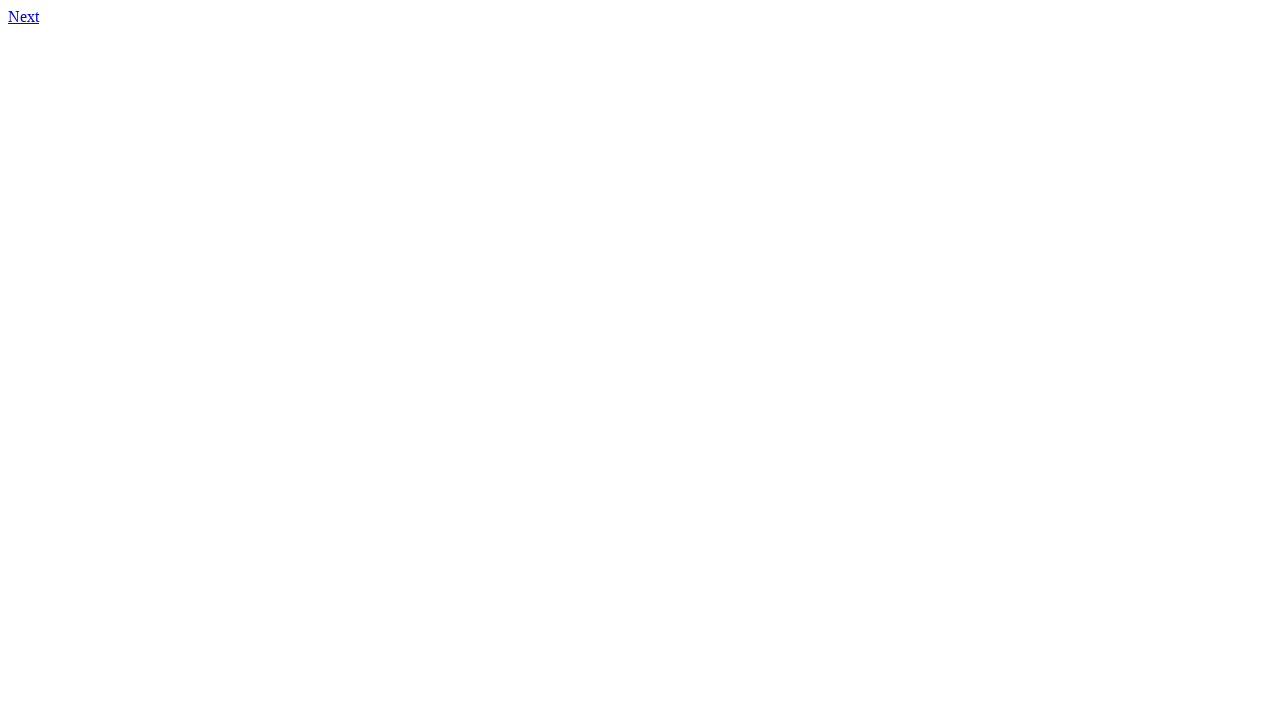

Clicked link to page 155.html at (24, 16) on xpath=//a[@href='155.html']
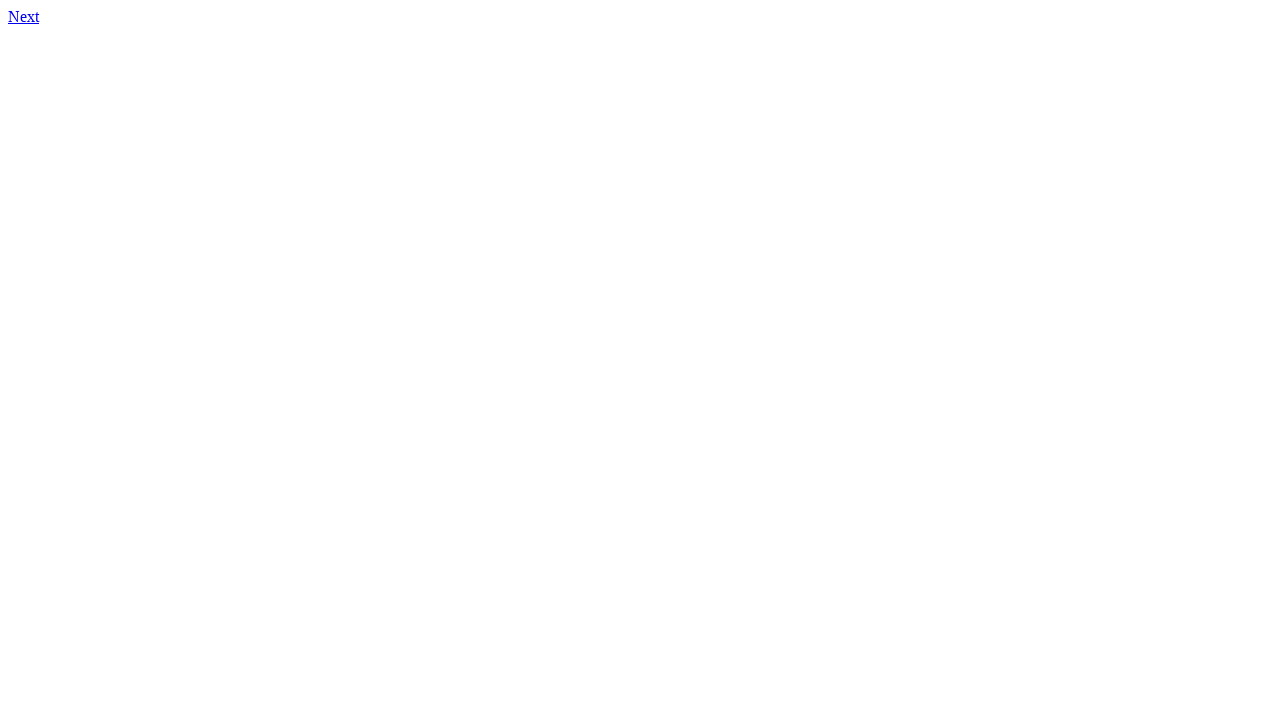

Clicked link to page 156.html at (24, 16) on xpath=//a[@href='156.html']
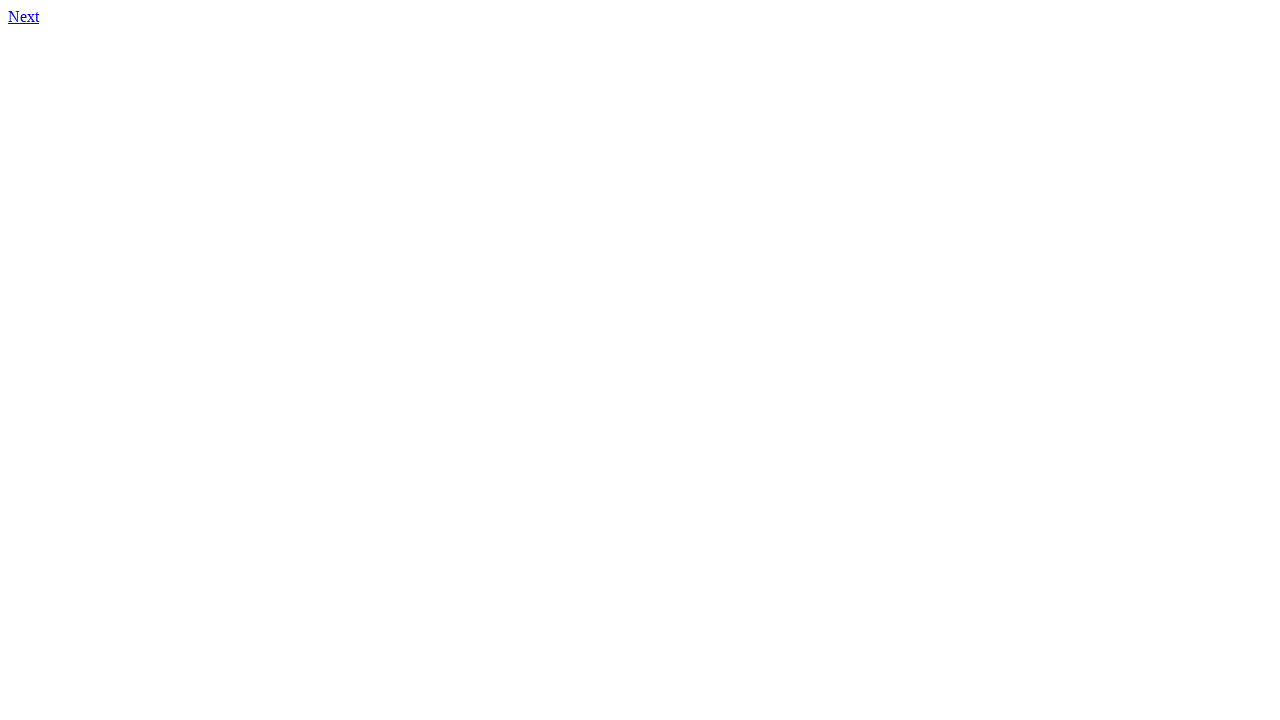

Clicked link to page 157.html at (24, 16) on xpath=//a[@href='157.html']
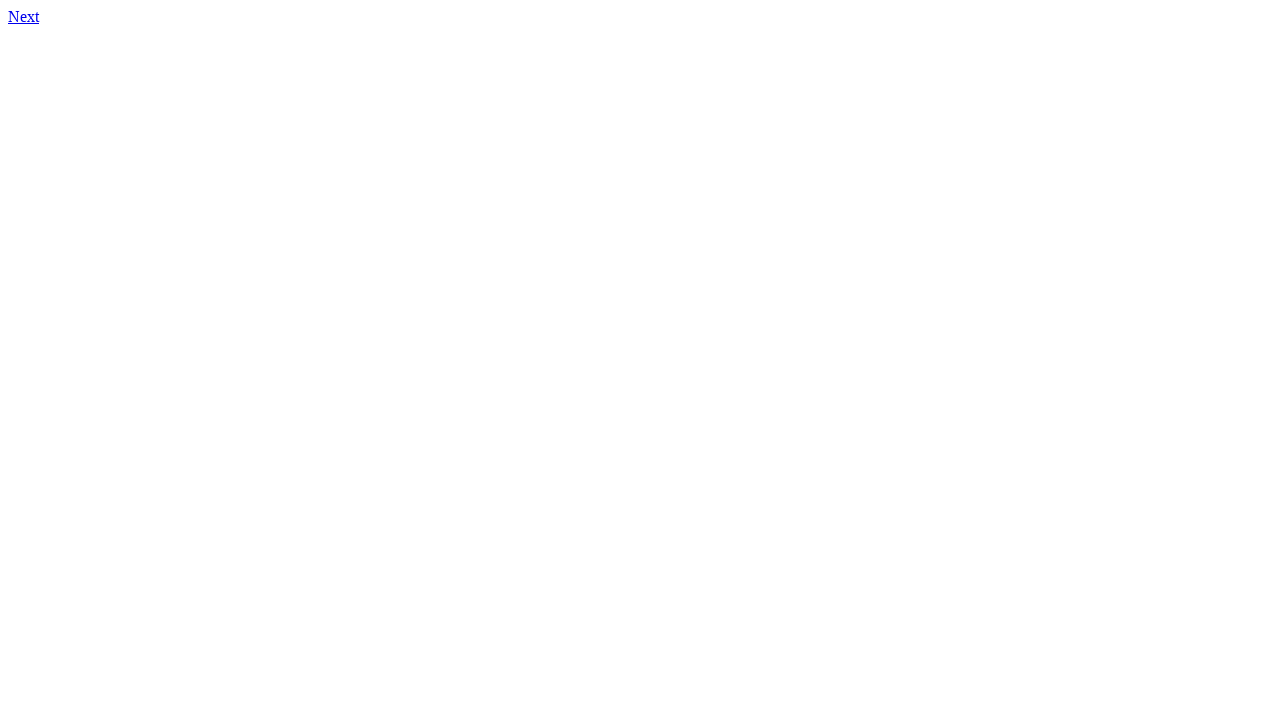

Clicked link to page 158.html at (24, 16) on xpath=//a[@href='158.html']
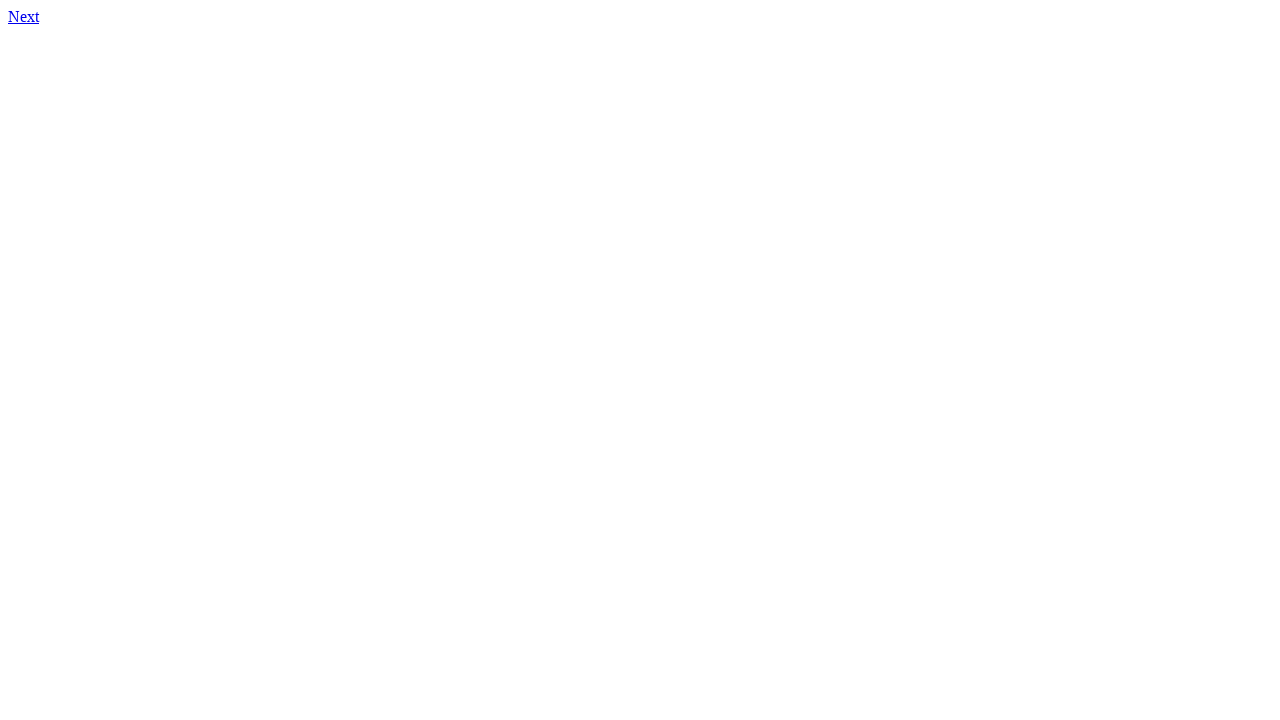

Clicked link to page 159.html at (24, 16) on xpath=//a[@href='159.html']
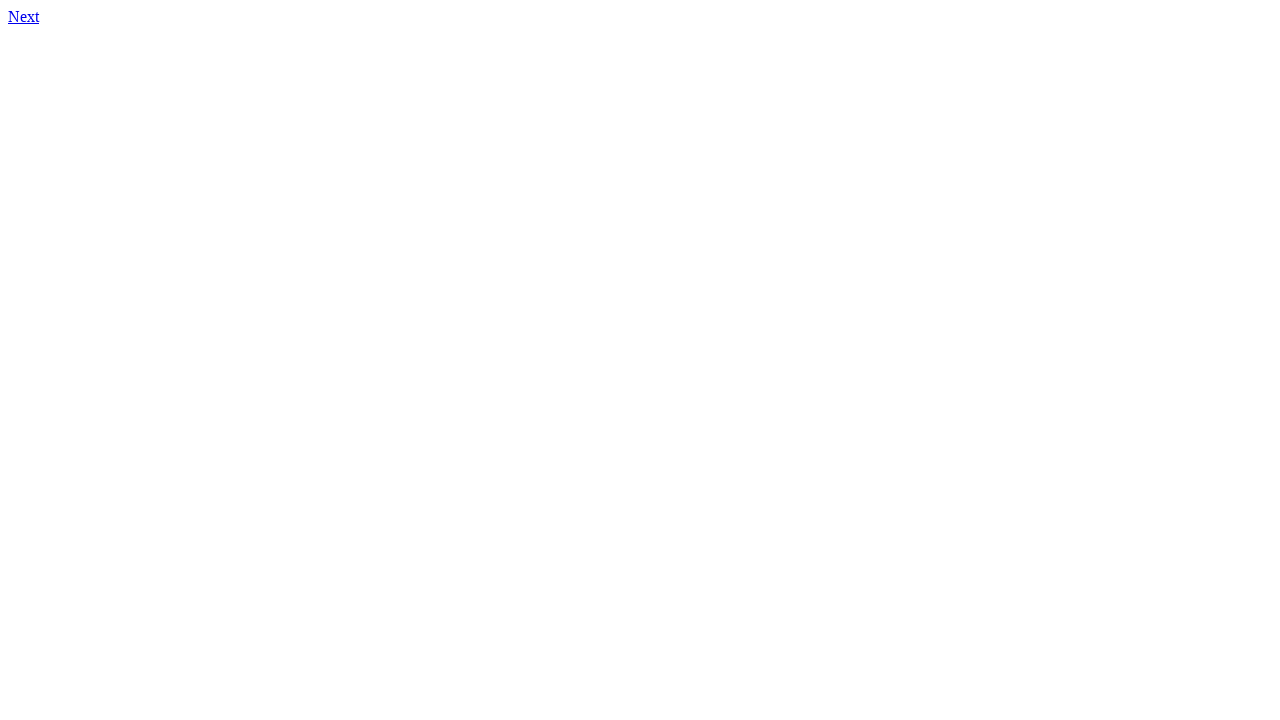

Clicked link to page 160.html at (24, 16) on xpath=//a[@href='160.html']
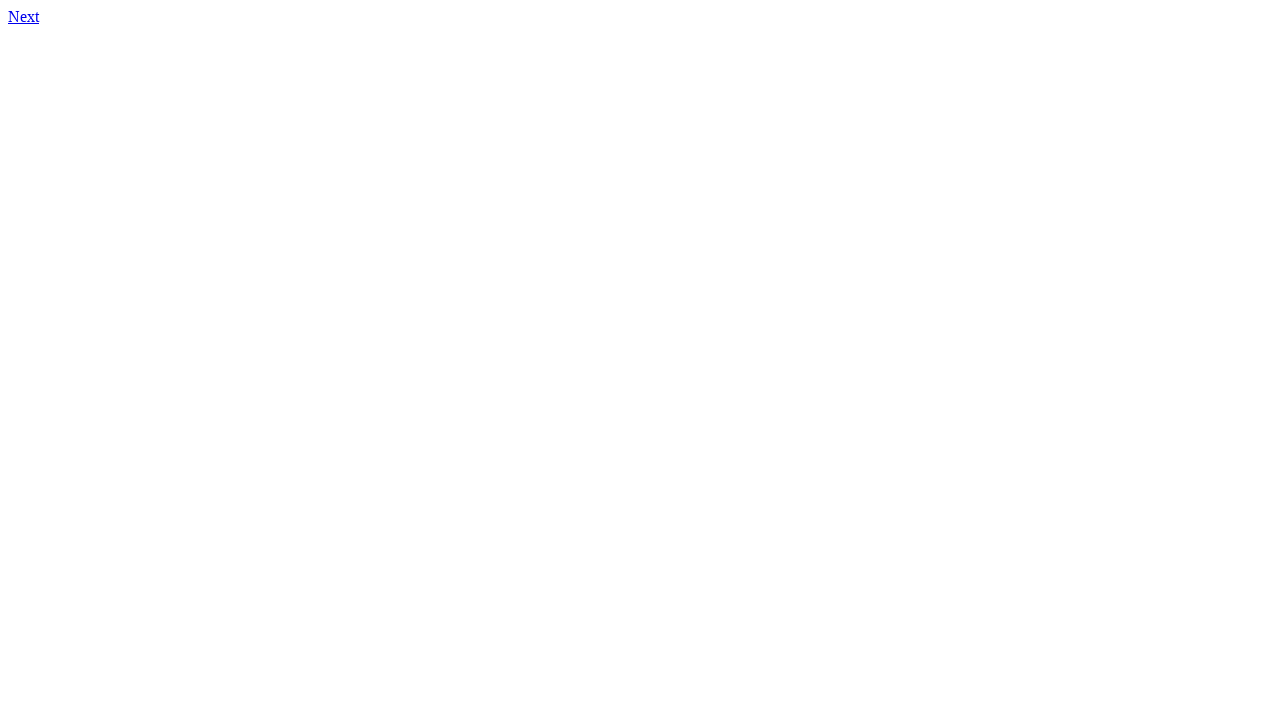

Clicked link to page 161.html at (24, 16) on xpath=//a[@href='161.html']
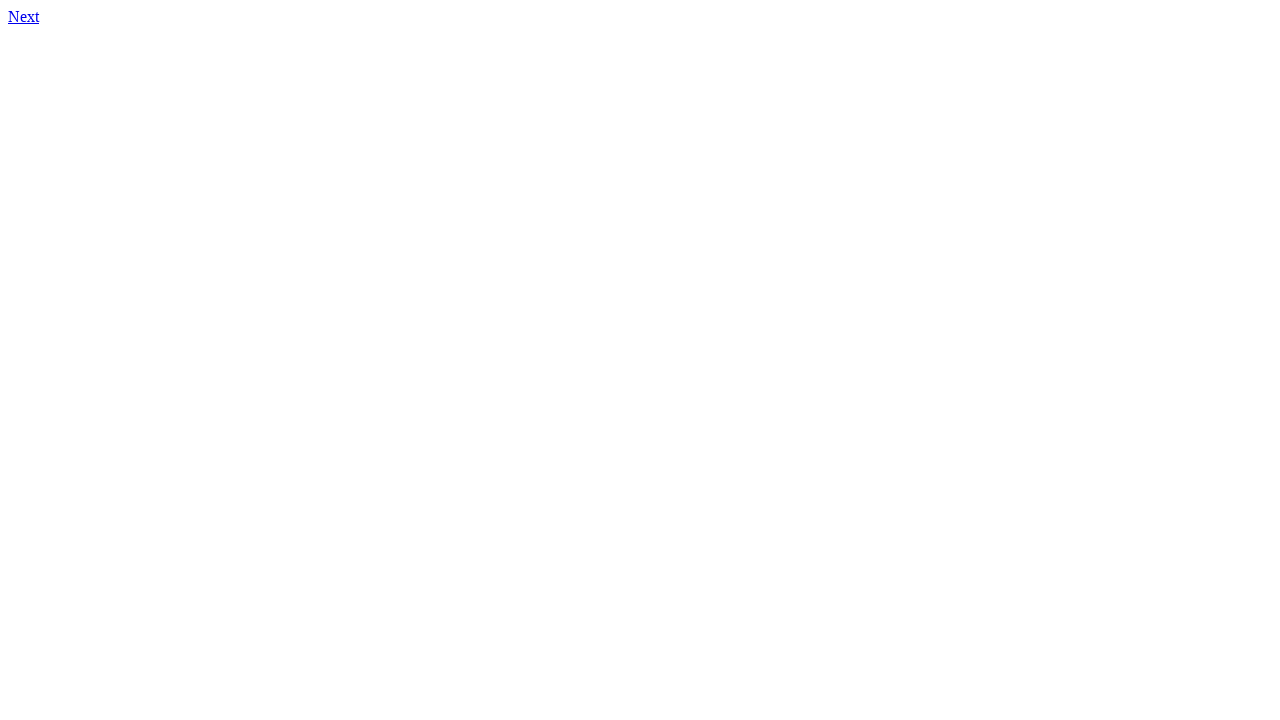

Clicked link to page 162.html at (24, 16) on xpath=//a[@href='162.html']
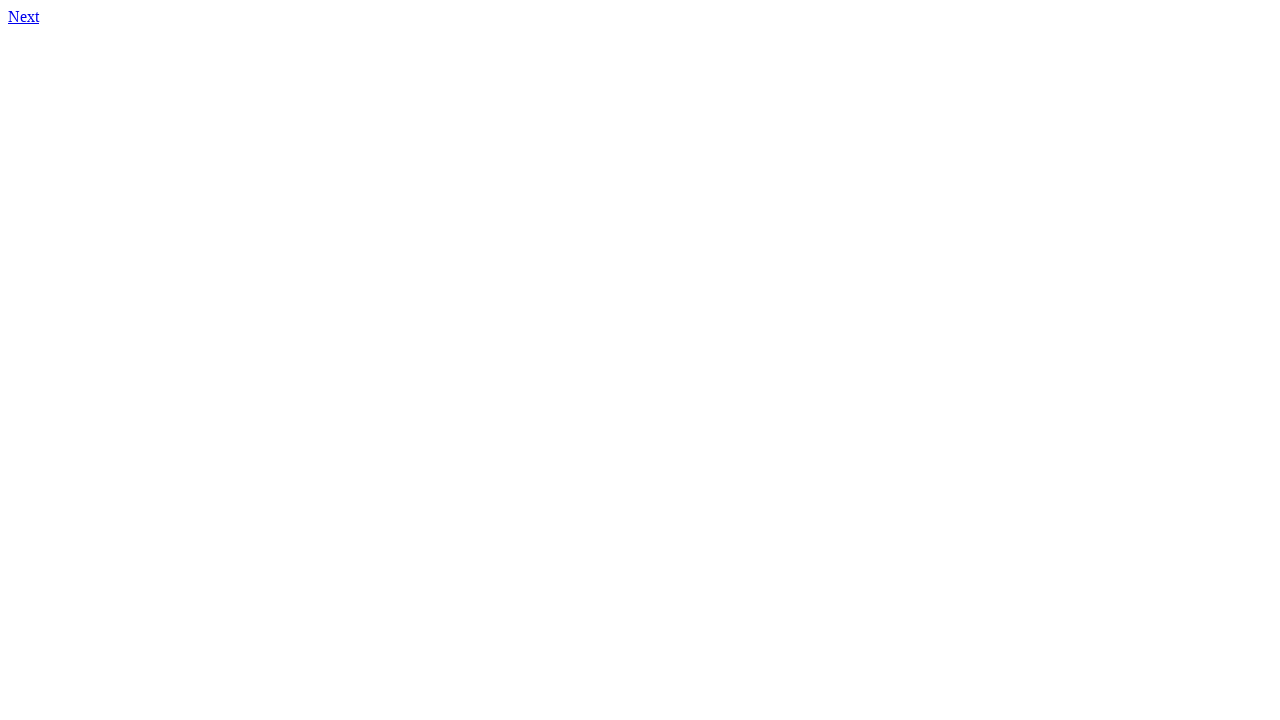

Clicked link to page 163.html at (24, 16) on xpath=//a[@href='163.html']
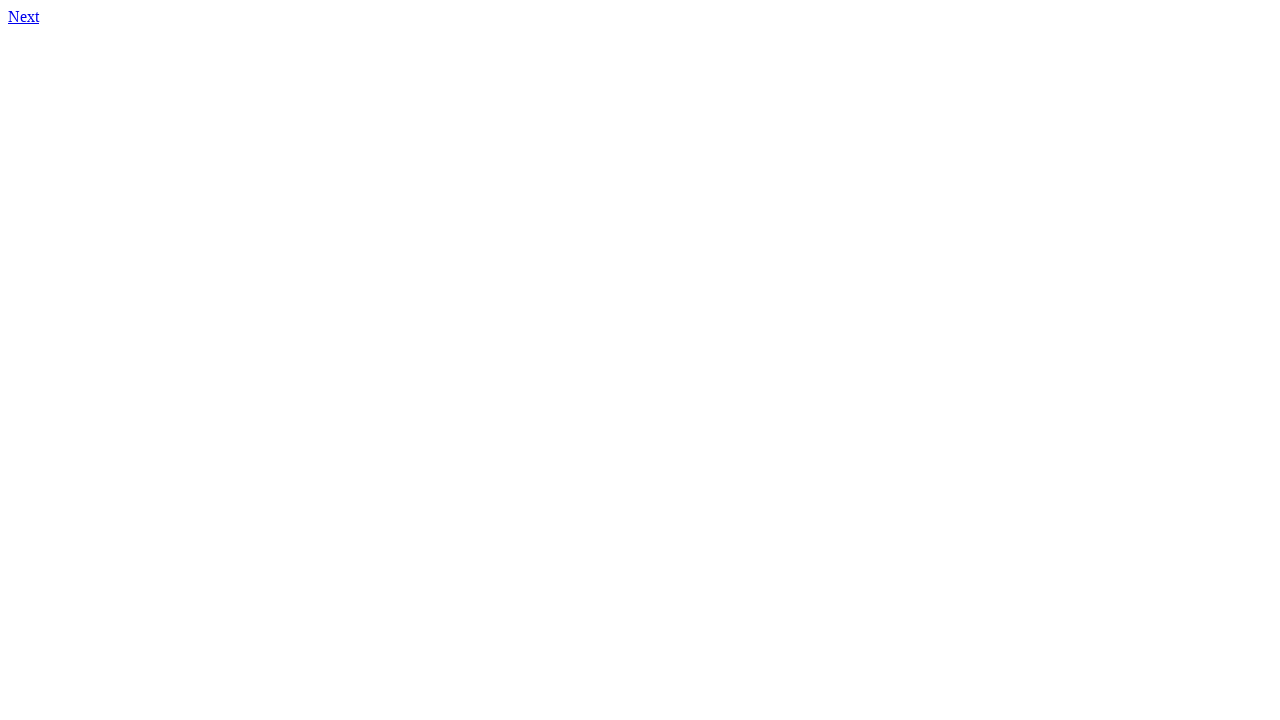

Clicked link to page 164.html at (24, 16) on xpath=//a[@href='164.html']
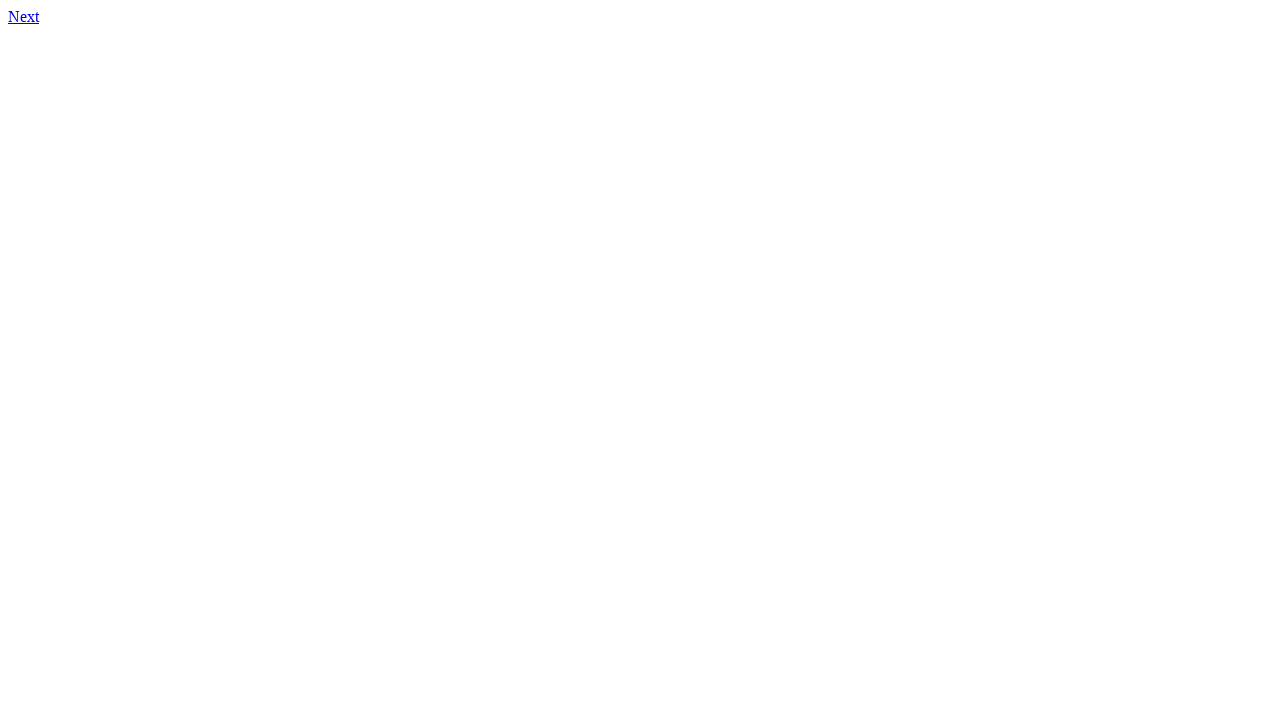

Clicked link to page 165.html at (24, 16) on xpath=//a[@href='165.html']
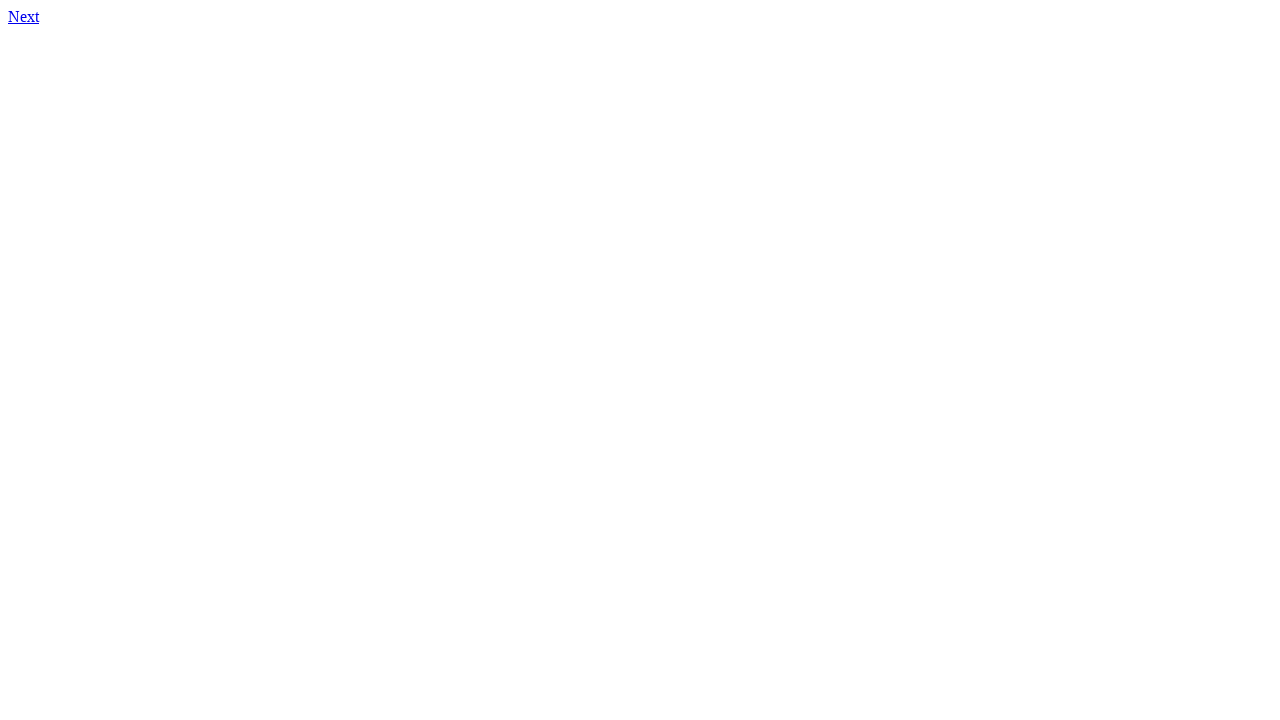

Clicked link to page 166.html at (24, 16) on xpath=//a[@href='166.html']
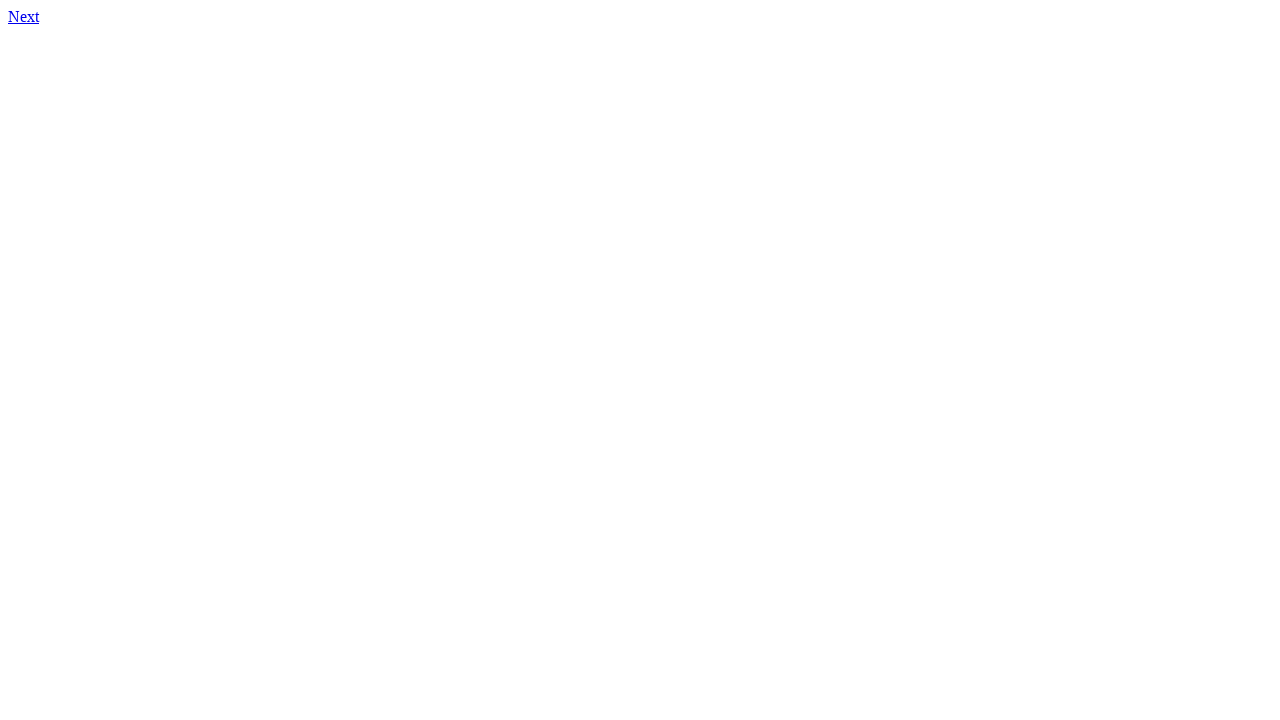

Clicked link to page 167.html at (24, 16) on xpath=//a[@href='167.html']
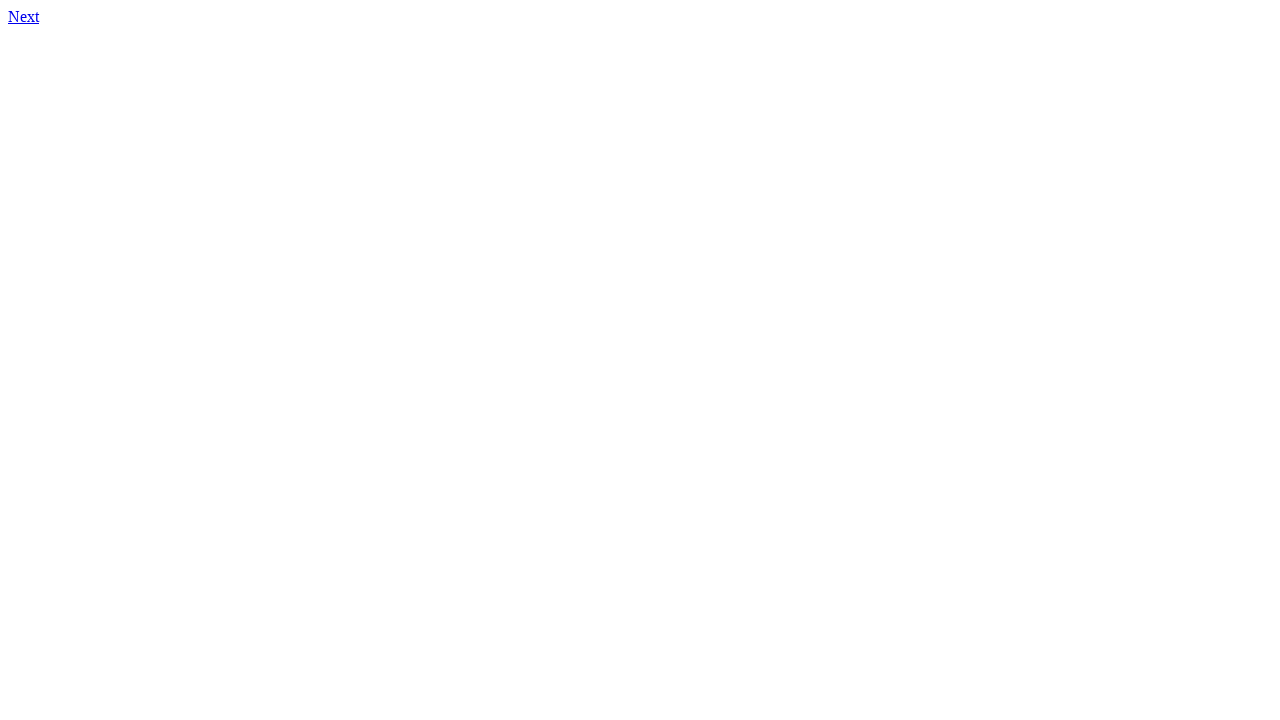

Clicked link to page 168.html at (24, 16) on xpath=//a[@href='168.html']
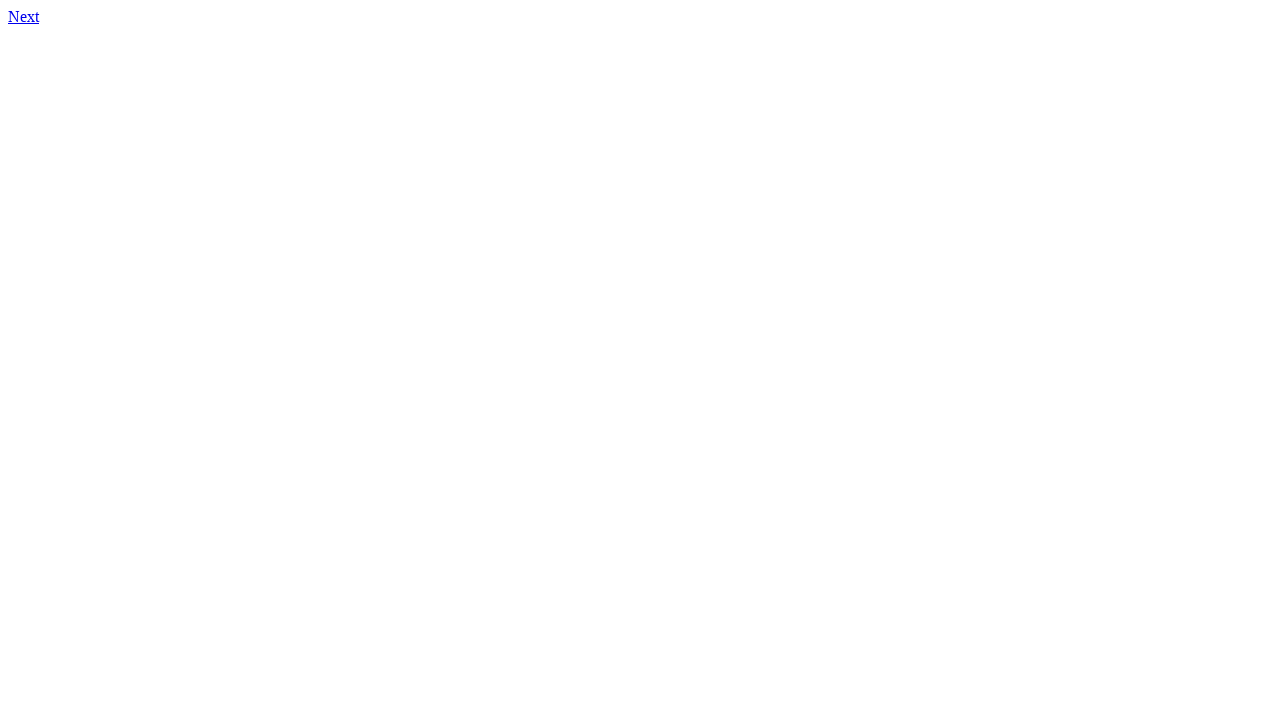

Clicked link to page 169.html at (24, 16) on xpath=//a[@href='169.html']
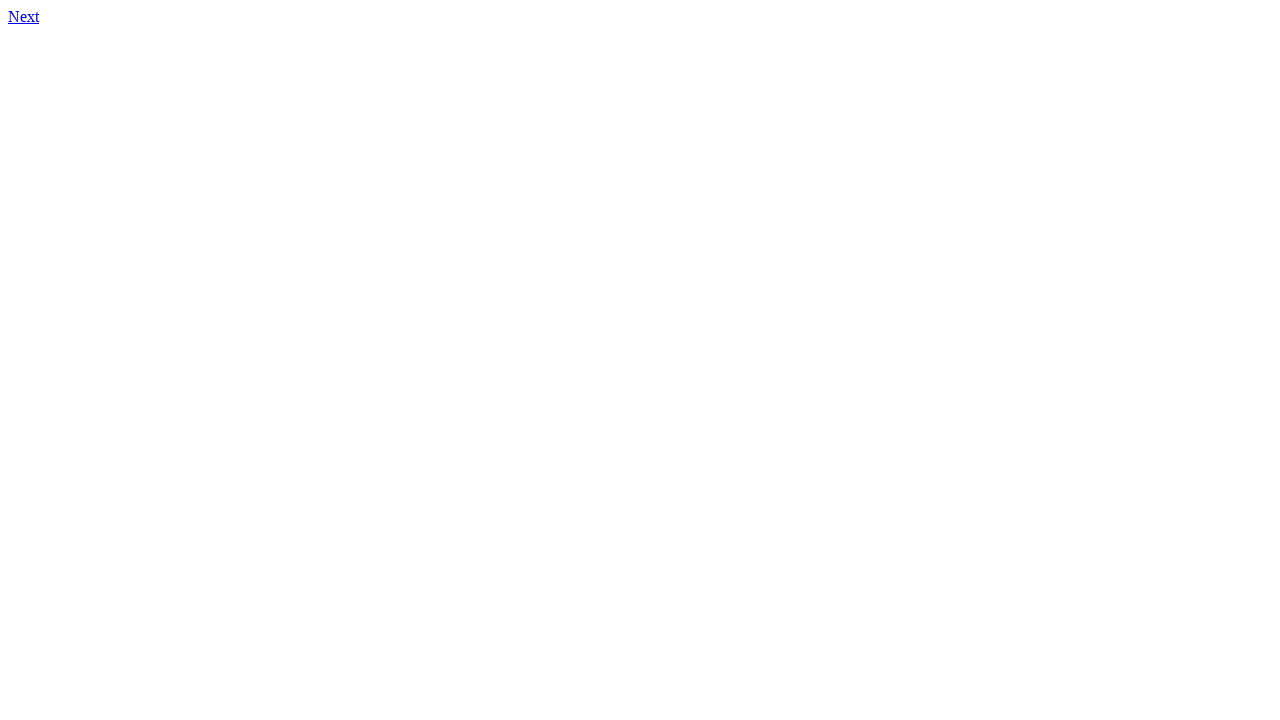

Clicked link to page 170.html at (24, 16) on xpath=//a[@href='170.html']
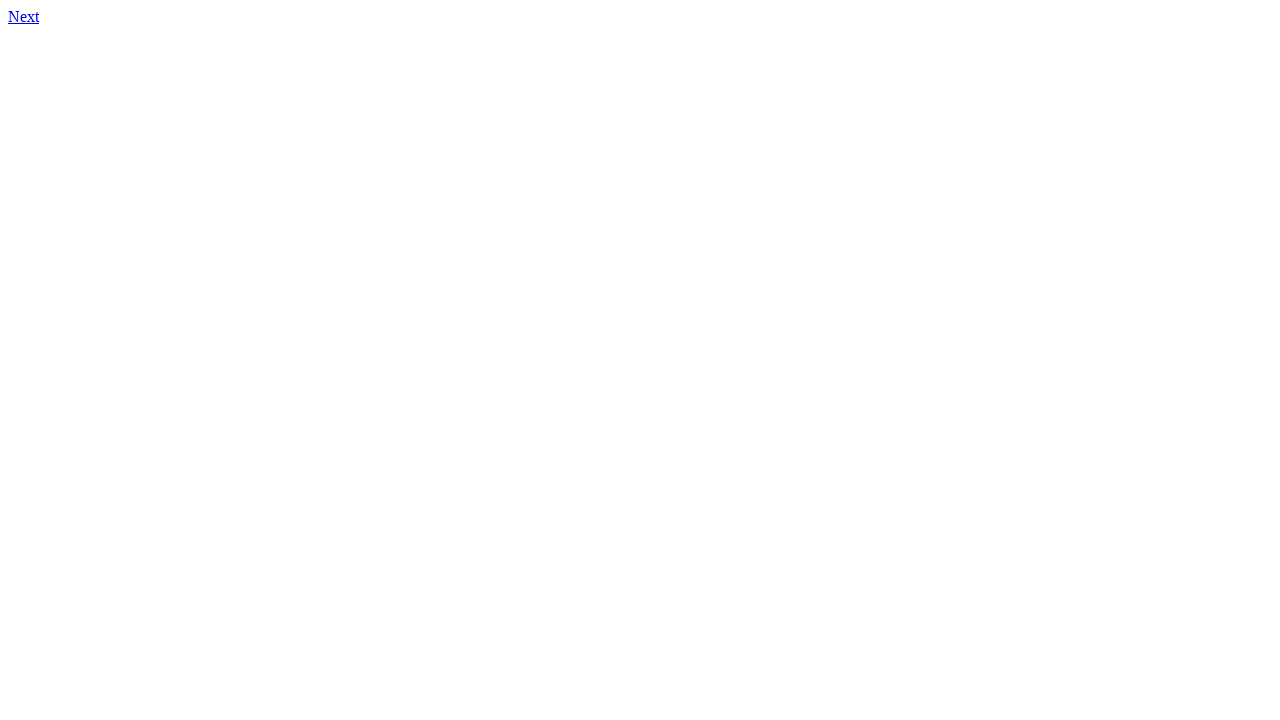

Clicked link to page 171.html at (24, 16) on xpath=//a[@href='171.html']
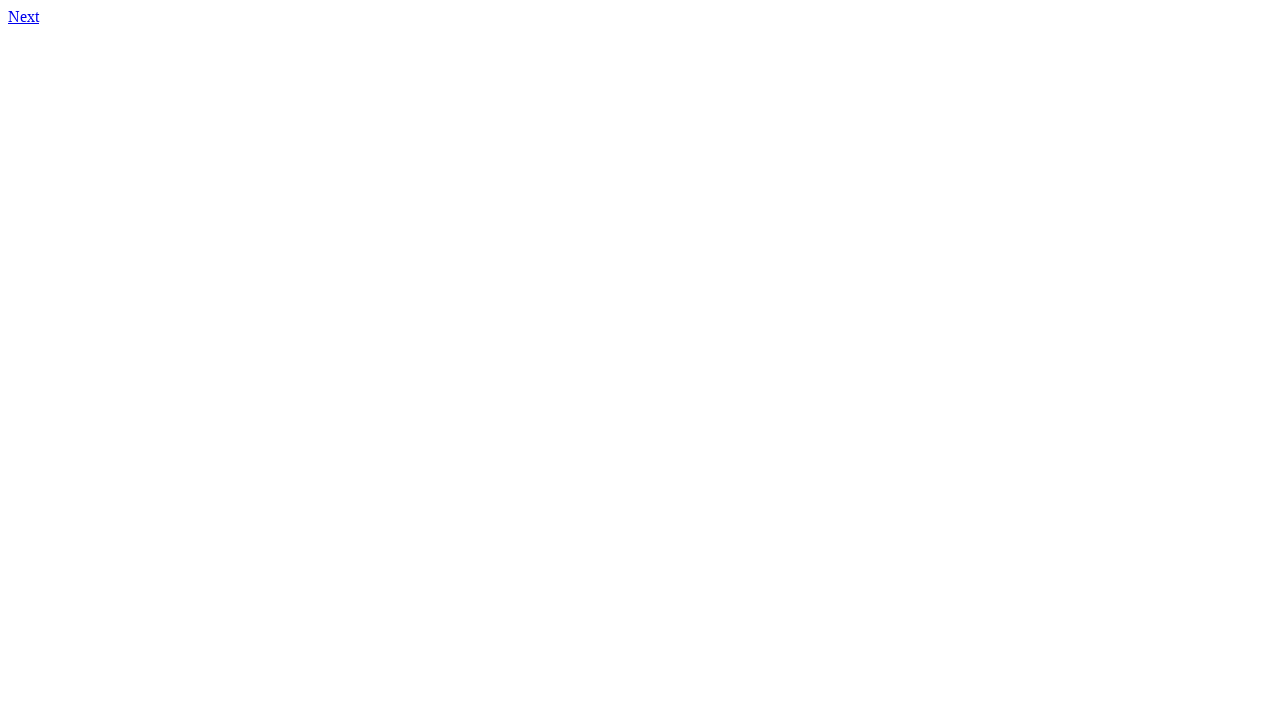

Clicked link to page 172.html at (24, 16) on xpath=//a[@href='172.html']
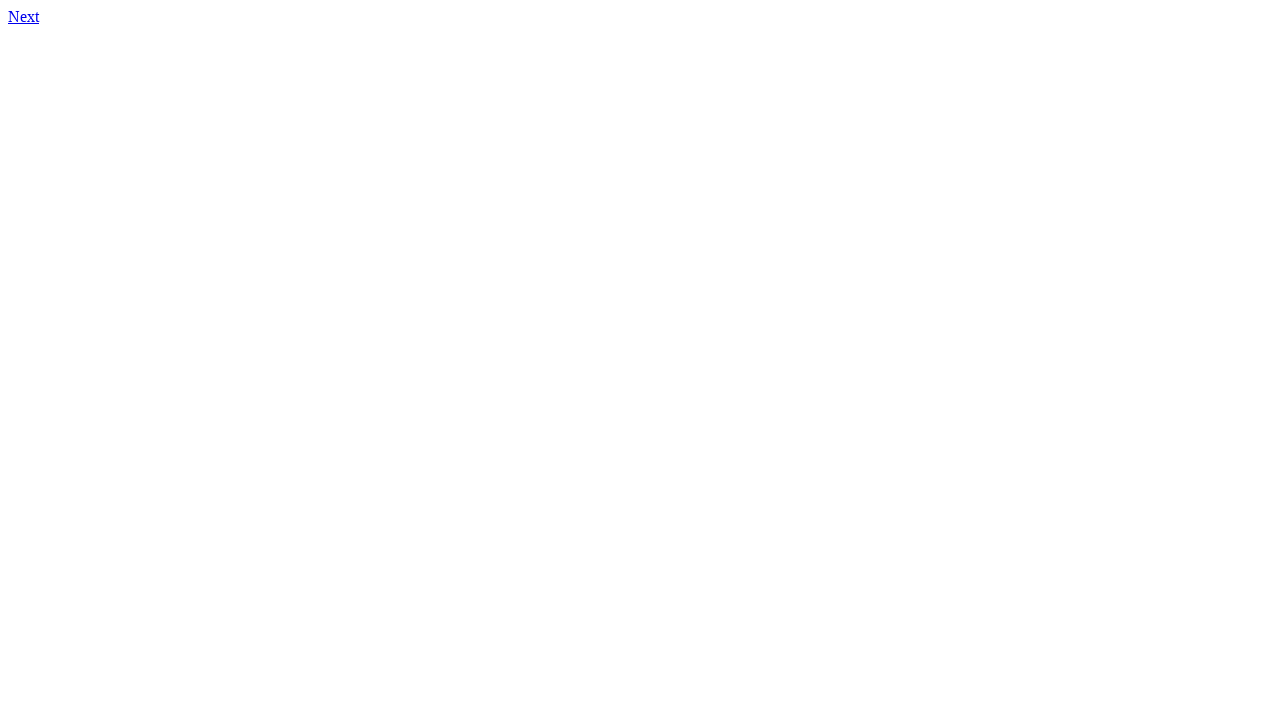

Clicked link to page 173.html at (24, 16) on xpath=//a[@href='173.html']
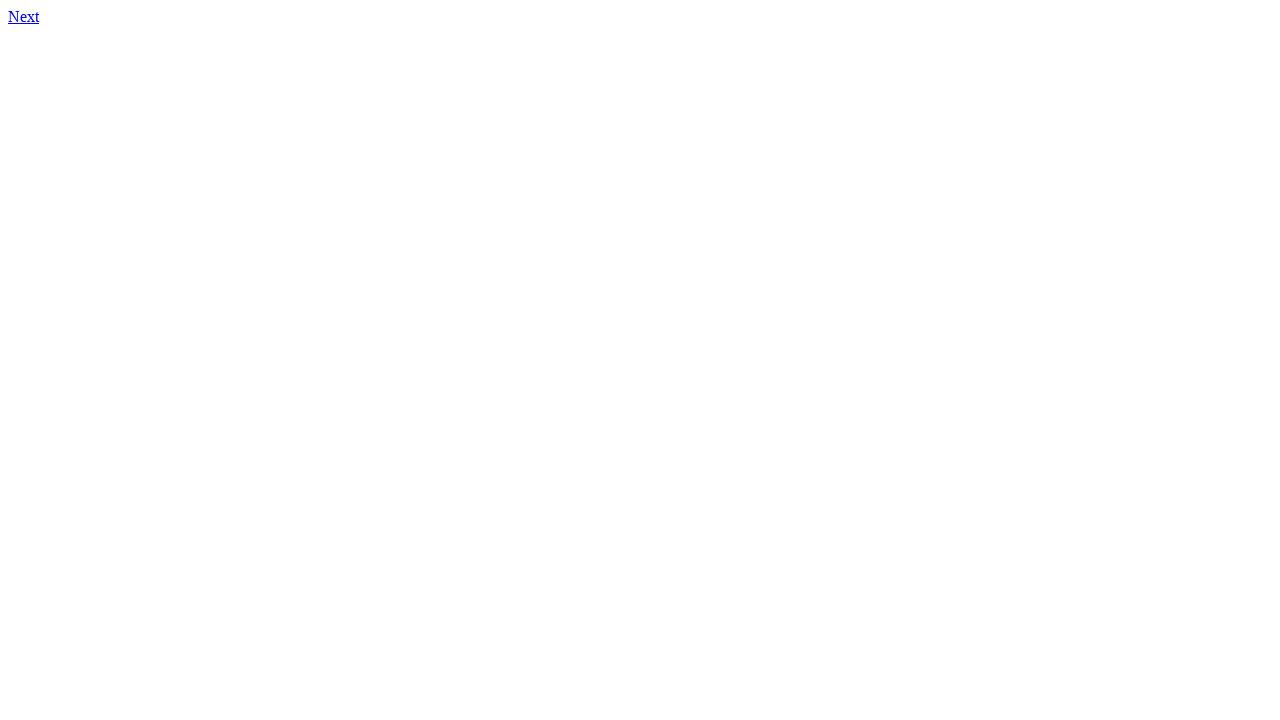

Clicked link to page 174.html at (24, 16) on xpath=//a[@href='174.html']
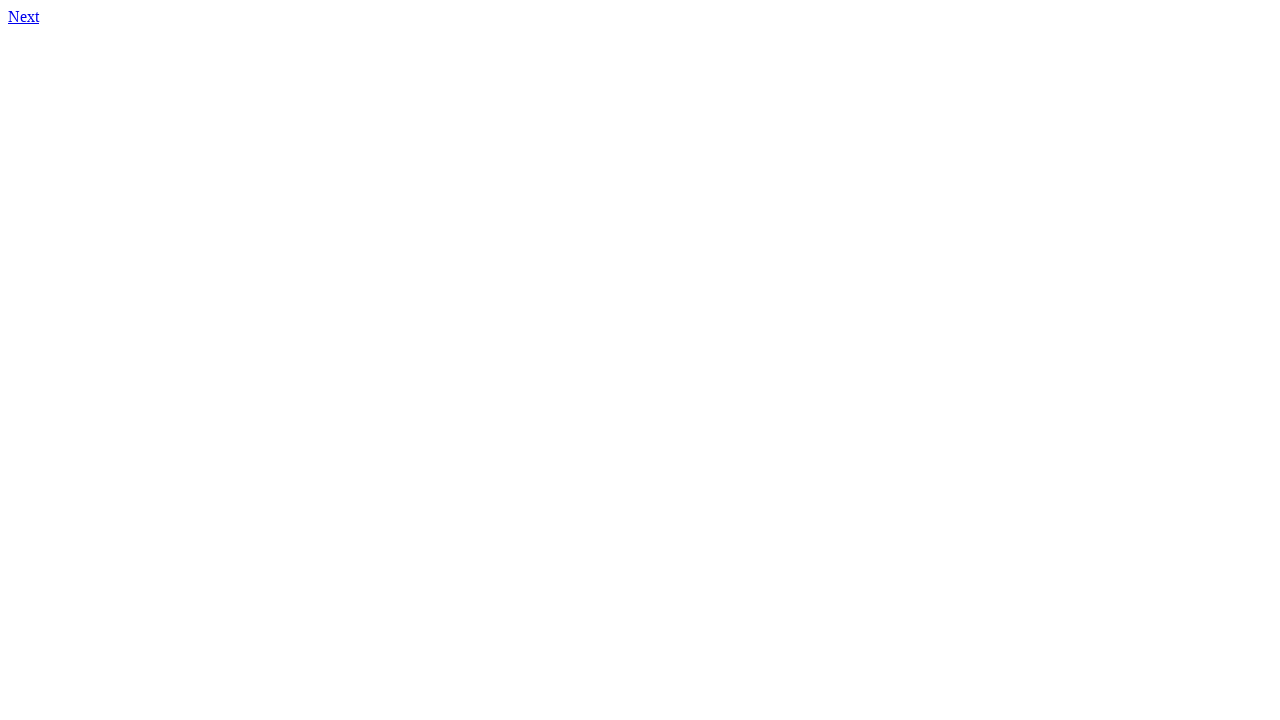

Clicked link to page 175.html at (24, 16) on xpath=//a[@href='175.html']
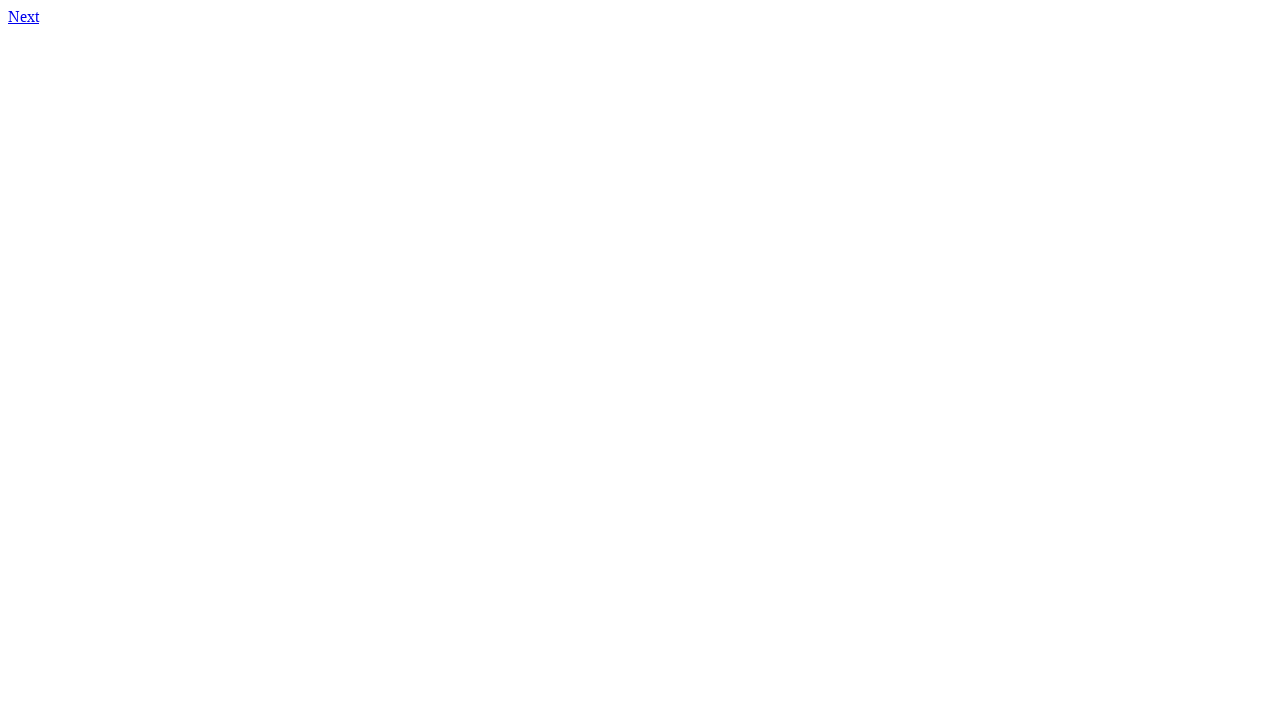

Clicked link to page 176.html at (24, 16) on xpath=//a[@href='176.html']
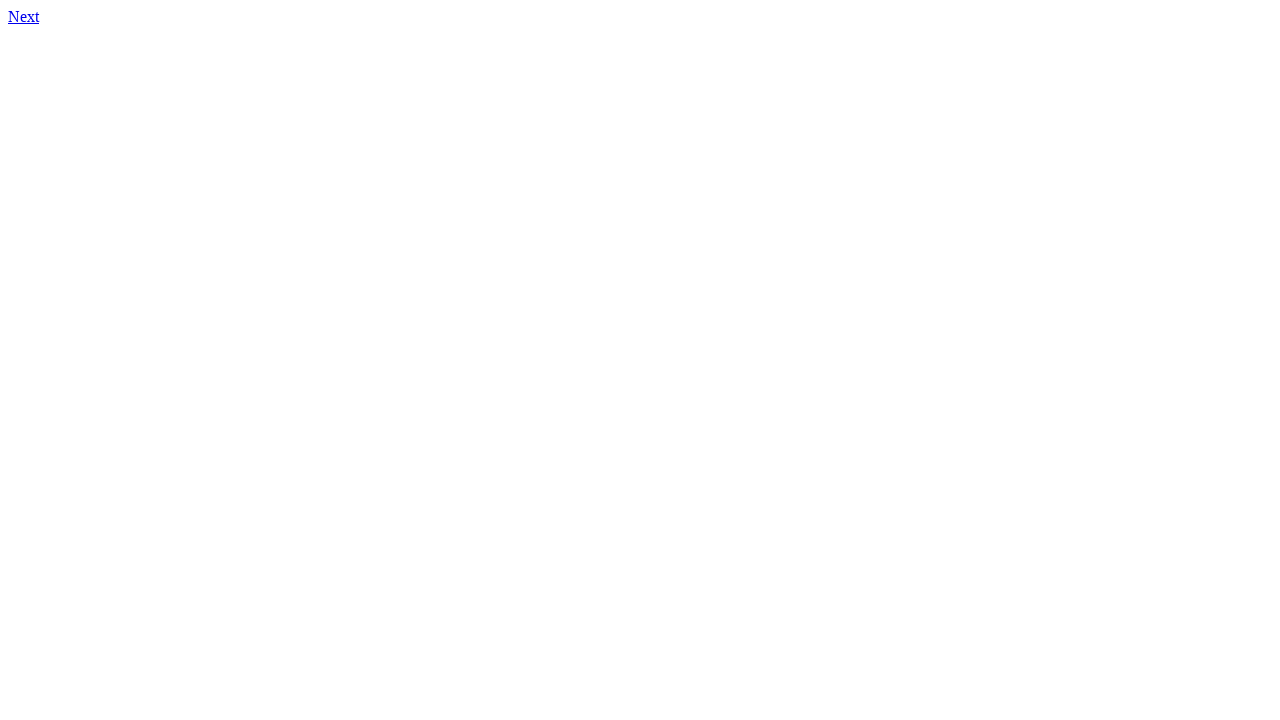

Clicked link to page 177.html at (24, 16) on xpath=//a[@href='177.html']
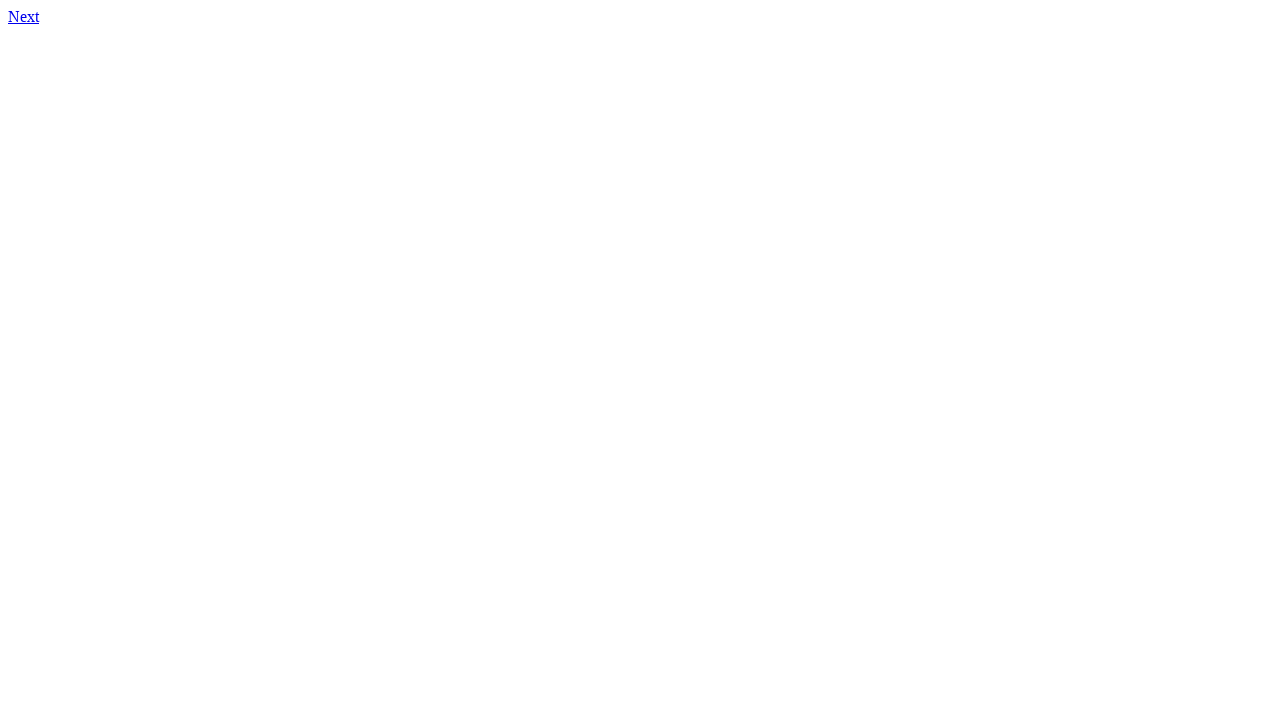

Clicked link to page 178.html at (24, 16) on xpath=//a[@href='178.html']
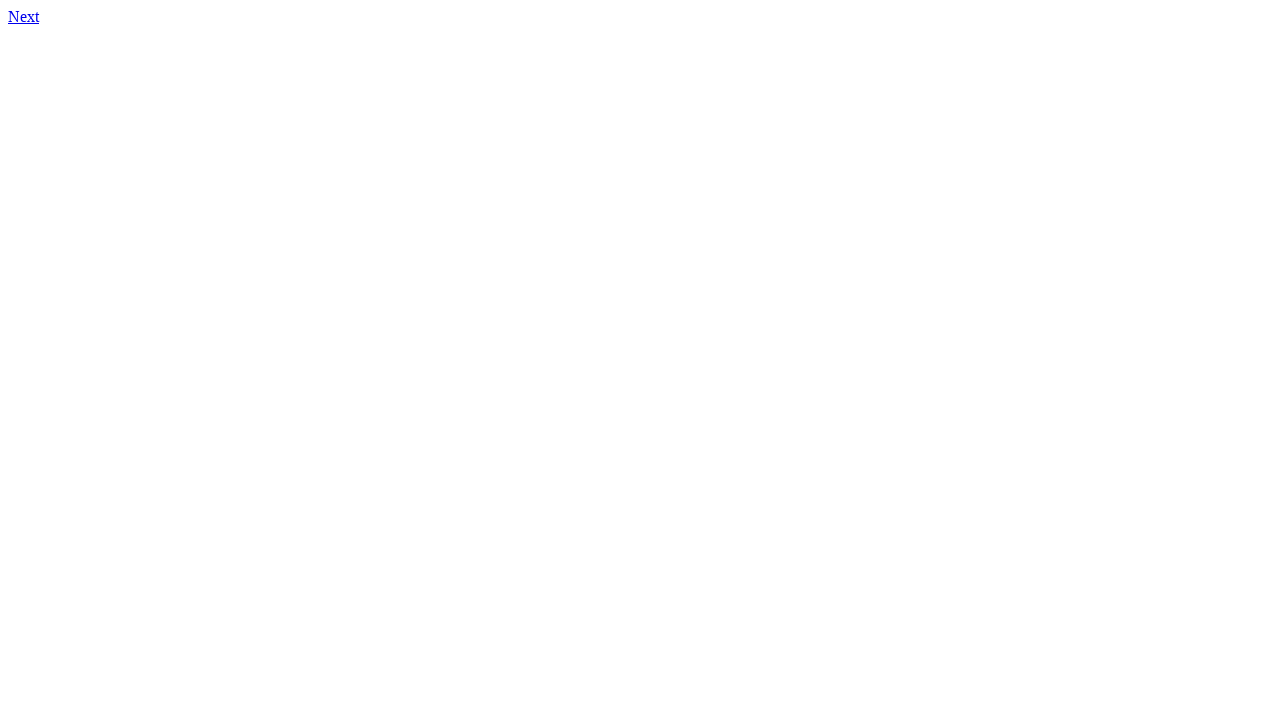

Clicked link to page 179.html at (24, 16) on xpath=//a[@href='179.html']
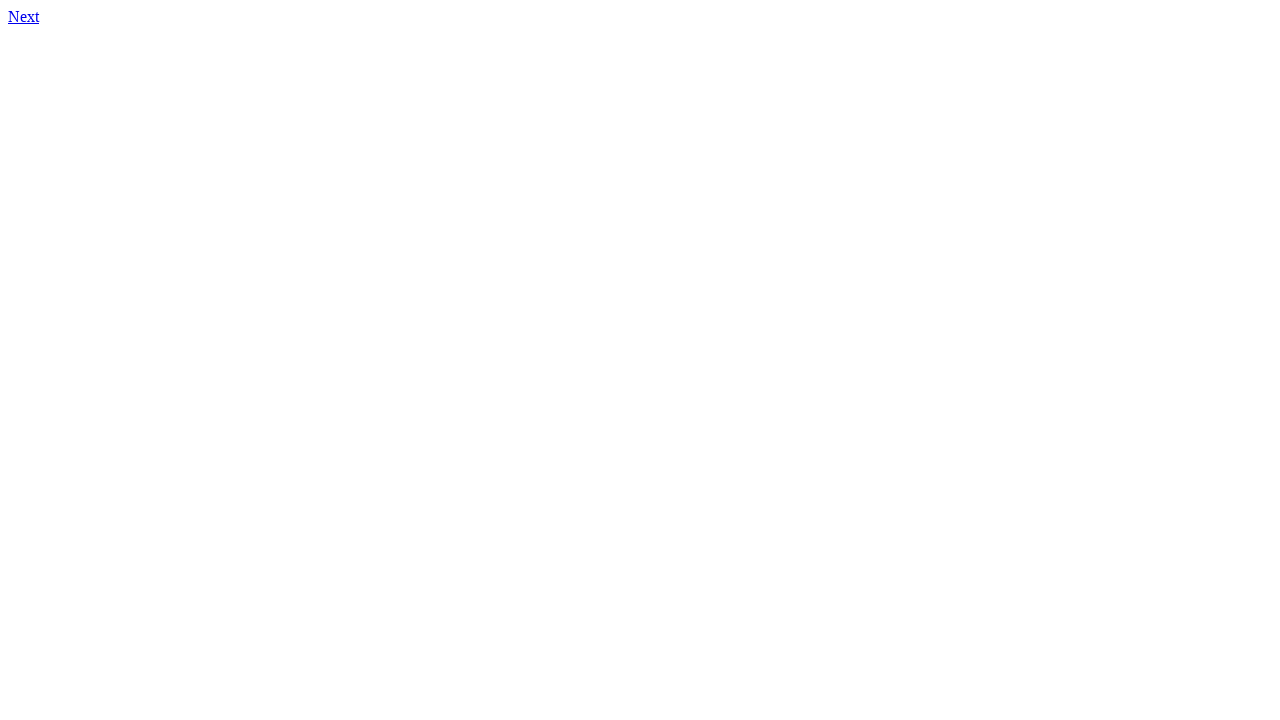

Clicked link to page 180.html at (24, 16) on xpath=//a[@href='180.html']
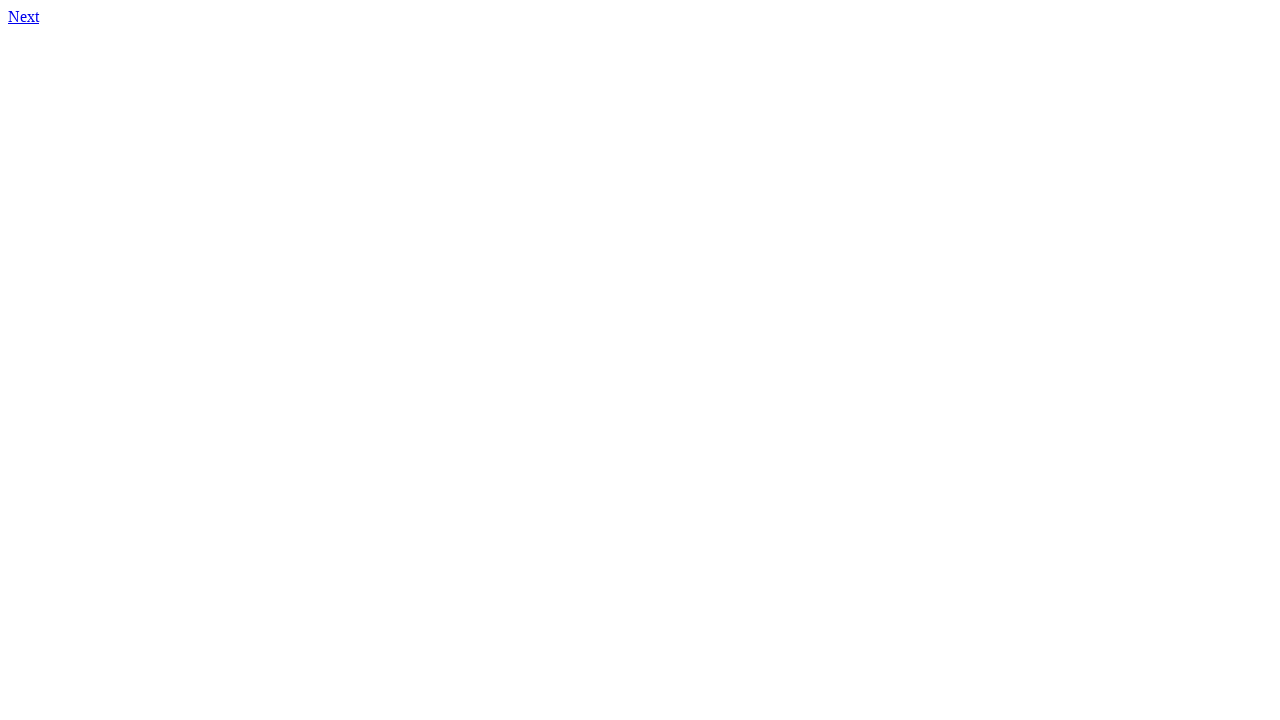

Clicked link to page 181.html at (24, 16) on xpath=//a[@href='181.html']
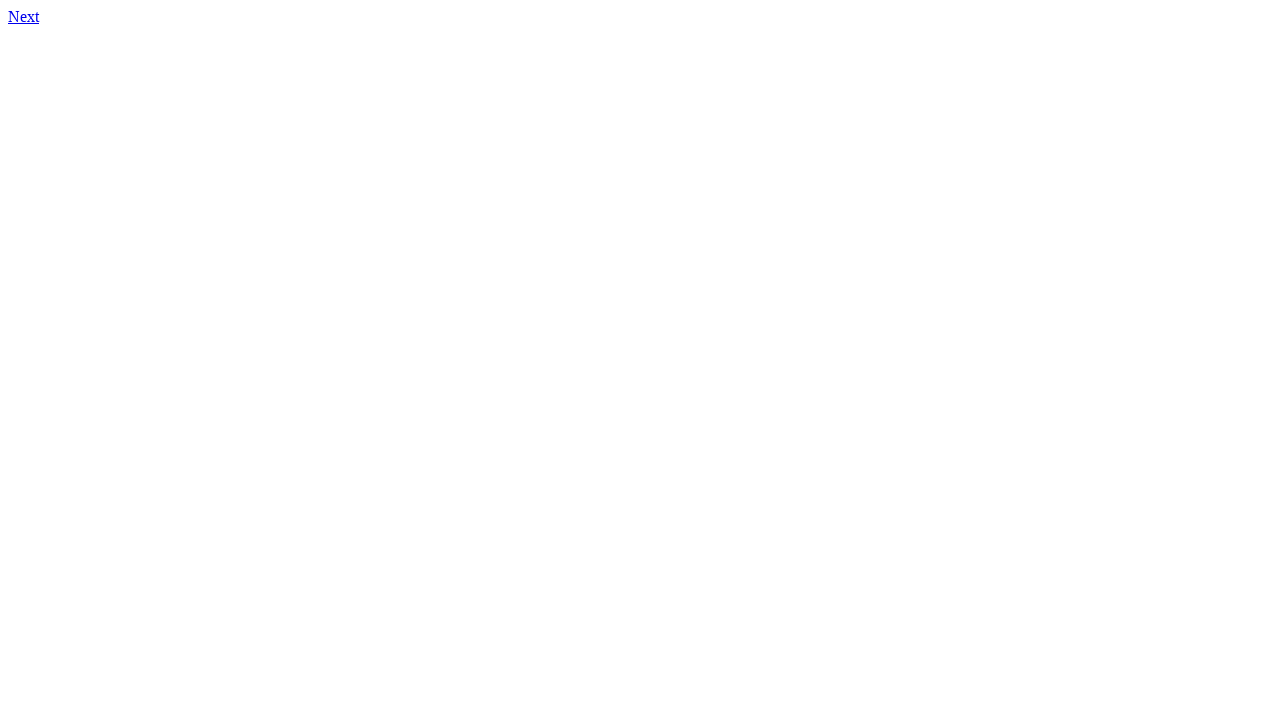

Clicked link to page 182.html at (24, 16) on xpath=//a[@href='182.html']
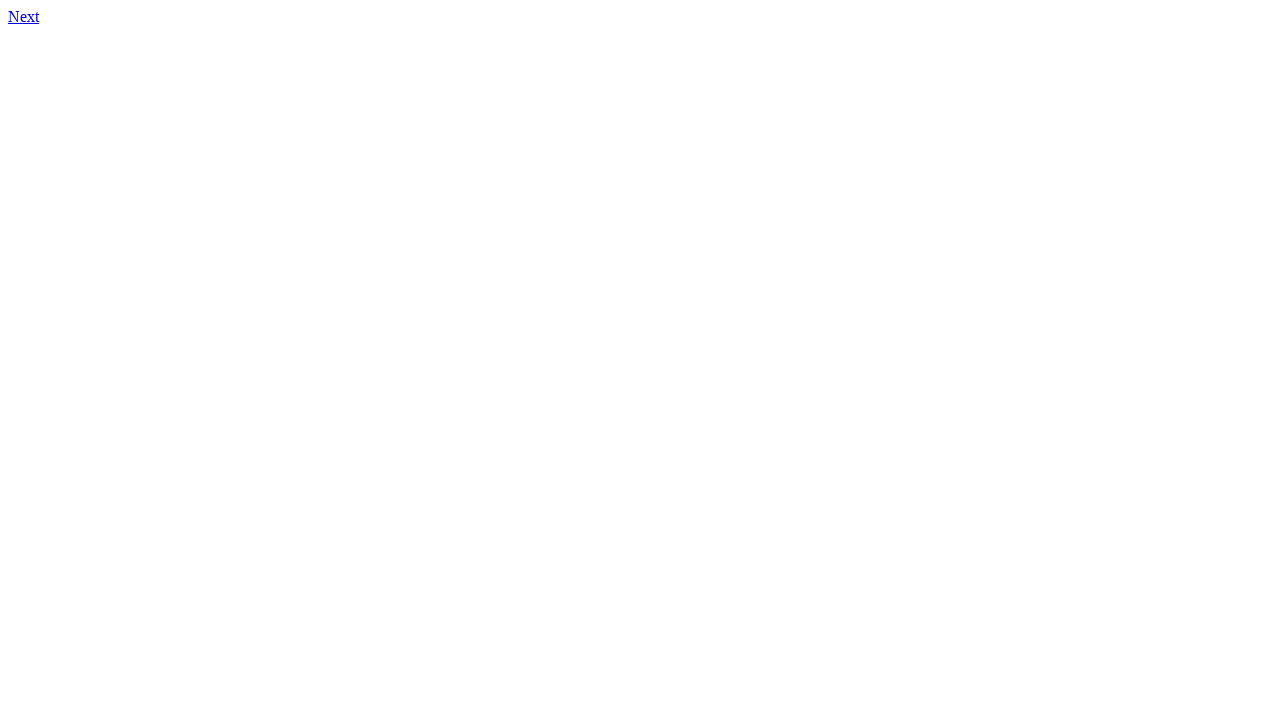

Clicked link to page 183.html at (24, 16) on xpath=//a[@href='183.html']
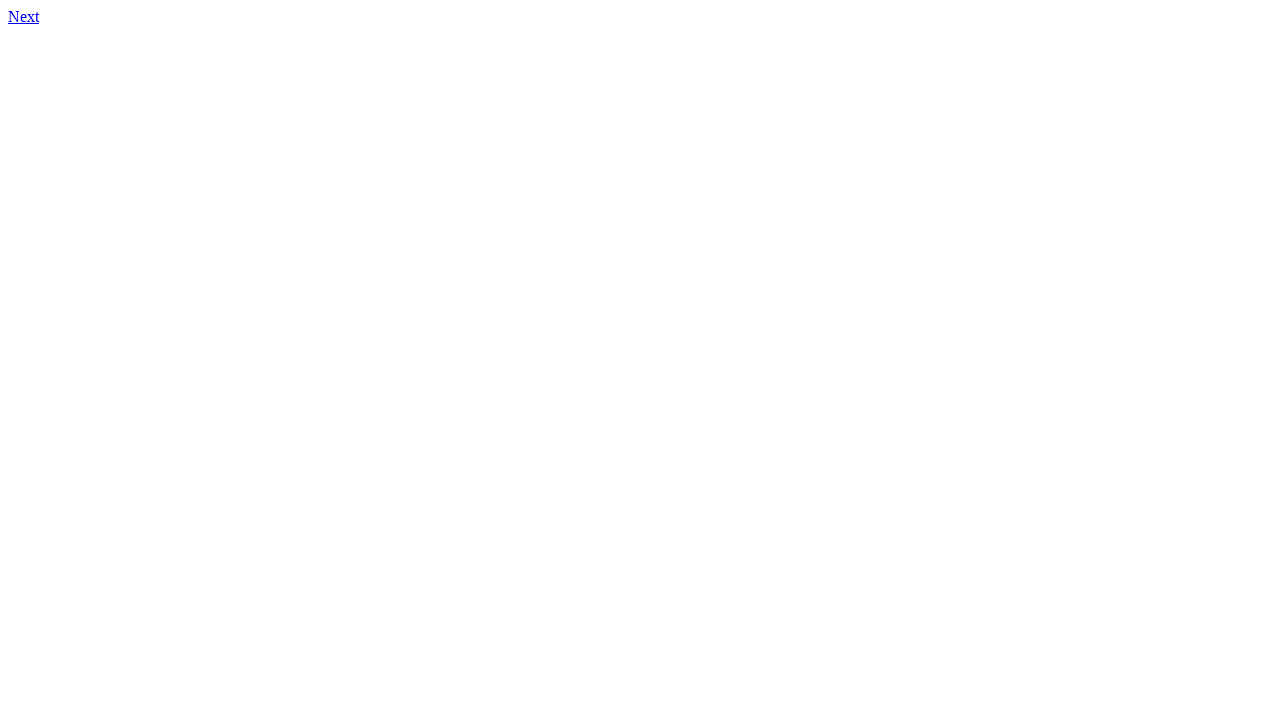

Clicked link to page 184.html at (24, 16) on xpath=//a[@href='184.html']
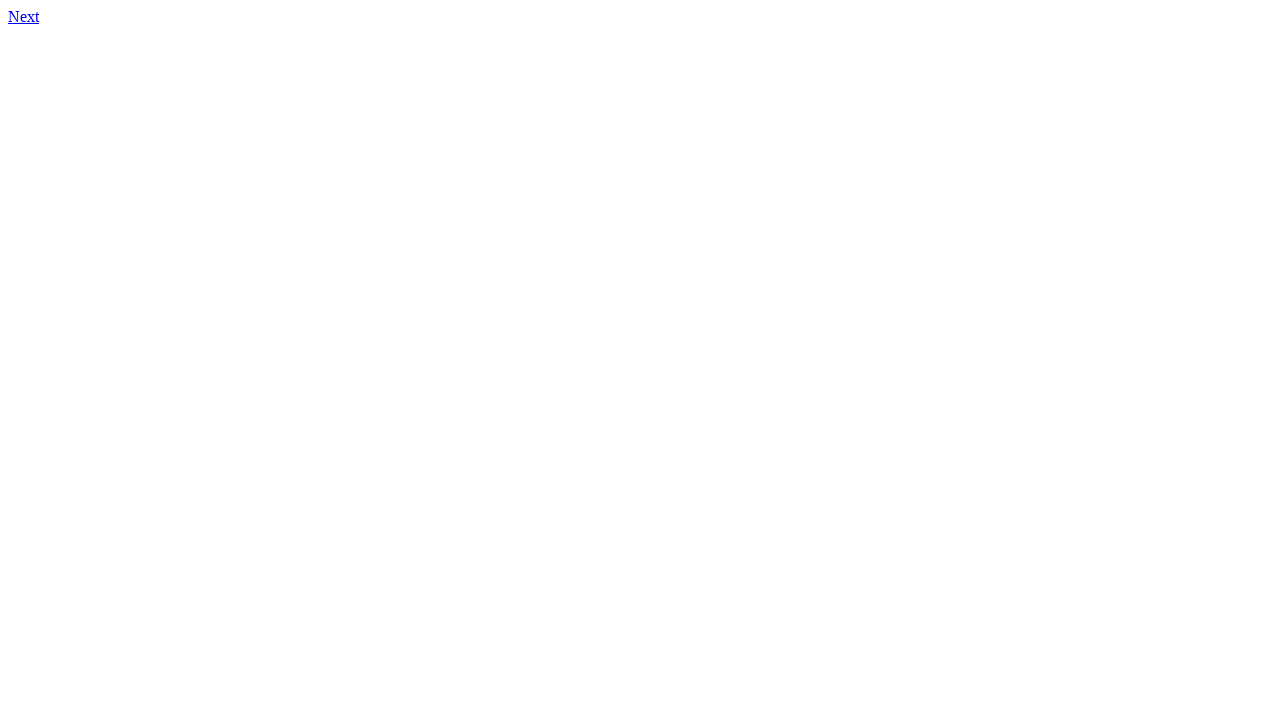

Clicked link to page 185.html at (24, 16) on xpath=//a[@href='185.html']
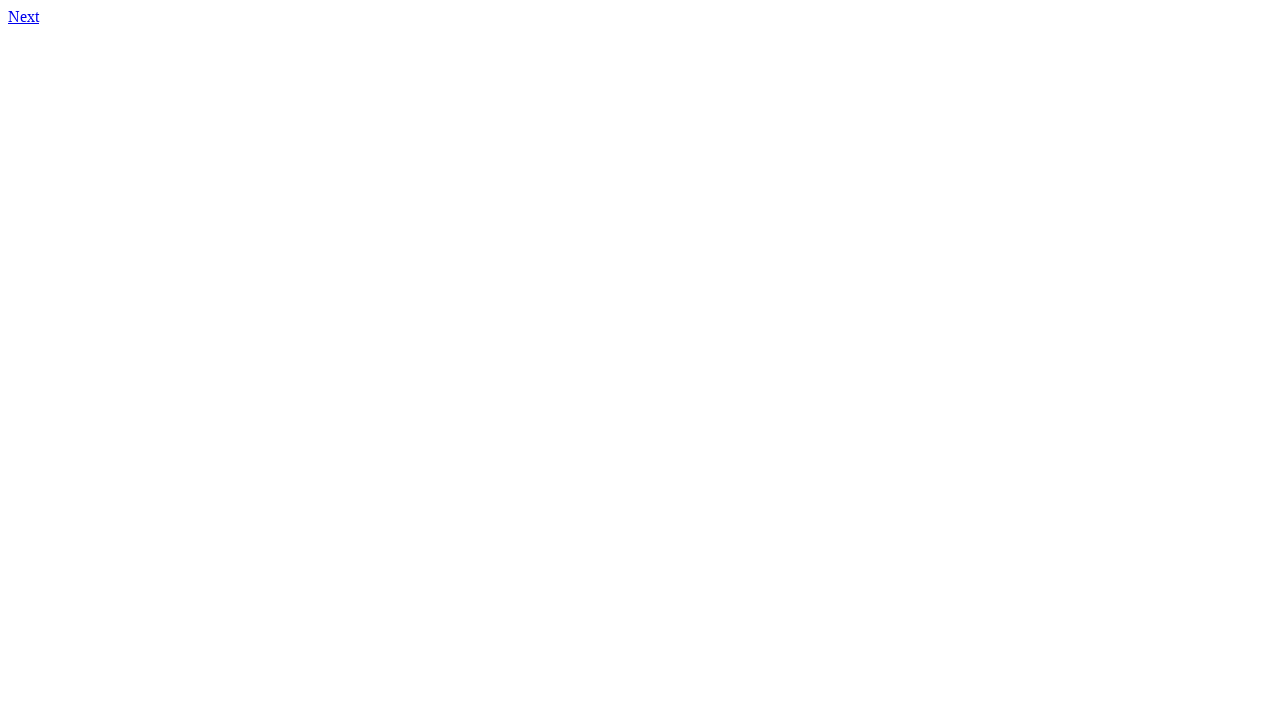

Clicked link to page 186.html at (24, 16) on xpath=//a[@href='186.html']
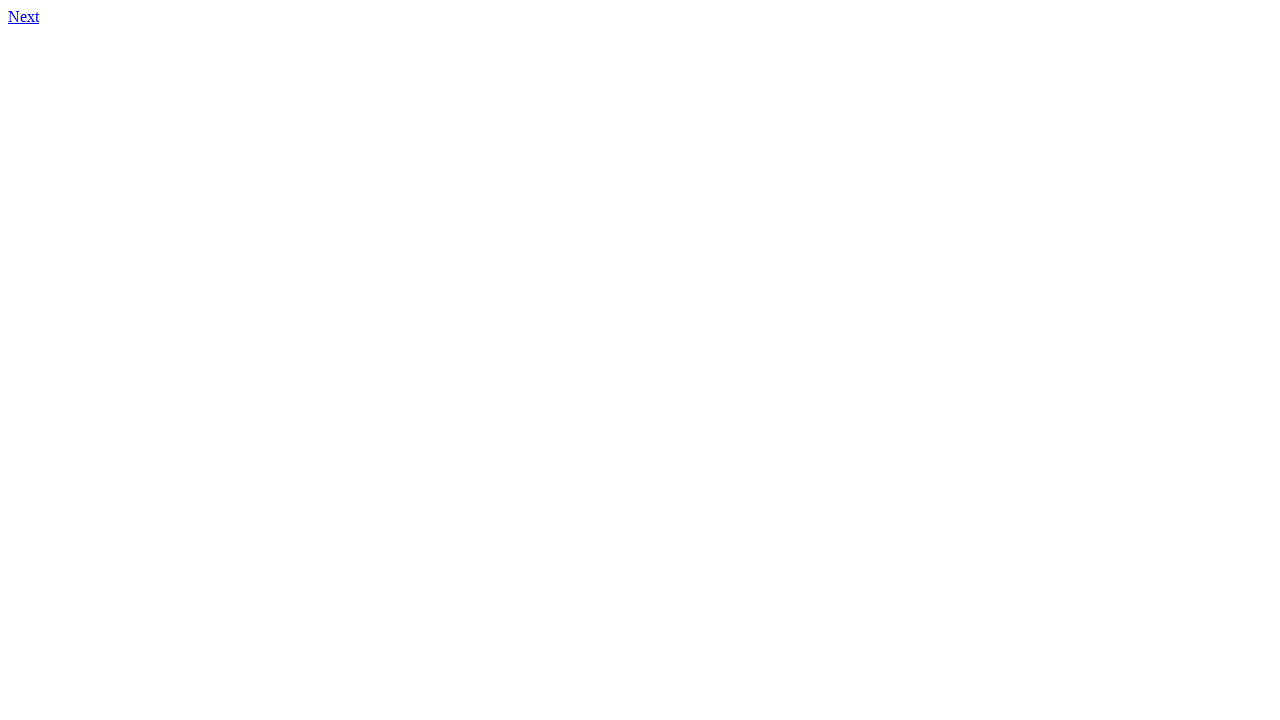

Clicked link to page 187.html at (24, 16) on xpath=//a[@href='187.html']
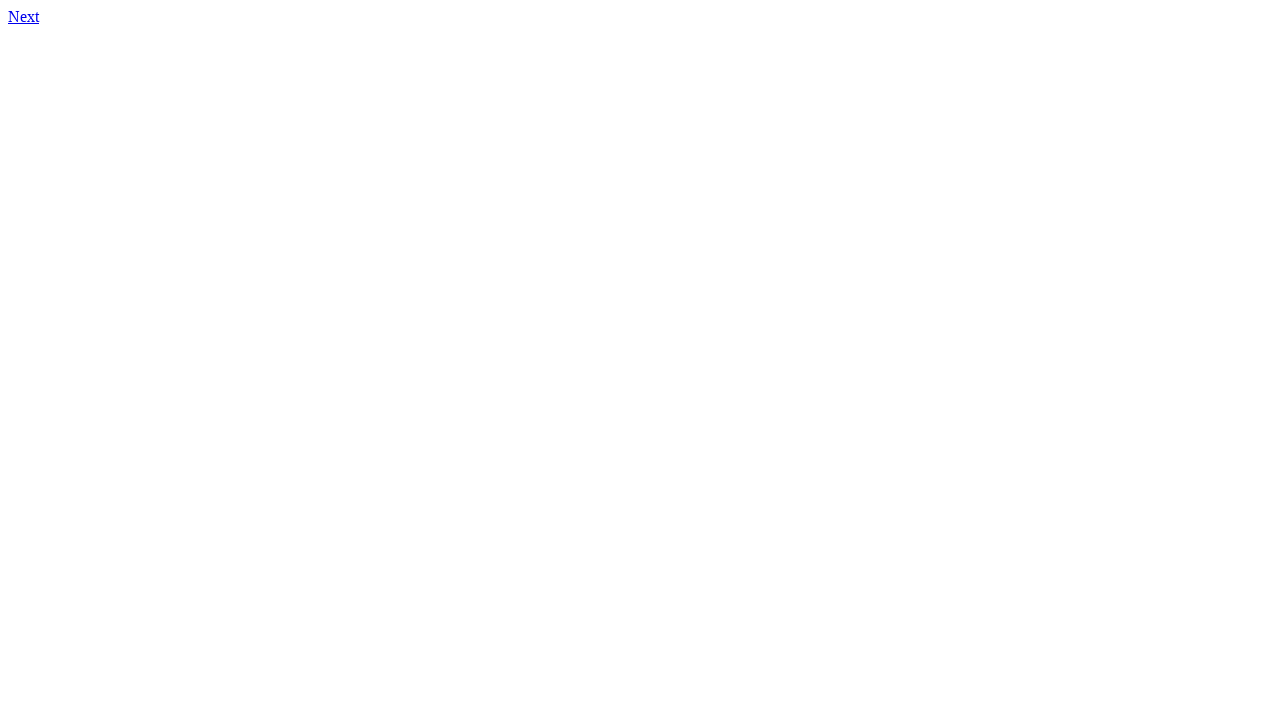

Clicked link to page 188.html at (24, 16) on xpath=//a[@href='188.html']
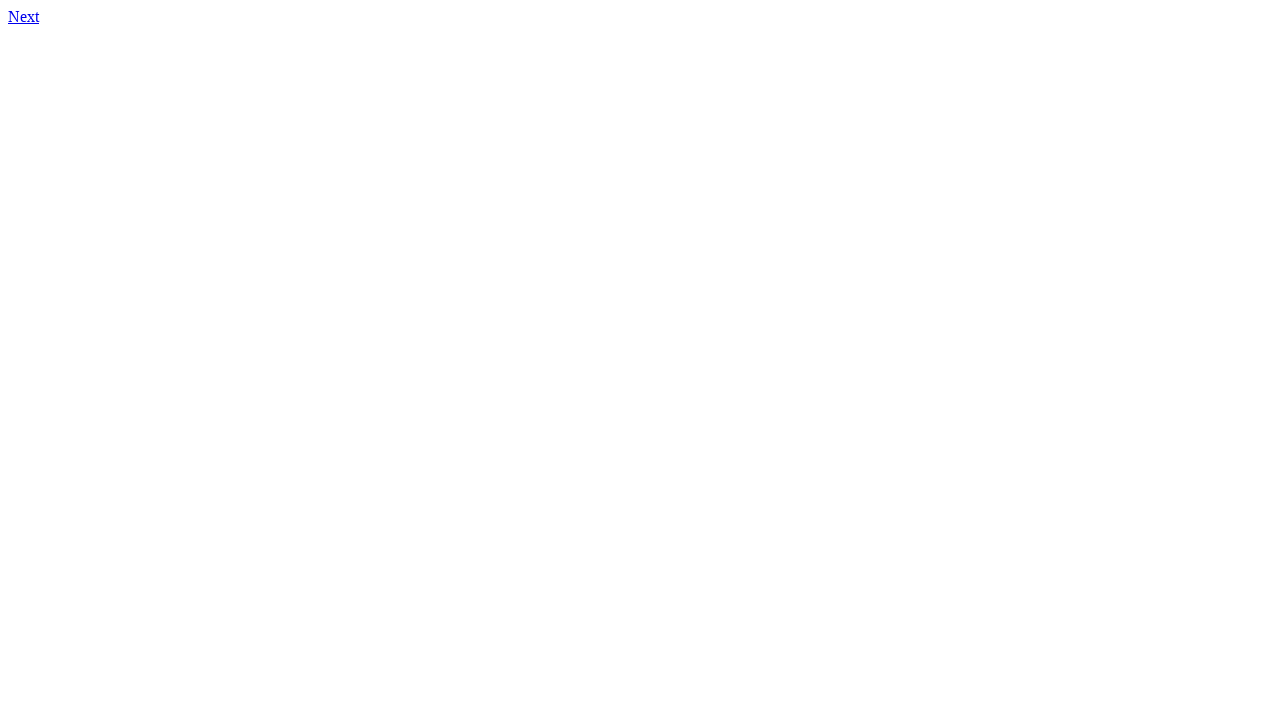

Clicked link to page 189.html at (24, 16) on xpath=//a[@href='189.html']
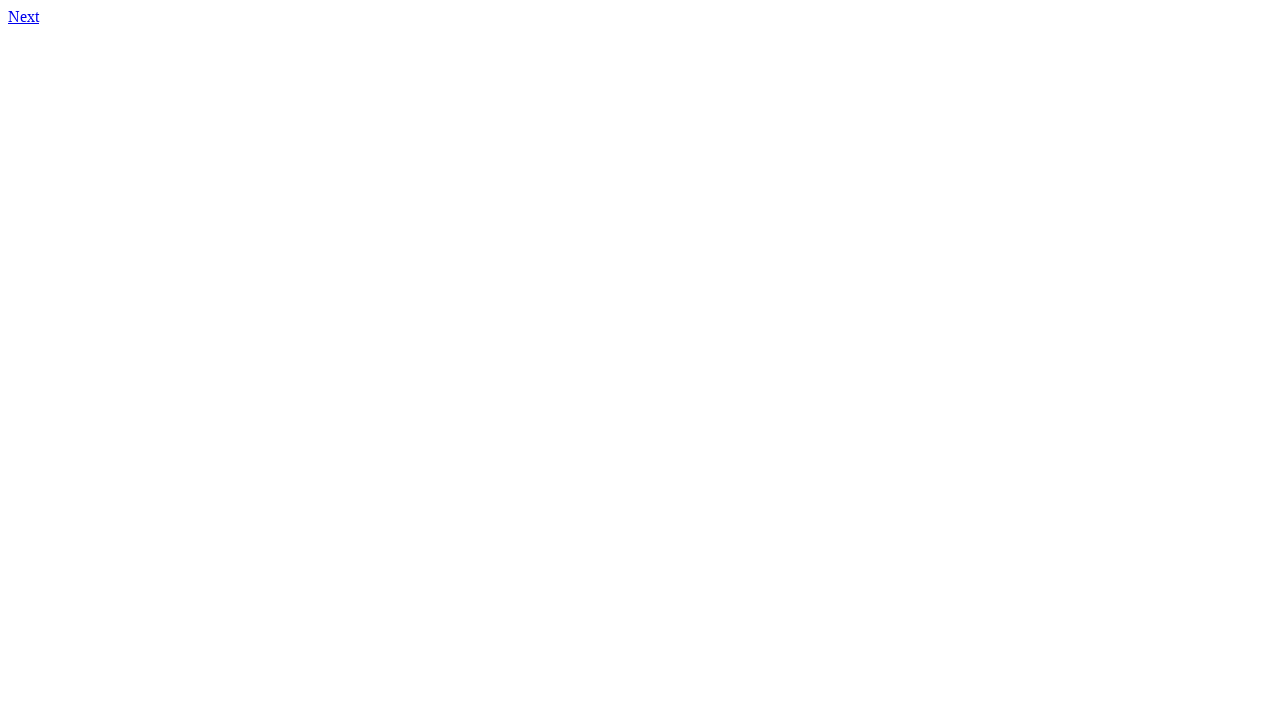

Clicked link to page 190.html at (24, 16) on xpath=//a[@href='190.html']
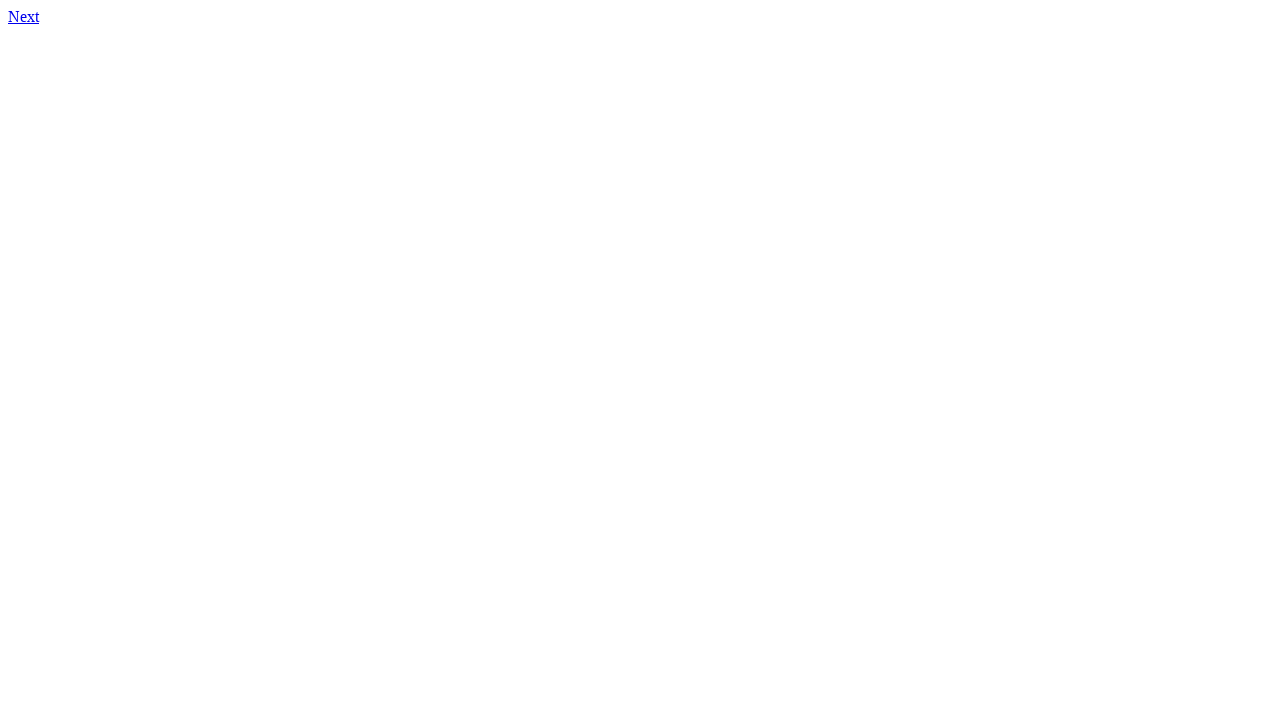

Clicked link to page 191.html at (24, 16) on xpath=//a[@href='191.html']
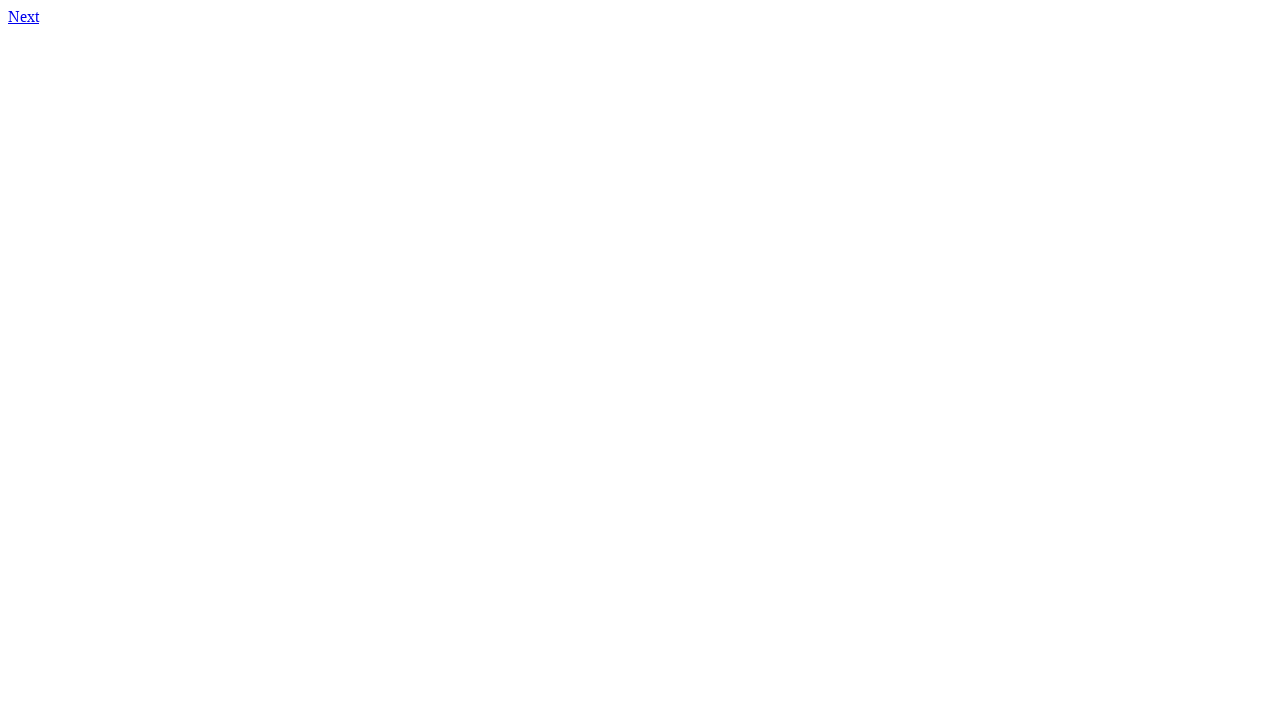

Clicked link to page 192.html at (24, 16) on xpath=//a[@href='192.html']
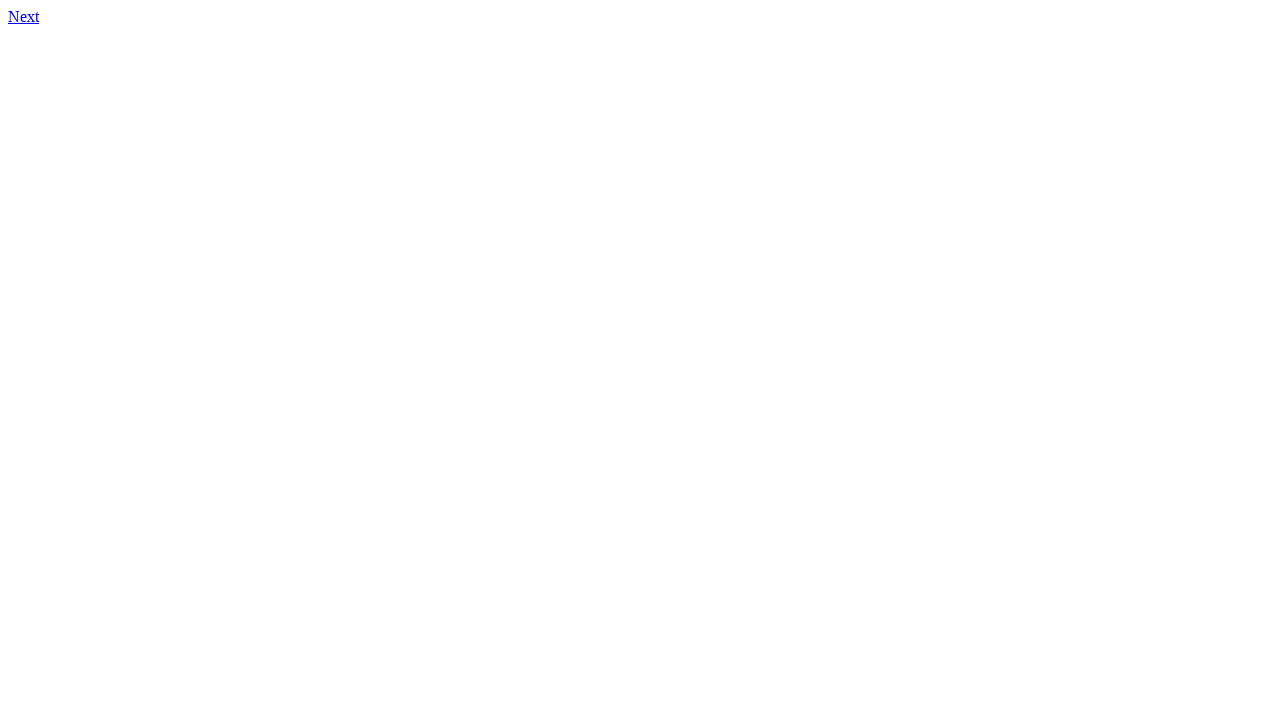

Clicked link to page 193.html at (24, 16) on xpath=//a[@href='193.html']
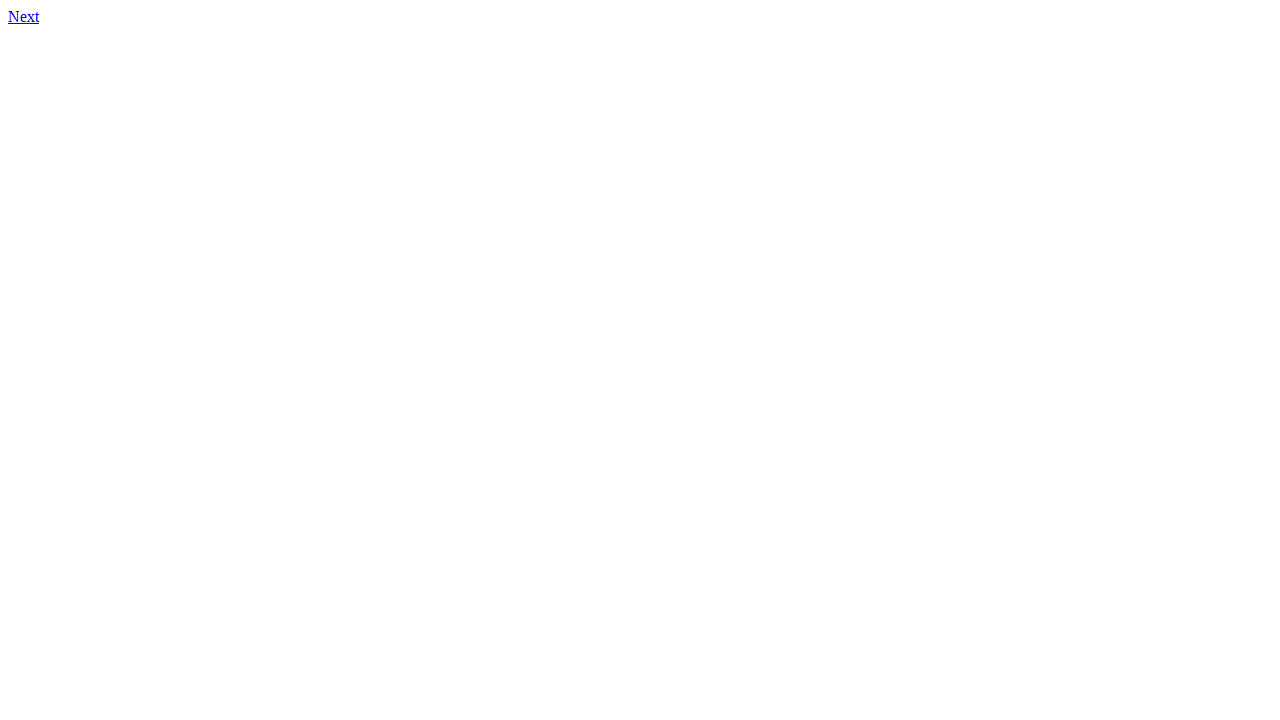

Clicked link to page 194.html at (24, 16) on xpath=//a[@href='194.html']
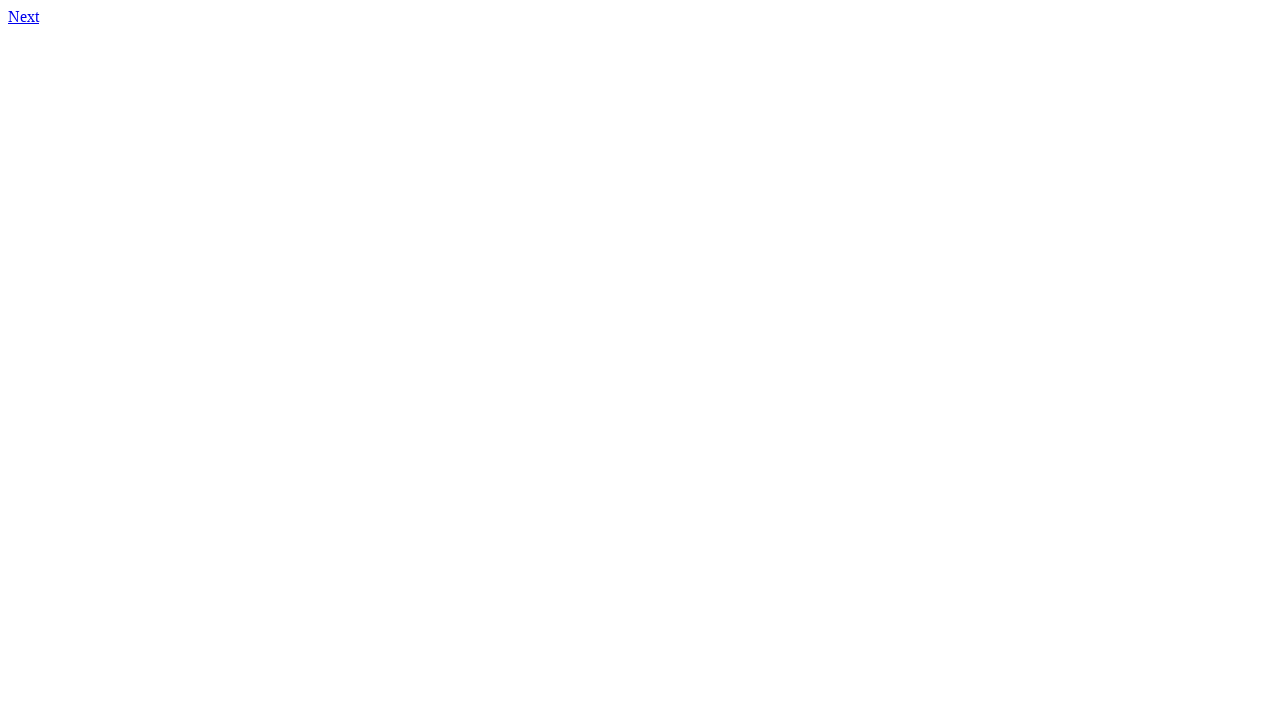

Clicked link to page 195.html at (24, 16) on xpath=//a[@href='195.html']
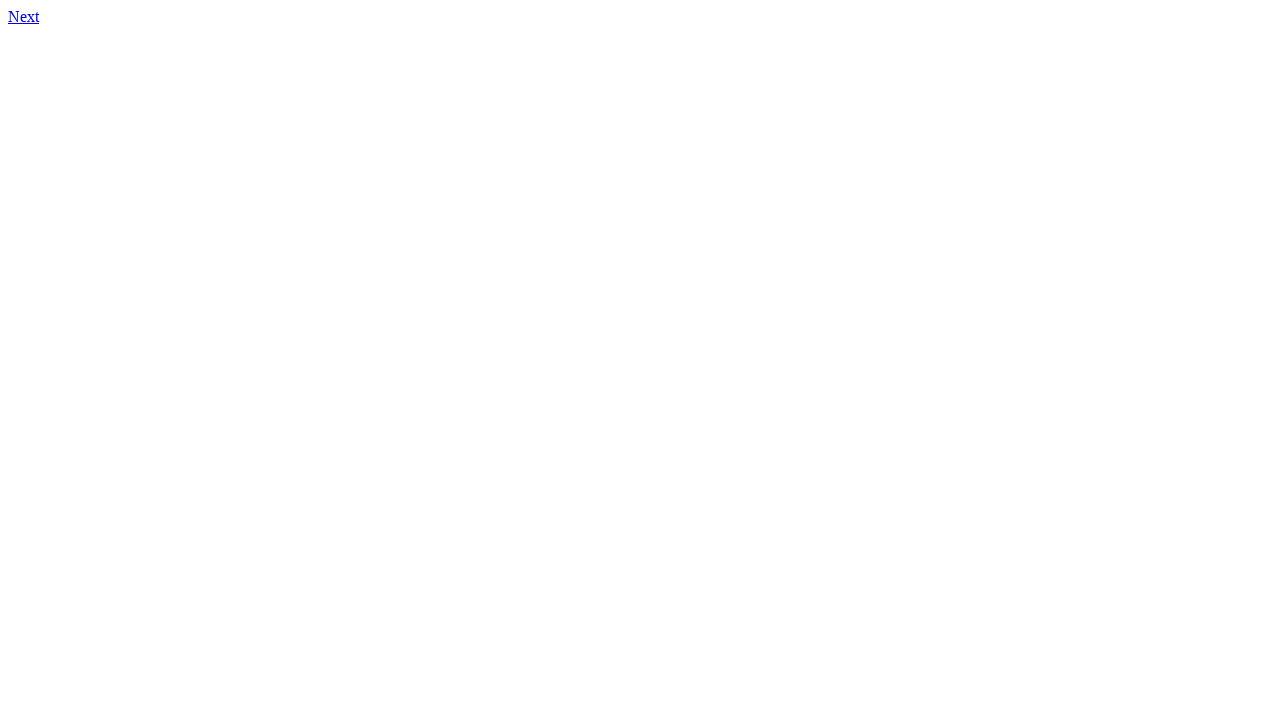

Clicked link to page 196.html at (24, 16) on xpath=//a[@href='196.html']
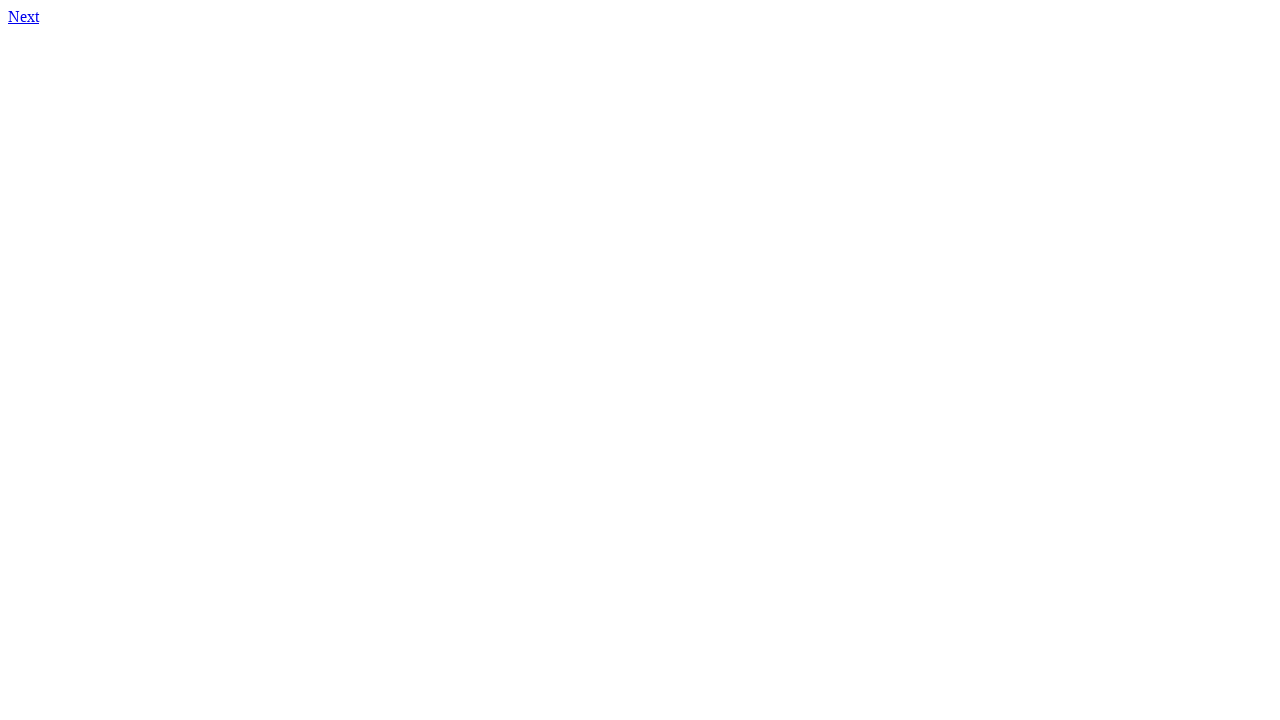

Clicked link to page 197.html at (24, 16) on xpath=//a[@href='197.html']
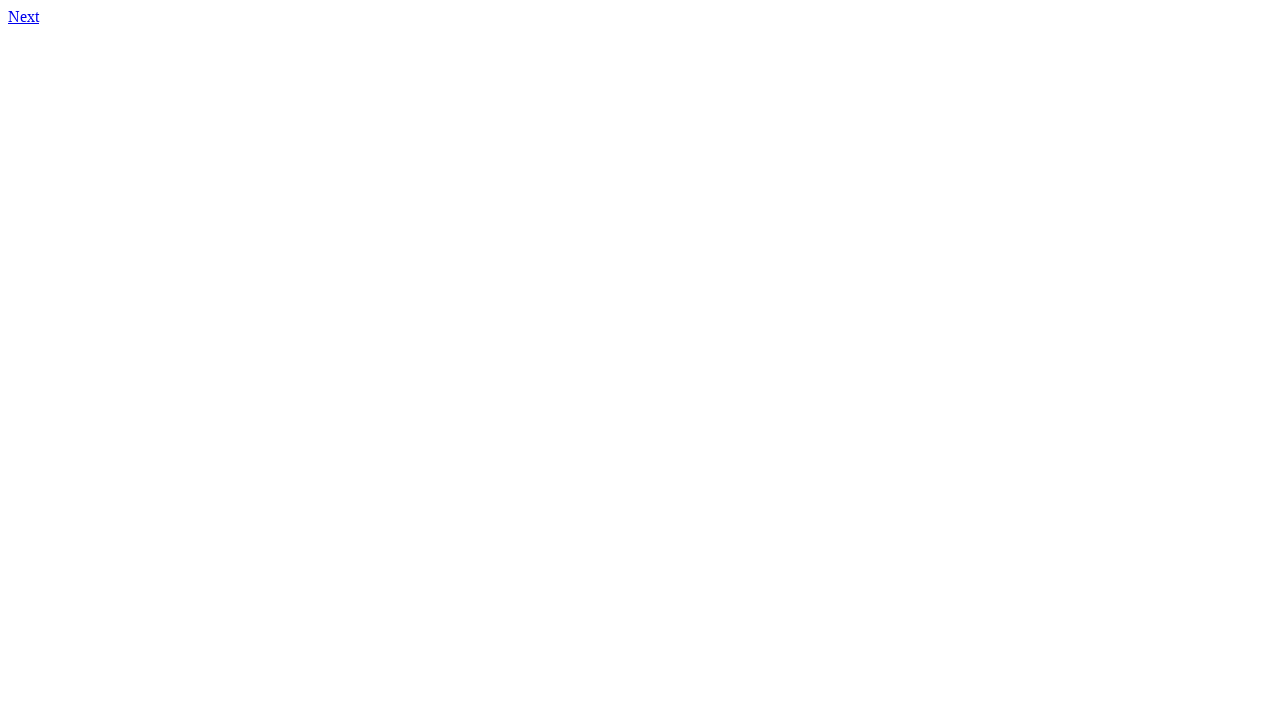

Clicked link to page 198.html at (24, 16) on xpath=//a[@href='198.html']
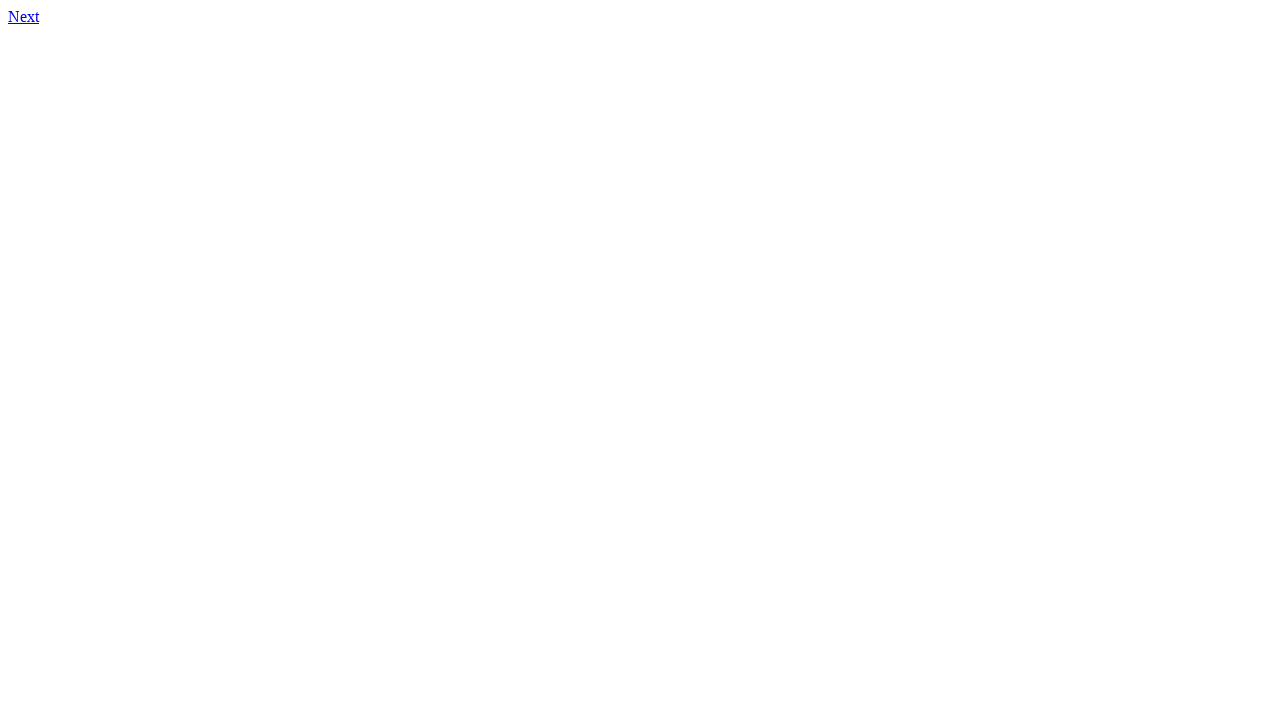

Clicked link to page 199.html at (24, 16) on xpath=//a[@href='199.html']
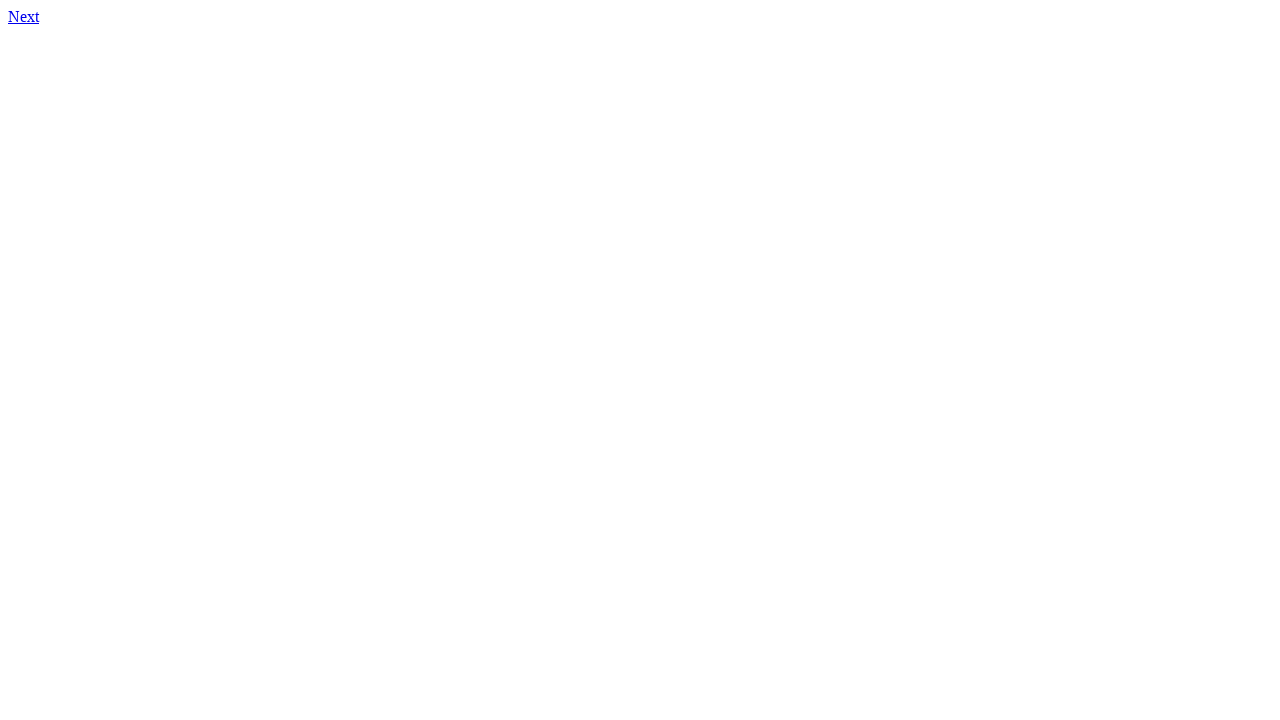

Clicked link to page 200.html at (24, 16) on xpath=//a[@href='200.html']
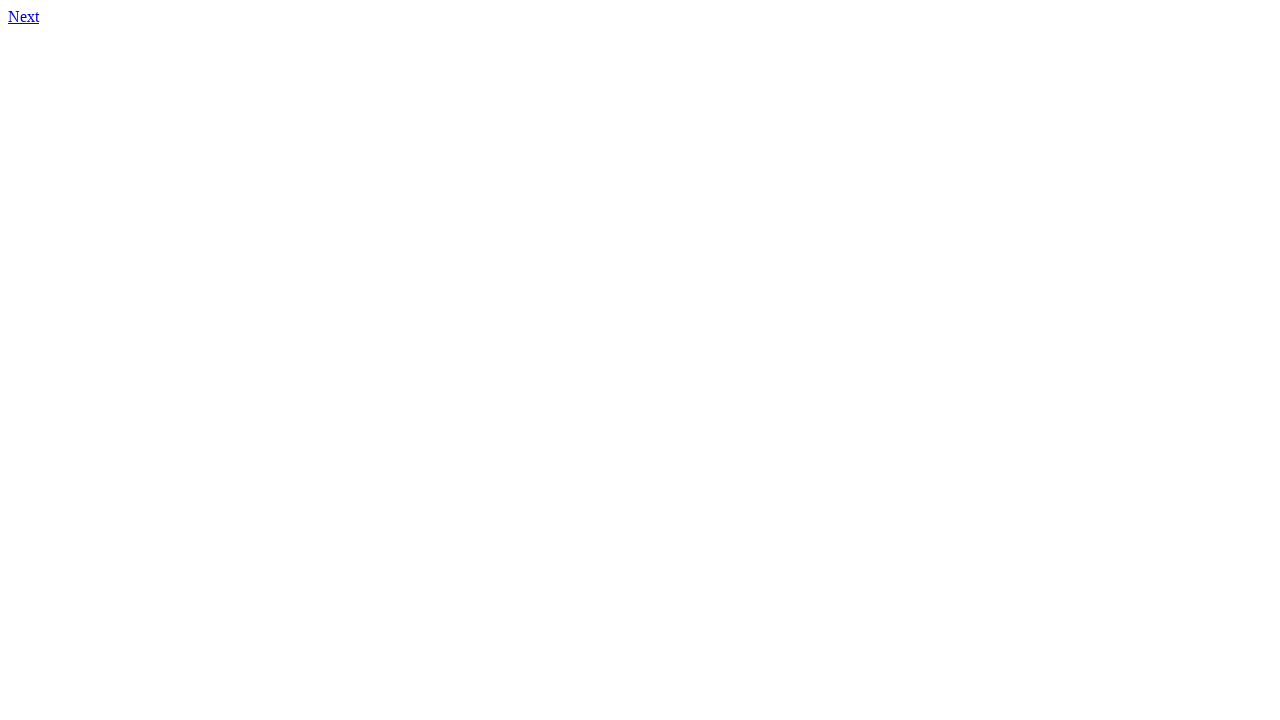

Clicked link to page 201.html at (24, 16) on xpath=//a[@href='201.html']
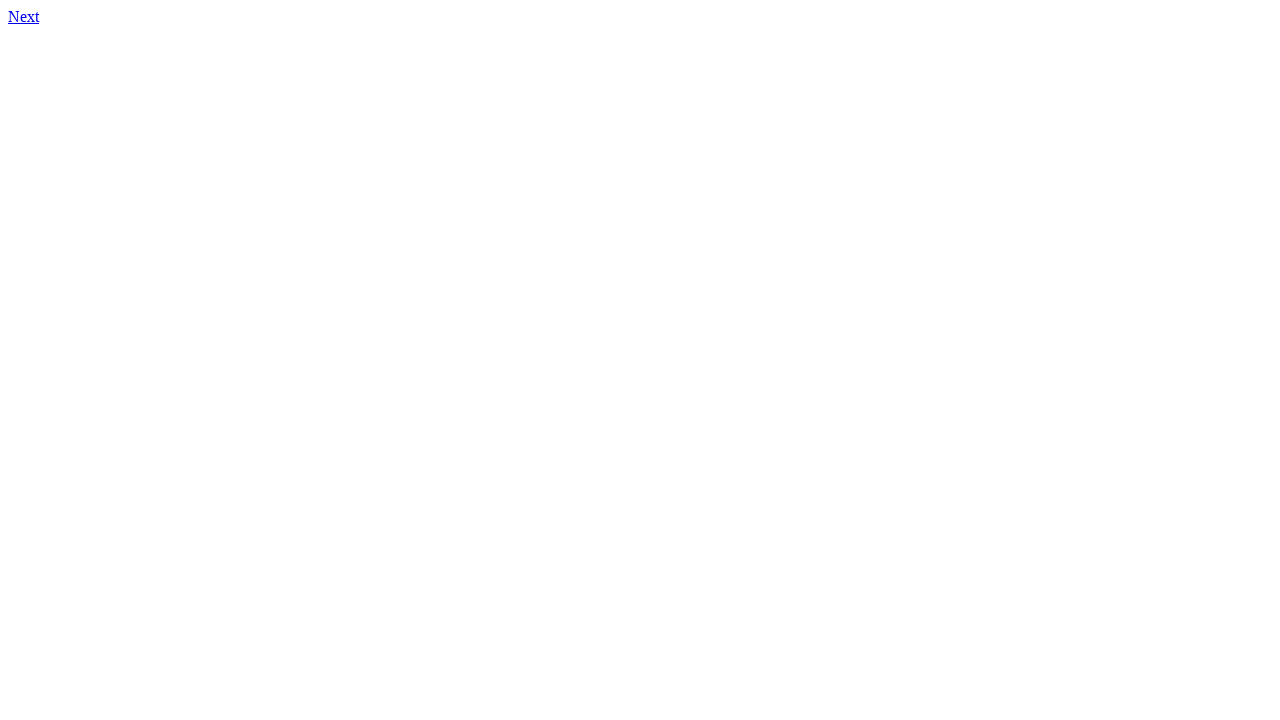

Clicked link to page 202.html at (24, 16) on xpath=//a[@href='202.html']
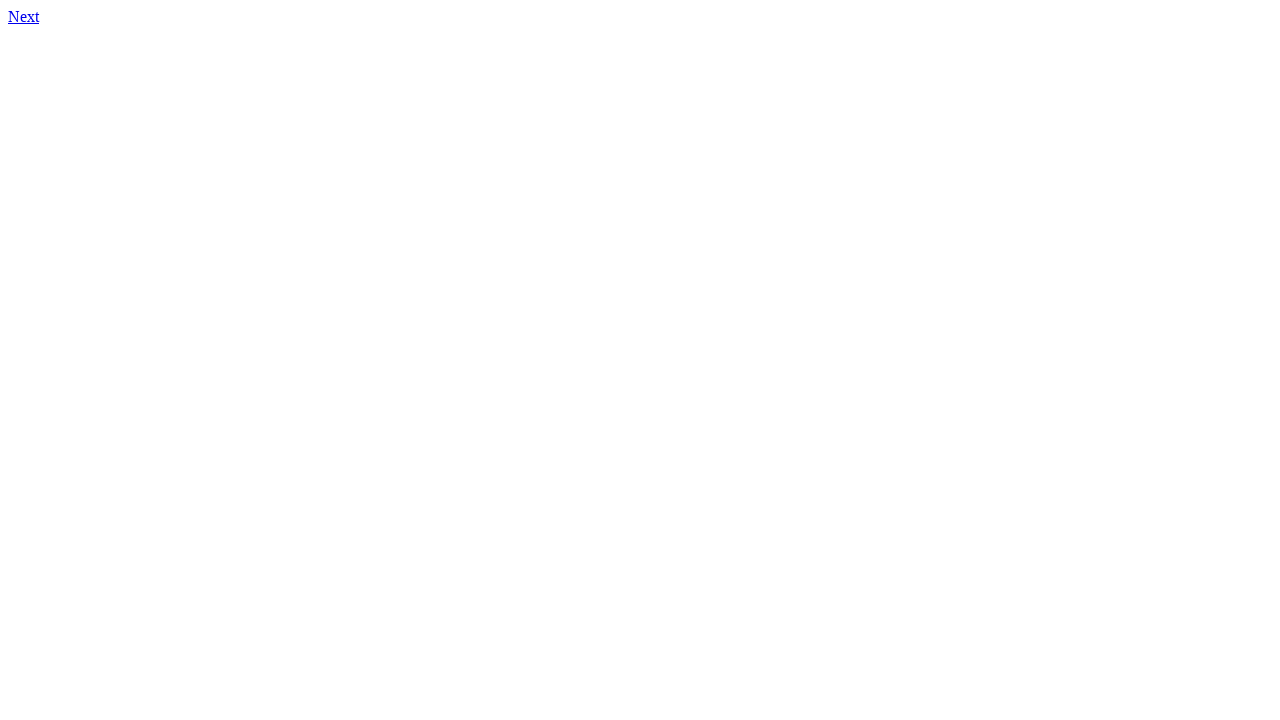

Clicked link to page 203.html at (24, 16) on xpath=//a[@href='203.html']
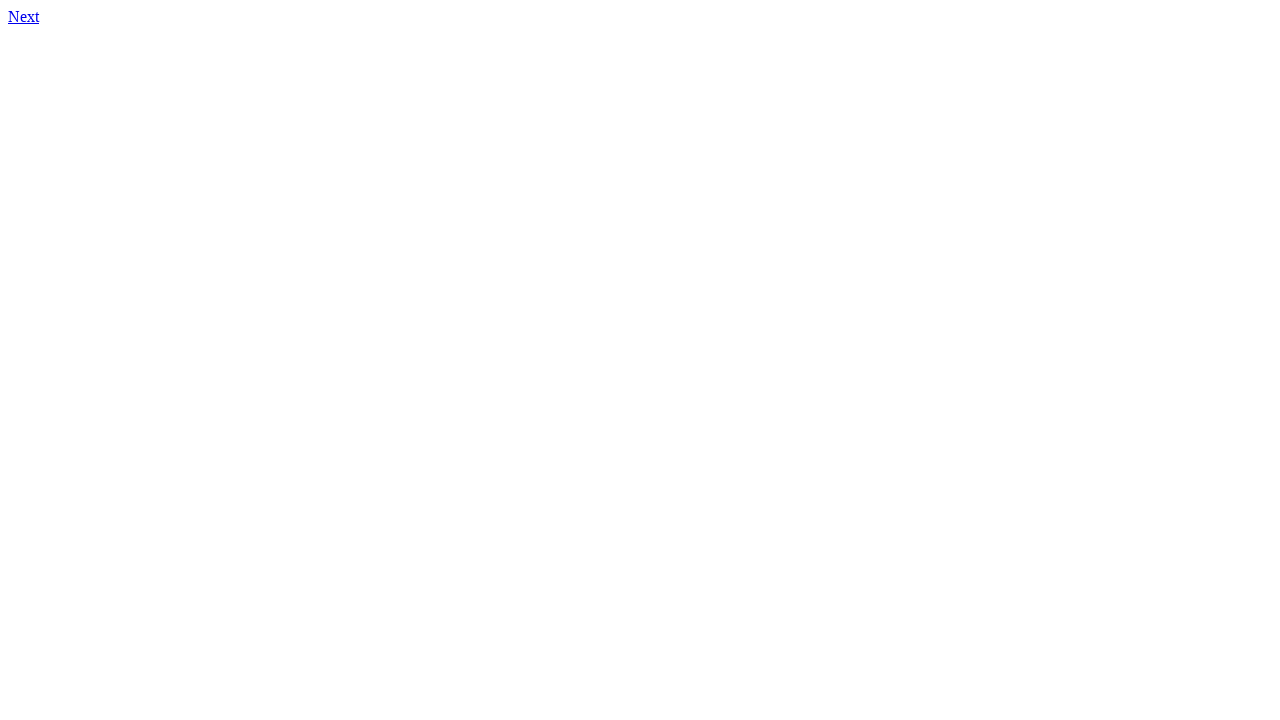

Clicked link to page 204.html at (24, 16) on xpath=//a[@href='204.html']
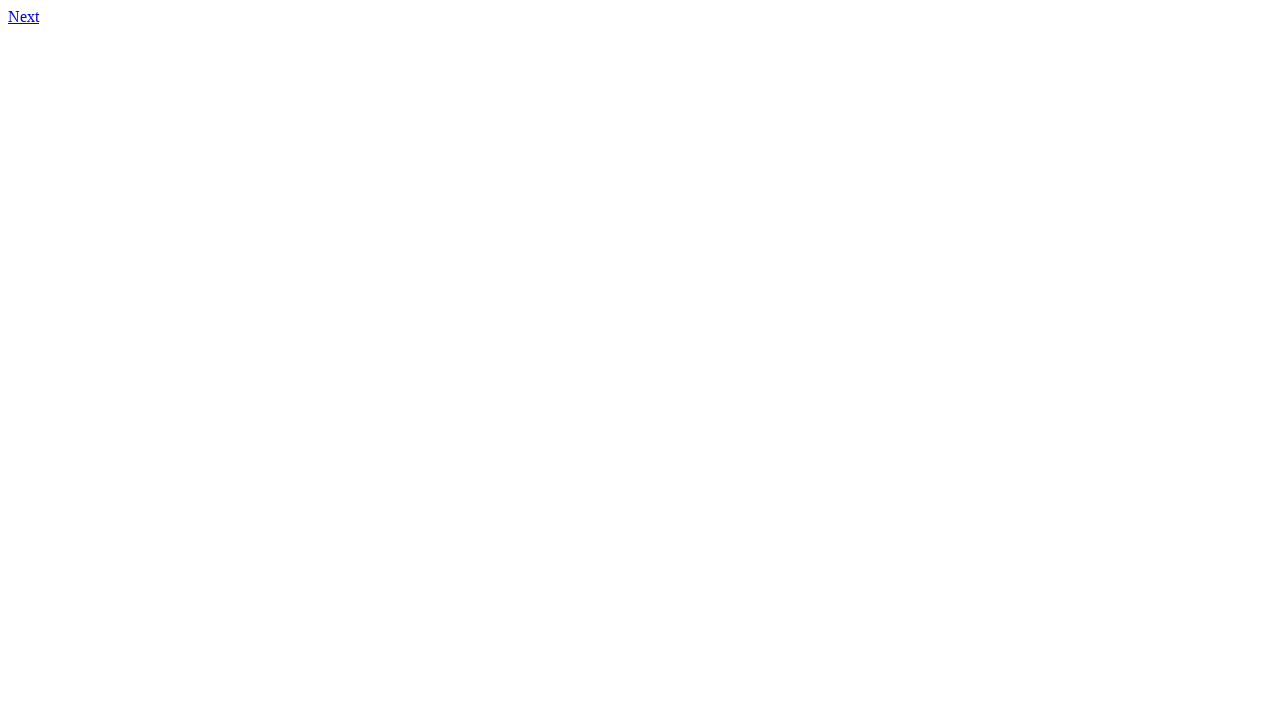

Clicked link to page 205.html at (24, 16) on xpath=//a[@href='205.html']
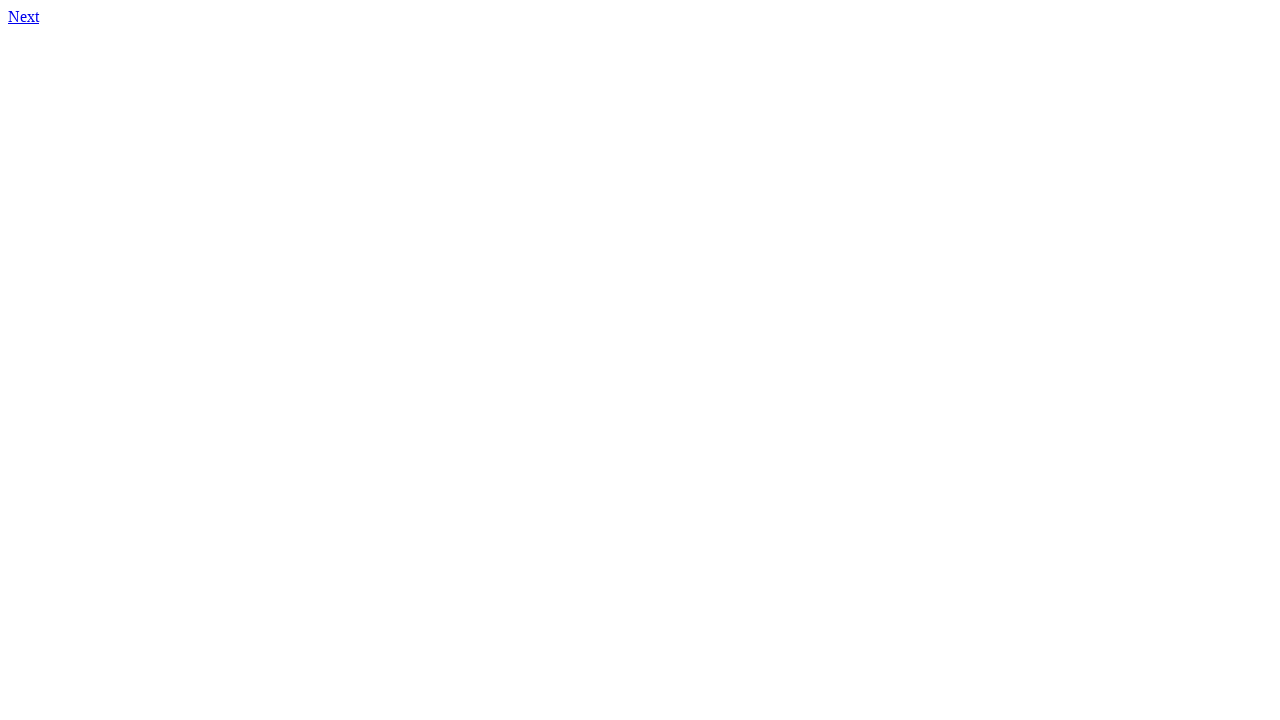

Clicked link to page 206.html at (24, 16) on xpath=//a[@href='206.html']
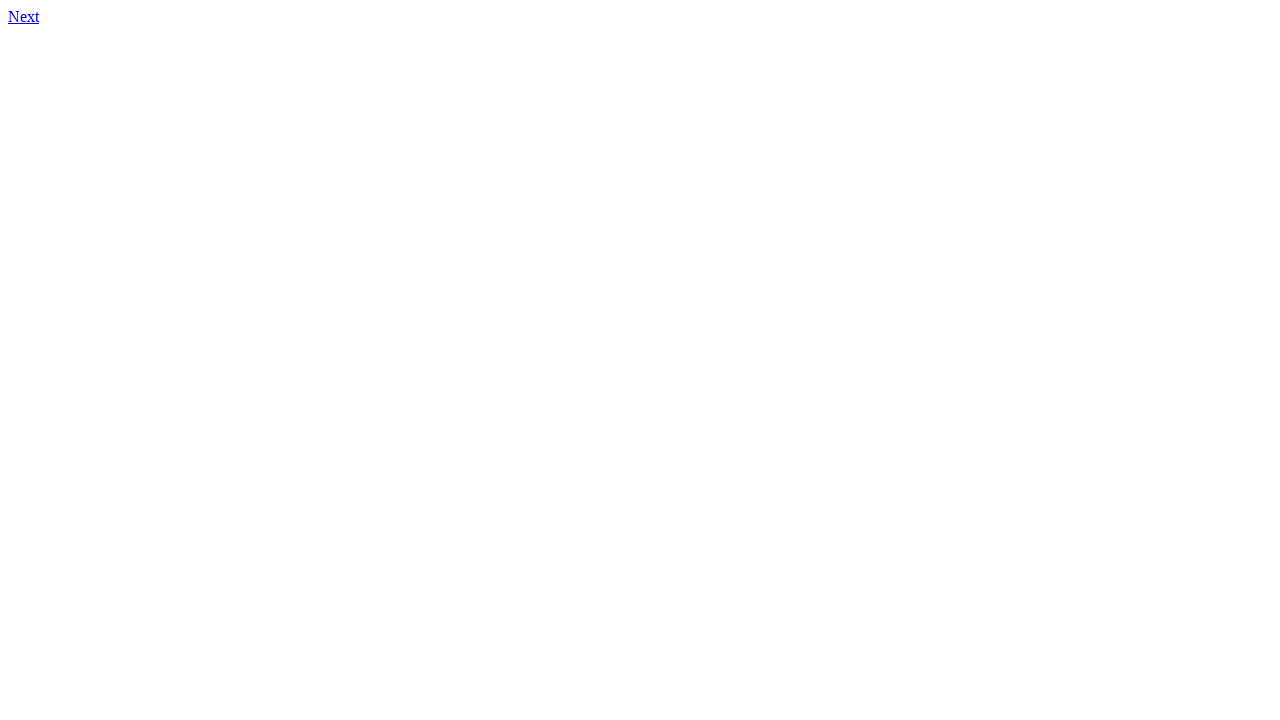

Clicked link to page 207.html at (24, 16) on xpath=//a[@href='207.html']
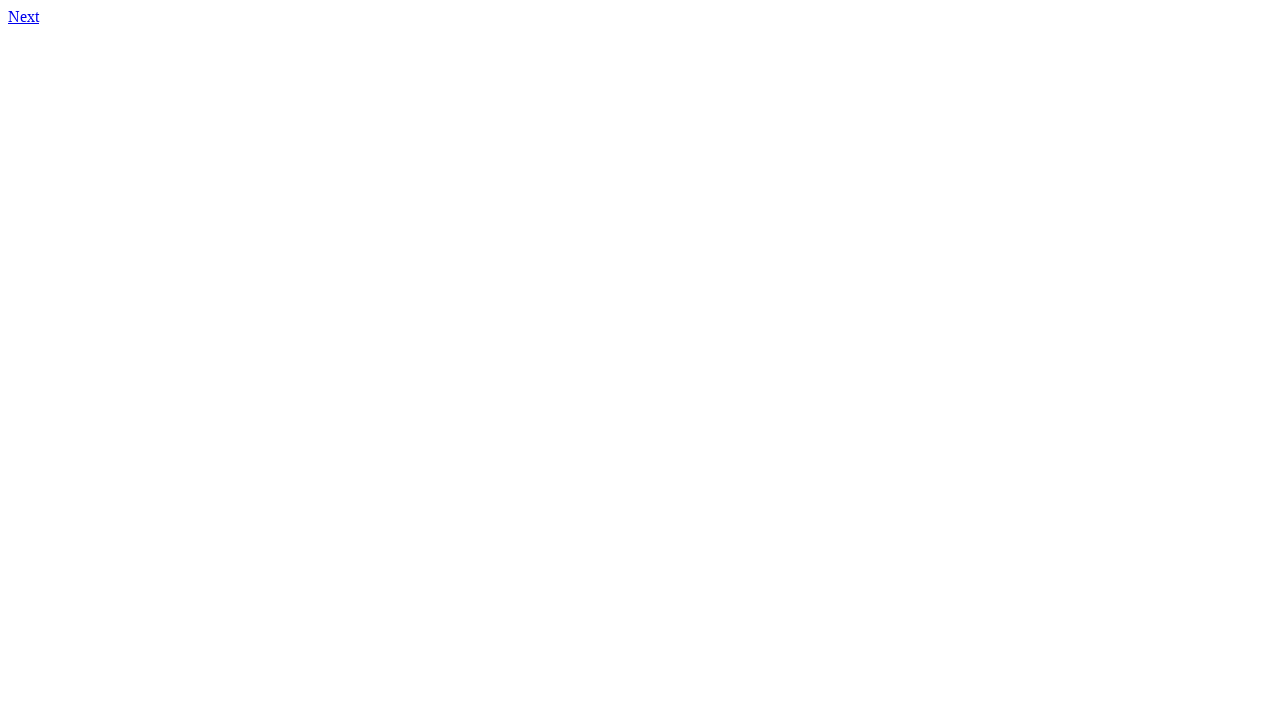

Clicked link to page 208.html at (24, 16) on xpath=//a[@href='208.html']
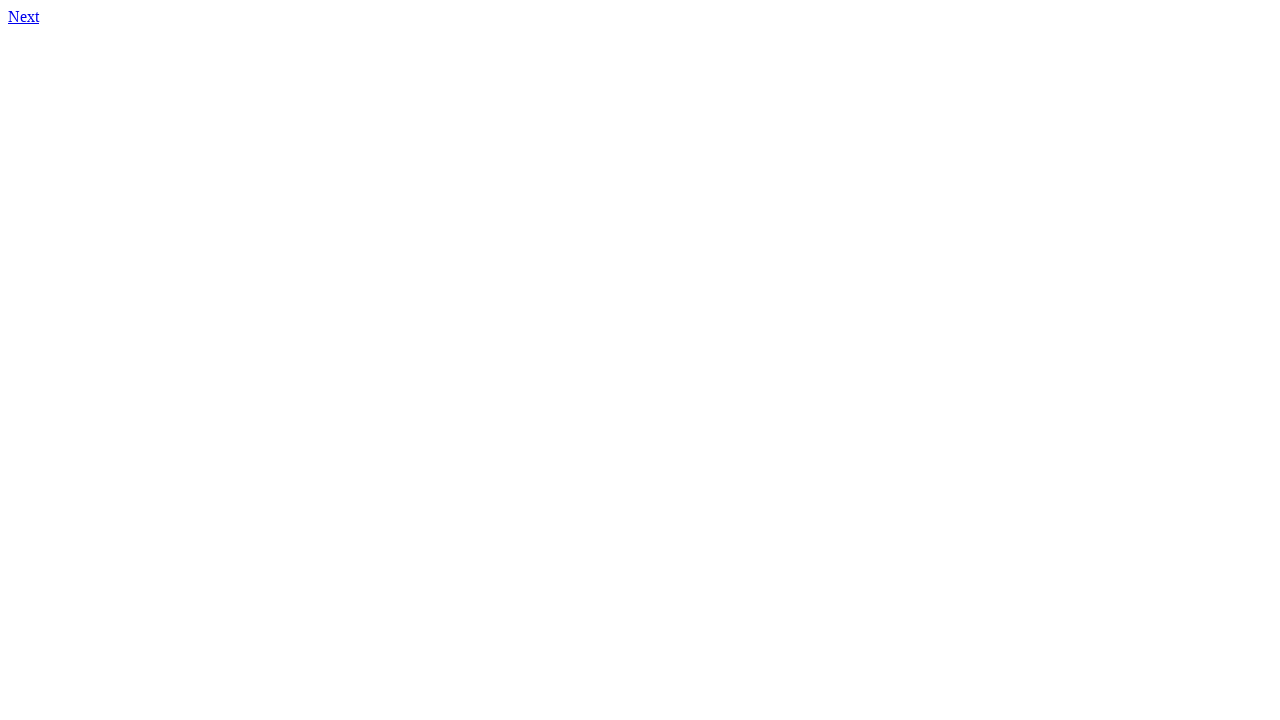

Clicked link to page 209.html at (24, 16) on xpath=//a[@href='209.html']
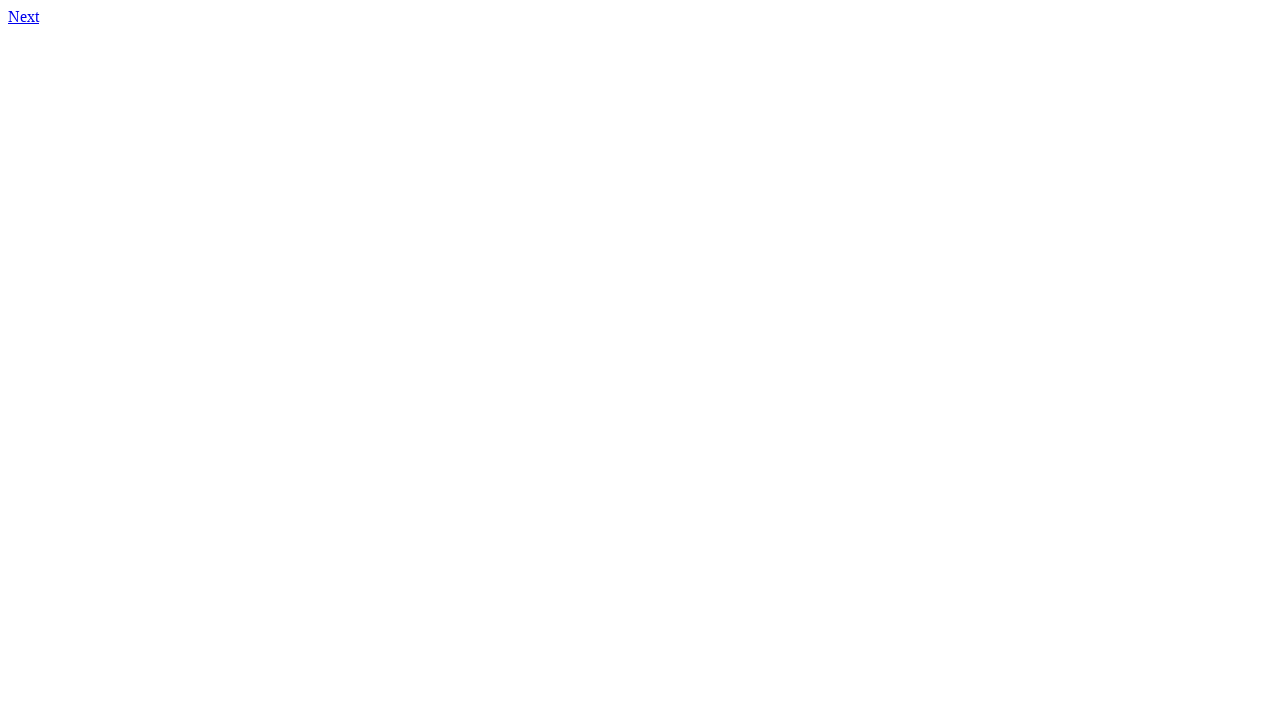

Clicked link to page 210.html at (24, 16) on xpath=//a[@href='210.html']
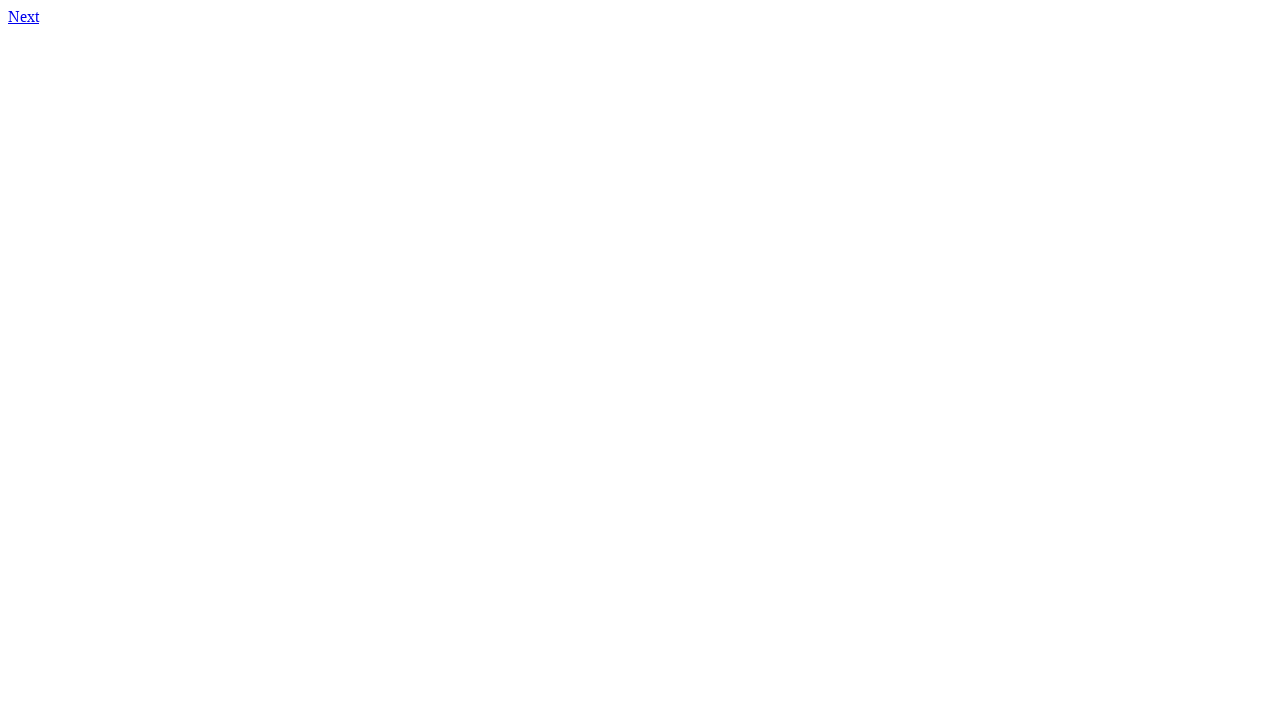

Clicked link to page 211.html at (24, 16) on xpath=//a[@href='211.html']
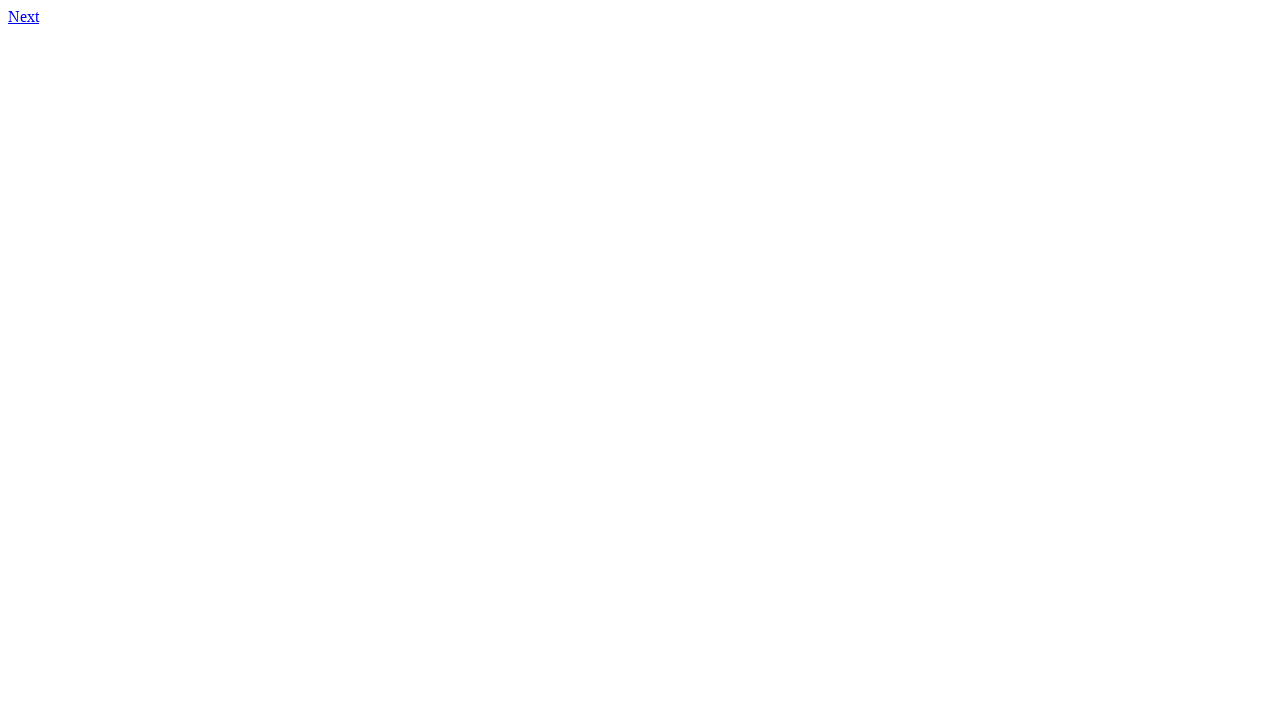

Clicked link to page 212.html at (24, 16) on xpath=//a[@href='212.html']
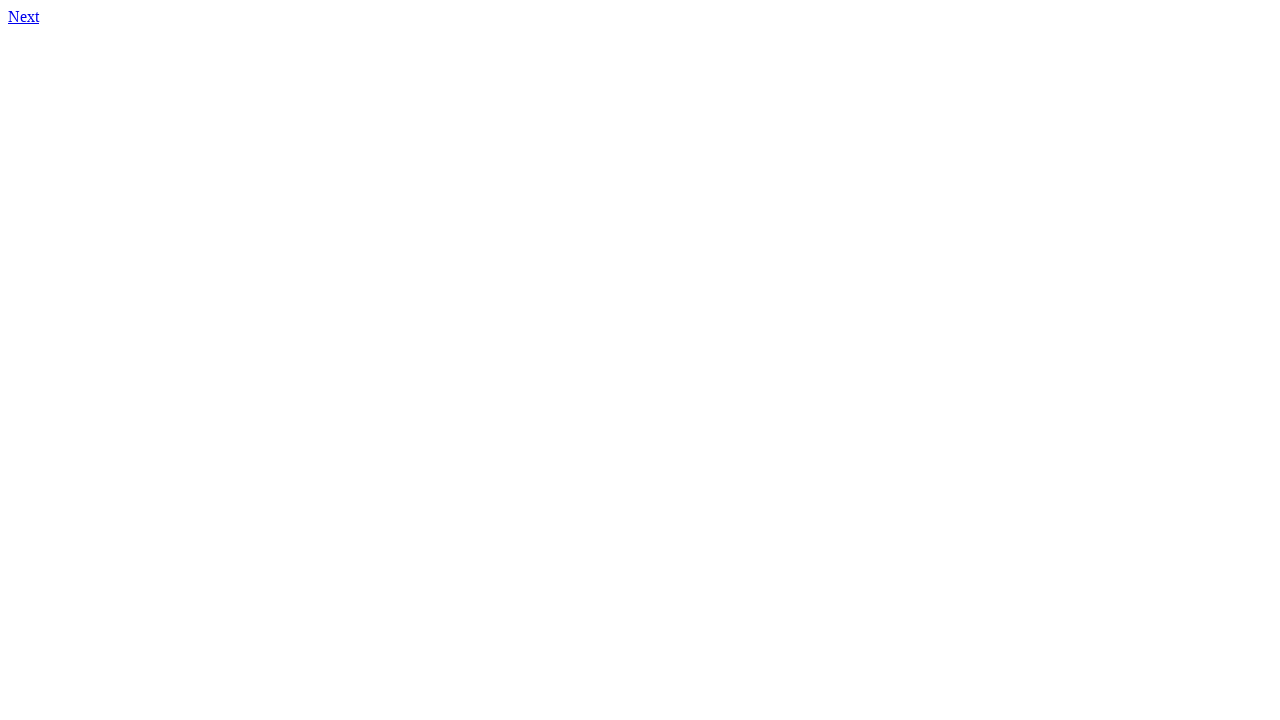

Clicked link to page 213.html at (24, 16) on xpath=//a[@href='213.html']
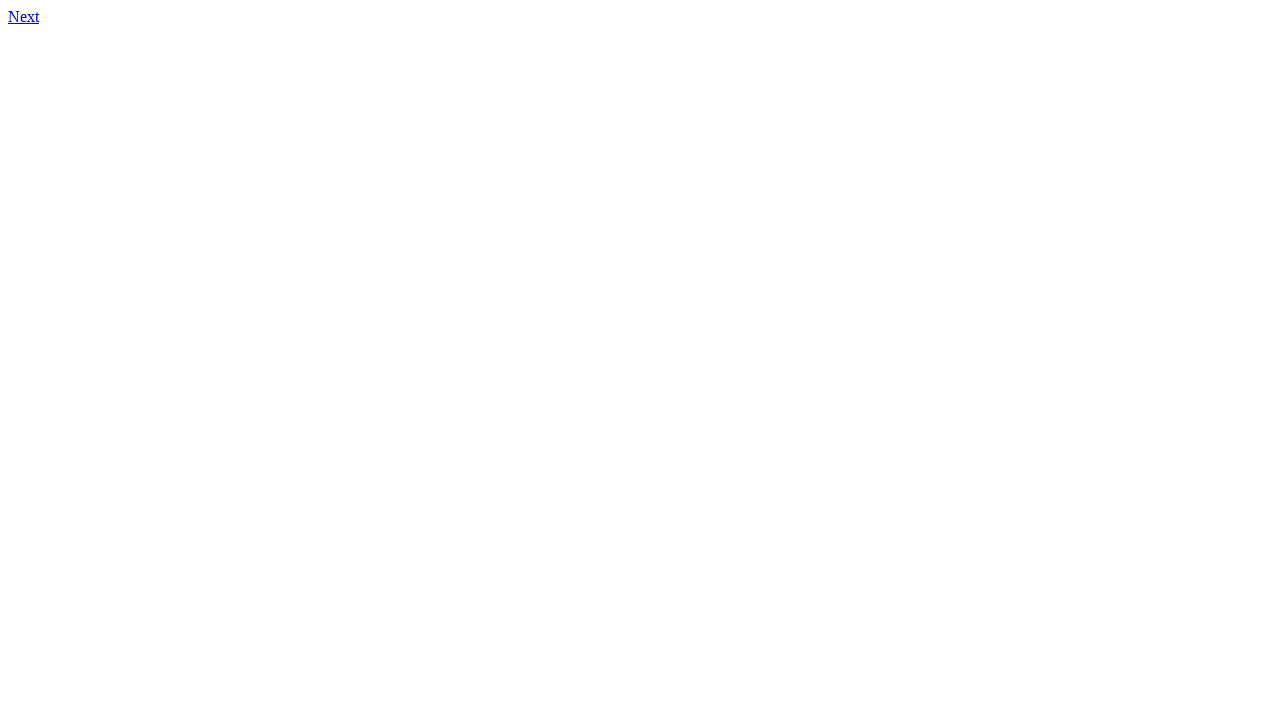

Clicked link to page 214.html at (24, 16) on xpath=//a[@href='214.html']
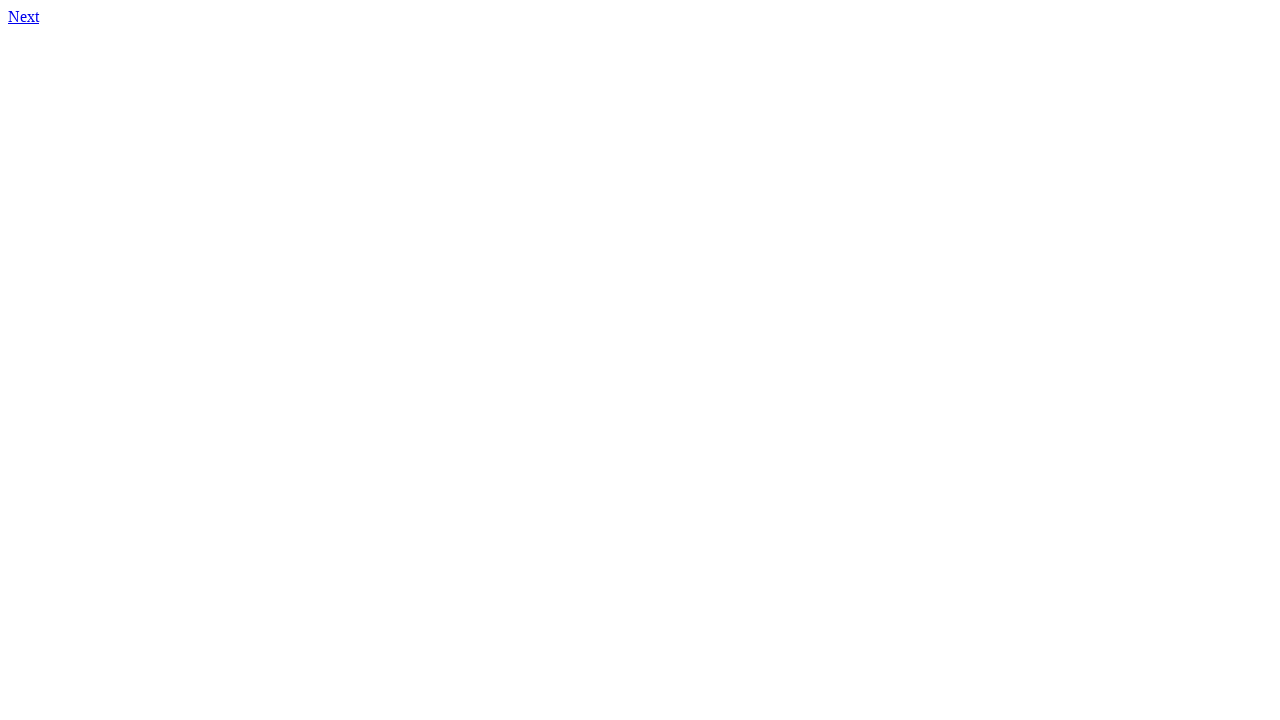

Clicked link to page 215.html at (24, 16) on xpath=//a[@href='215.html']
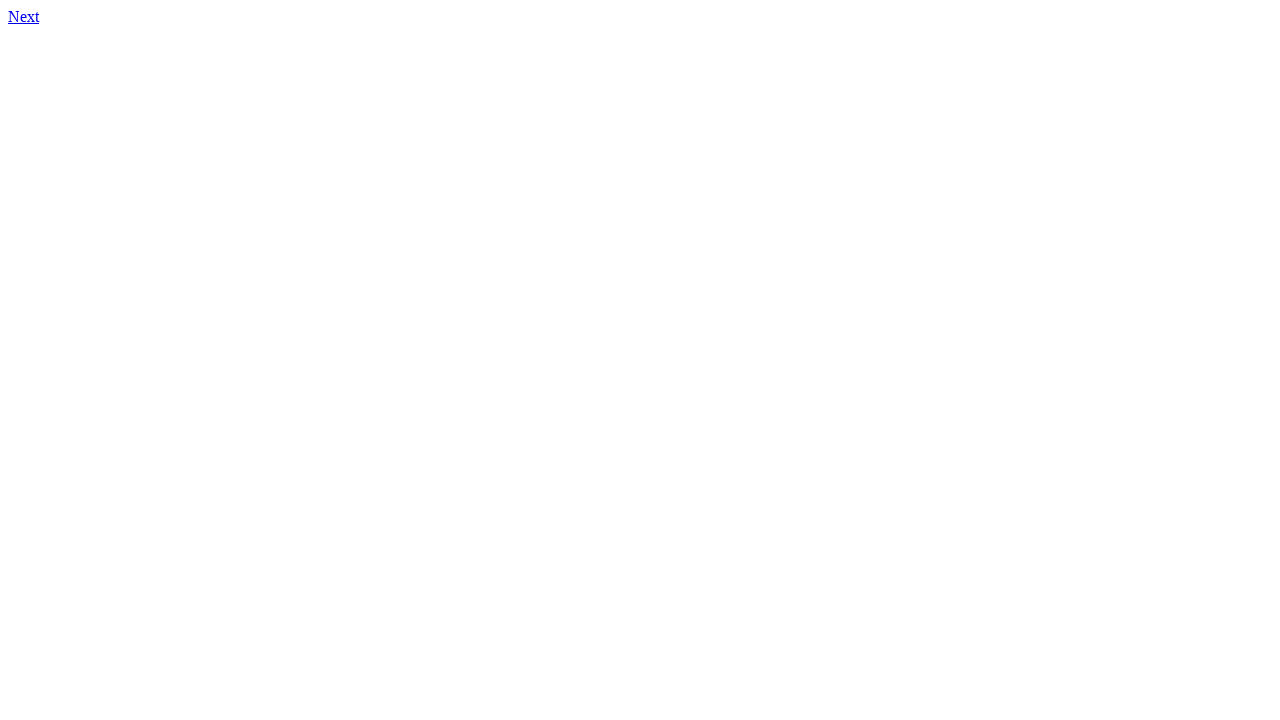

Clicked link to page 216.html at (24, 16) on xpath=//a[@href='216.html']
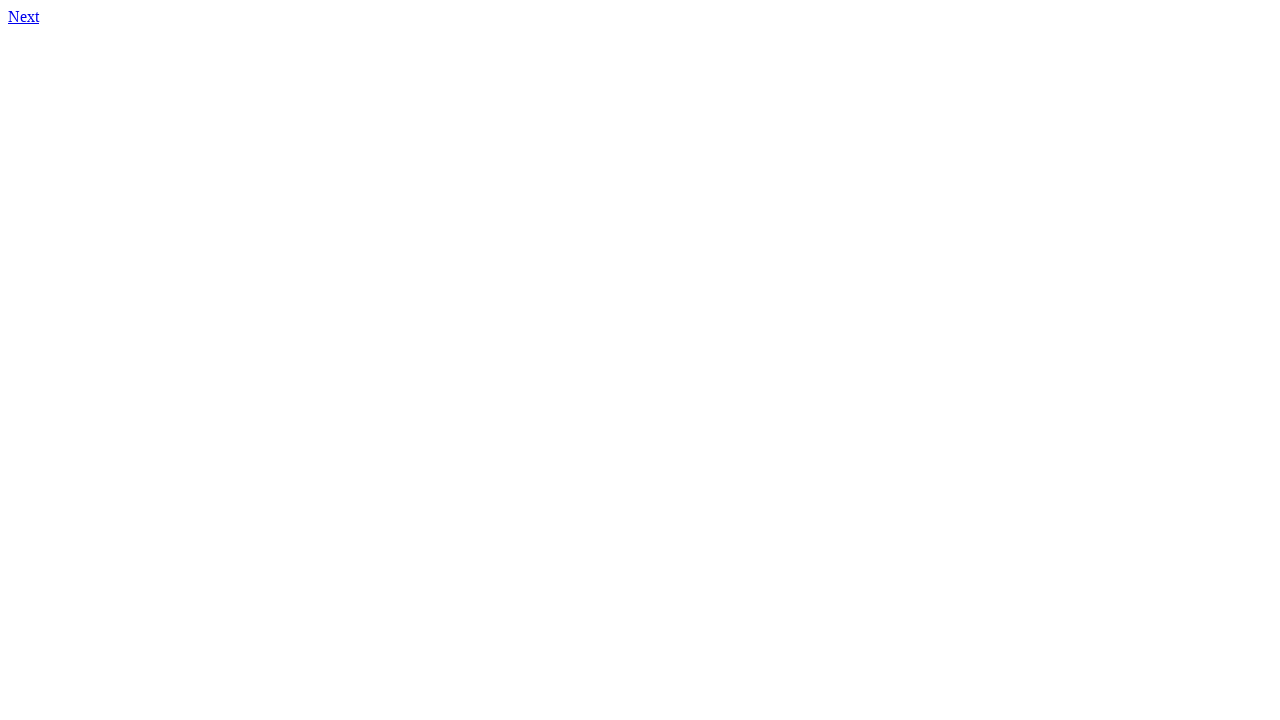

Clicked link to page 217.html at (24, 16) on xpath=//a[@href='217.html']
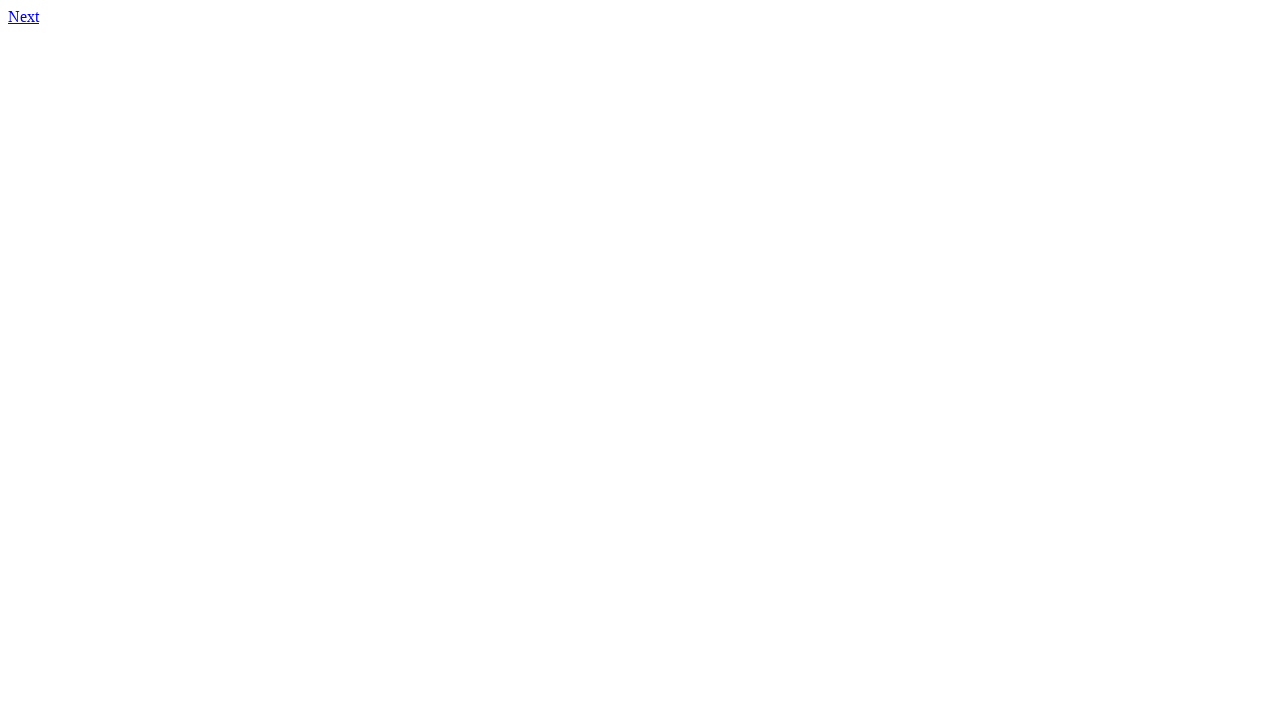

Clicked link to page 218.html at (24, 16) on xpath=//a[@href='218.html']
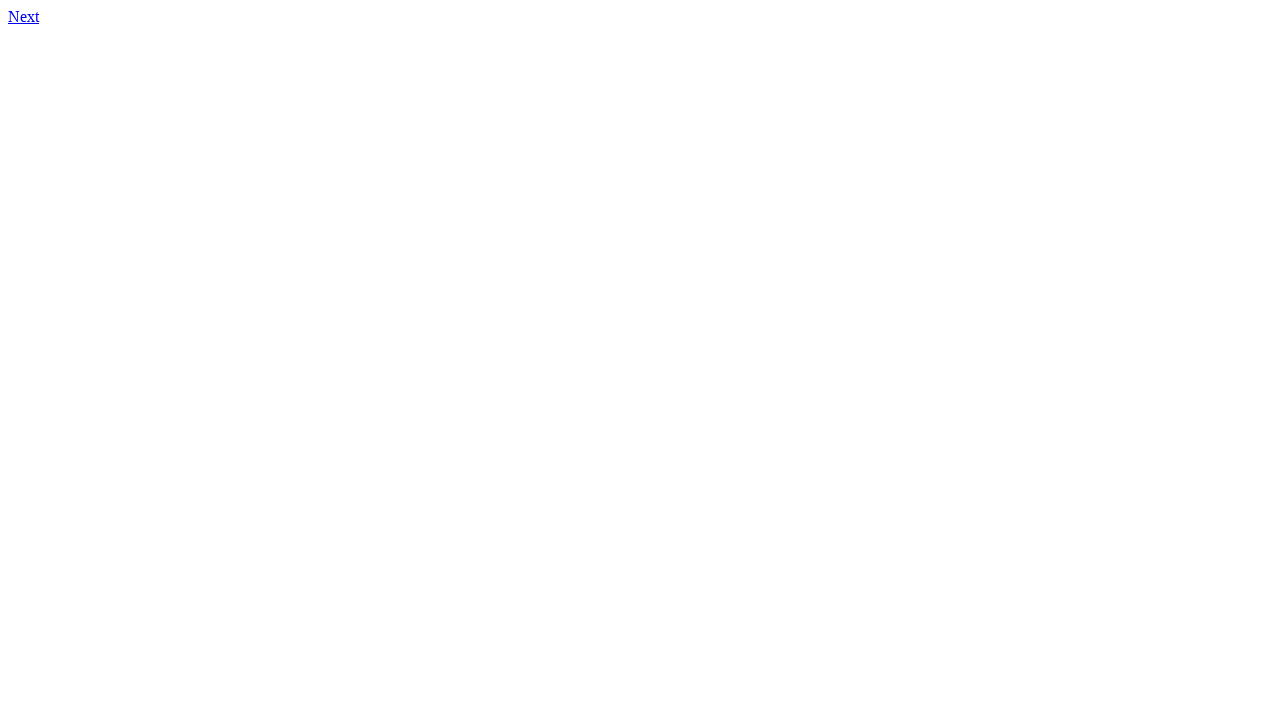

Clicked link to page 219.html at (24, 16) on xpath=//a[@href='219.html']
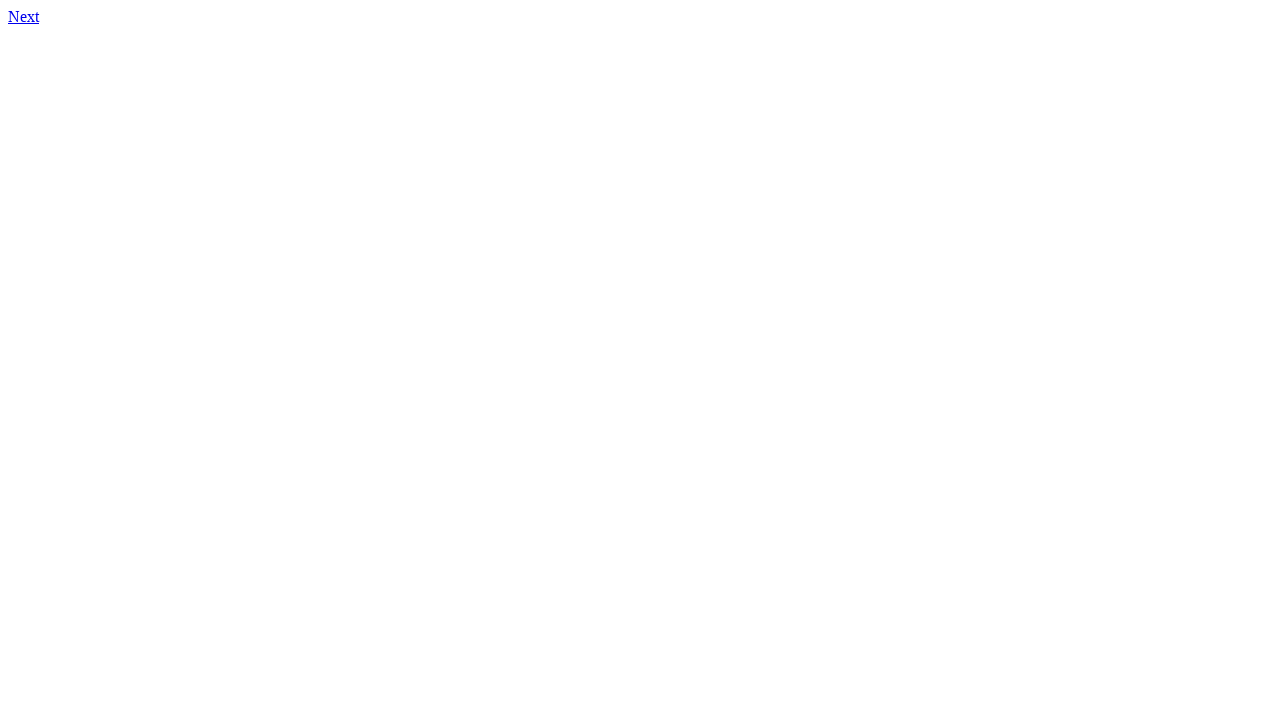

Clicked link to page 220.html at (24, 16) on xpath=//a[@href='220.html']
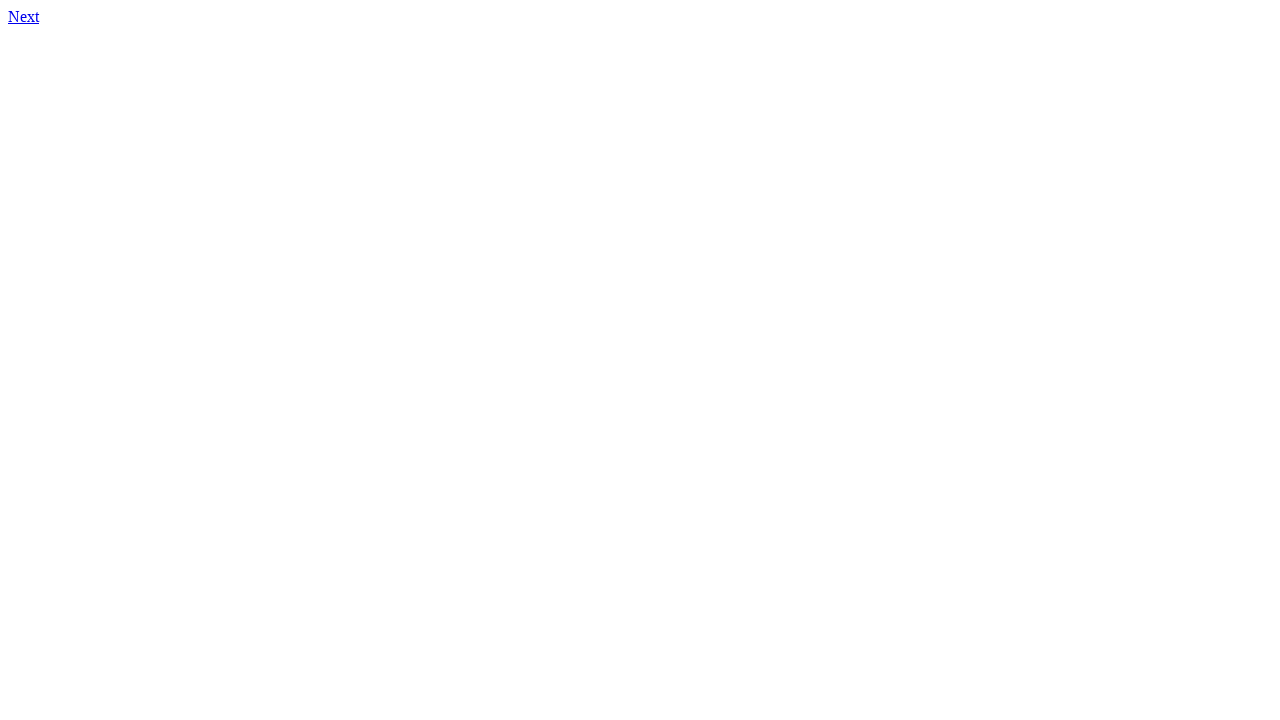

Clicked link to page 221.html at (24, 16) on xpath=//a[@href='221.html']
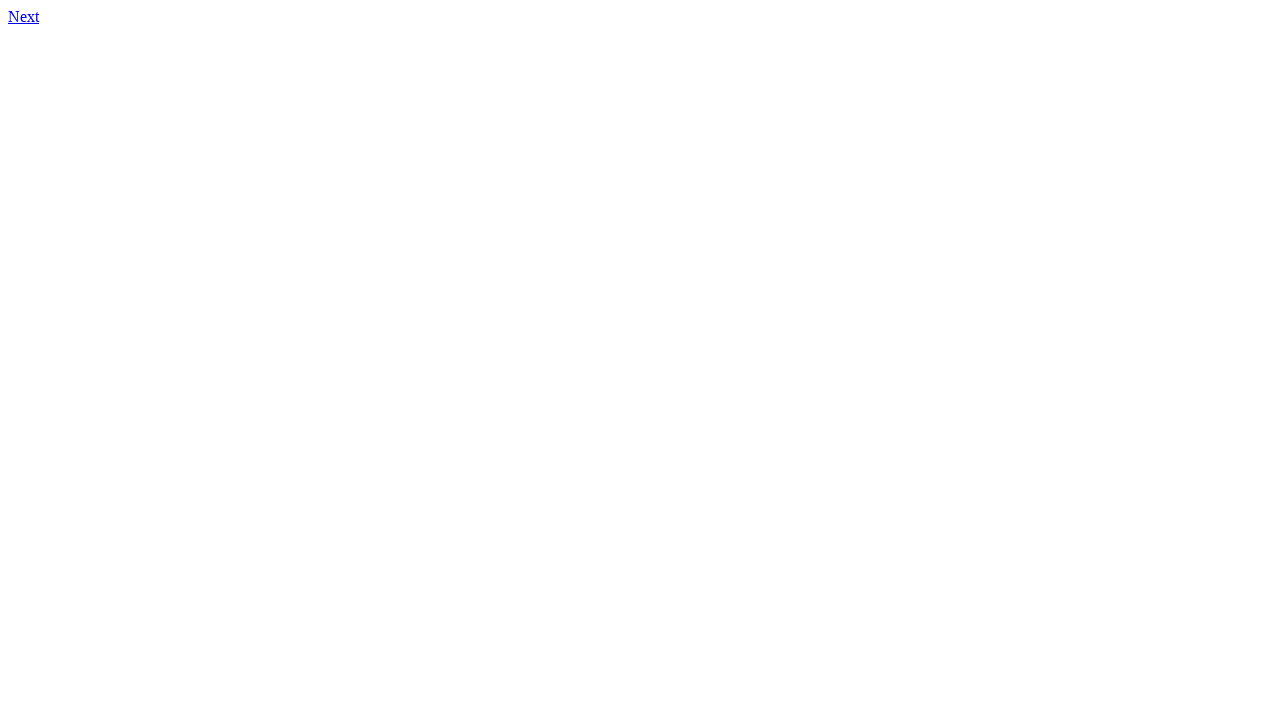

Clicked link to page 222.html at (24, 16) on xpath=//a[@href='222.html']
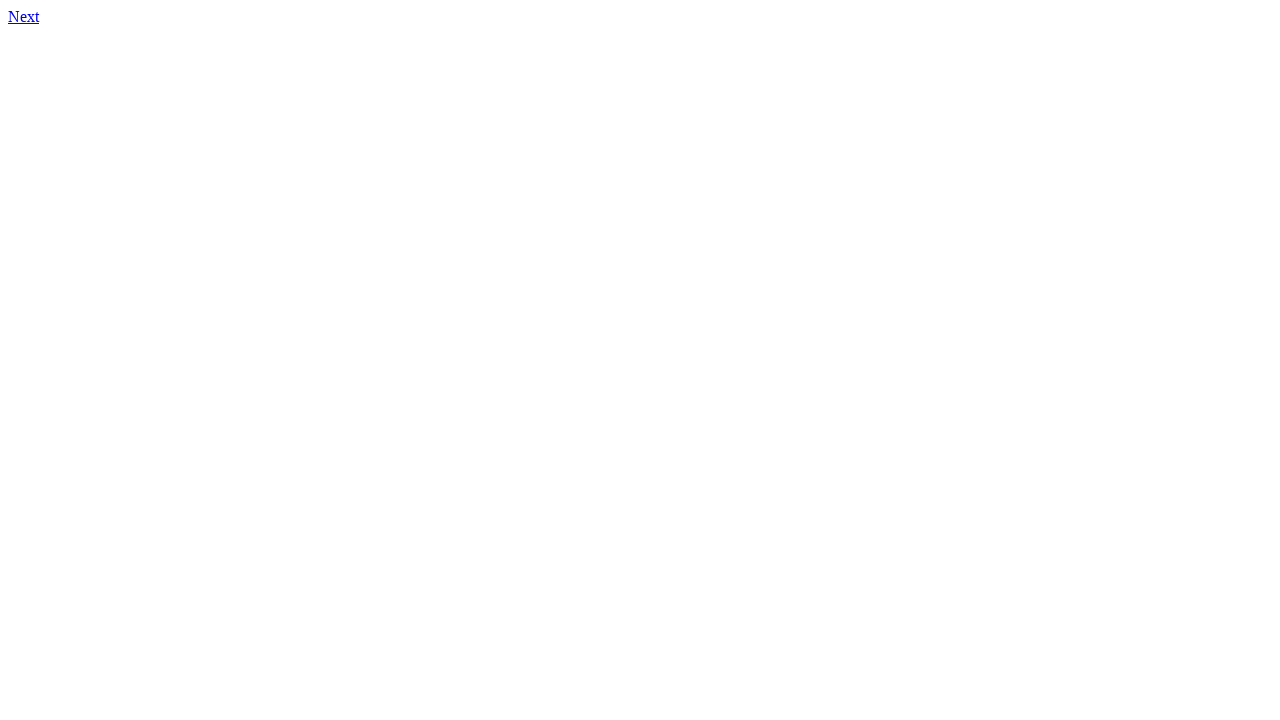

Clicked link to page 223.html at (24, 16) on xpath=//a[@href='223.html']
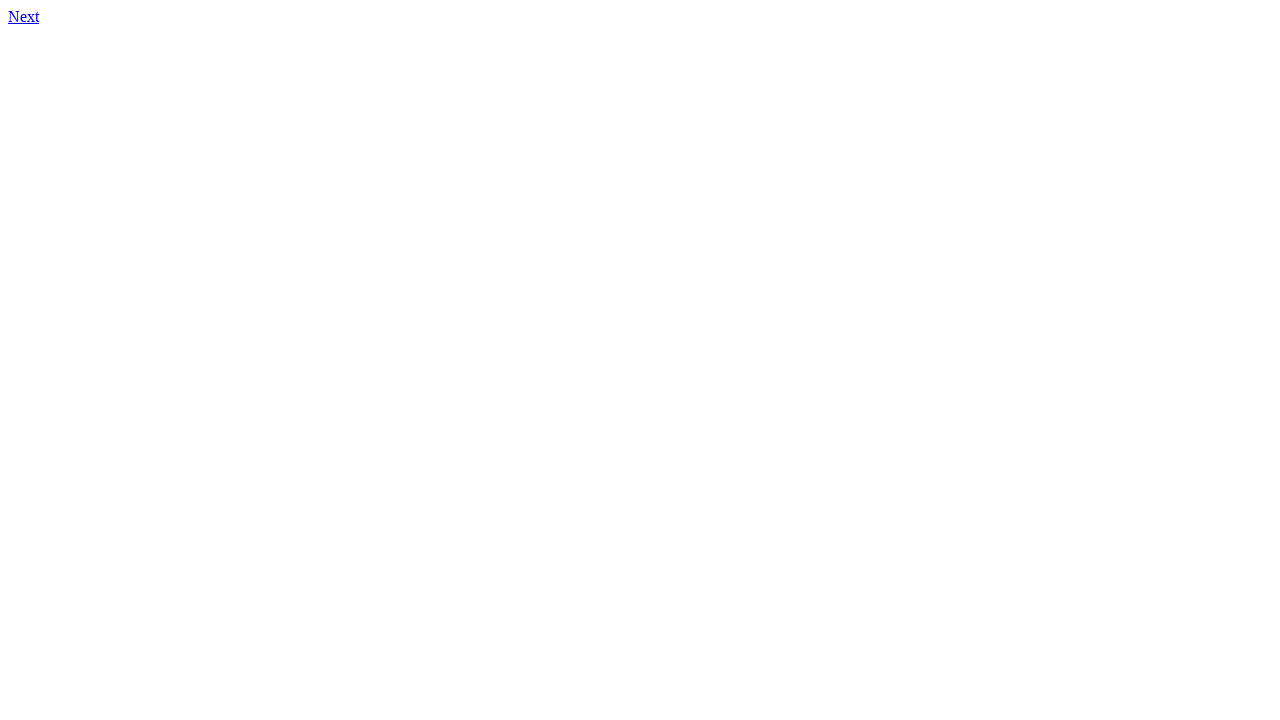

Clicked link to page 224.html at (24, 16) on xpath=//a[@href='224.html']
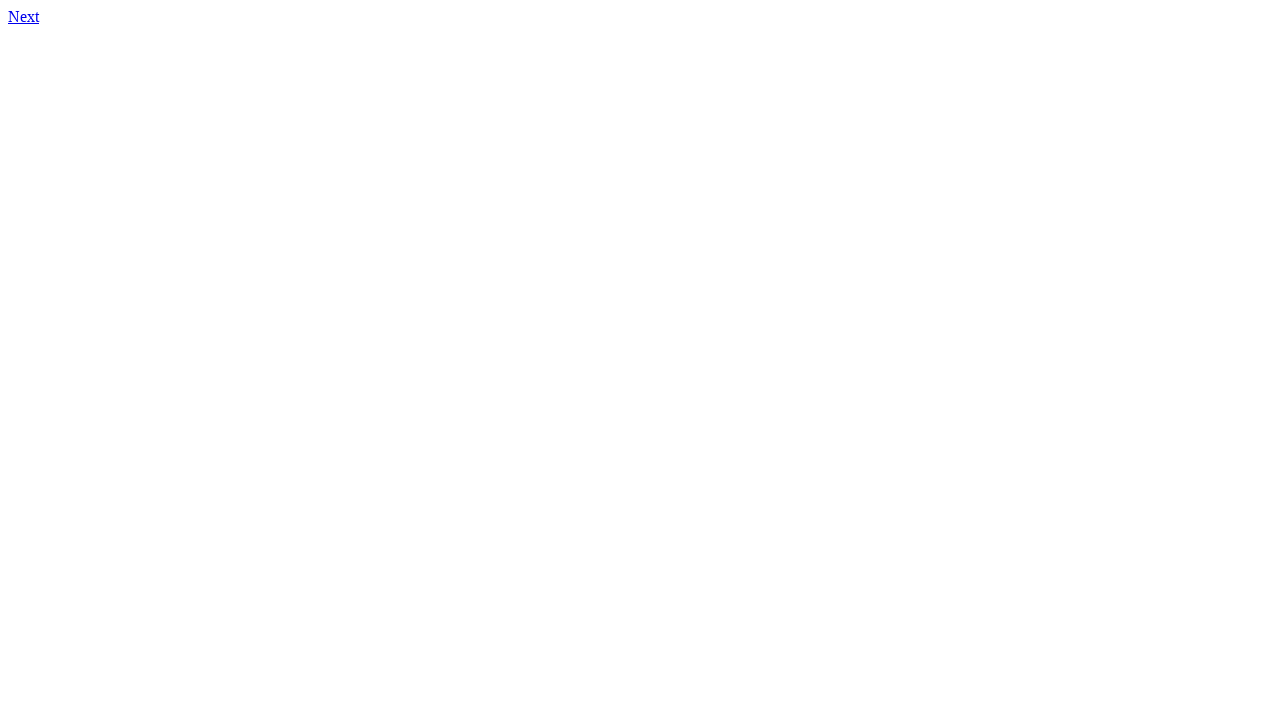

Clicked link to page 225.html at (24, 16) on xpath=//a[@href='225.html']
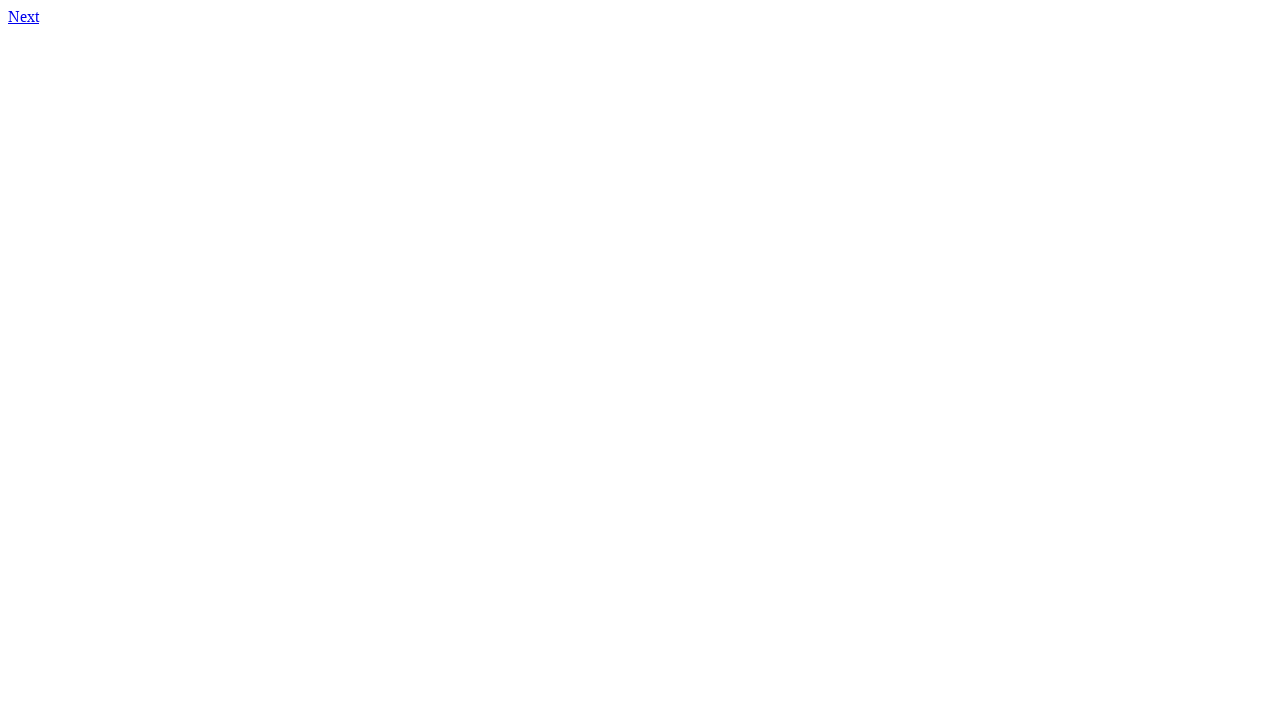

Clicked link to page 226.html at (24, 16) on xpath=//a[@href='226.html']
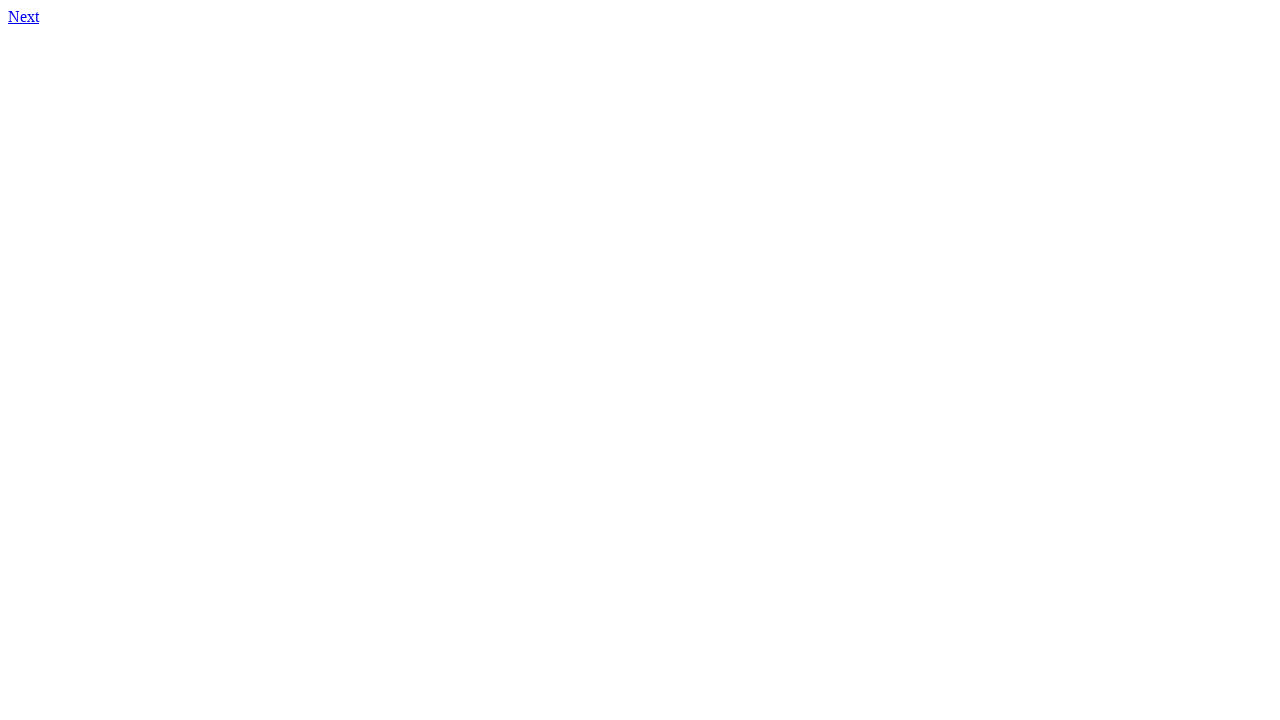

Clicked link to page 227.html at (24, 16) on xpath=//a[@href='227.html']
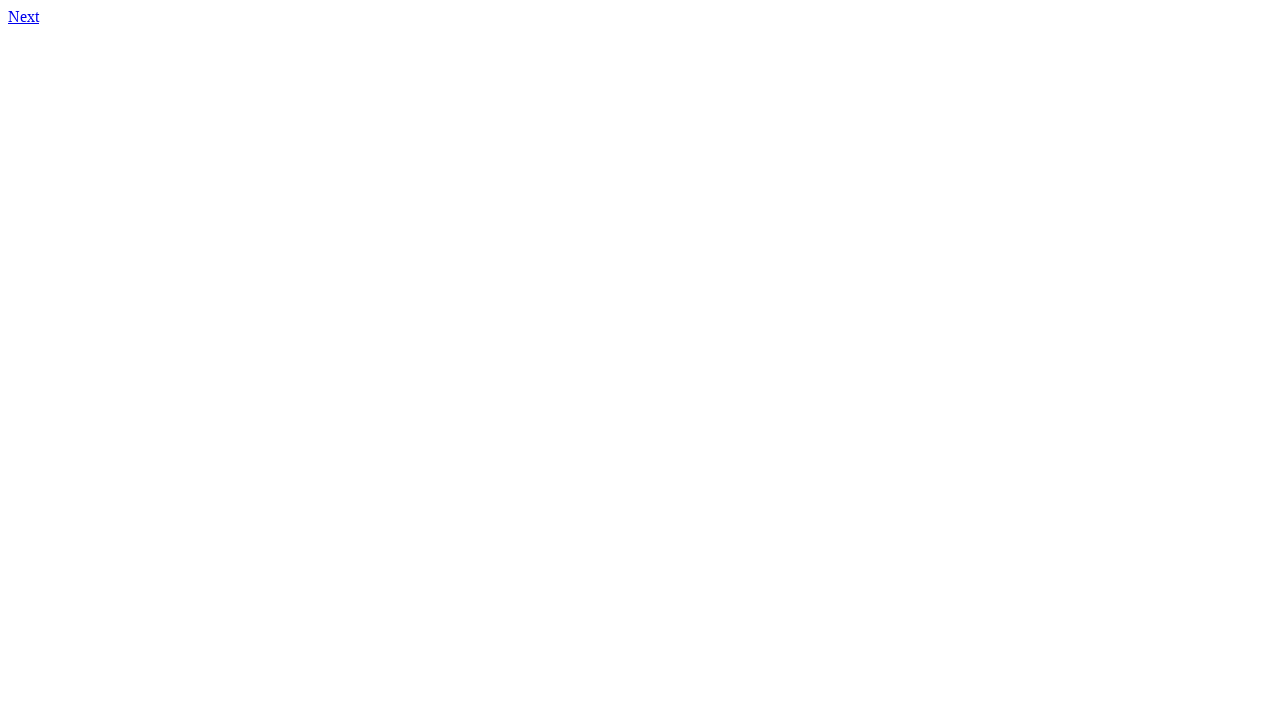

Clicked link to page 228.html at (24, 16) on xpath=//a[@href='228.html']
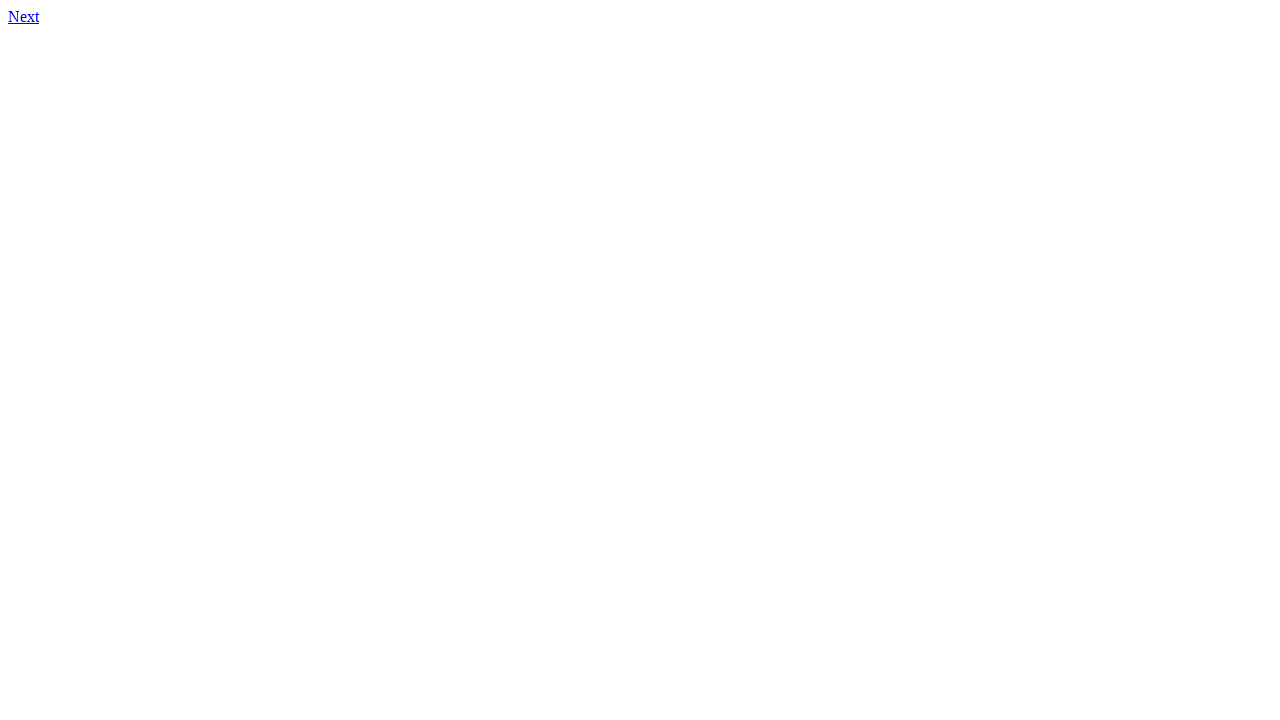

Clicked link to page 229.html at (24, 16) on xpath=//a[@href='229.html']
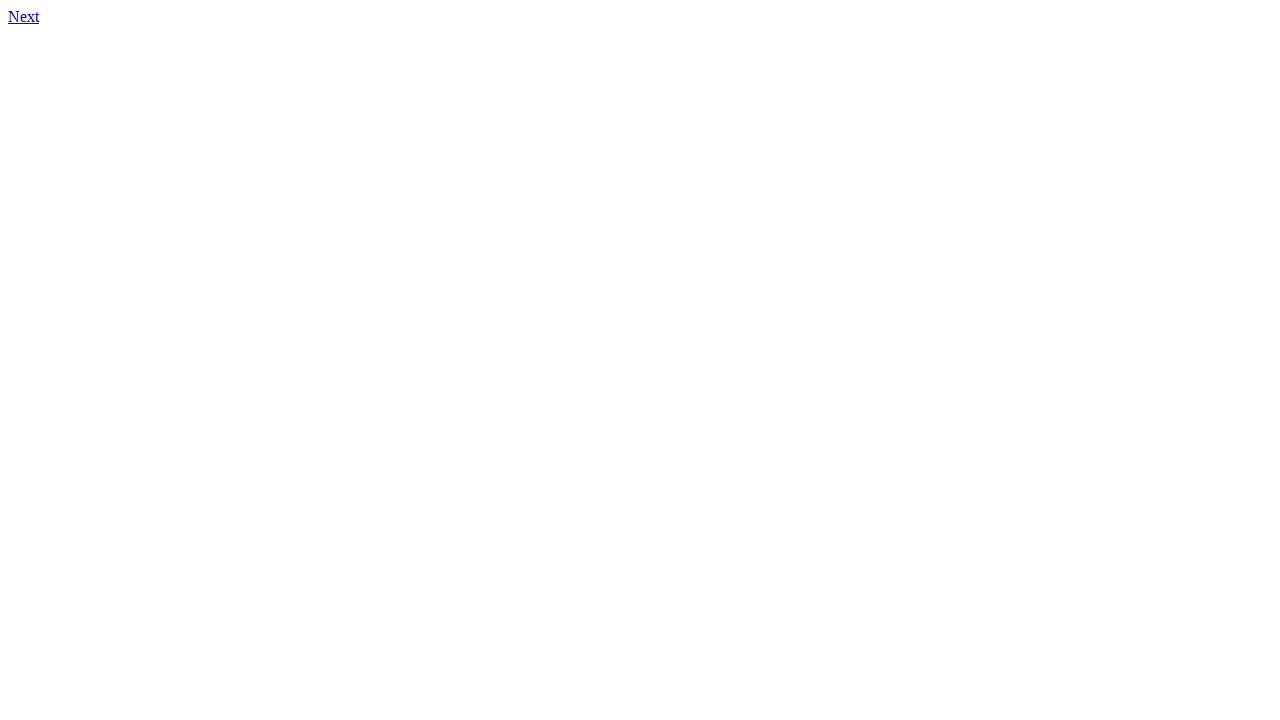

Clicked link to page 230.html at (24, 16) on xpath=//a[@href='230.html']
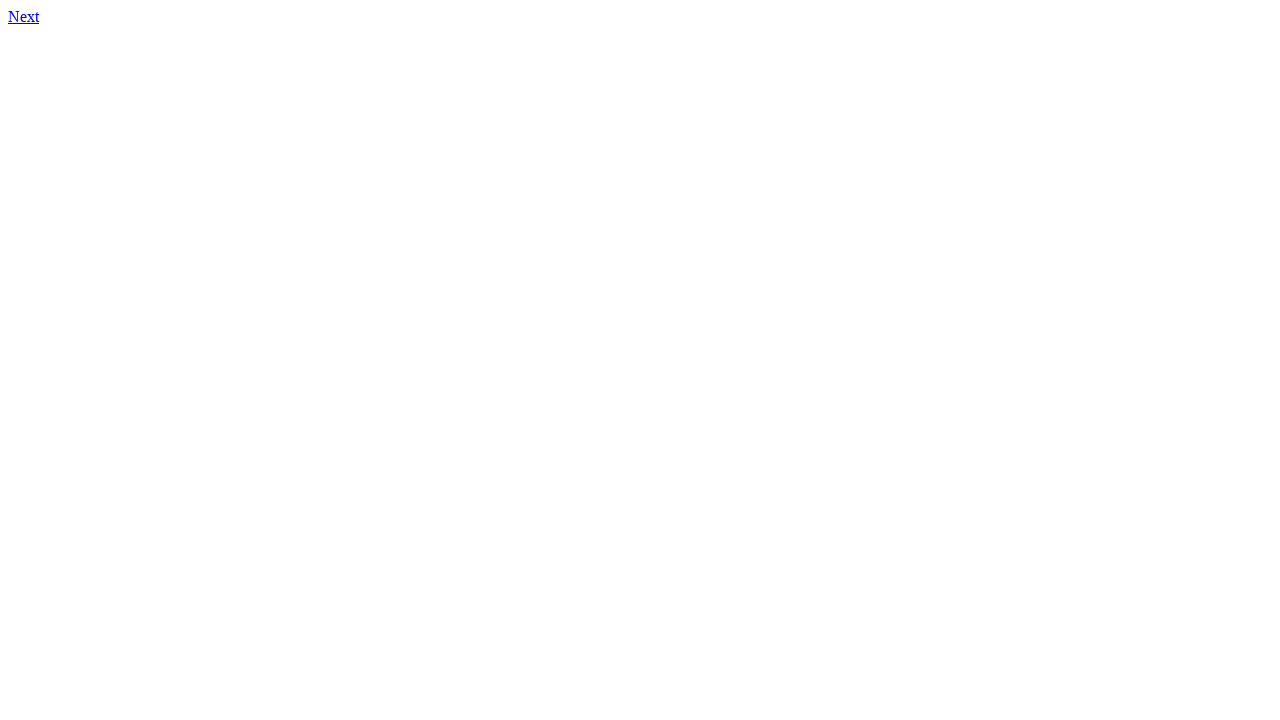

Clicked link to page 231.html at (24, 16) on xpath=//a[@href='231.html']
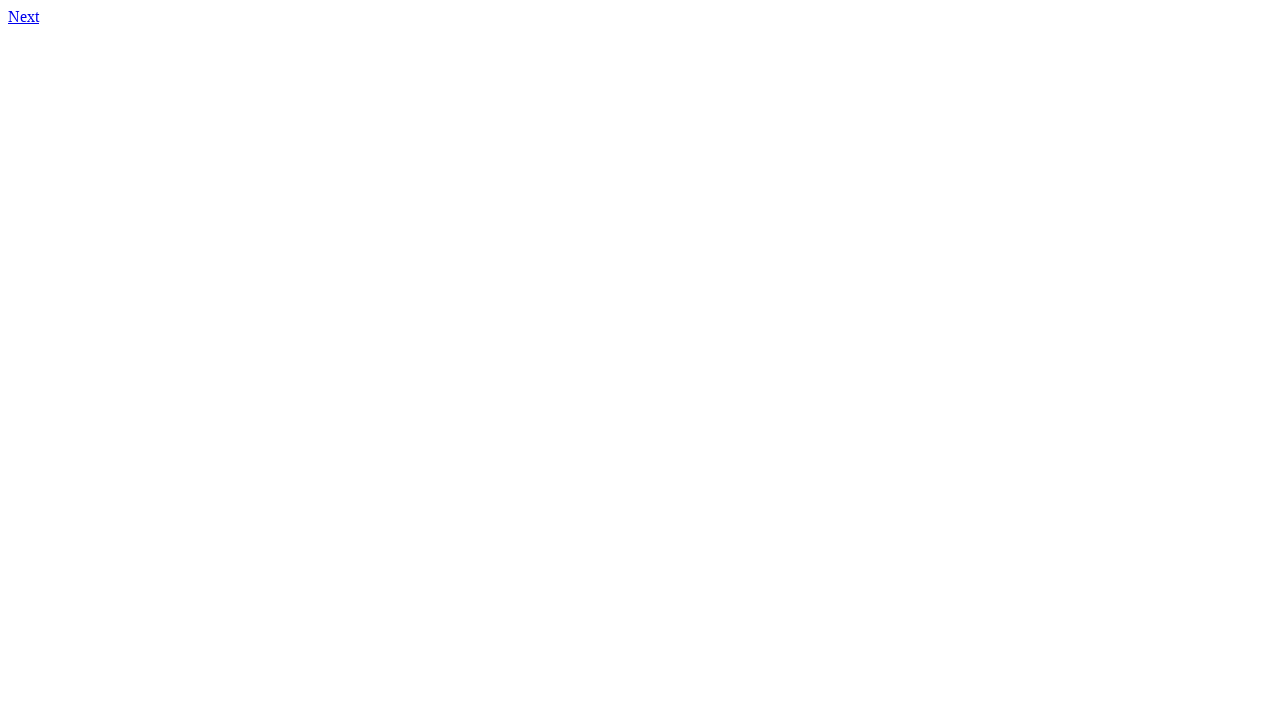

Clicked link to page 232.html at (24, 16) on xpath=//a[@href='232.html']
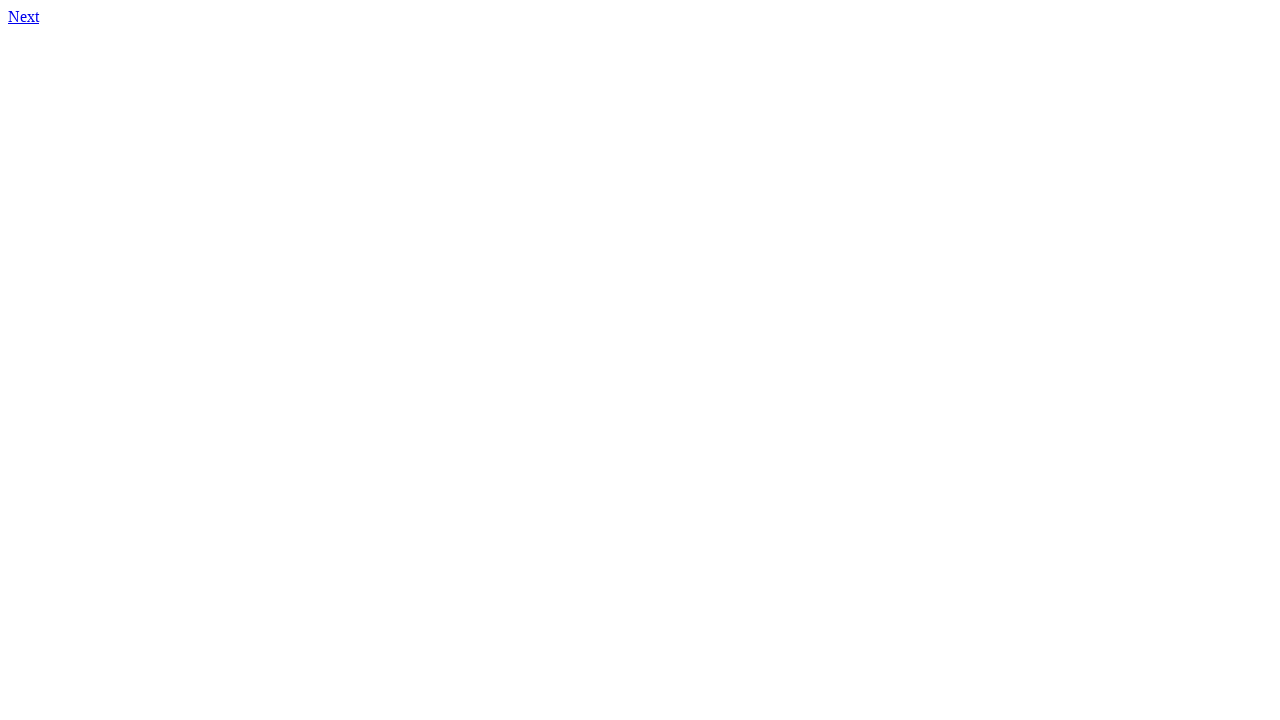

Clicked link to page 233.html at (24, 16) on xpath=//a[@href='233.html']
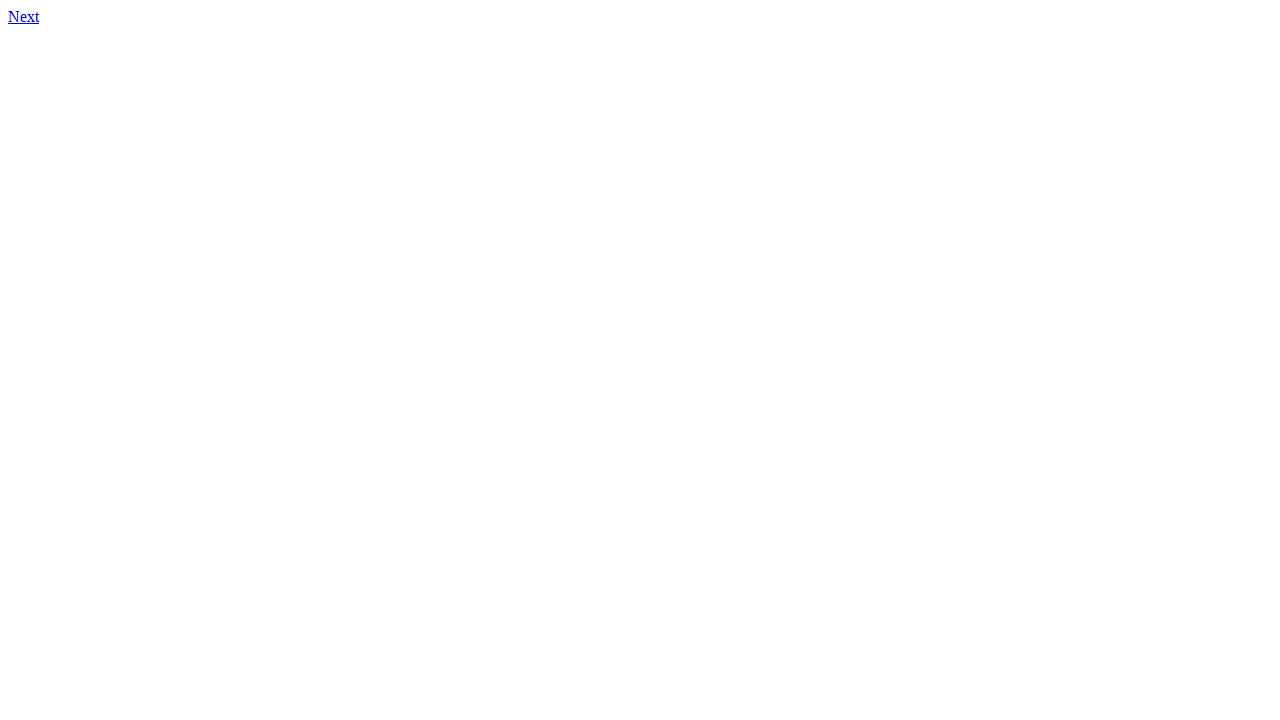

Clicked link to page 234.html at (24, 16) on xpath=//a[@href='234.html']
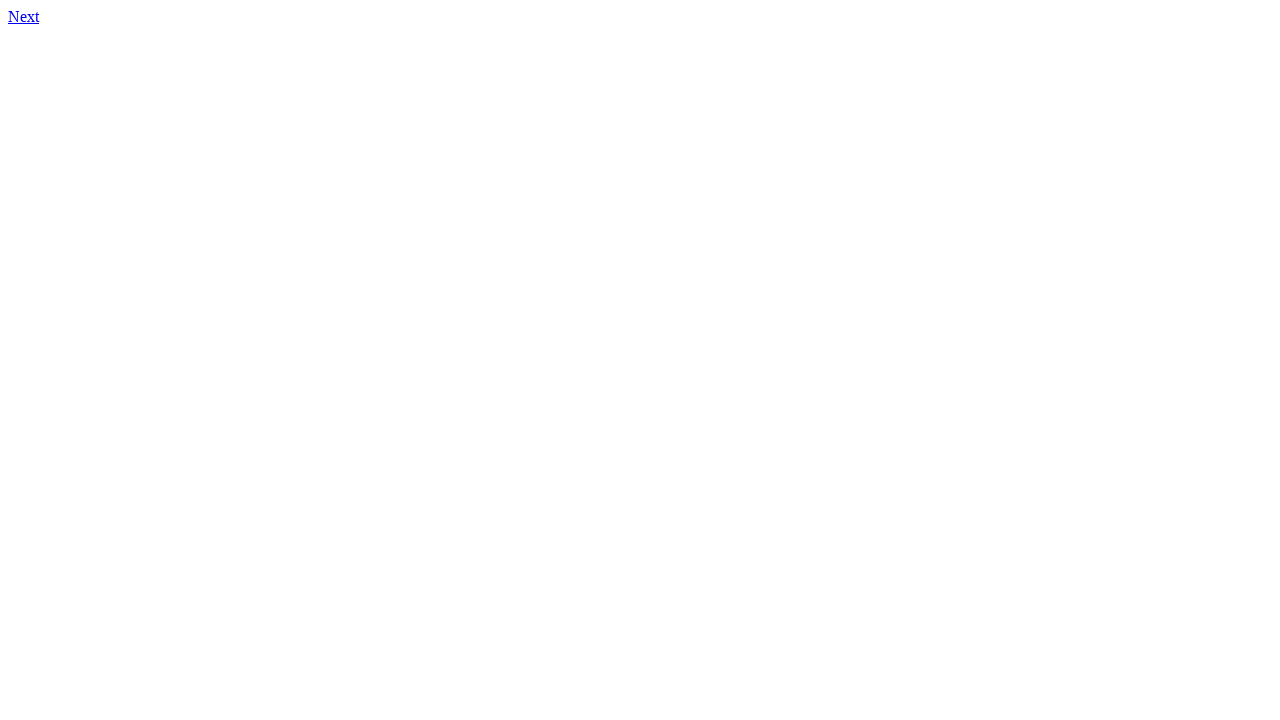

Clicked link to page 235.html at (24, 16) on xpath=//a[@href='235.html']
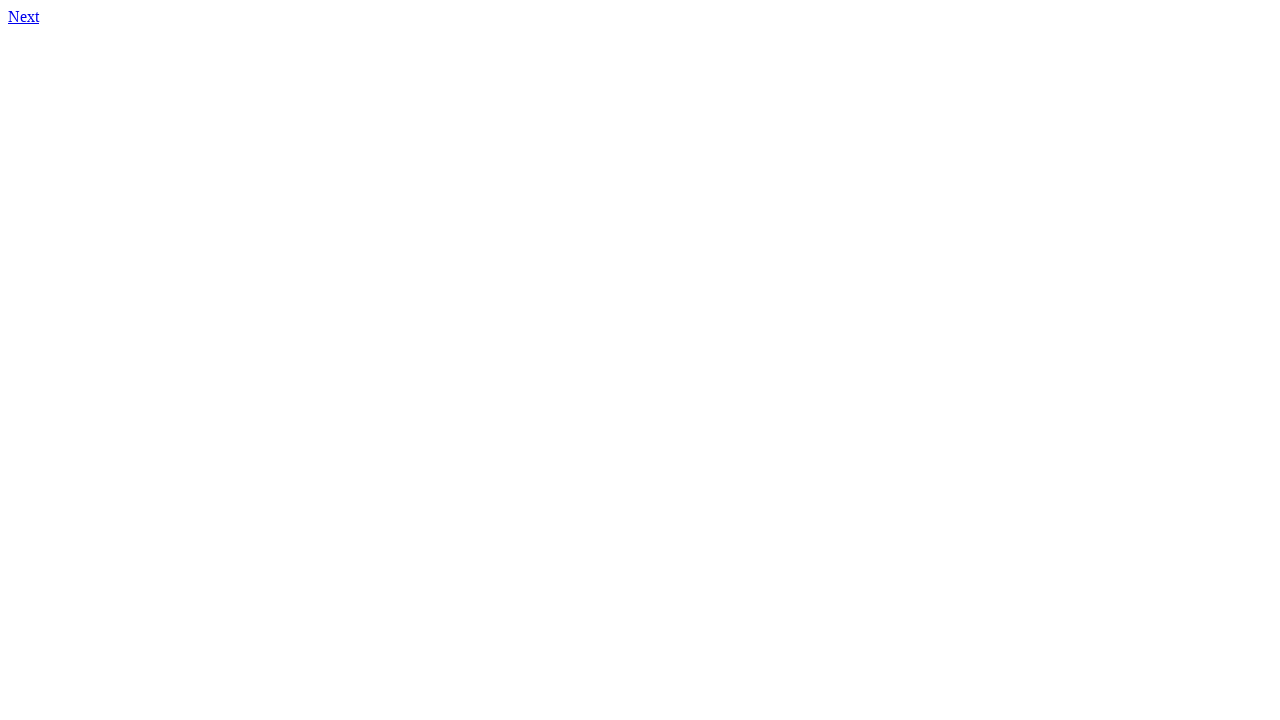

Clicked link to page 236.html at (24, 16) on xpath=//a[@href='236.html']
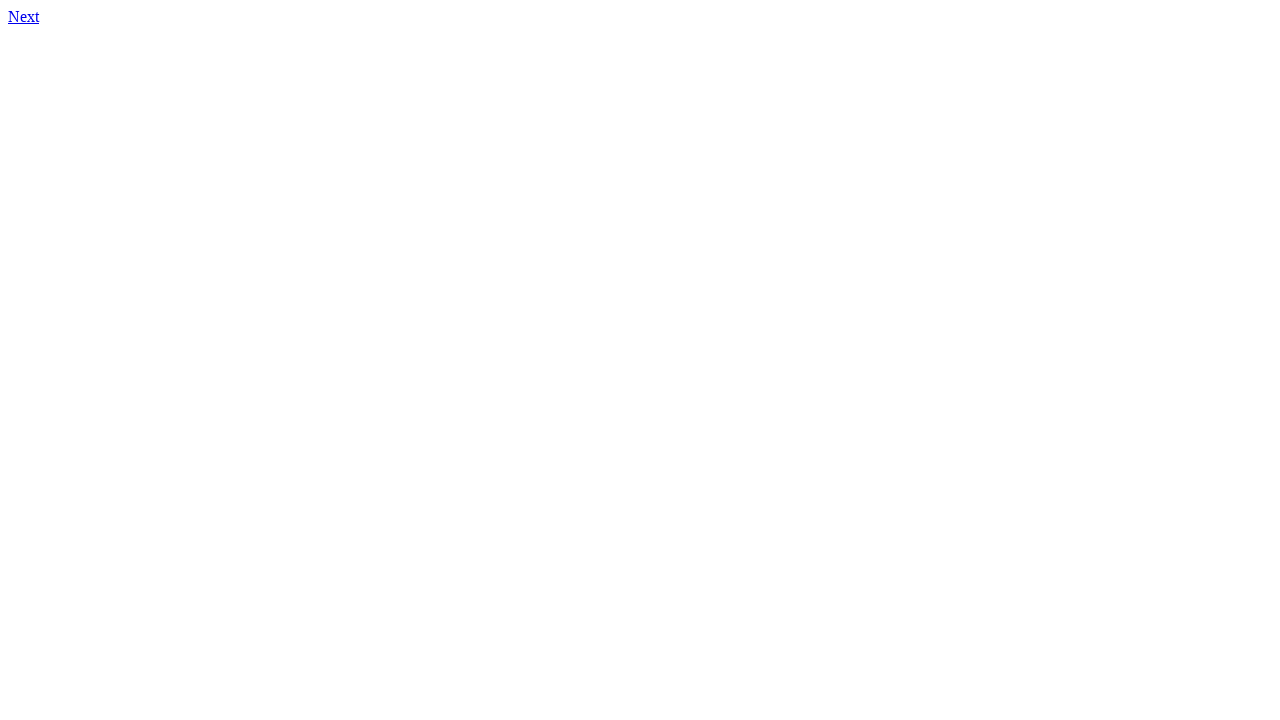

Clicked link to page 237.html at (24, 16) on xpath=//a[@href='237.html']
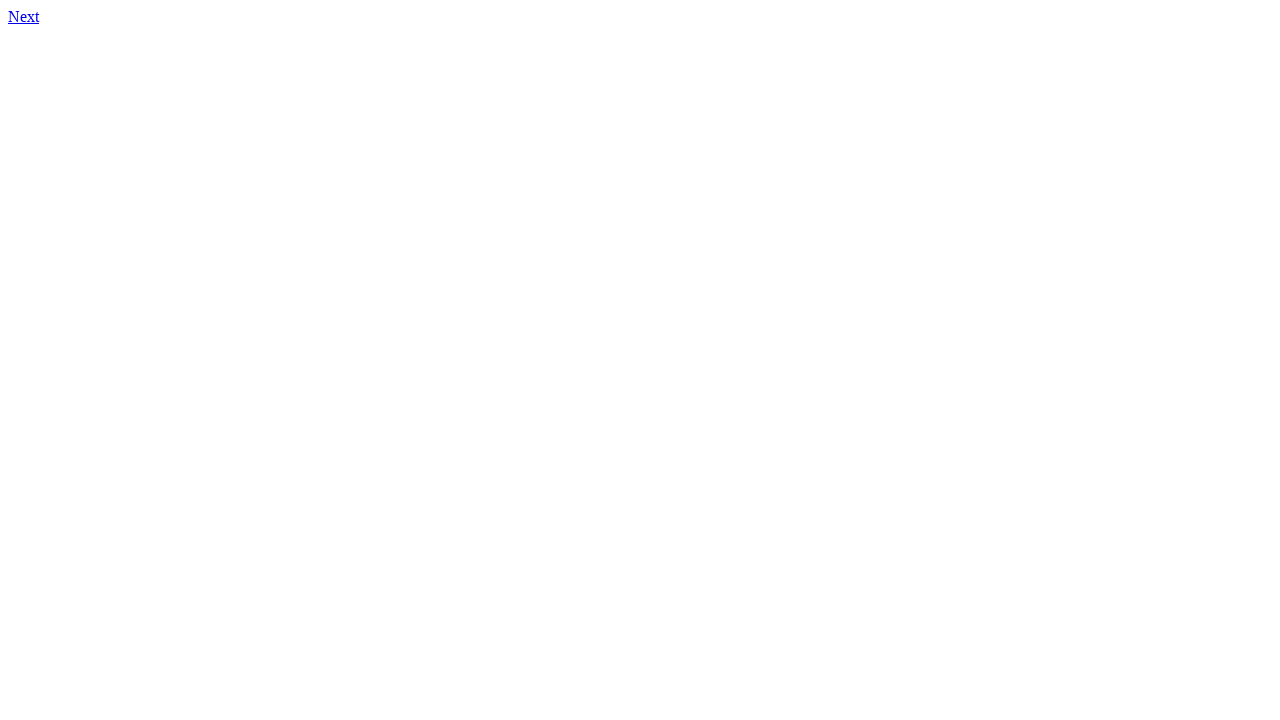

Clicked link to page 238.html at (24, 16) on xpath=//a[@href='238.html']
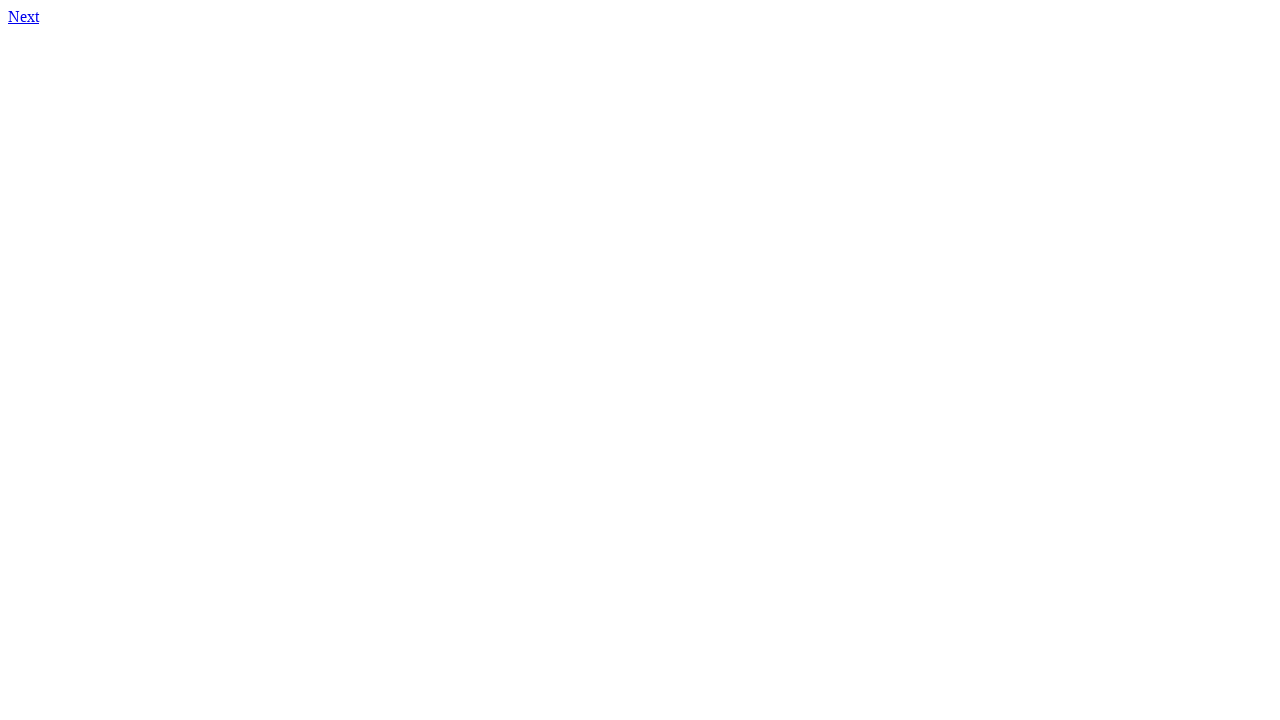

Clicked link to page 239.html at (24, 16) on xpath=//a[@href='239.html']
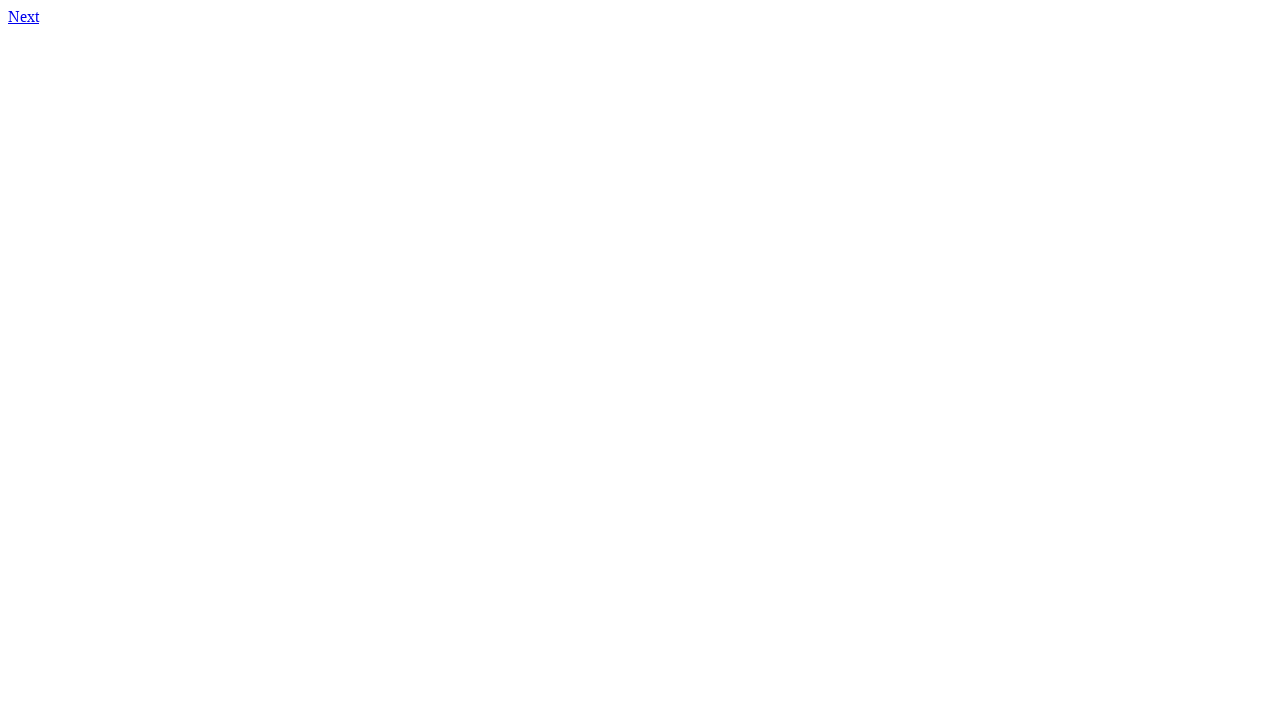

Clicked link to page 240.html at (24, 16) on xpath=//a[@href='240.html']
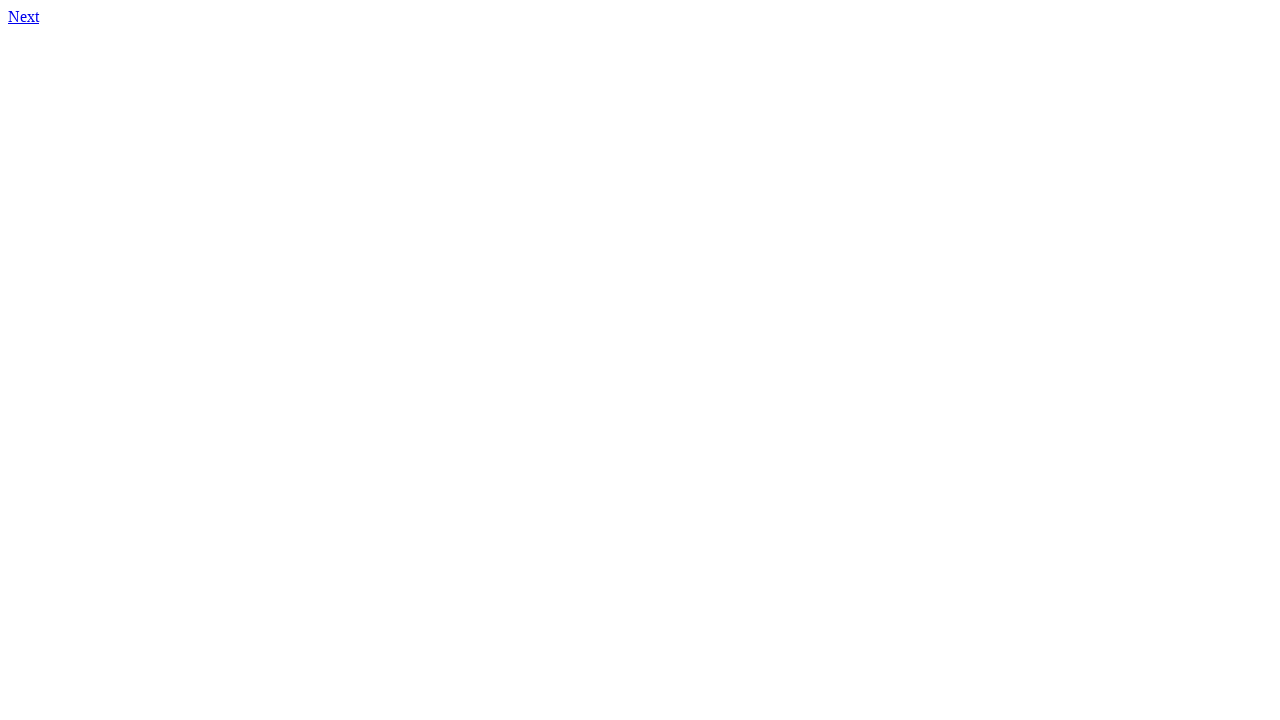

Clicked link to page 241.html at (24, 16) on xpath=//a[@href='241.html']
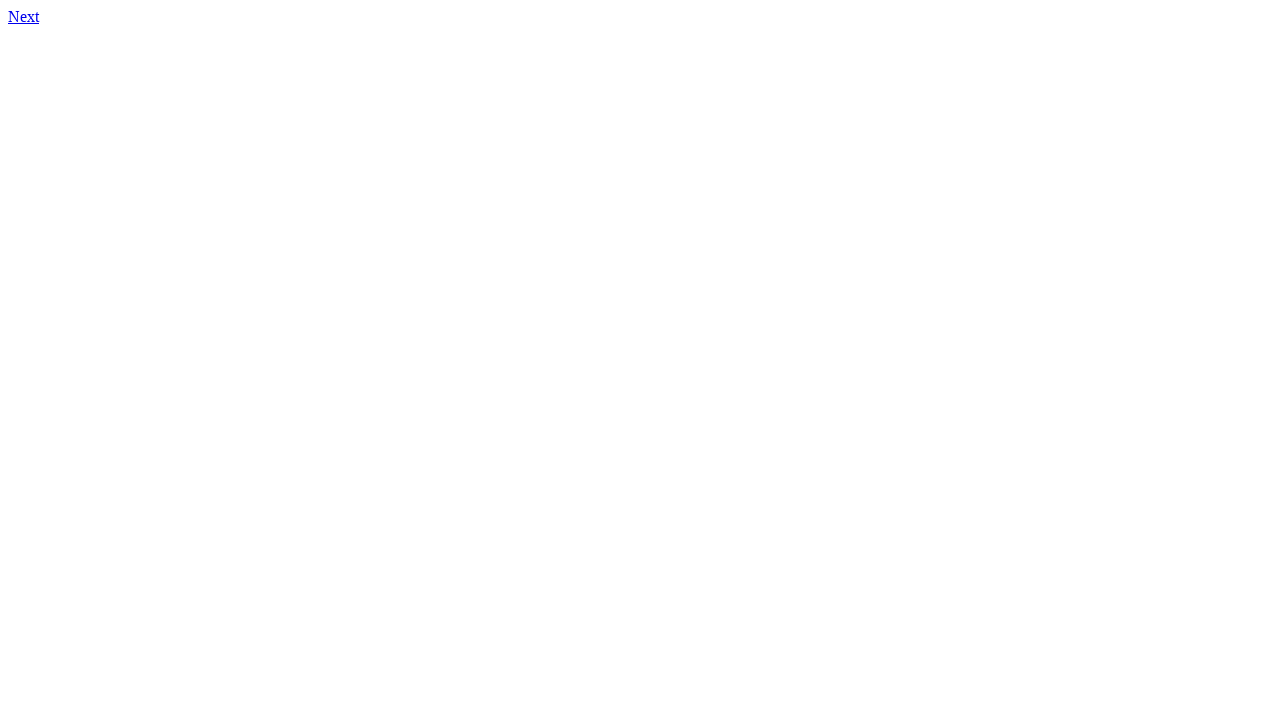

Clicked link to page 242.html at (24, 16) on xpath=//a[@href='242.html']
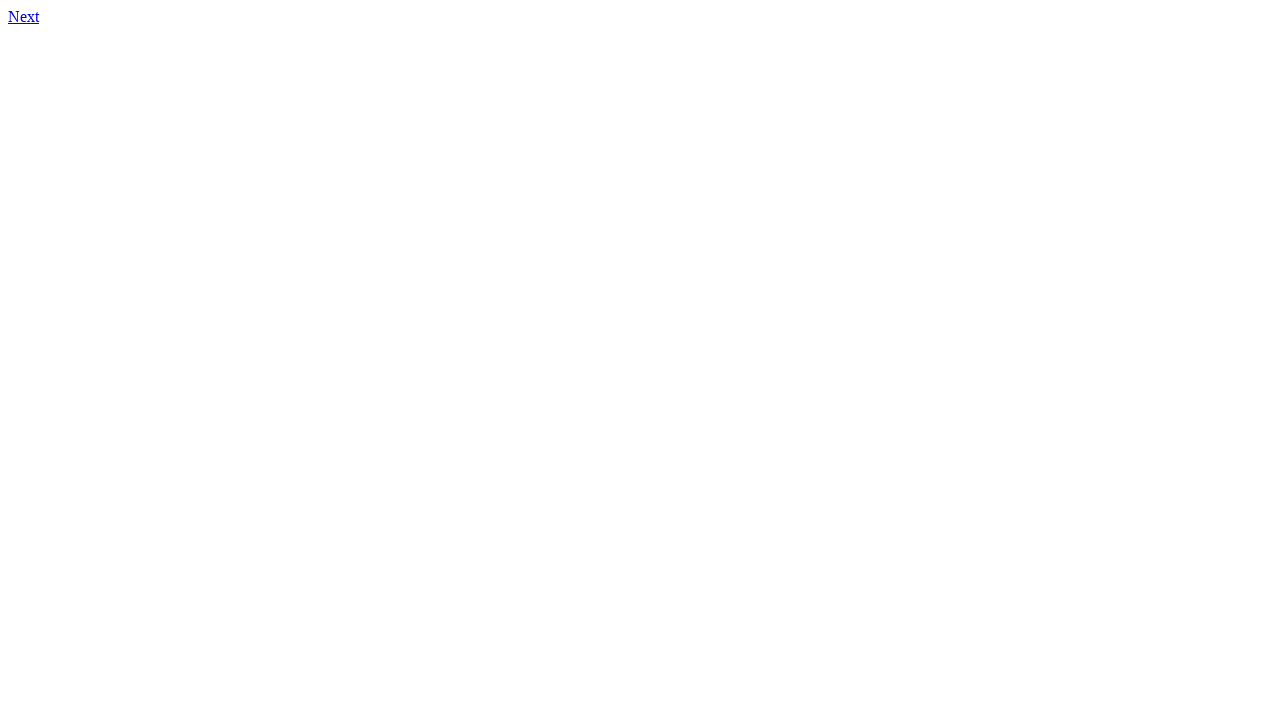

Clicked link to page 243.html at (24, 16) on xpath=//a[@href='243.html']
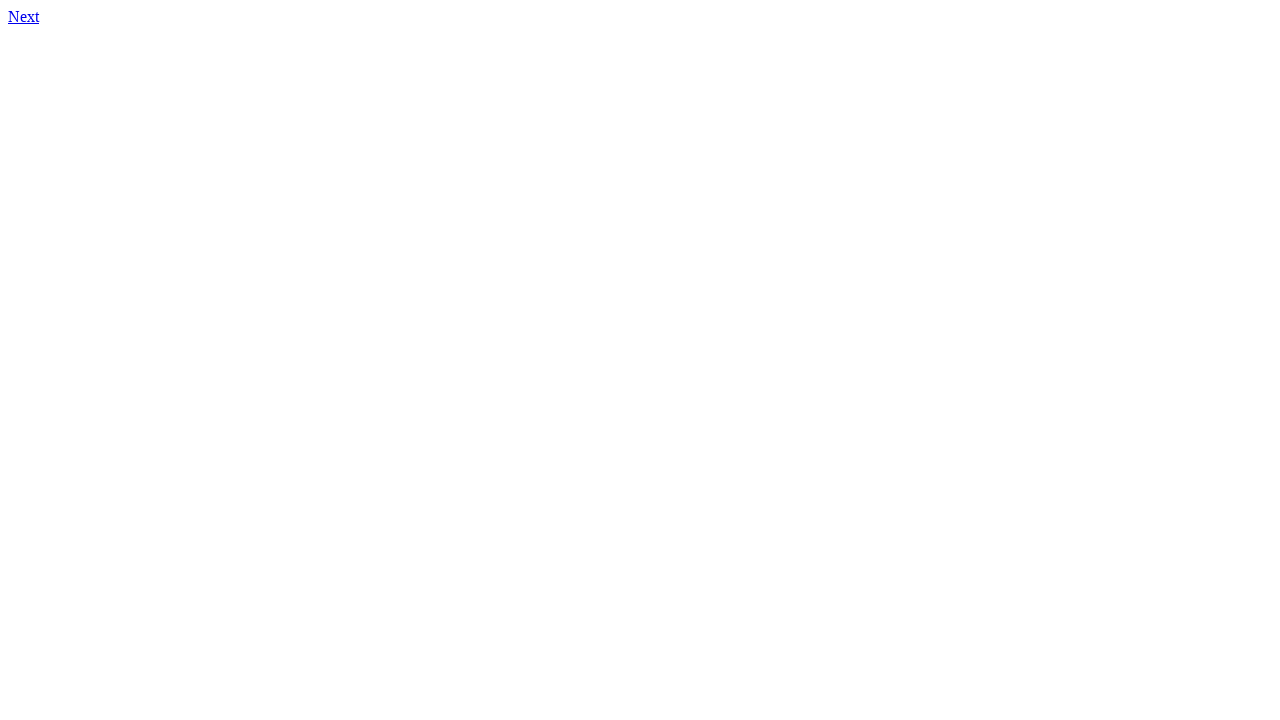

Clicked link to page 244.html at (24, 16) on xpath=//a[@href='244.html']
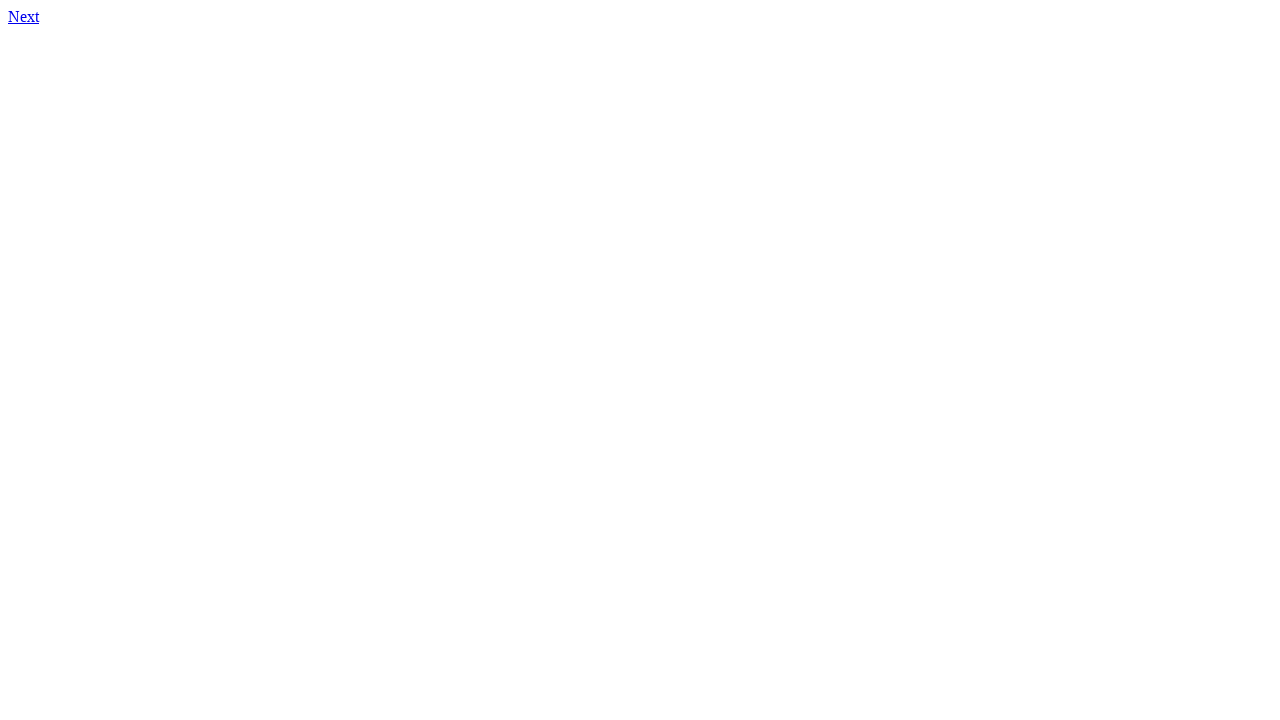

Clicked link to page 245.html at (24, 16) on xpath=//a[@href='245.html']
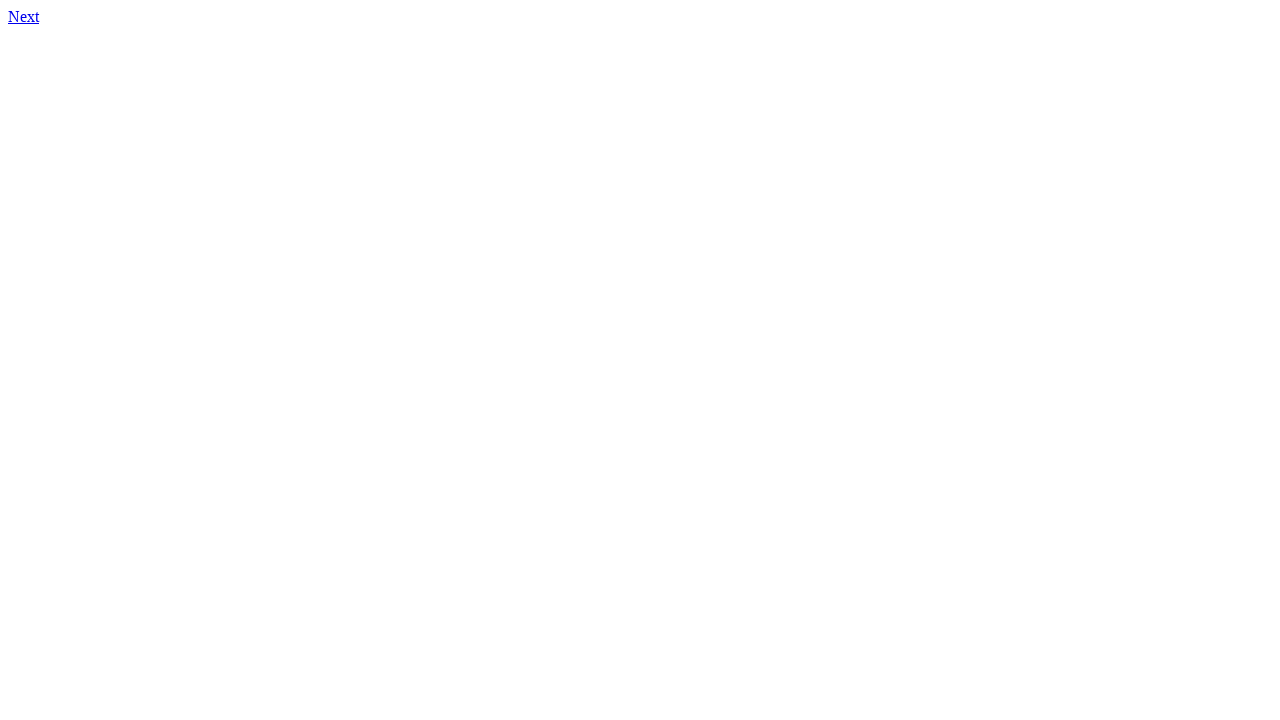

Clicked link to page 246.html at (24, 16) on xpath=//a[@href='246.html']
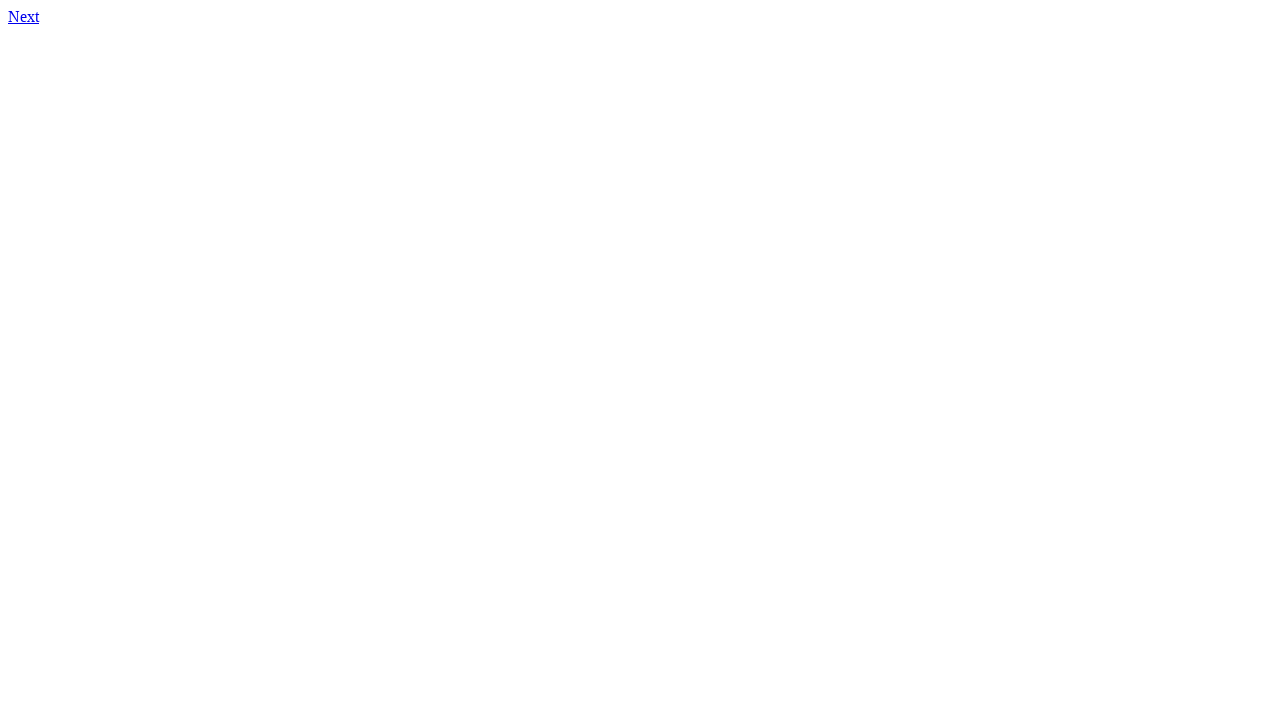

Clicked link to page 247.html at (24, 16) on xpath=//a[@href='247.html']
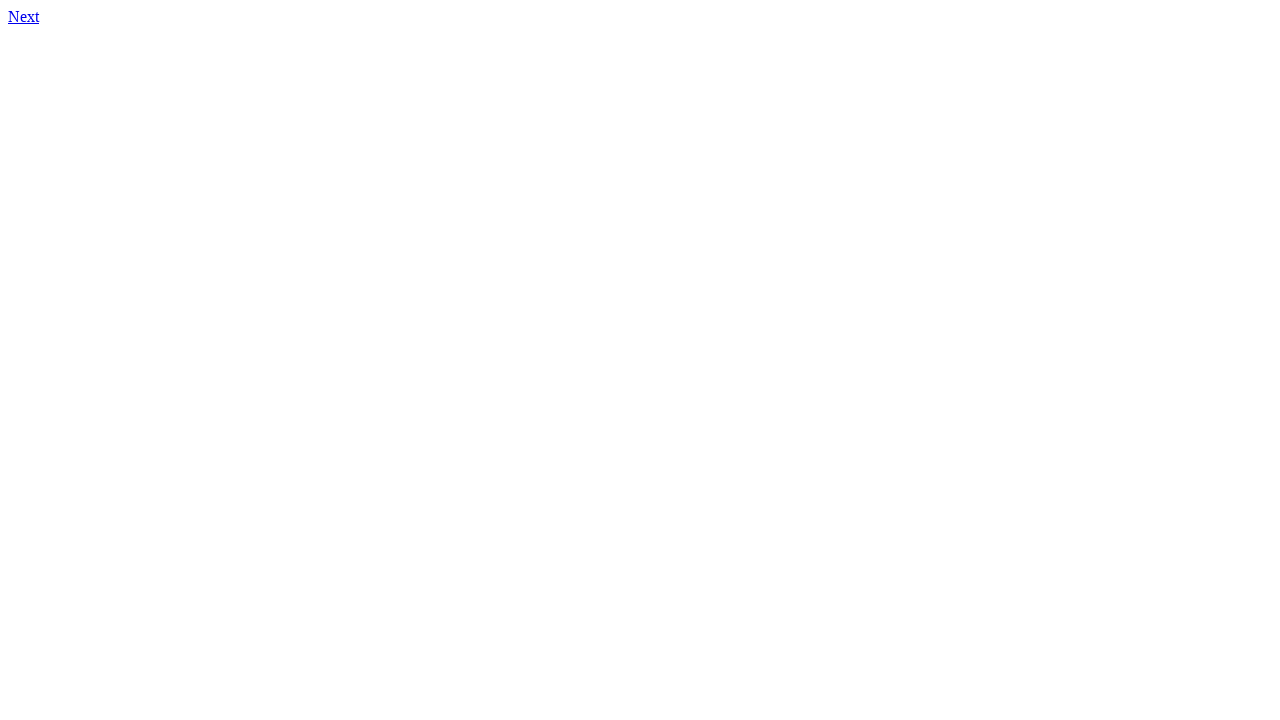

Clicked link to page 248.html at (24, 16) on xpath=//a[@href='248.html']
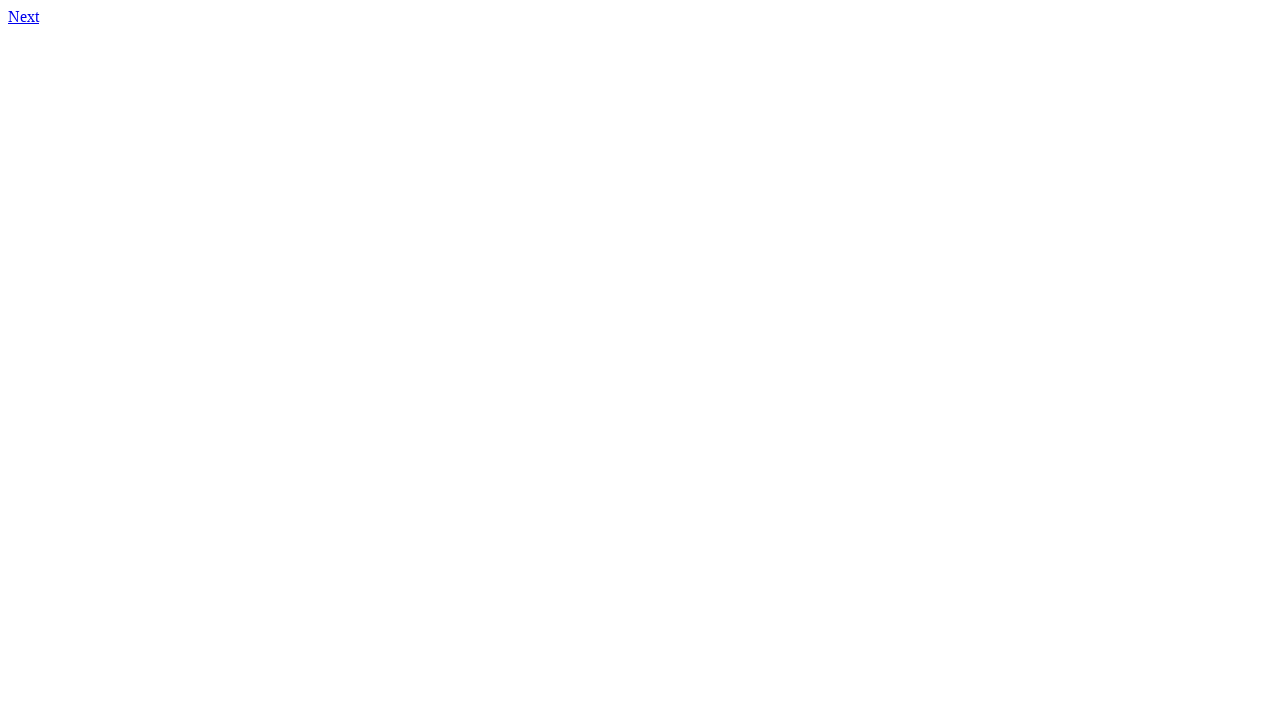

Clicked link to page 249.html at (24, 16) on xpath=//a[@href='249.html']
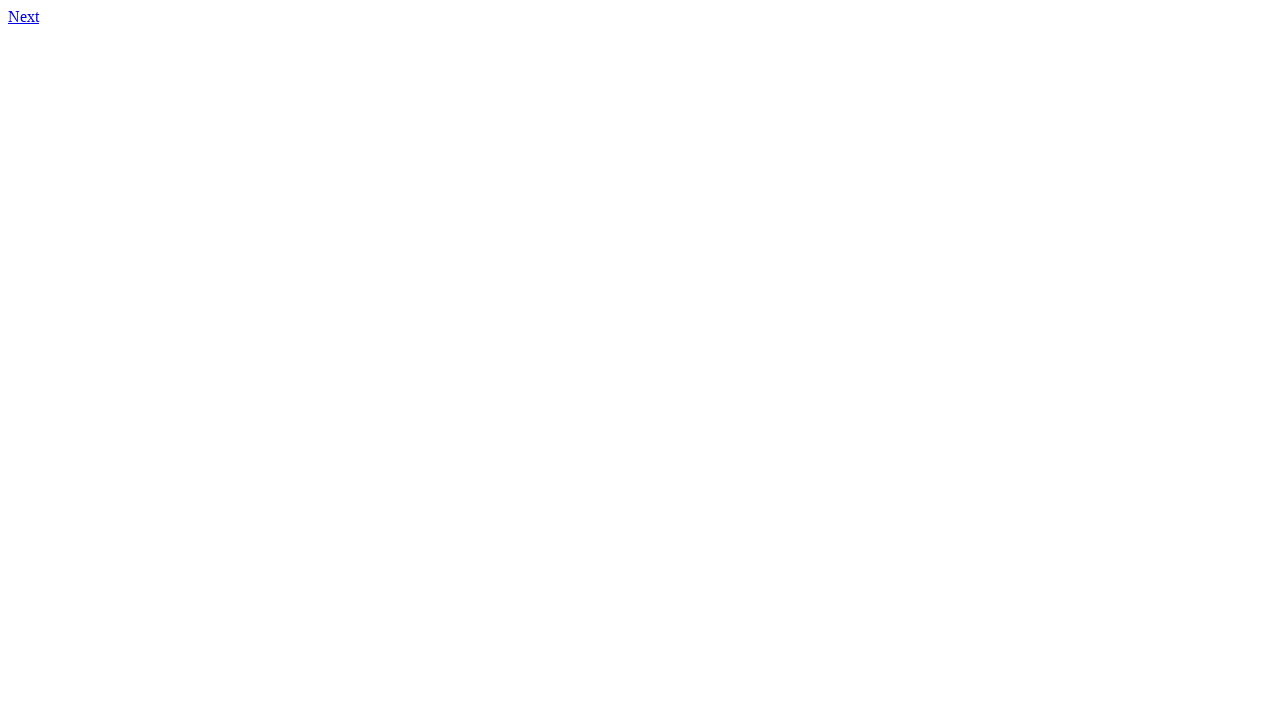

Clicked link to page 250.html at (24, 16) on xpath=//a[@href='250.html']
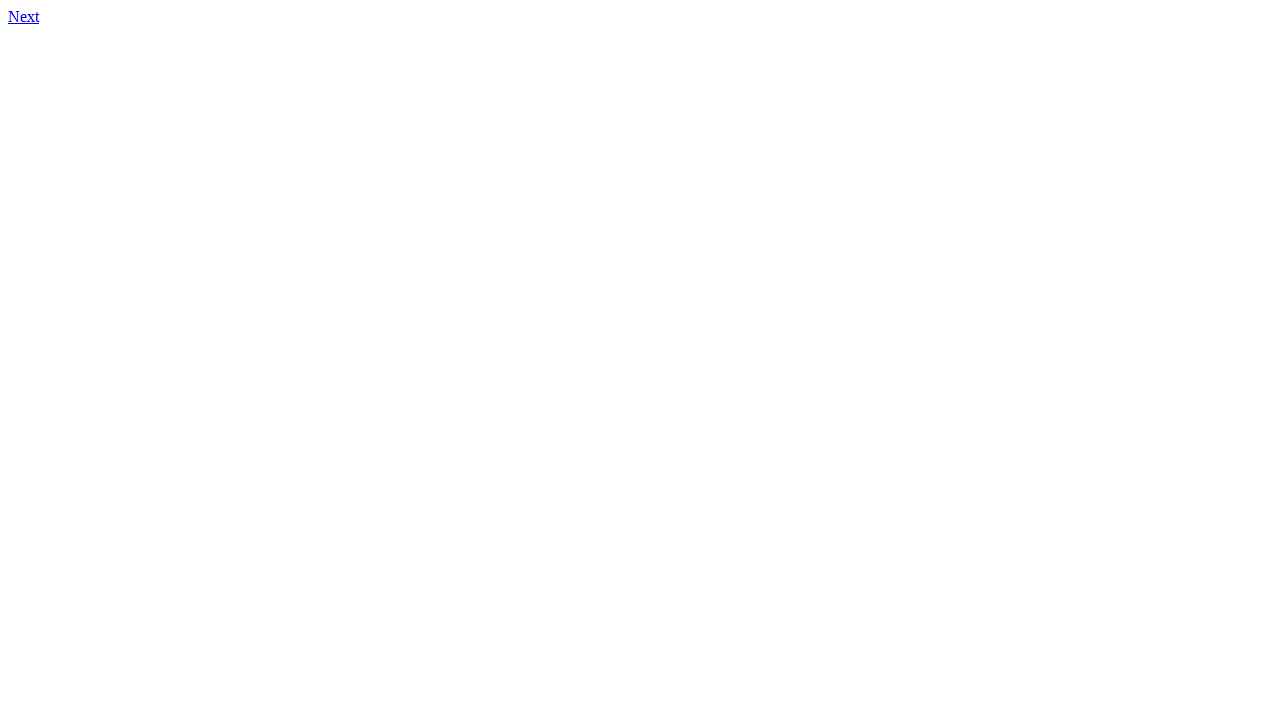

Clicked link to page 251.html at (24, 16) on xpath=//a[@href='251.html']
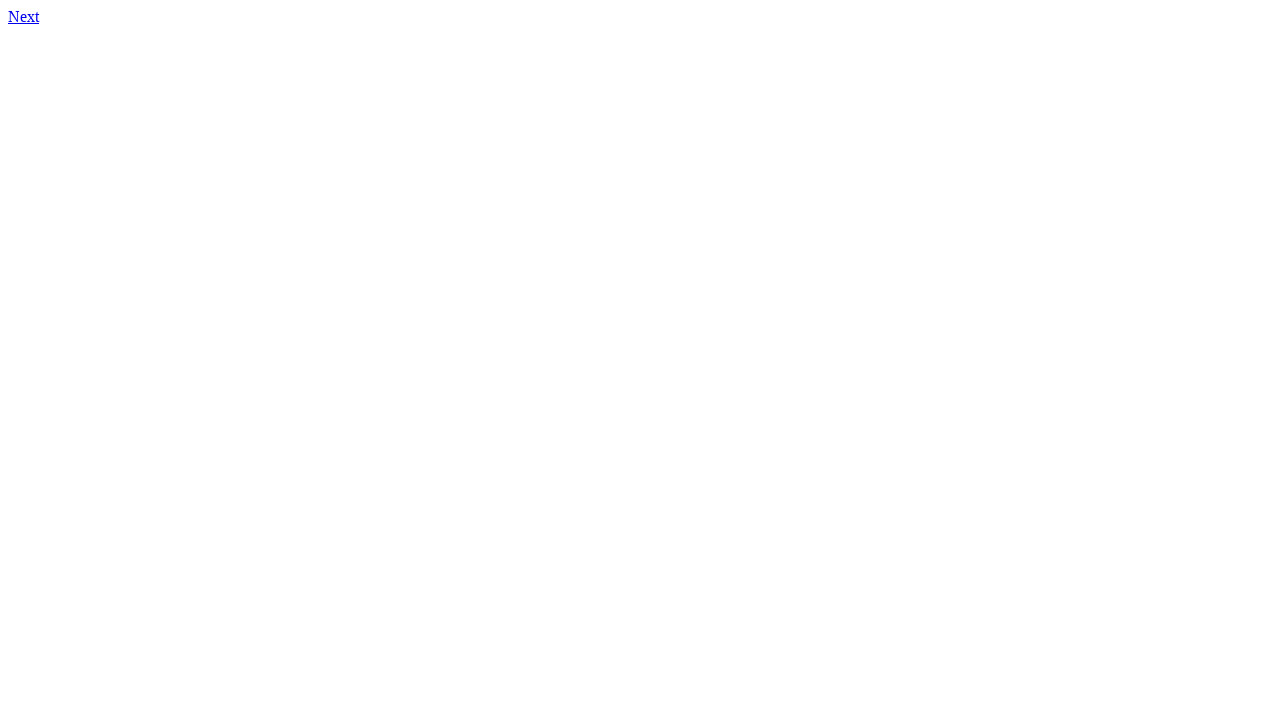

Clicked link to page 252.html at (24, 16) on xpath=//a[@href='252.html']
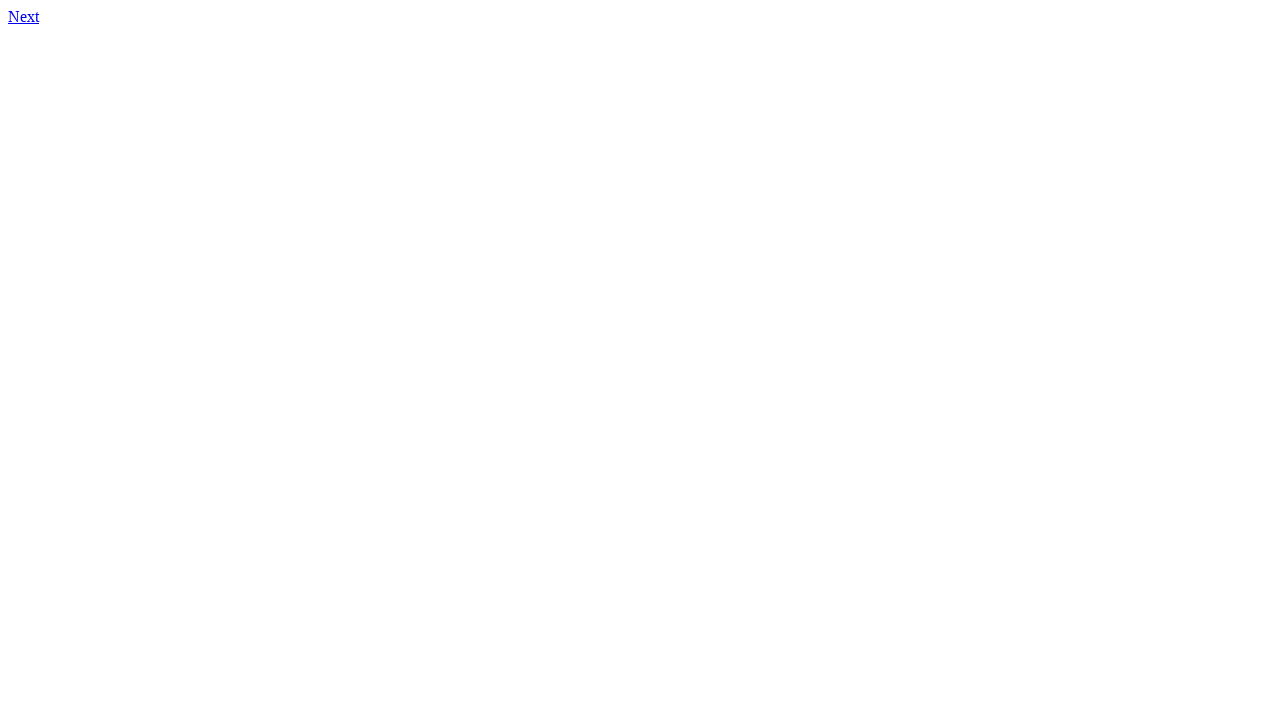

Clicked link to page 253.html at (24, 16) on xpath=//a[@href='253.html']
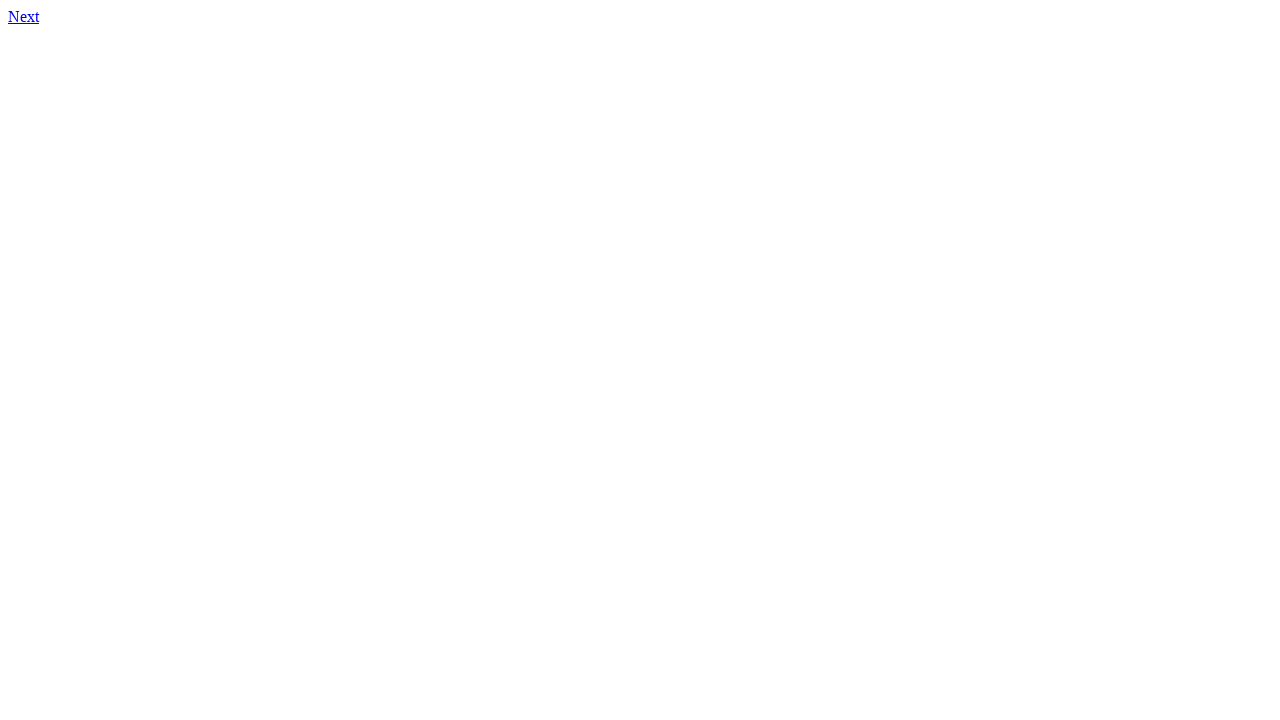

Clicked link to page 254.html at (24, 16) on xpath=//a[@href='254.html']
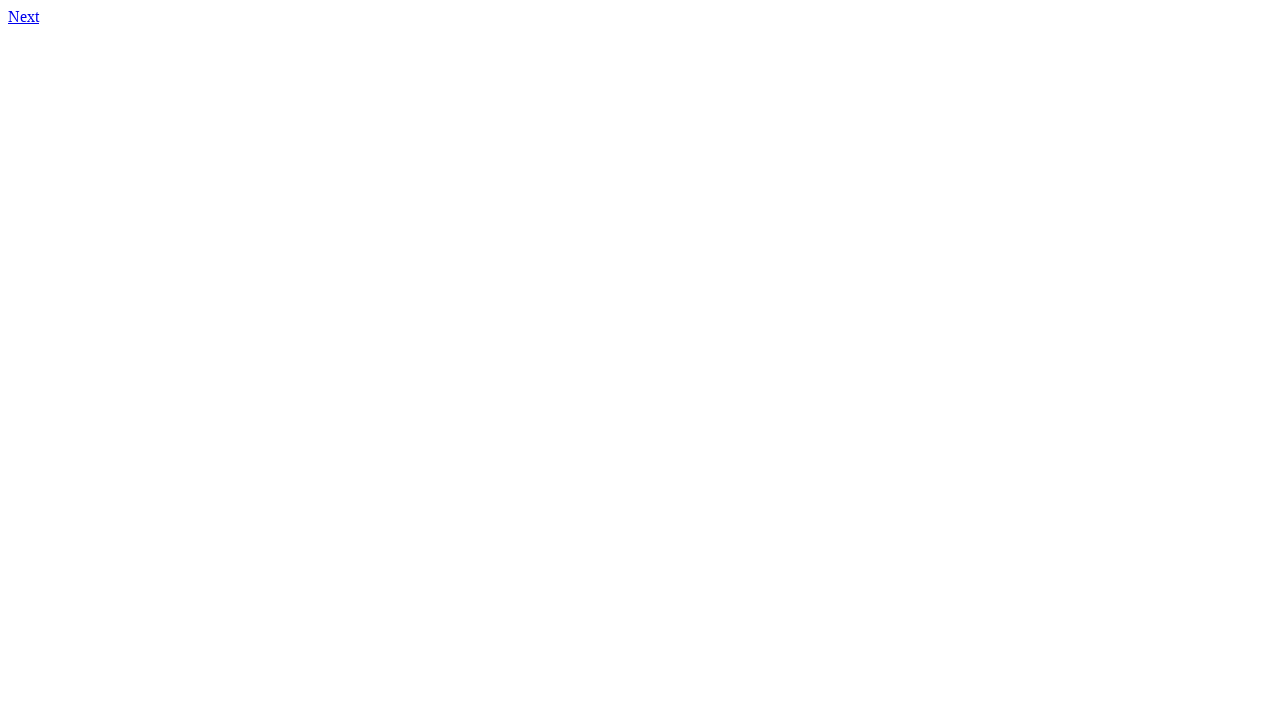

Clicked link to page 255.html at (24, 16) on xpath=//a[@href='255.html']
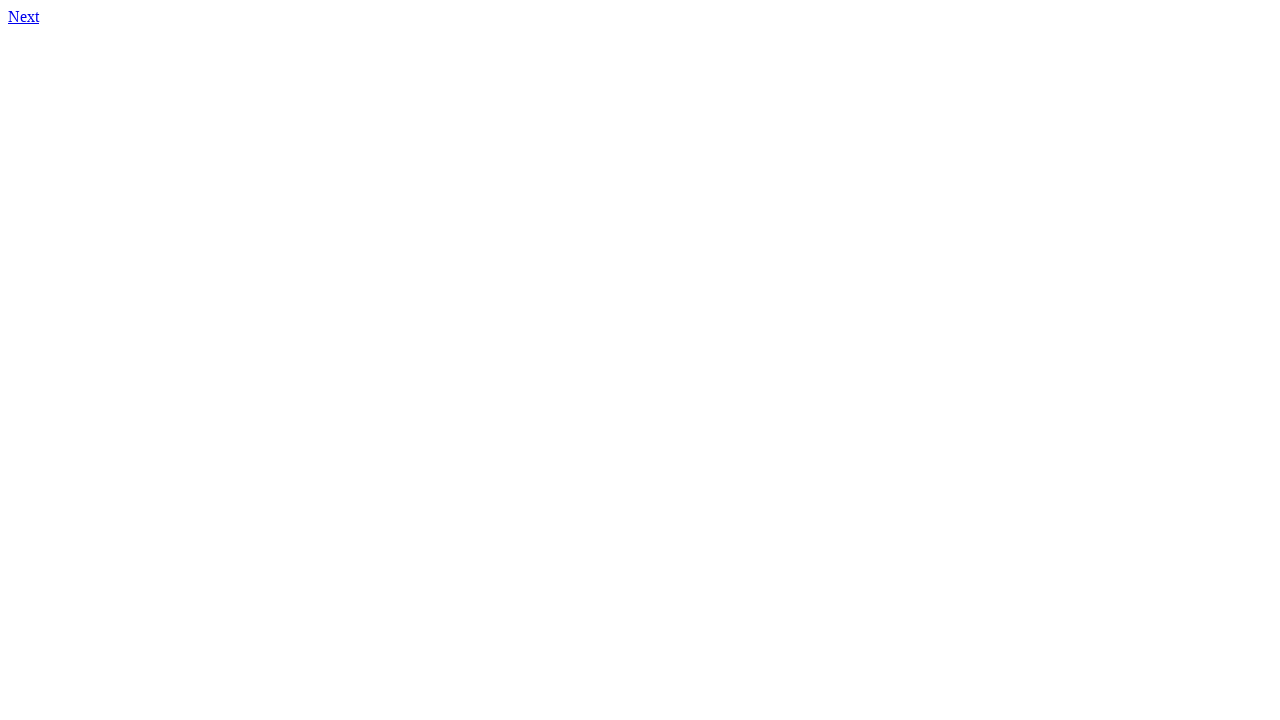

Clicked link to page 256.html at (24, 16) on xpath=//a[@href='256.html']
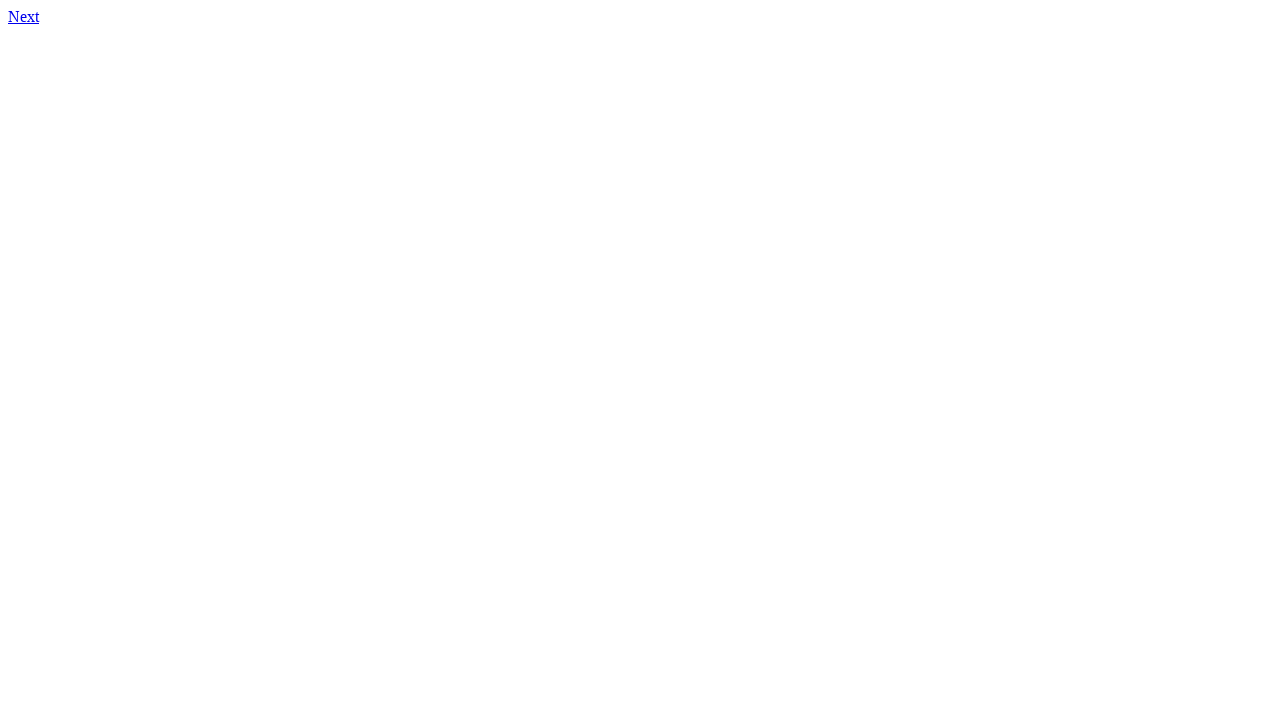

Clicked link to page 257.html at (24, 16) on xpath=//a[@href='257.html']
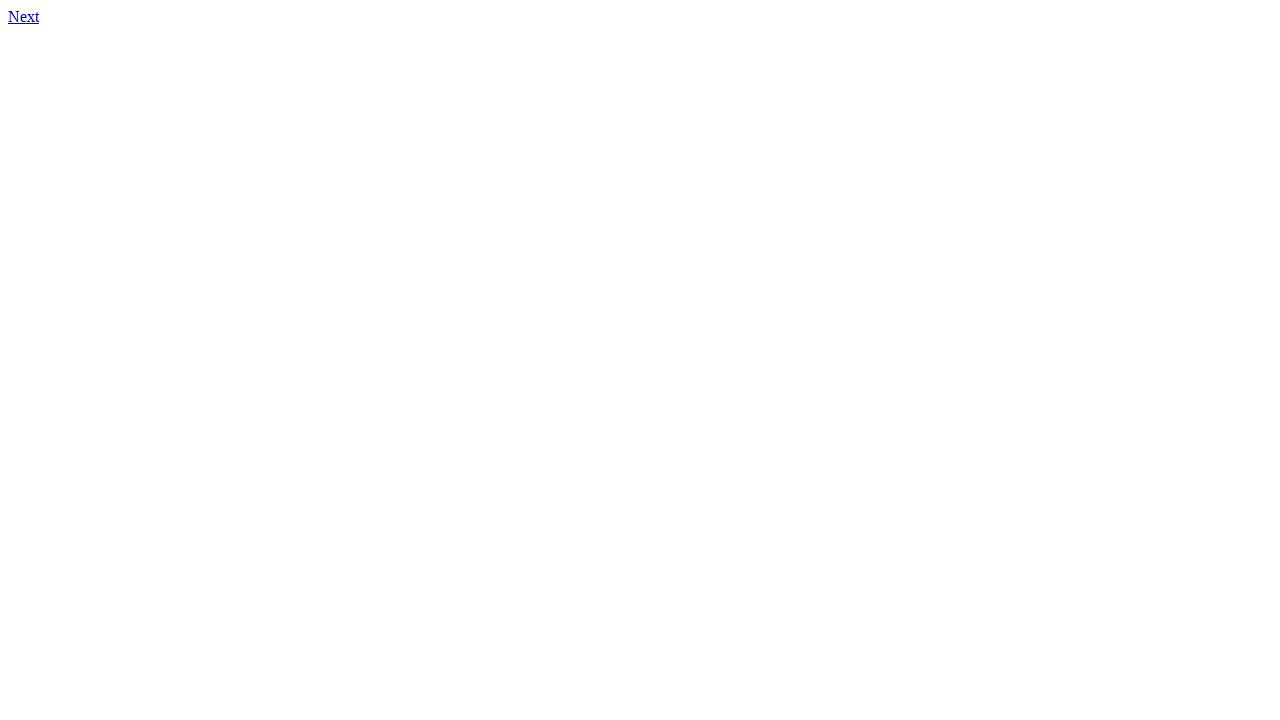

Clicked link to page 258.html at (24, 16) on xpath=//a[@href='258.html']
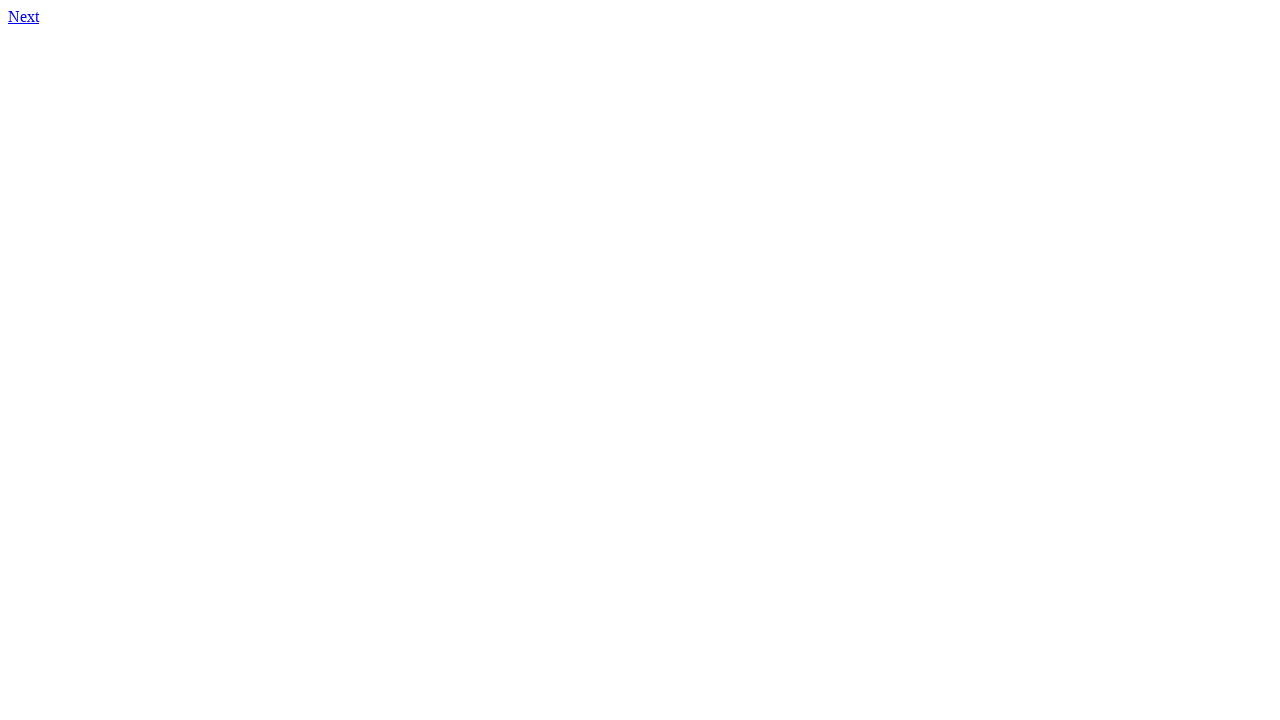

Clicked link to page 259.html at (24, 16) on xpath=//a[@href='259.html']
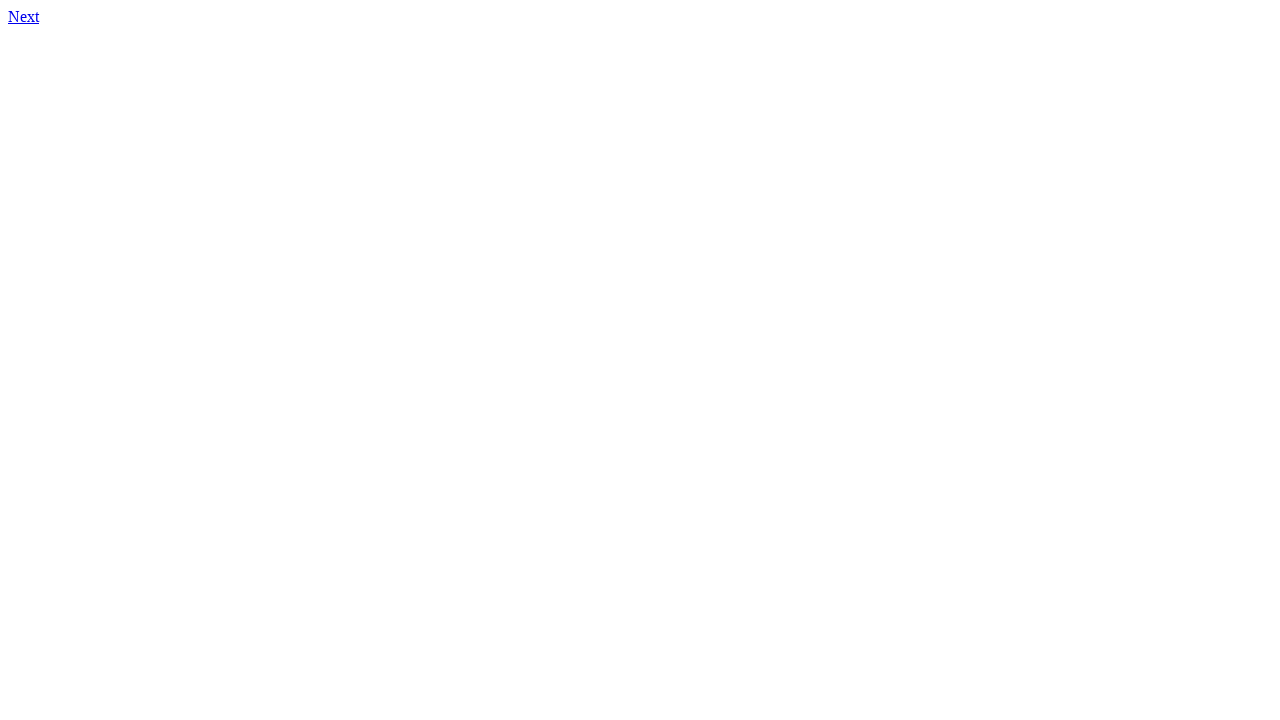

Clicked link to page 260.html at (24, 16) on xpath=//a[@href='260.html']
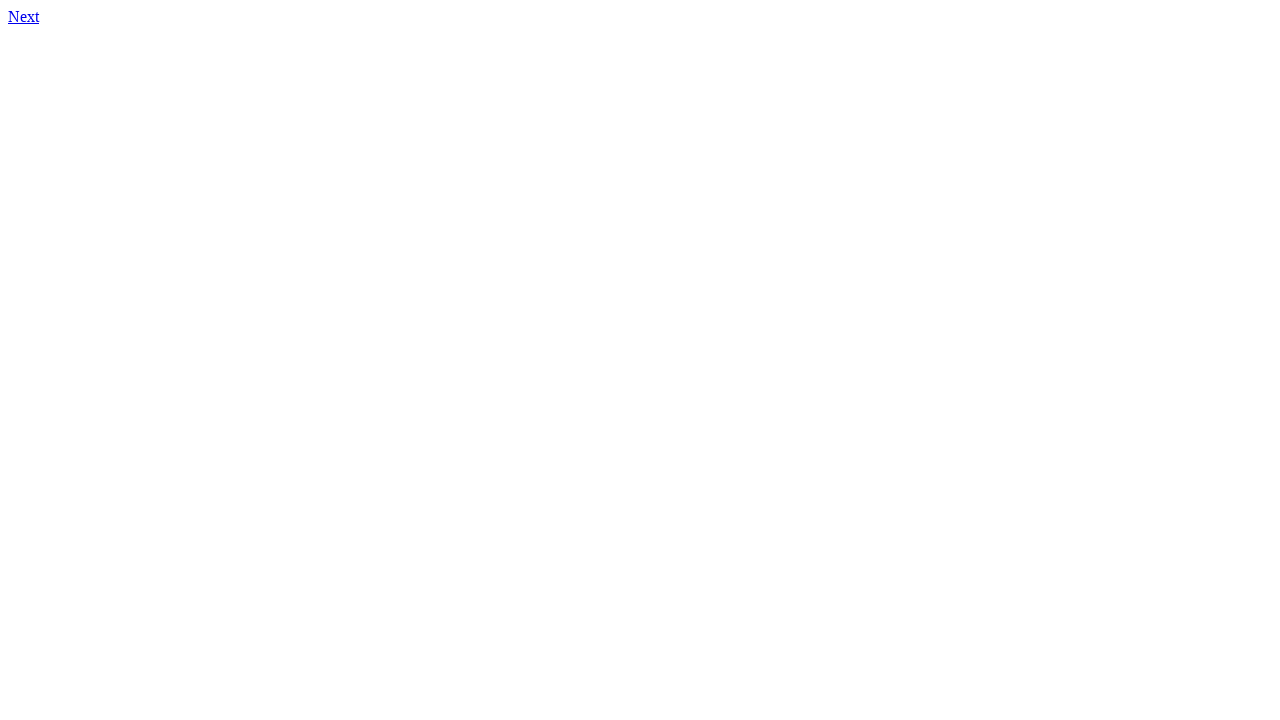

Clicked link to page 261.html at (24, 16) on xpath=//a[@href='261.html']
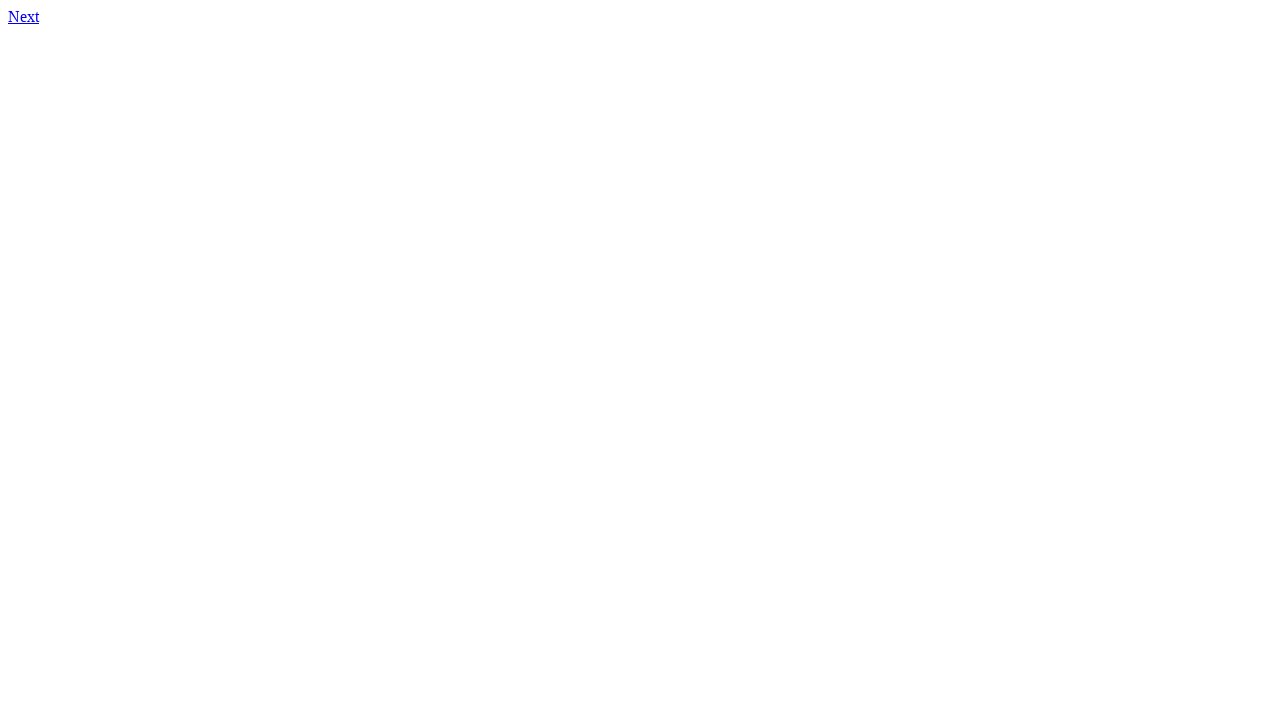

Clicked link to page 262.html at (24, 16) on xpath=//a[@href='262.html']
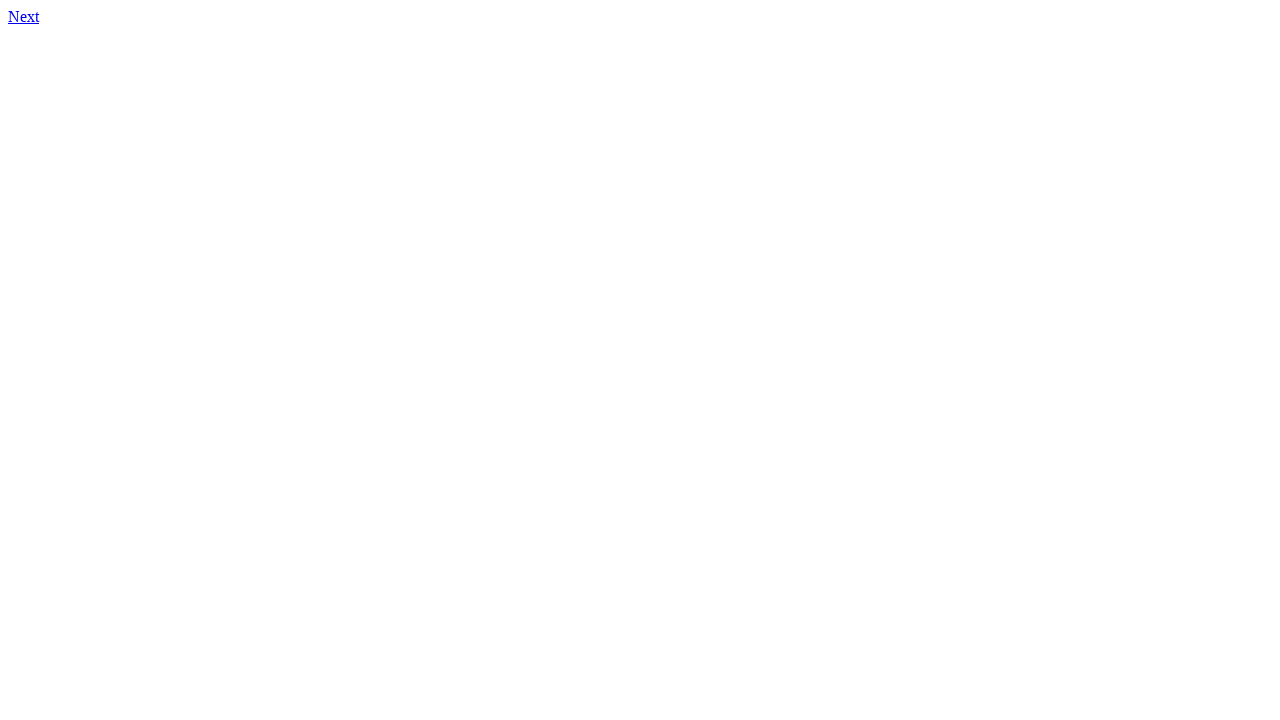

Clicked link to page 263.html at (24, 16) on xpath=//a[@href='263.html']
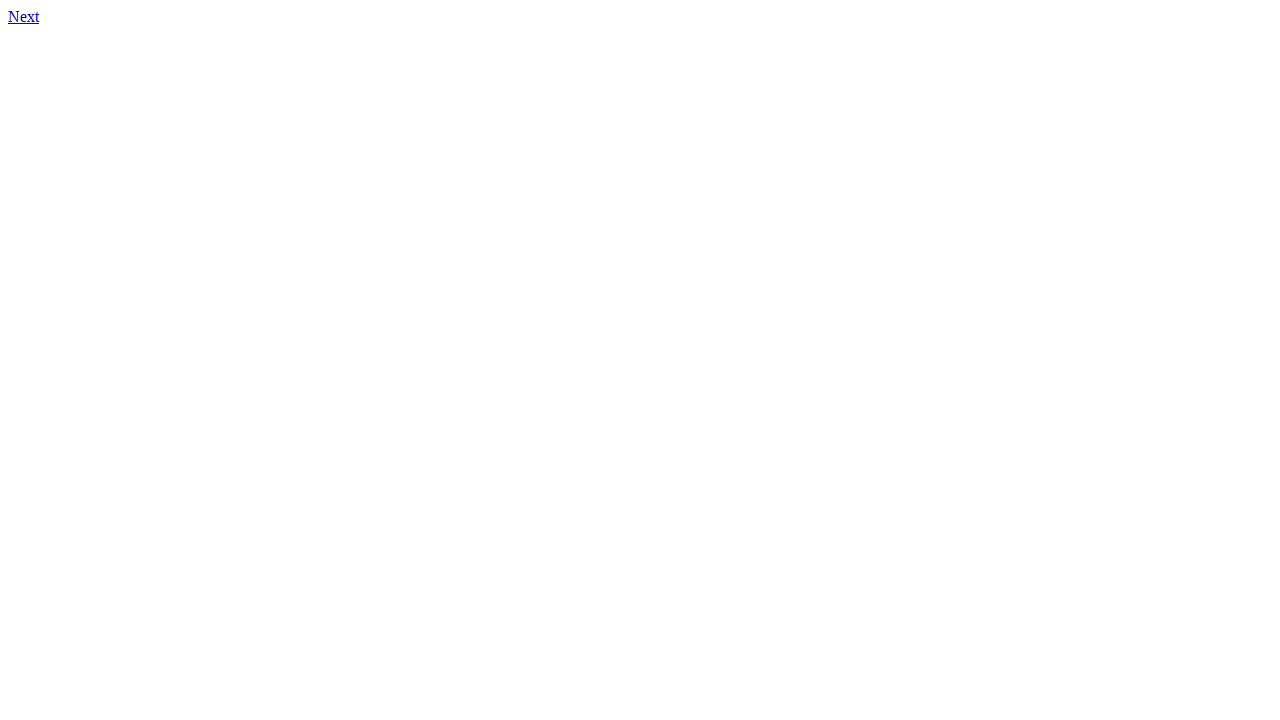

Clicked link to page 264.html at (24, 16) on xpath=//a[@href='264.html']
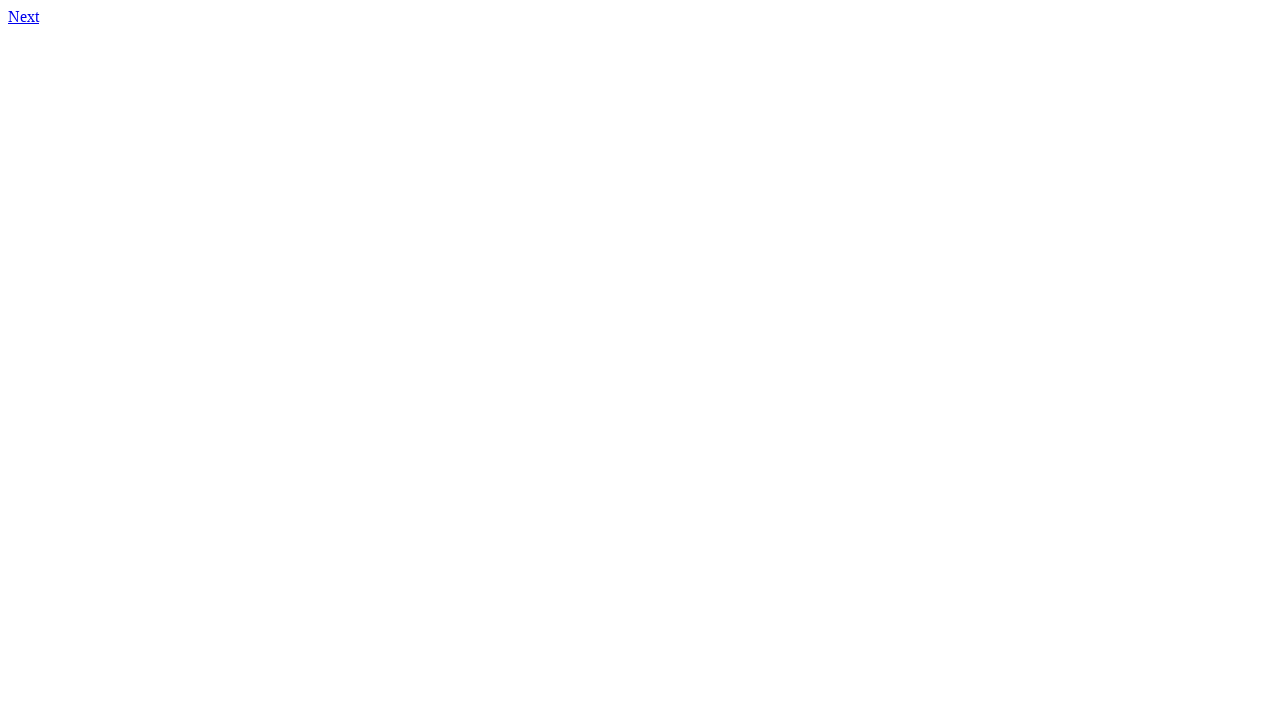

Clicked link to page 265.html at (24, 16) on xpath=//a[@href='265.html']
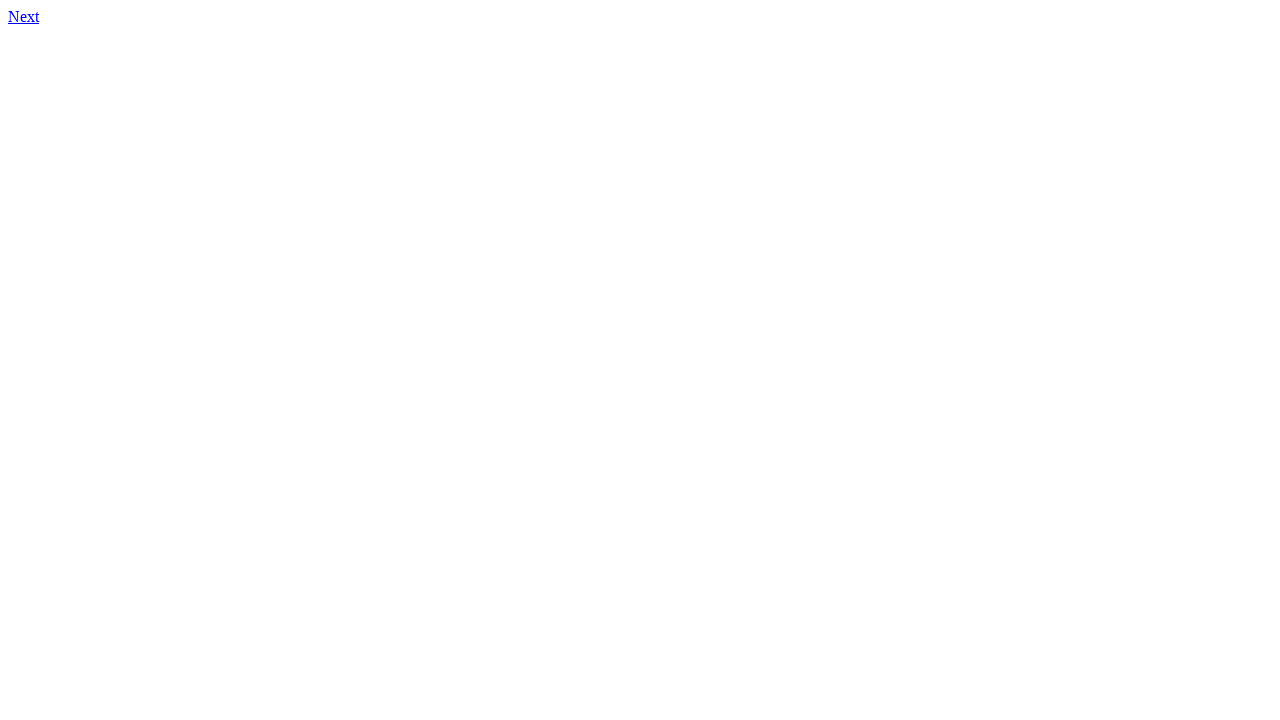

Clicked link to page 266.html at (24, 16) on xpath=//a[@href='266.html']
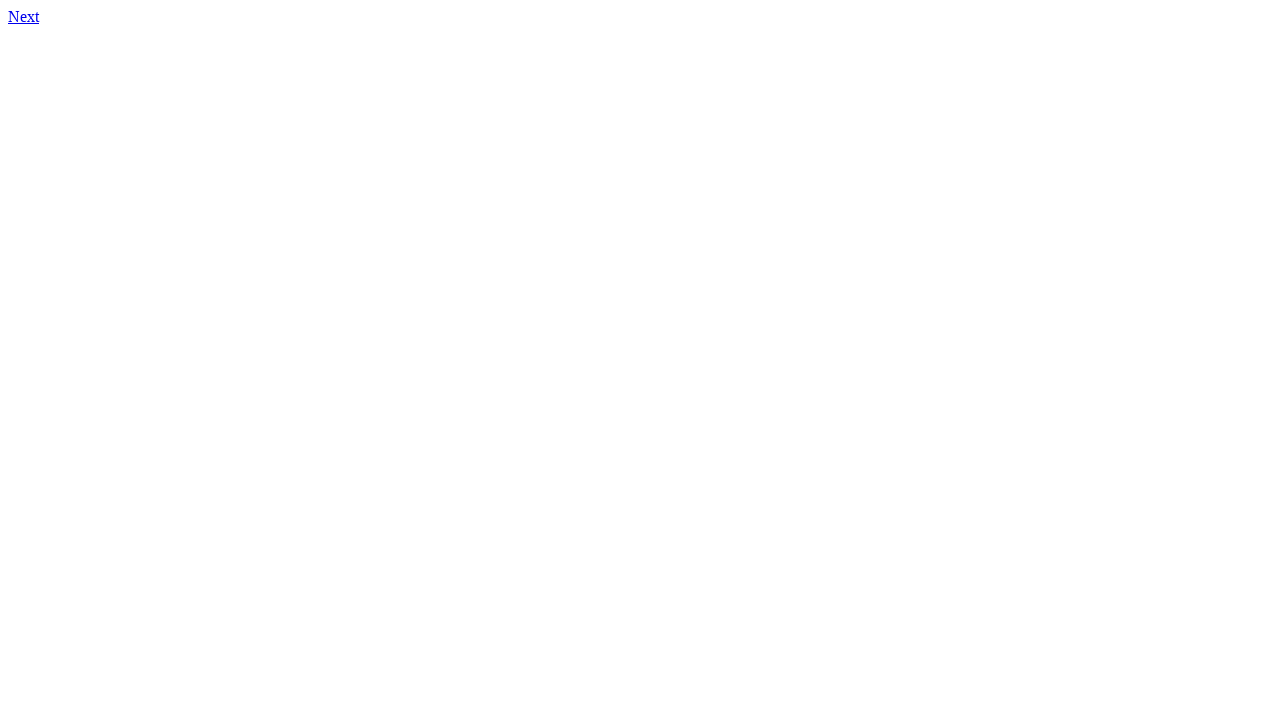

Clicked link to page 267.html at (24, 16) on xpath=//a[@href='267.html']
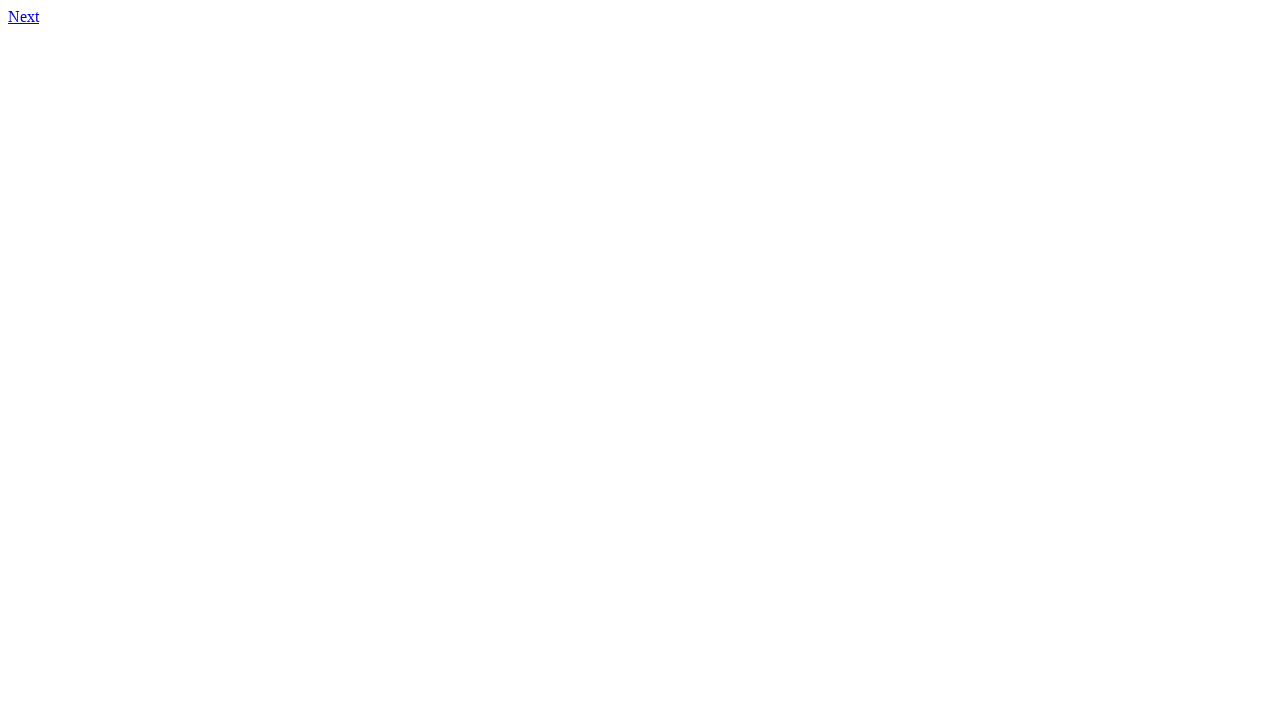

Clicked link to page 268.html at (24, 16) on xpath=//a[@href='268.html']
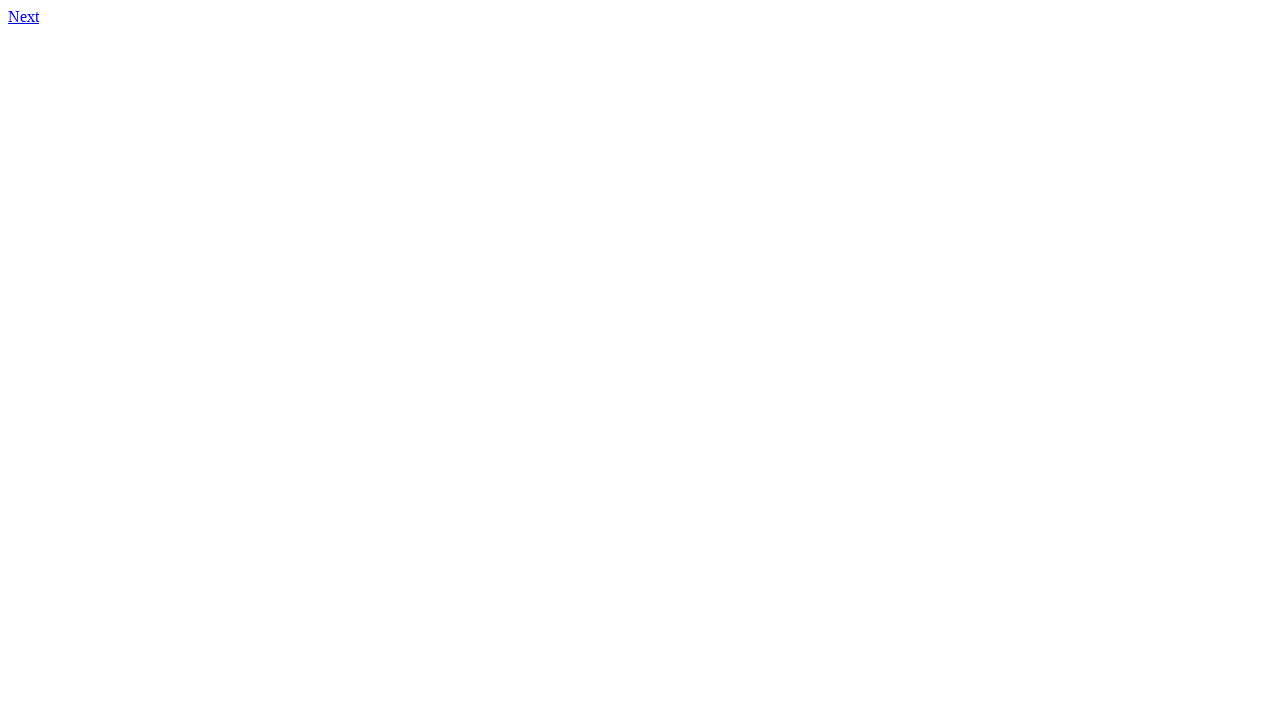

Clicked link to page 269.html at (24, 16) on xpath=//a[@href='269.html']
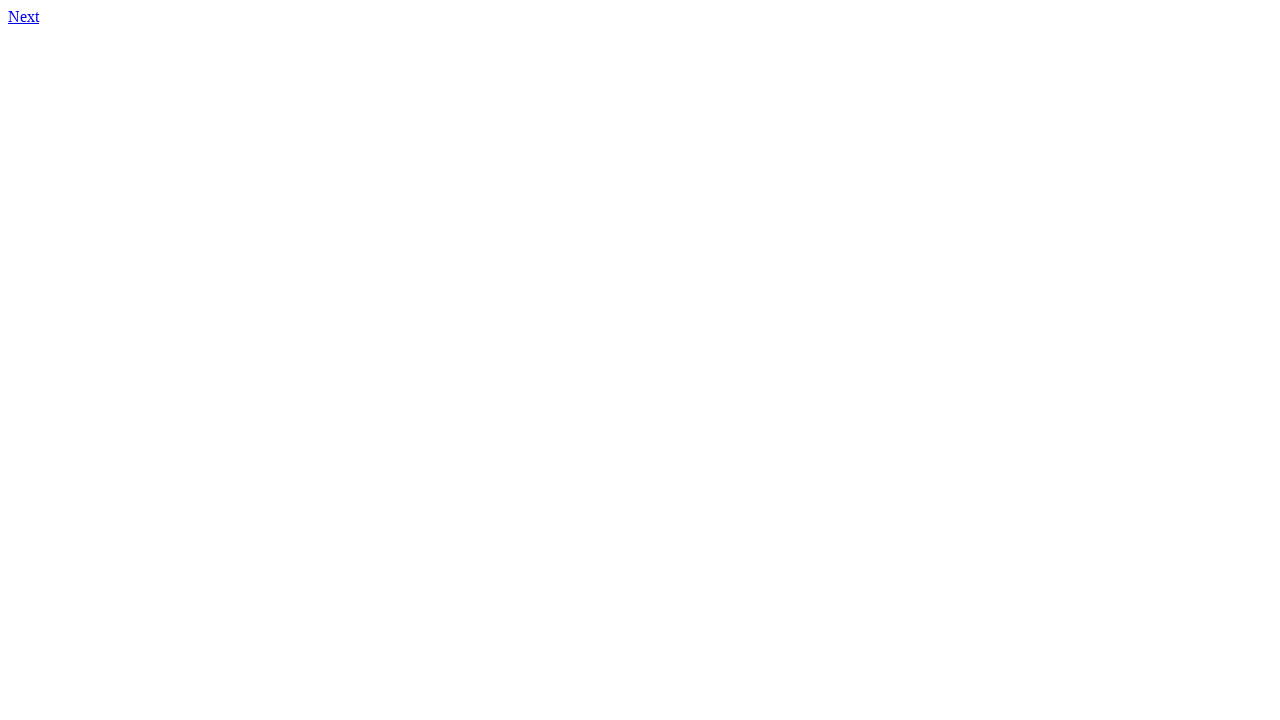

Clicked link to page 270.html at (24, 16) on xpath=//a[@href='270.html']
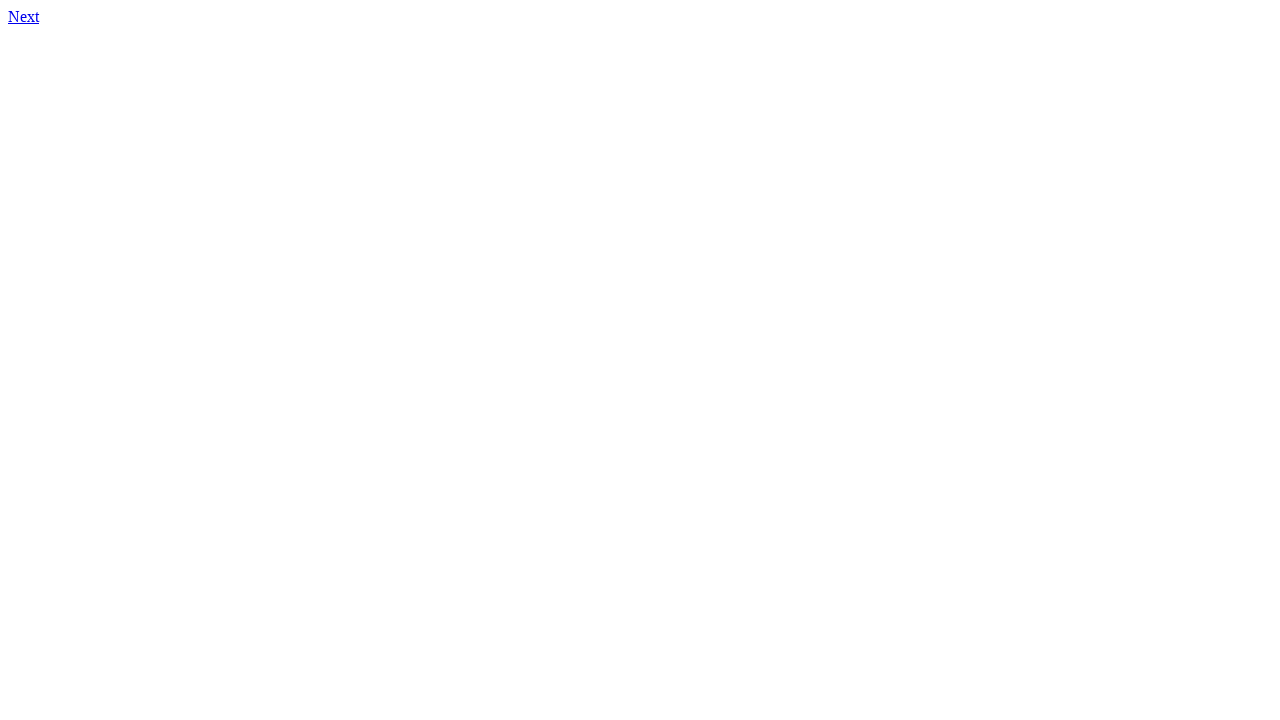

Clicked link to page 271.html at (24, 16) on xpath=//a[@href='271.html']
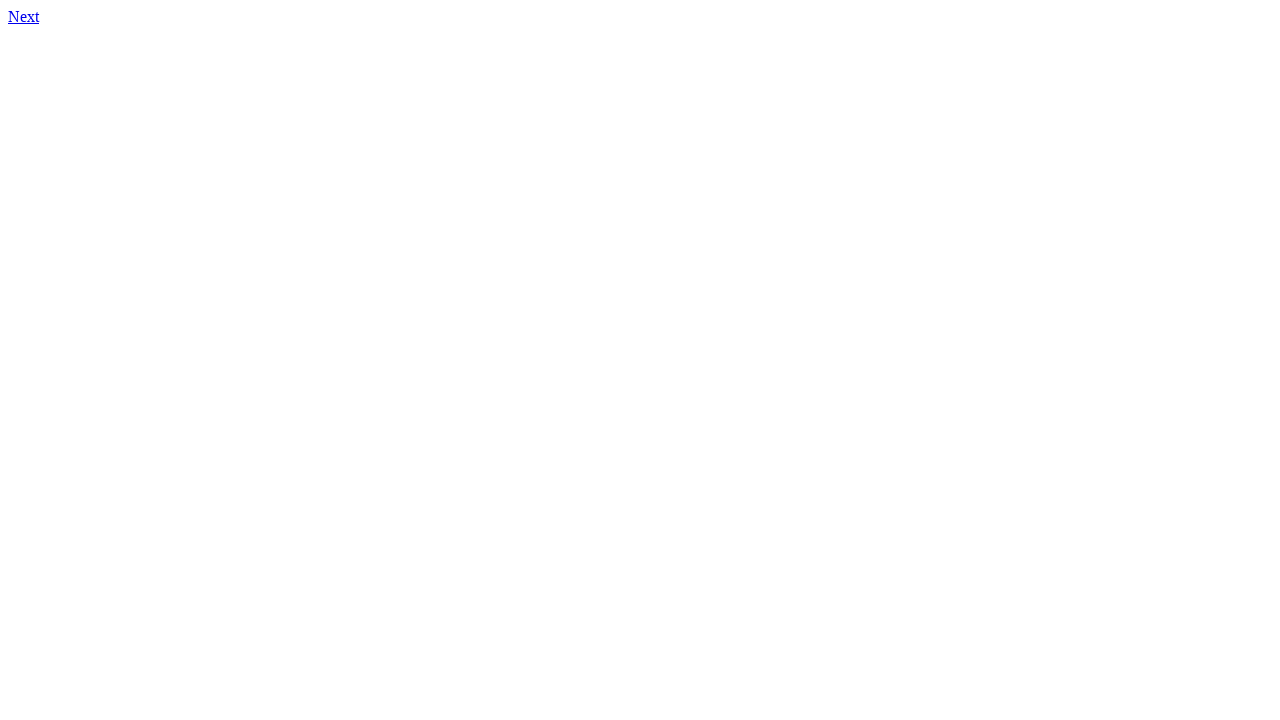

Clicked link to page 272.html at (24, 16) on xpath=//a[@href='272.html']
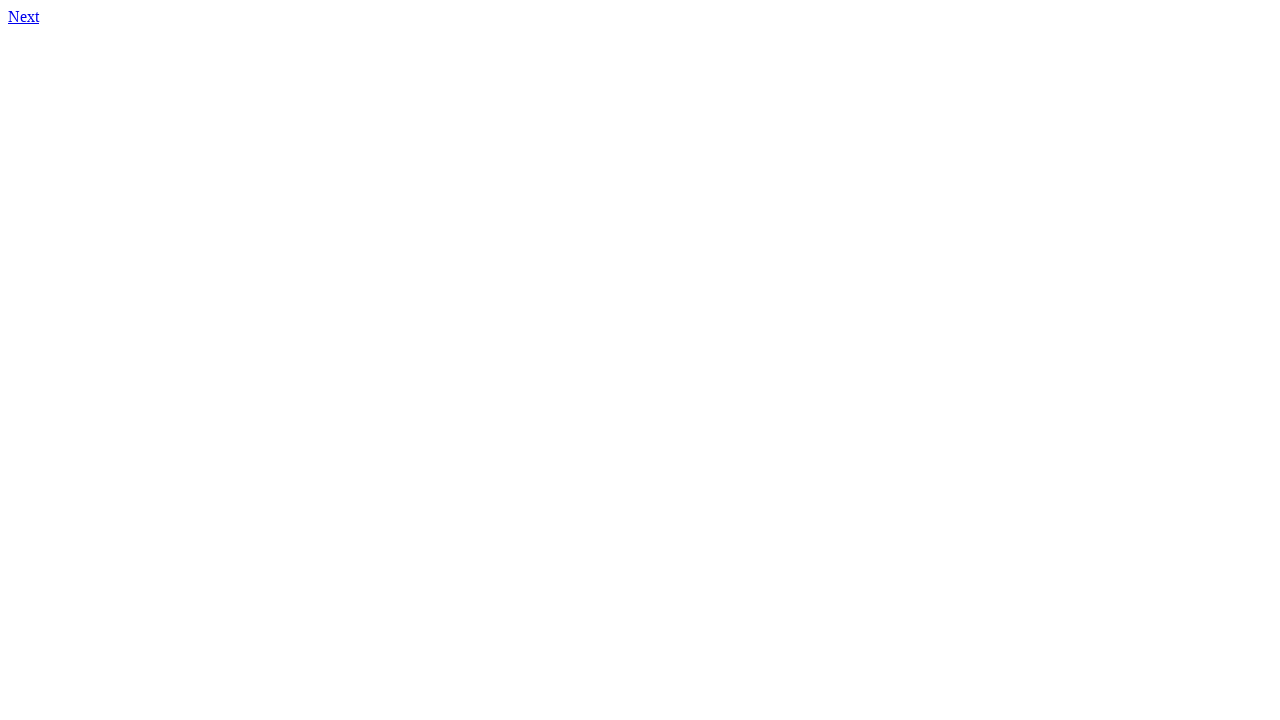

Clicked link to page 273.html at (24, 16) on xpath=//a[@href='273.html']
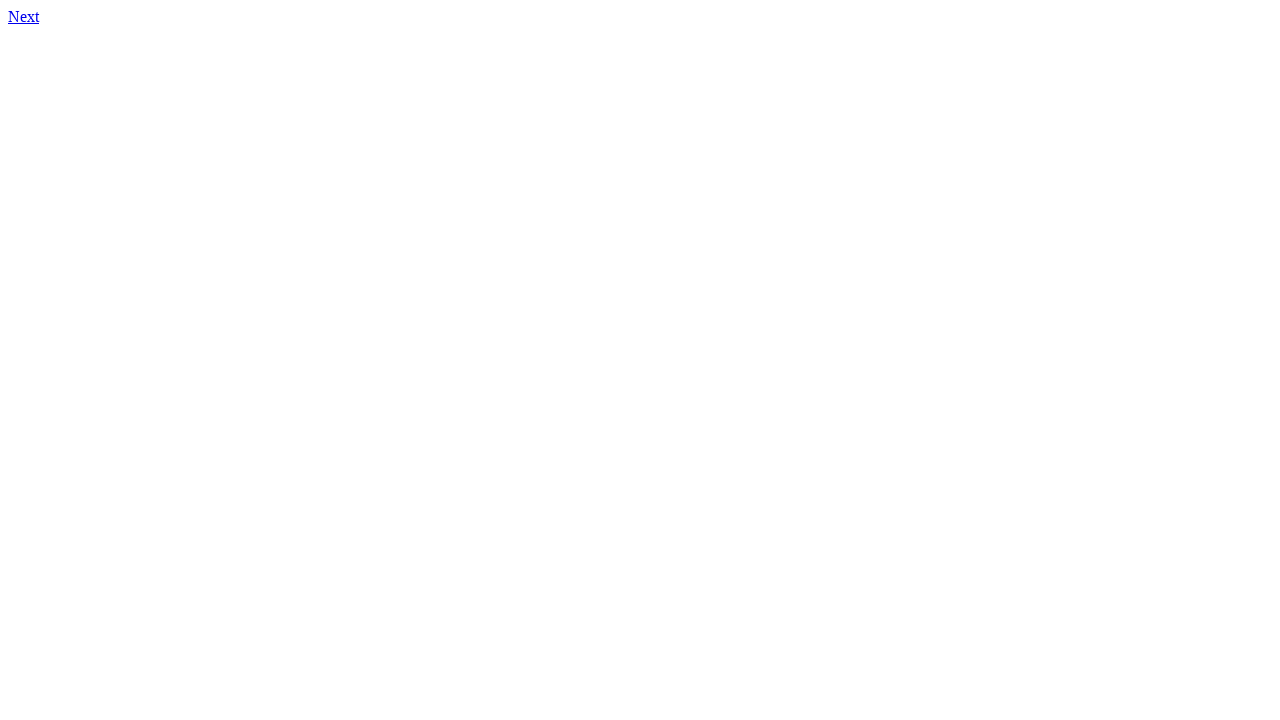

Clicked link to page 274.html at (24, 16) on xpath=//a[@href='274.html']
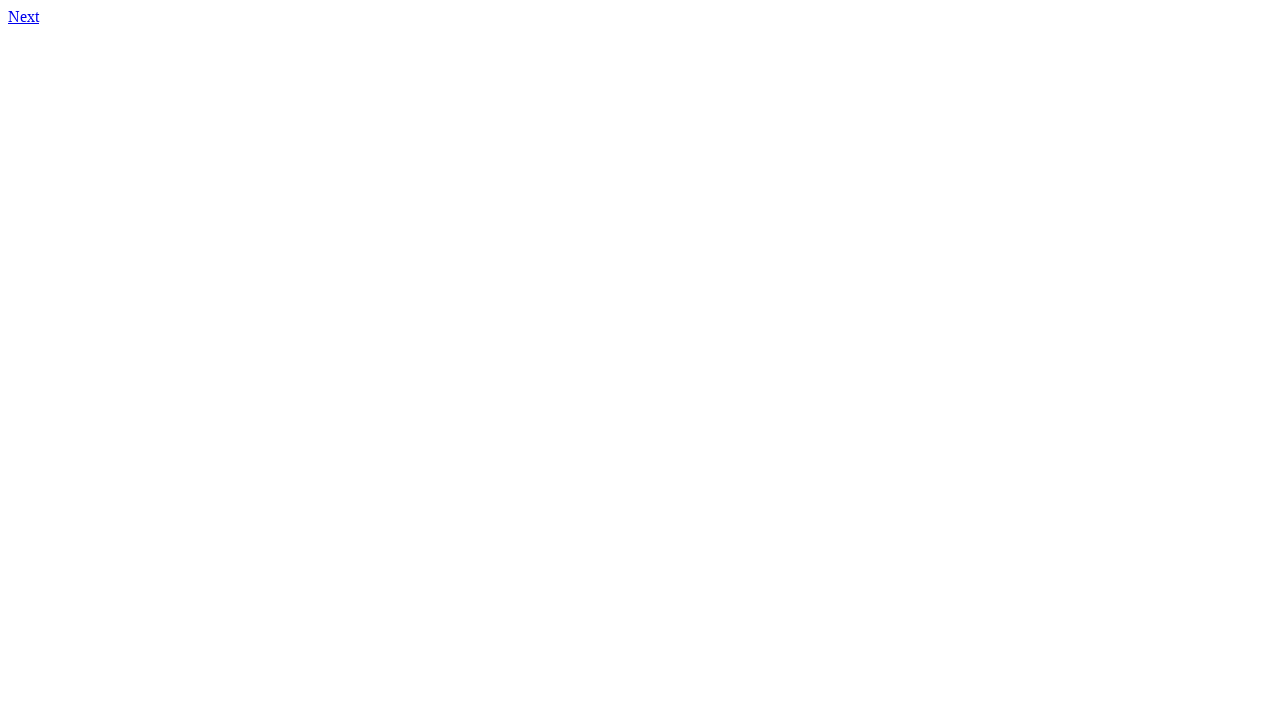

Clicked link to page 275.html at (24, 16) on xpath=//a[@href='275.html']
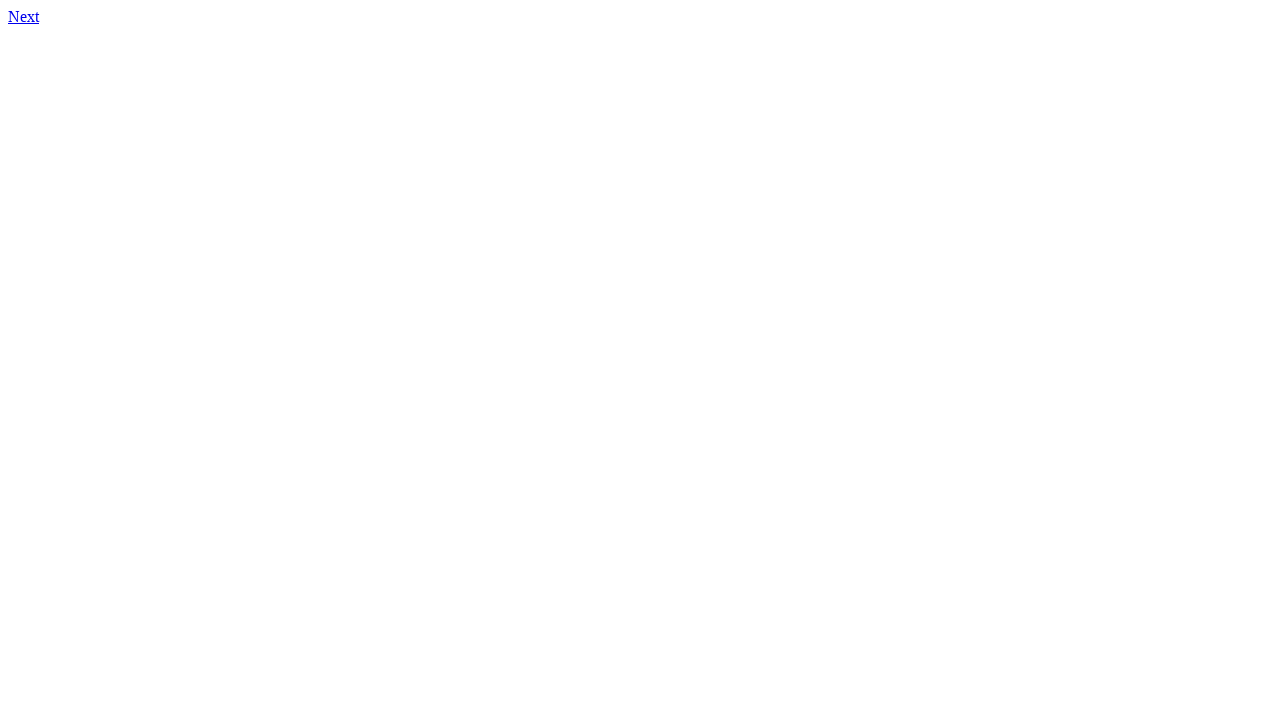

Clicked link to page 276.html at (24, 16) on xpath=//a[@href='276.html']
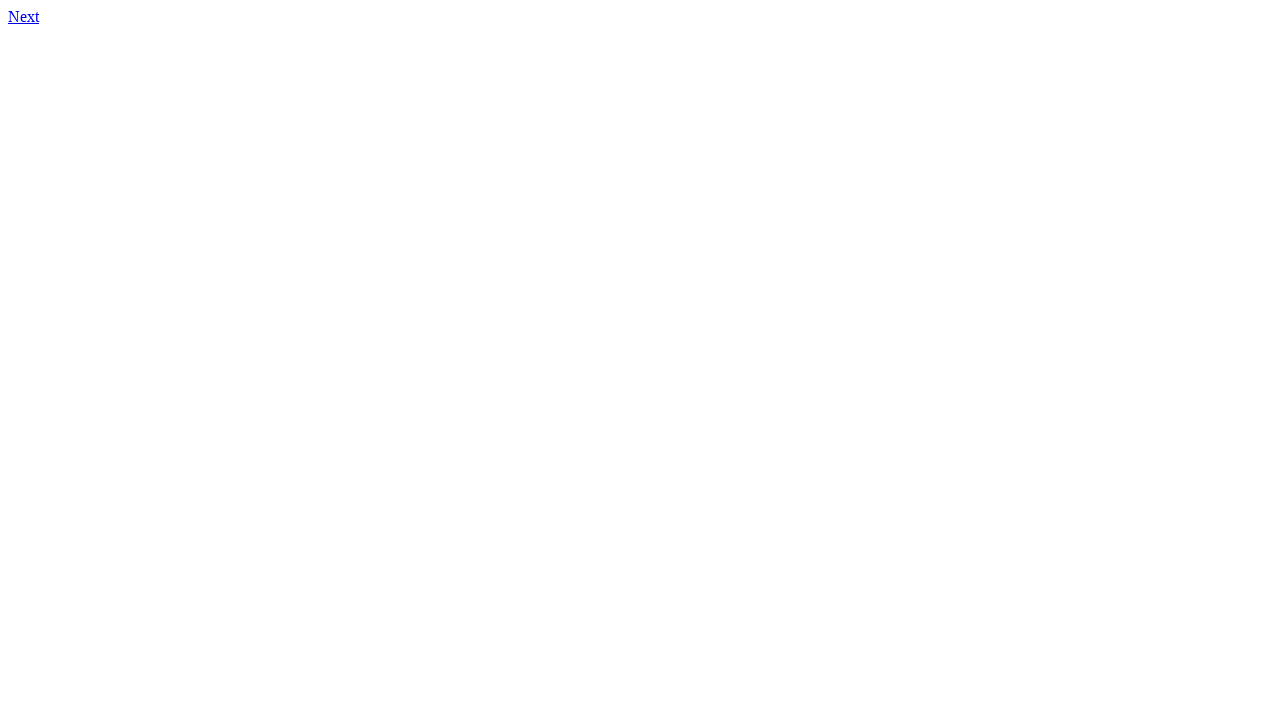

Clicked link to page 277.html at (24, 16) on xpath=//a[@href='277.html']
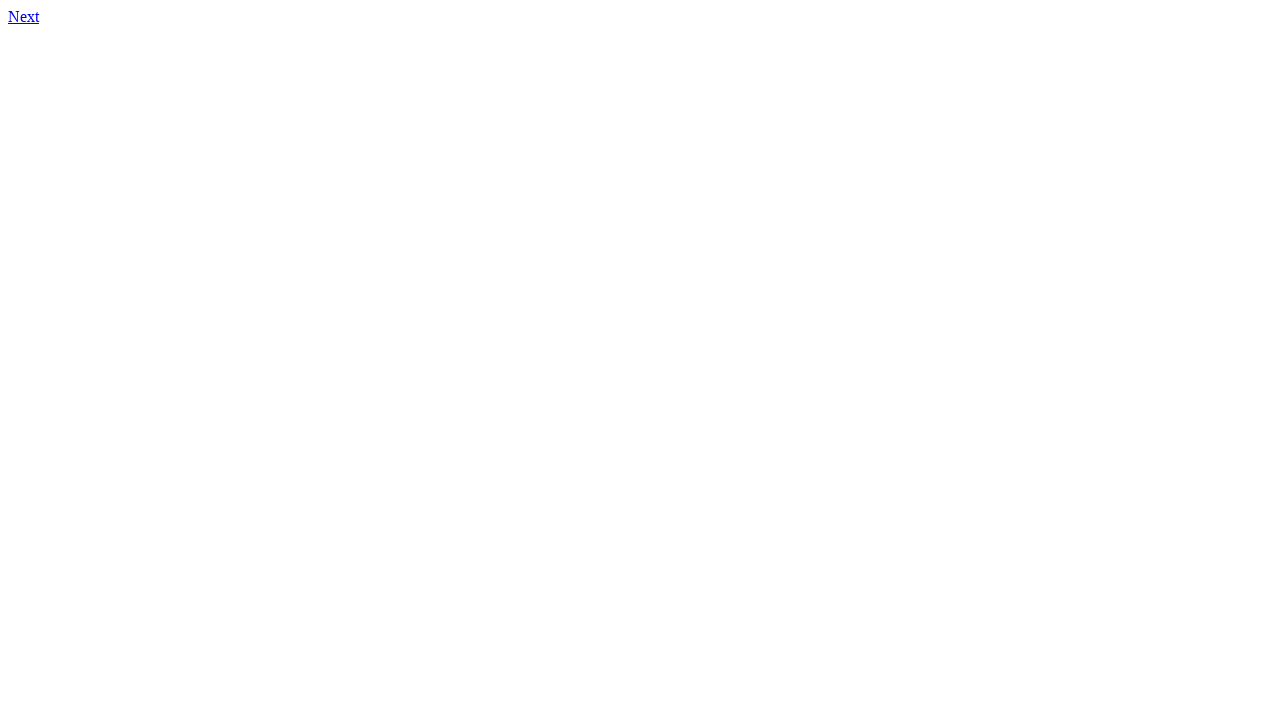

Clicked link to page 278.html at (24, 16) on xpath=//a[@href='278.html']
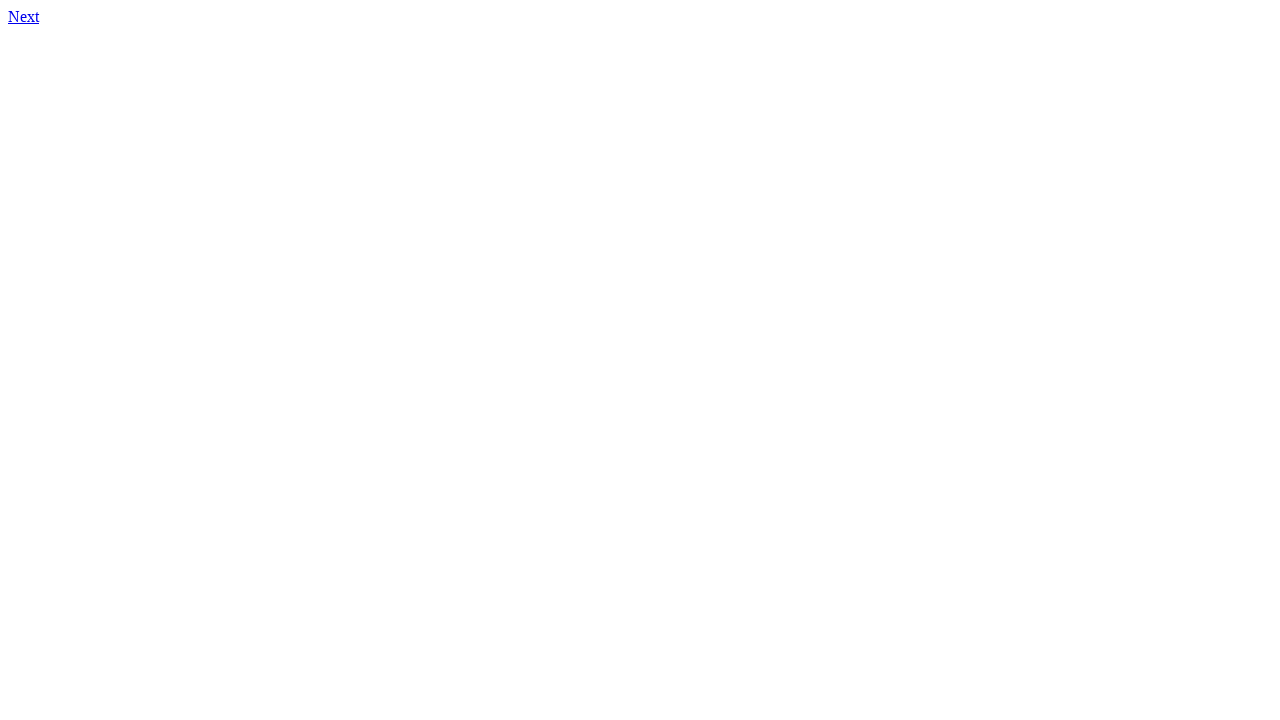

Clicked link to page 279.html at (24, 16) on xpath=//a[@href='279.html']
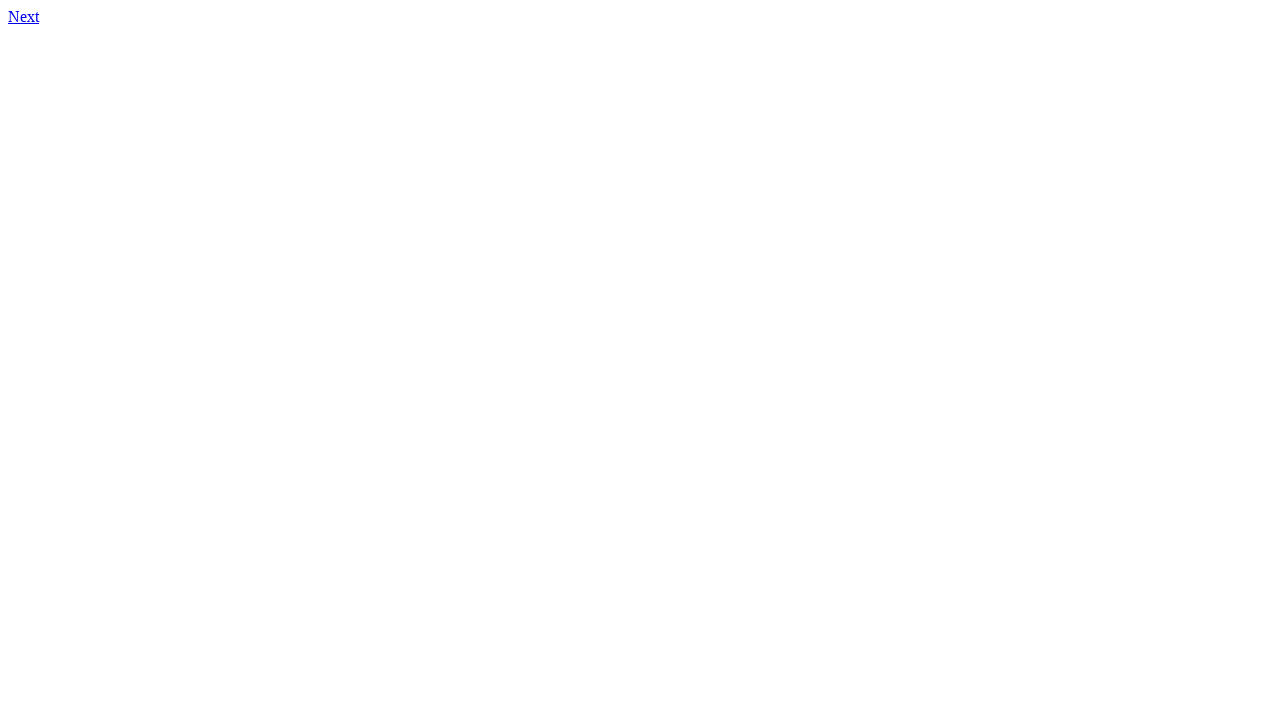

Clicked link to page 280.html at (24, 16) on xpath=//a[@href='280.html']
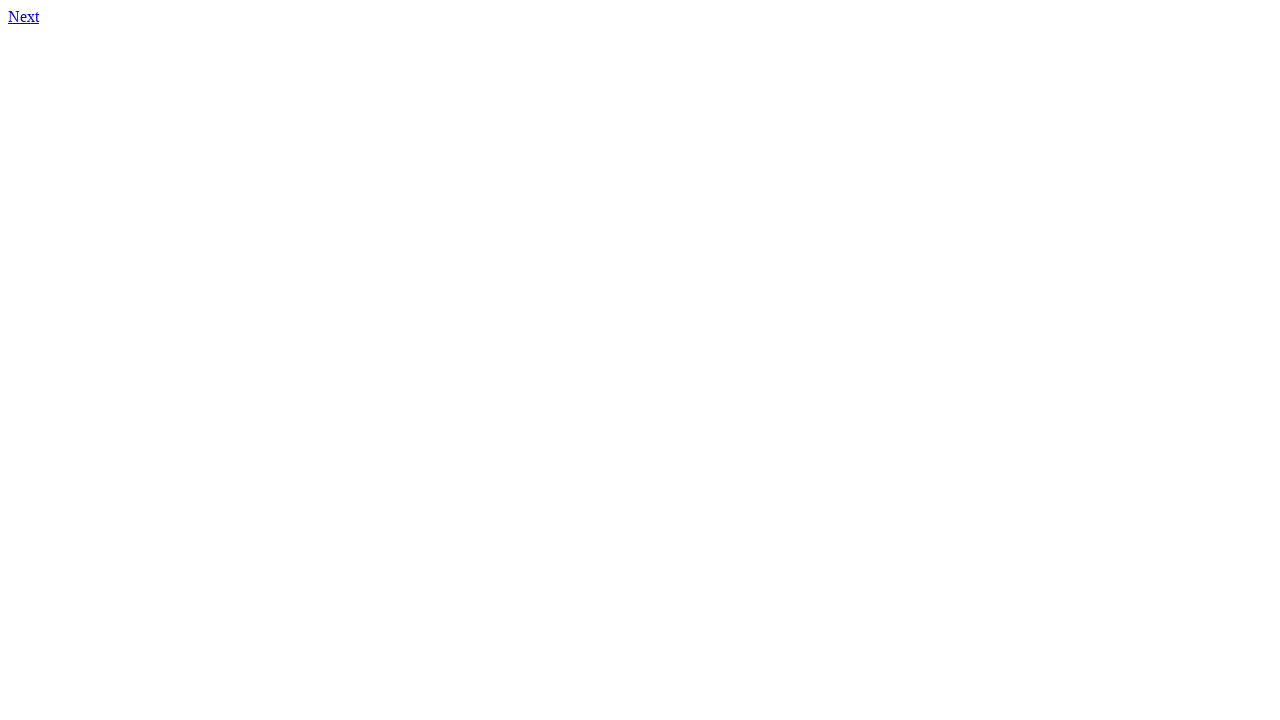

Clicked link to page 281.html at (24, 16) on xpath=//a[@href='281.html']
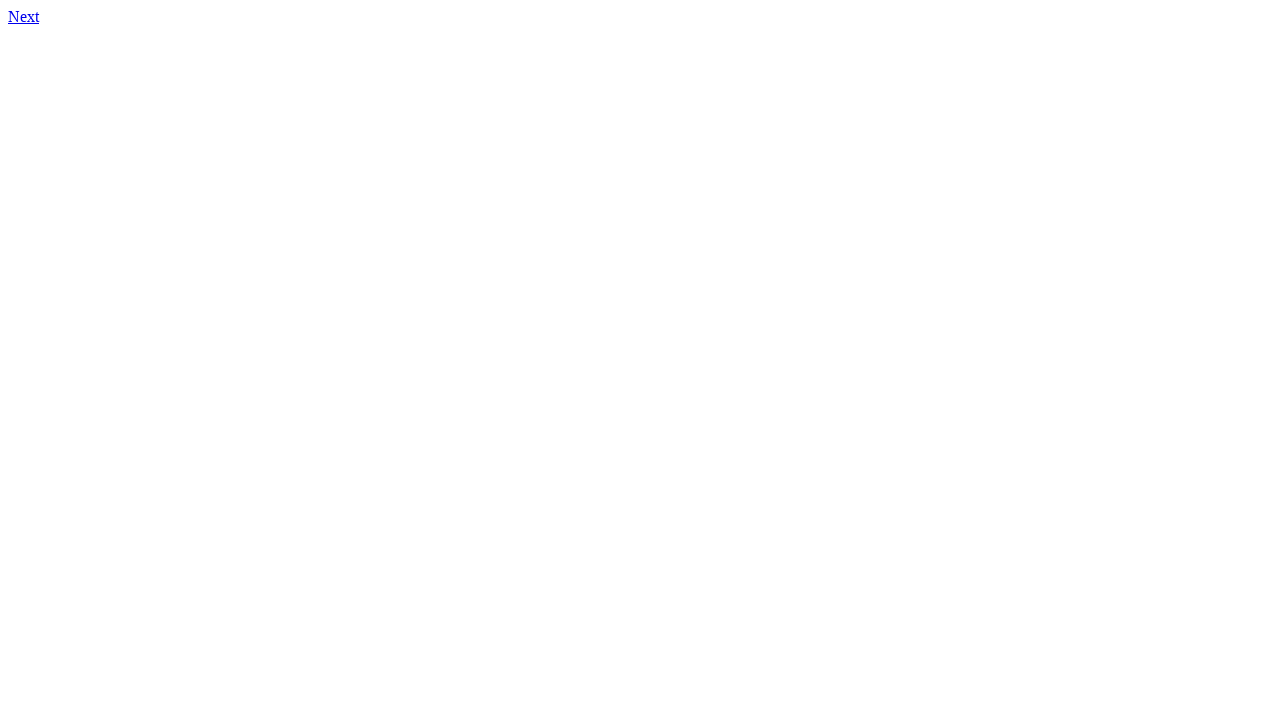

Clicked link to page 282.html at (24, 16) on xpath=//a[@href='282.html']
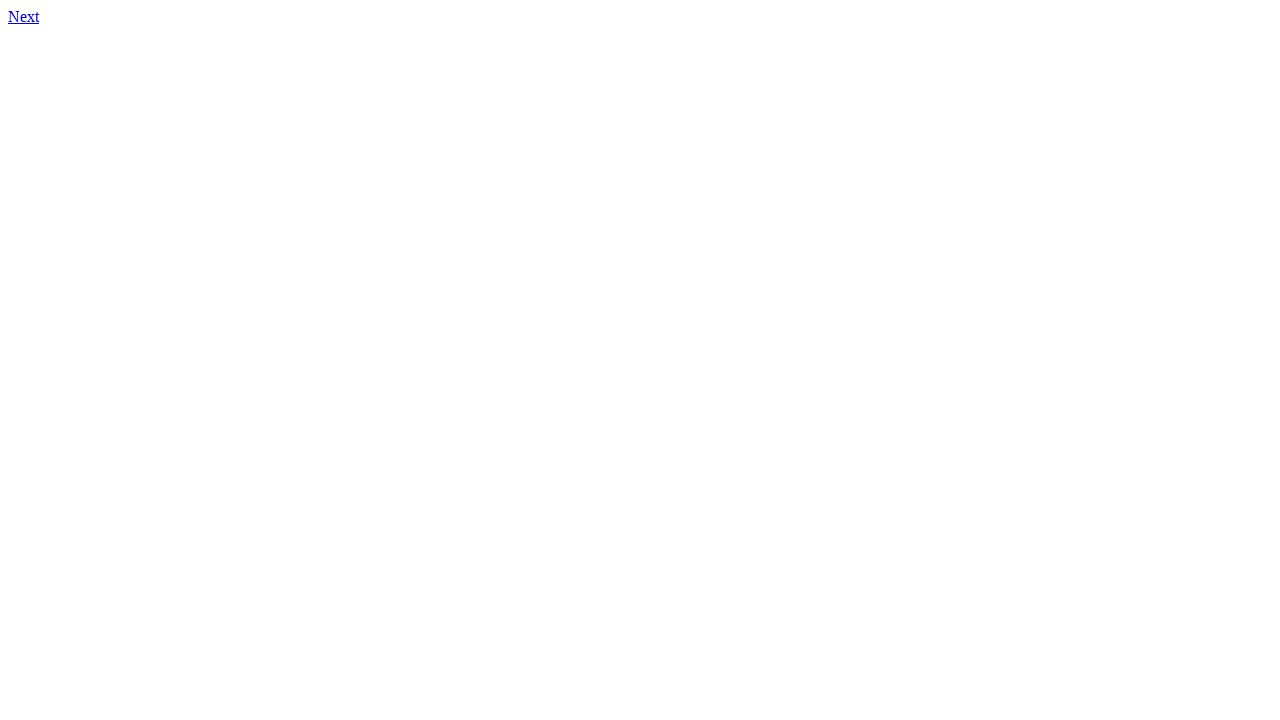

Clicked link to page 283.html at (24, 16) on xpath=//a[@href='283.html']
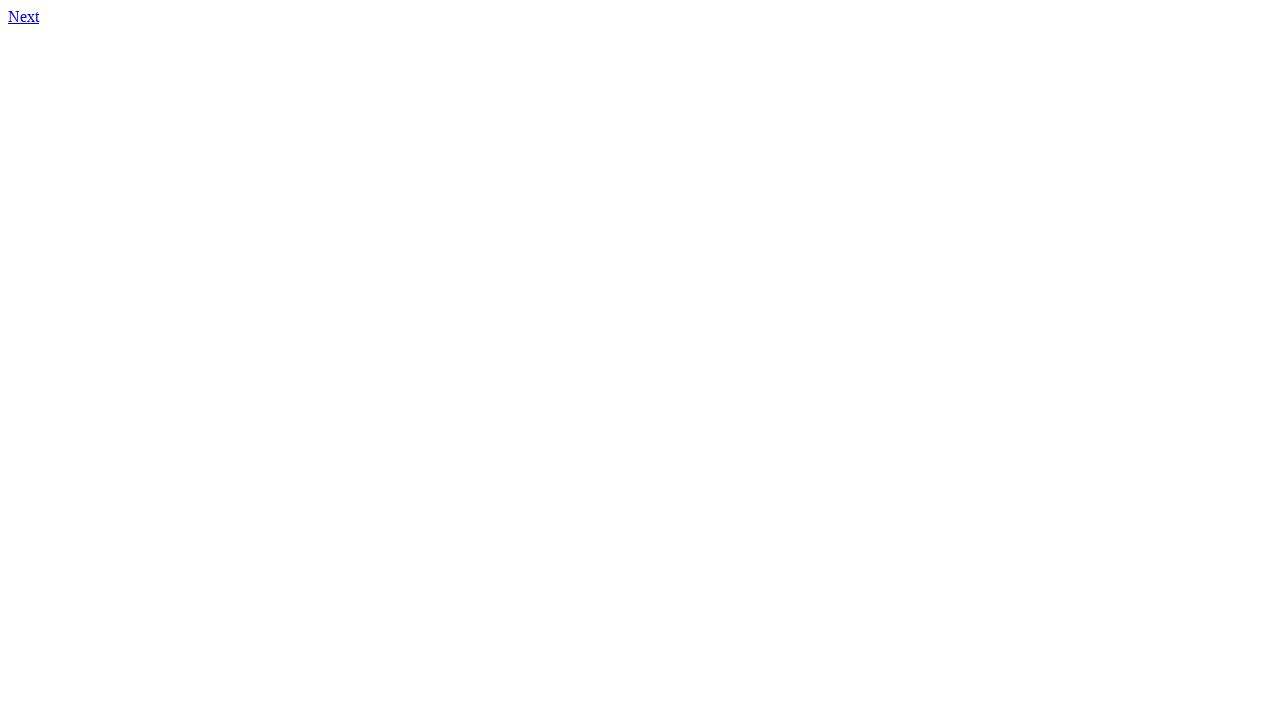

Clicked link to page 284.html at (24, 16) on xpath=//a[@href='284.html']
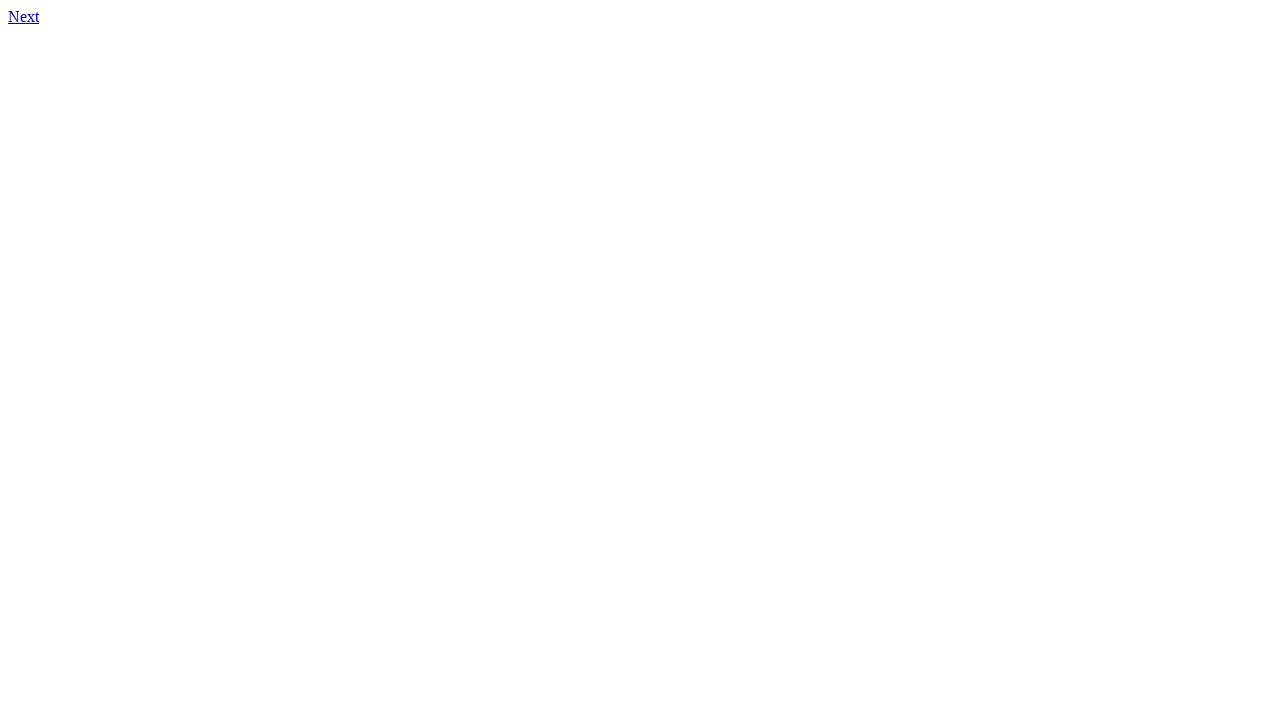

Clicked link to page 285.html at (24, 16) on xpath=//a[@href='285.html']
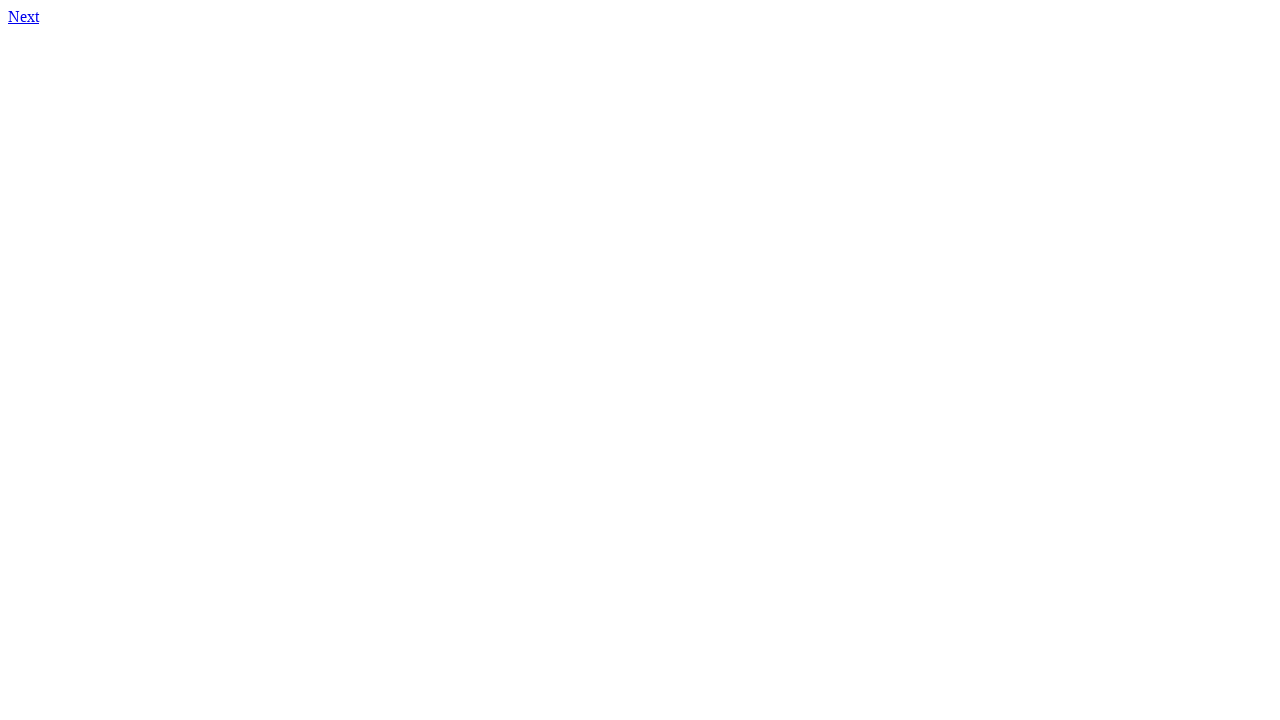

Clicked link to page 286.html at (24, 16) on xpath=//a[@href='286.html']
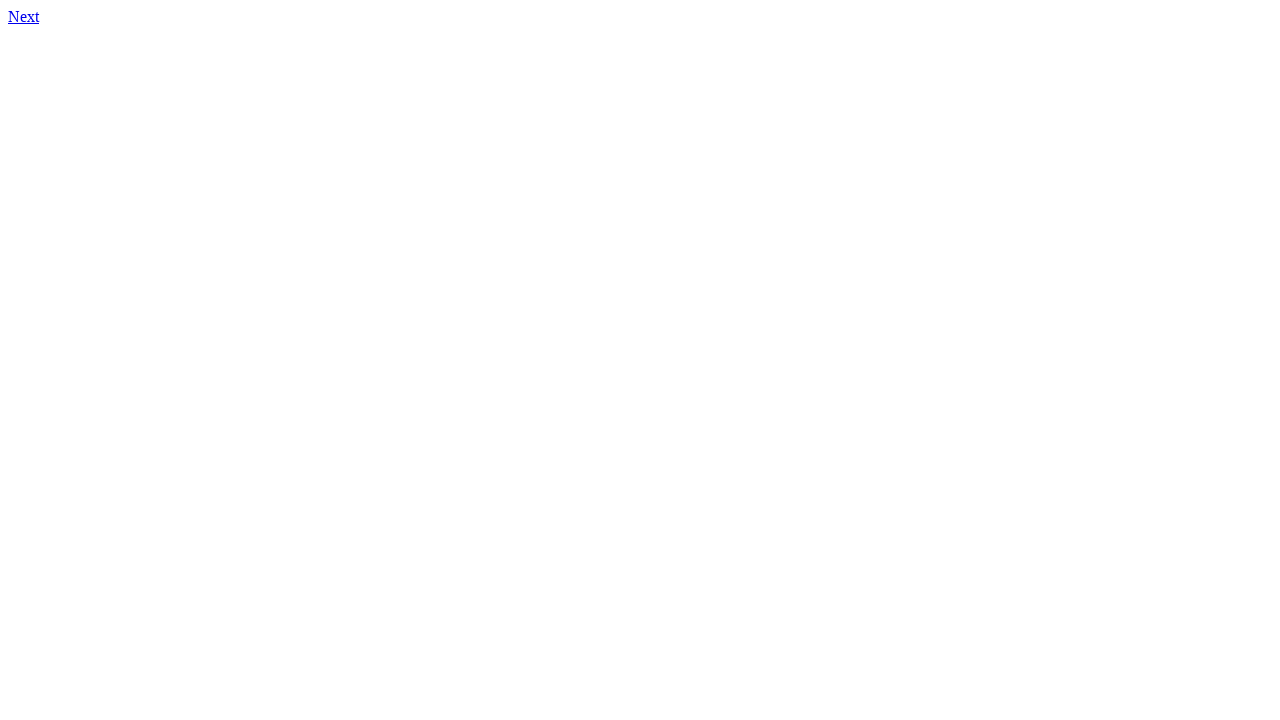

Clicked link to page 287.html at (24, 16) on xpath=//a[@href='287.html']
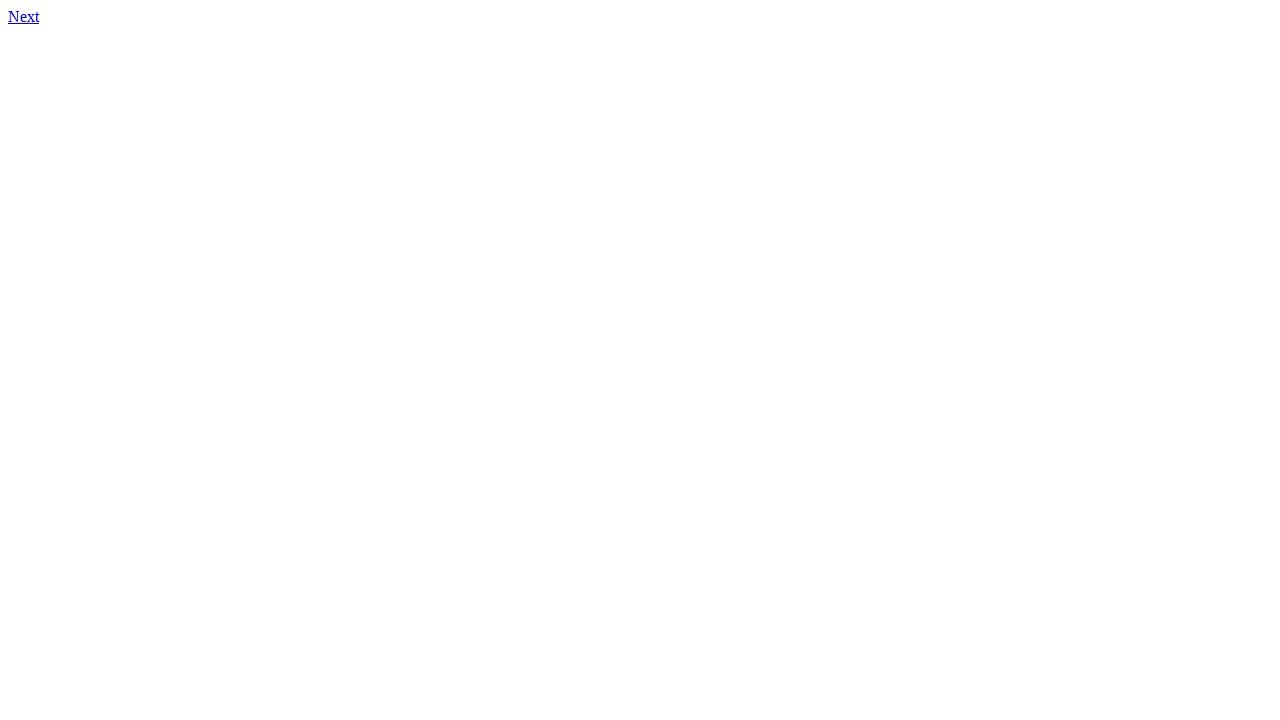

Clicked link to page 288.html at (24, 16) on xpath=//a[@href='288.html']
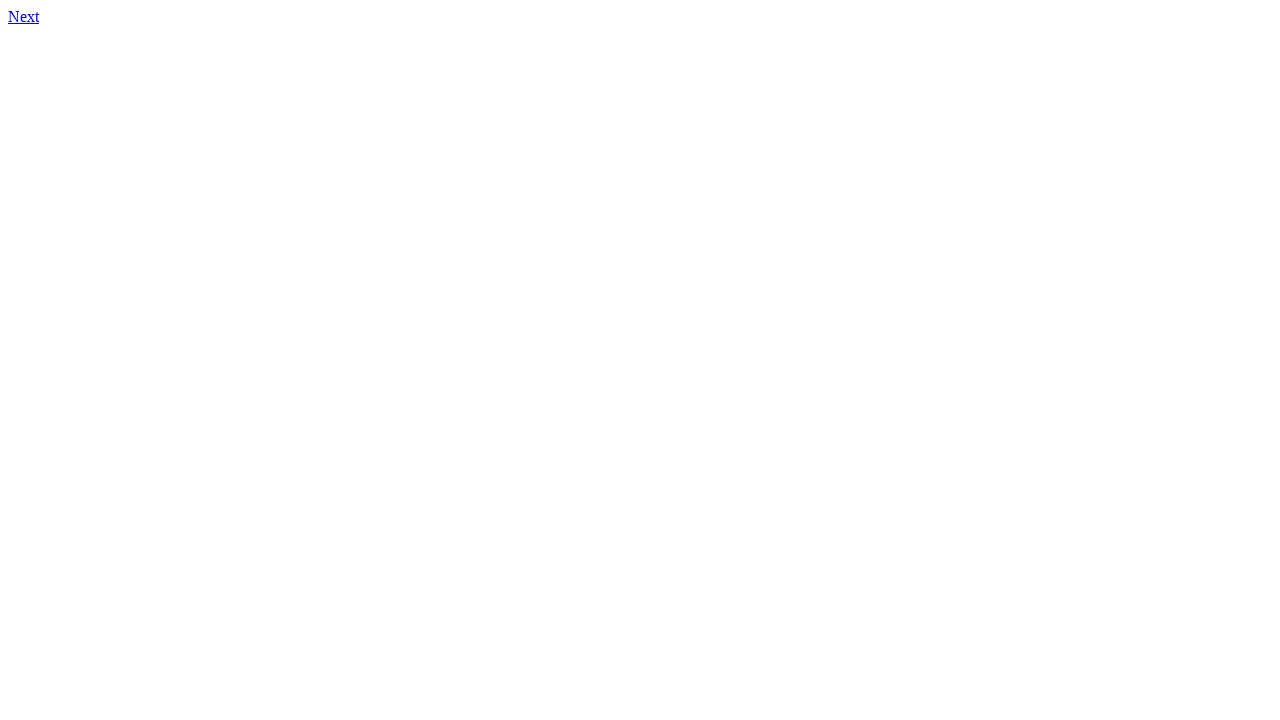

Clicked link to page 289.html at (24, 16) on xpath=//a[@href='289.html']
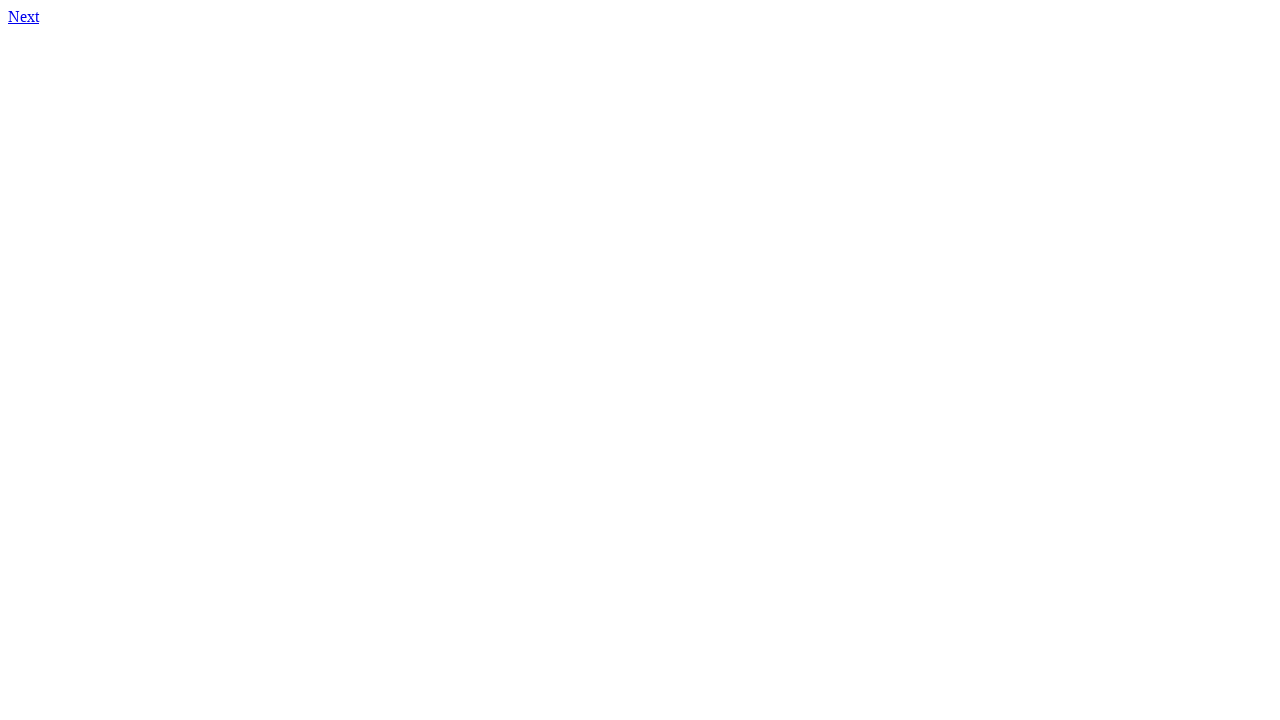

Clicked link to page 290.html at (24, 16) on xpath=//a[@href='290.html']
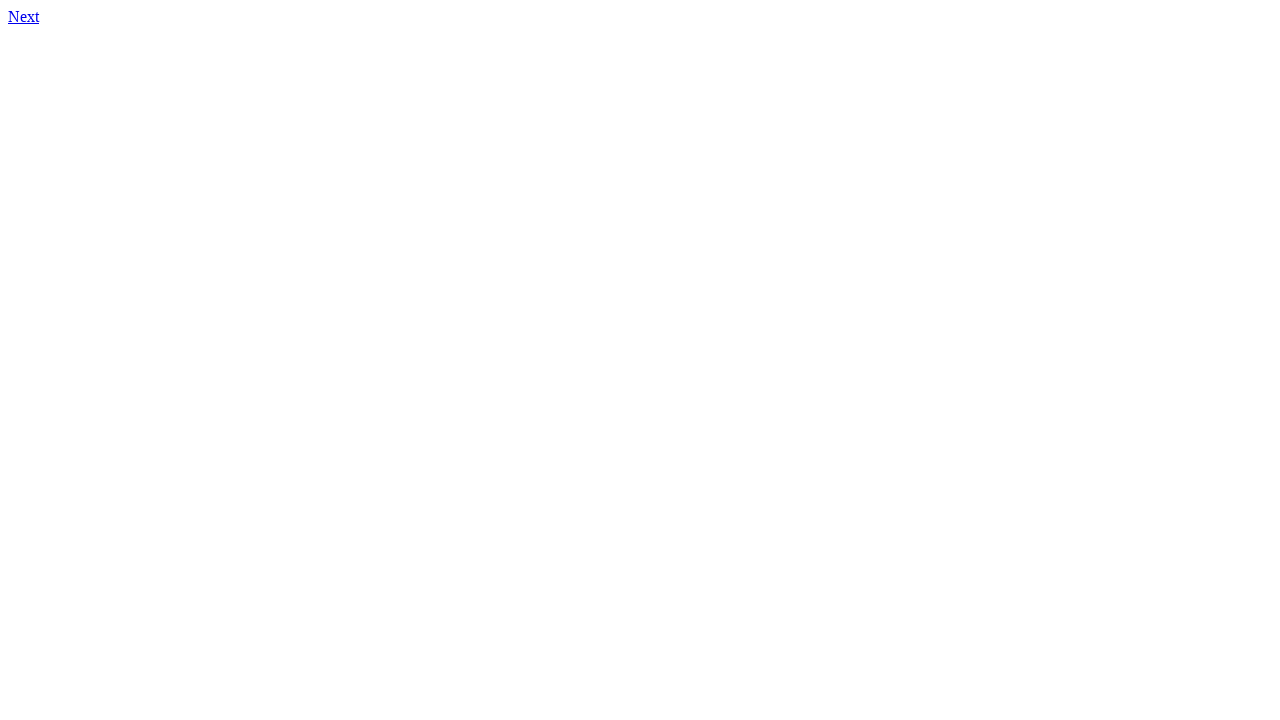

Clicked link to page 291.html at (24, 16) on xpath=//a[@href='291.html']
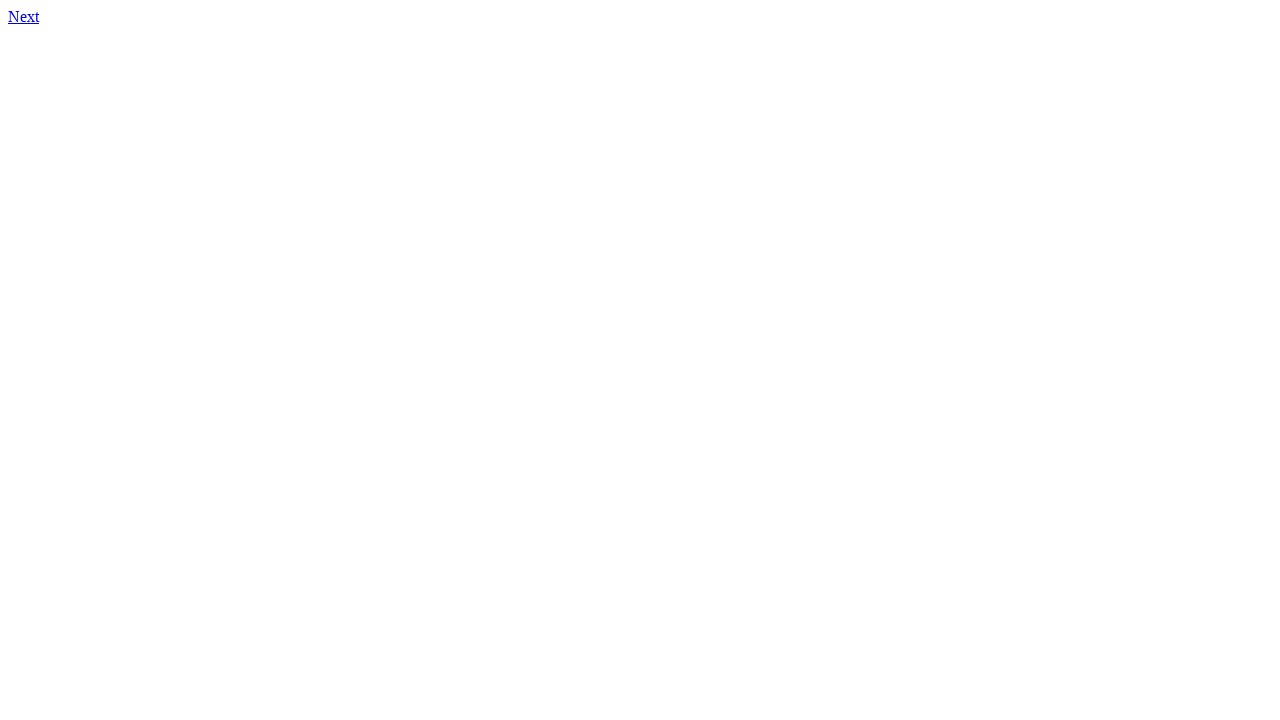

Clicked link to page 292.html at (24, 16) on xpath=//a[@href='292.html']
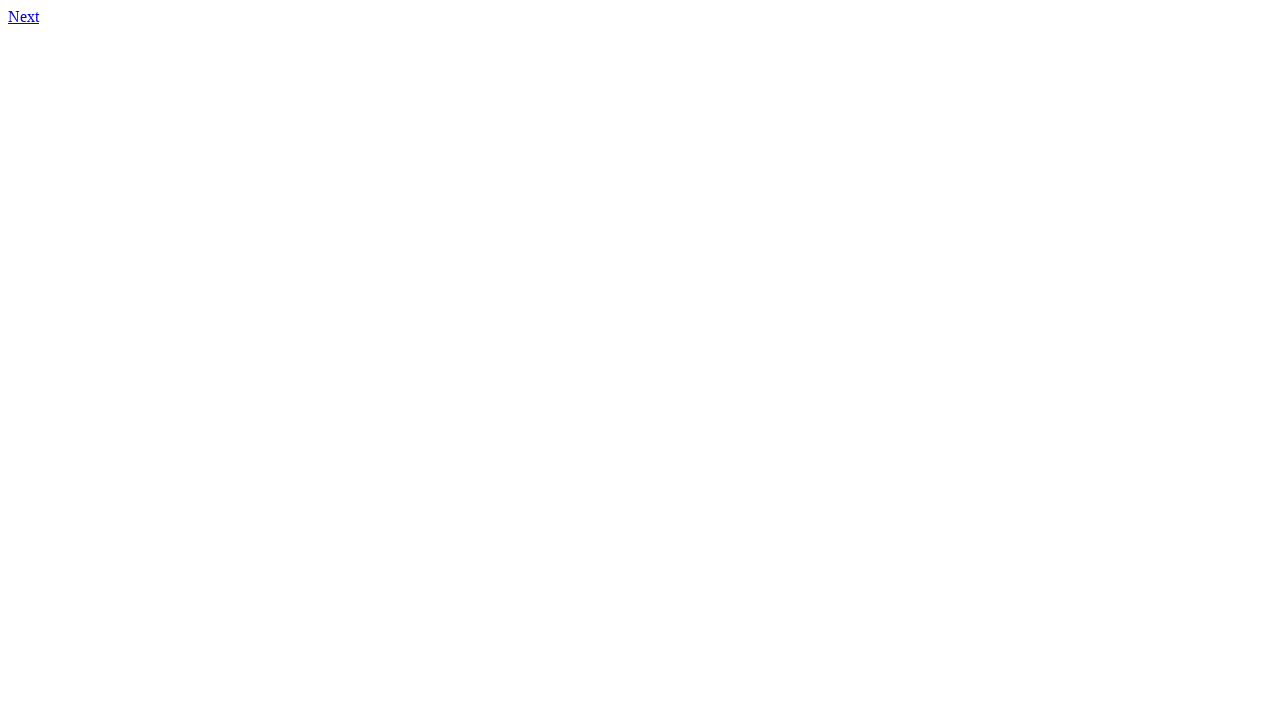

Clicked link to page 293.html at (24, 16) on xpath=//a[@href='293.html']
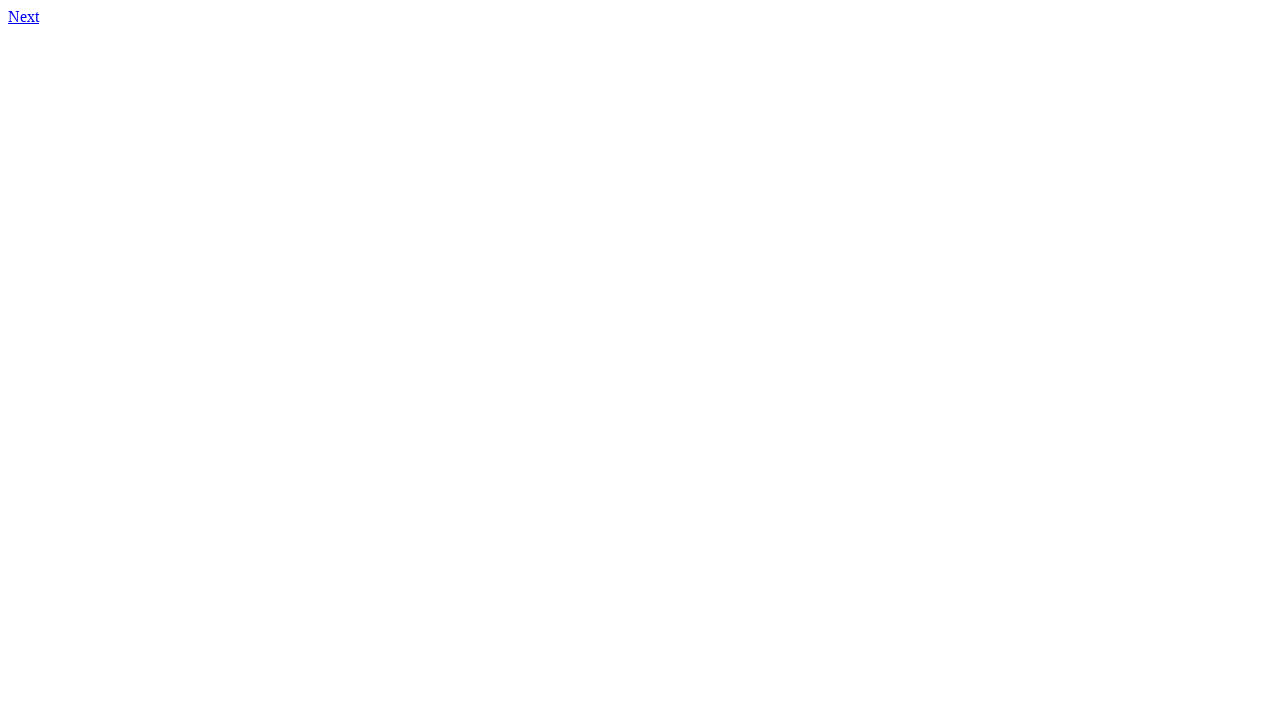

Clicked link to page 294.html at (24, 16) on xpath=//a[@href='294.html']
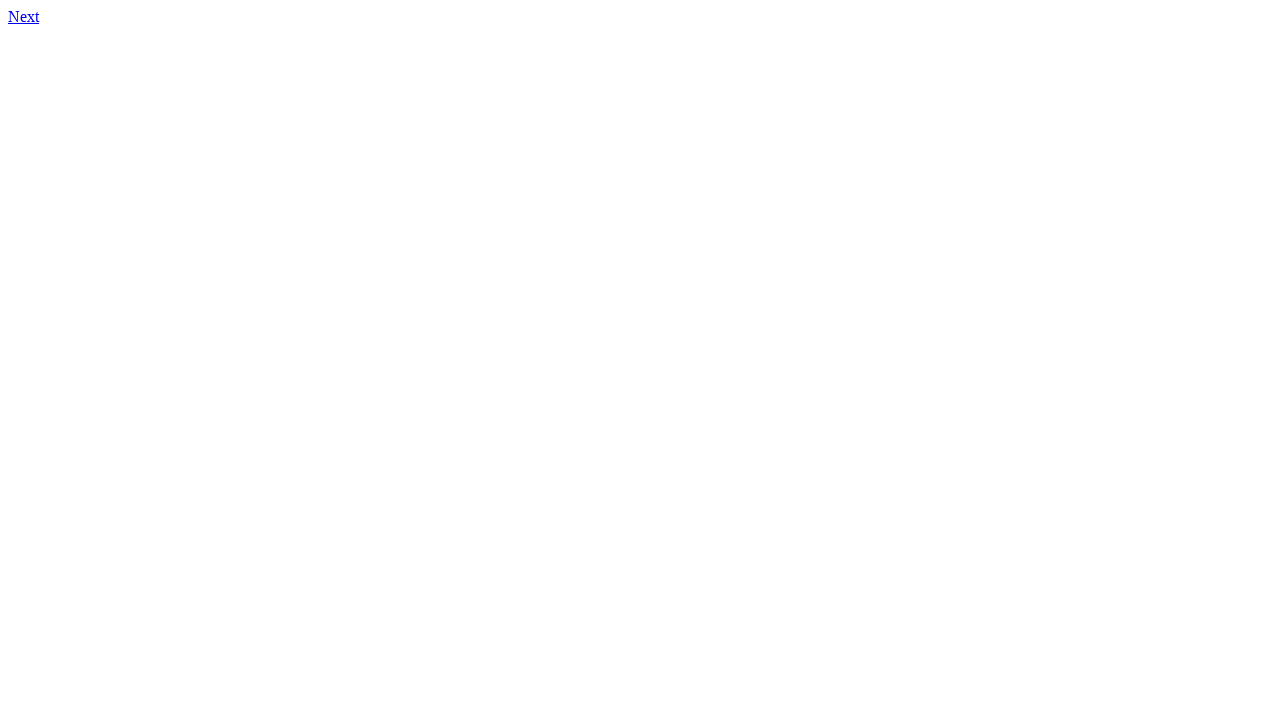

Clicked link to page 295.html at (24, 16) on xpath=//a[@href='295.html']
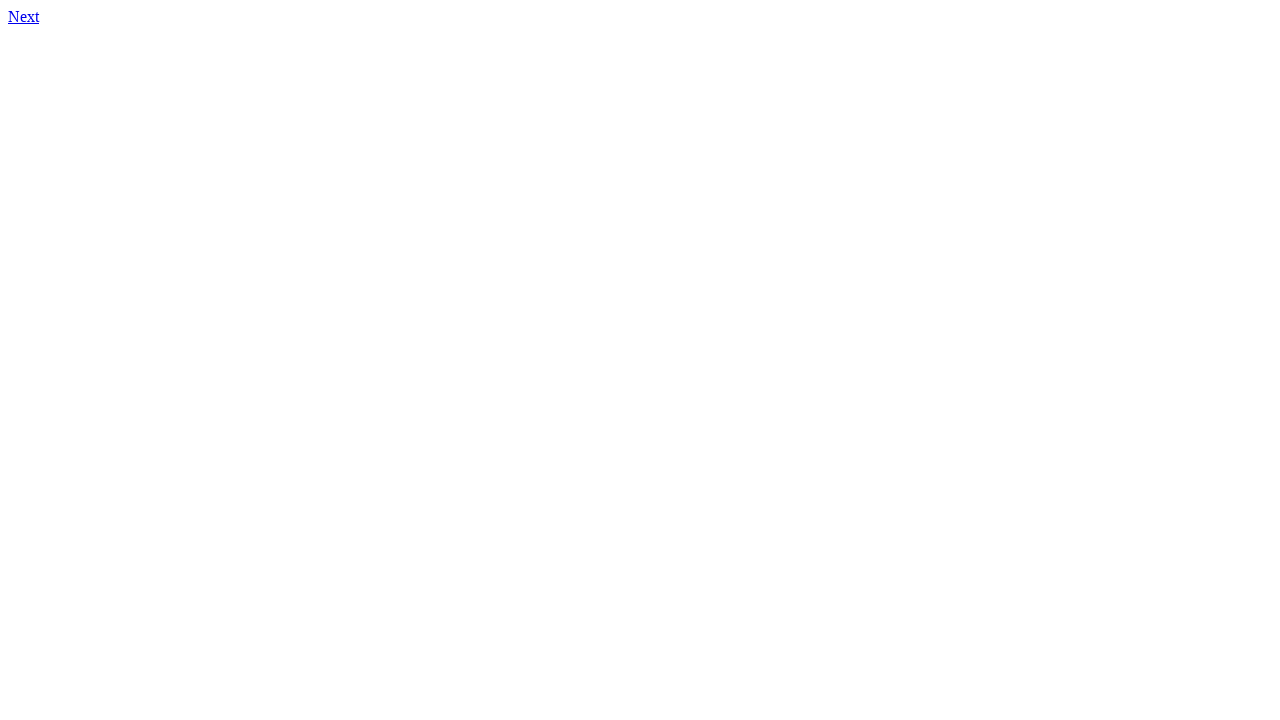

Clicked link to page 296.html at (24, 16) on xpath=//a[@href='296.html']
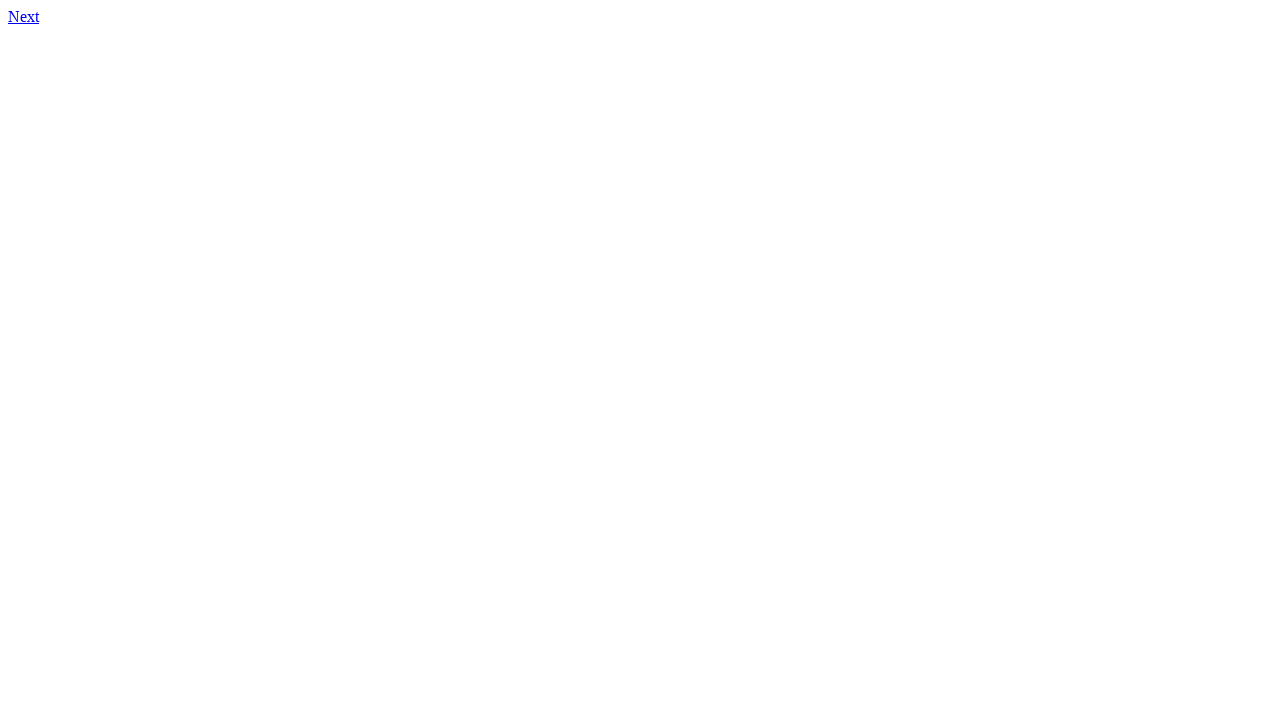

Clicked link to page 297.html at (24, 16) on xpath=//a[@href='297.html']
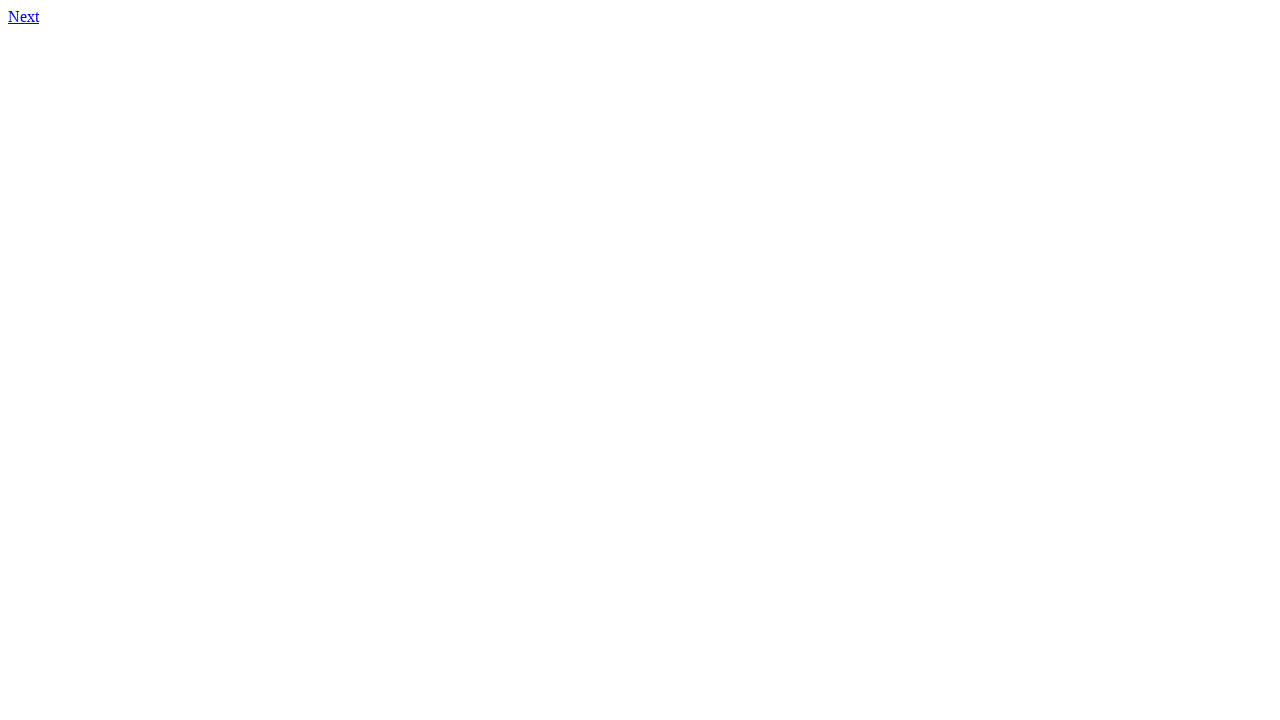

Clicked link to page 298.html at (24, 16) on xpath=//a[@href='298.html']
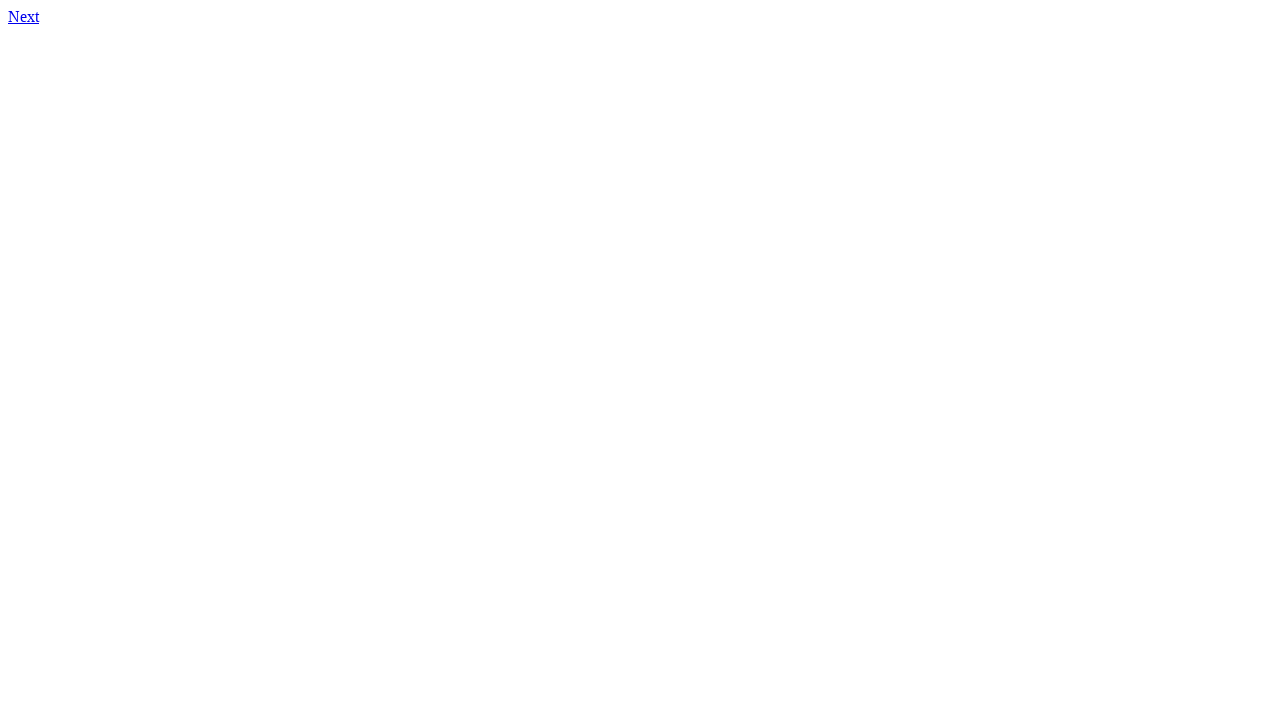

Clicked link to page 299.html at (24, 16) on xpath=//a[@href='299.html']
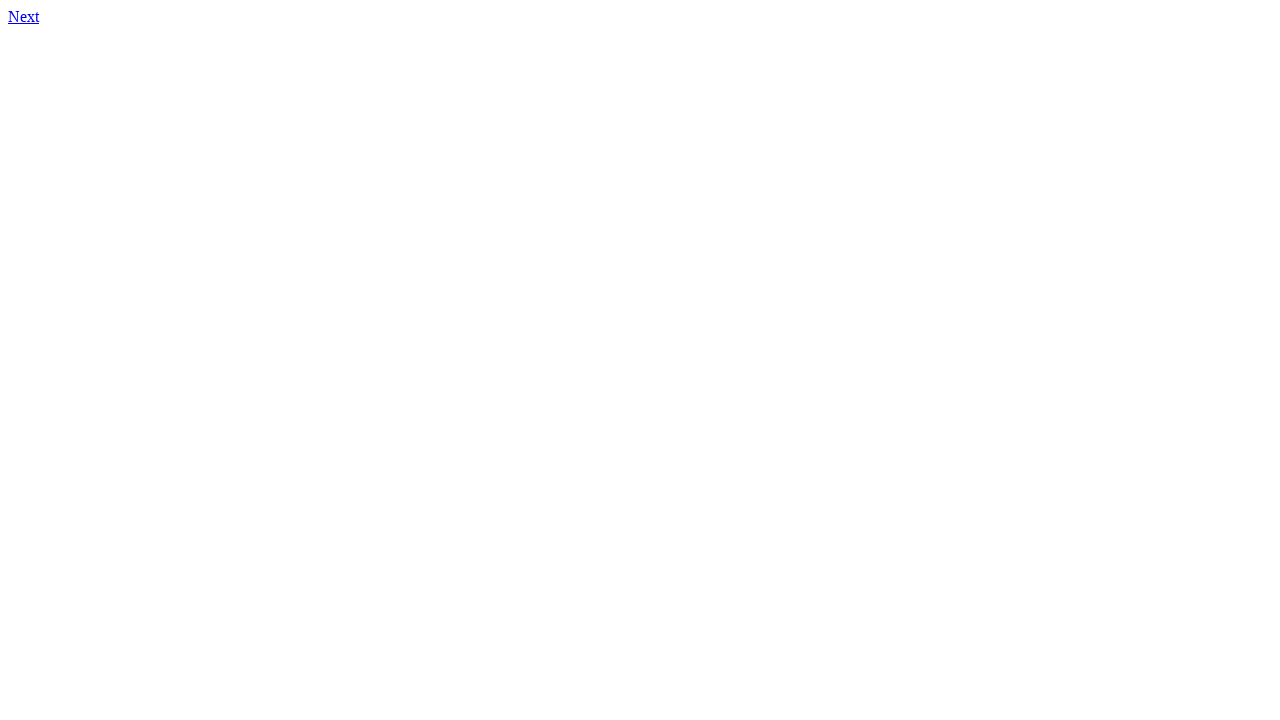

Clicked link to page 300.html at (24, 16) on xpath=//a[@href='300.html']
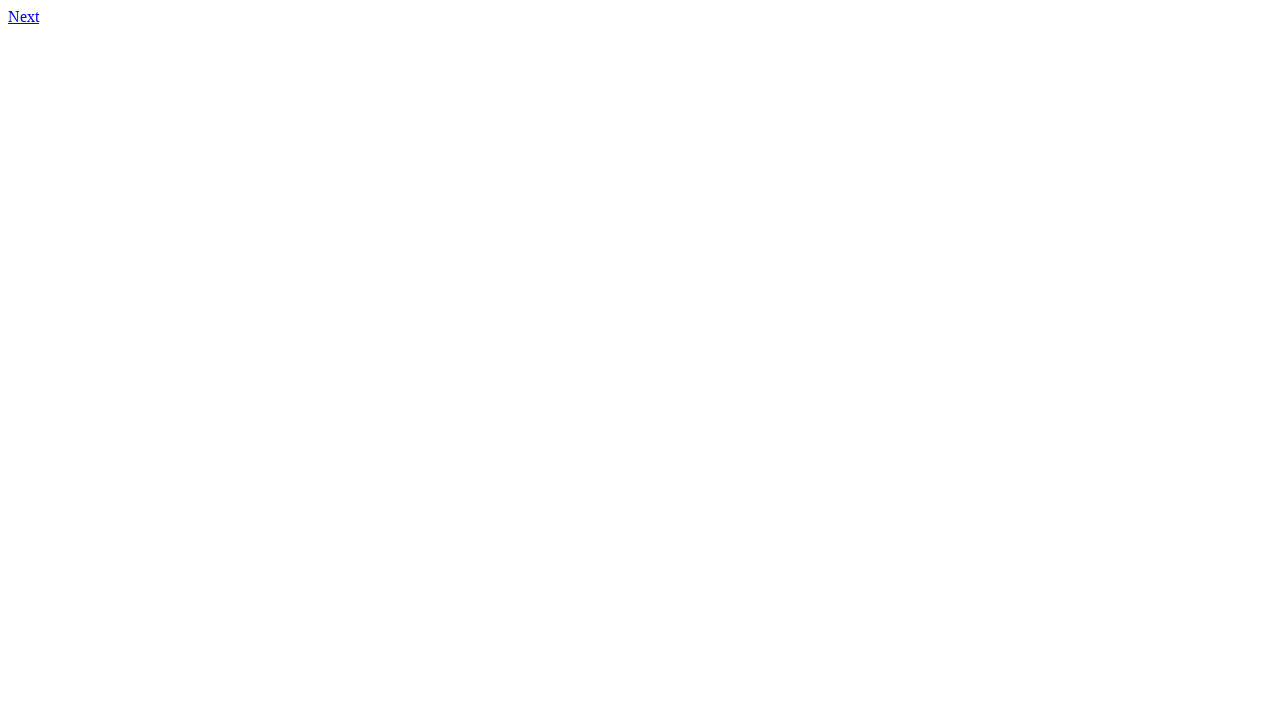

Clicked link to page 301.html at (24, 16) on xpath=//a[@href='301.html']
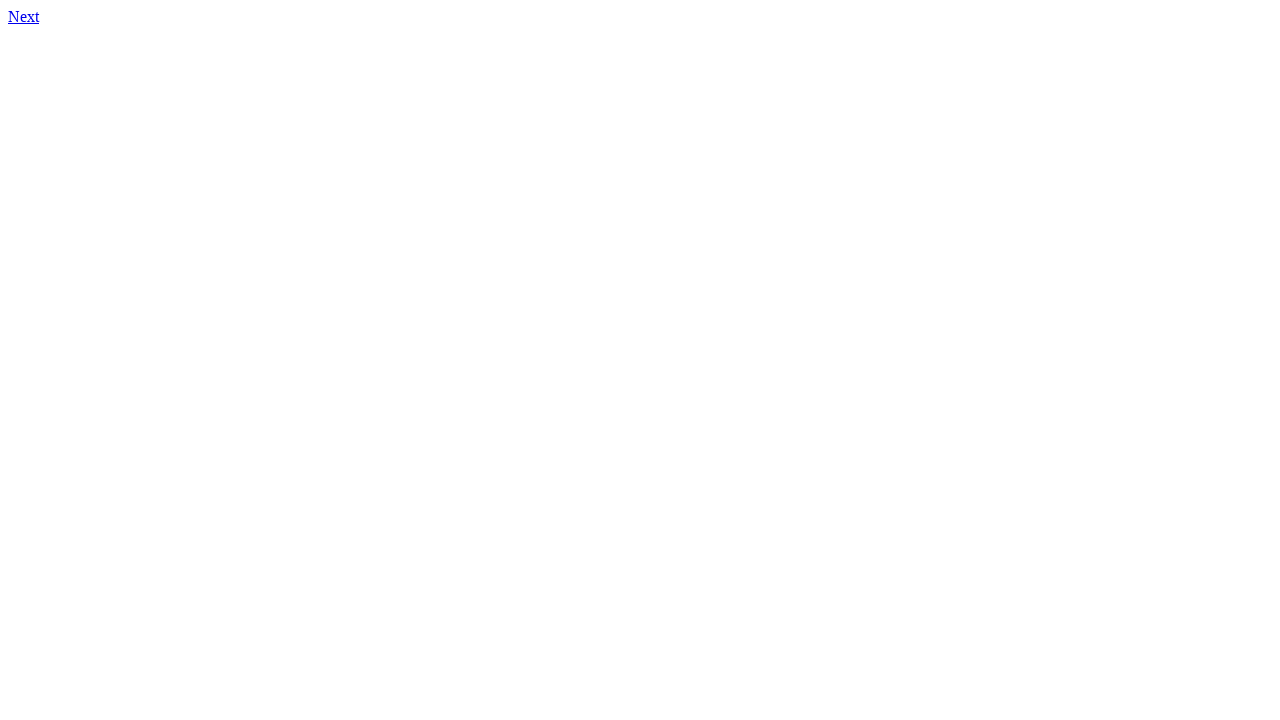

Clicked link to page 302.html at (24, 16) on xpath=//a[@href='302.html']
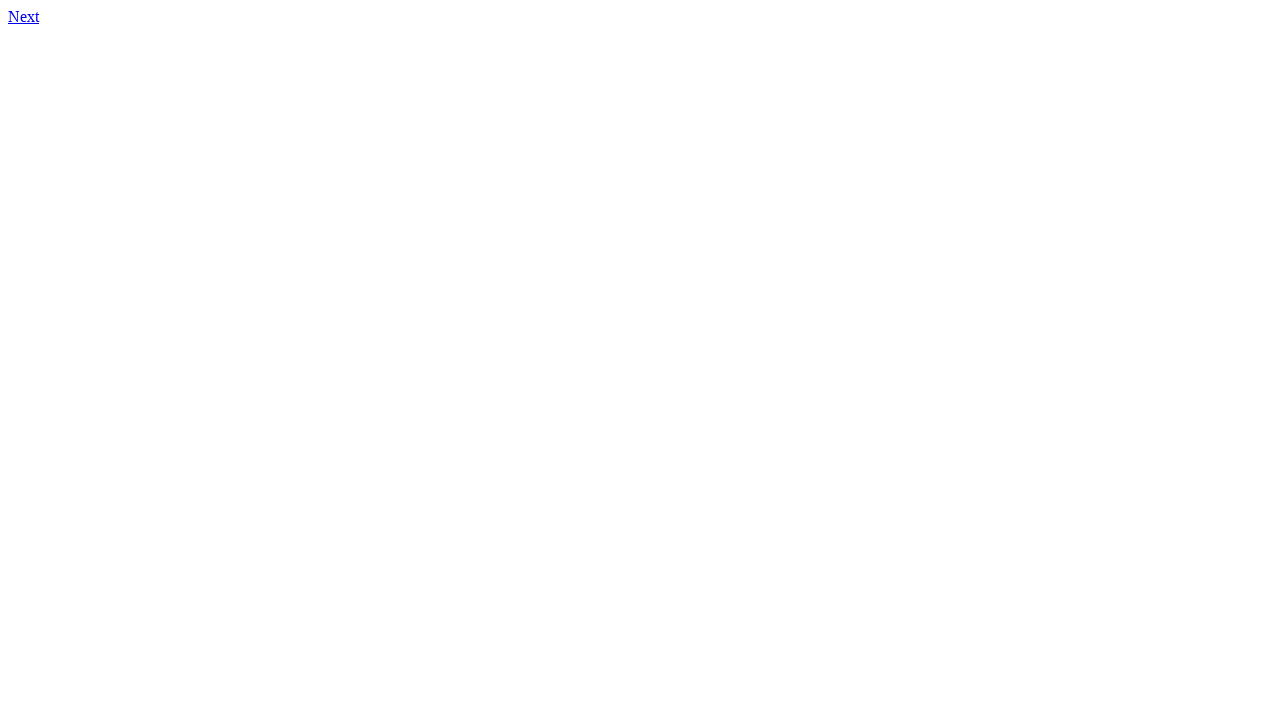

Clicked link to page 303.html at (24, 16) on xpath=//a[@href='303.html']
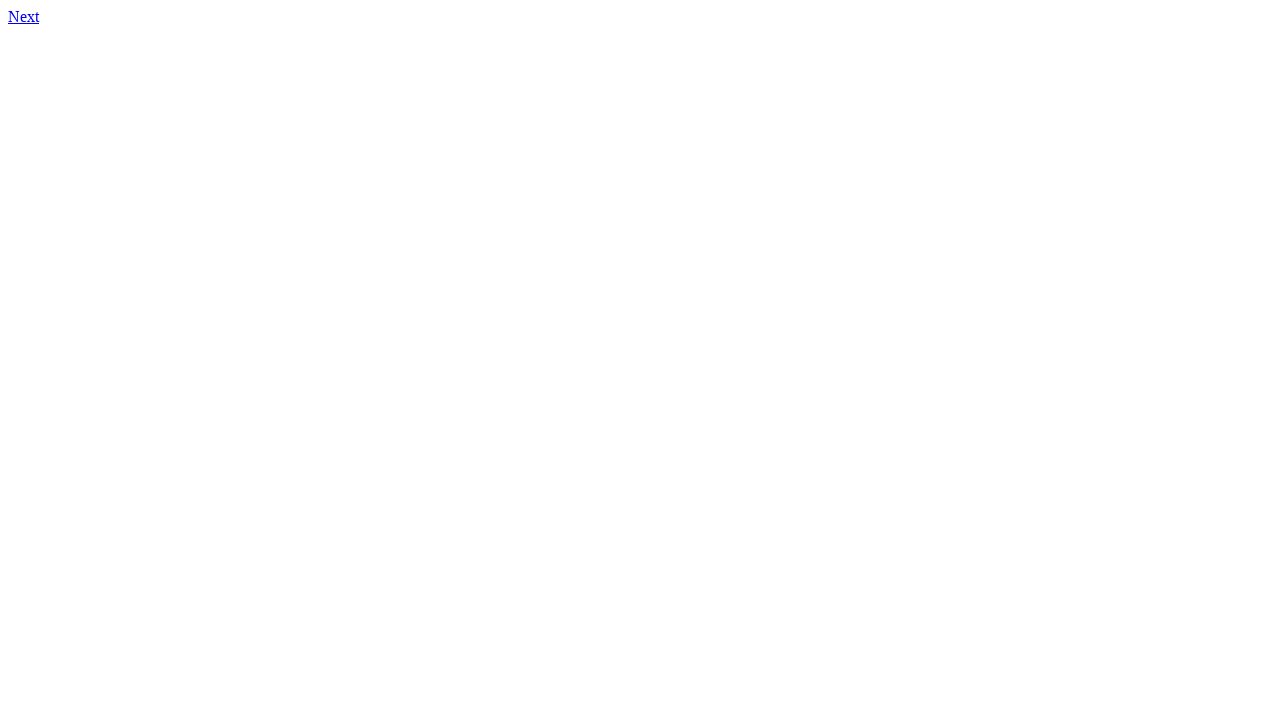

Clicked link to page 304.html at (24, 16) on xpath=//a[@href='304.html']
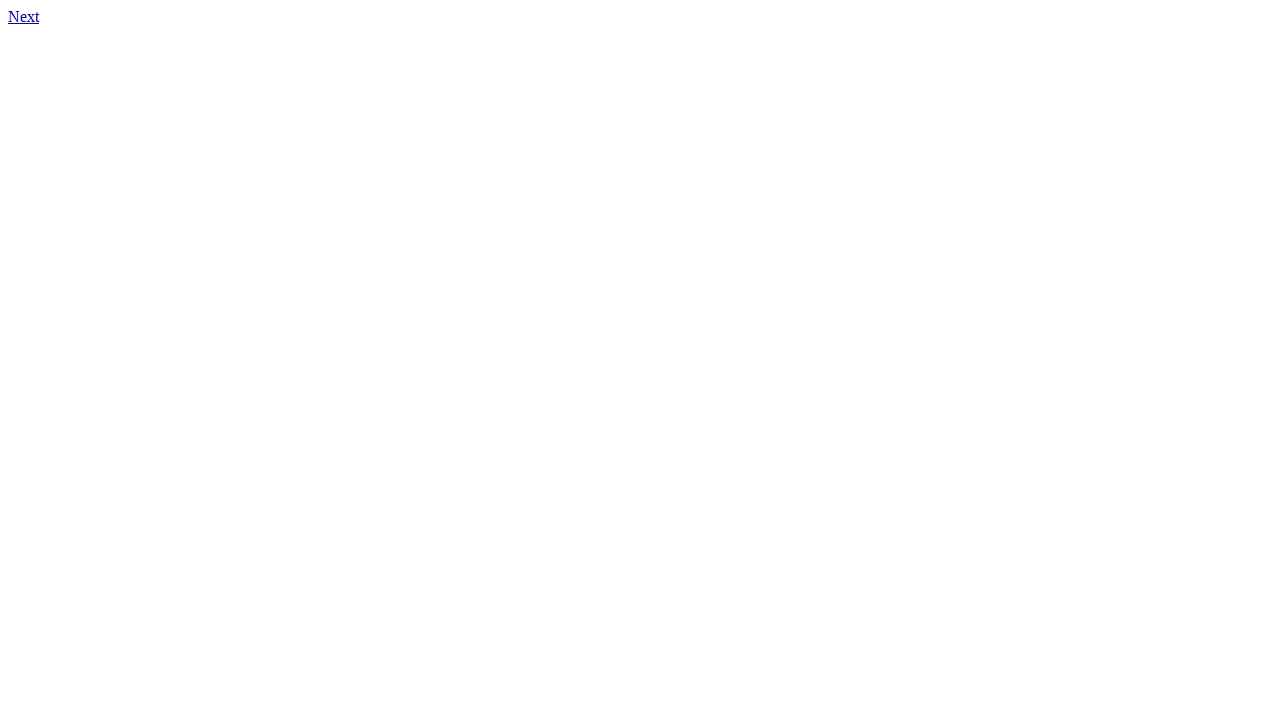

Clicked link to page 305.html at (24, 16) on xpath=//a[@href='305.html']
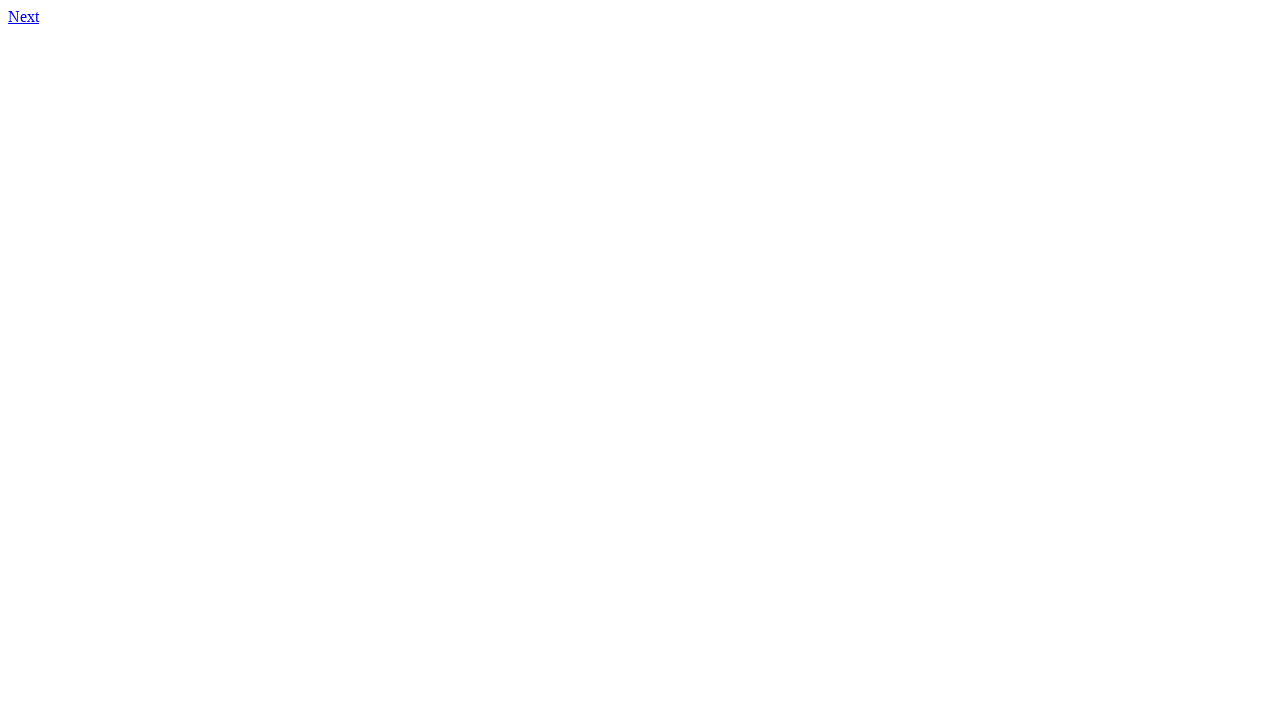

Clicked link to page 306.html at (24, 16) on xpath=//a[@href='306.html']
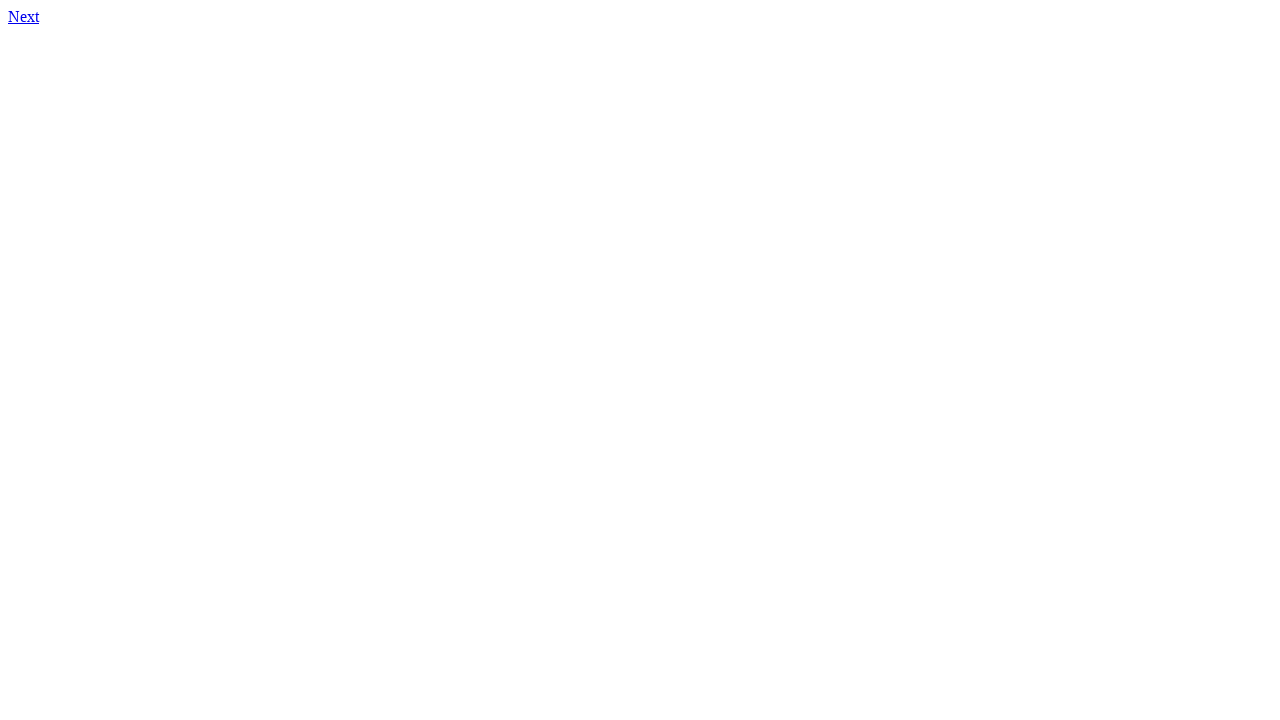

Clicked link to page 307.html at (24, 16) on xpath=//a[@href='307.html']
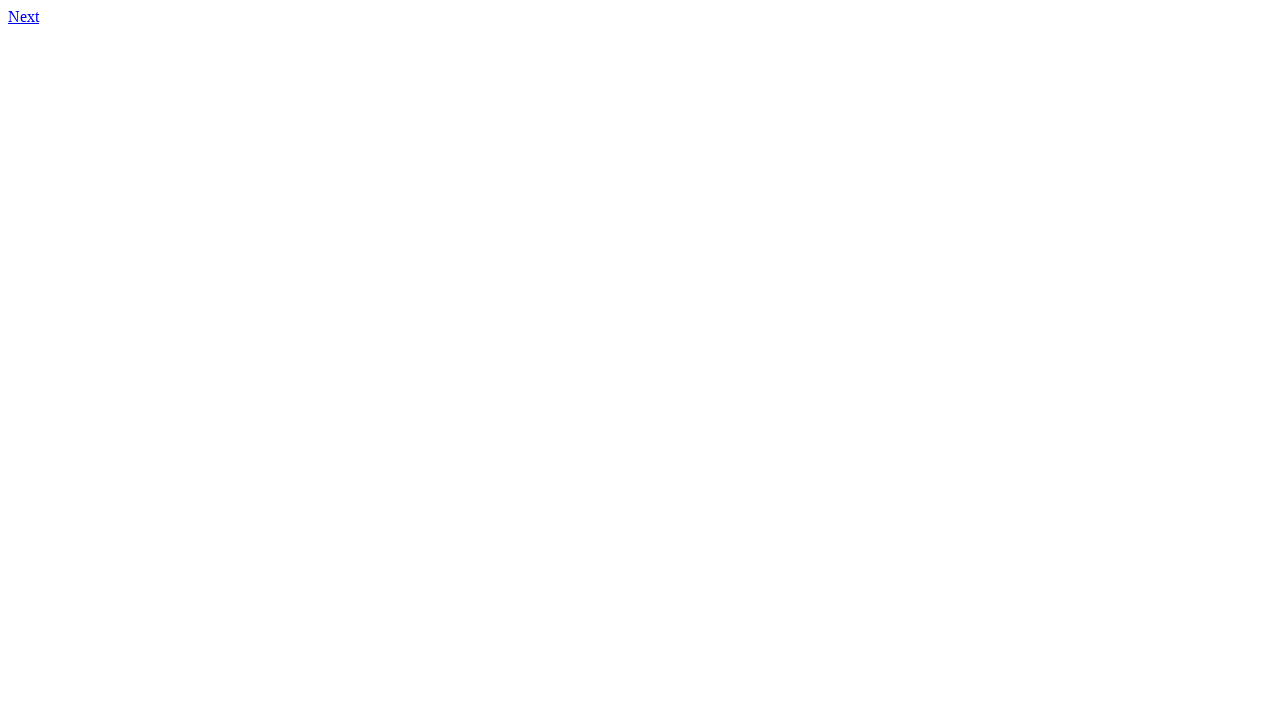

Clicked link to page 308.html at (24, 16) on xpath=//a[@href='308.html']
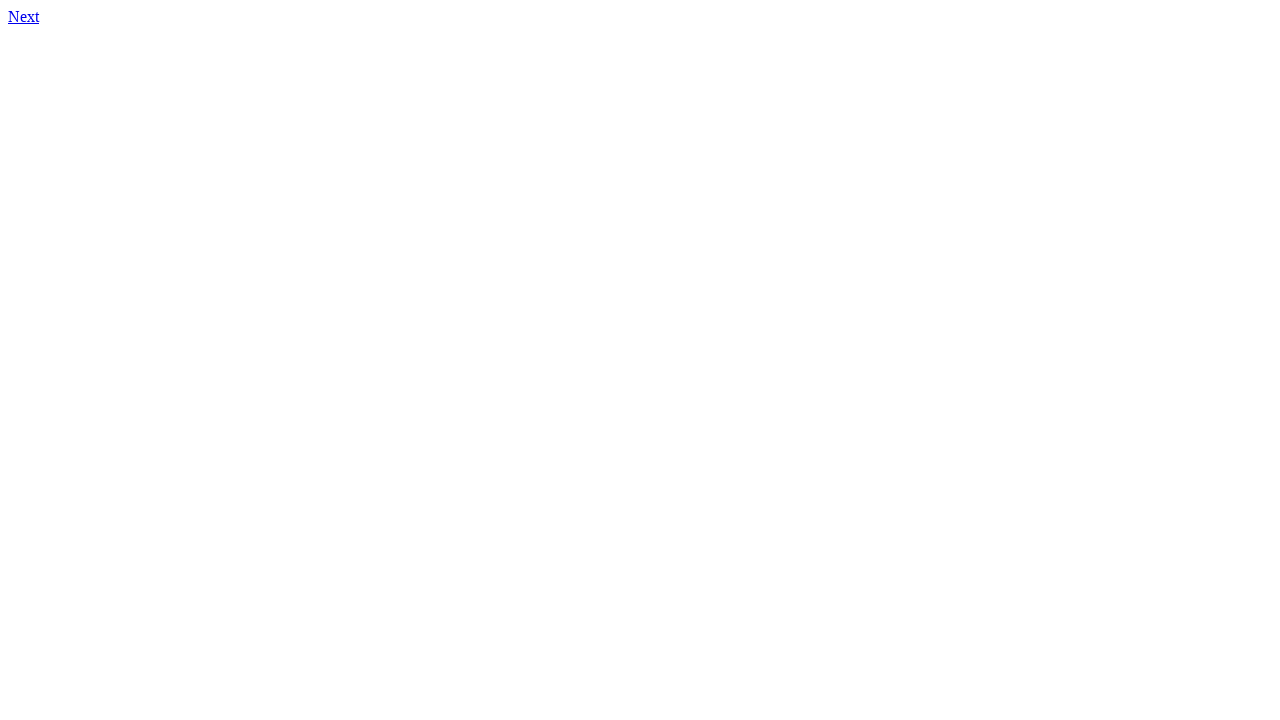

Clicked link to page 309.html at (24, 16) on xpath=//a[@href='309.html']
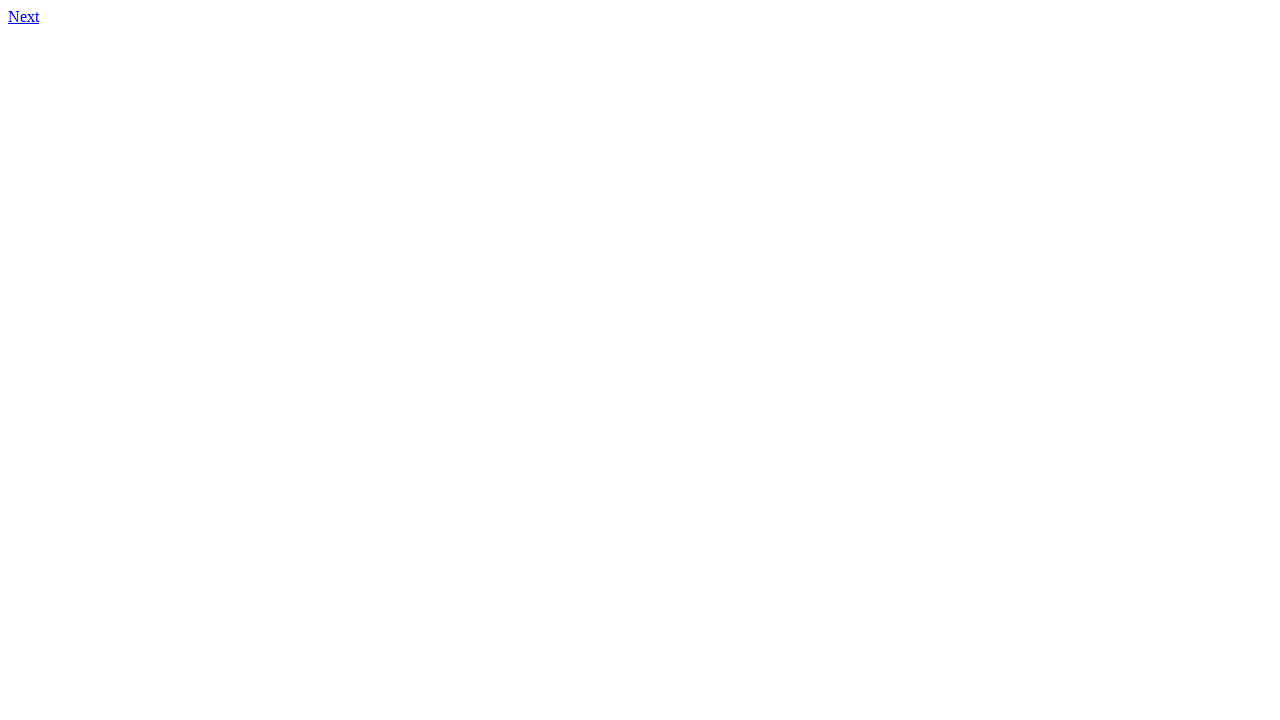

Clicked link to page 310.html at (24, 16) on xpath=//a[@href='310.html']
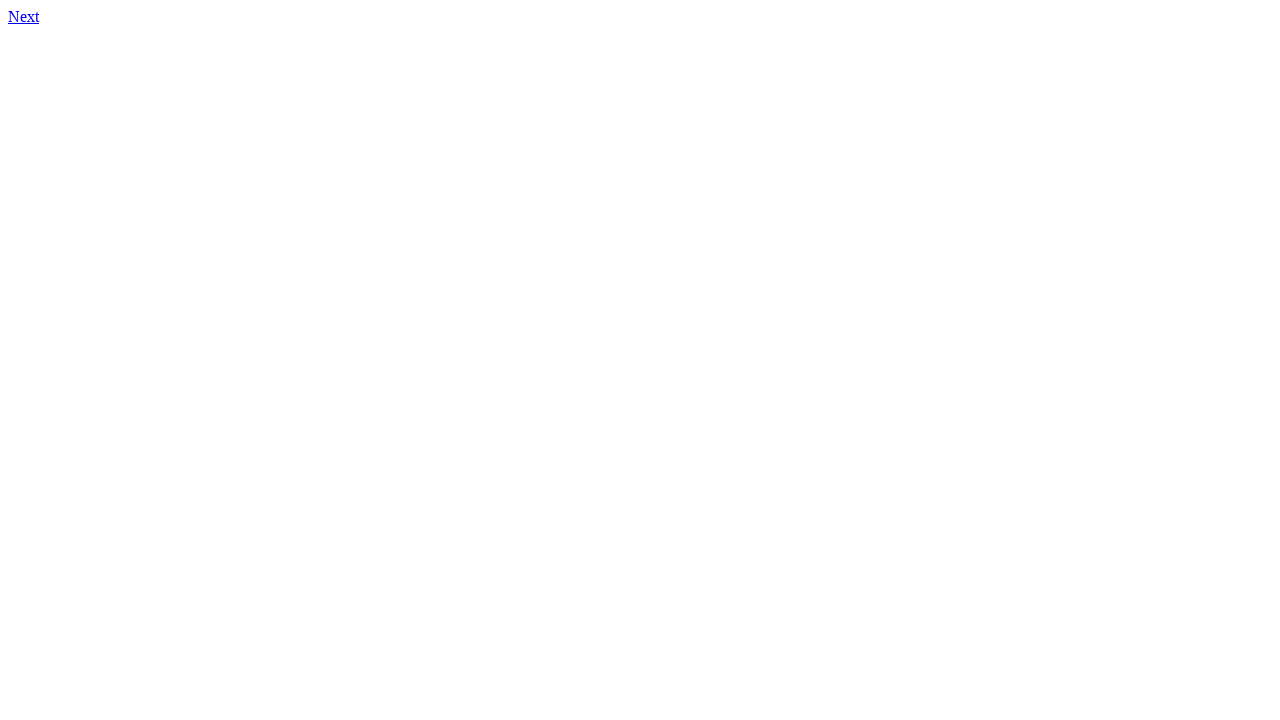

Clicked link to page 311.html at (24, 16) on xpath=//a[@href='311.html']
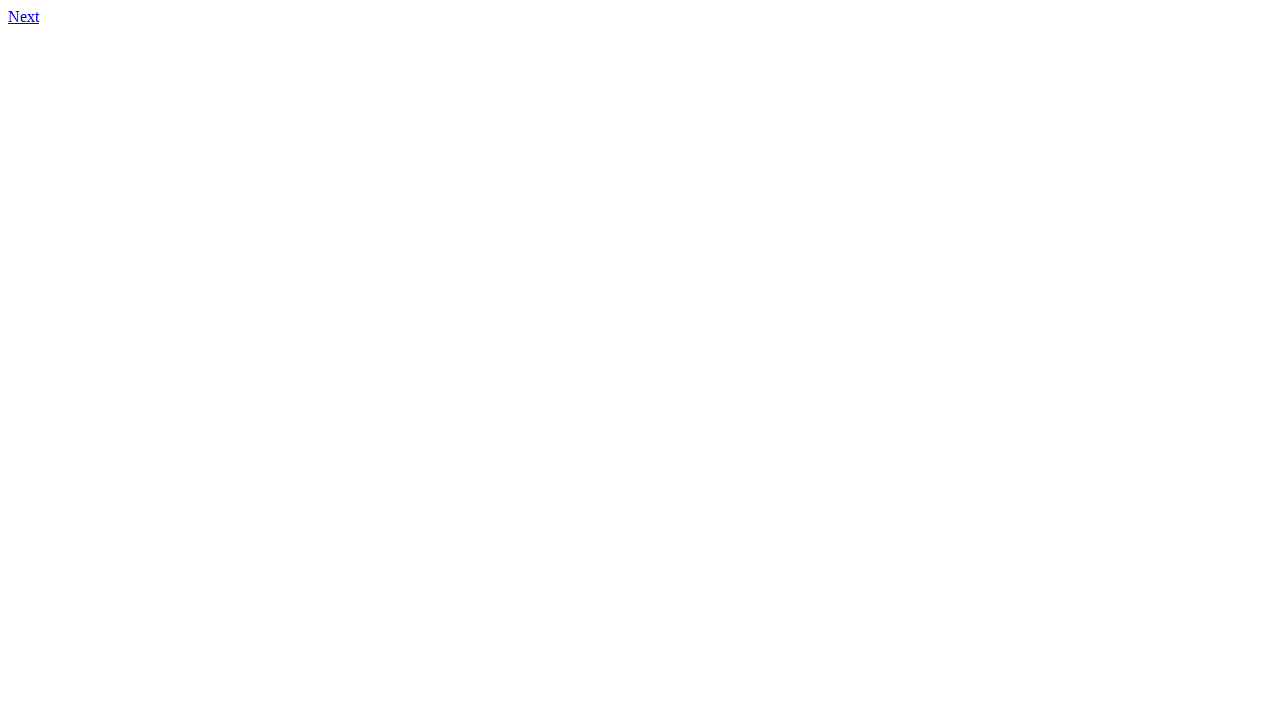

Clicked link to page 312.html at (24, 16) on xpath=//a[@href='312.html']
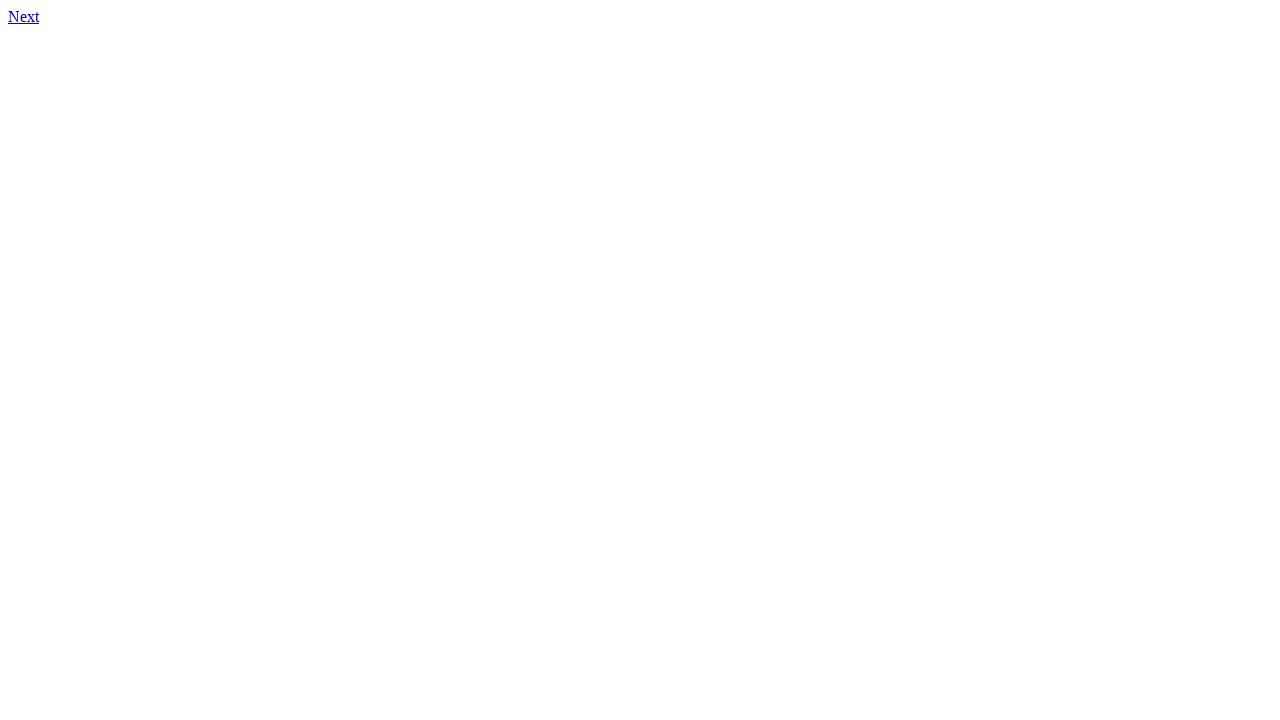

Clicked link to page 313.html at (24, 16) on xpath=//a[@href='313.html']
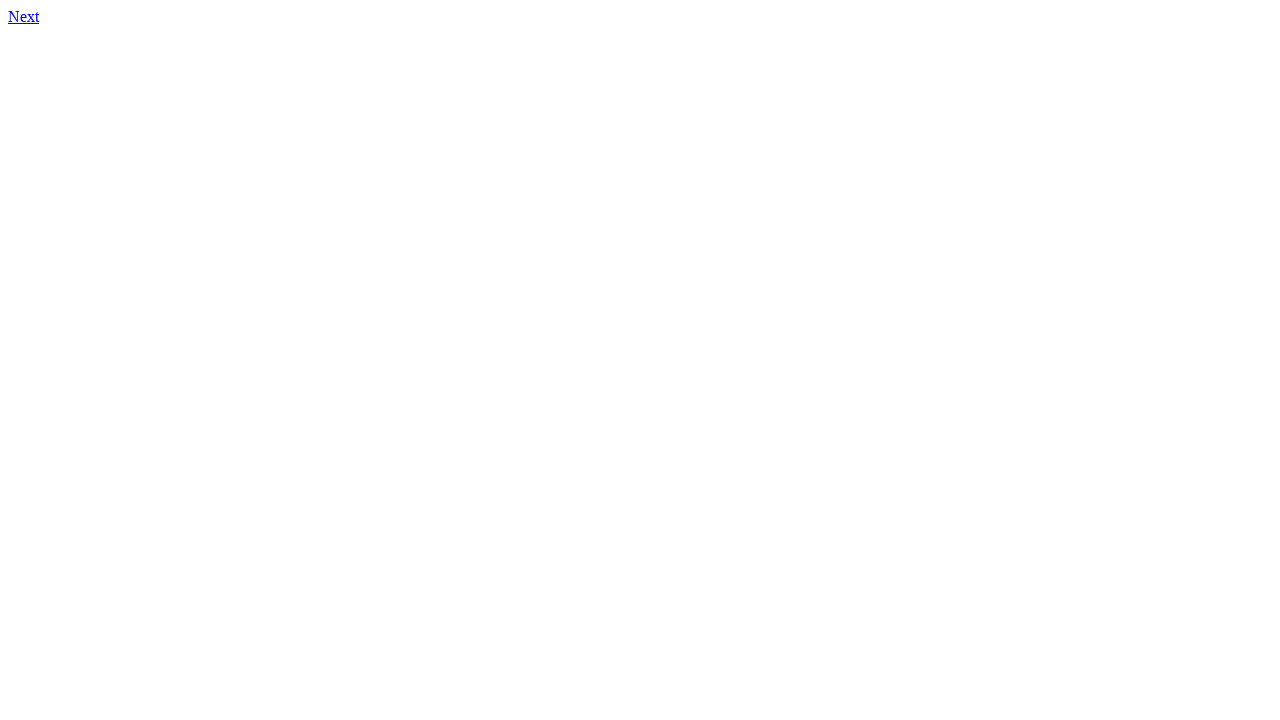

Clicked link to page 314.html at (24, 16) on xpath=//a[@href='314.html']
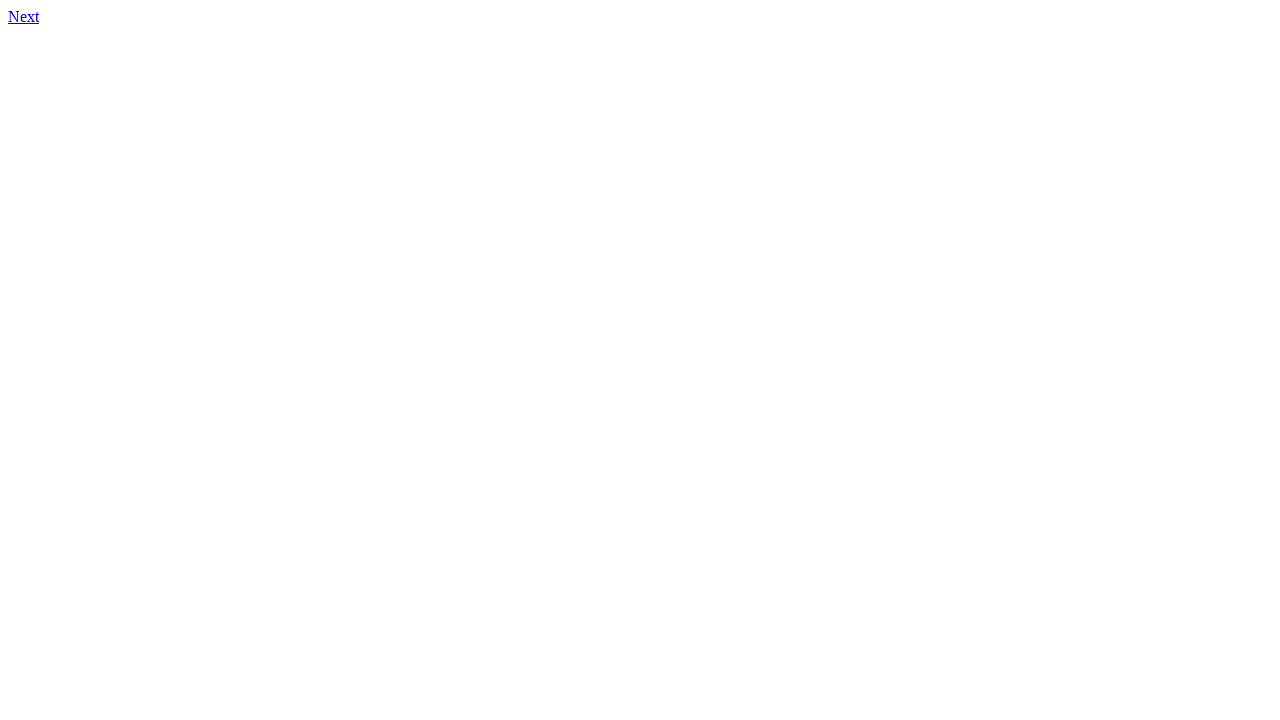

Clicked link to page 315.html at (24, 16) on xpath=//a[@href='315.html']
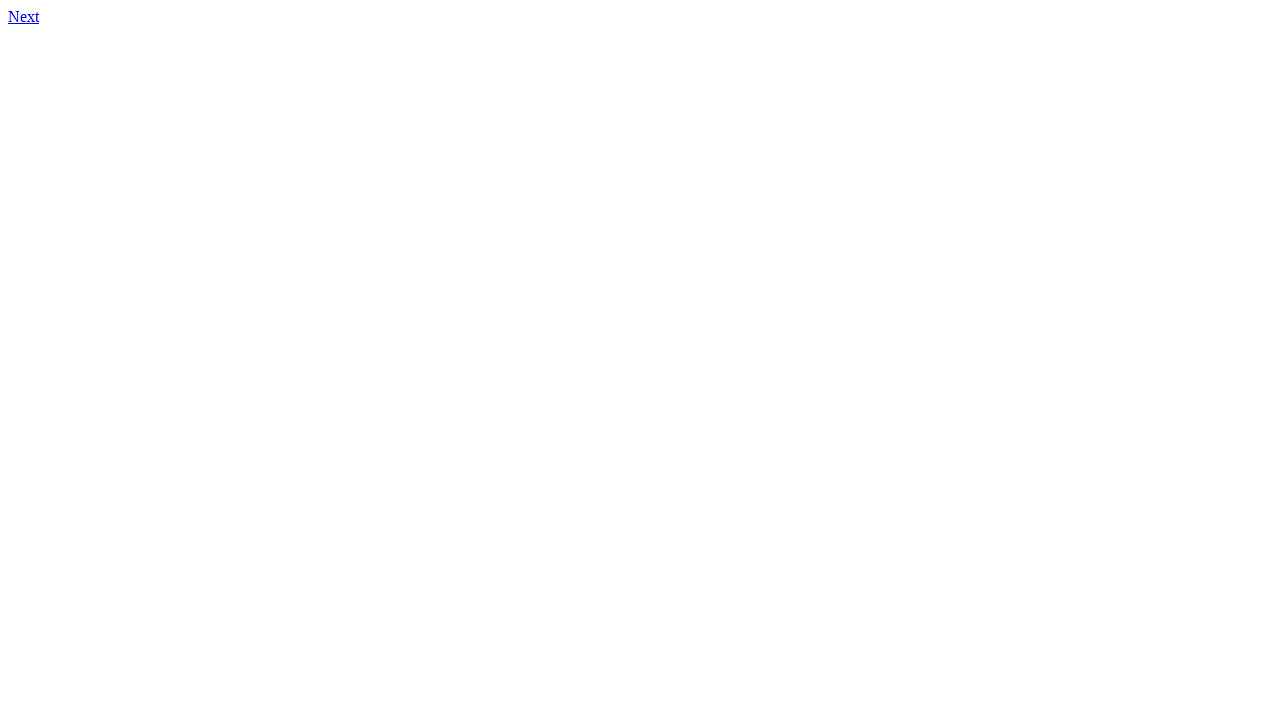

Clicked link to page 316.html at (24, 16) on xpath=//a[@href='316.html']
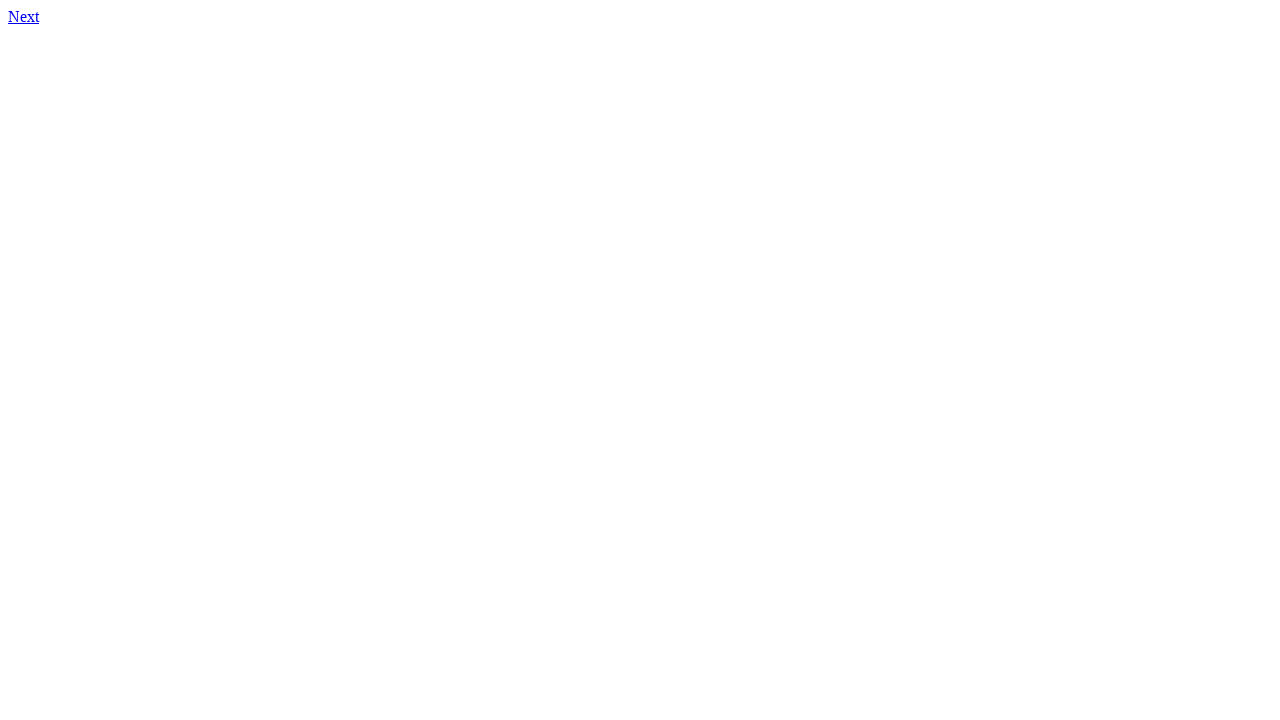

Clicked link to page 317.html at (24, 16) on xpath=//a[@href='317.html']
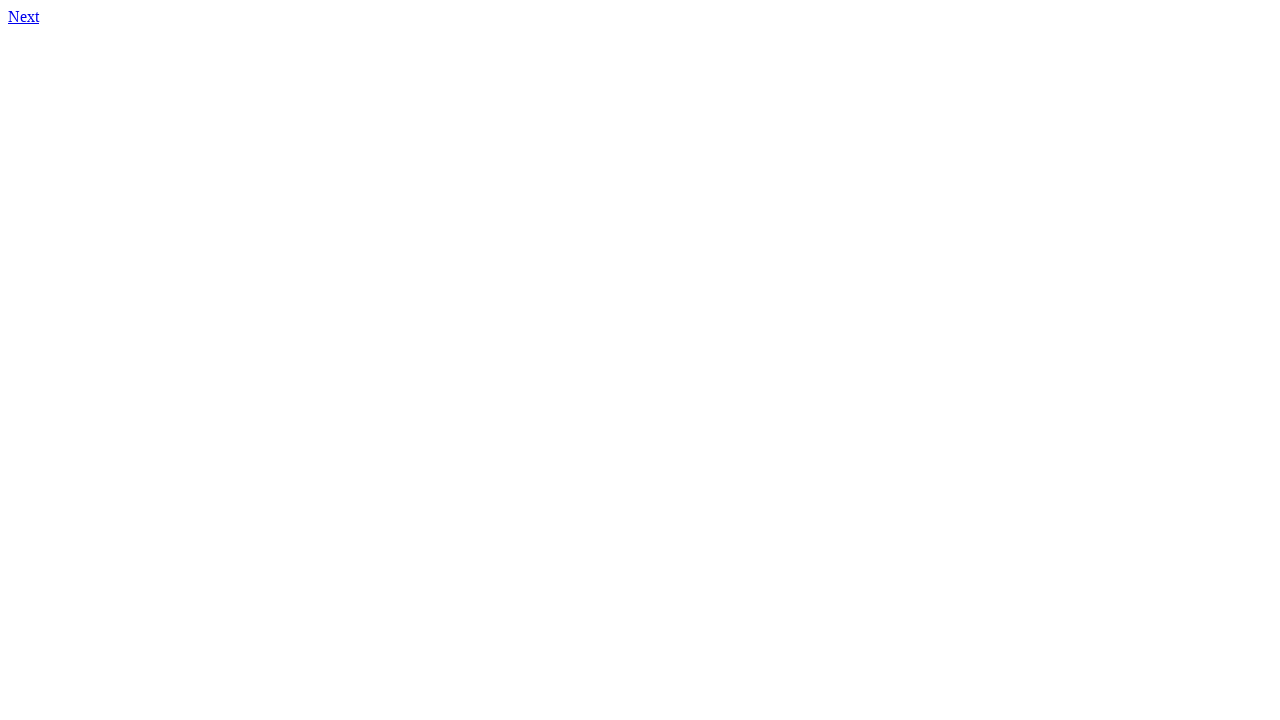

Clicked link to page 318.html at (24, 16) on xpath=//a[@href='318.html']
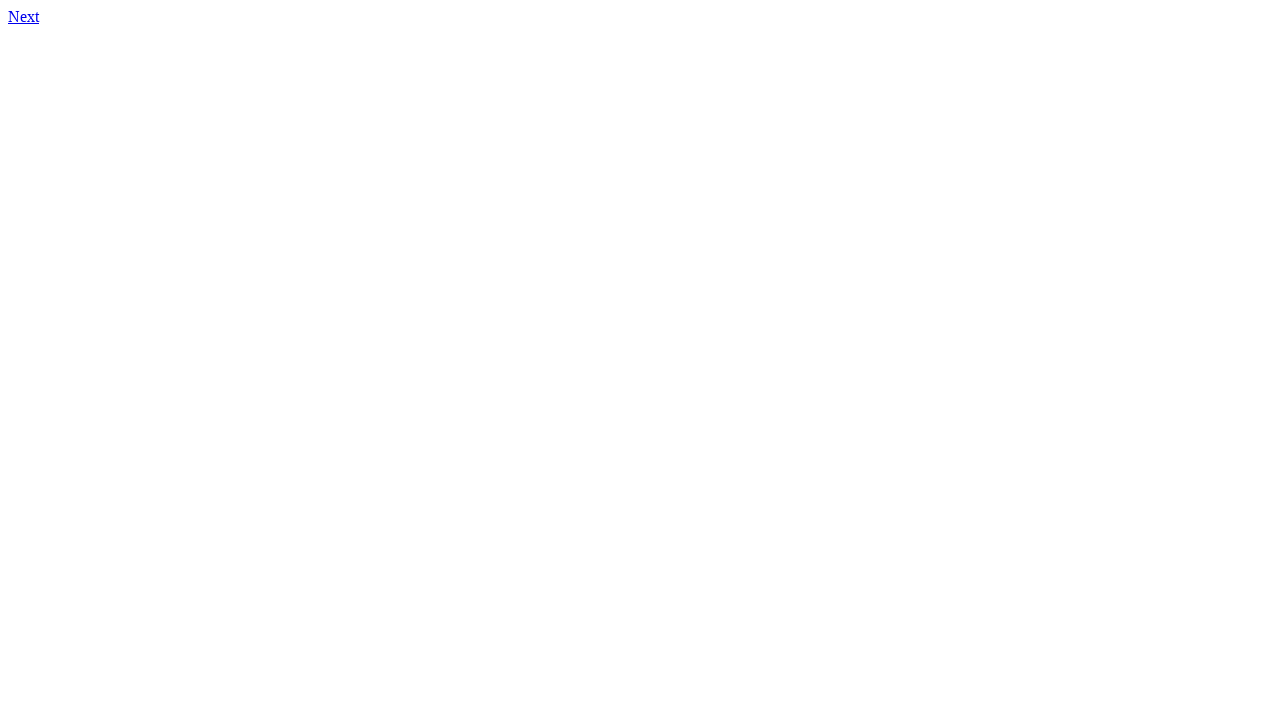

Clicked link to page 319.html at (24, 16) on xpath=//a[@href='319.html']
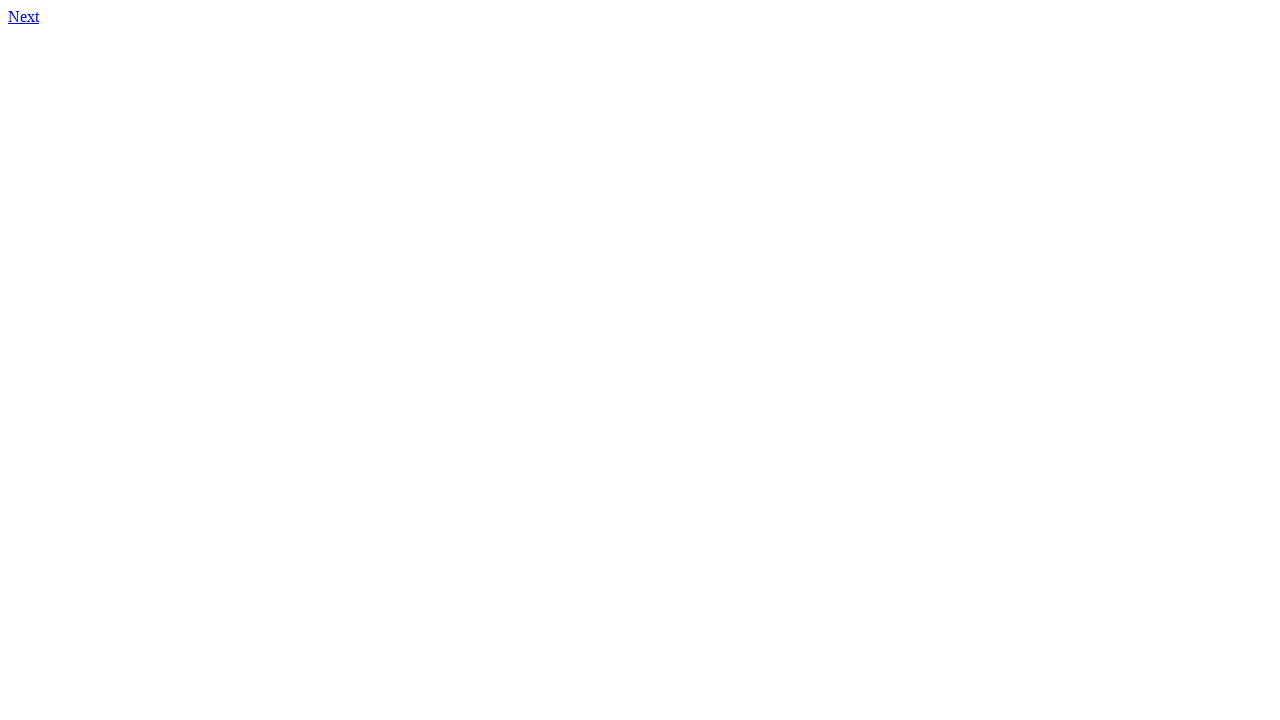

Clicked link to page 320.html at (24, 16) on xpath=//a[@href='320.html']
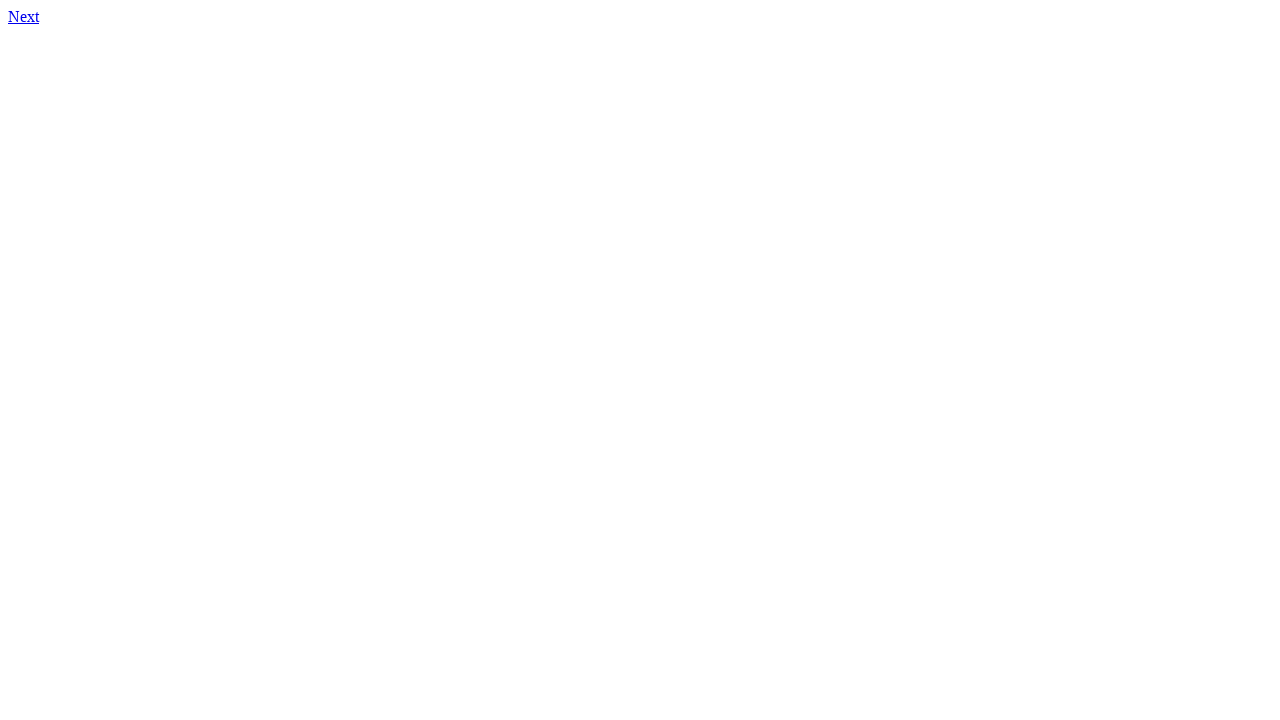

Clicked link to page 321.html at (24, 16) on xpath=//a[@href='321.html']
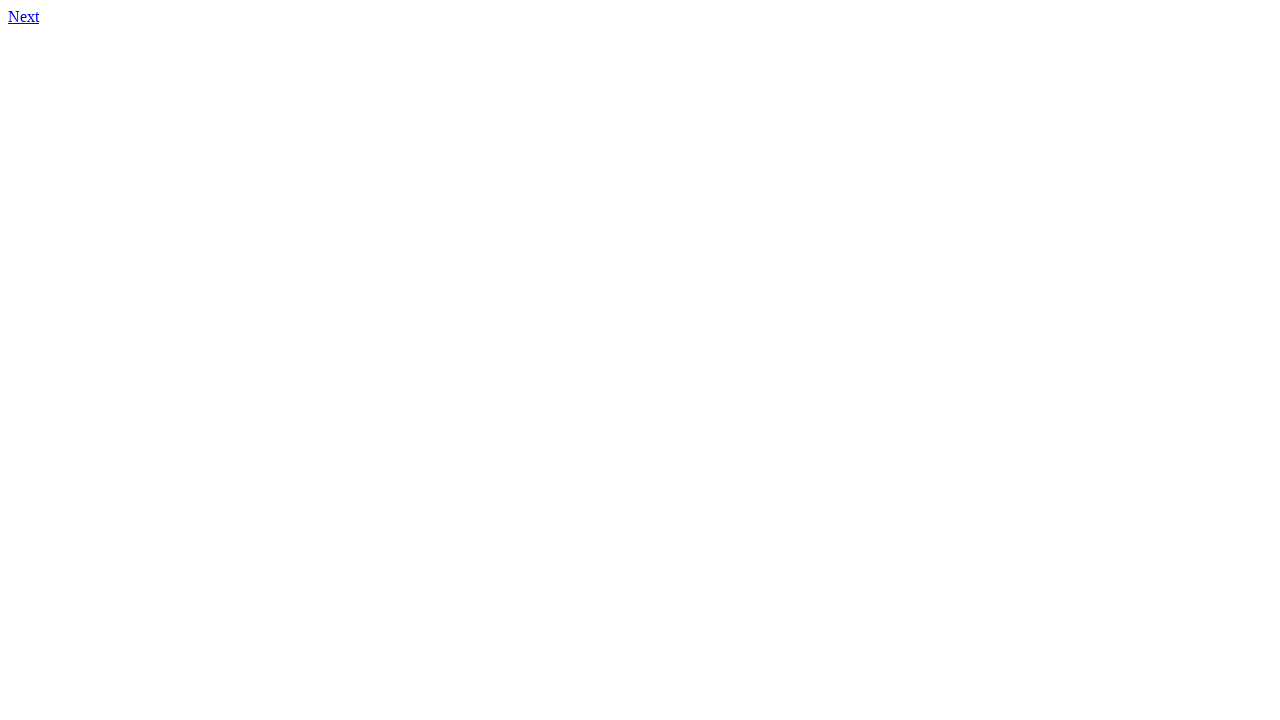

Clicked link to page 322.html at (24, 16) on xpath=//a[@href='322.html']
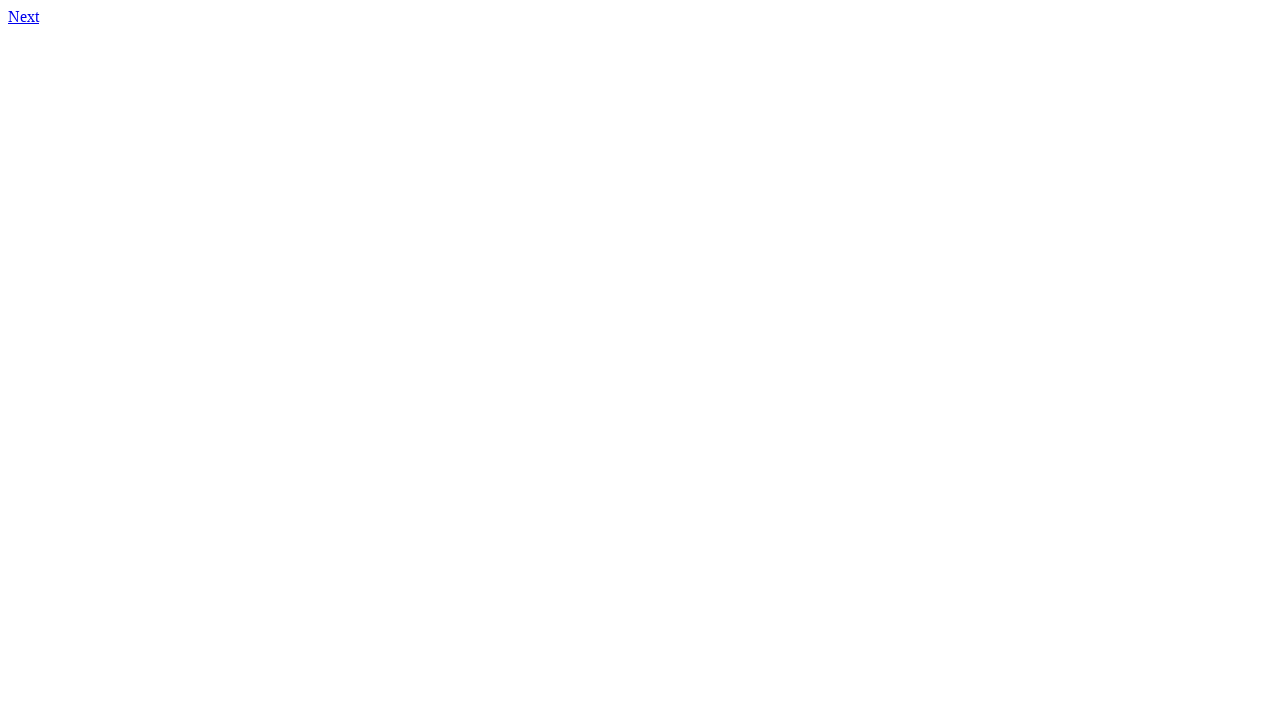

Clicked link to page 323.html at (24, 16) on xpath=//a[@href='323.html']
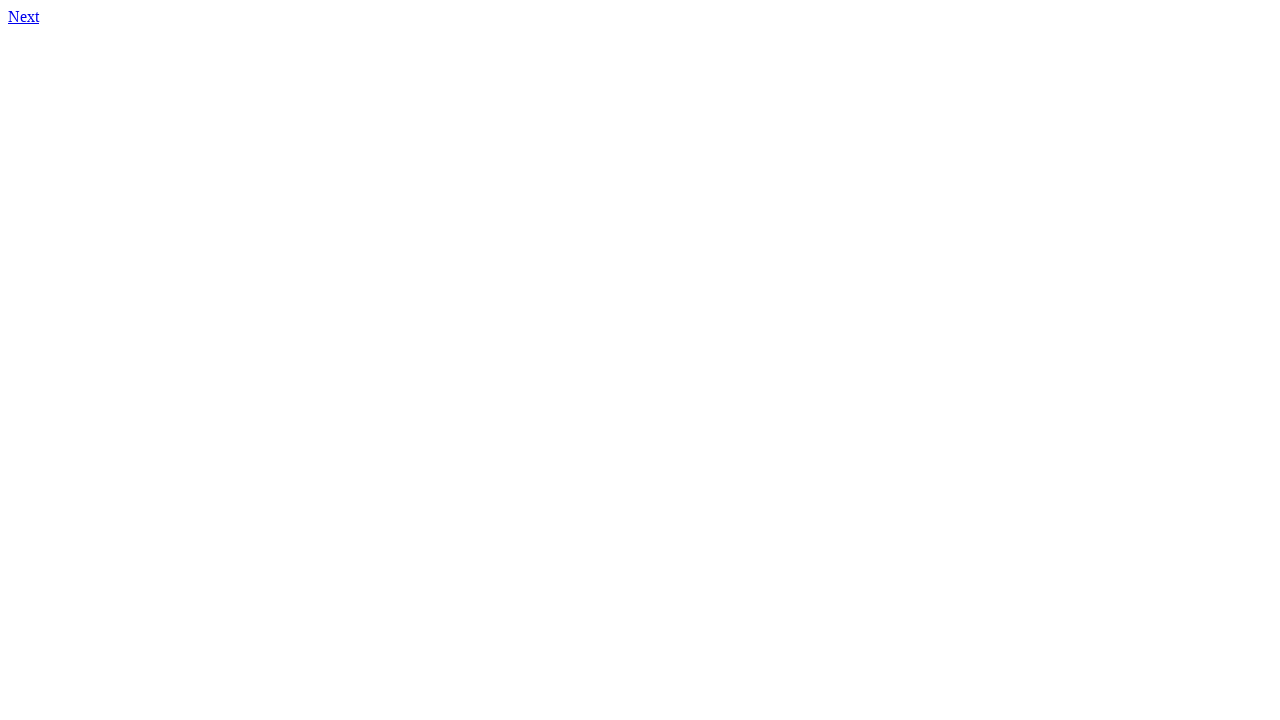

Clicked link to page 324.html at (24, 16) on xpath=//a[@href='324.html']
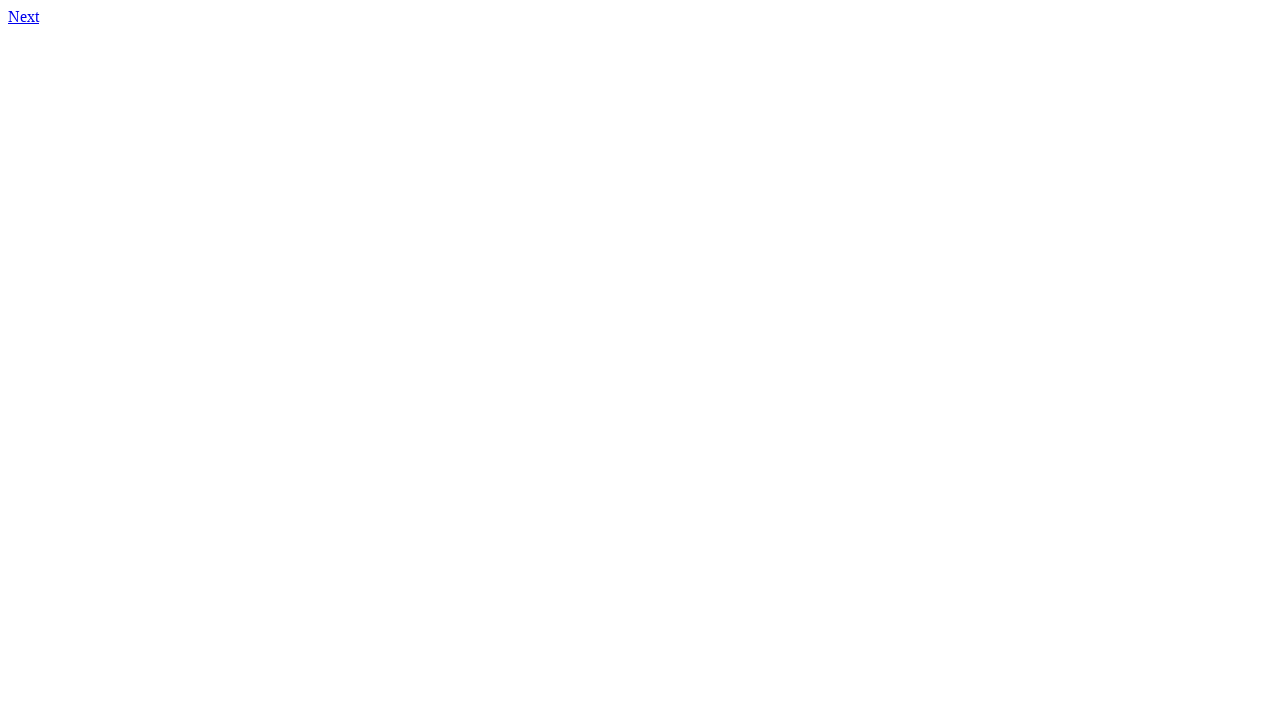

Clicked link to page 325.html at (24, 16) on xpath=//a[@href='325.html']
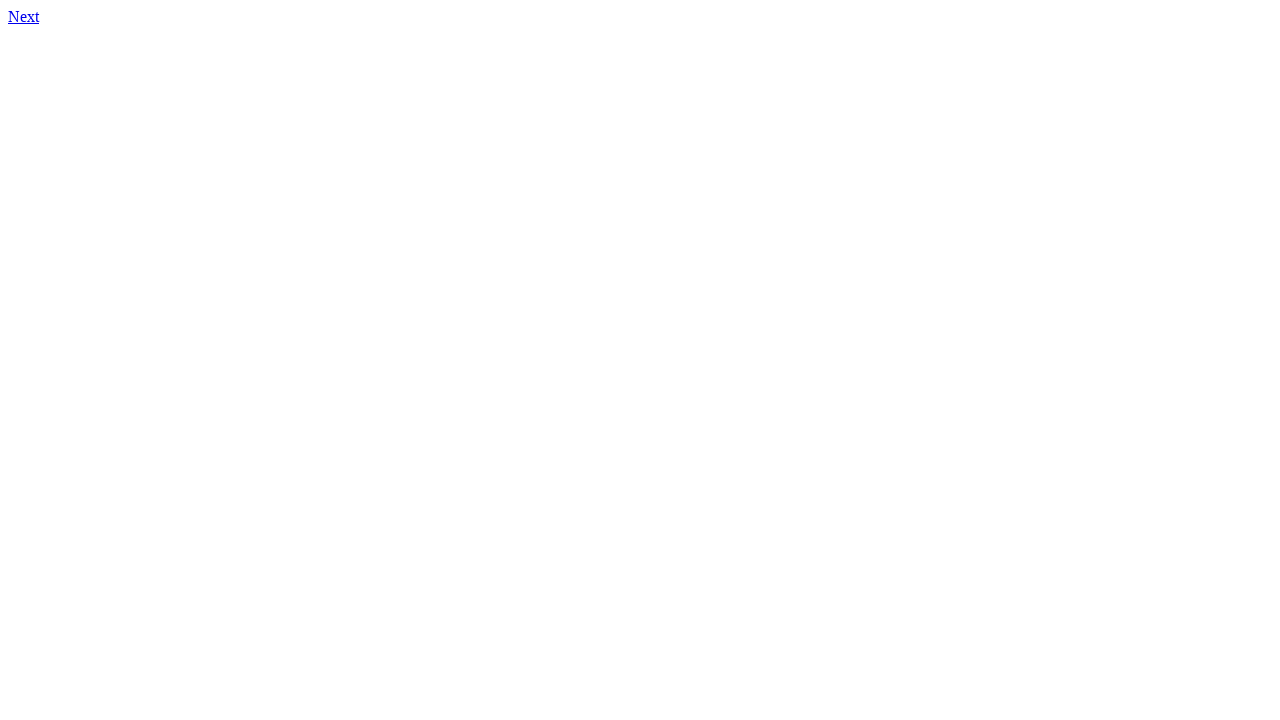

Clicked link to page 326.html at (24, 16) on xpath=//a[@href='326.html']
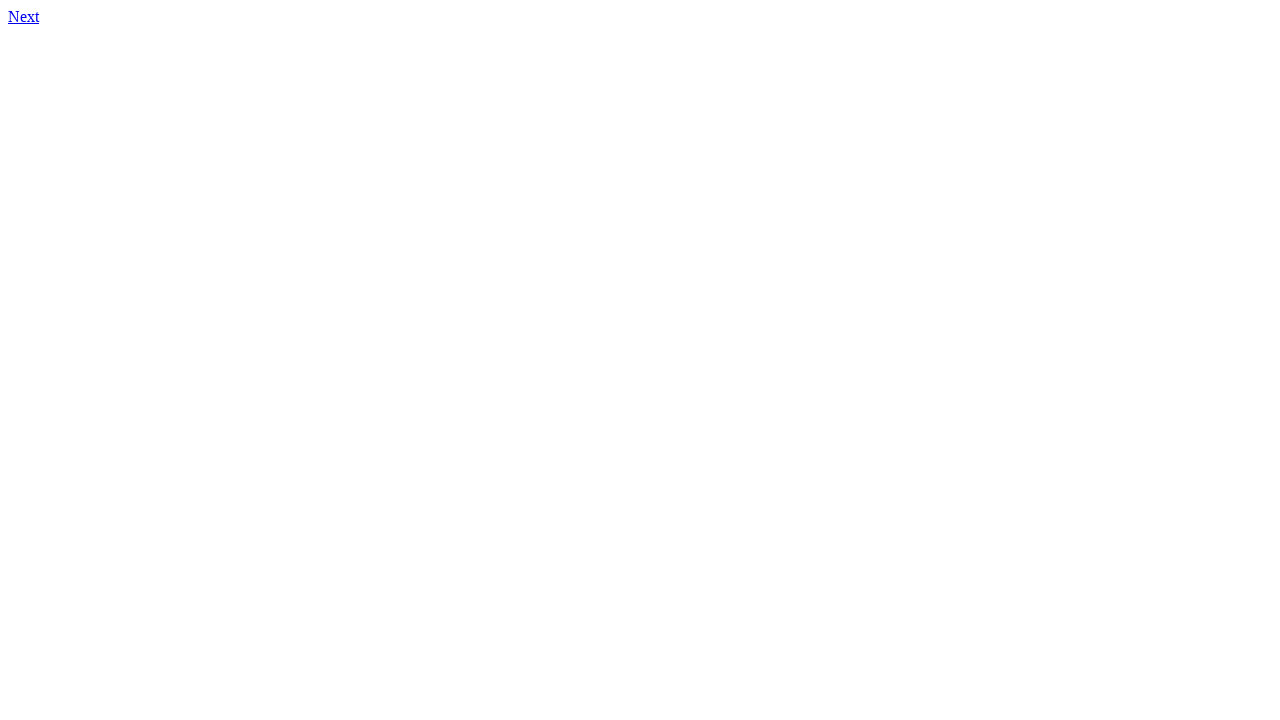

Clicked link to page 327.html at (24, 16) on xpath=//a[@href='327.html']
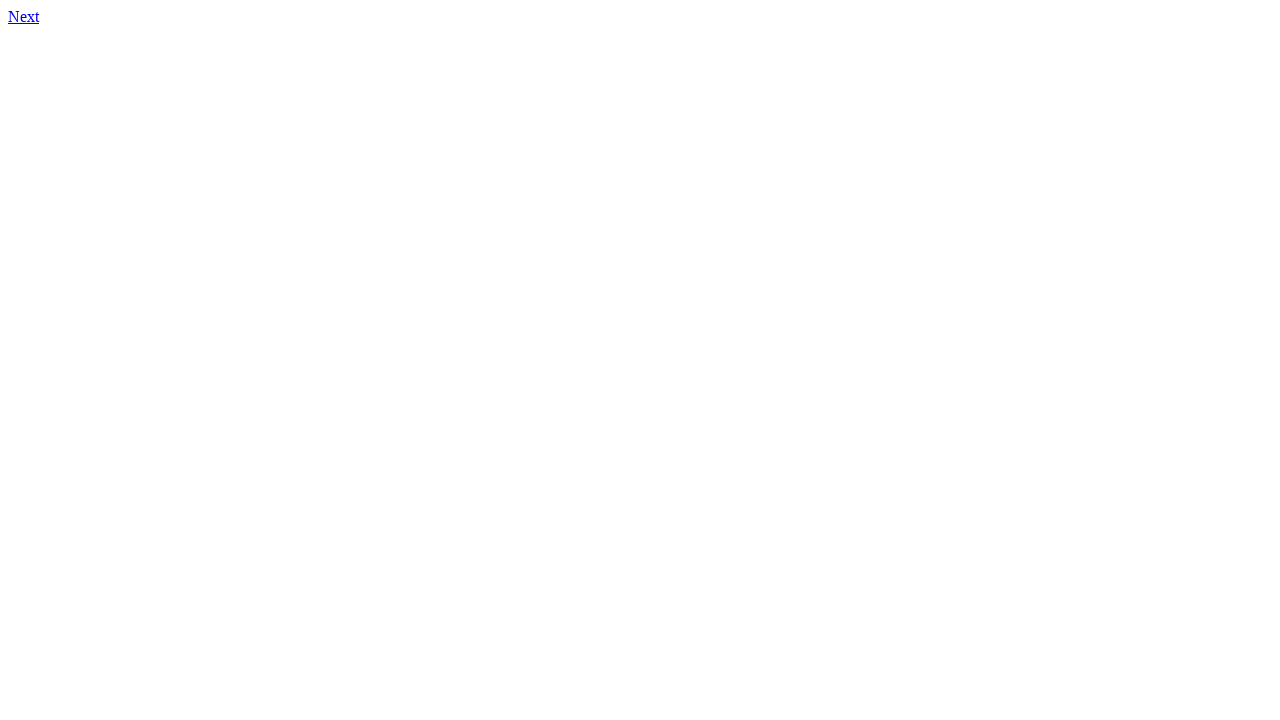

Clicked link to page 328.html at (24, 16) on xpath=//a[@href='328.html']
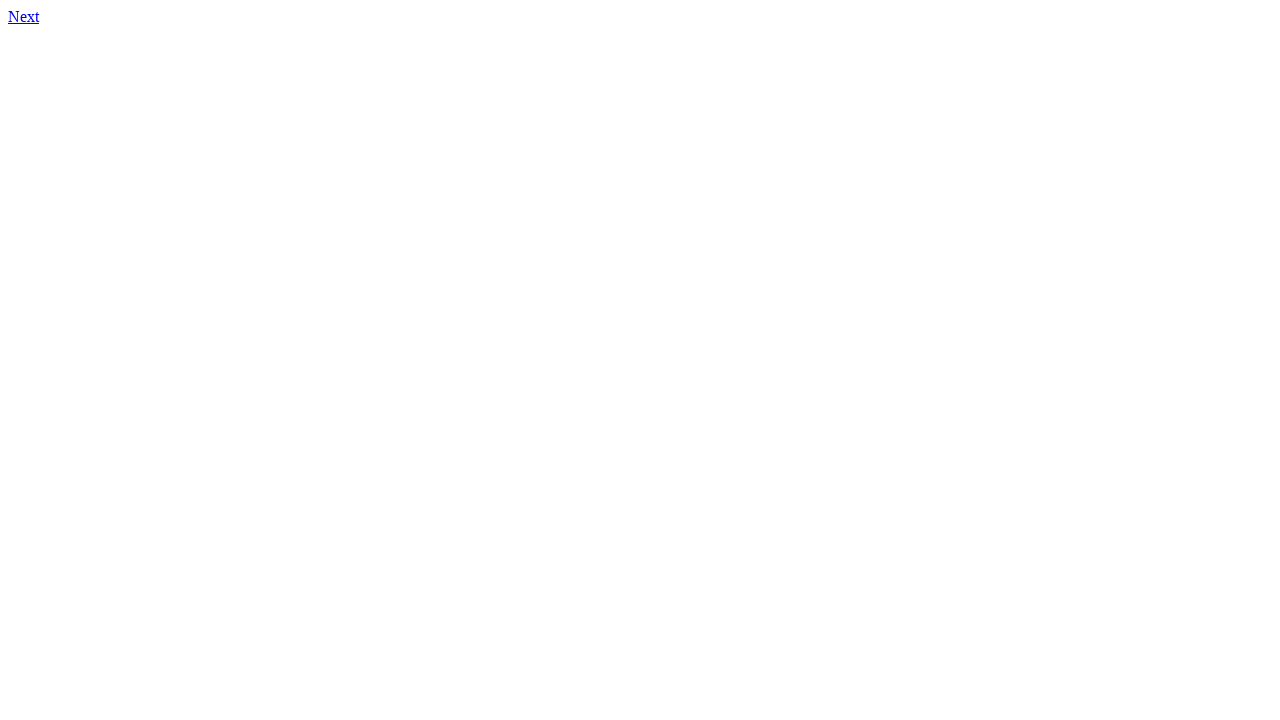

Clicked link to page 329.html at (24, 16) on xpath=//a[@href='329.html']
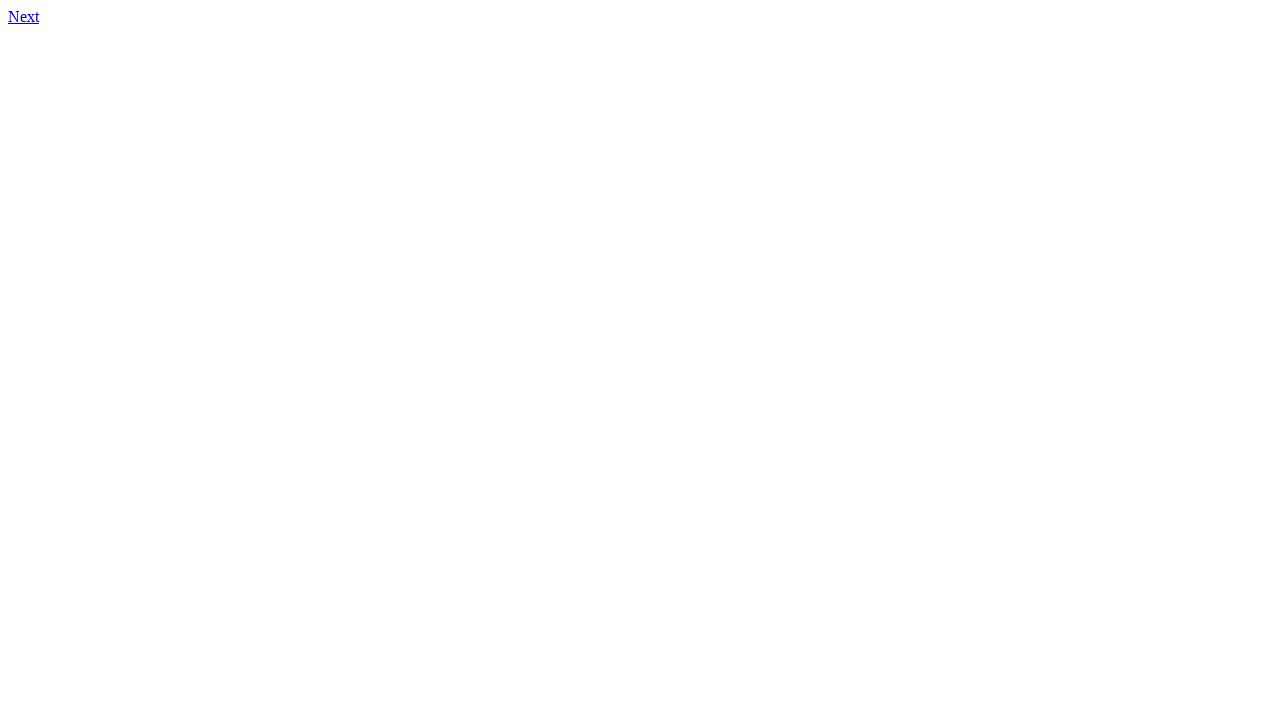

Clicked link to page 330.html at (24, 16) on xpath=//a[@href='330.html']
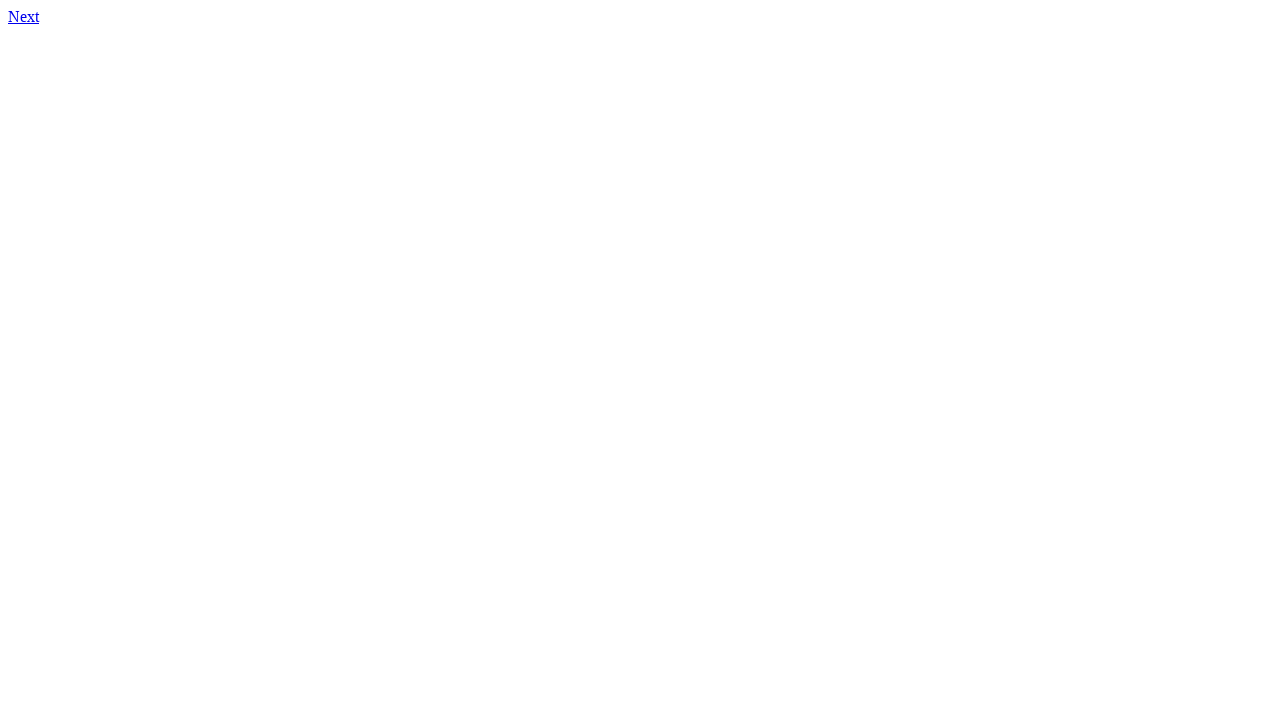

Clicked link to page 331.html at (24, 16) on xpath=//a[@href='331.html']
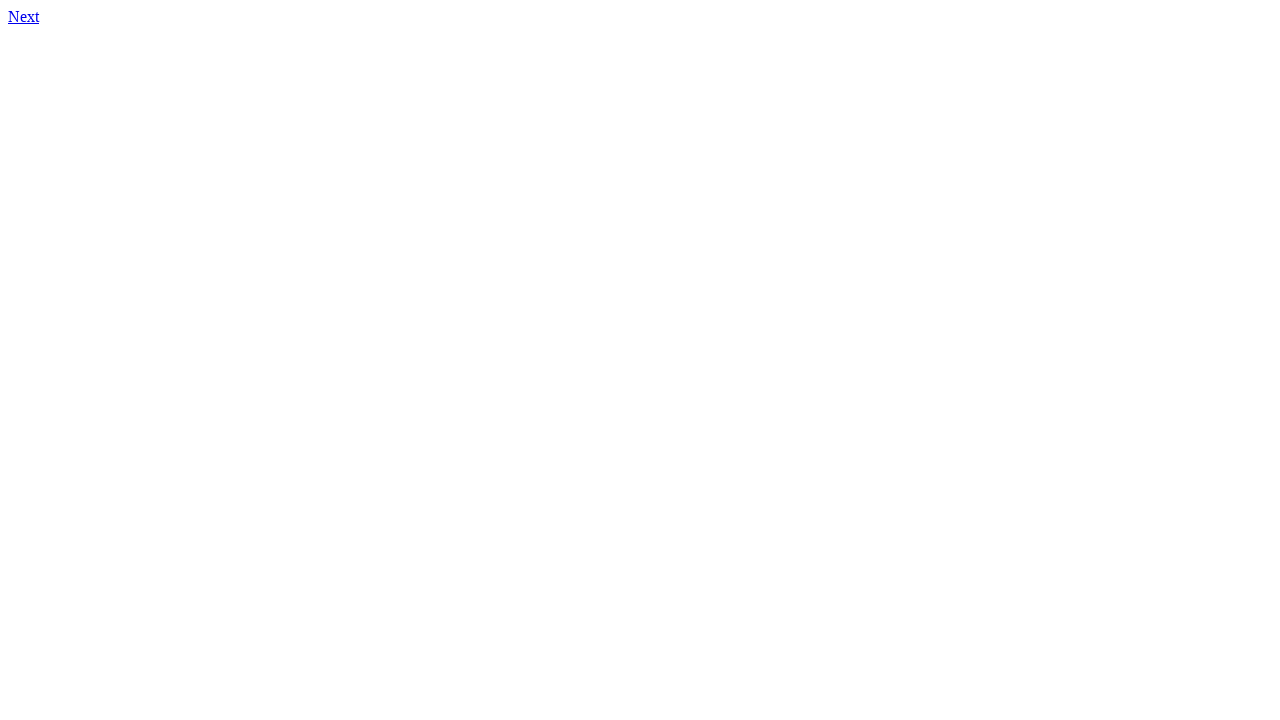

Clicked link to page 332.html at (24, 16) on xpath=//a[@href='332.html']
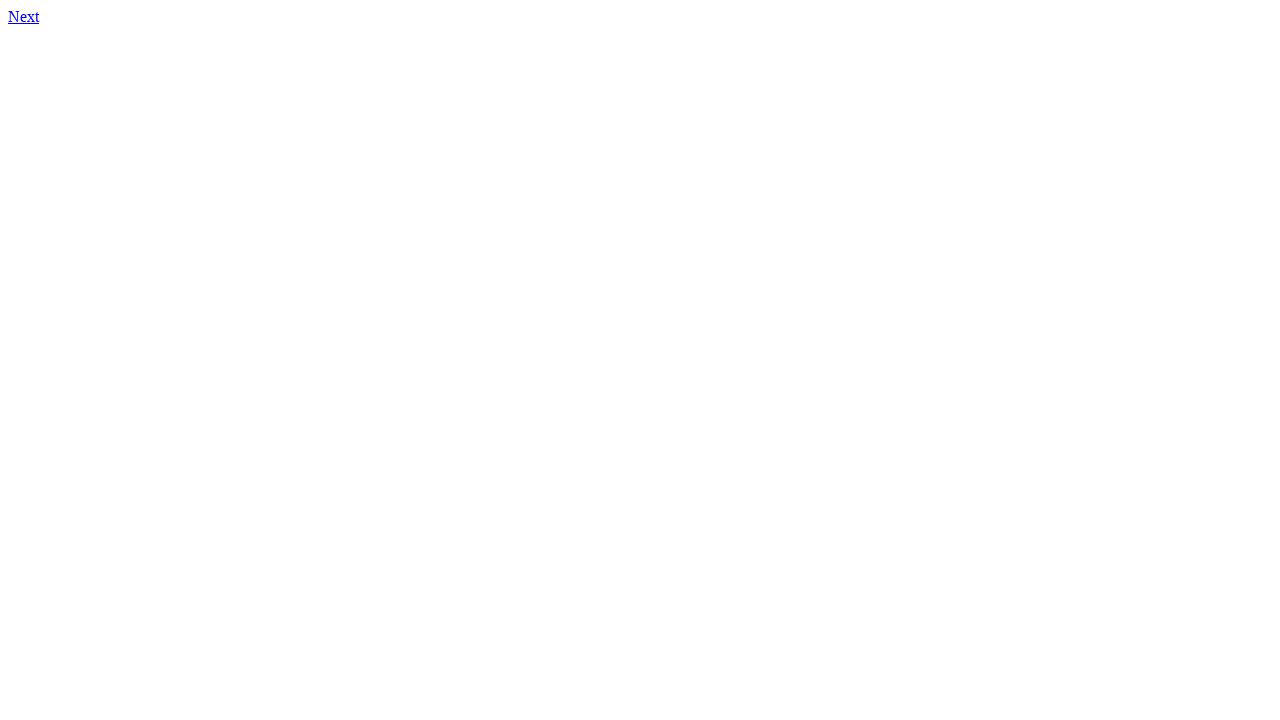

Clicked link to page 333.html at (24, 16) on xpath=//a[@href='333.html']
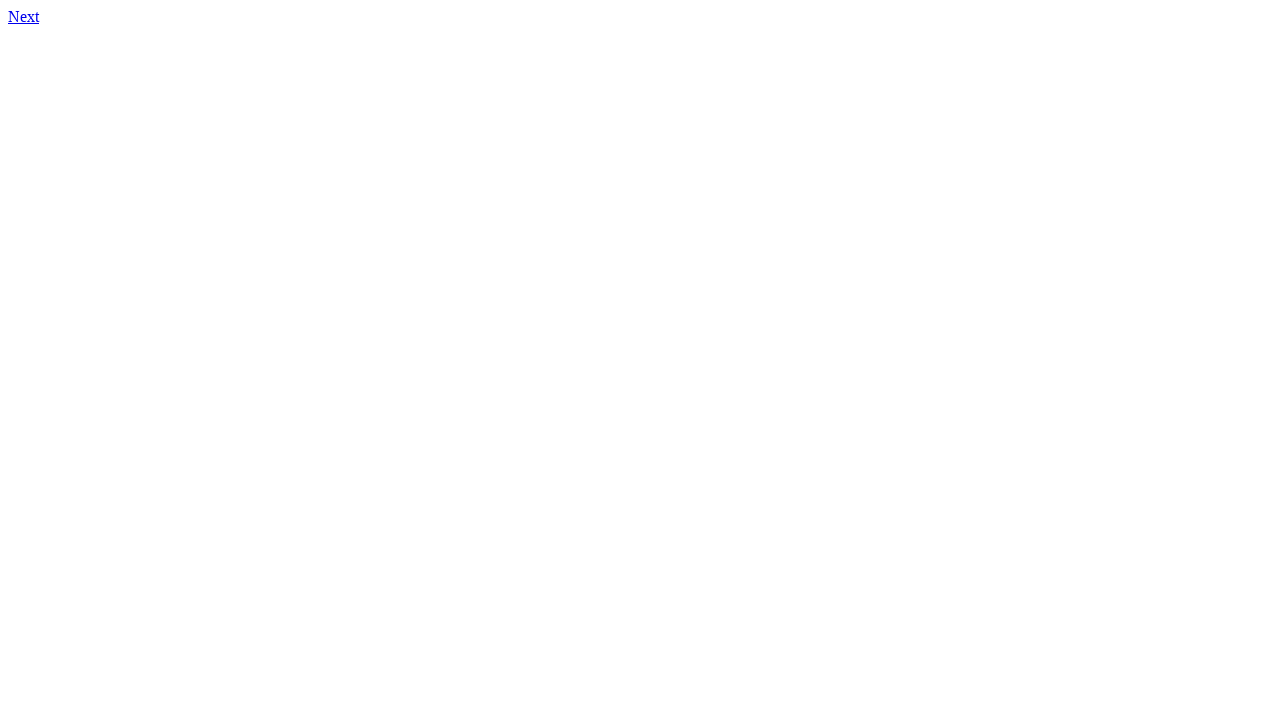

Clicked link to page 334.html at (24, 16) on xpath=//a[@href='334.html']
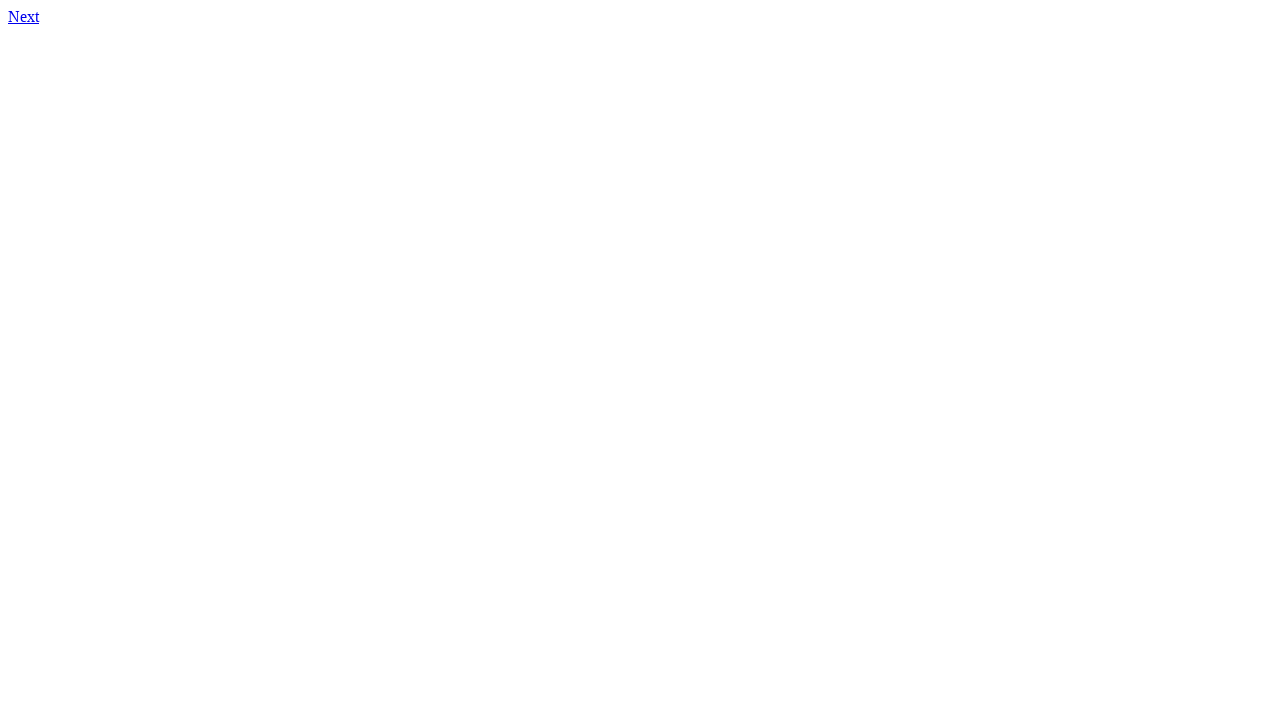

Clicked link to page 335.html at (24, 16) on xpath=//a[@href='335.html']
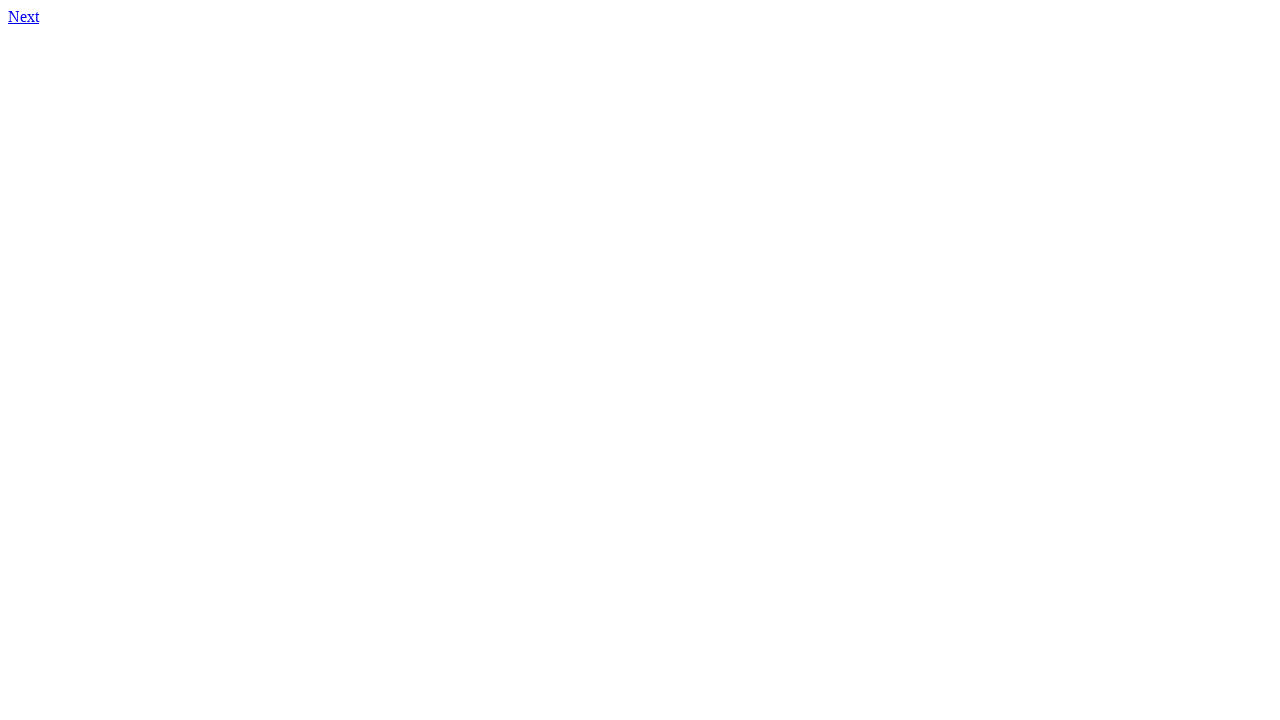

Clicked link to page 336.html at (24, 16) on xpath=//a[@href='336.html']
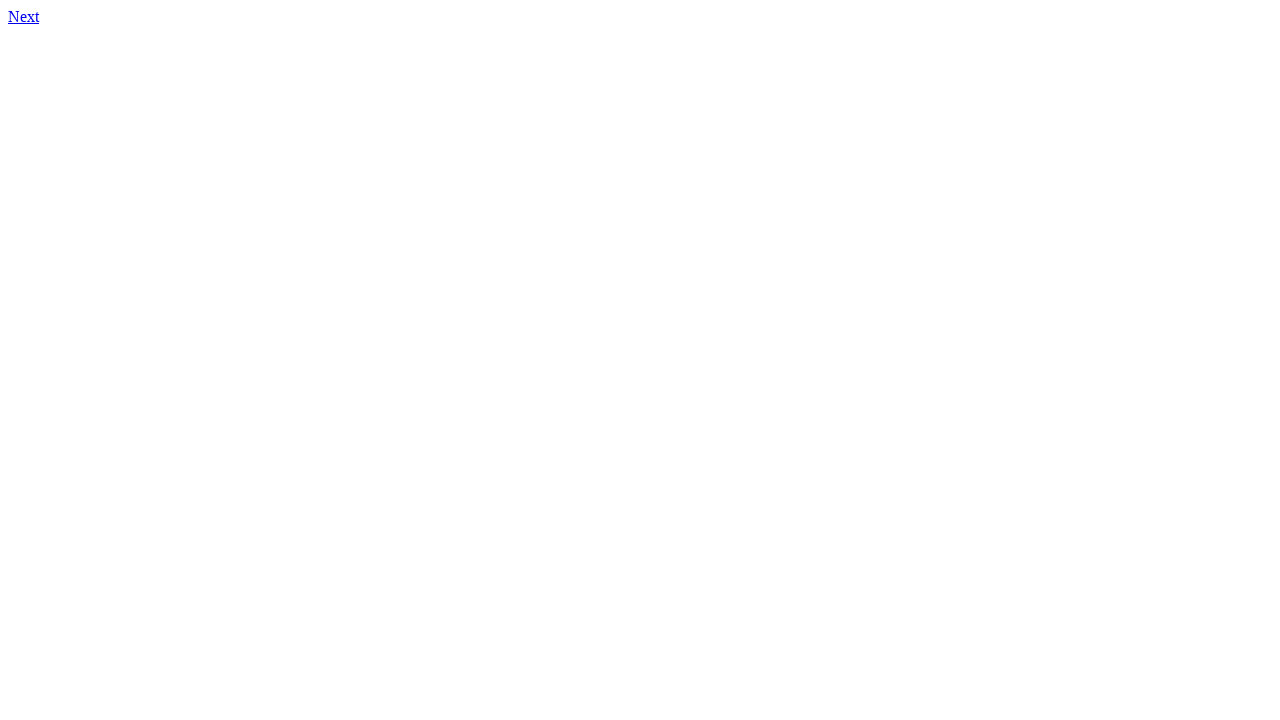

Clicked link to page 337.html at (24, 16) on xpath=//a[@href='337.html']
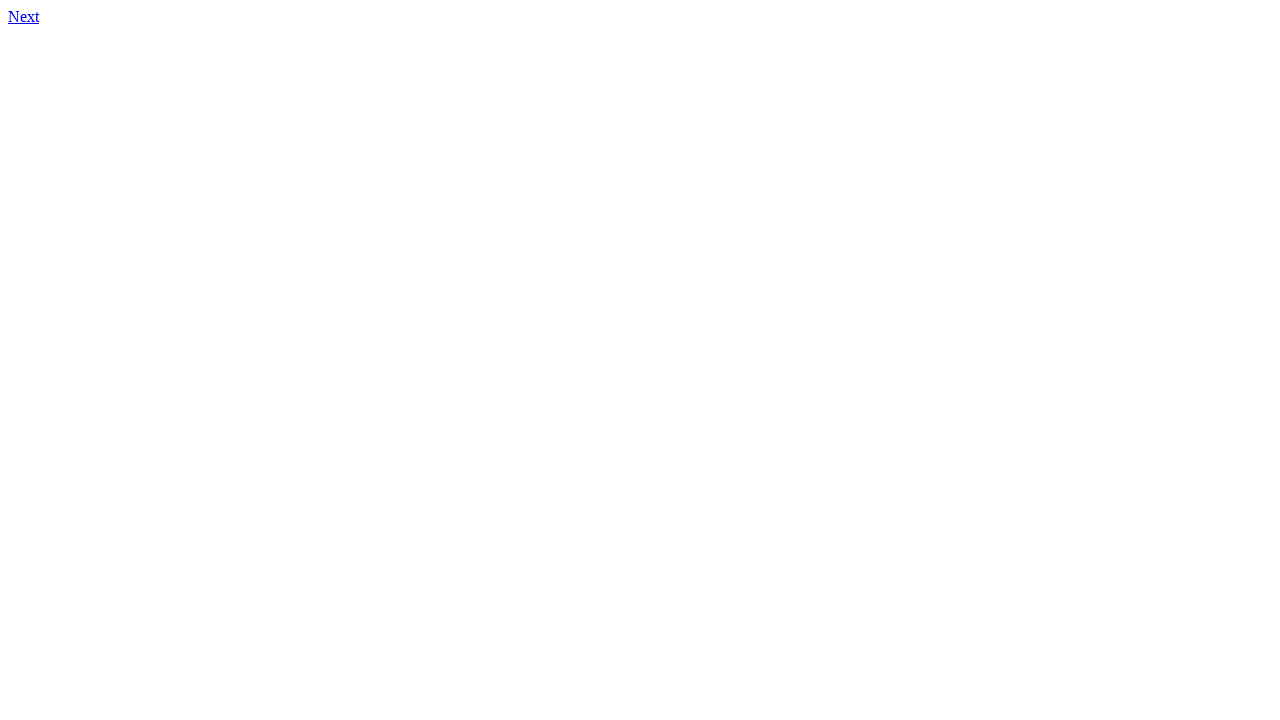

Clicked link to page 338.html at (24, 16) on xpath=//a[@href='338.html']
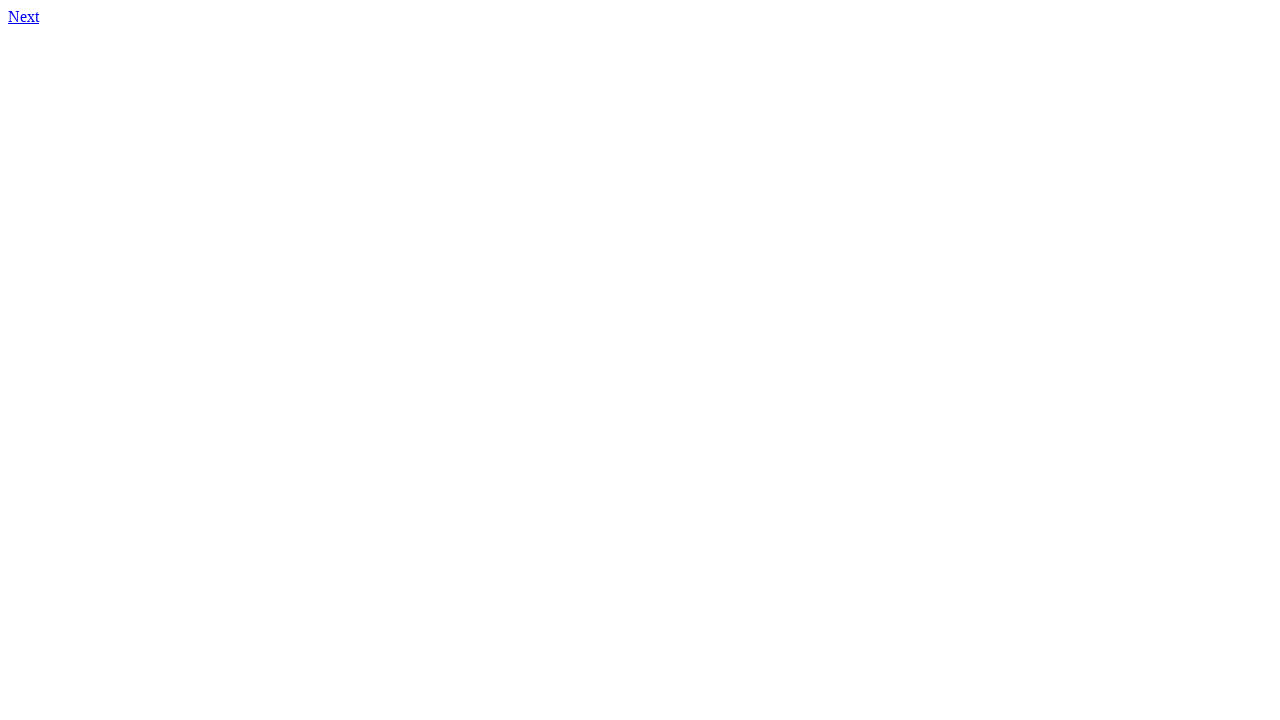

Clicked link to page 339.html at (24, 16) on xpath=//a[@href='339.html']
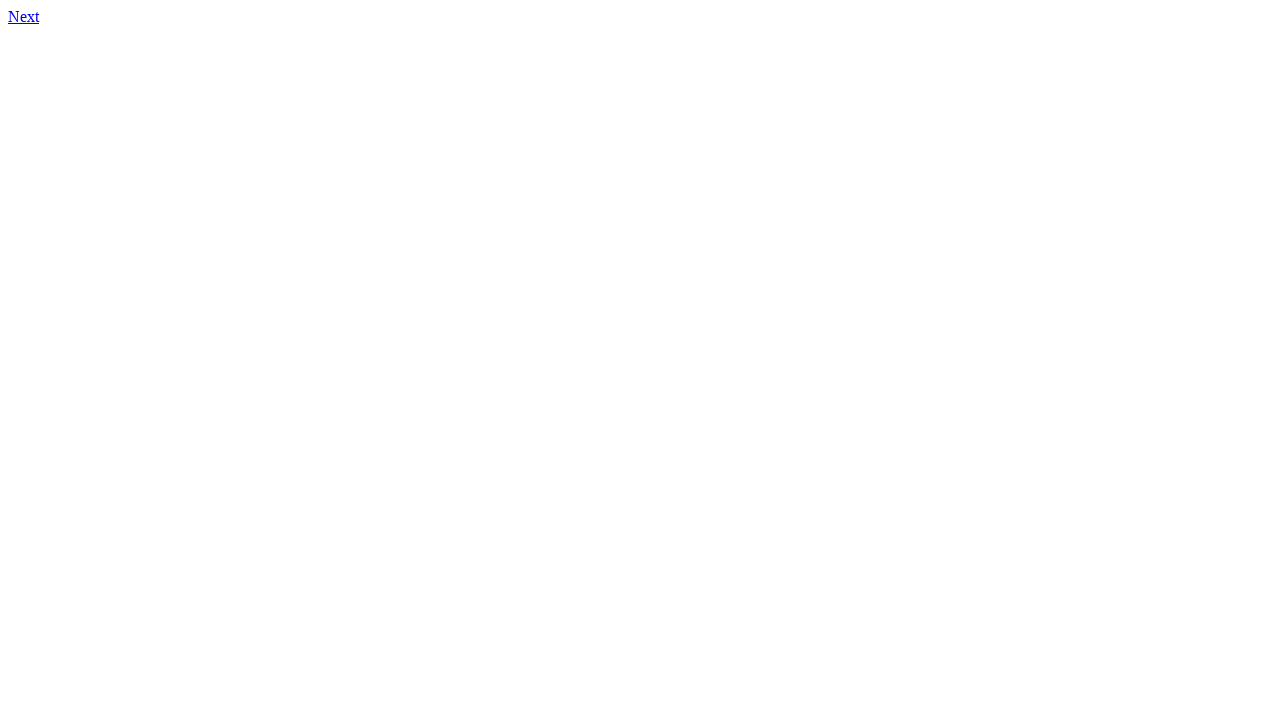

Clicked link to page 340.html at (24, 16) on xpath=//a[@href='340.html']
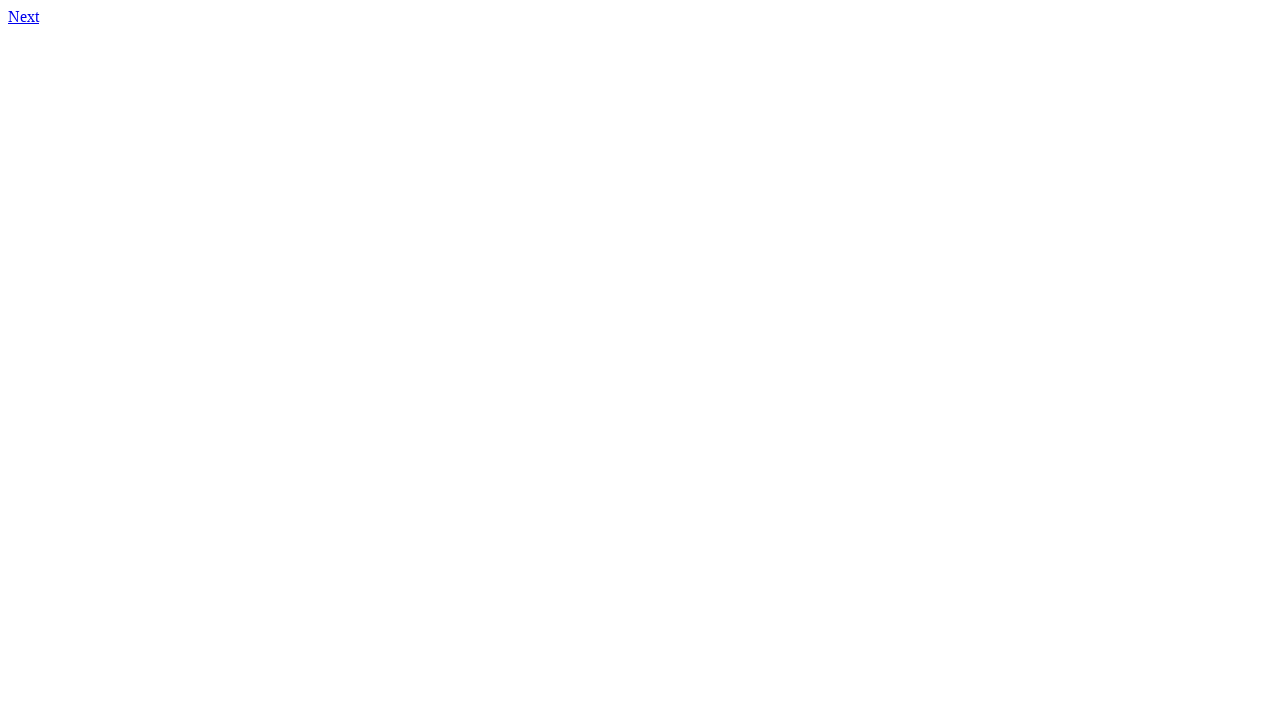

Clicked link to page 341.html at (24, 16) on xpath=//a[@href='341.html']
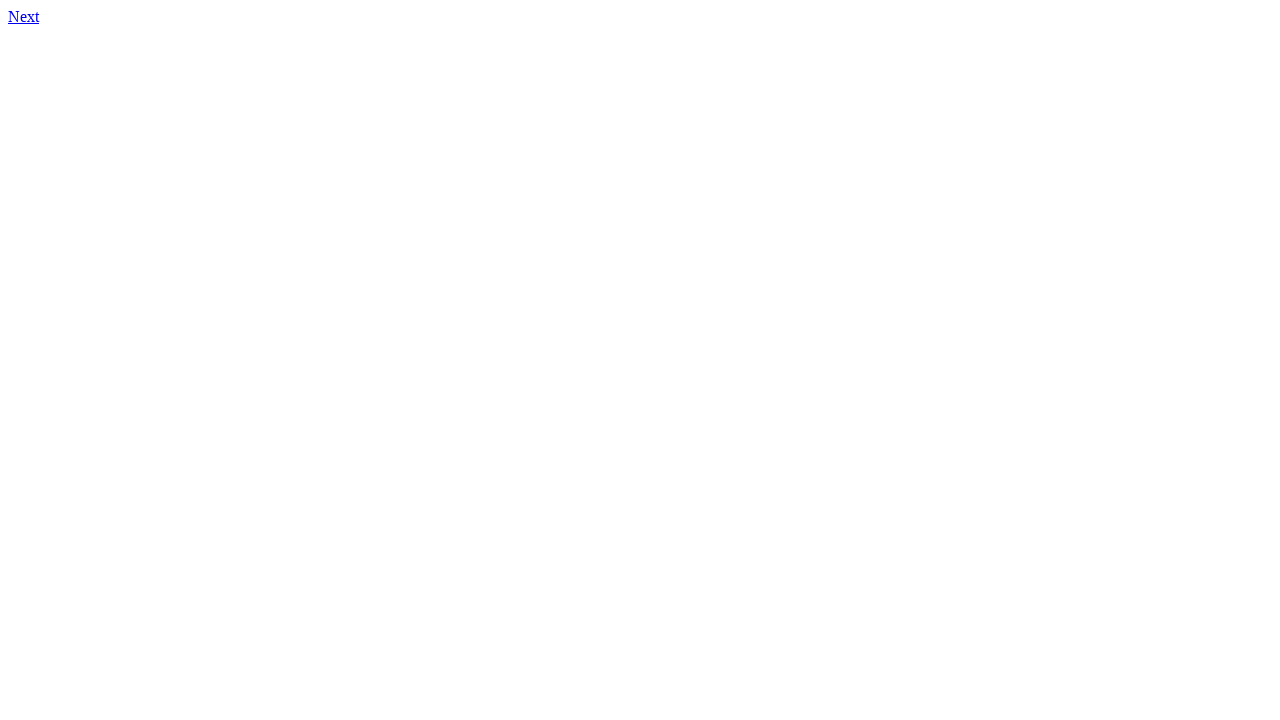

Clicked link to page 342.html at (24, 16) on xpath=//a[@href='342.html']
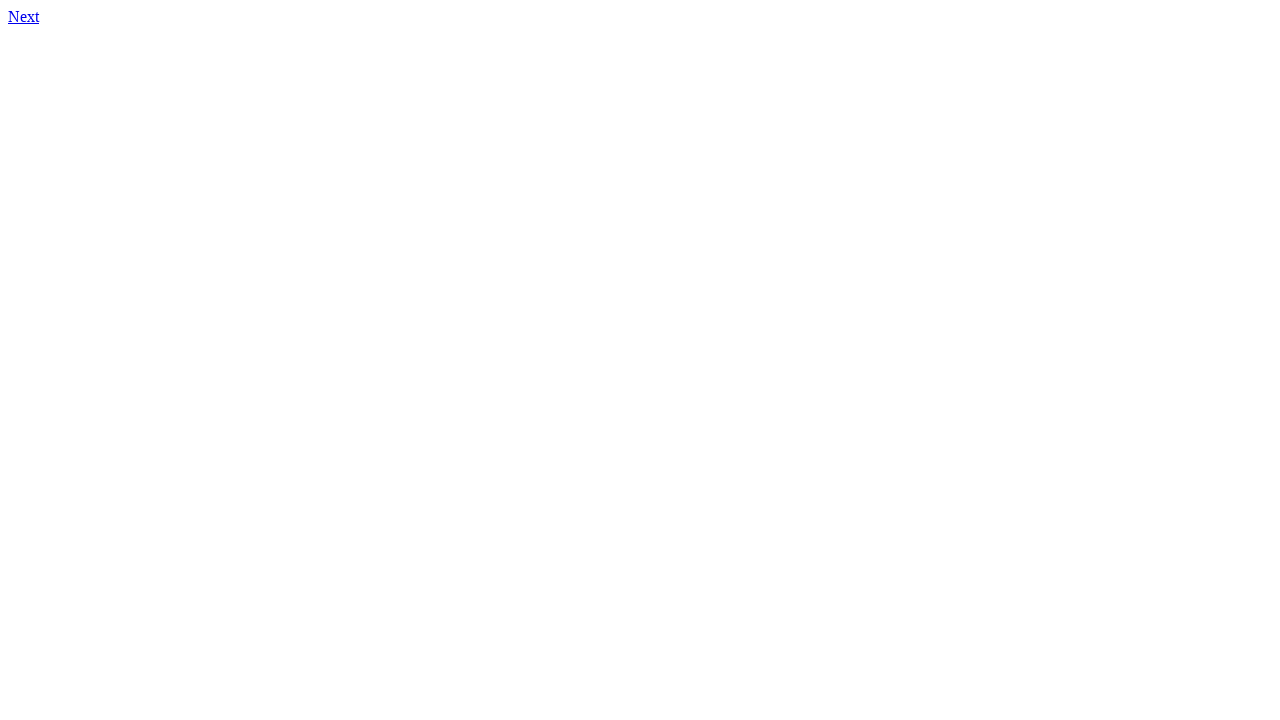

Clicked link to page 343.html at (24, 16) on xpath=//a[@href='343.html']
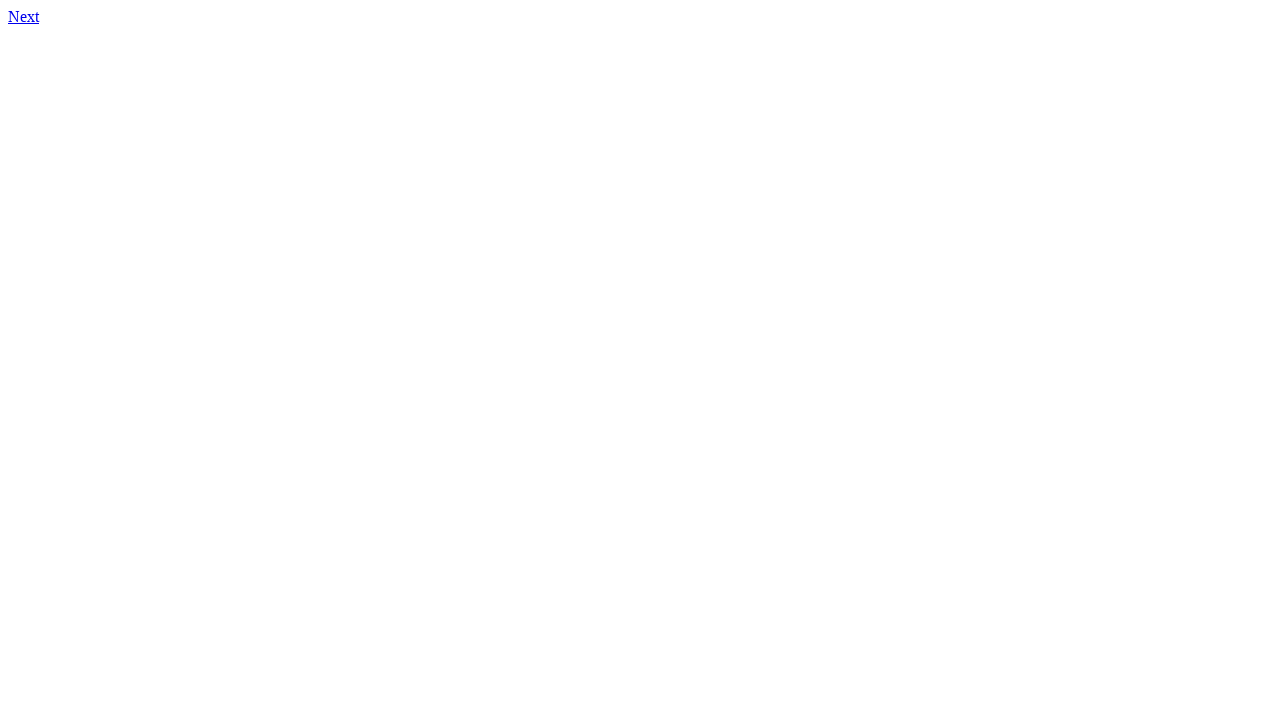

Clicked link to page 344.html at (24, 16) on xpath=//a[@href='344.html']
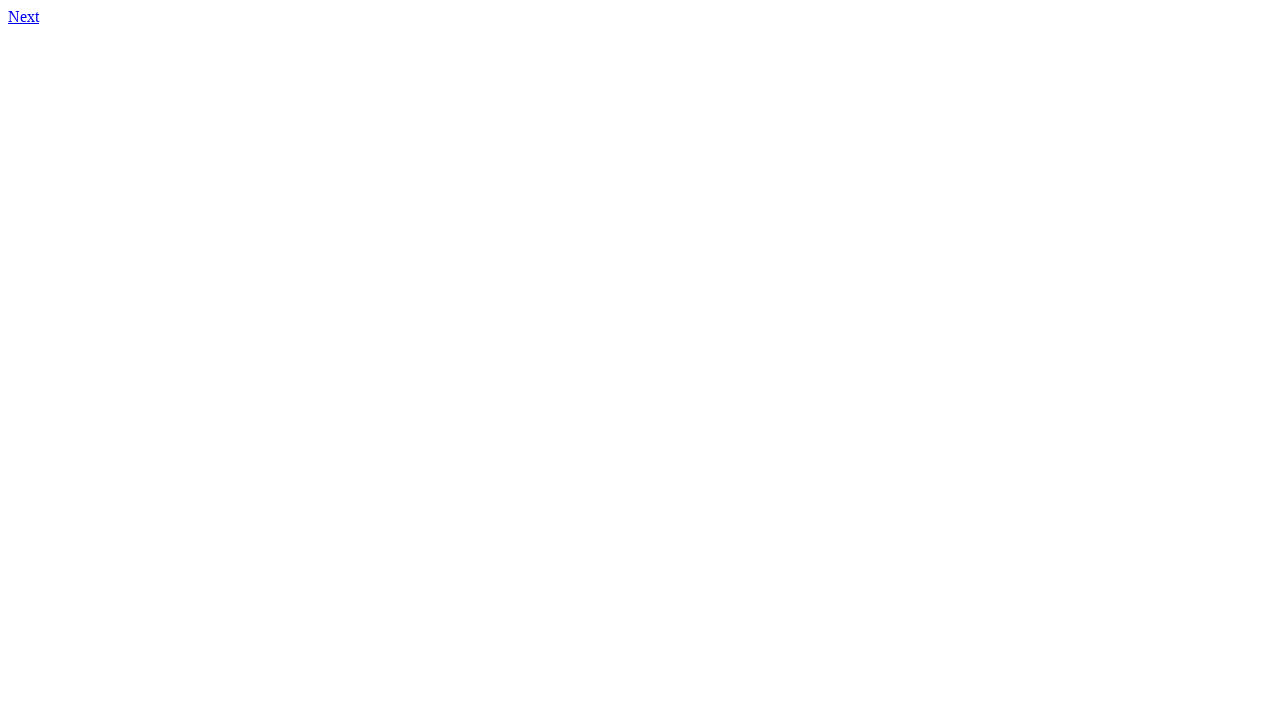

Clicked link to page 345.html at (24, 16) on xpath=//a[@href='345.html']
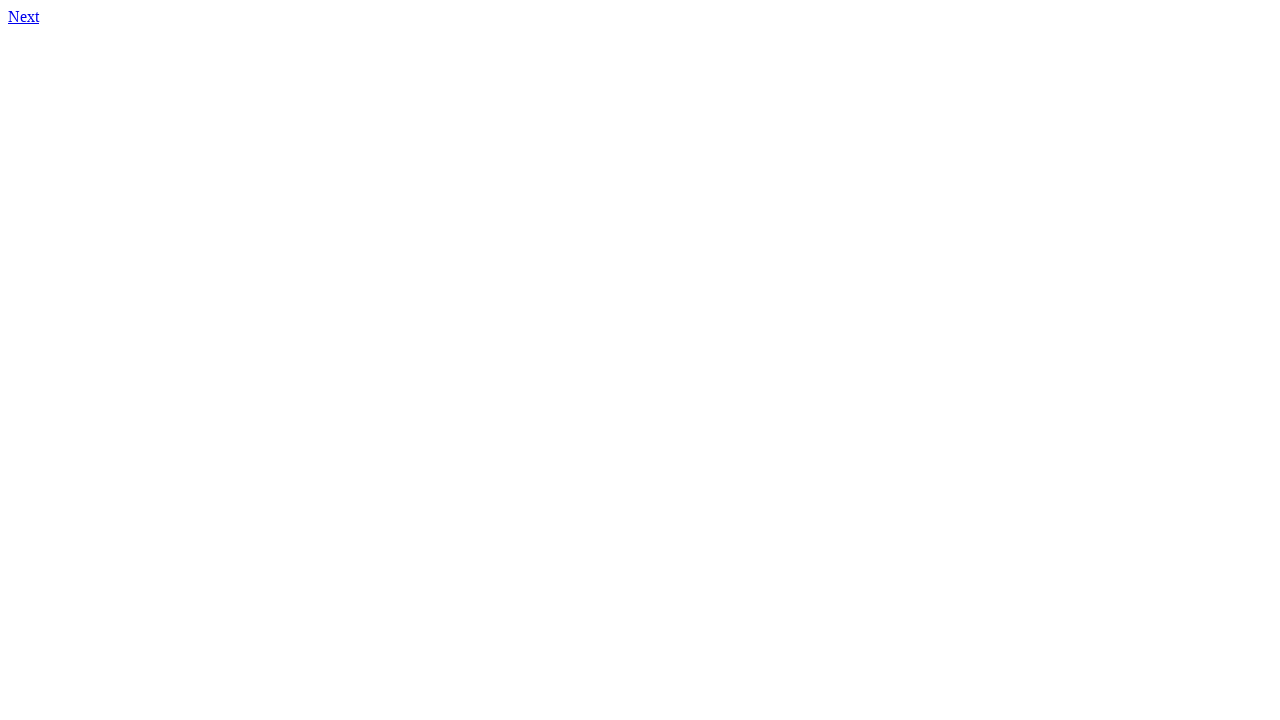

Clicked link to page 346.html at (24, 16) on xpath=//a[@href='346.html']
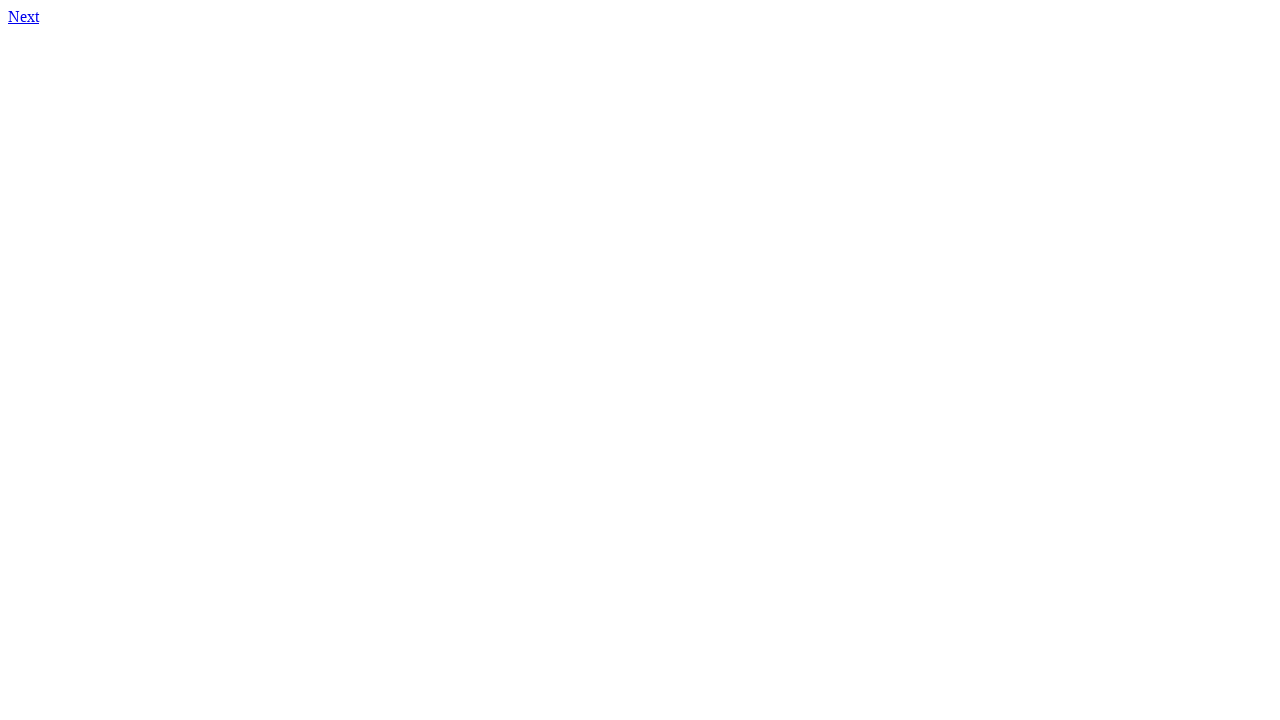

Clicked link to page 347.html at (24, 16) on xpath=//a[@href='347.html']
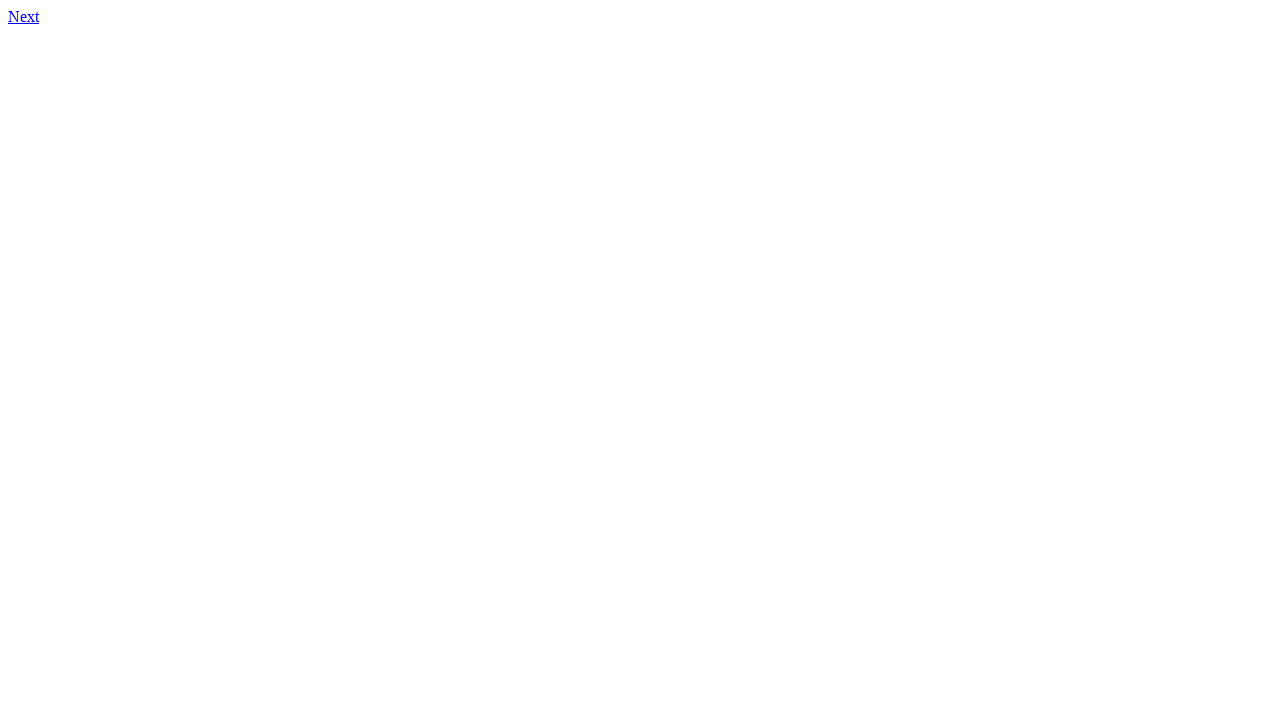

Clicked link to page 348.html at (24, 16) on xpath=//a[@href='348.html']
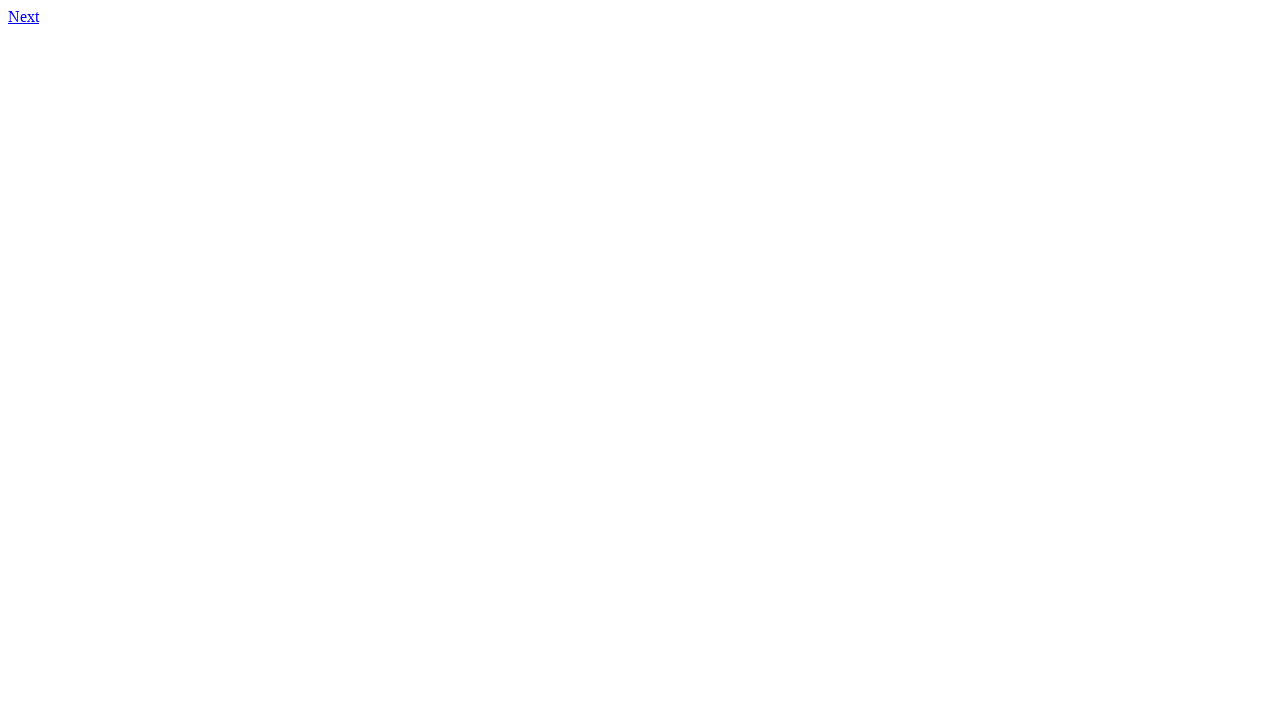

Clicked link to page 349.html at (24, 16) on xpath=//a[@href='349.html']
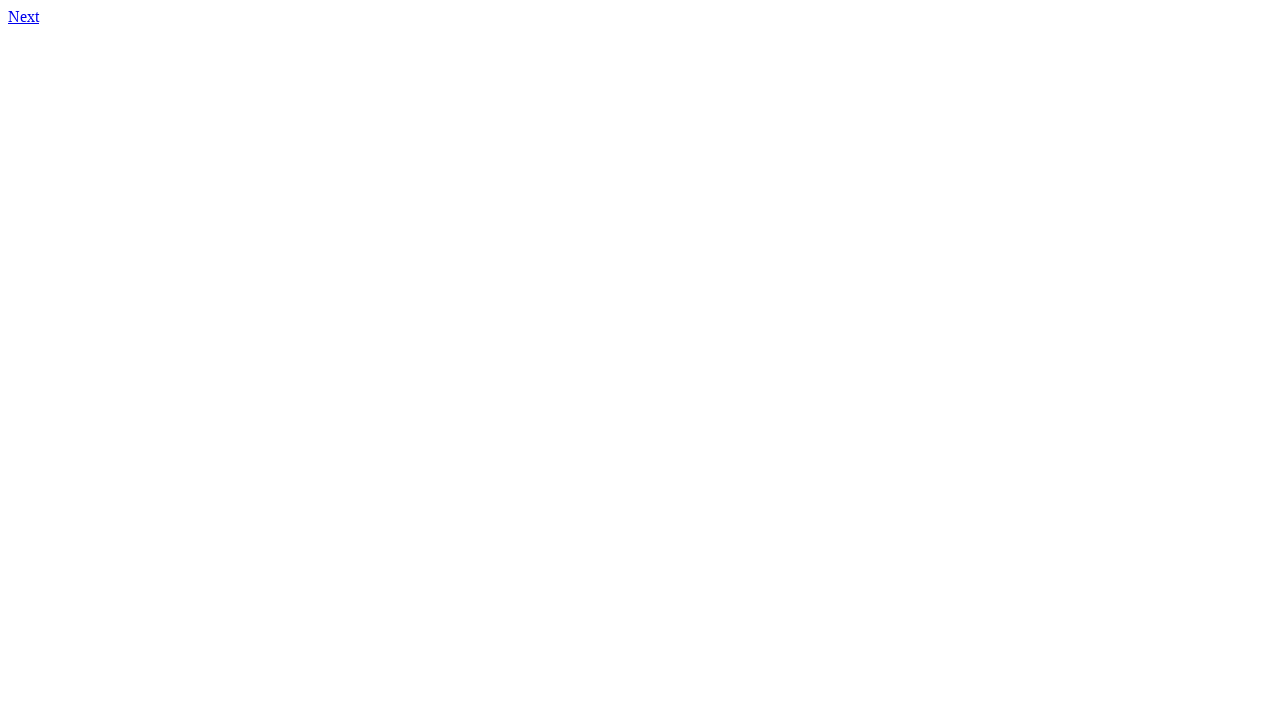

Clicked link to page 350.html at (24, 16) on xpath=//a[@href='350.html']
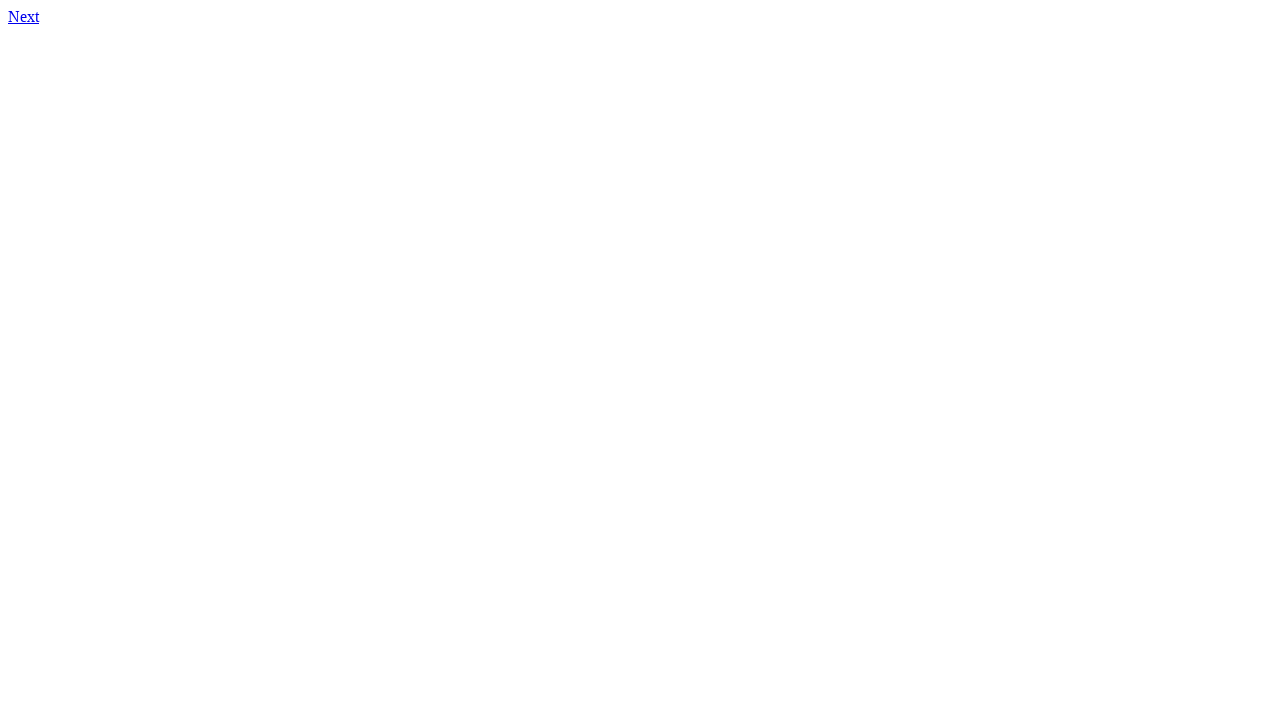

Clicked link to page 351.html at (24, 16) on xpath=//a[@href='351.html']
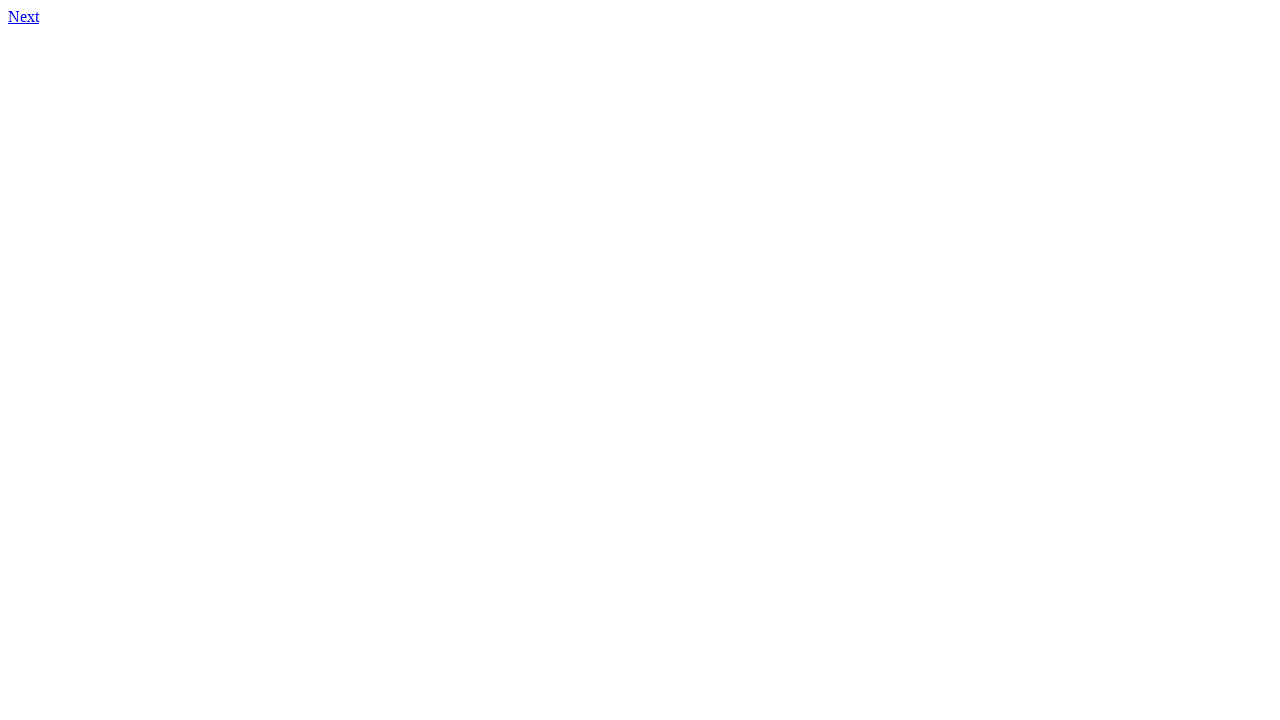

Clicked link to page 352.html at (24, 16) on xpath=//a[@href='352.html']
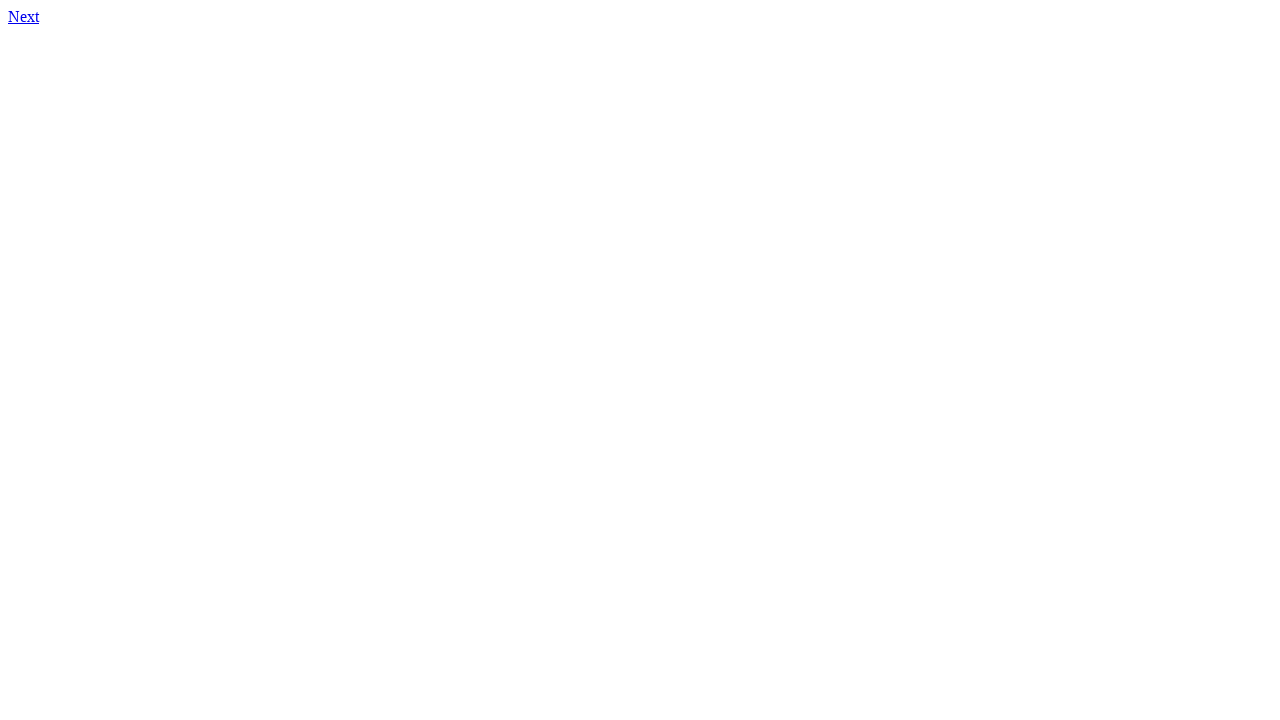

Clicked link to page 353.html at (24, 16) on xpath=//a[@href='353.html']
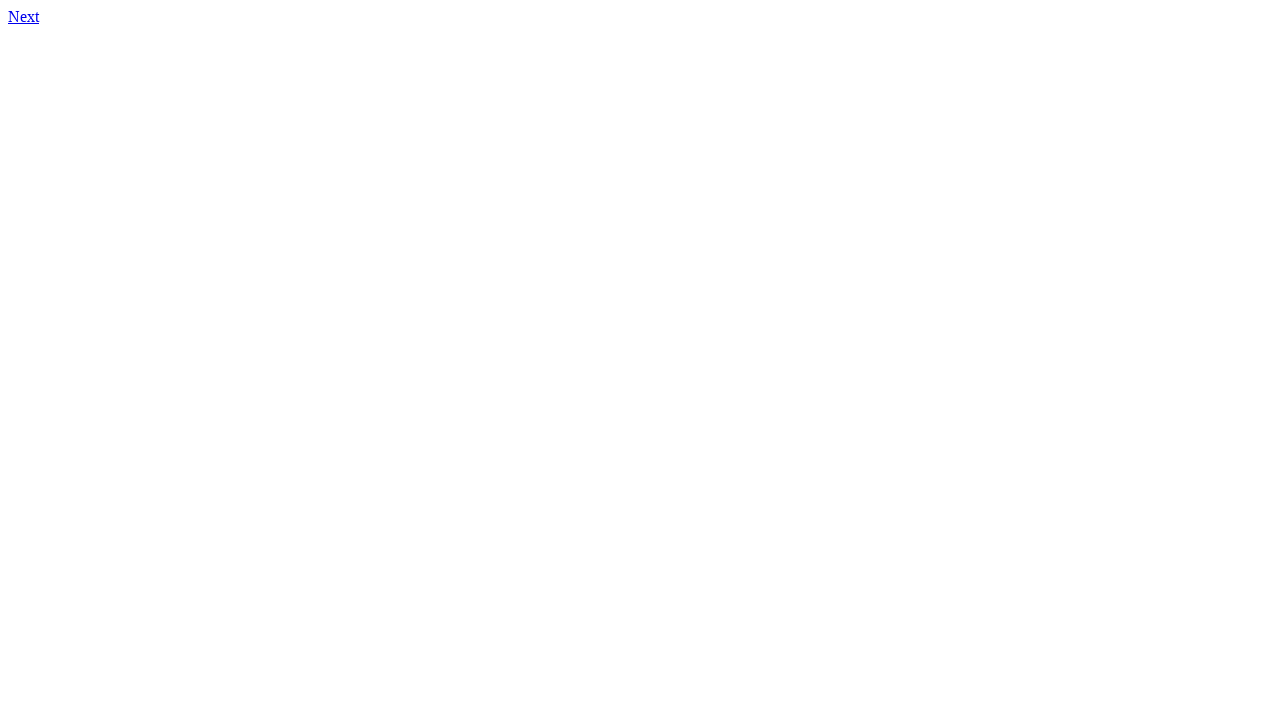

Clicked link to page 354.html at (24, 16) on xpath=//a[@href='354.html']
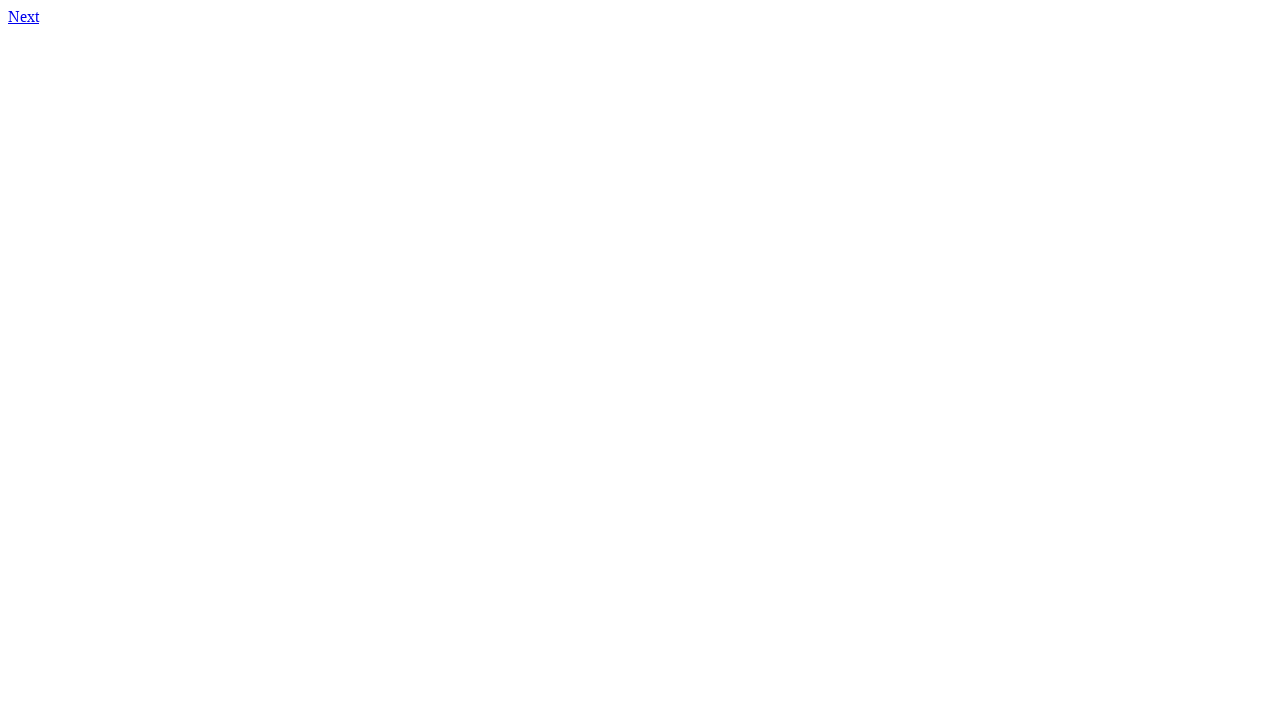

Clicked link to page 355.html at (24, 16) on xpath=//a[@href='355.html']
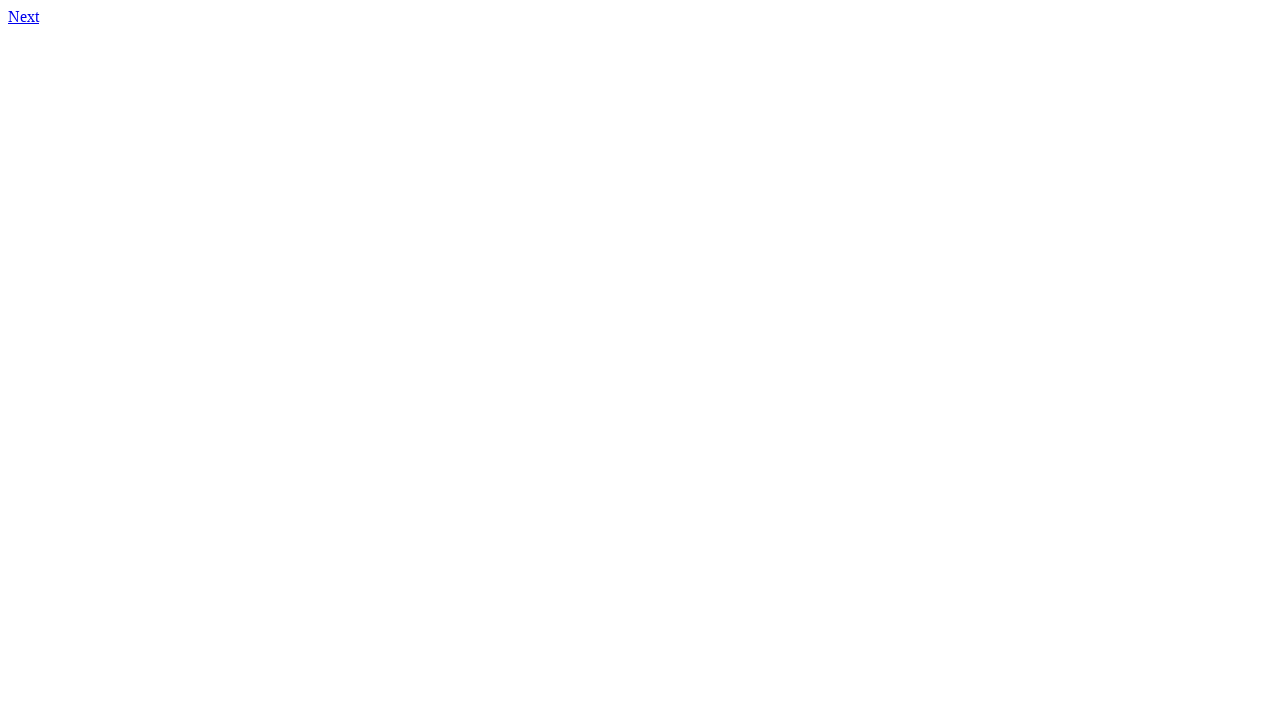

Clicked link to page 356.html at (24, 16) on xpath=//a[@href='356.html']
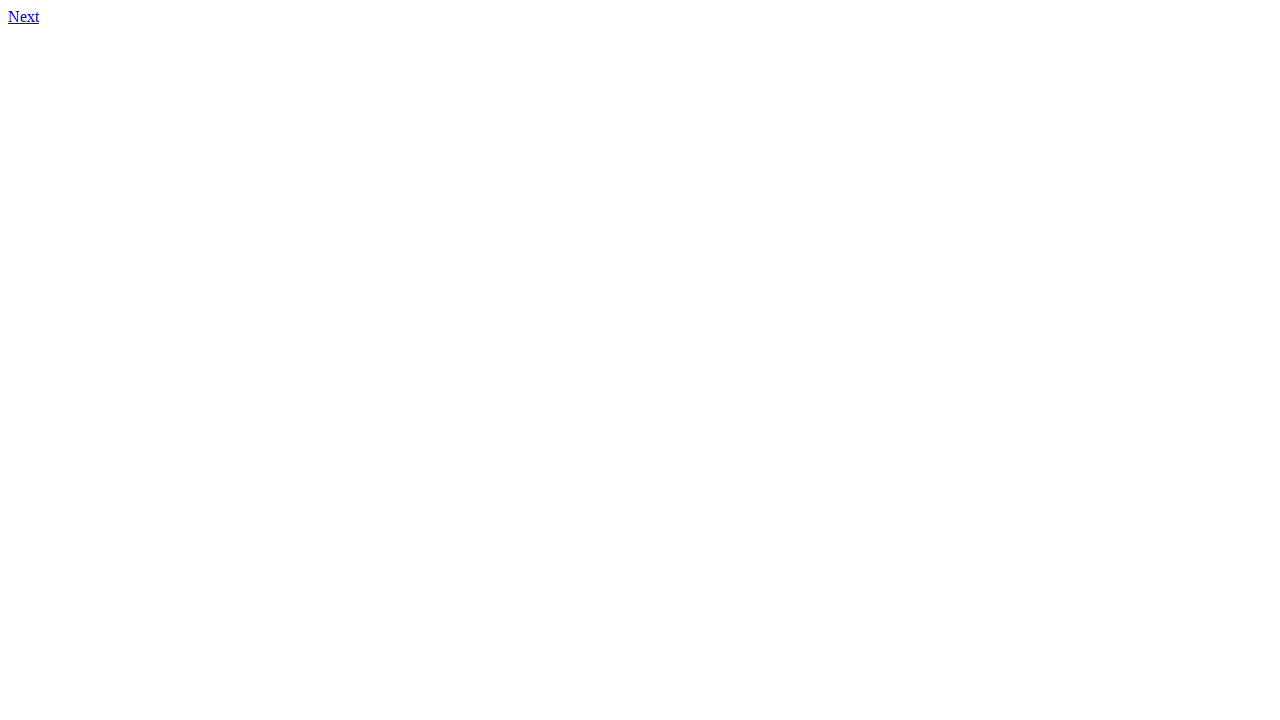

Clicked link to page 357.html at (24, 16) on xpath=//a[@href='357.html']
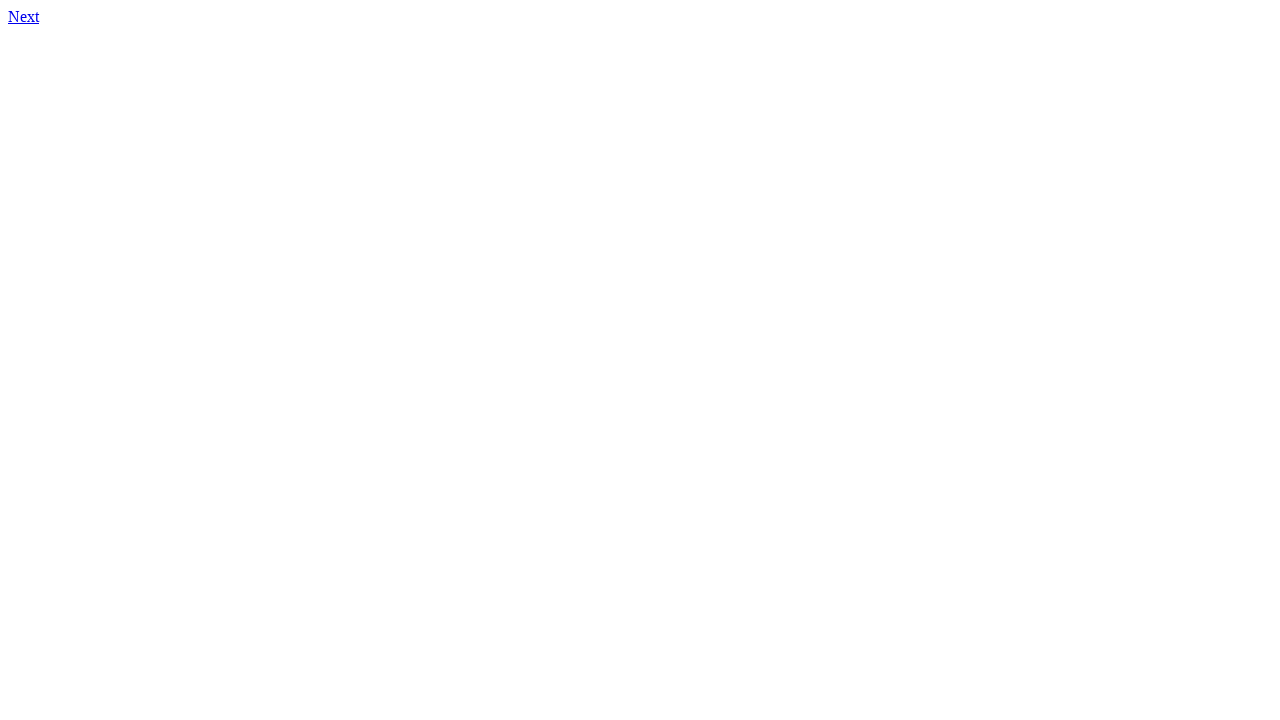

Clicked link to page 358.html at (24, 16) on xpath=//a[@href='358.html']
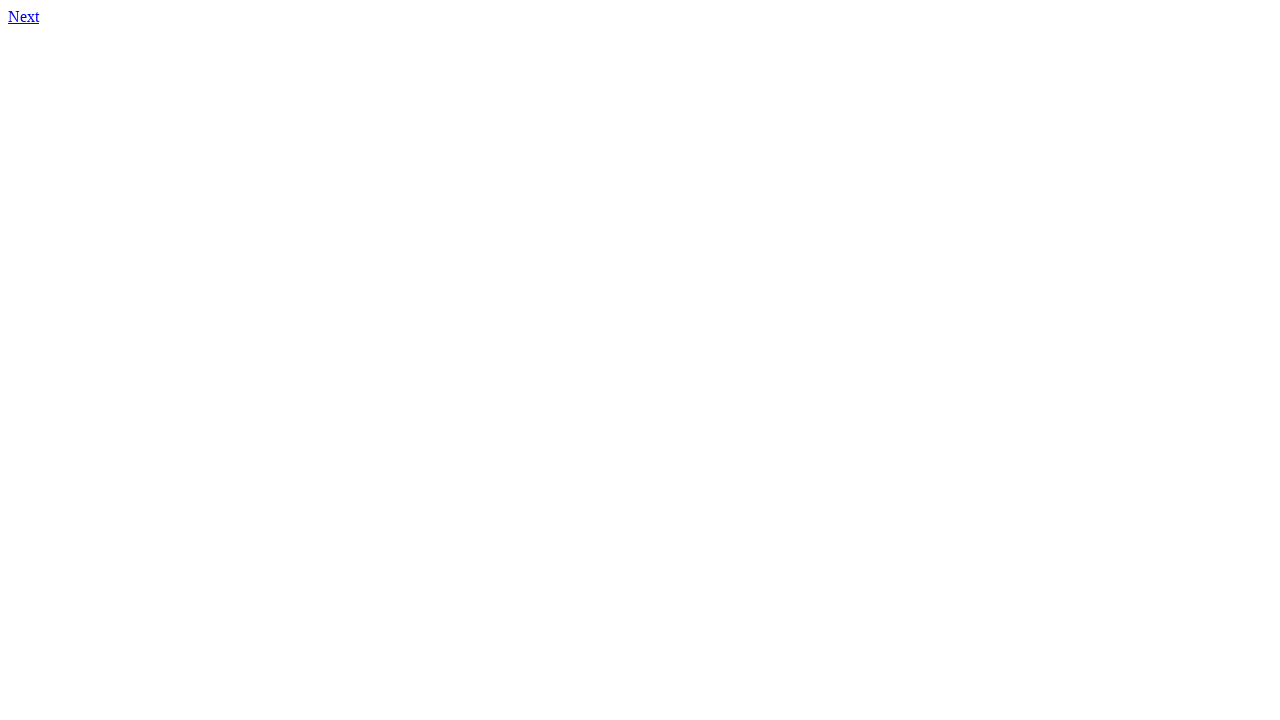

Clicked link to page 359.html at (24, 16) on xpath=//a[@href='359.html']
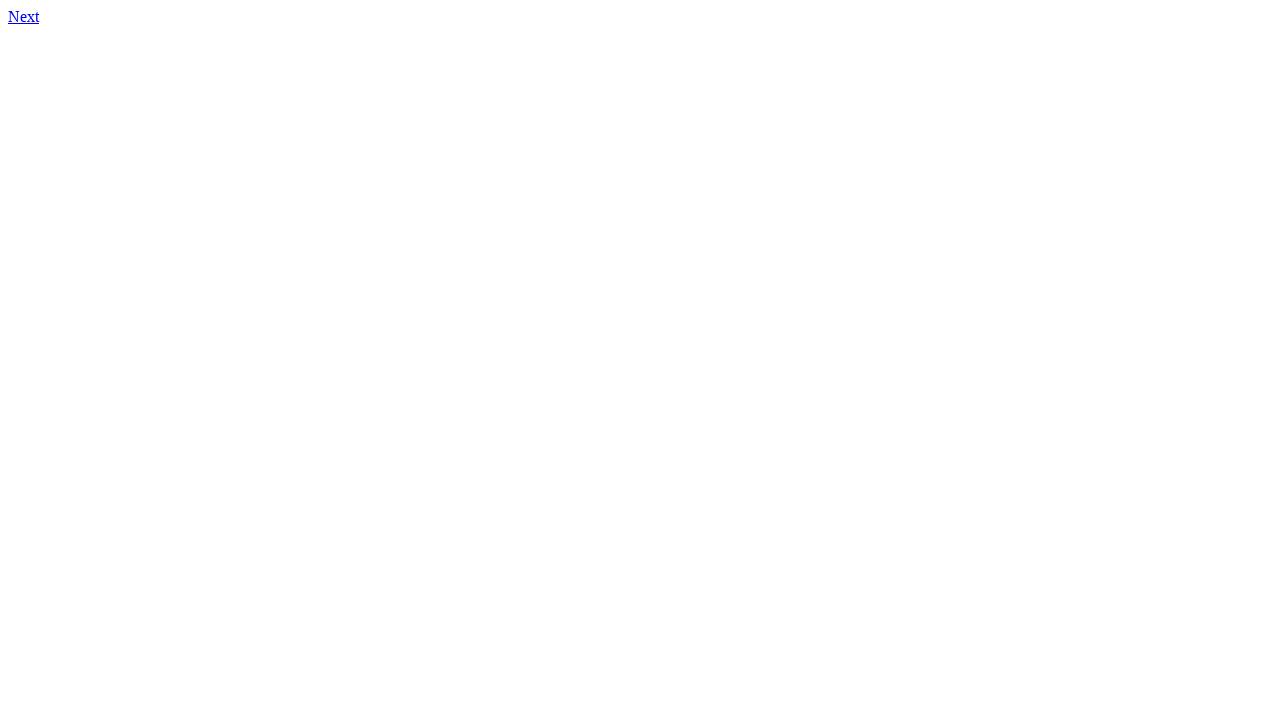

Clicked link to page 360.html at (24, 16) on xpath=//a[@href='360.html']
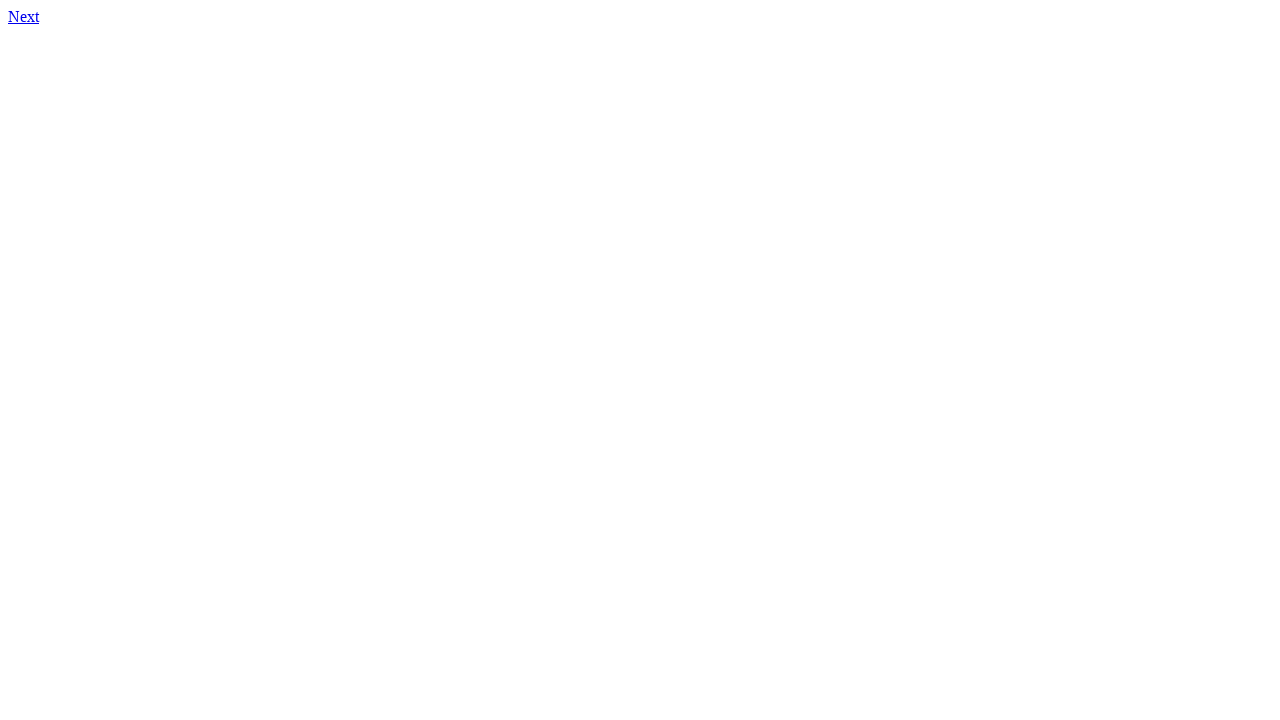

Clicked link to page 361.html at (24, 16) on xpath=//a[@href='361.html']
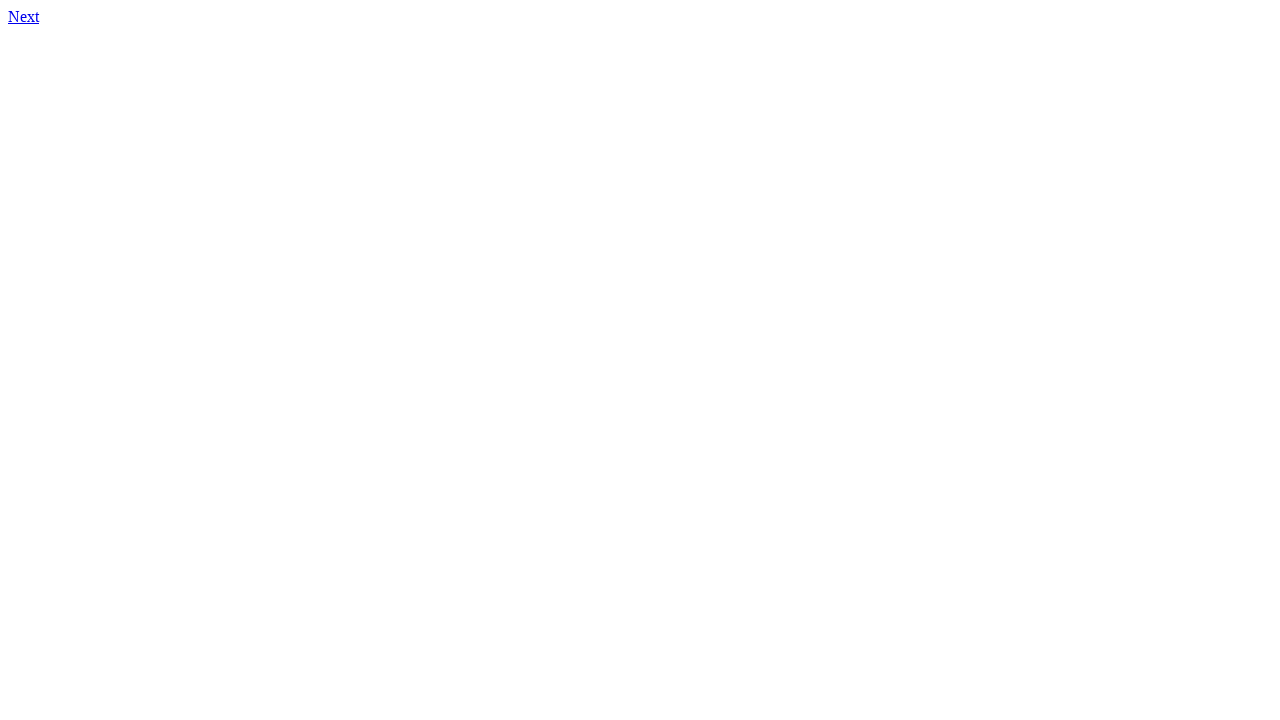

Clicked link to page 362.html at (24, 16) on xpath=//a[@href='362.html']
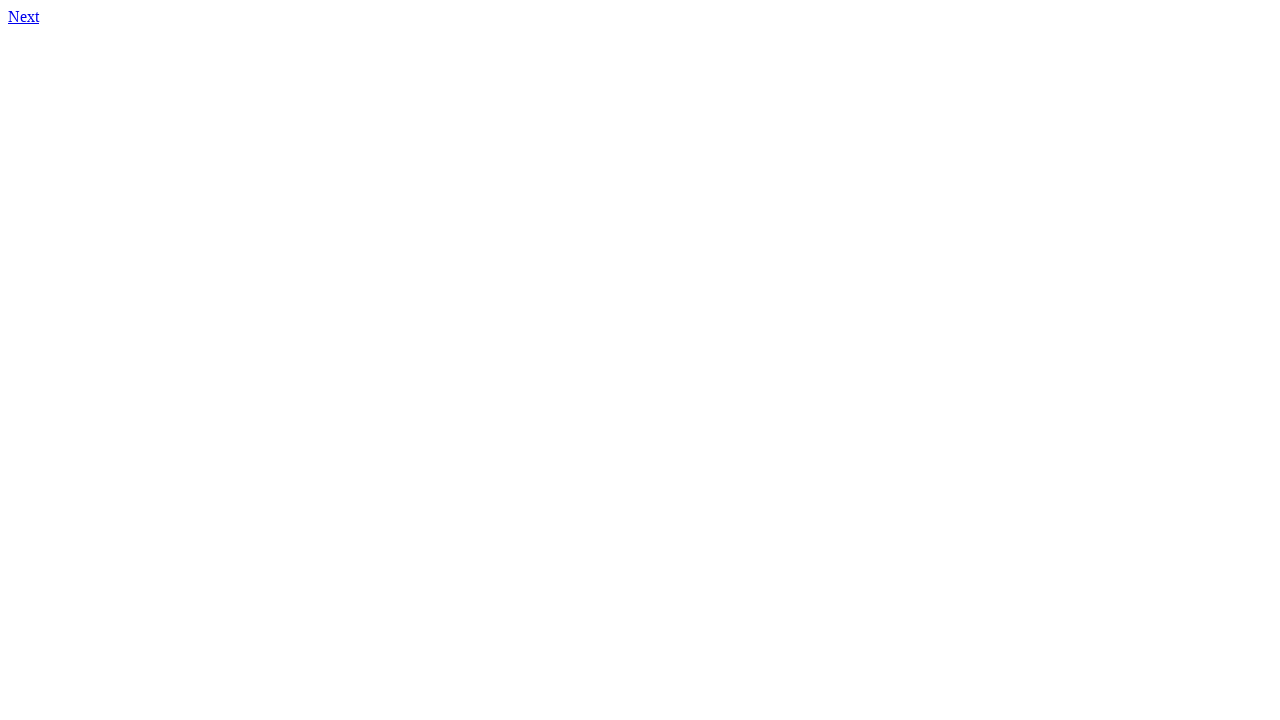

Clicked link to page 363.html at (24, 16) on xpath=//a[@href='363.html']
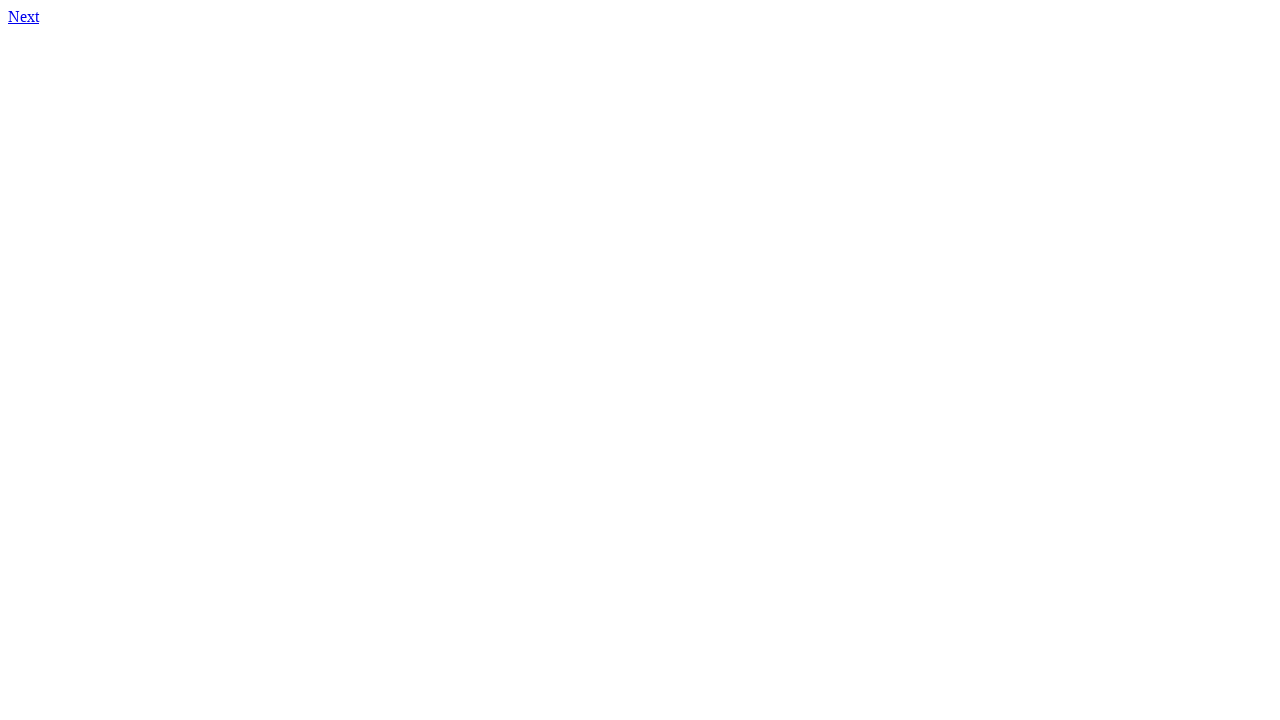

Clicked link to page 364.html at (24, 16) on xpath=//a[@href='364.html']
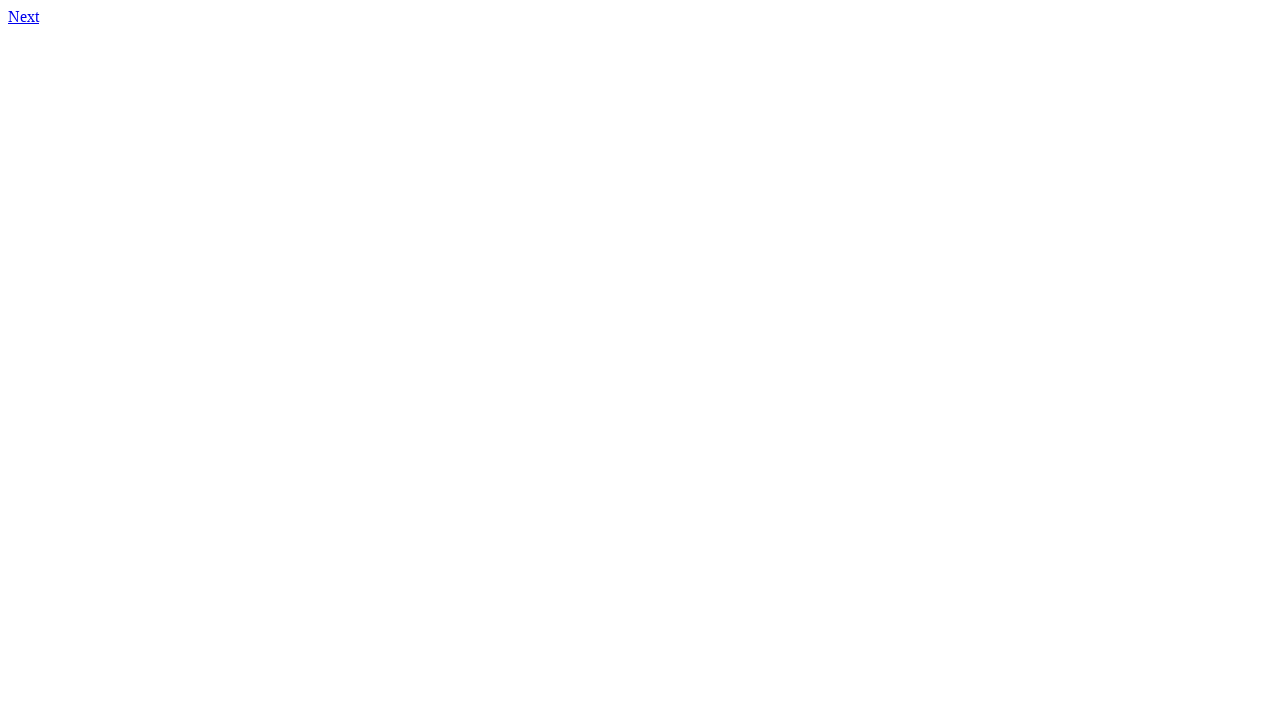

Clicked link to page 365.html at (24, 16) on xpath=//a[@href='365.html']
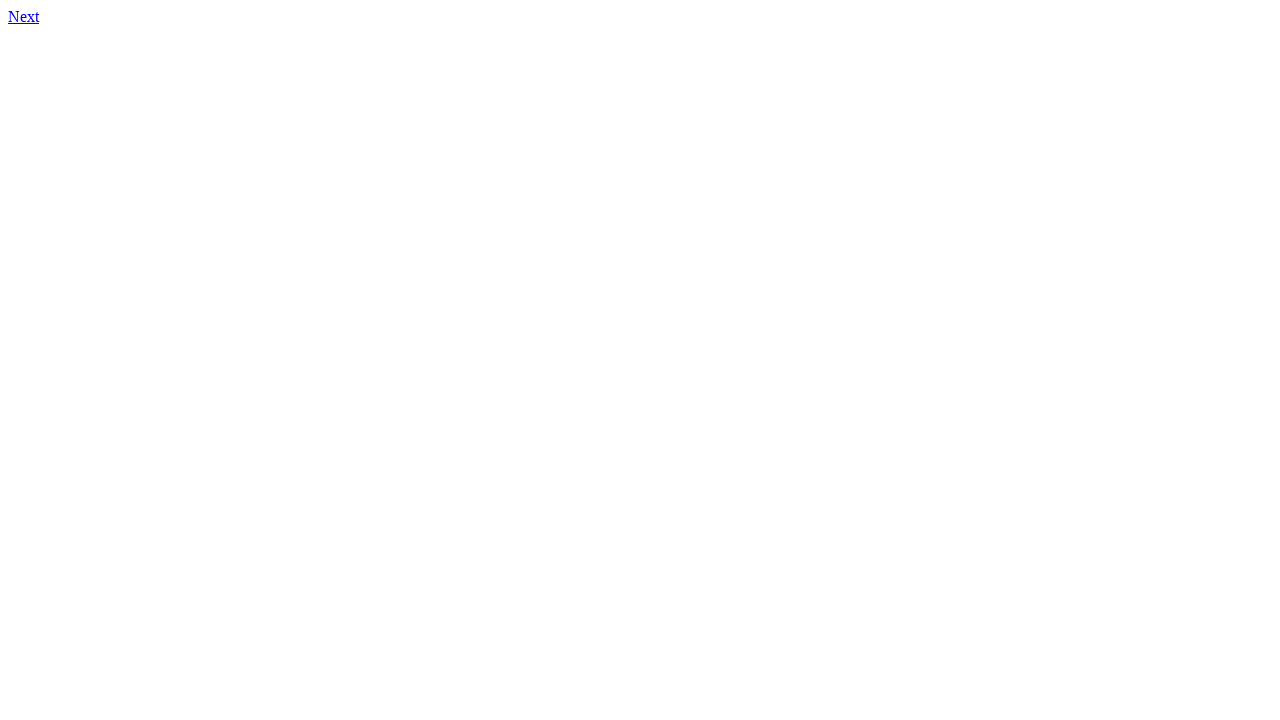

Clicked link to page 366.html at (24, 16) on xpath=//a[@href='366.html']
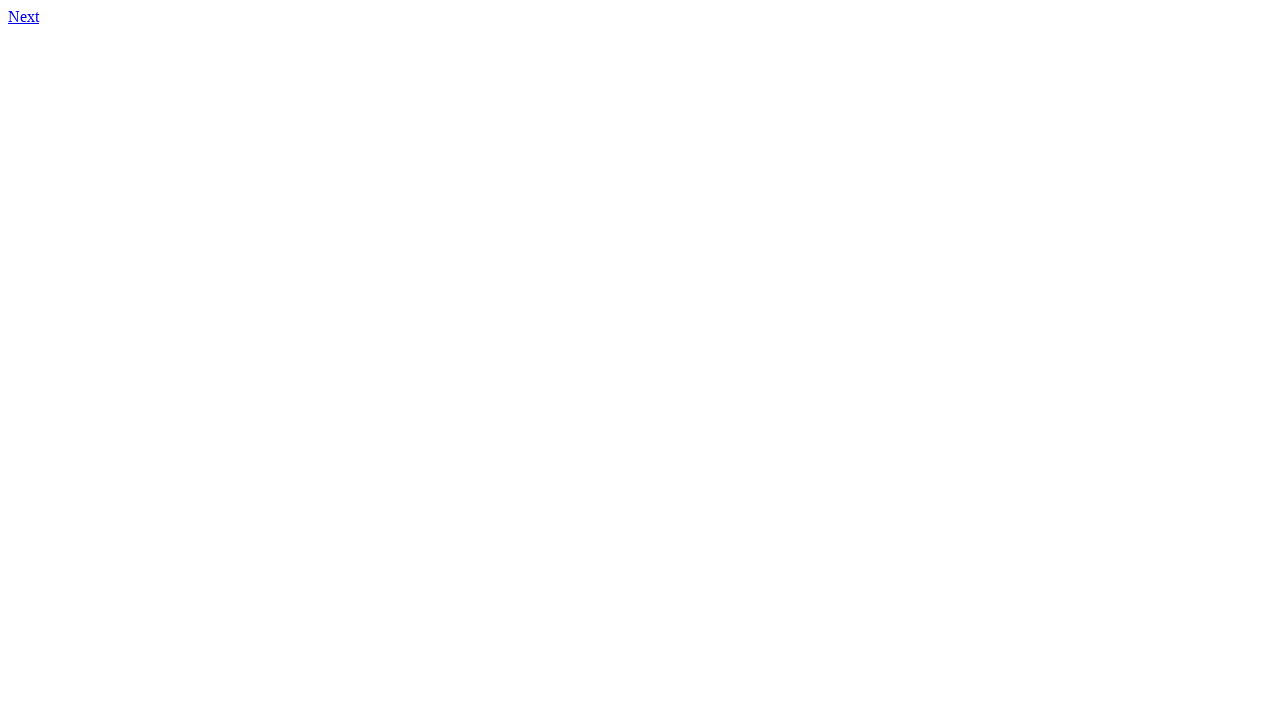

Clicked link to page 367.html at (24, 16) on xpath=//a[@href='367.html']
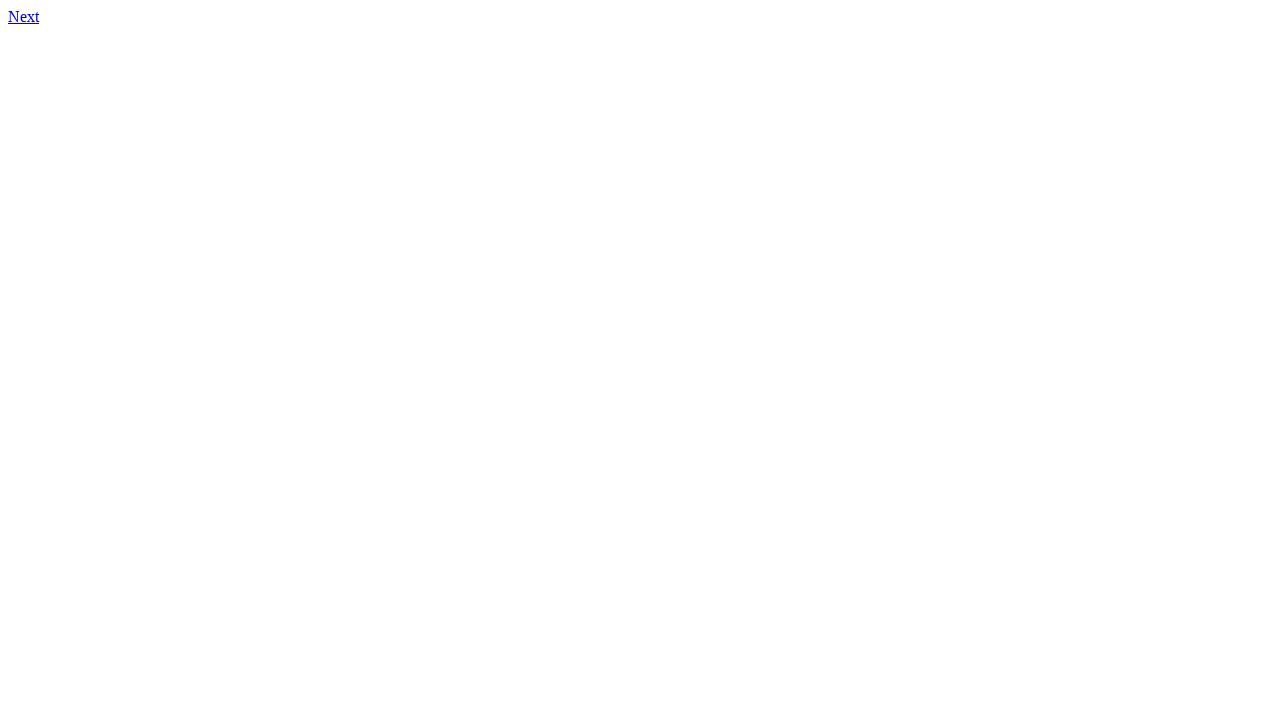

Clicked link to page 368.html at (24, 16) on xpath=//a[@href='368.html']
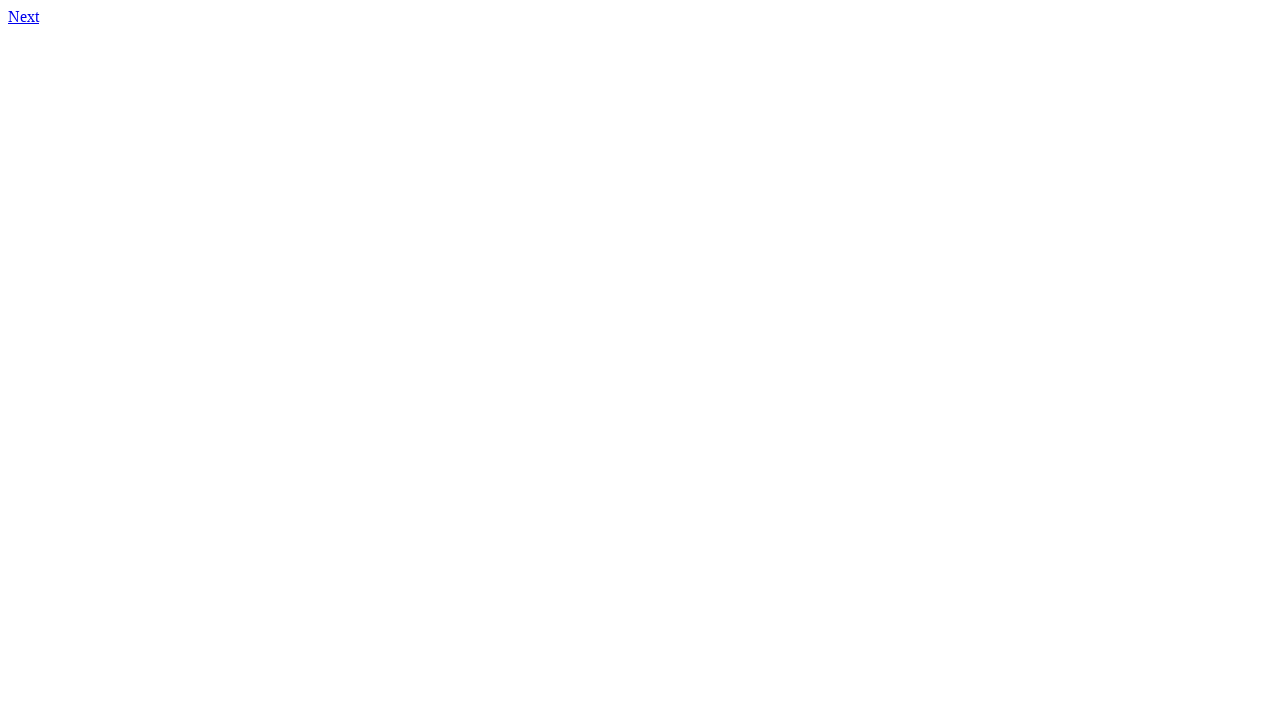

Clicked link to page 369.html at (24, 16) on xpath=//a[@href='369.html']
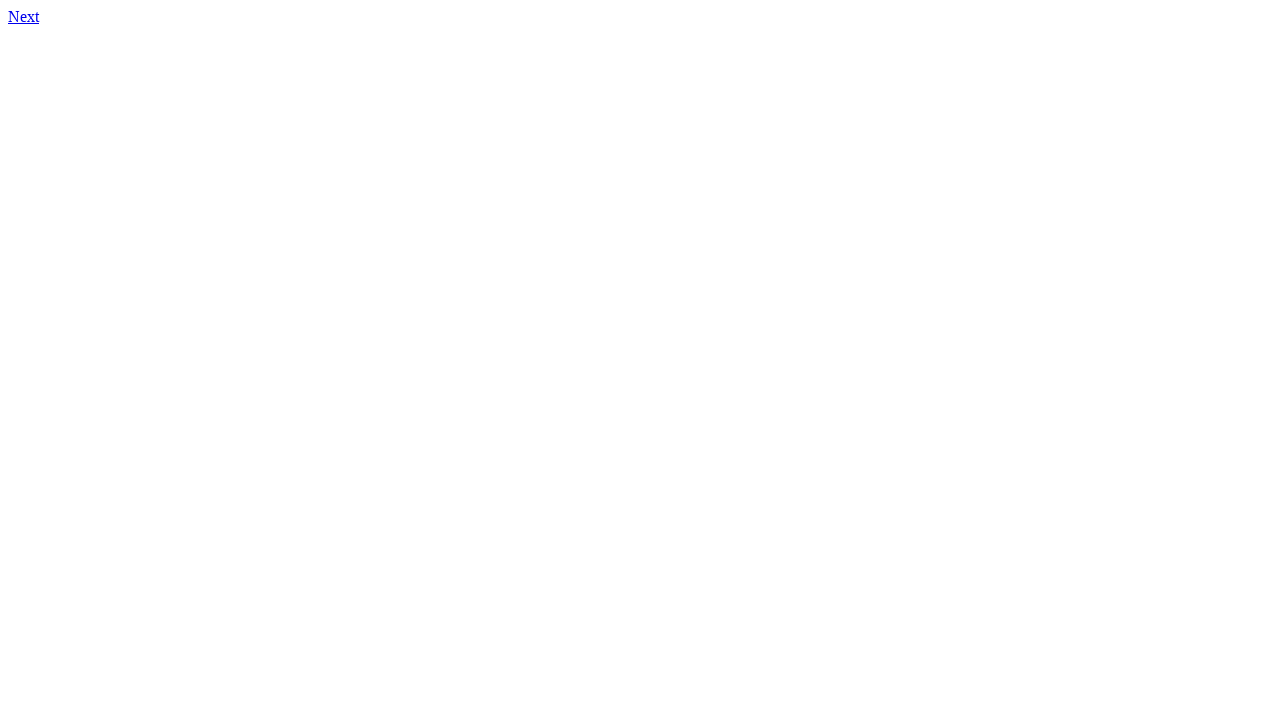

Clicked link to page 370.html at (24, 16) on xpath=//a[@href='370.html']
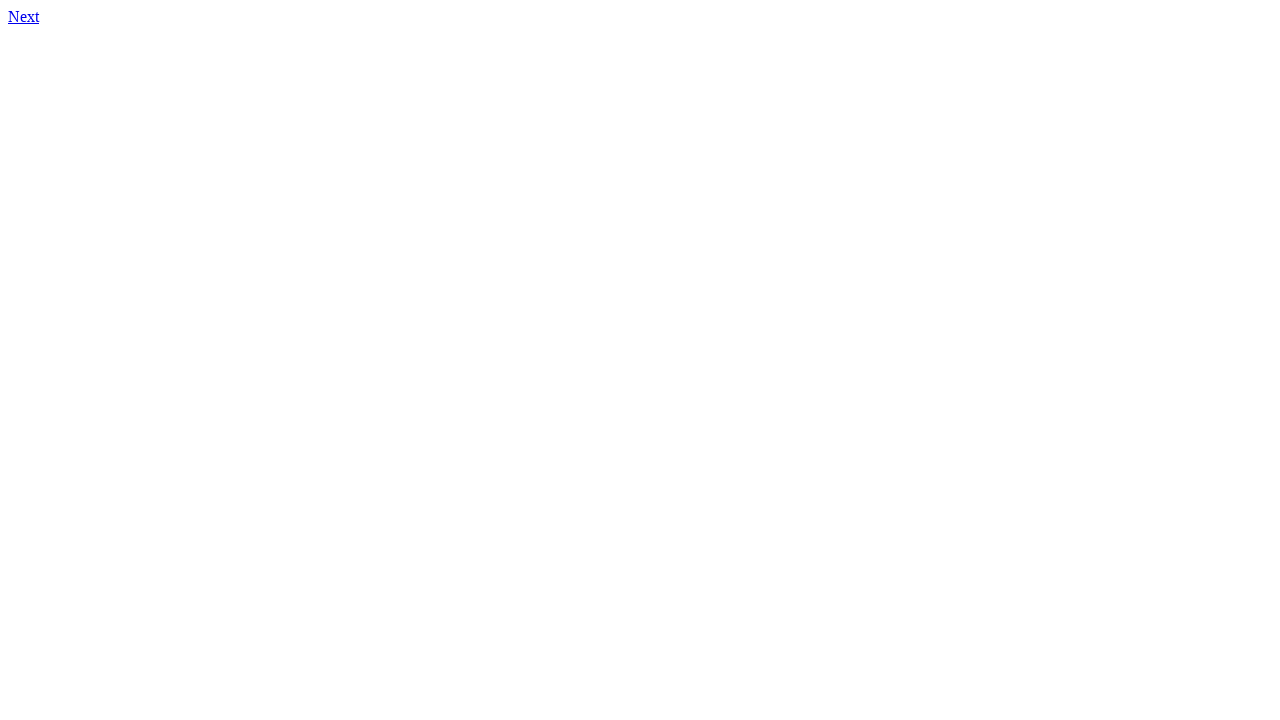

Clicked link to page 371.html at (24, 16) on xpath=//a[@href='371.html']
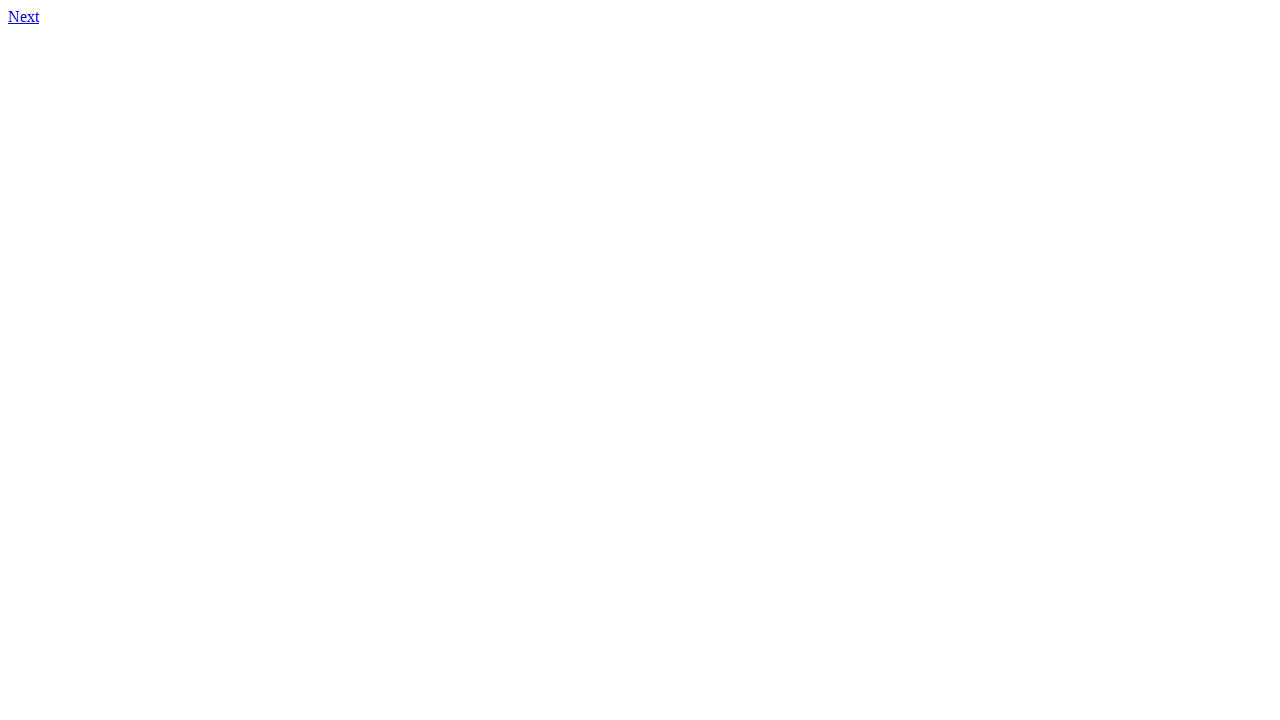

Clicked link to page 372.html at (24, 16) on xpath=//a[@href='372.html']
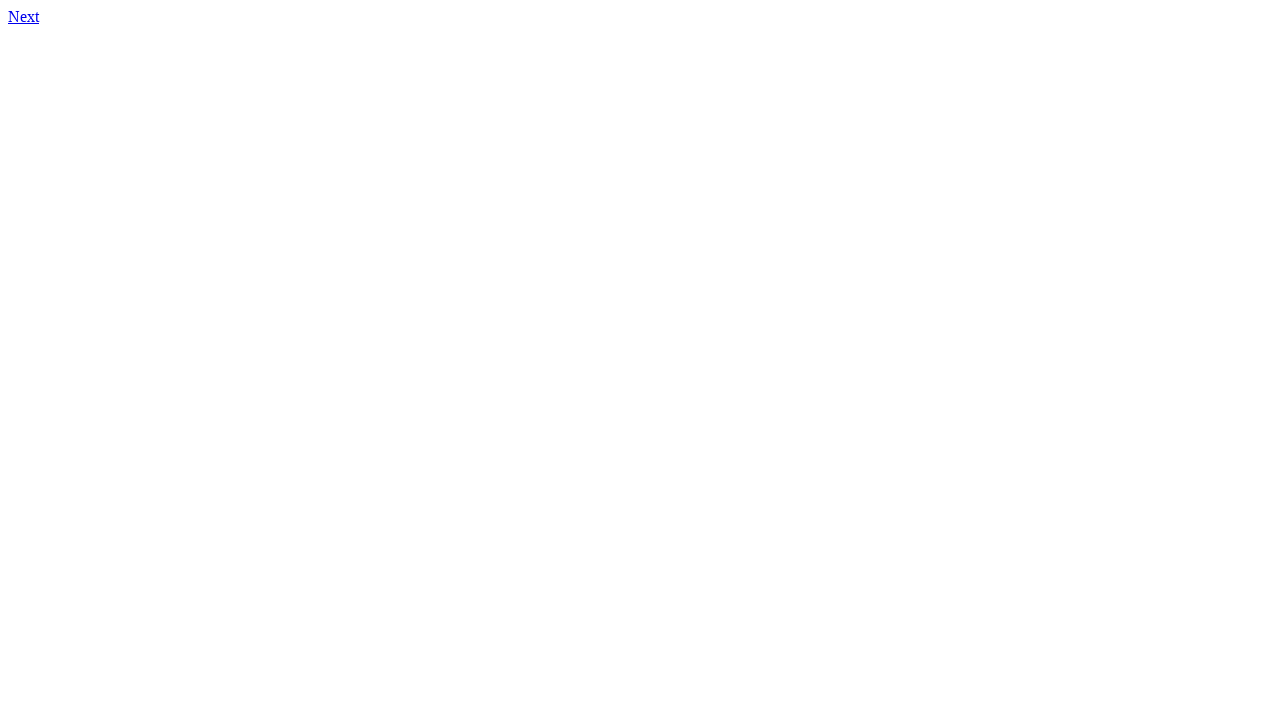

Clicked link to page 373.html at (24, 16) on xpath=//a[@href='373.html']
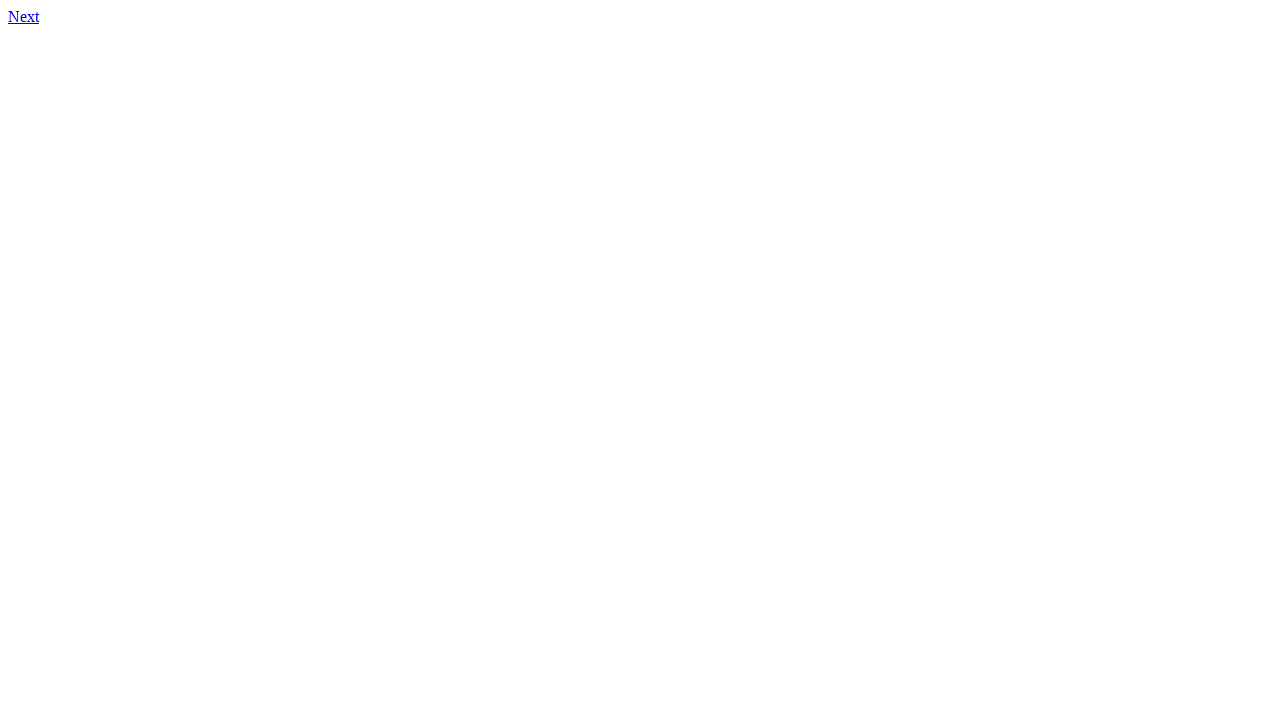

Clicked link to page 374.html at (24, 16) on xpath=//a[@href='374.html']
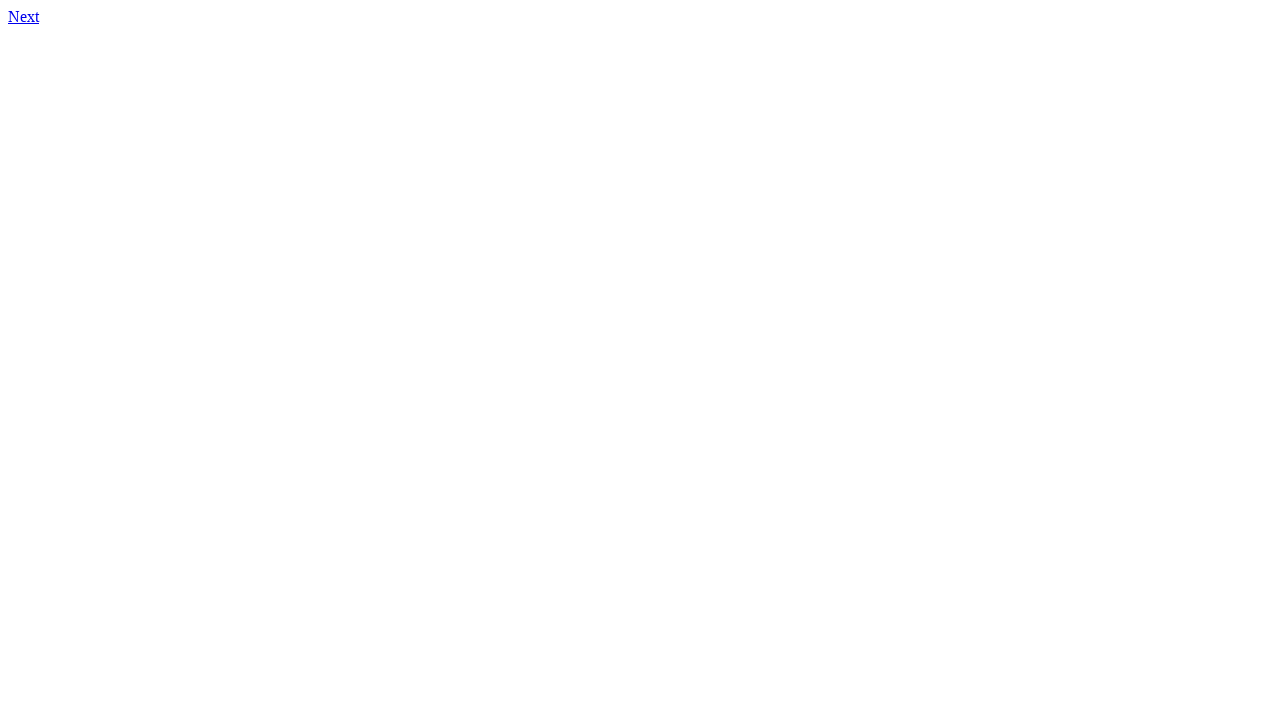

Clicked link to page 375.html at (24, 16) on xpath=//a[@href='375.html']
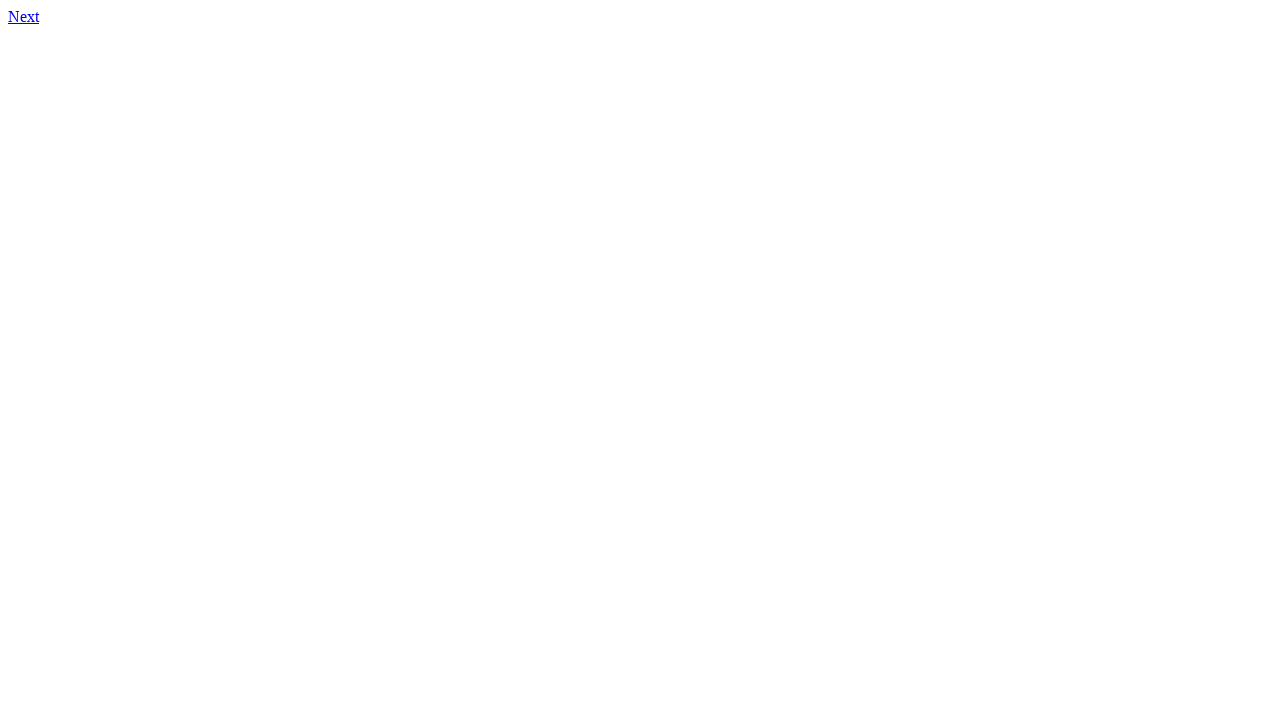

Clicked link to page 376.html at (24, 16) on xpath=//a[@href='376.html']
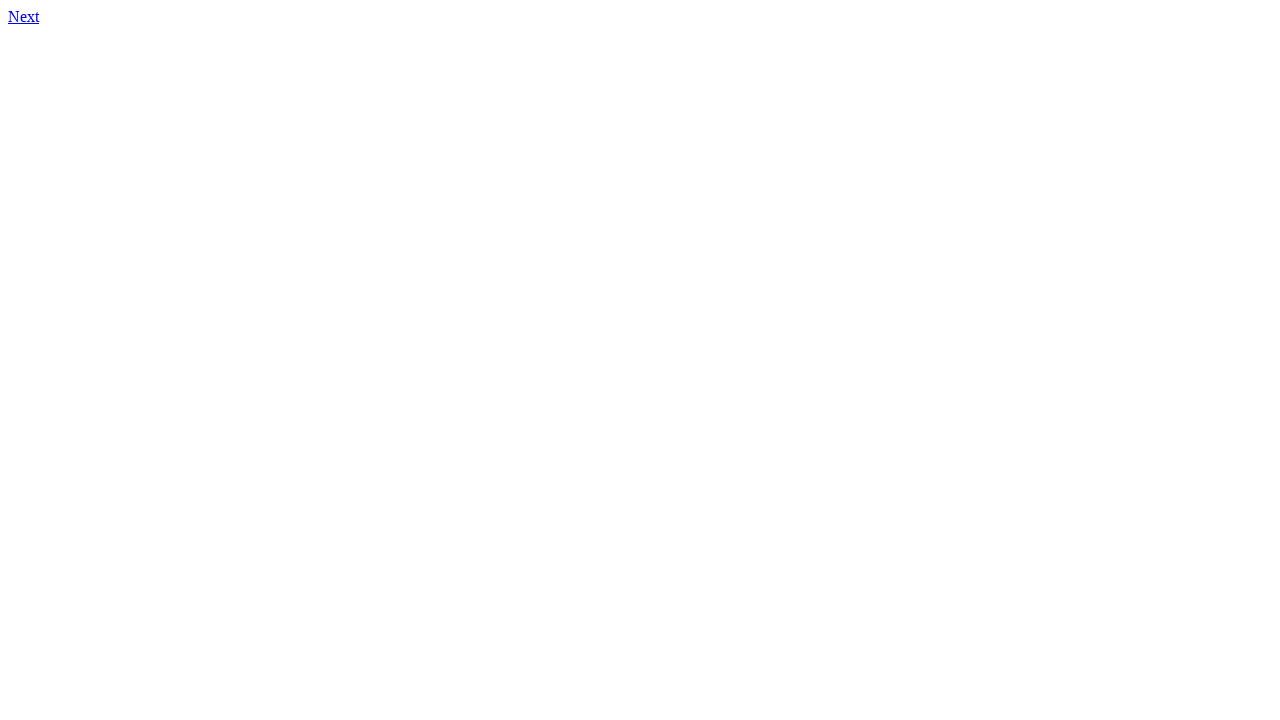

Clicked link to page 377.html at (24, 16) on xpath=//a[@href='377.html']
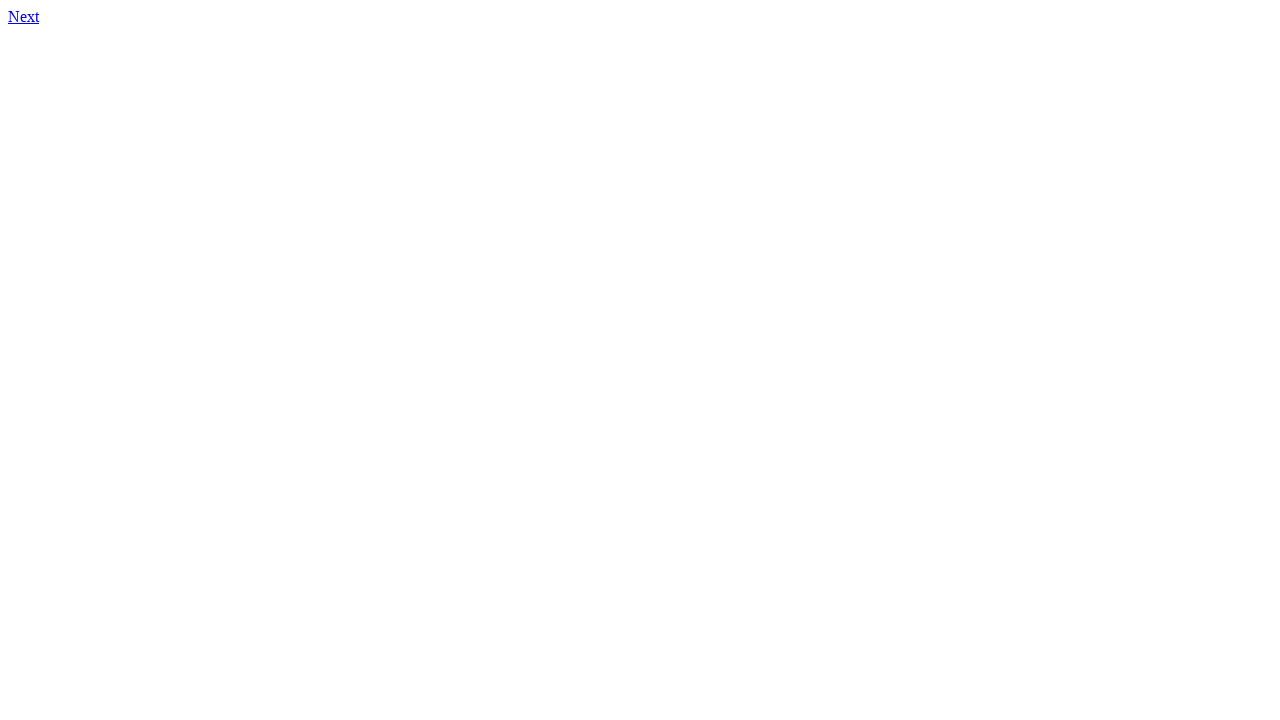

Clicked link to page 378.html at (24, 16) on xpath=//a[@href='378.html']
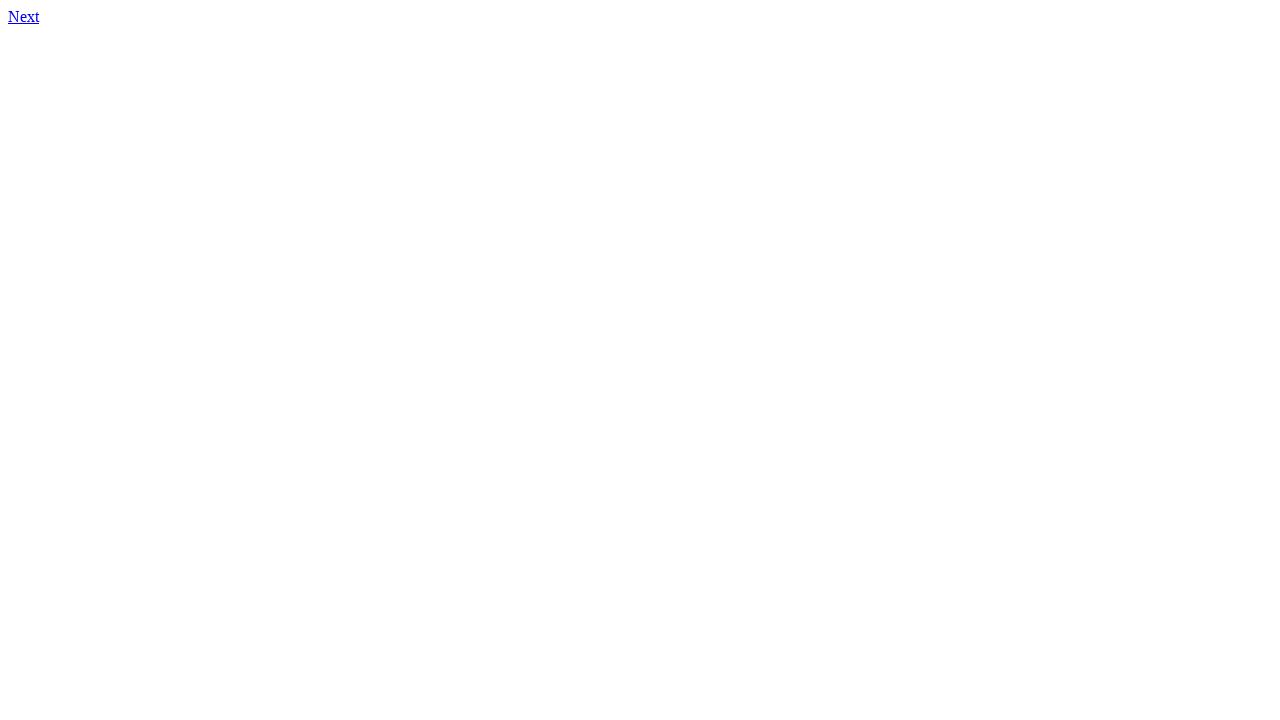

Clicked link to page 379.html at (24, 16) on xpath=//a[@href='379.html']
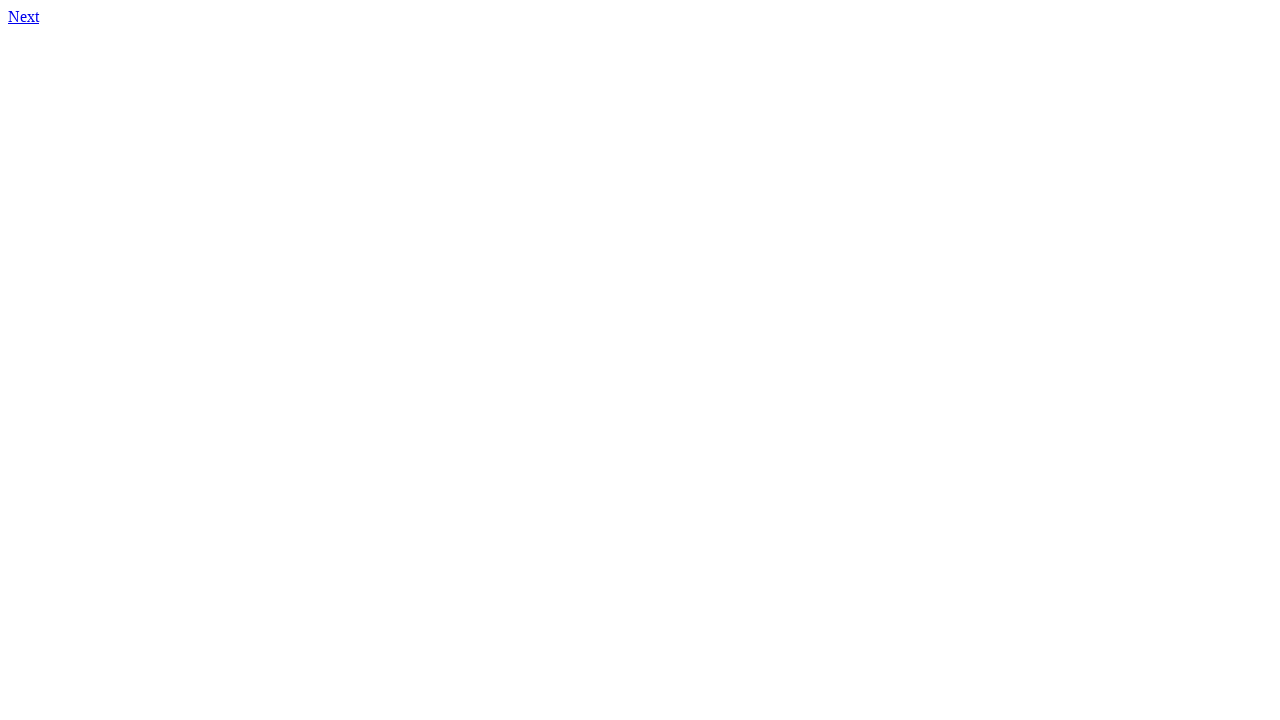

Clicked link to page 380.html at (24, 16) on xpath=//a[@href='380.html']
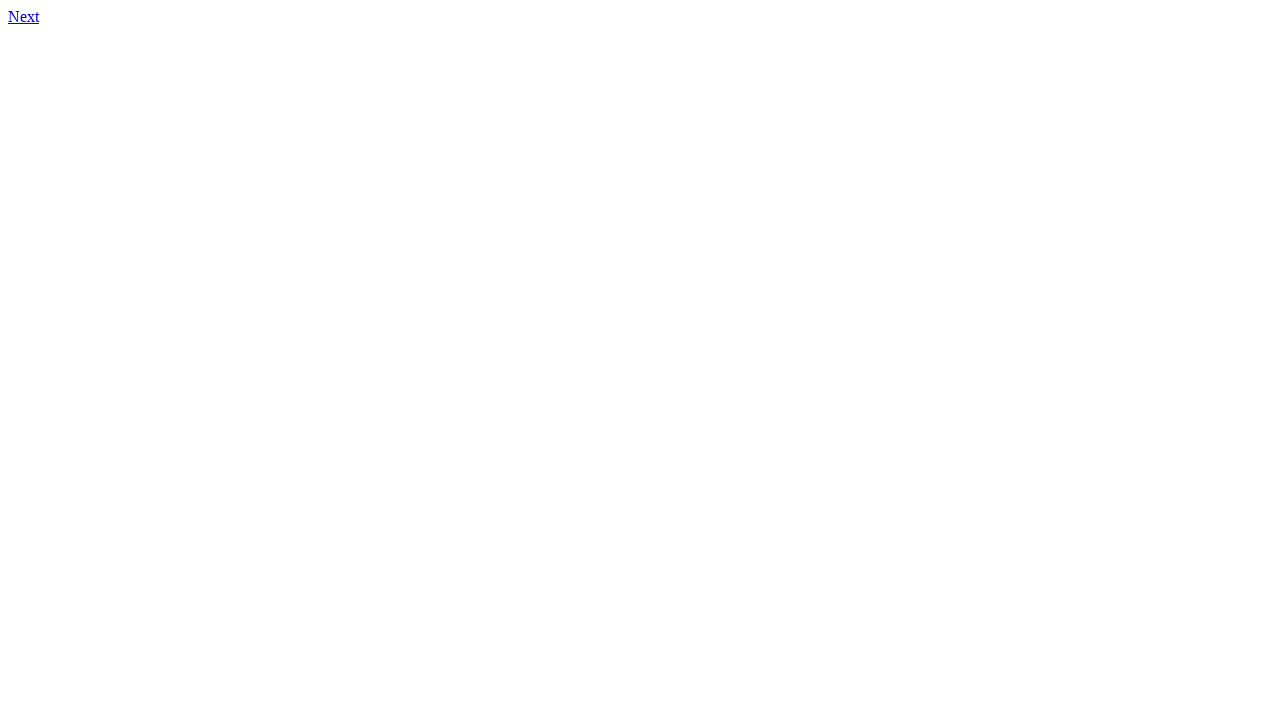

Clicked link to page 381.html at (24, 16) on xpath=//a[@href='381.html']
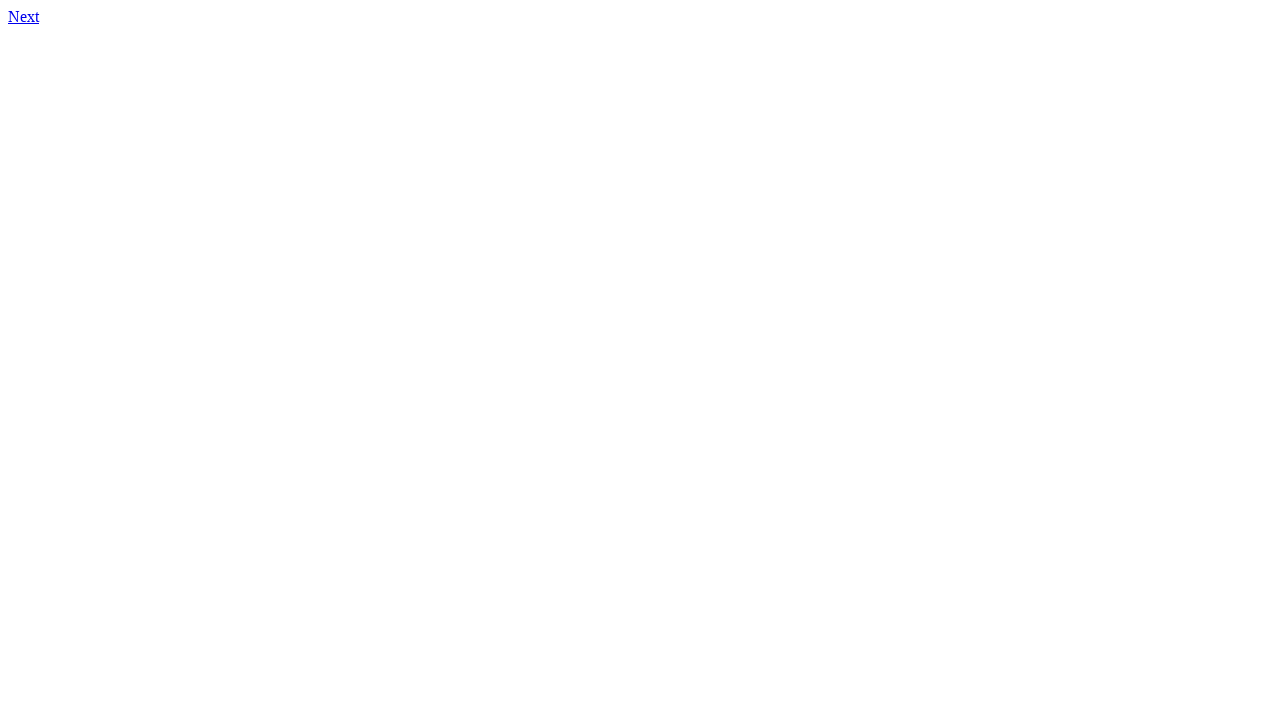

Clicked link to page 382.html at (24, 16) on xpath=//a[@href='382.html']
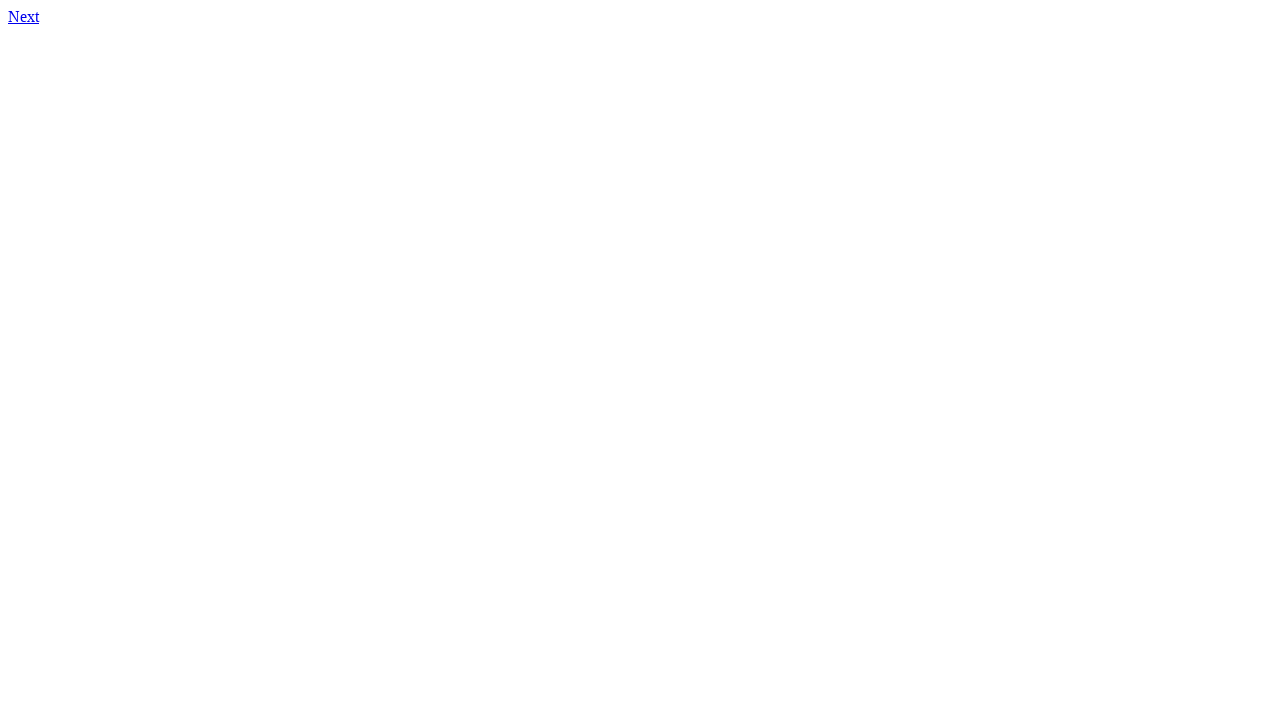

Clicked link to page 383.html at (24, 16) on xpath=//a[@href='383.html']
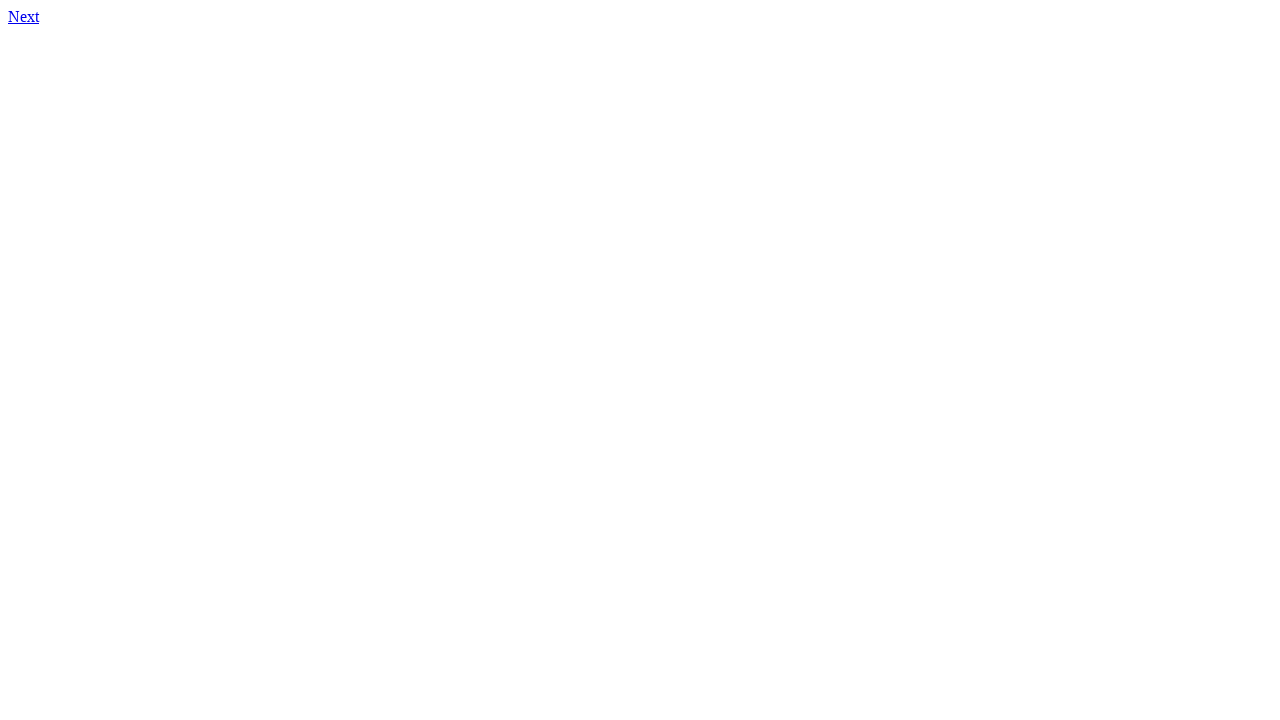

Clicked link to page 384.html at (24, 16) on xpath=//a[@href='384.html']
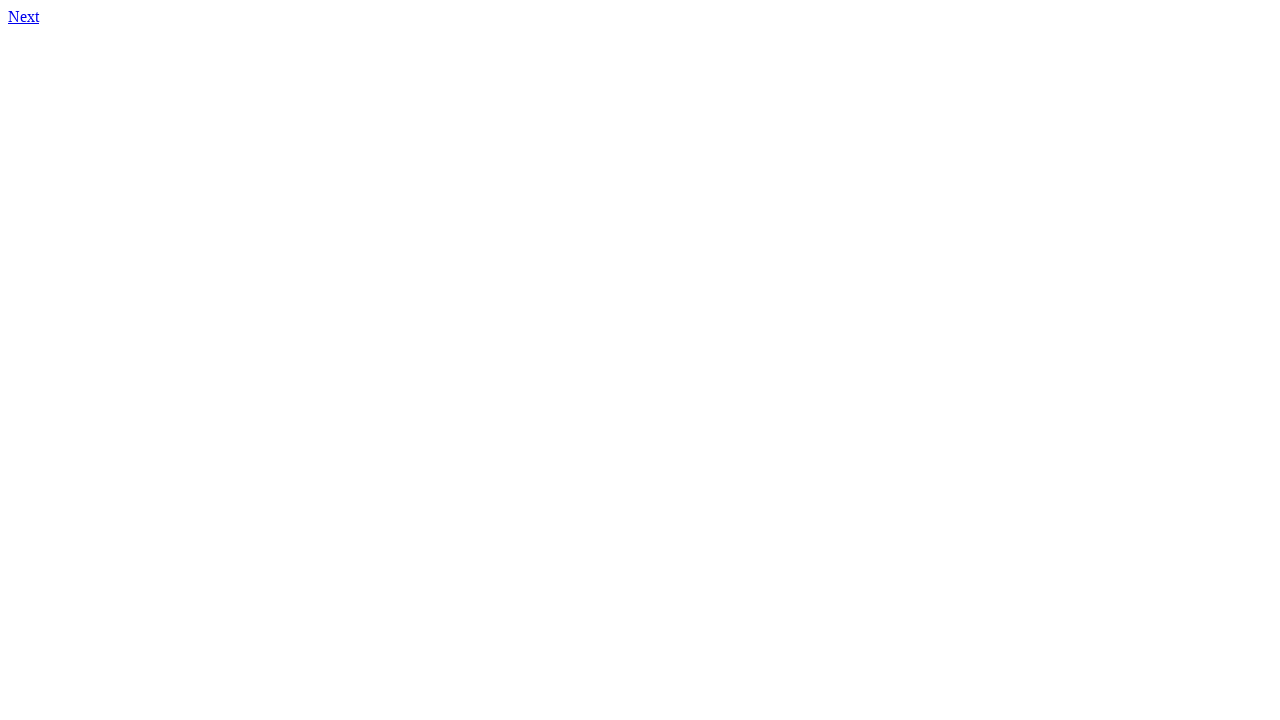

Clicked link to page 385.html at (24, 16) on xpath=//a[@href='385.html']
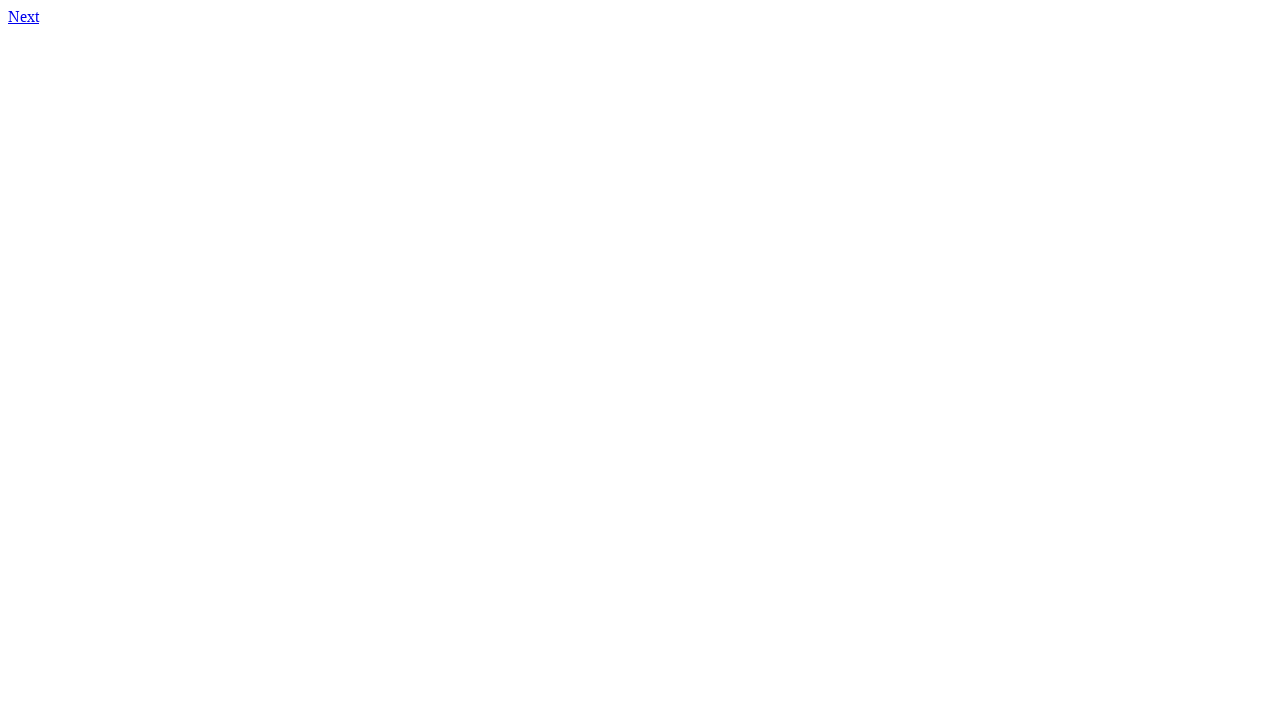

Clicked link to page 386.html at (24, 16) on xpath=//a[@href='386.html']
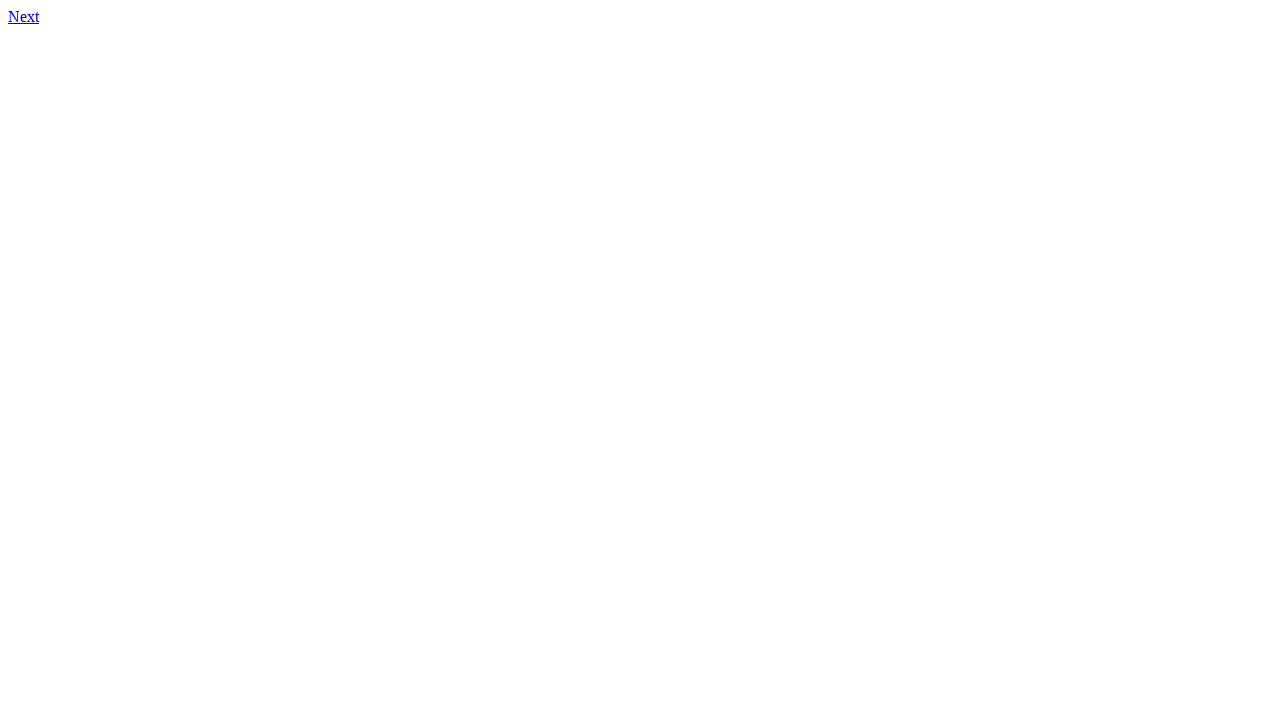

Clicked link to page 387.html at (24, 16) on xpath=//a[@href='387.html']
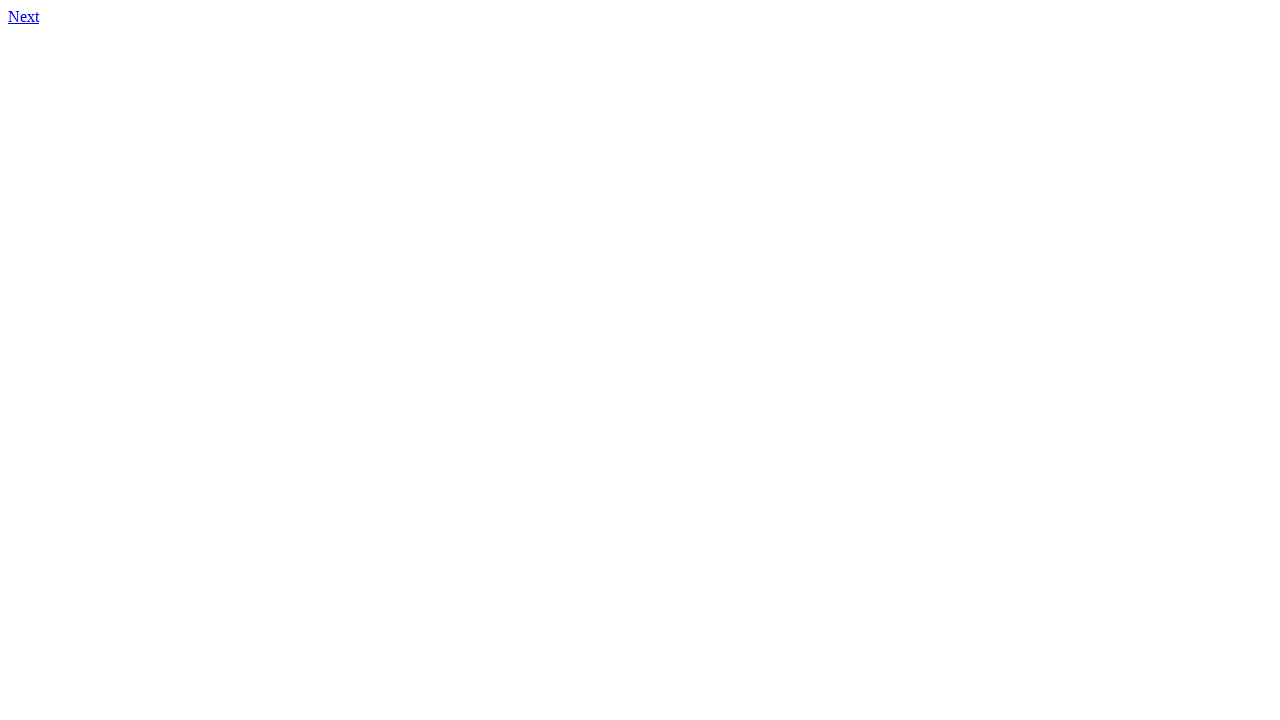

Clicked link to page 388.html at (24, 16) on xpath=//a[@href='388.html']
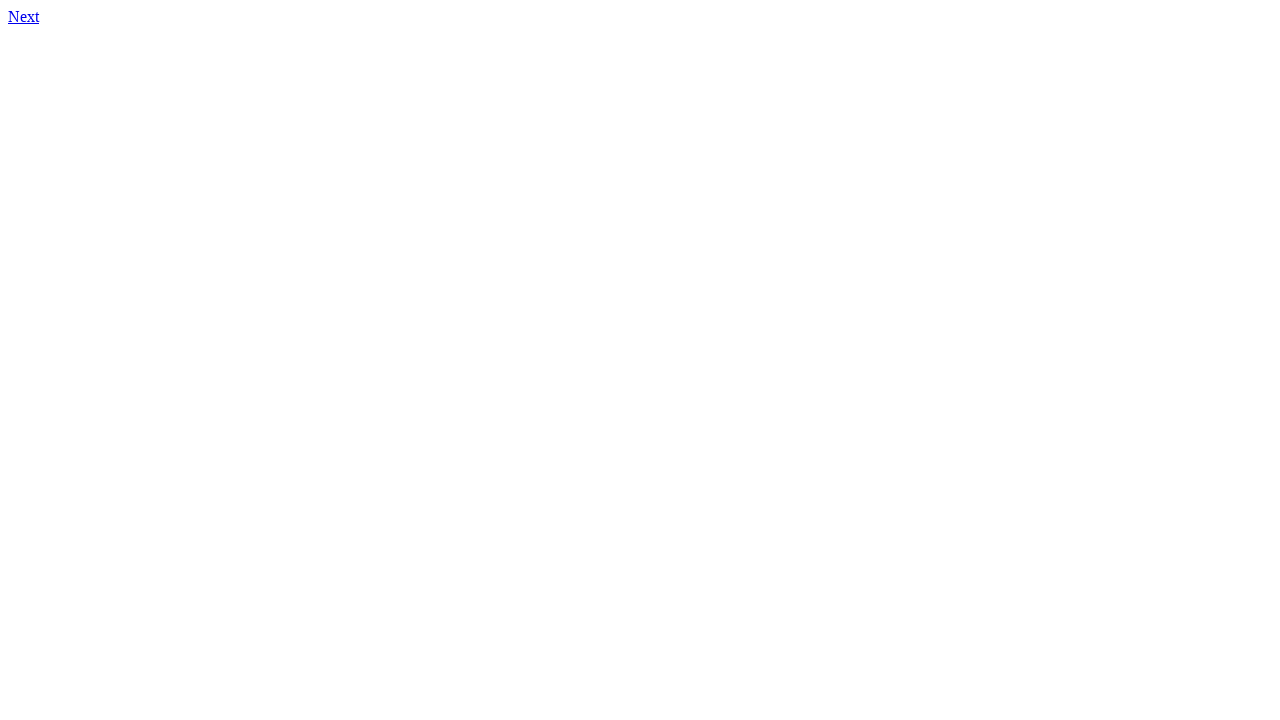

Clicked link to page 389.html at (24, 16) on xpath=//a[@href='389.html']
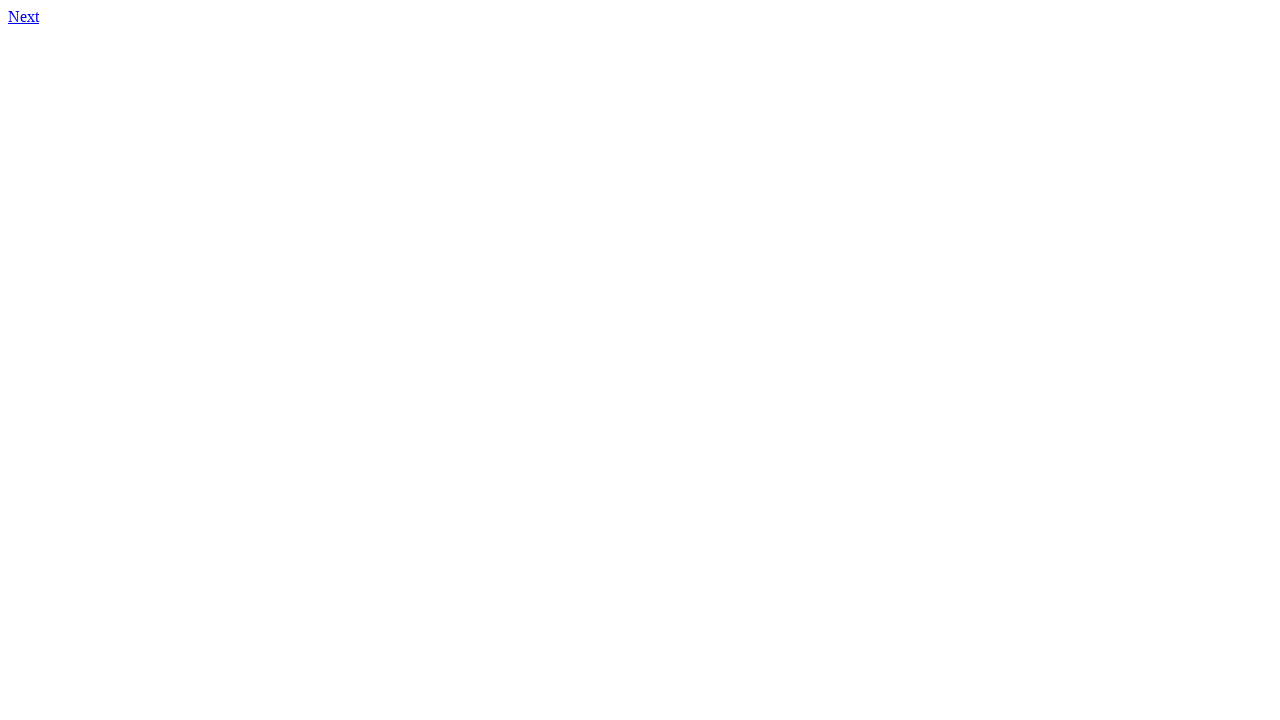

Clicked link to page 390.html at (24, 16) on xpath=//a[@href='390.html']
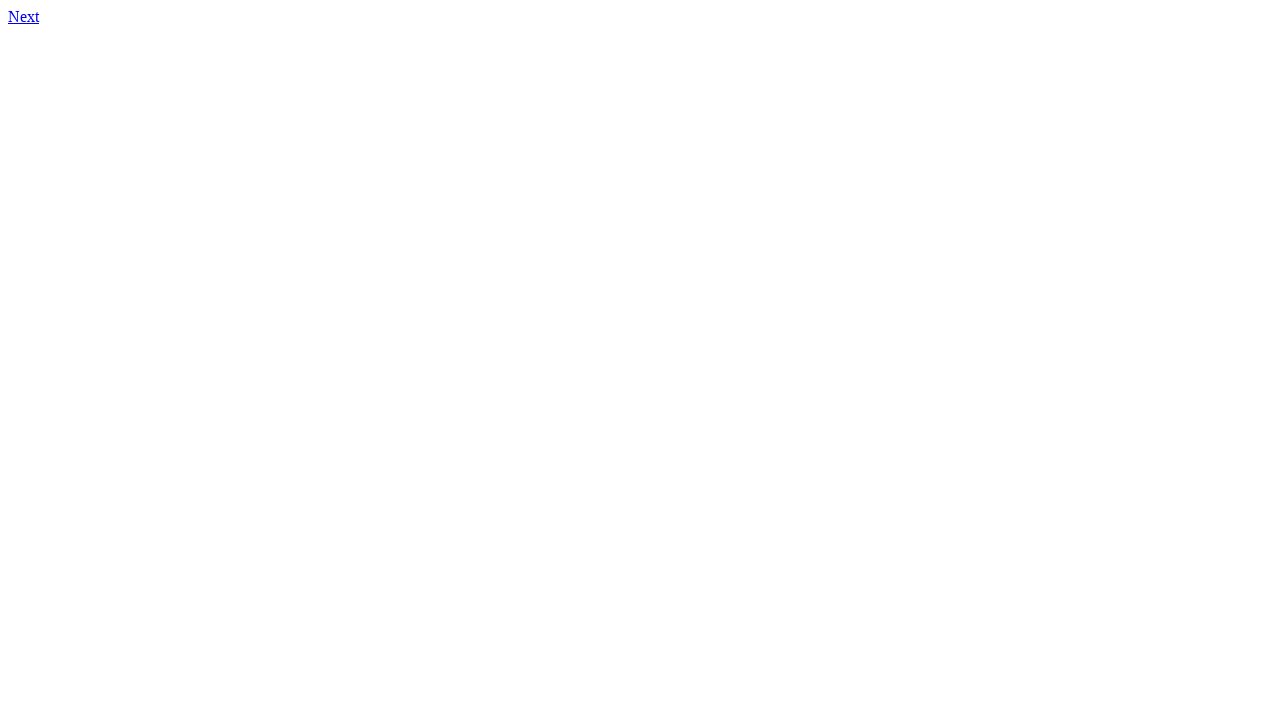

Clicked link to page 391.html at (24, 16) on xpath=//a[@href='391.html']
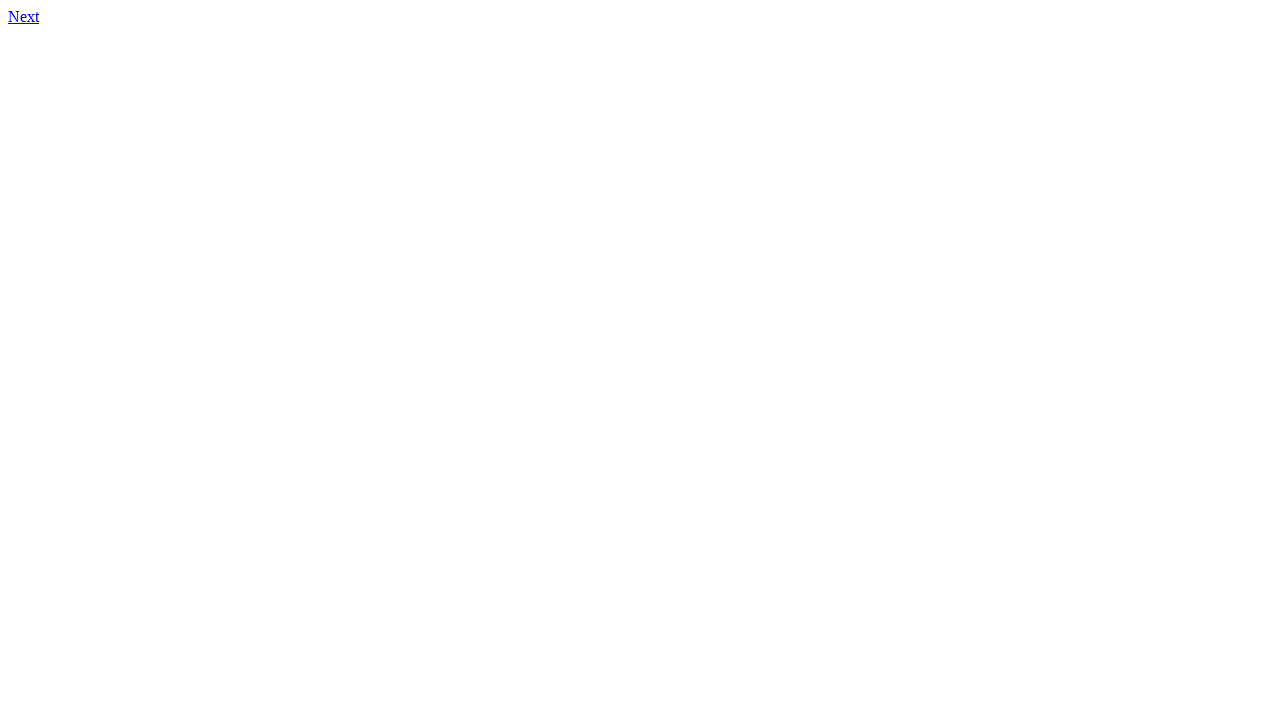

Clicked link to page 392.html at (24, 16) on xpath=//a[@href='392.html']
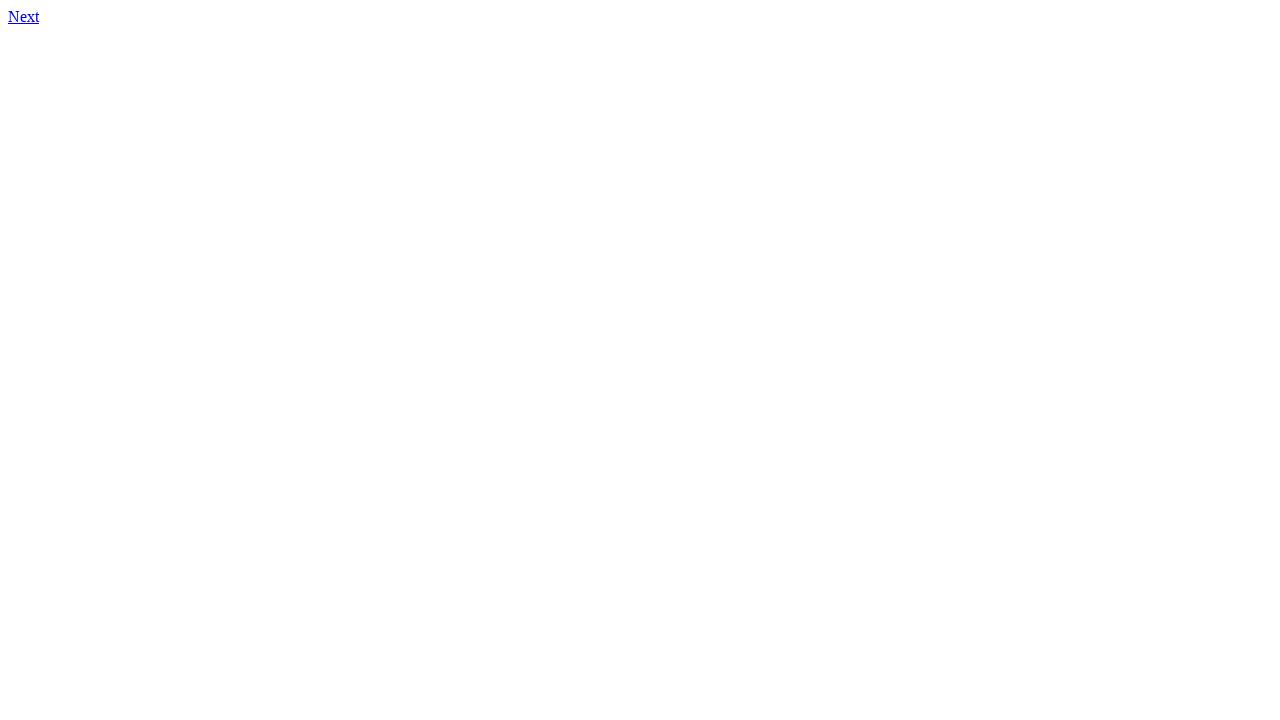

Clicked link to page 393.html at (24, 16) on xpath=//a[@href='393.html']
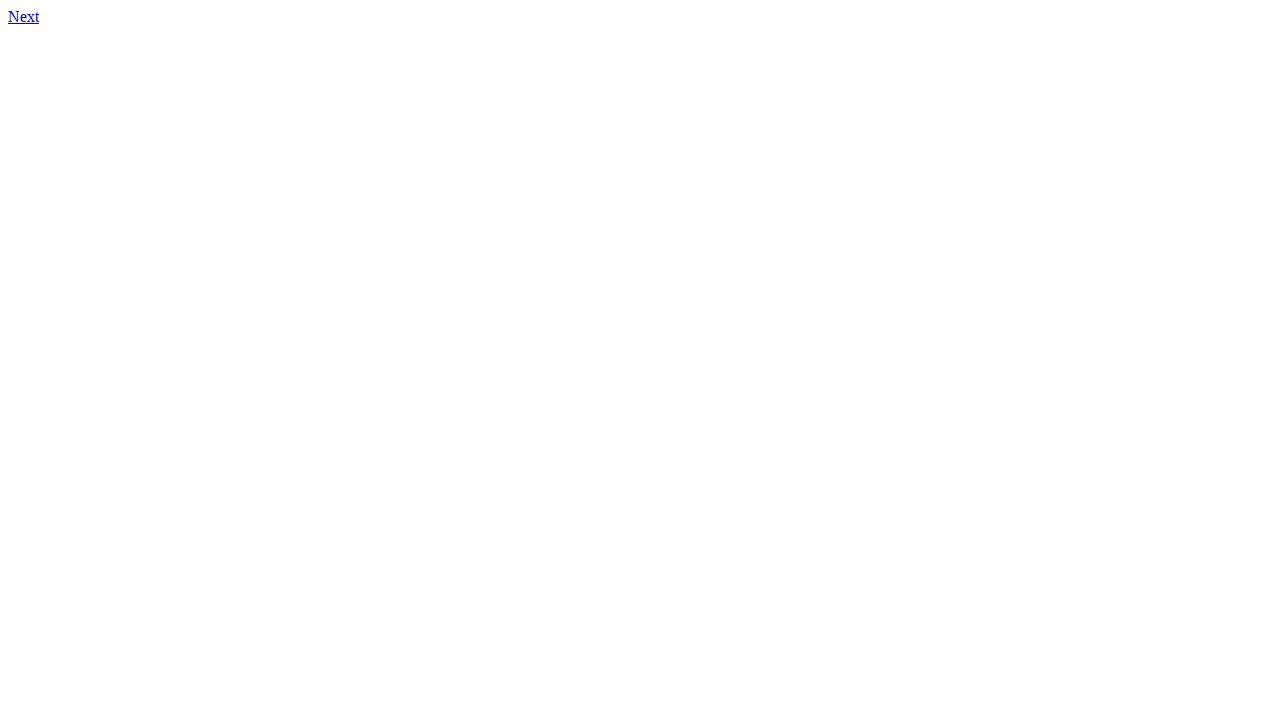

Clicked link to page 394.html at (24, 16) on xpath=//a[@href='394.html']
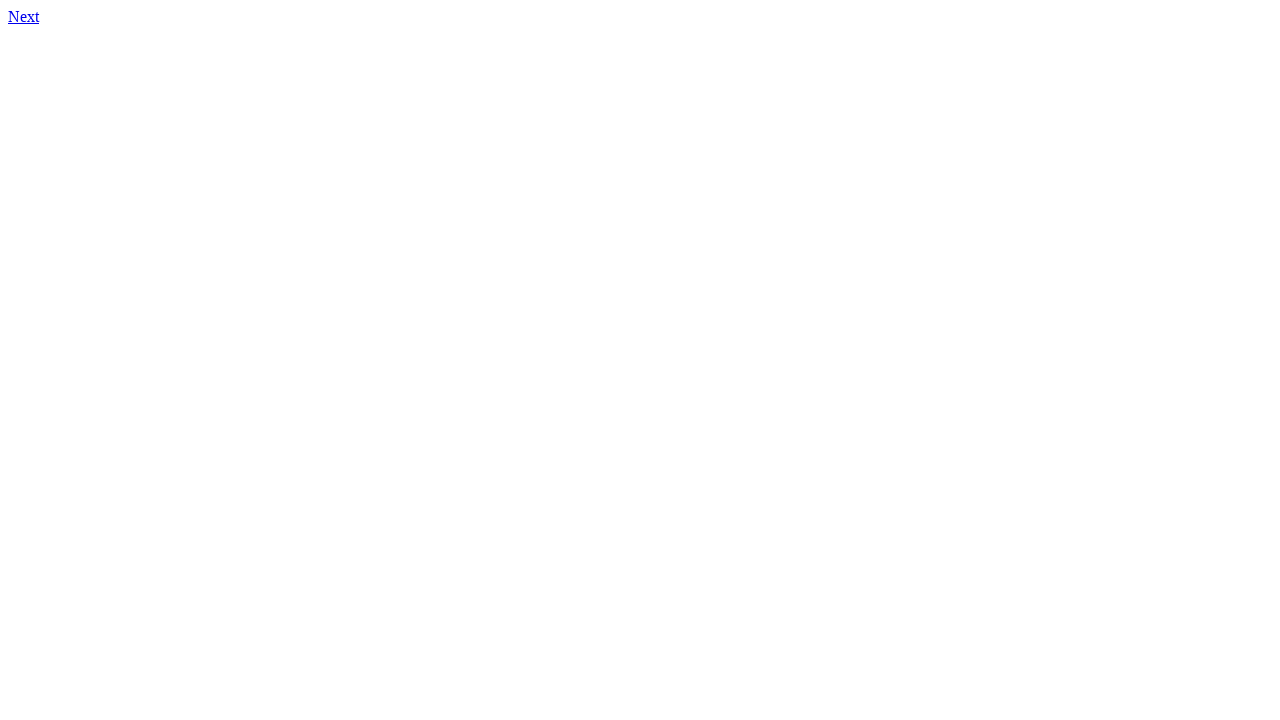

Clicked link to page 395.html at (24, 16) on xpath=//a[@href='395.html']
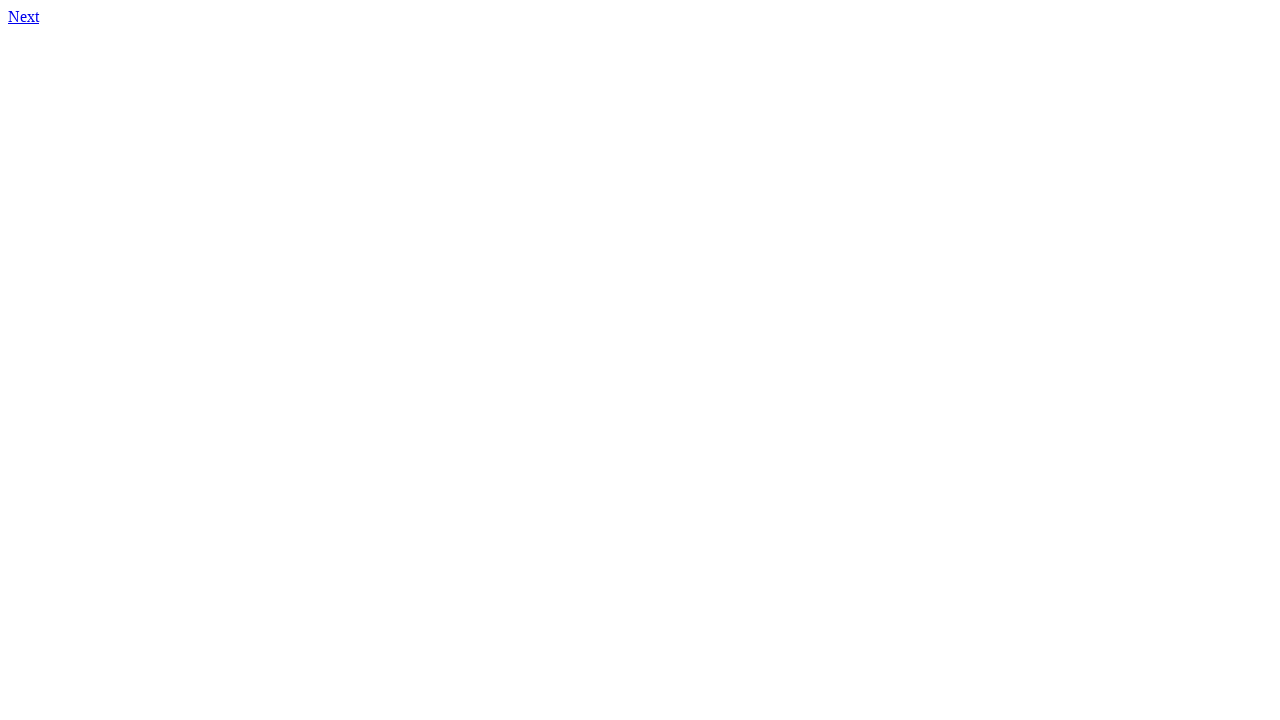

Clicked link to page 396.html at (24, 16) on xpath=//a[@href='396.html']
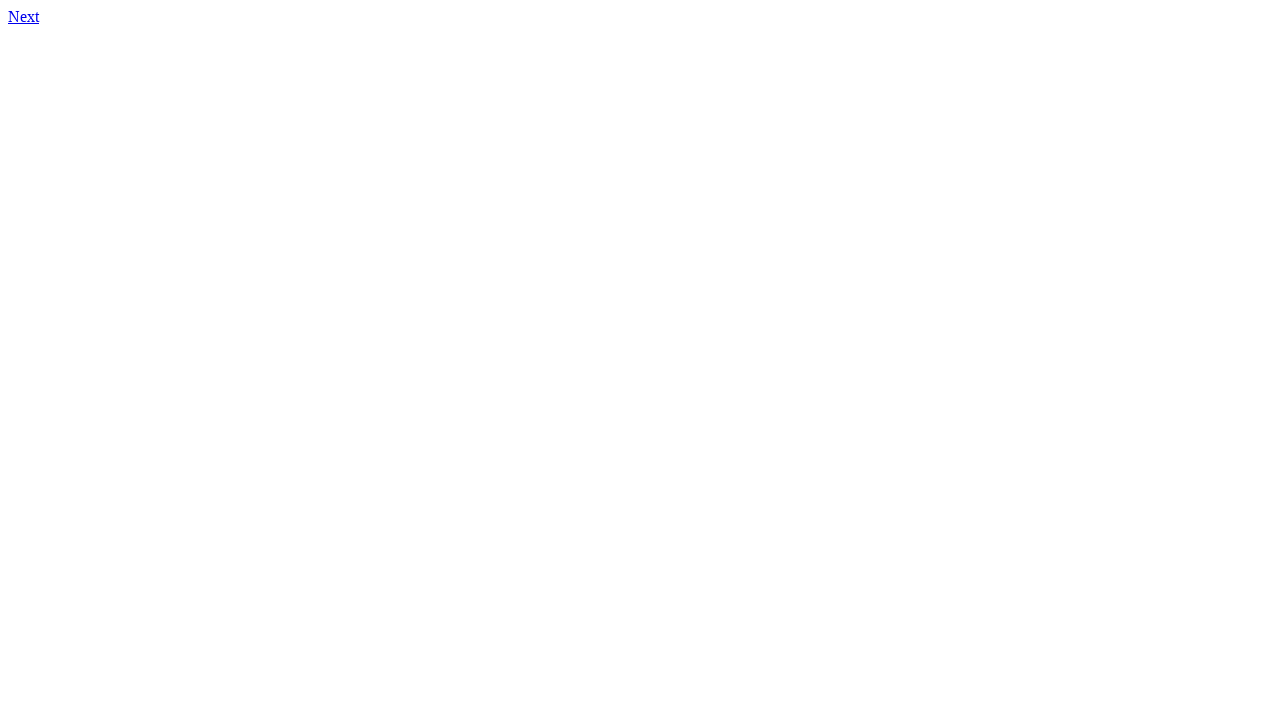

Clicked link to page 397.html at (24, 16) on xpath=//a[@href='397.html']
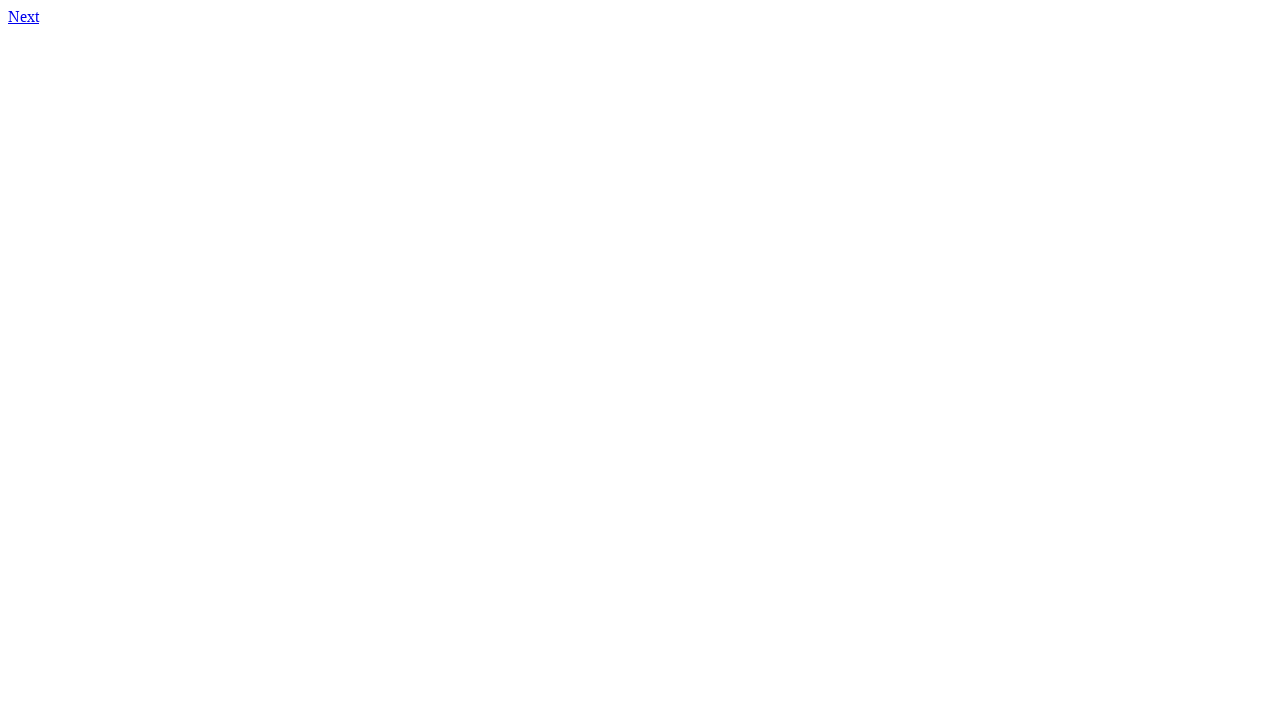

Clicked link to page 398.html at (24, 16) on xpath=//a[@href='398.html']
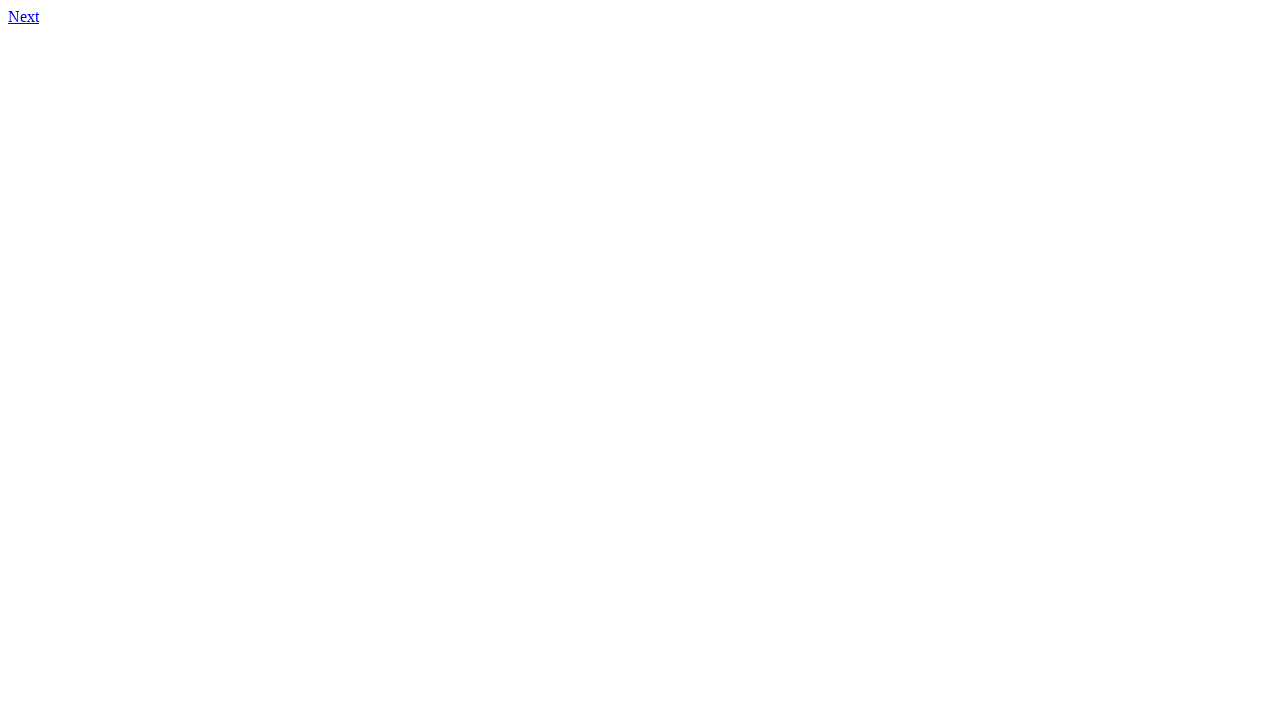

Clicked link to page 399.html at (24, 16) on xpath=//a[@href='399.html']
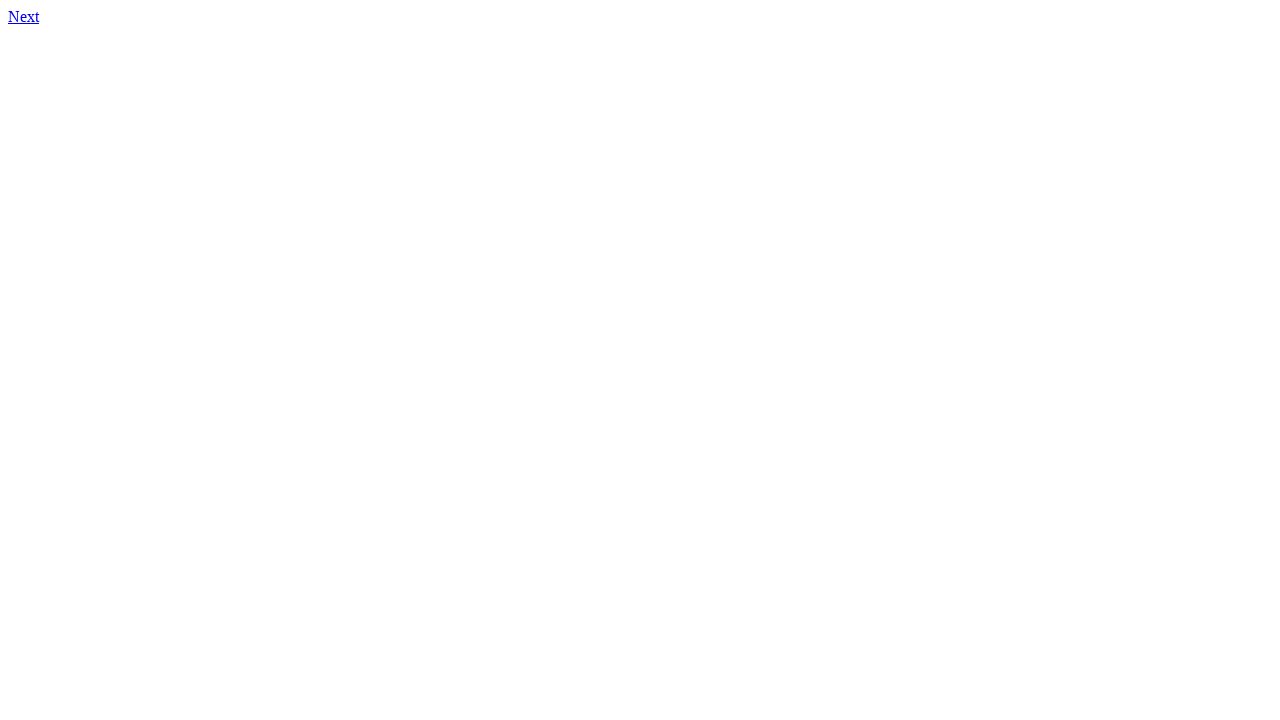

Clicked link to page 400.html at (24, 16) on xpath=//a[@href='400.html']
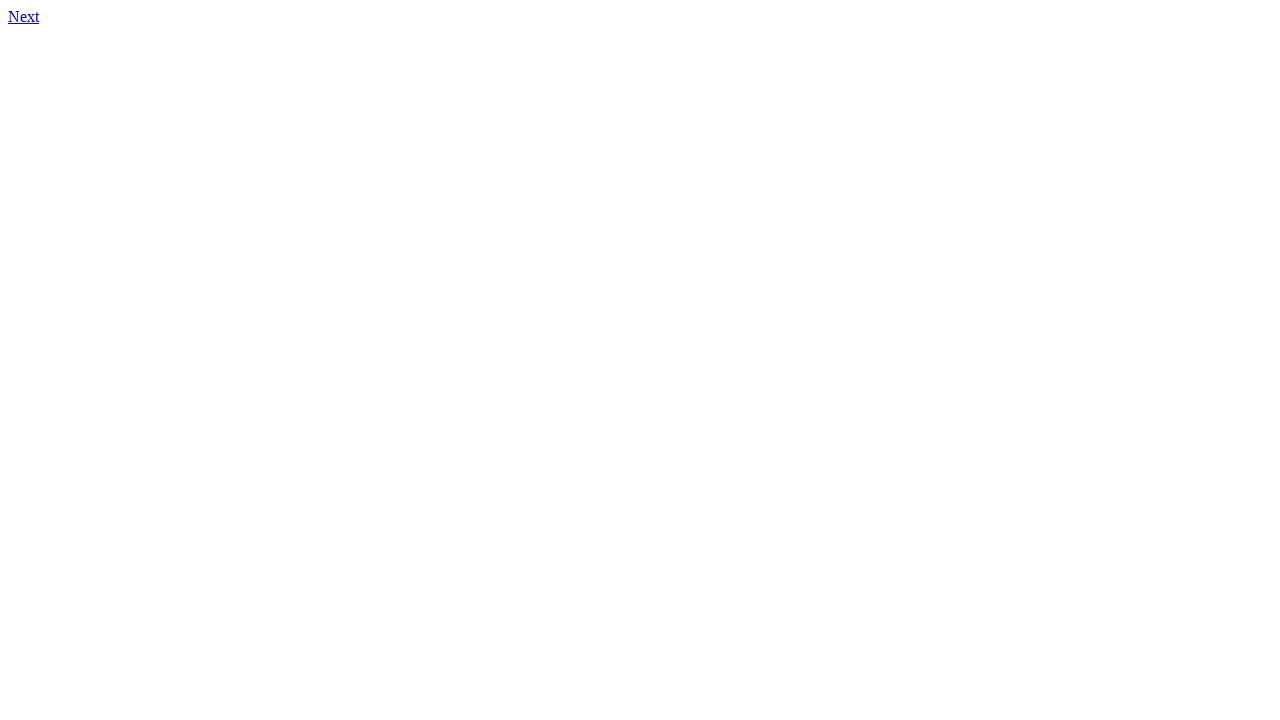

Clicked link to page 401.html at (24, 16) on xpath=//a[@href='401.html']
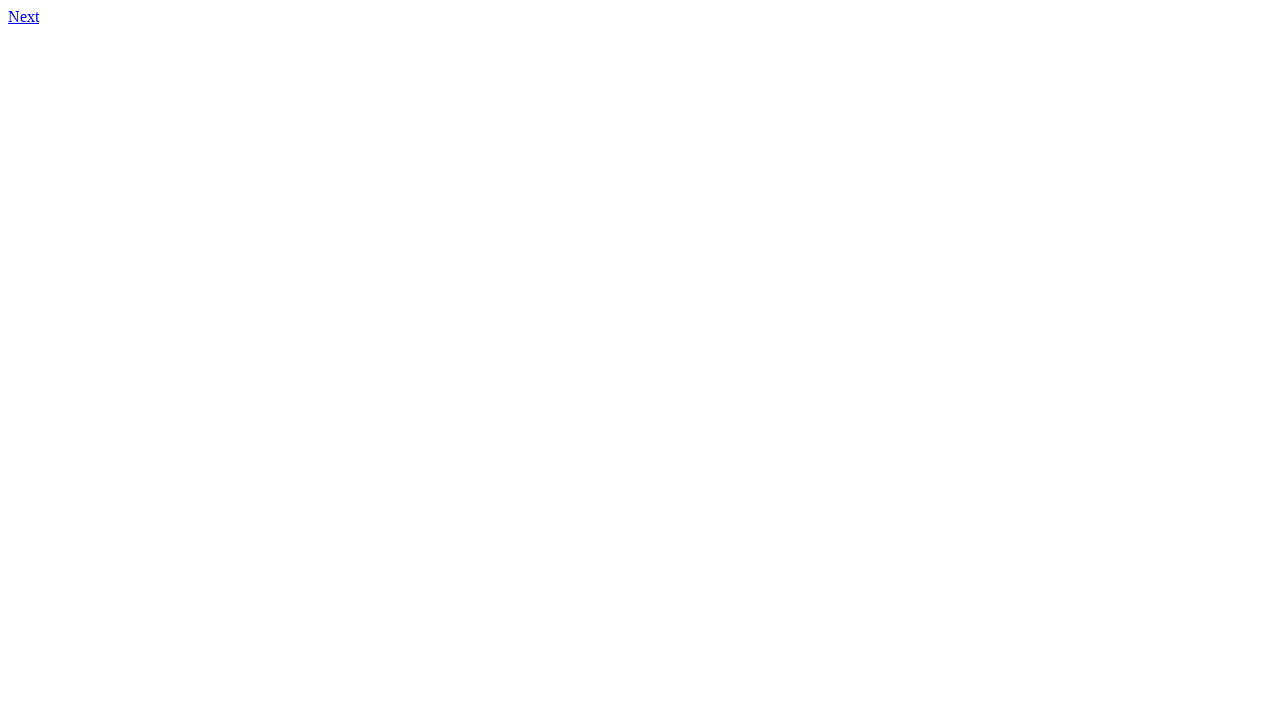

Clicked link to page 402.html at (24, 16) on xpath=//a[@href='402.html']
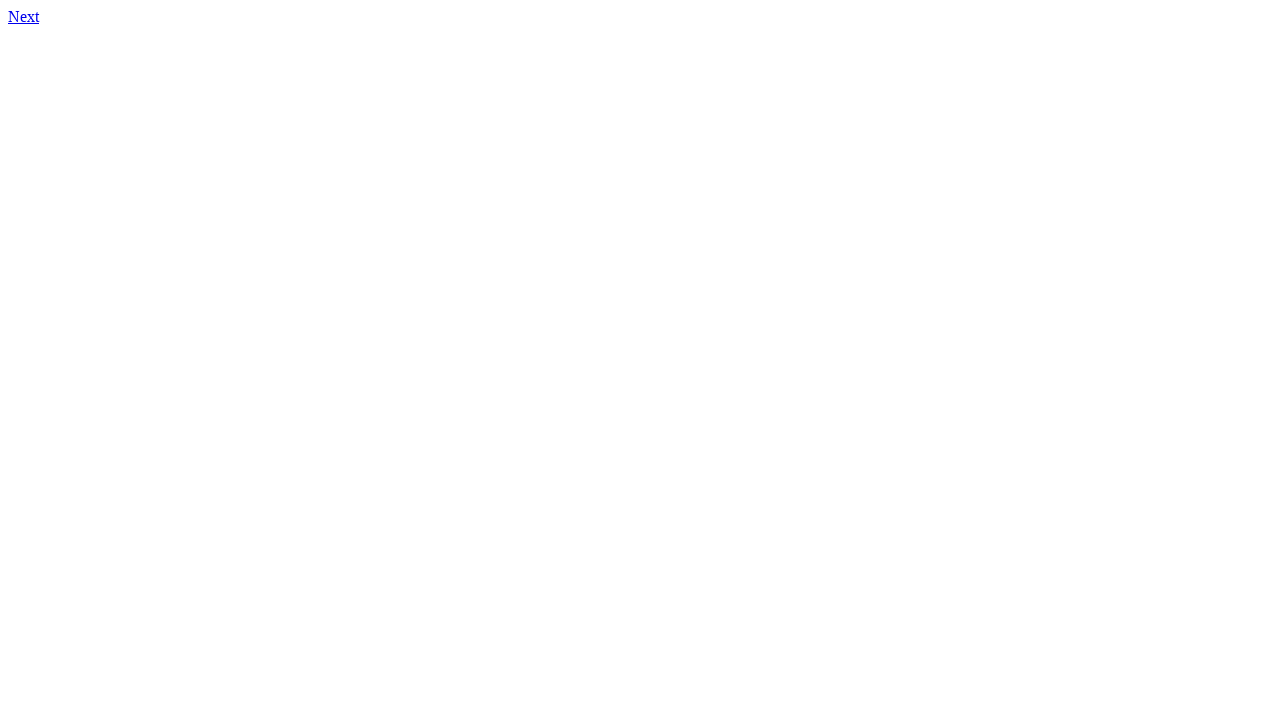

Clicked link to page 403.html at (24, 16) on xpath=//a[@href='403.html']
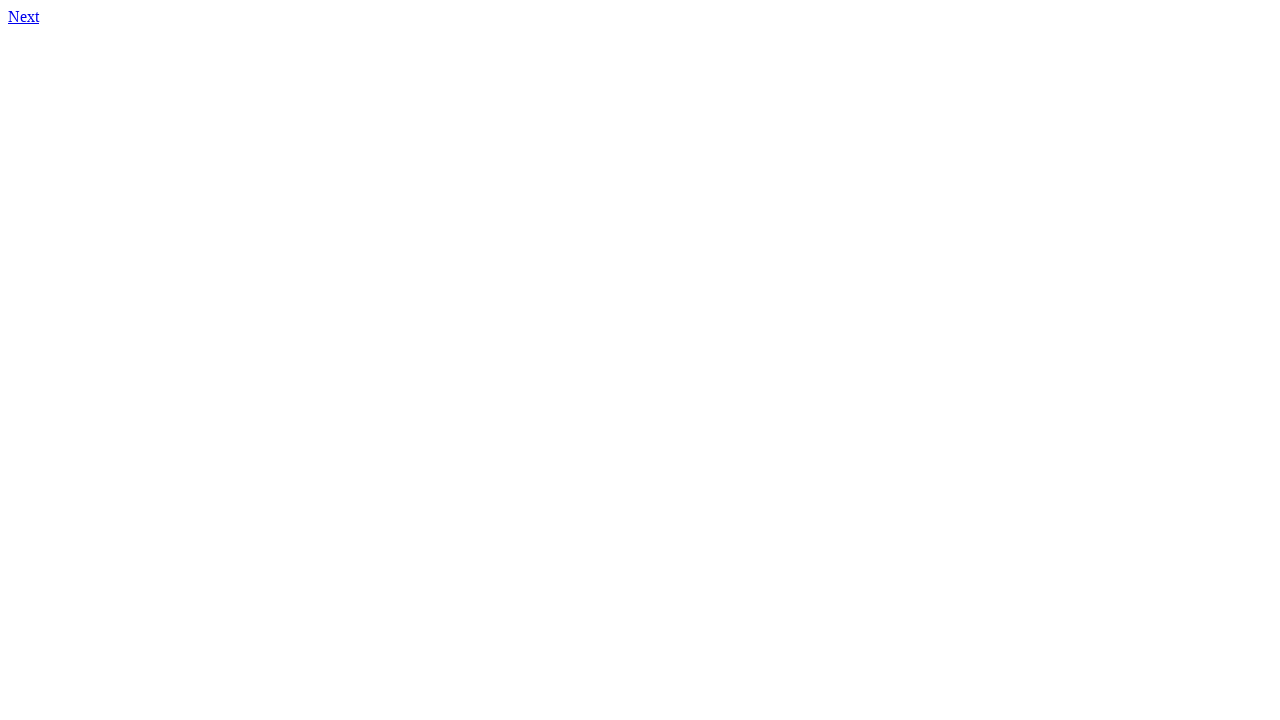

Clicked link to page 404.html at (24, 16) on xpath=//a[@href='404.html']
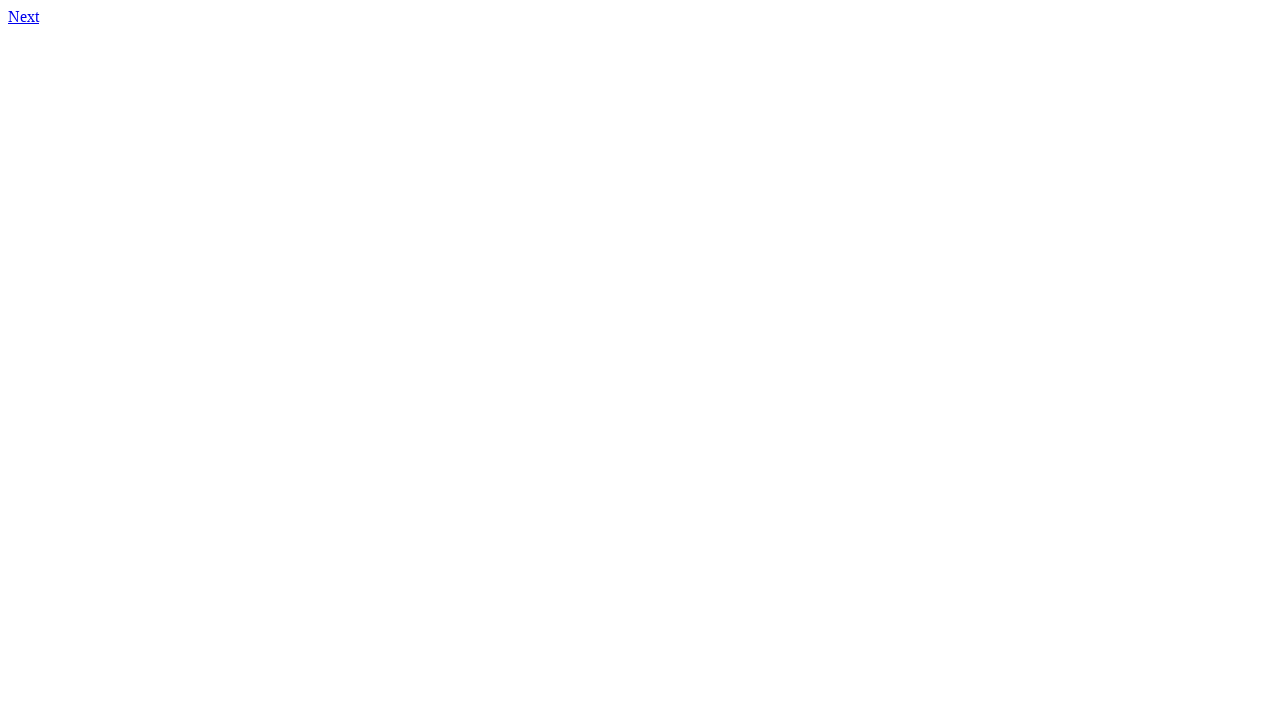

Clicked link to page 405.html at (24, 16) on xpath=//a[@href='405.html']
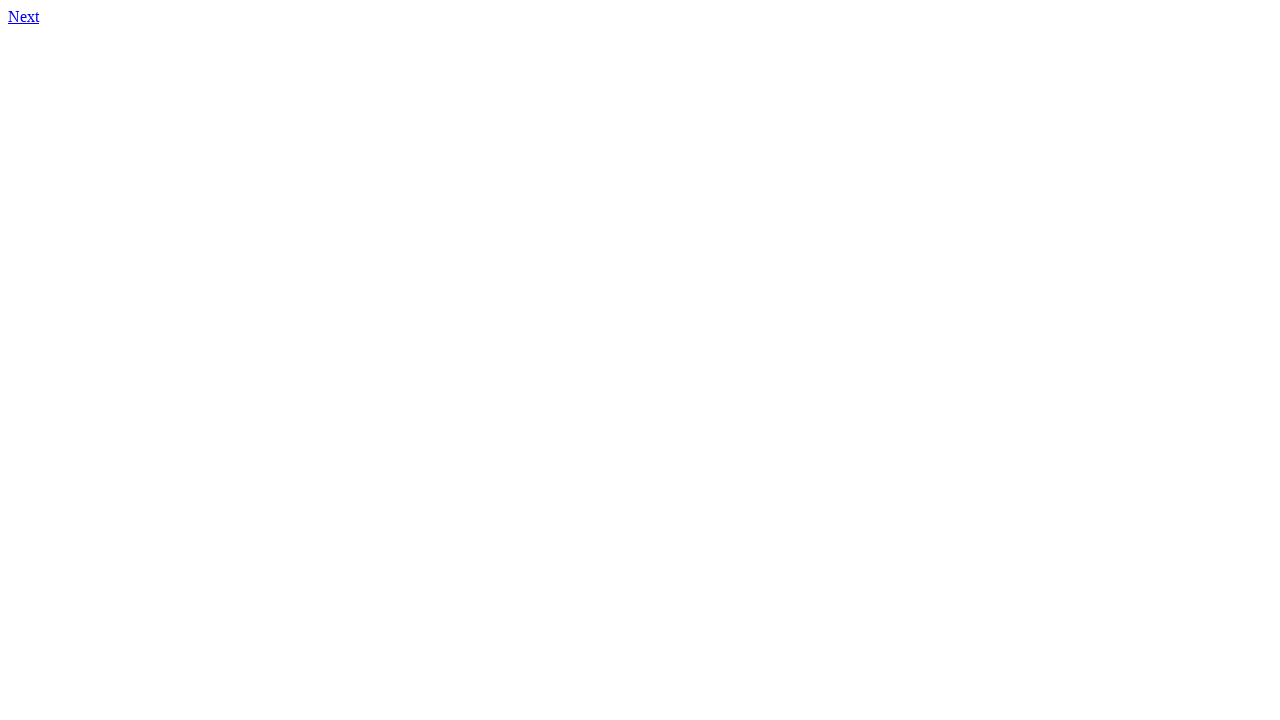

Clicked link to page 406.html at (24, 16) on xpath=//a[@href='406.html']
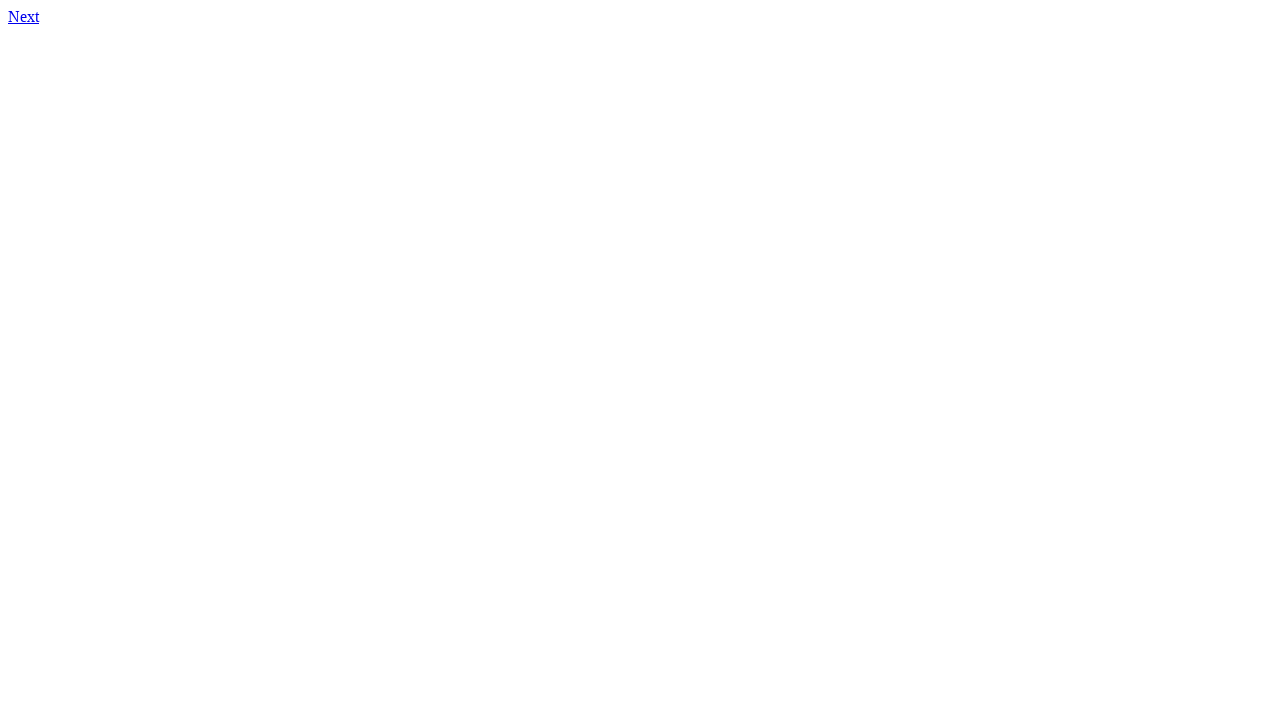

Clicked link to page 407.html at (24, 16) on xpath=//a[@href='407.html']
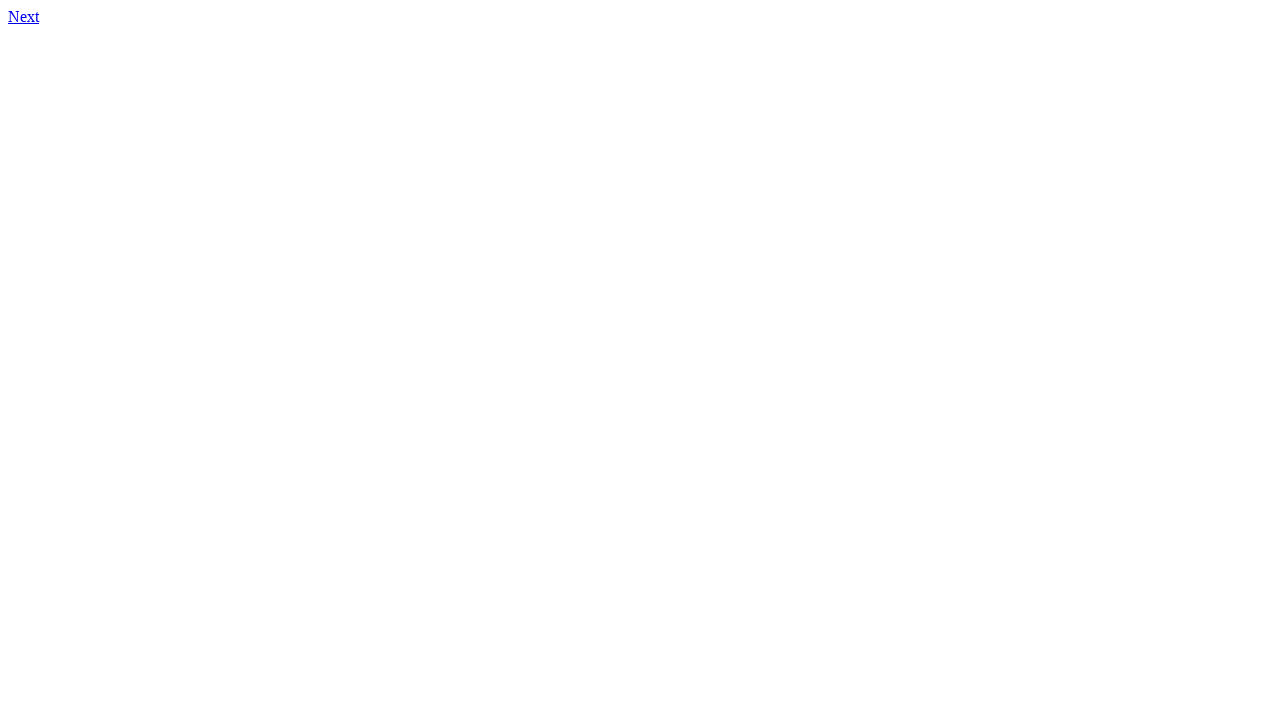

Clicked link to page 408.html at (24, 16) on xpath=//a[@href='408.html']
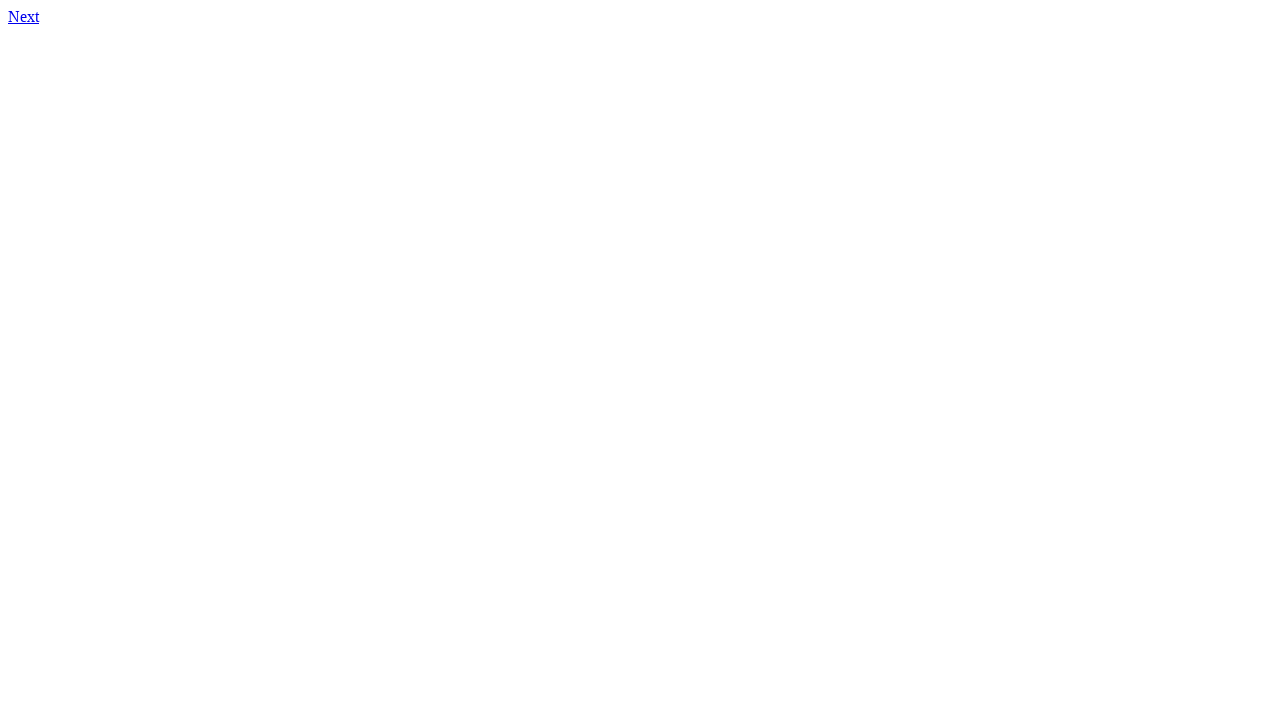

Clicked link to page 409.html at (24, 16) on xpath=//a[@href='409.html']
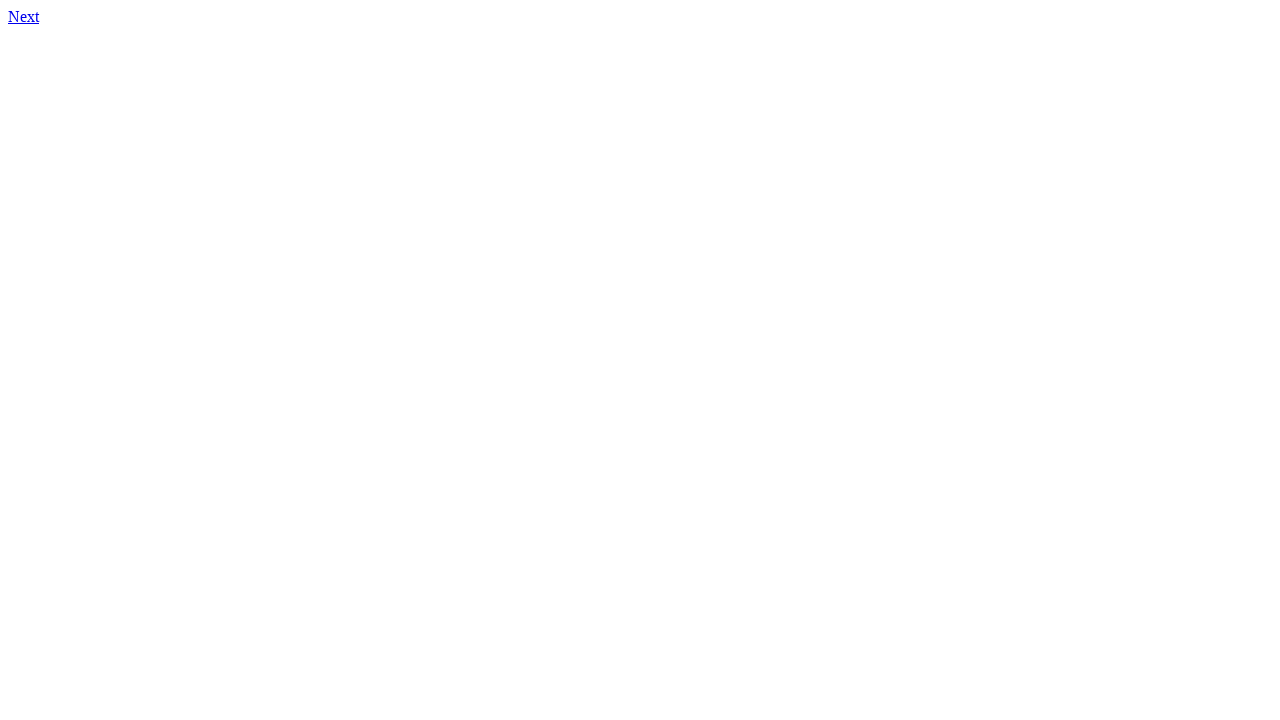

Clicked link to page 410.html at (24, 16) on xpath=//a[@href='410.html']
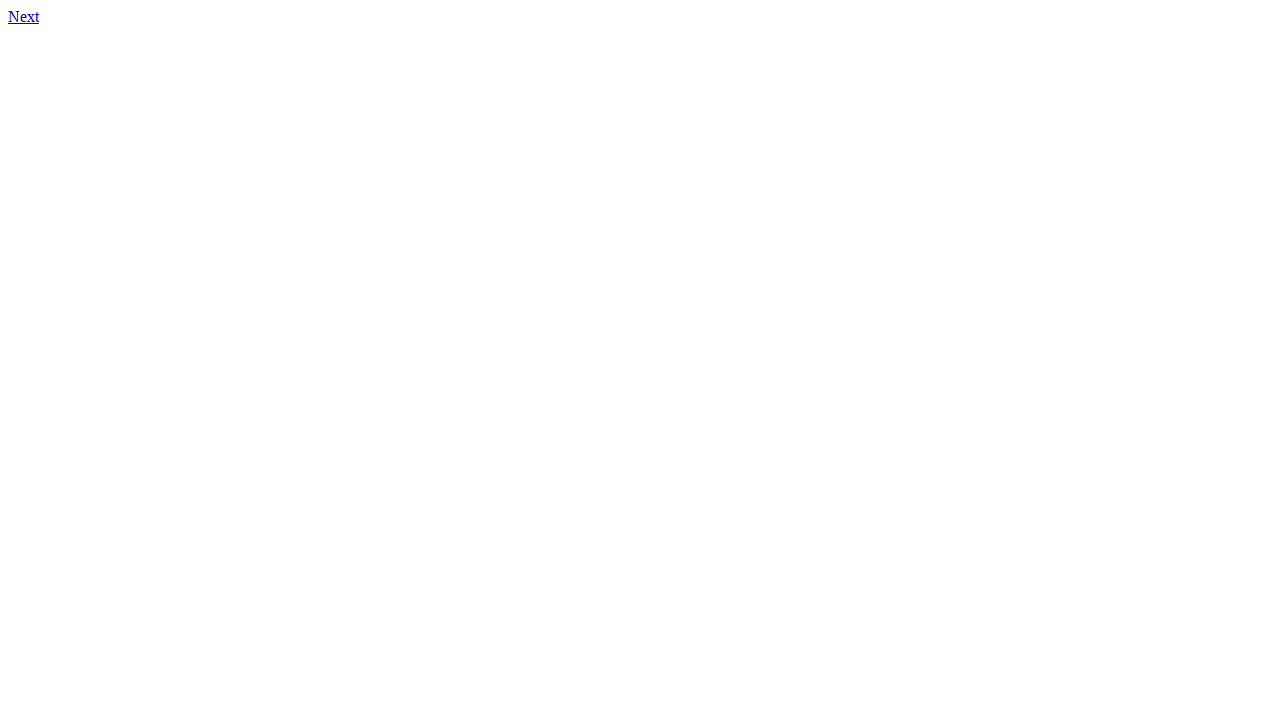

Clicked link to page 411.html at (24, 16) on xpath=//a[@href='411.html']
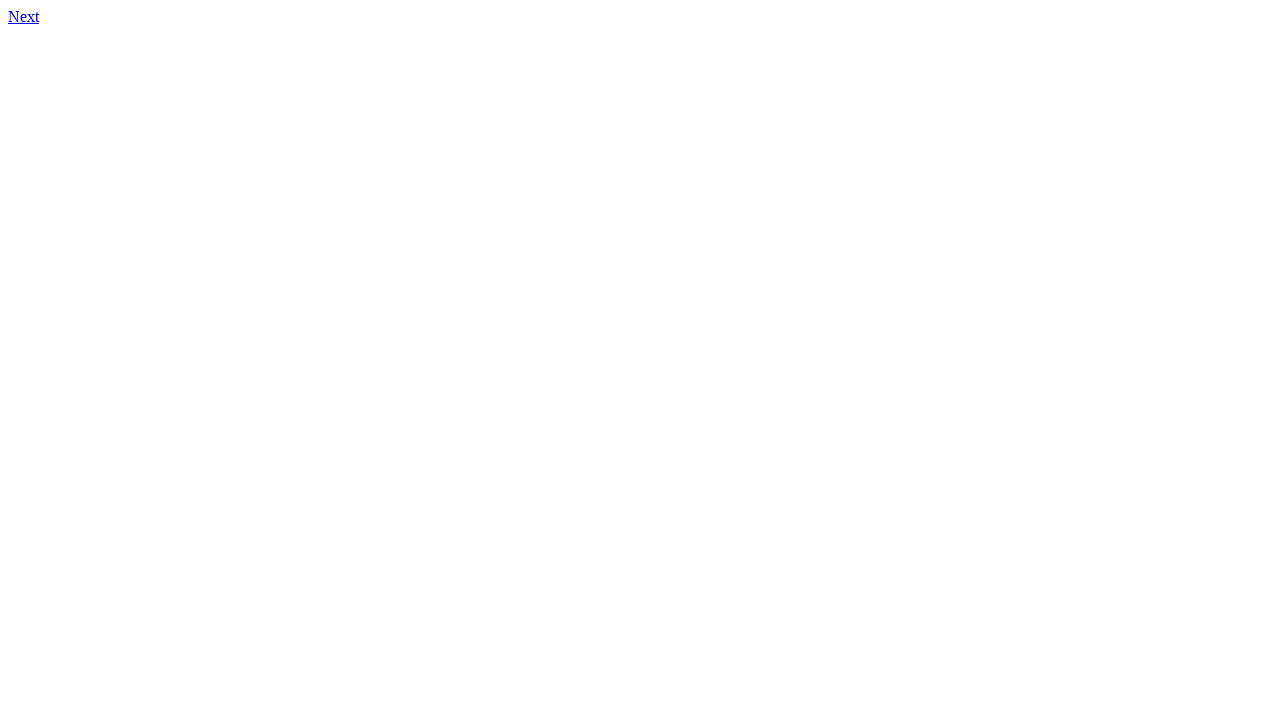

Clicked link to page 412.html at (24, 16) on xpath=//a[@href='412.html']
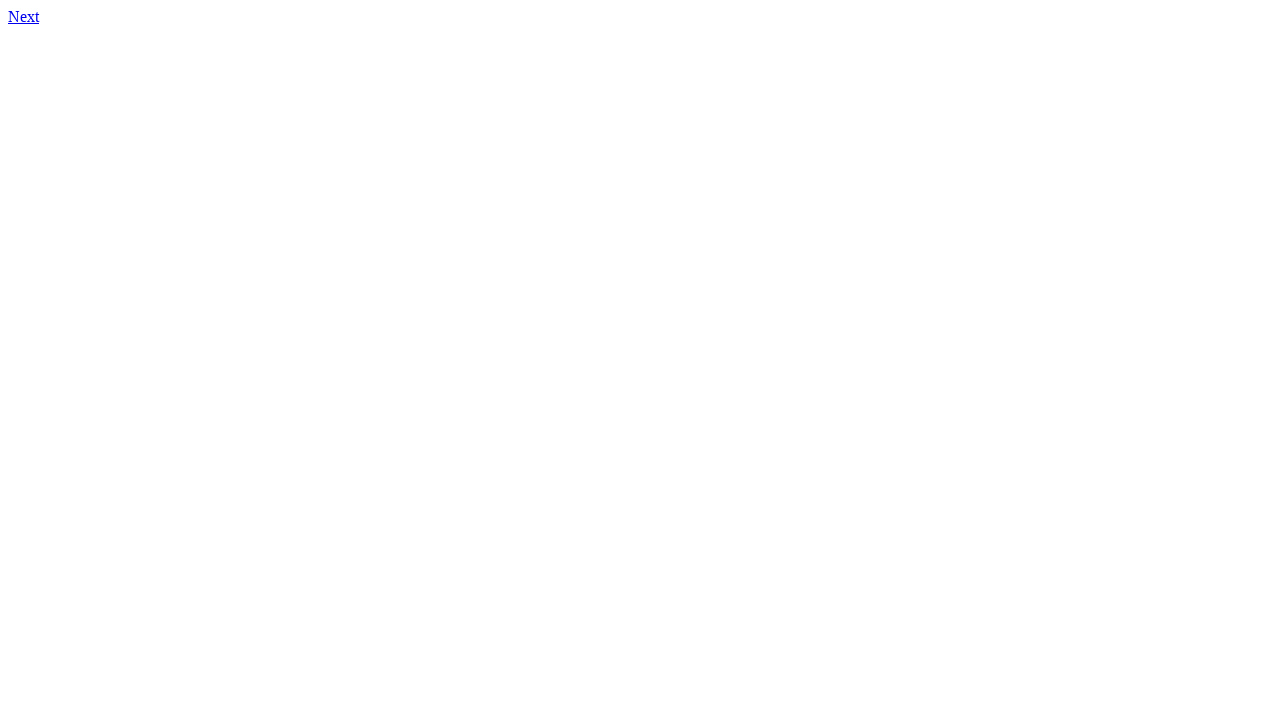

Clicked link to page 413.html at (24, 16) on xpath=//a[@href='413.html']
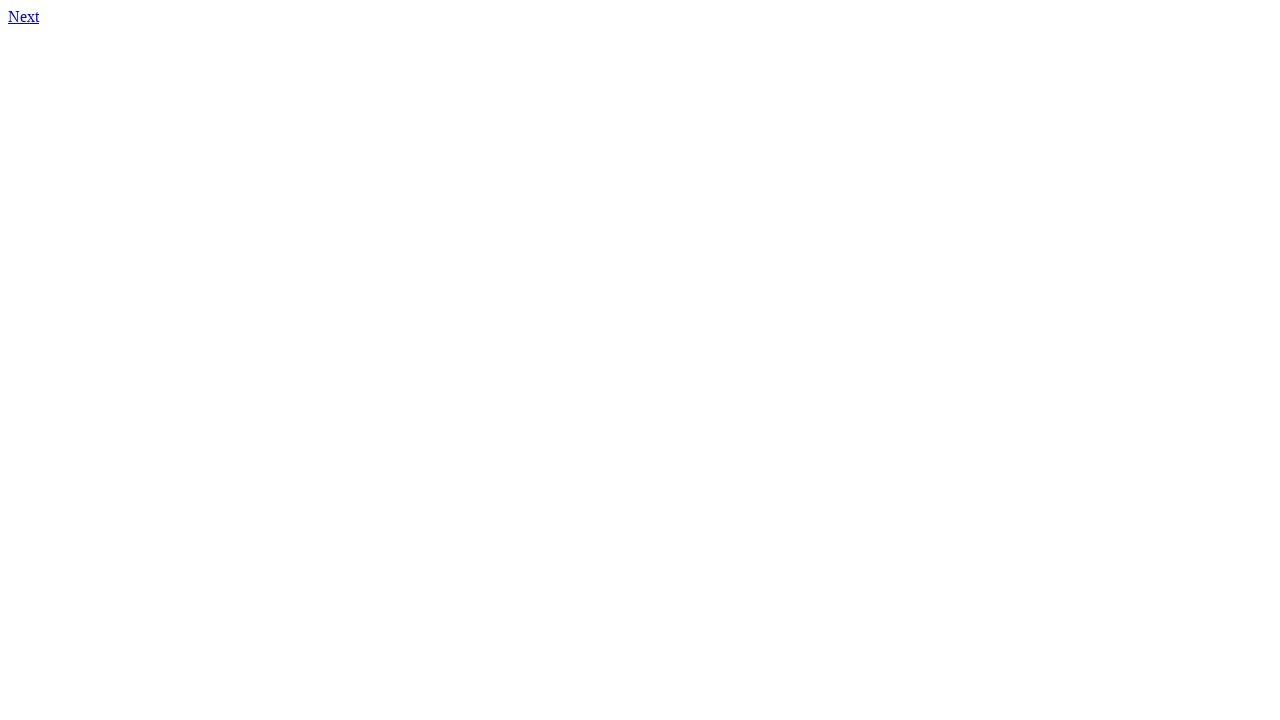

Clicked link to page 414.html at (24, 16) on xpath=//a[@href='414.html']
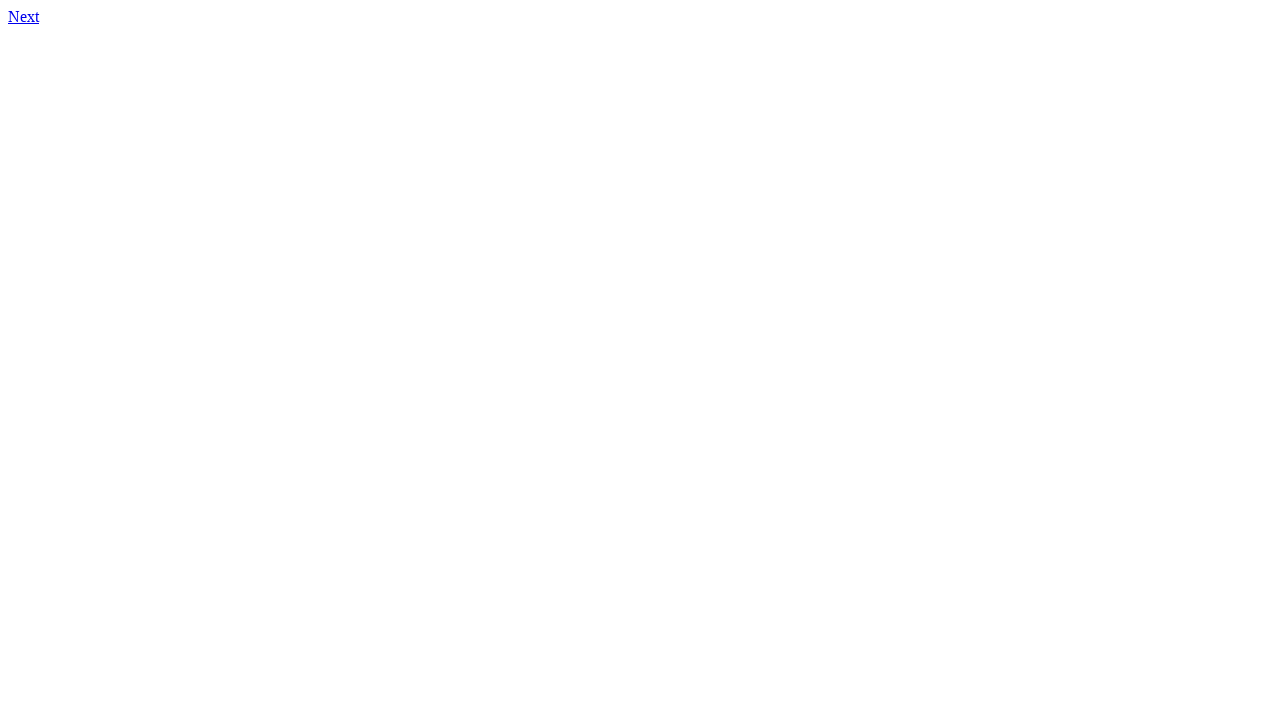

Clicked link to page 415.html at (24, 16) on xpath=//a[@href='415.html']
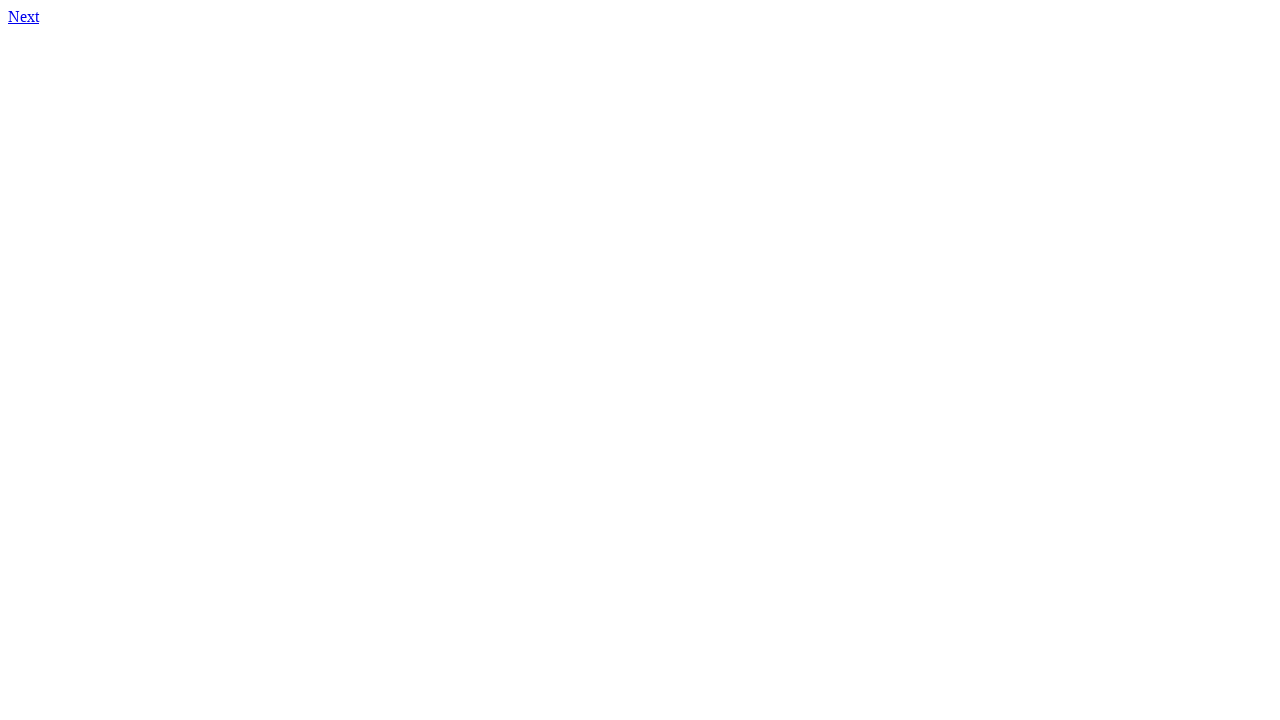

Clicked link to page 416.html at (24, 16) on xpath=//a[@href='416.html']
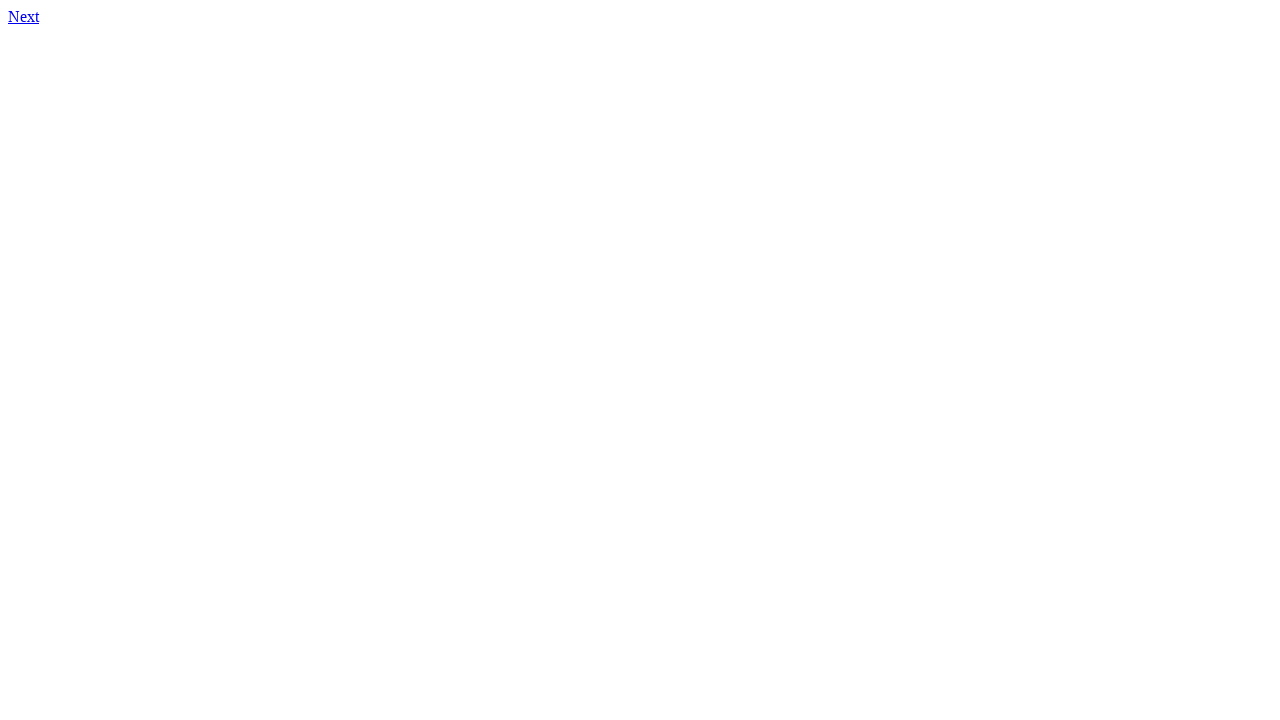

Clicked link to page 417.html at (24, 16) on xpath=//a[@href='417.html']
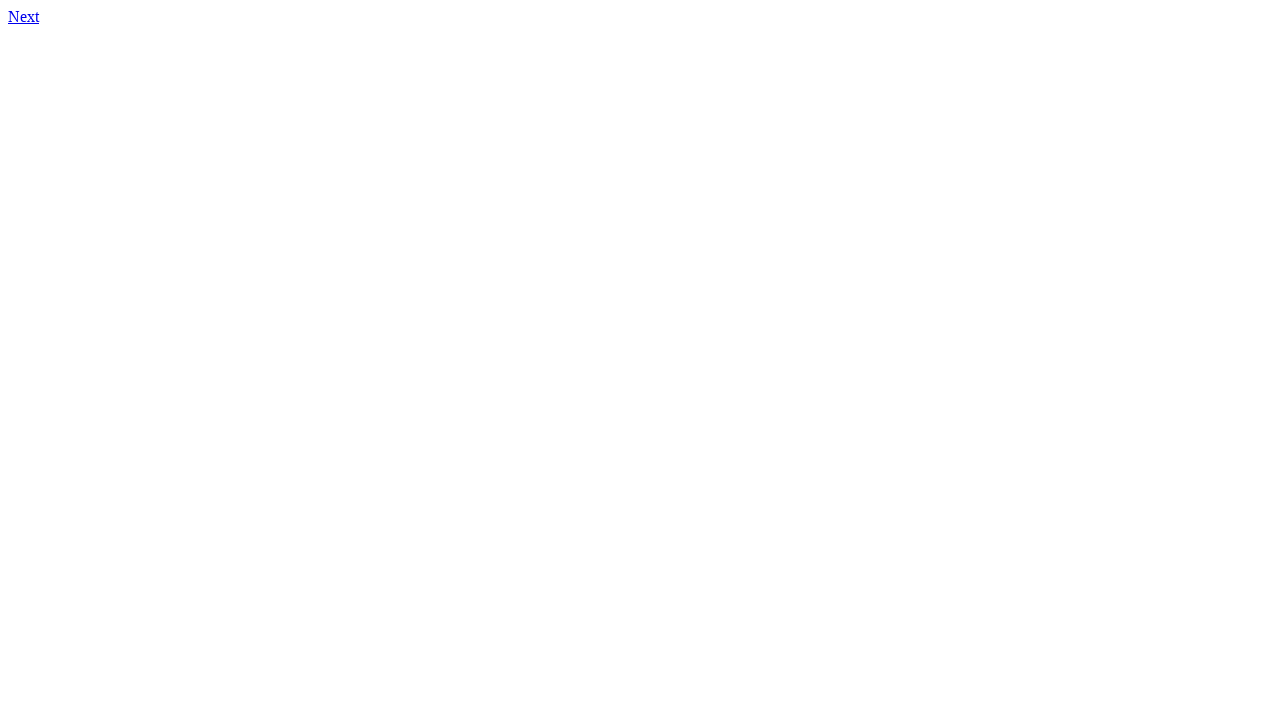

Clicked link to page 418.html at (24, 16) on xpath=//a[@href='418.html']
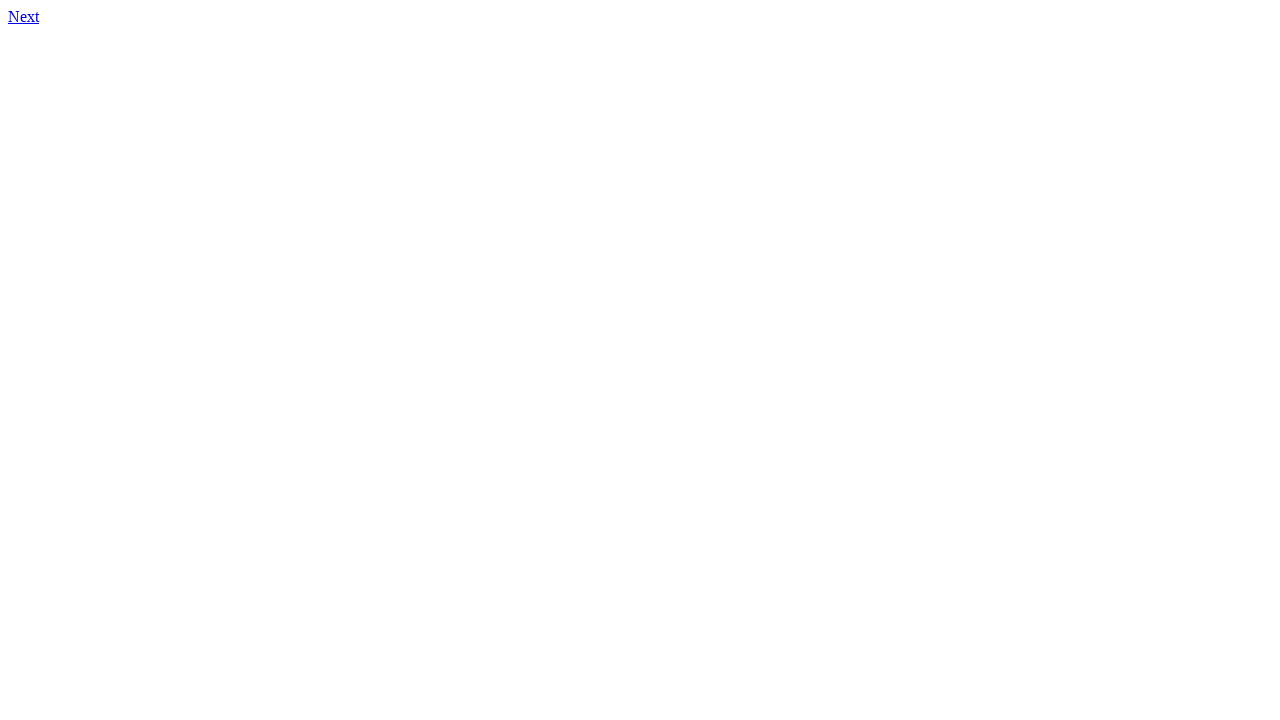

Clicked link to page 419.html at (24, 16) on xpath=//a[@href='419.html']
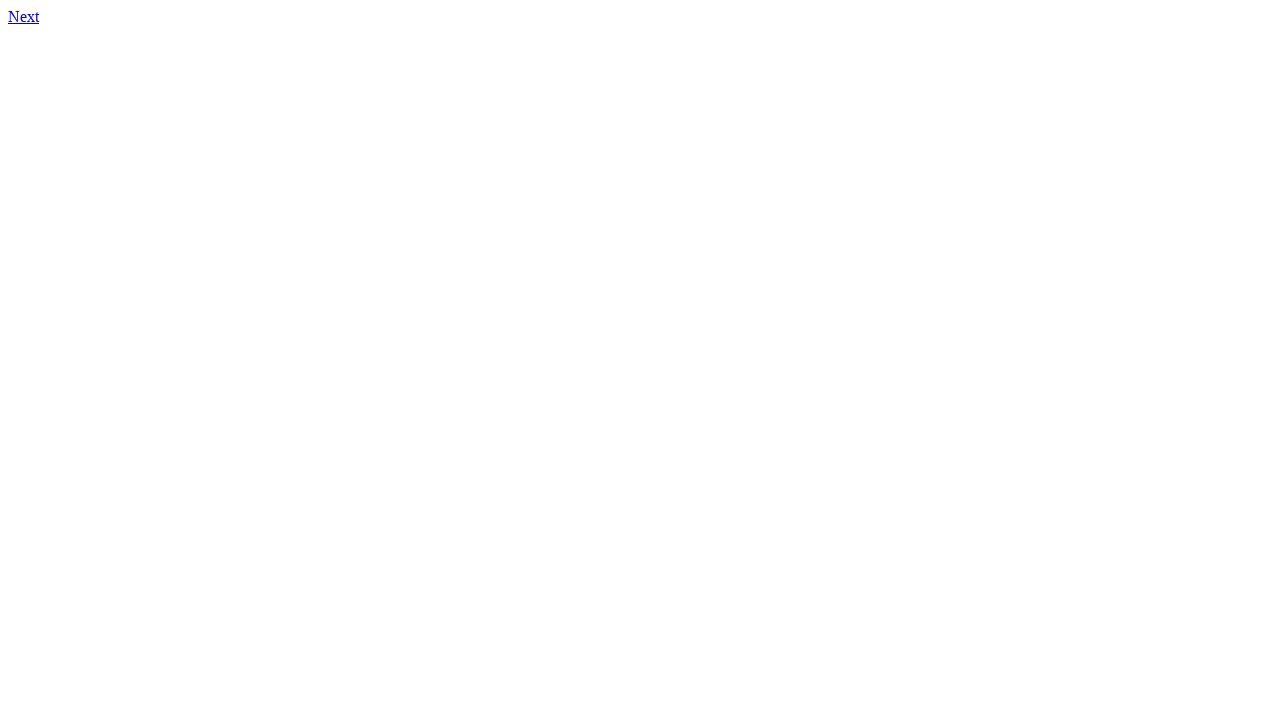

Clicked link to page 420.html at (24, 16) on xpath=//a[@href='420.html']
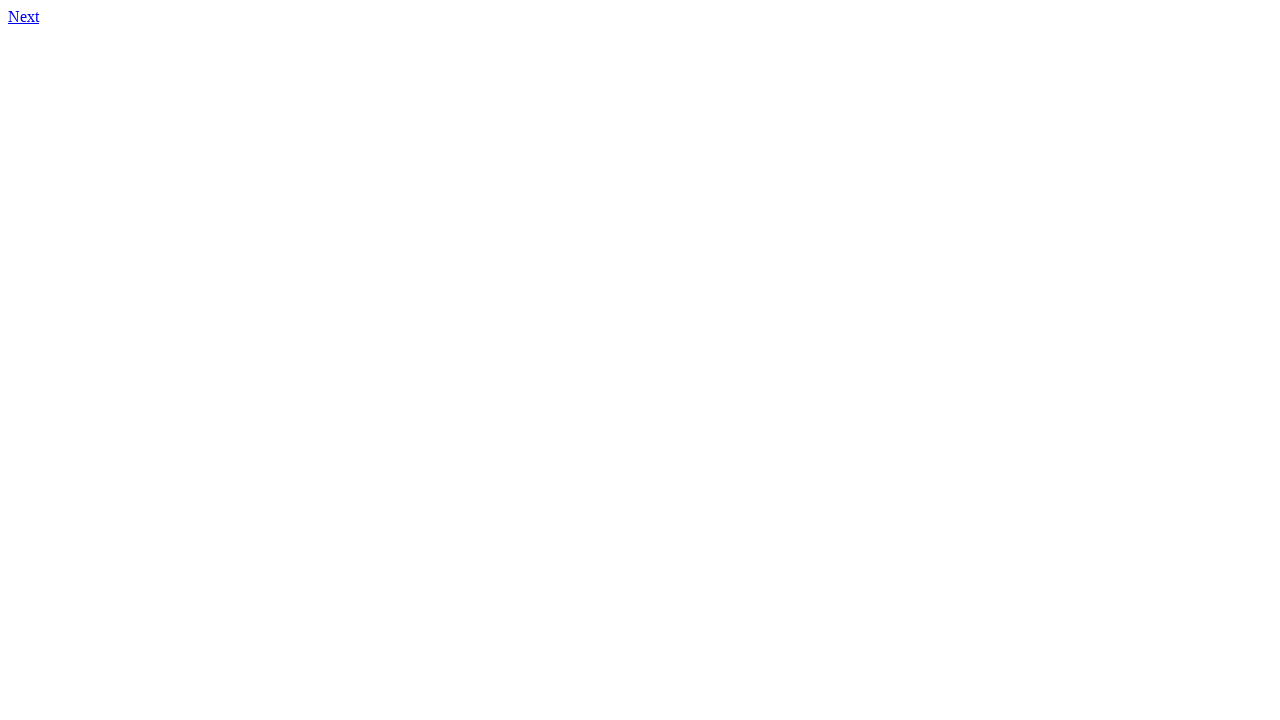

Clicked link to page 421.html at (24, 16) on xpath=//a[@href='421.html']
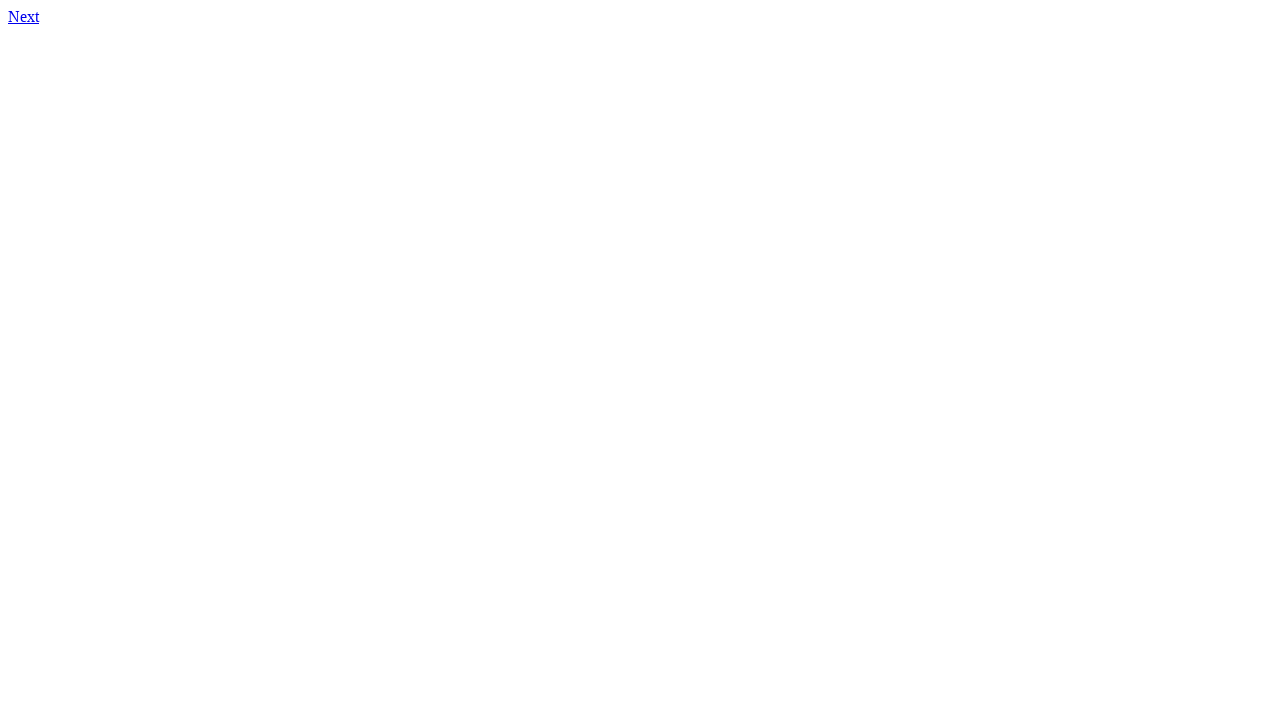

Clicked link to page 422.html at (24, 16) on xpath=//a[@href='422.html']
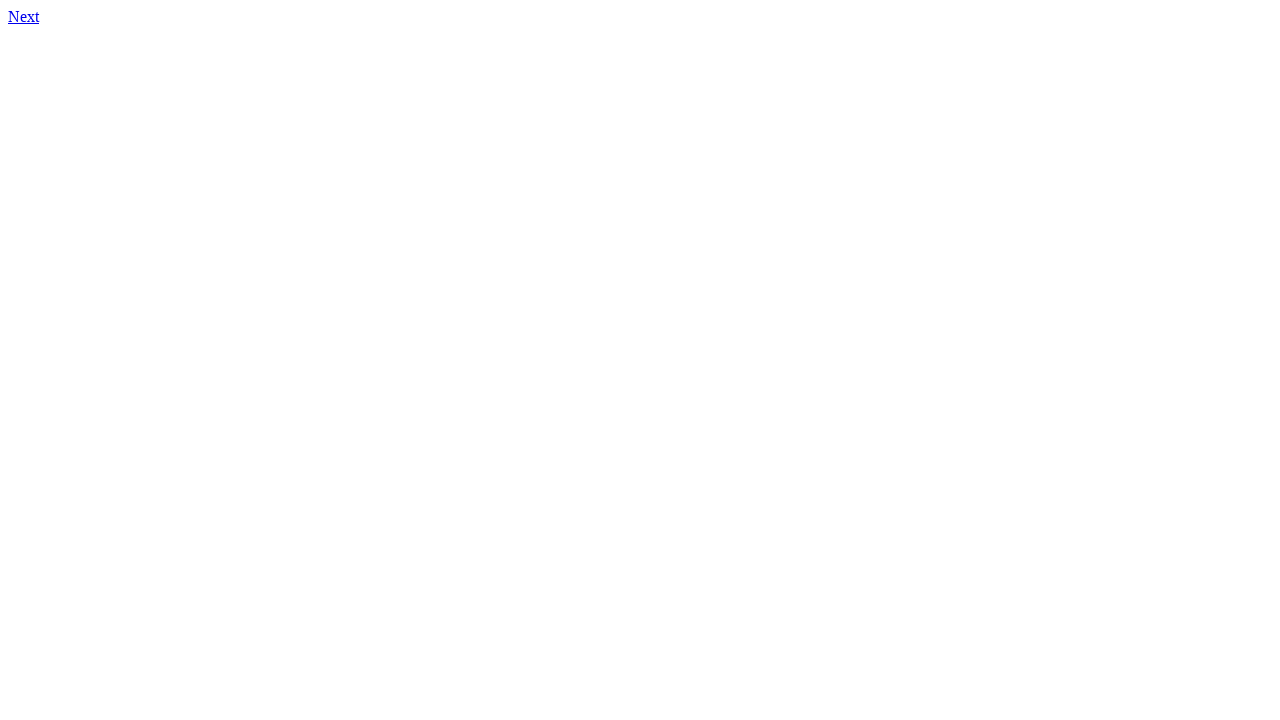

Clicked link to page 423.html at (24, 16) on xpath=//a[@href='423.html']
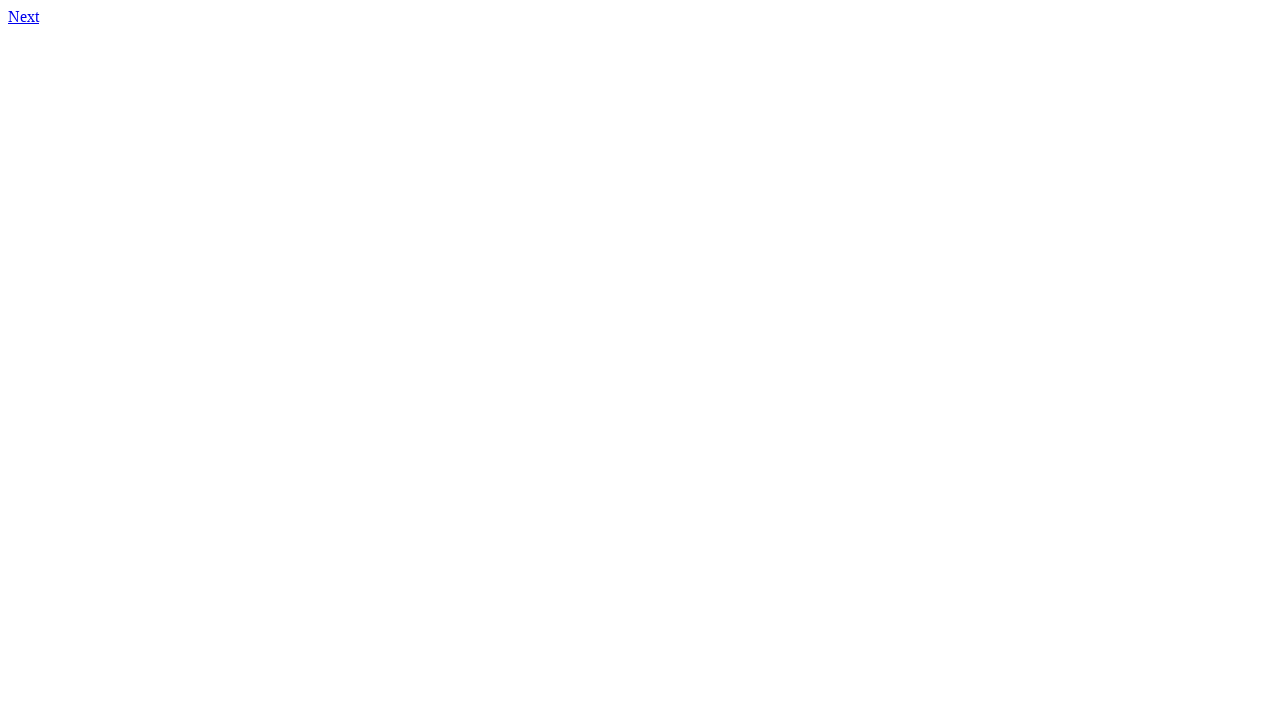

Clicked link to page 424.html at (24, 16) on xpath=//a[@href='424.html']
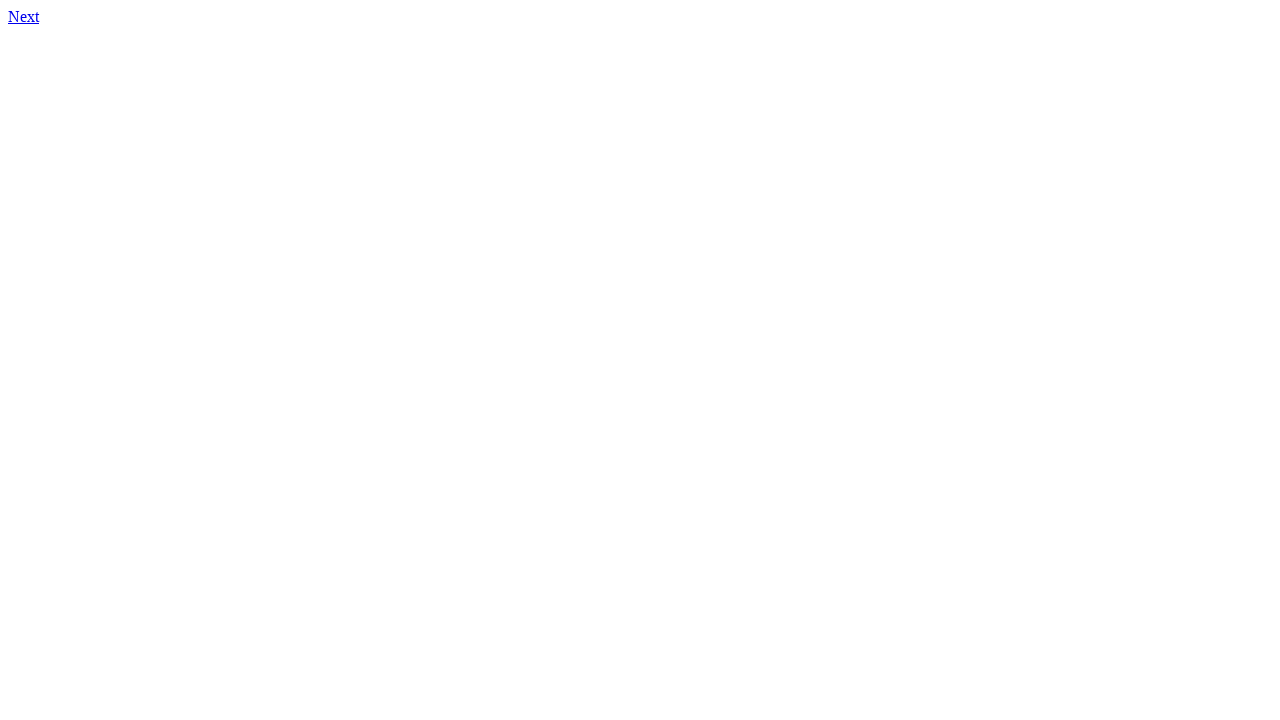

Clicked link to page 425.html at (24, 16) on xpath=//a[@href='425.html']
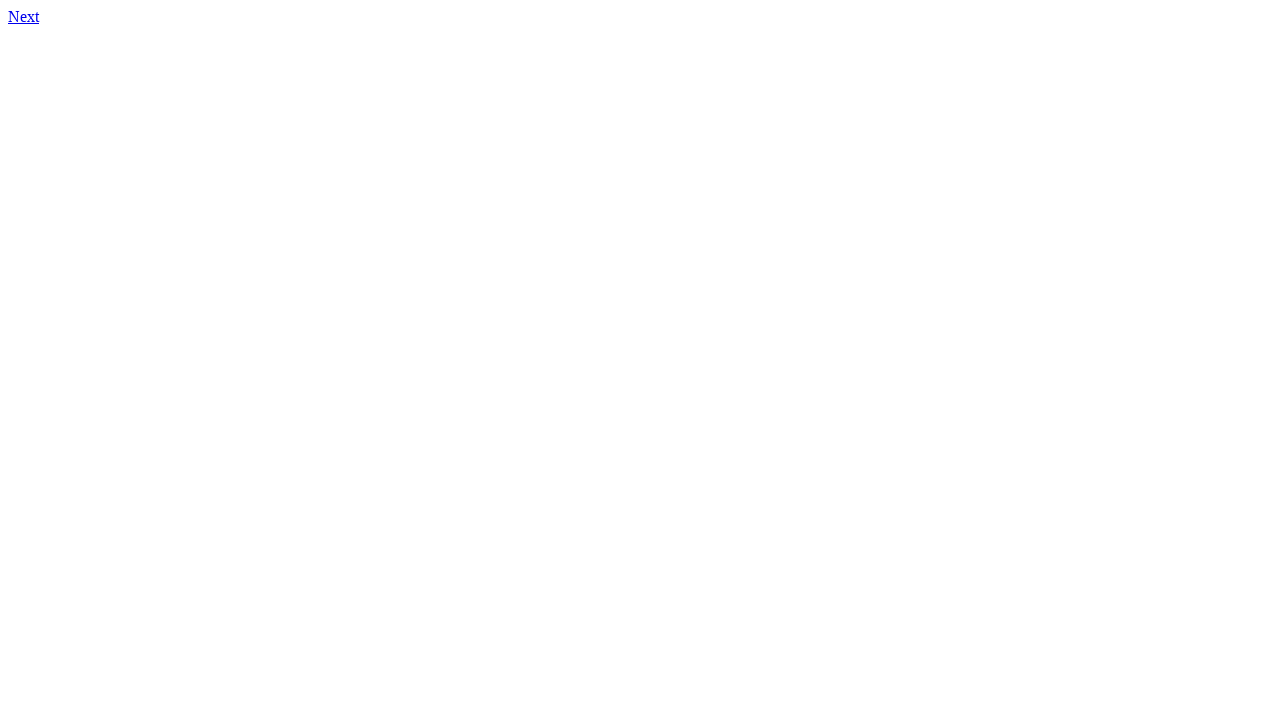

Clicked link to page 426.html at (24, 16) on xpath=//a[@href='426.html']
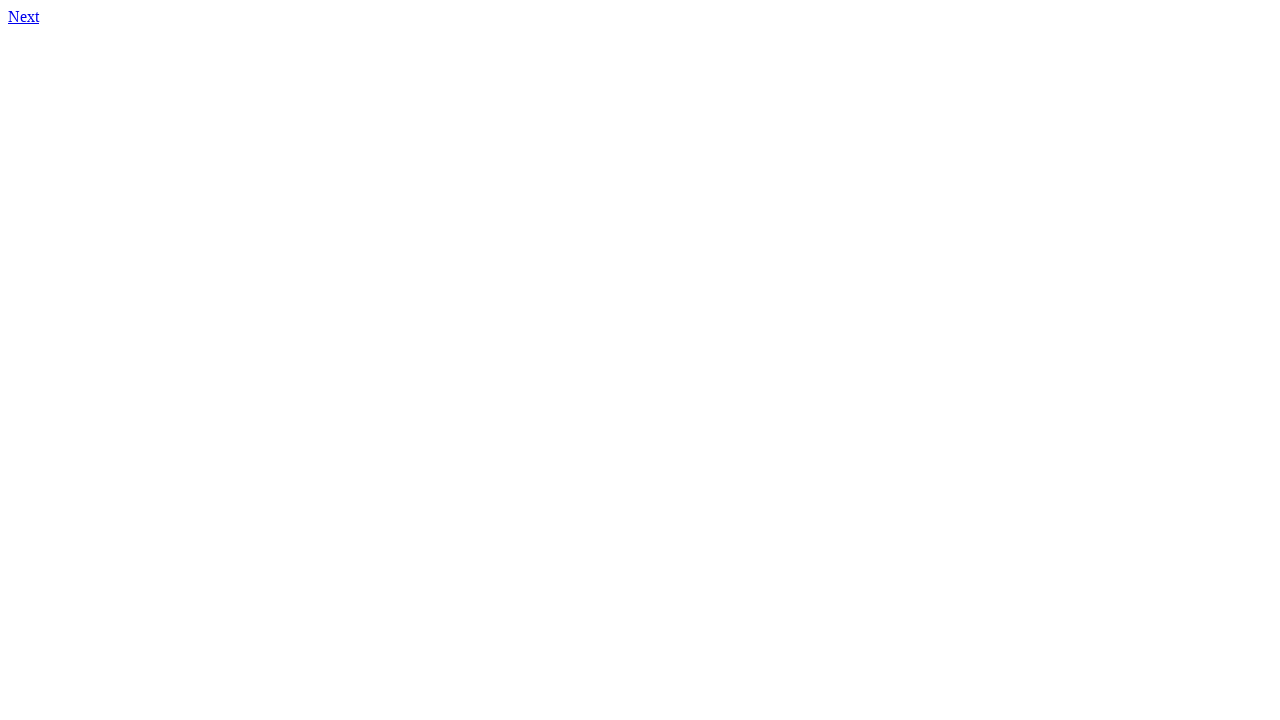

Clicked link to page 427.html at (24, 16) on xpath=//a[@href='427.html']
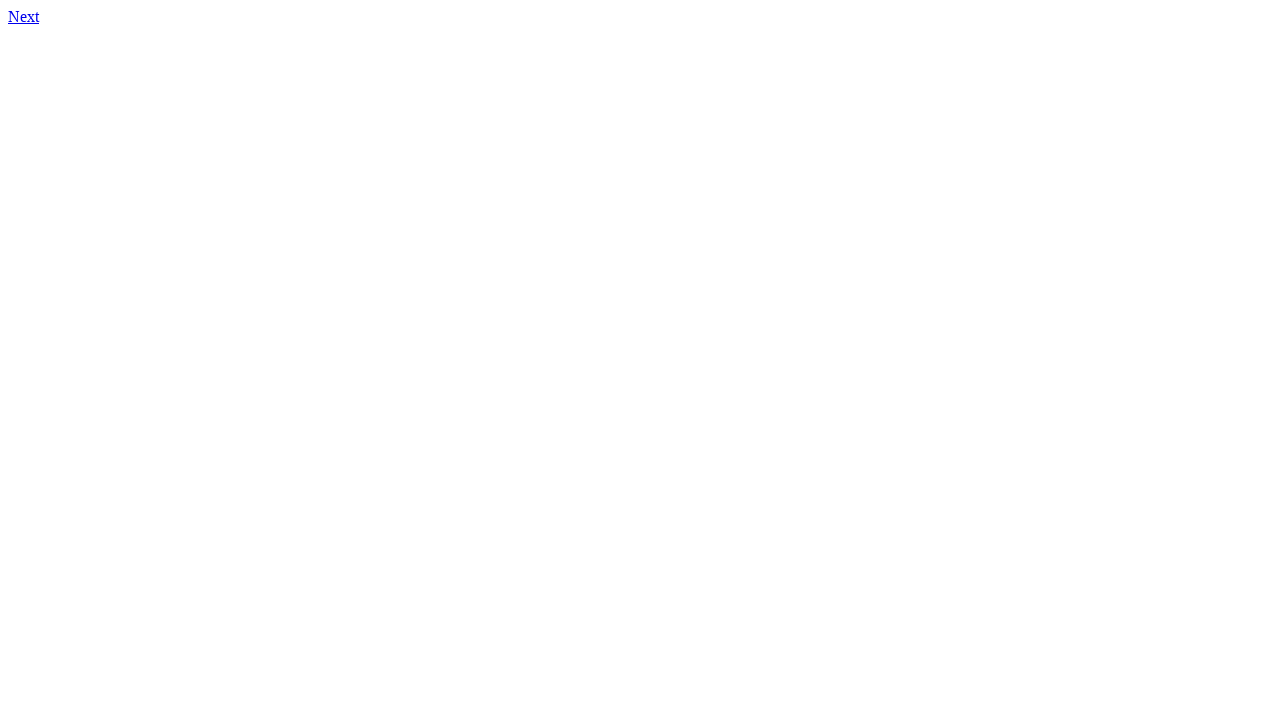

Clicked link to page 428.html at (24, 16) on xpath=//a[@href='428.html']
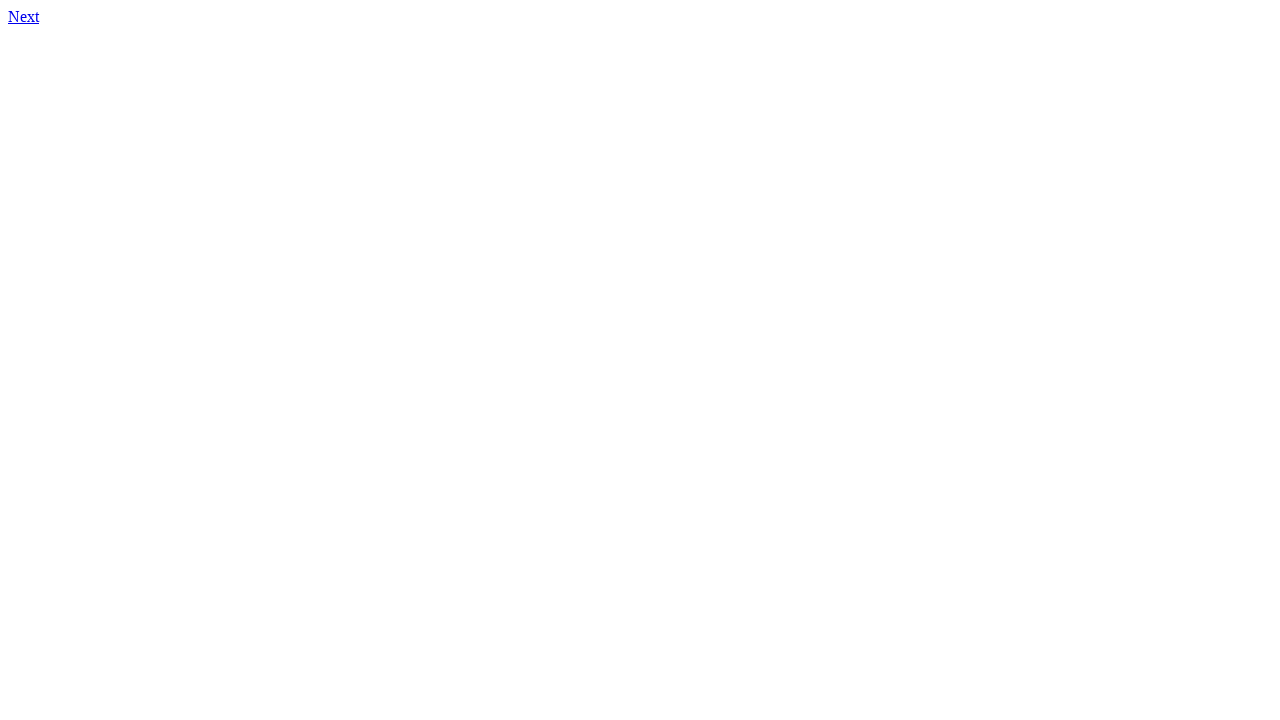

Clicked link to page 429.html at (24, 16) on xpath=//a[@href='429.html']
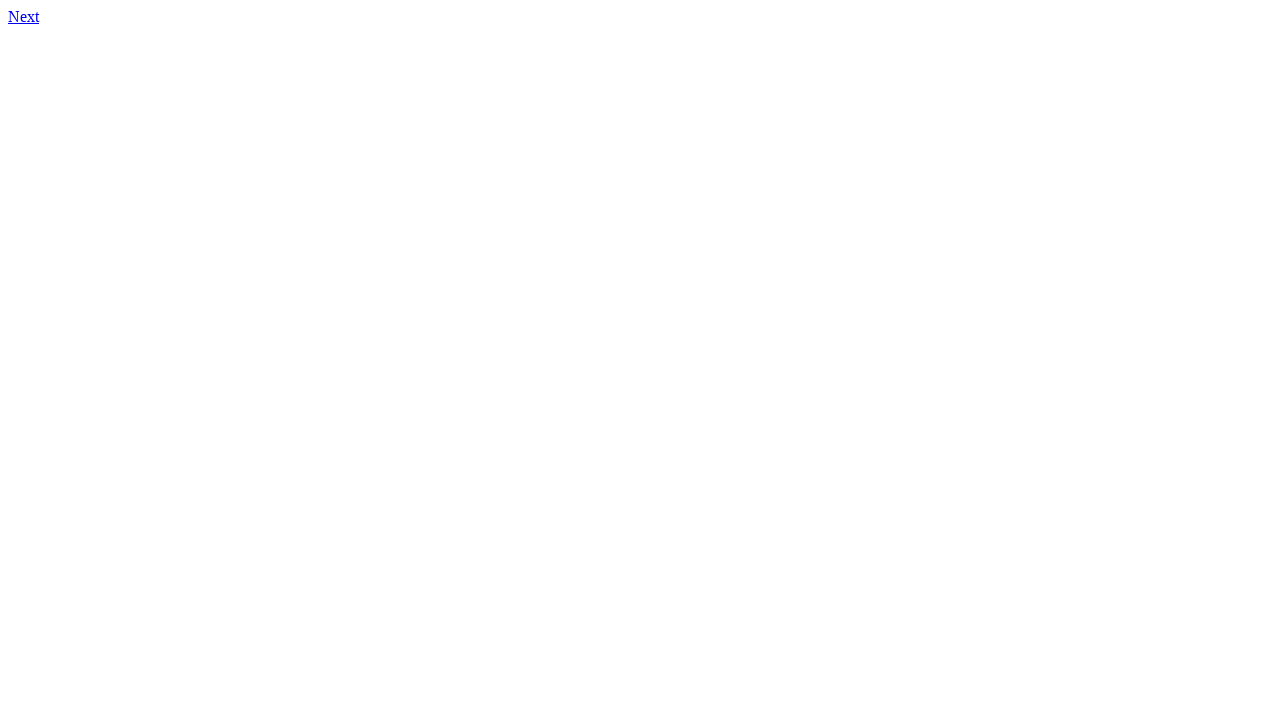

Clicked link to page 430.html at (24, 16) on xpath=//a[@href='430.html']
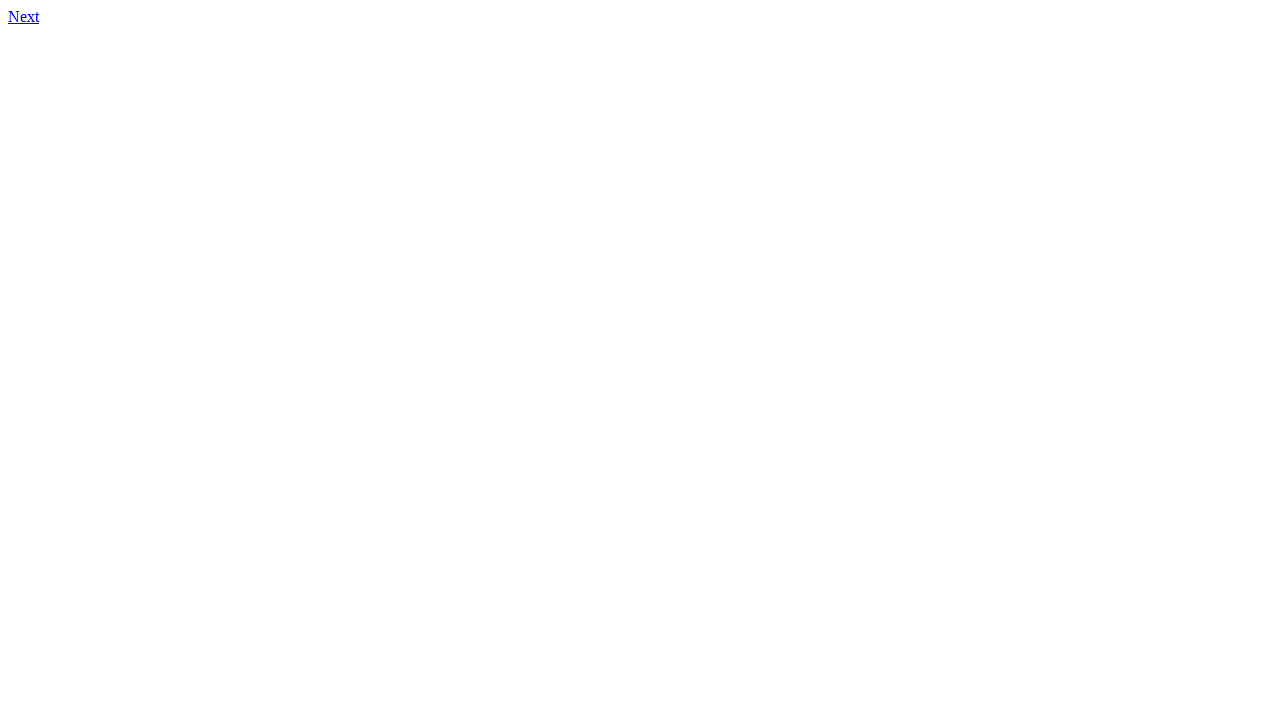

Clicked link to page 431.html at (24, 16) on xpath=//a[@href='431.html']
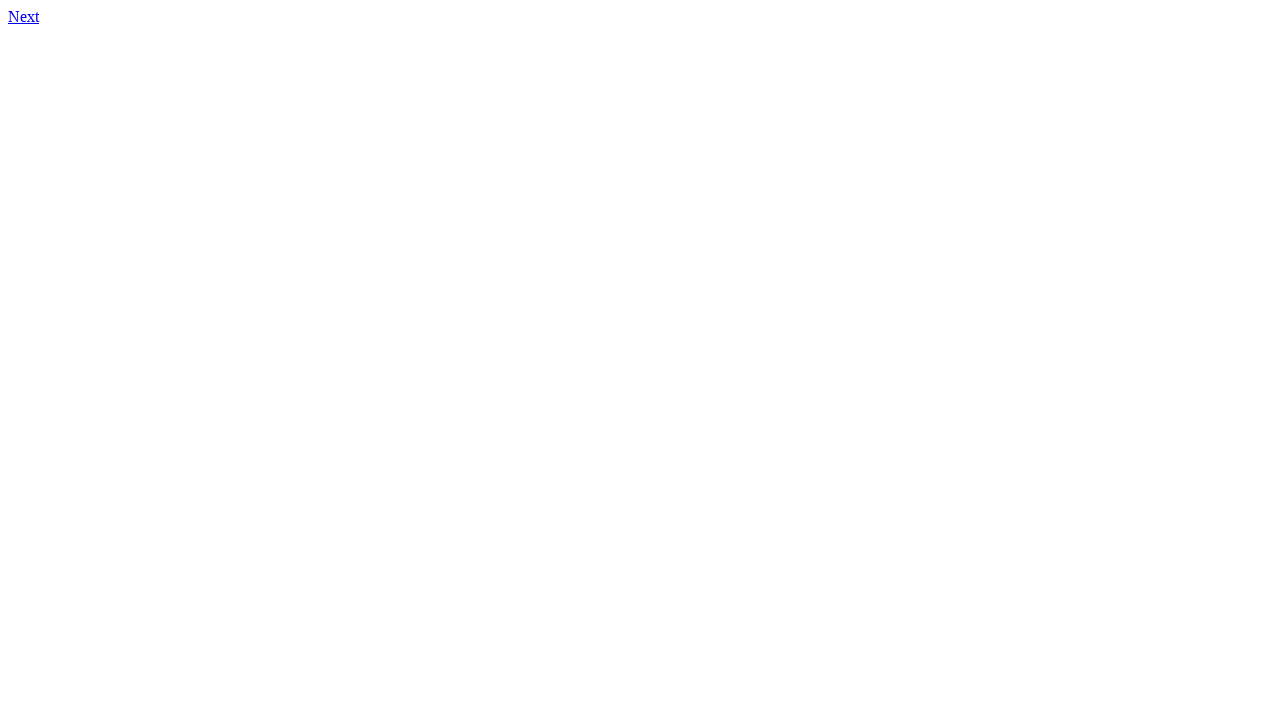

Clicked link to page 432.html at (24, 16) on xpath=//a[@href='432.html']
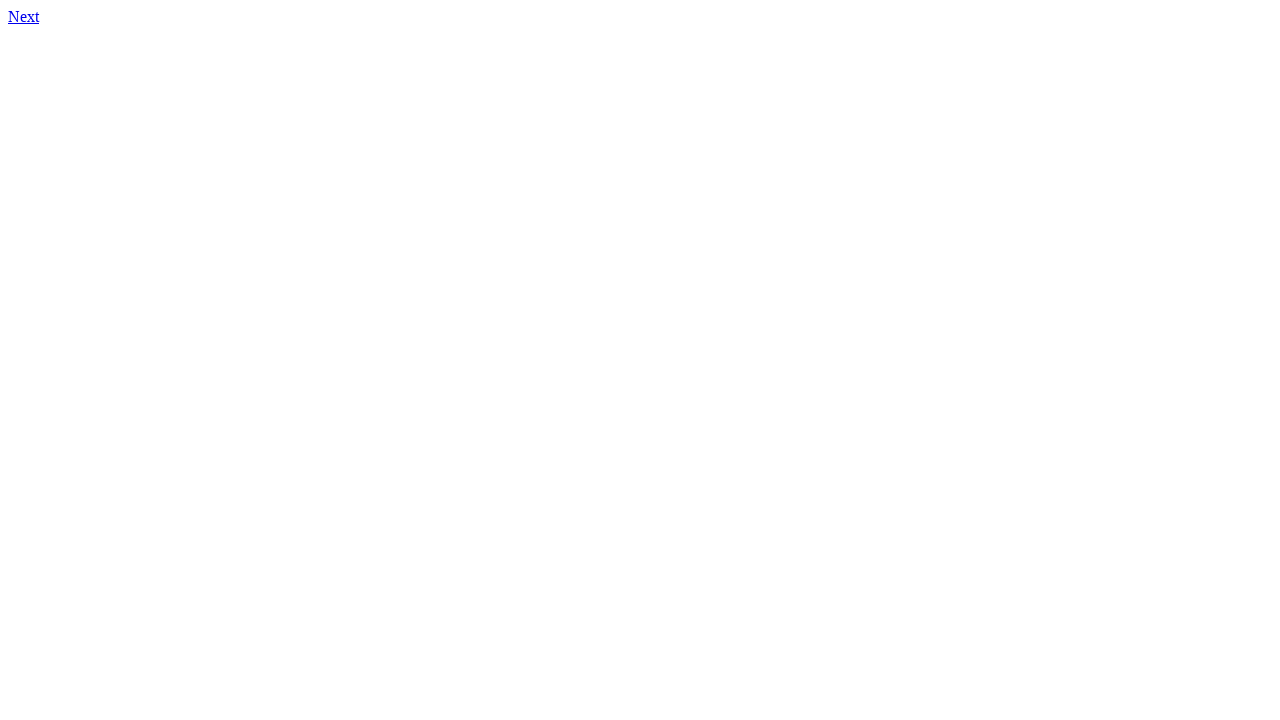

Clicked link to page 433.html at (24, 16) on xpath=//a[@href='433.html']
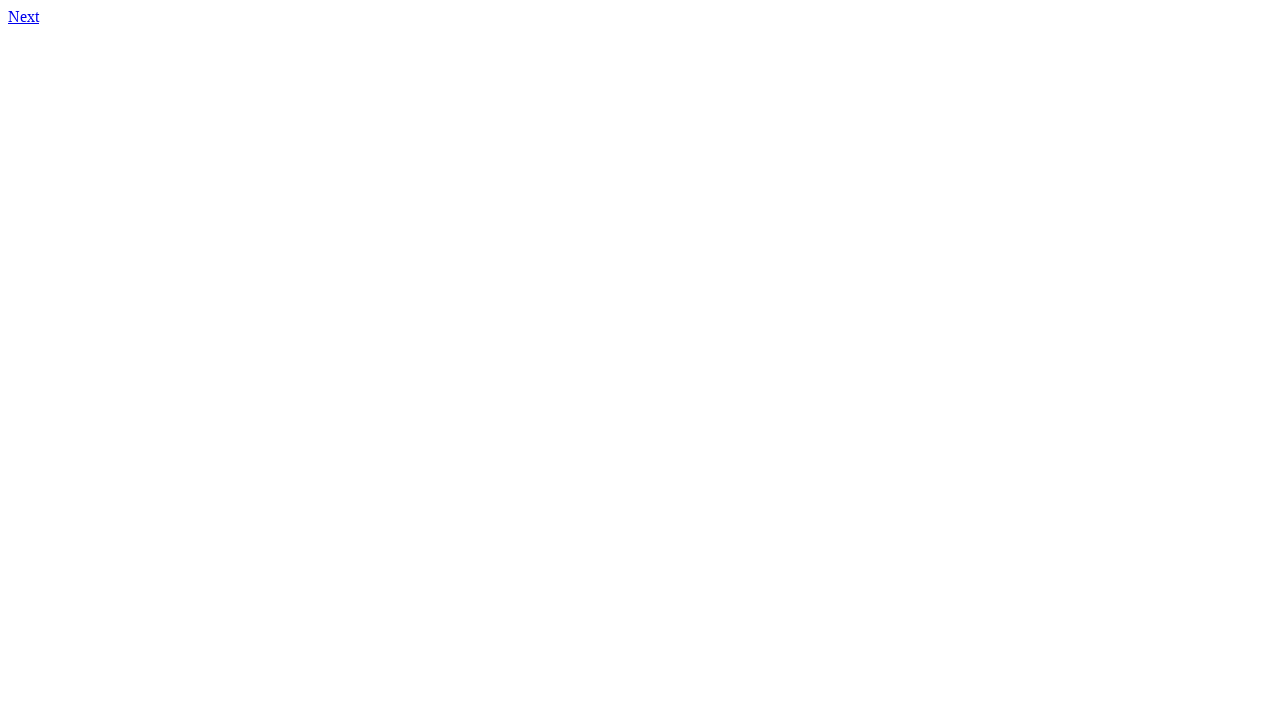

Clicked link to page 434.html at (24, 16) on xpath=//a[@href='434.html']
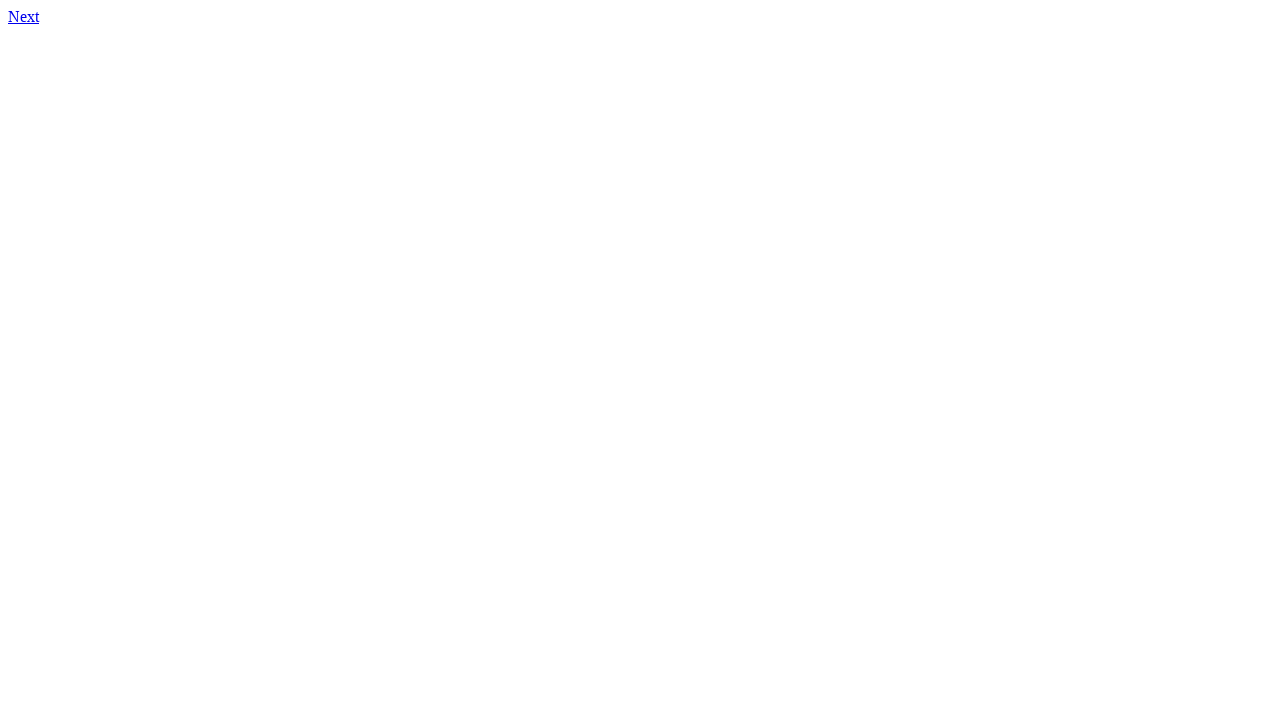

Clicked link to page 435.html at (24, 16) on xpath=//a[@href='435.html']
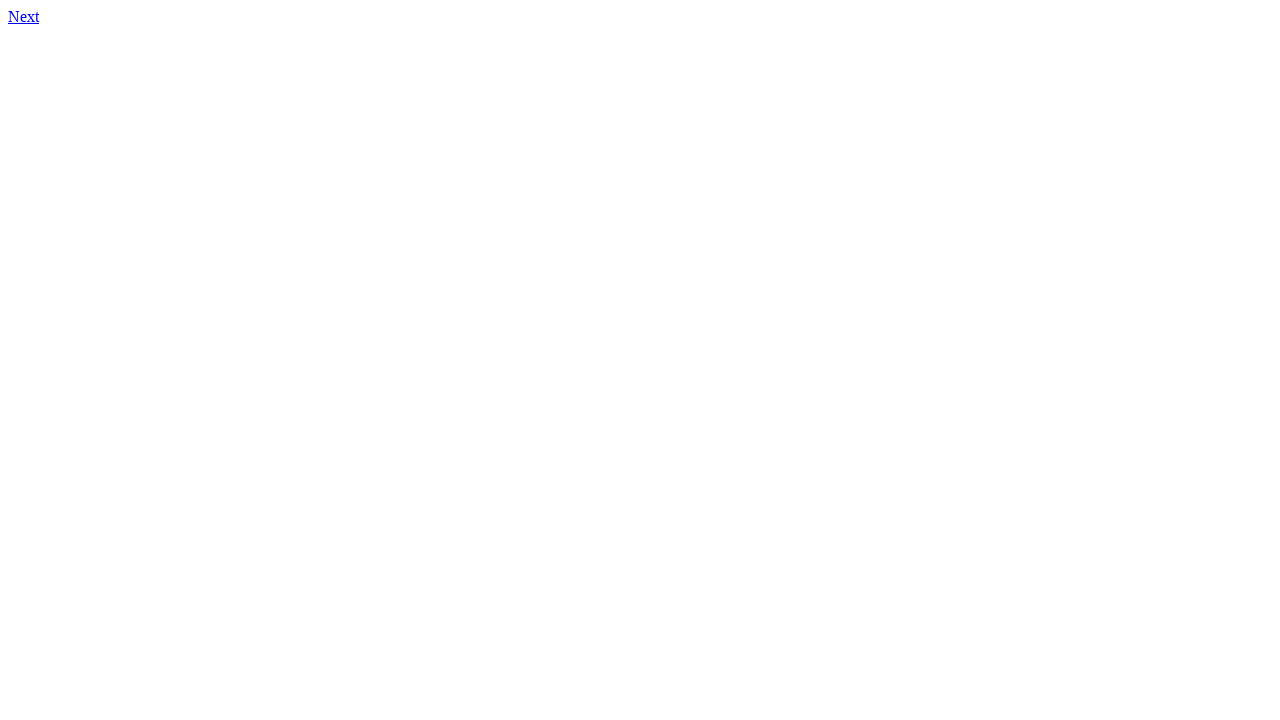

Clicked link to page 436.html at (24, 16) on xpath=//a[@href='436.html']
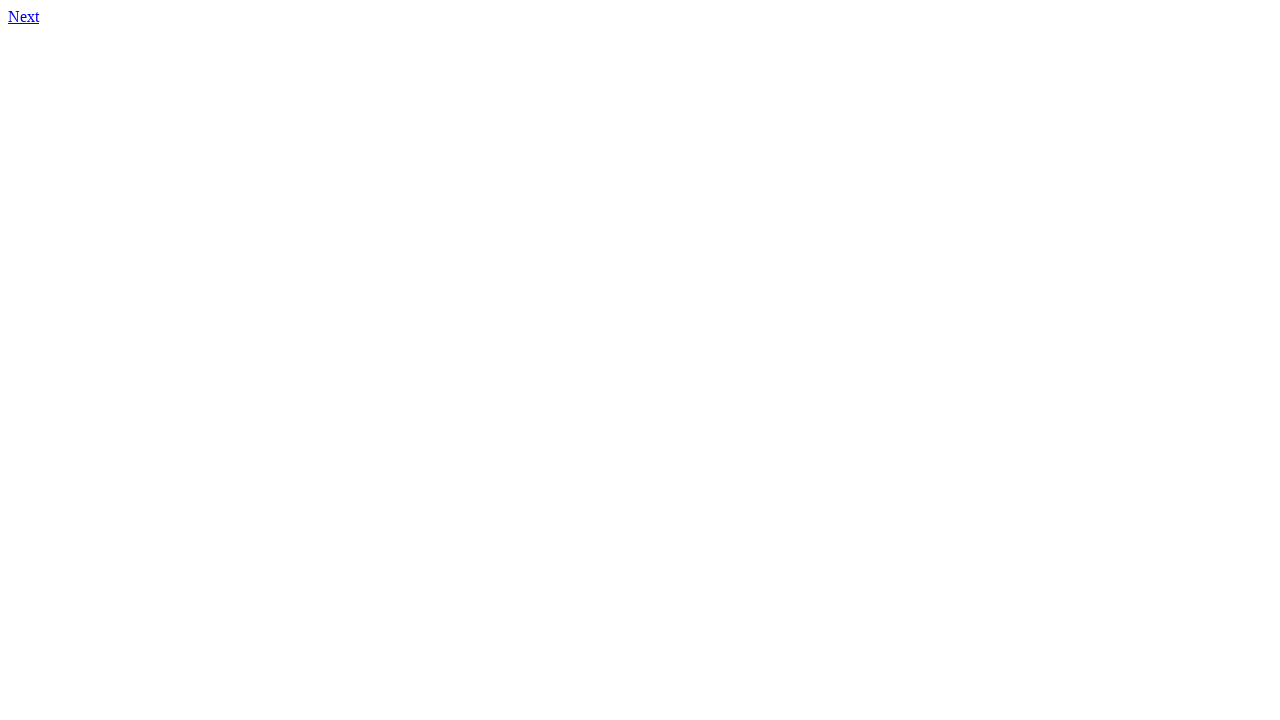

Clicked link to page 437.html at (24, 16) on xpath=//a[@href='437.html']
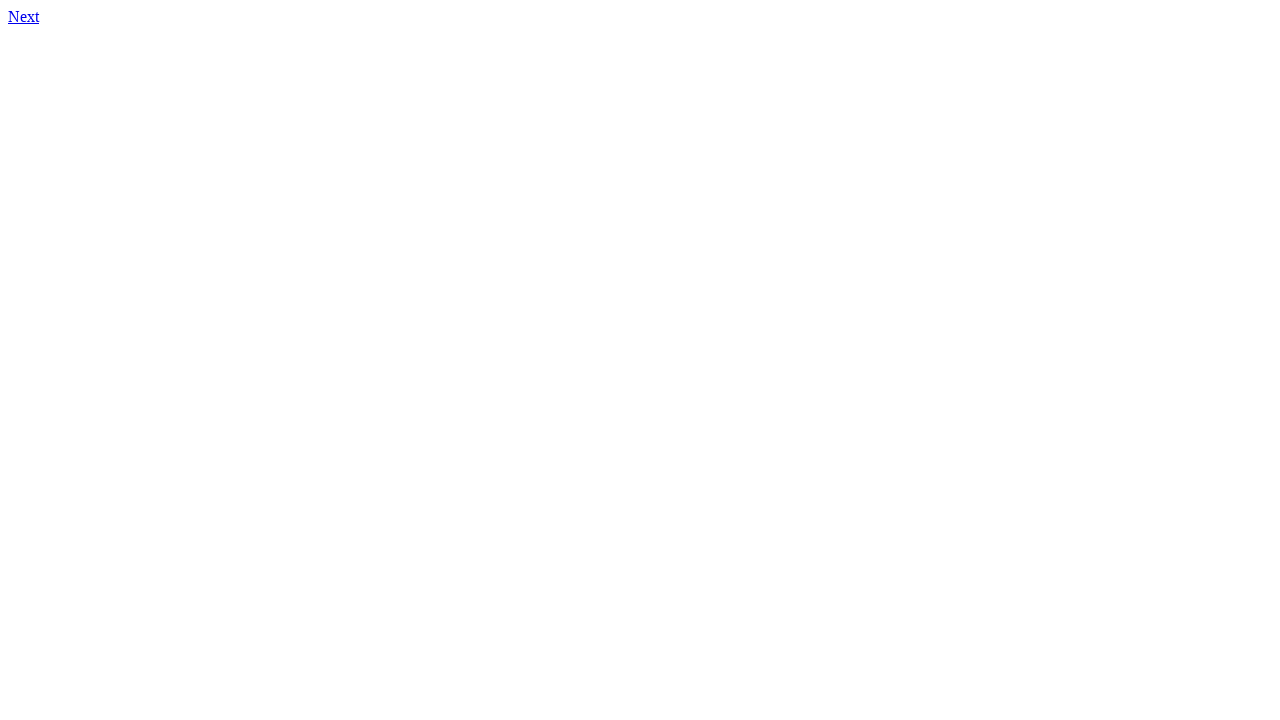

Clicked link to page 438.html at (24, 16) on xpath=//a[@href='438.html']
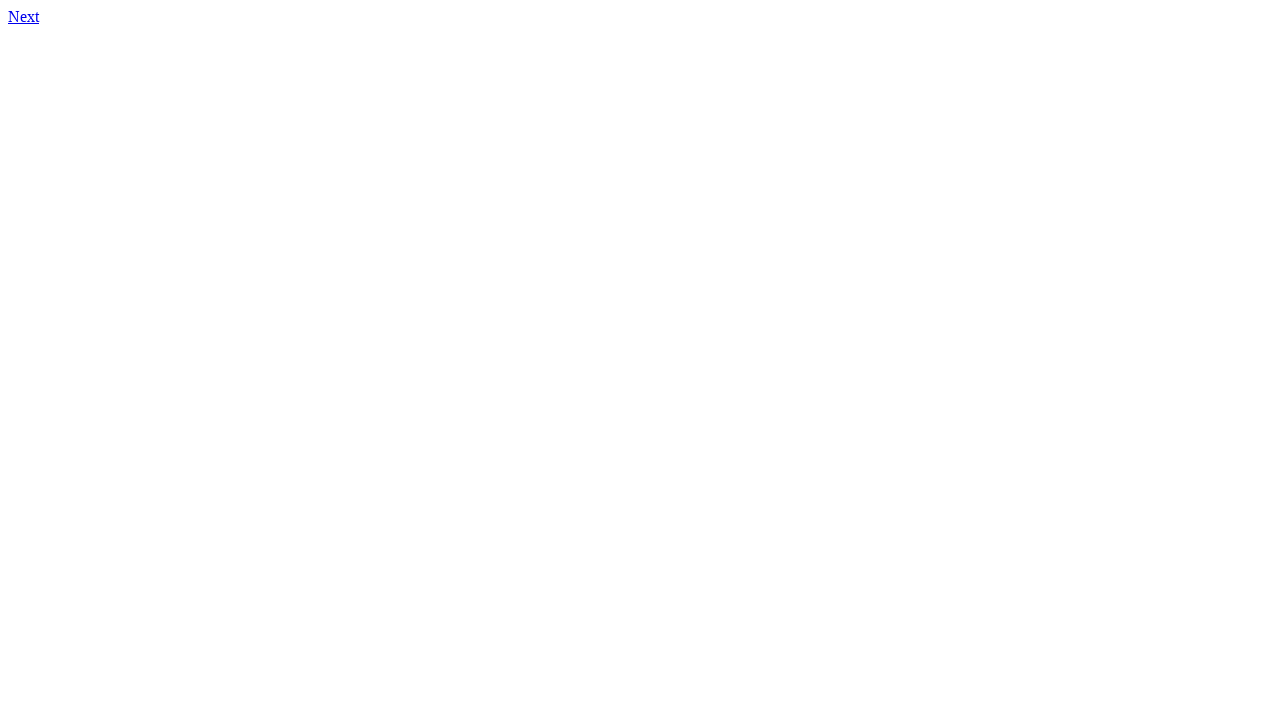

Clicked link to page 439.html at (24, 16) on xpath=//a[@href='439.html']
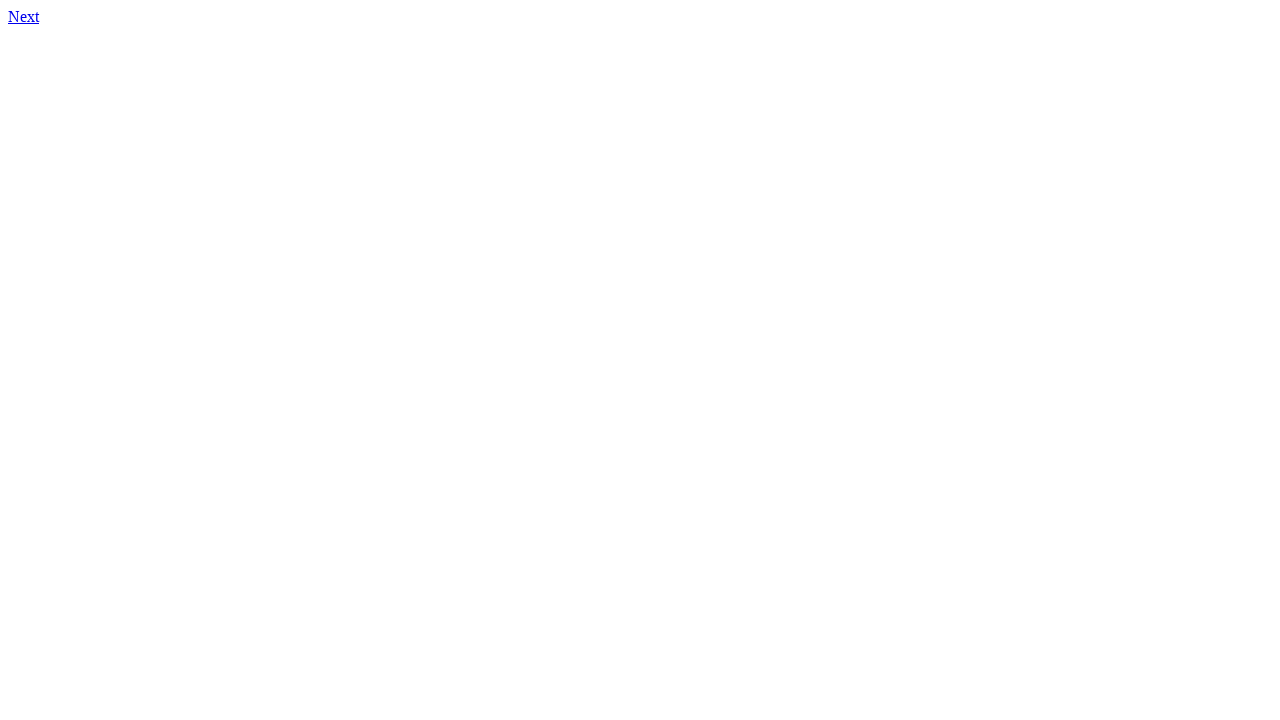

Clicked link to page 440.html at (24, 16) on xpath=//a[@href='440.html']
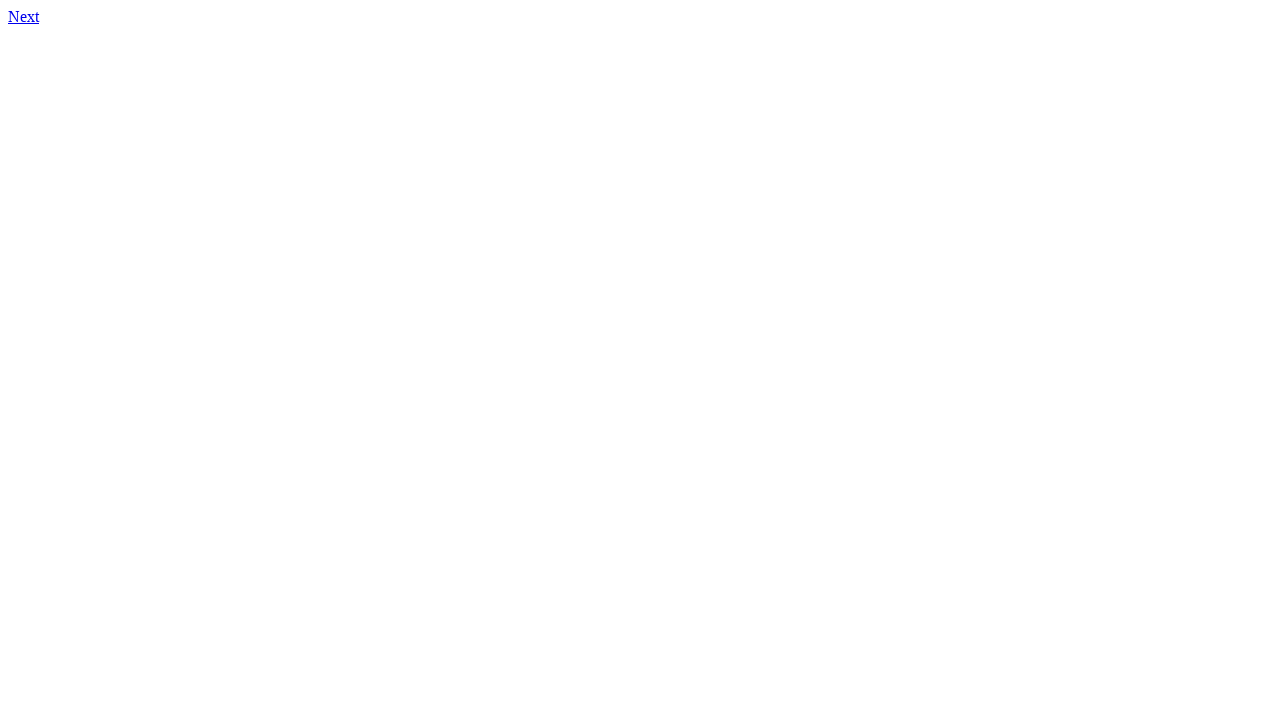

Clicked link to page 441.html at (24, 16) on xpath=//a[@href='441.html']
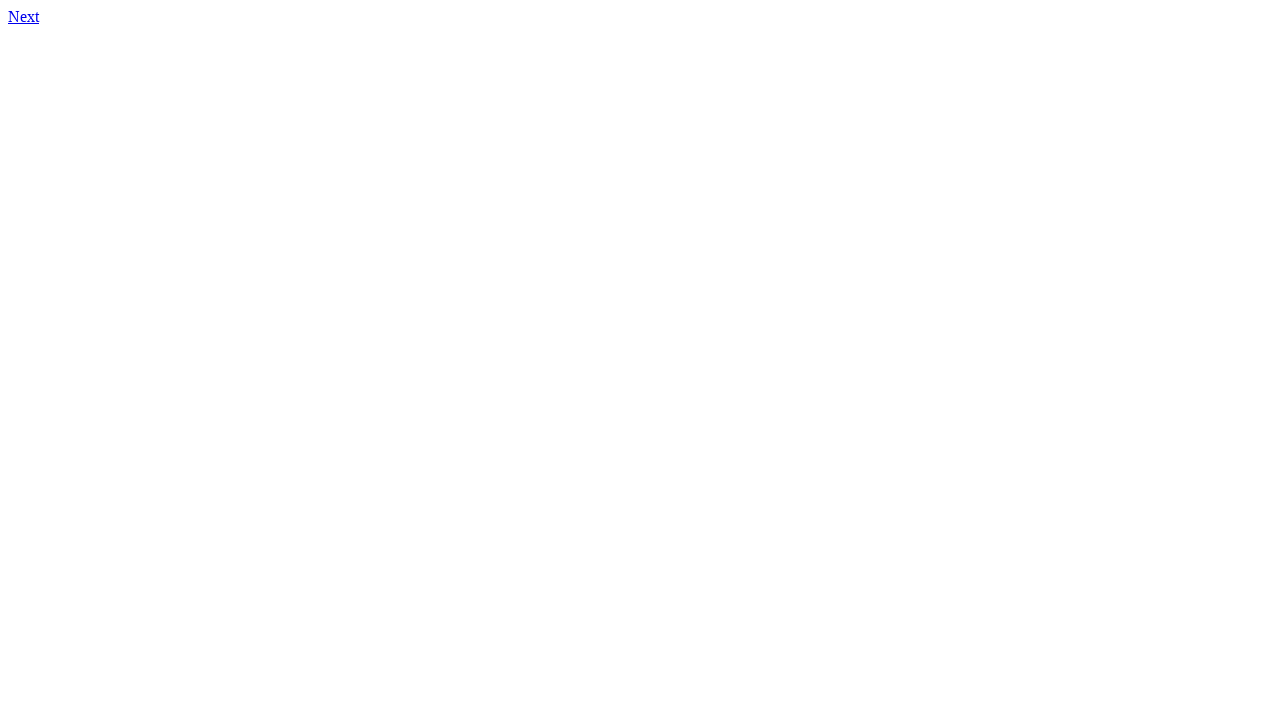

Clicked link to page 442.html at (24, 16) on xpath=//a[@href='442.html']
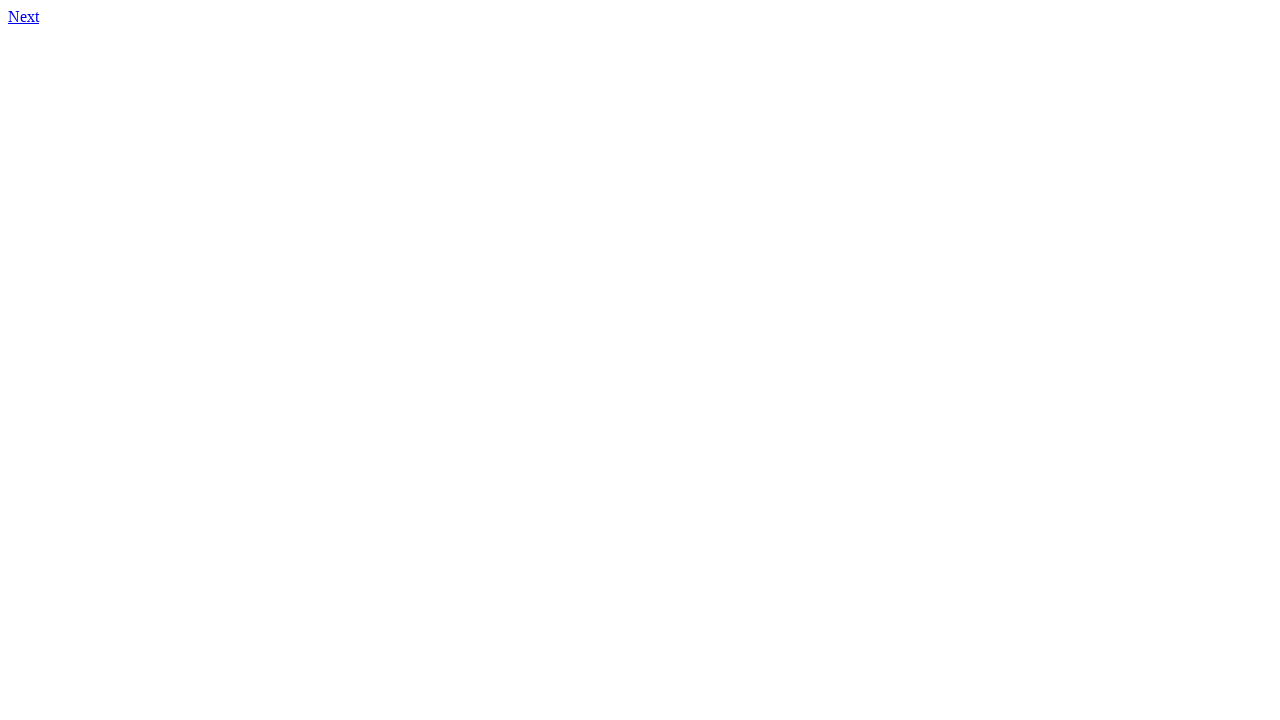

Clicked link to page 443.html at (24, 16) on xpath=//a[@href='443.html']
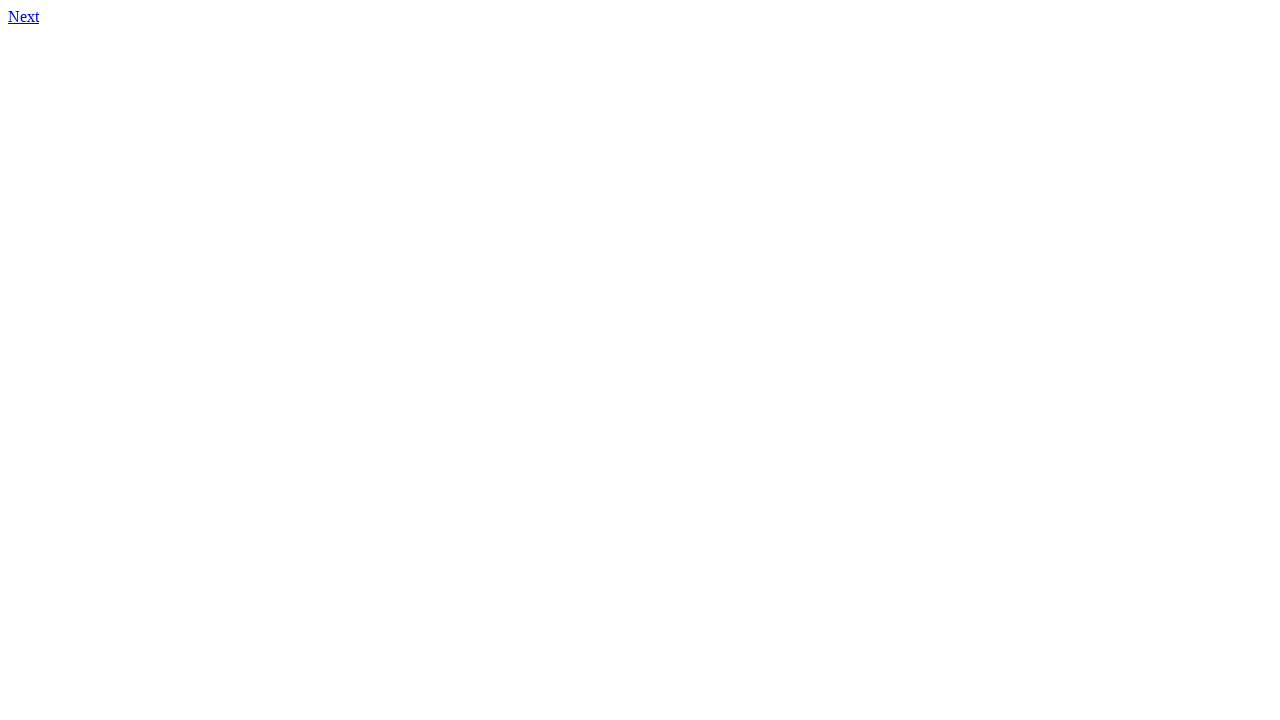

Clicked link to page 444.html at (24, 16) on xpath=//a[@href='444.html']
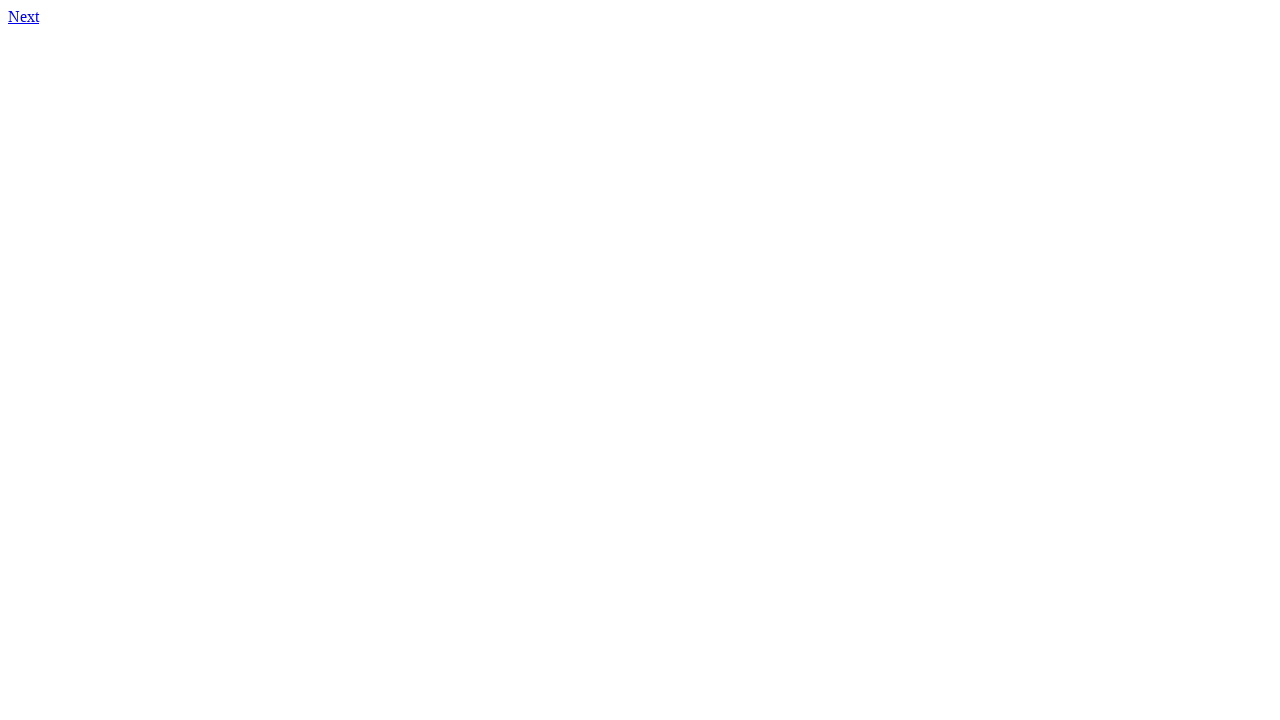

Clicked link to page 445.html at (24, 16) on xpath=//a[@href='445.html']
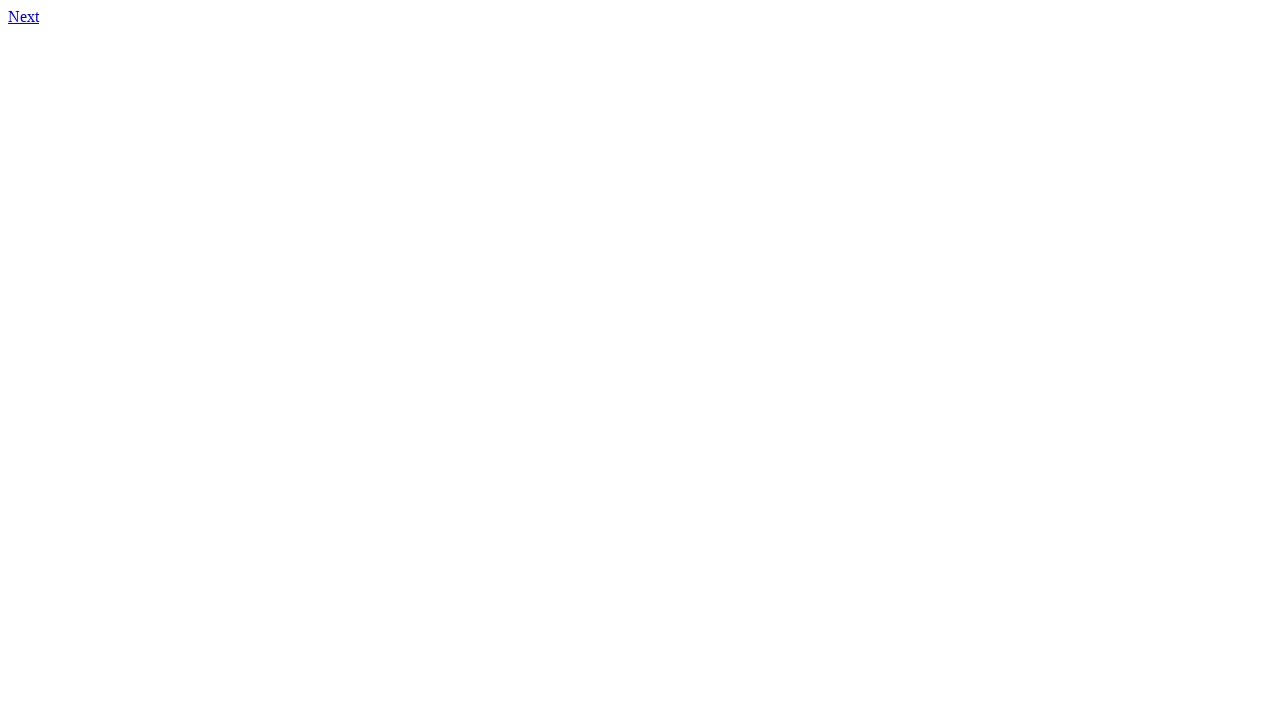

Clicked link to page 446.html at (24, 16) on xpath=//a[@href='446.html']
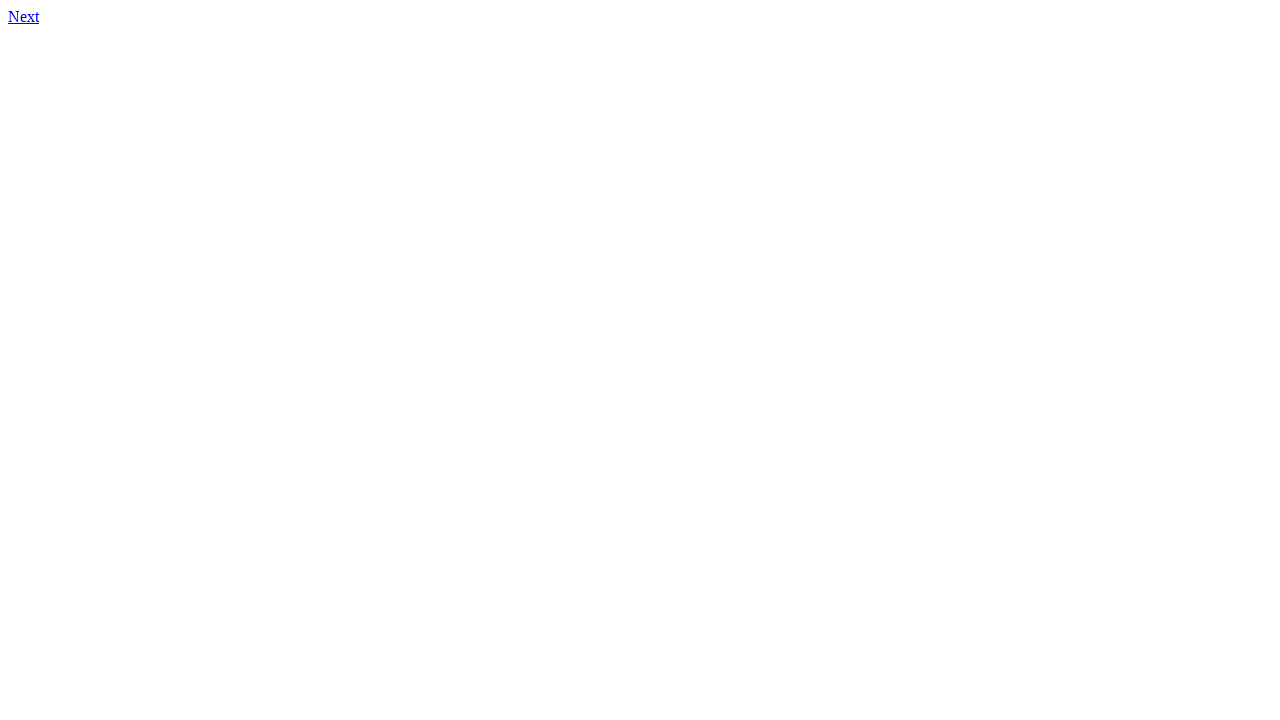

Clicked link to page 447.html at (24, 16) on xpath=//a[@href='447.html']
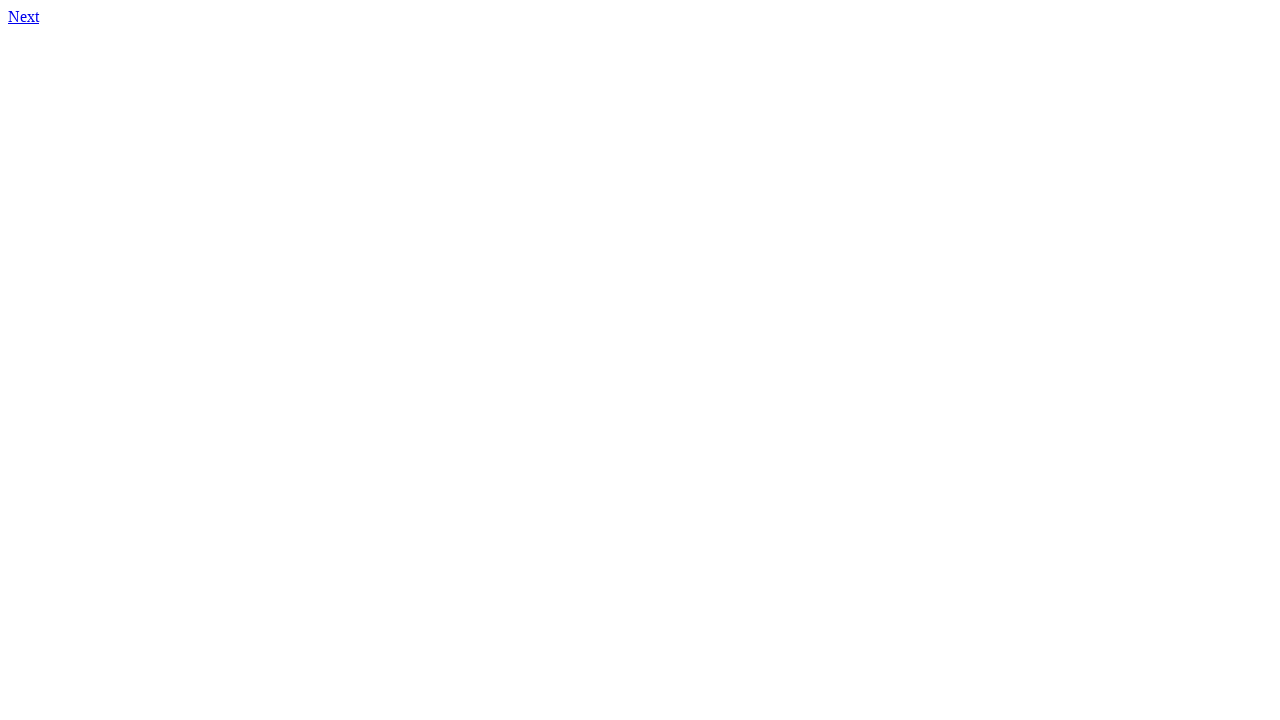

Clicked link to page 448.html at (24, 16) on xpath=//a[@href='448.html']
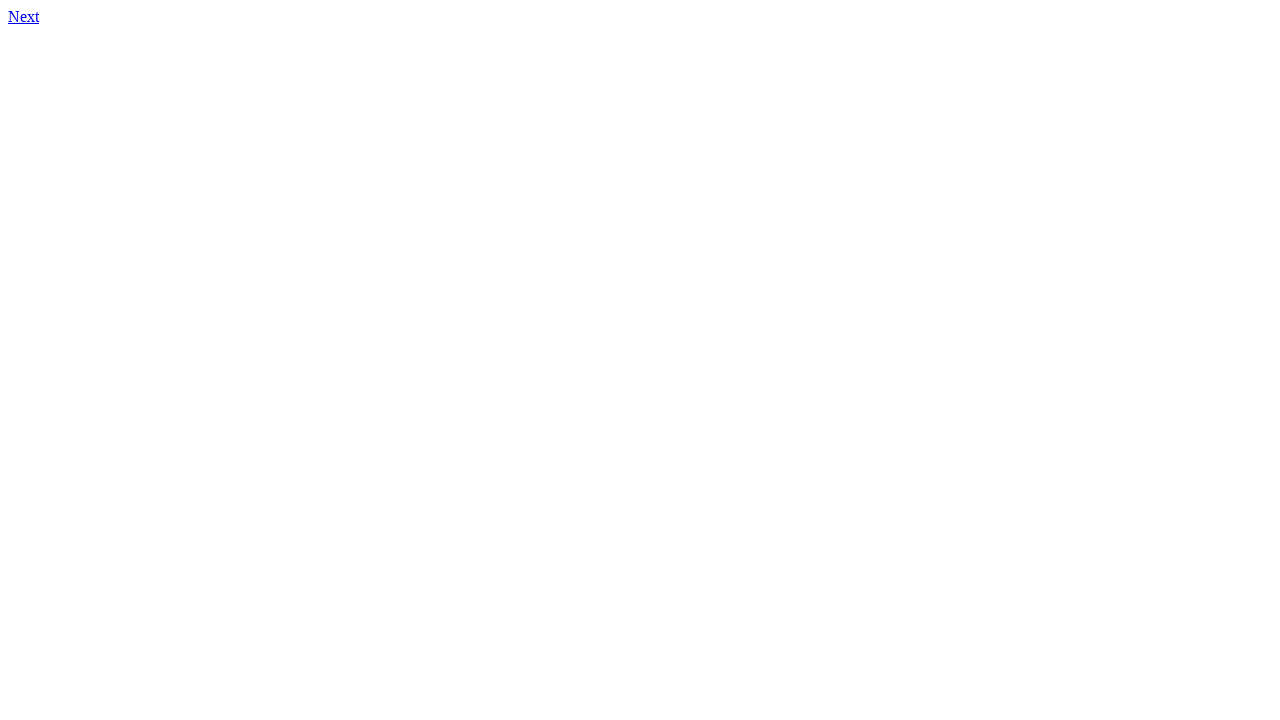

Clicked link to page 449.html at (24, 16) on xpath=//a[@href='449.html']
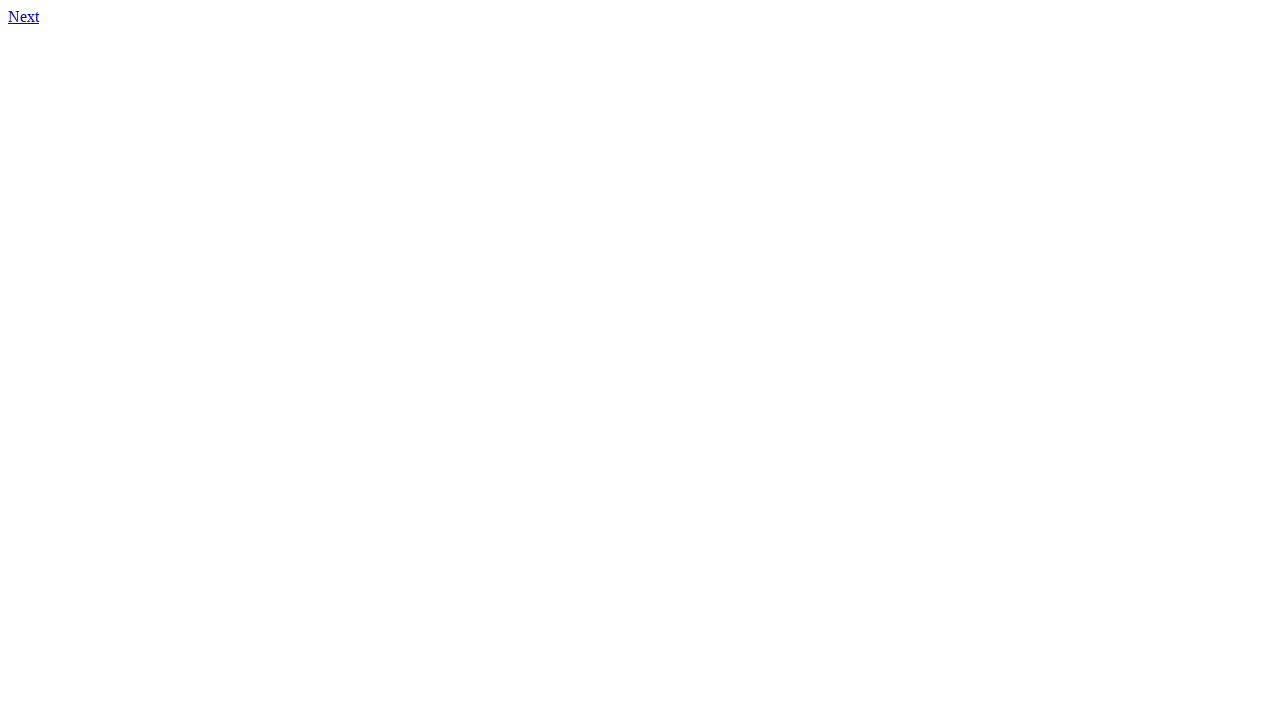

Clicked link to page 450.html at (24, 16) on xpath=//a[@href='450.html']
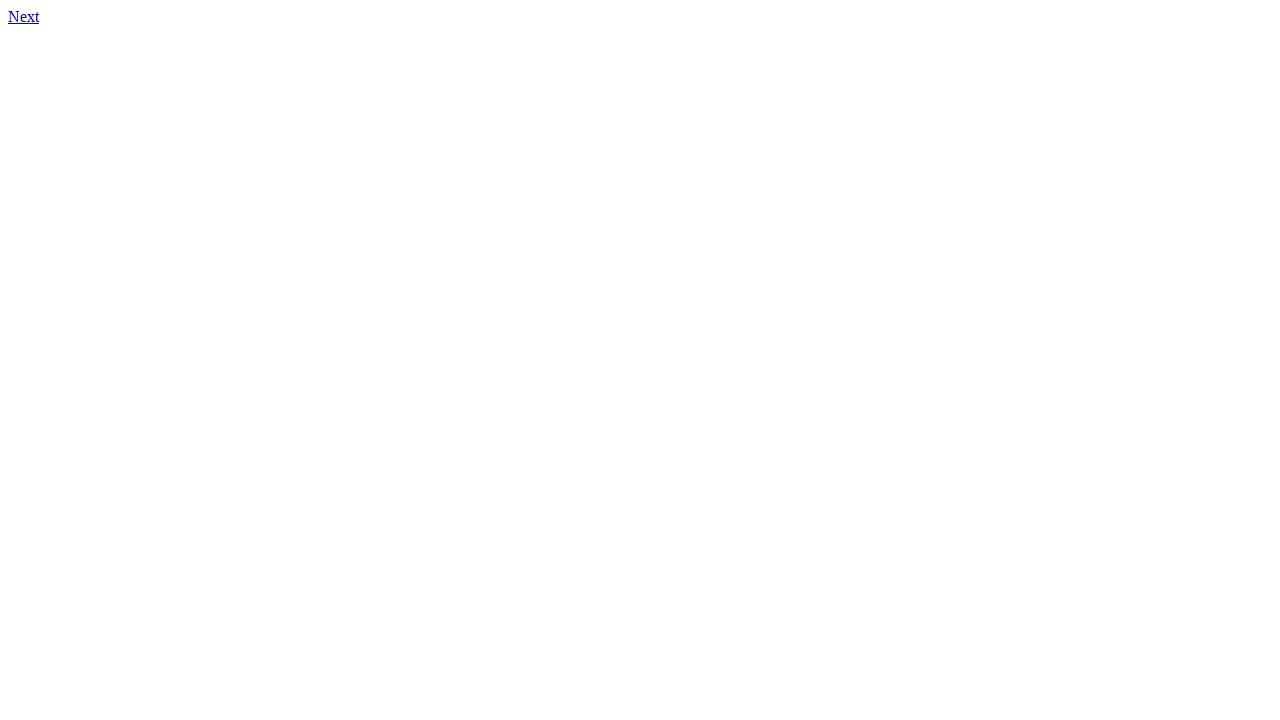

Clicked link to page 451.html at (24, 16) on xpath=//a[@href='451.html']
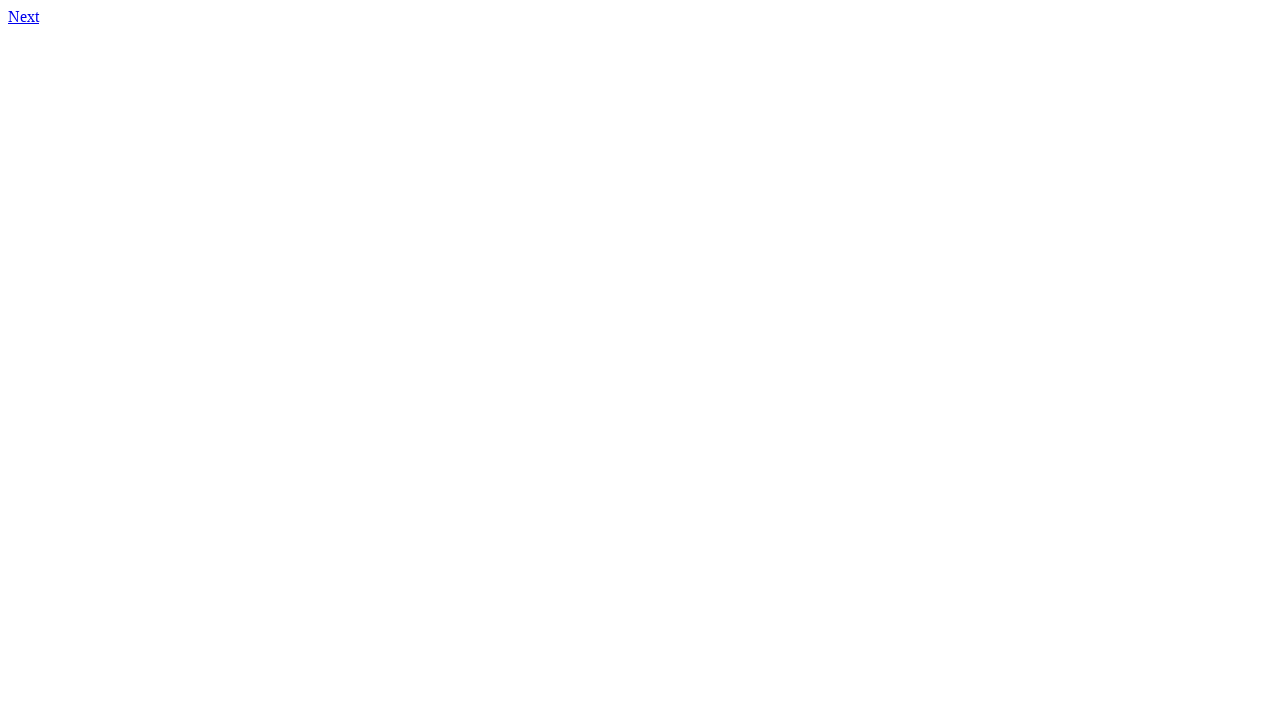

Clicked link to page 452.html at (24, 16) on xpath=//a[@href='452.html']
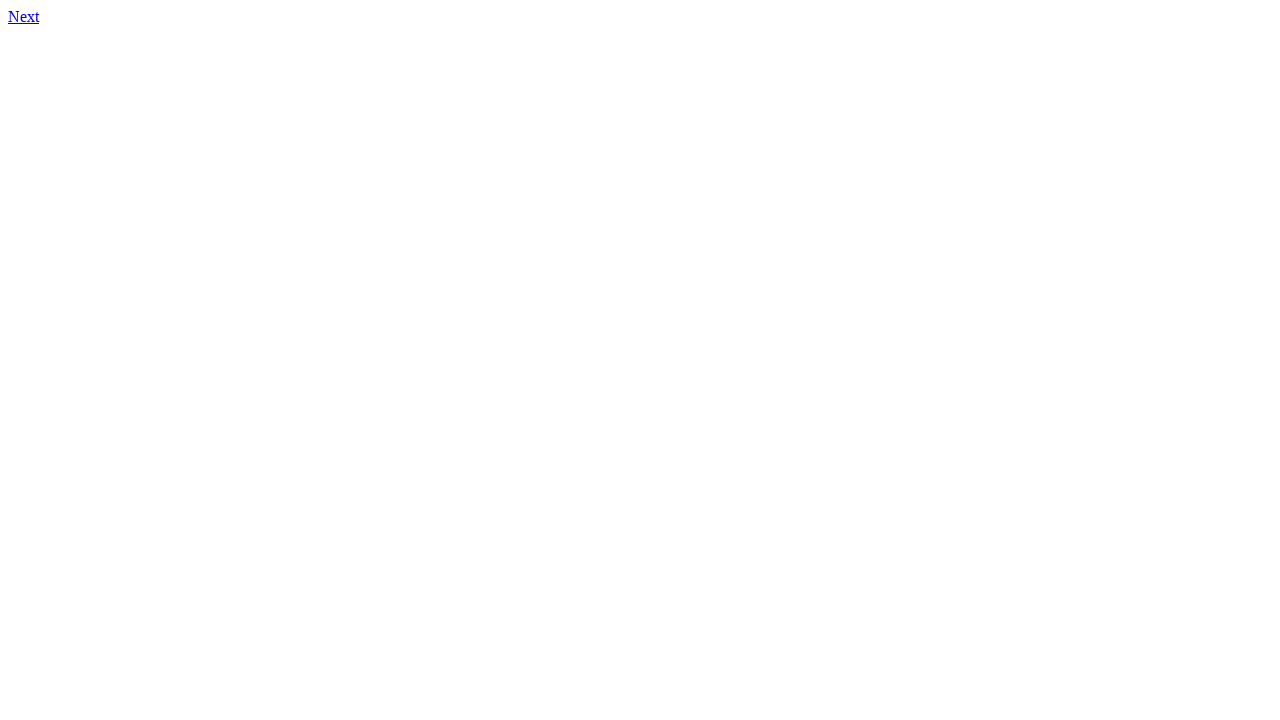

Clicked link to page 453.html at (24, 16) on xpath=//a[@href='453.html']
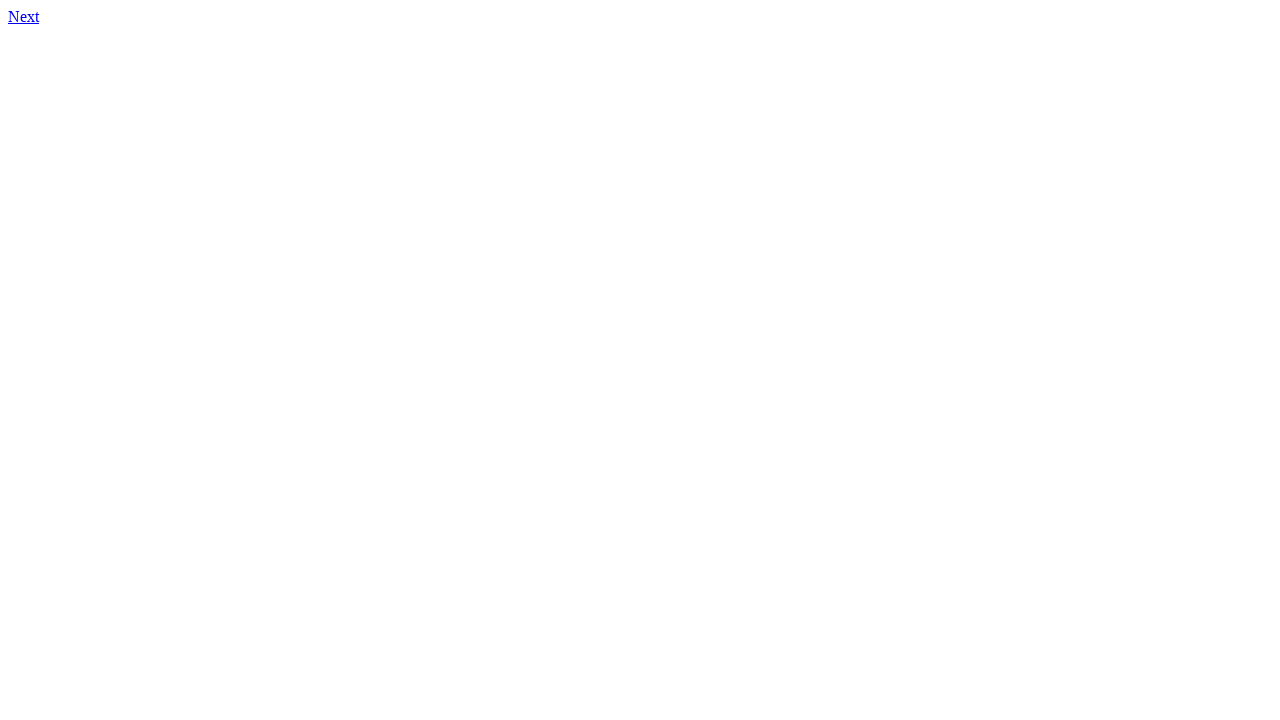

Clicked link to page 454.html at (24, 16) on xpath=//a[@href='454.html']
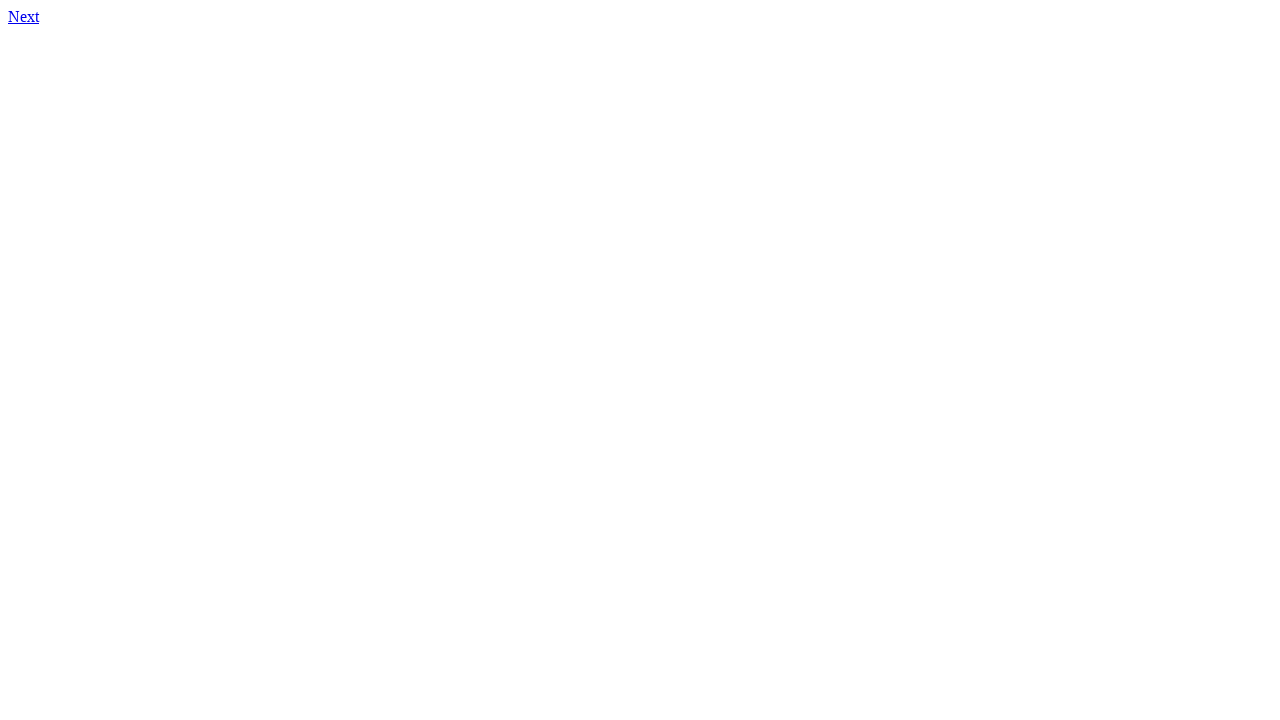

Clicked link to page 455.html at (24, 16) on xpath=//a[@href='455.html']
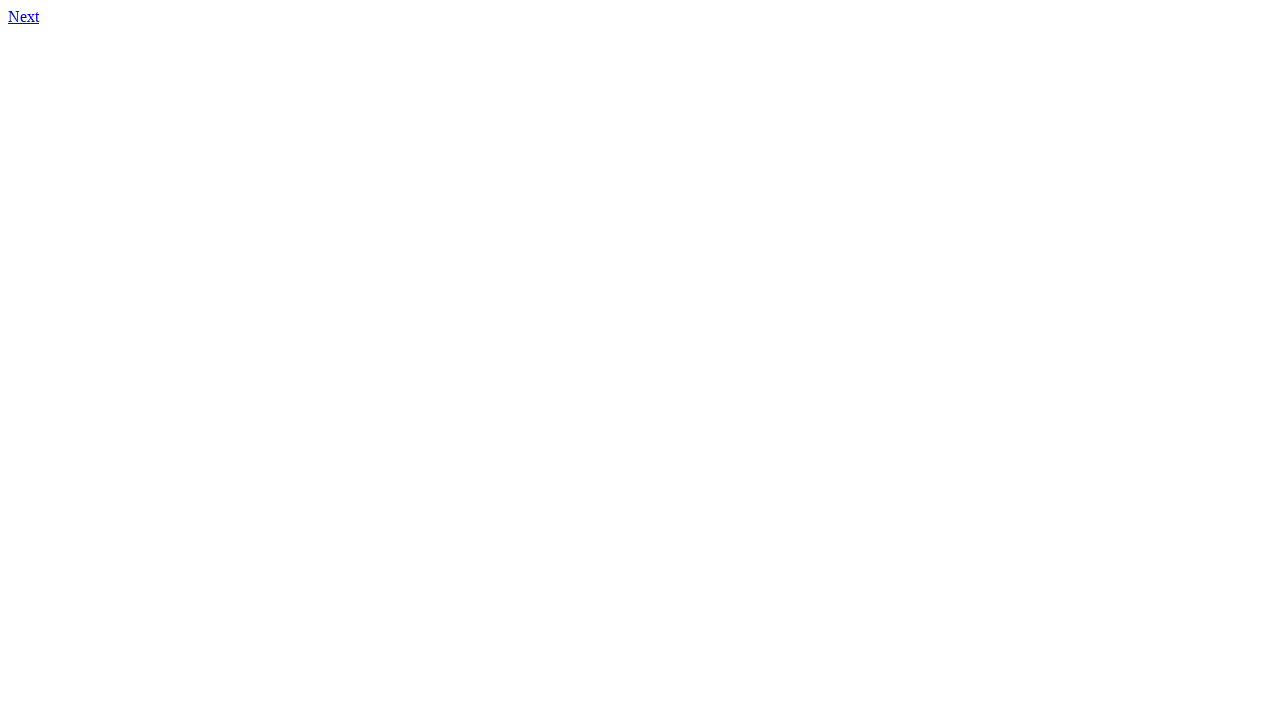

Clicked link to page 456.html at (24, 16) on xpath=//a[@href='456.html']
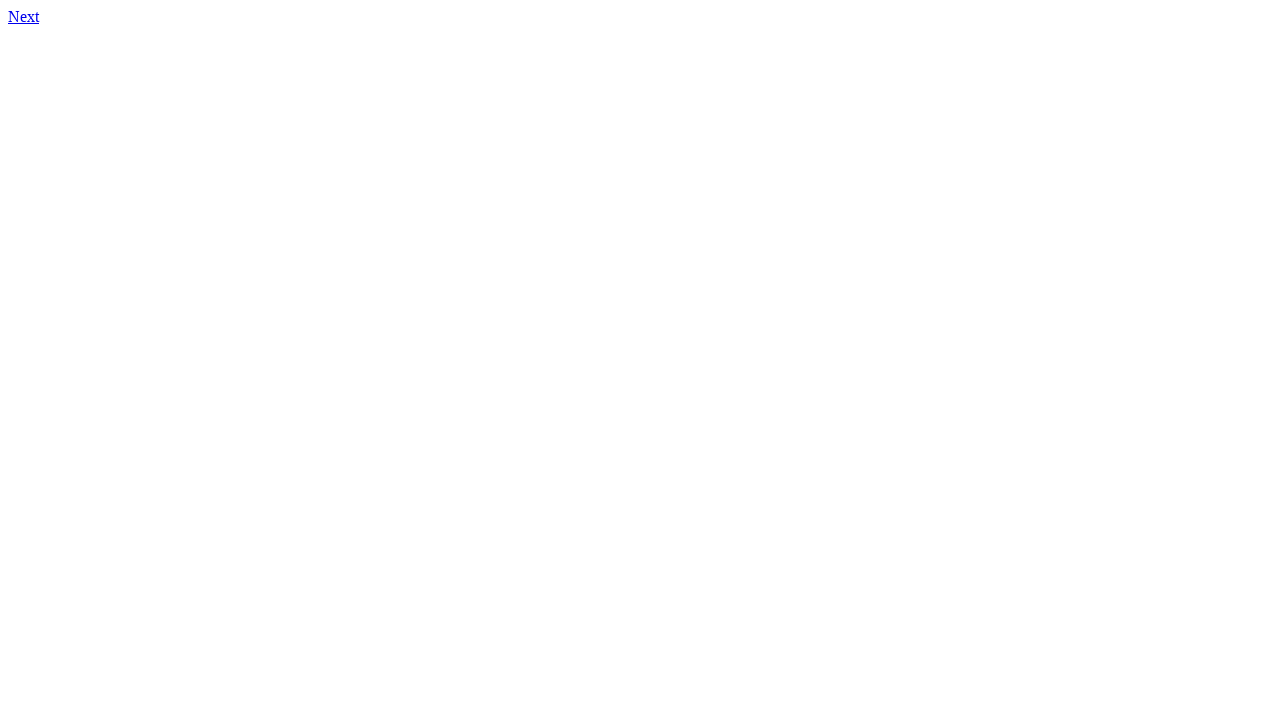

Clicked link to page 457.html at (24, 16) on xpath=//a[@href='457.html']
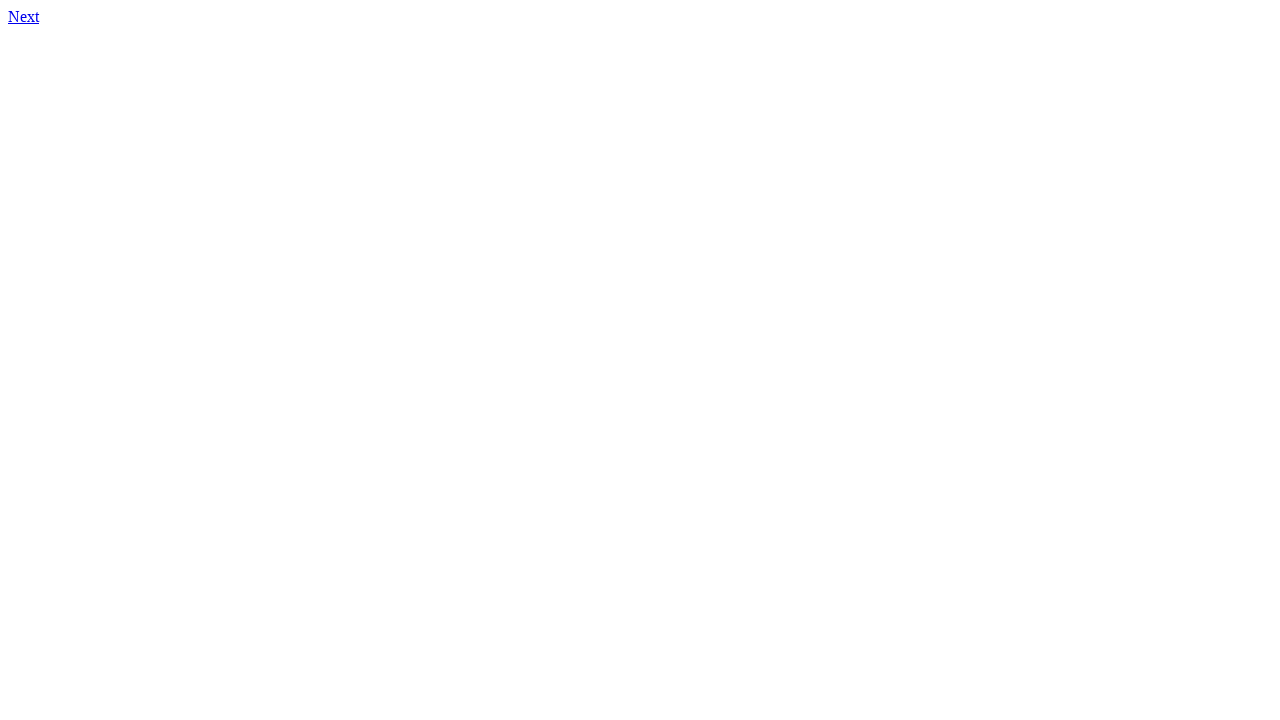

Clicked link to page 458.html at (24, 16) on xpath=//a[@href='458.html']
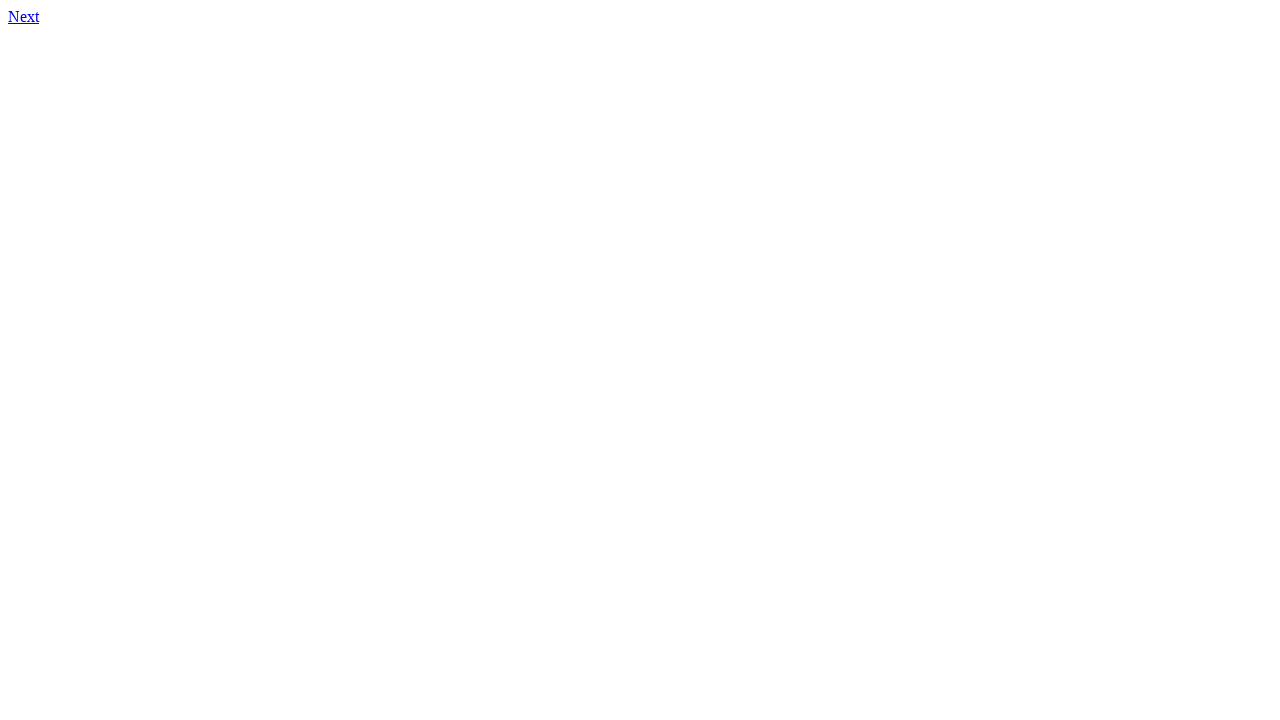

Clicked link to page 459.html at (24, 16) on xpath=//a[@href='459.html']
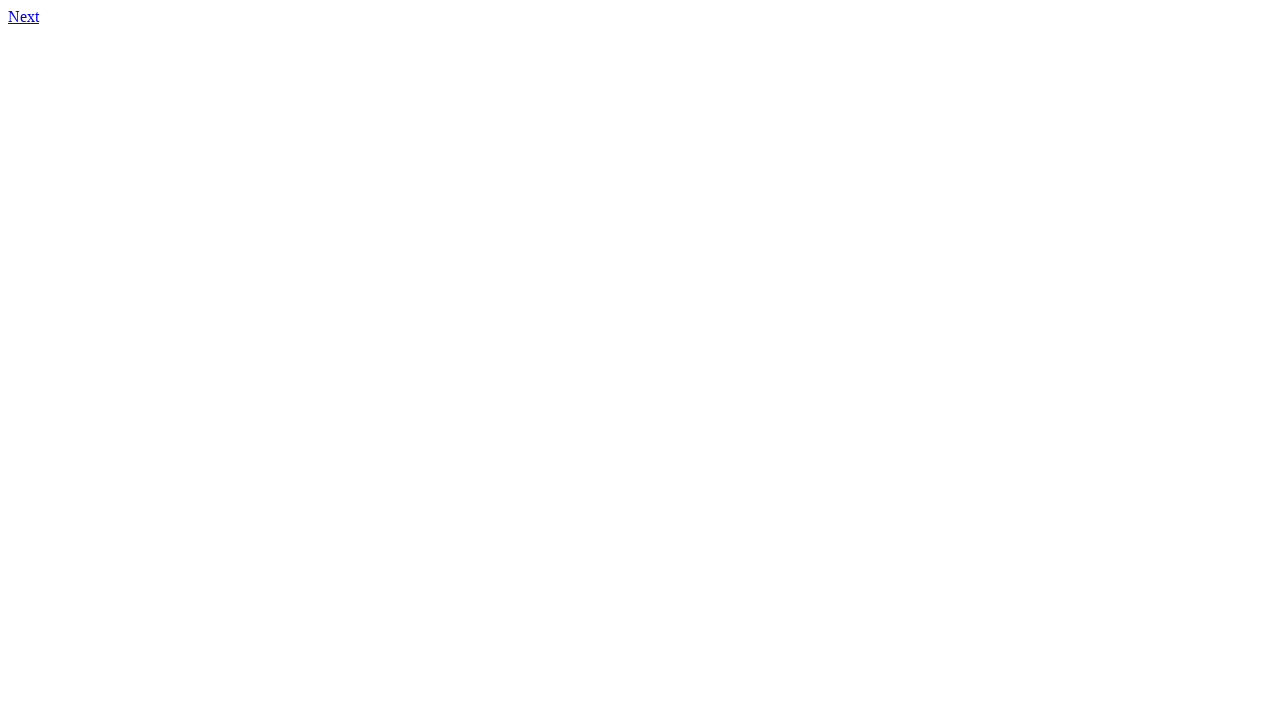

Clicked link to page 460.html at (24, 16) on xpath=//a[@href='460.html']
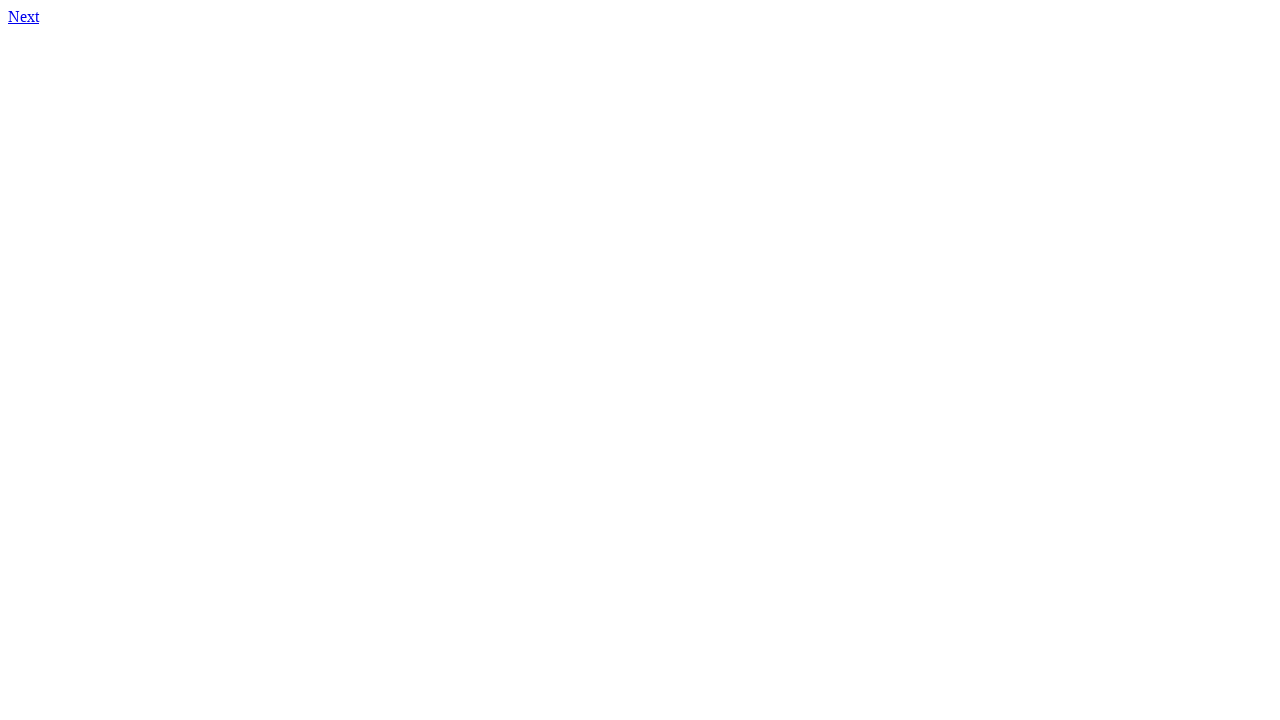

Clicked link to page 461.html at (24, 16) on xpath=//a[@href='461.html']
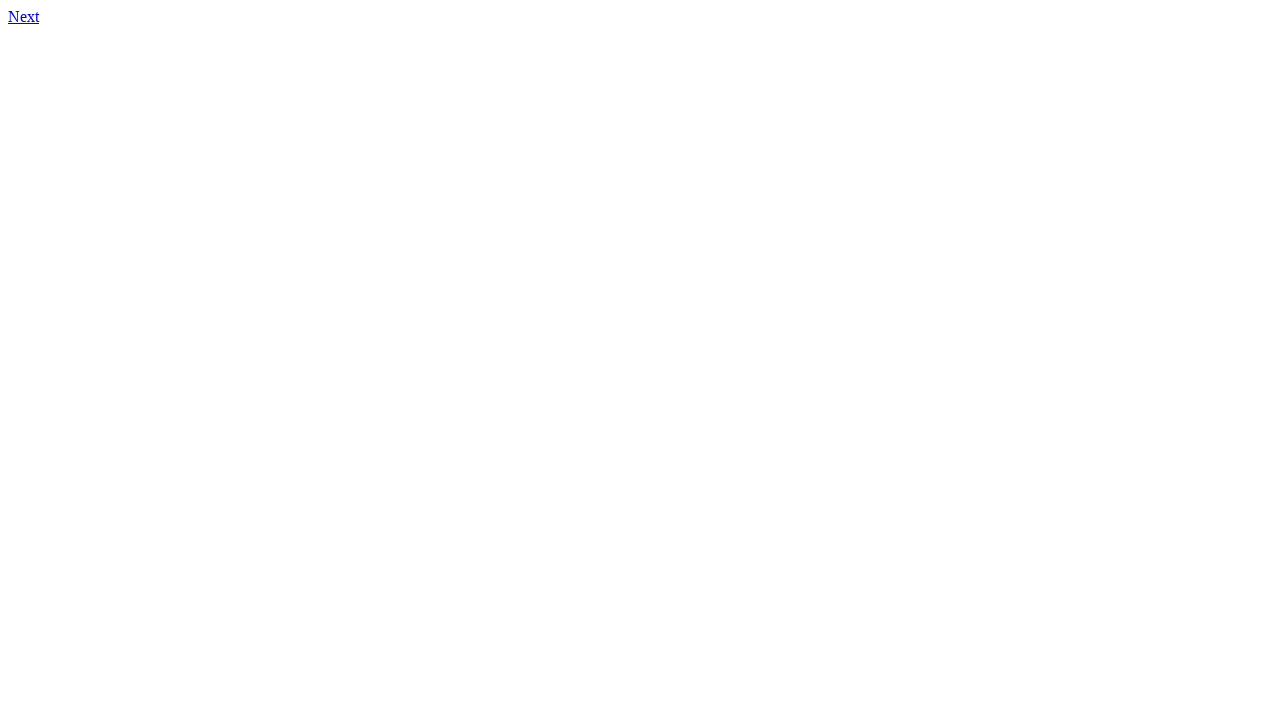

Clicked link to page 462.html at (24, 16) on xpath=//a[@href='462.html']
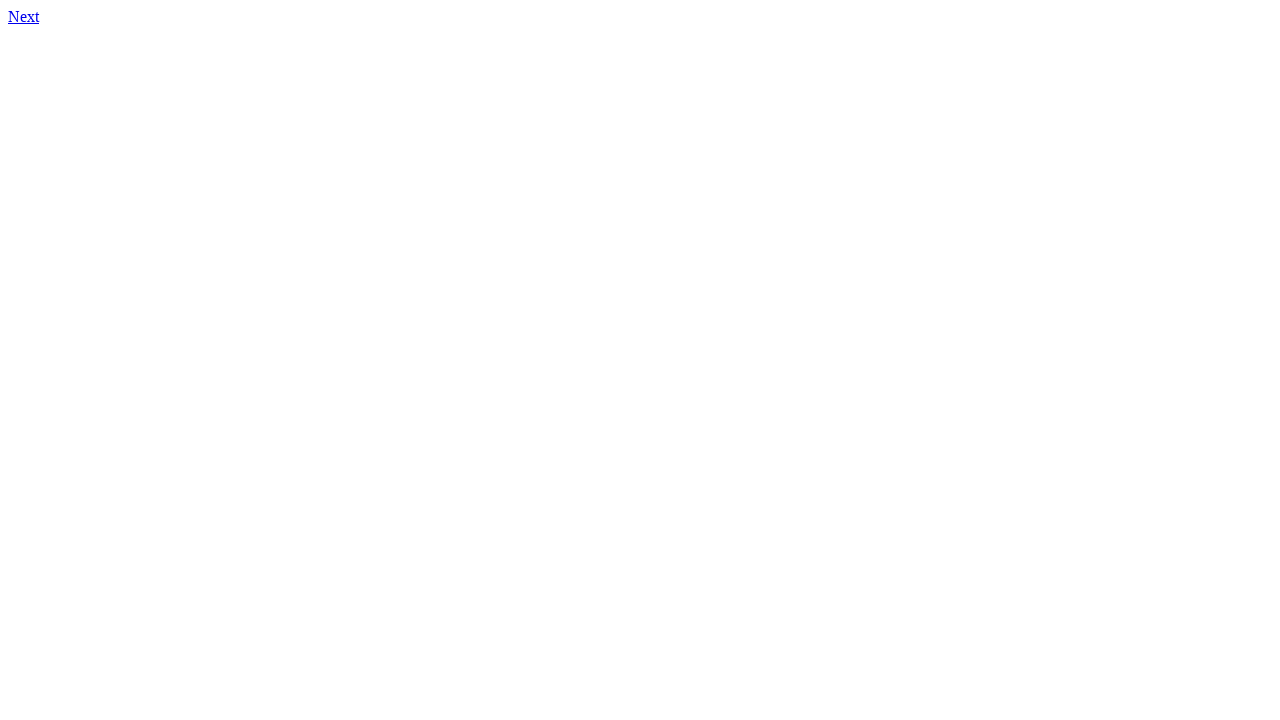

Clicked link to page 463.html at (24, 16) on xpath=//a[@href='463.html']
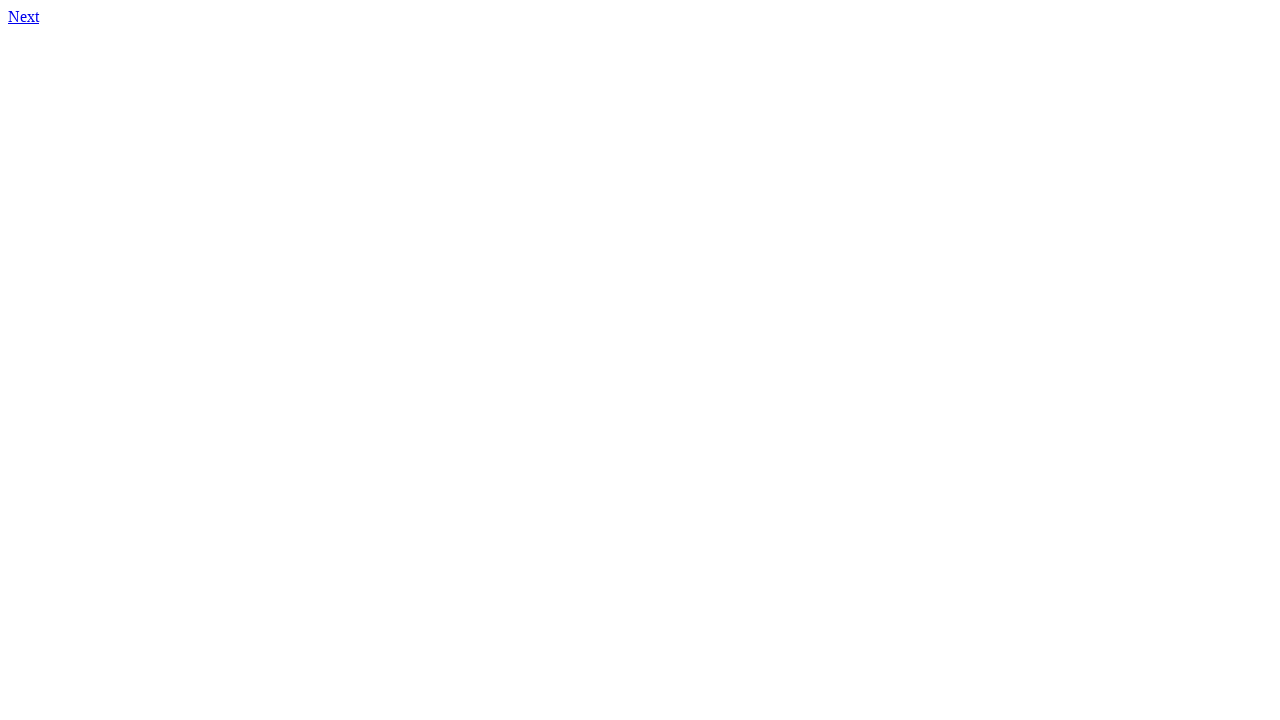

Clicked link to page 464.html at (24, 16) on xpath=//a[@href='464.html']
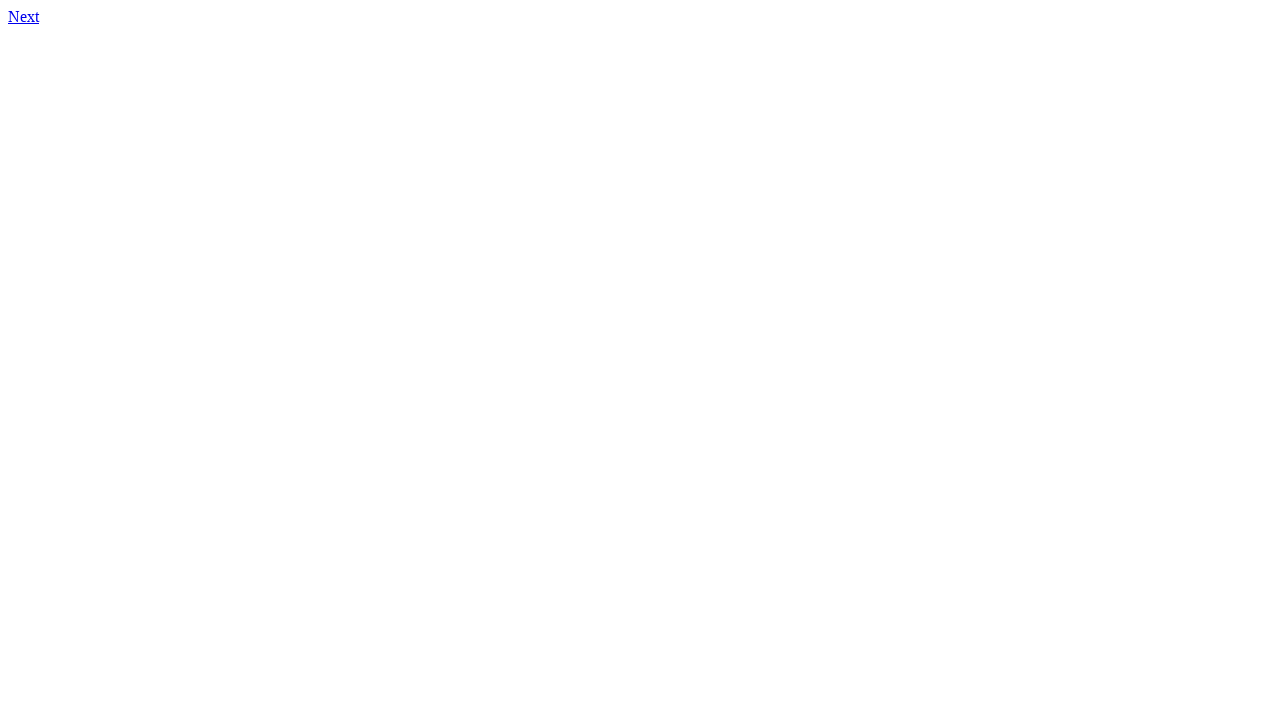

Clicked link to page 465.html at (24, 16) on xpath=//a[@href='465.html']
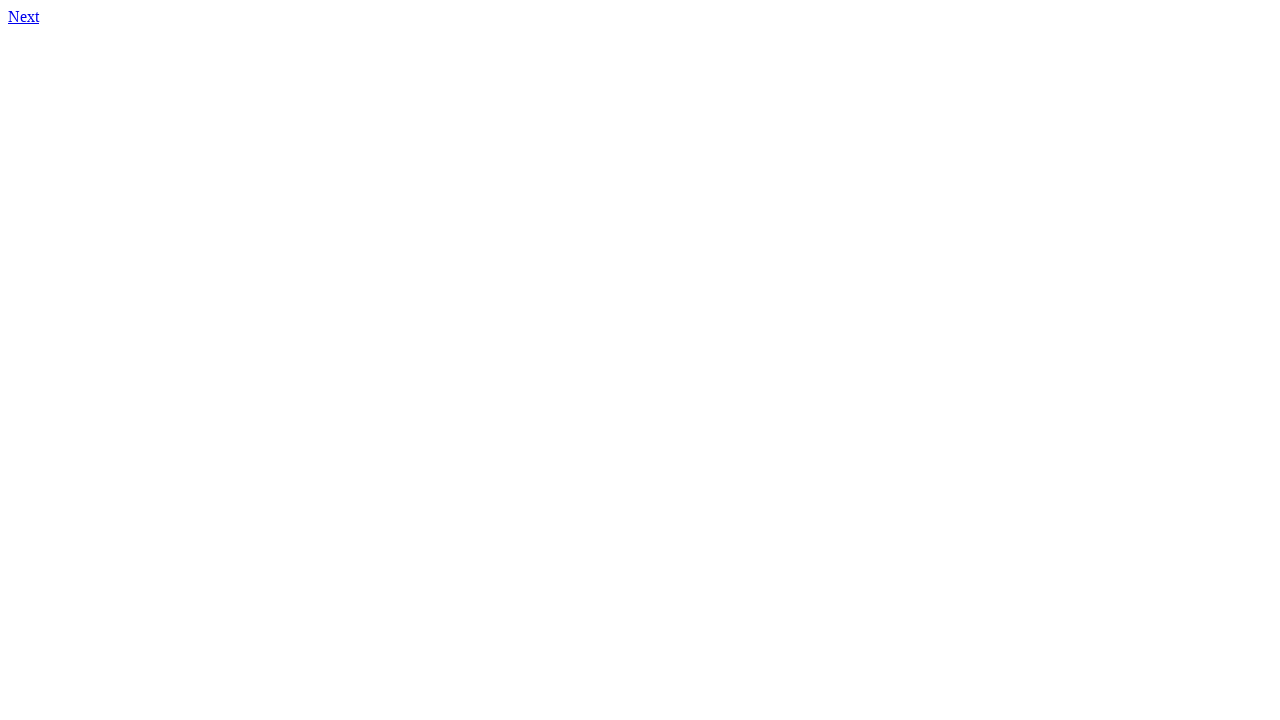

Clicked link to page 466.html at (24, 16) on xpath=//a[@href='466.html']
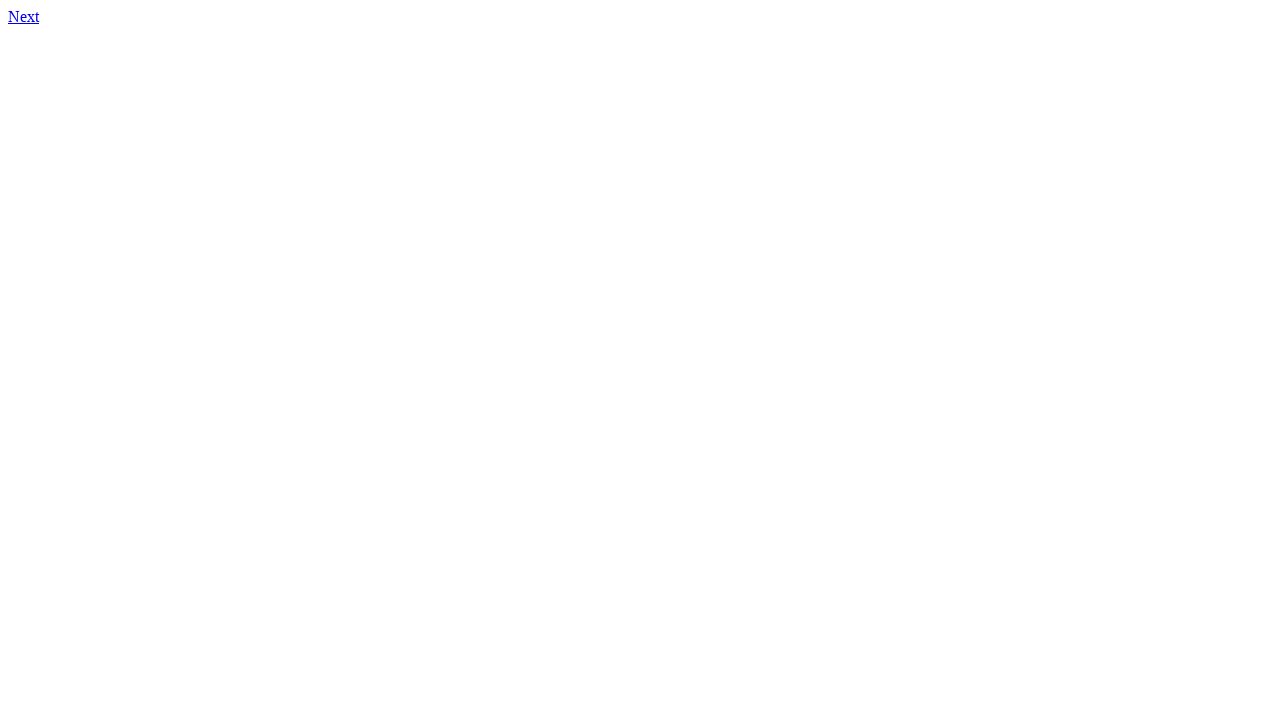

Clicked link to page 467.html at (24, 16) on xpath=//a[@href='467.html']
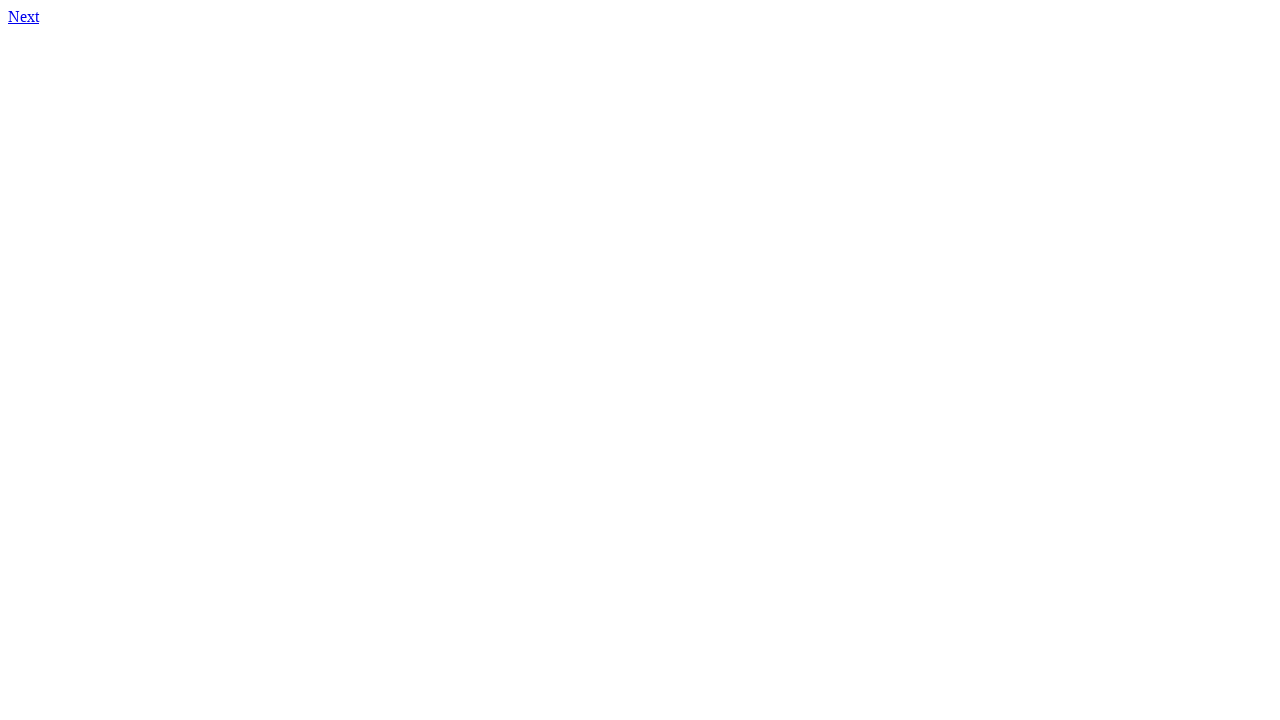

Clicked link to page 468.html at (24, 16) on xpath=//a[@href='468.html']
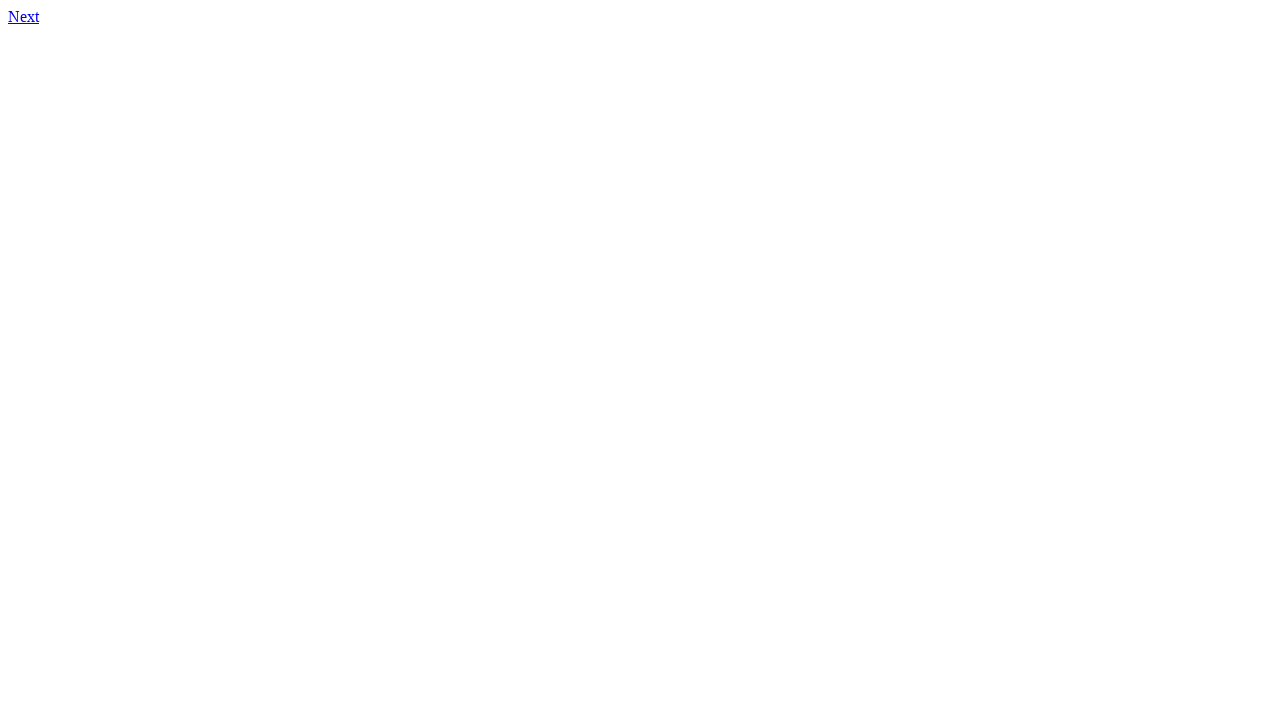

Clicked link to page 469.html at (24, 16) on xpath=//a[@href='469.html']
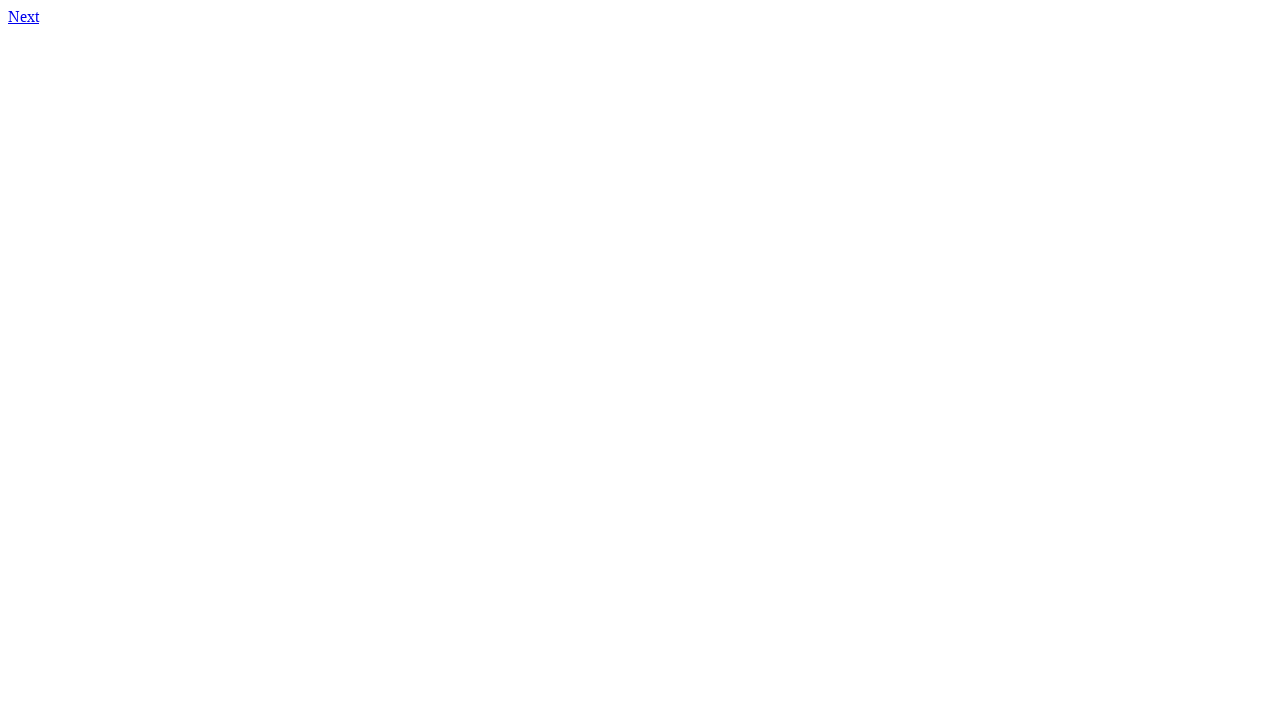

Clicked link to page 470.html at (24, 16) on xpath=//a[@href='470.html']
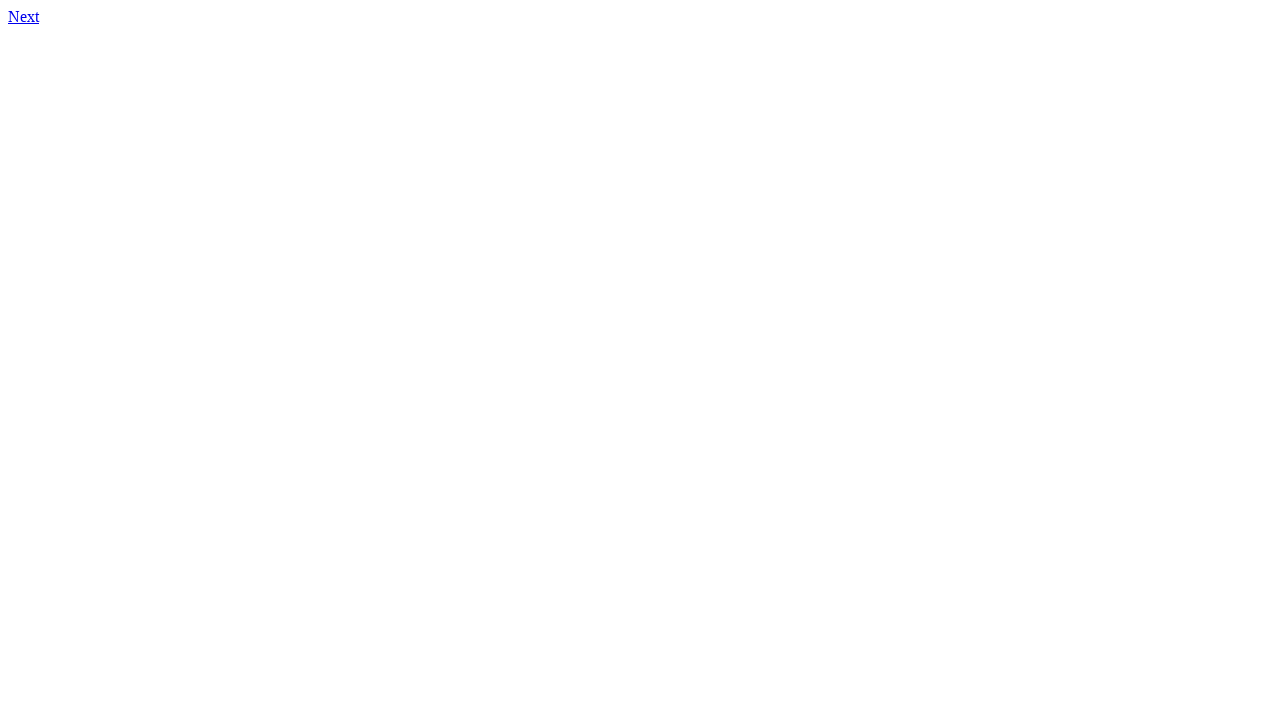

Clicked link to page 471.html at (24, 16) on xpath=//a[@href='471.html']
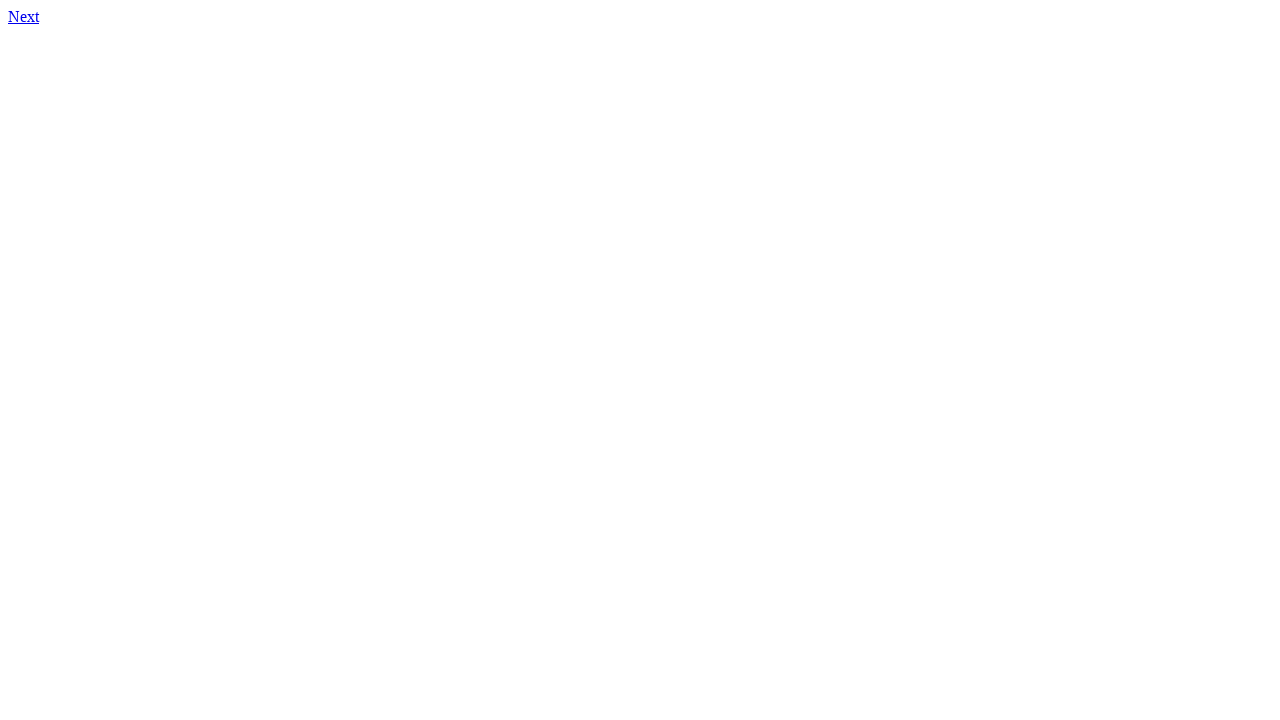

Clicked link to page 472.html at (24, 16) on xpath=//a[@href='472.html']
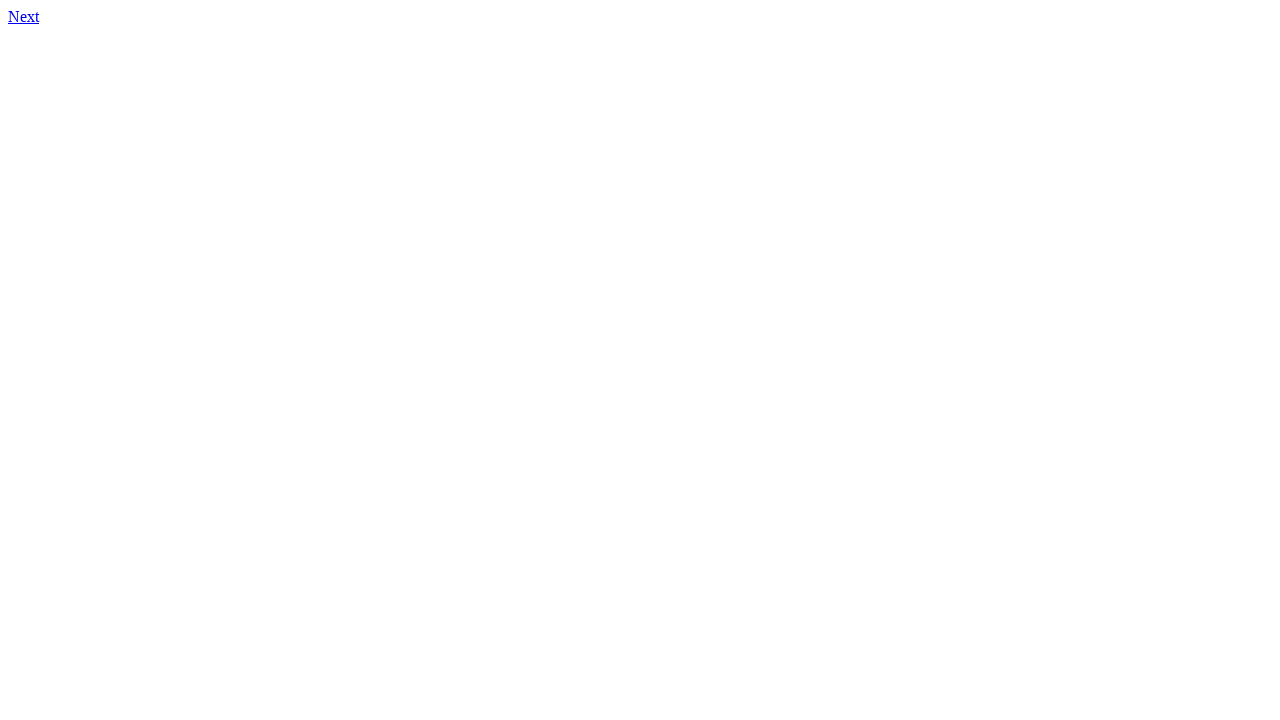

Clicked link to page 473.html at (24, 16) on xpath=//a[@href='473.html']
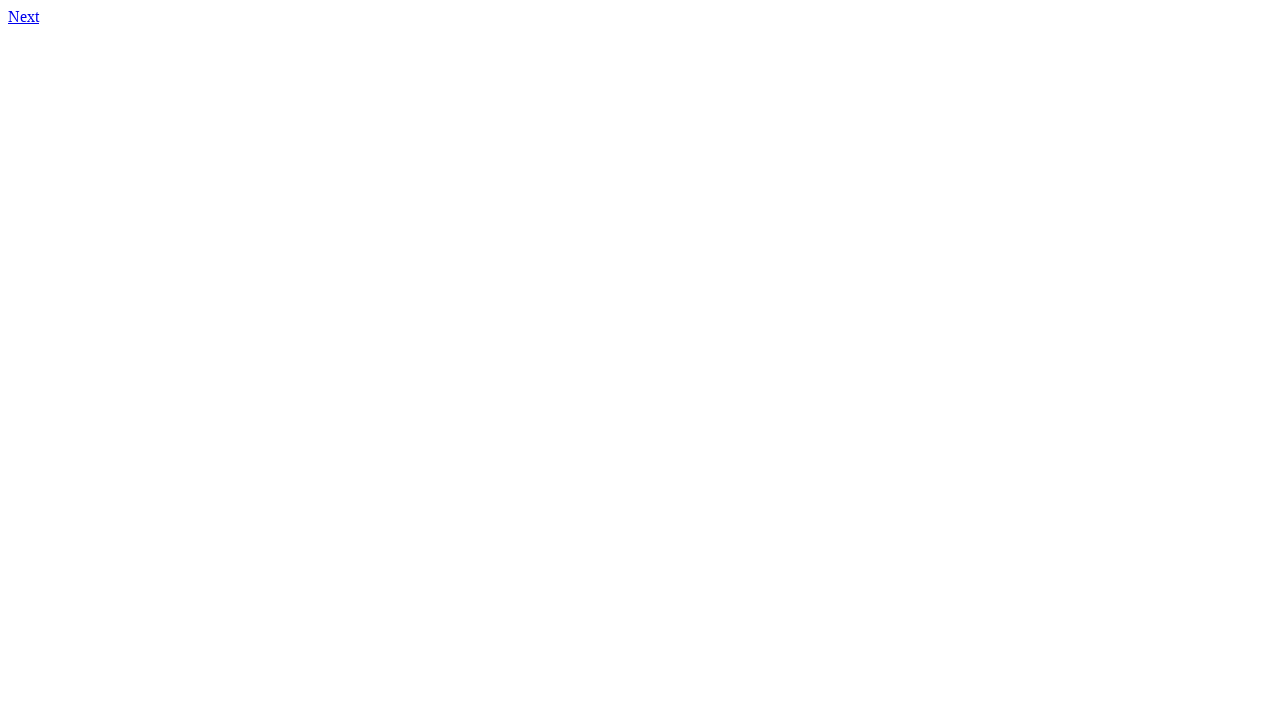

Clicked link to page 474.html at (24, 16) on xpath=//a[@href='474.html']
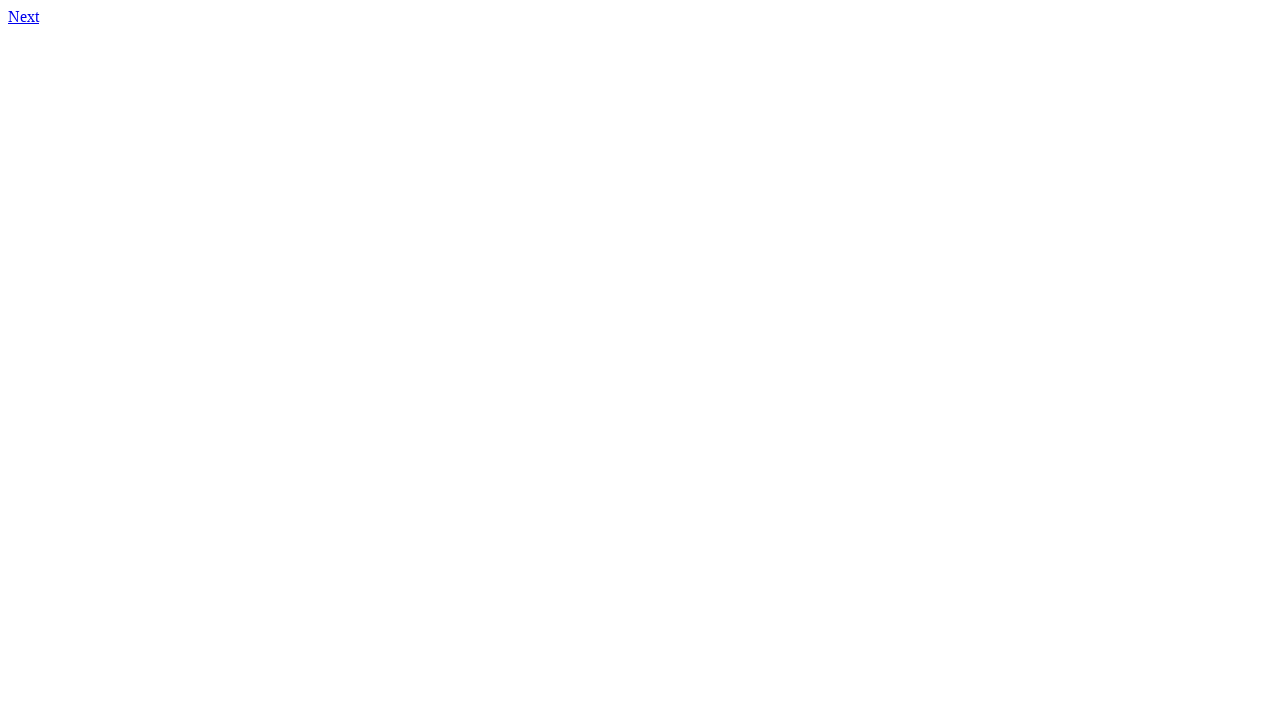

Clicked link to page 475.html at (24, 16) on xpath=//a[@href='475.html']
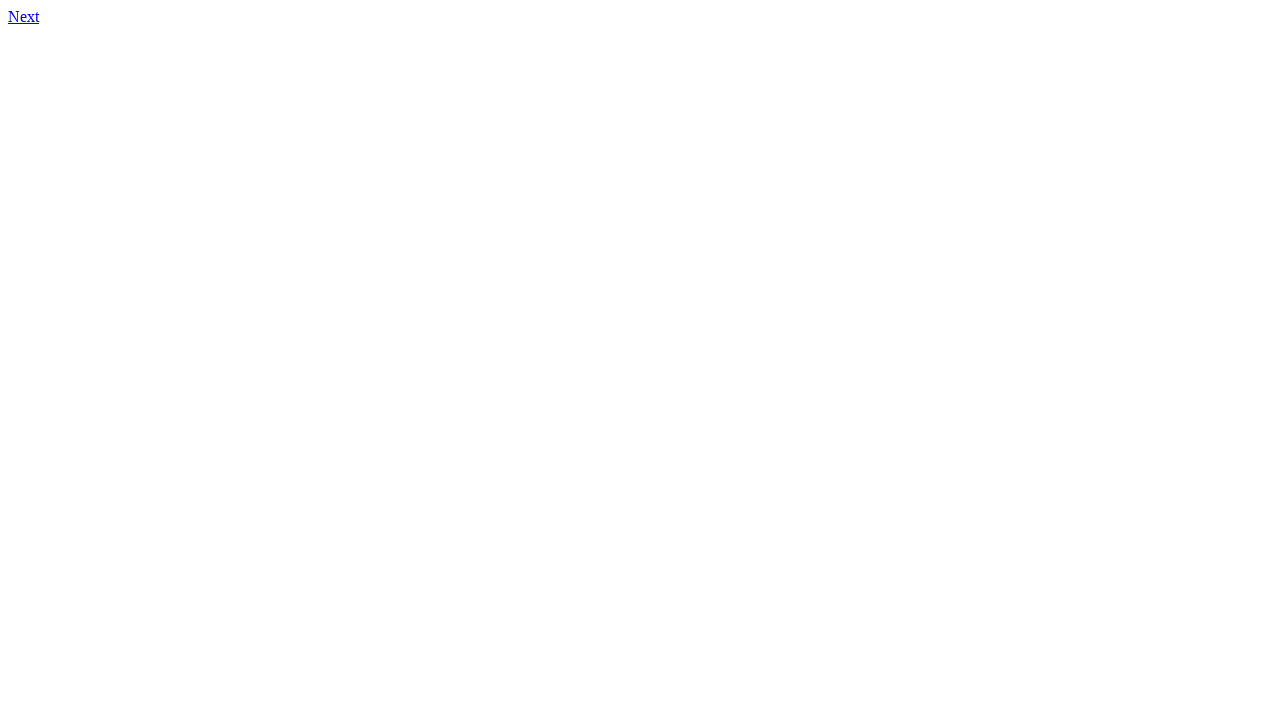

Clicked link to page 476.html at (24, 16) on xpath=//a[@href='476.html']
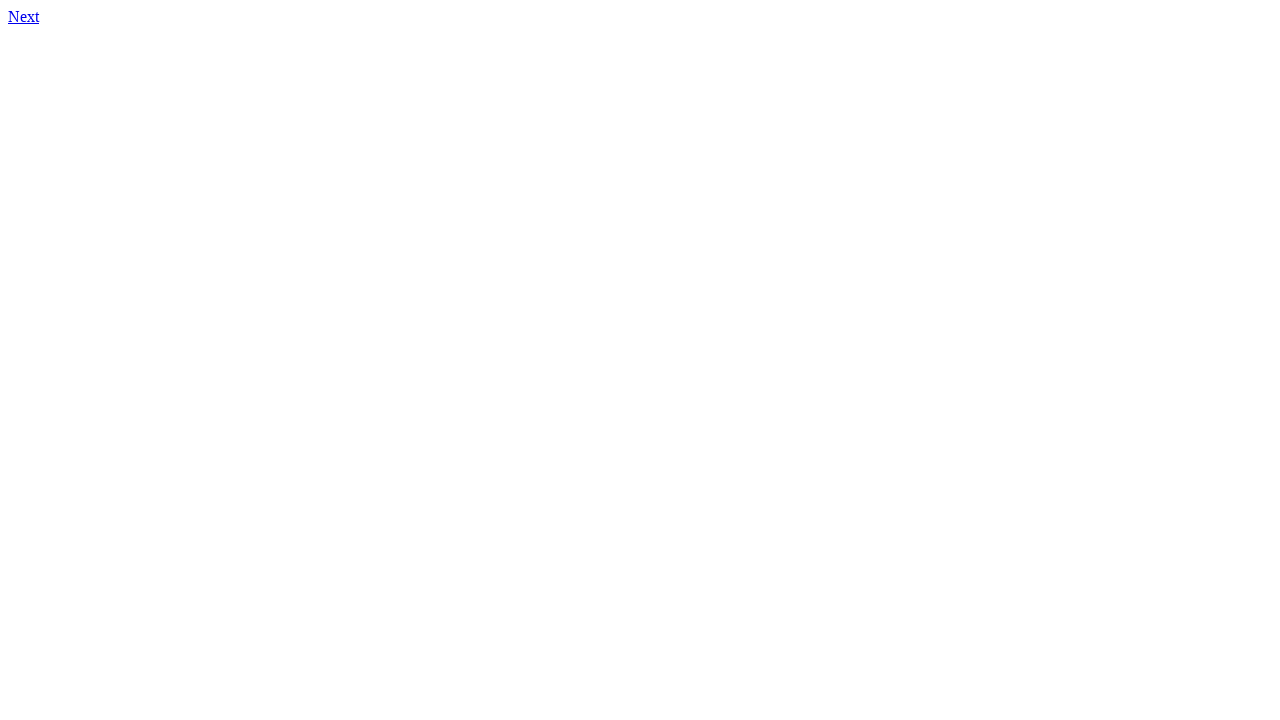

Clicked link to page 477.html at (24, 16) on xpath=//a[@href='477.html']
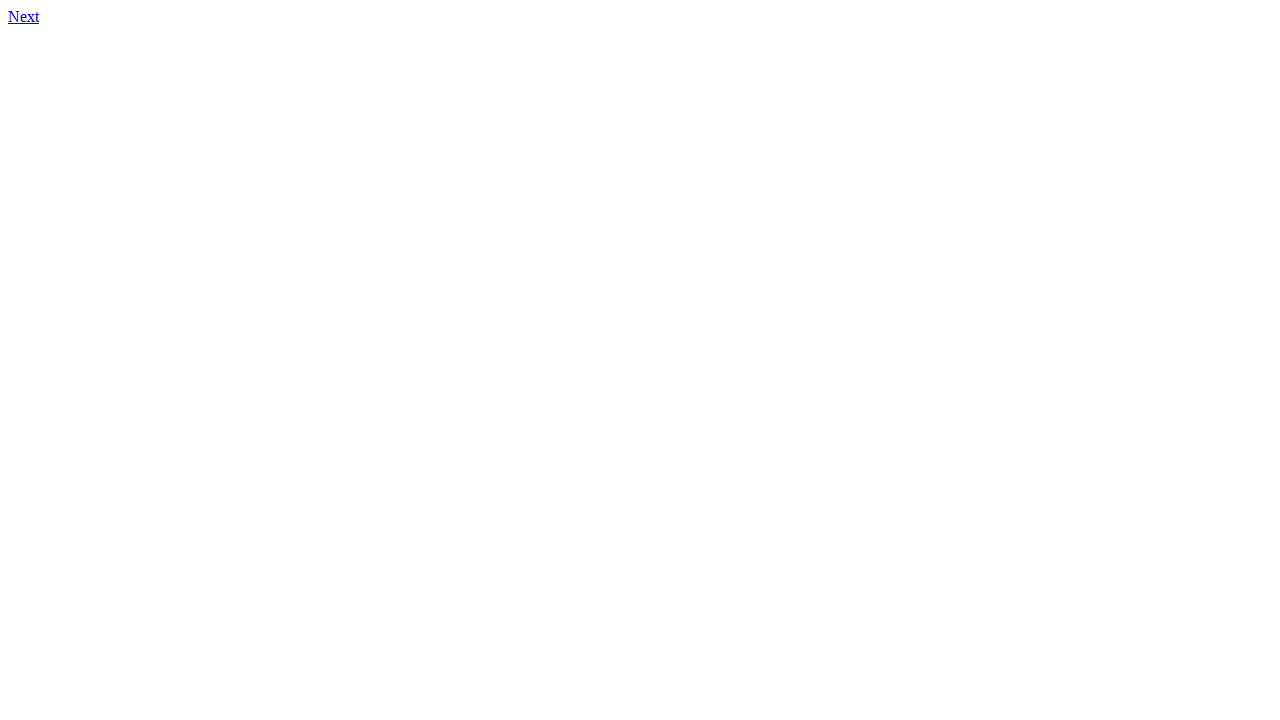

Clicked link to page 478.html at (24, 16) on xpath=//a[@href='478.html']
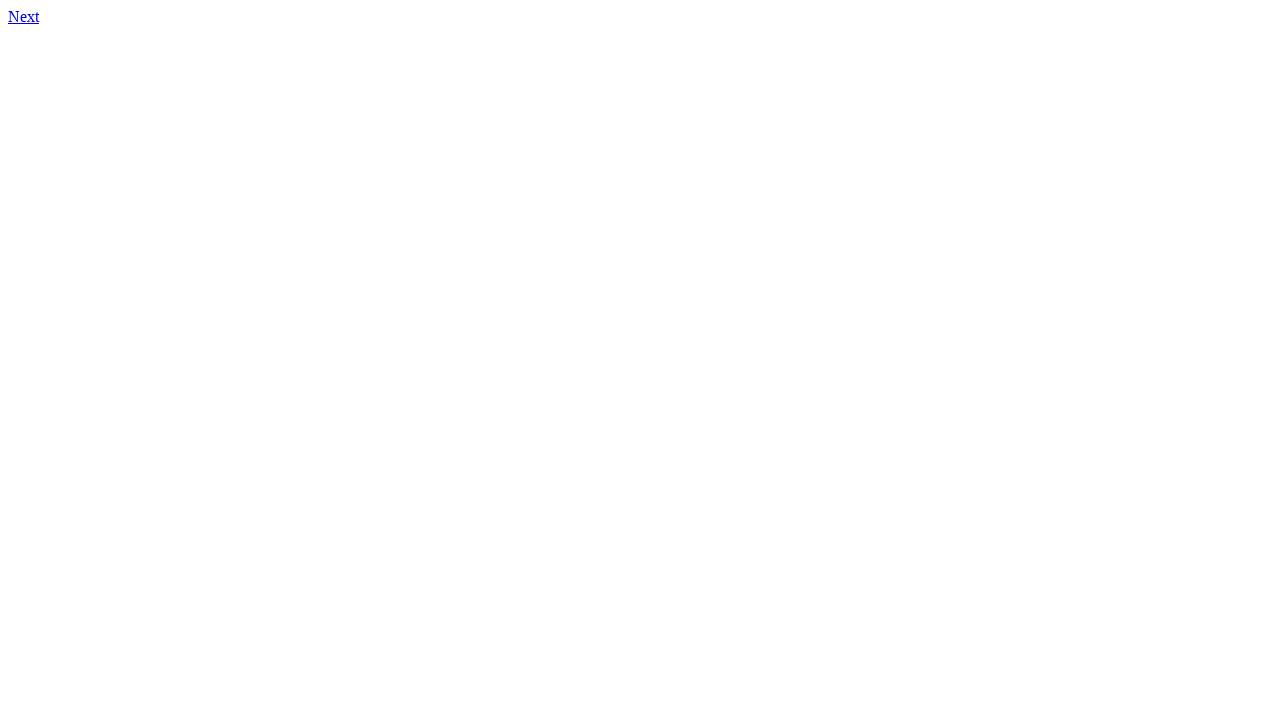

Clicked link to page 479.html at (24, 16) on xpath=//a[@href='479.html']
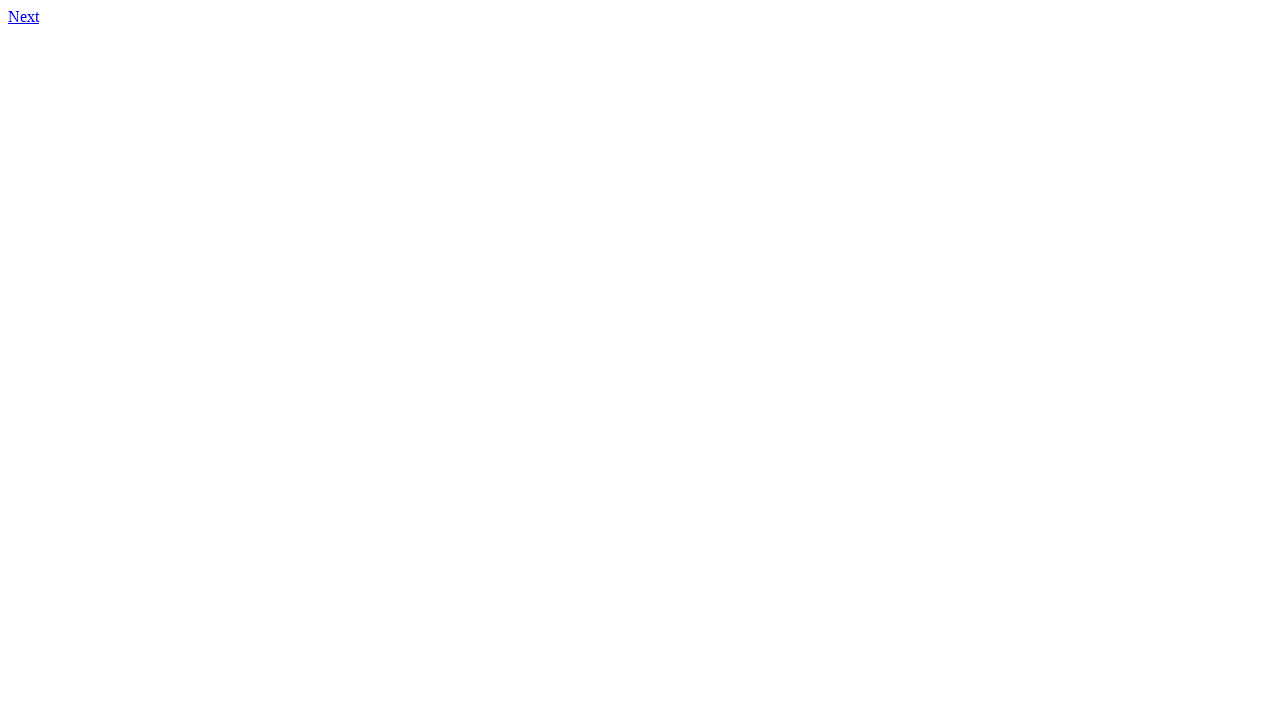

Clicked link to page 480.html at (24, 16) on xpath=//a[@href='480.html']
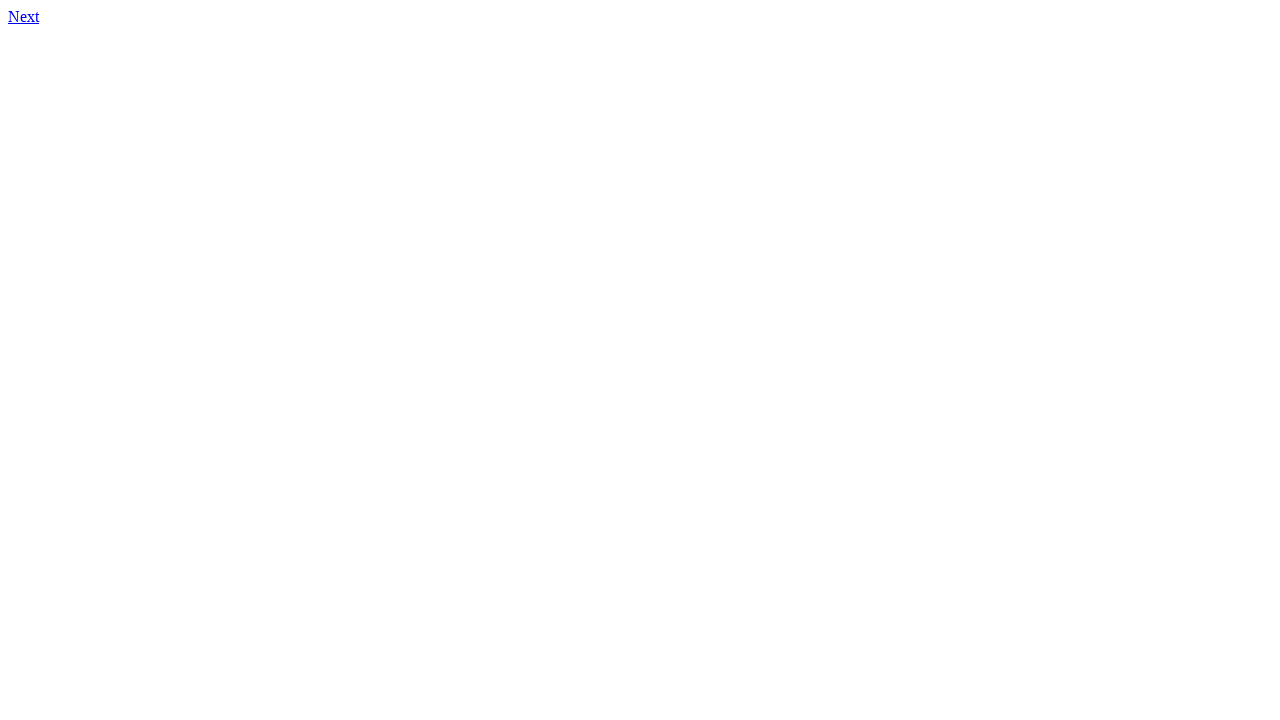

Clicked link to page 481.html at (24, 16) on xpath=//a[@href='481.html']
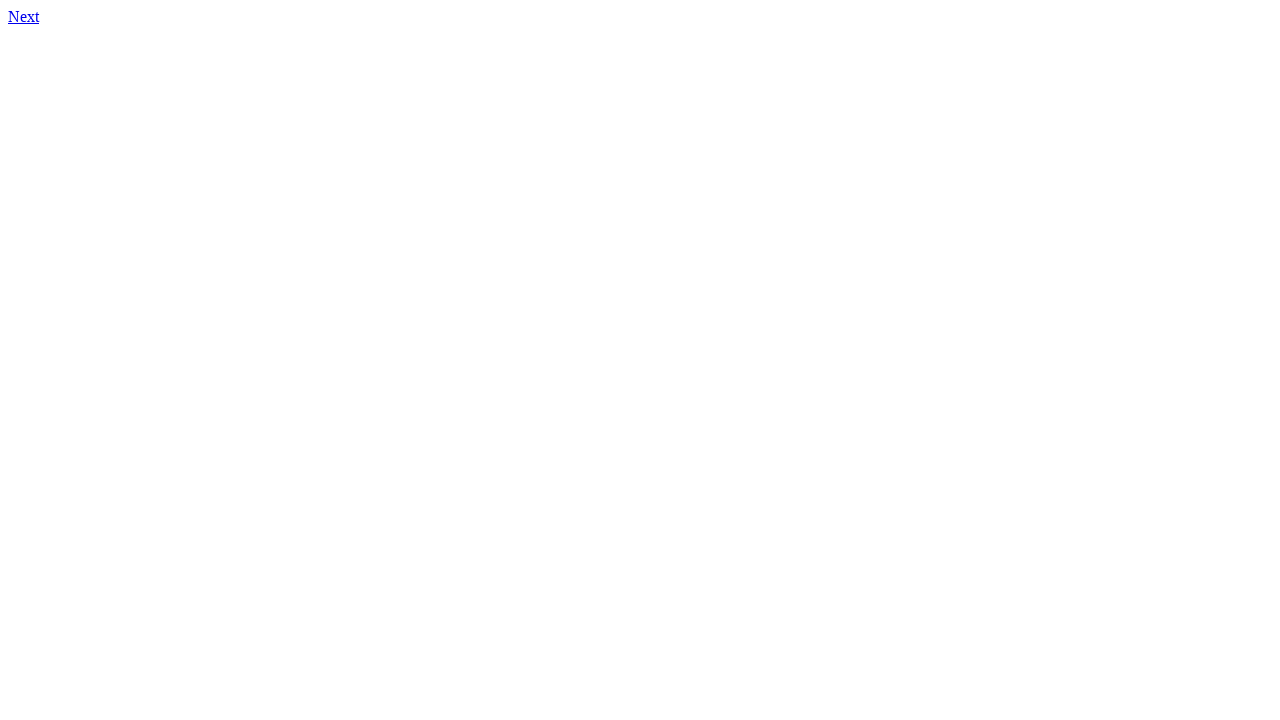

Clicked link to page 482.html at (24, 16) on xpath=//a[@href='482.html']
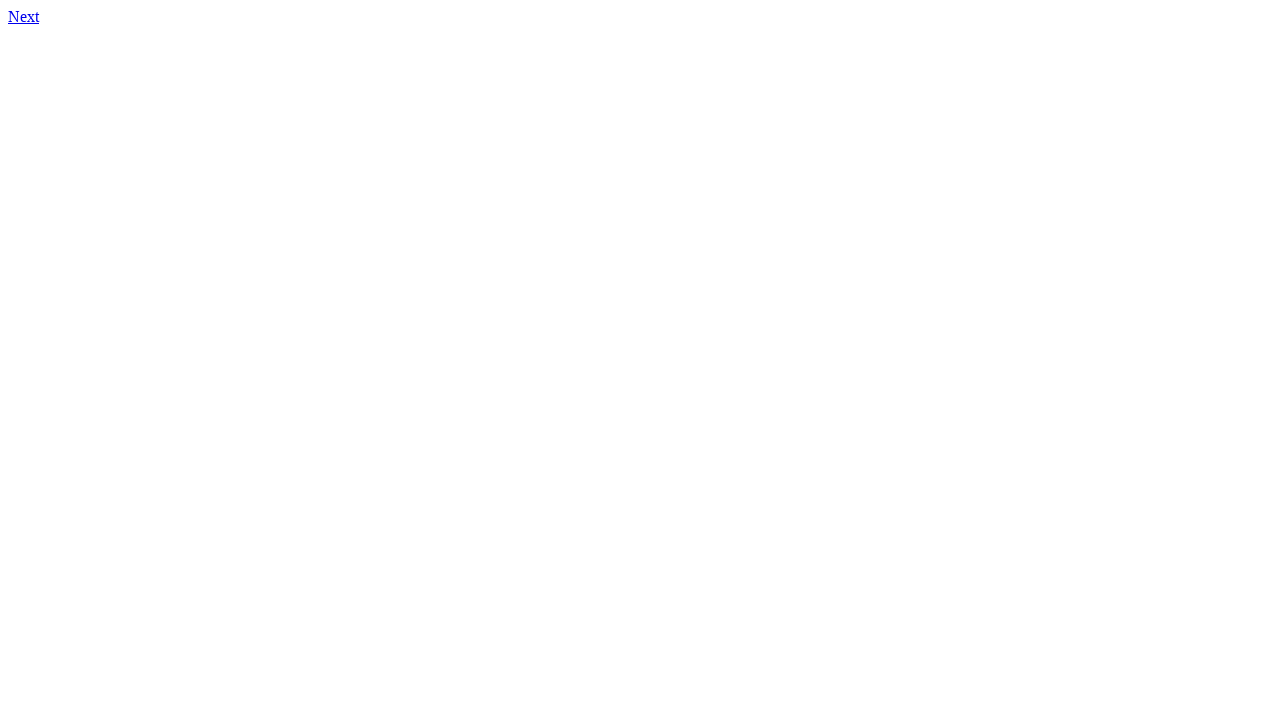

Clicked link to page 483.html at (24, 16) on xpath=//a[@href='483.html']
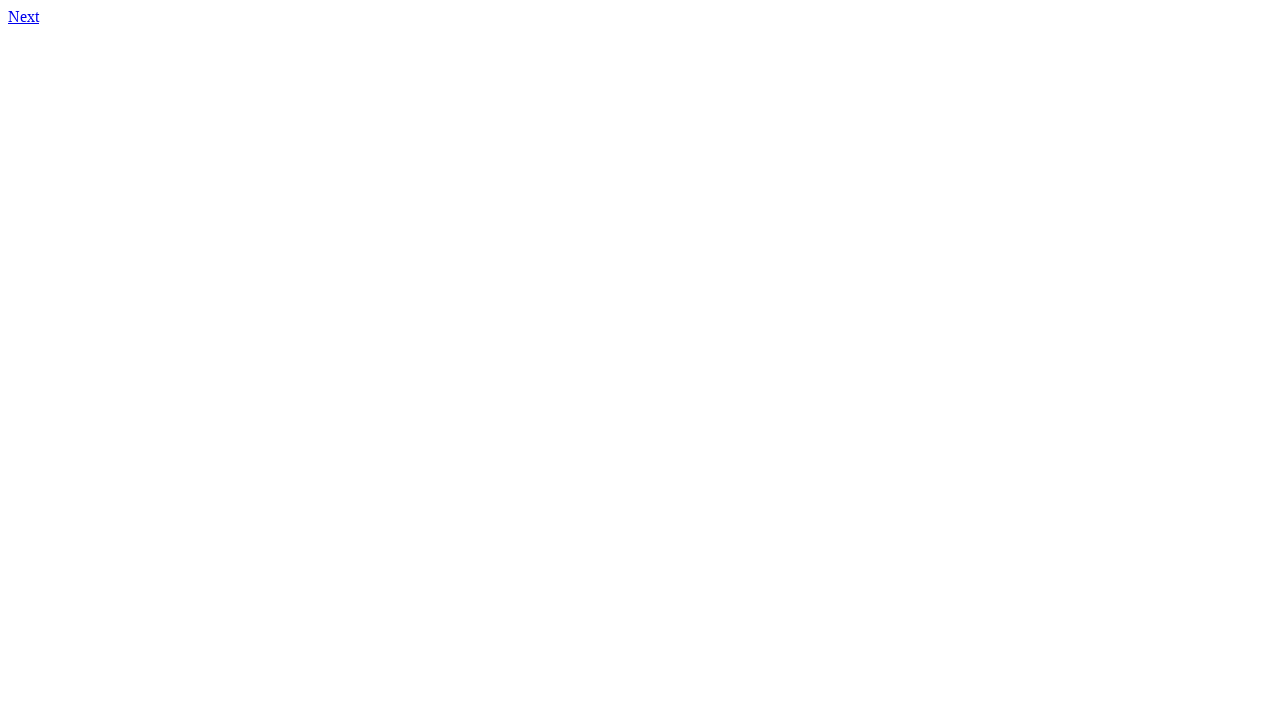

Clicked link to page 484.html at (24, 16) on xpath=//a[@href='484.html']
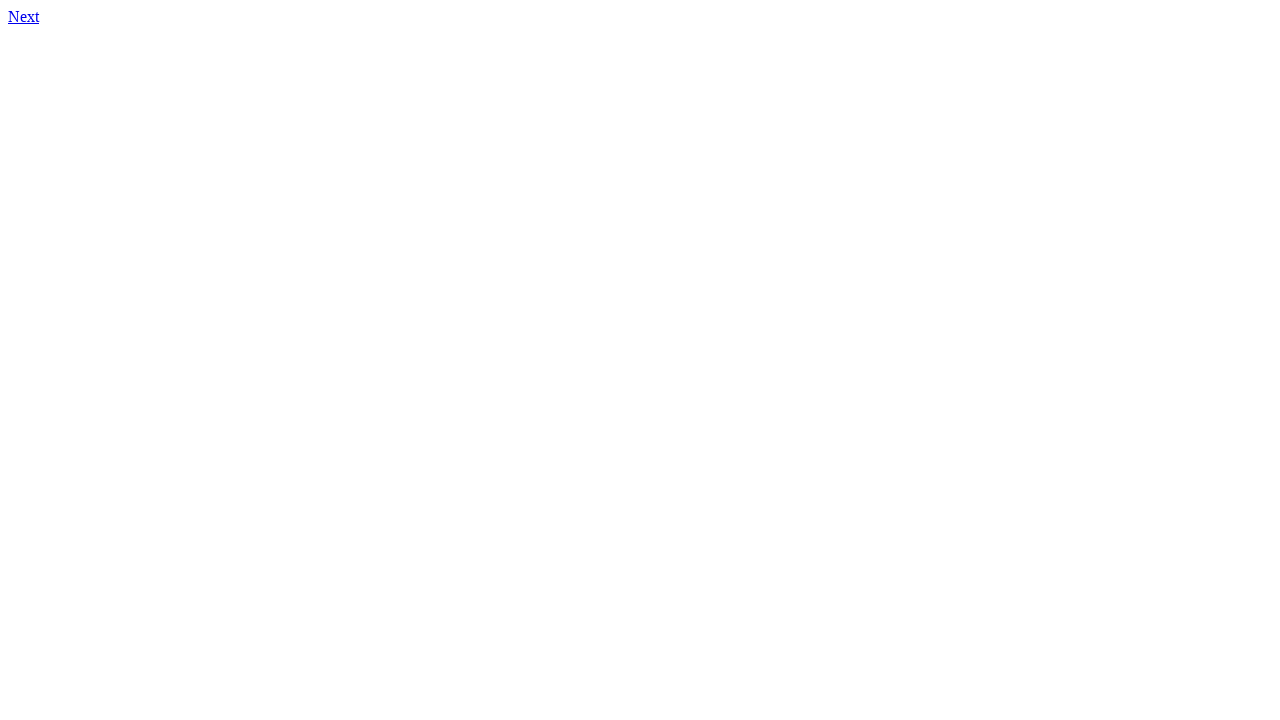

Clicked link to page 485.html at (24, 16) on xpath=//a[@href='485.html']
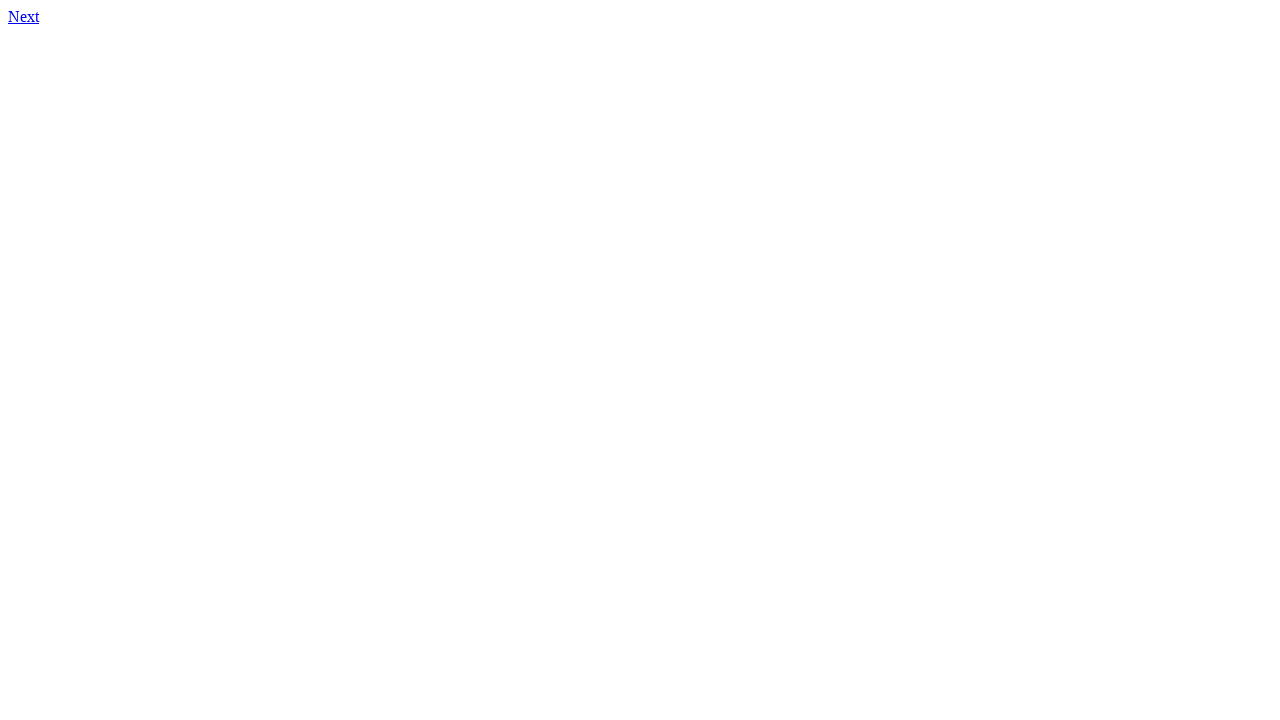

Clicked link to page 486.html at (24, 16) on xpath=//a[@href='486.html']
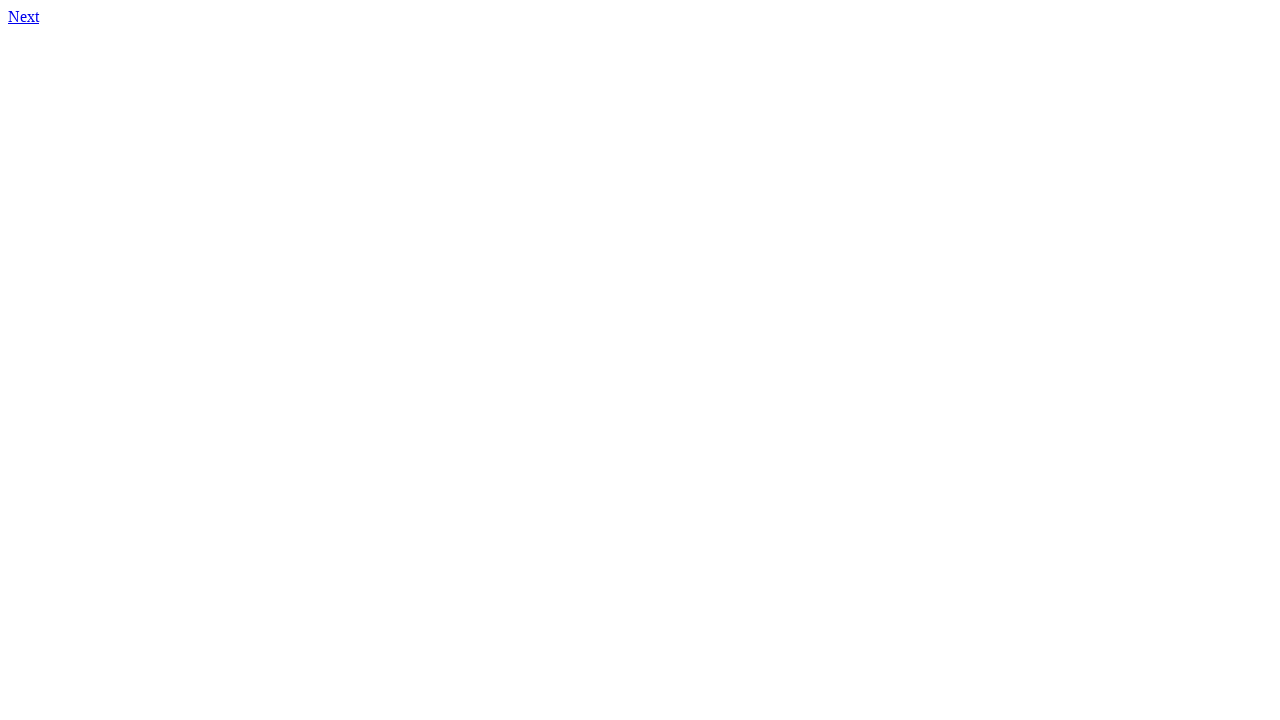

Clicked link to page 487.html at (24, 16) on xpath=//a[@href='487.html']
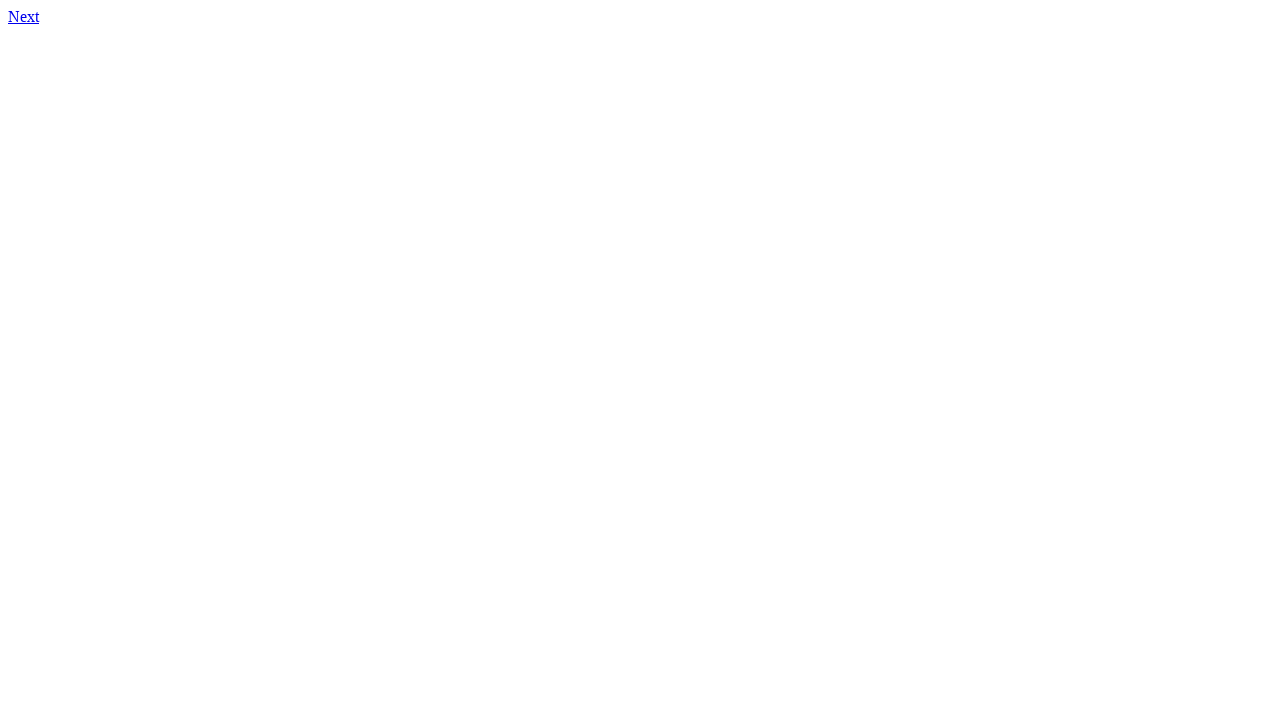

Clicked link to page 488.html at (24, 16) on xpath=//a[@href='488.html']
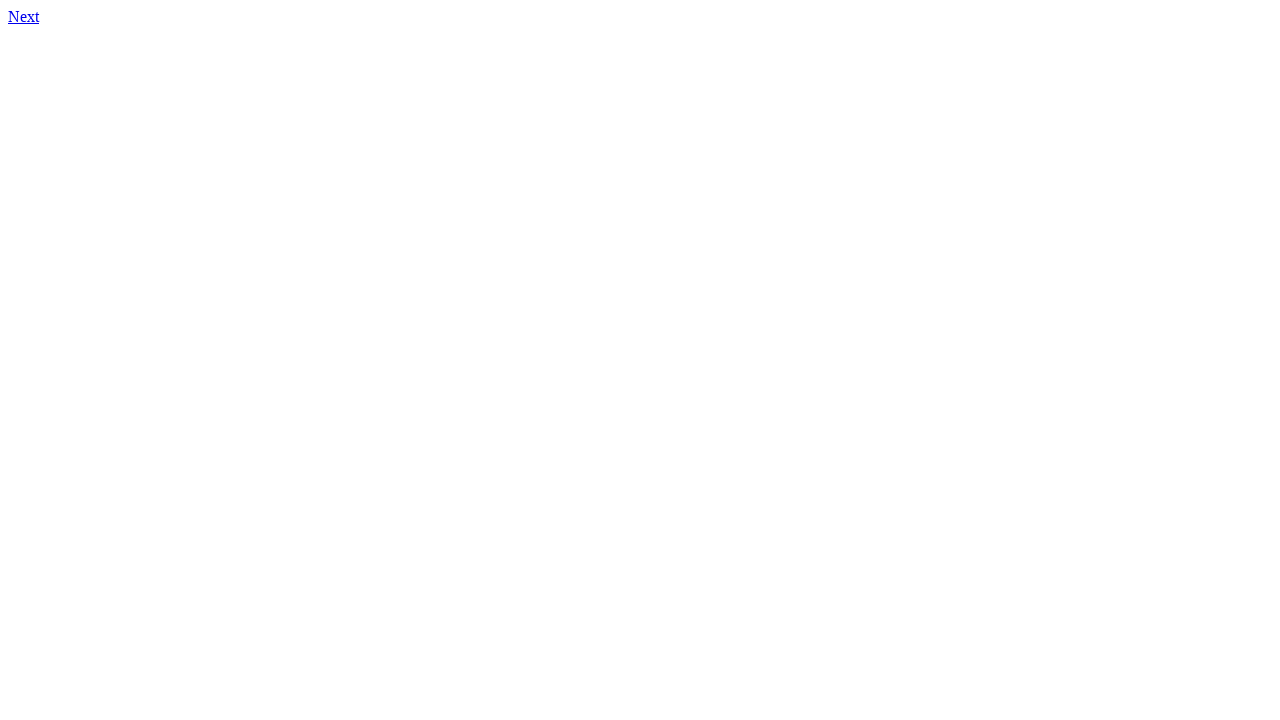

Clicked link to page 489.html at (24, 16) on xpath=//a[@href='489.html']
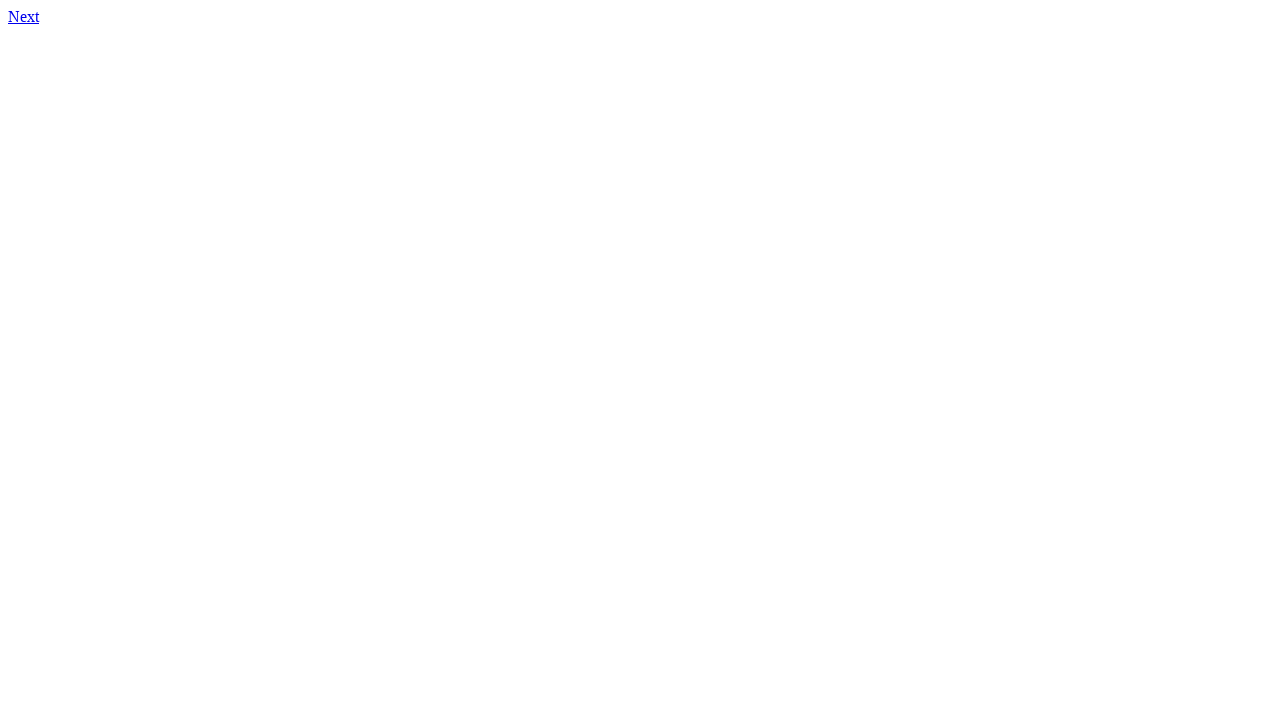

Clicked link to page 490.html at (24, 16) on xpath=//a[@href='490.html']
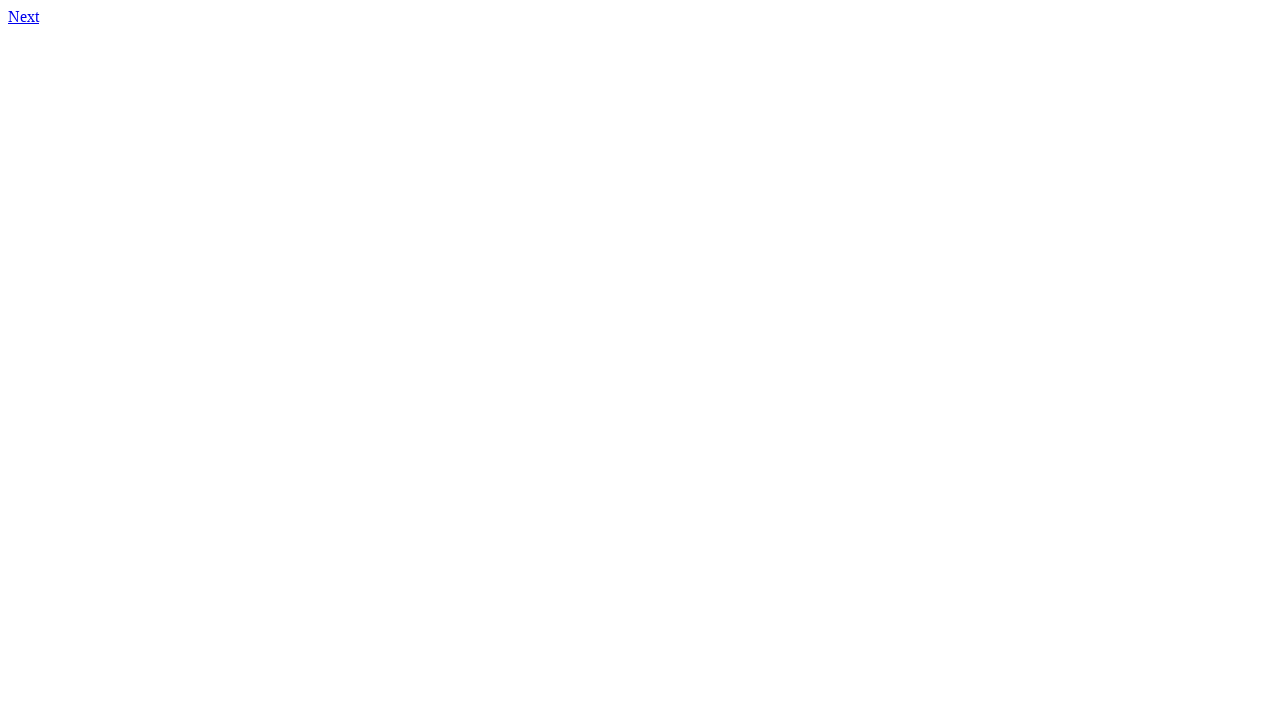

Clicked link to page 491.html at (24, 16) on xpath=//a[@href='491.html']
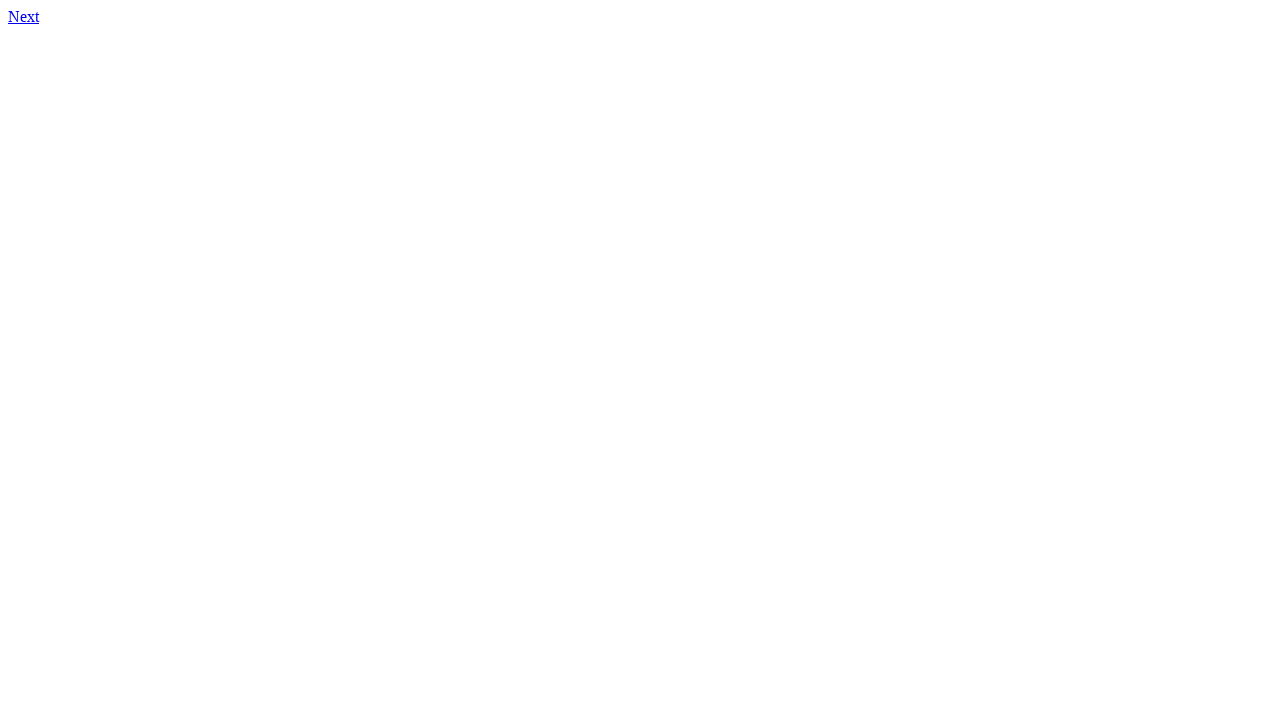

Clicked link to page 492.html at (24, 16) on xpath=//a[@href='492.html']
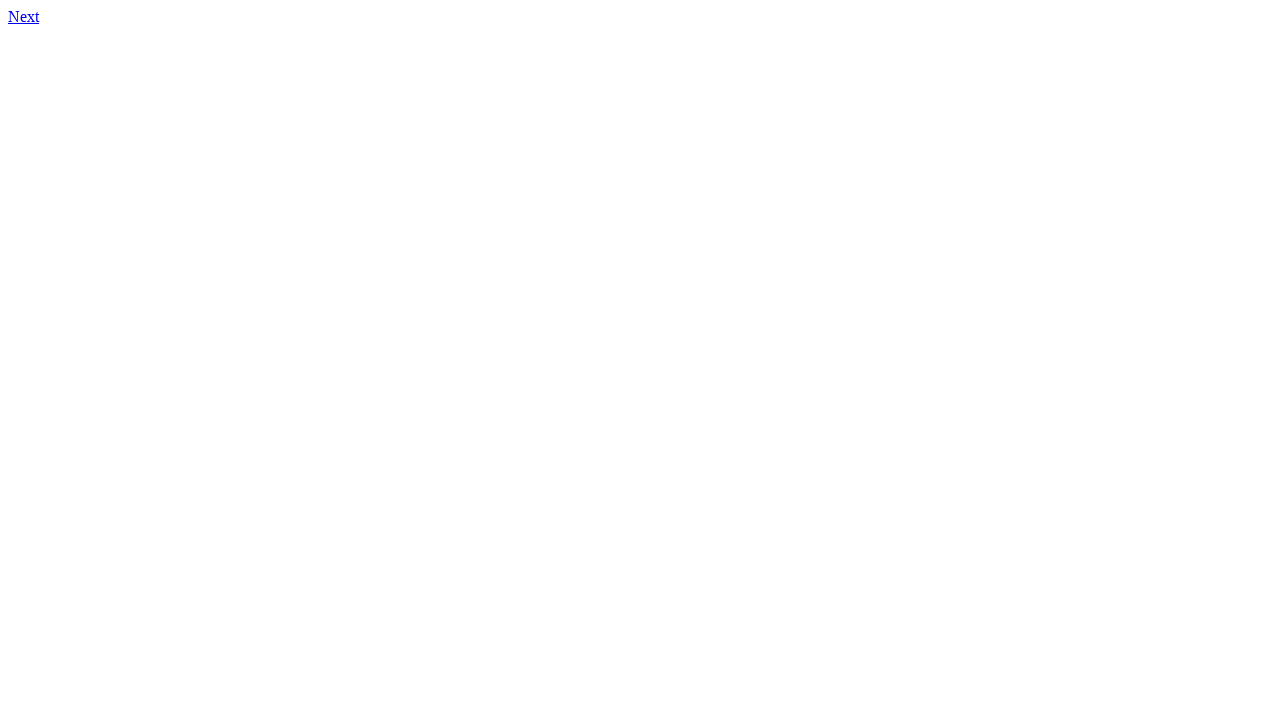

Clicked link to page 493.html at (24, 16) on xpath=//a[@href='493.html']
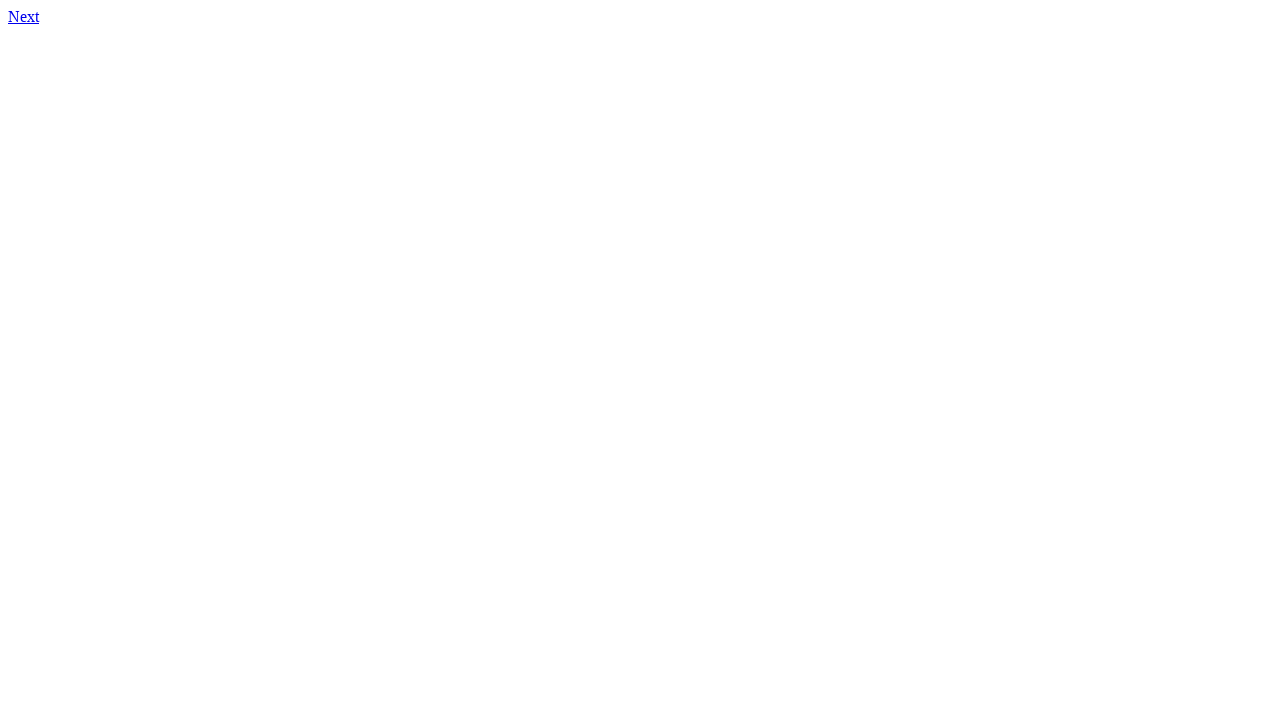

Clicked link to page 494.html at (24, 16) on xpath=//a[@href='494.html']
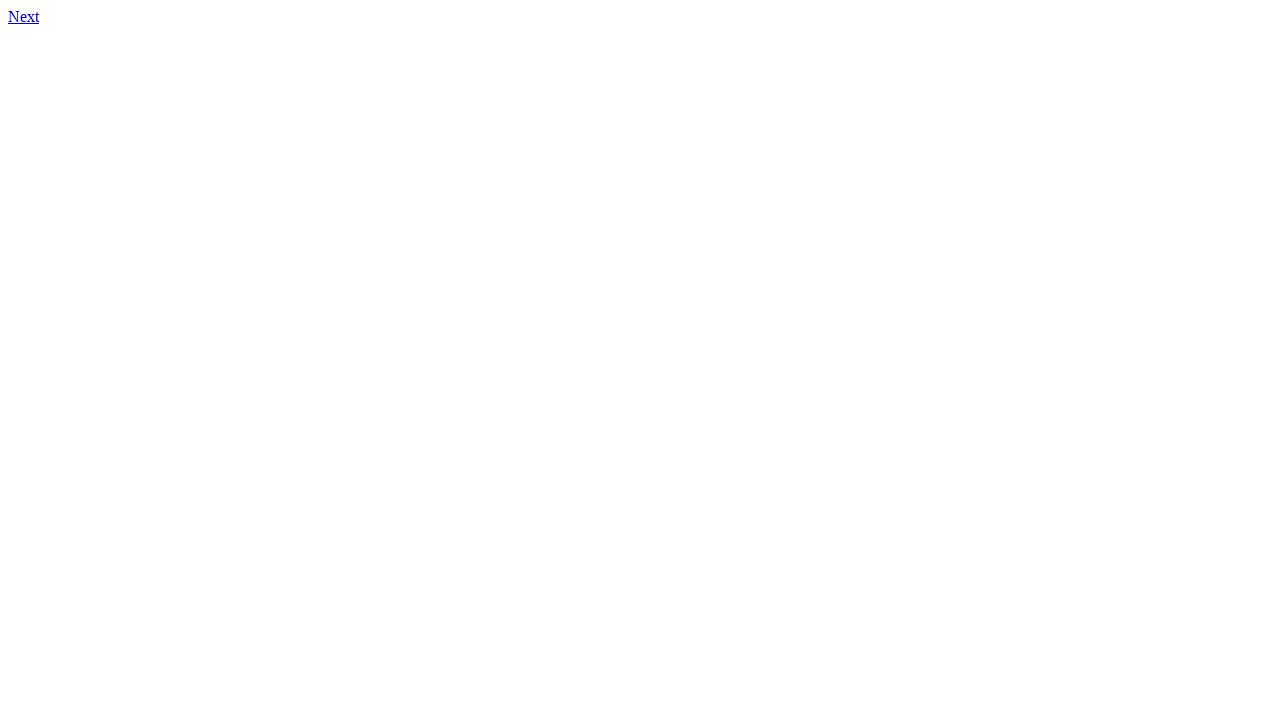

Clicked link to page 495.html at (24, 16) on xpath=//a[@href='495.html']
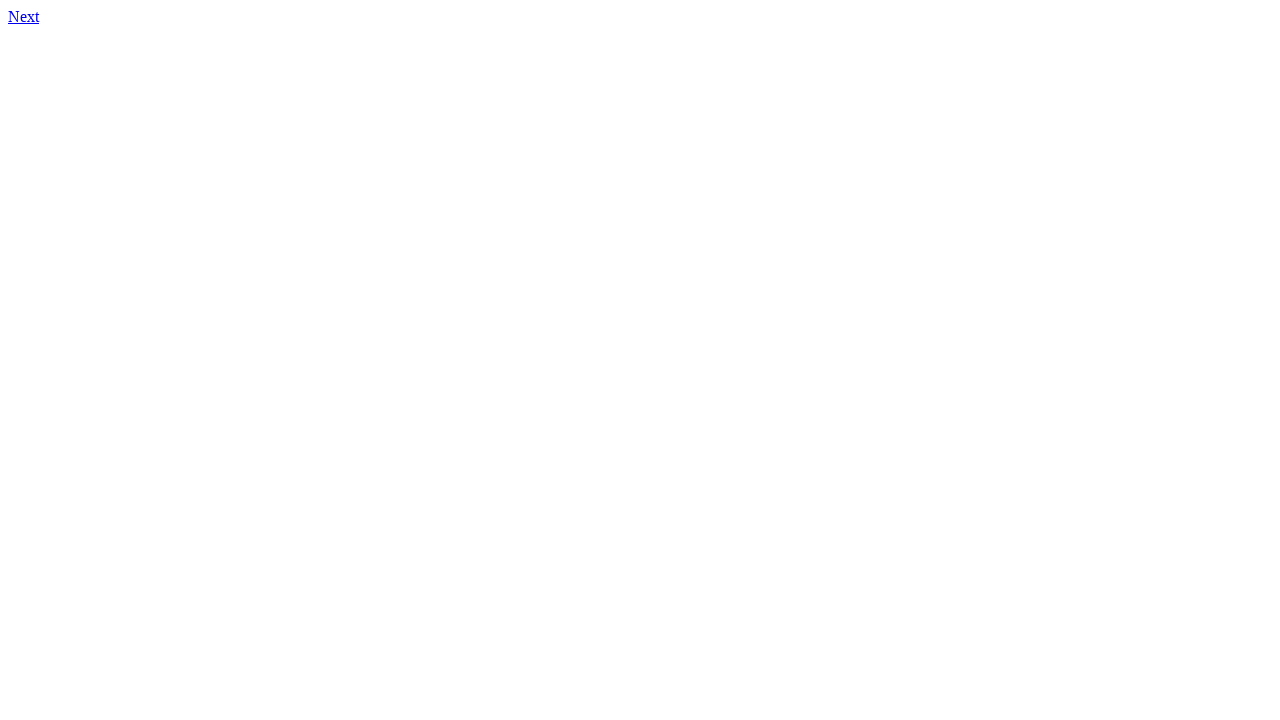

Clicked link to page 496.html at (24, 16) on xpath=//a[@href='496.html']
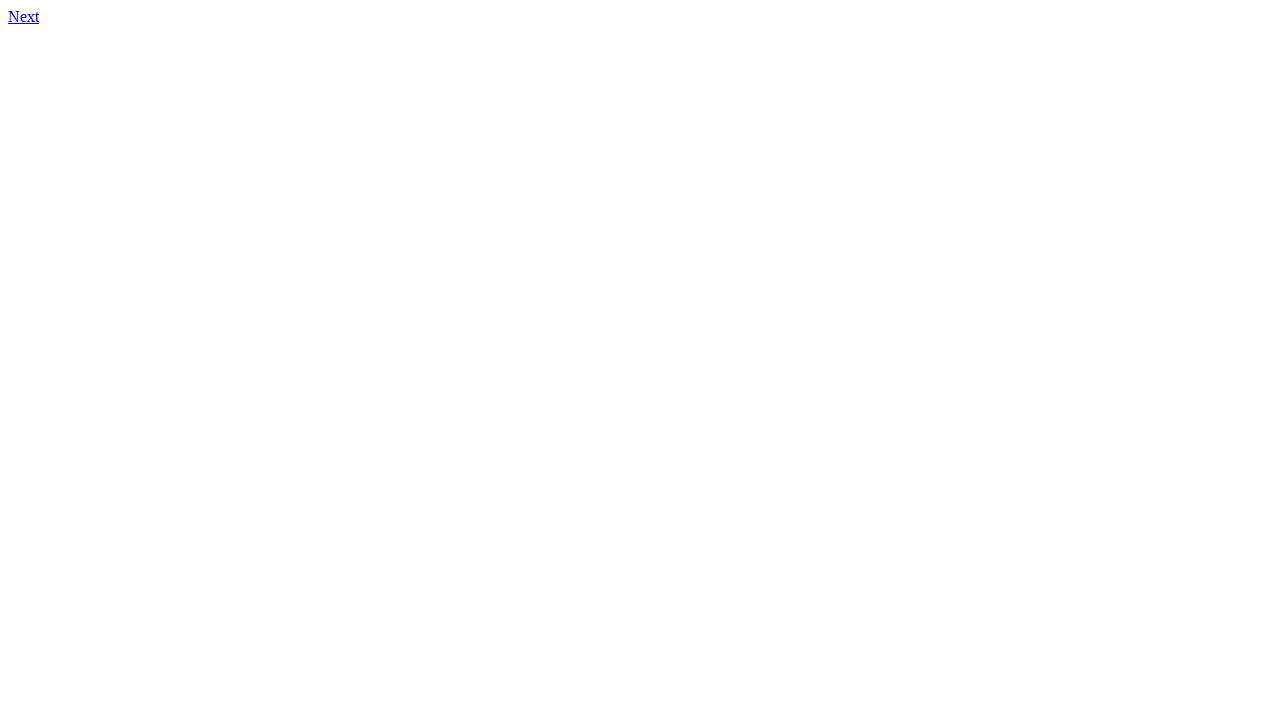

Clicked link to page 497.html at (24, 16) on xpath=//a[@href='497.html']
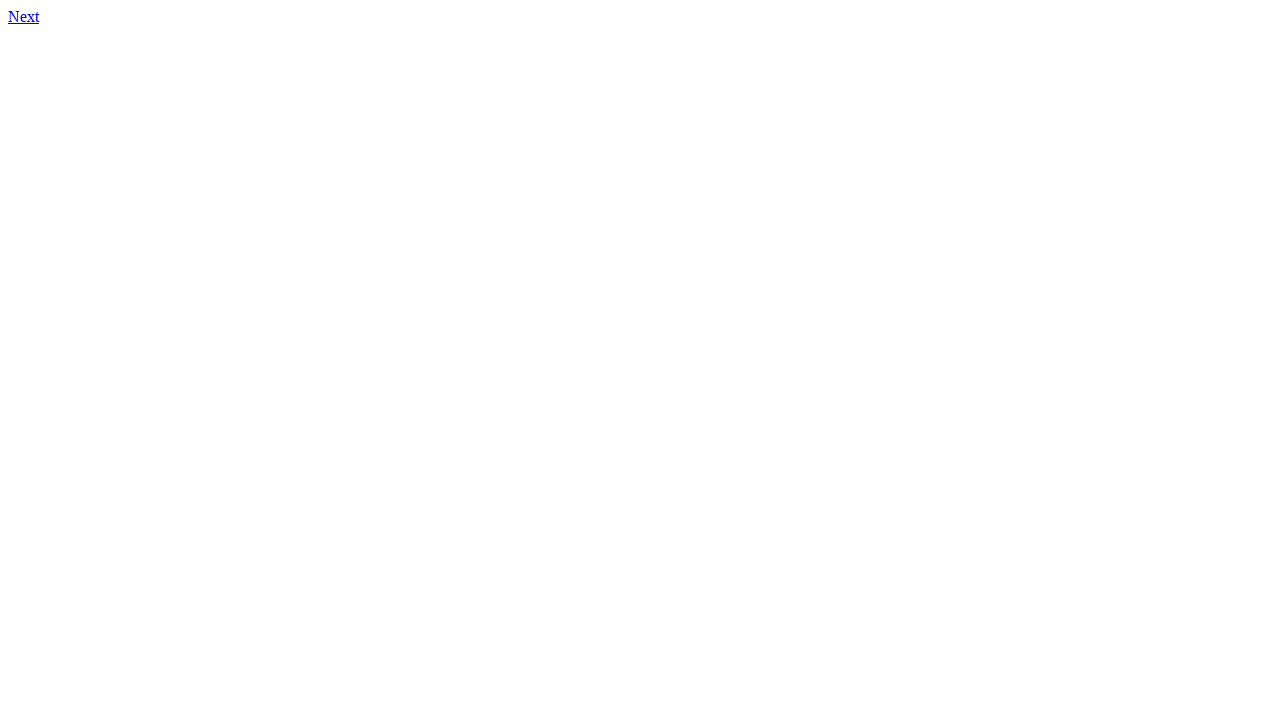

Clicked link to page 498.html at (24, 16) on xpath=//a[@href='498.html']
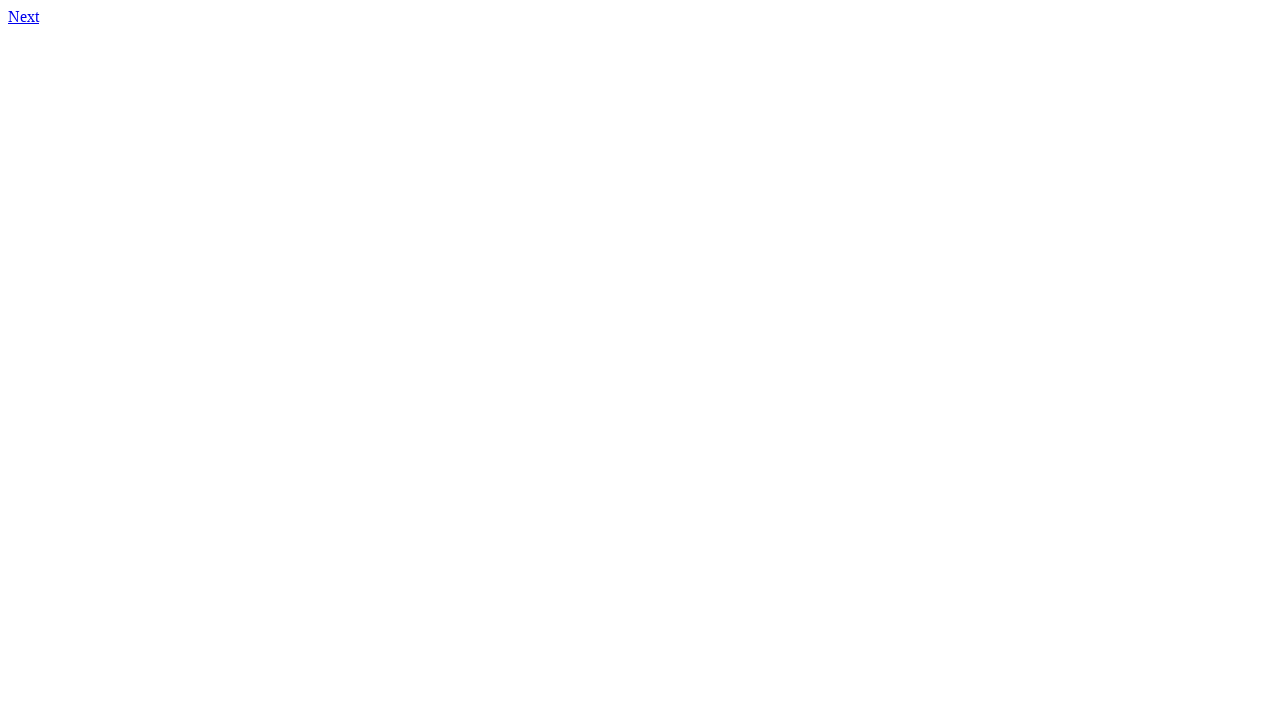

Clicked link to page 499.html at (24, 16) on xpath=//a[@href='499.html']
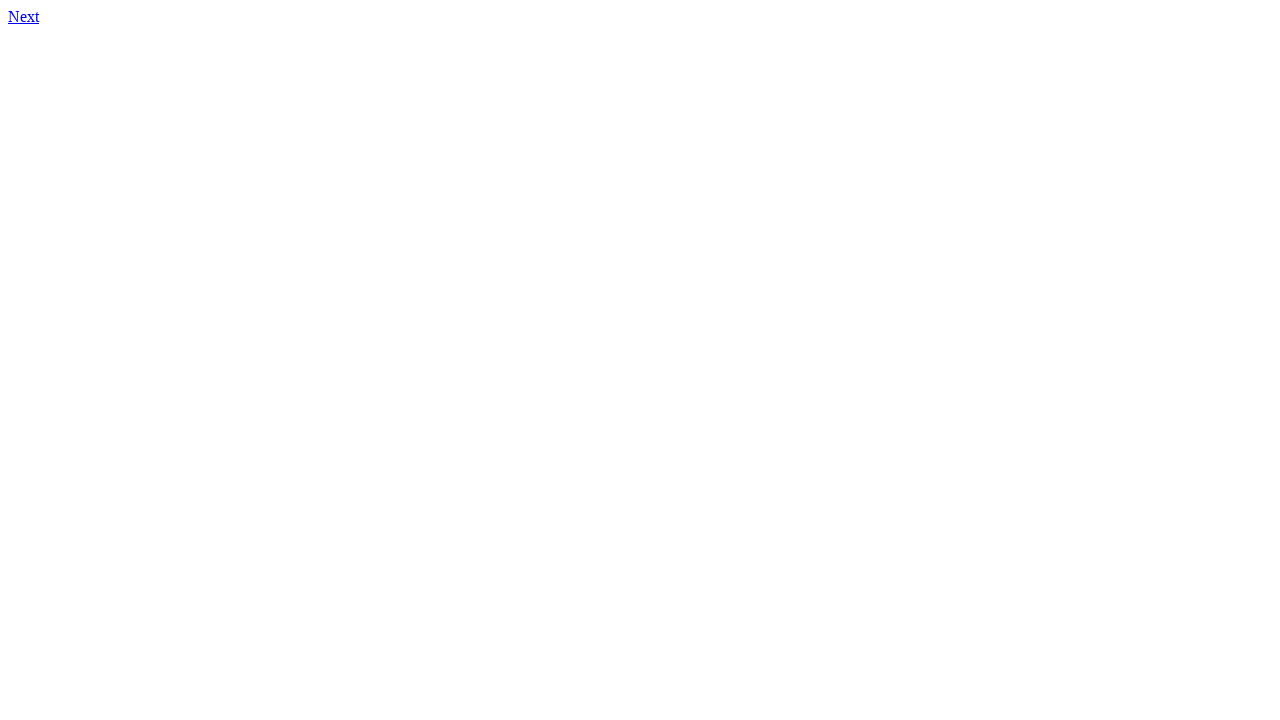

Clicked link to page 500.html at (24, 16) on xpath=//a[@href='500.html']
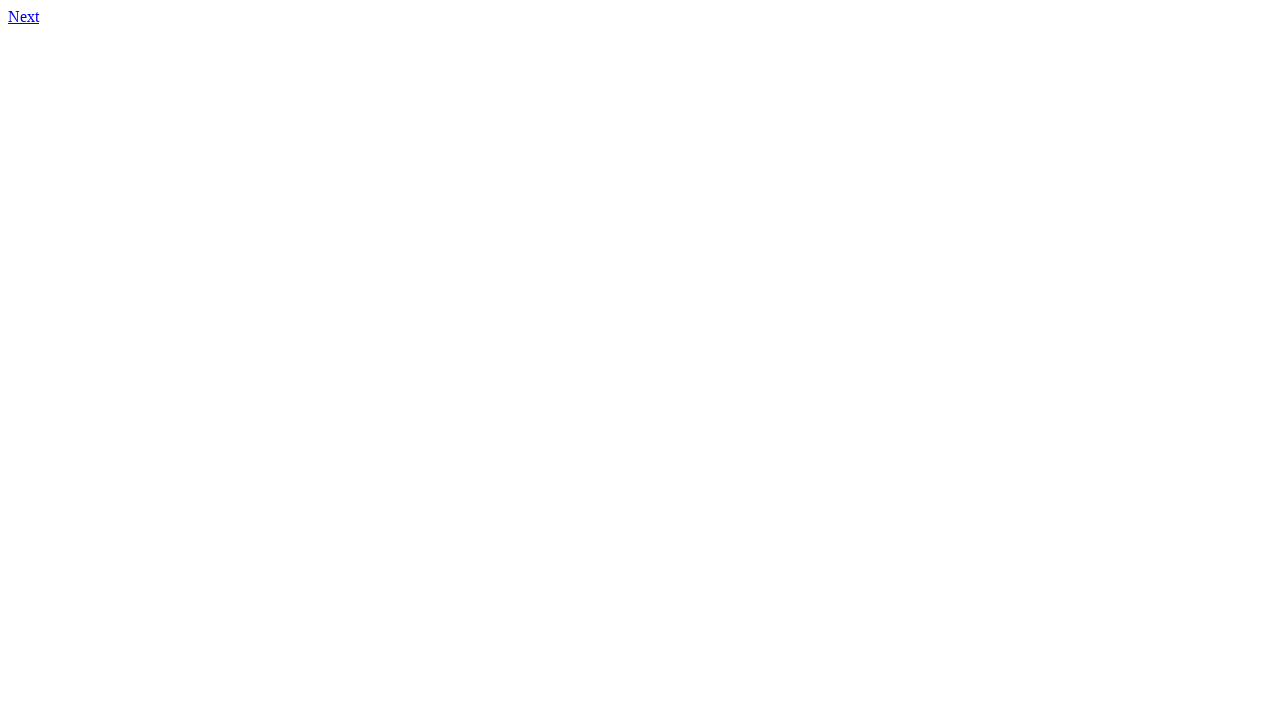

Clicked link to page 501.html at (24, 16) on xpath=//a[@href='501.html']
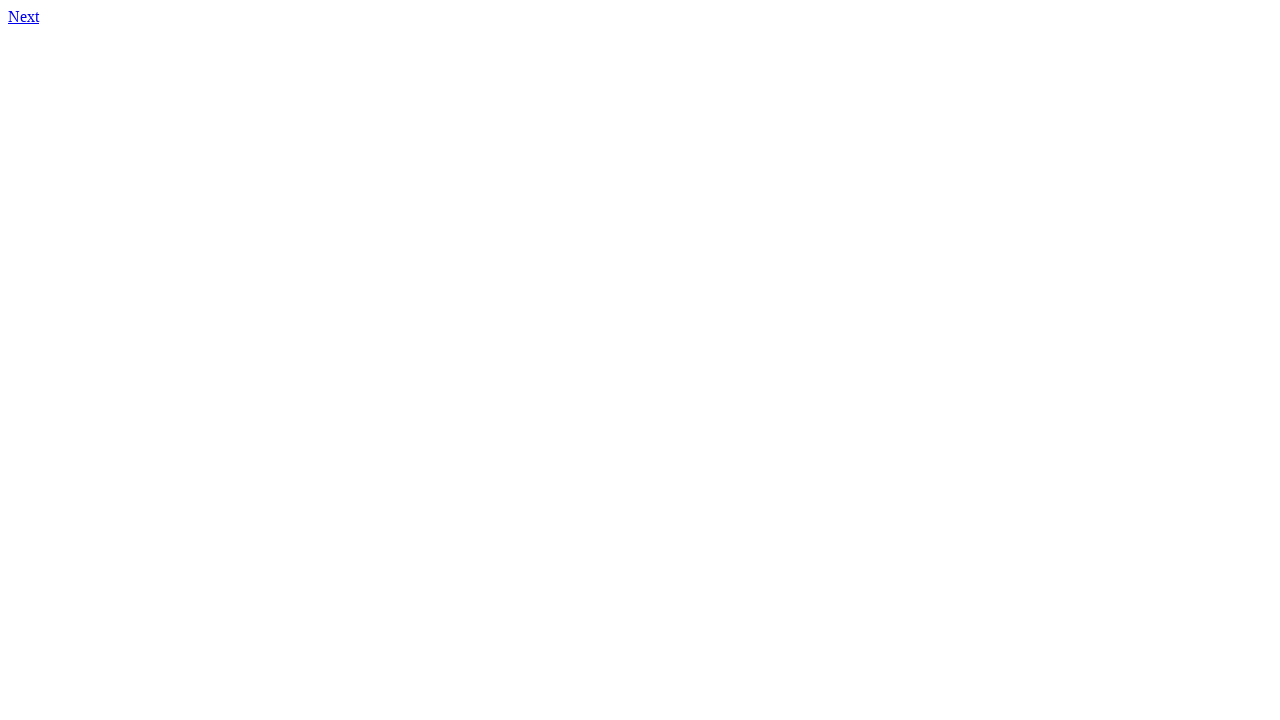

Clicked link to page 502.html at (24, 16) on xpath=//a[@href='502.html']
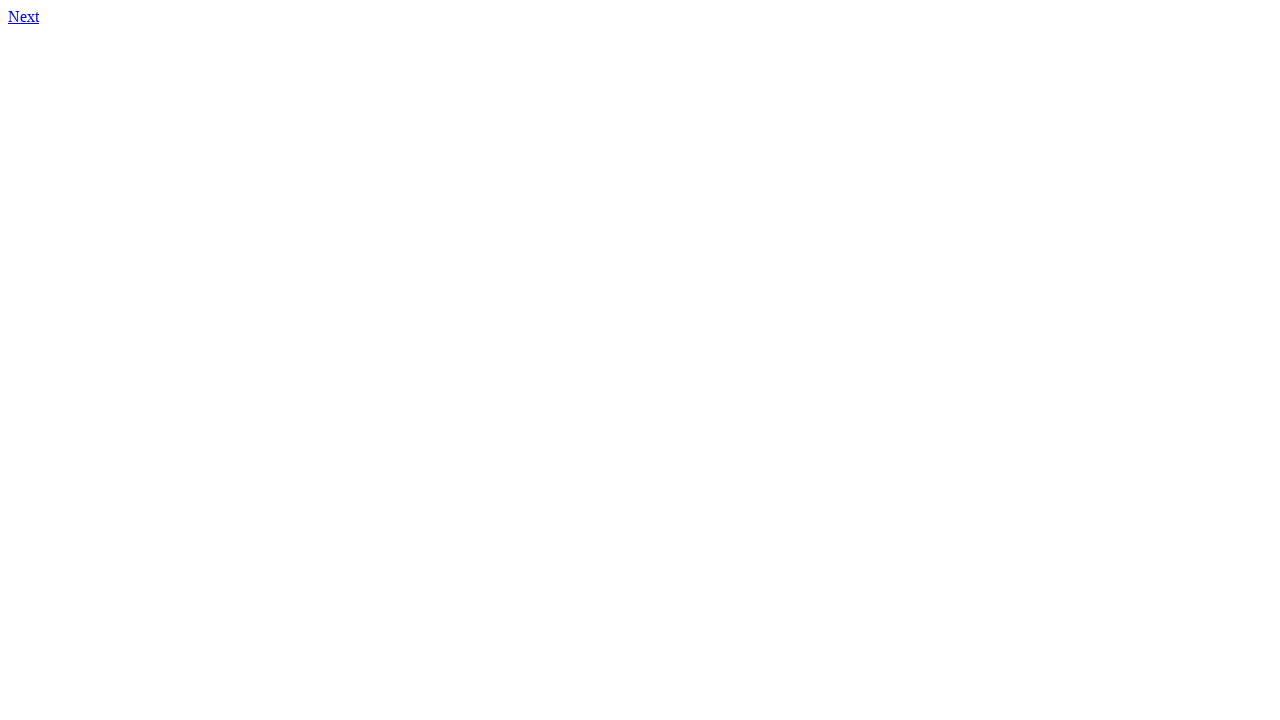

Clicked link to page 503.html at (24, 16) on xpath=//a[@href='503.html']
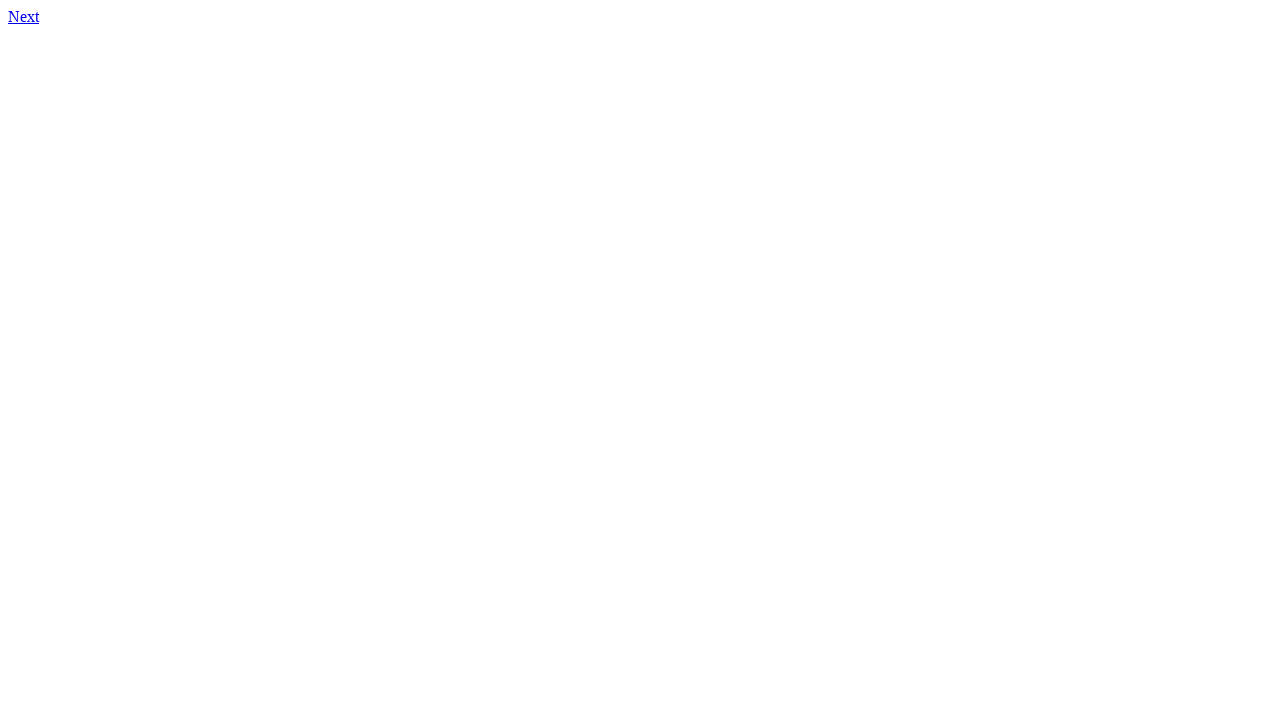

Clicked link to page 504.html at (24, 16) on xpath=//a[@href='504.html']
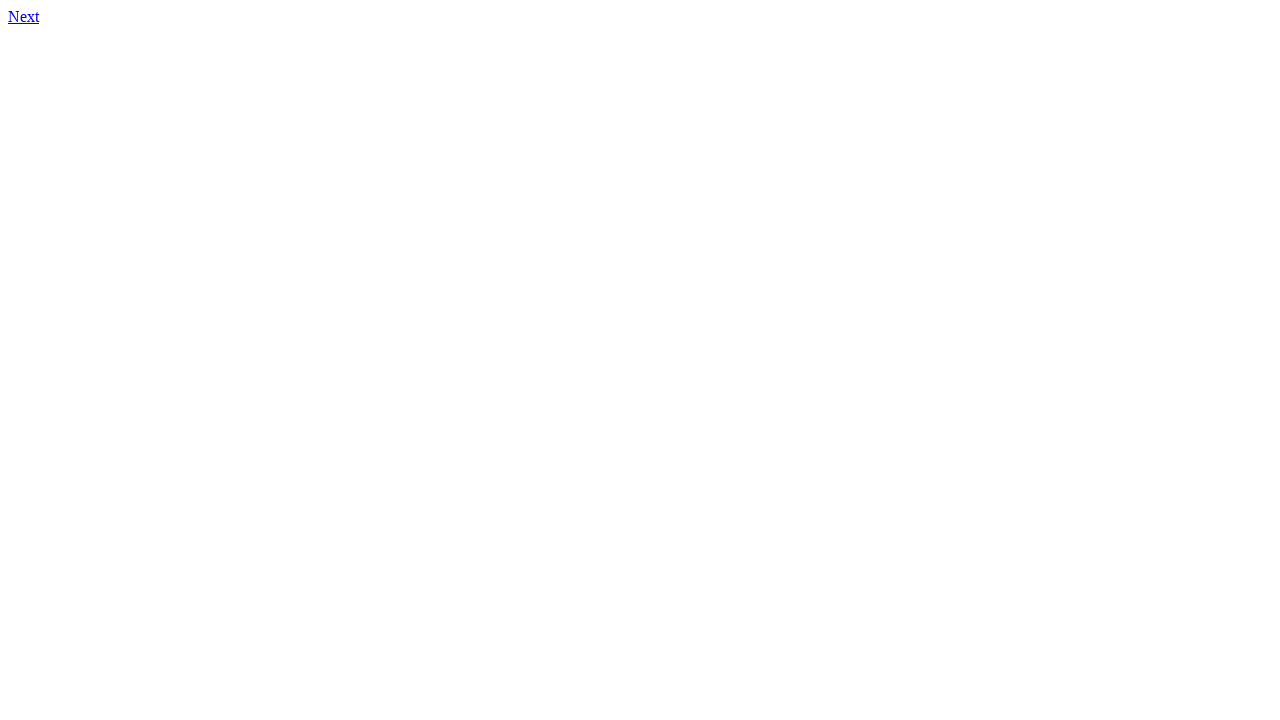

Clicked link to page 505.html at (24, 16) on xpath=//a[@href='505.html']
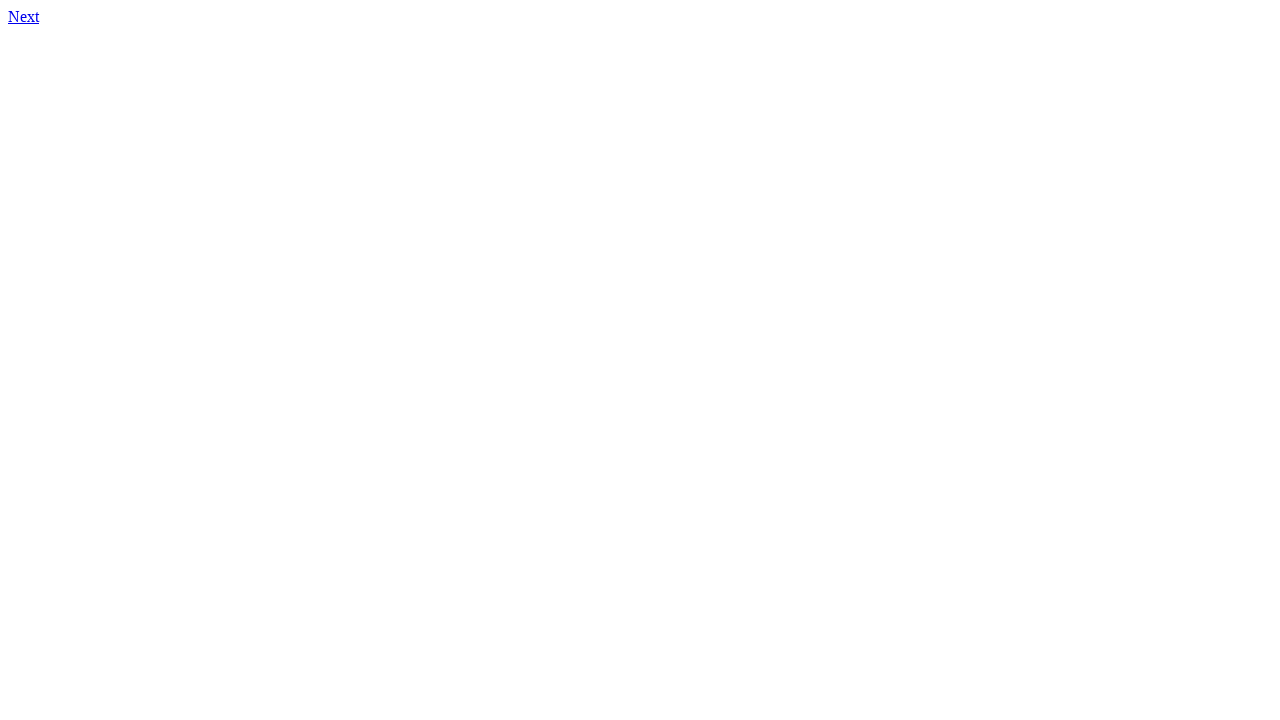

Clicked link to page 506.html at (24, 16) on xpath=//a[@href='506.html']
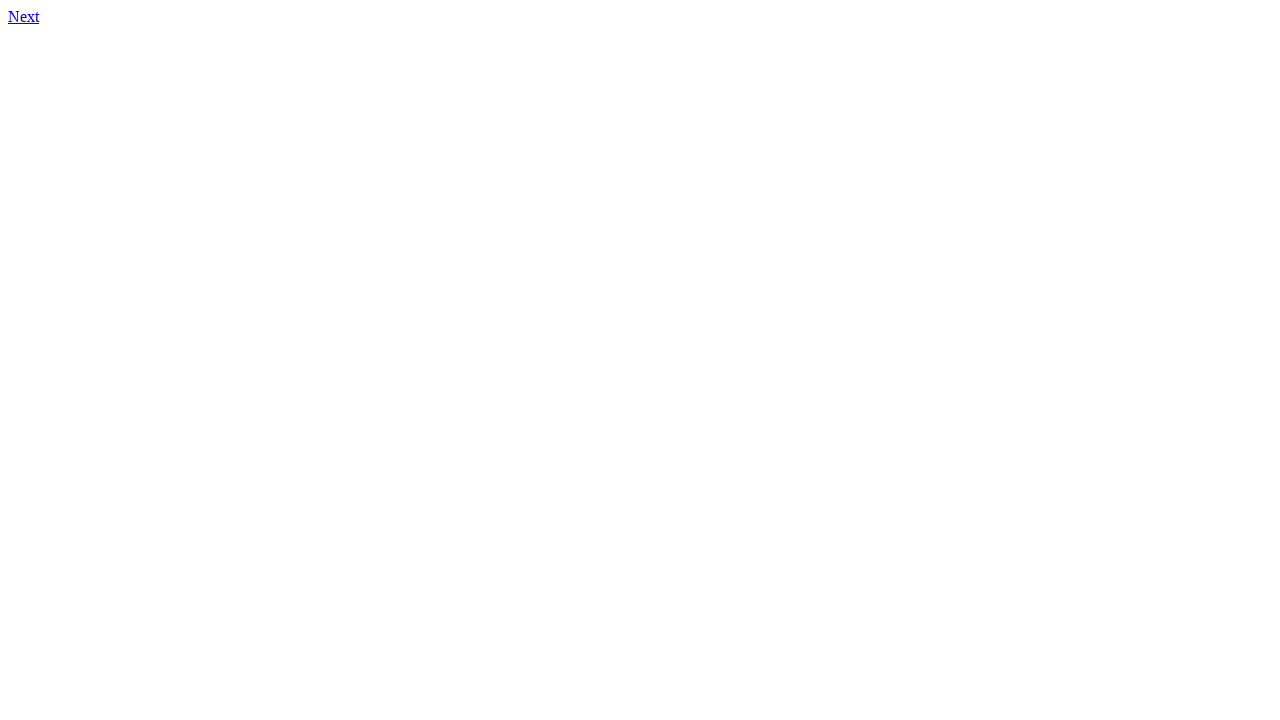

Clicked link to page 507.html at (24, 16) on xpath=//a[@href='507.html']
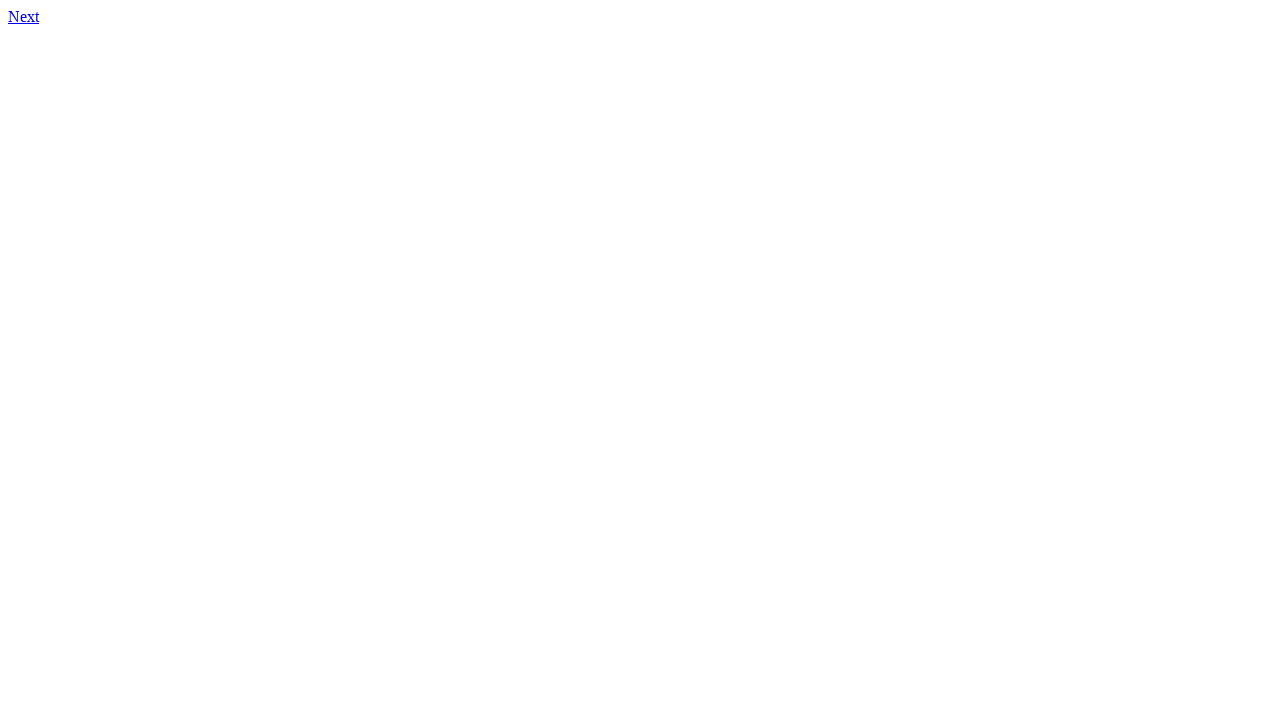

Clicked link to page 508.html at (24, 16) on xpath=//a[@href='508.html']
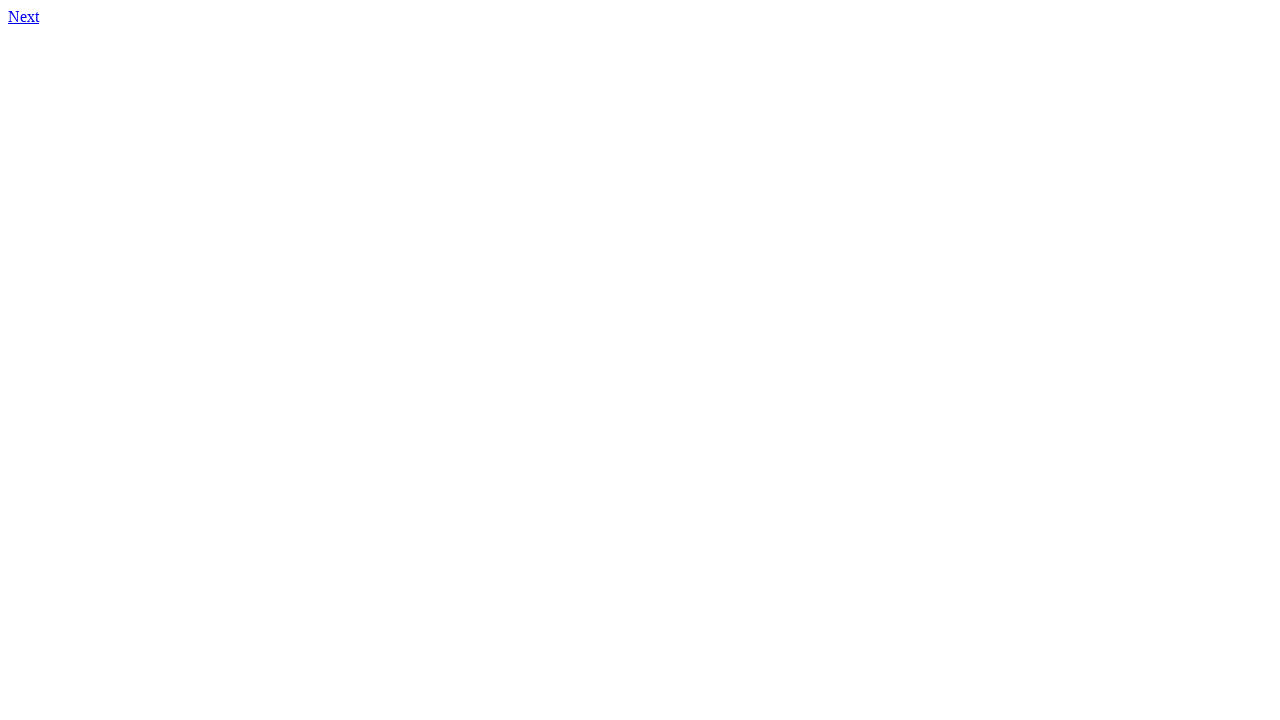

Clicked link to page 509.html at (24, 16) on xpath=//a[@href='509.html']
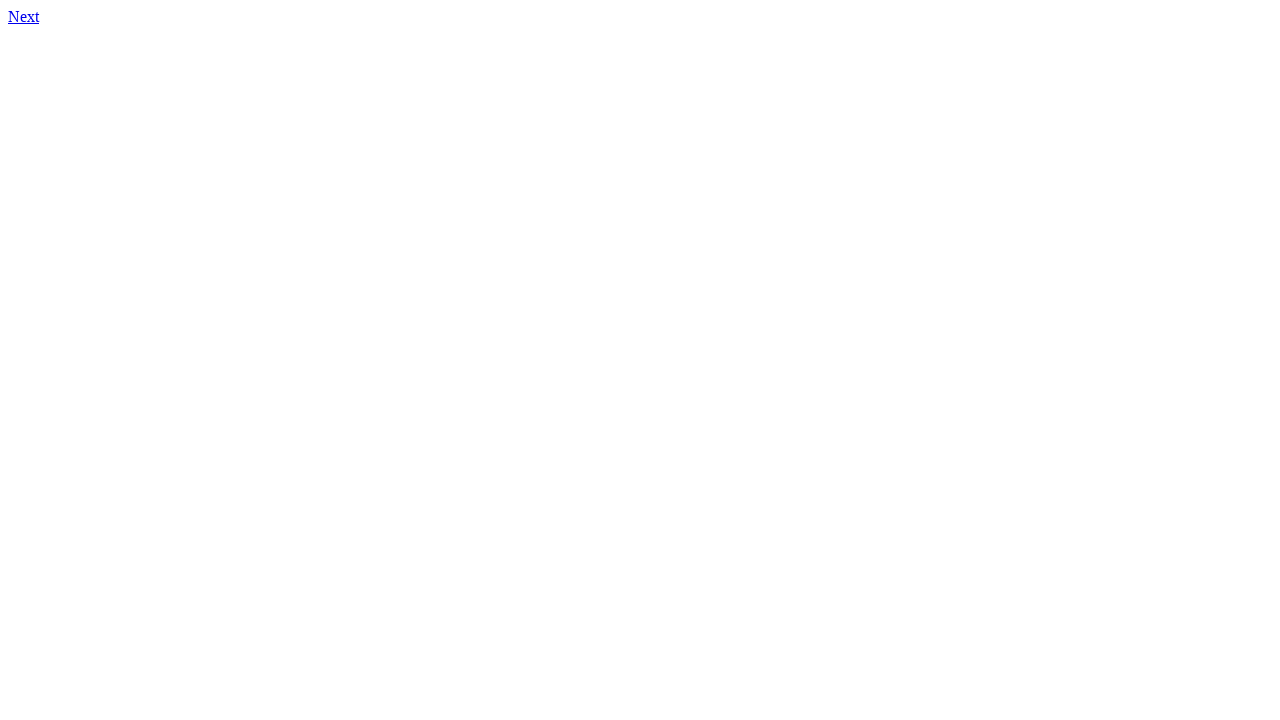

Clicked link to page 510.html at (24, 16) on xpath=//a[@href='510.html']
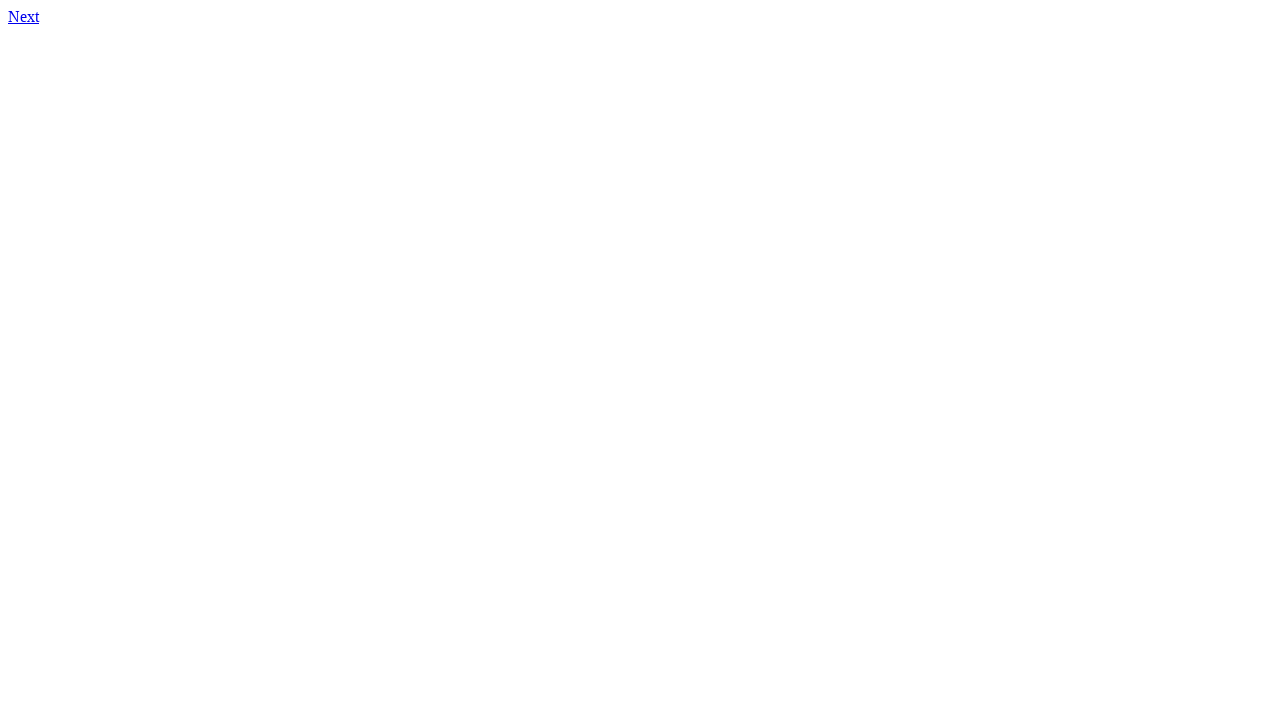

Clicked link to page 511.html at (24, 16) on xpath=//a[@href='511.html']
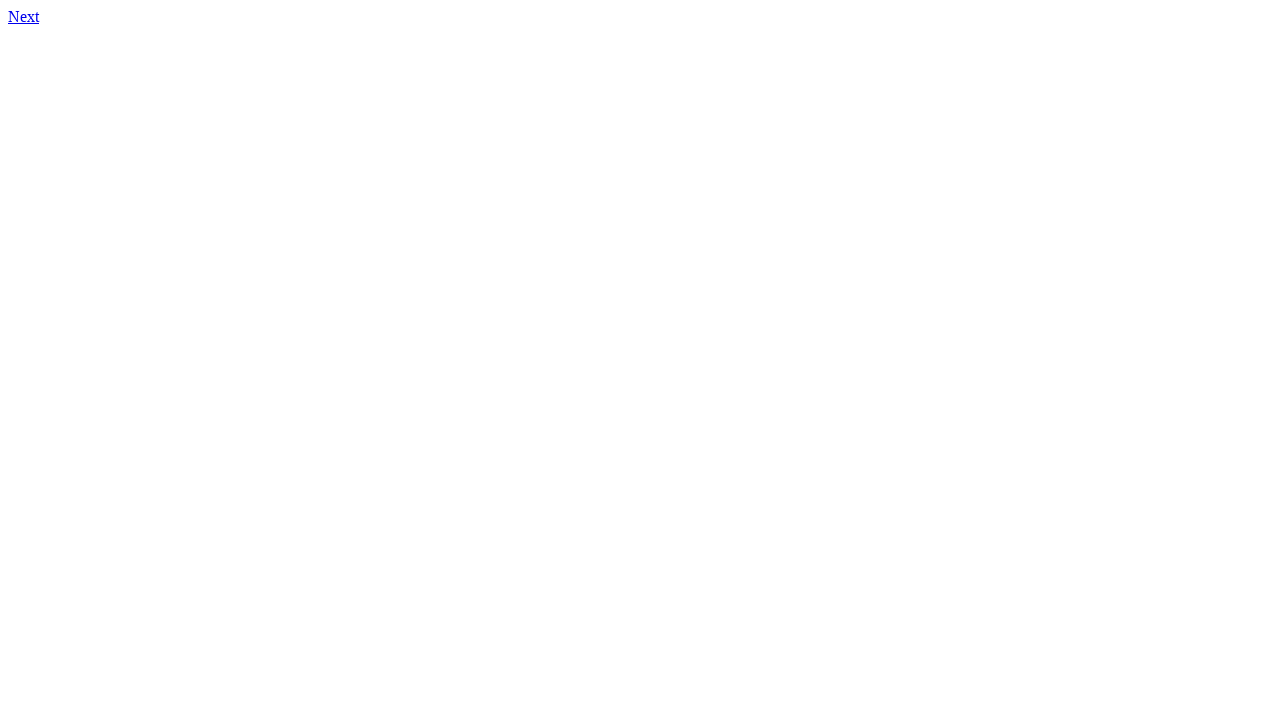

Clicked link to page 512.html at (24, 16) on xpath=//a[@href='512.html']
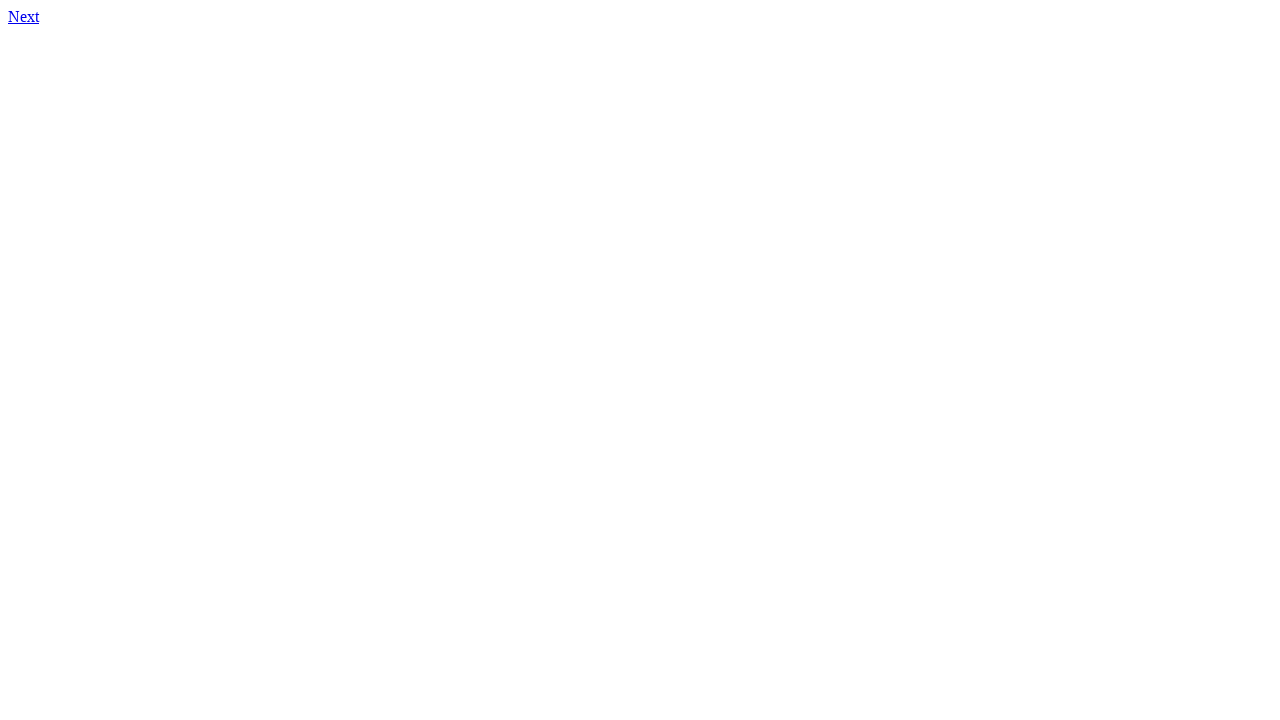

Clicked link to page 513.html at (24, 16) on xpath=//a[@href='513.html']
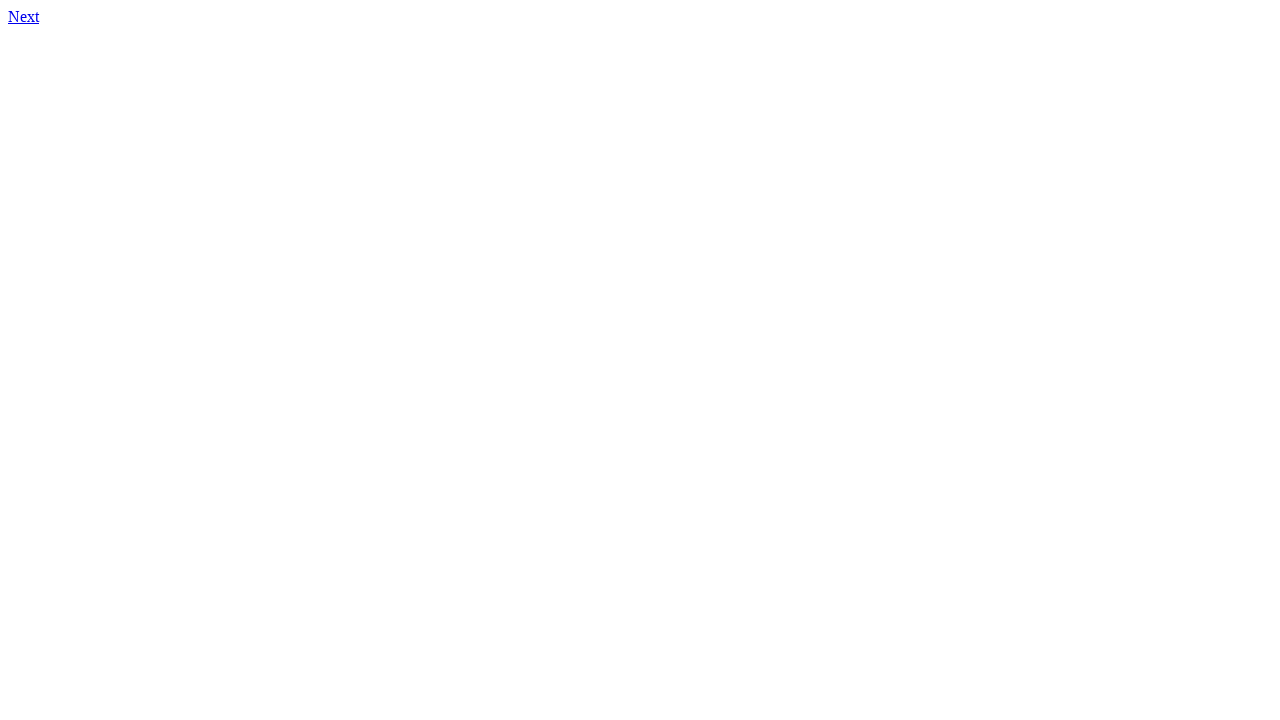

Clicked link to page 514.html at (24, 16) on xpath=//a[@href='514.html']
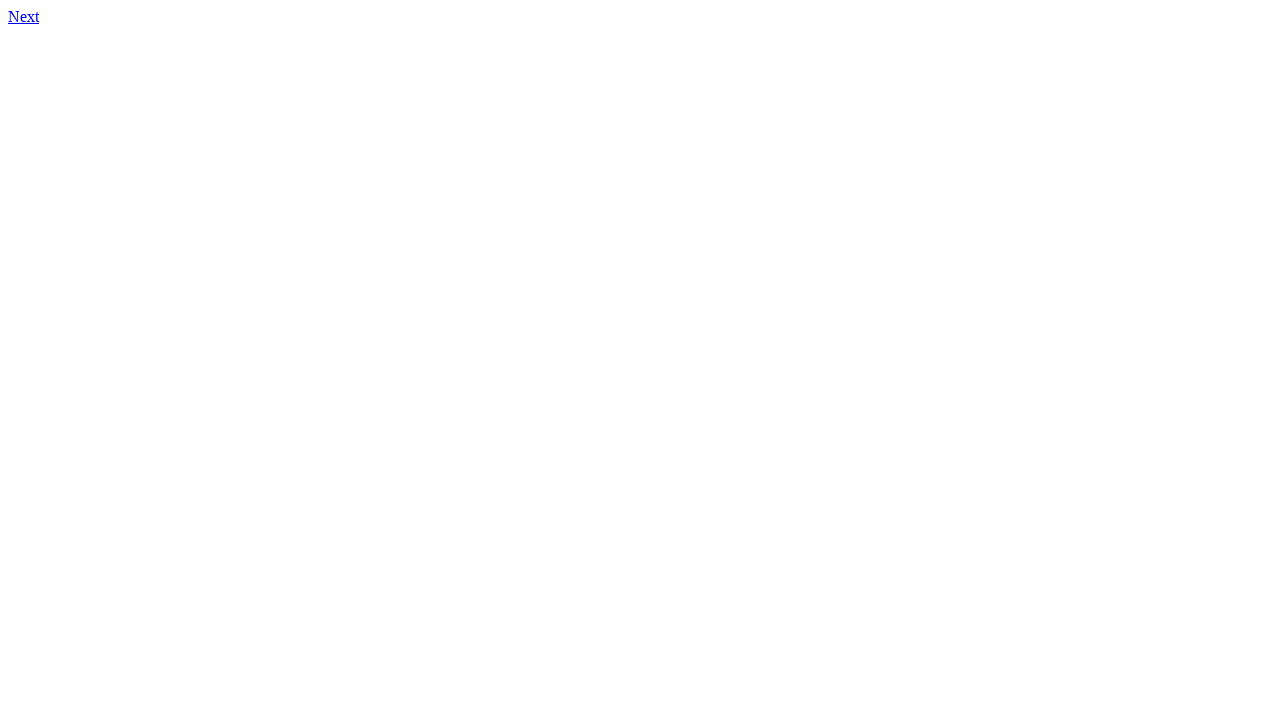

Clicked link to page 515.html at (24, 16) on xpath=//a[@href='515.html']
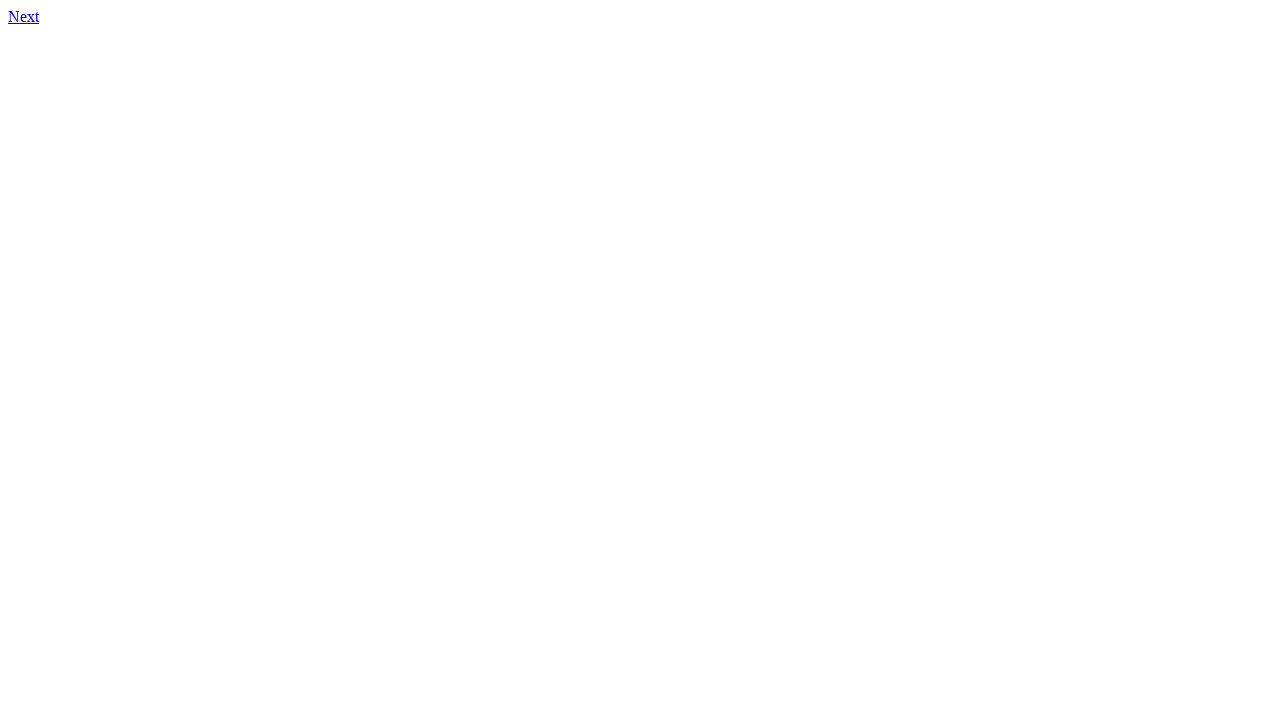

Clicked link to page 516.html at (24, 16) on xpath=//a[@href='516.html']
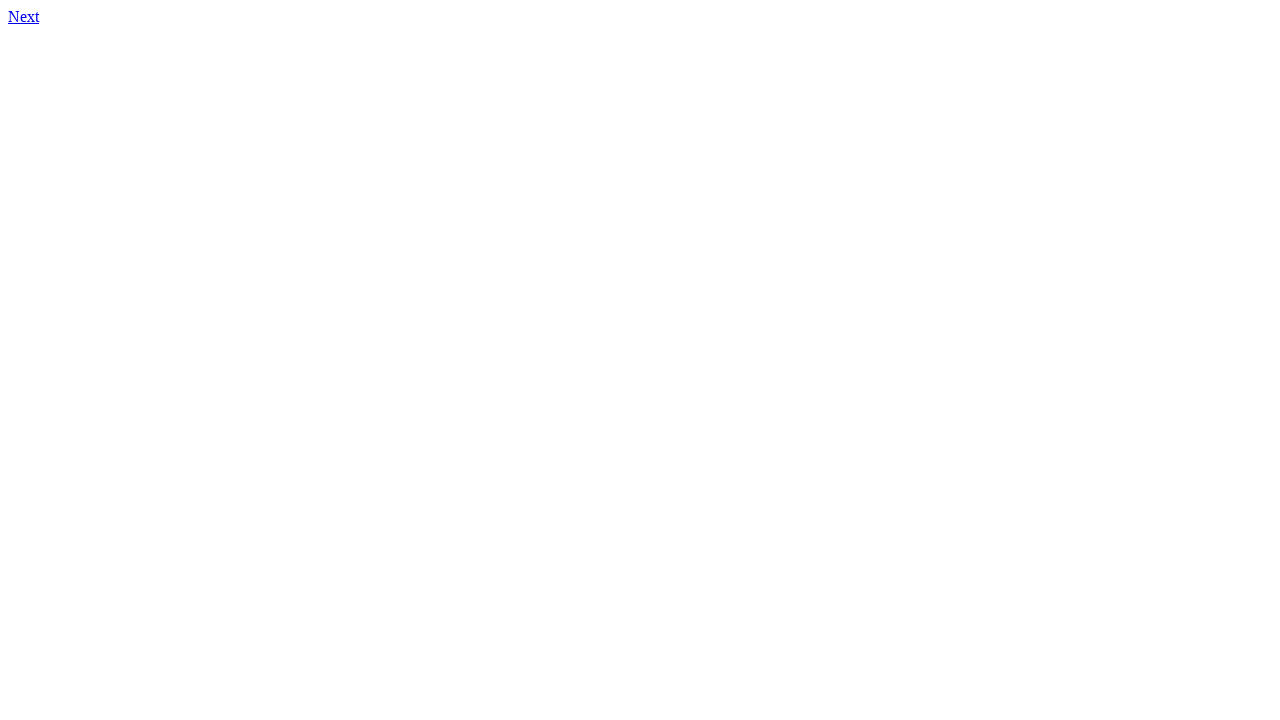

Clicked link to page 517.html at (24, 16) on xpath=//a[@href='517.html']
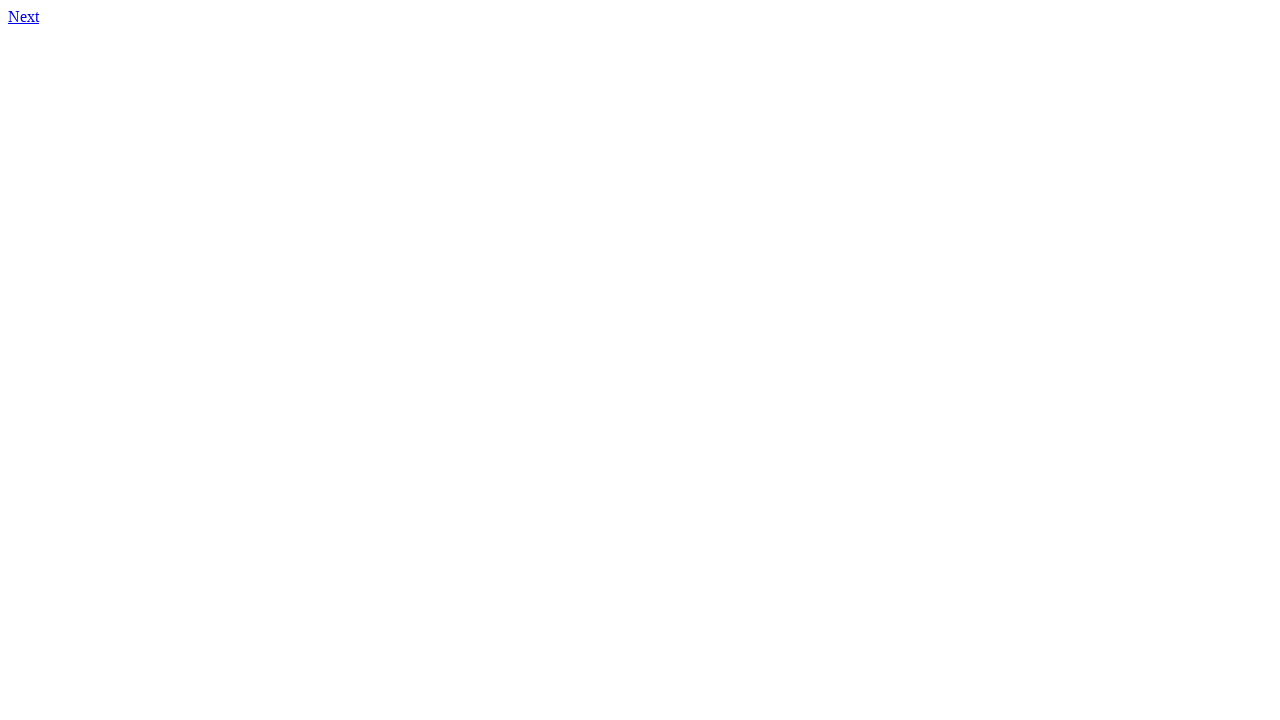

Clicked link to page 518.html at (24, 16) on xpath=//a[@href='518.html']
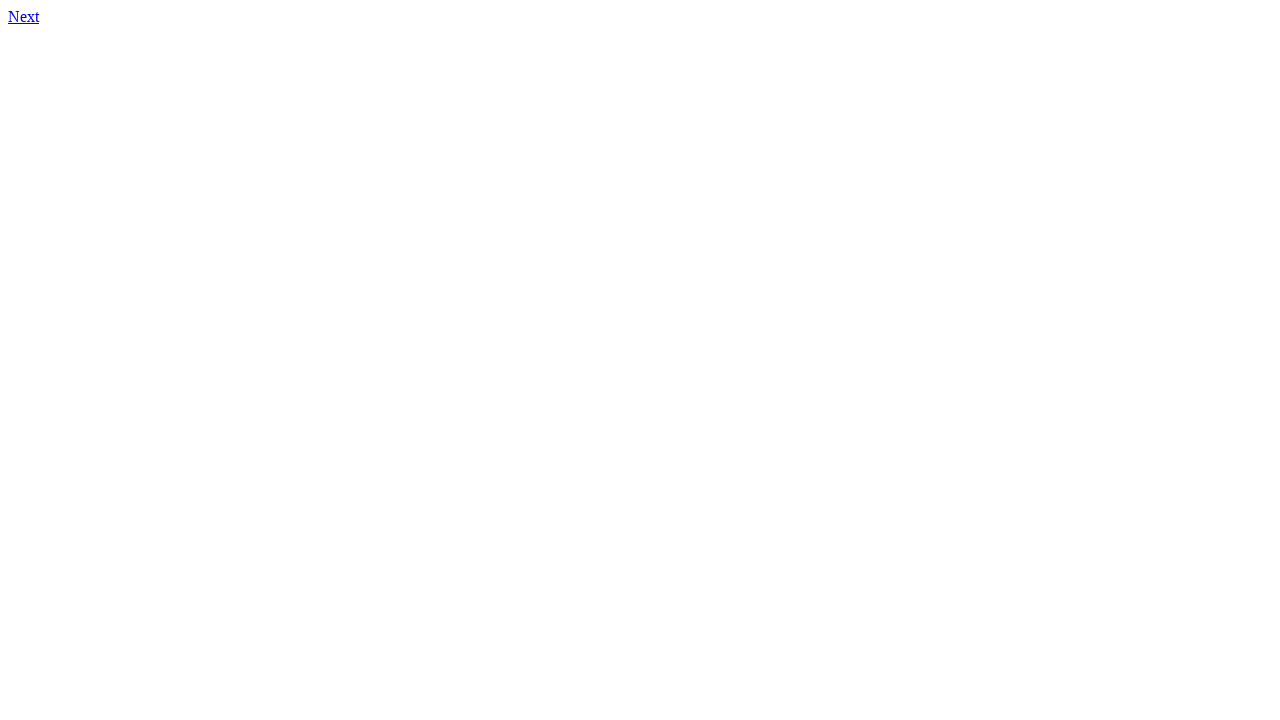

Clicked link to page 519.html at (24, 16) on xpath=//a[@href='519.html']
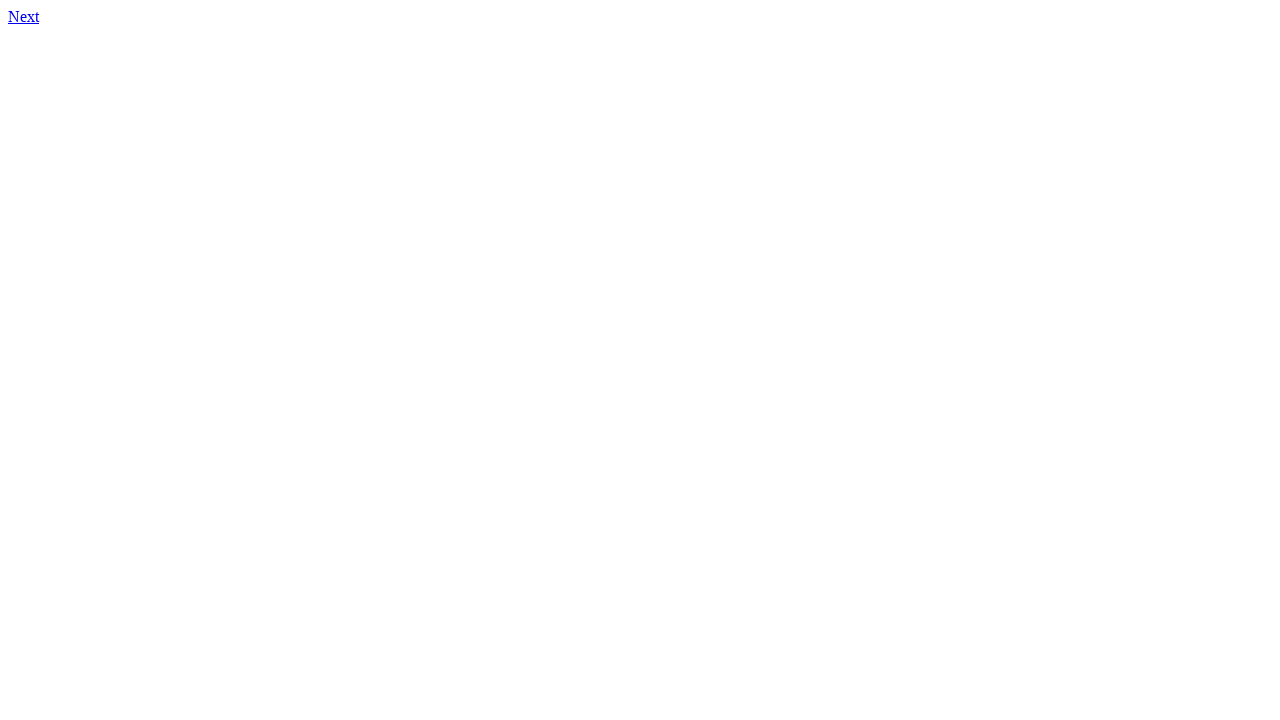

Clicked link to page 520.html at (24, 16) on xpath=//a[@href='520.html']
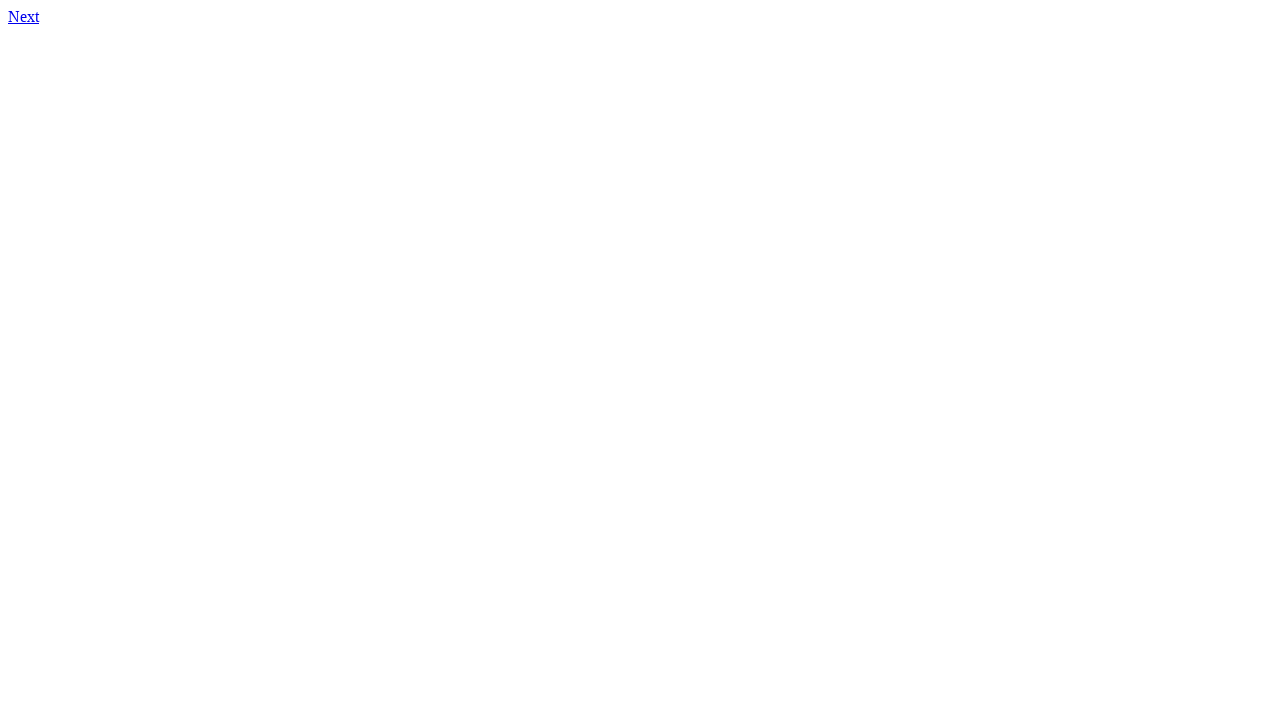

Clicked link to page 521.html at (24, 16) on xpath=//a[@href='521.html']
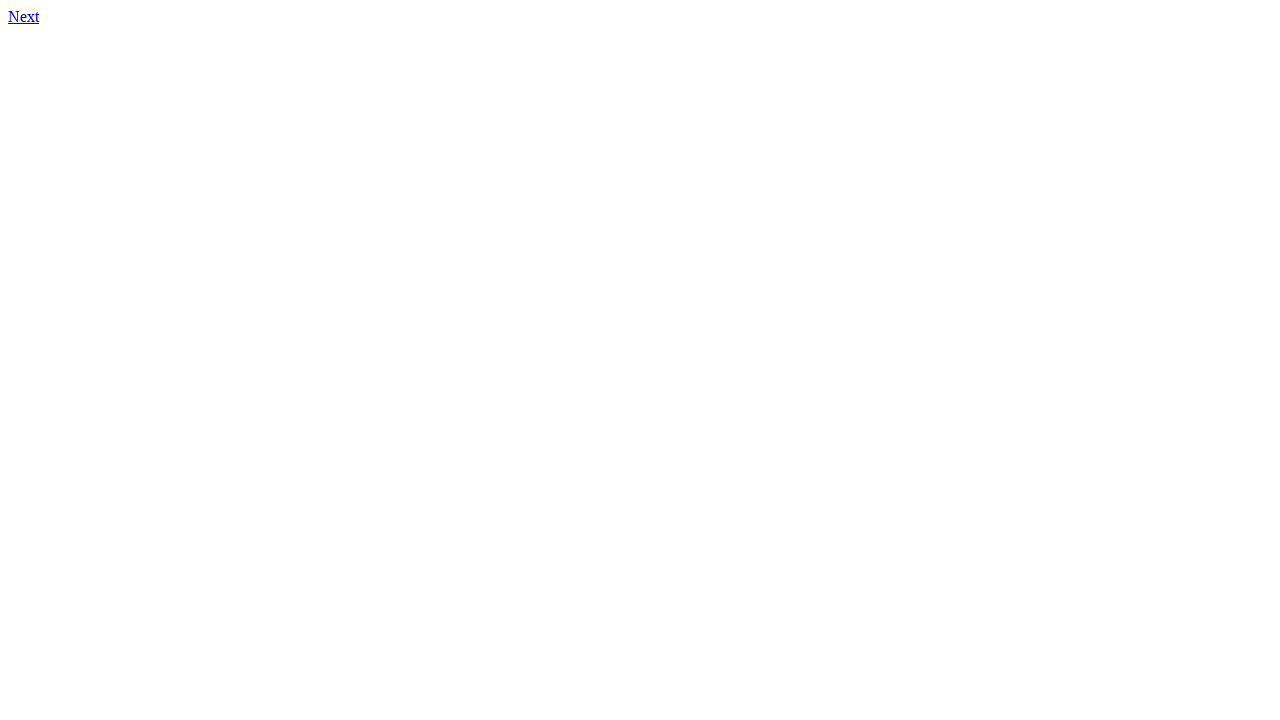

Clicked link to page 522.html at (24, 16) on xpath=//a[@href='522.html']
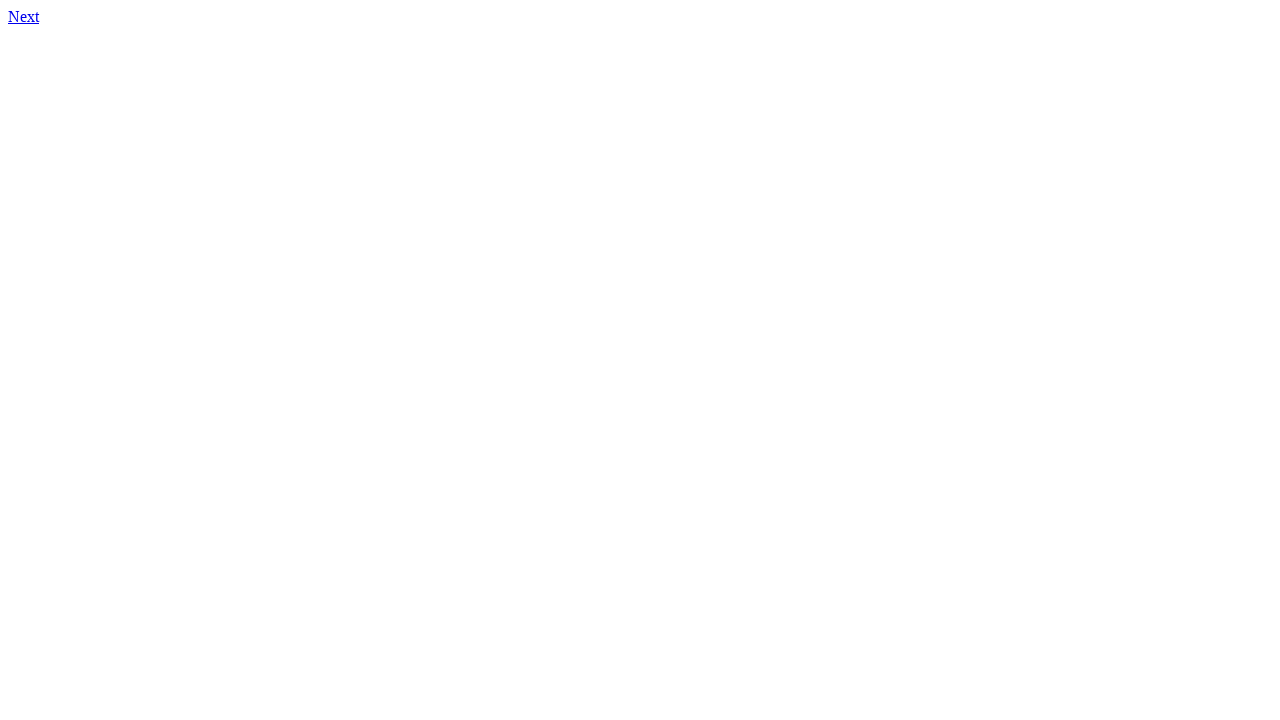

Clicked link to page 523.html at (24, 16) on xpath=//a[@href='523.html']
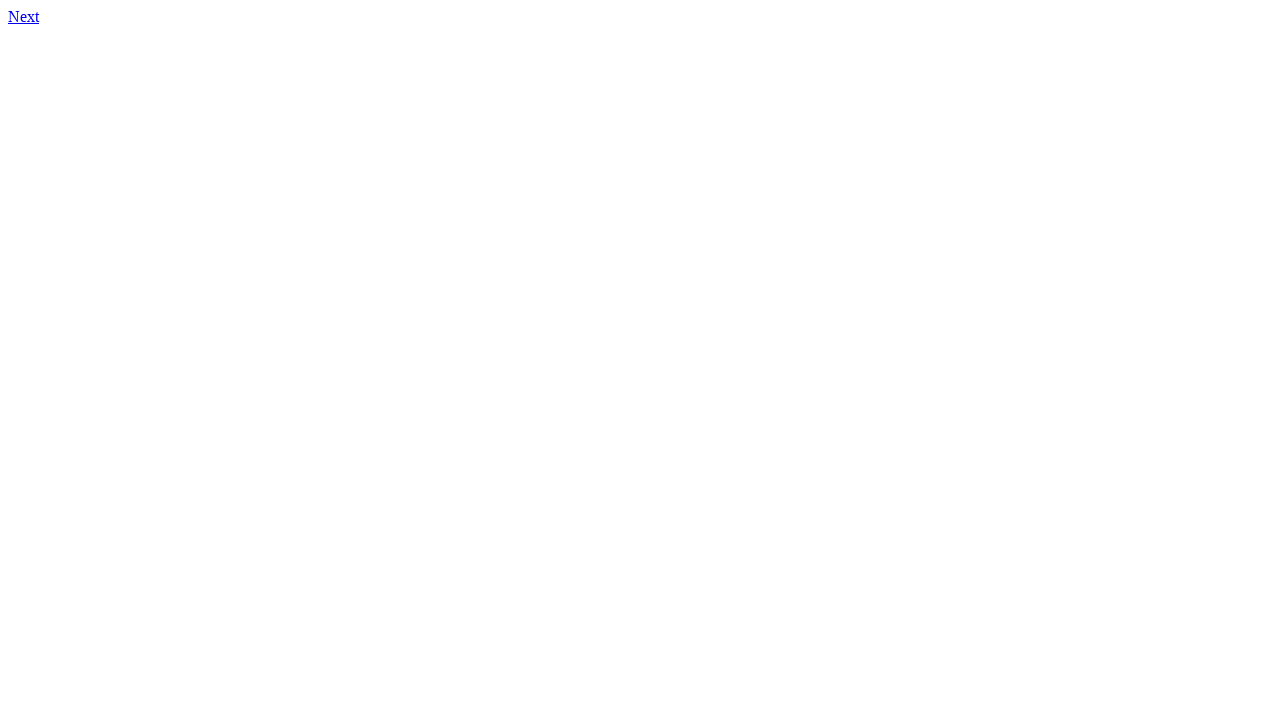

Clicked link to page 524.html at (24, 16) on xpath=//a[@href='524.html']
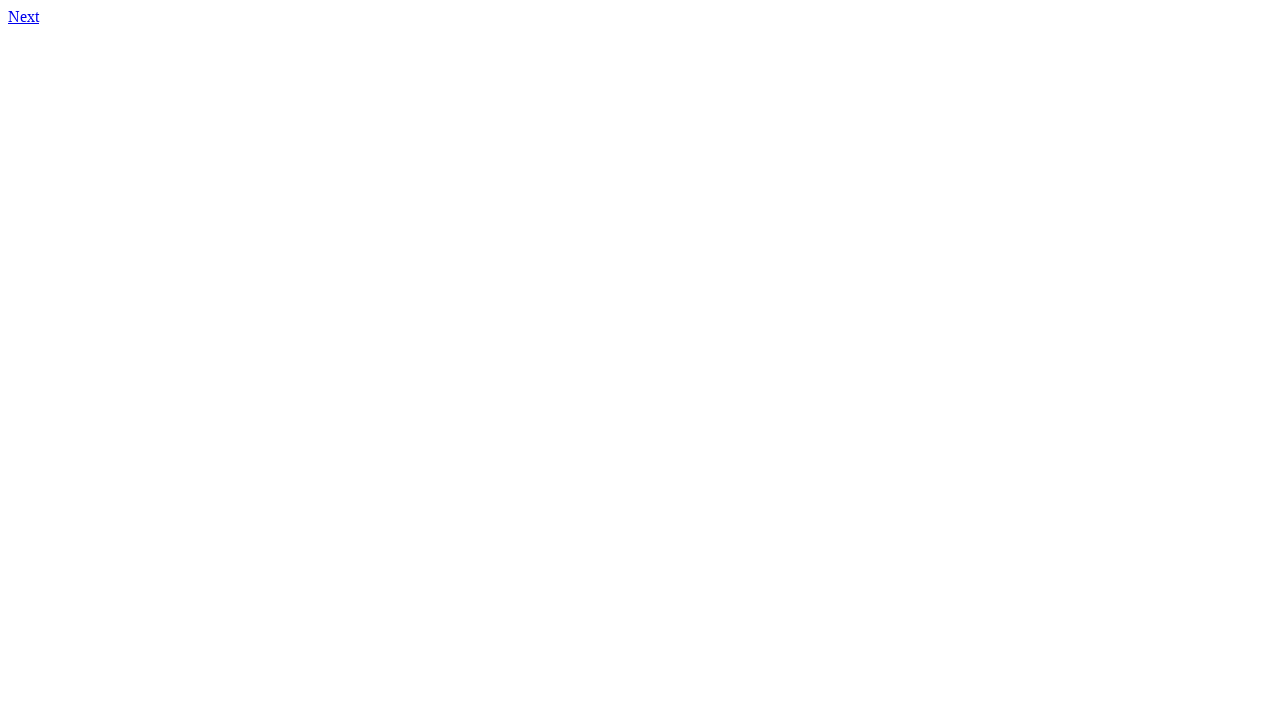

Clicked link to page 525.html at (24, 16) on xpath=//a[@href='525.html']
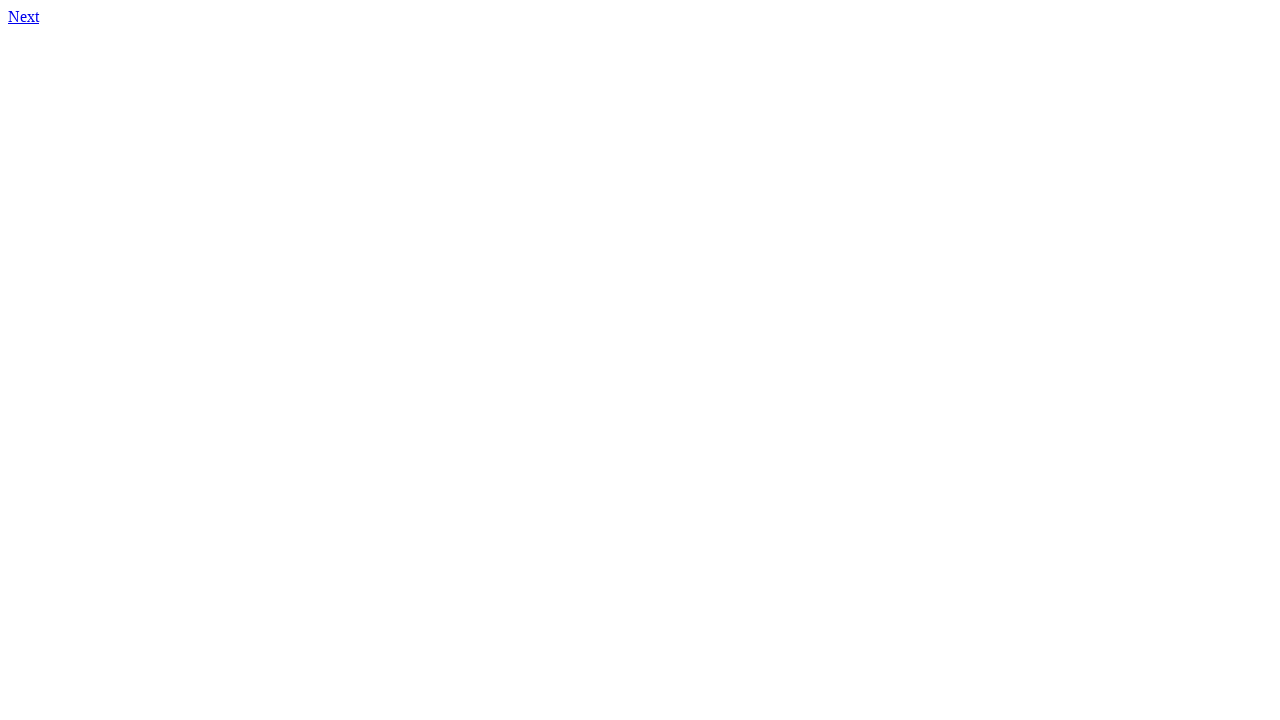

Clicked link to page 526.html at (24, 16) on xpath=//a[@href='526.html']
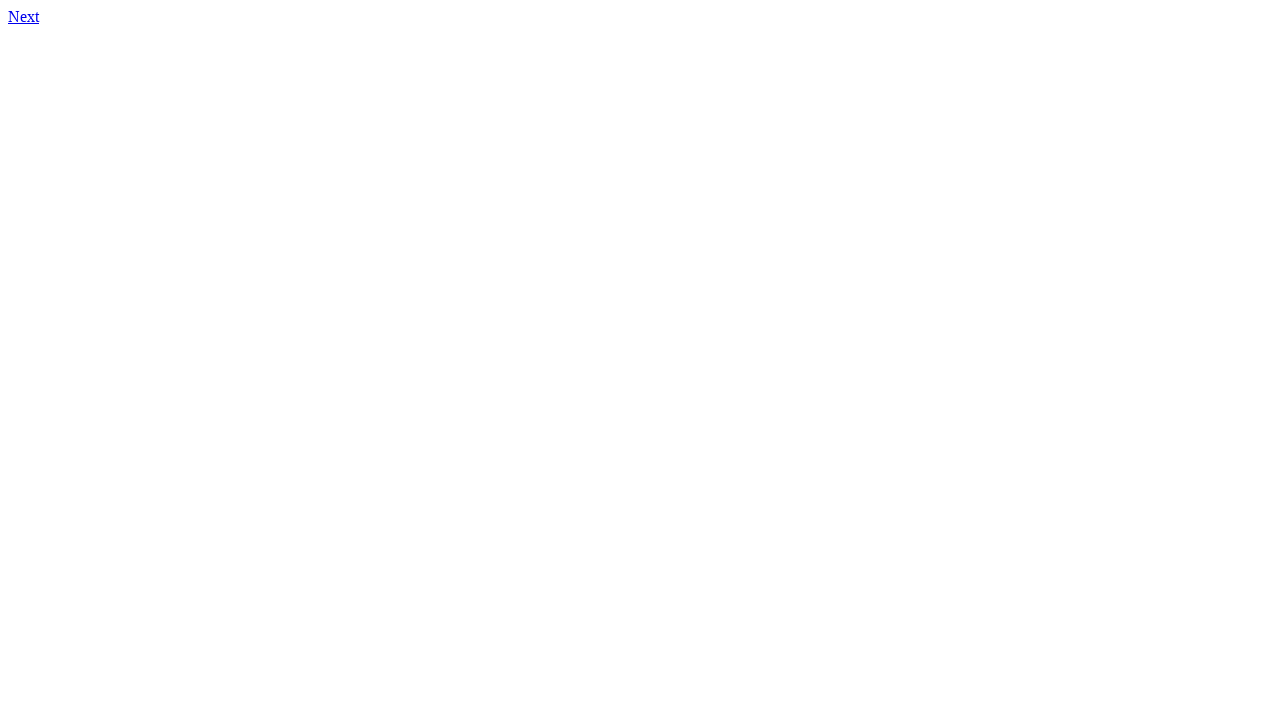

Clicked link to page 527.html at (24, 16) on xpath=//a[@href='527.html']
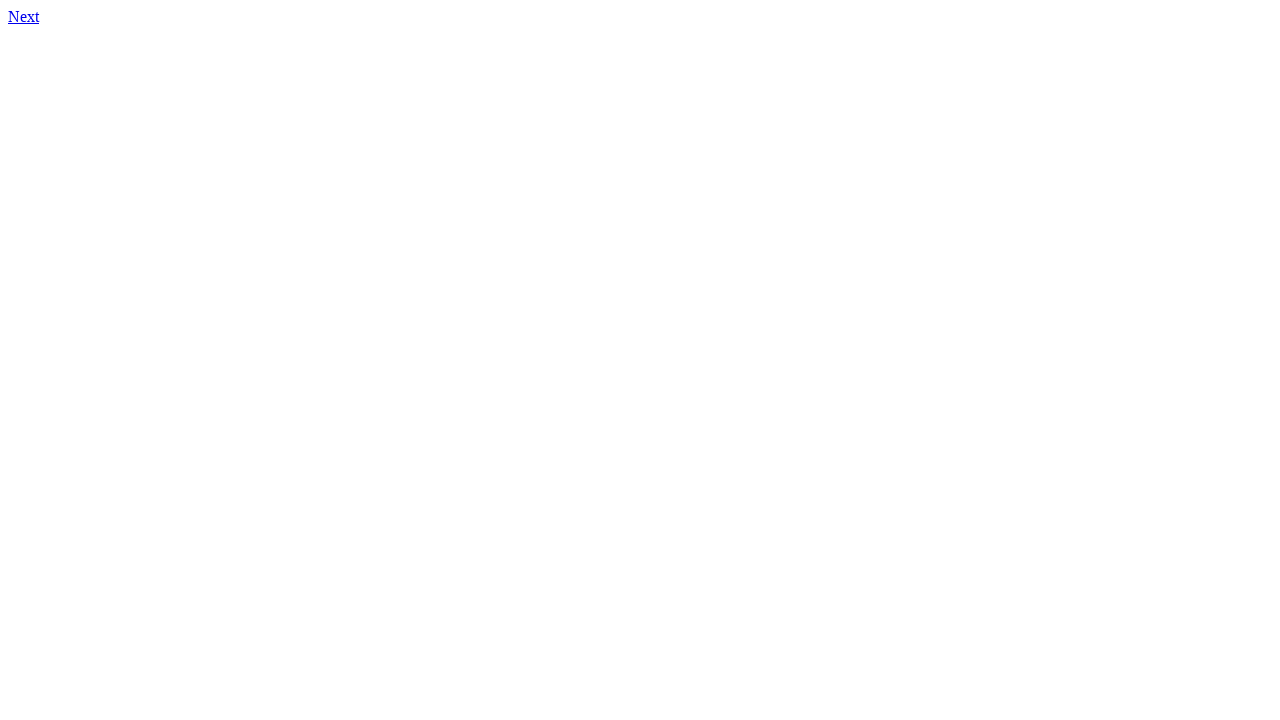

Clicked link to page 528.html at (24, 16) on xpath=//a[@href='528.html']
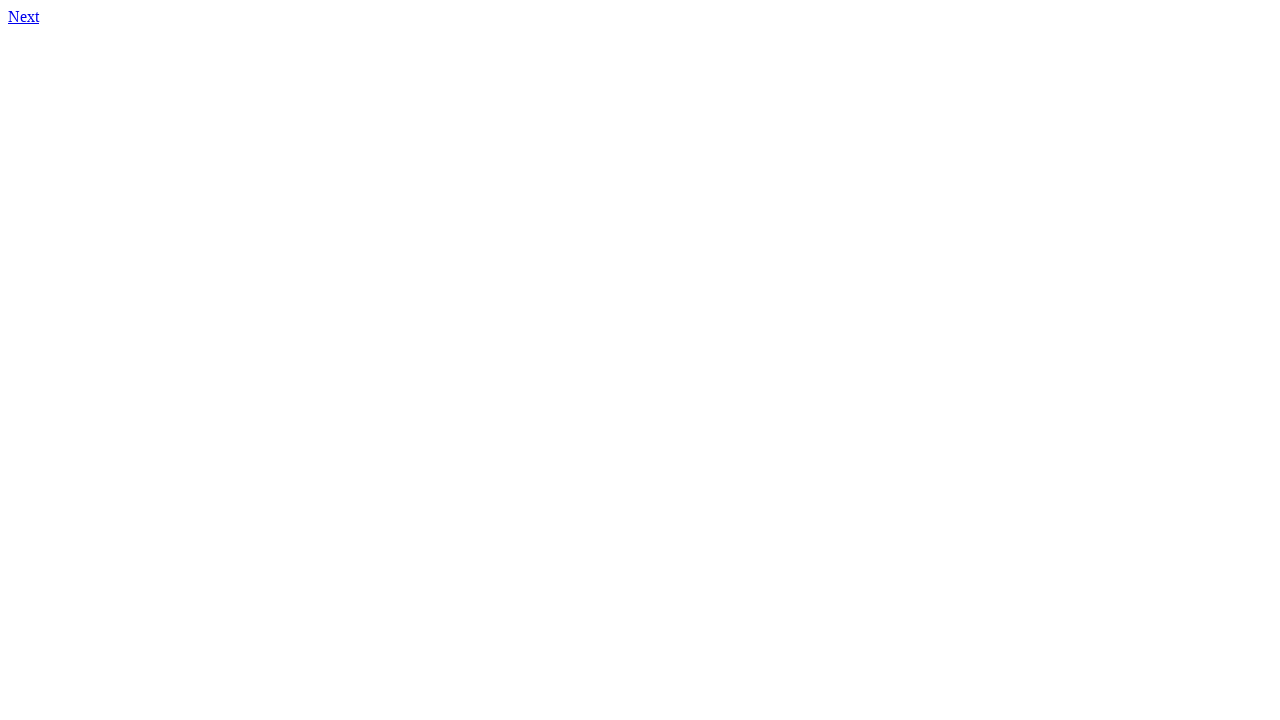

Clicked link to page 529.html at (24, 16) on xpath=//a[@href='529.html']
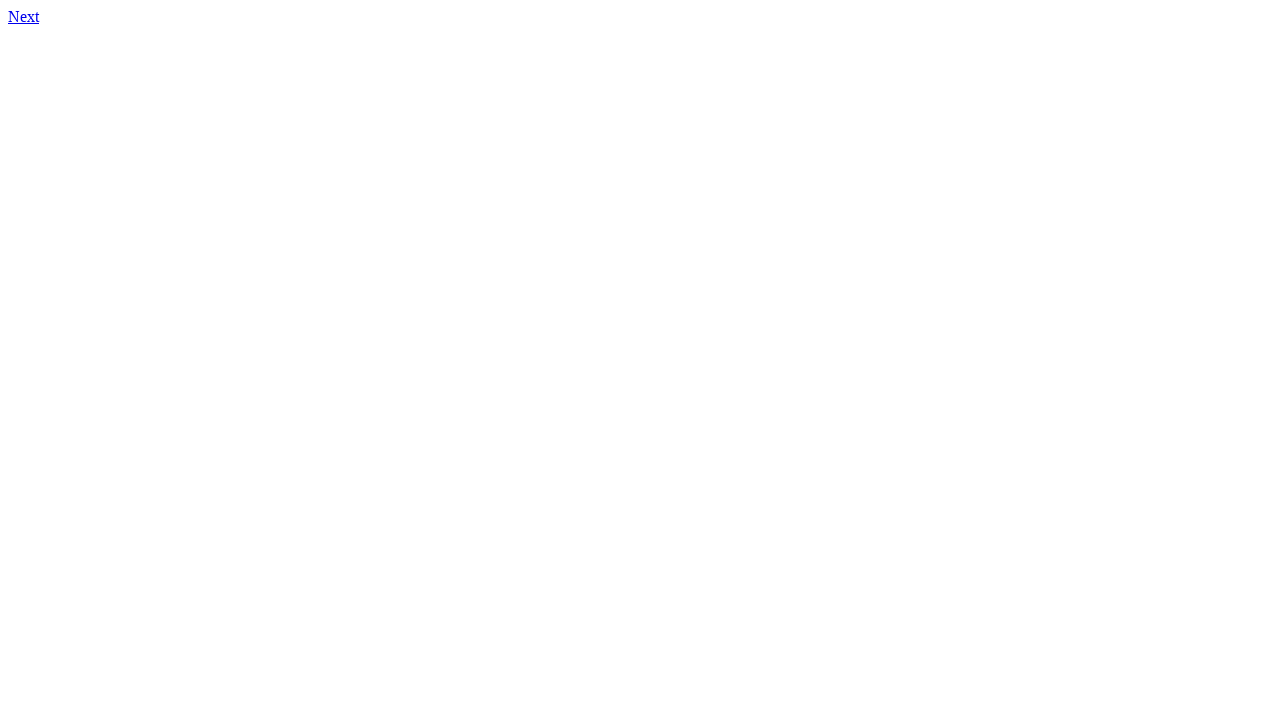

Clicked link to page 530.html at (24, 16) on xpath=//a[@href='530.html']
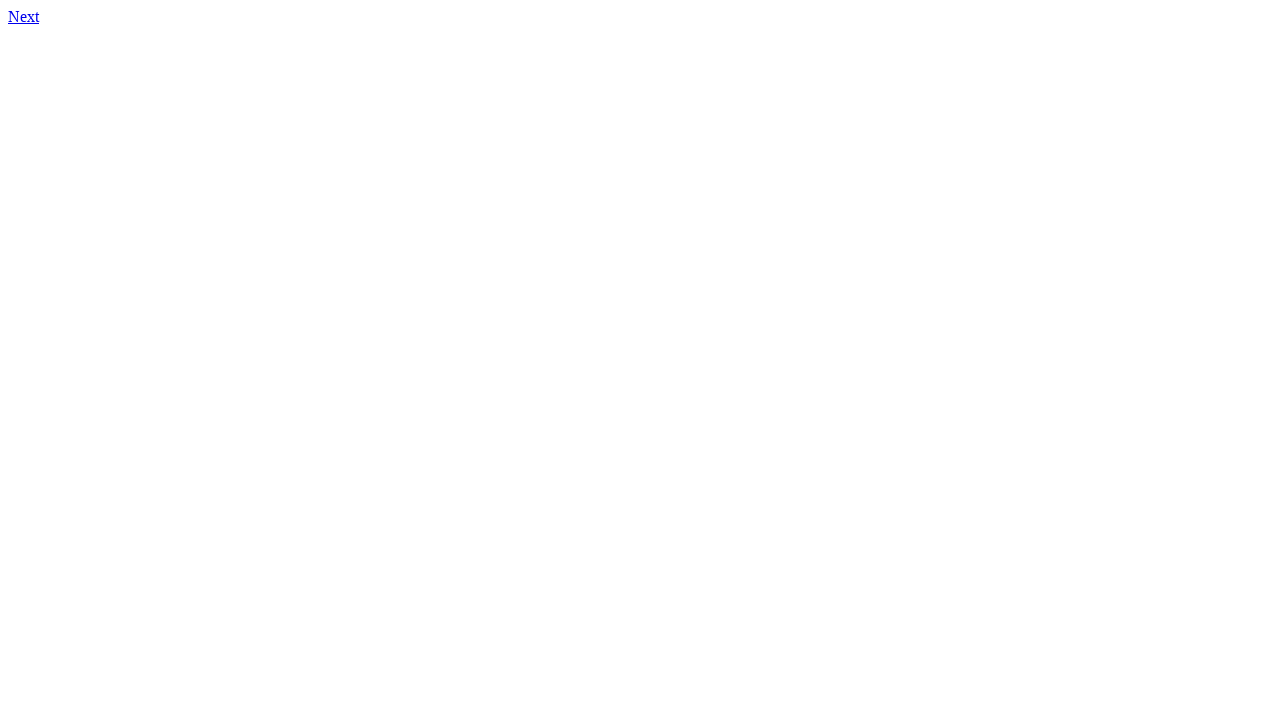

Clicked link to page 531.html at (24, 16) on xpath=//a[@href='531.html']
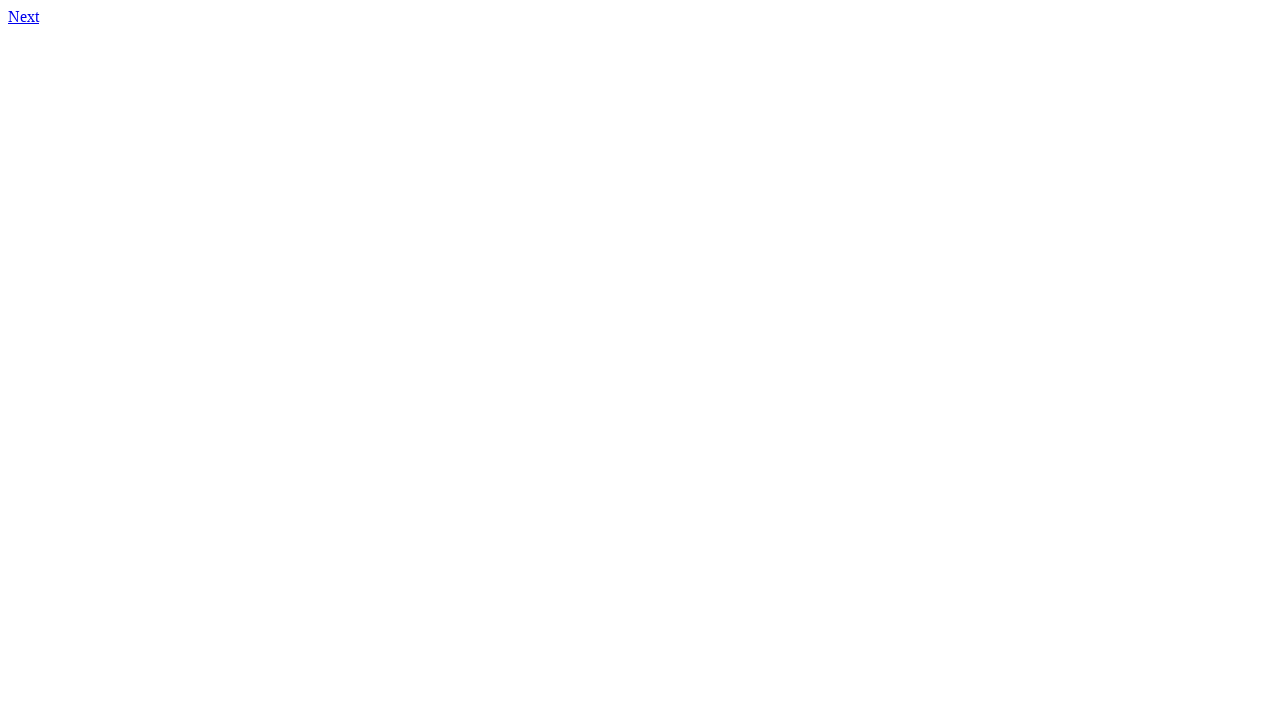

Clicked link to page 532.html at (24, 16) on xpath=//a[@href='532.html']
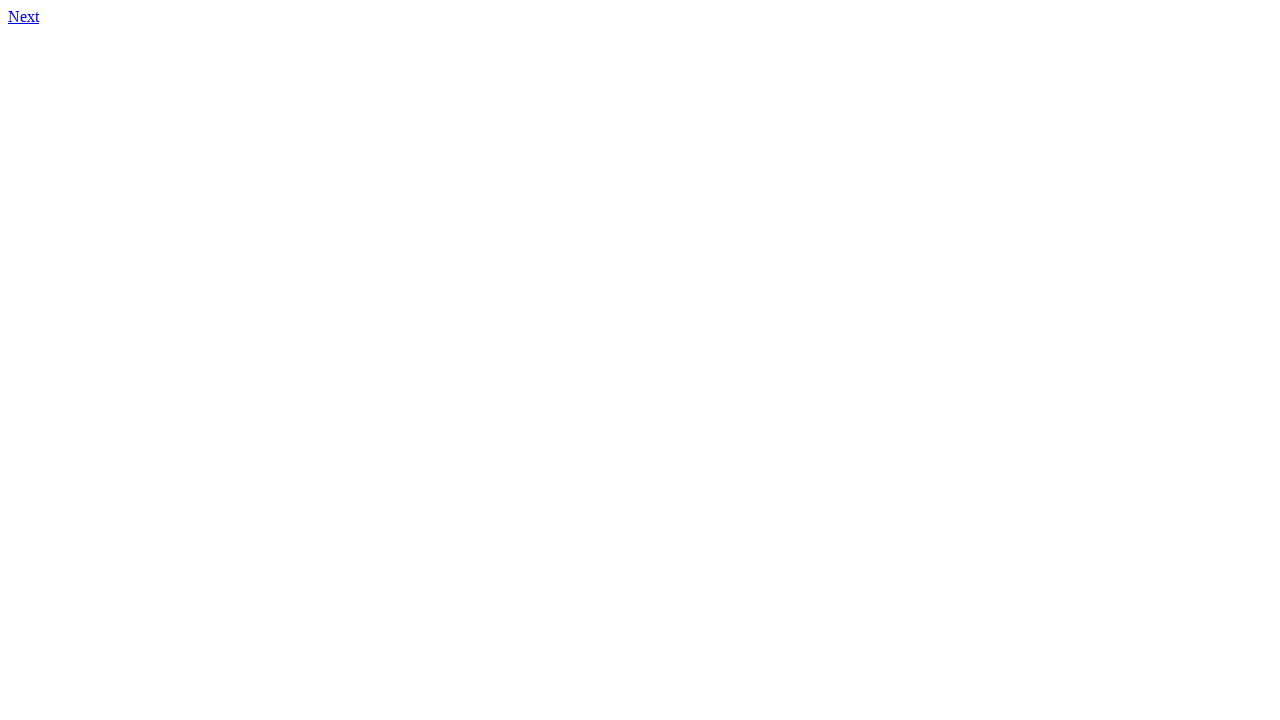

Clicked link to page 533.html at (24, 16) on xpath=//a[@href='533.html']
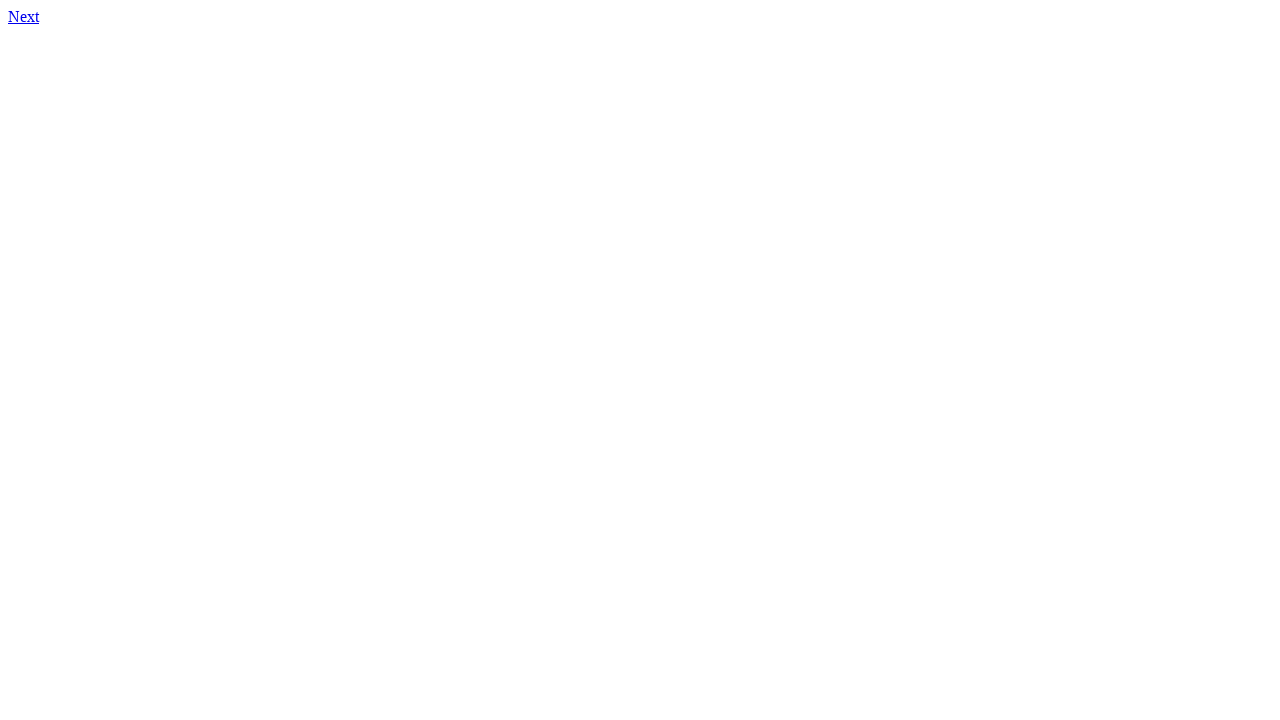

Clicked link to page 534.html at (24, 16) on xpath=//a[@href='534.html']
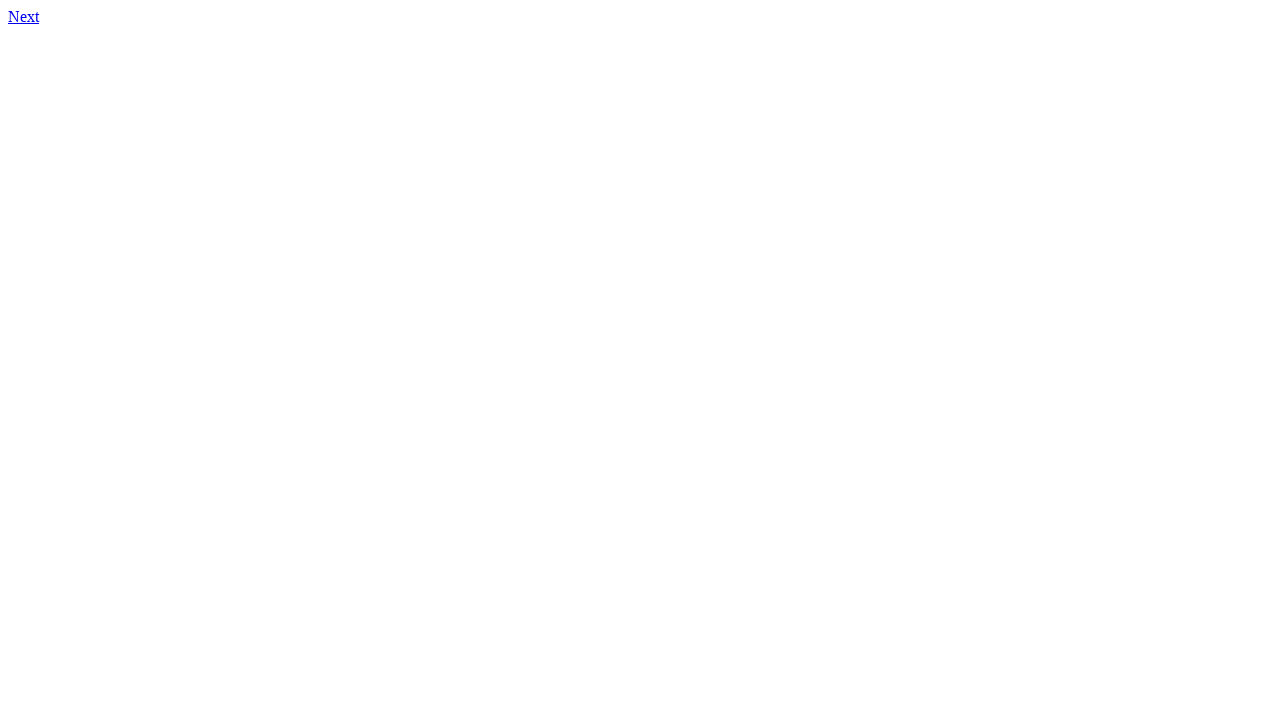

Clicked link to page 535.html at (24, 16) on xpath=//a[@href='535.html']
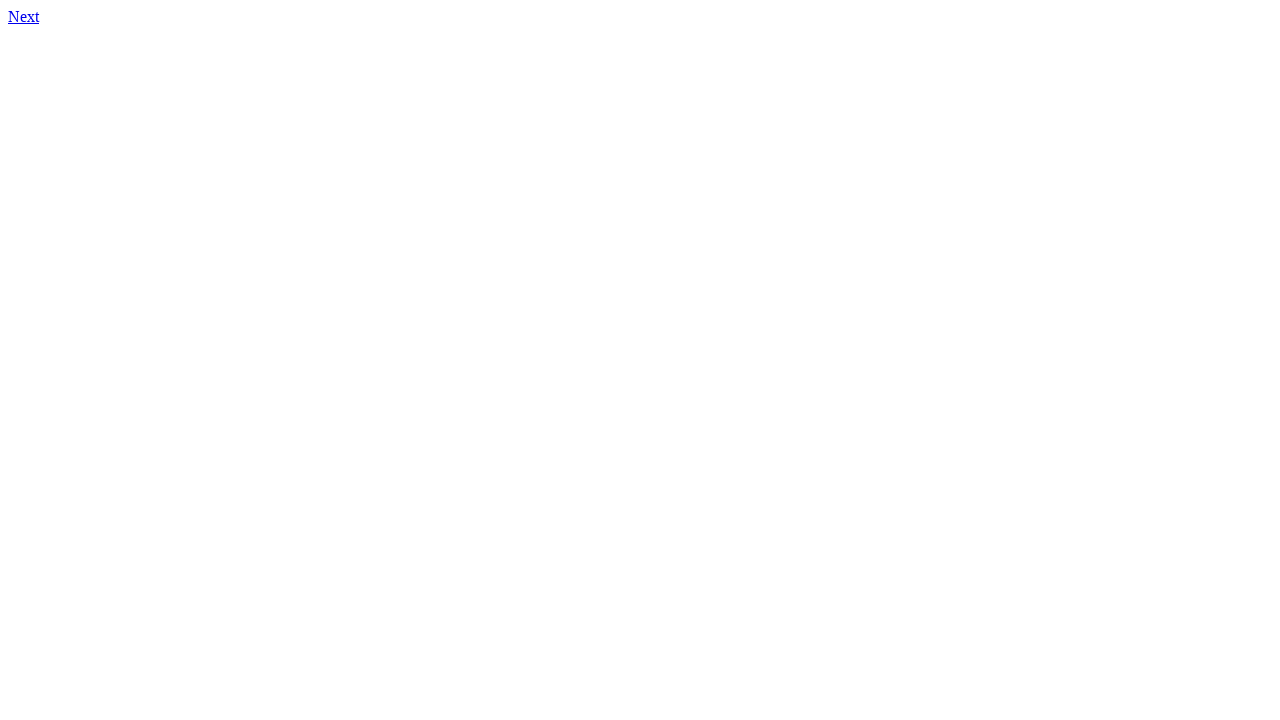

Clicked link to page 536.html at (24, 16) on xpath=//a[@href='536.html']
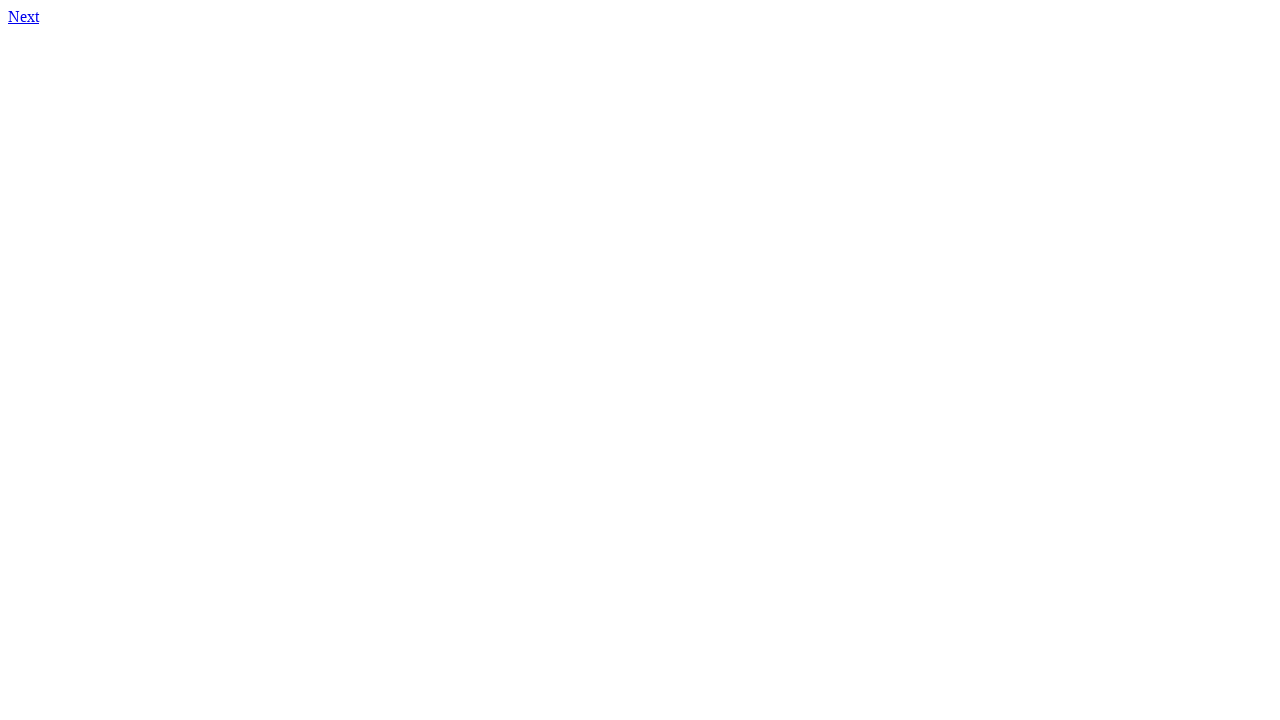

Clicked link to page 537.html at (24, 16) on xpath=//a[@href='537.html']
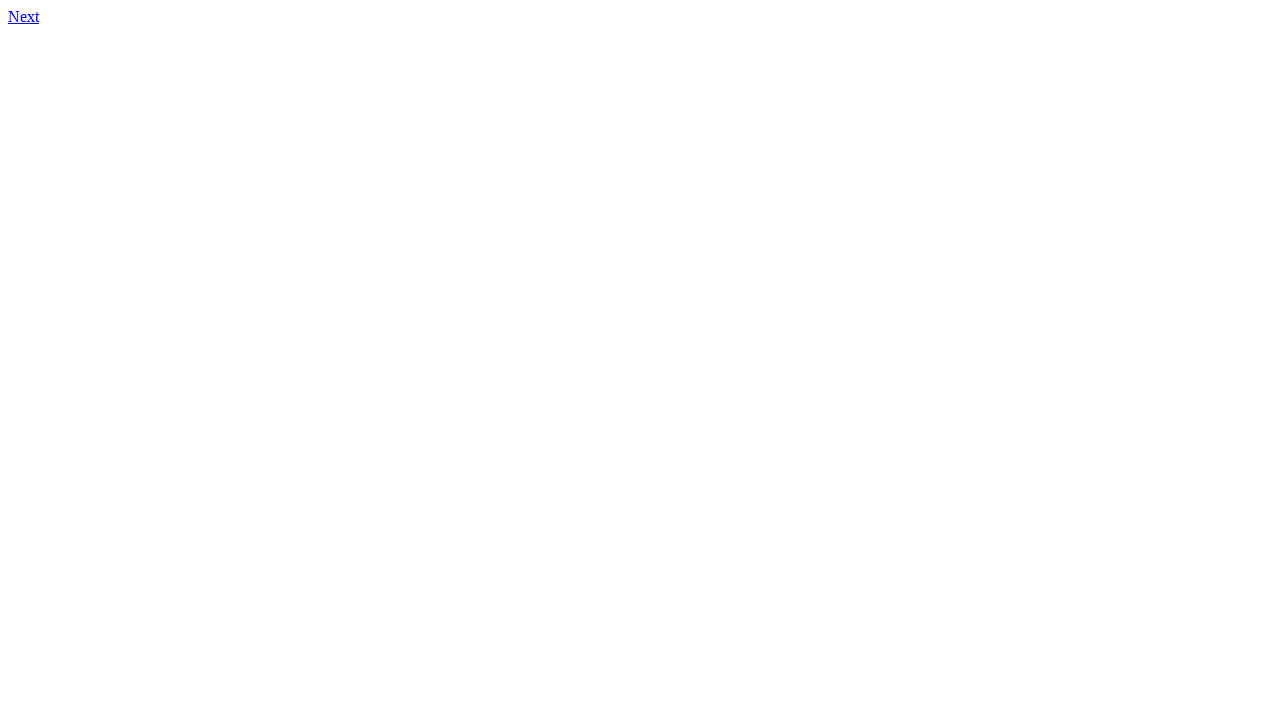

Clicked link to page 538.html at (24, 16) on xpath=//a[@href='538.html']
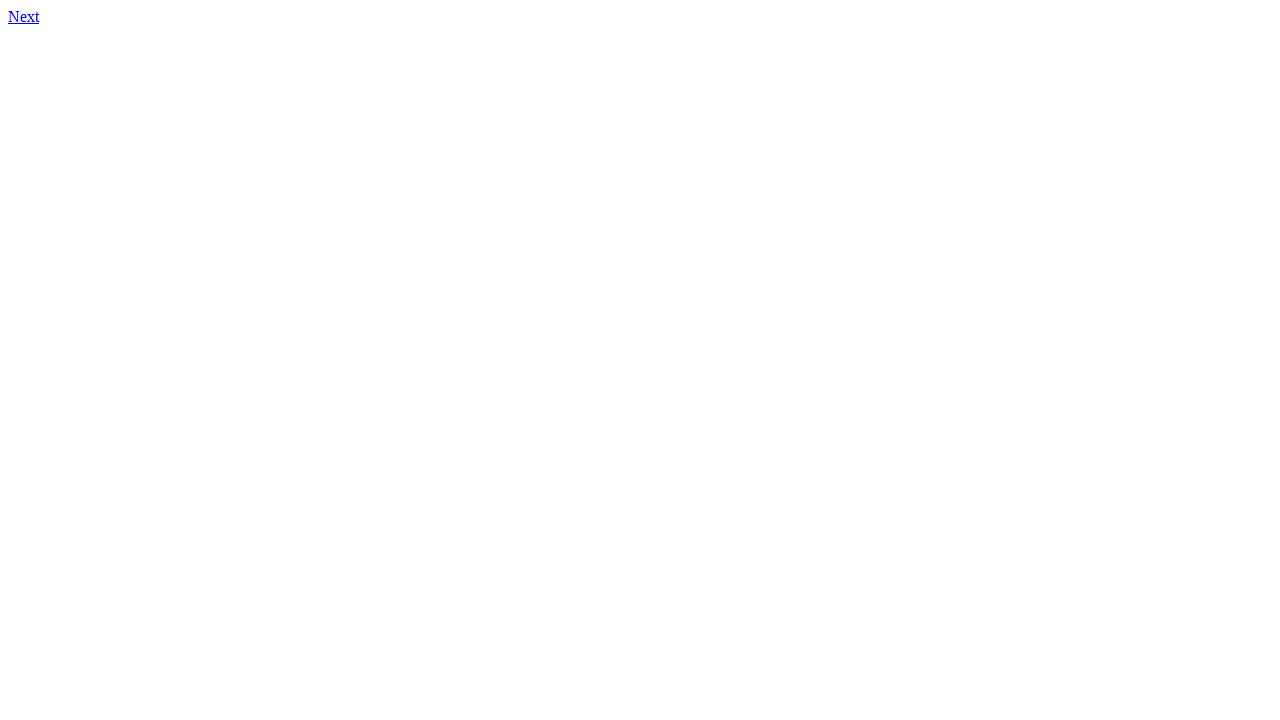

Clicked link to page 539.html at (24, 16) on xpath=//a[@href='539.html']
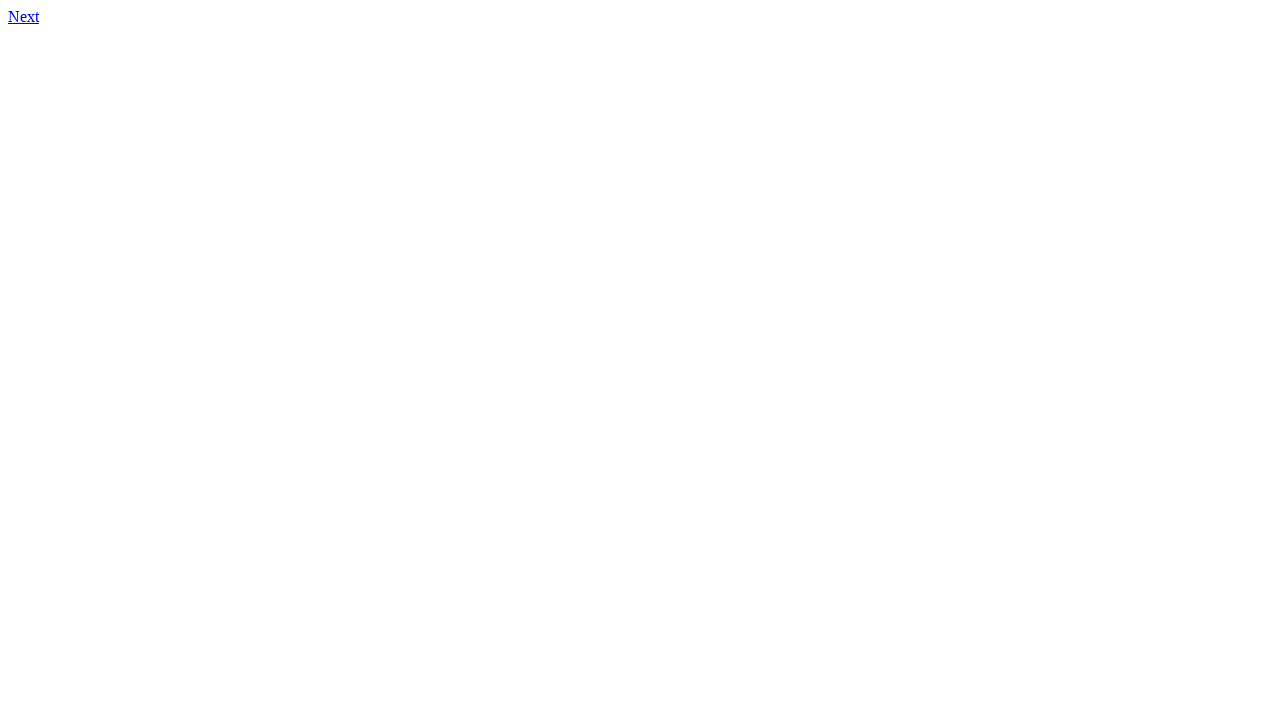

Clicked link to page 540.html at (24, 16) on xpath=//a[@href='540.html']
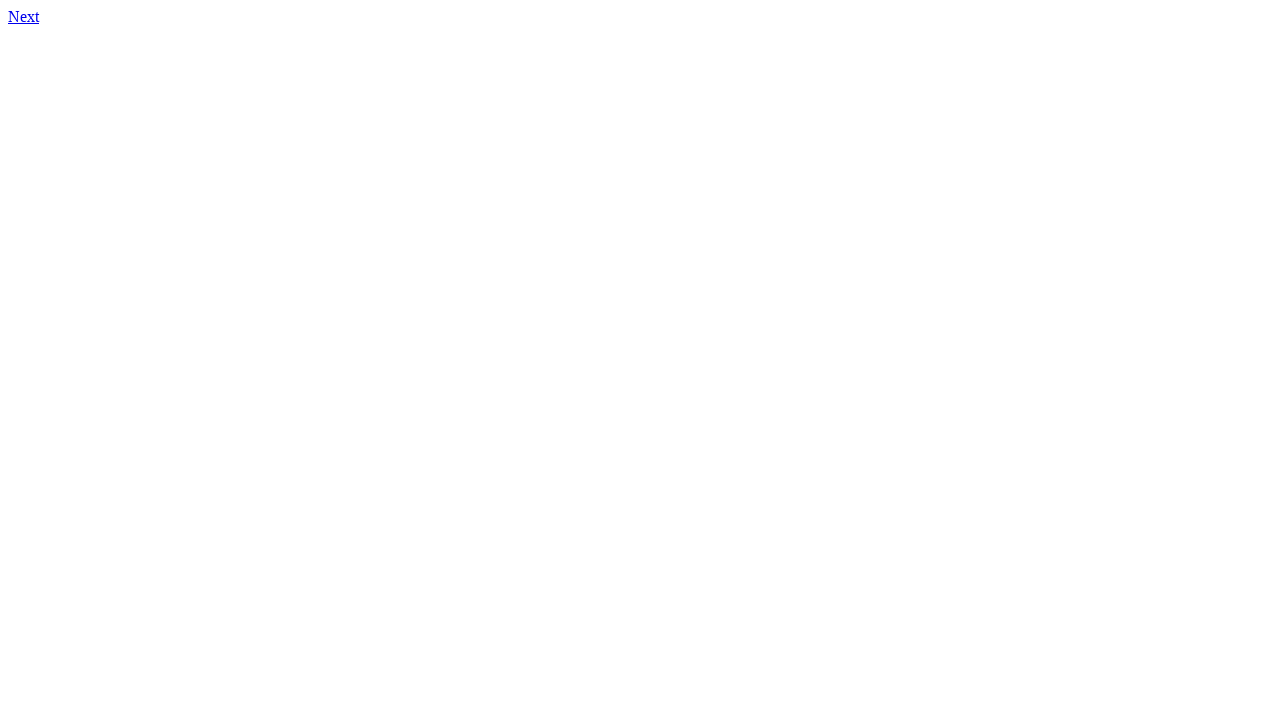

Clicked link to page 541.html at (24, 16) on xpath=//a[@href='541.html']
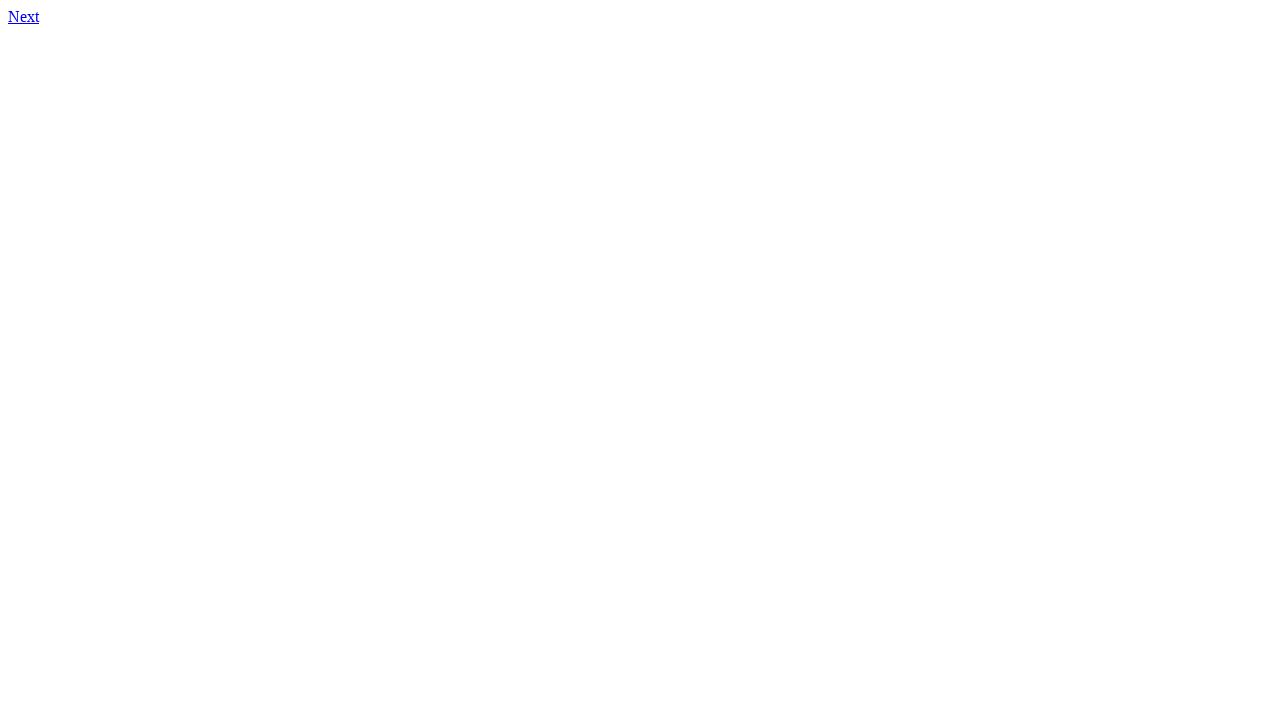

Clicked link to page 542.html at (24, 16) on xpath=//a[@href='542.html']
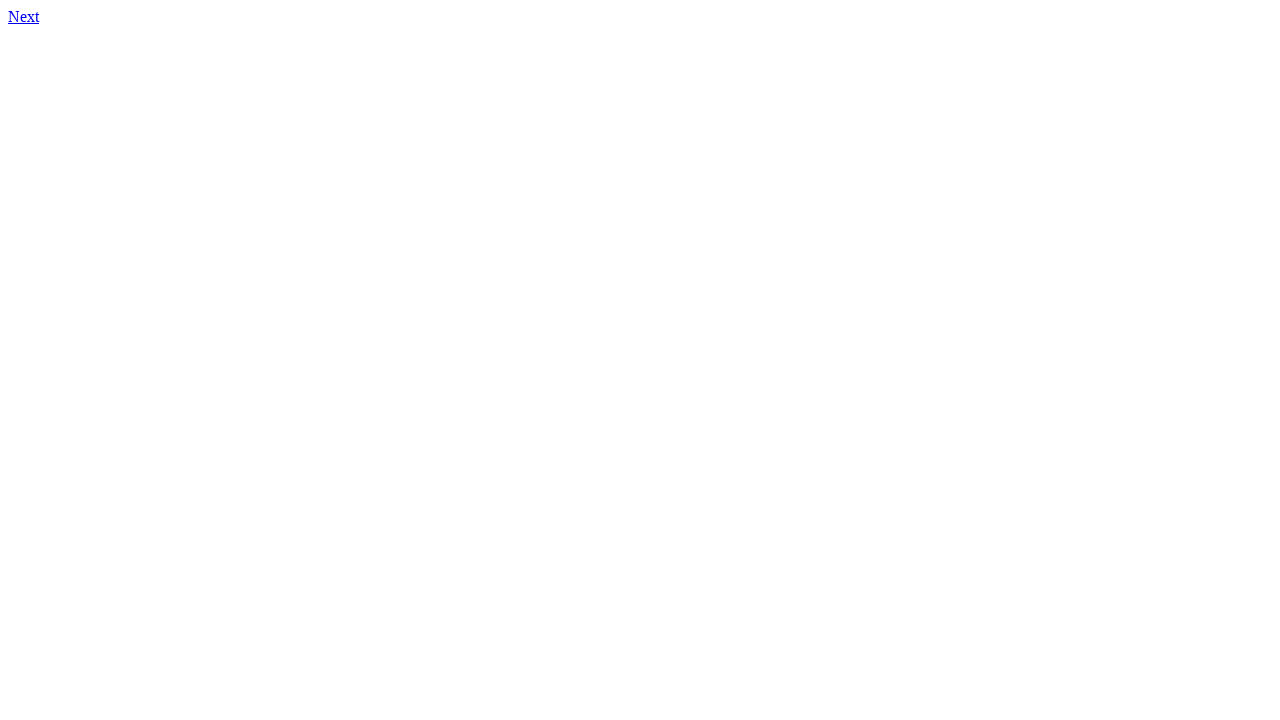

Clicked link to page 543.html at (24, 16) on xpath=//a[@href='543.html']
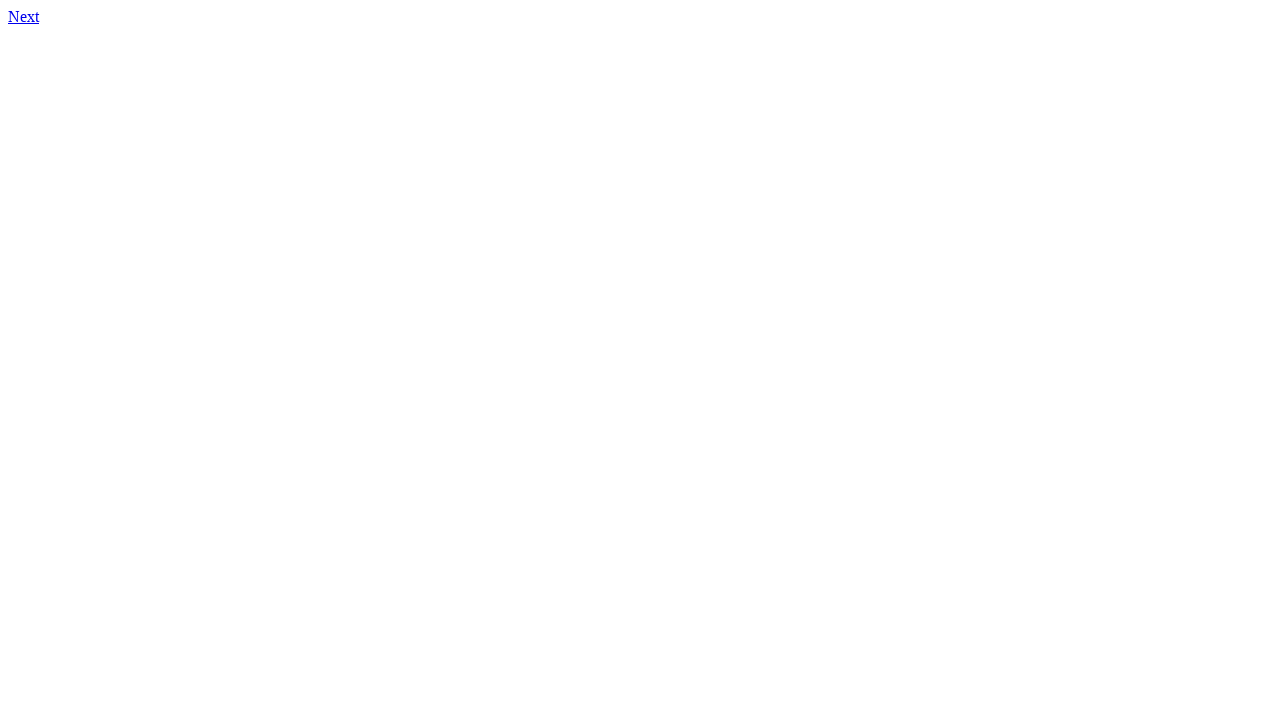

Clicked link to page 544.html at (24, 16) on xpath=//a[@href='544.html']
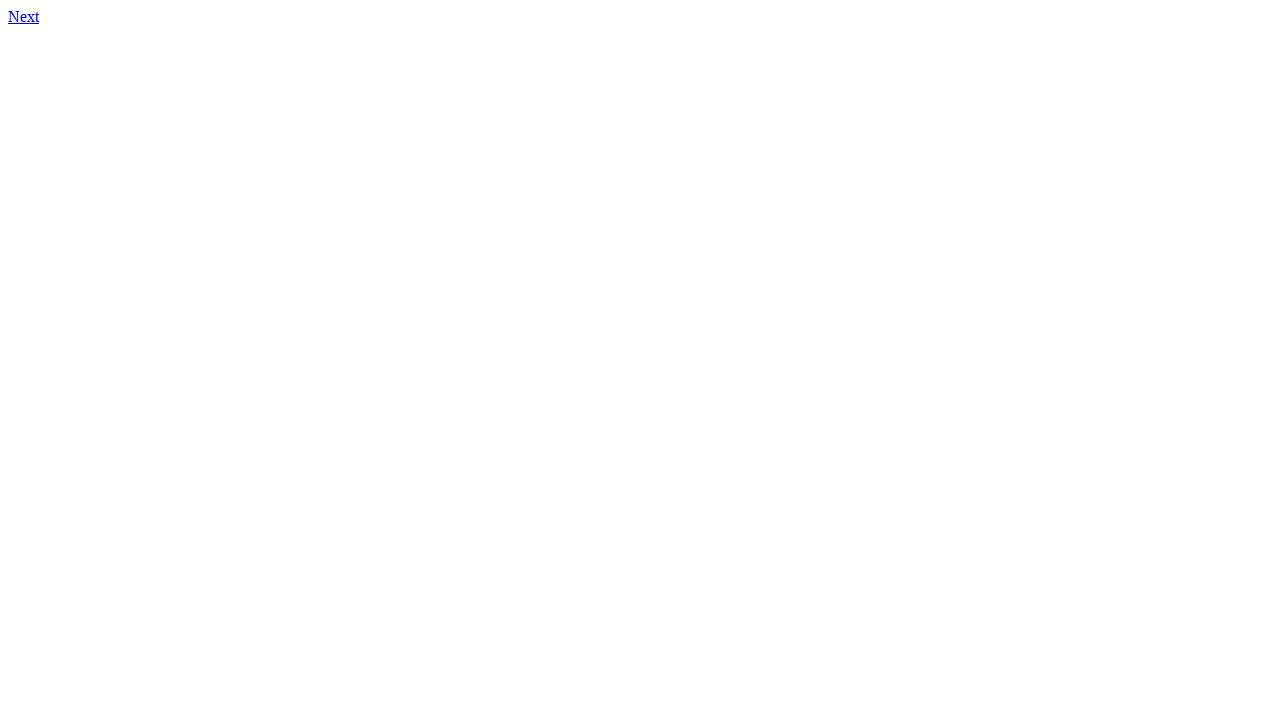

Clicked link to page 545.html at (24, 16) on xpath=//a[@href='545.html']
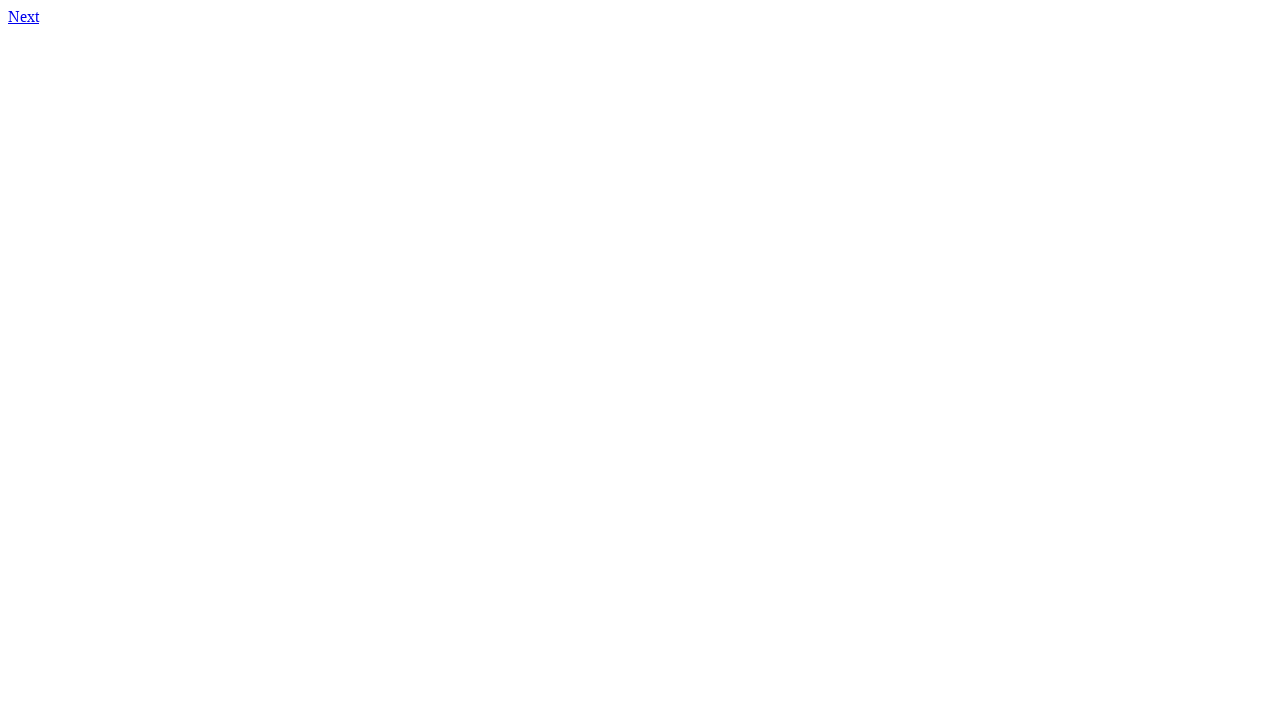

Clicked link to page 546.html at (24, 16) on xpath=//a[@href='546.html']
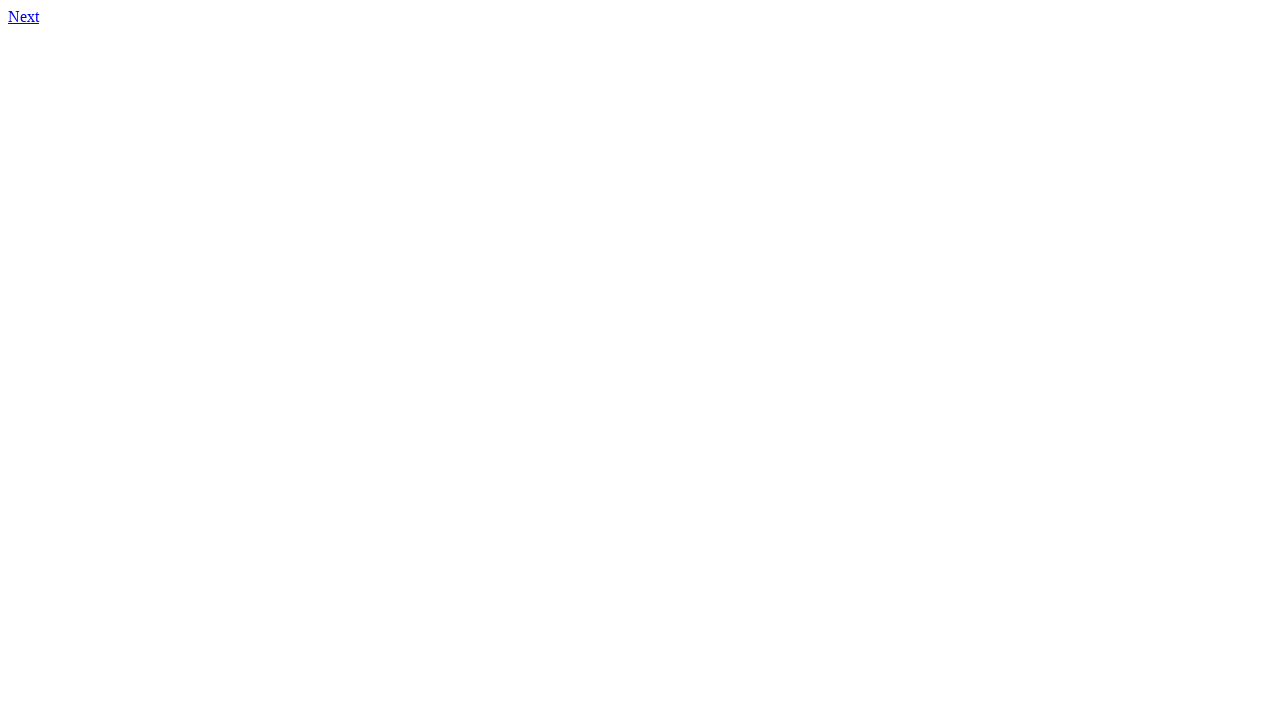

Clicked link to page 547.html at (24, 16) on xpath=//a[@href='547.html']
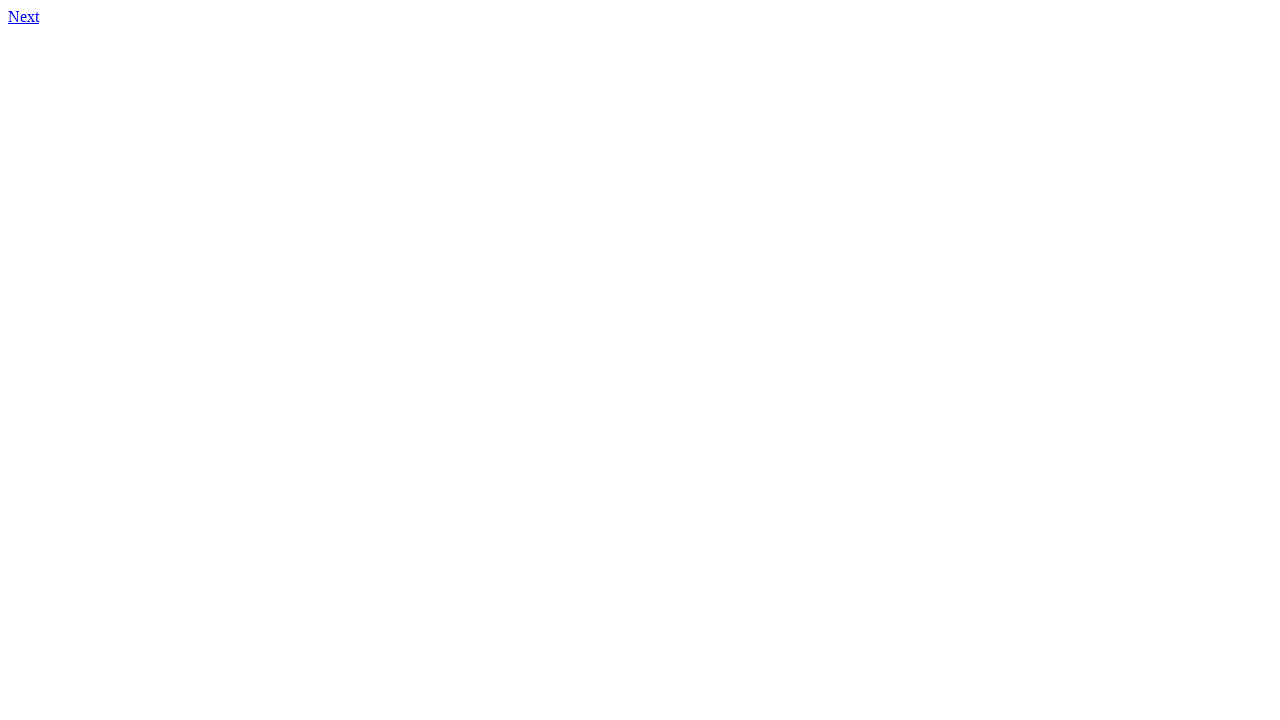

Clicked link to page 548.html at (24, 16) on xpath=//a[@href='548.html']
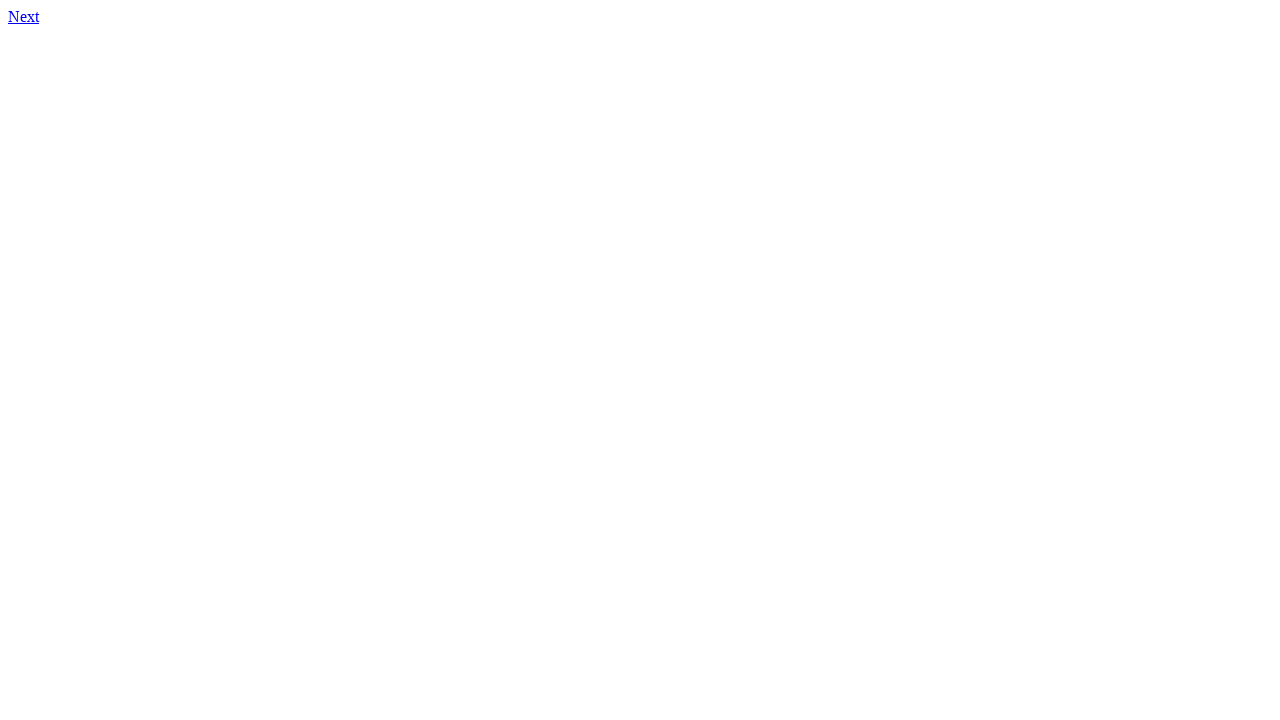

Clicked link to page 549.html at (24, 16) on xpath=//a[@href='549.html']
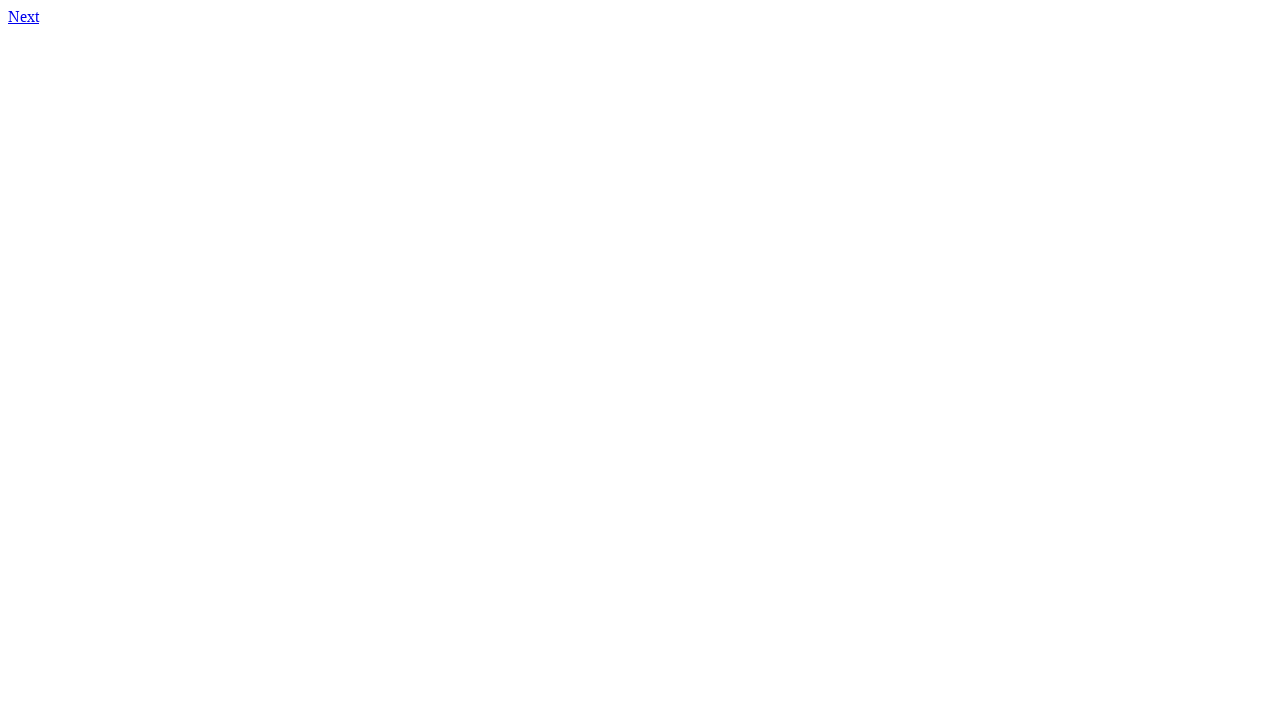

Clicked link to page 550.html at (24, 16) on xpath=//a[@href='550.html']
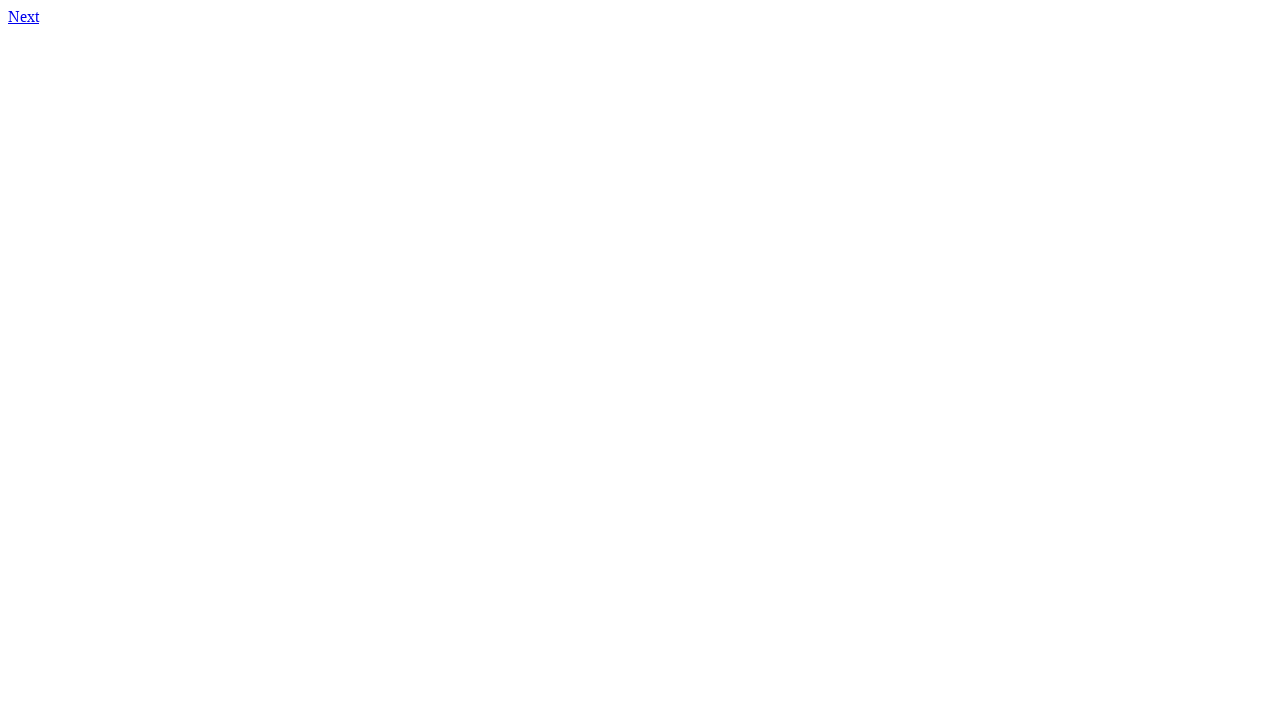

Clicked link to page 551.html at (24, 16) on xpath=//a[@href='551.html']
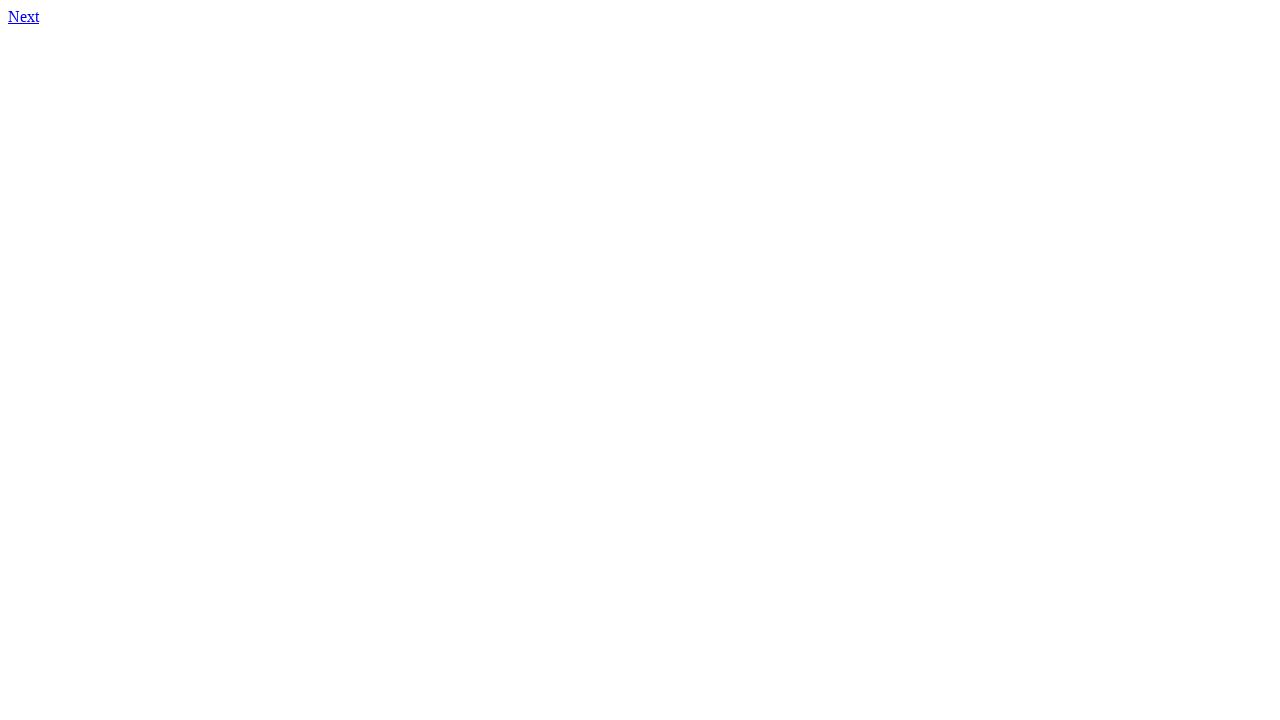

Clicked link to page 552.html at (24, 16) on xpath=//a[@href='552.html']
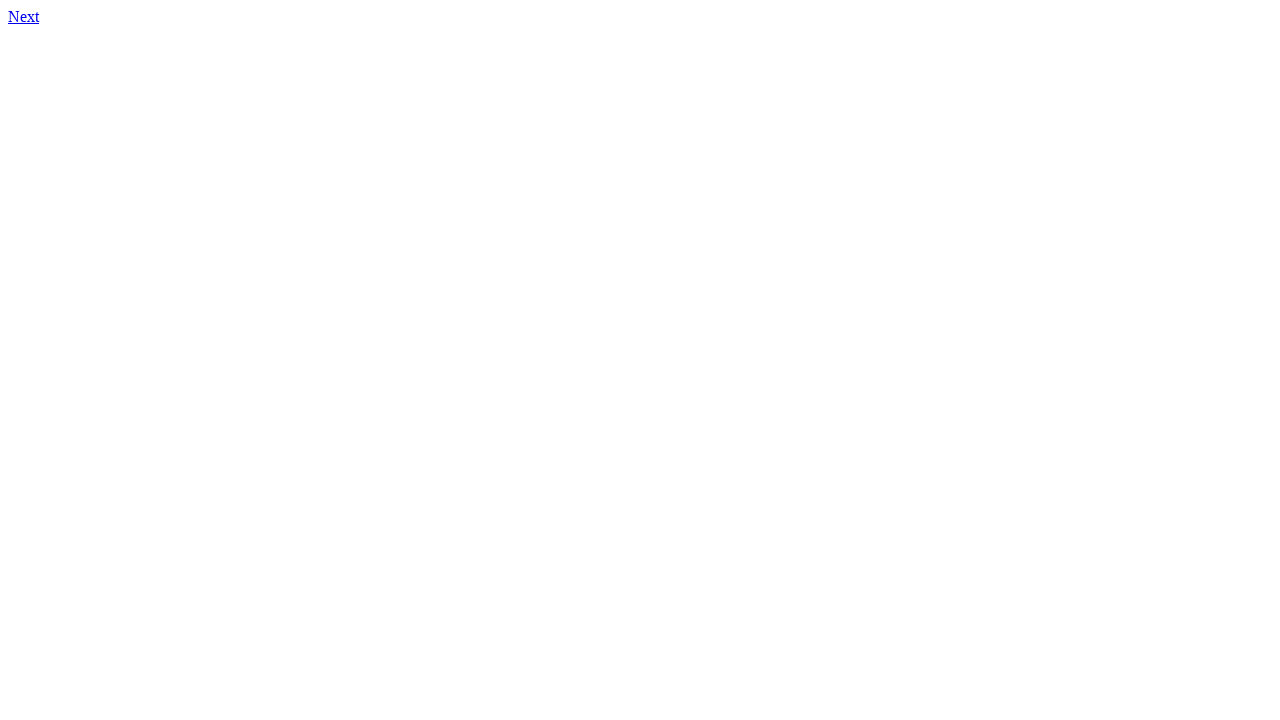

Clicked link to page 553.html at (24, 16) on xpath=//a[@href='553.html']
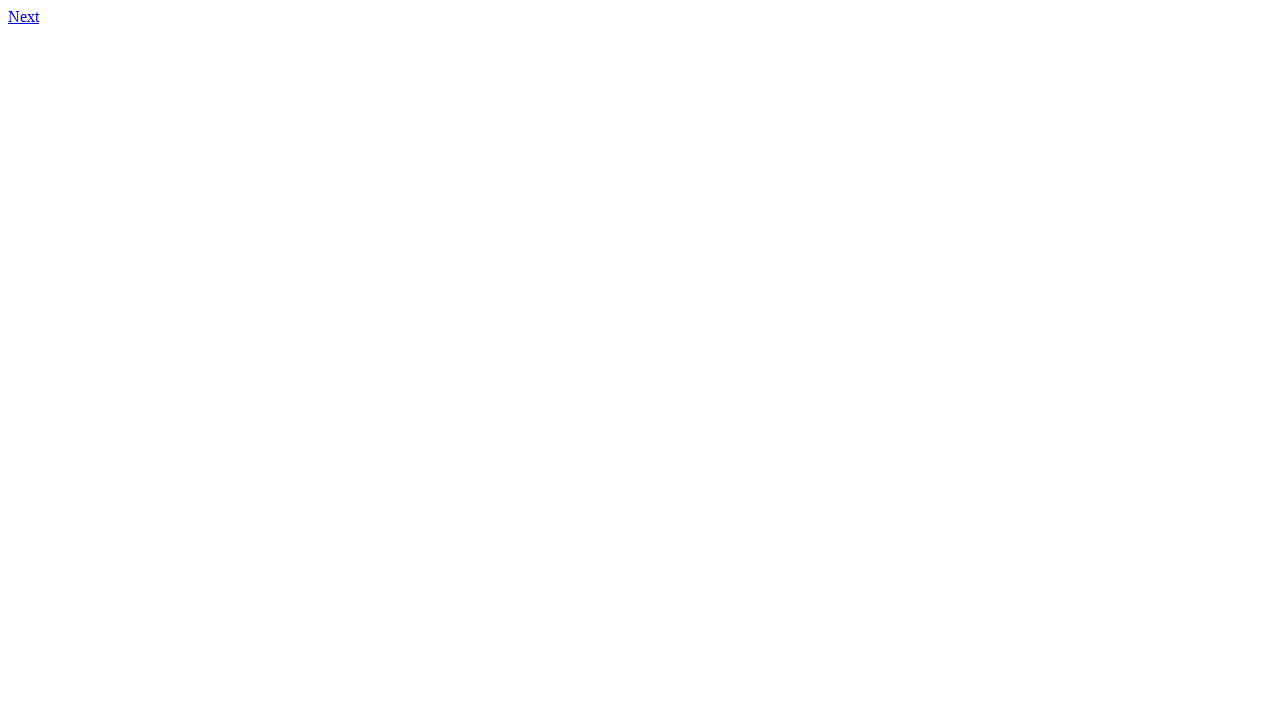

Clicked link to page 554.html at (24, 16) on xpath=//a[@href='554.html']
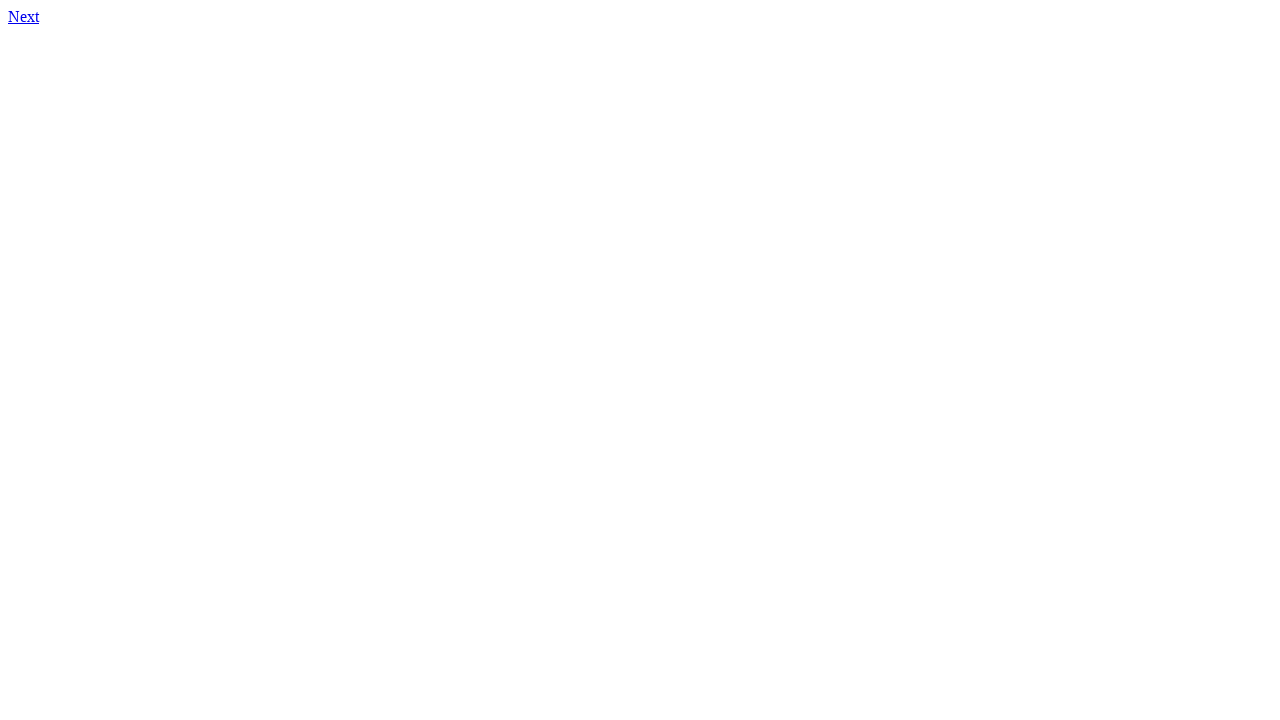

Clicked link to page 555.html at (24, 16) on xpath=//a[@href='555.html']
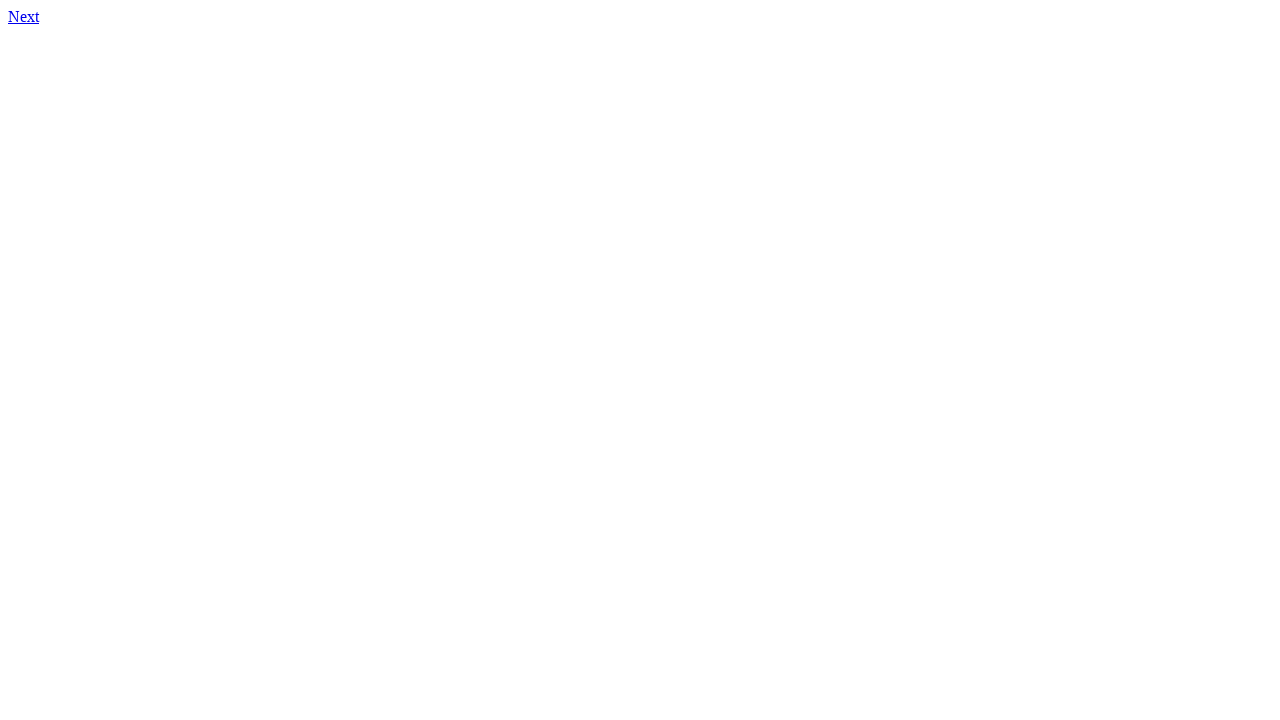

Clicked link to page 556.html at (24, 16) on xpath=//a[@href='556.html']
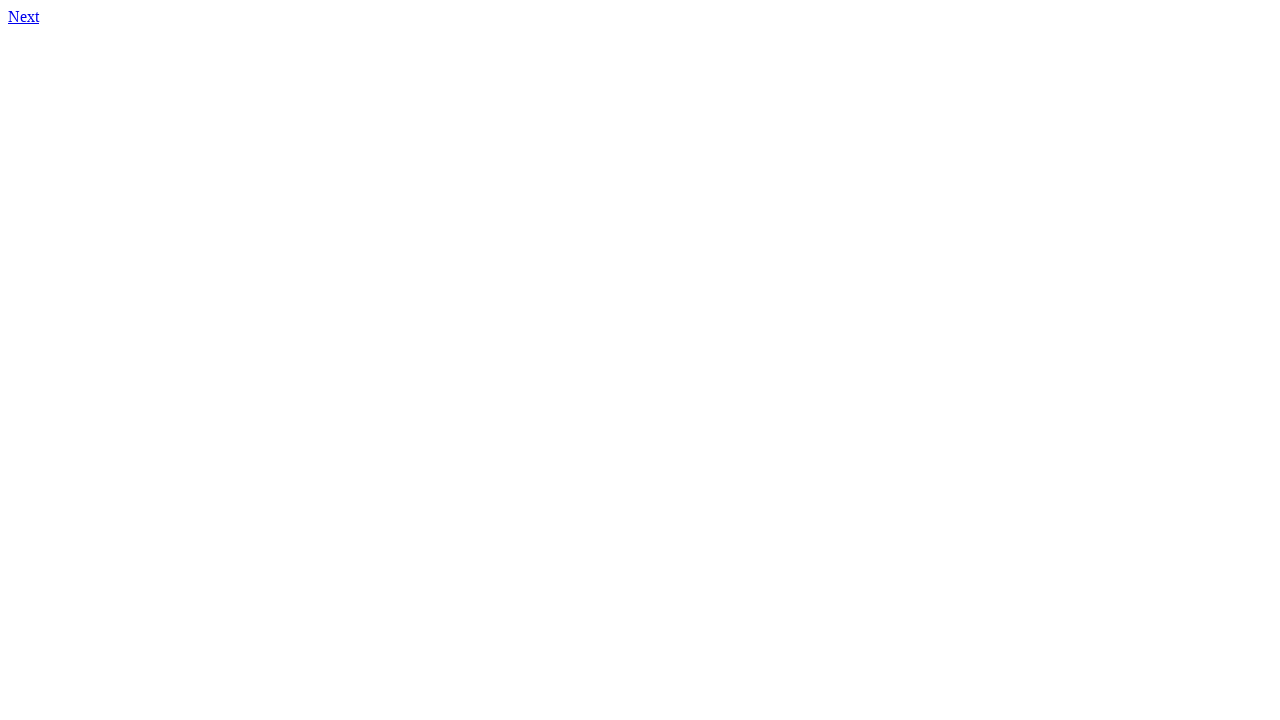

Clicked link to page 557.html at (24, 16) on xpath=//a[@href='557.html']
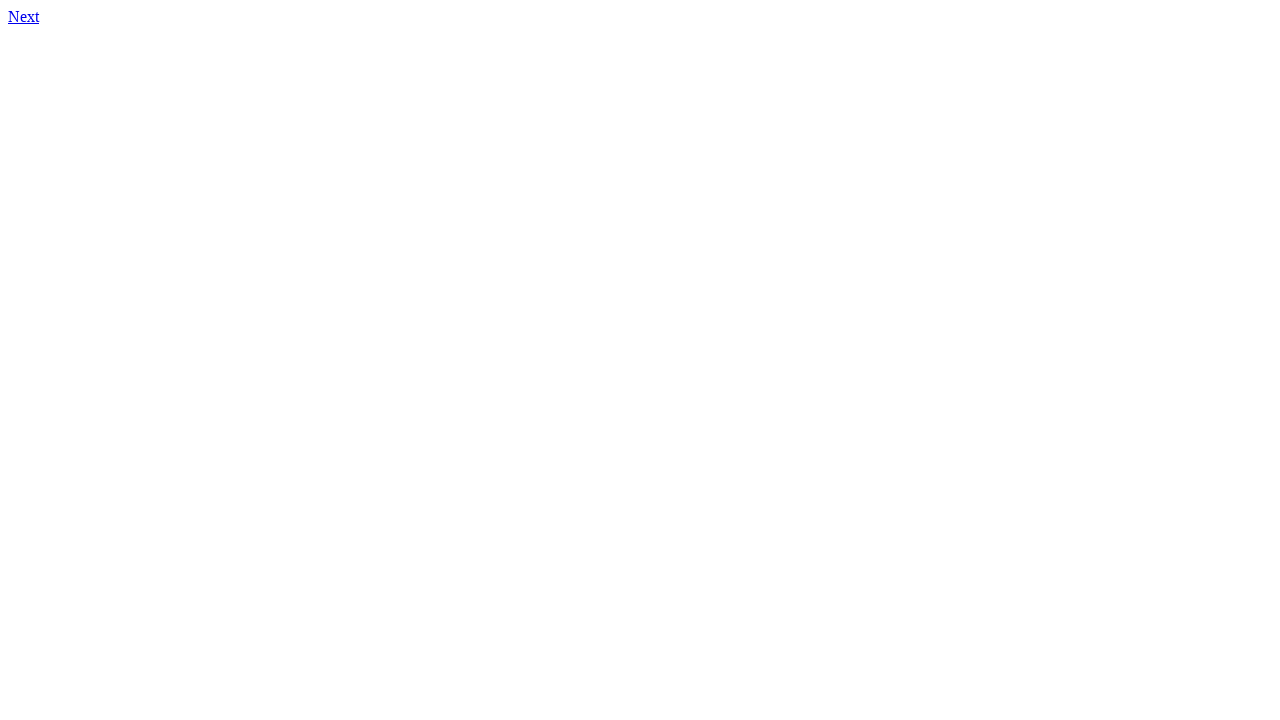

Clicked link to page 558.html at (24, 16) on xpath=//a[@href='558.html']
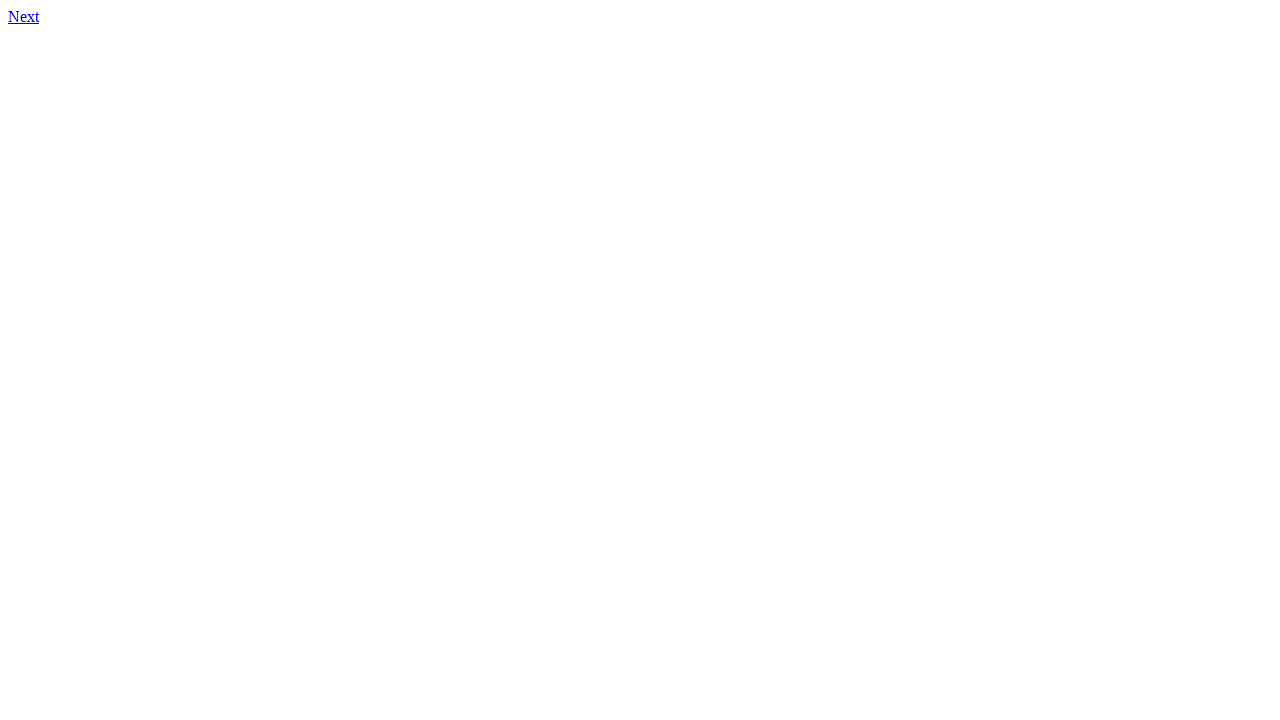

Clicked link to page 559.html at (24, 16) on xpath=//a[@href='559.html']
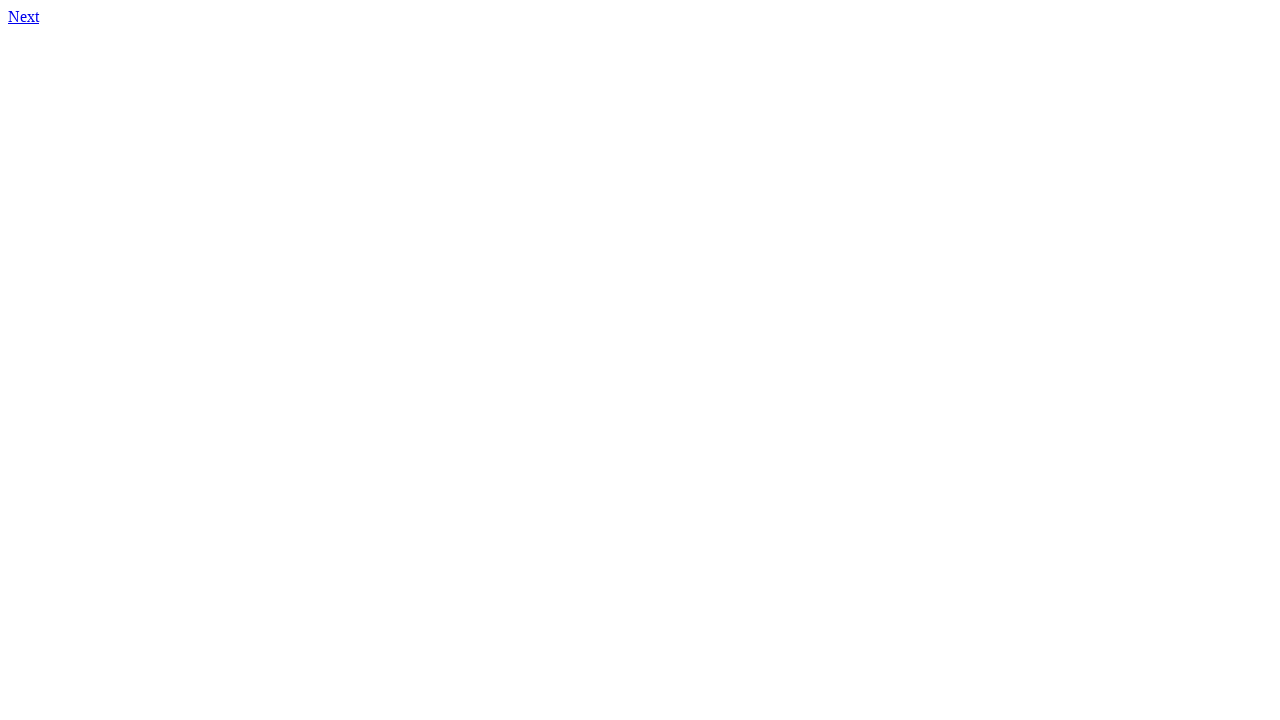

Clicked link to page 560.html at (24, 16) on xpath=//a[@href='560.html']
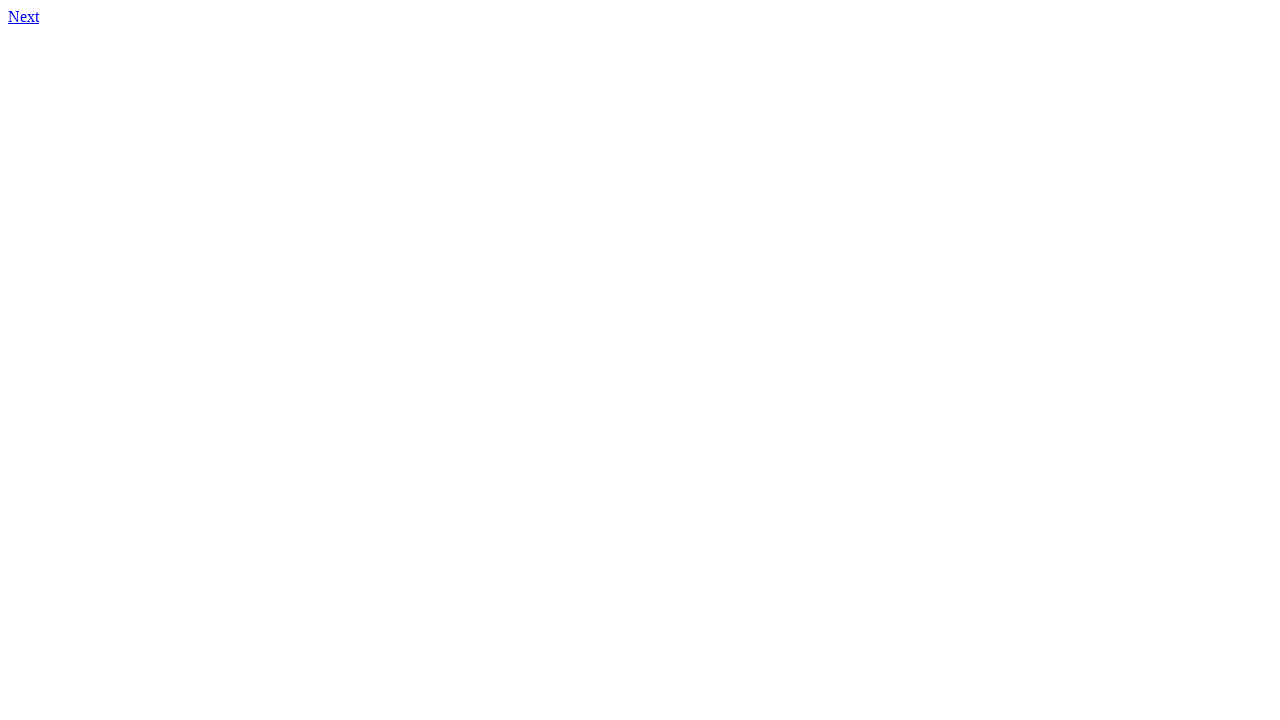

Clicked link to page 561.html at (24, 16) on xpath=//a[@href='561.html']
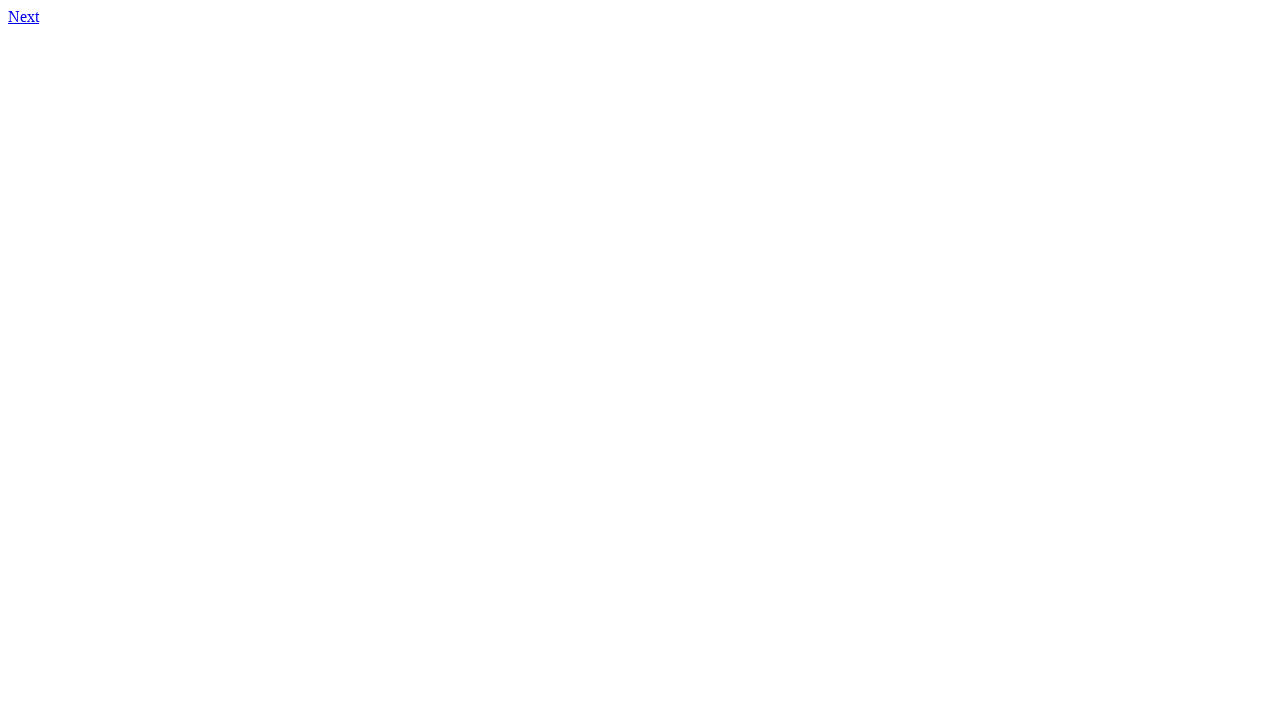

Clicked link to page 562.html at (24, 16) on xpath=//a[@href='562.html']
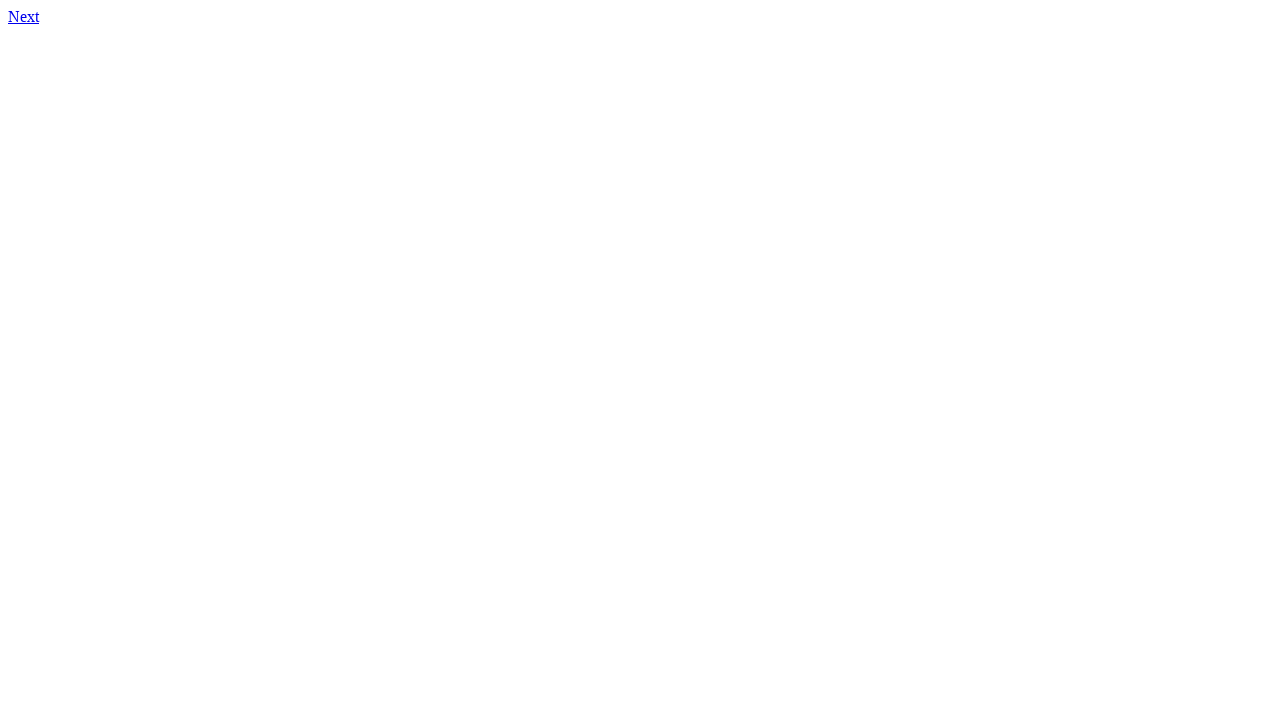

Clicked link to page 563.html at (24, 16) on xpath=//a[@href='563.html']
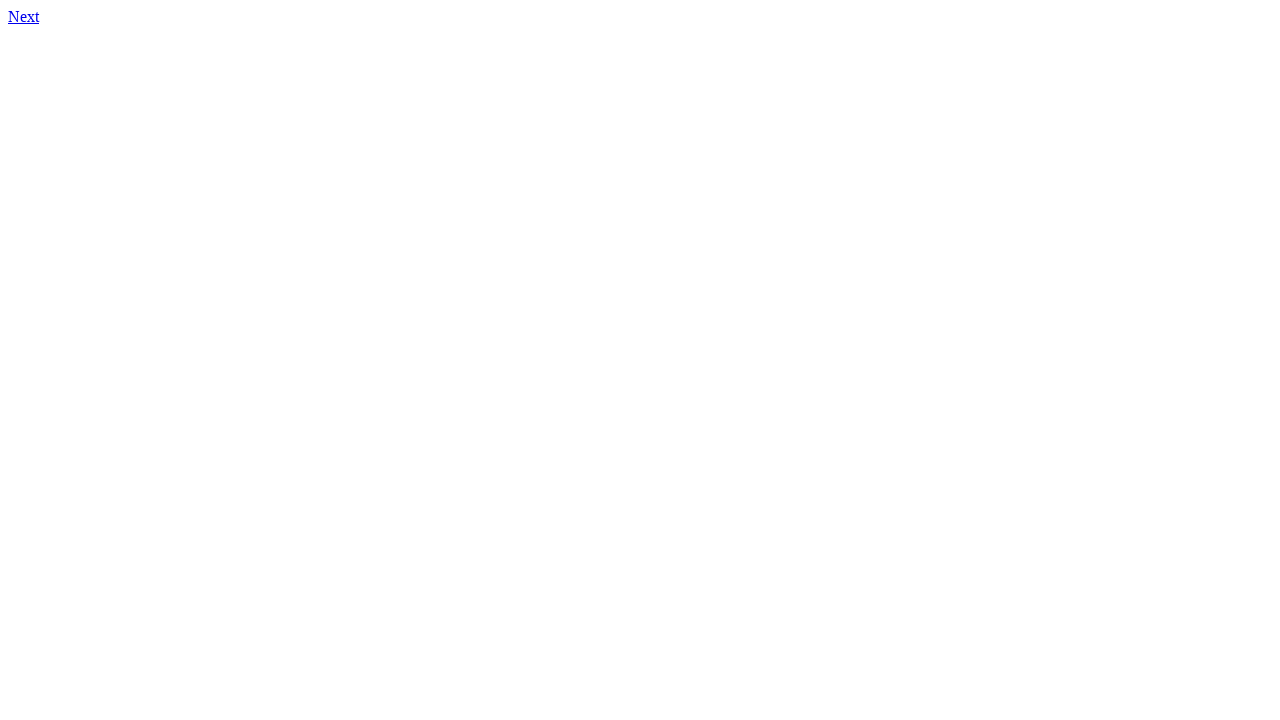

Clicked link to page 564.html at (24, 16) on xpath=//a[@href='564.html']
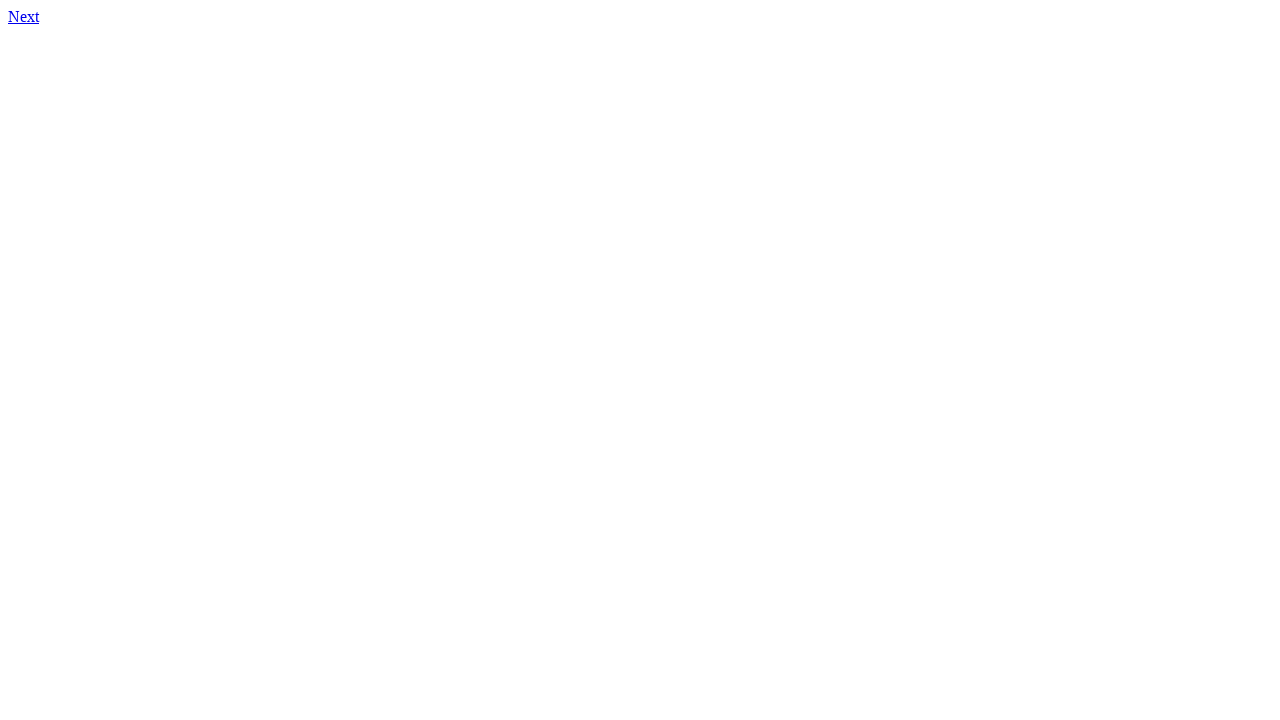

Clicked link to page 565.html at (24, 16) on xpath=//a[@href='565.html']
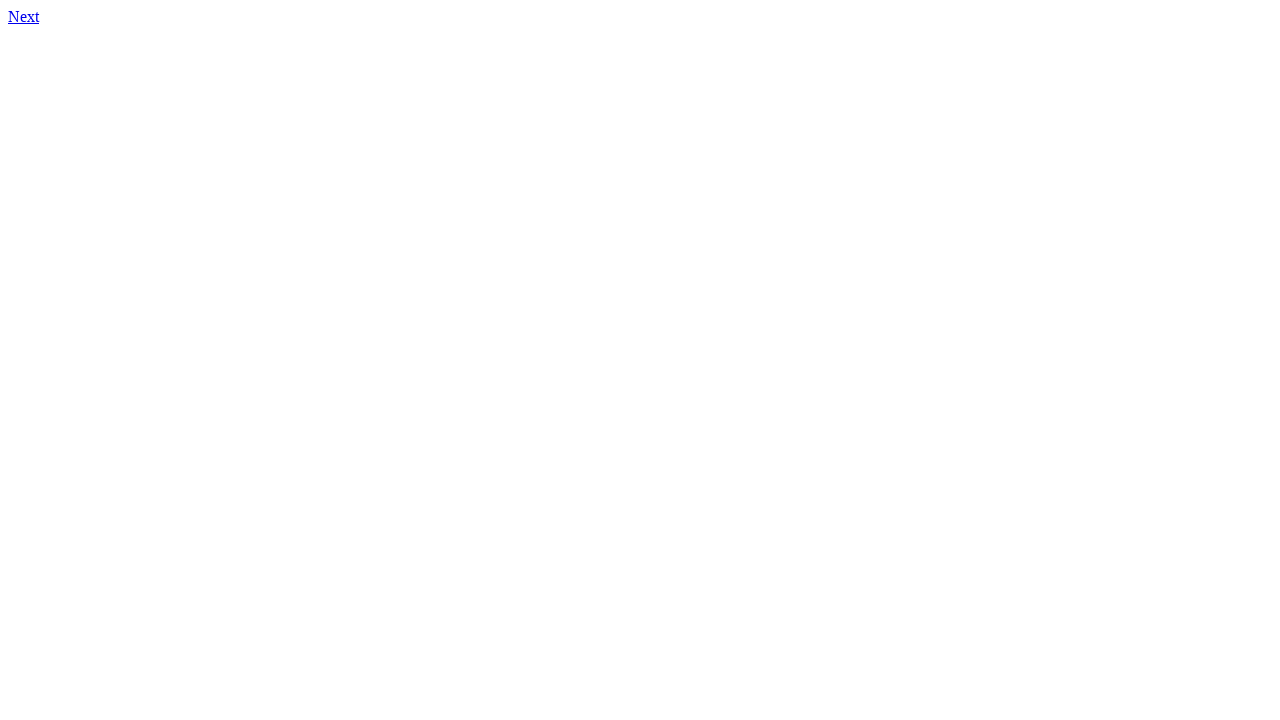

Clicked link to page 566.html at (24, 16) on xpath=//a[@href='566.html']
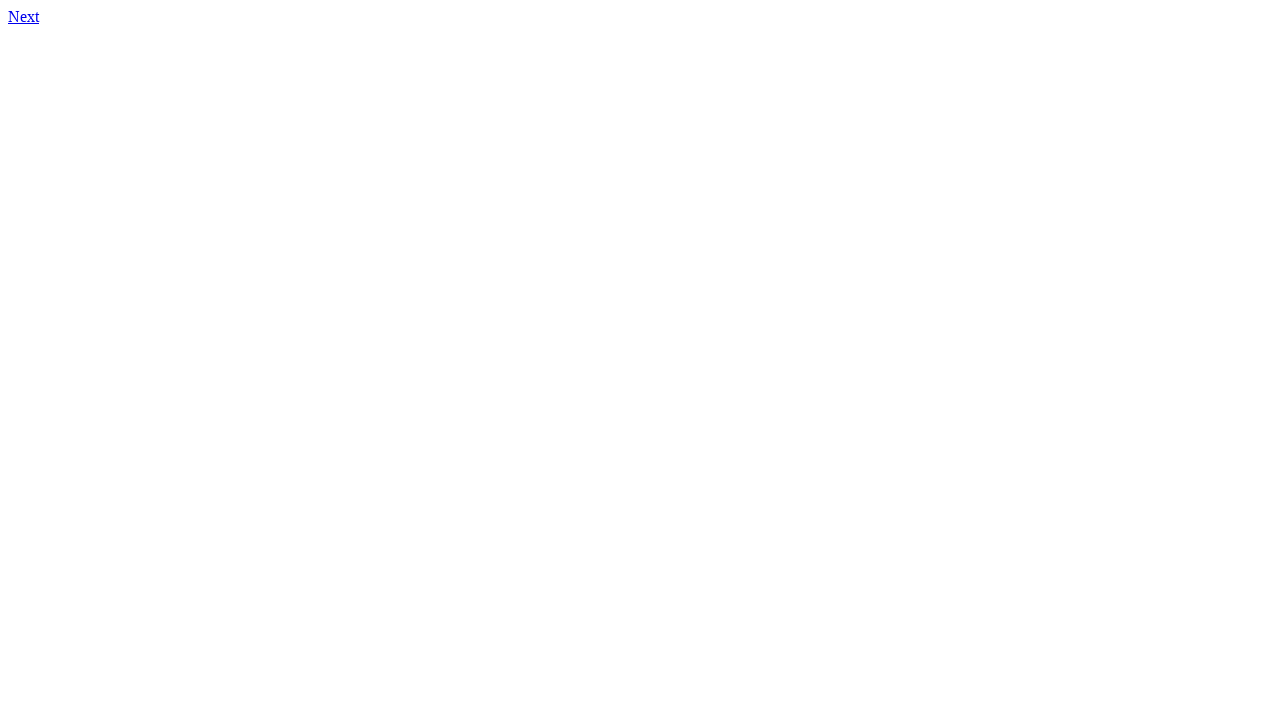

Clicked link to page 567.html at (24, 16) on xpath=//a[@href='567.html']
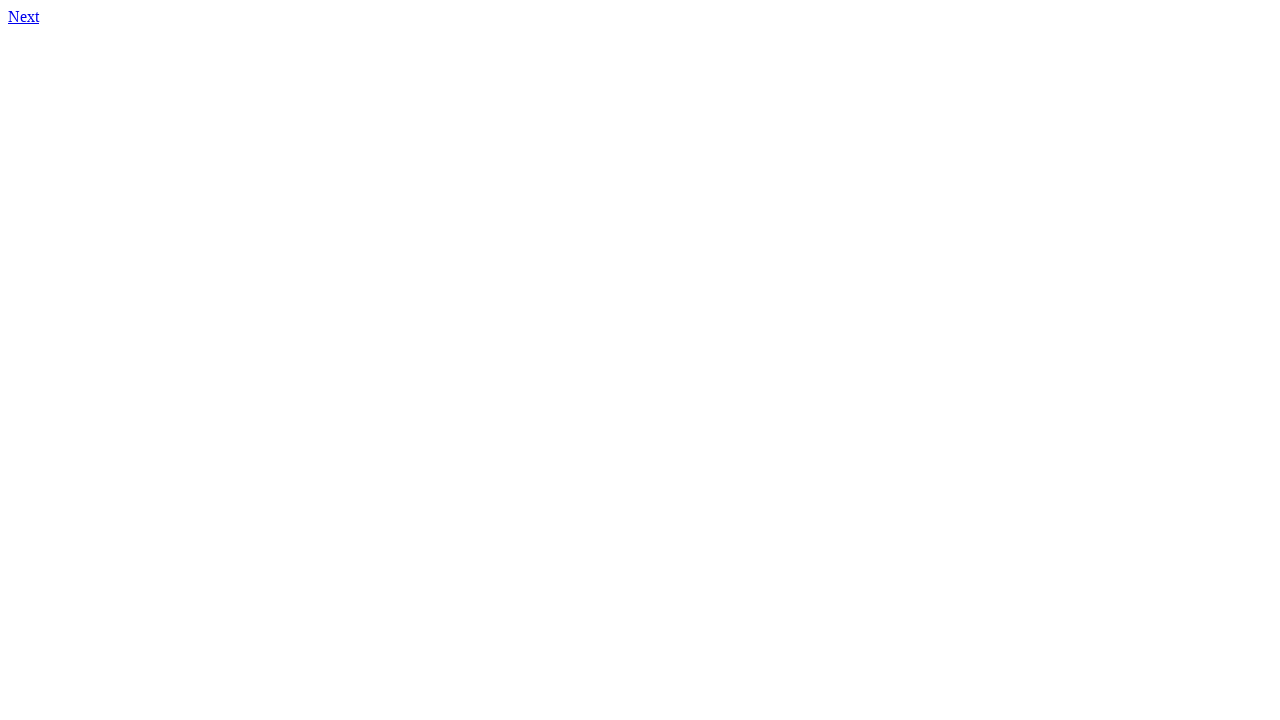

Clicked link to page 568.html at (24, 16) on xpath=//a[@href='568.html']
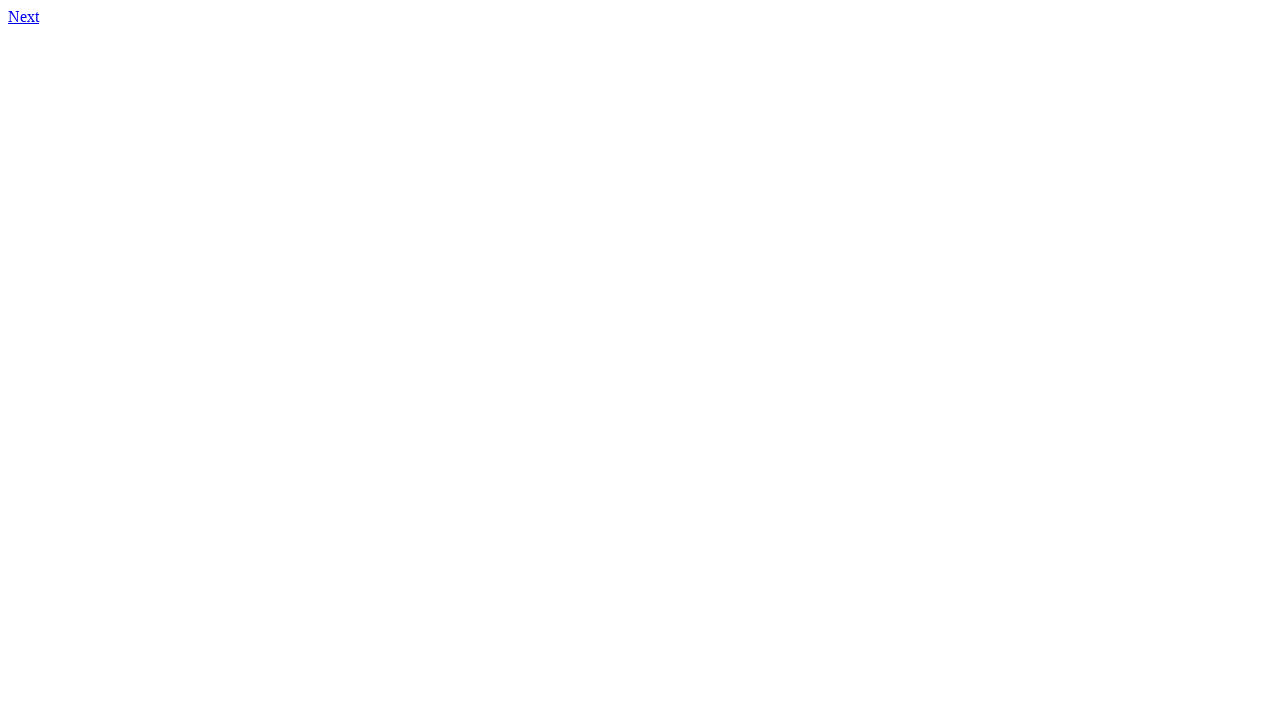

Clicked link to page 569.html at (24, 16) on xpath=//a[@href='569.html']
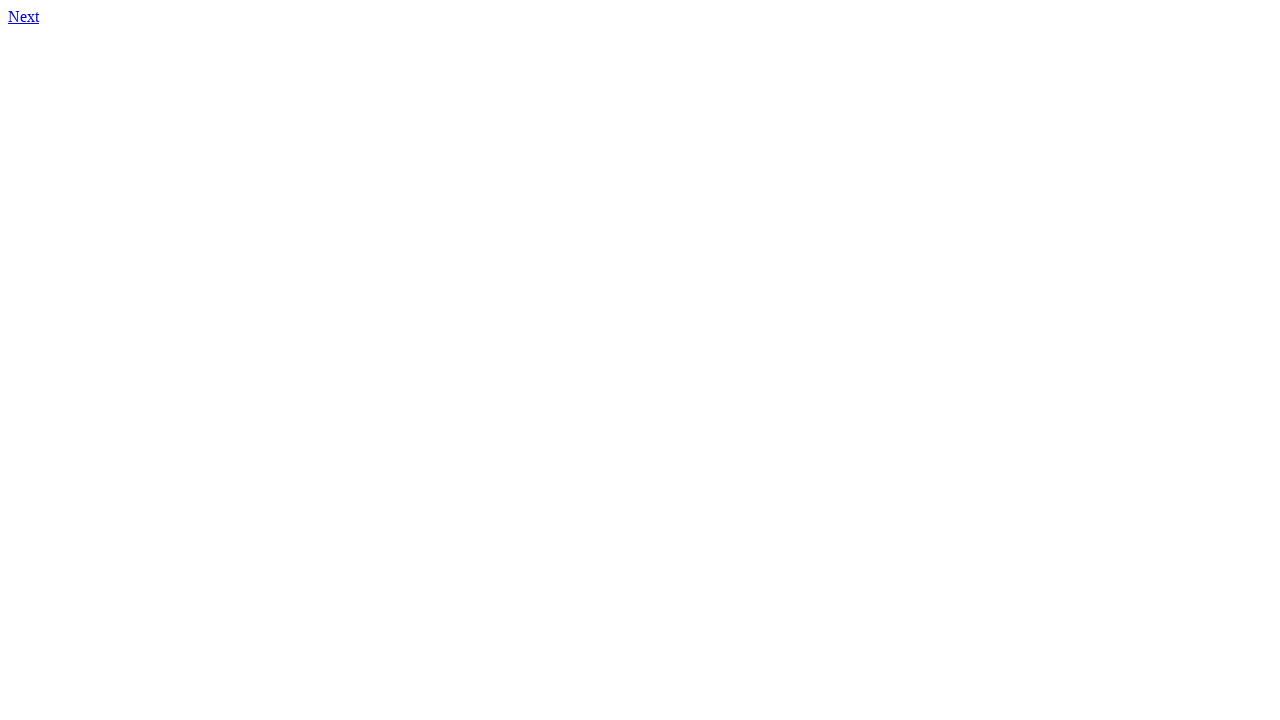

Clicked link to page 570.html at (24, 16) on xpath=//a[@href='570.html']
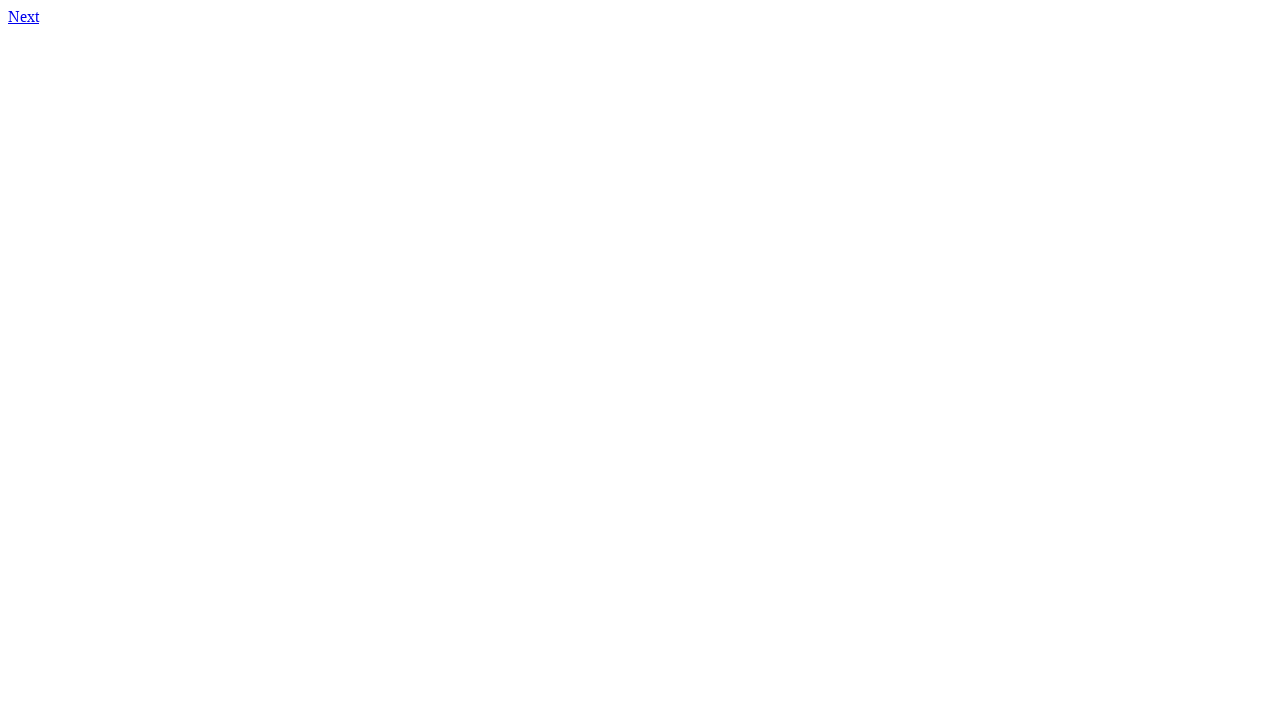

Clicked link to page 571.html at (24, 16) on xpath=//a[@href='571.html']
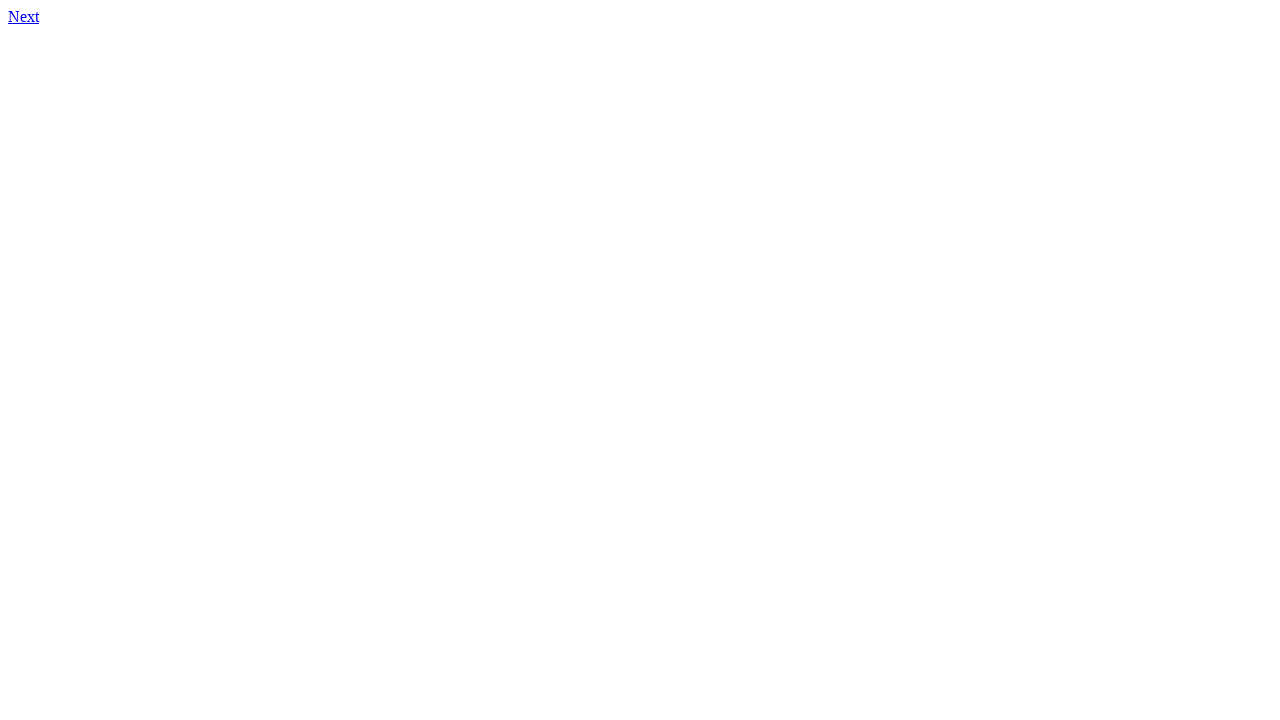

Clicked link to page 572.html at (24, 16) on xpath=//a[@href='572.html']
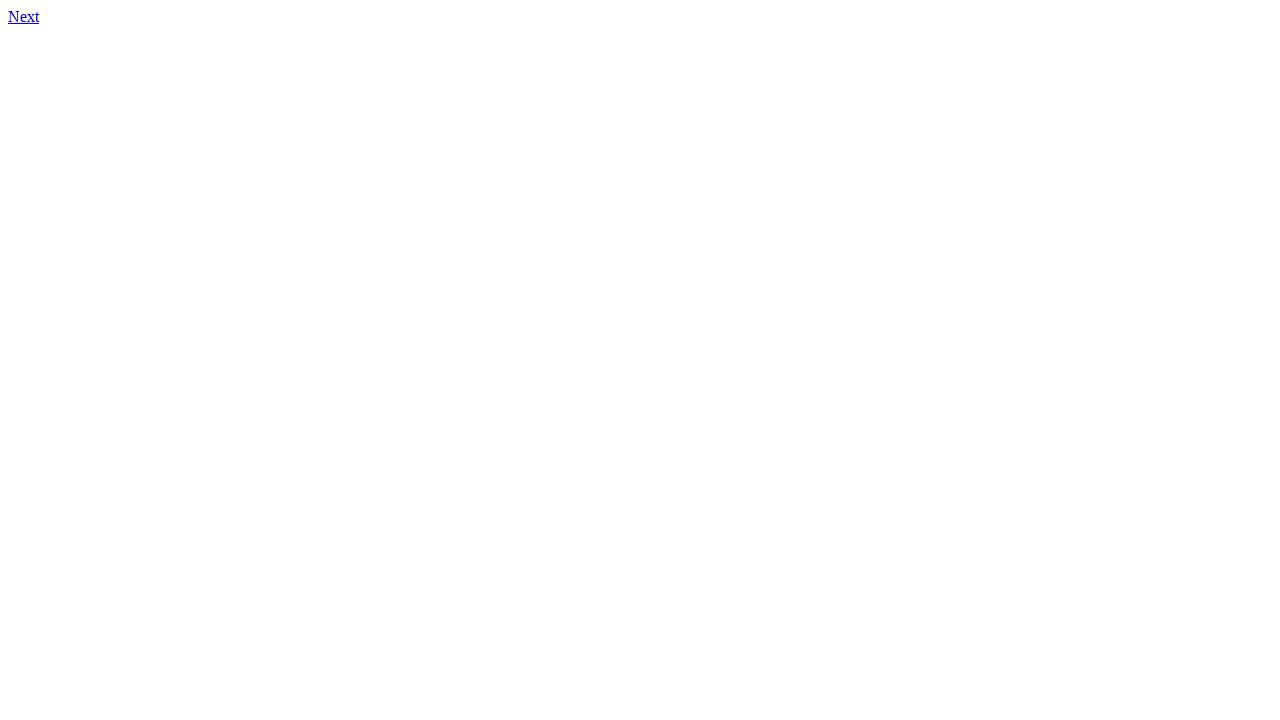

Clicked link to page 573.html at (24, 16) on xpath=//a[@href='573.html']
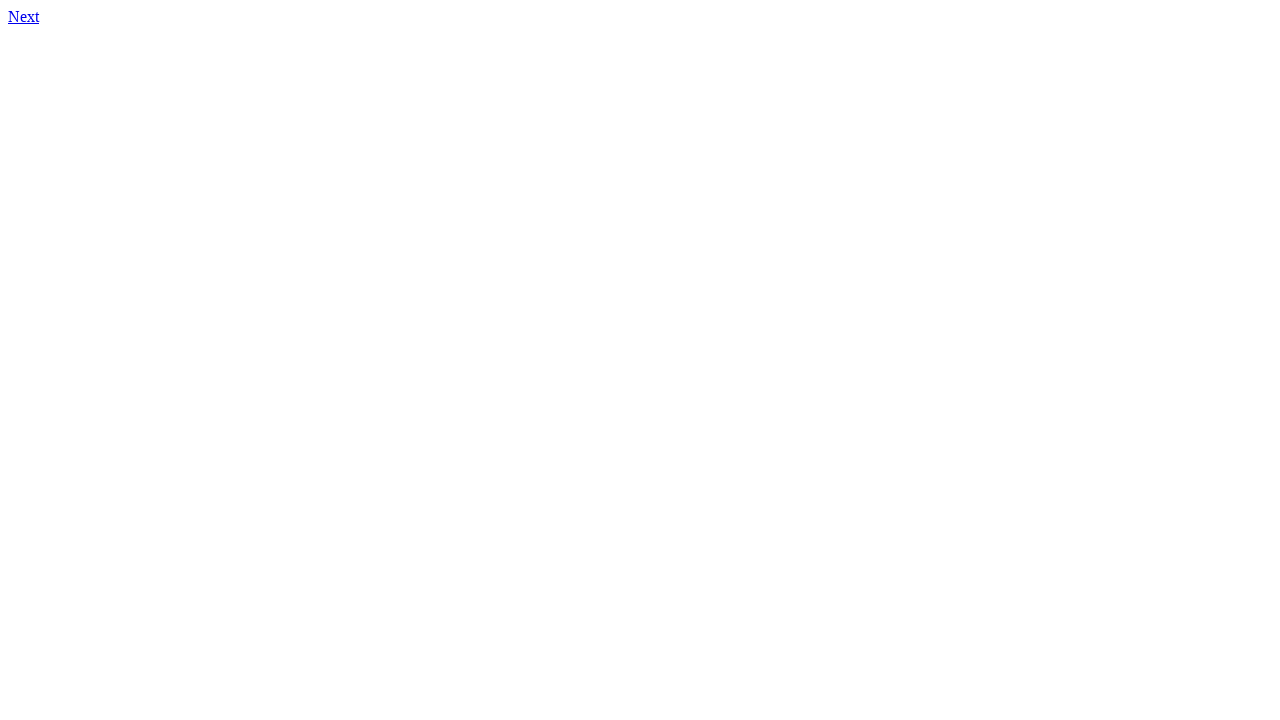

Clicked link to page 574.html at (24, 16) on xpath=//a[@href='574.html']
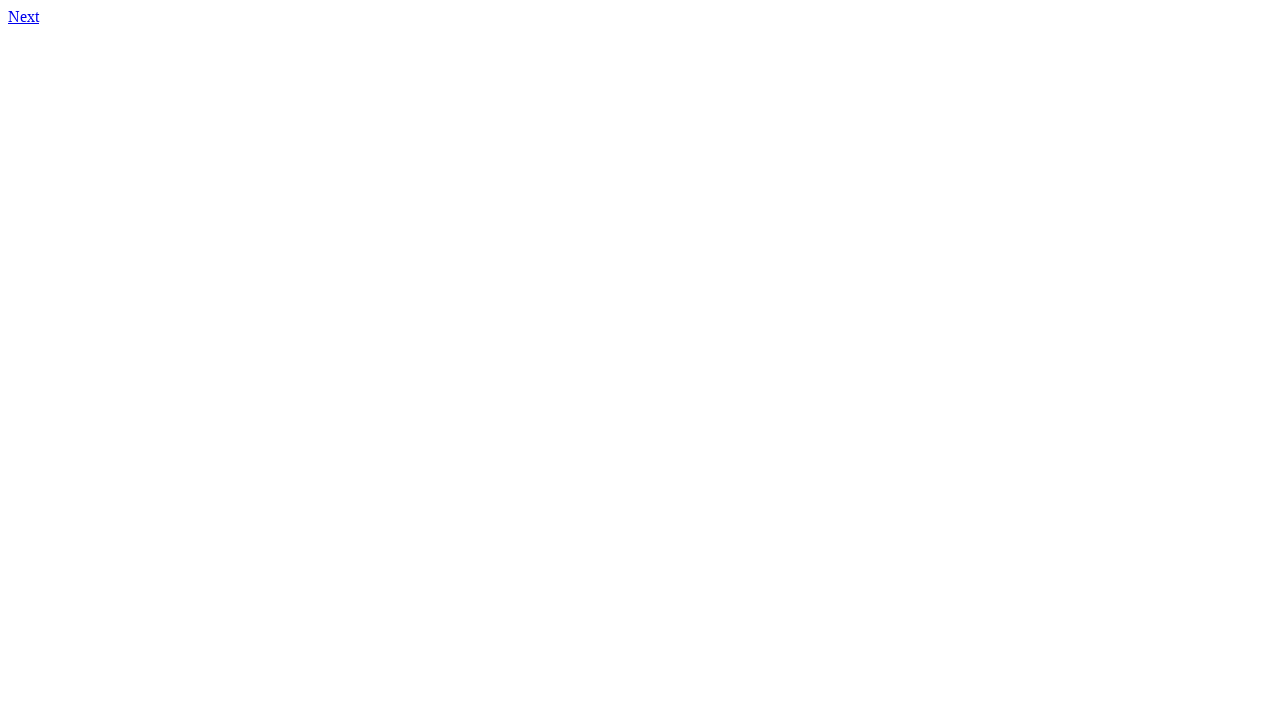

Clicked link to page 575.html at (24, 16) on xpath=//a[@href='575.html']
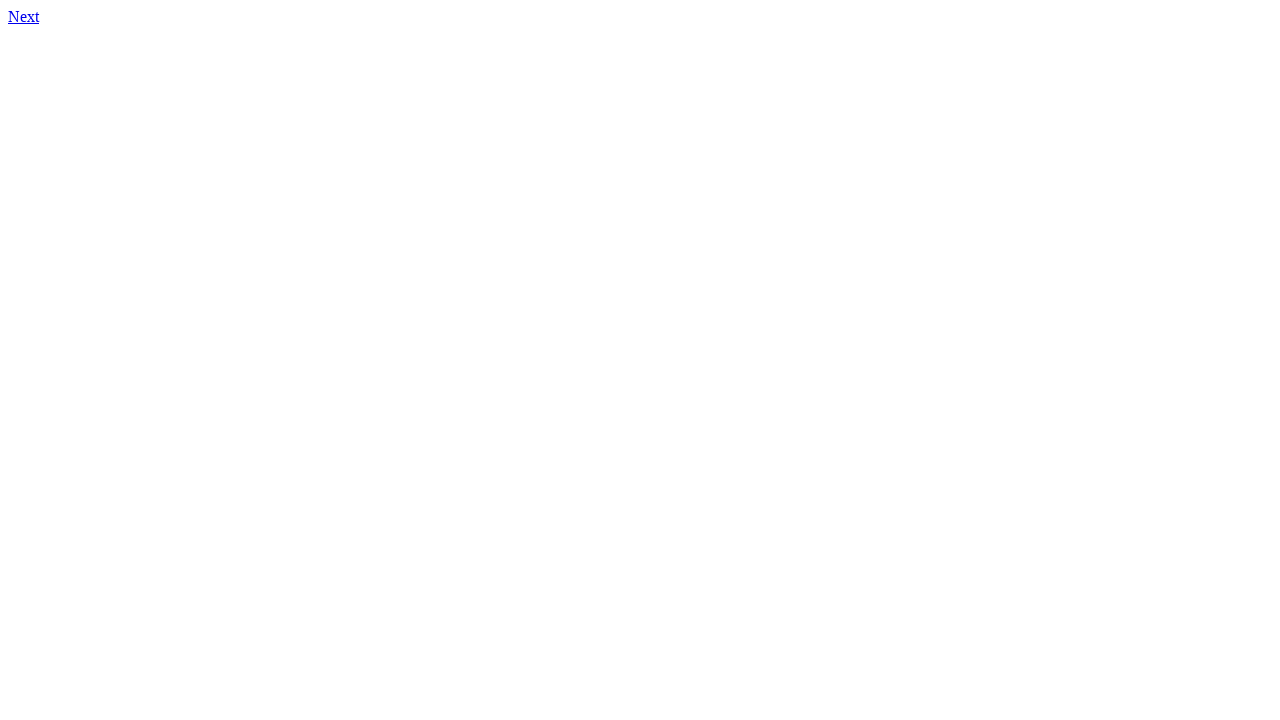

Clicked link to page 576.html at (24, 16) on xpath=//a[@href='576.html']
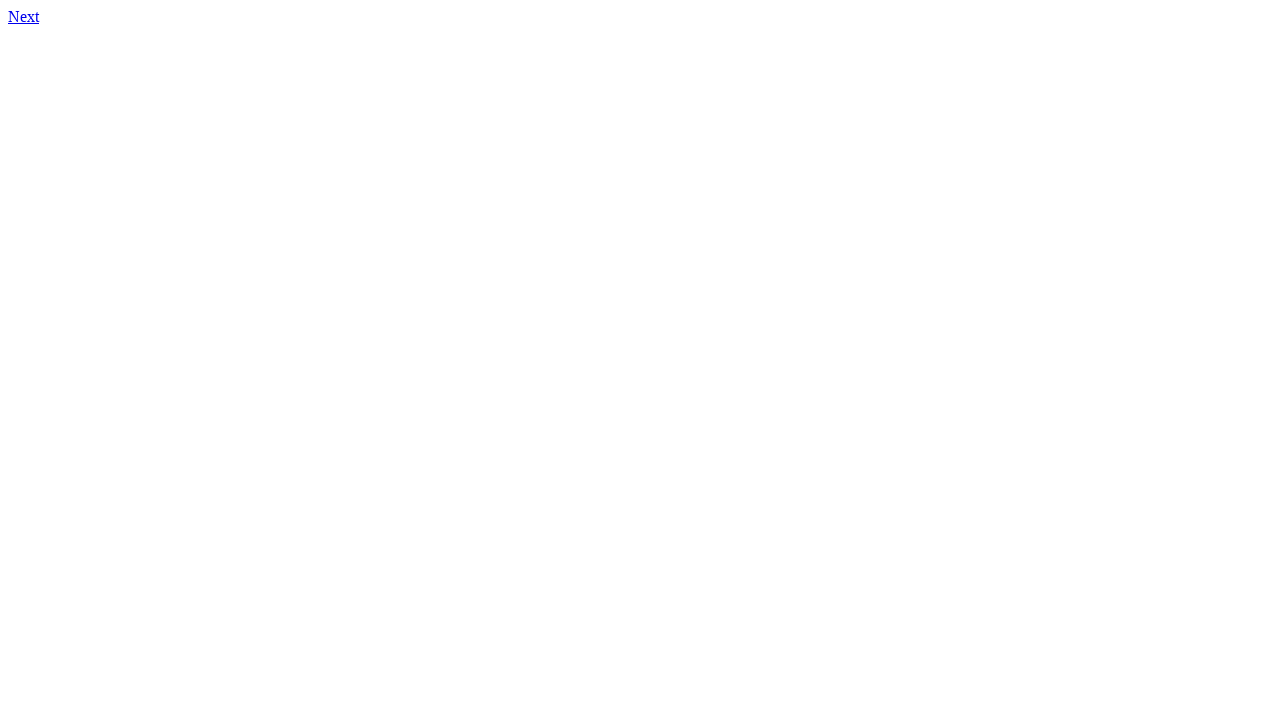

Clicked link to page 577.html at (24, 16) on xpath=//a[@href='577.html']
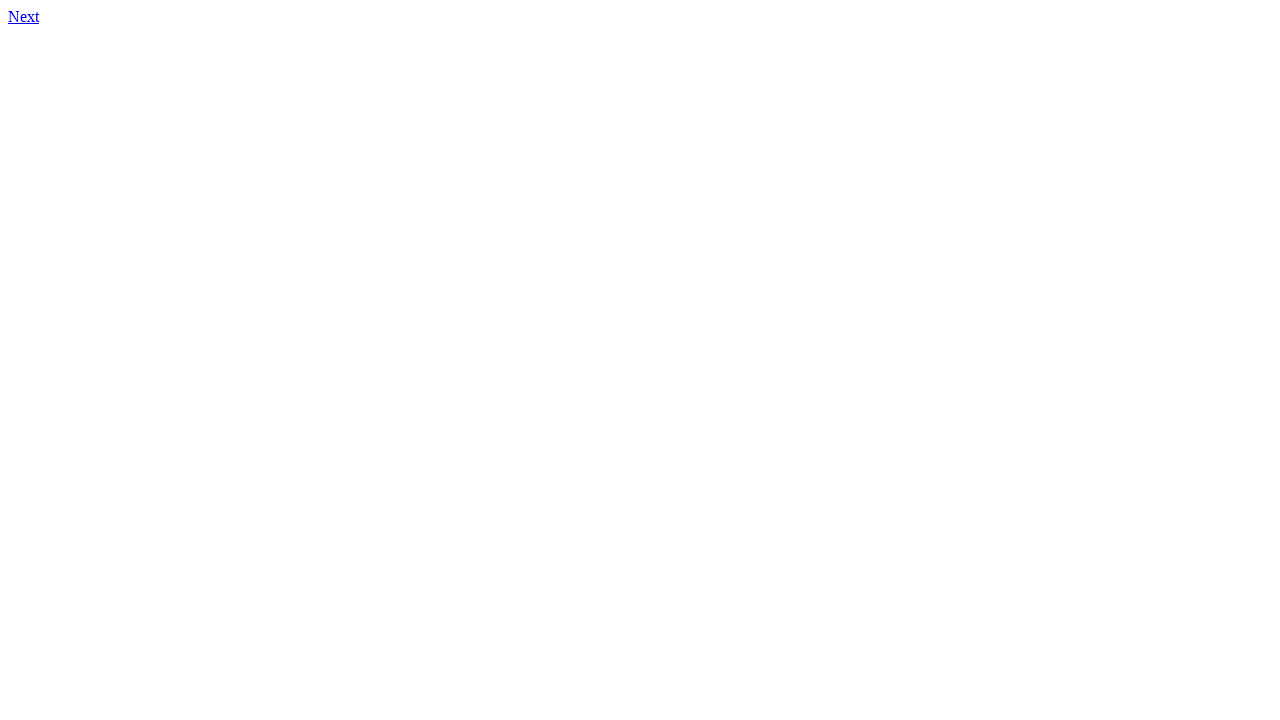

Clicked link to page 578.html at (24, 16) on xpath=//a[@href='578.html']
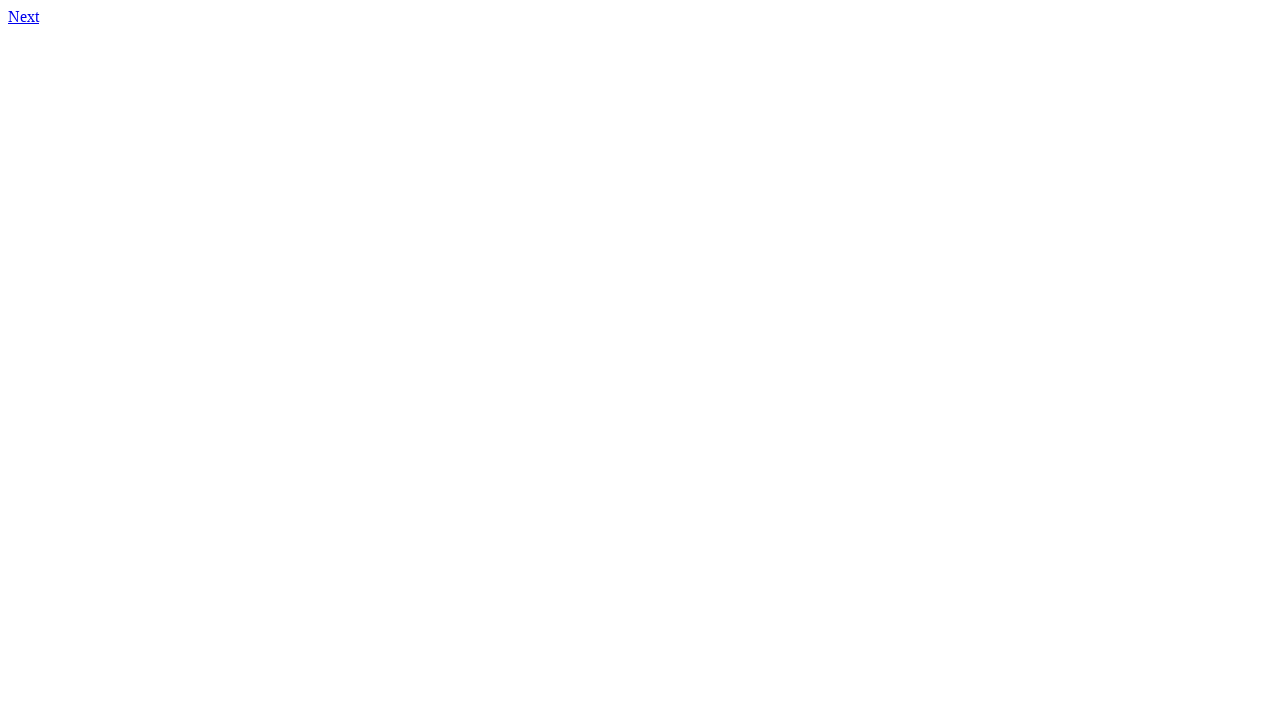

Clicked link to page 579.html at (24, 16) on xpath=//a[@href='579.html']
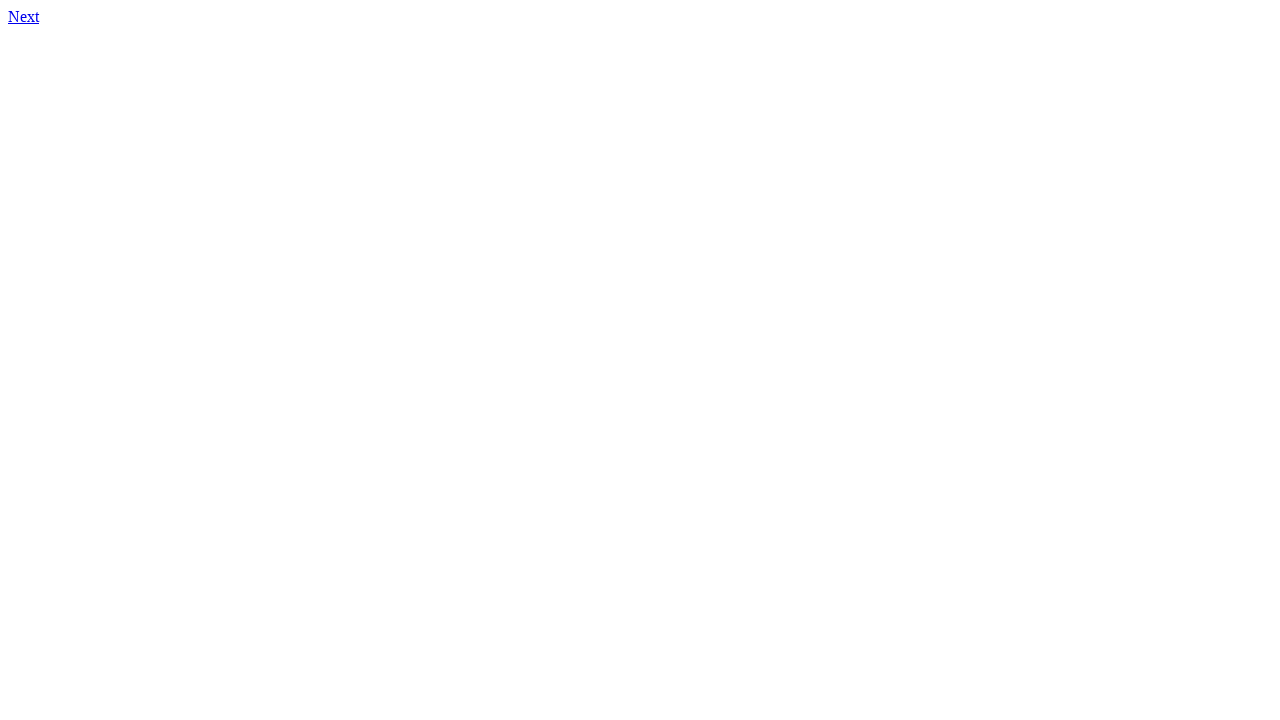

Clicked link to page 580.html at (24, 16) on xpath=//a[@href='580.html']
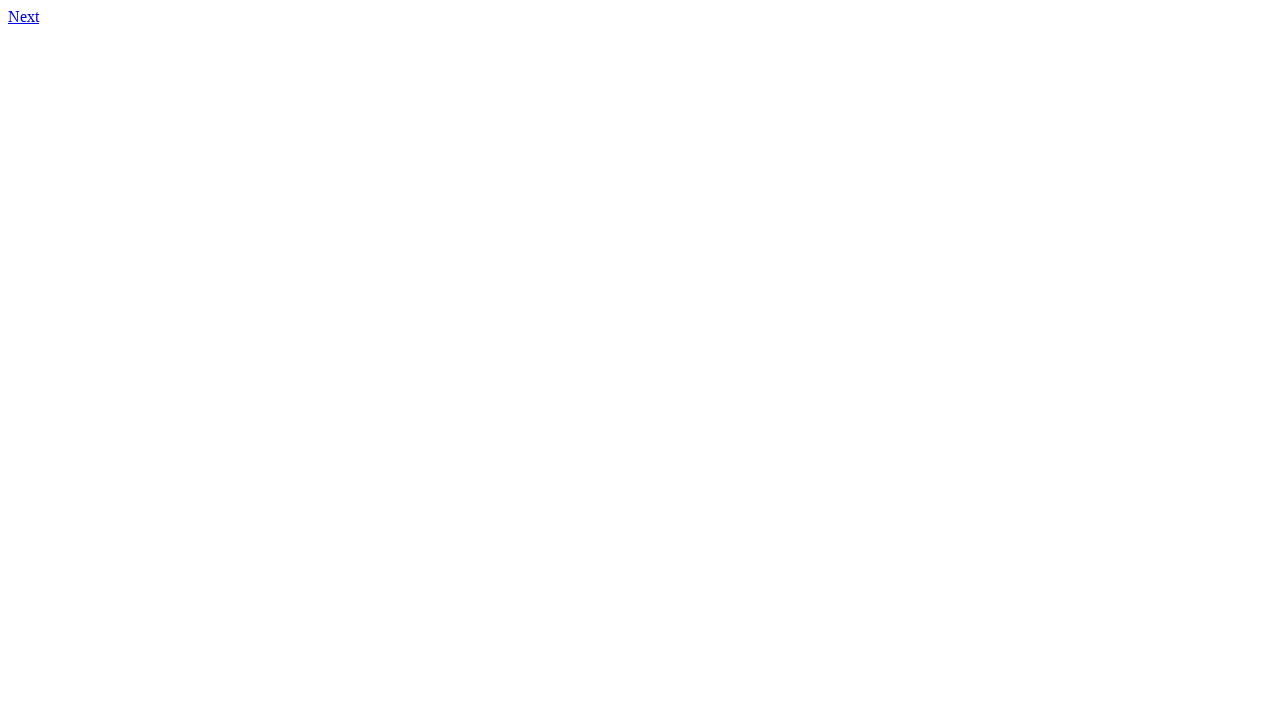

Clicked link to page 581.html at (24, 16) on xpath=//a[@href='581.html']
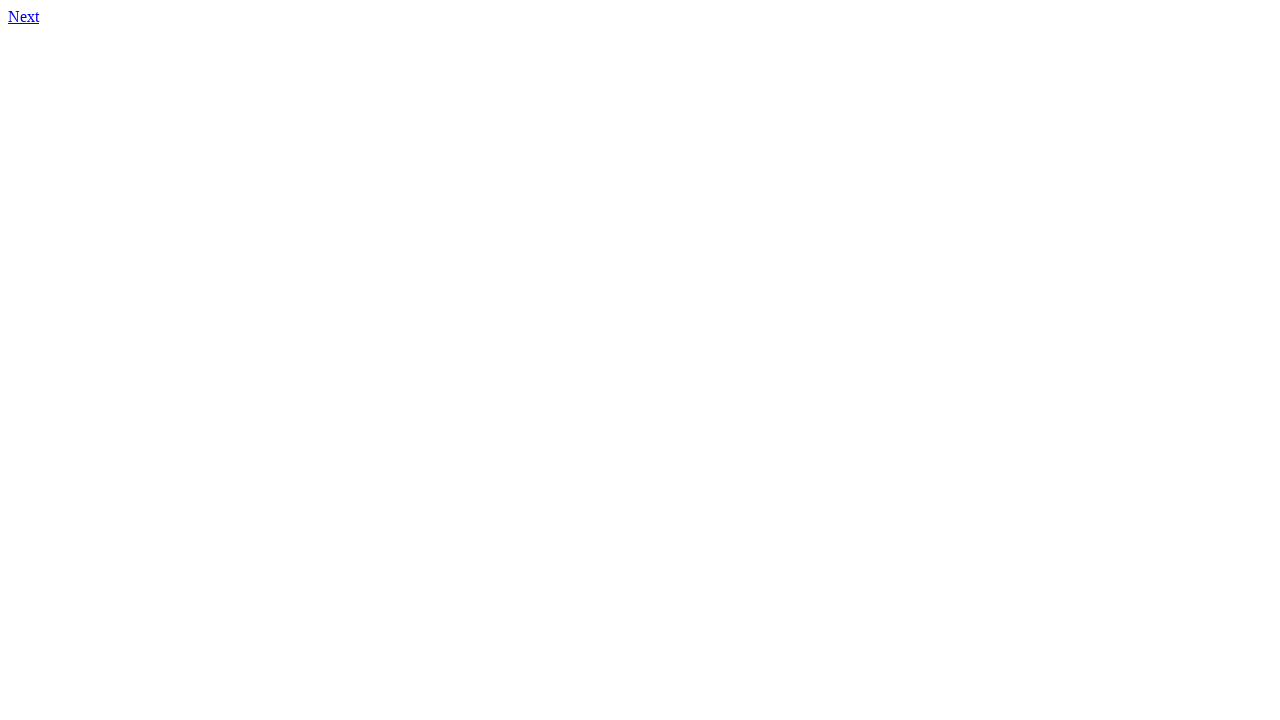

Clicked link to page 582.html at (24, 16) on xpath=//a[@href='582.html']
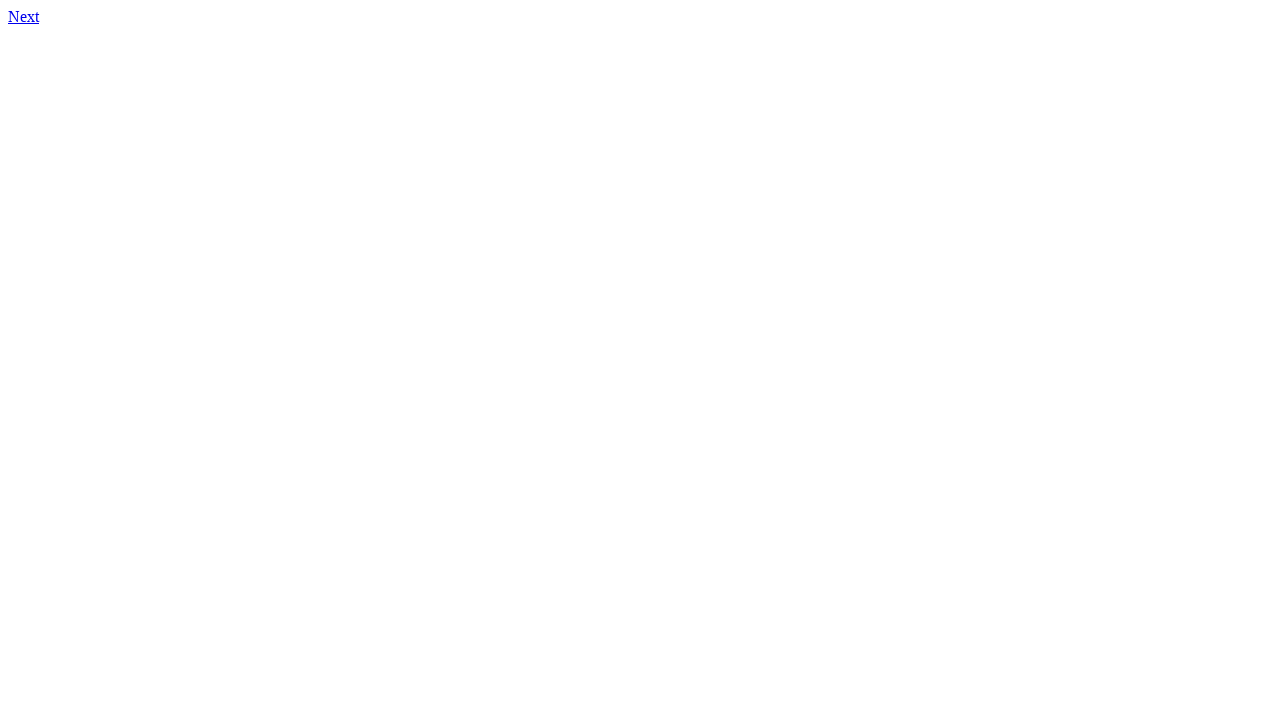

Clicked link to page 583.html at (24, 16) on xpath=//a[@href='583.html']
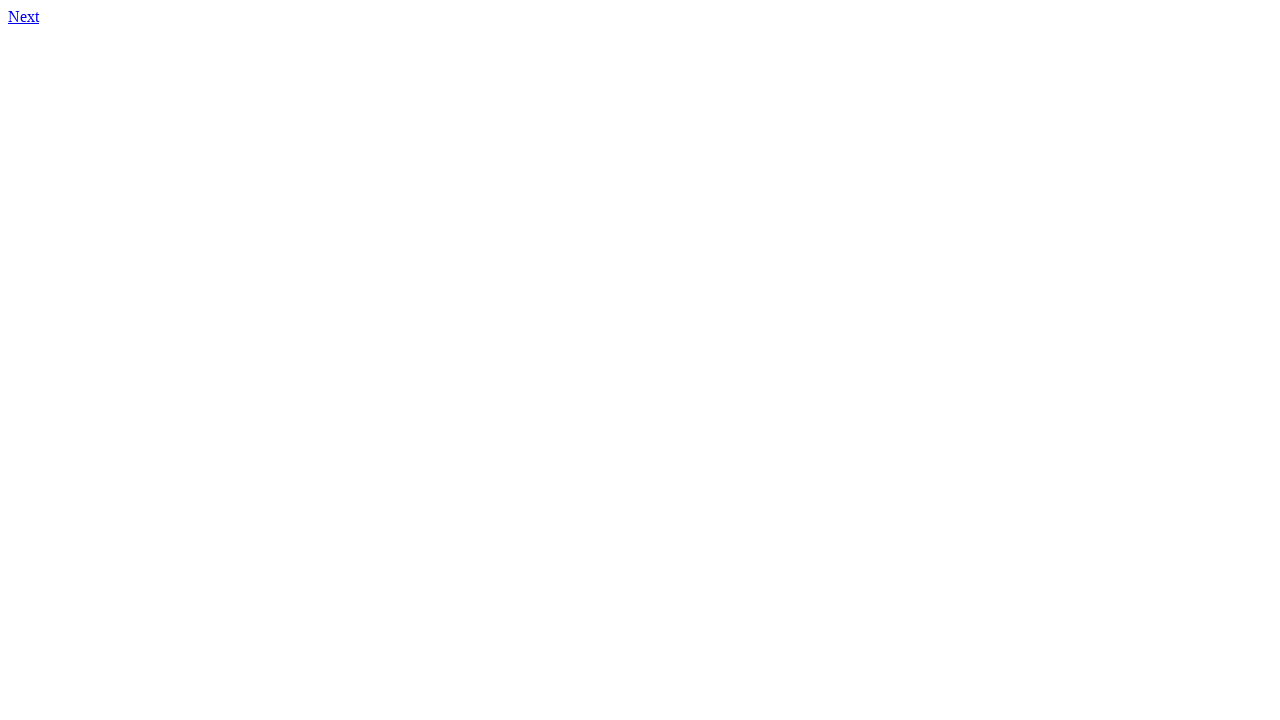

Clicked link to page 584.html at (24, 16) on xpath=//a[@href='584.html']
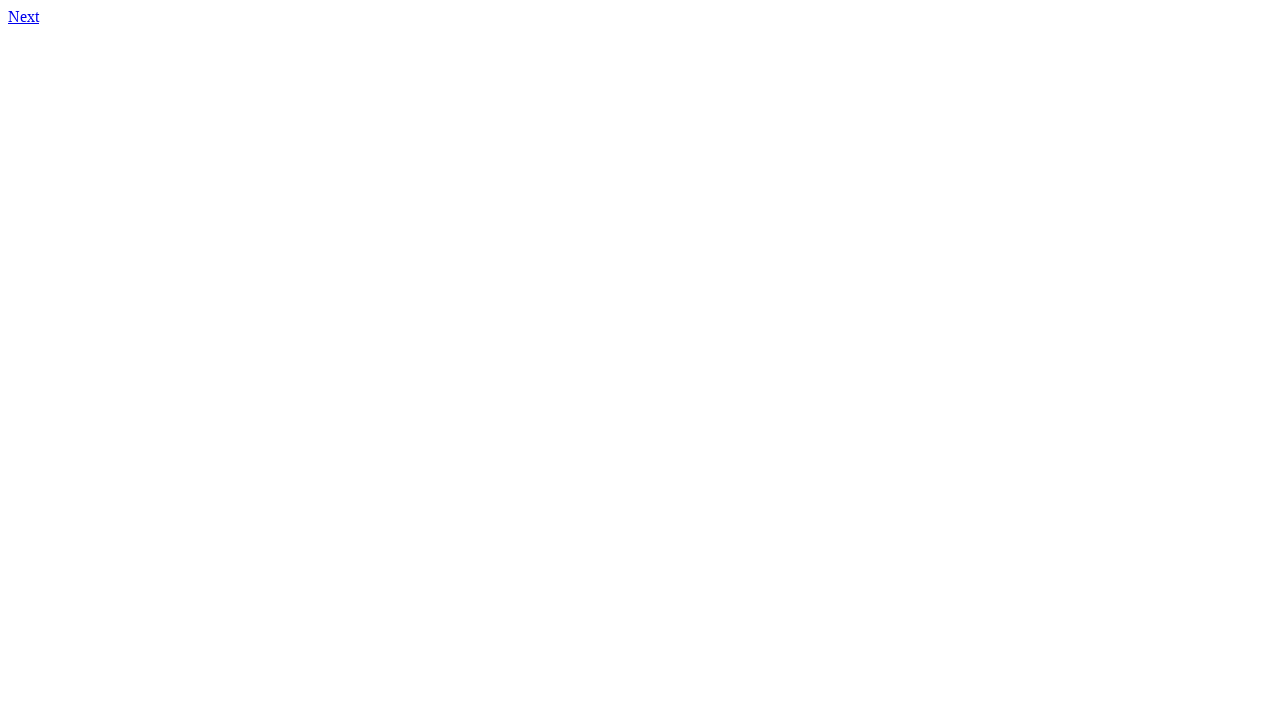

Clicked link to page 585.html at (24, 16) on xpath=//a[@href='585.html']
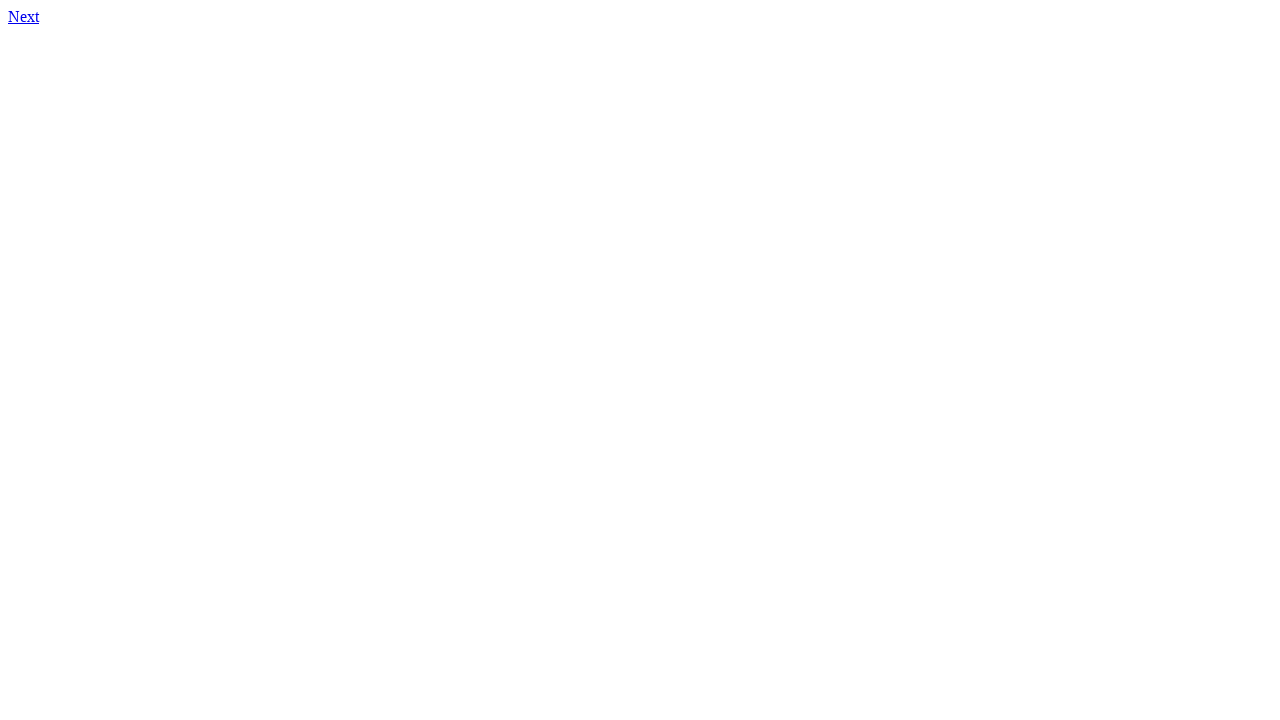

Clicked link to page 586.html at (24, 16) on xpath=//a[@href='586.html']
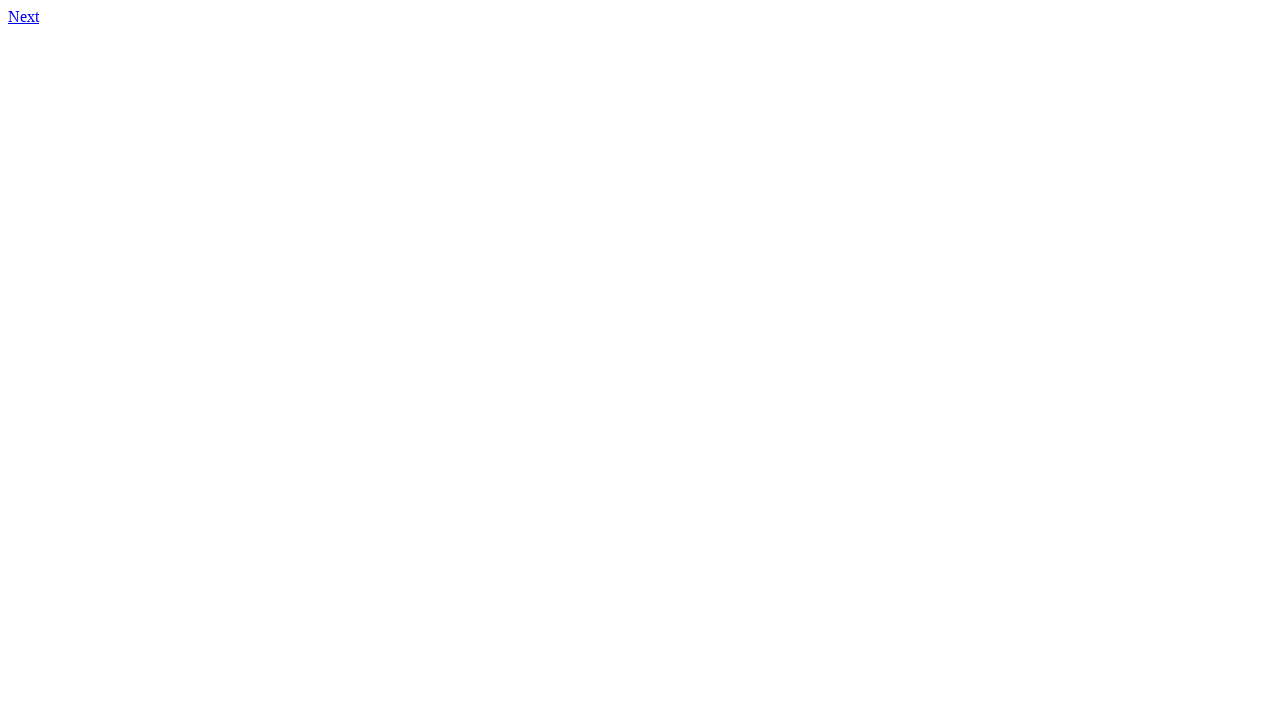

Clicked link to page 587.html at (24, 16) on xpath=//a[@href='587.html']
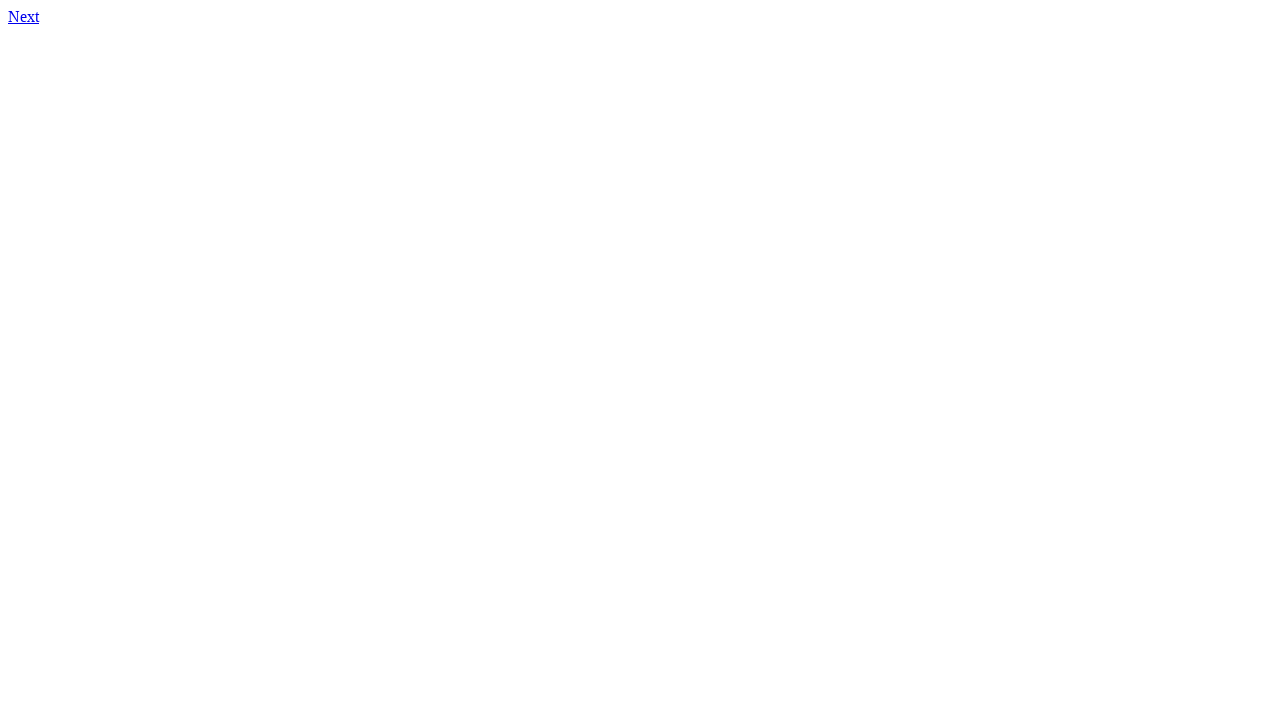

Clicked link to page 588.html at (24, 16) on xpath=//a[@href='588.html']
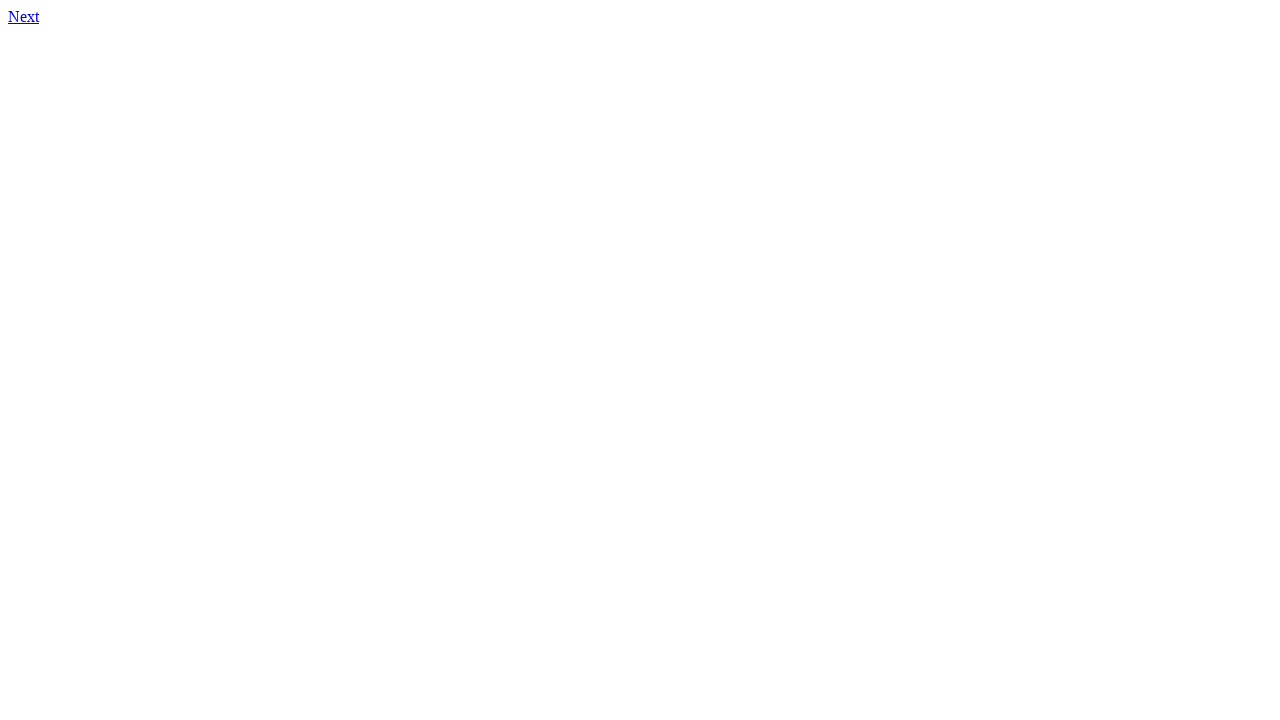

Clicked link to page 589.html at (24, 16) on xpath=//a[@href='589.html']
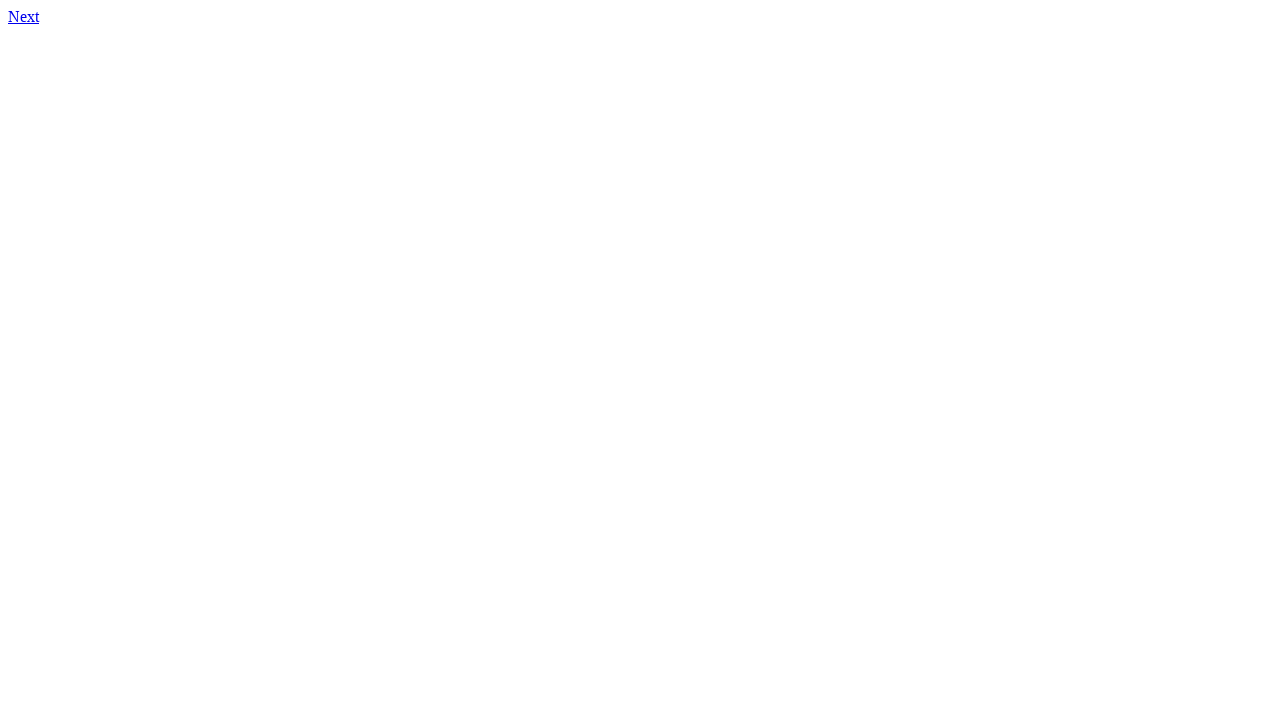

Clicked link to page 590.html at (24, 16) on xpath=//a[@href='590.html']
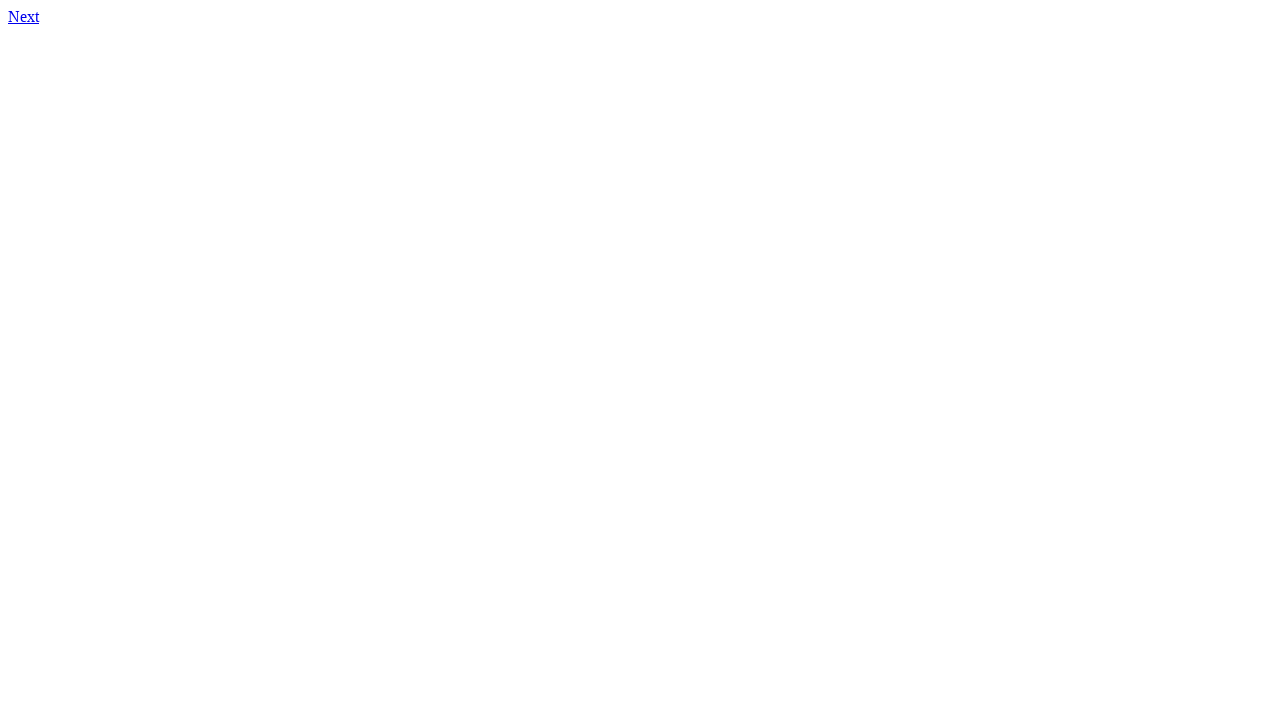

Clicked link to page 591.html at (24, 16) on xpath=//a[@href='591.html']
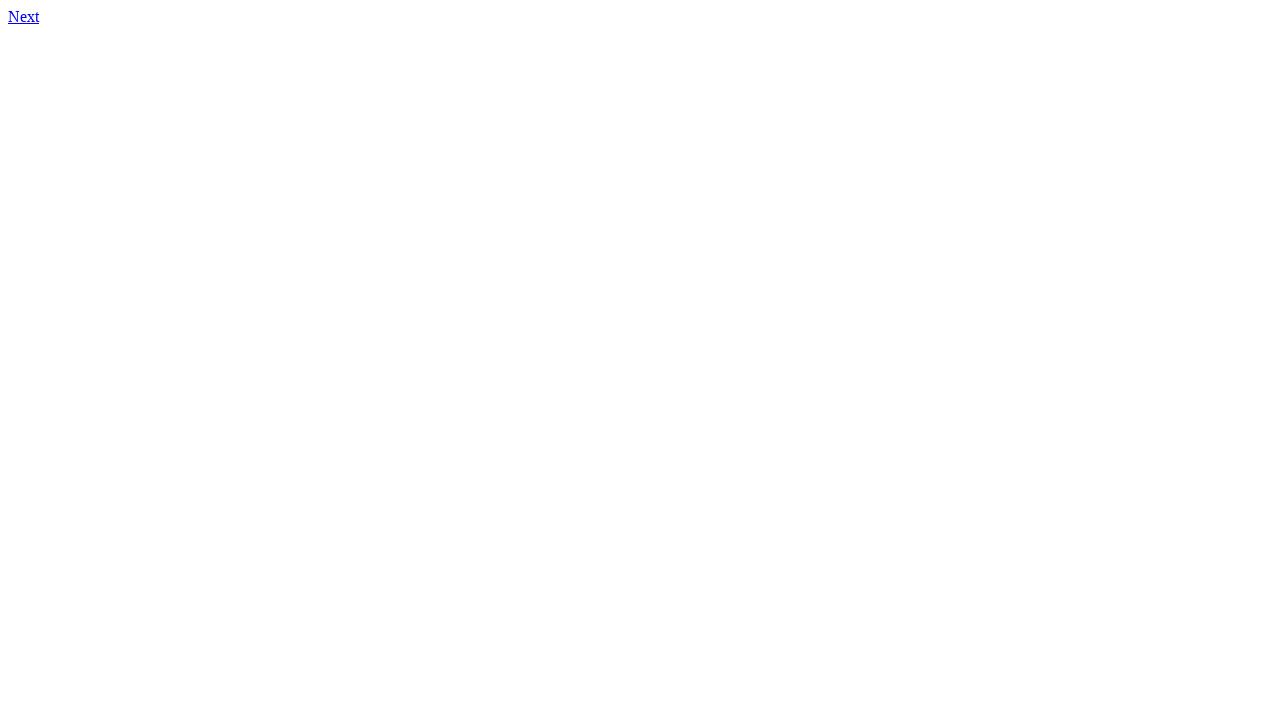

Clicked link to page 592.html at (24, 16) on xpath=//a[@href='592.html']
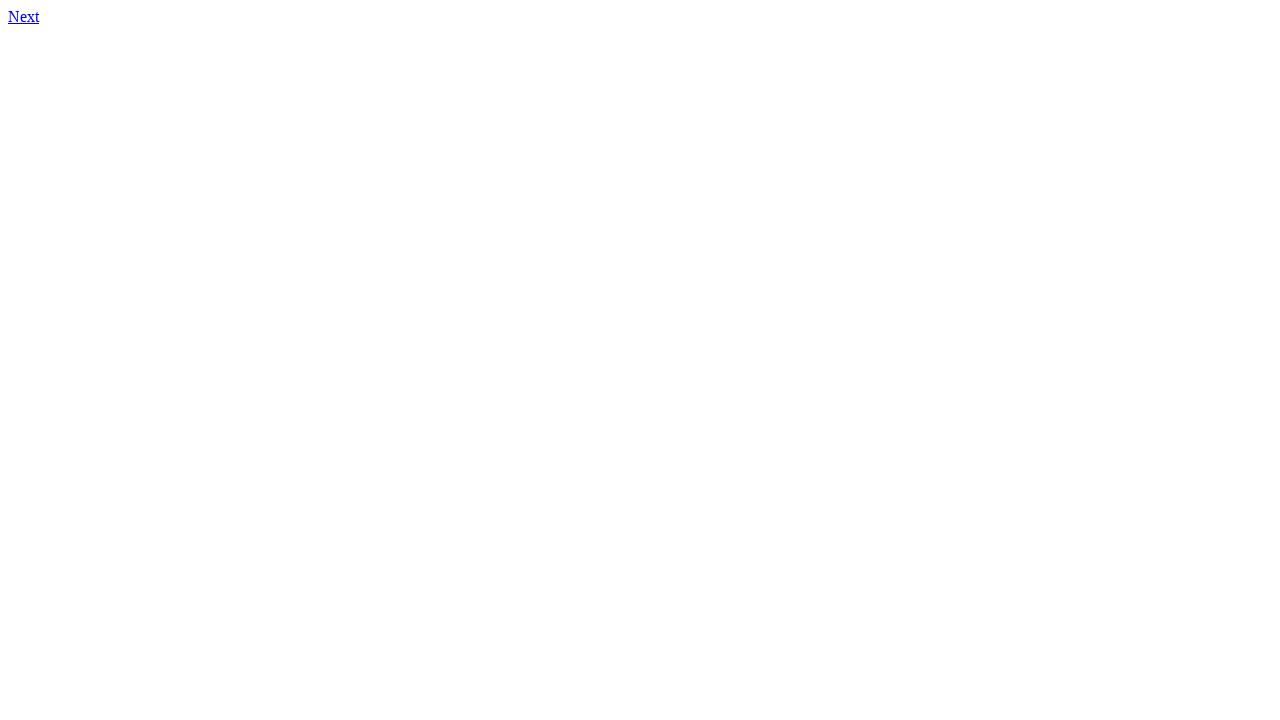

Clicked link to page 593.html at (24, 16) on xpath=//a[@href='593.html']
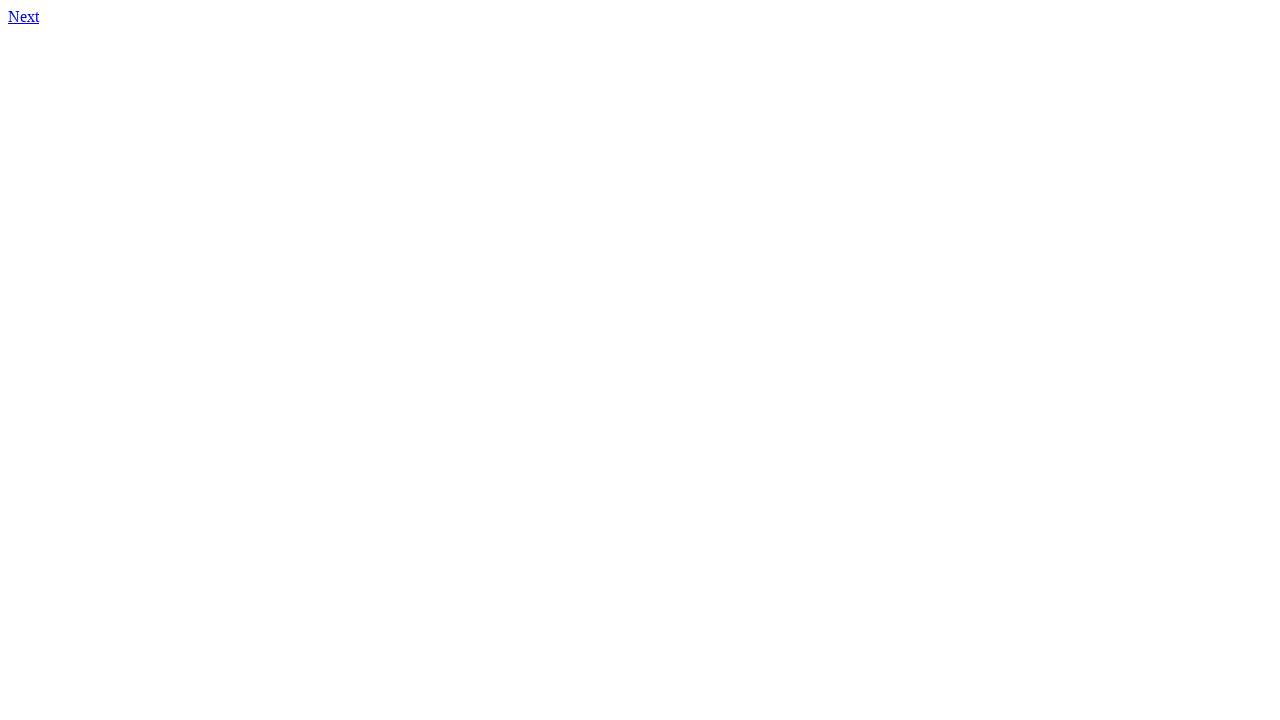

Clicked link to page 594.html at (24, 16) on xpath=//a[@href='594.html']
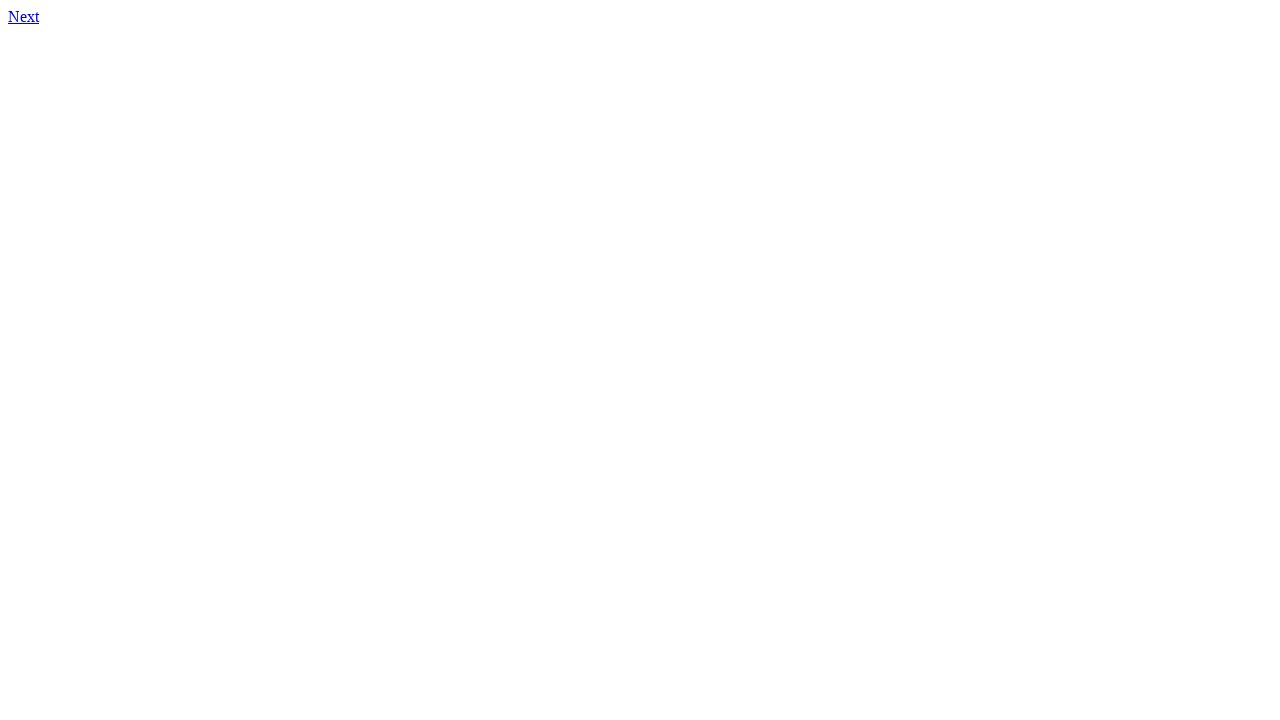

Clicked link to page 595.html at (24, 16) on xpath=//a[@href='595.html']
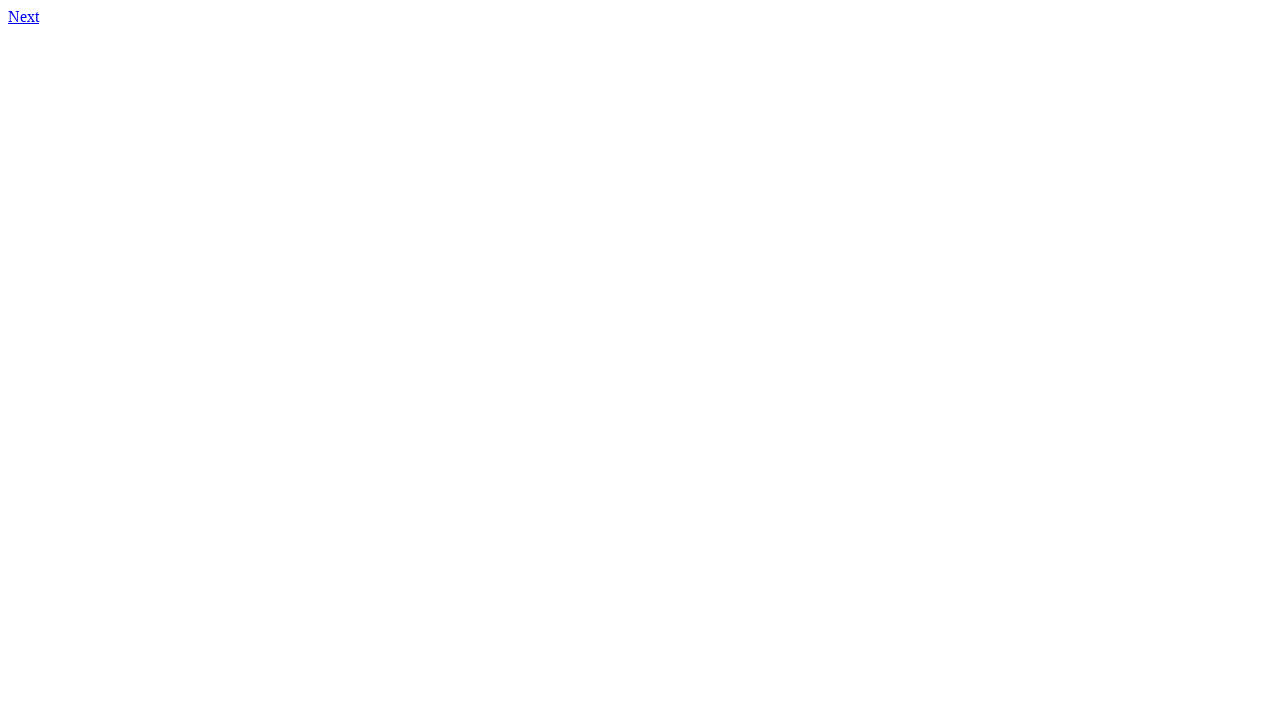

Clicked link to page 596.html at (24, 16) on xpath=//a[@href='596.html']
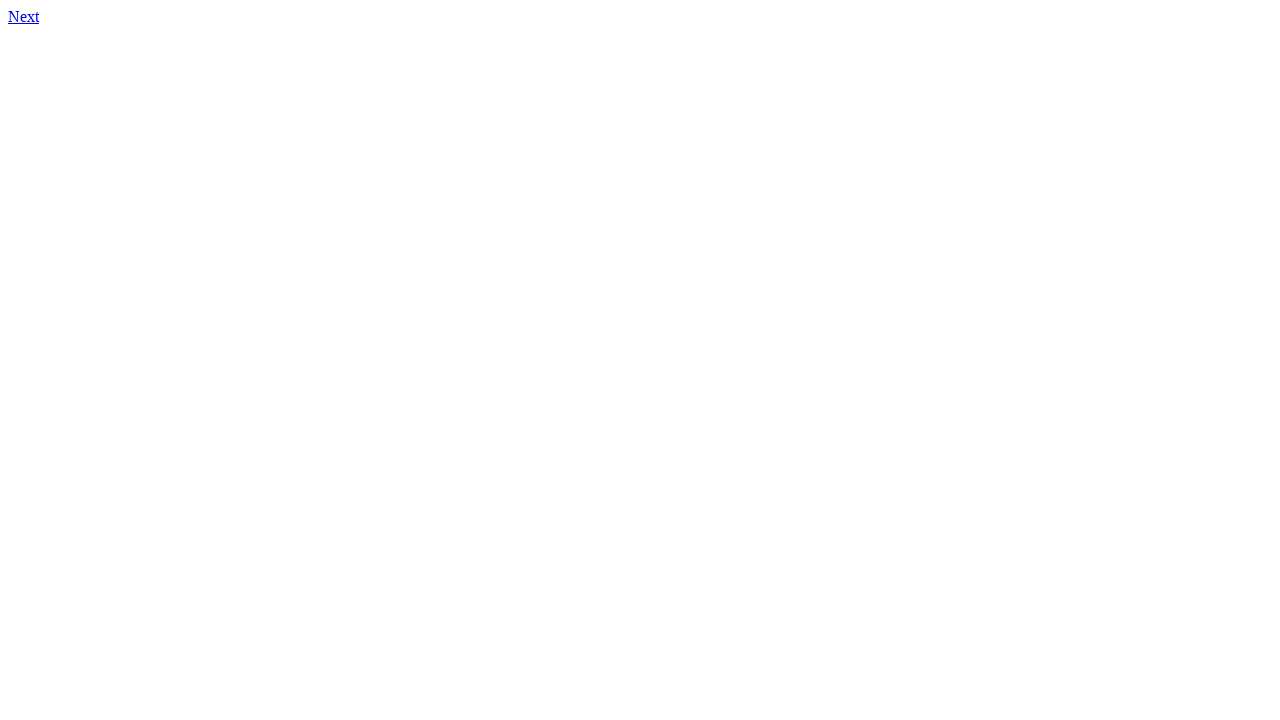

Clicked link to page 597.html at (24, 16) on xpath=//a[@href='597.html']
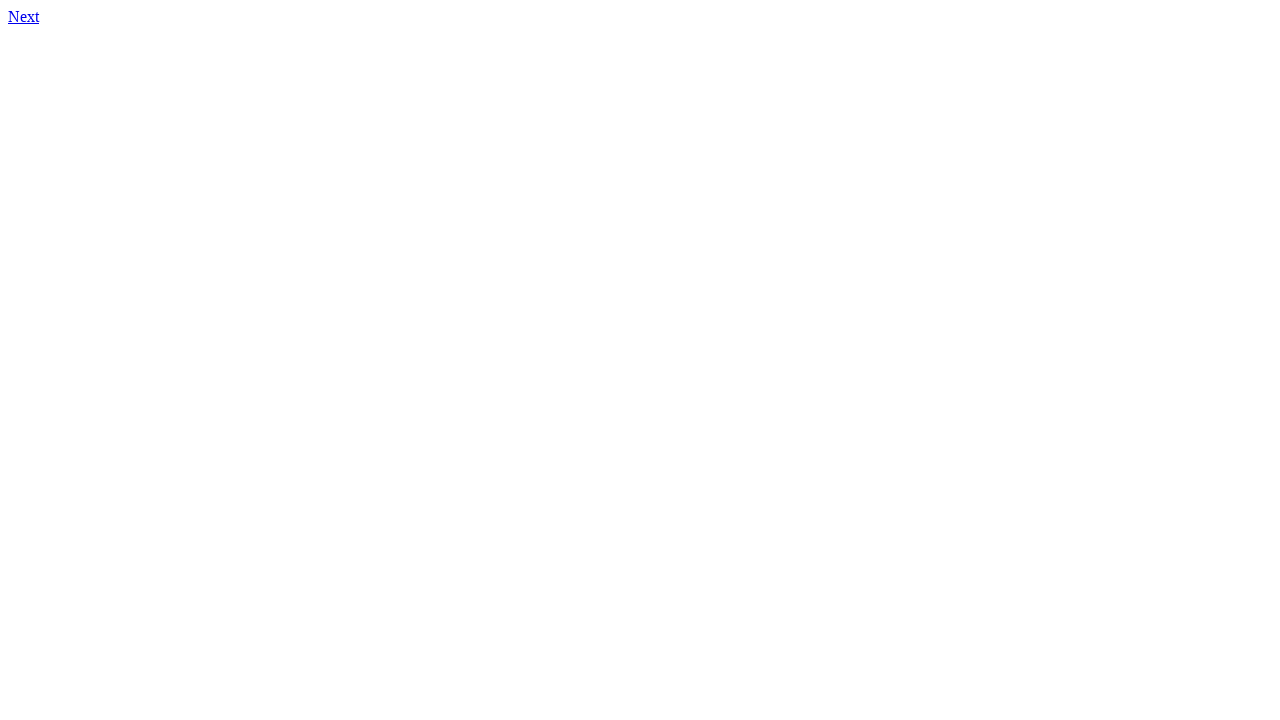

Clicked link to page 598.html at (24, 16) on xpath=//a[@href='598.html']
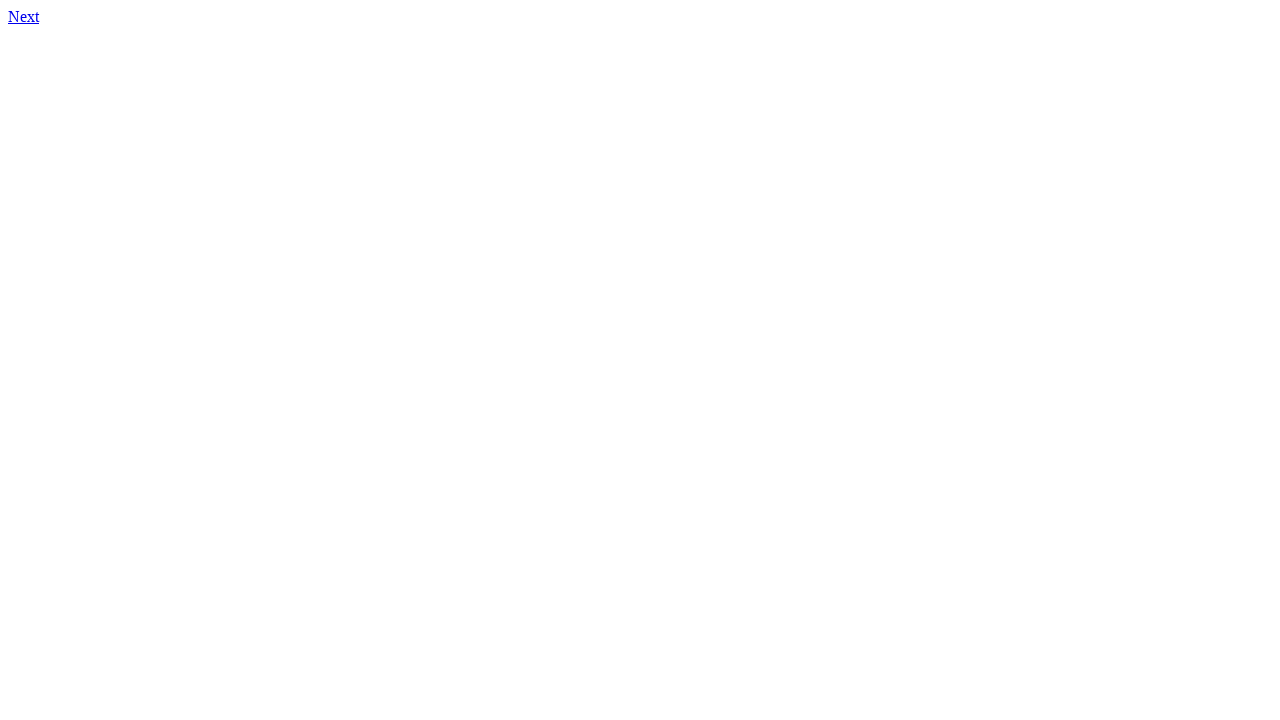

Clicked link to page 599.html at (24, 16) on xpath=//a[@href='599.html']
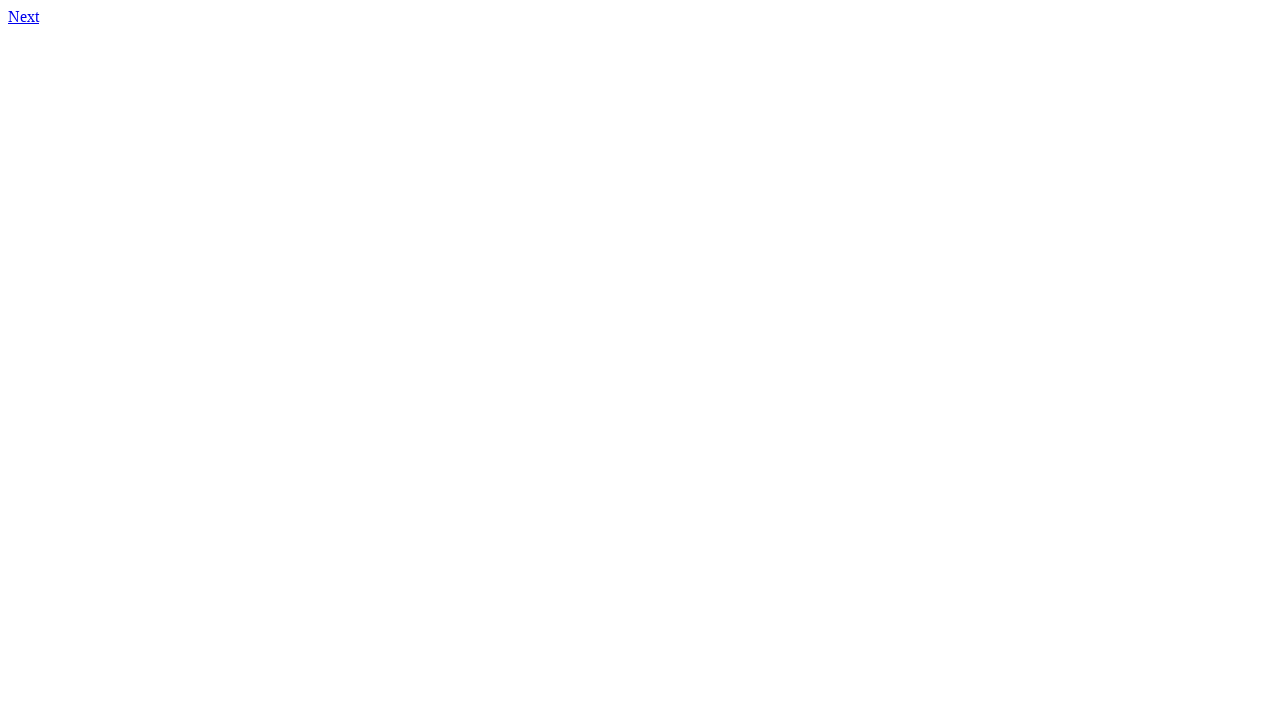

Clicked link to page 600.html at (24, 16) on xpath=//a[@href='600.html']
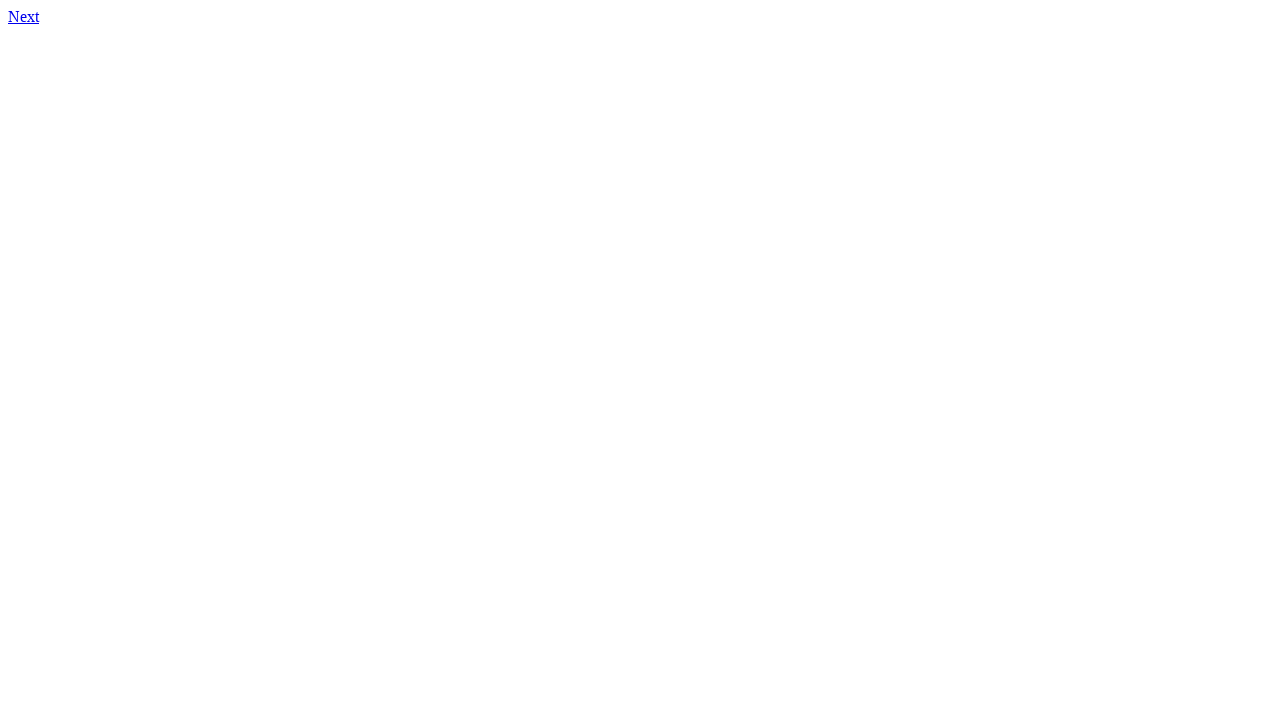

Clicked link to page 601.html at (24, 16) on xpath=//a[@href='601.html']
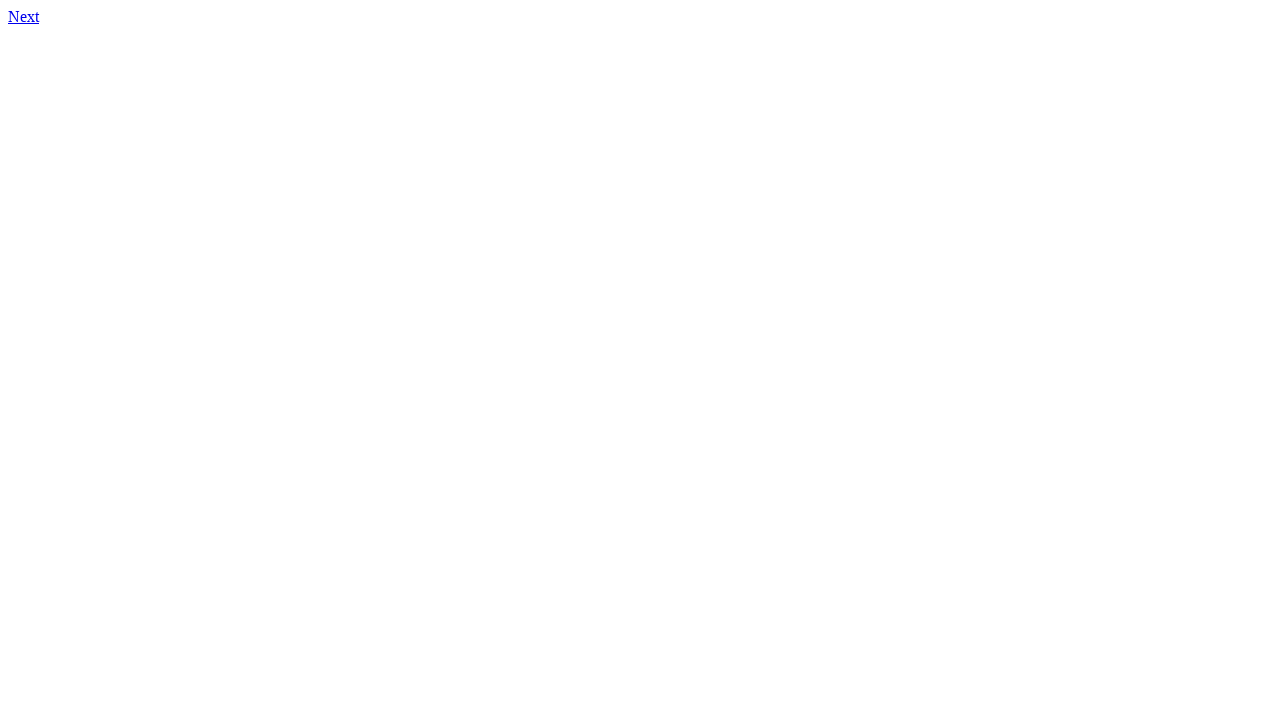

Clicked link to page 602.html at (24, 16) on xpath=//a[@href='602.html']
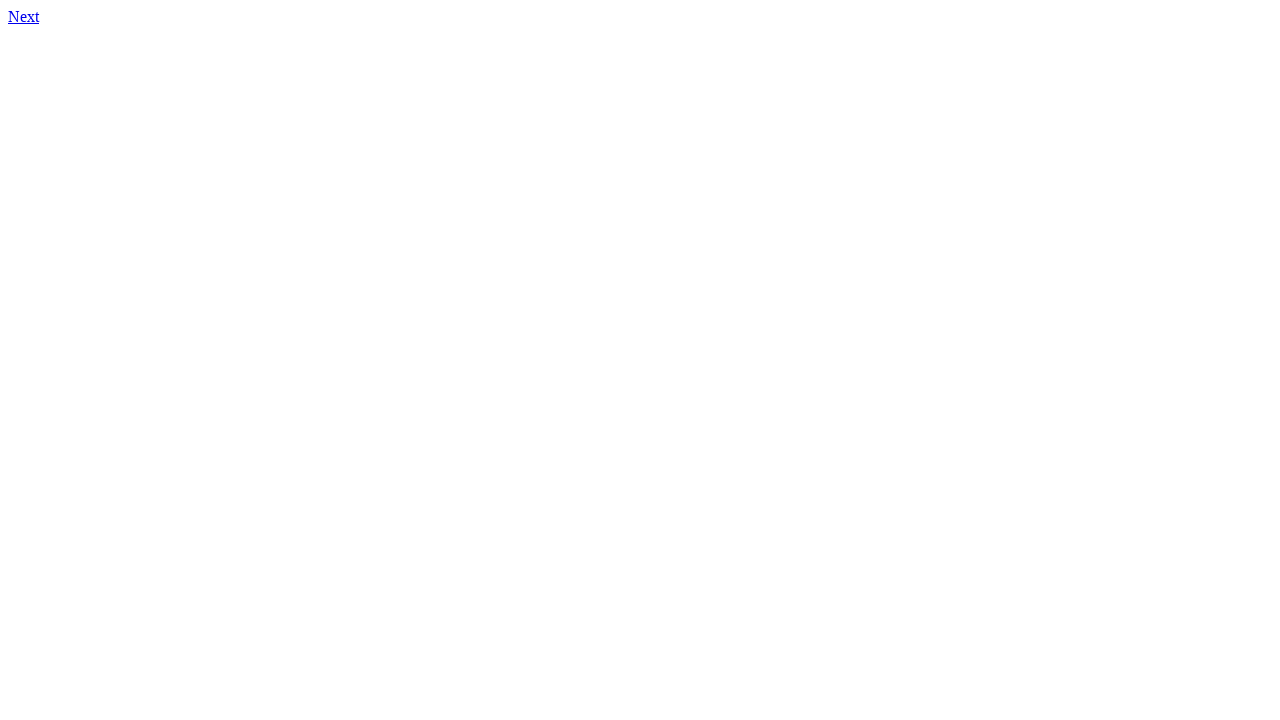

Clicked link to page 603.html at (24, 16) on xpath=//a[@href='603.html']
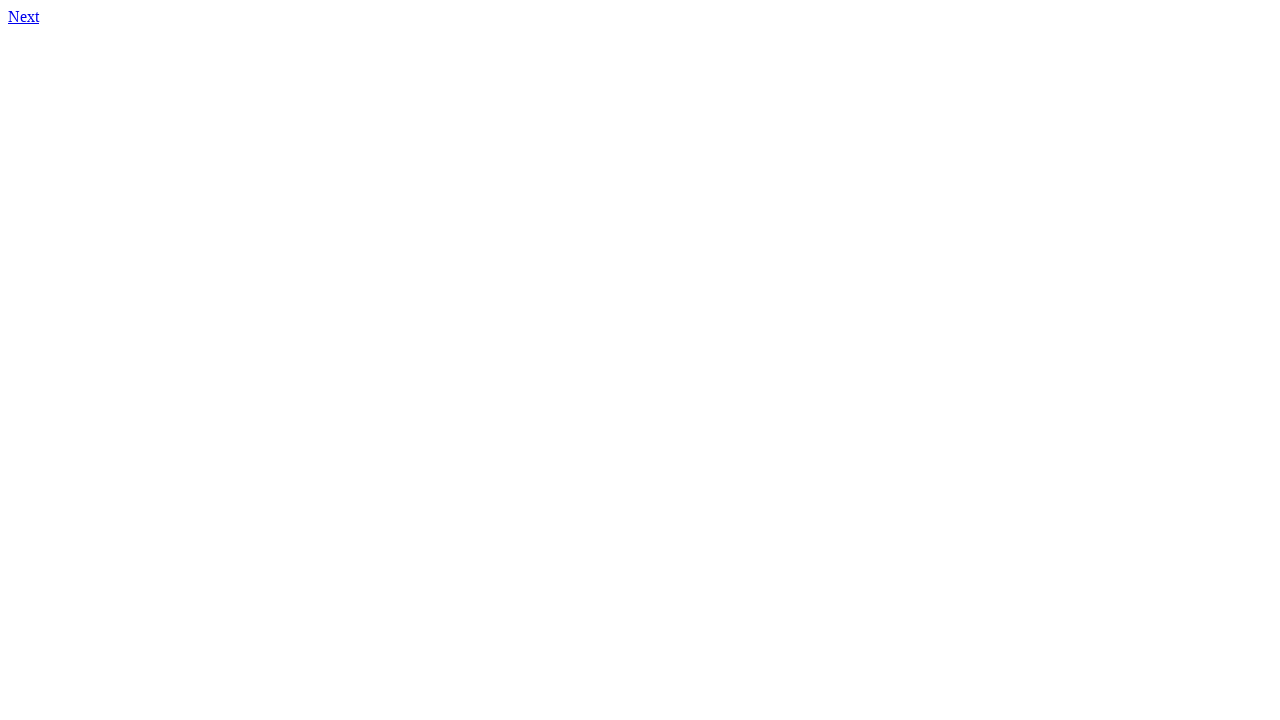

Clicked link to page 604.html at (24, 16) on xpath=//a[@href='604.html']
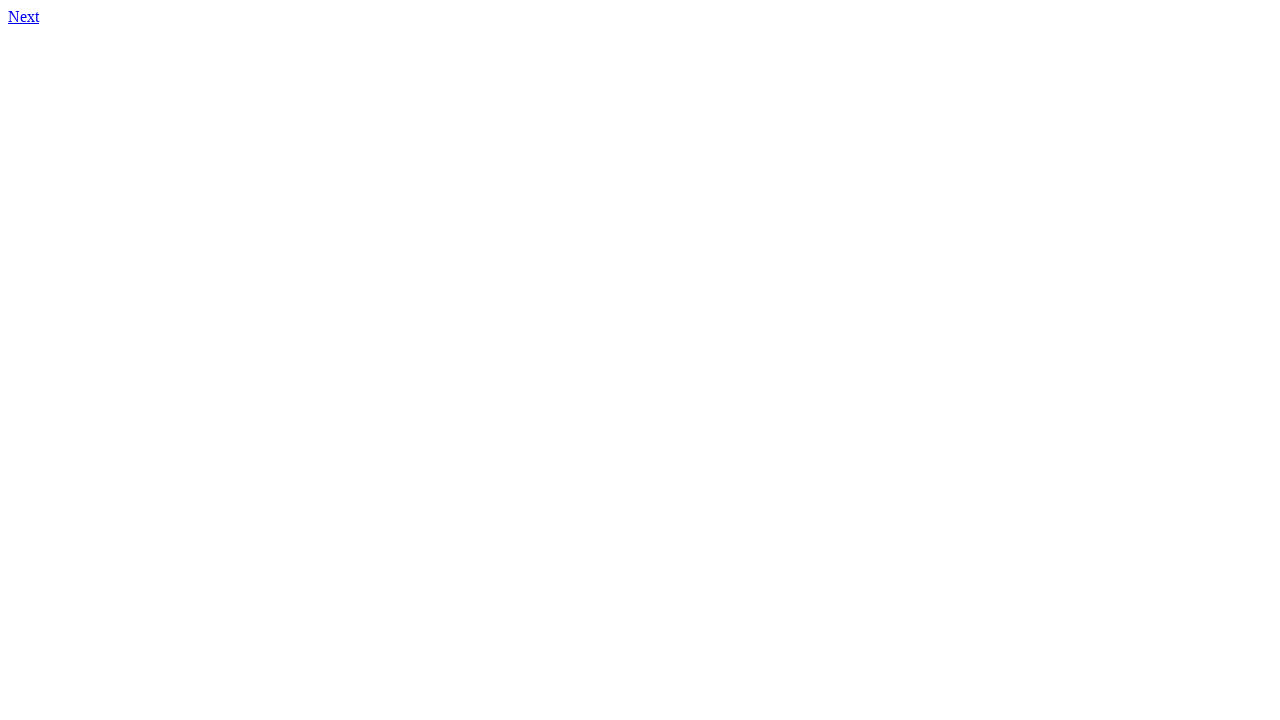

Clicked link to page 605.html at (24, 16) on xpath=//a[@href='605.html']
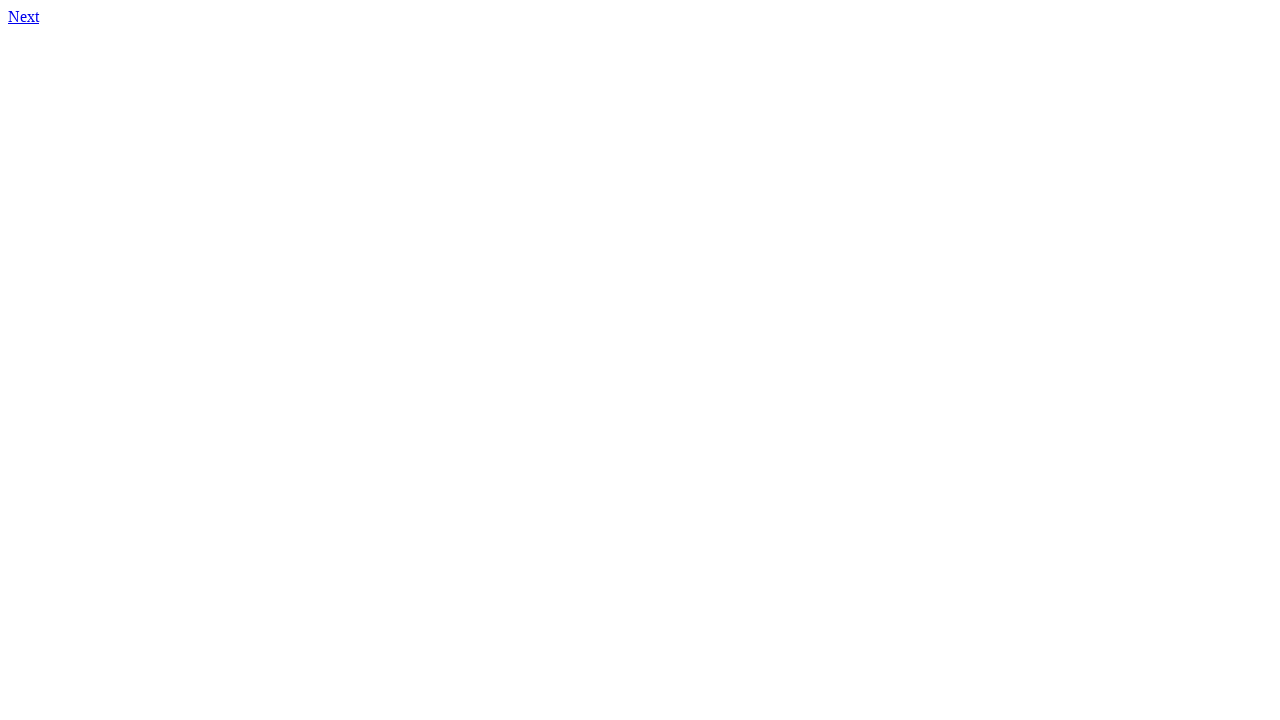

Clicked link to page 606.html at (24, 16) on xpath=//a[@href='606.html']
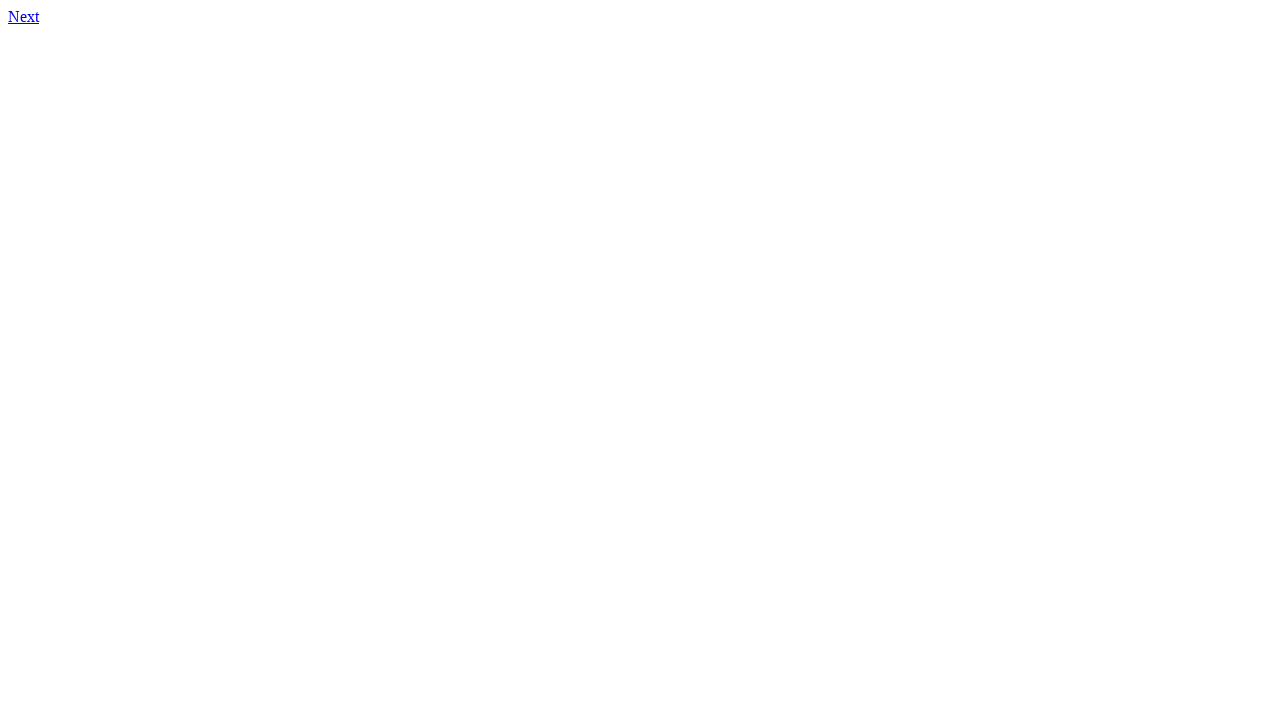

Clicked link to page 607.html at (24, 16) on xpath=//a[@href='607.html']
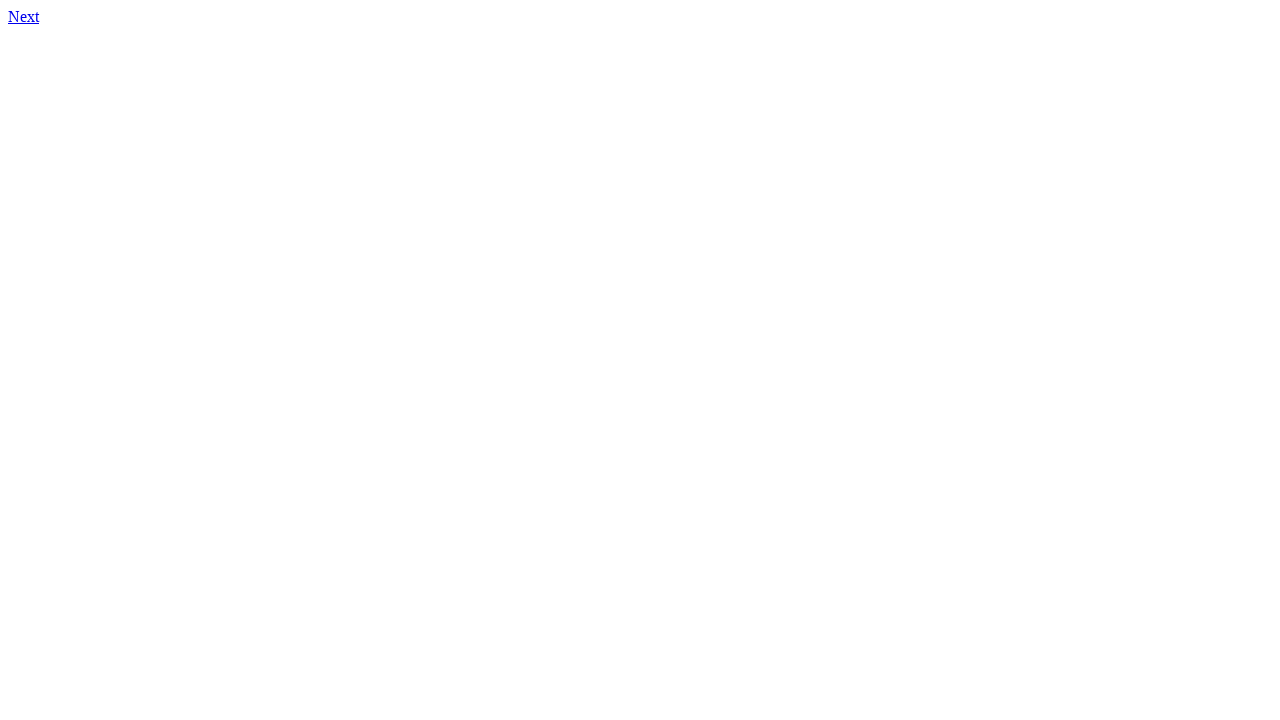

Clicked link to page 608.html at (24, 16) on xpath=//a[@href='608.html']
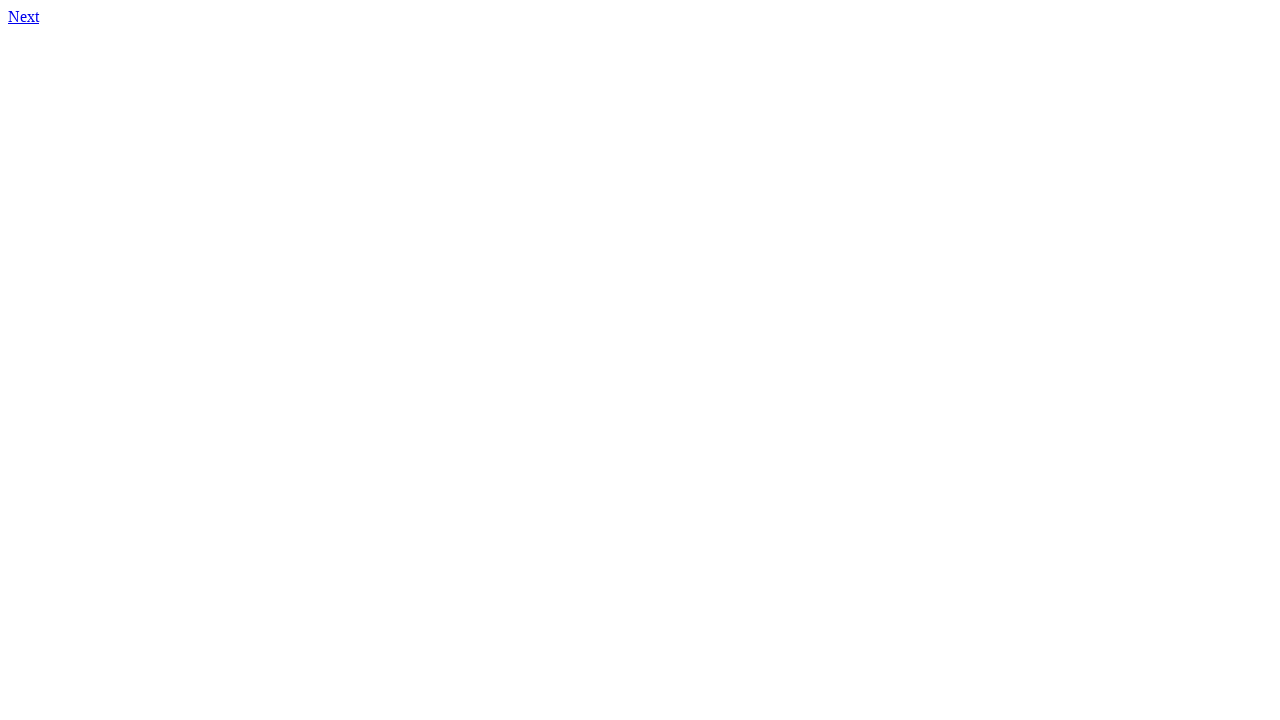

Clicked link to page 609.html at (24, 16) on xpath=//a[@href='609.html']
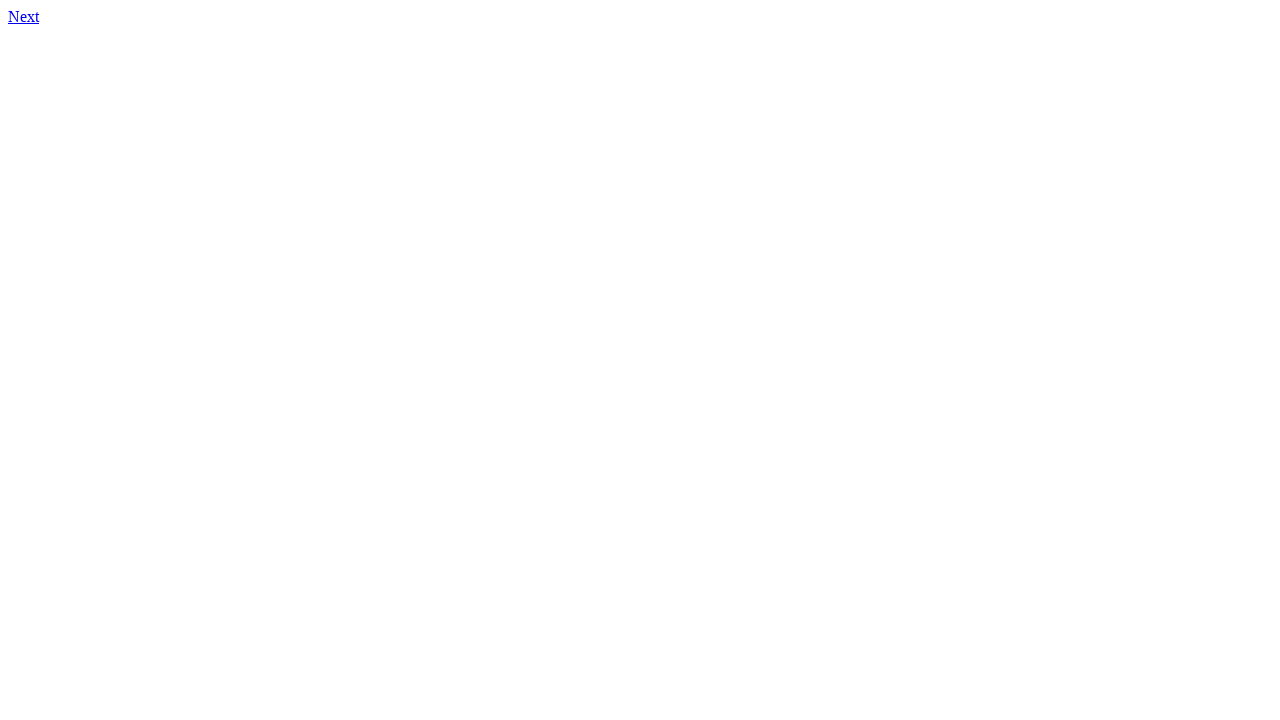

Clicked link to page 610.html at (24, 16) on xpath=//a[@href='610.html']
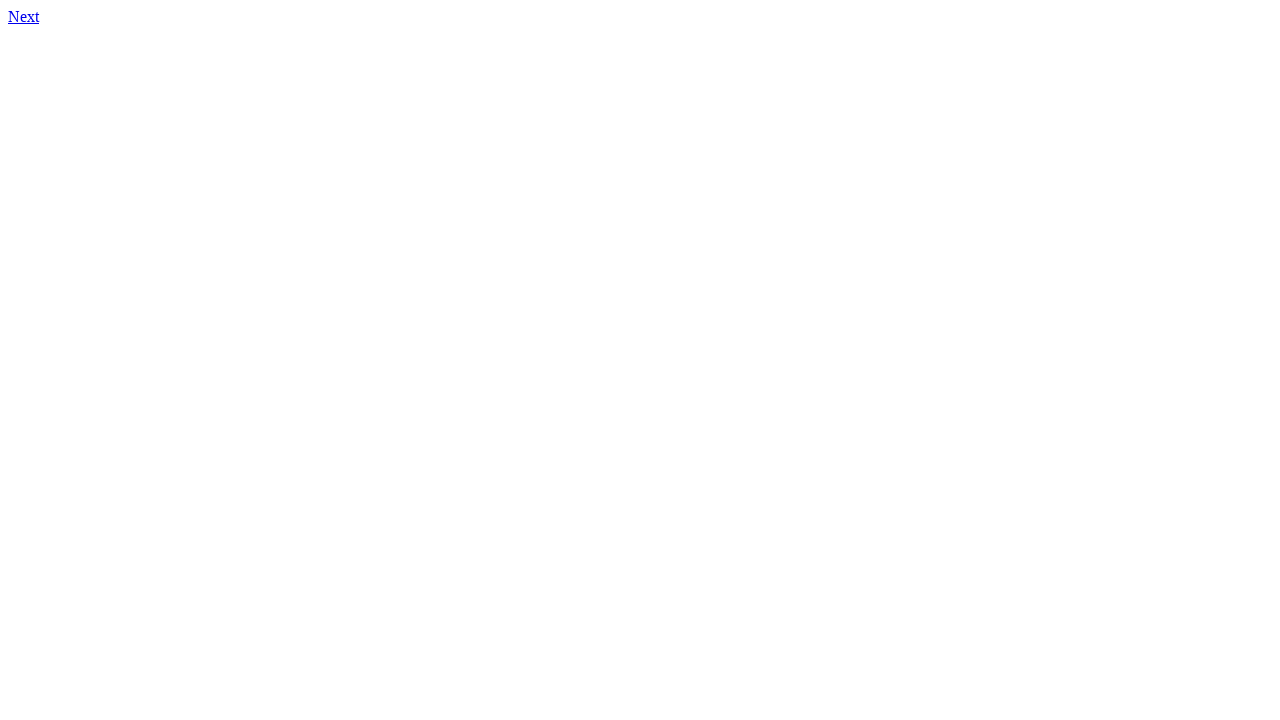

Clicked link to page 611.html at (24, 16) on xpath=//a[@href='611.html']
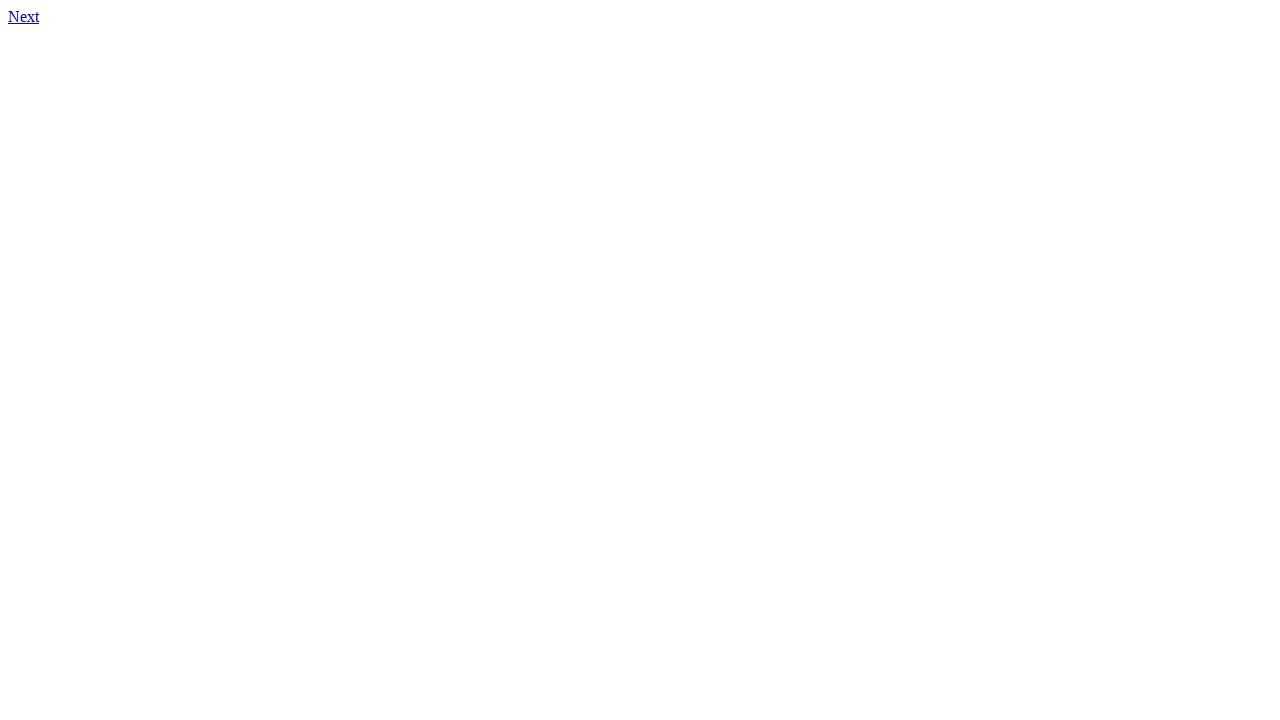

Clicked link to page 612.html at (24, 16) on xpath=//a[@href='612.html']
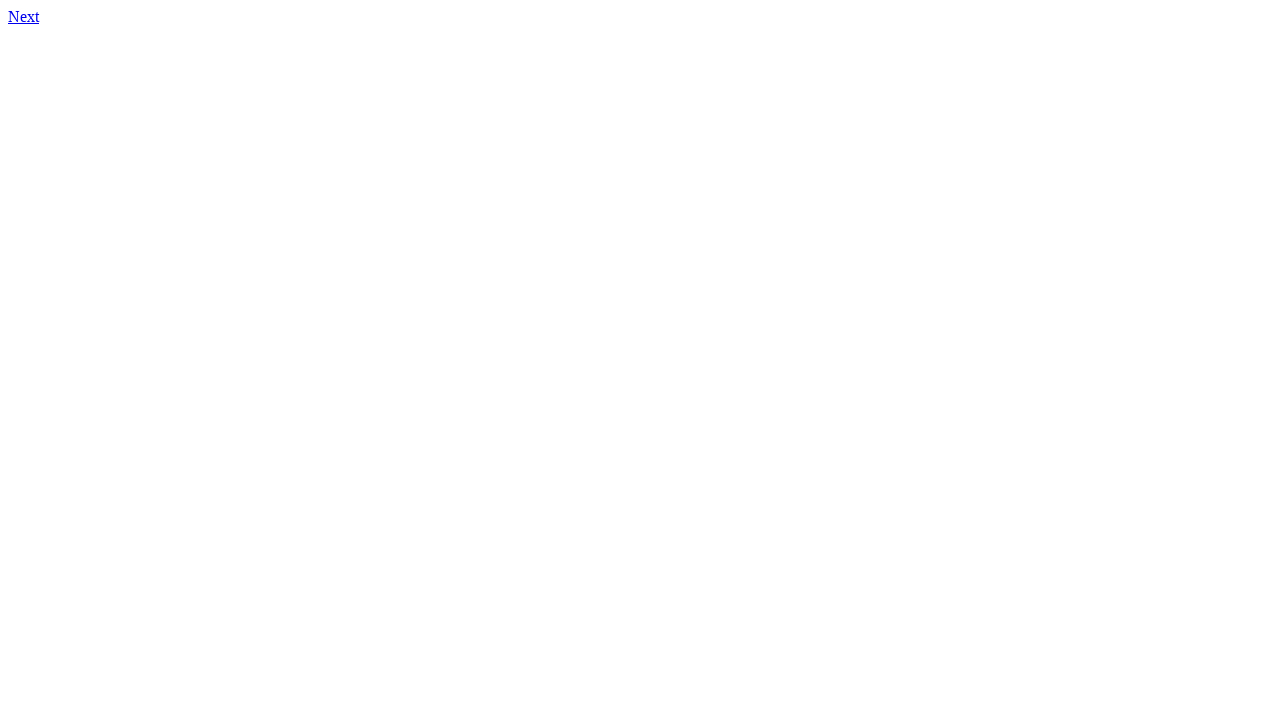

Clicked link to page 613.html at (24, 16) on xpath=//a[@href='613.html']
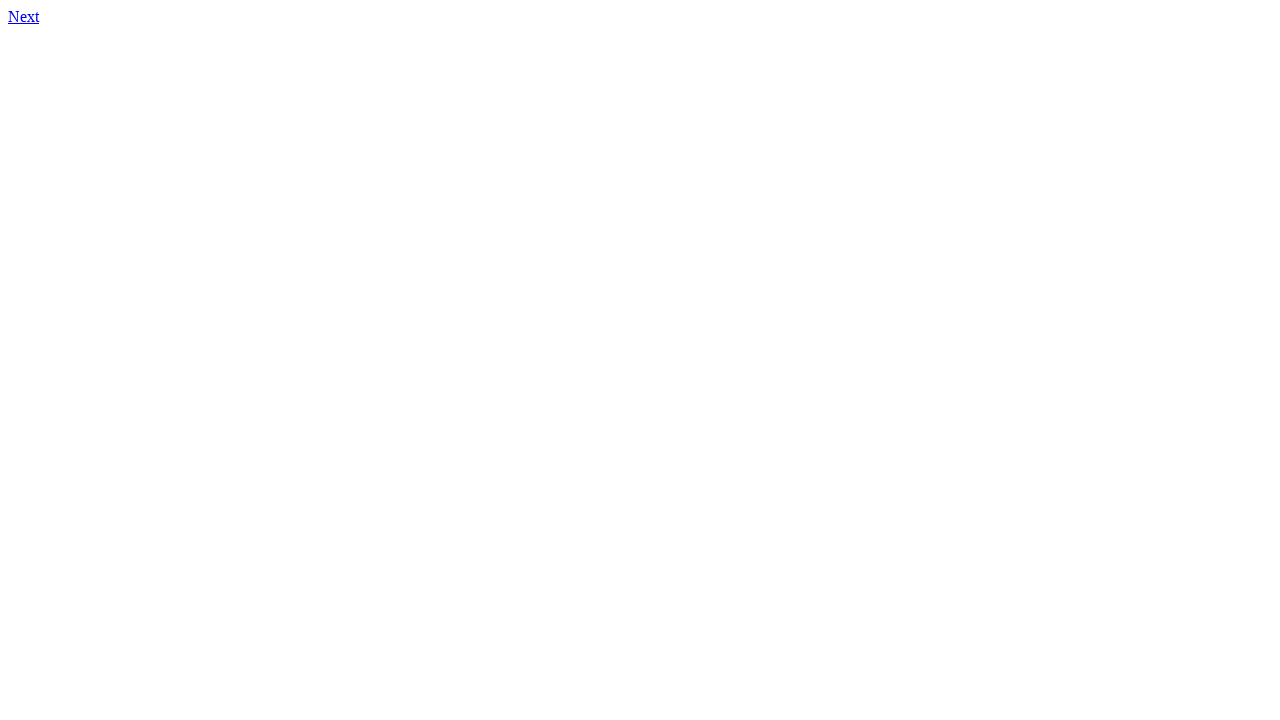

Clicked link to page 614.html at (24, 16) on xpath=//a[@href='614.html']
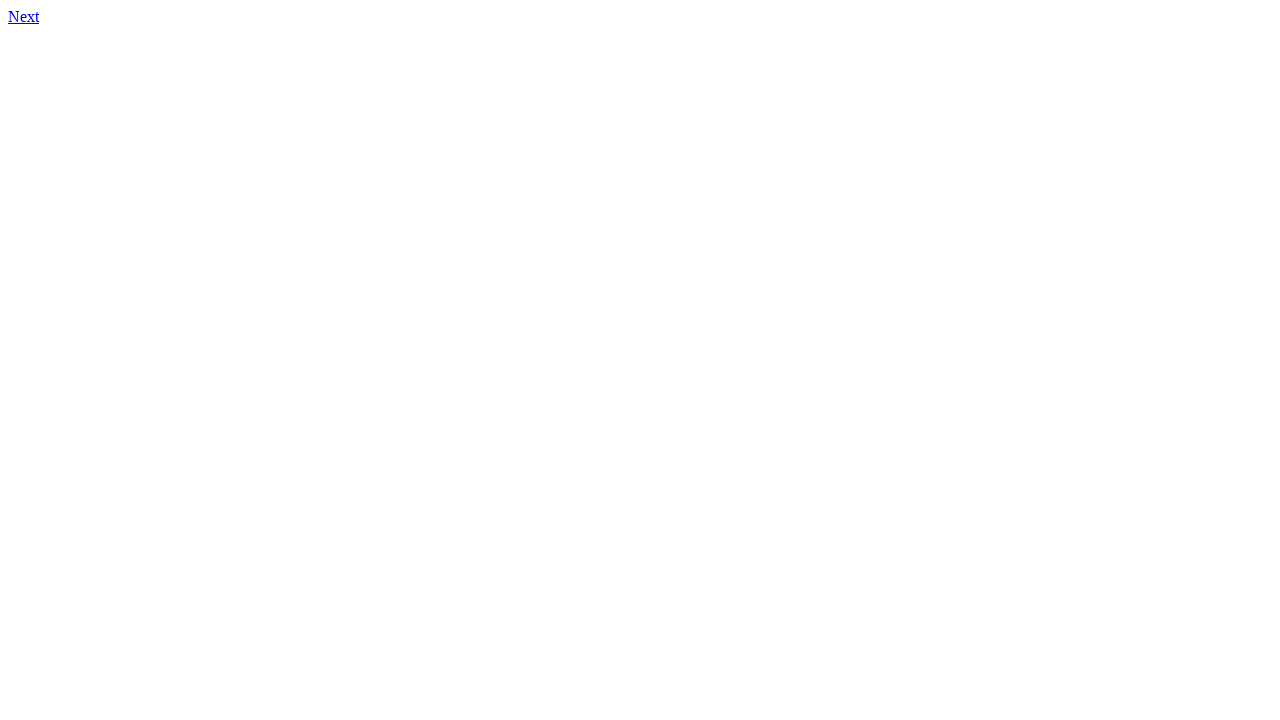

Clicked link to page 615.html at (24, 16) on xpath=//a[@href='615.html']
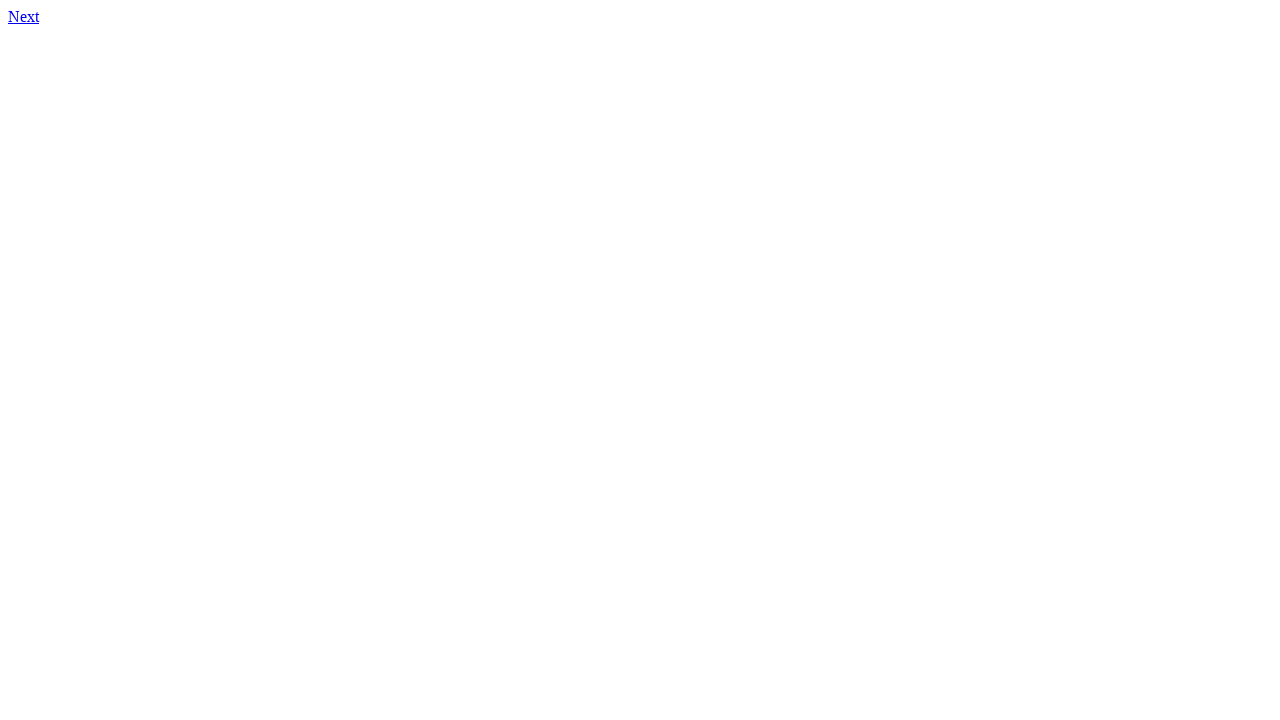

Clicked link to page 616.html at (24, 16) on xpath=//a[@href='616.html']
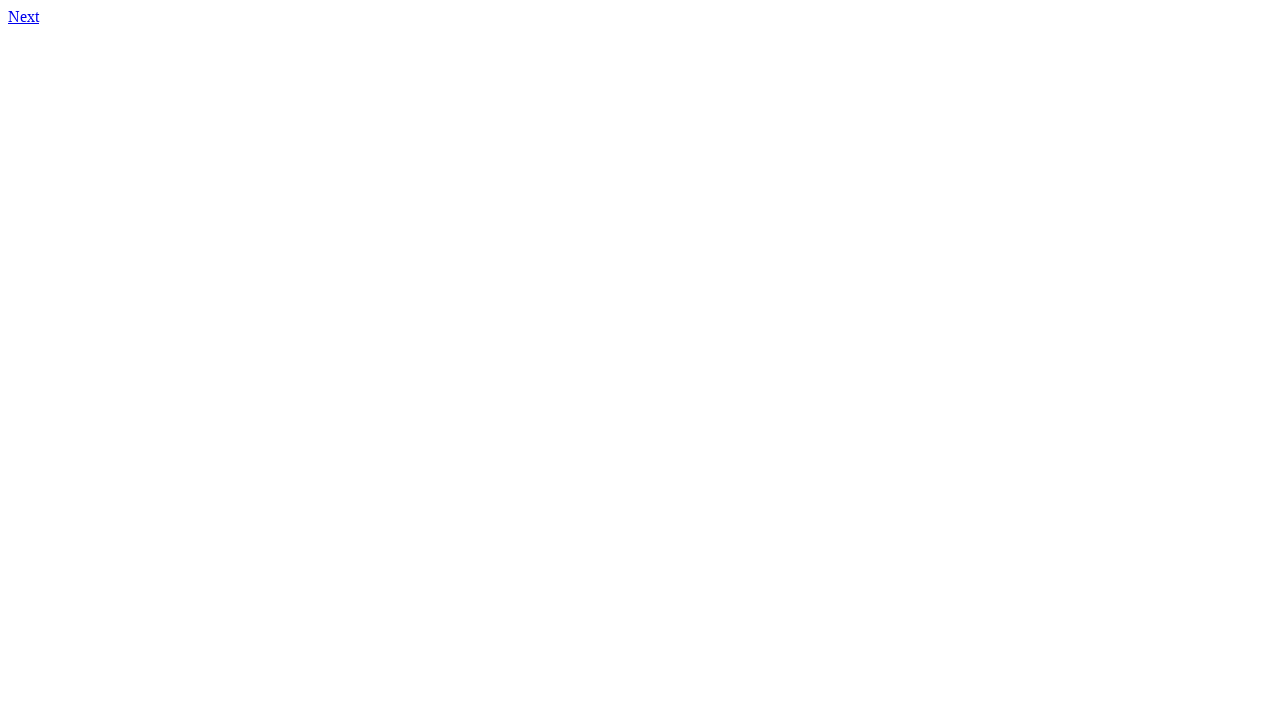

Clicked link to page 617.html at (24, 16) on xpath=//a[@href='617.html']
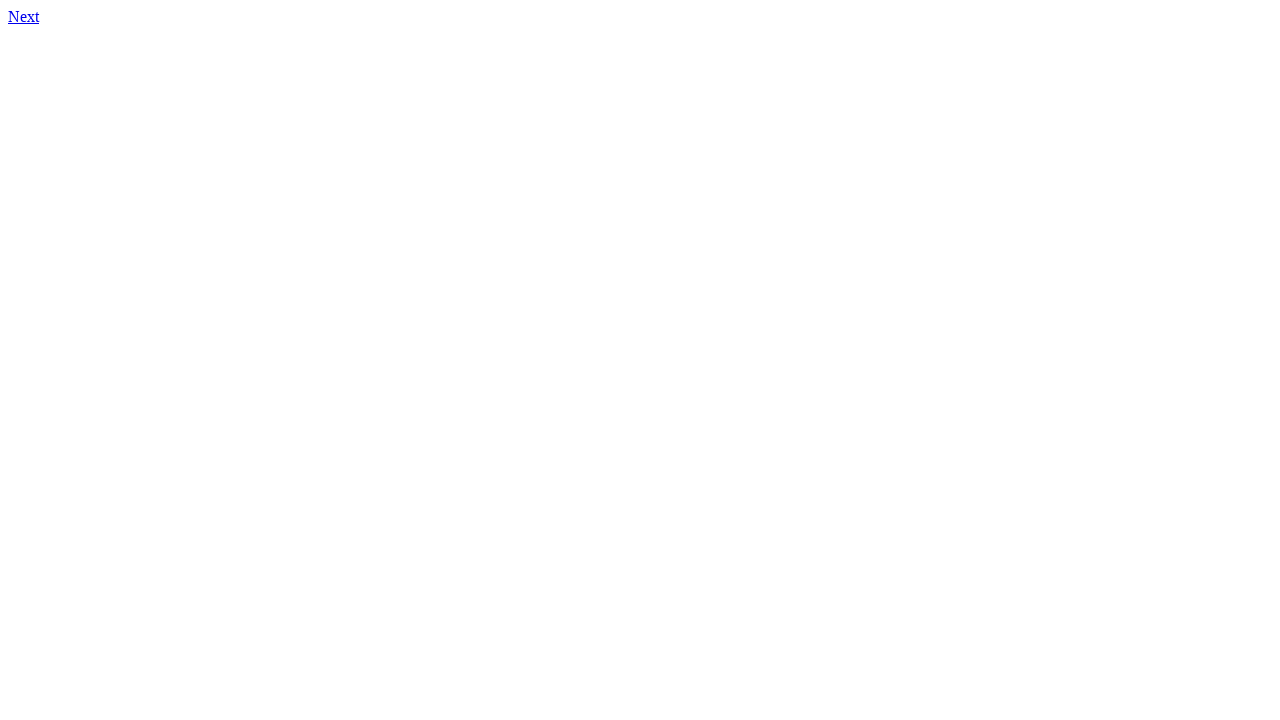

Clicked link to page 618.html at (24, 16) on xpath=//a[@href='618.html']
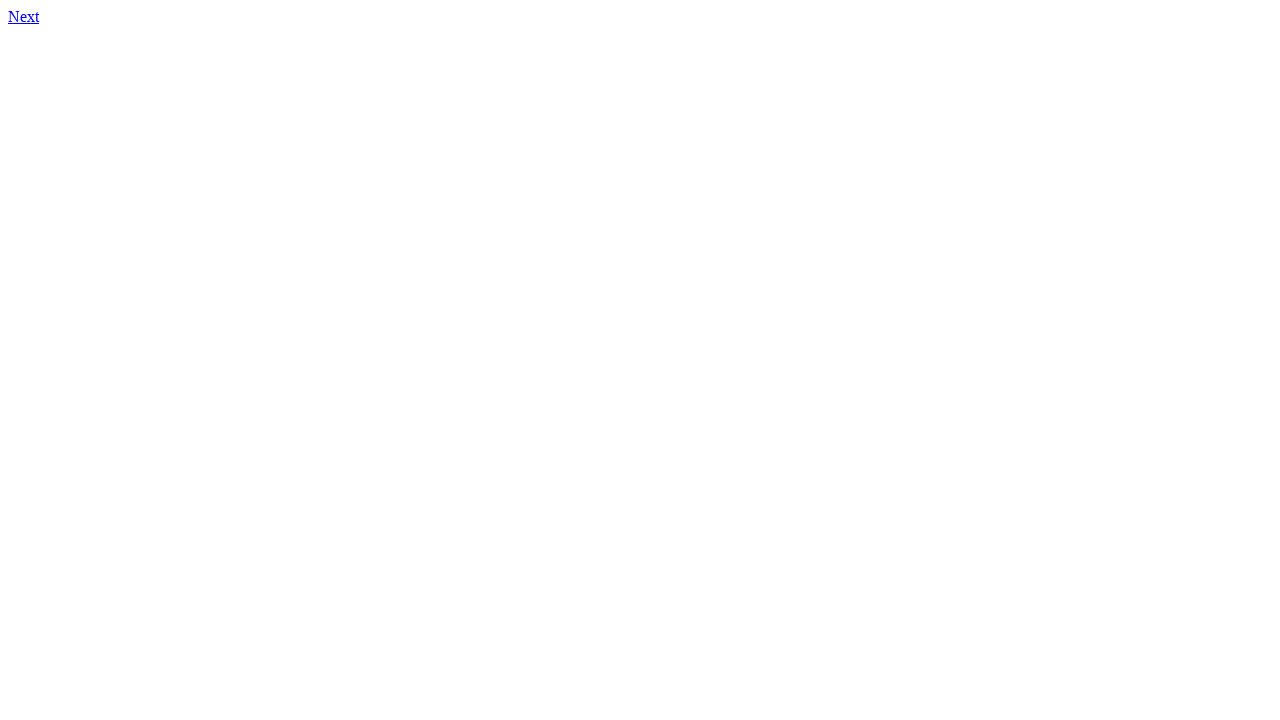

Clicked link to page 619.html at (24, 16) on xpath=//a[@href='619.html']
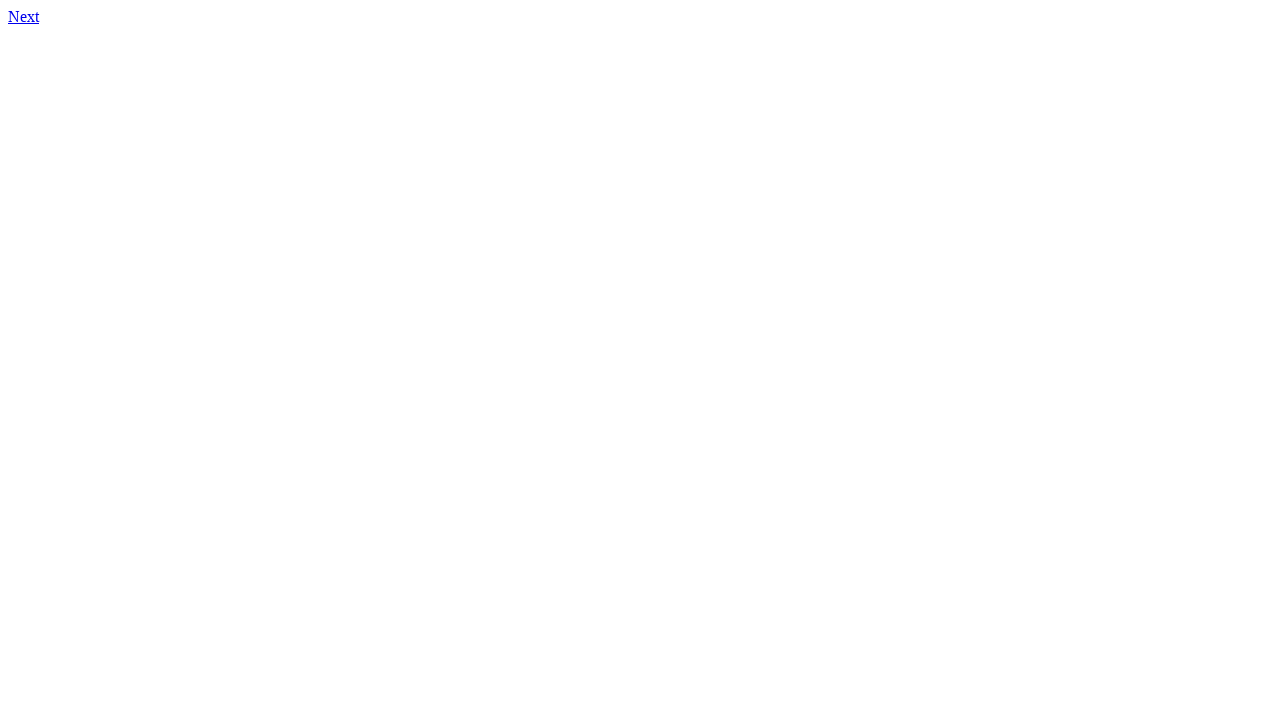

Clicked link to page 620.html at (24, 16) on xpath=//a[@href='620.html']
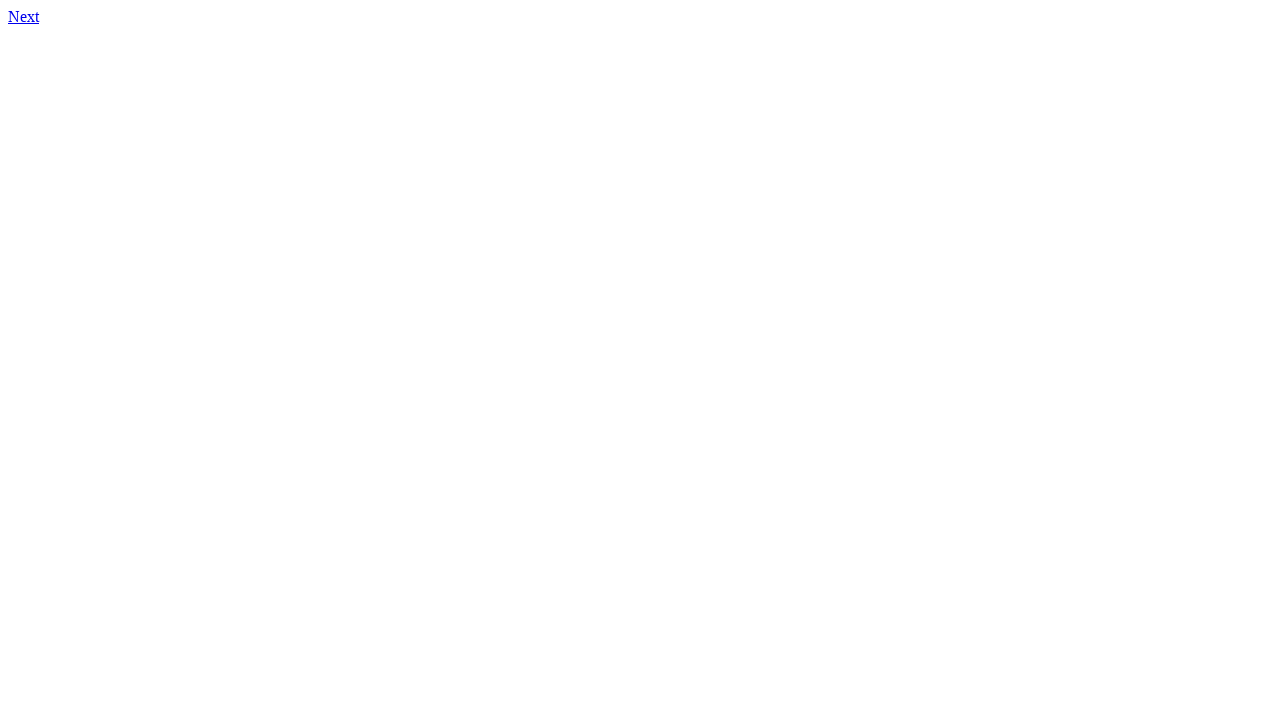

Clicked link to page 621.html at (24, 16) on xpath=//a[@href='621.html']
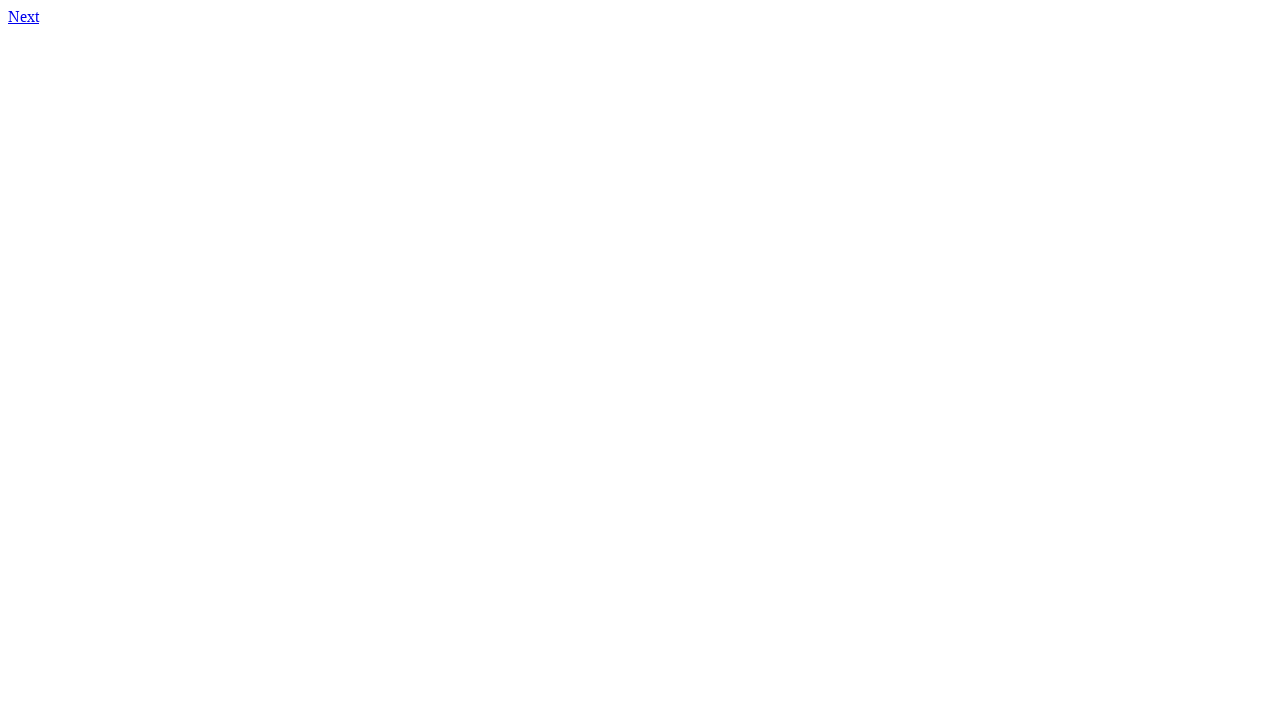

Clicked link to page 622.html at (24, 16) on xpath=//a[@href='622.html']
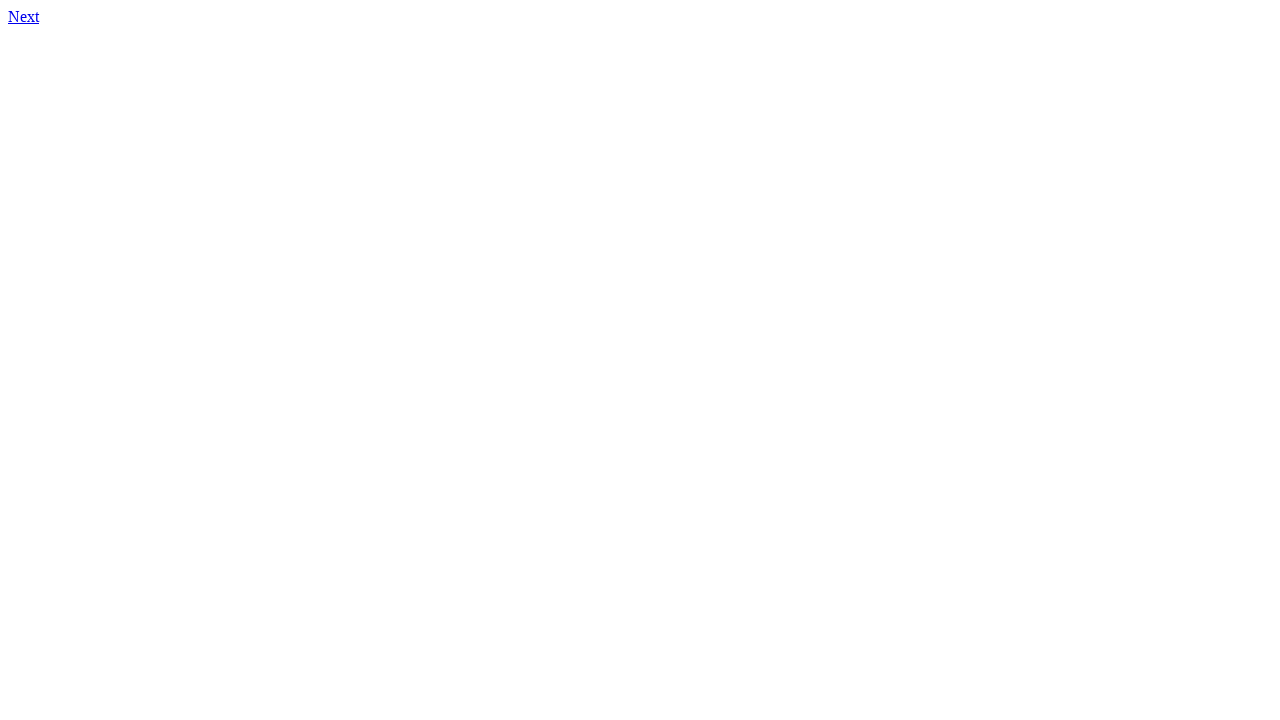

Clicked link to page 623.html at (24, 16) on xpath=//a[@href='623.html']
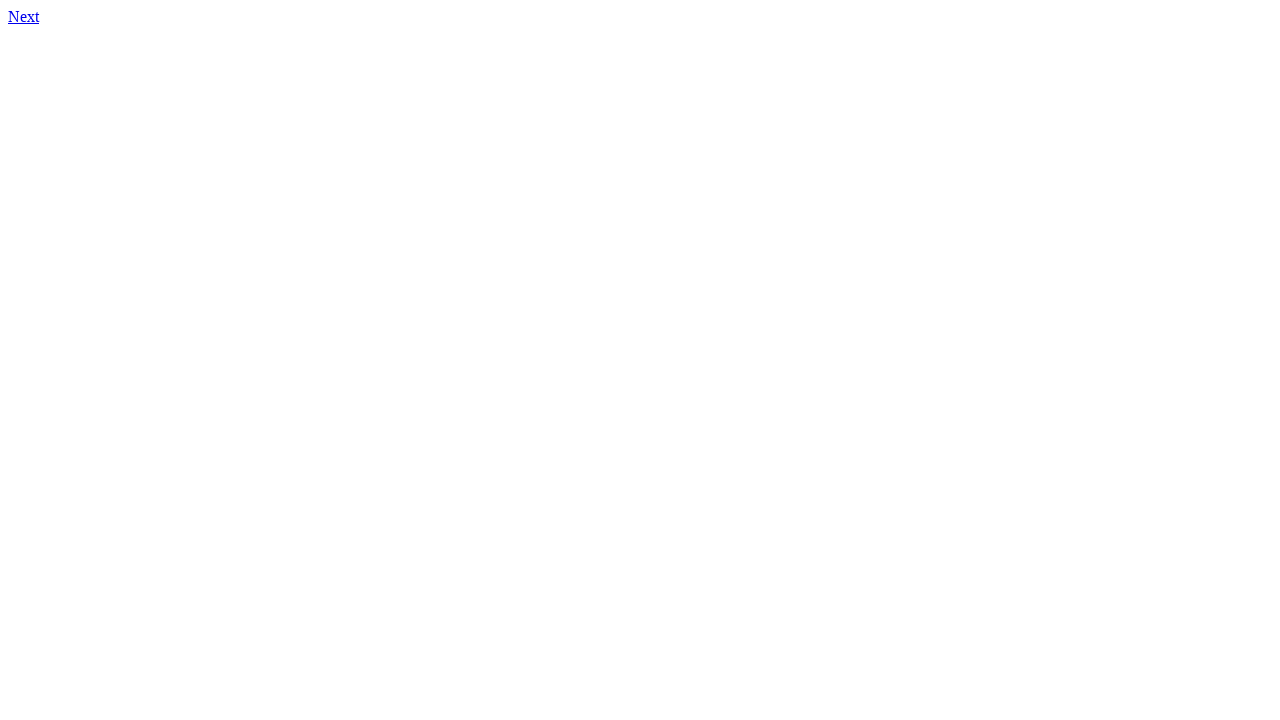

Clicked link to page 624.html at (24, 16) on xpath=//a[@href='624.html']
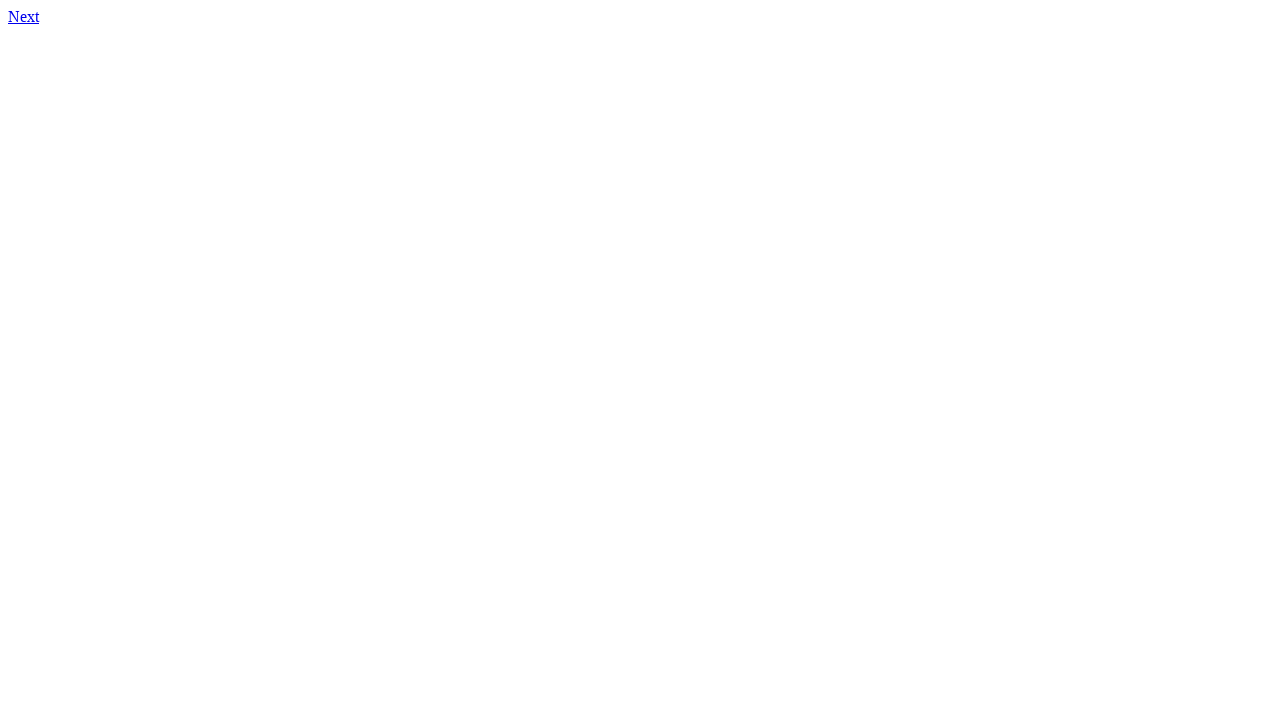

Clicked link to page 625.html at (24, 16) on xpath=//a[@href='625.html']
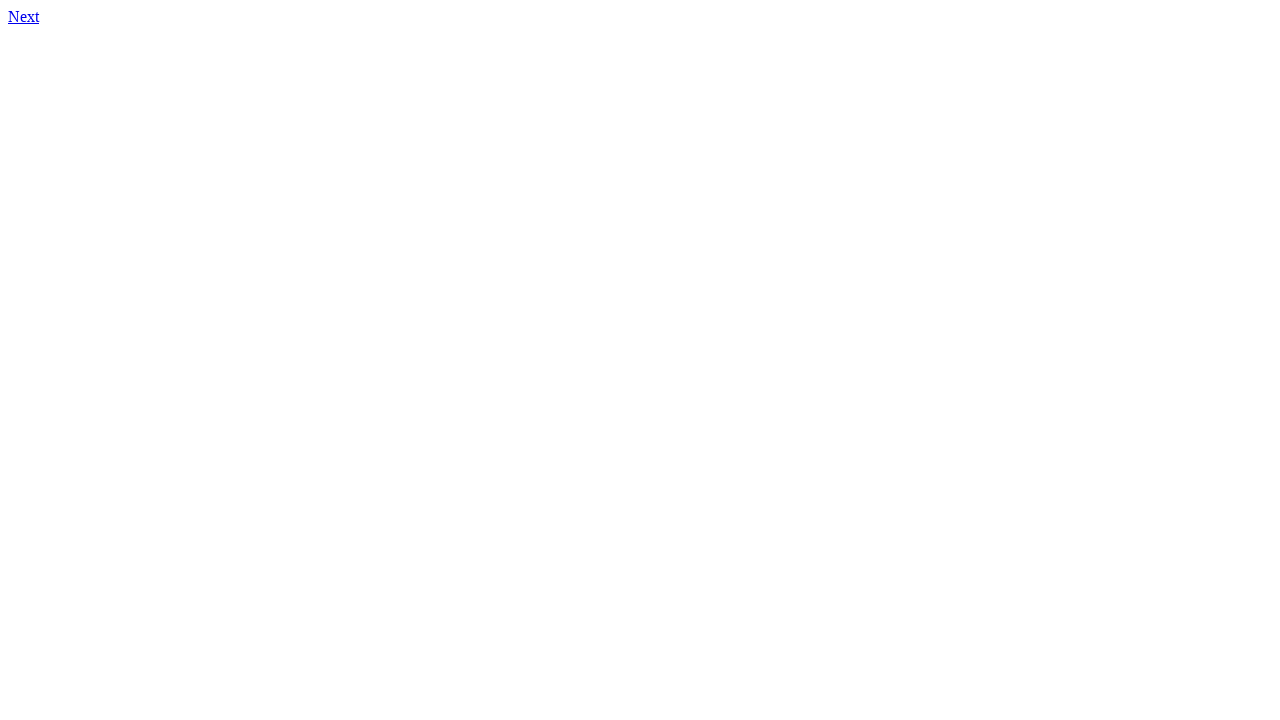

Clicked link to page 626.html at (24, 16) on xpath=//a[@href='626.html']
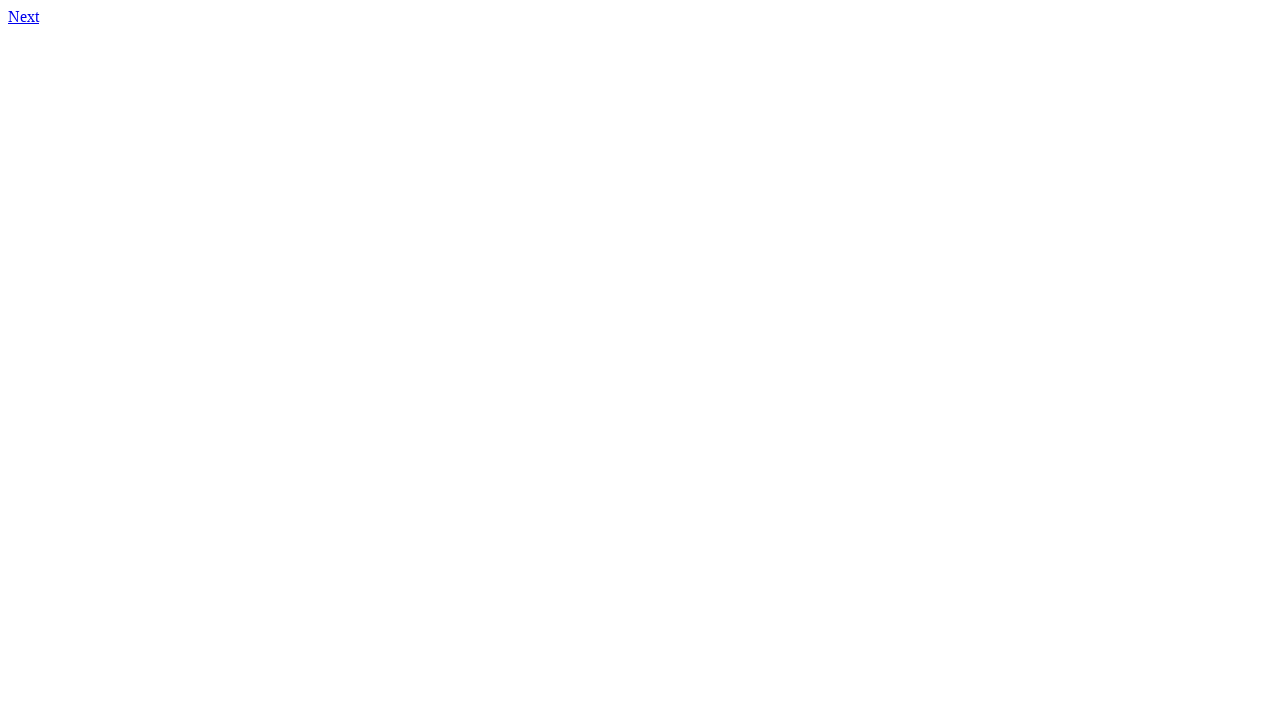

Clicked link to page 627.html at (24, 16) on xpath=//a[@href='627.html']
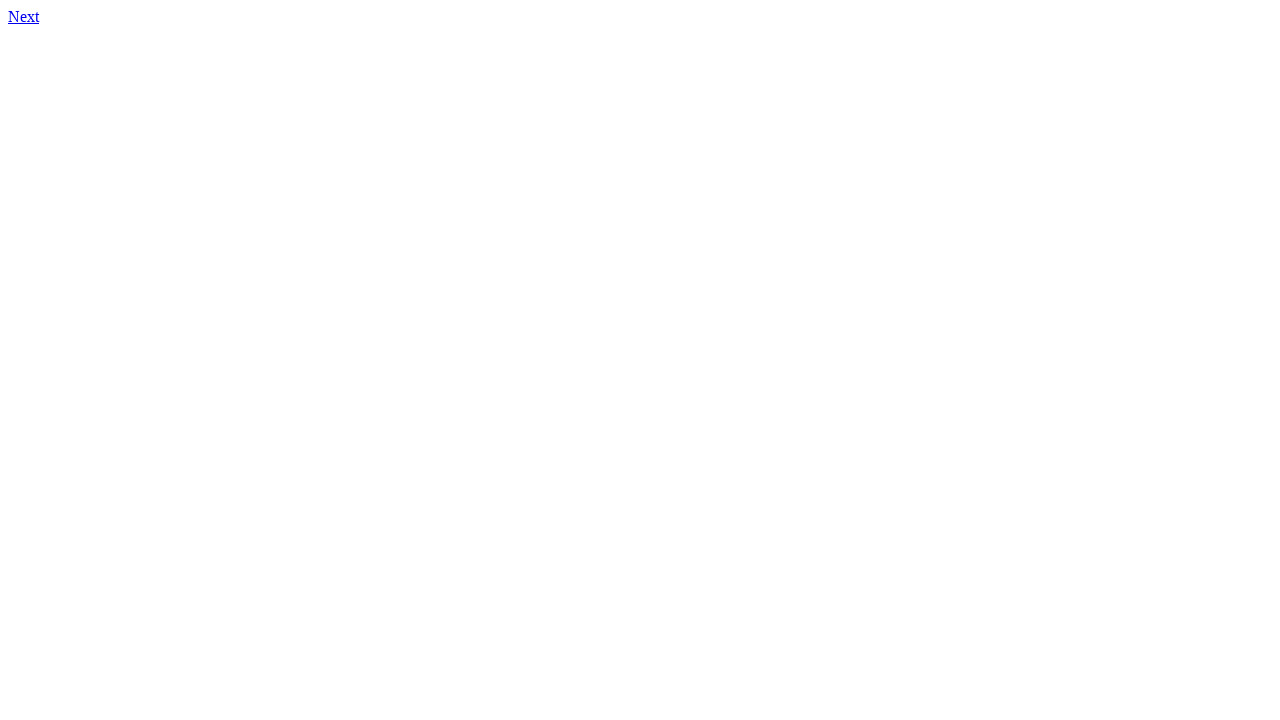

Clicked link to page 628.html at (24, 16) on xpath=//a[@href='628.html']
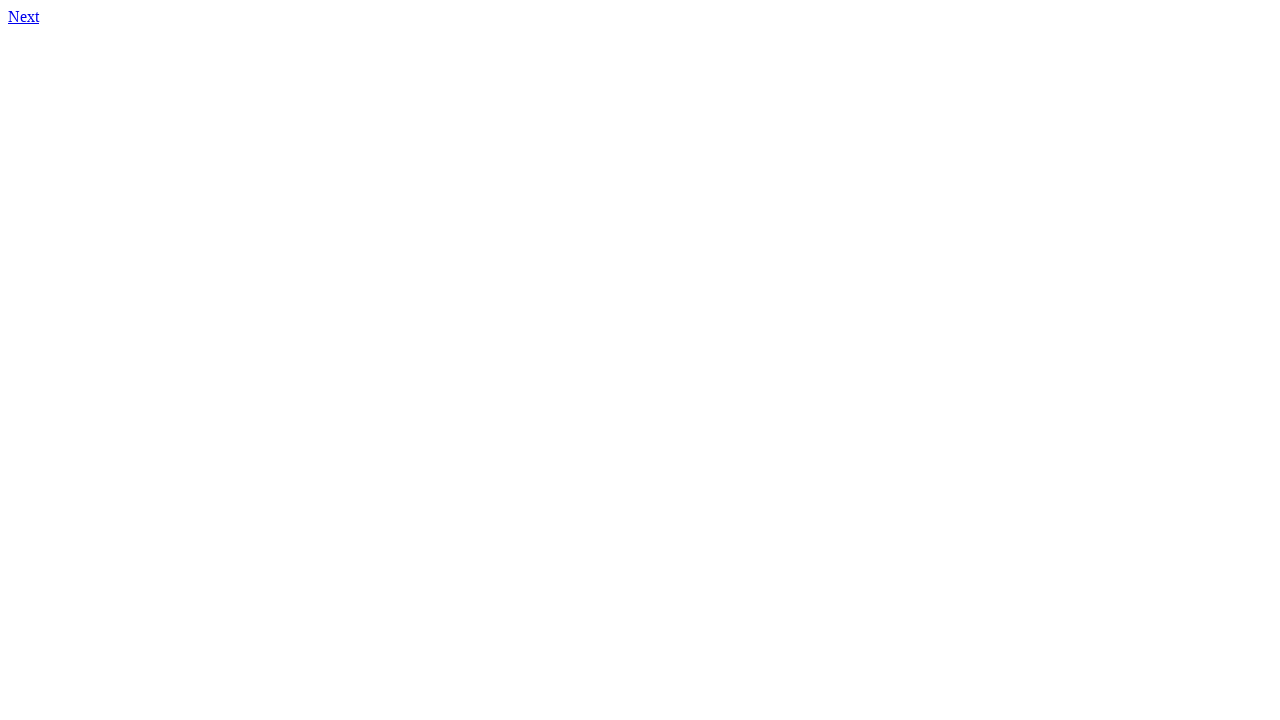

Clicked link to page 629.html at (24, 16) on xpath=//a[@href='629.html']
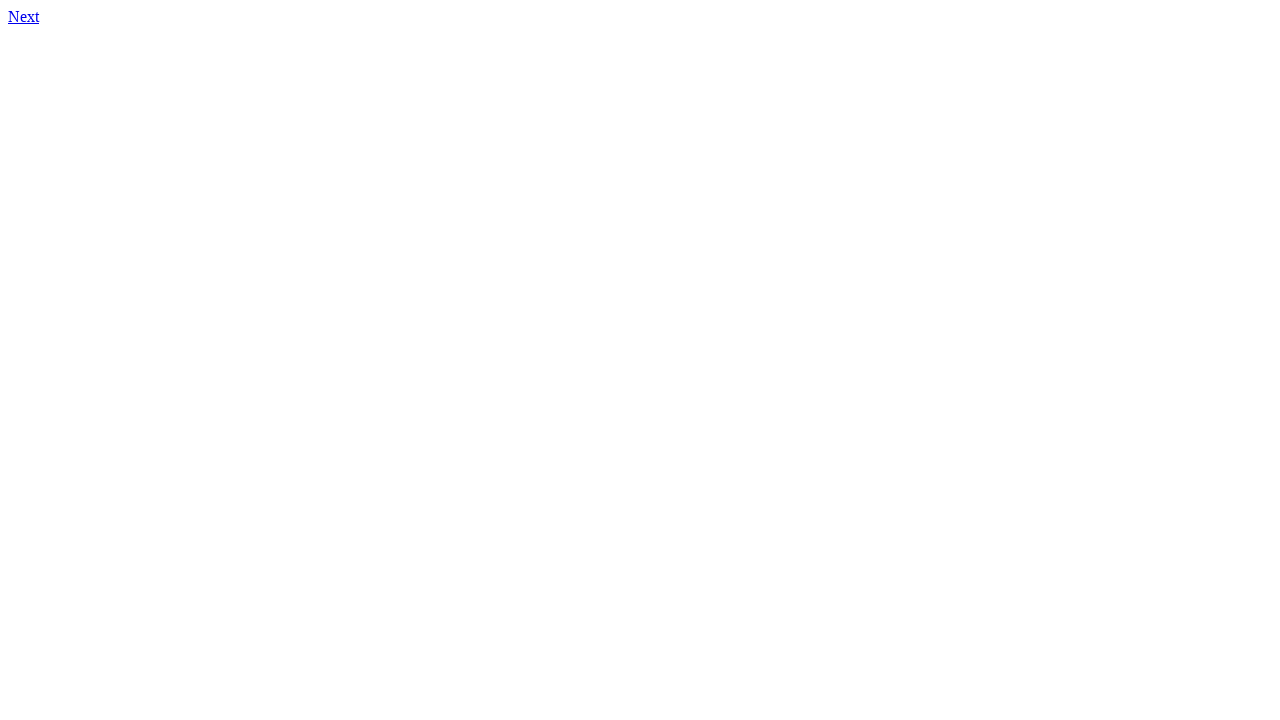

Clicked link to page 630.html at (24, 16) on xpath=//a[@href='630.html']
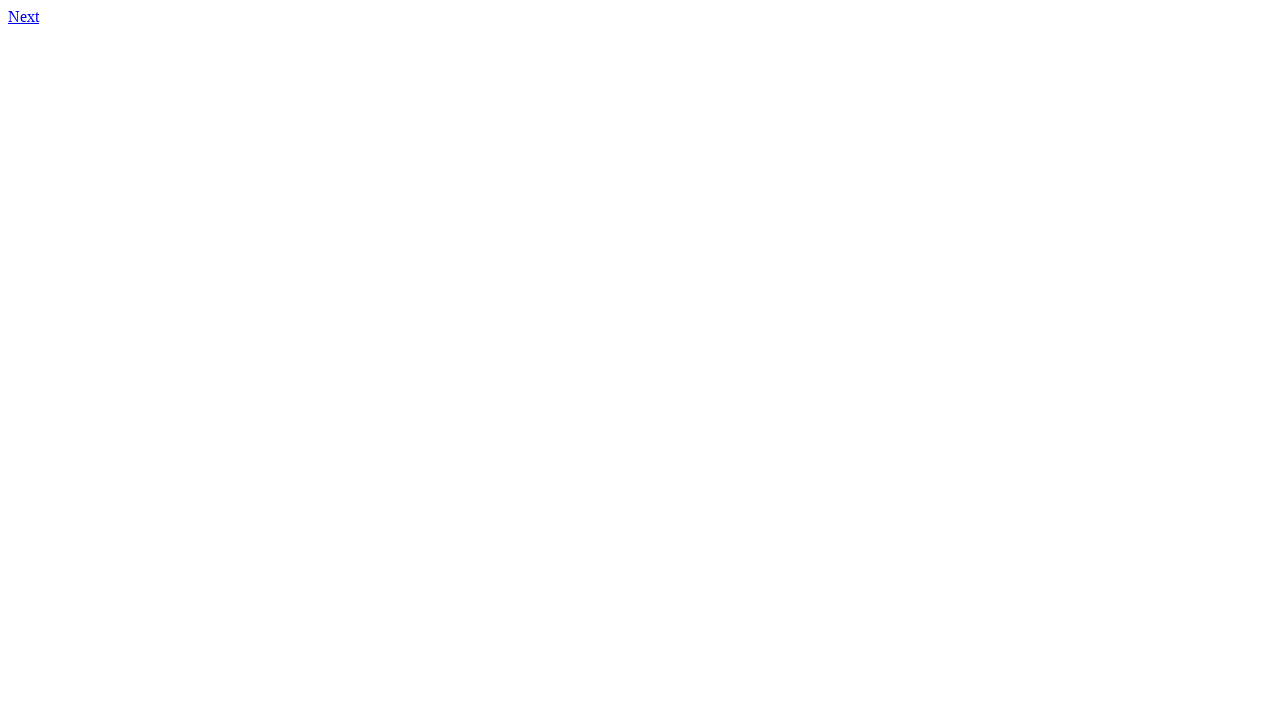

Clicked link to page 631.html at (24, 16) on xpath=//a[@href='631.html']
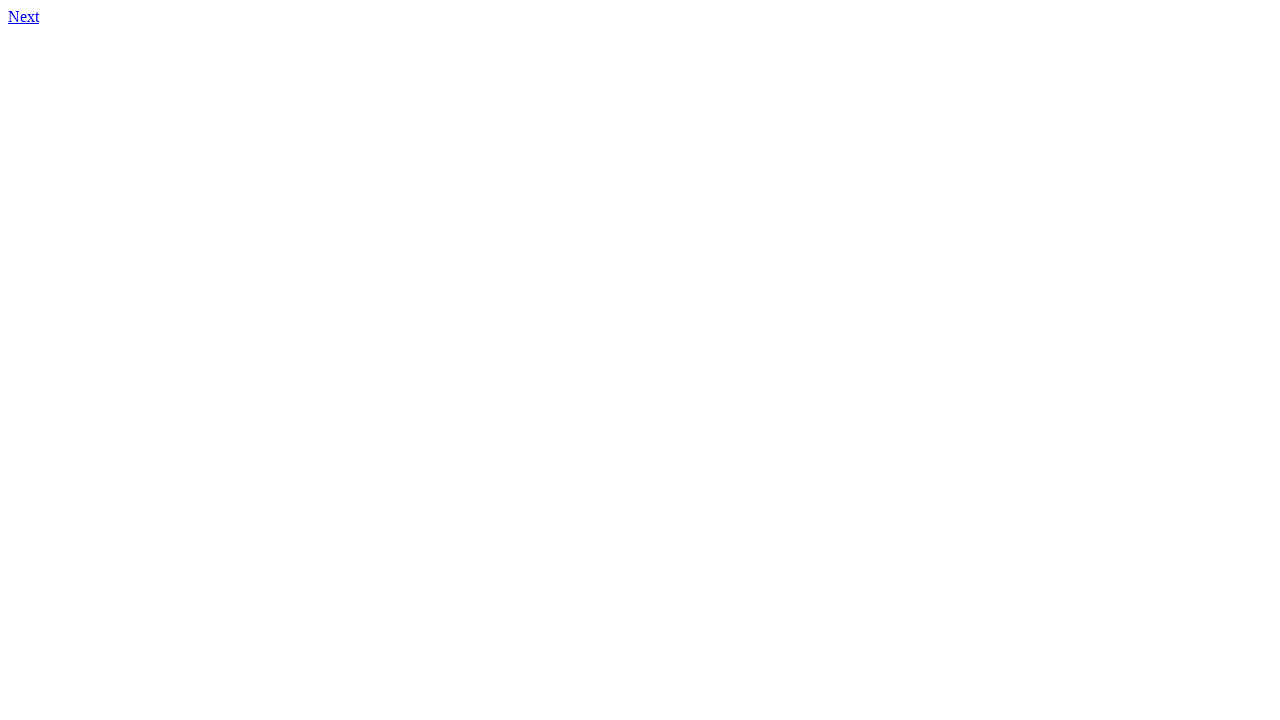

Clicked link to page 632.html at (24, 16) on xpath=//a[@href='632.html']
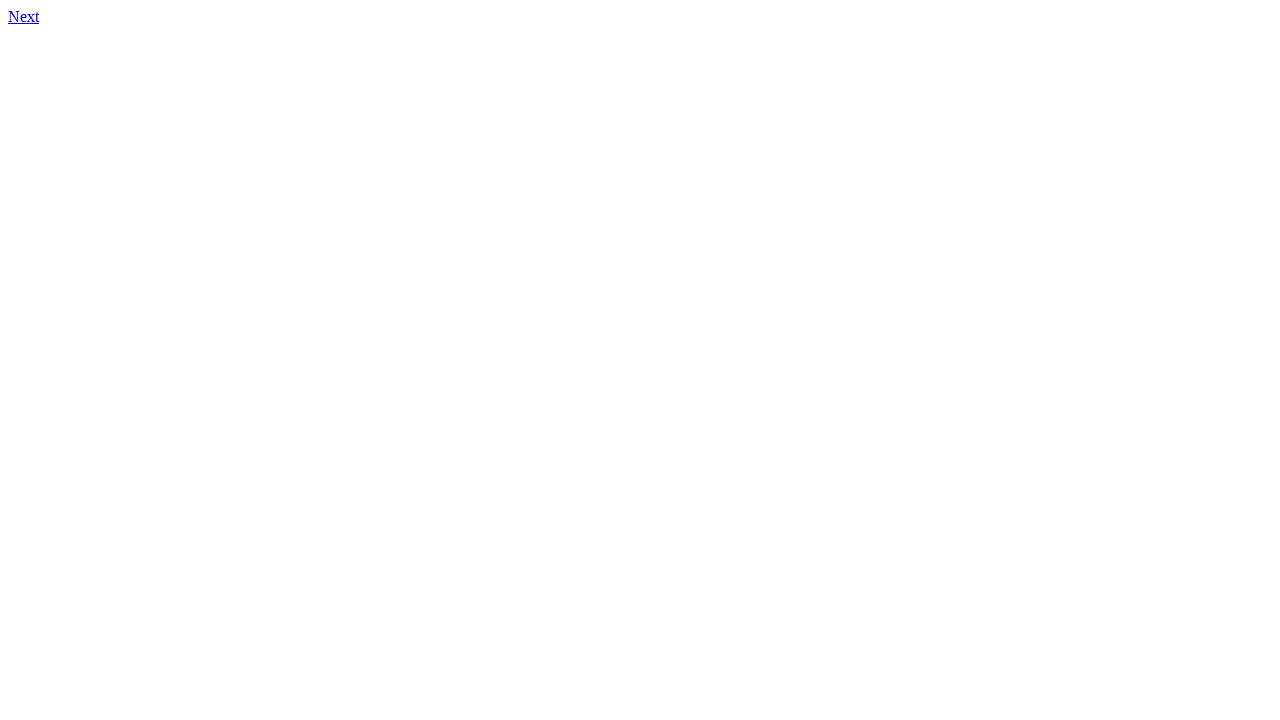

Clicked link to page 633.html at (24, 16) on xpath=//a[@href='633.html']
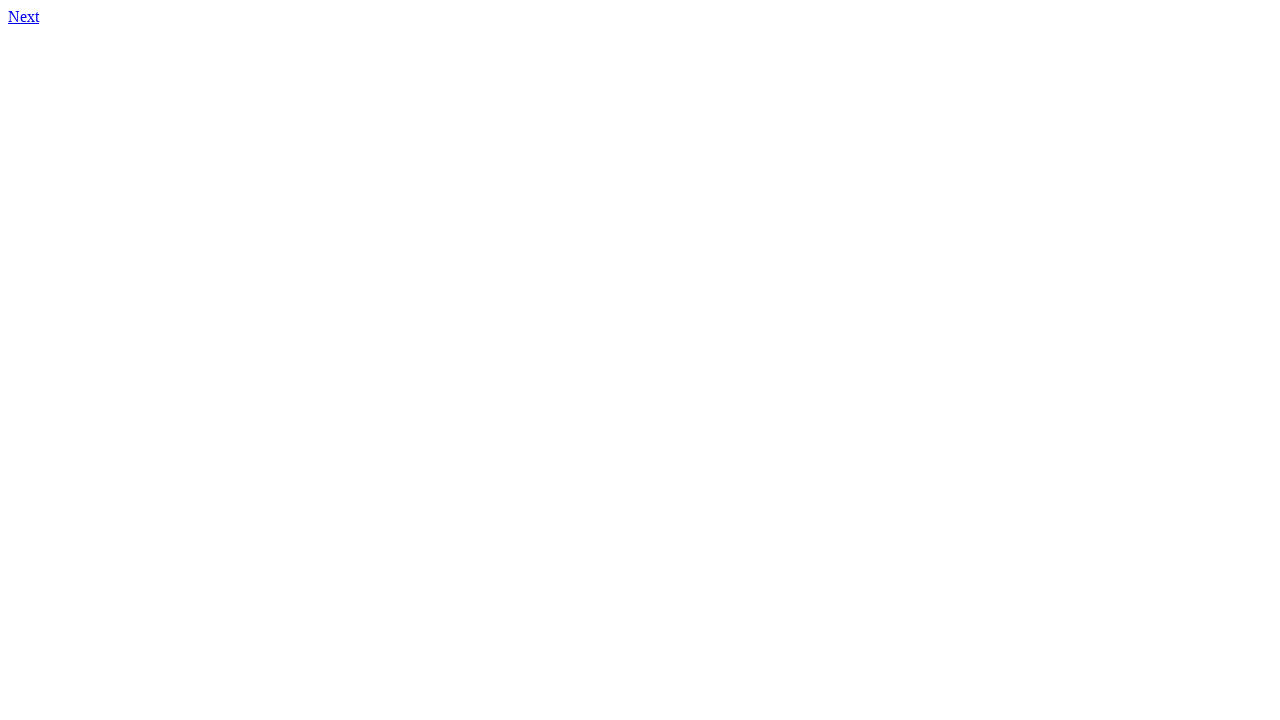

Clicked link to page 634.html at (24, 16) on xpath=//a[@href='634.html']
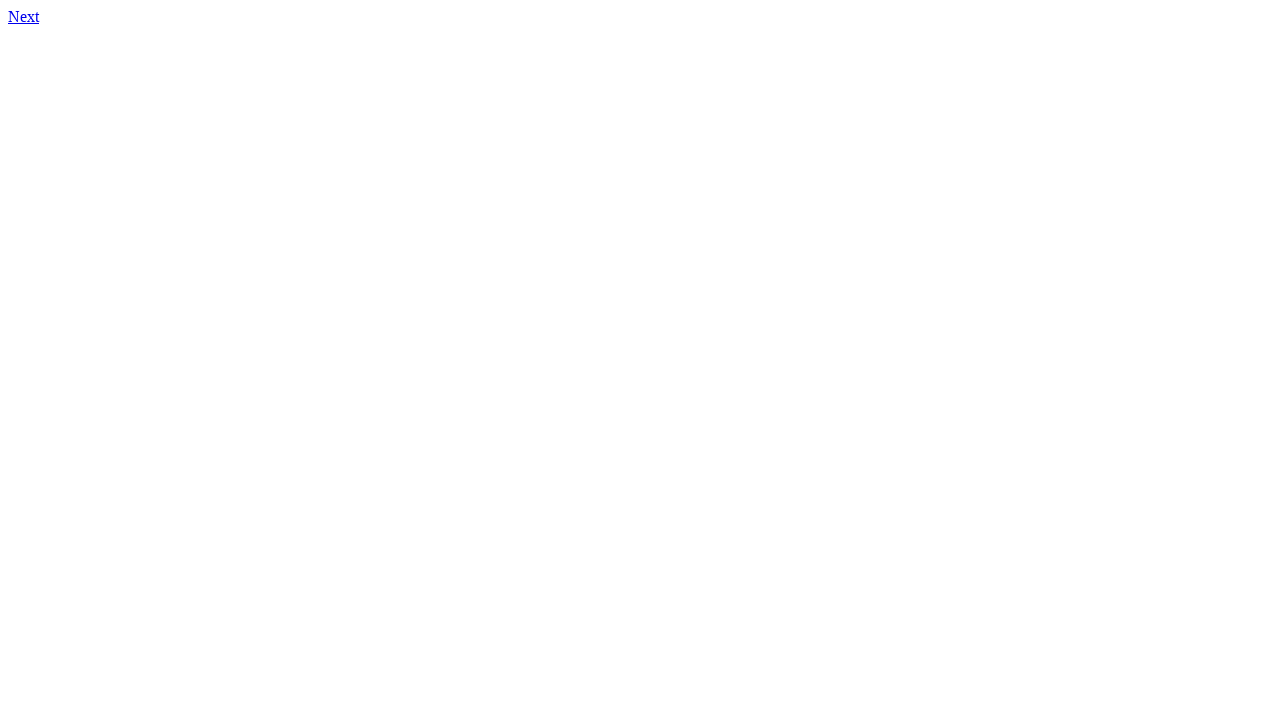

Clicked link to page 635.html at (24, 16) on xpath=//a[@href='635.html']
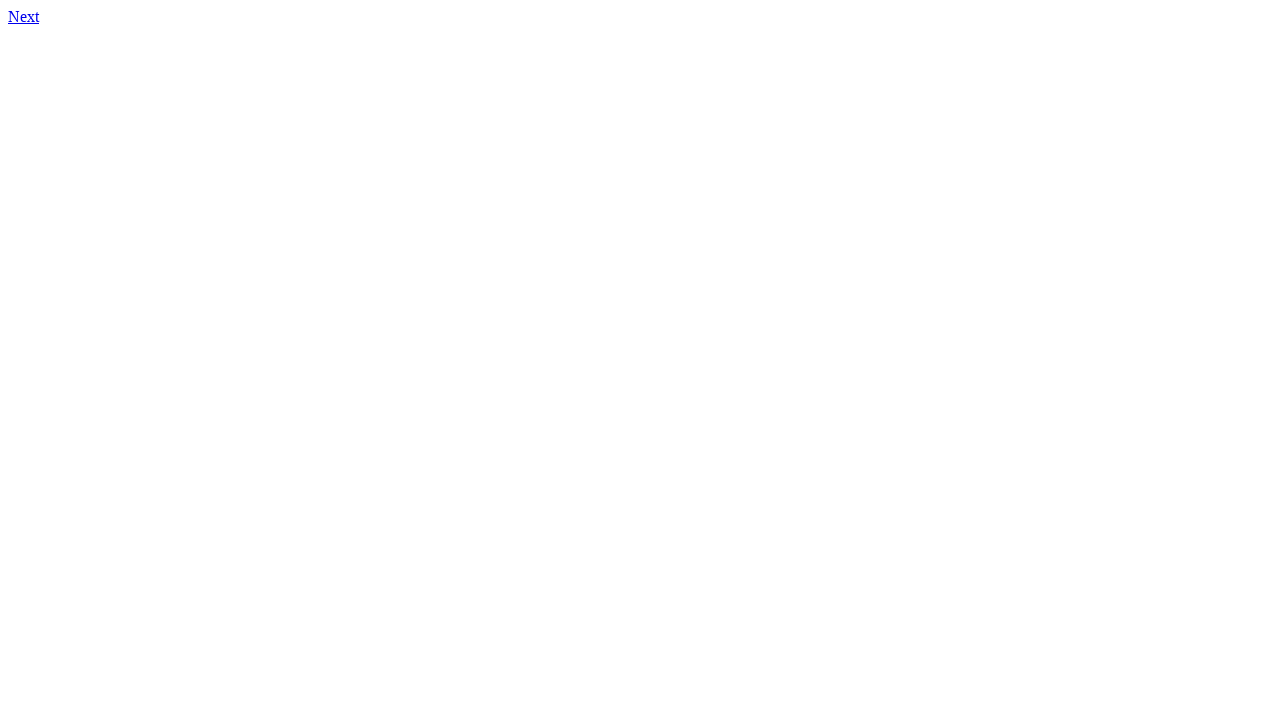

Clicked link to page 636.html at (24, 16) on xpath=//a[@href='636.html']
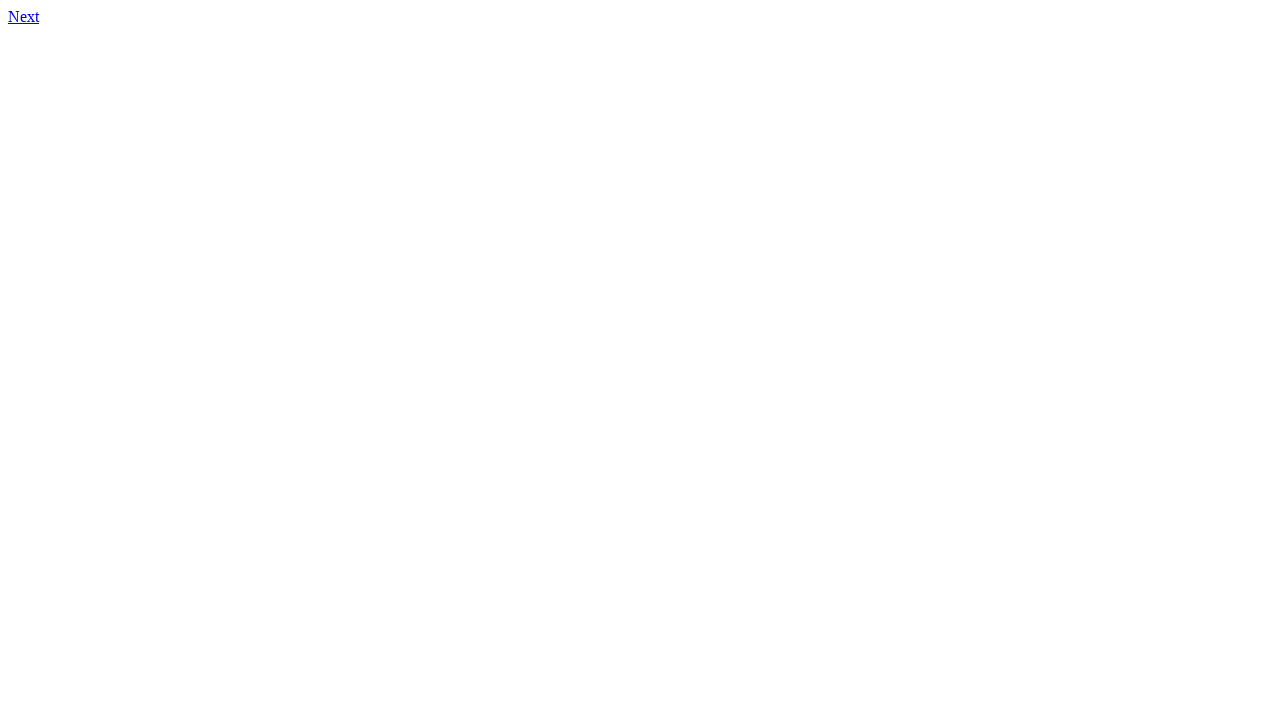

Clicked link to page 637.html at (24, 16) on xpath=//a[@href='637.html']
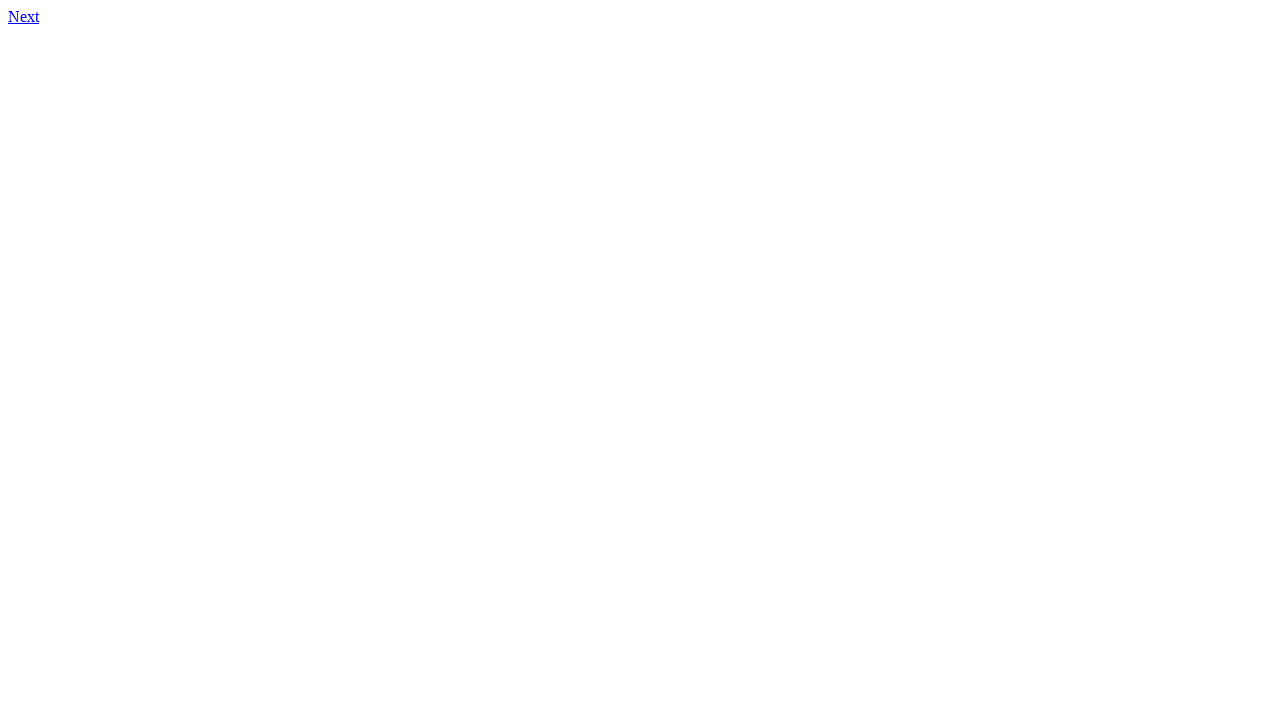

Clicked link to page 638.html at (24, 16) on xpath=//a[@href='638.html']
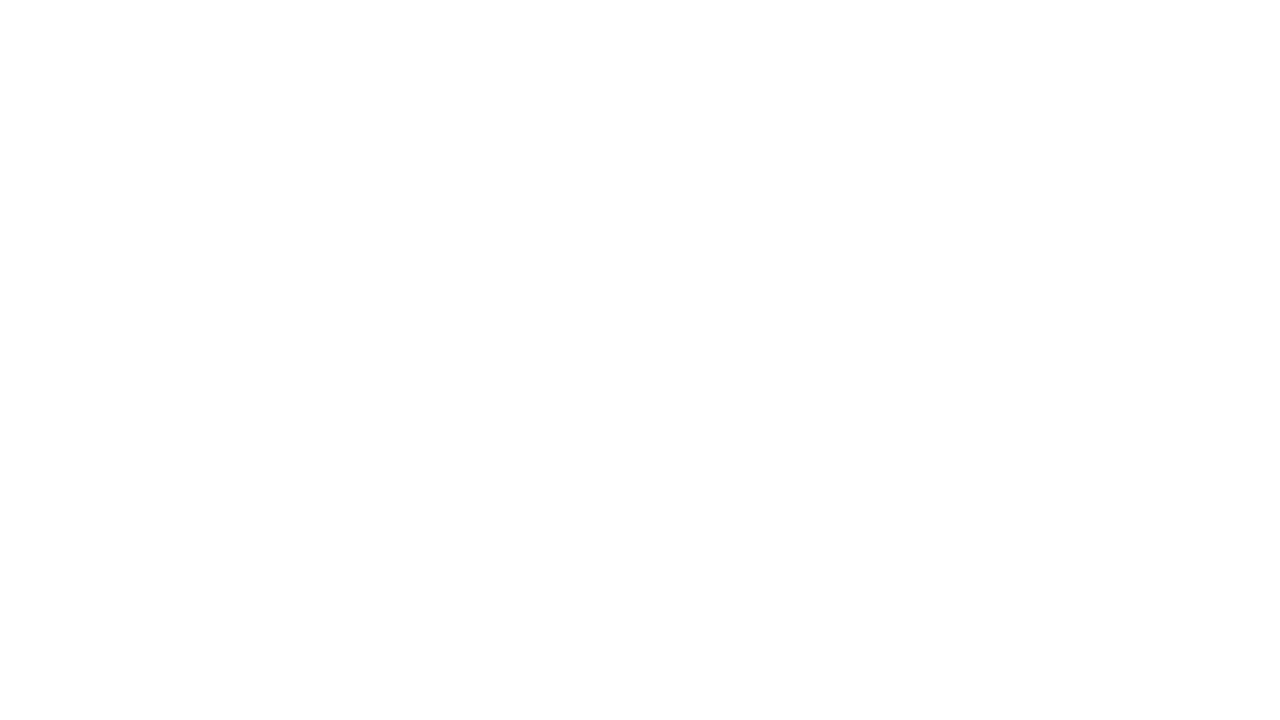

Navigation stopped - no link found on page 639
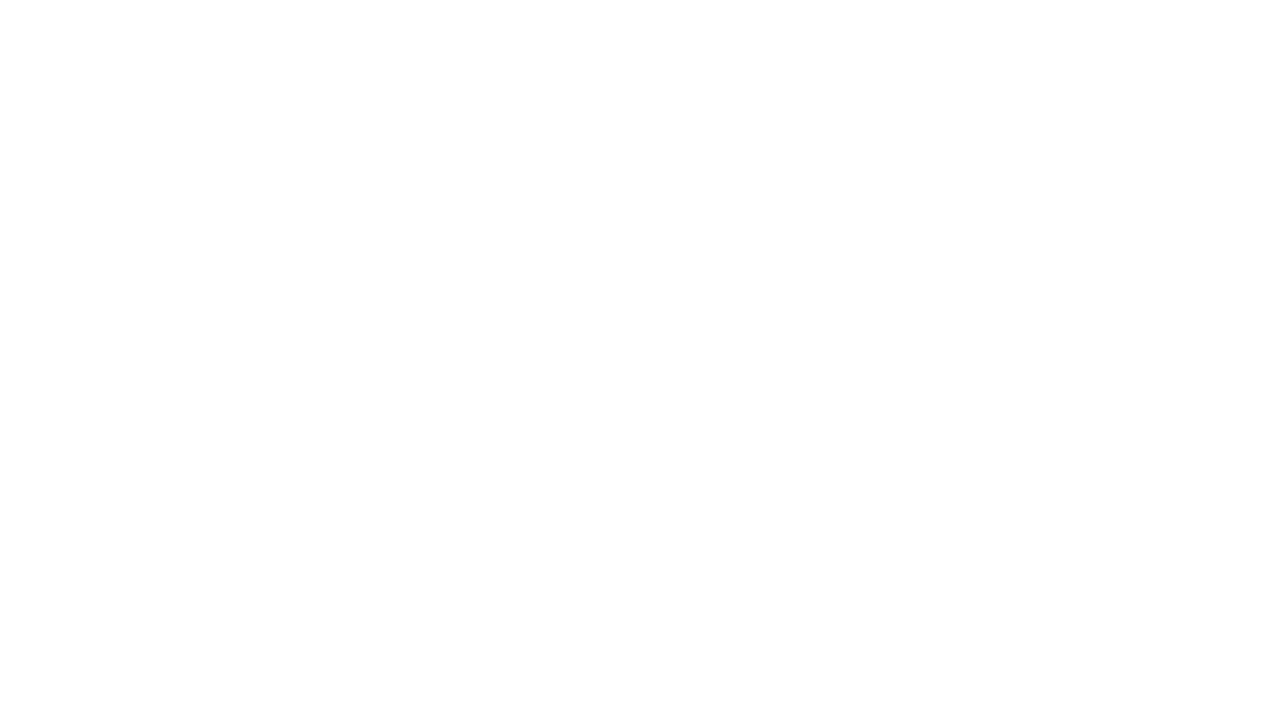

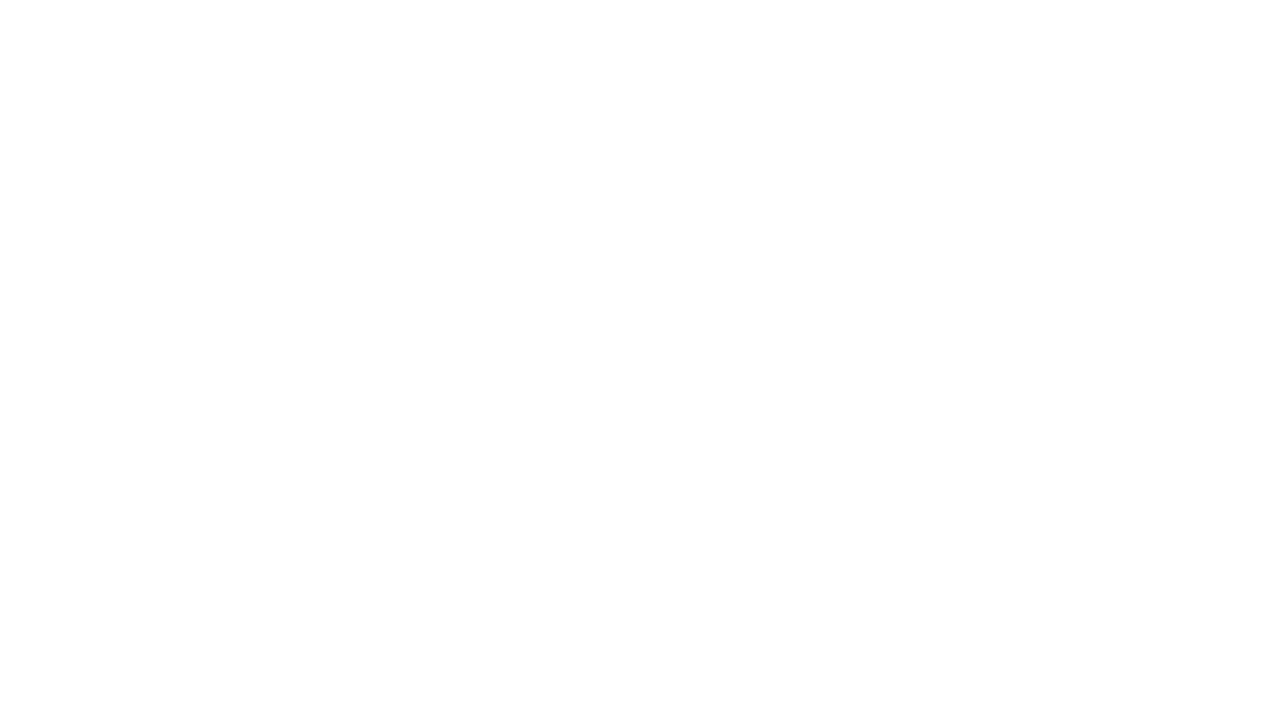